Navigates to a file download page and clicks on all download links to trigger file downloads

Starting URL: http://the-internet.herokuapp.com/download

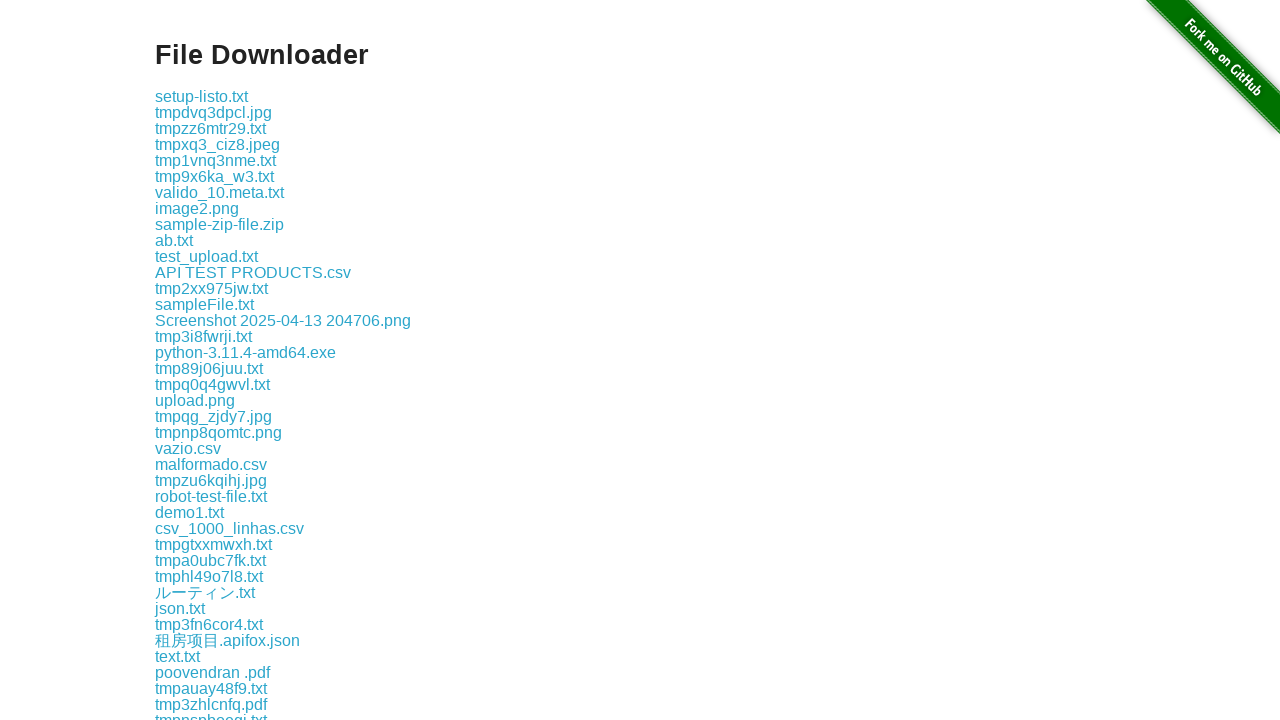

Navigated to file download page
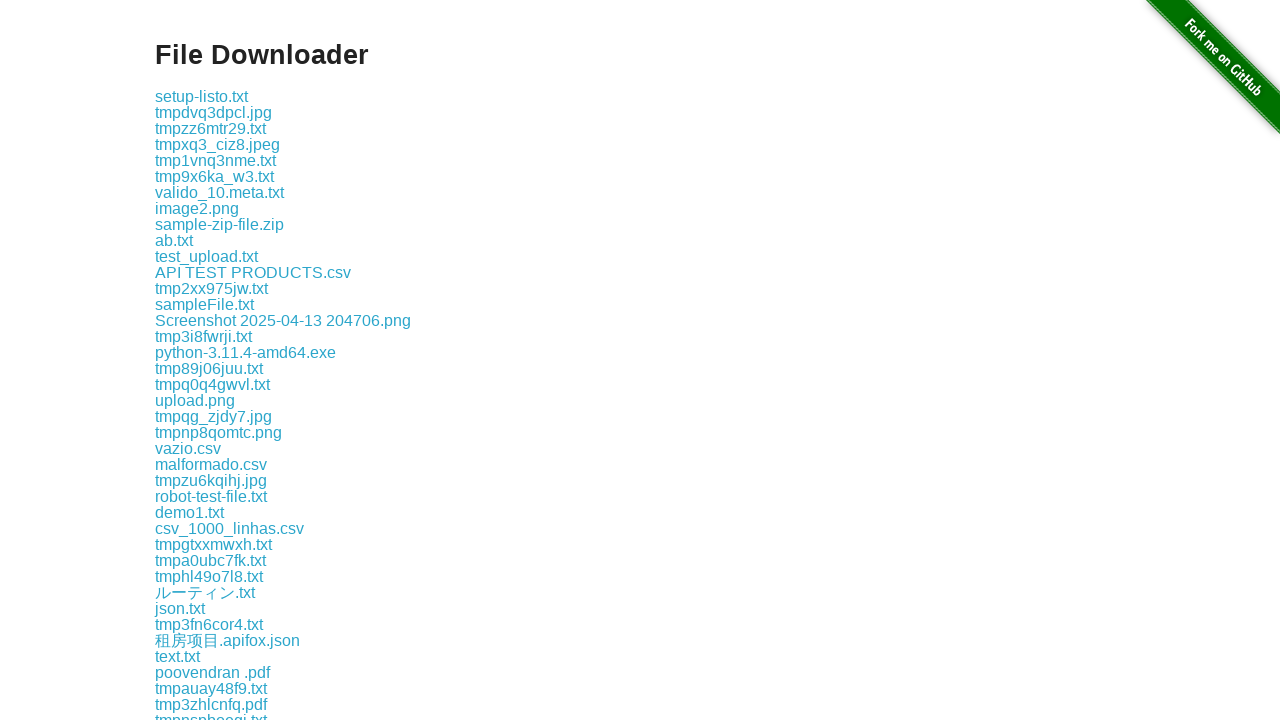

Found 343 total links on the page
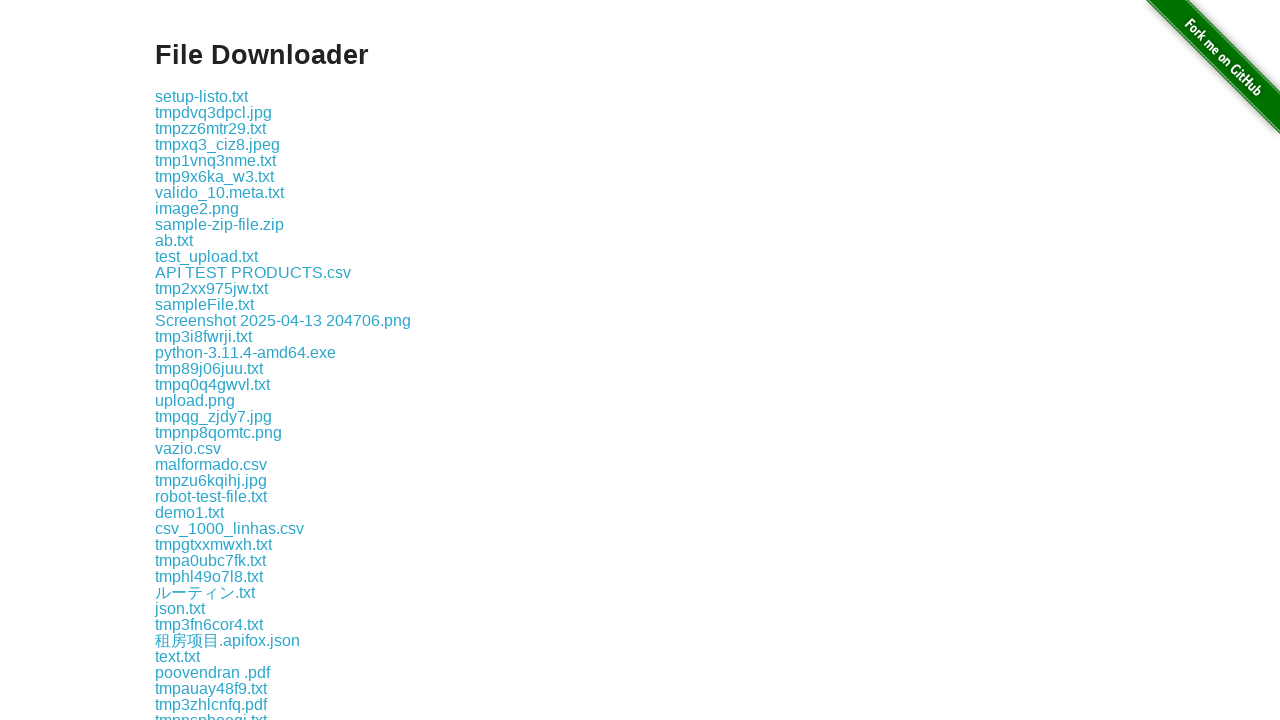

Clicked download link #1 at (202, 96) on a >> nth=1
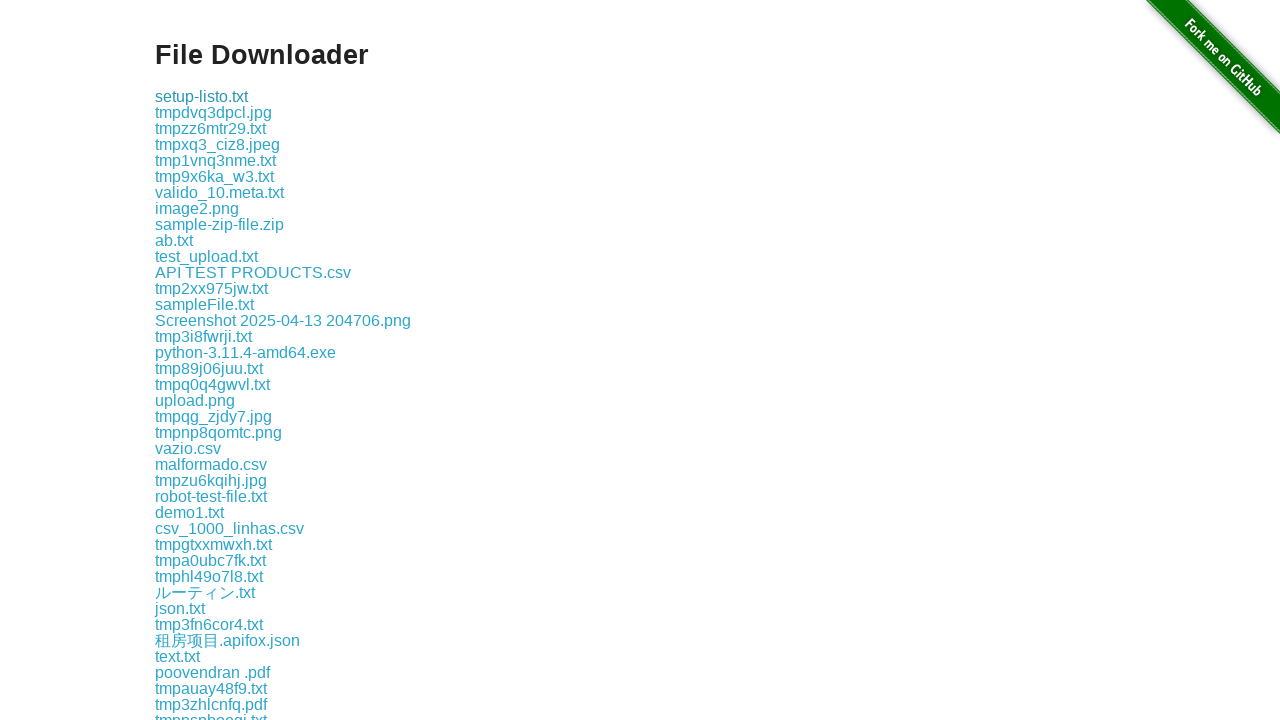

Waited 100ms after download link #1
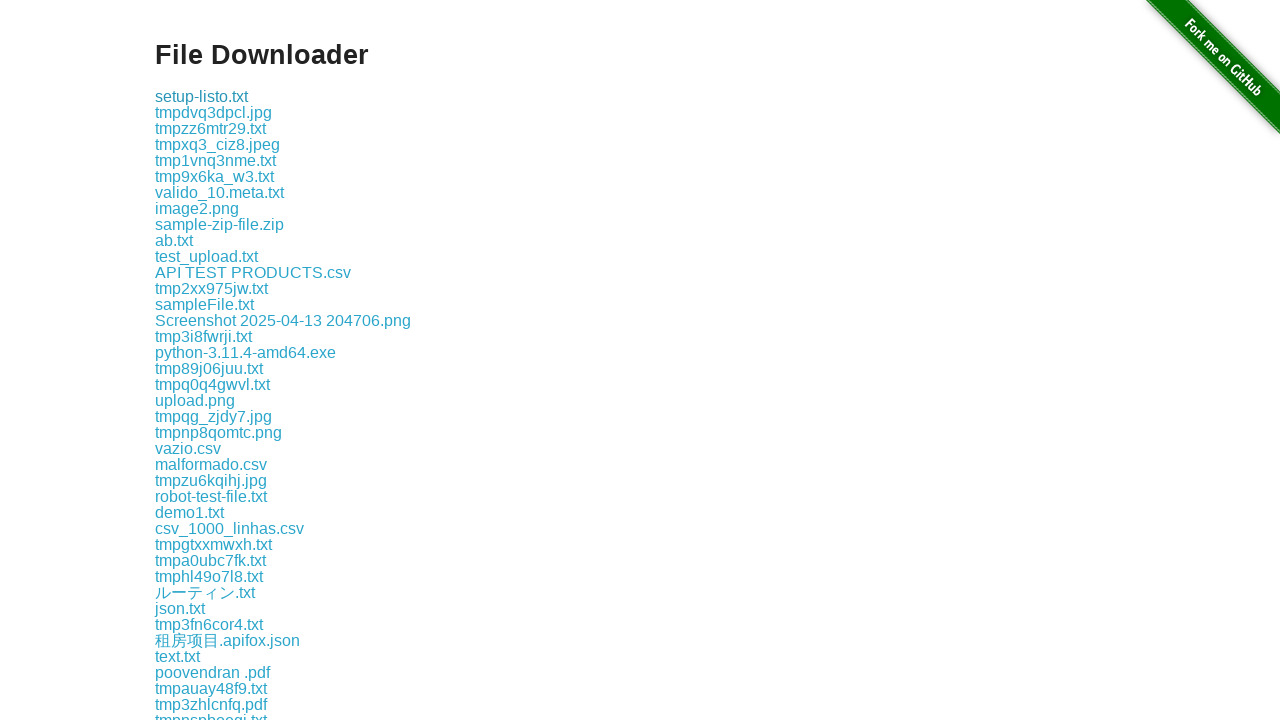

Clicked download link #2 at (214, 112) on a >> nth=2
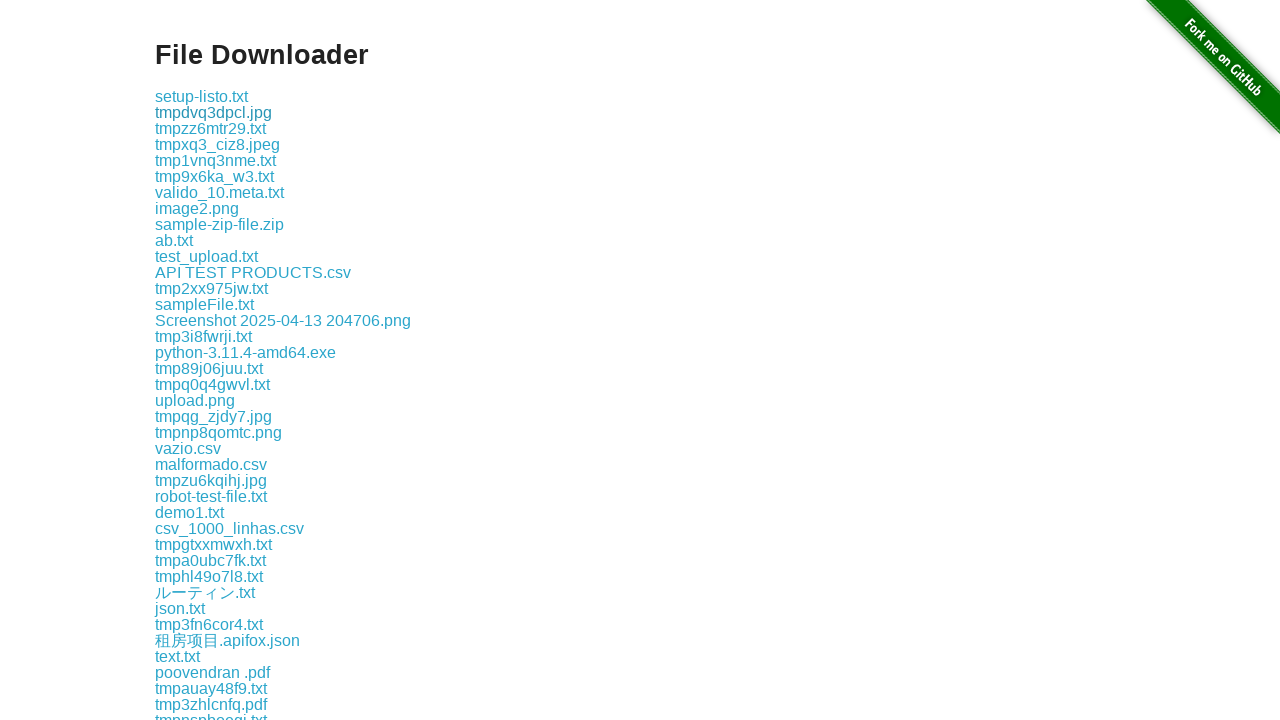

Waited 100ms after download link #2
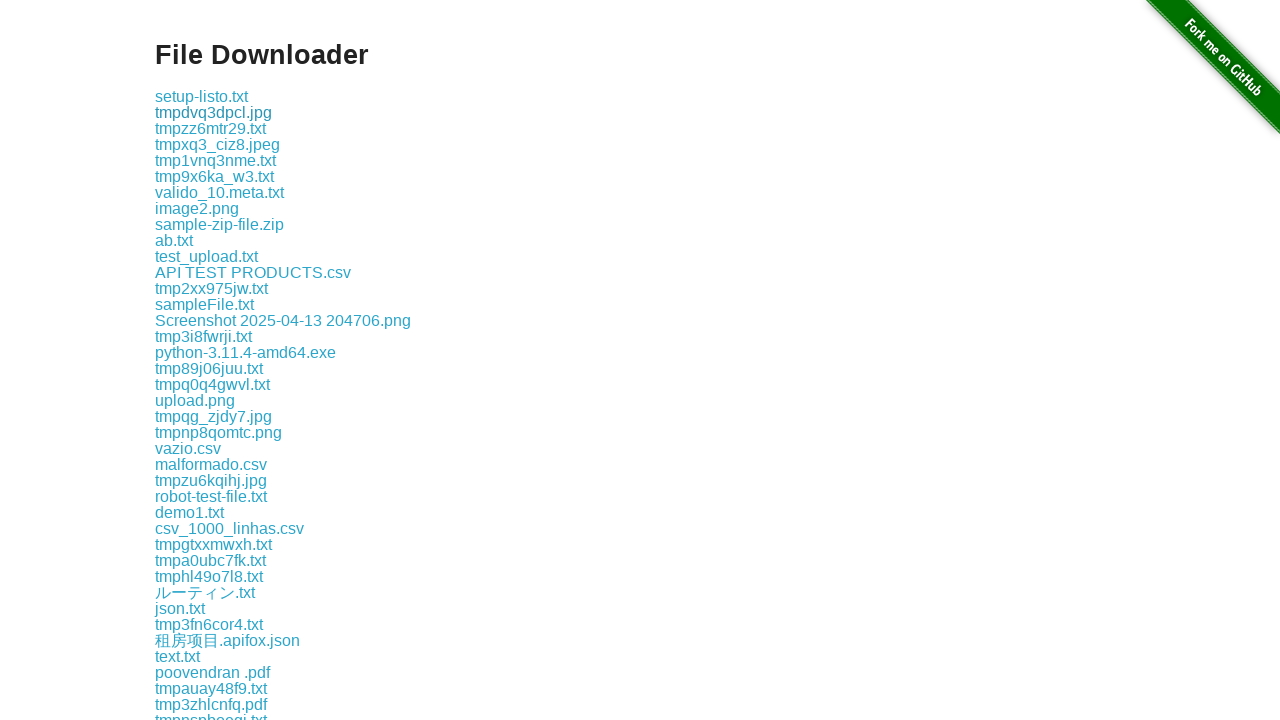

Clicked download link #3 at (210, 128) on a >> nth=3
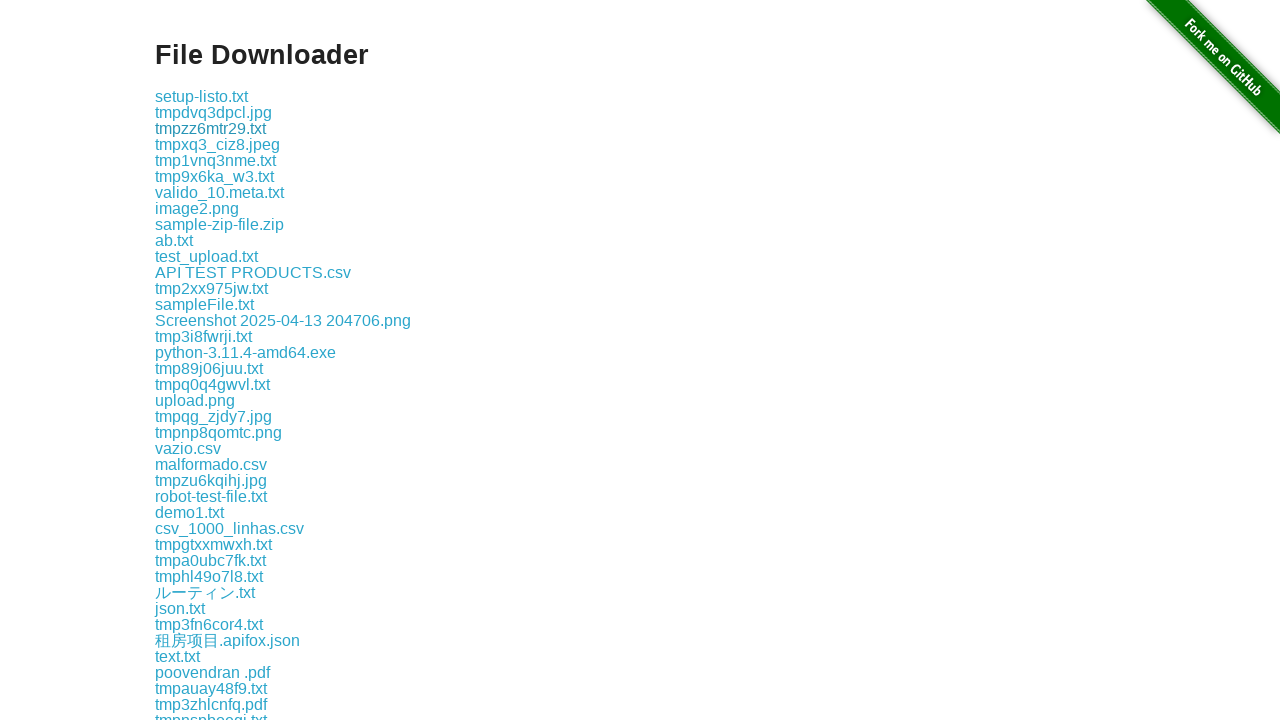

Waited 100ms after download link #3
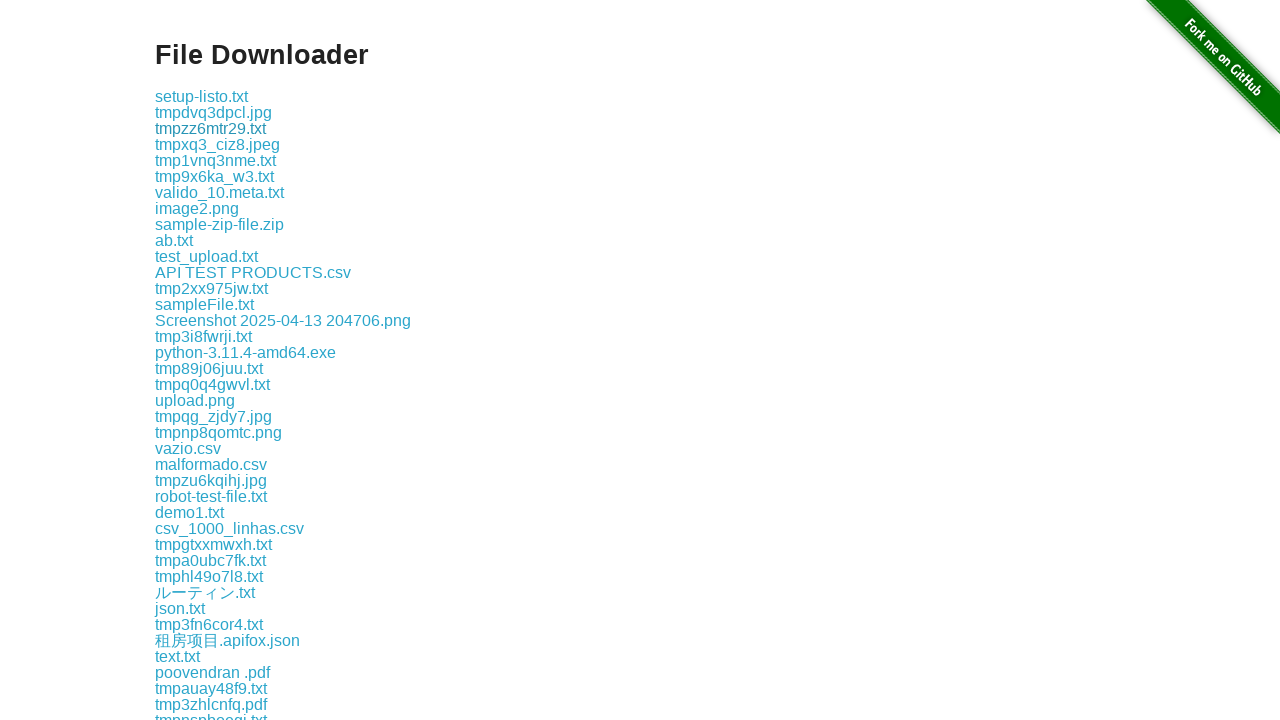

Clicked download link #4 at (218, 144) on a >> nth=4
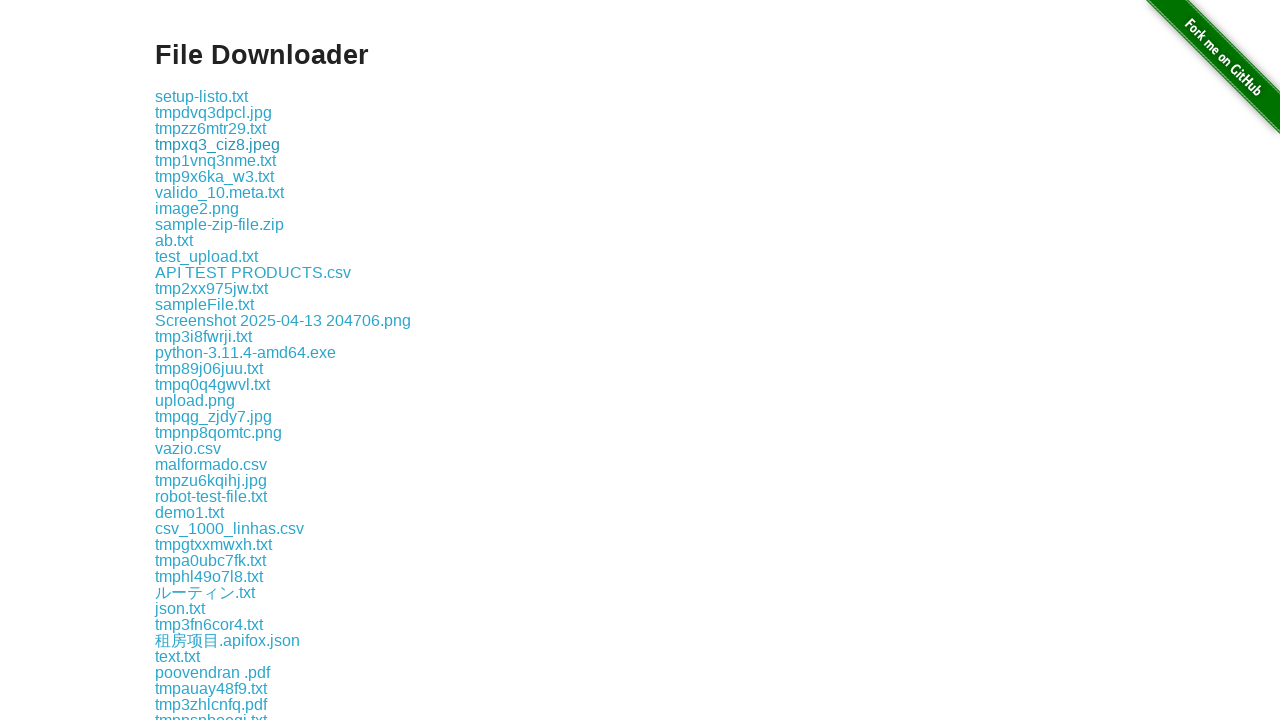

Waited 100ms after download link #4
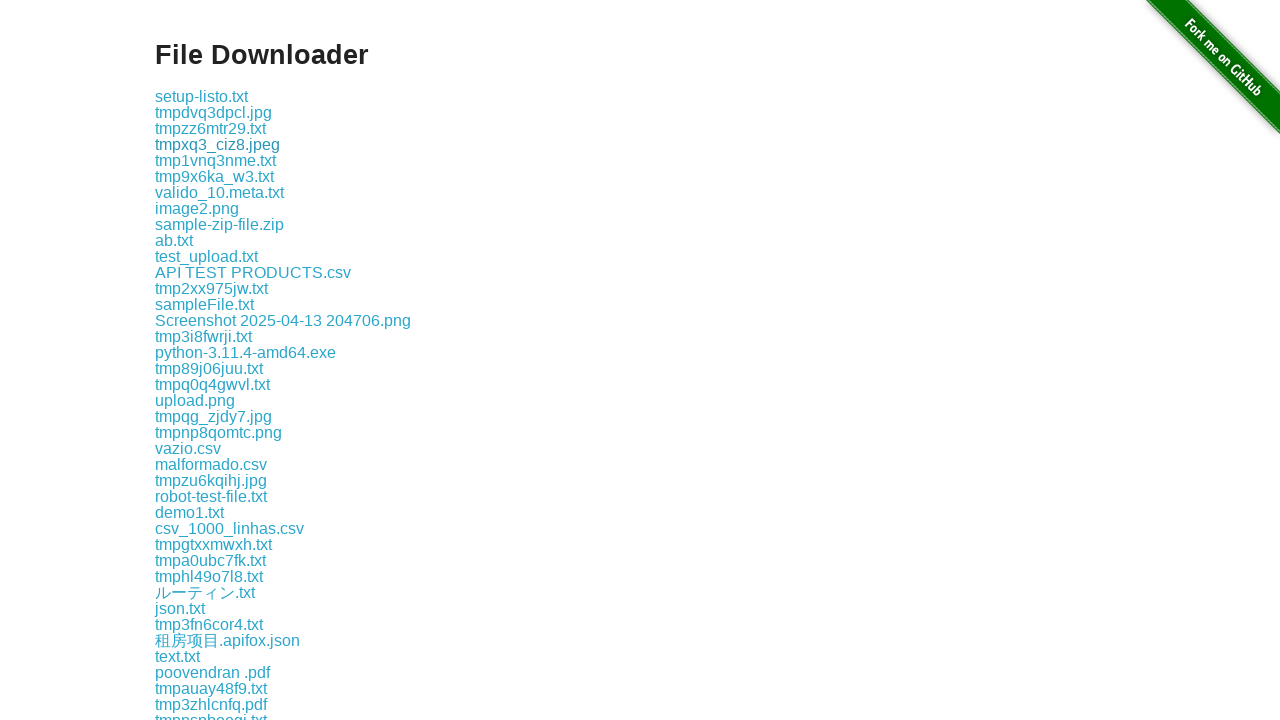

Clicked download link #5 at (216, 160) on a >> nth=5
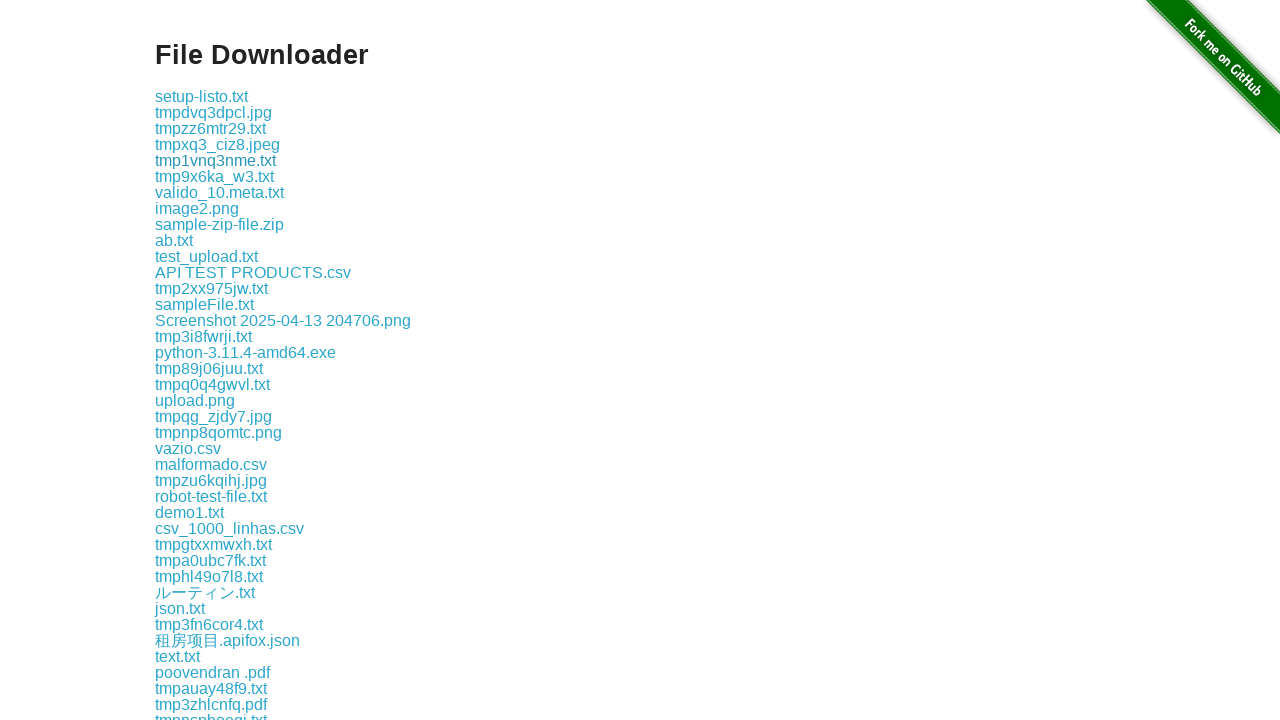

Waited 100ms after download link #5
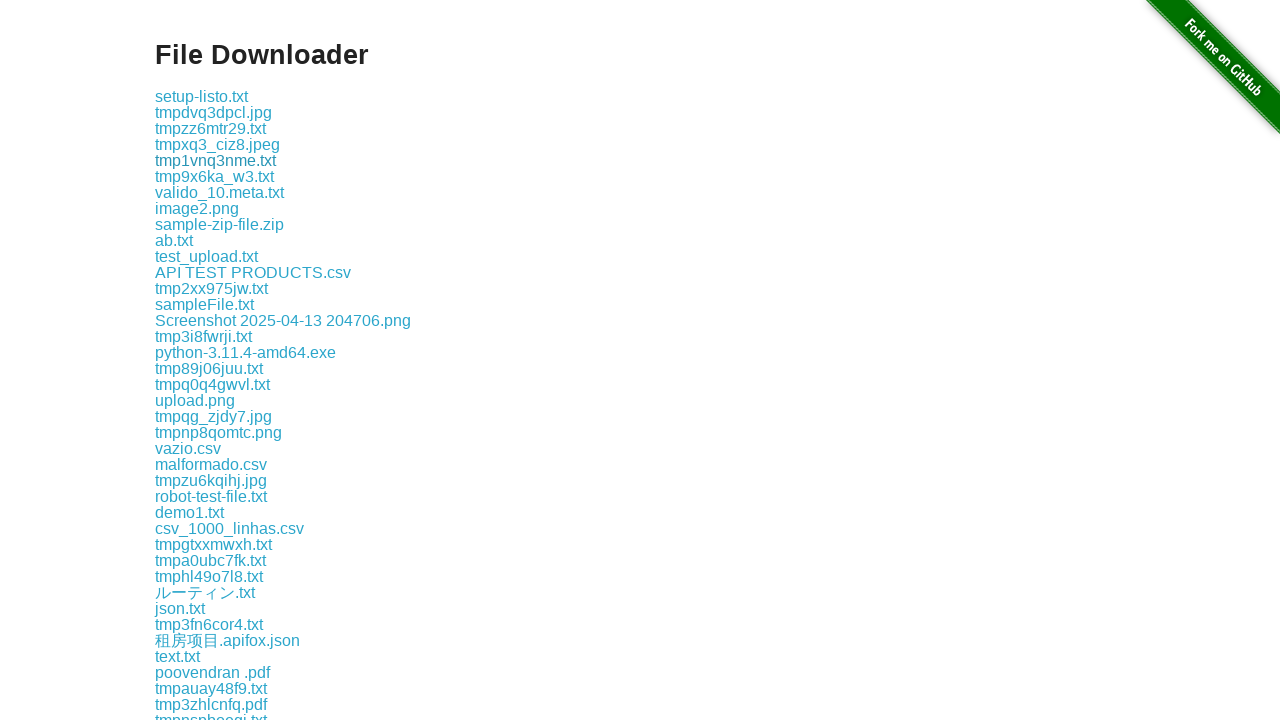

Clicked download link #6 at (214, 176) on a >> nth=6
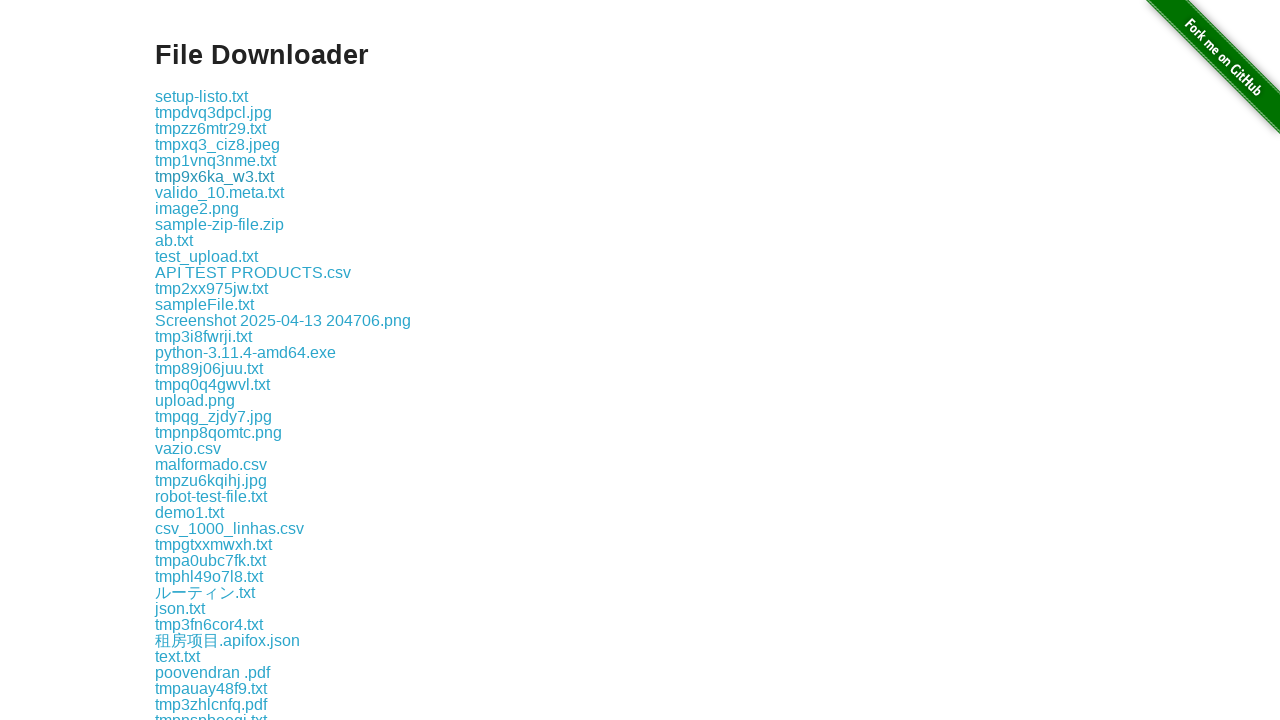

Waited 100ms after download link #6
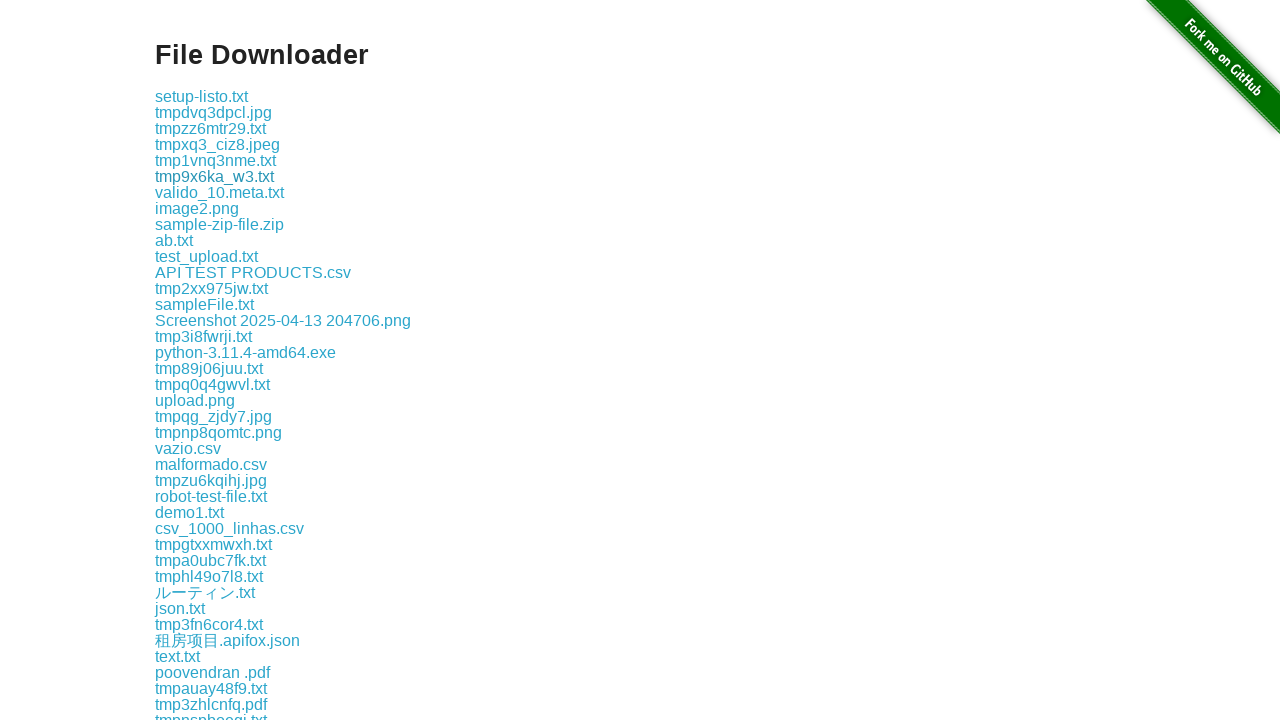

Clicked download link #7 at (220, 192) on a >> nth=7
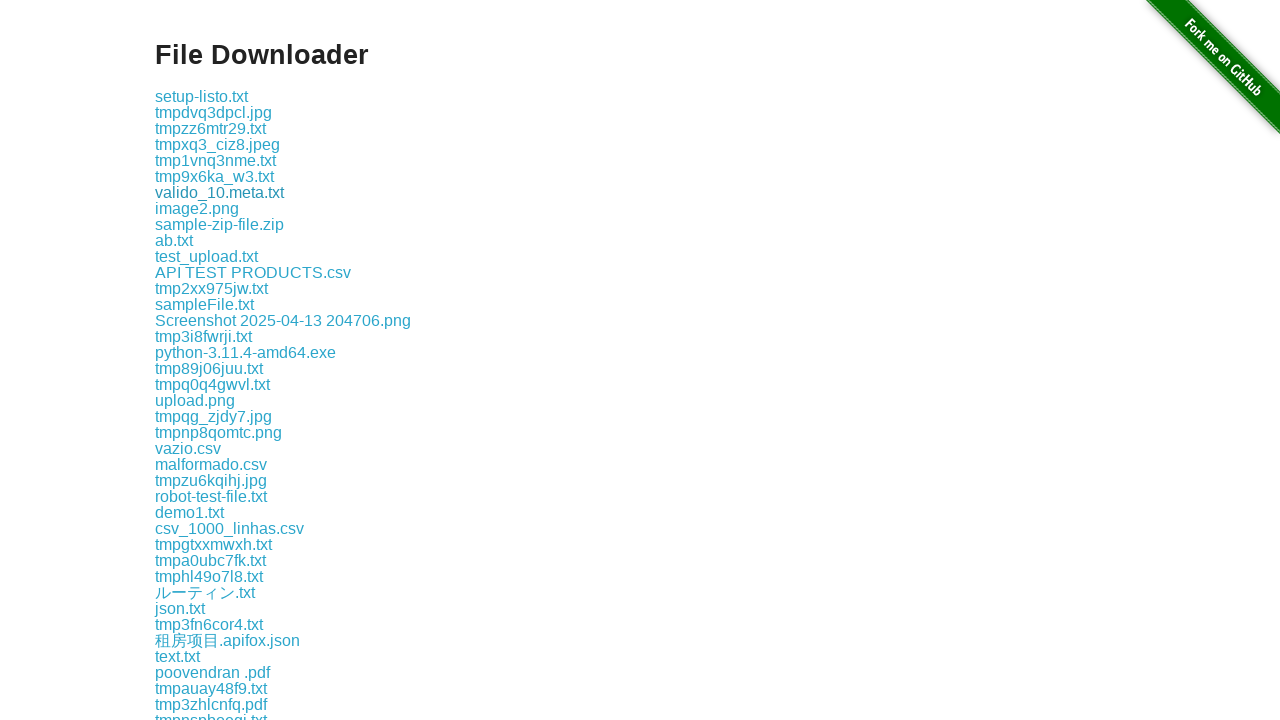

Waited 100ms after download link #7
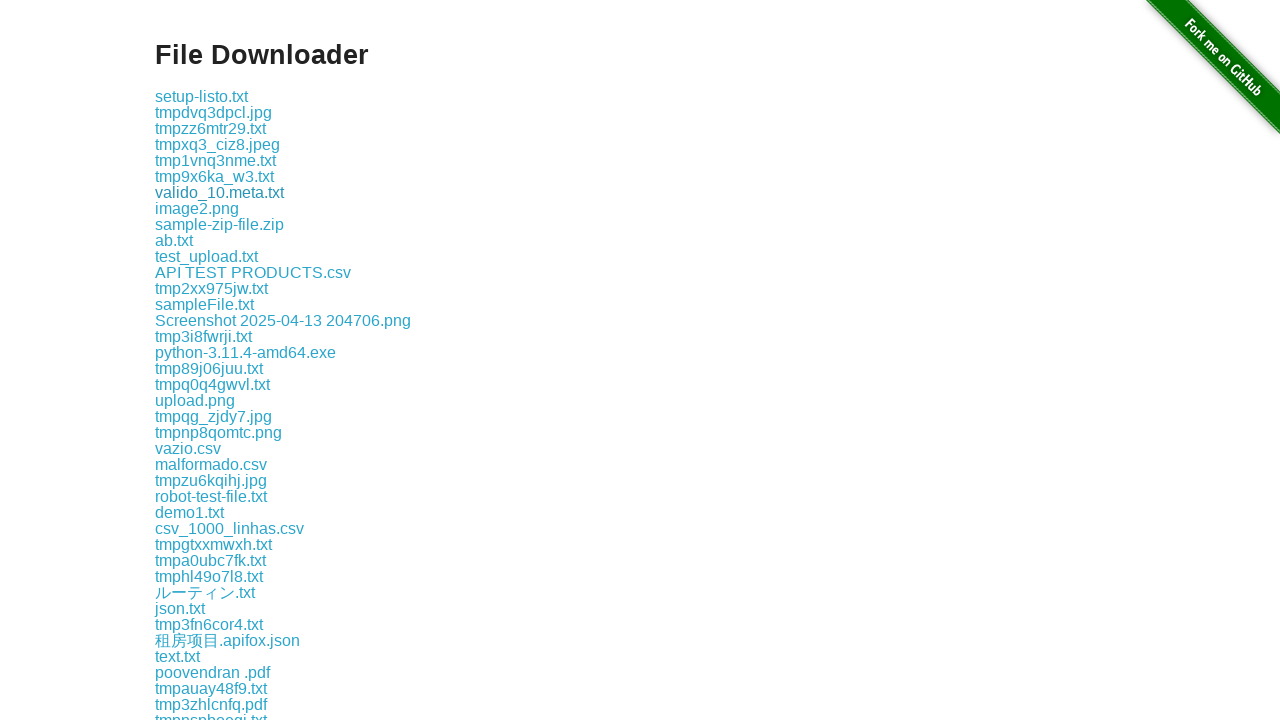

Clicked download link #8 at (197, 208) on a >> nth=8
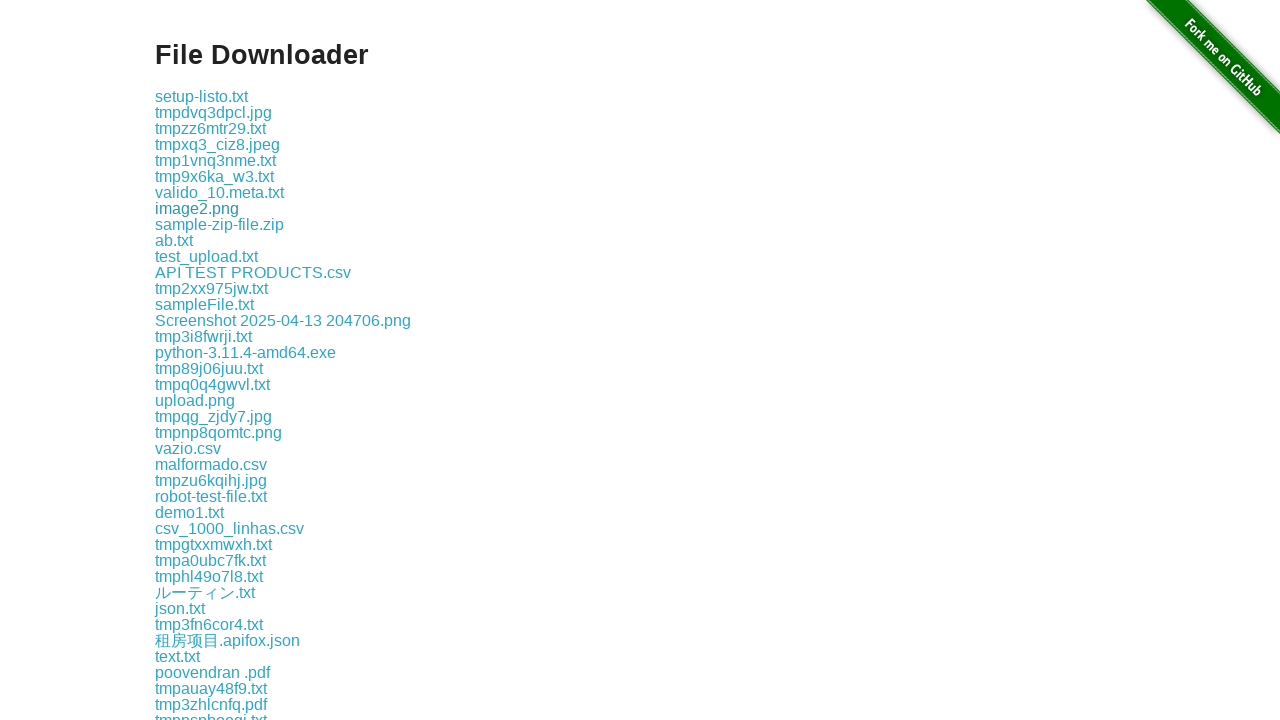

Waited 100ms after download link #8
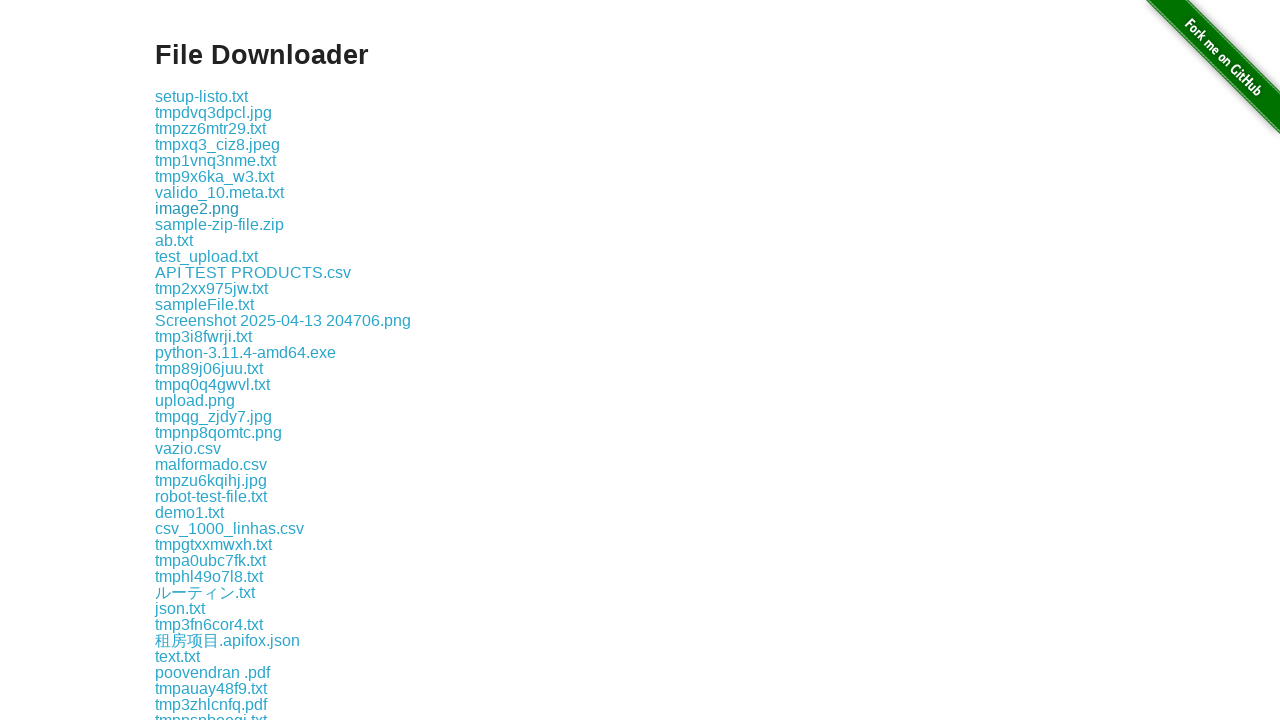

Clicked download link #9 at (220, 224) on a >> nth=9
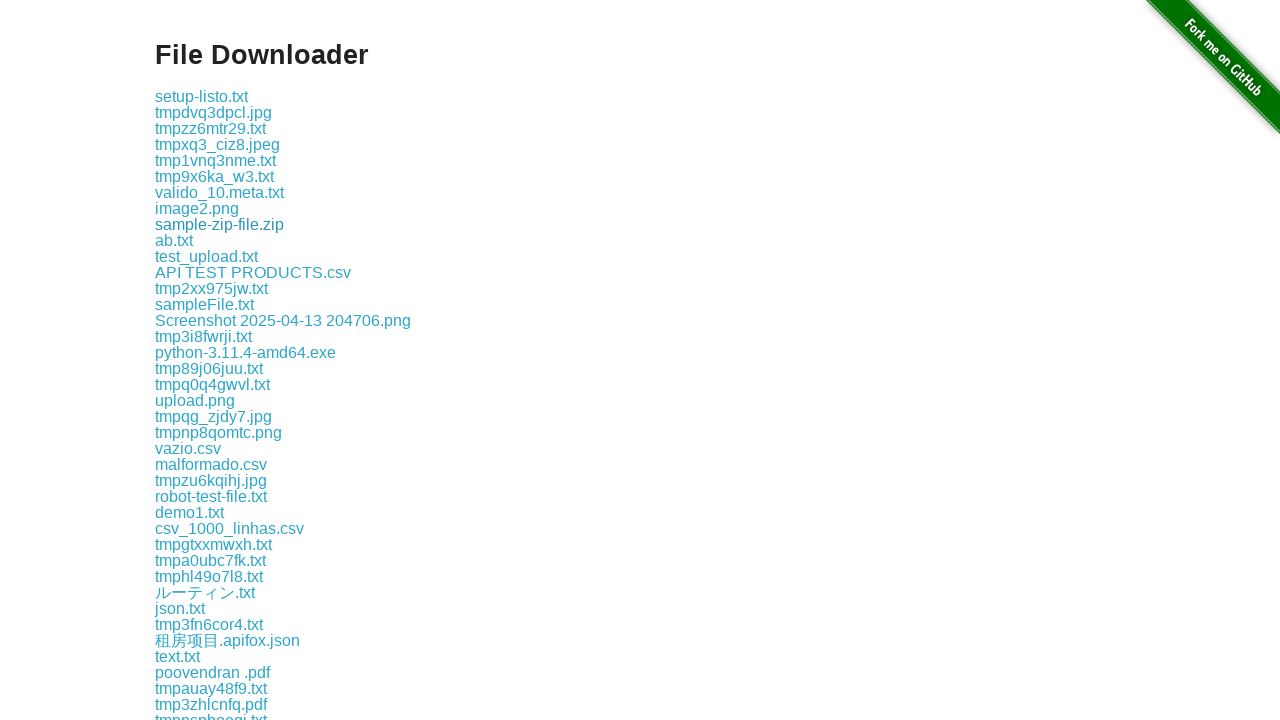

Waited 100ms after download link #9
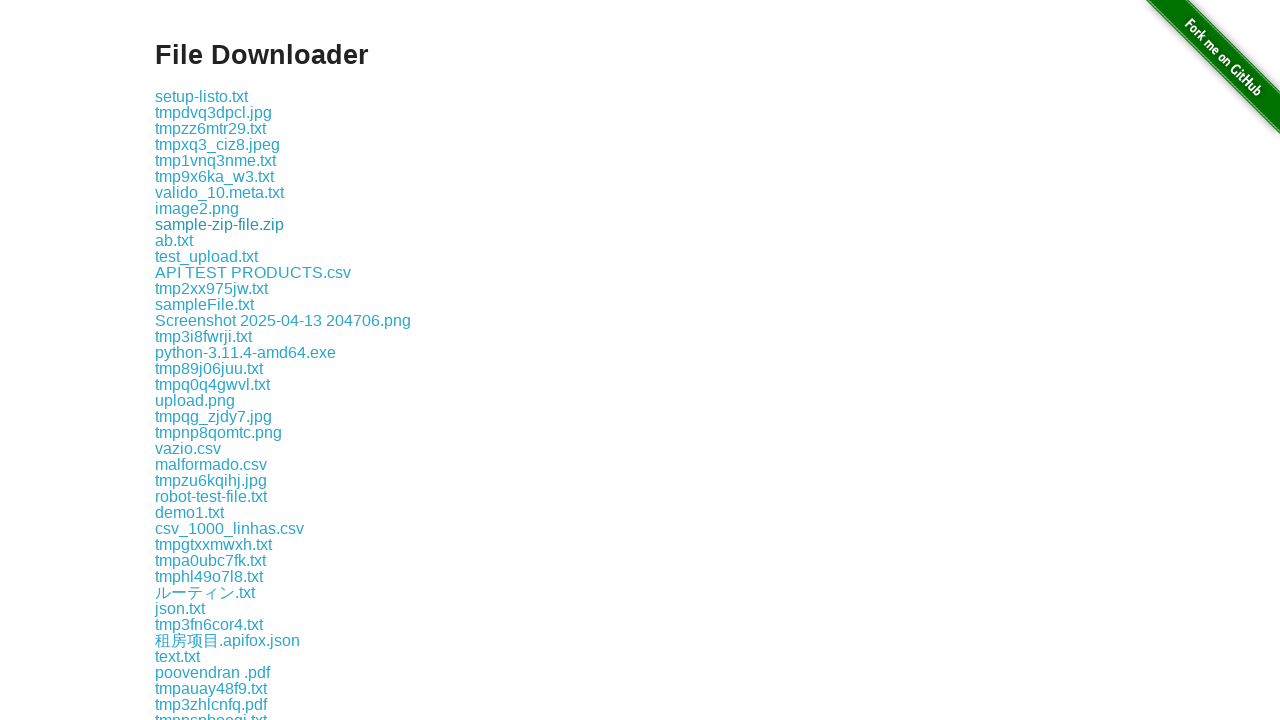

Clicked download link #10 at (174, 240) on a >> nth=10
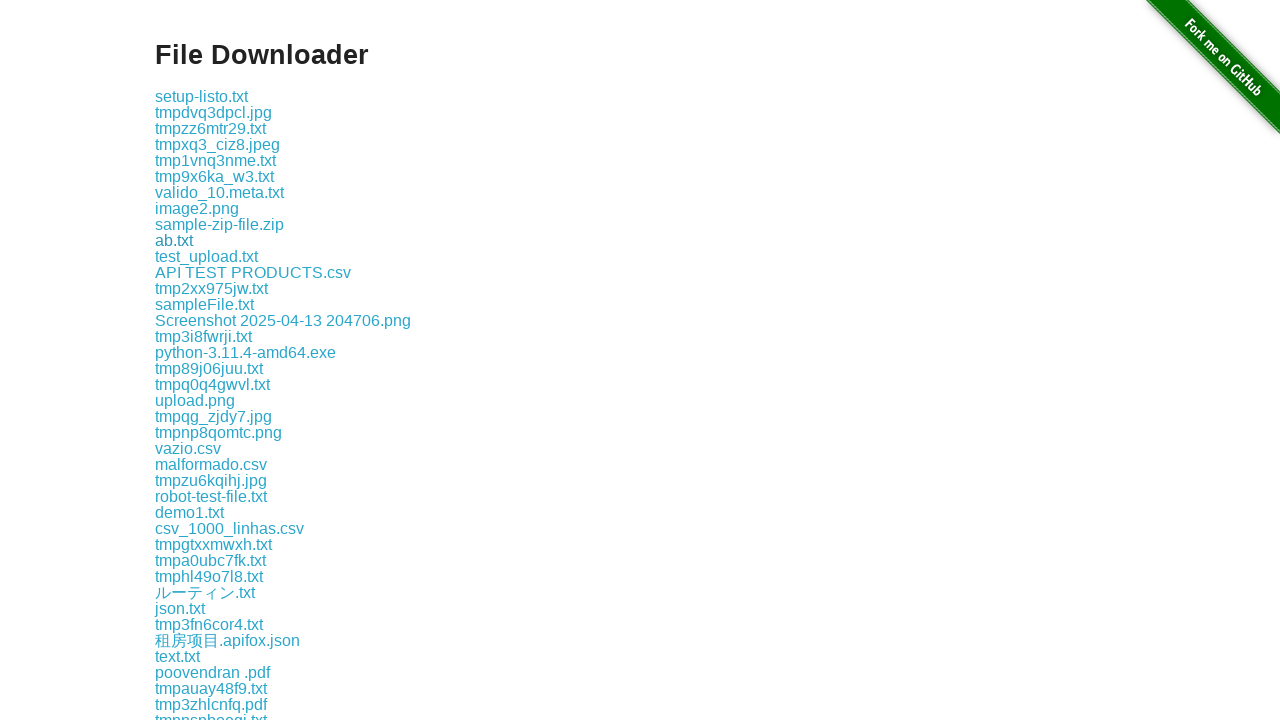

Waited 100ms after download link #10
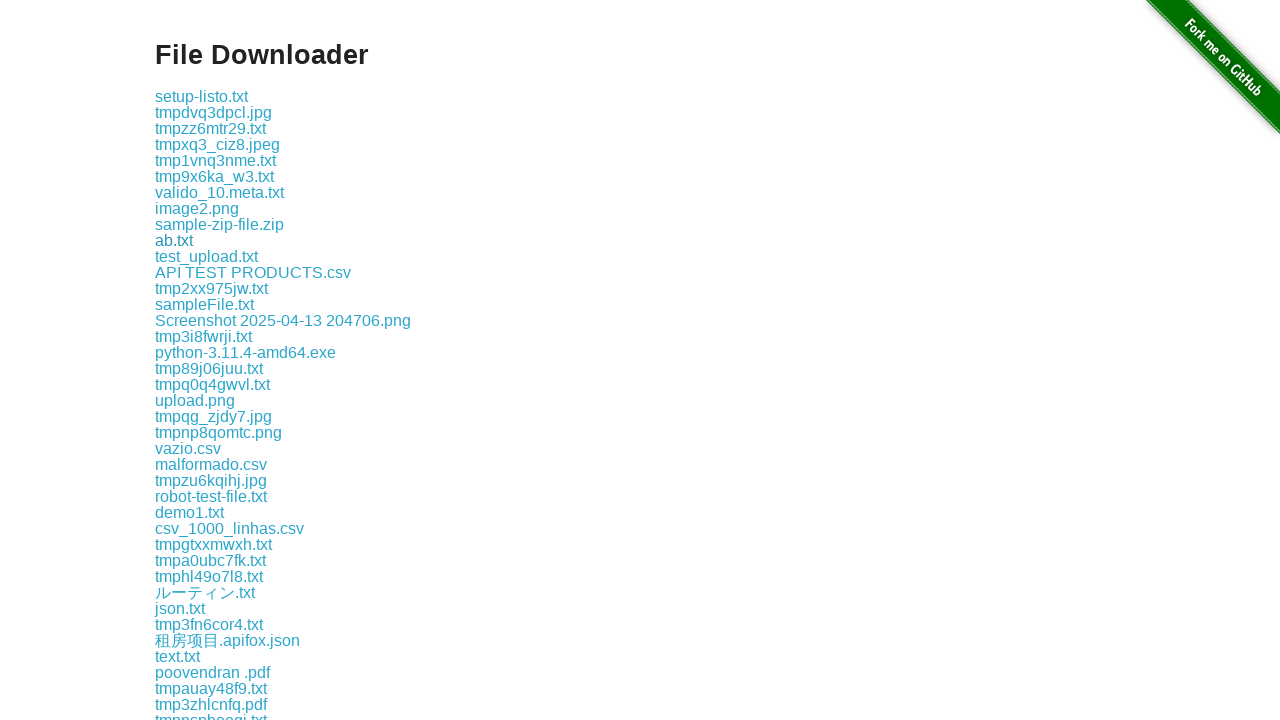

Clicked download link #11 at (206, 256) on a >> nth=11
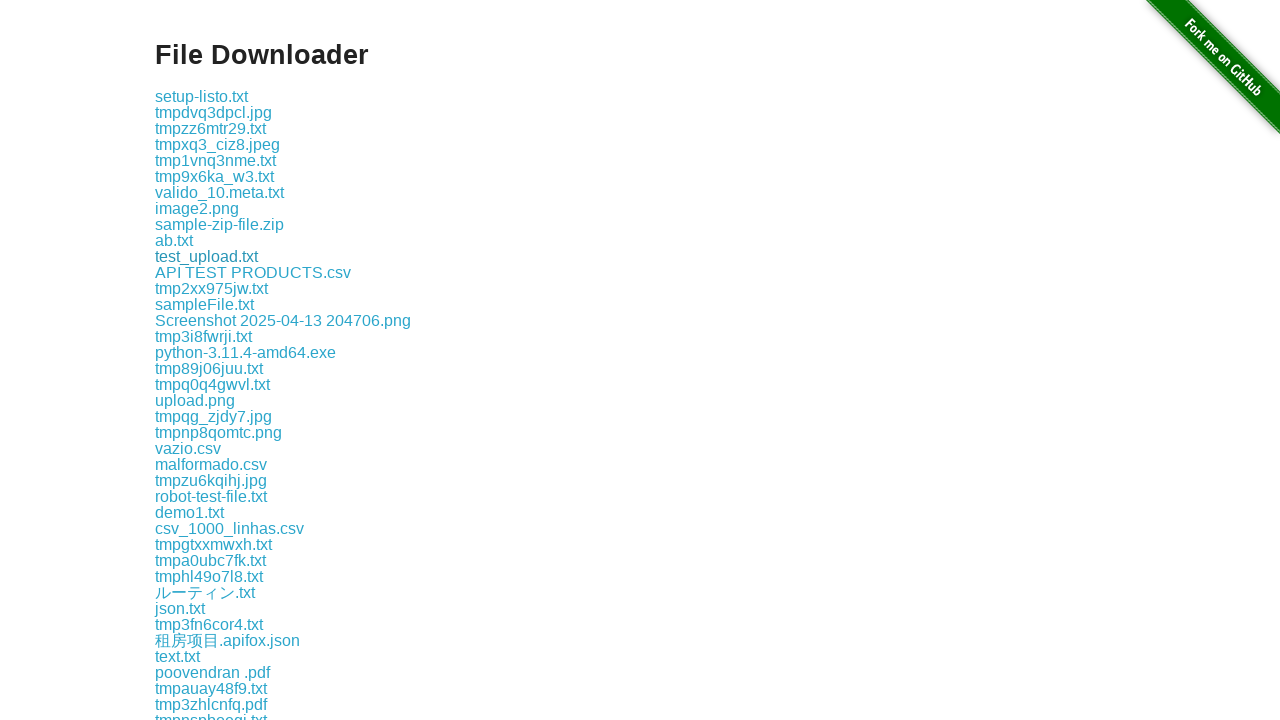

Waited 100ms after download link #11
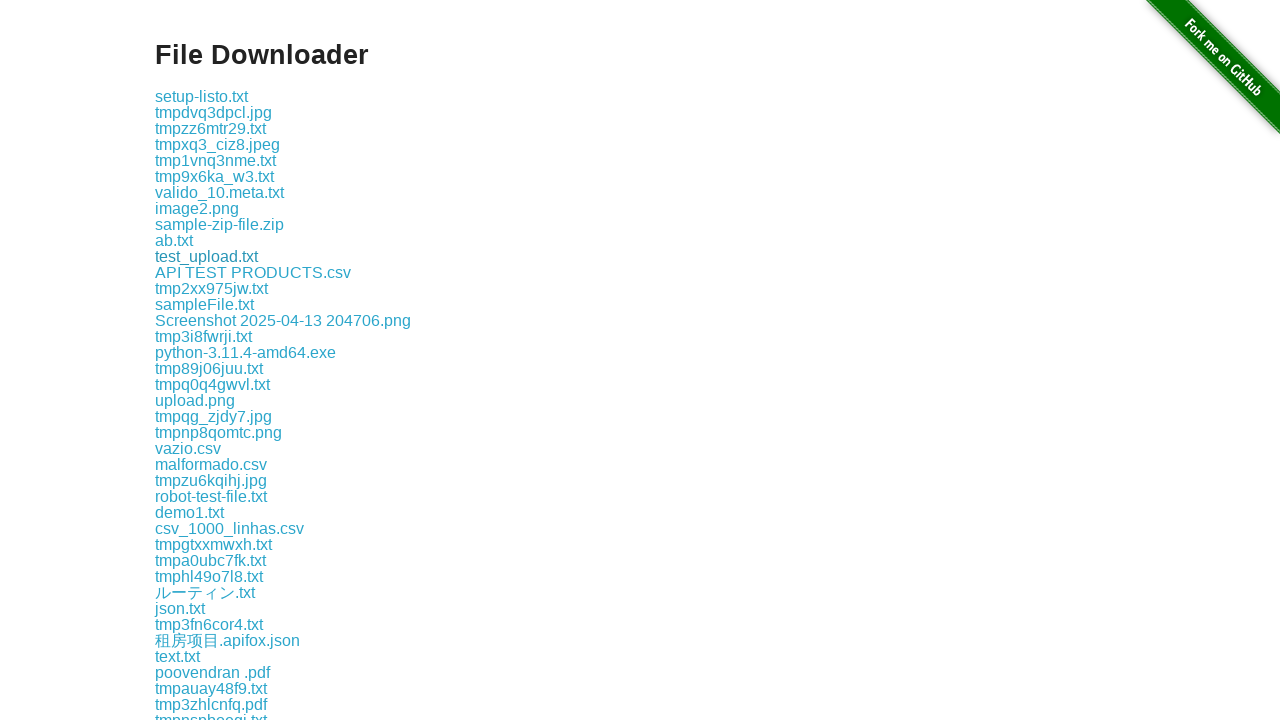

Clicked download link #12 at (253, 272) on a >> nth=12
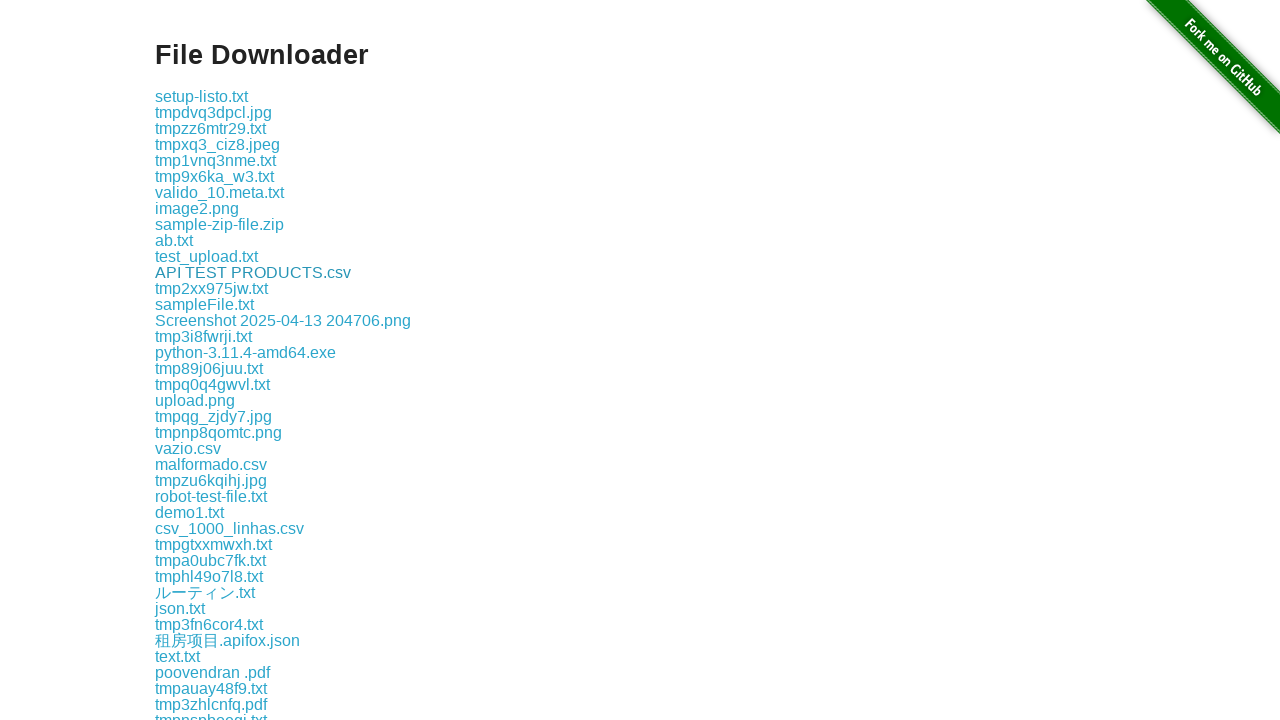

Waited 100ms after download link #12
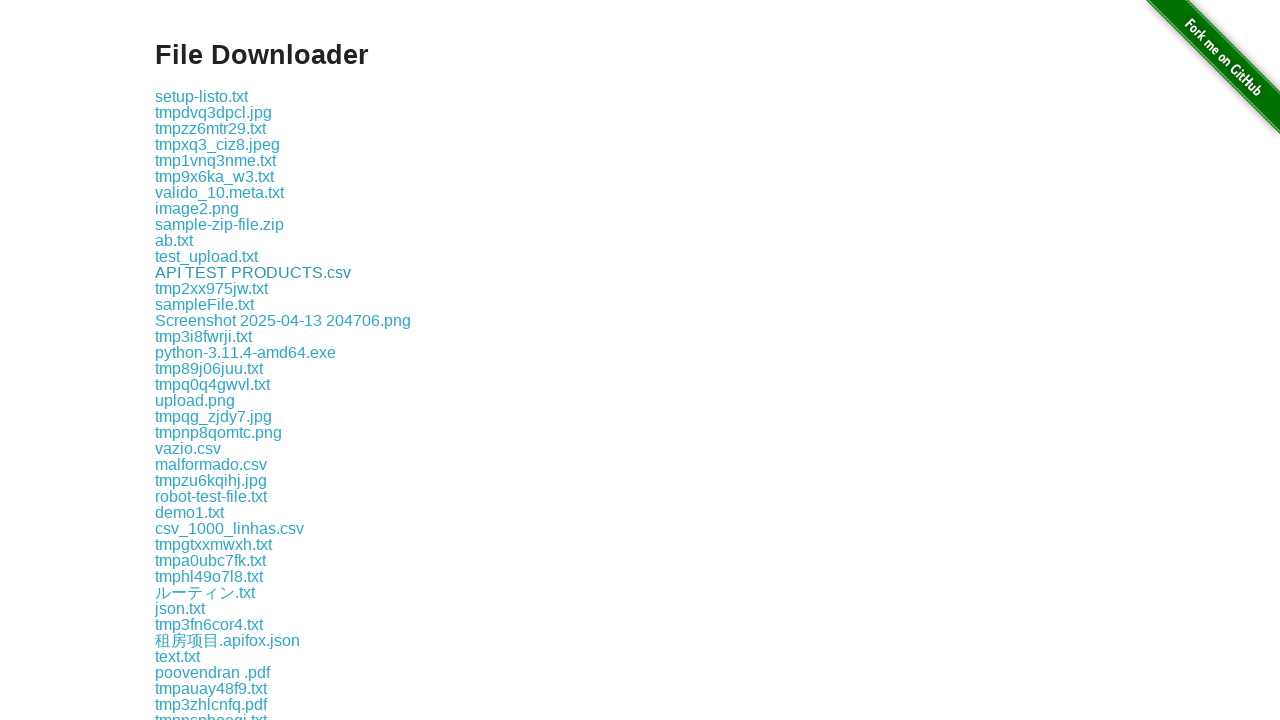

Clicked download link #13 at (212, 288) on a >> nth=13
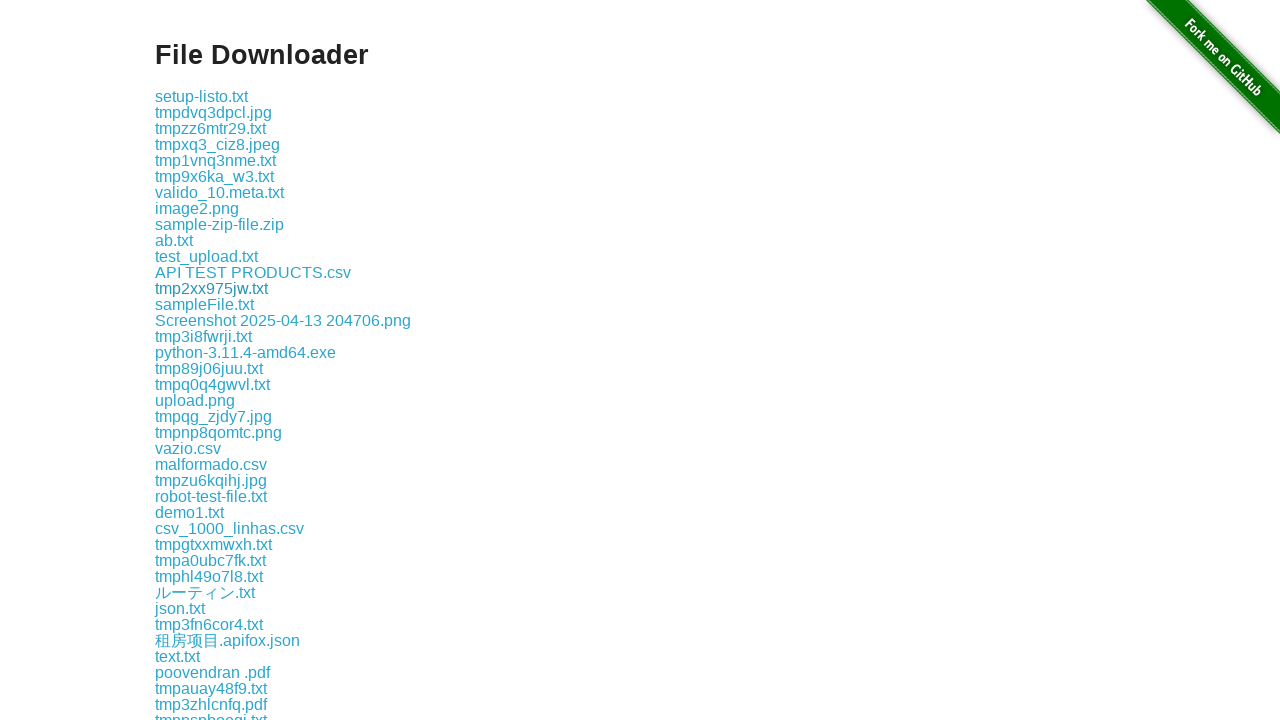

Waited 100ms after download link #13
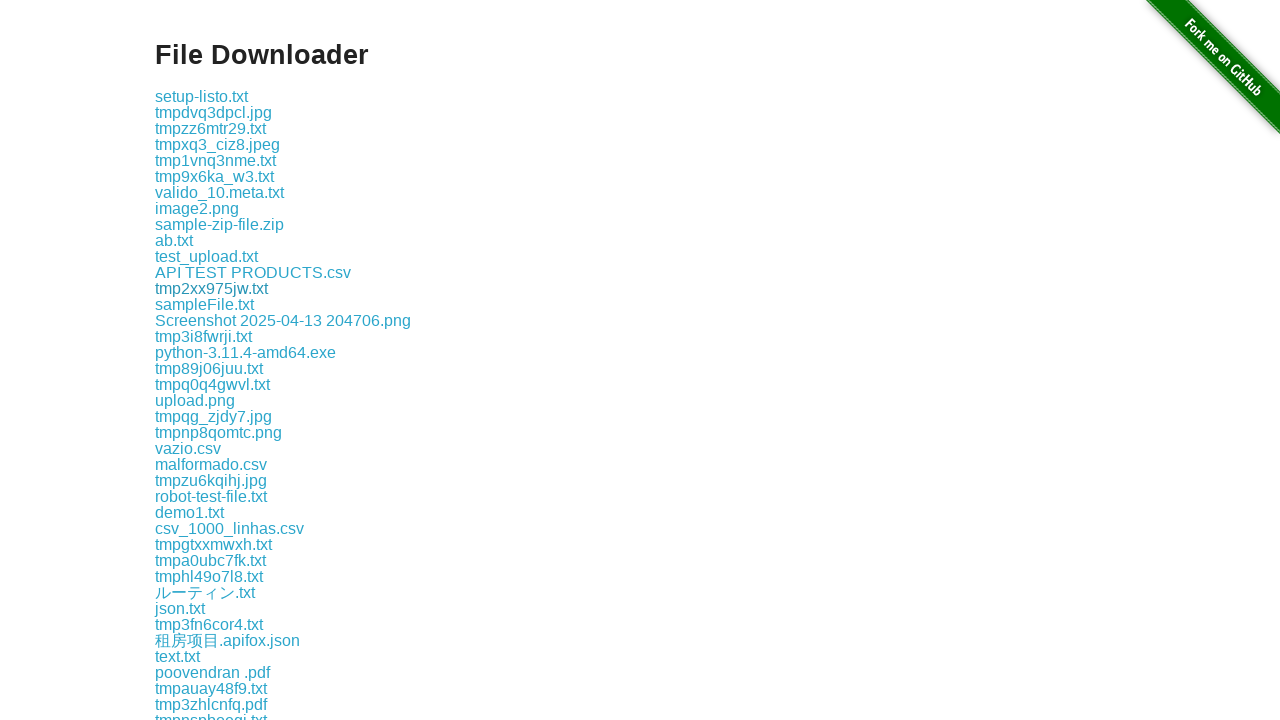

Clicked download link #14 at (204, 304) on a >> nth=14
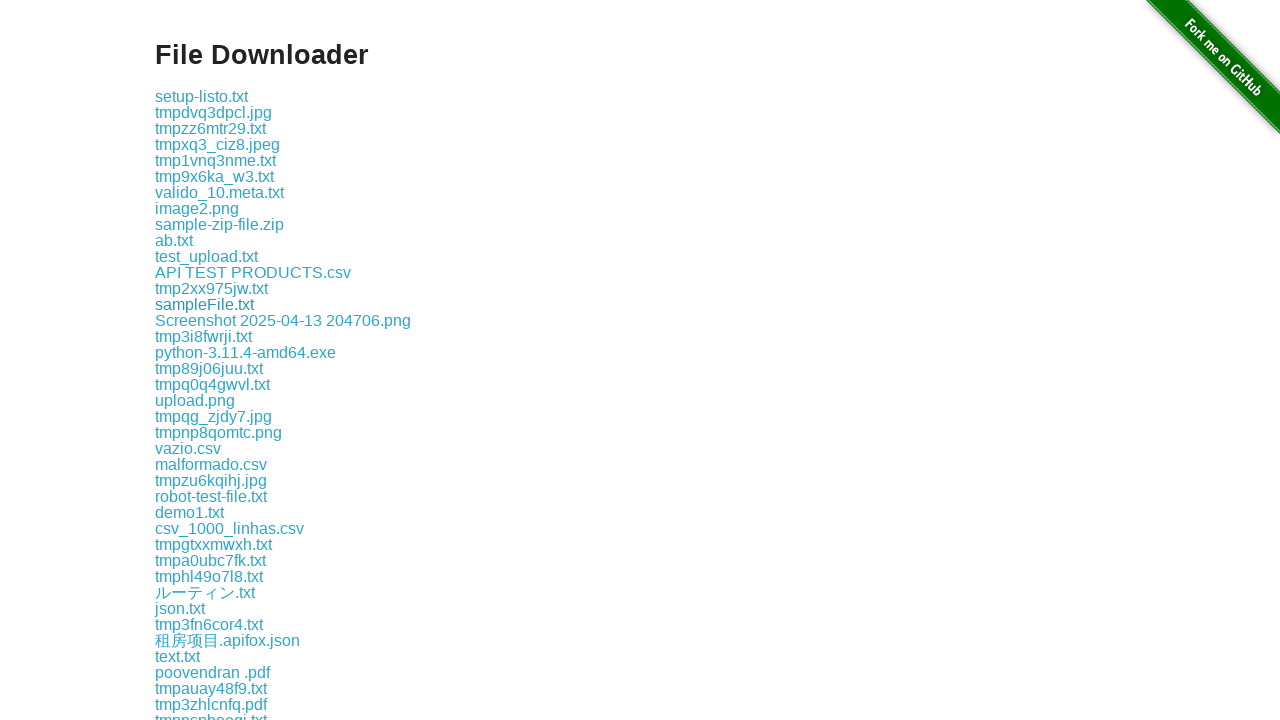

Waited 100ms after download link #14
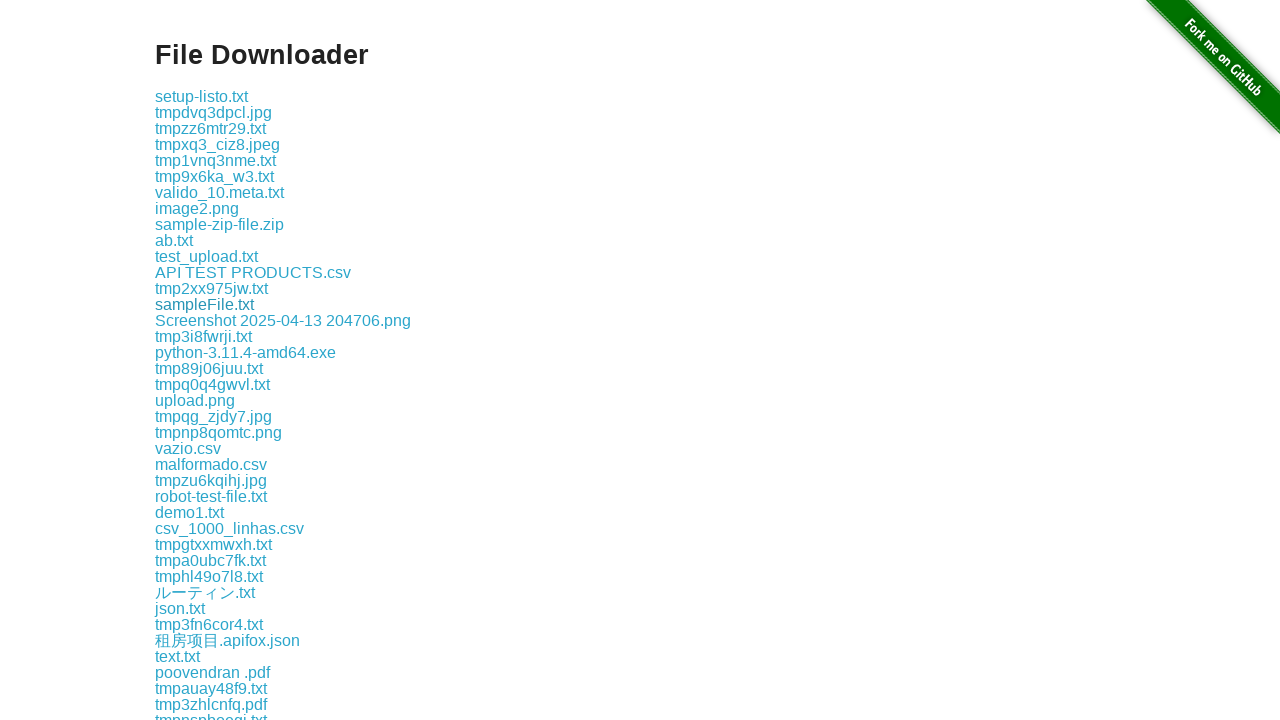

Clicked download link #15 at (283, 320) on a >> nth=15
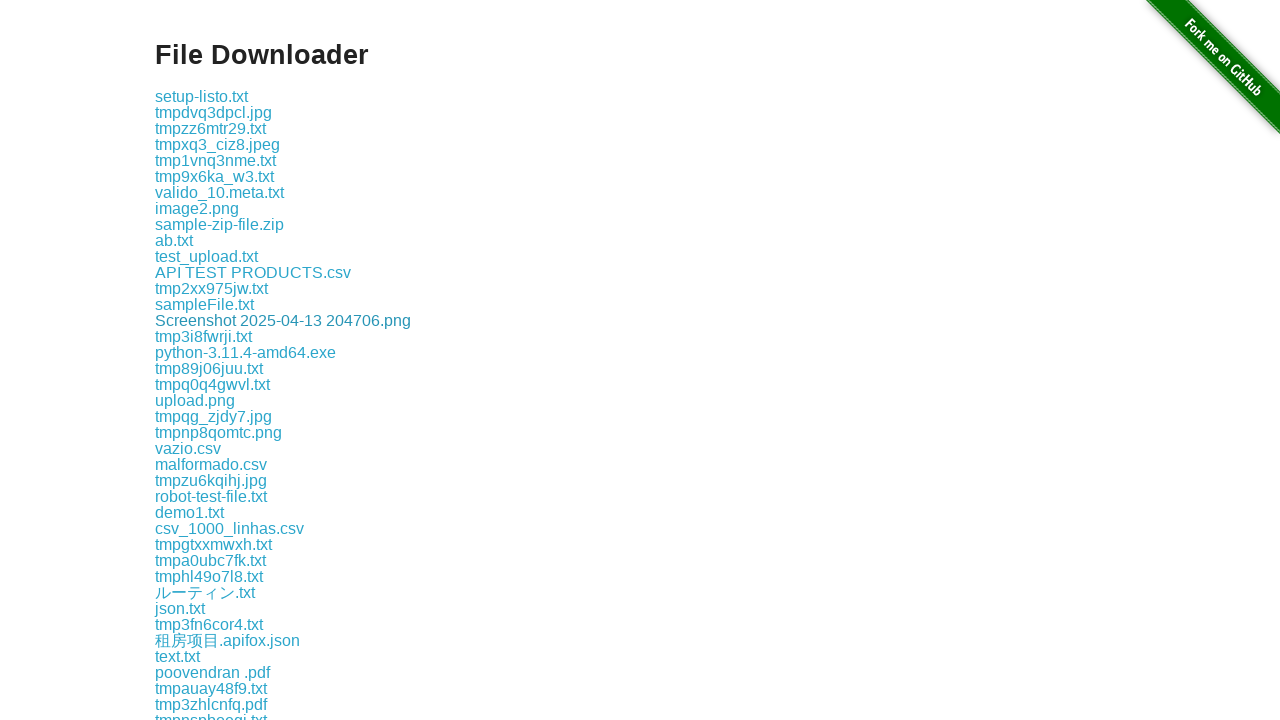

Waited 100ms after download link #15
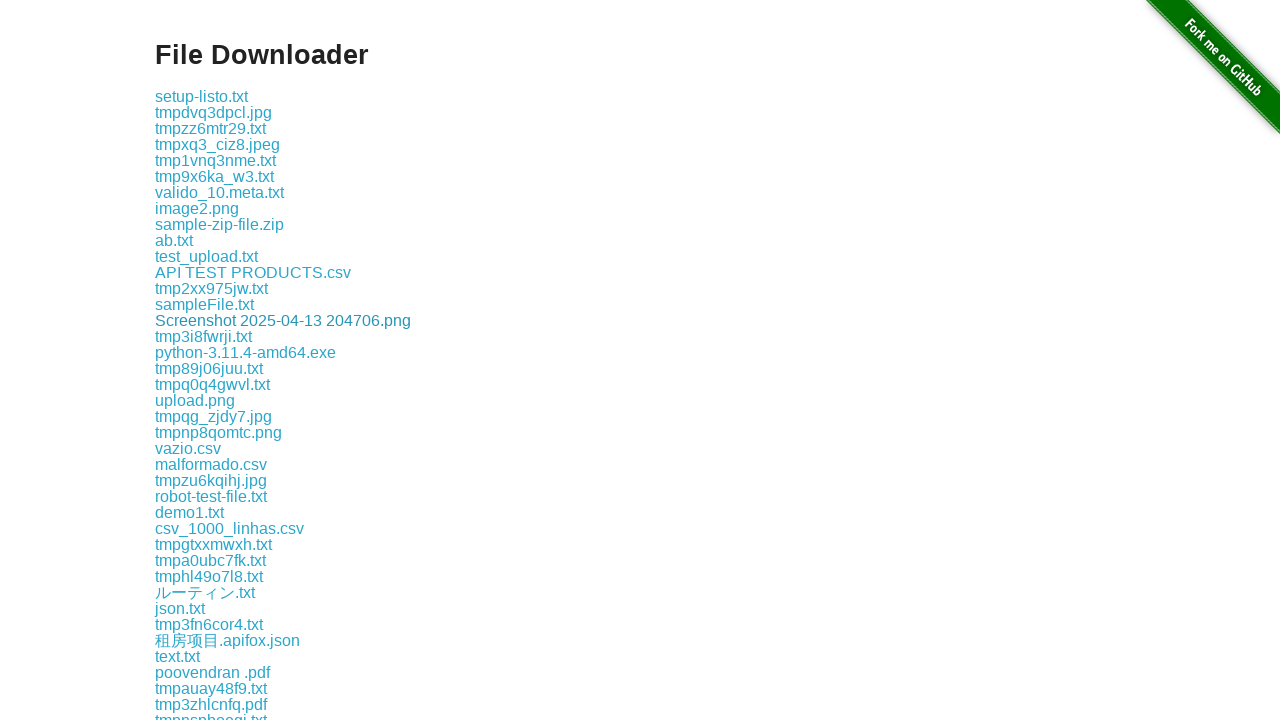

Clicked download link #16 at (204, 336) on a >> nth=16
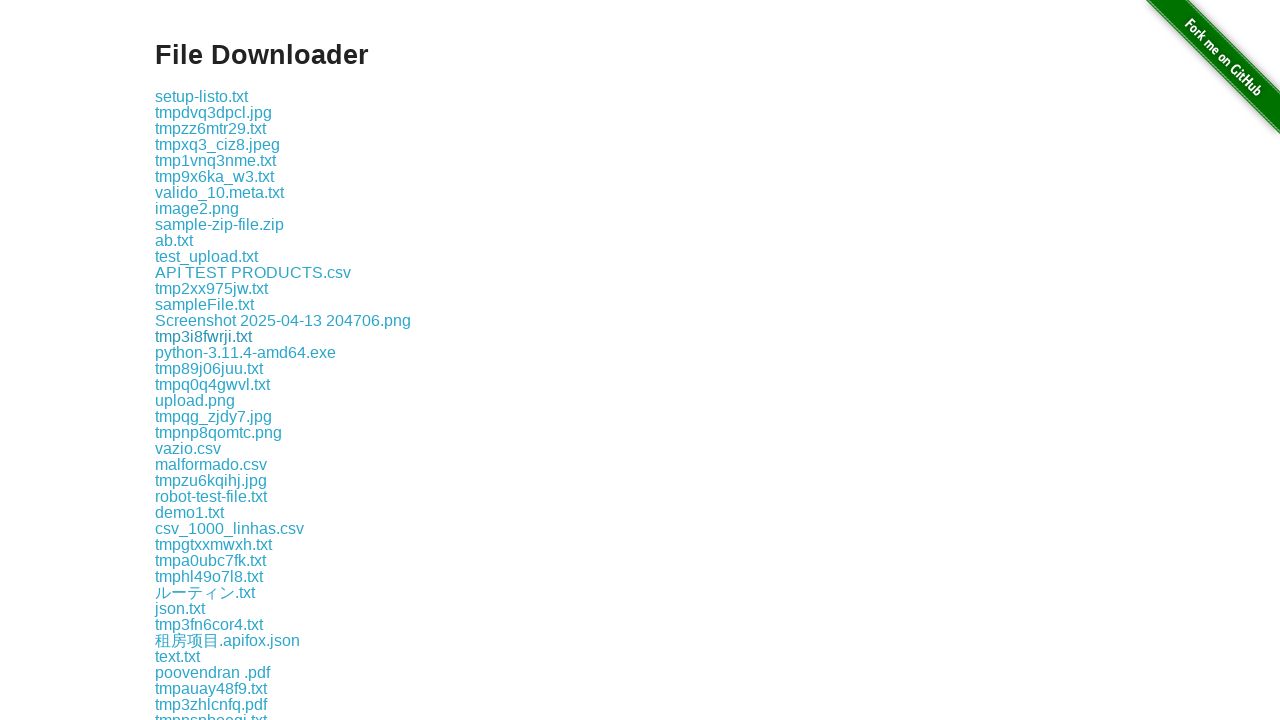

Waited 100ms after download link #16
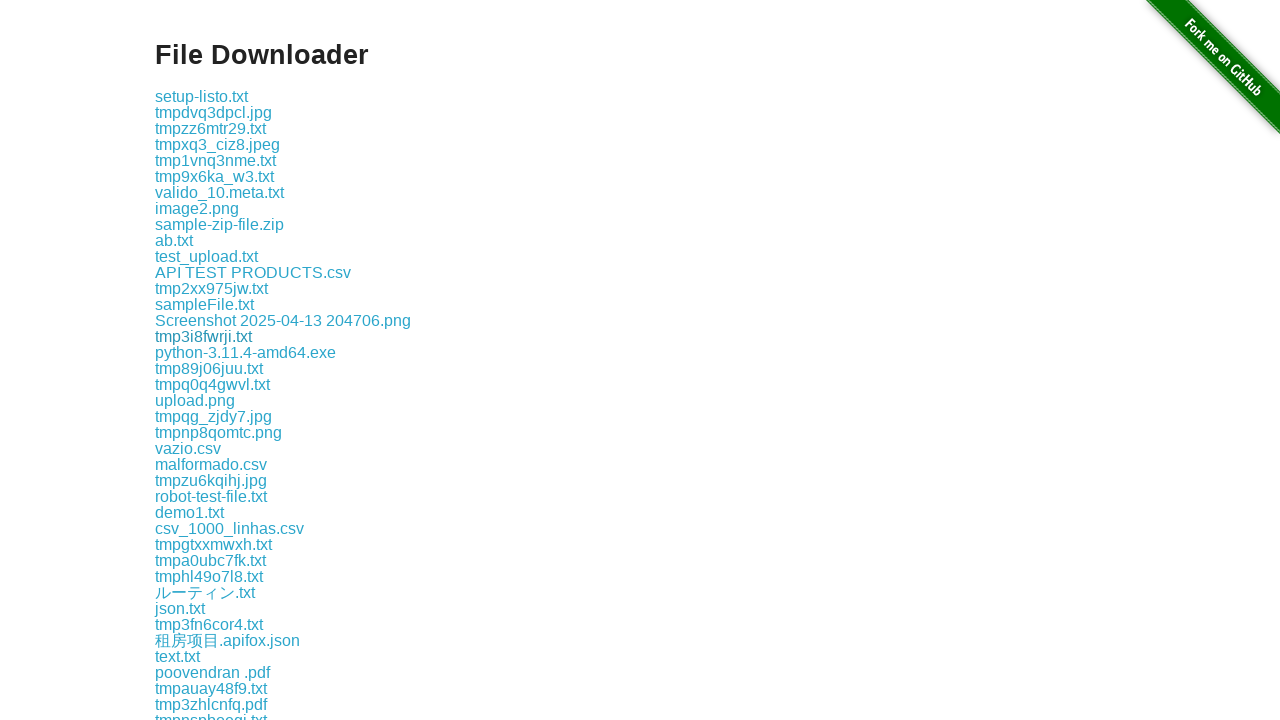

Clicked download link #17 at (246, 352) on a >> nth=17
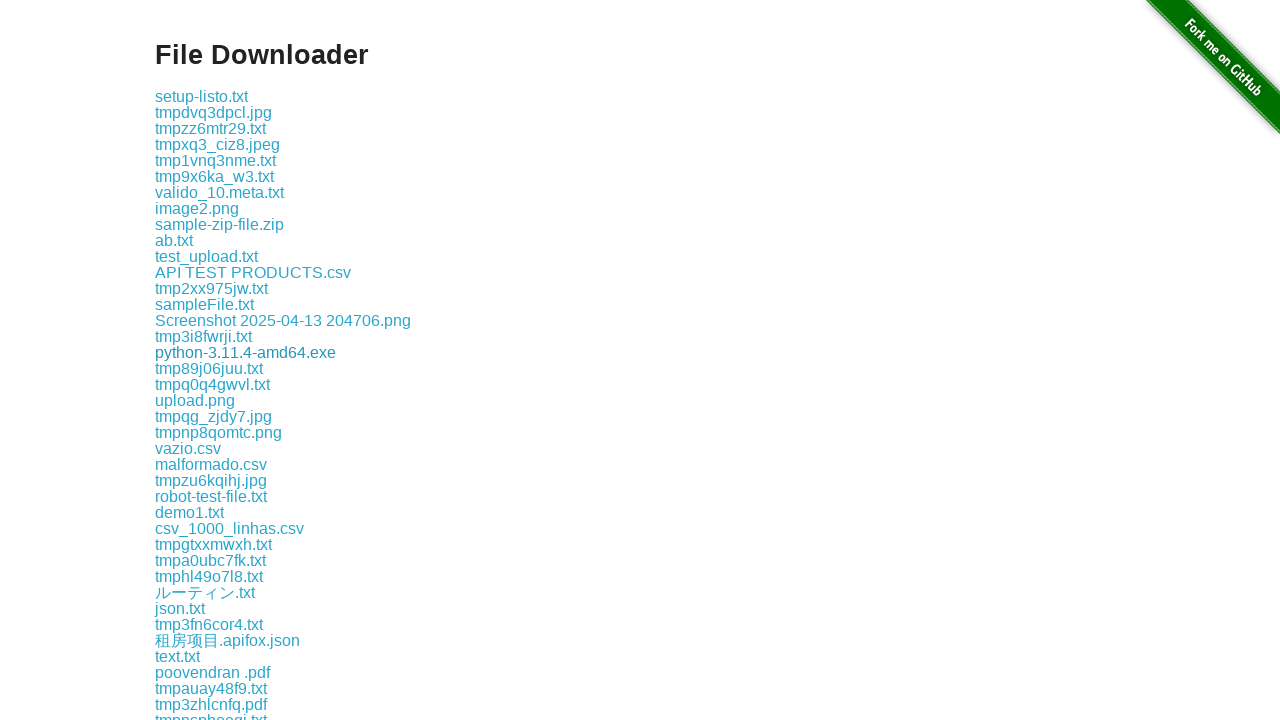

Waited 100ms after download link #17
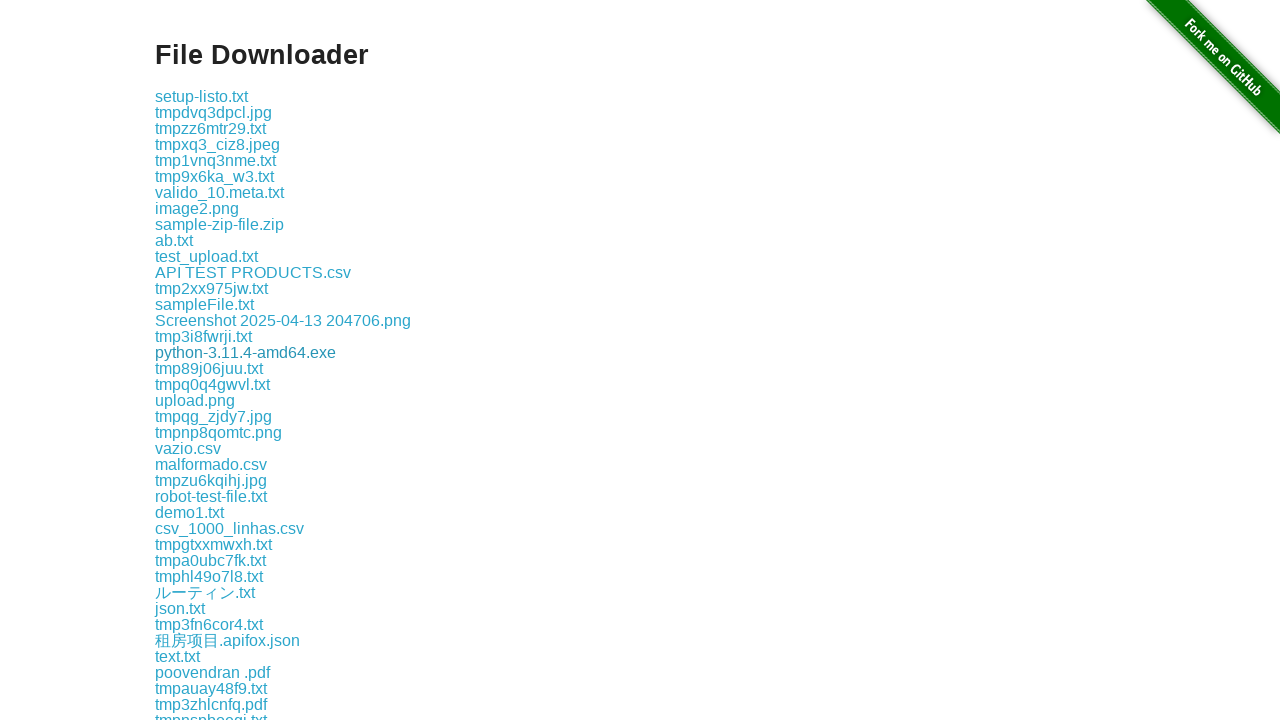

Clicked download link #18 at (209, 368) on a >> nth=18
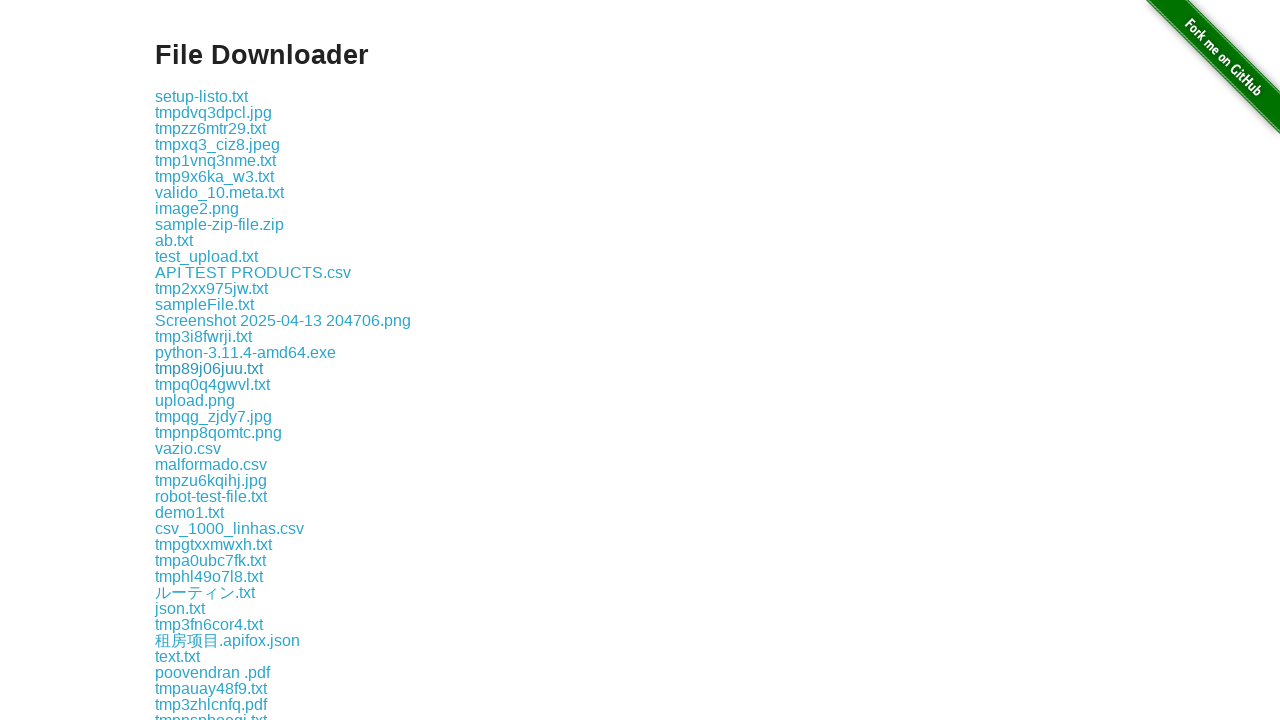

Waited 100ms after download link #18
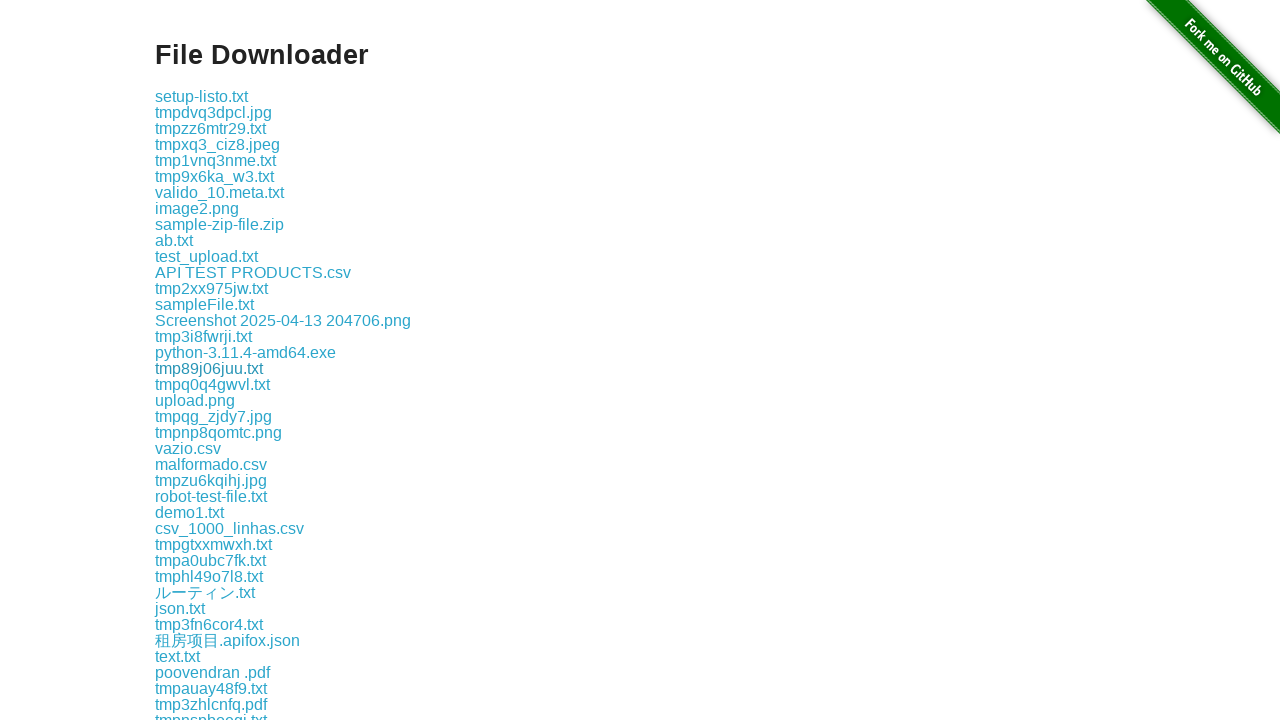

Clicked download link #19 at (212, 384) on a >> nth=19
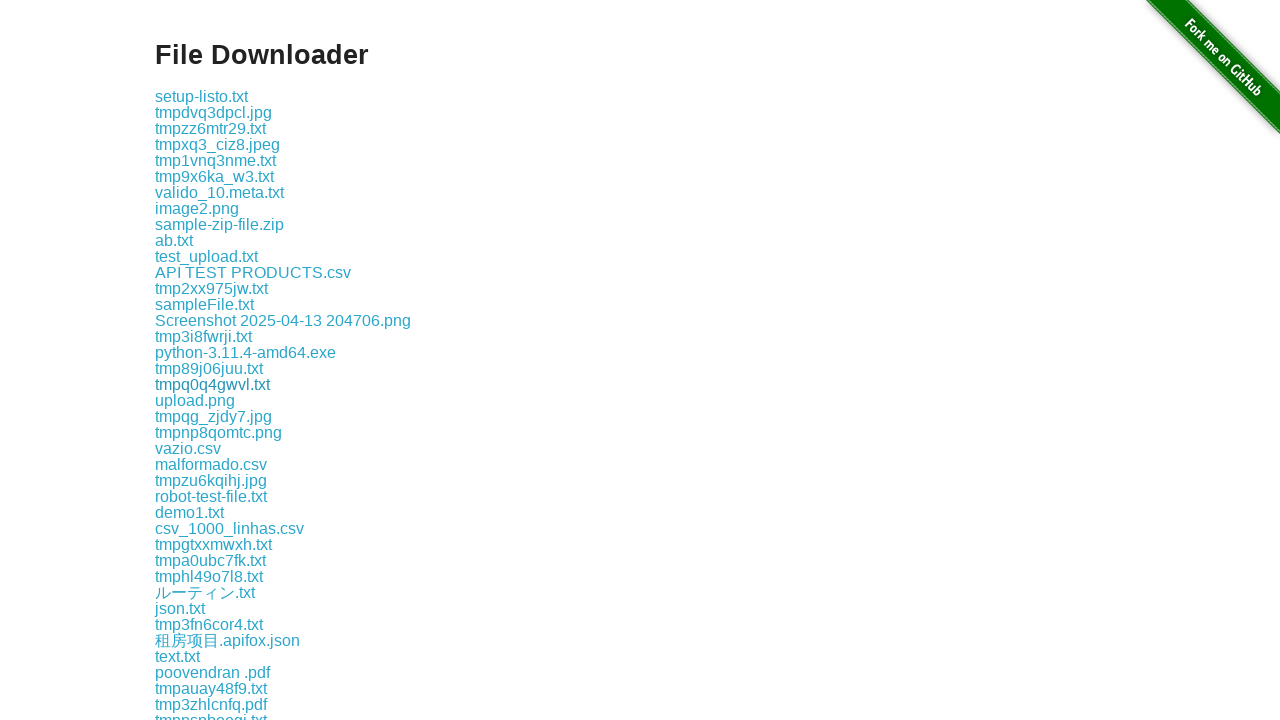

Waited 100ms after download link #19
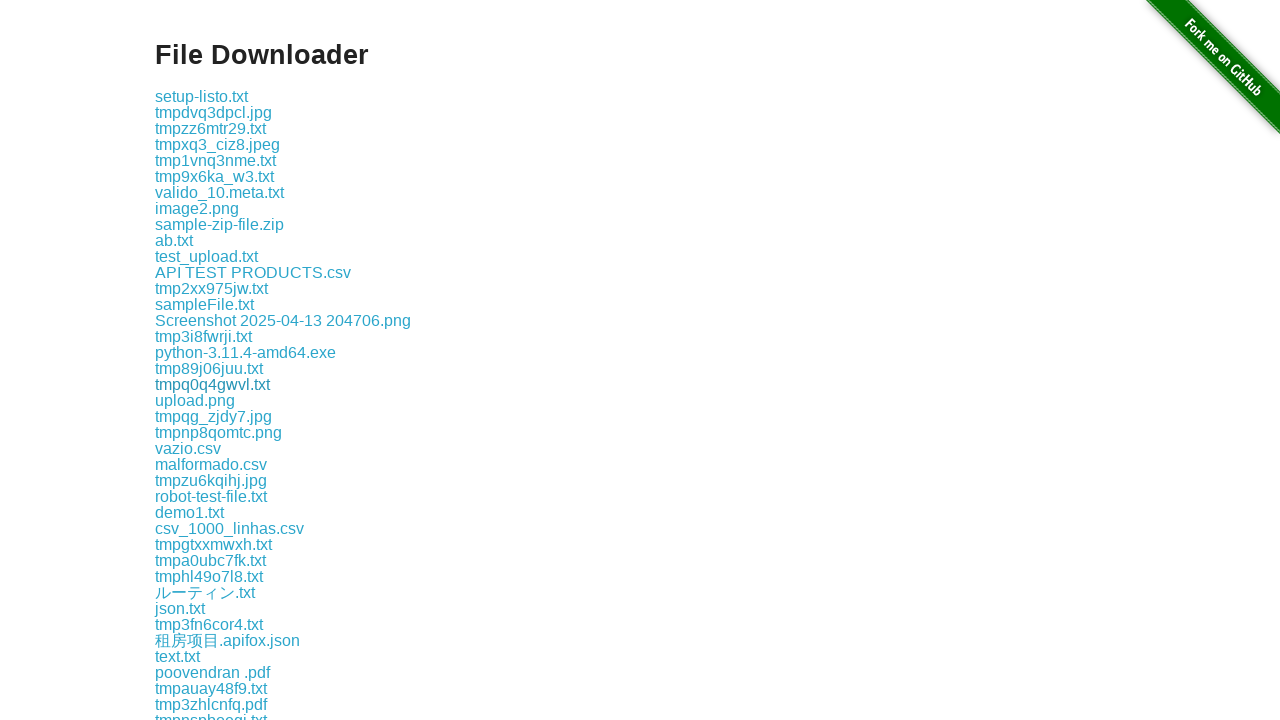

Clicked download link #20 at (195, 400) on a >> nth=20
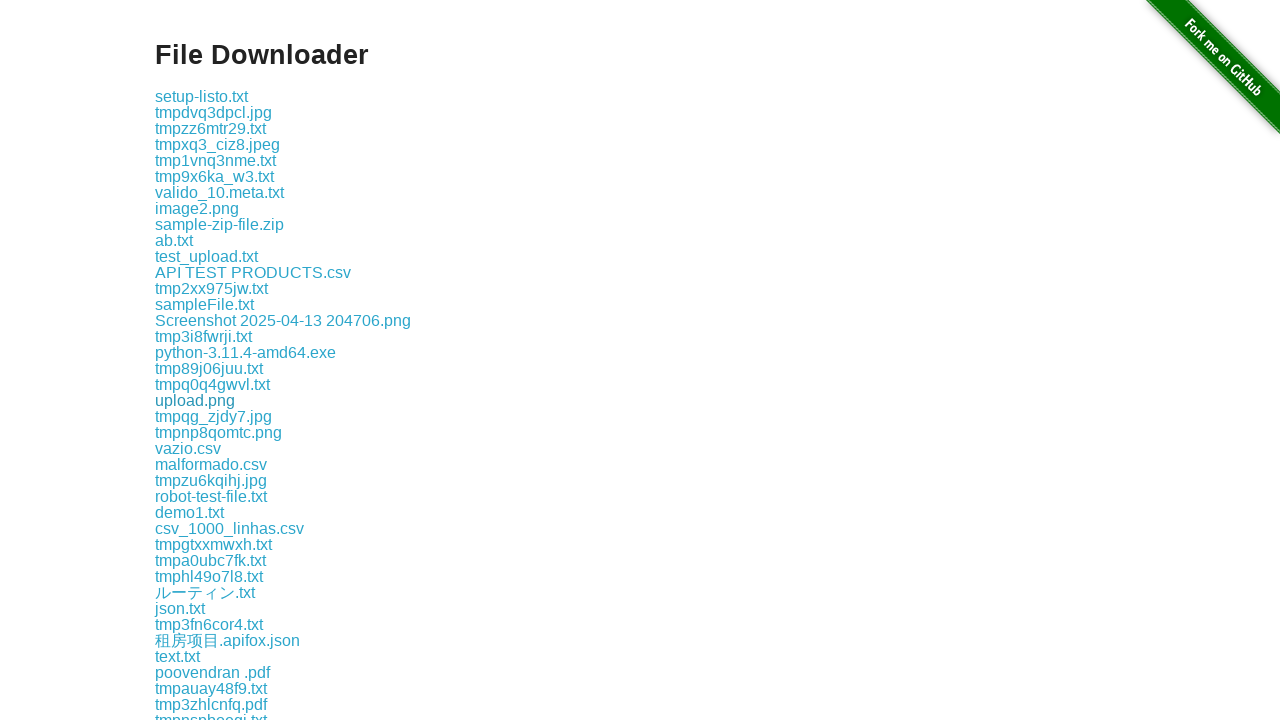

Waited 100ms after download link #20
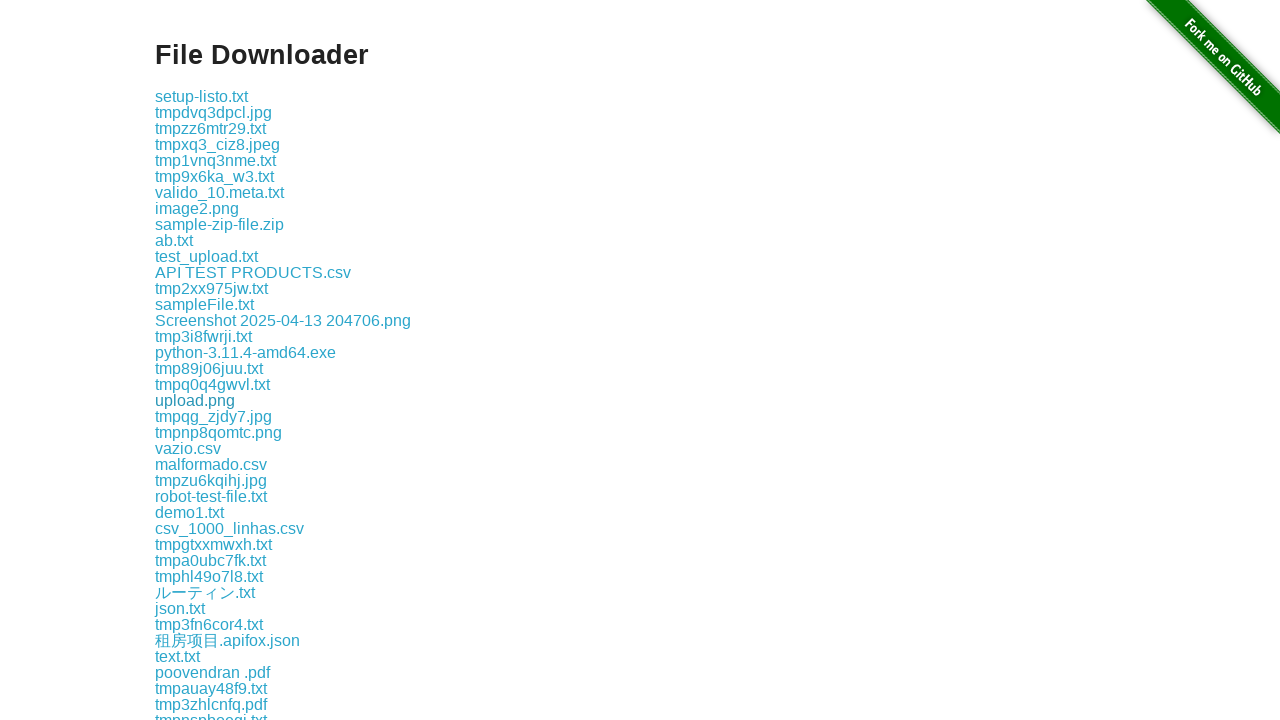

Clicked download link #21 at (214, 416) on a >> nth=21
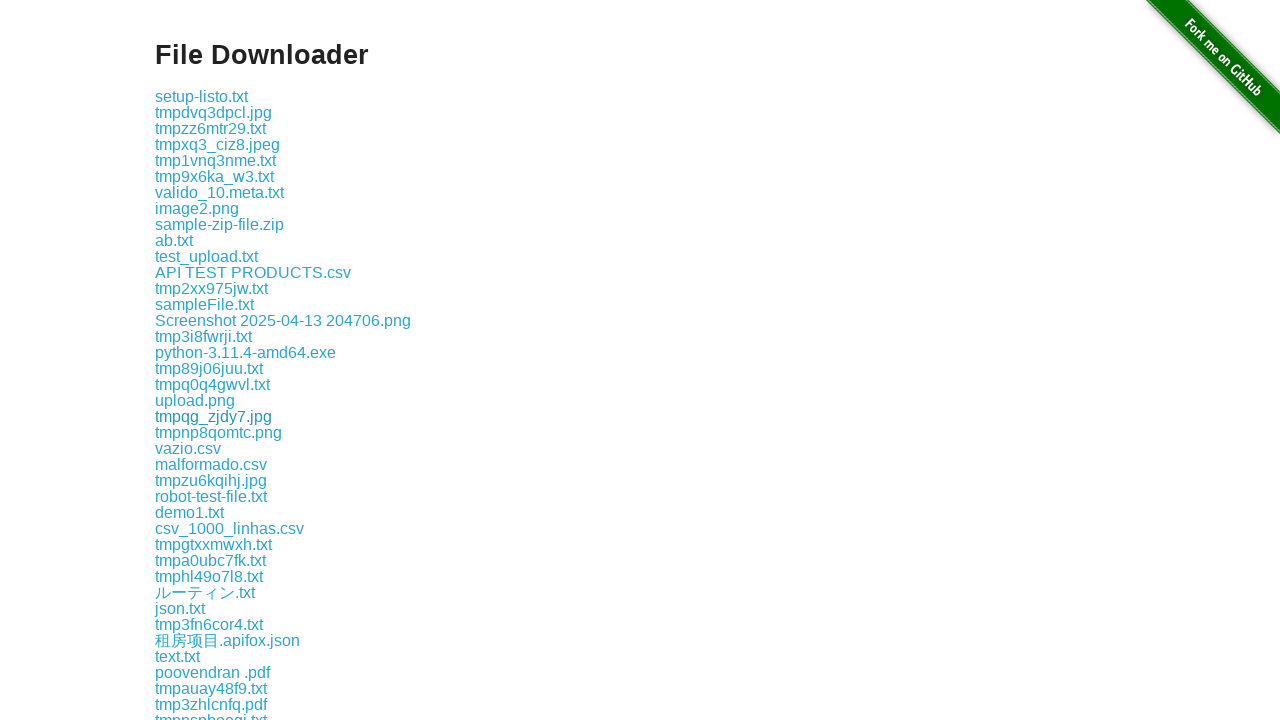

Waited 100ms after download link #21
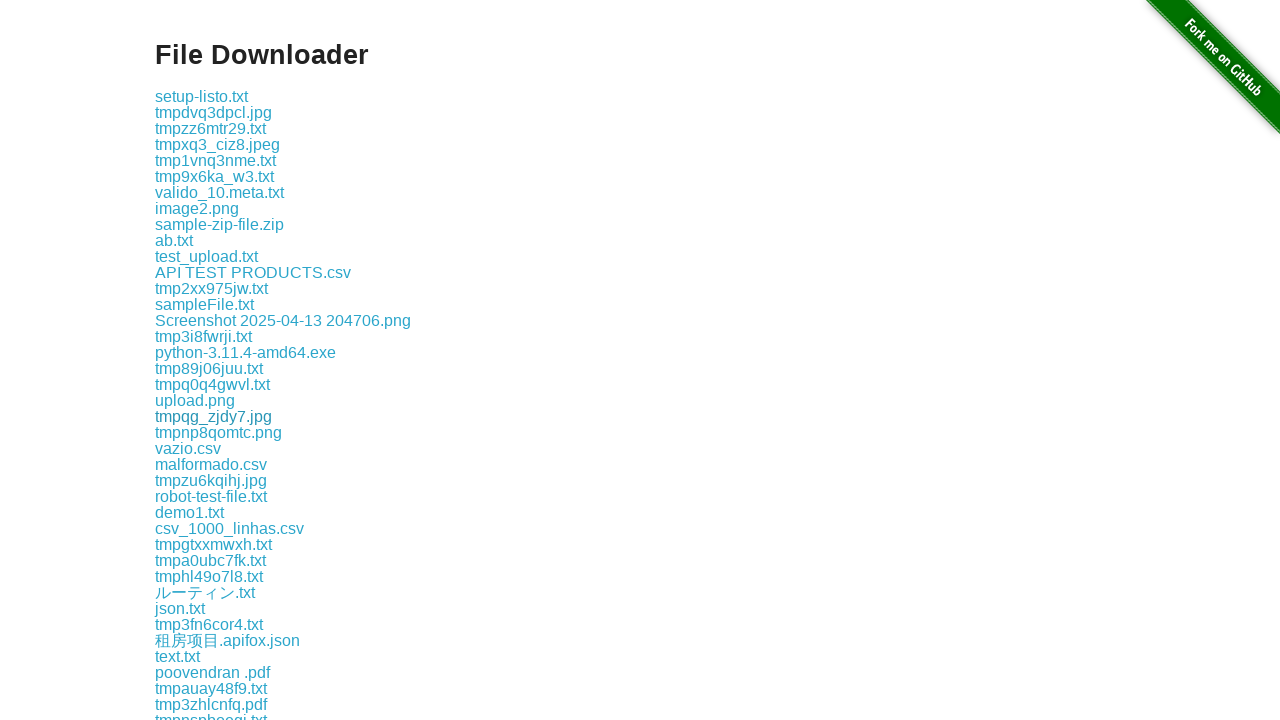

Clicked download link #22 at (218, 432) on a >> nth=22
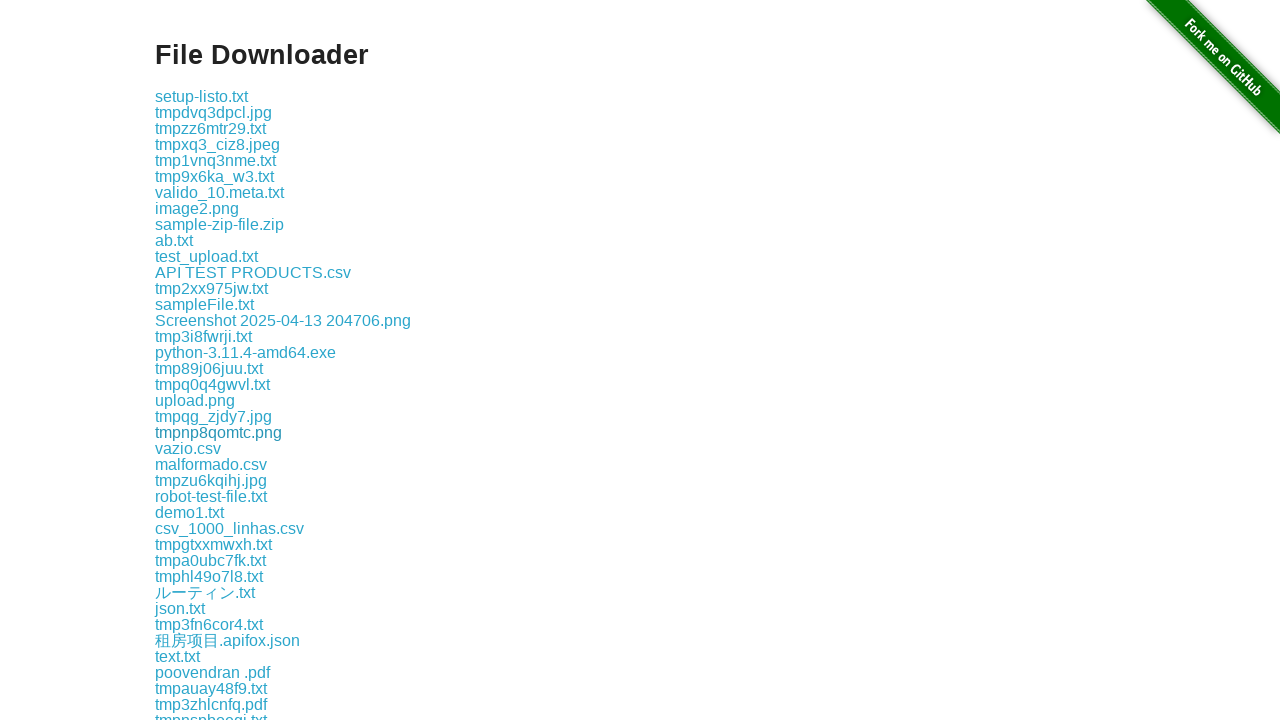

Waited 100ms after download link #22
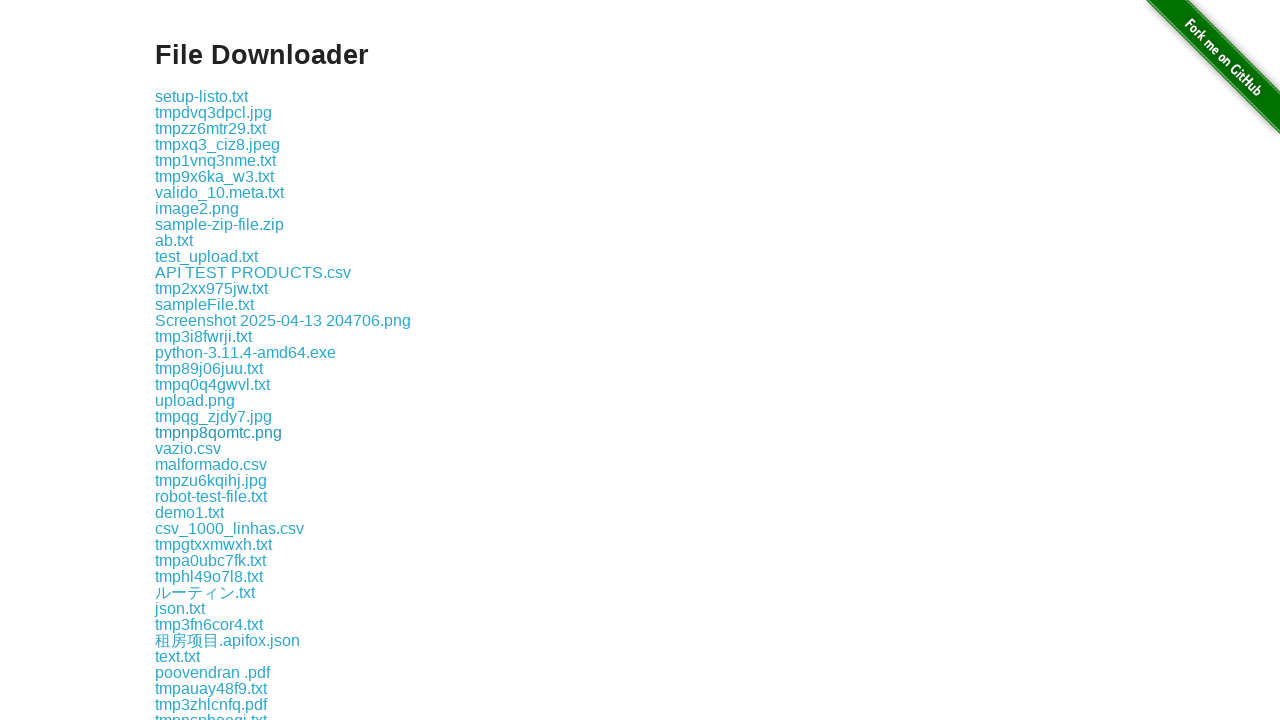

Clicked download link #23 at (188, 448) on a >> nth=23
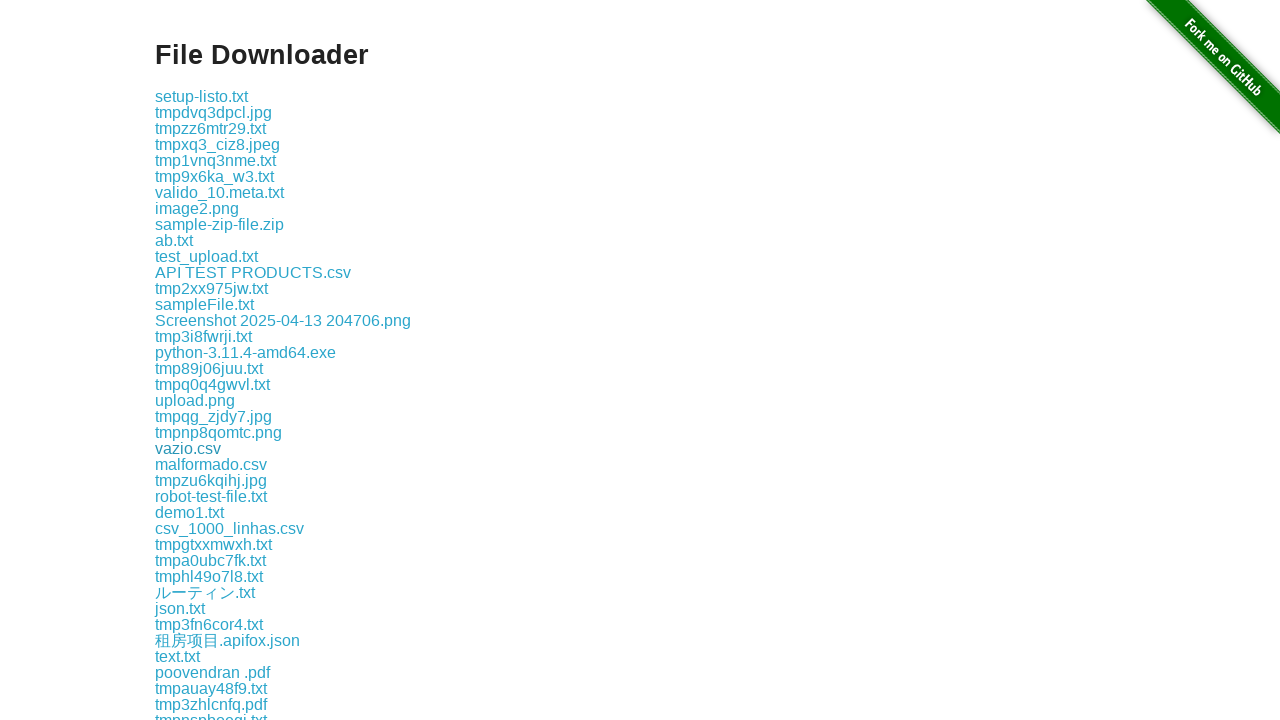

Waited 100ms after download link #23
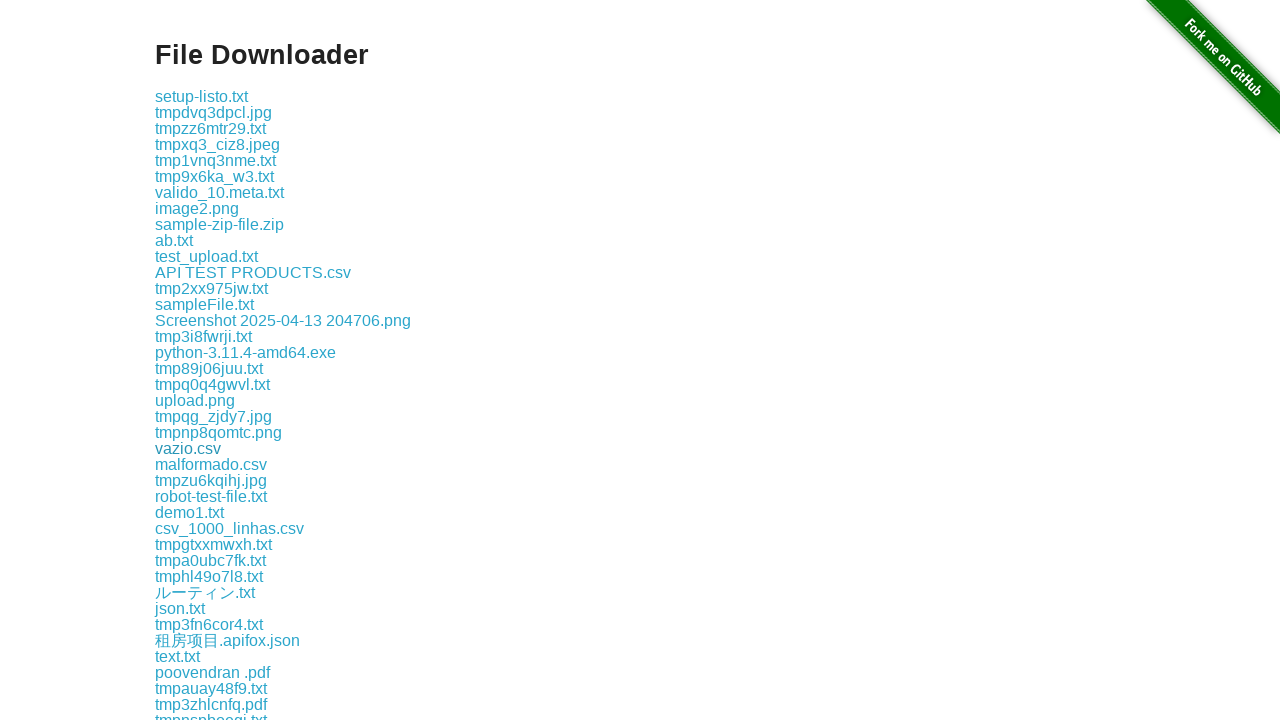

Clicked download link #24 at (211, 464) on a >> nth=24
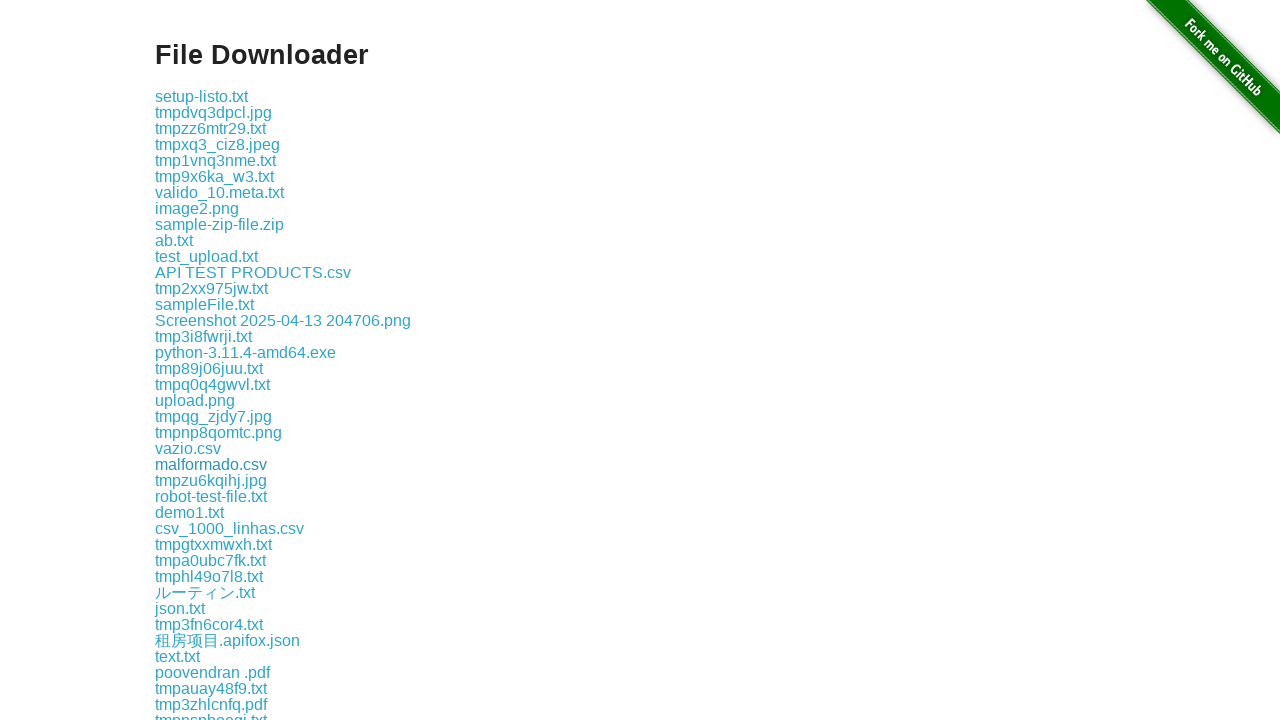

Waited 100ms after download link #24
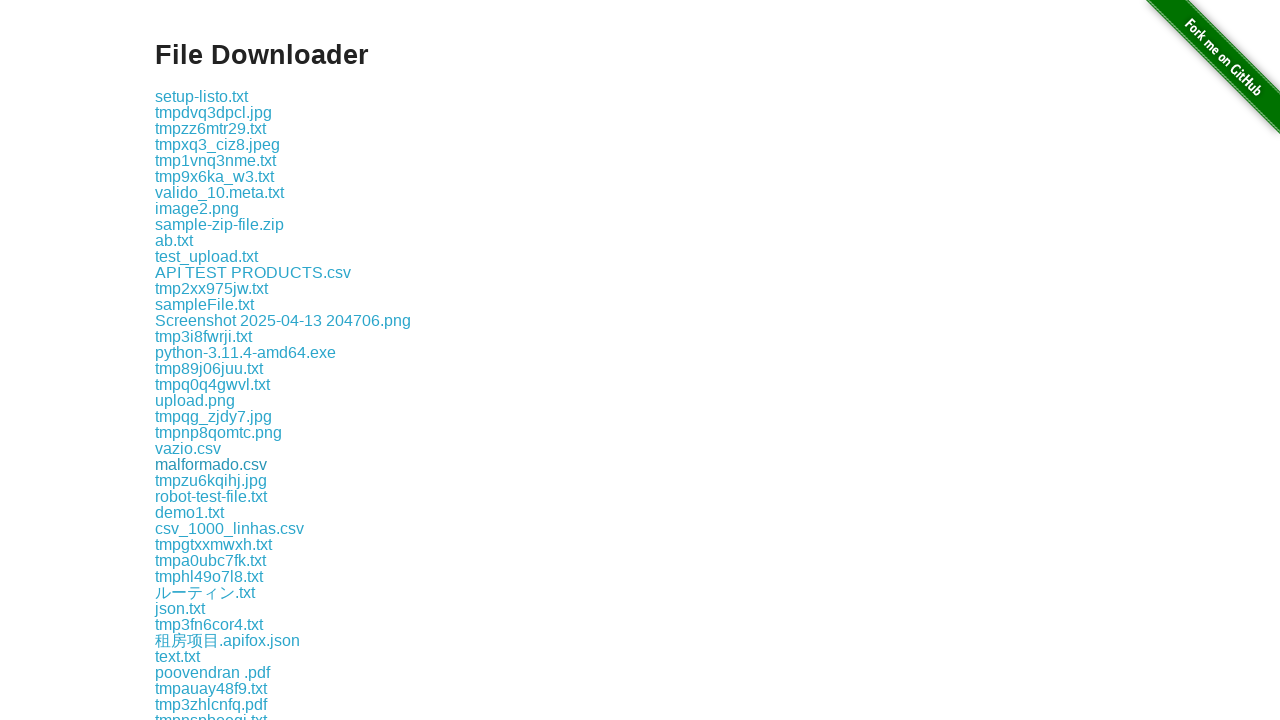

Clicked download link #25 at (211, 480) on a >> nth=25
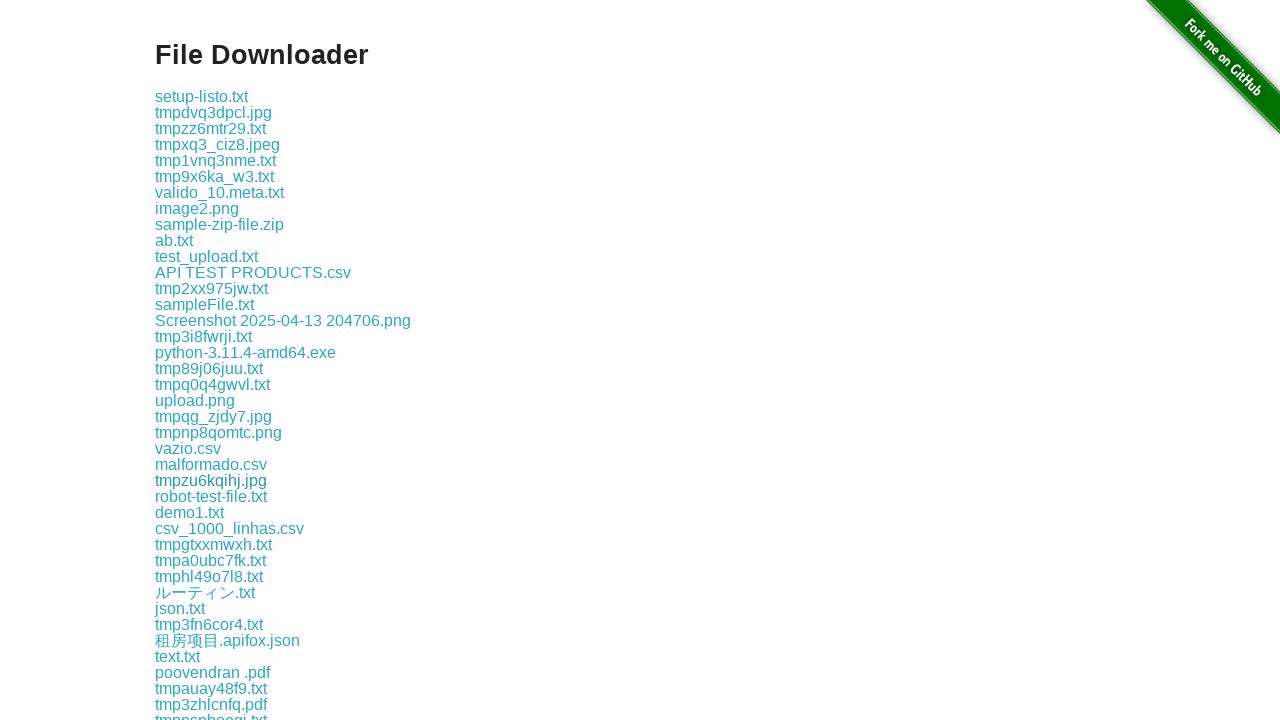

Waited 100ms after download link #25
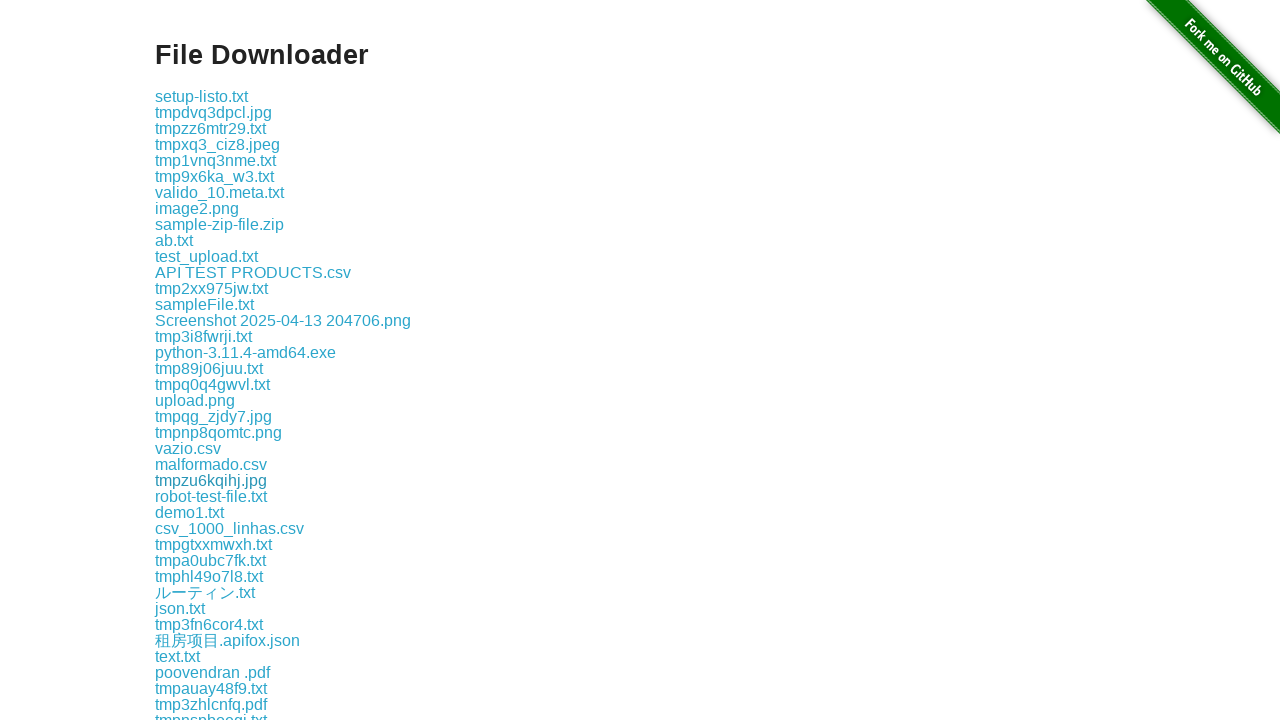

Clicked download link #26 at (211, 496) on a >> nth=26
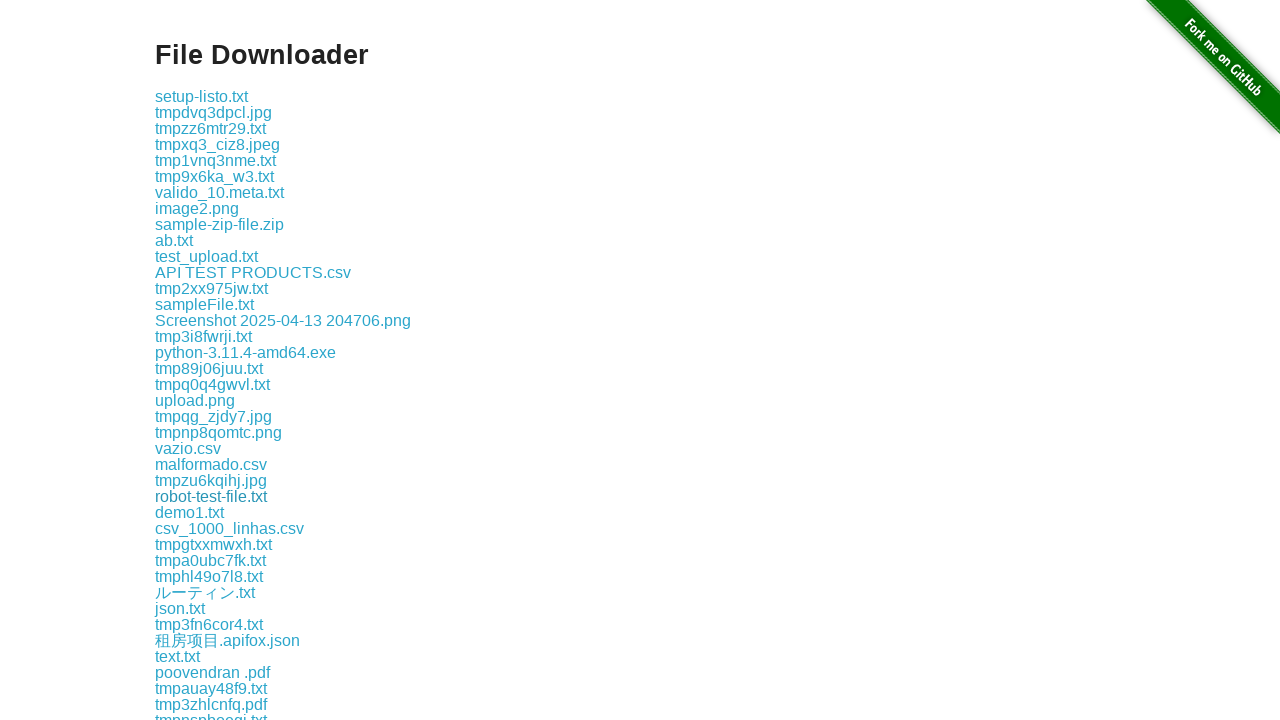

Waited 100ms after download link #26
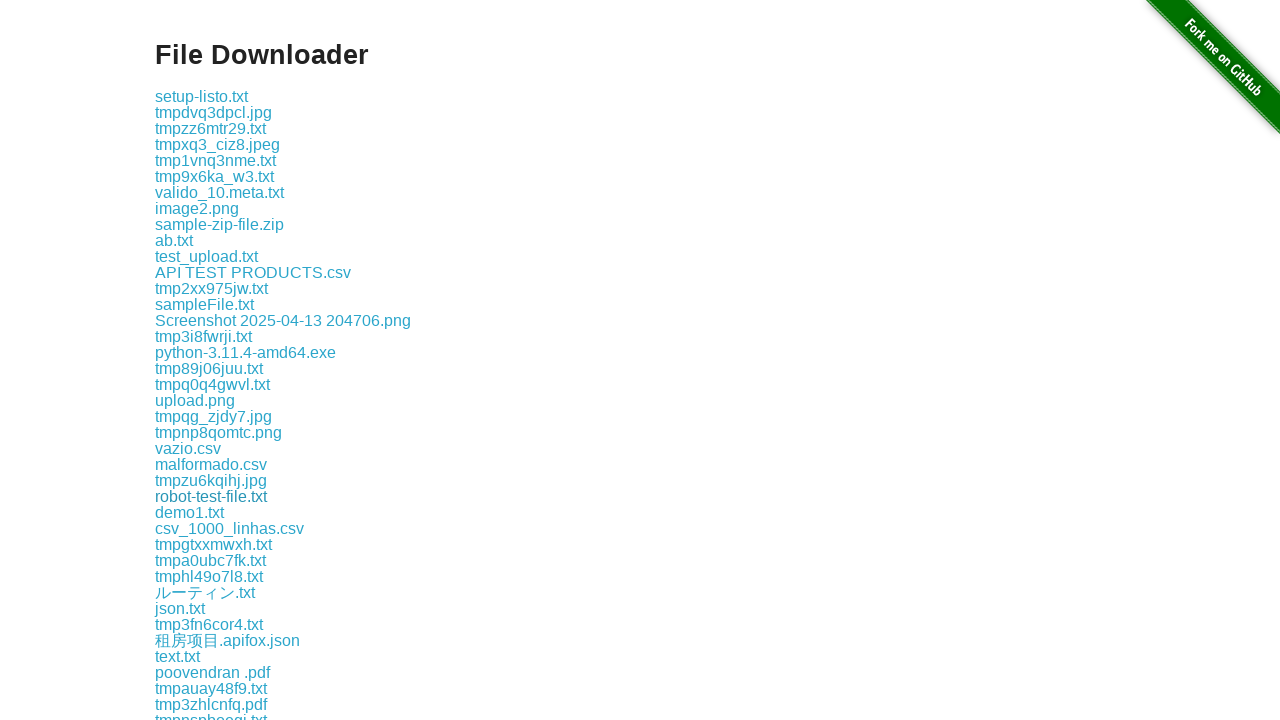

Clicked download link #27 at (190, 512) on a >> nth=27
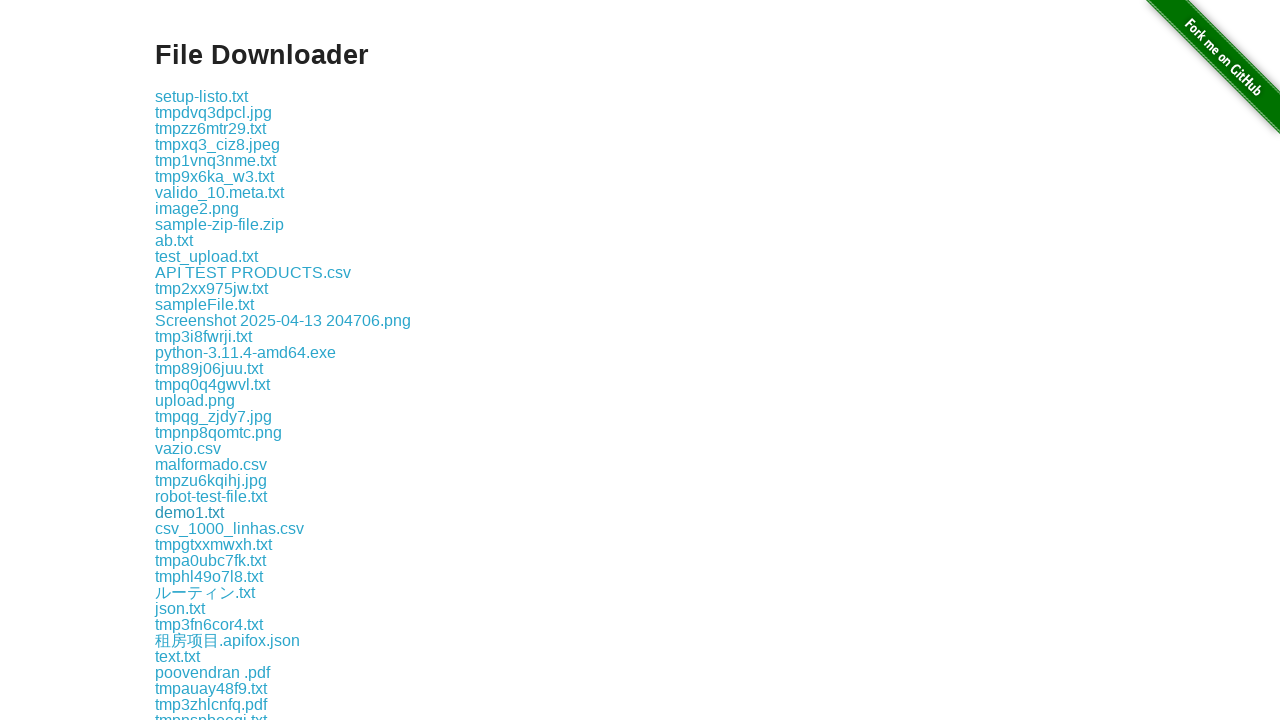

Waited 100ms after download link #27
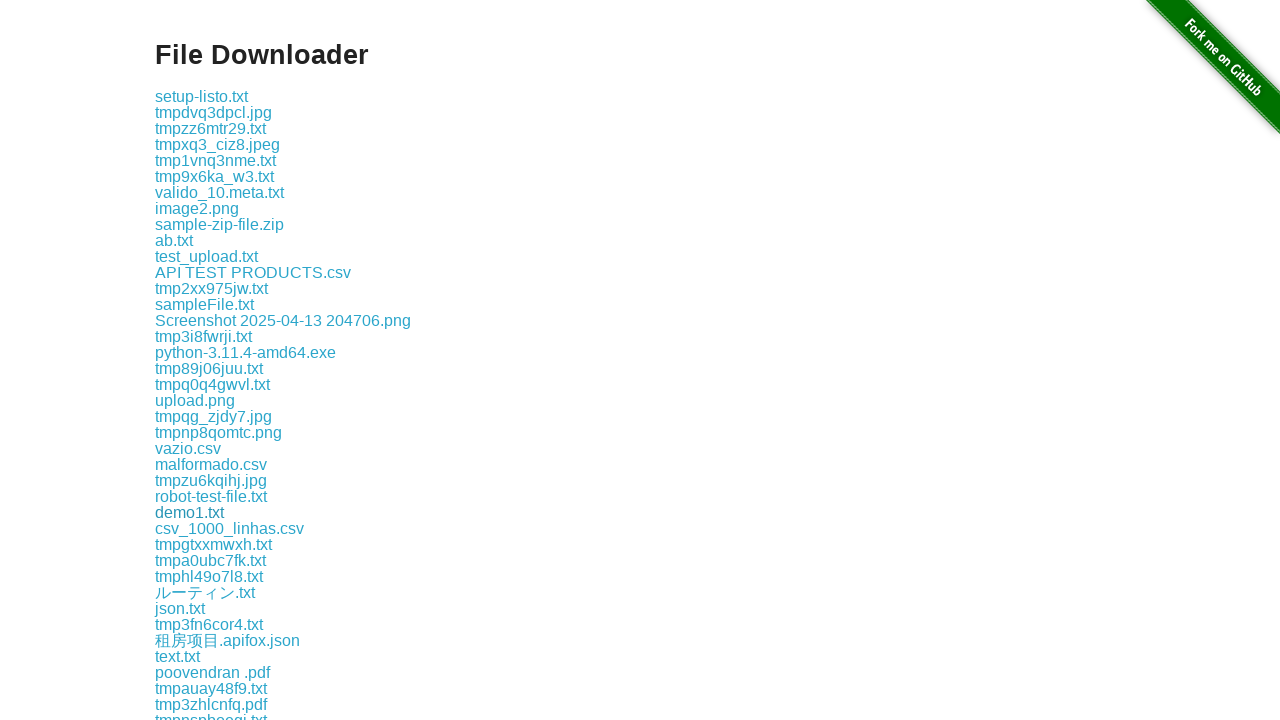

Clicked download link #28 at (230, 528) on a >> nth=28
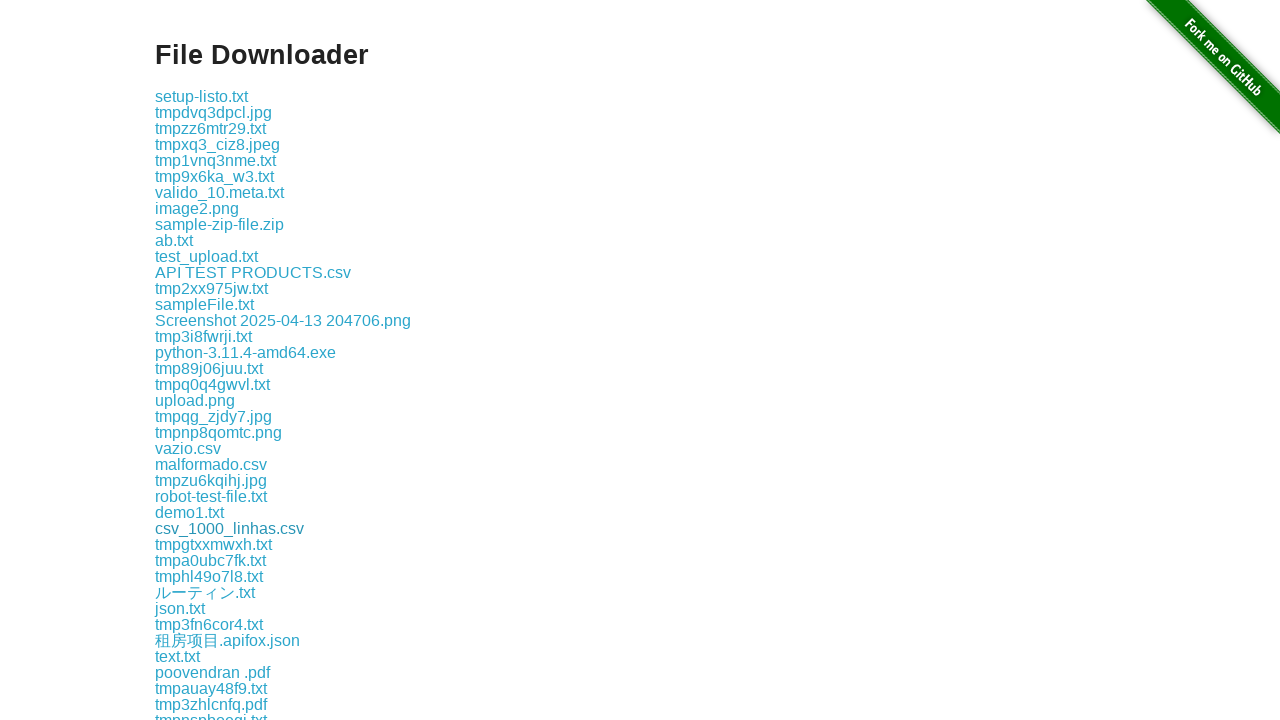

Waited 100ms after download link #28
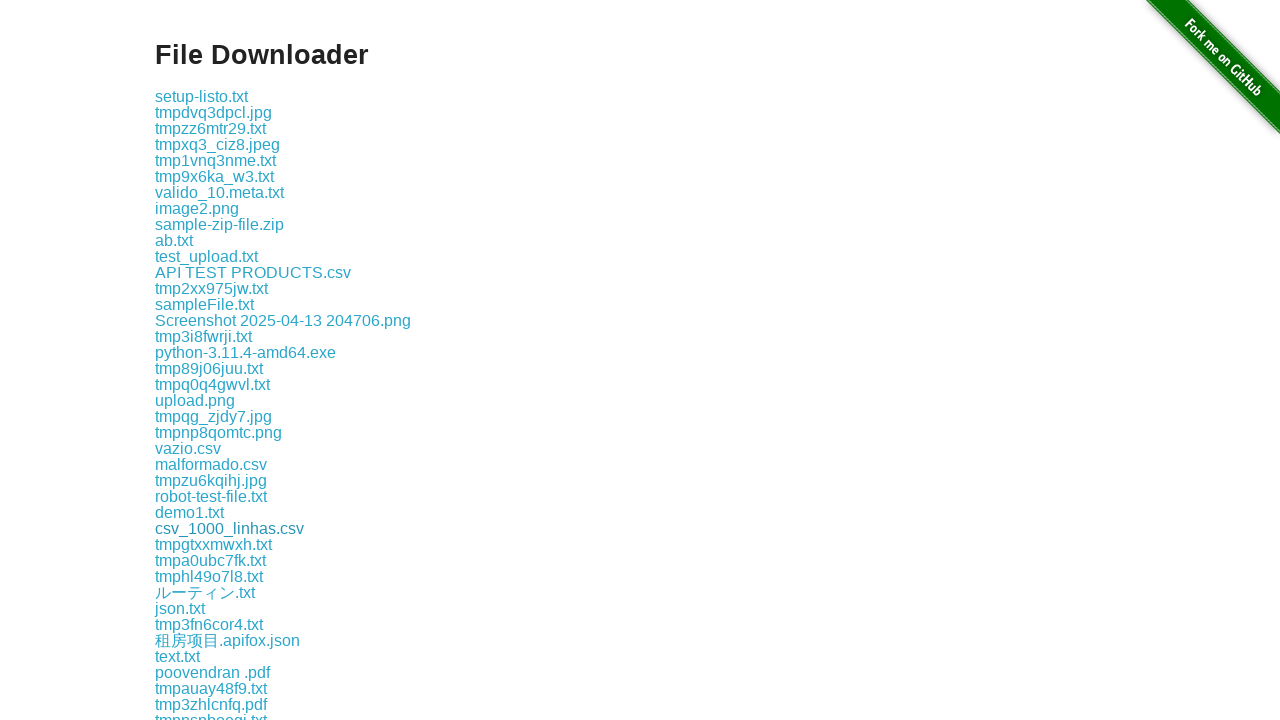

Clicked download link #29 at (214, 544) on a >> nth=29
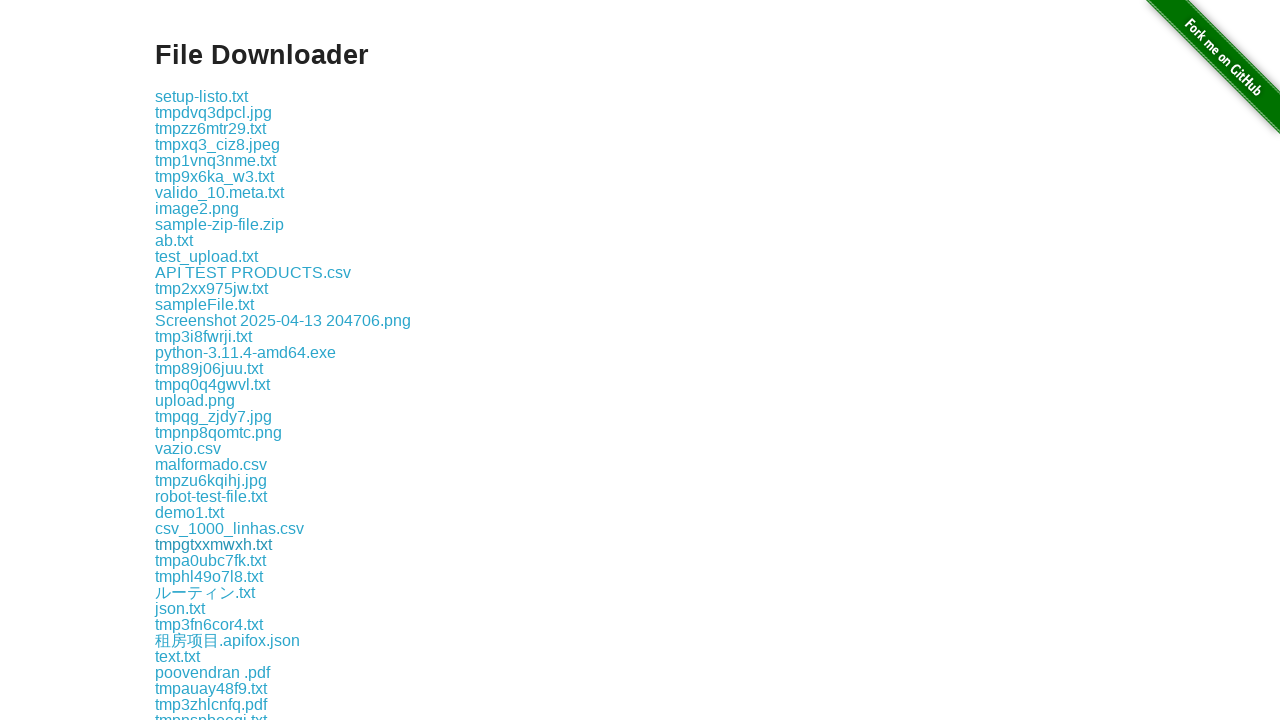

Waited 100ms after download link #29
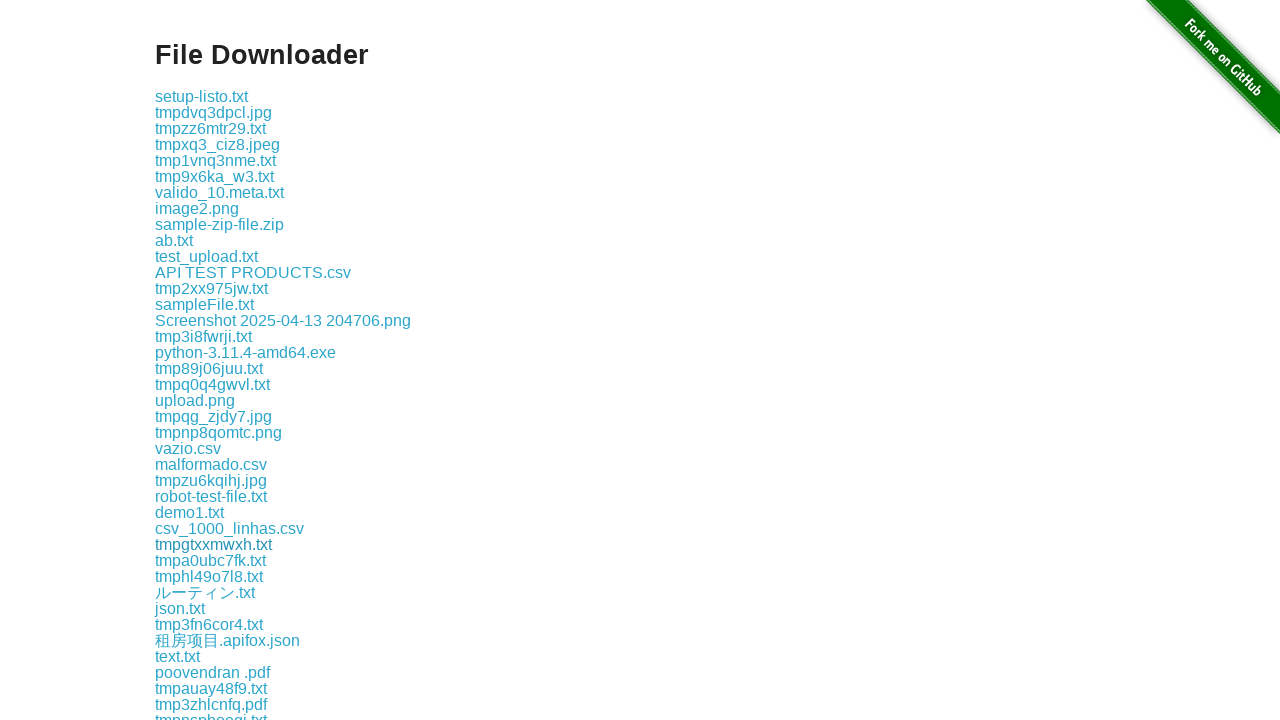

Clicked download link #30 at (210, 560) on a >> nth=30
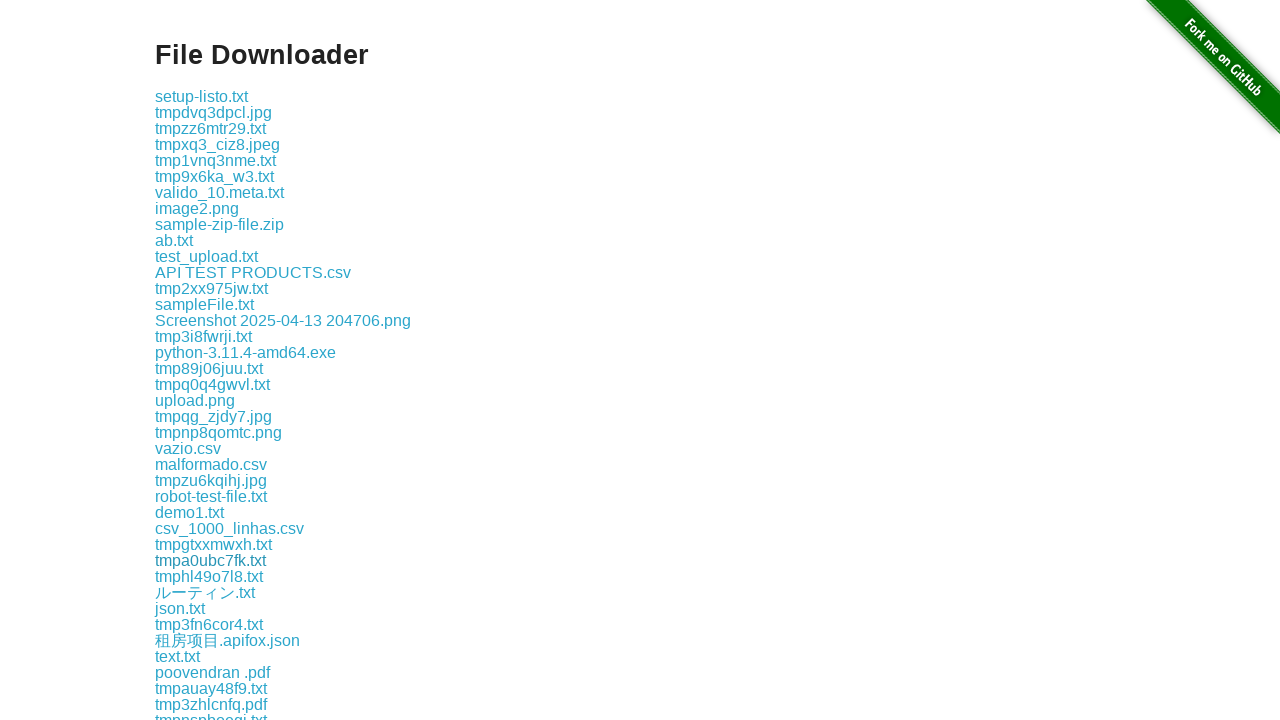

Waited 100ms after download link #30
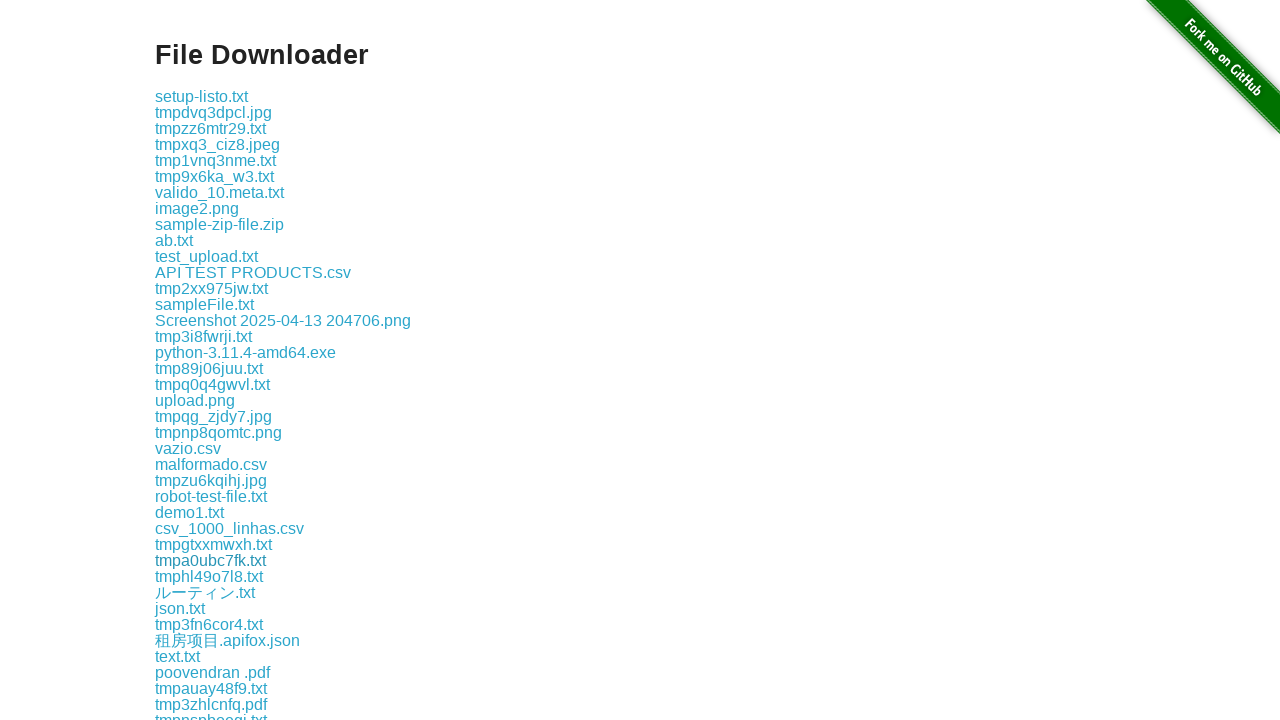

Clicked download link #31 at (209, 576) on a >> nth=31
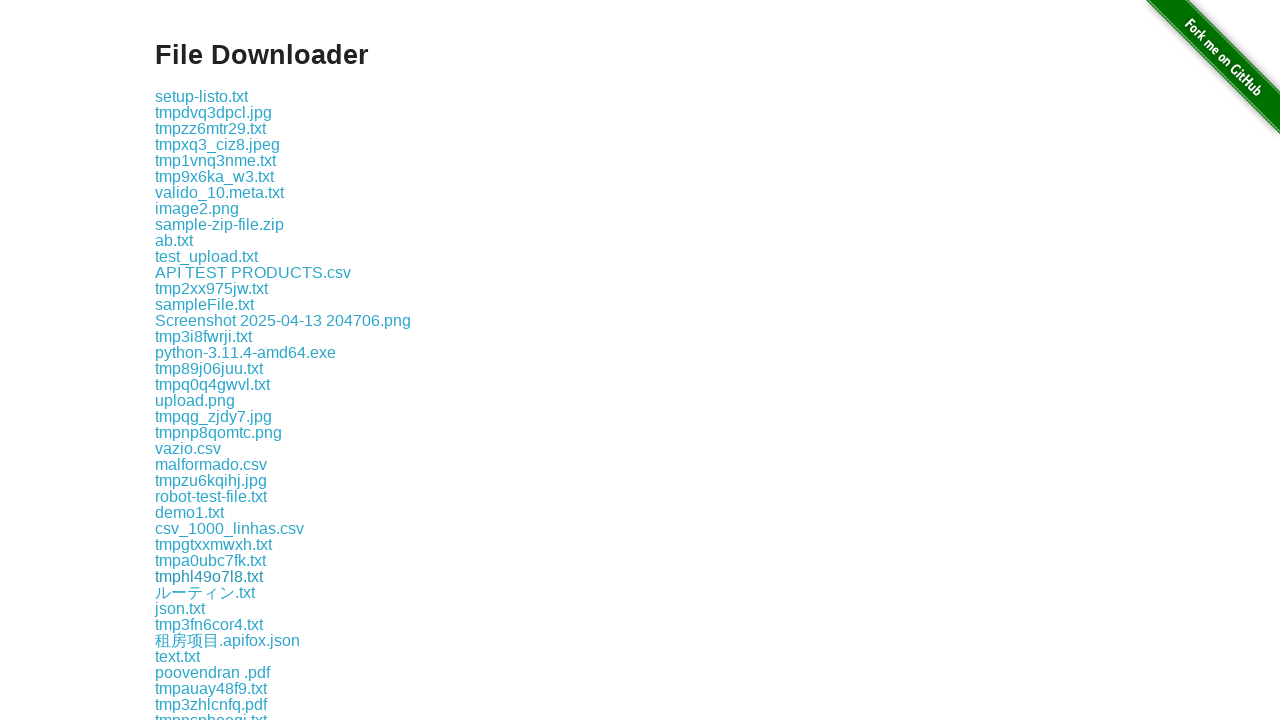

Waited 100ms after download link #31
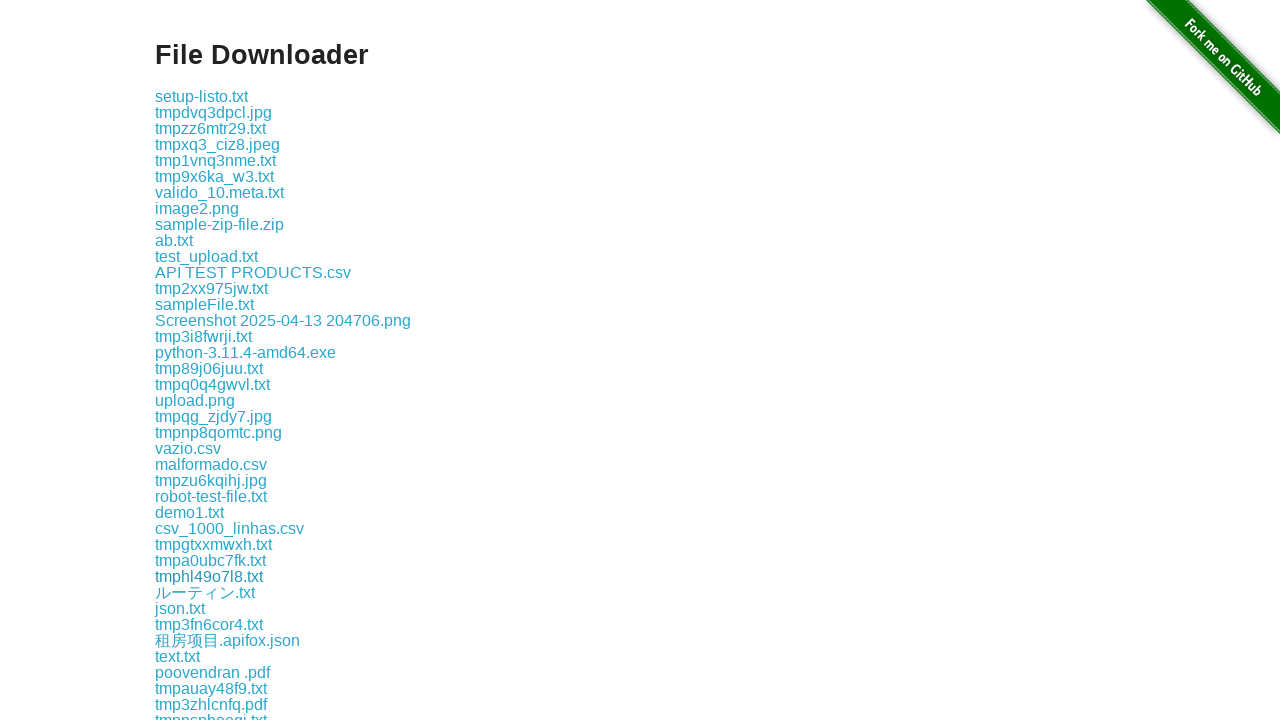

Clicked download link #32 at (205, 592) on a >> nth=32
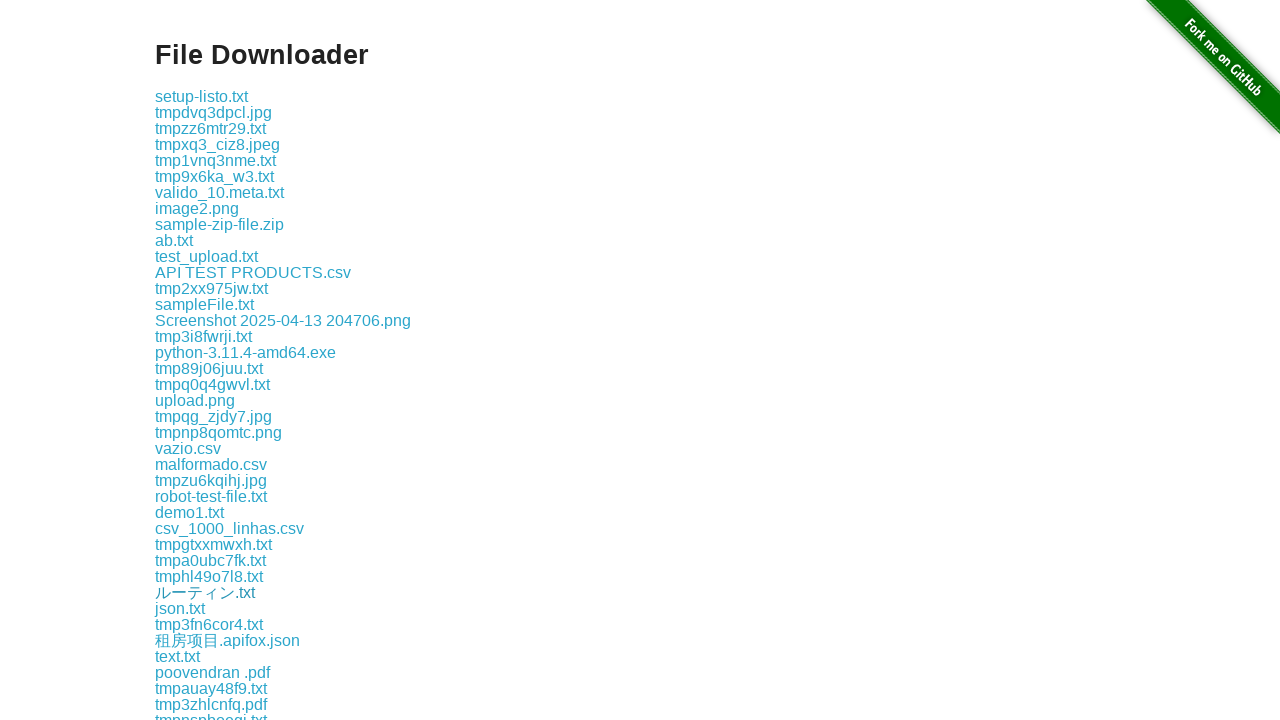

Waited 100ms after download link #32
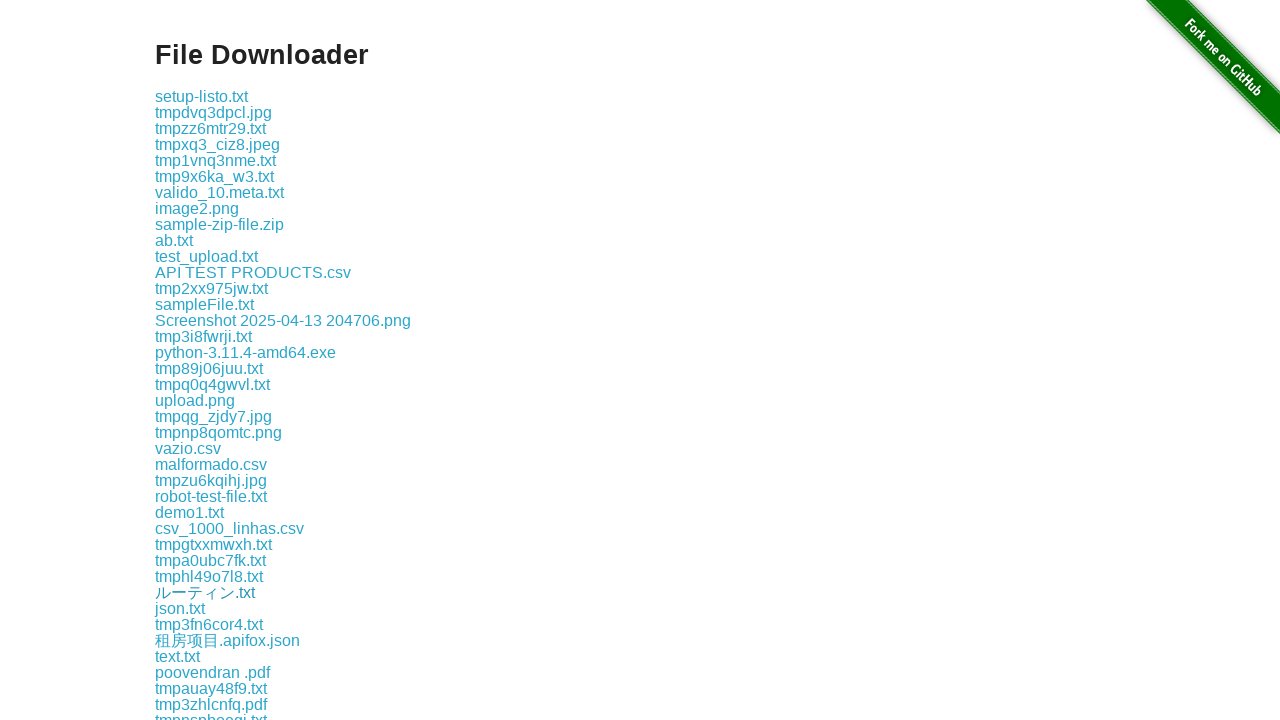

Clicked download link #33 at (180, 608) on a >> nth=33
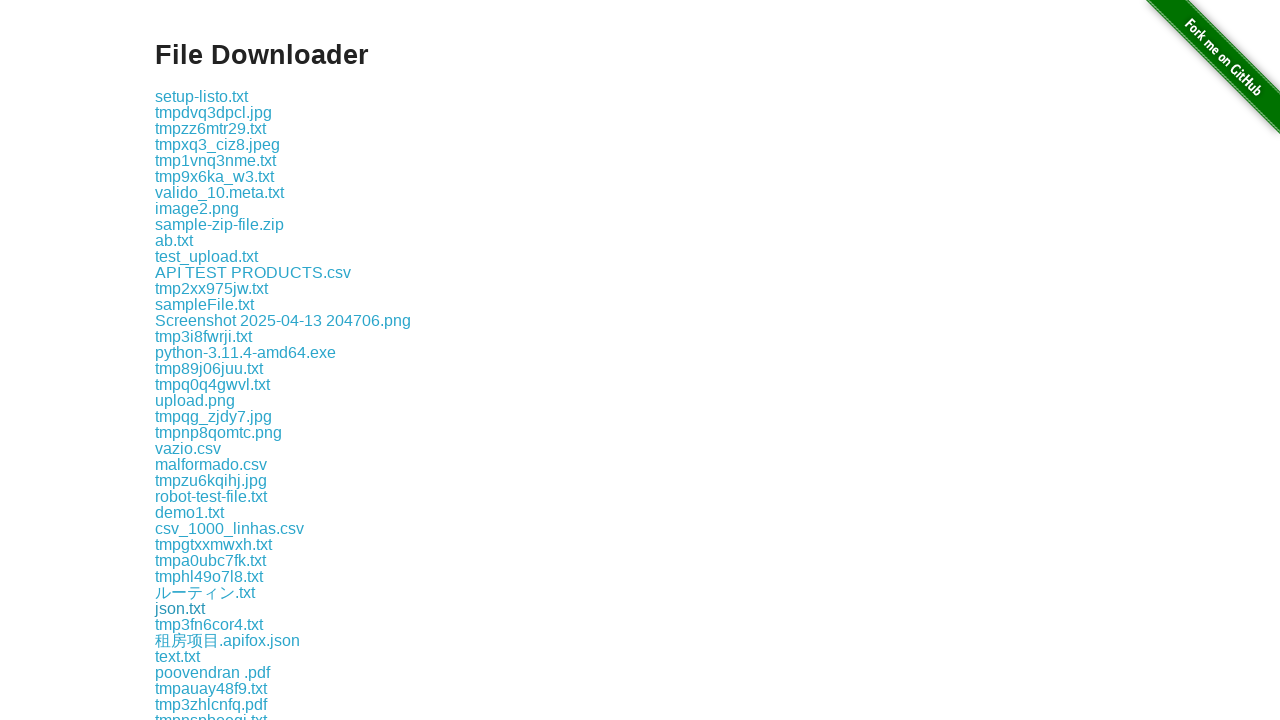

Waited 100ms after download link #33
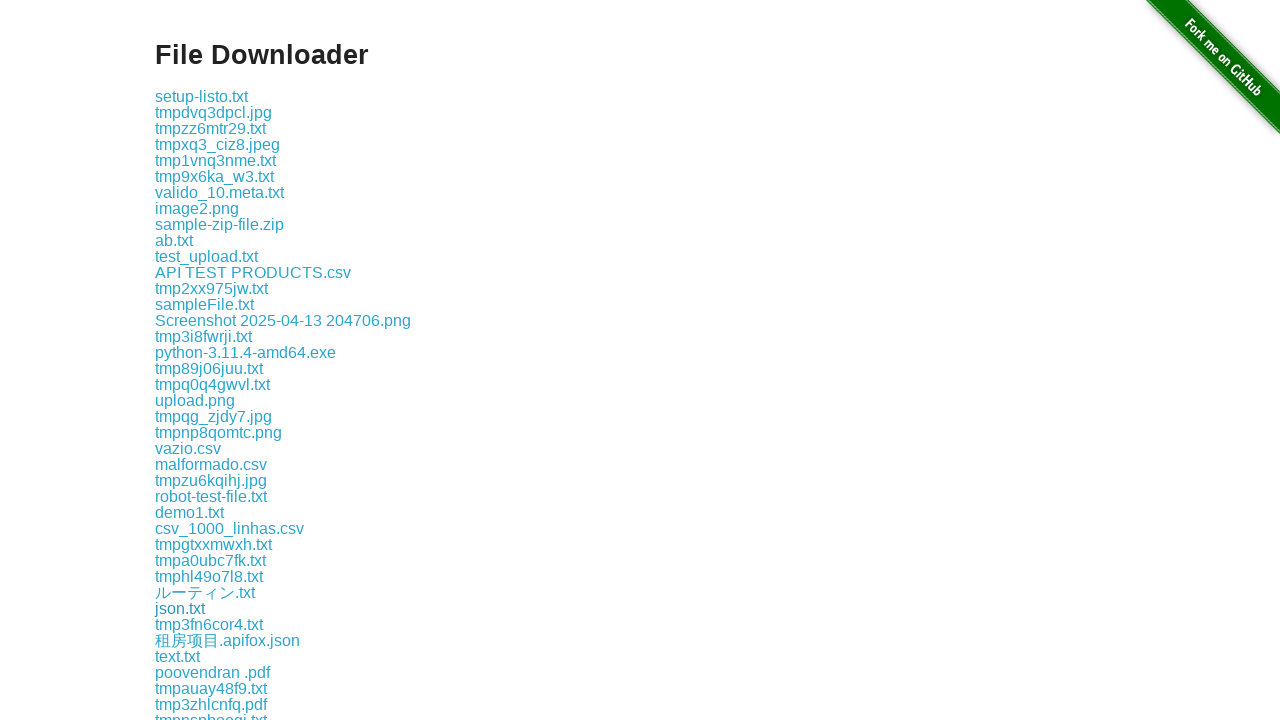

Clicked download link #34 at (209, 624) on a >> nth=34
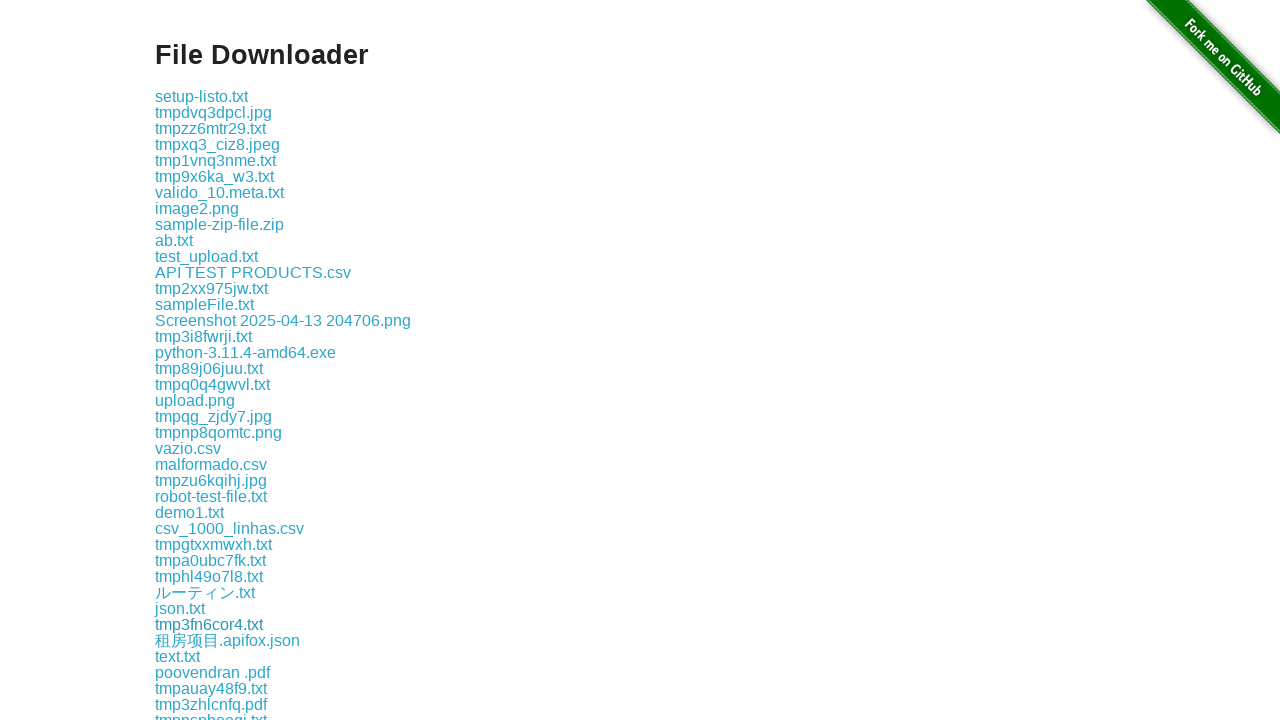

Waited 100ms after download link #34
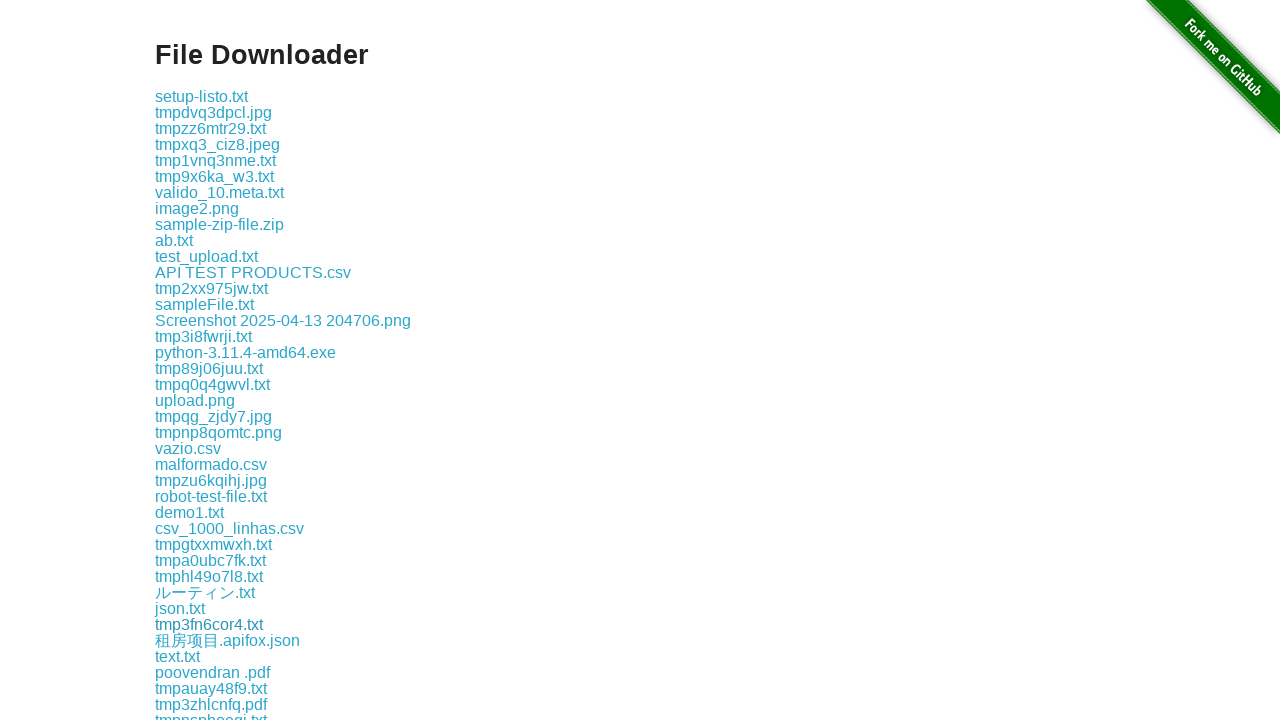

Clicked download link #35 at (228, 640) on a >> nth=35
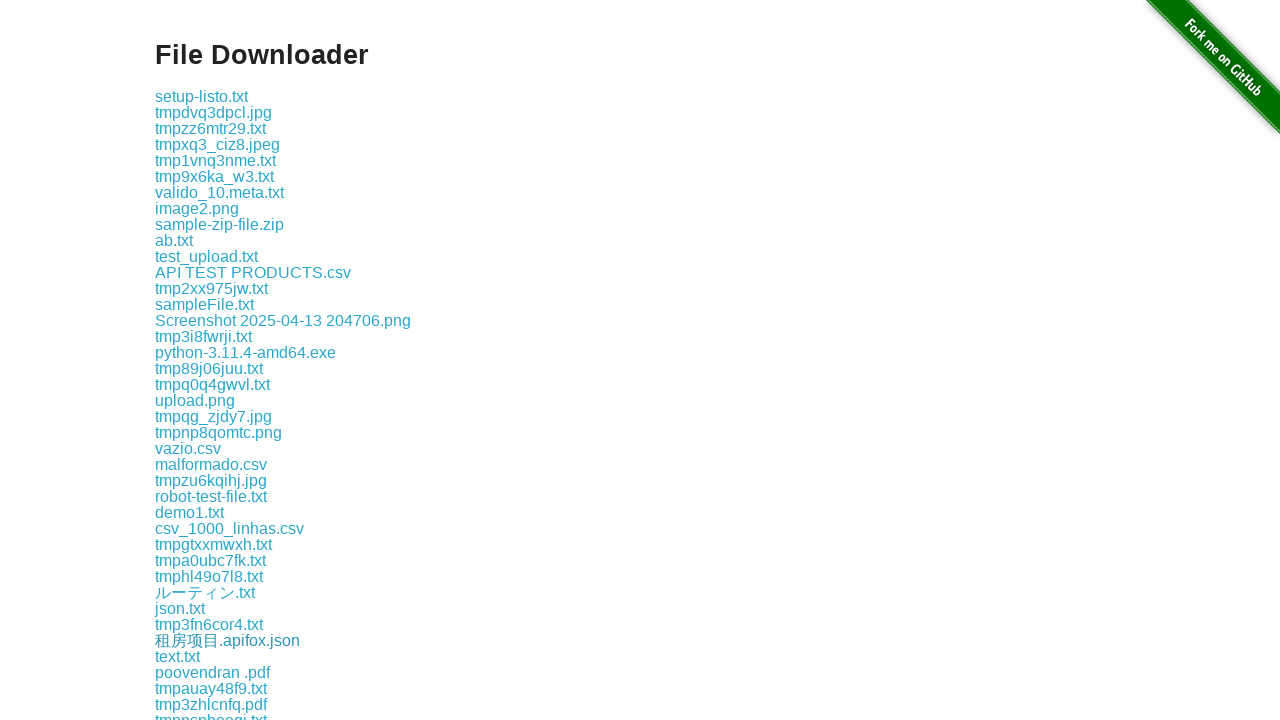

Waited 100ms after download link #35
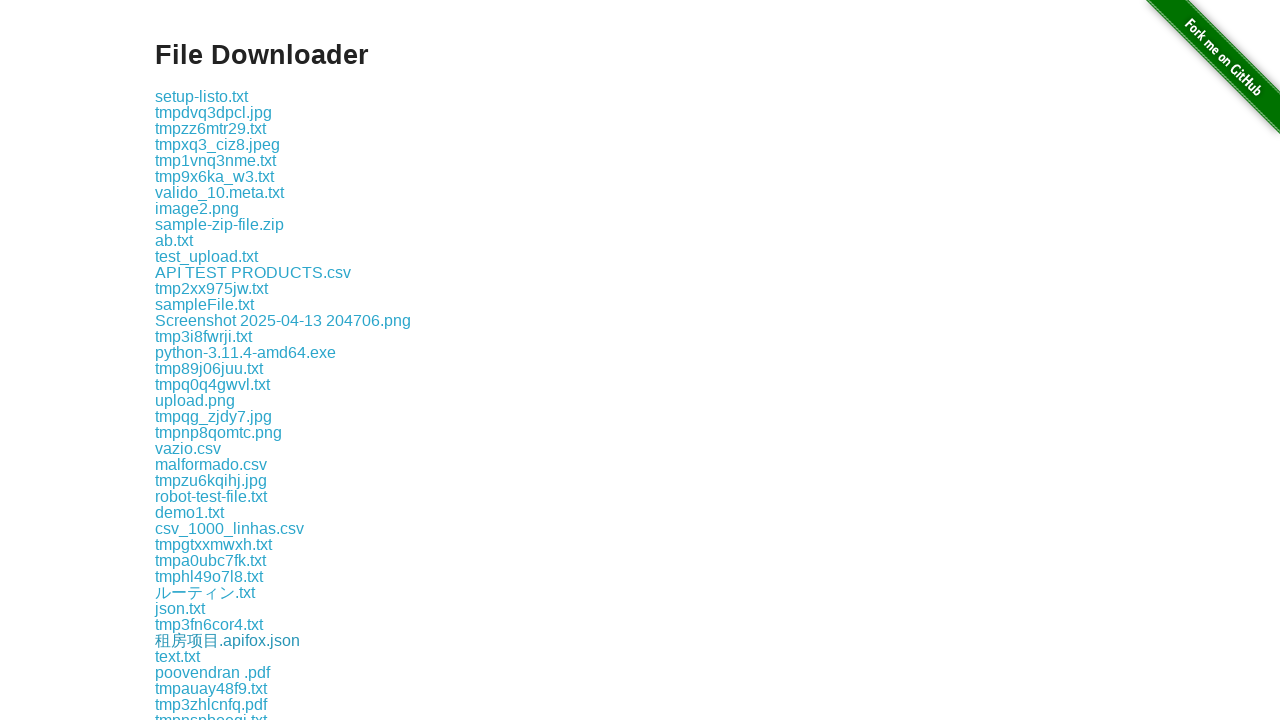

Clicked download link #36 at (178, 656) on a >> nth=36
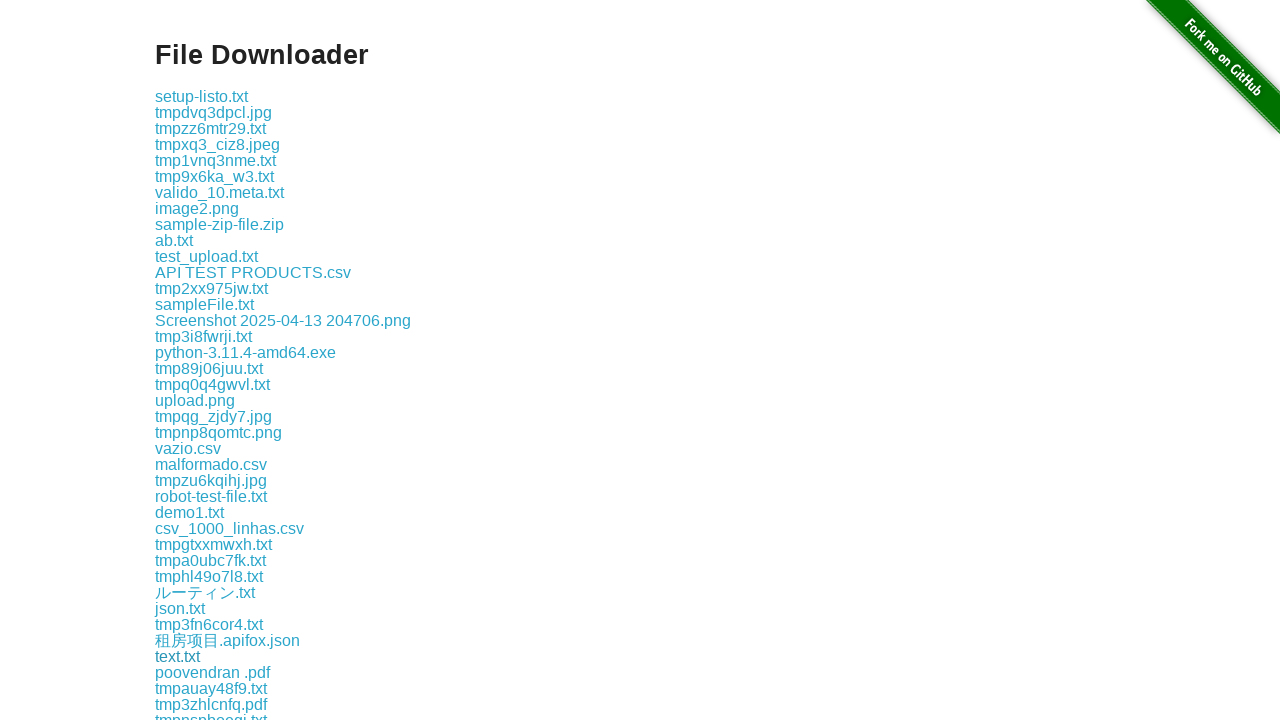

Waited 100ms after download link #36
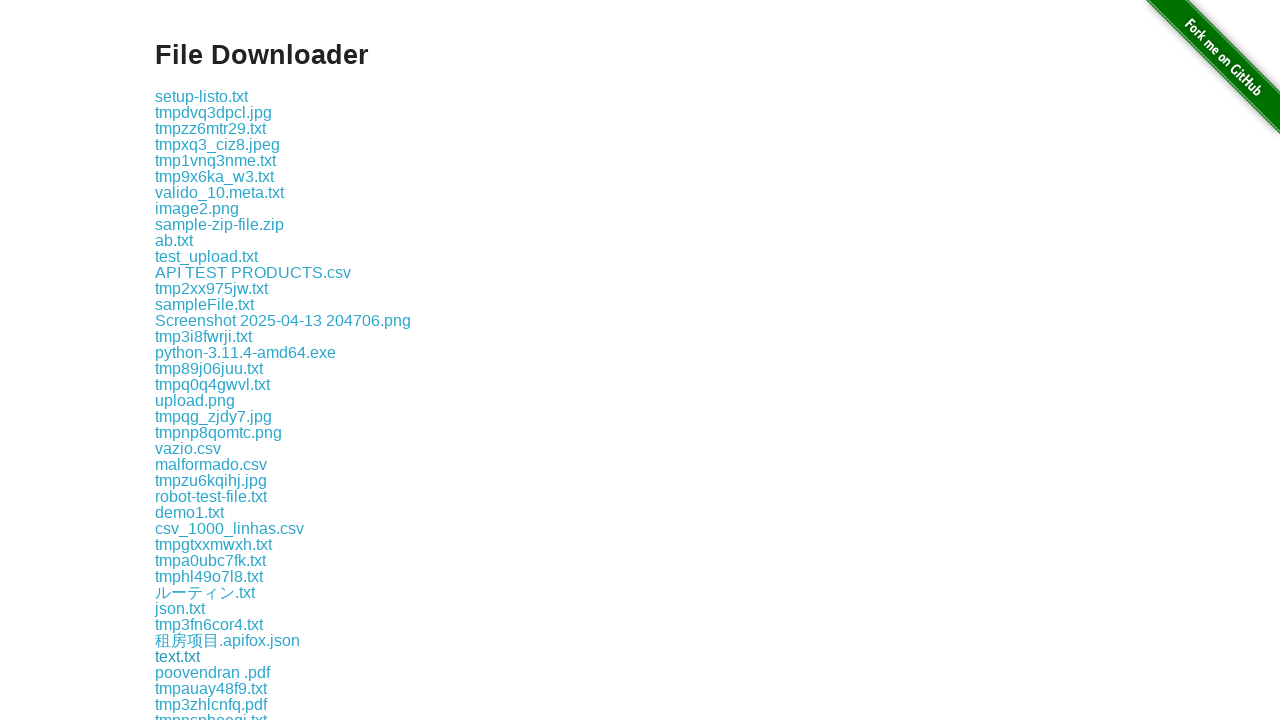

Clicked download link #37 at (212, 672) on a >> nth=37
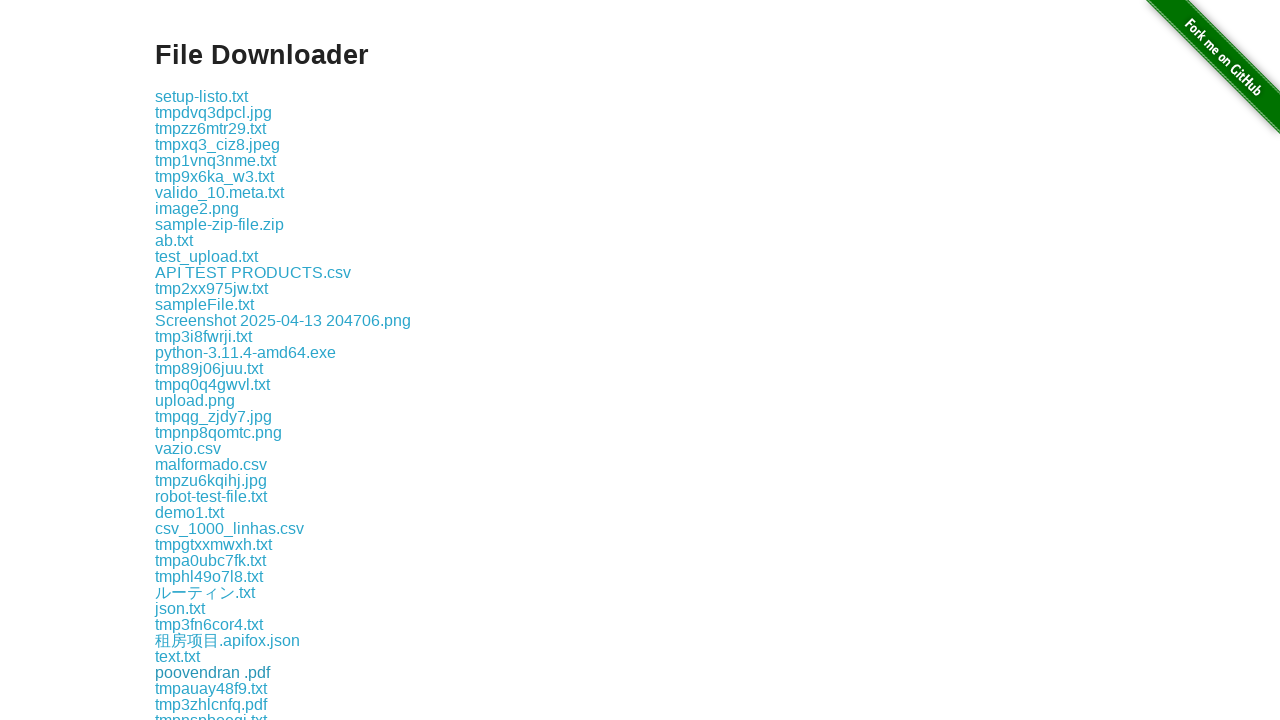

Waited 100ms after download link #37
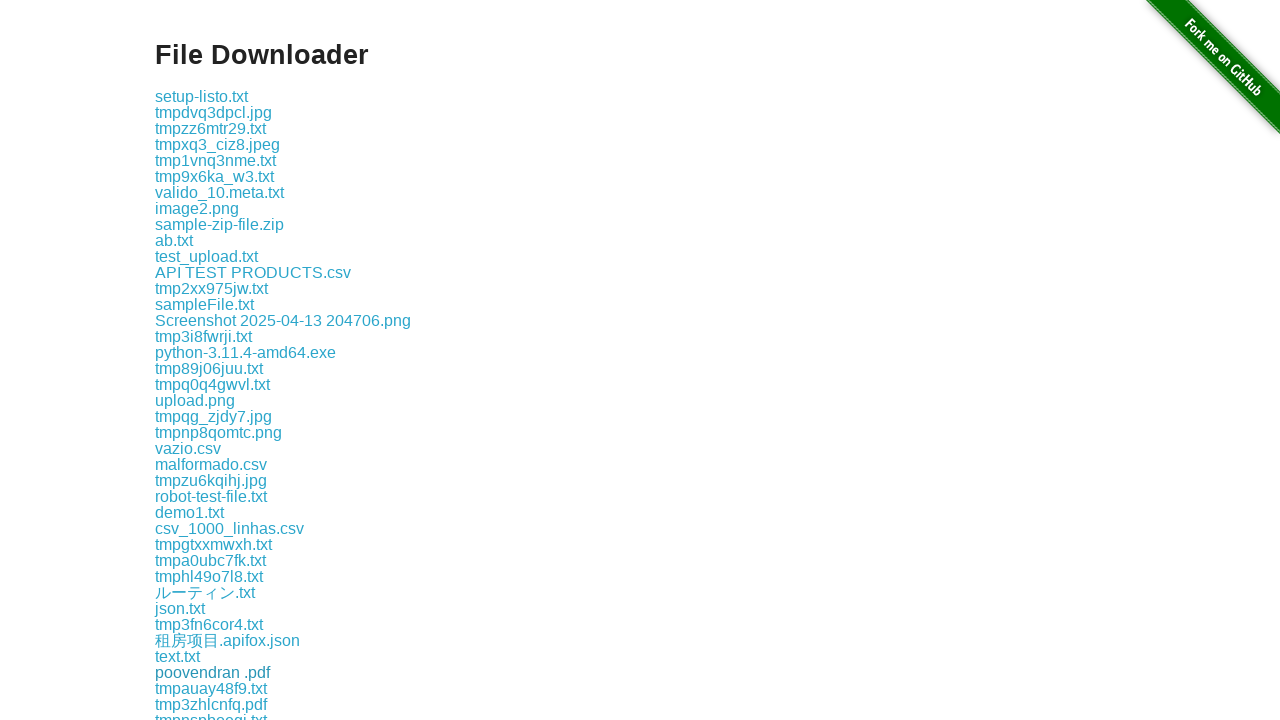

Clicked download link #38 at (211, 688) on a >> nth=38
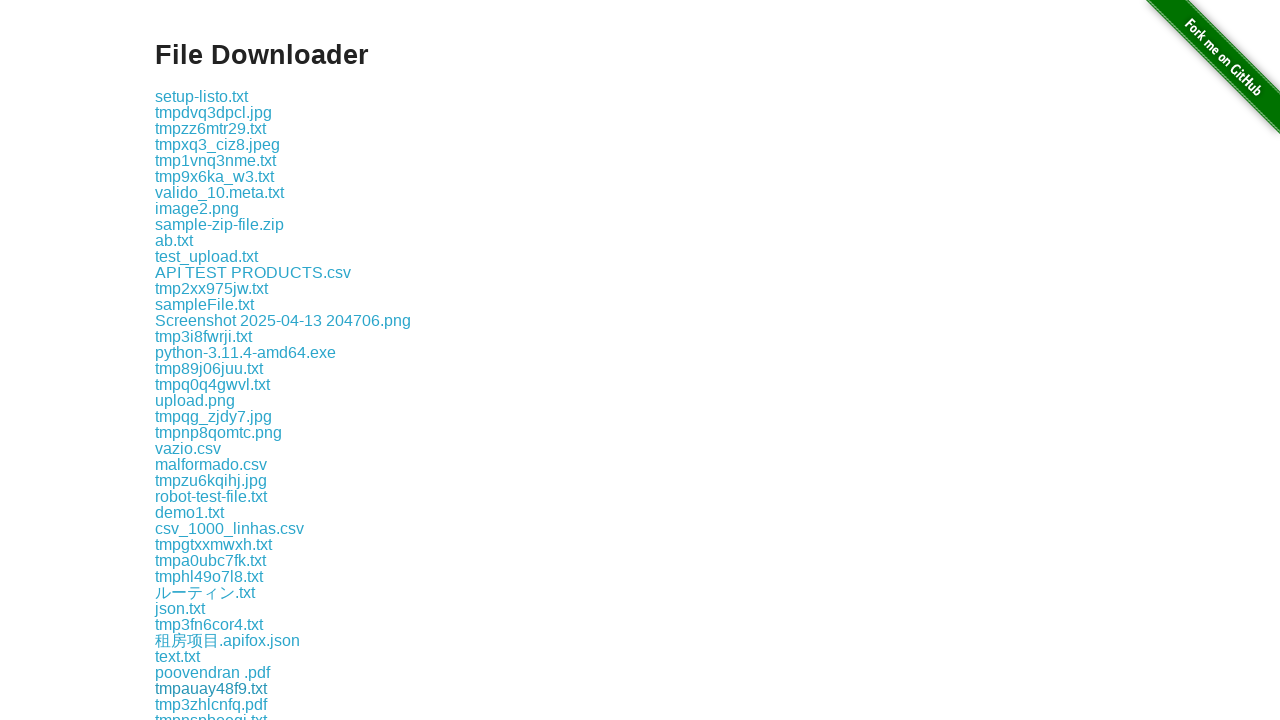

Waited 100ms after download link #38
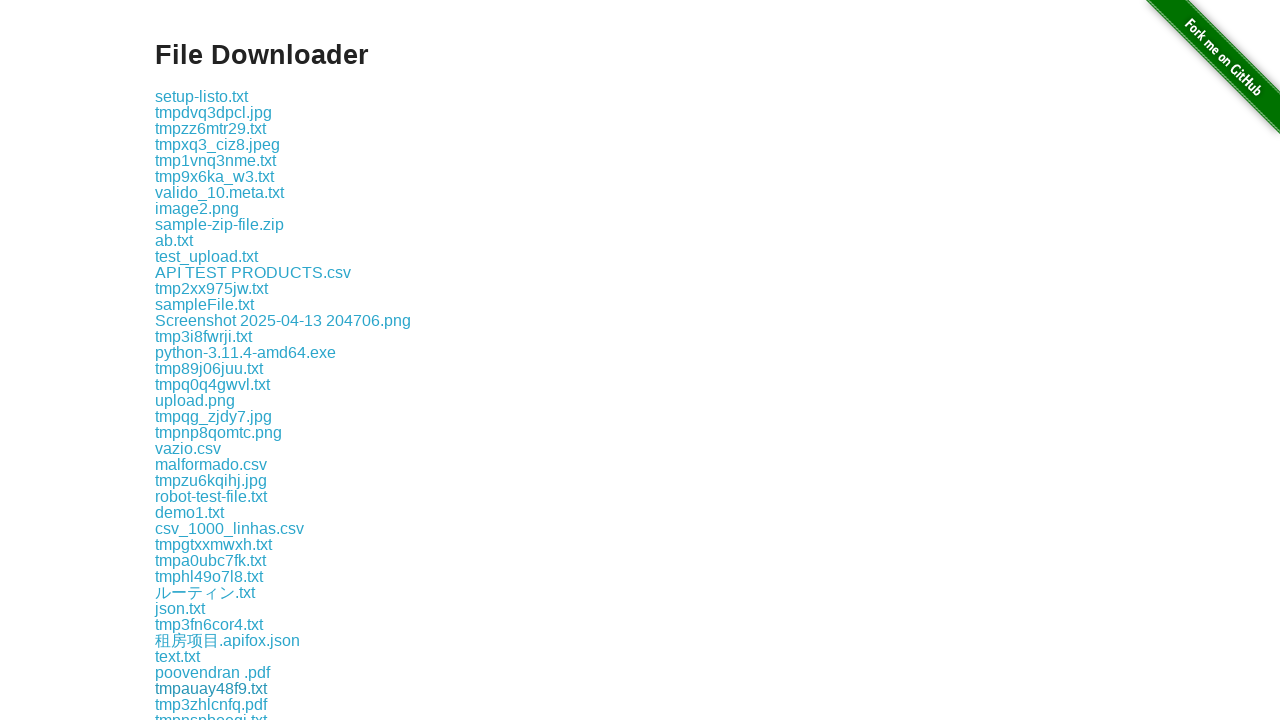

Clicked download link #39 at (211, 704) on a >> nth=39
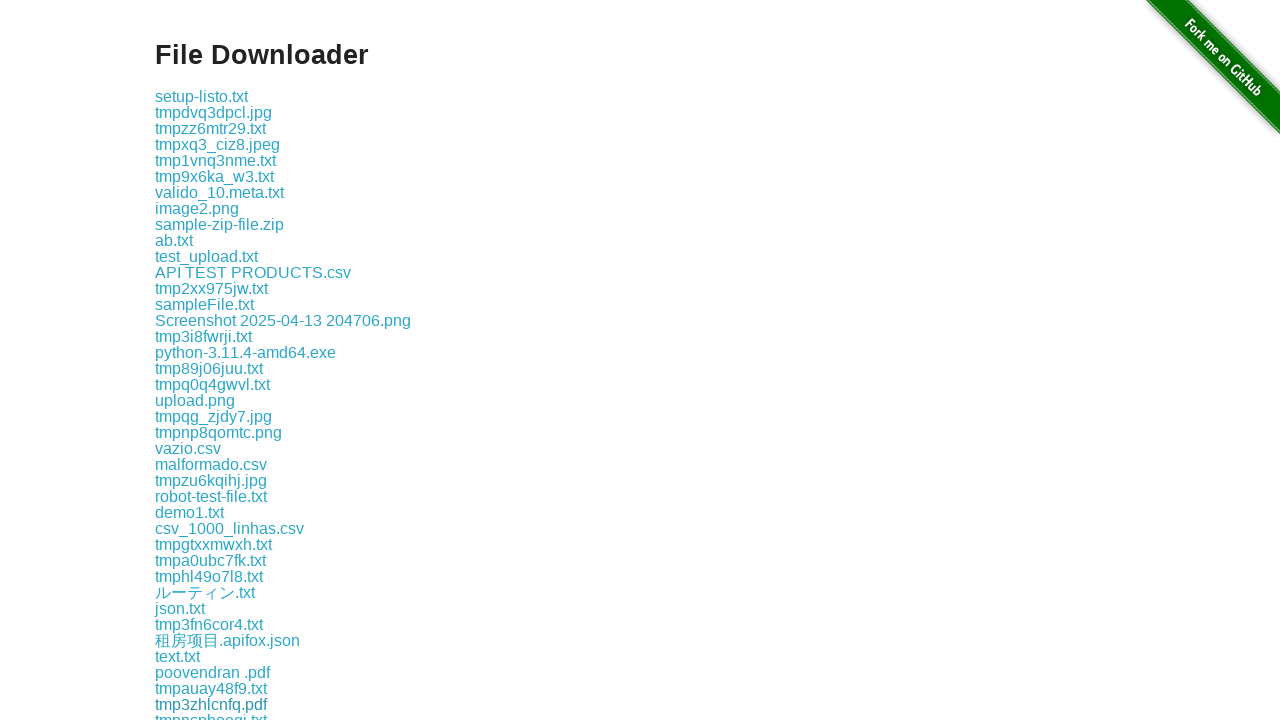

Waited 100ms after download link #39
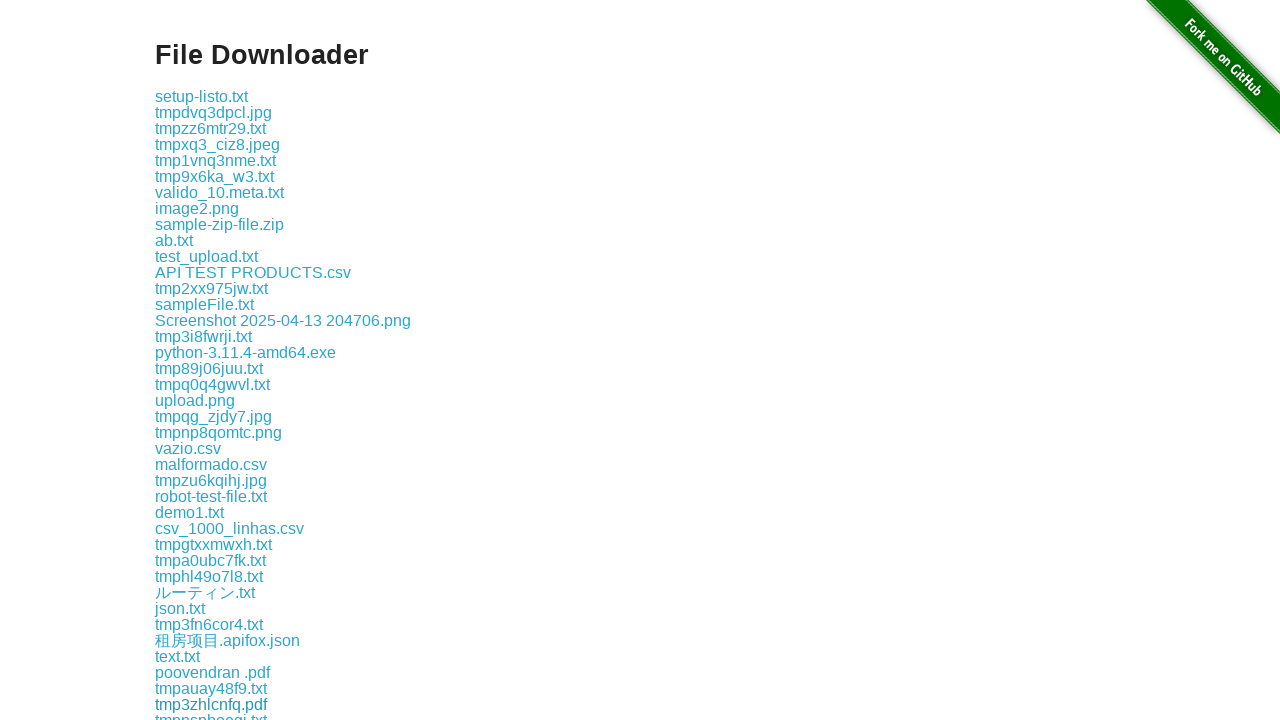

Clicked download link #40 at (211, 712) on a >> nth=40
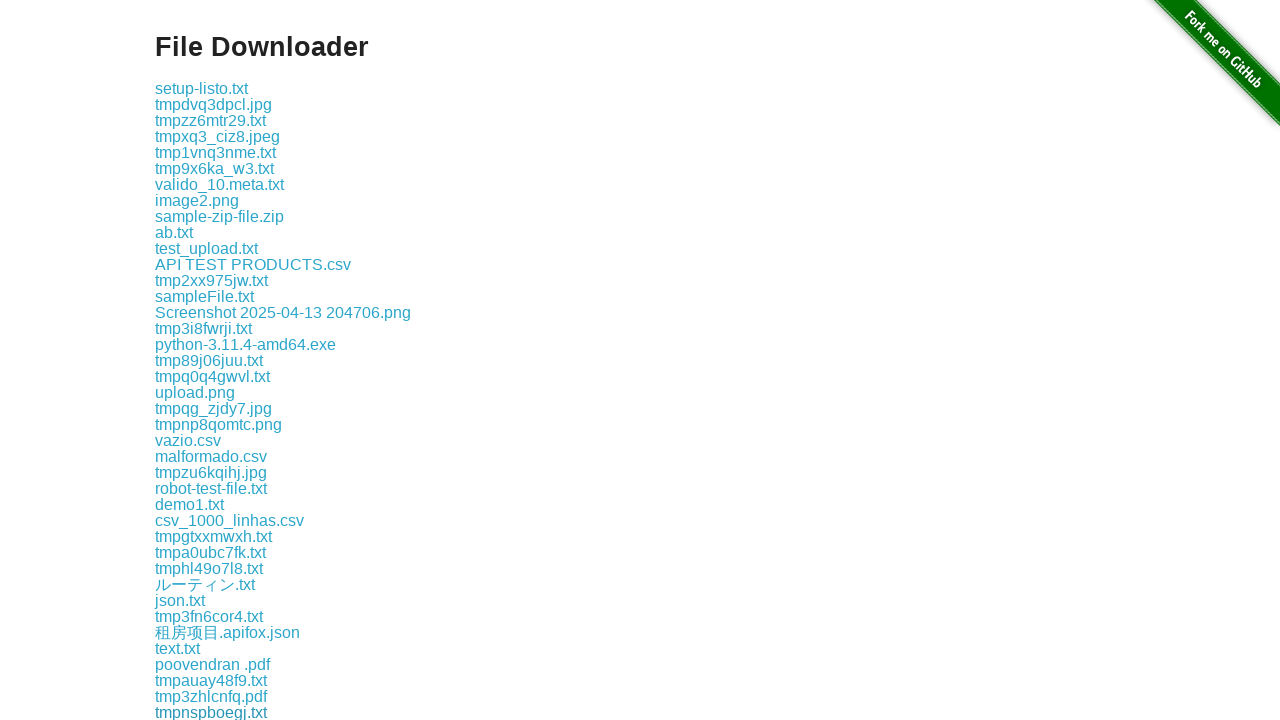

Waited 100ms after download link #40
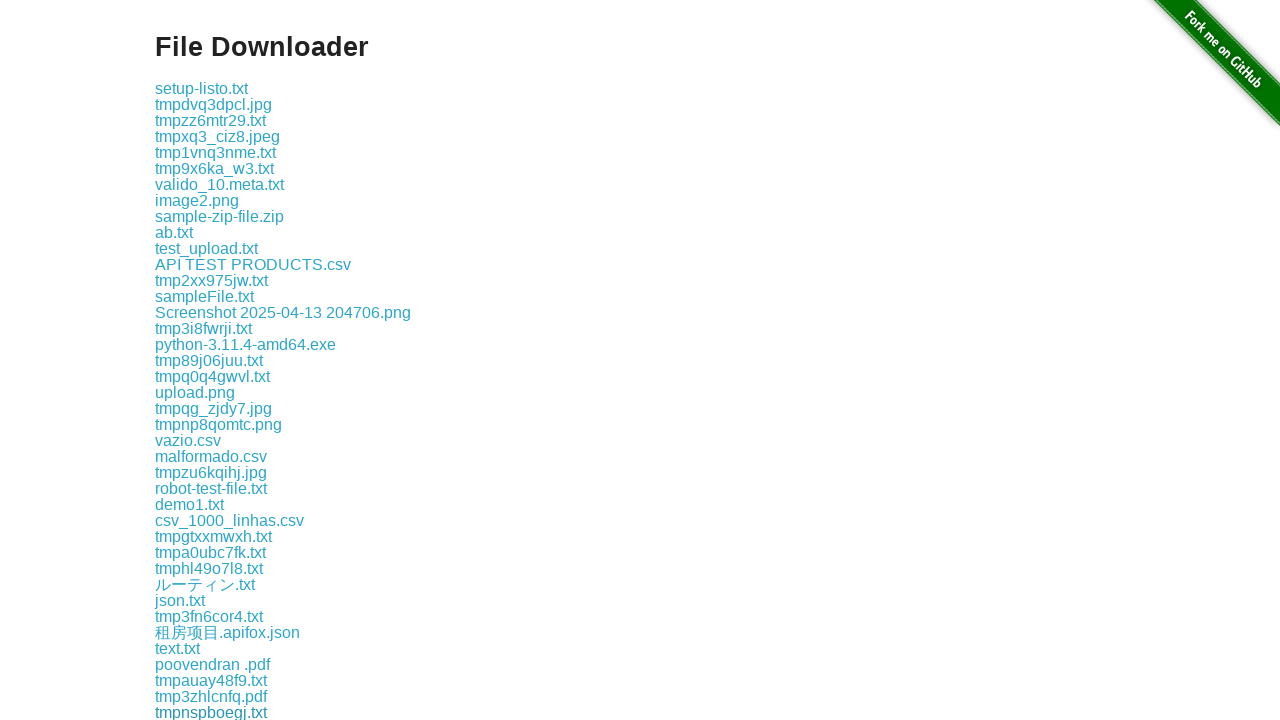

Clicked download link #41 at (214, 712) on a >> nth=41
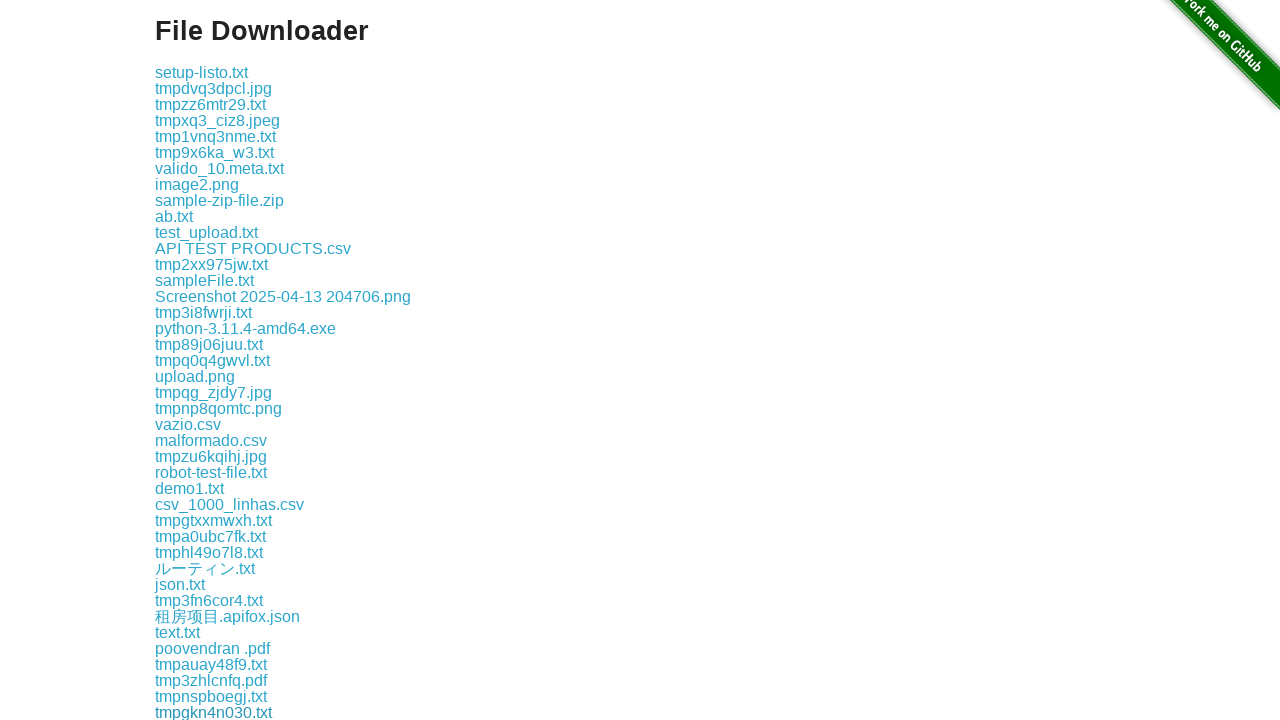

Waited 100ms after download link #41
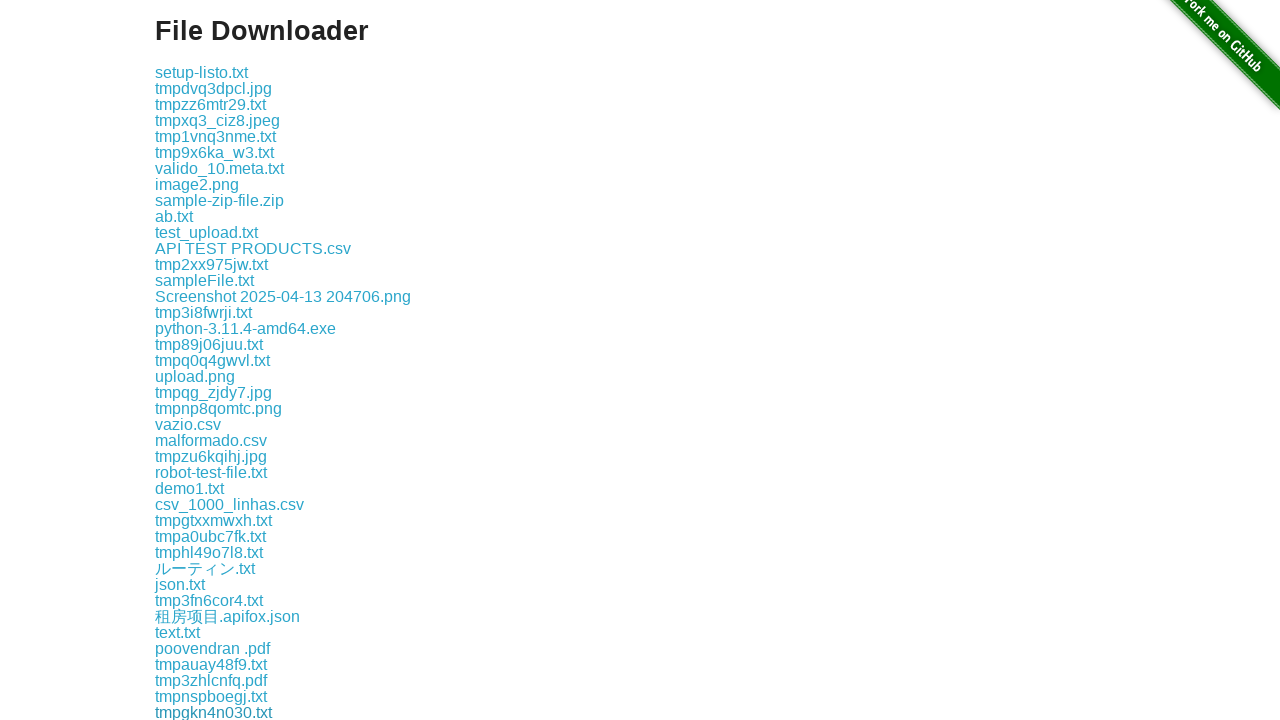

Clicked download link #42 at (190, 712) on a >> nth=42
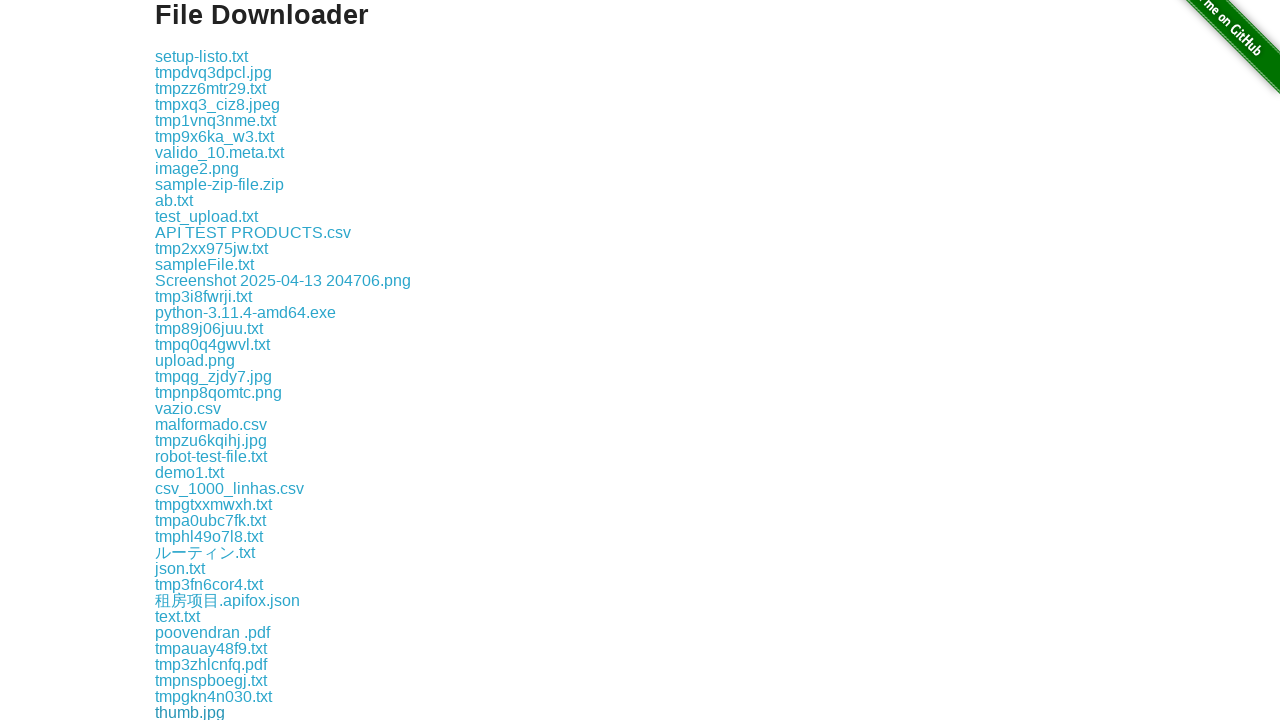

Waited 100ms after download link #42
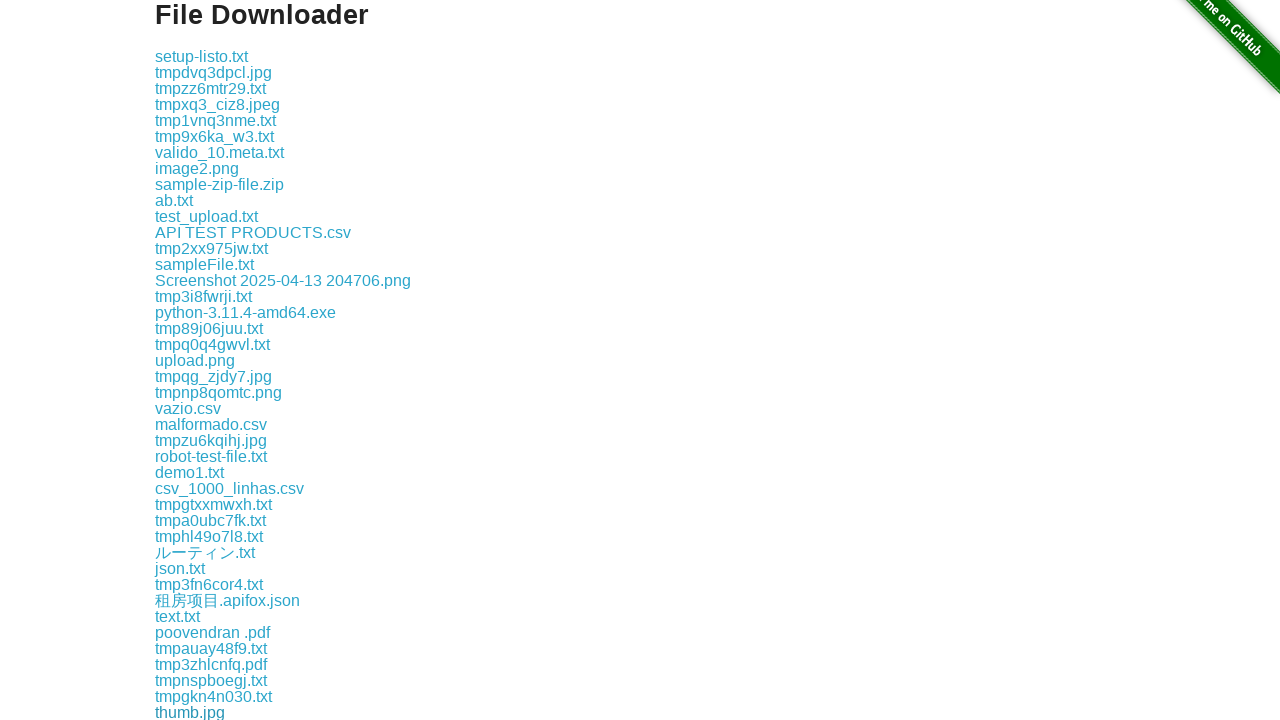

Clicked download link #43 at (212, 712) on a >> nth=43
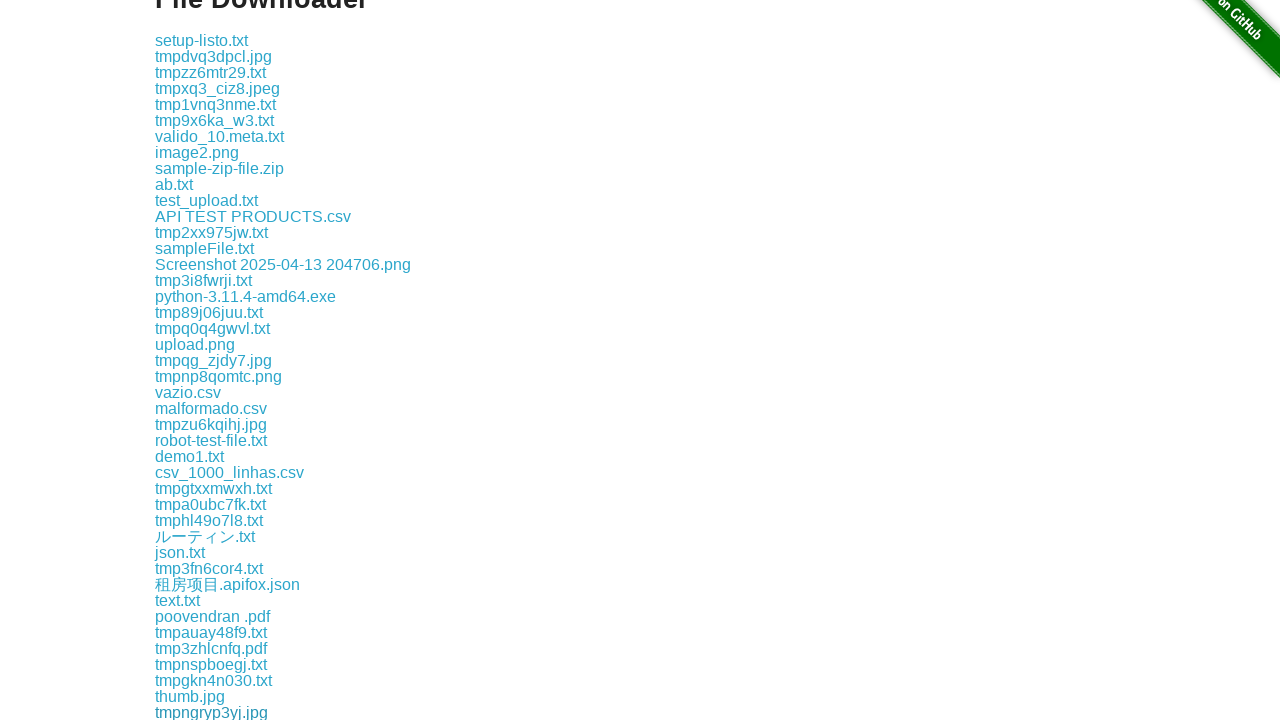

Waited 100ms after download link #43
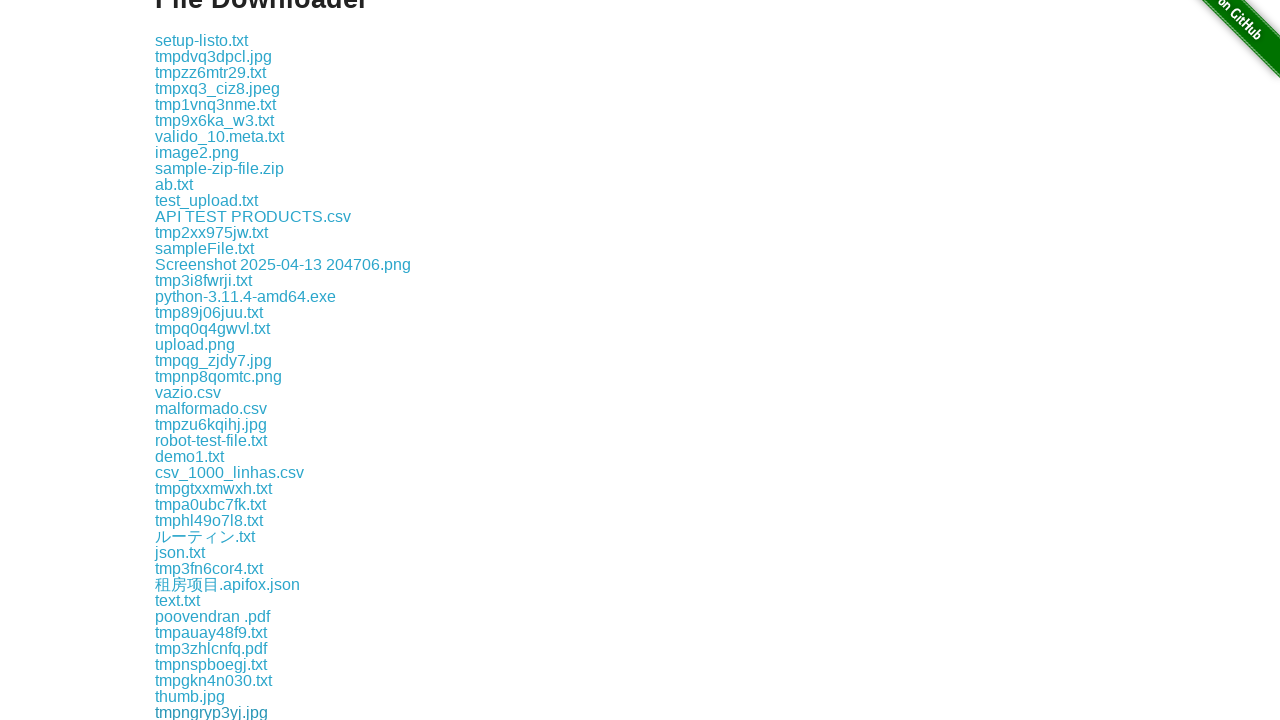

Clicked download link #44 at (182, 712) on a >> nth=44
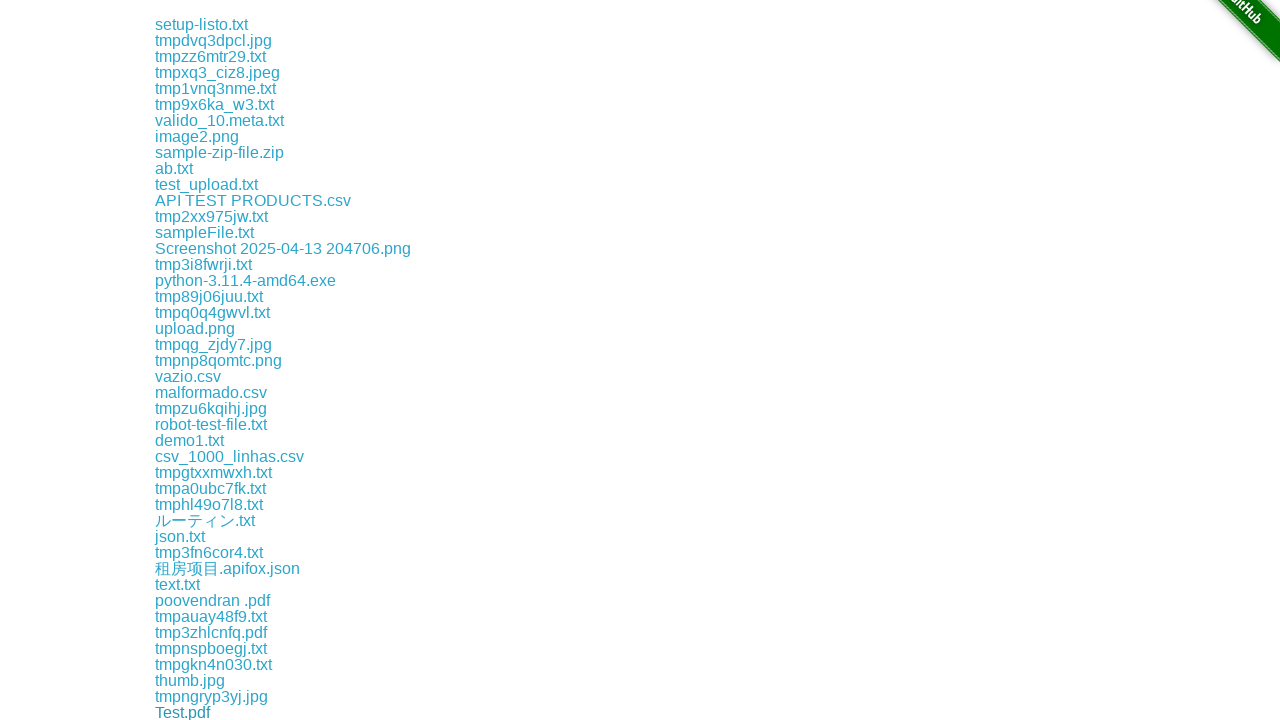

Waited 100ms after download link #44
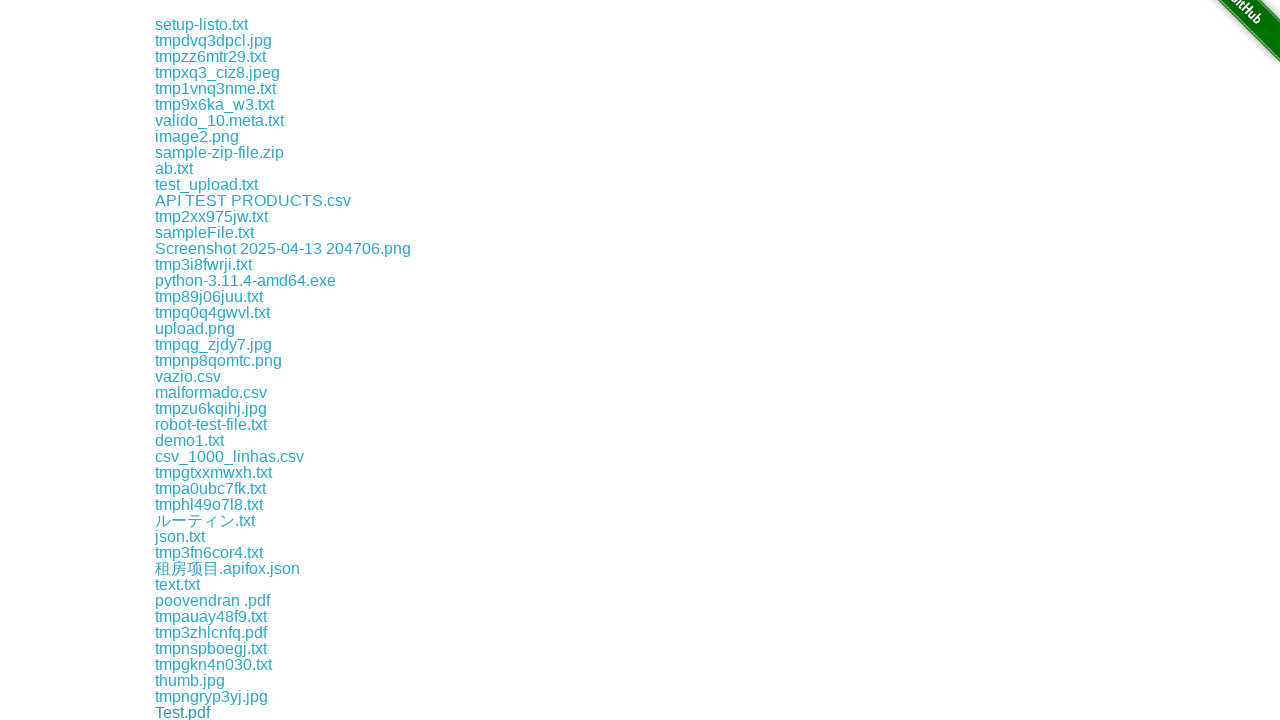

Clicked download link #45 at (208, 712) on a >> nth=45
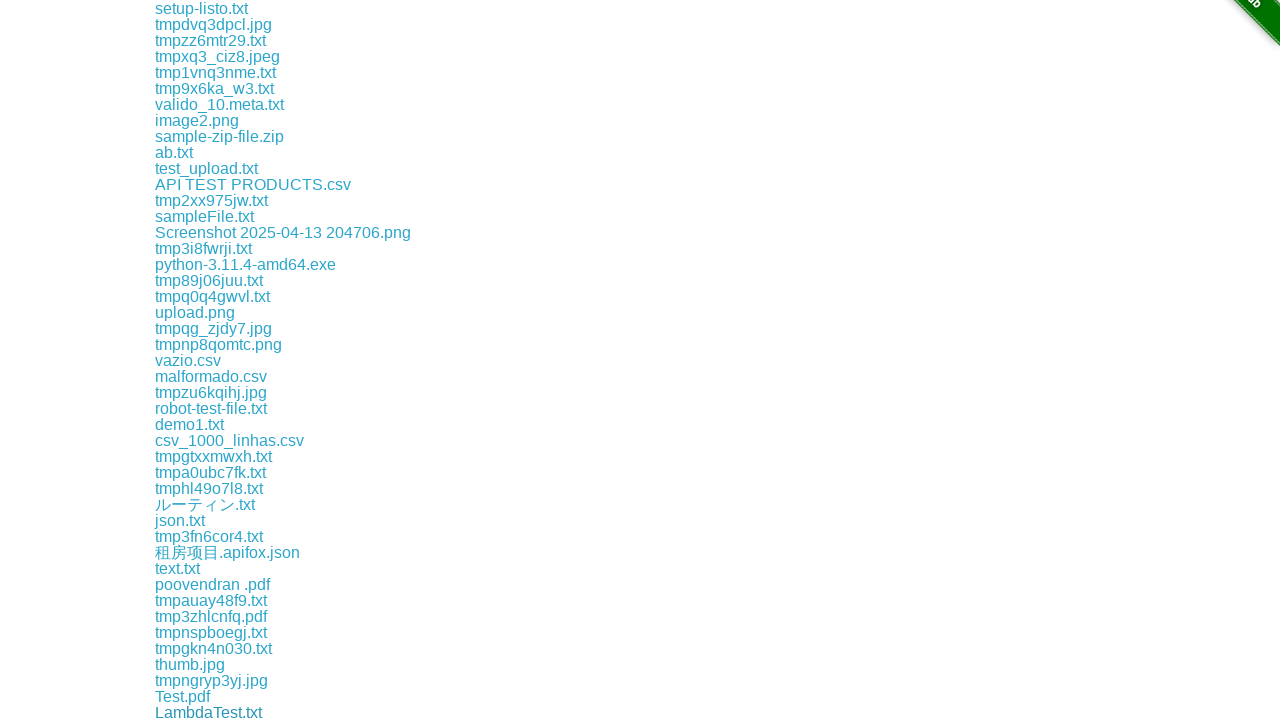

Waited 100ms after download link #45
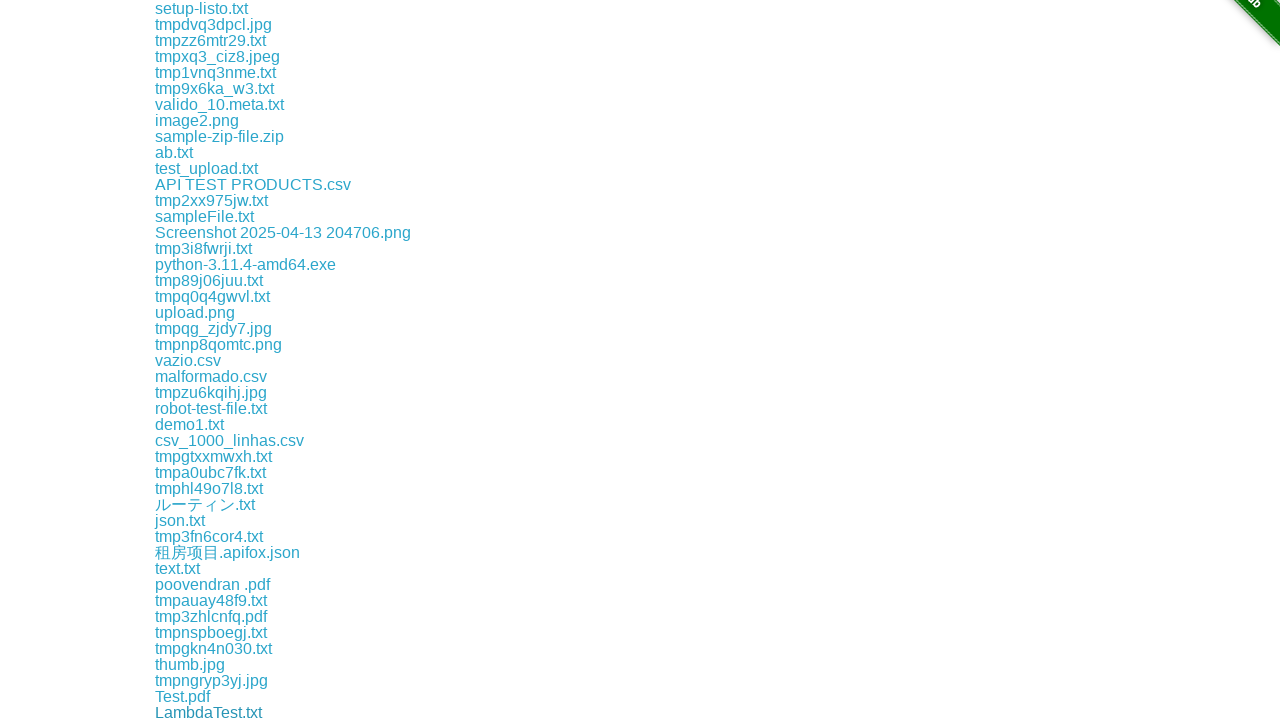

Clicked download link #46 at (229, 712) on a >> nth=46
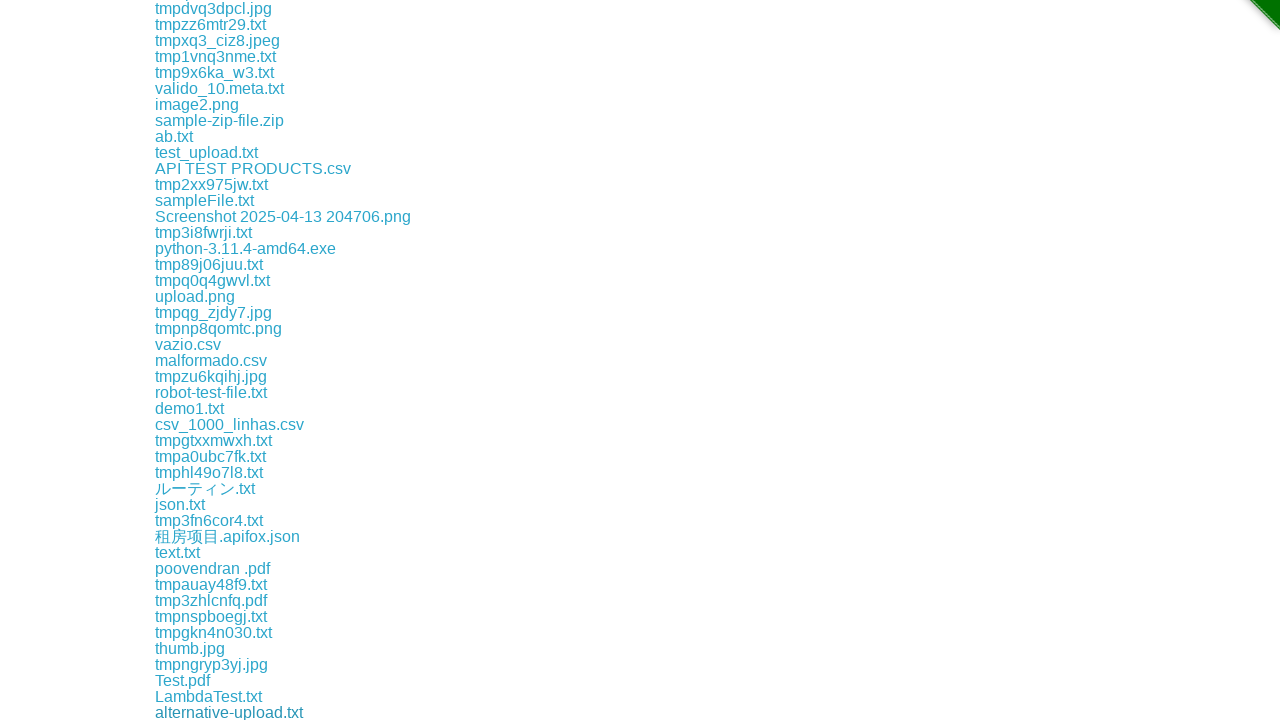

Waited 100ms after download link #46
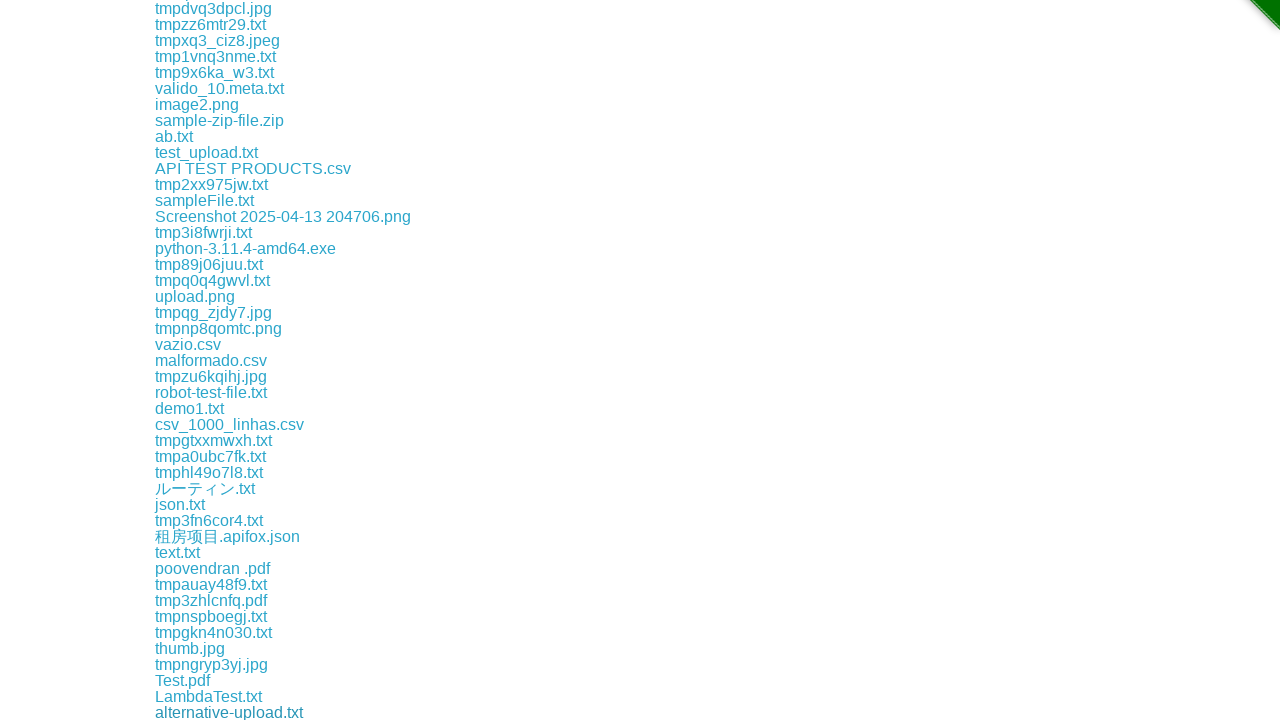

Clicked download link #47 at (294, 712) on a >> nth=47
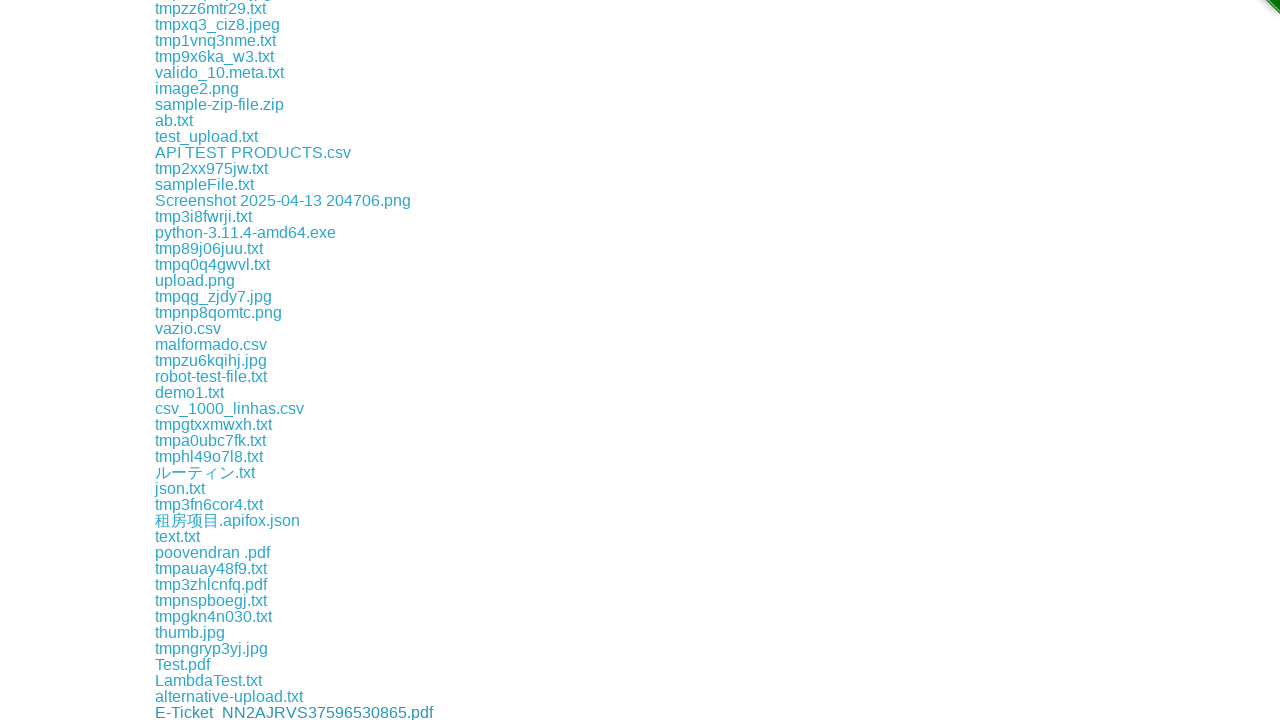

Waited 100ms after download link #47
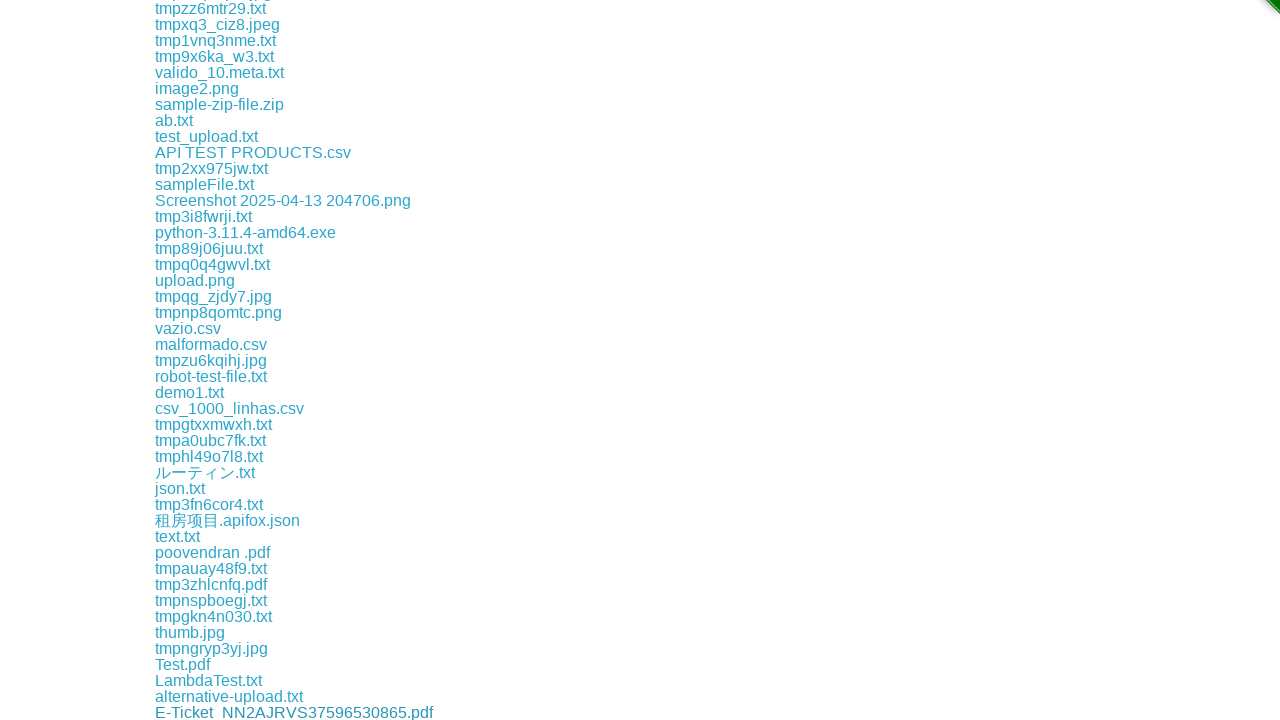

Clicked download link #48 at (214, 712) on a >> nth=48
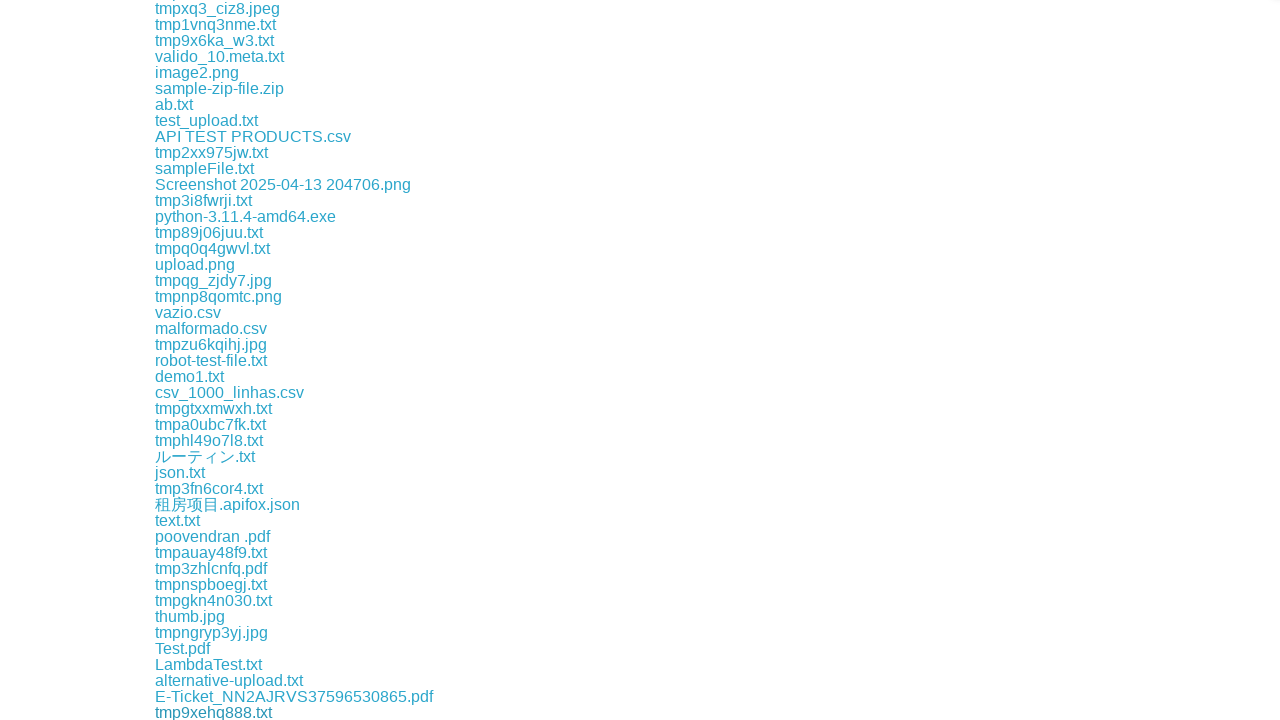

Waited 100ms after download link #48
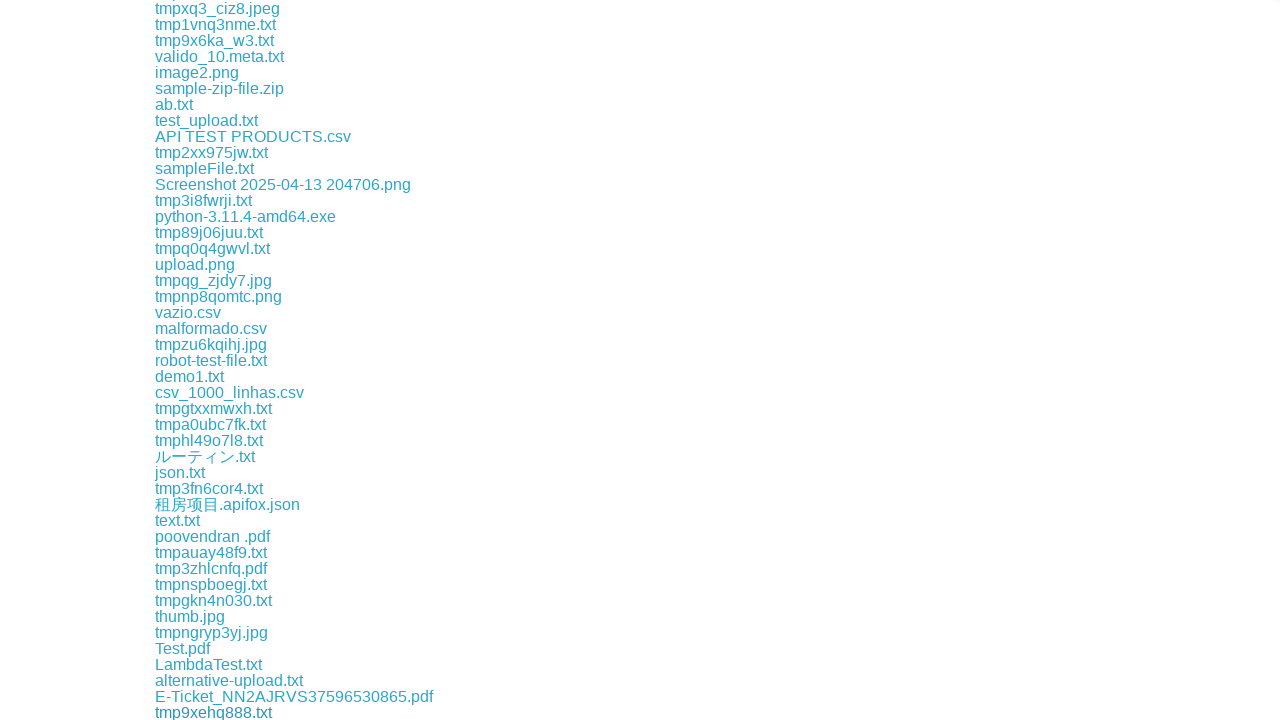

Clicked download link #49 at (238, 712) on a >> nth=49
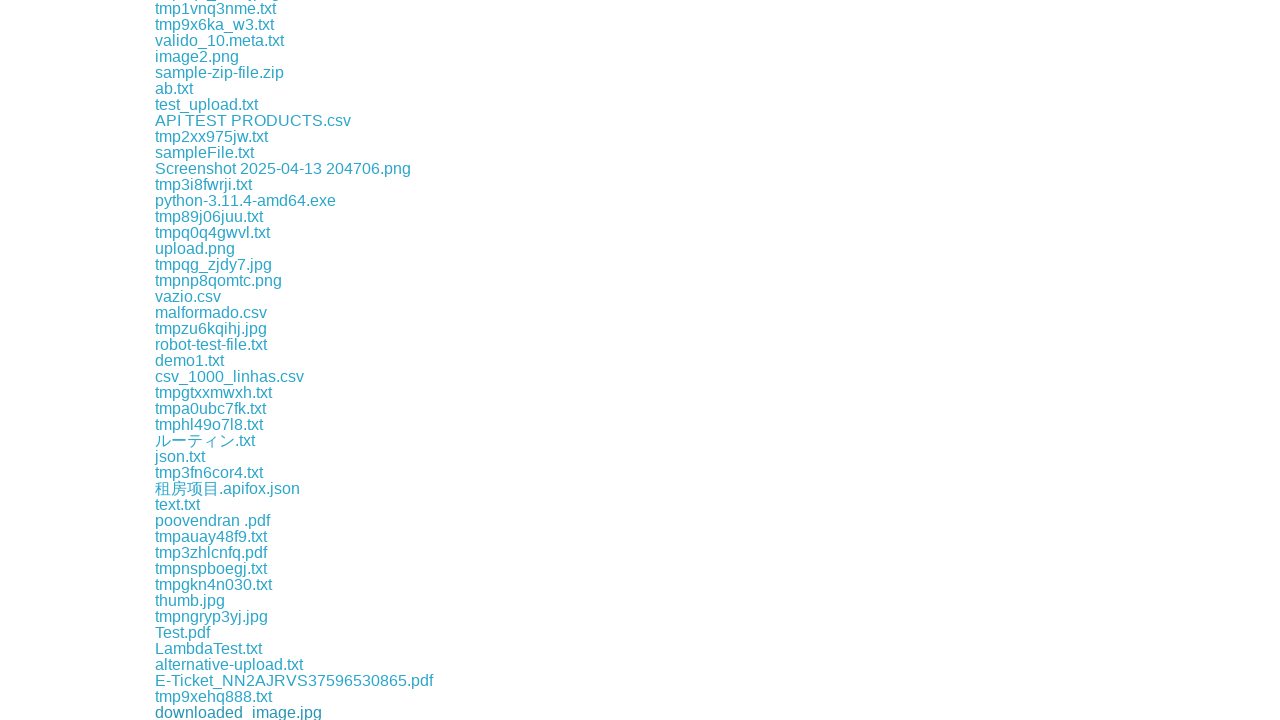

Waited 100ms after download link #49
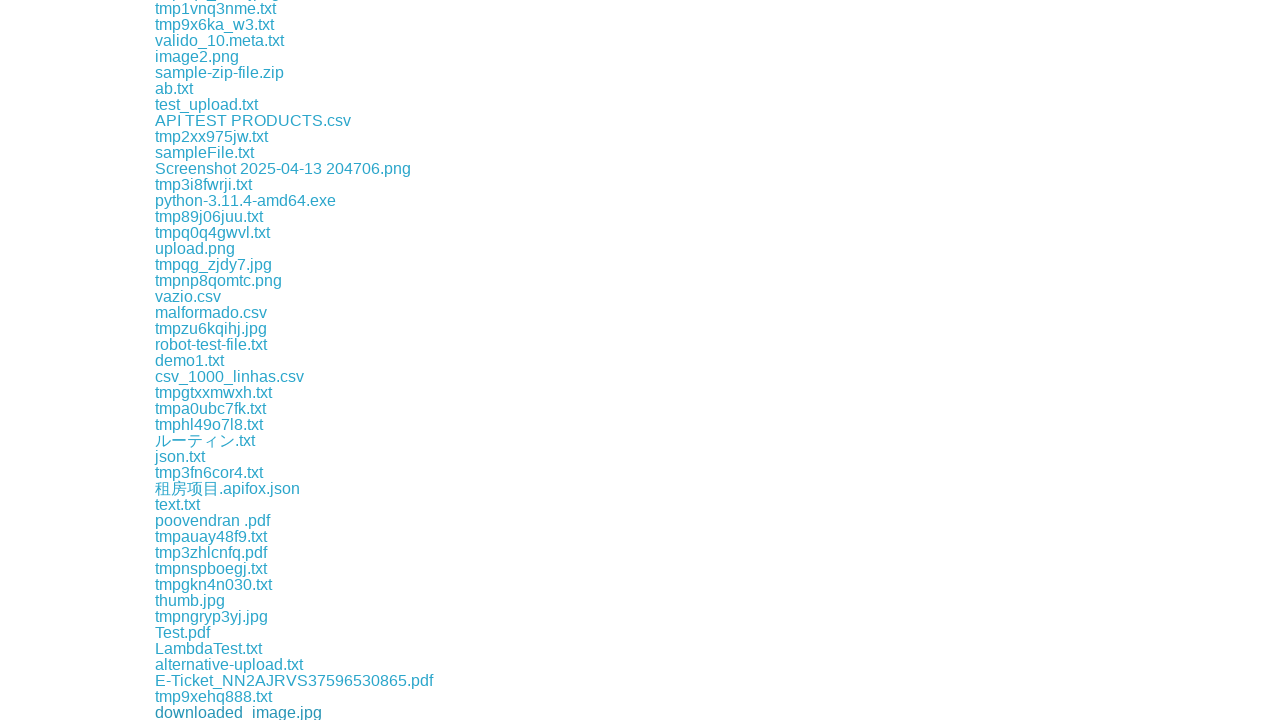

Clicked download link #50 at (213, 712) on a >> nth=50
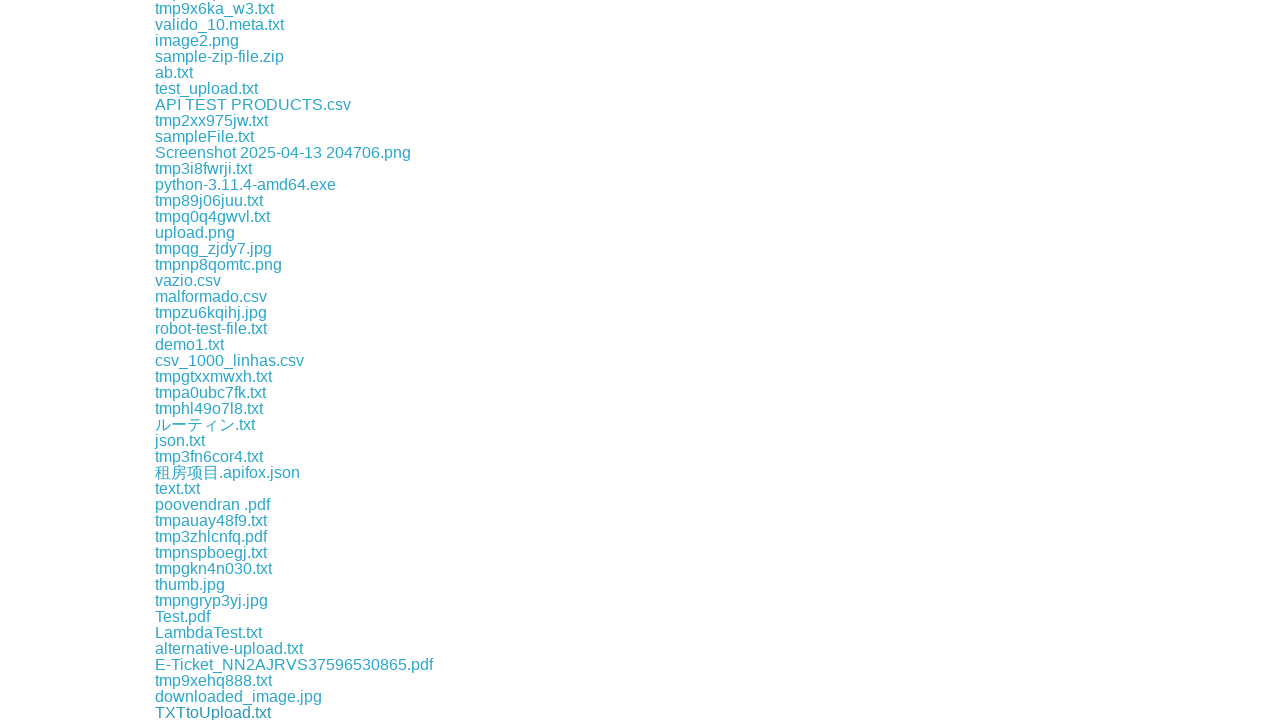

Waited 100ms after download link #50
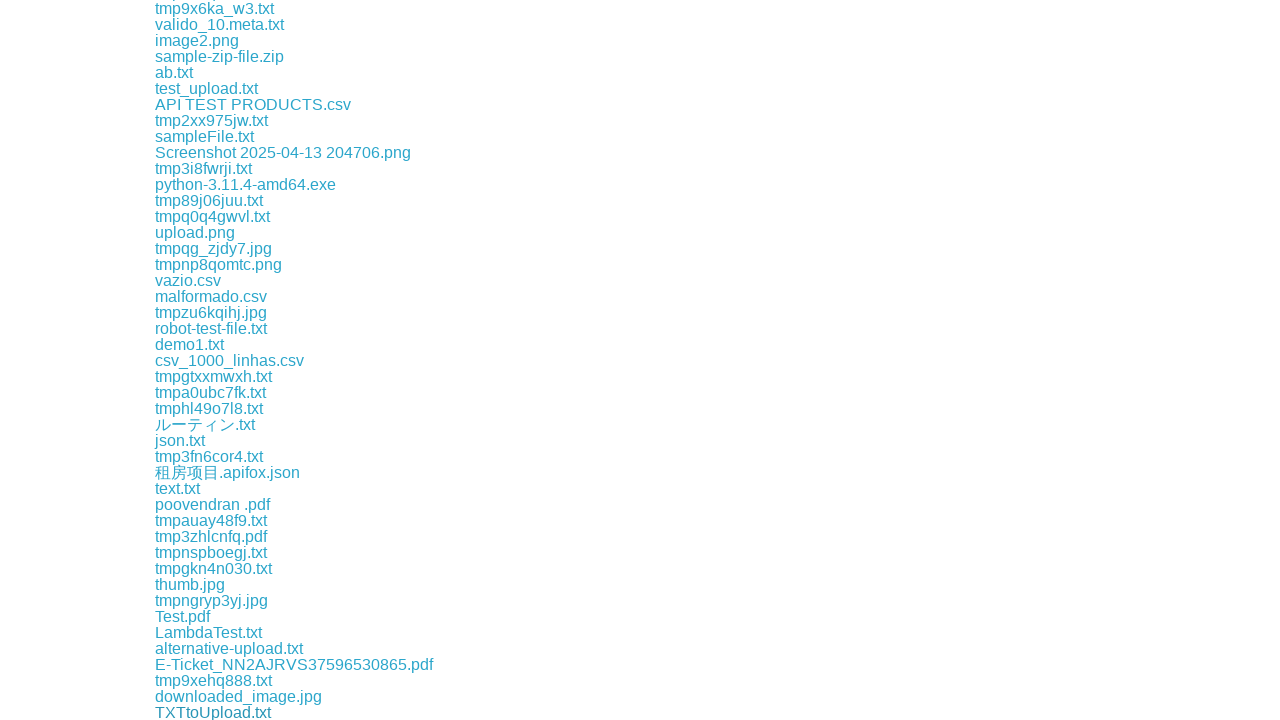

Clicked download link #51 at (200, 712) on a >> nth=51
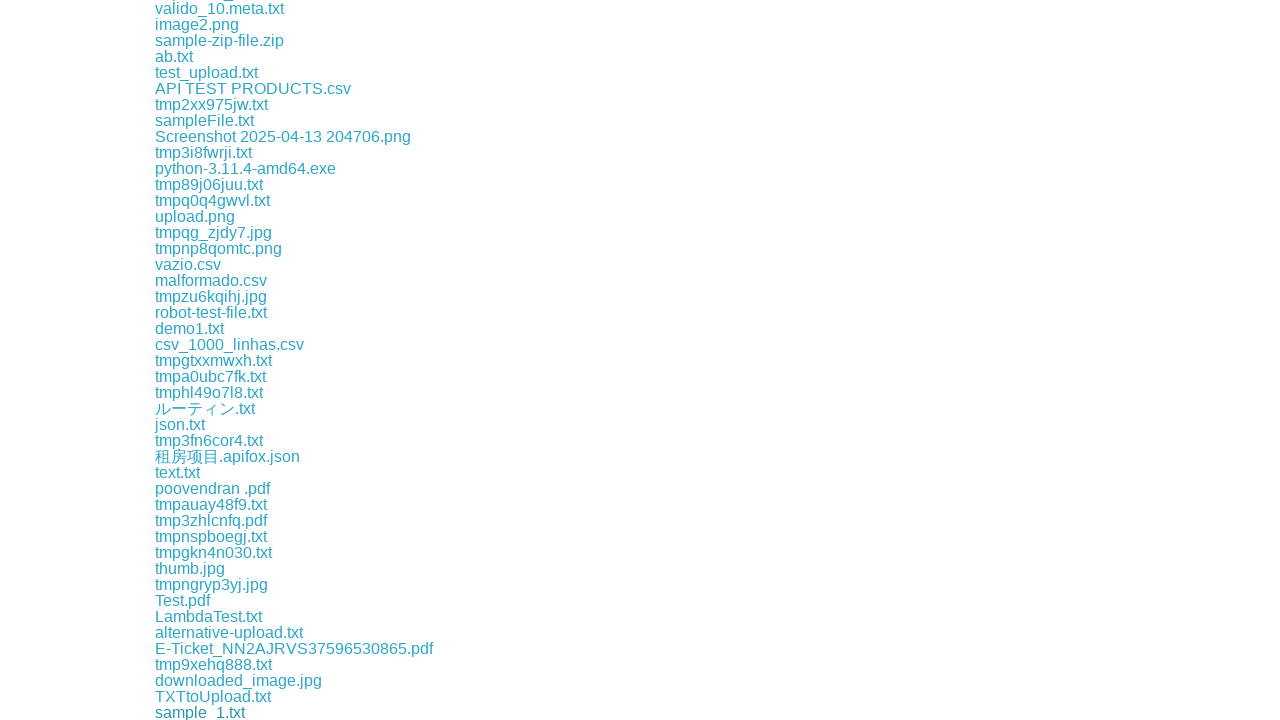

Waited 100ms after download link #51
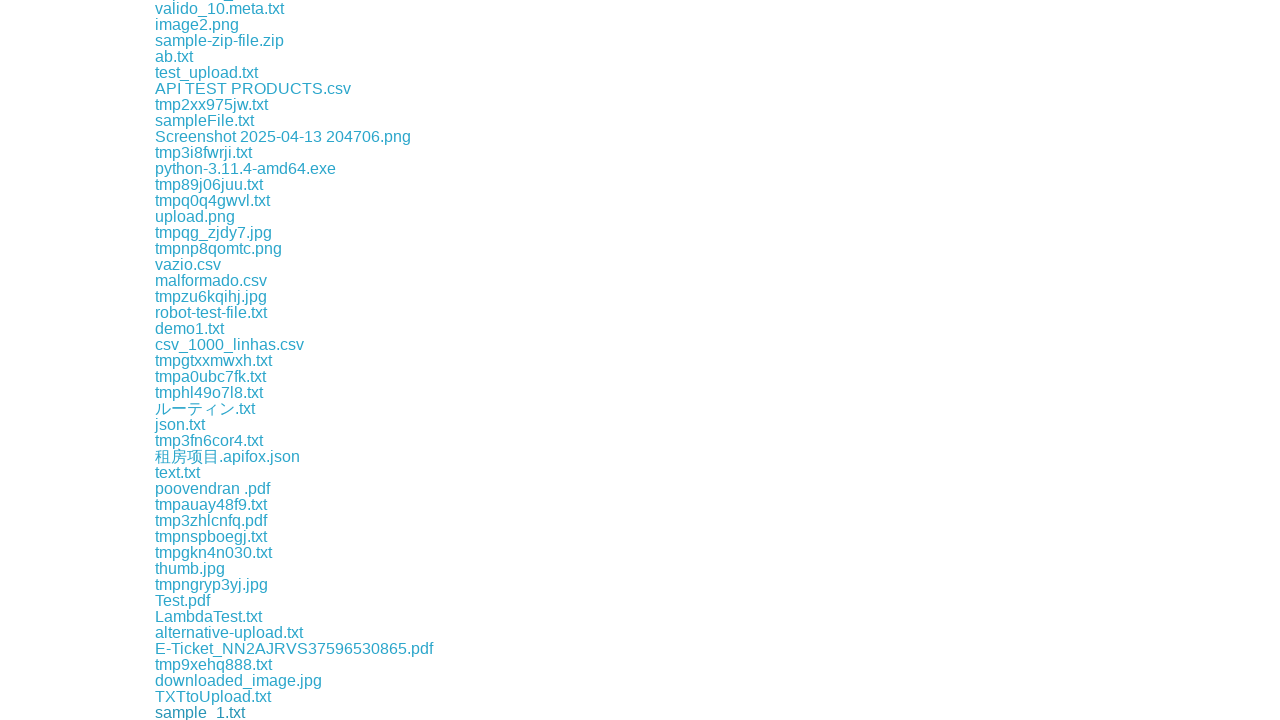

Clicked download link #52 at (210, 712) on a >> nth=52
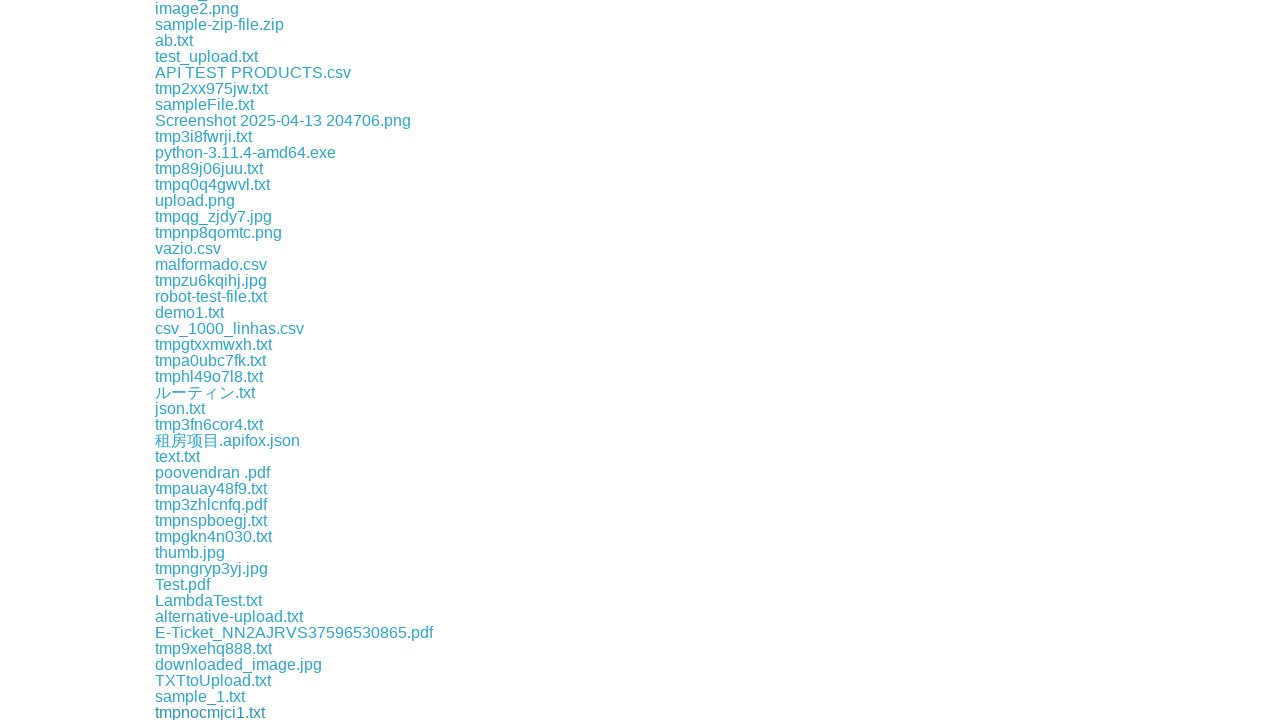

Waited 100ms after download link #52
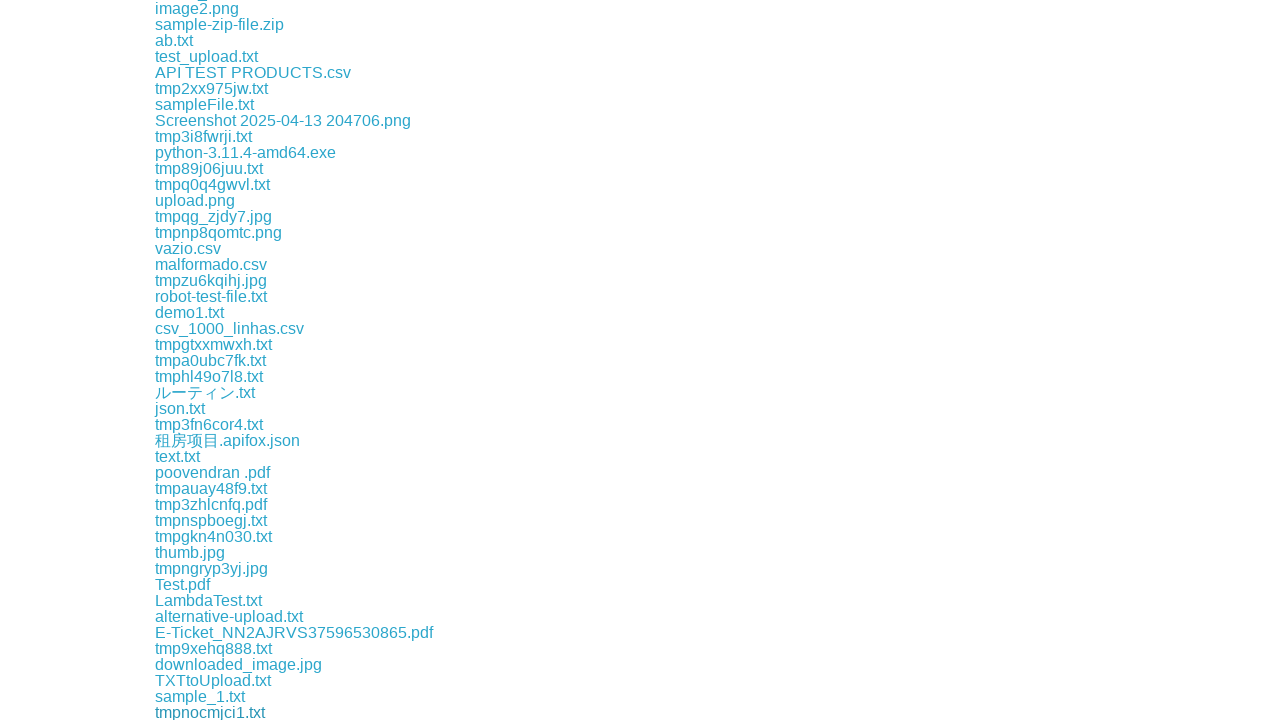

Clicked download link #53 at (300, 712) on a >> nth=53
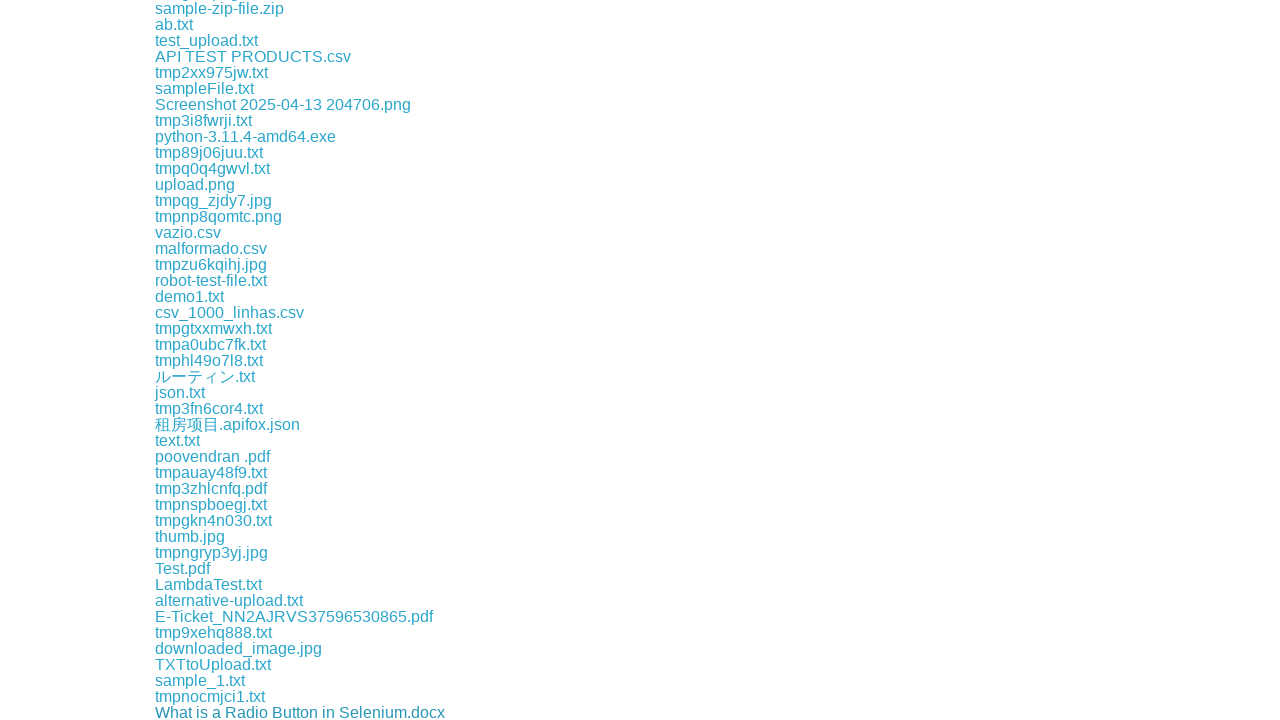

Waited 100ms after download link #53
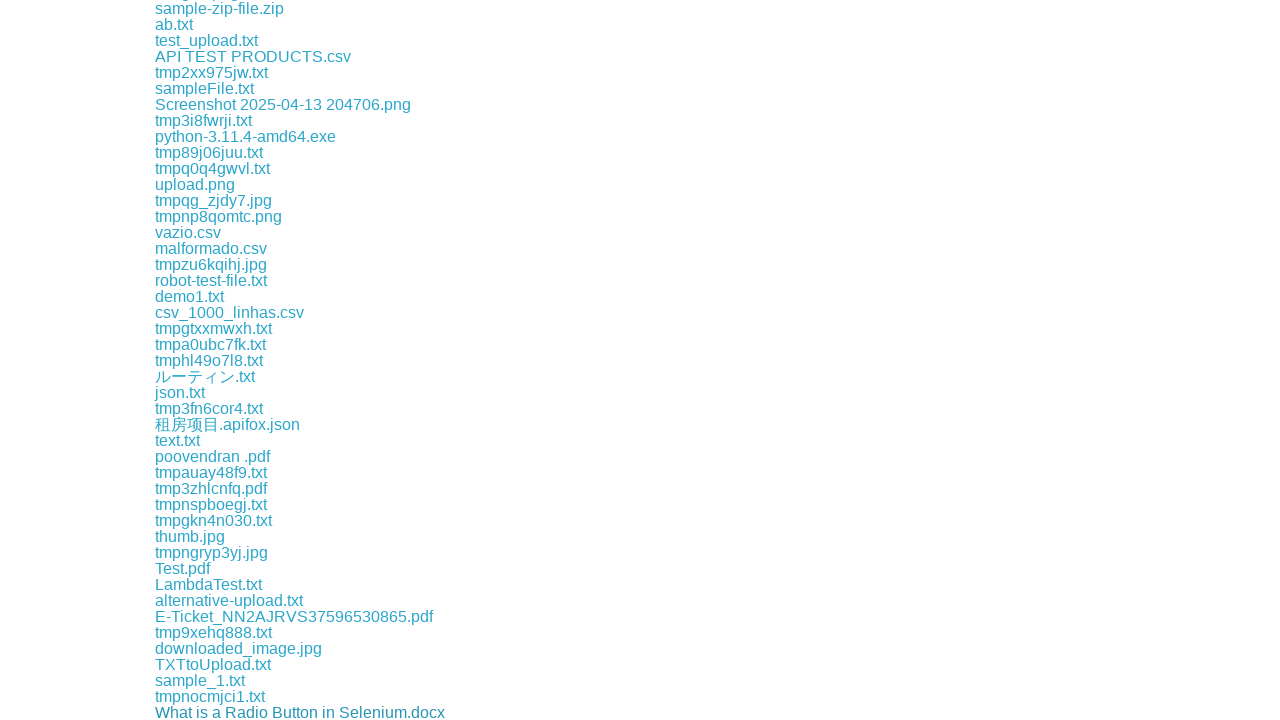

Clicked download link #54 at (286, 712) on a >> nth=54
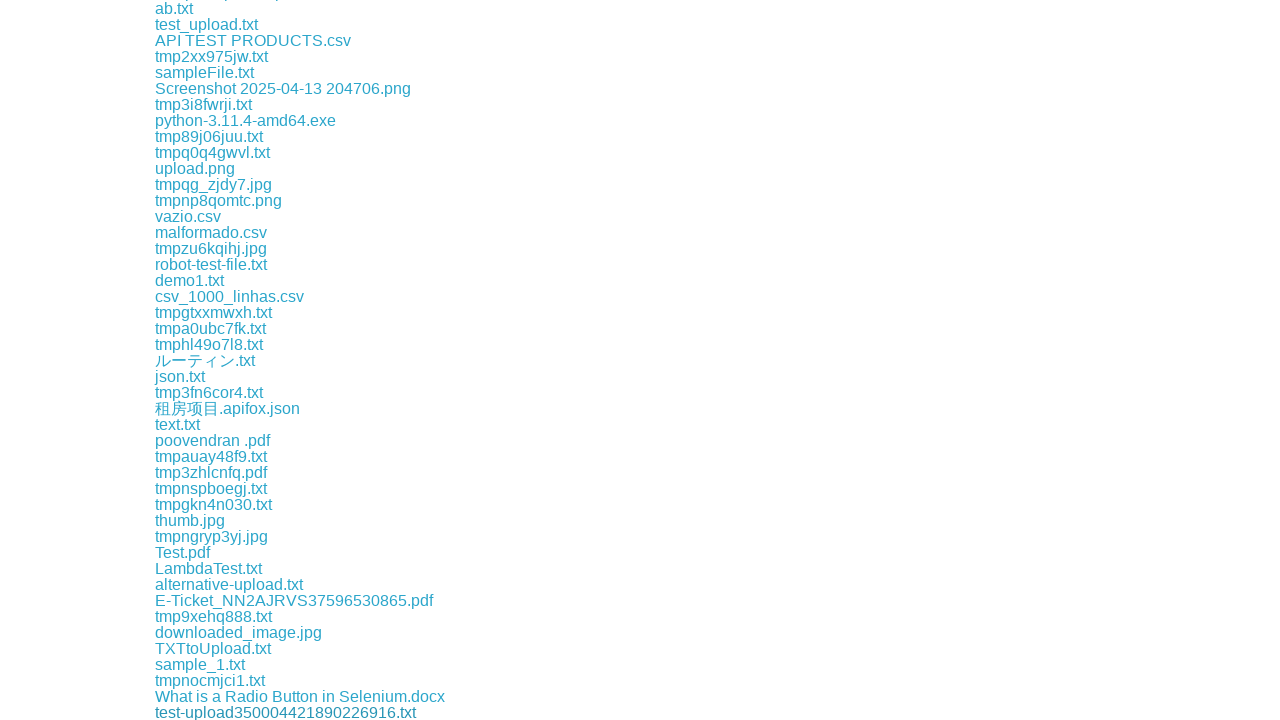

Waited 100ms after download link #54
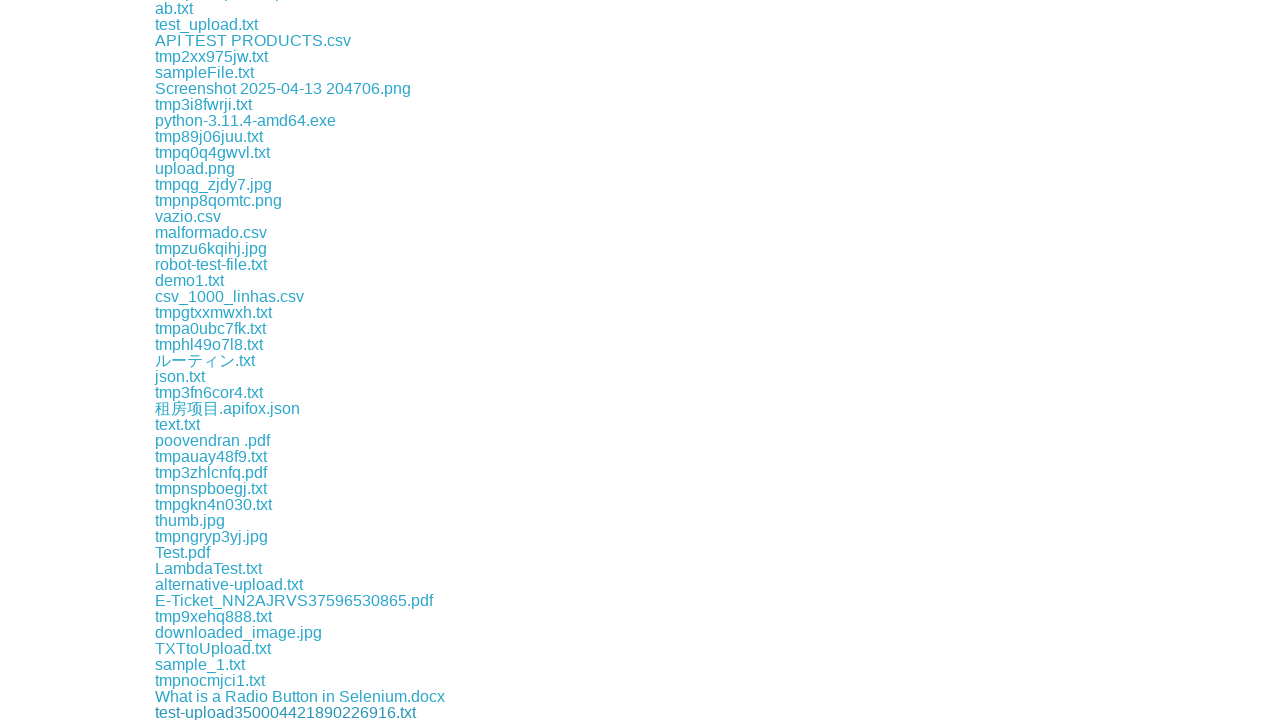

Clicked download link #55 at (180, 712) on a >> nth=55
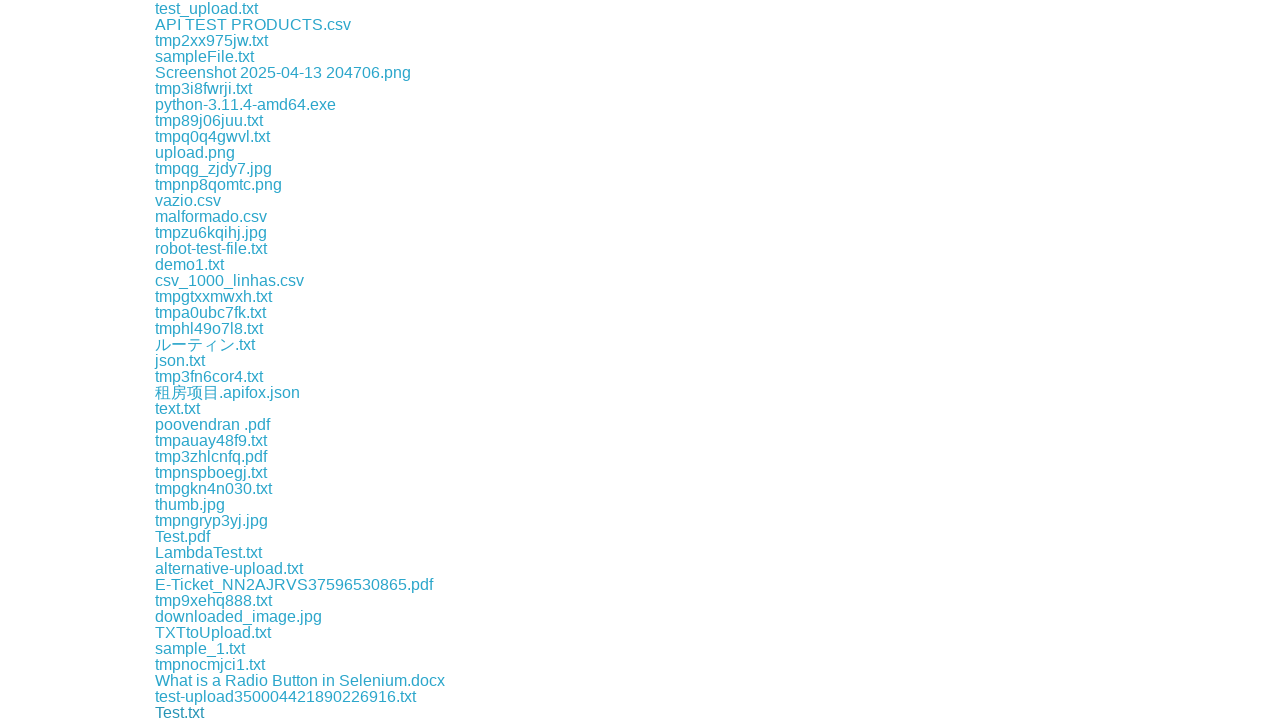

Waited 100ms after download link #55
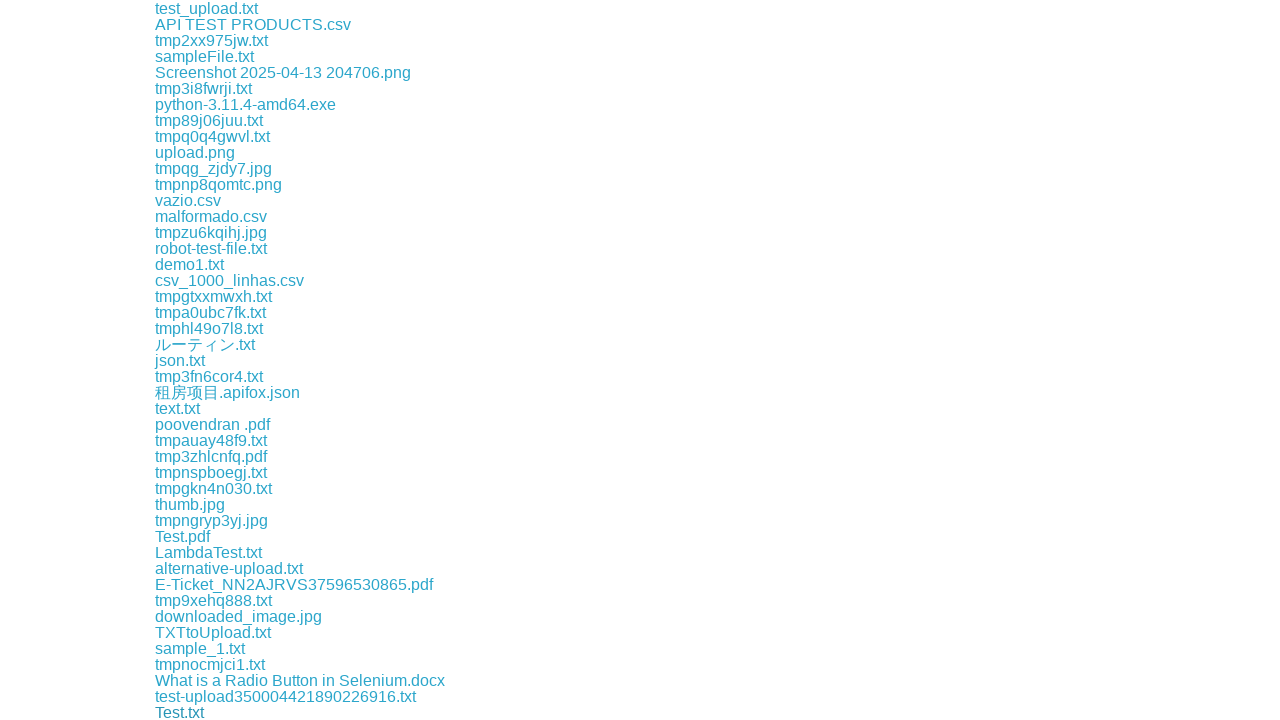

Clicked download link #56 at (174, 712) on a >> nth=56
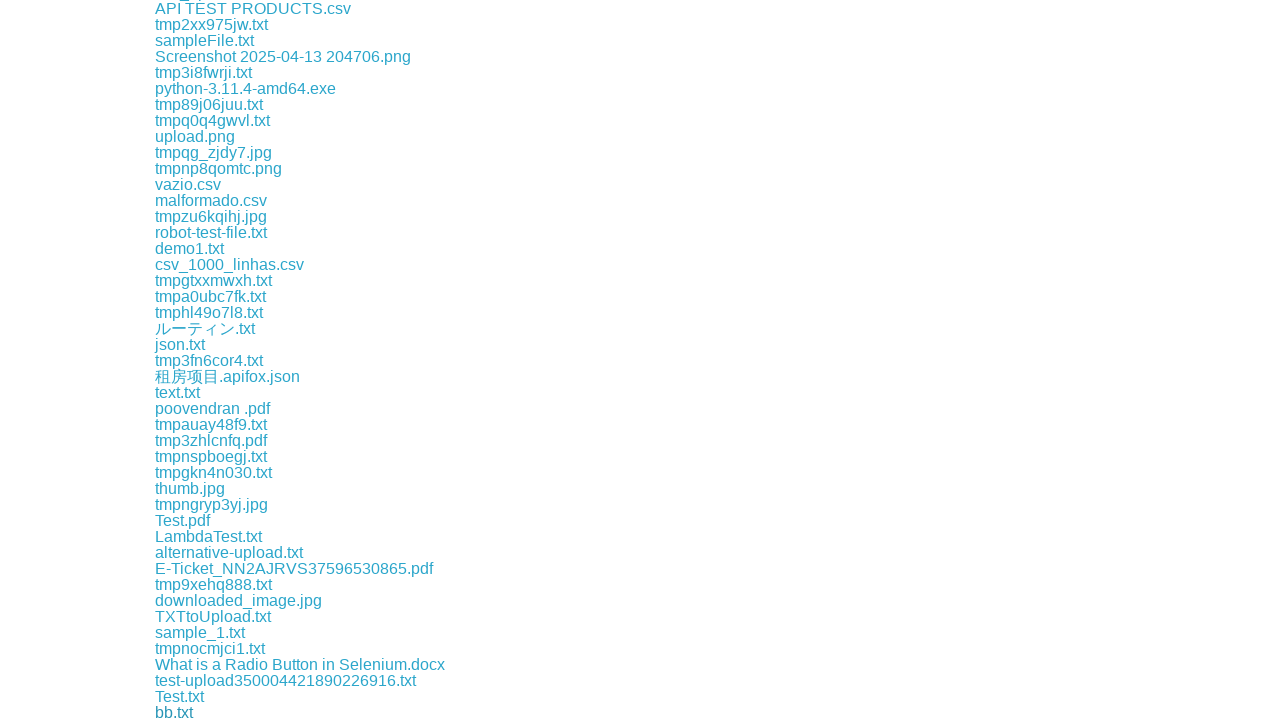

Waited 100ms after download link #56
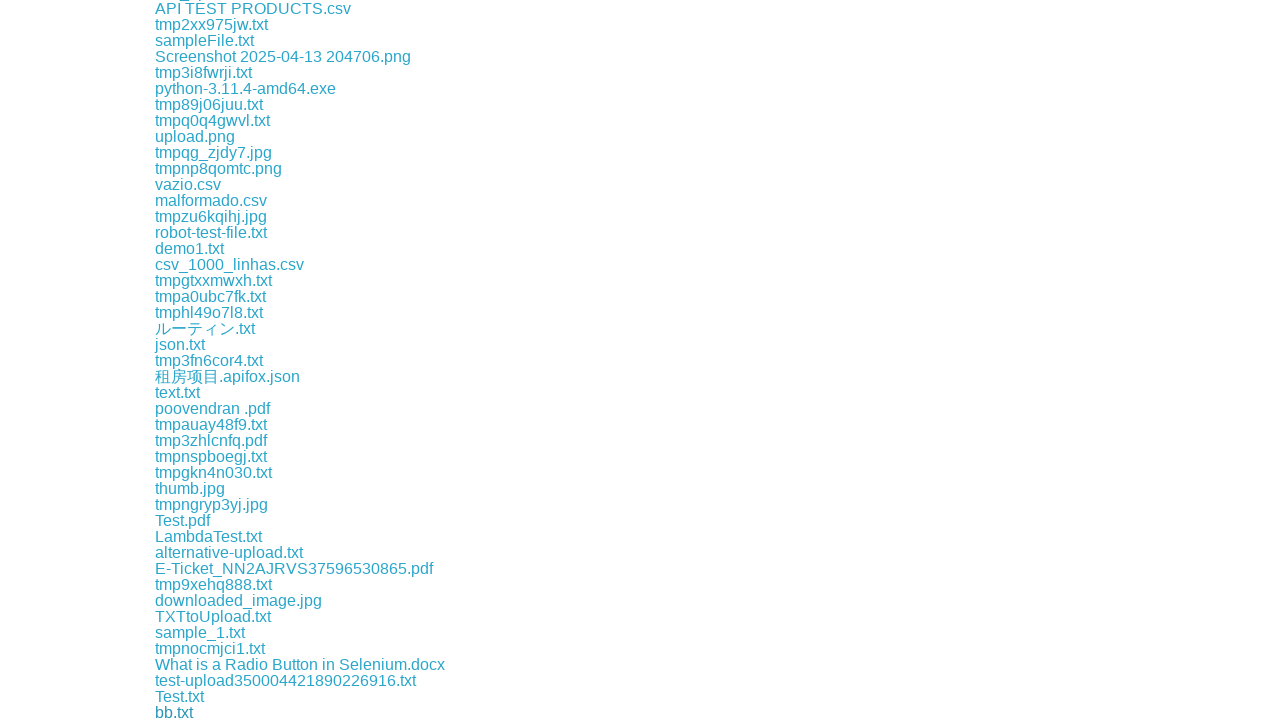

Clicked download link #57 at (214, 712) on a >> nth=57
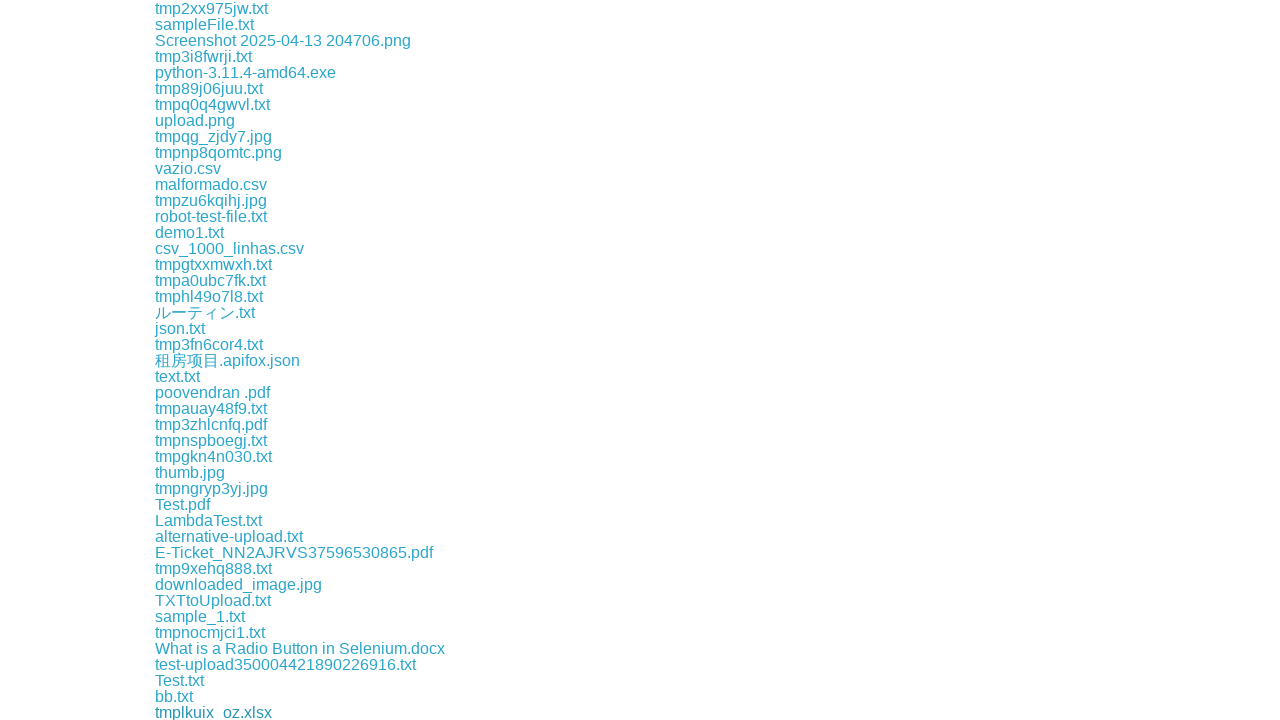

Waited 100ms after download link #57
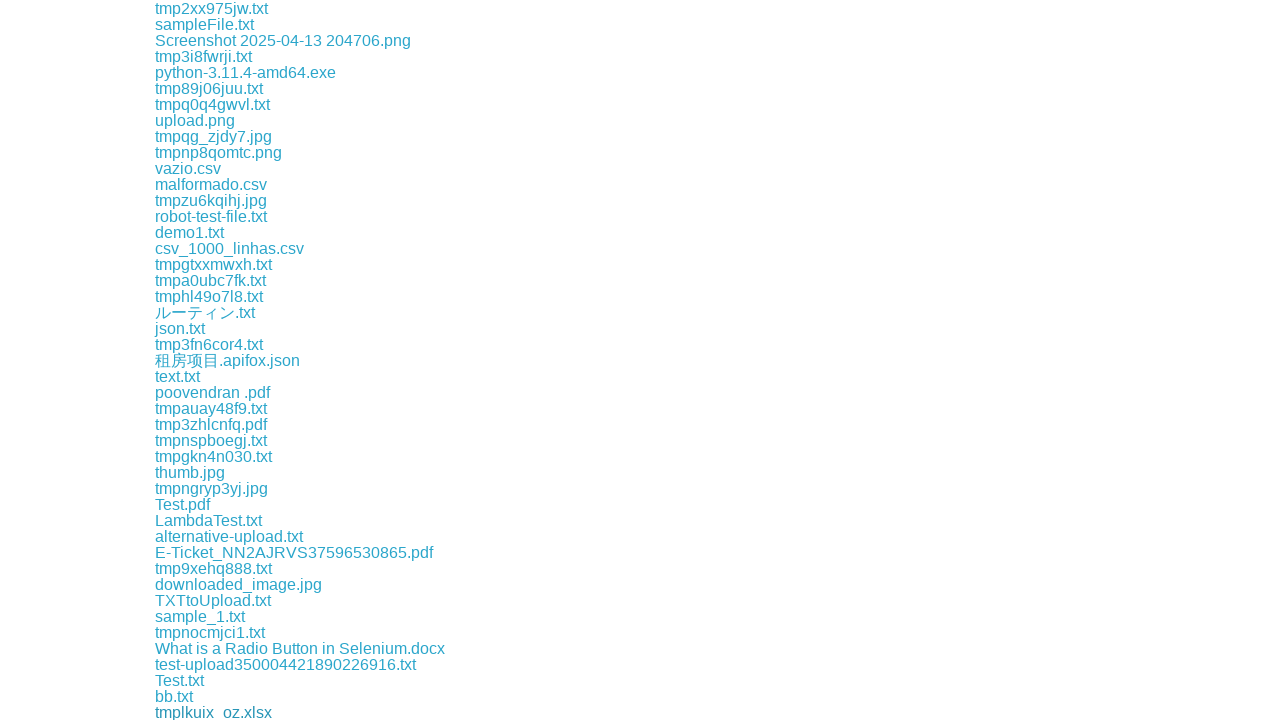

Clicked download link #58 at (192, 712) on a >> nth=58
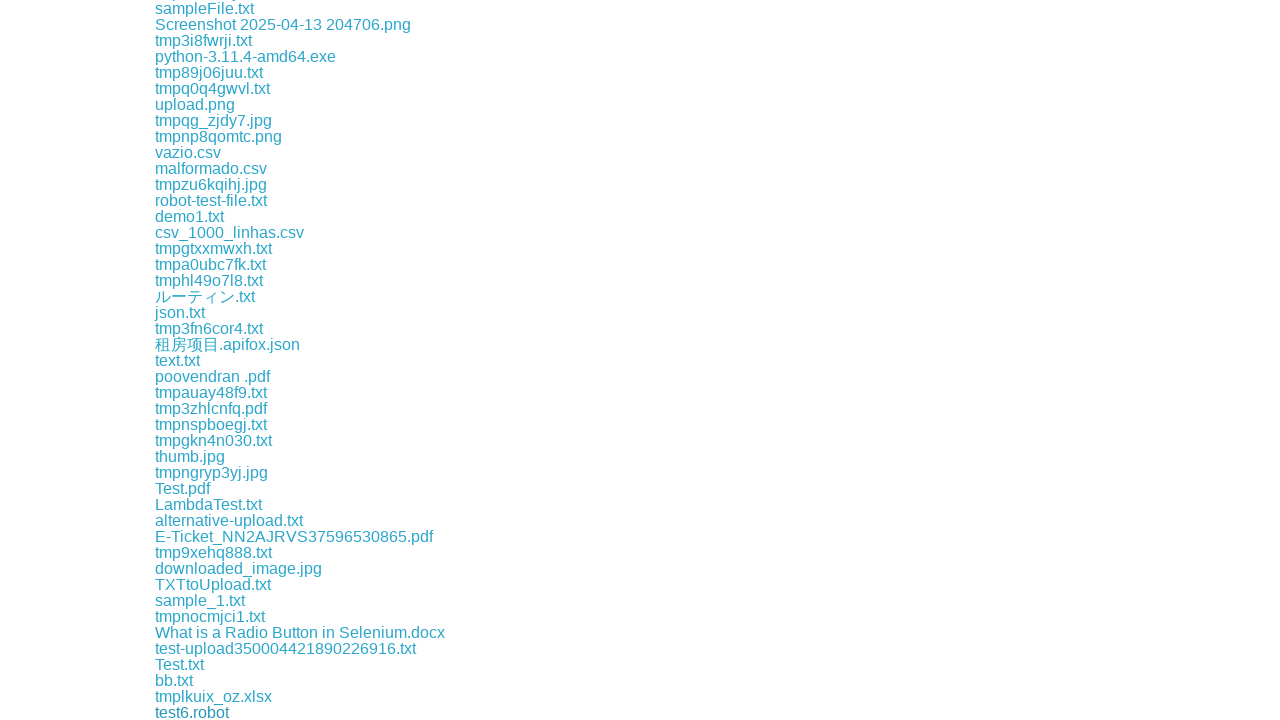

Waited 100ms after download link #58
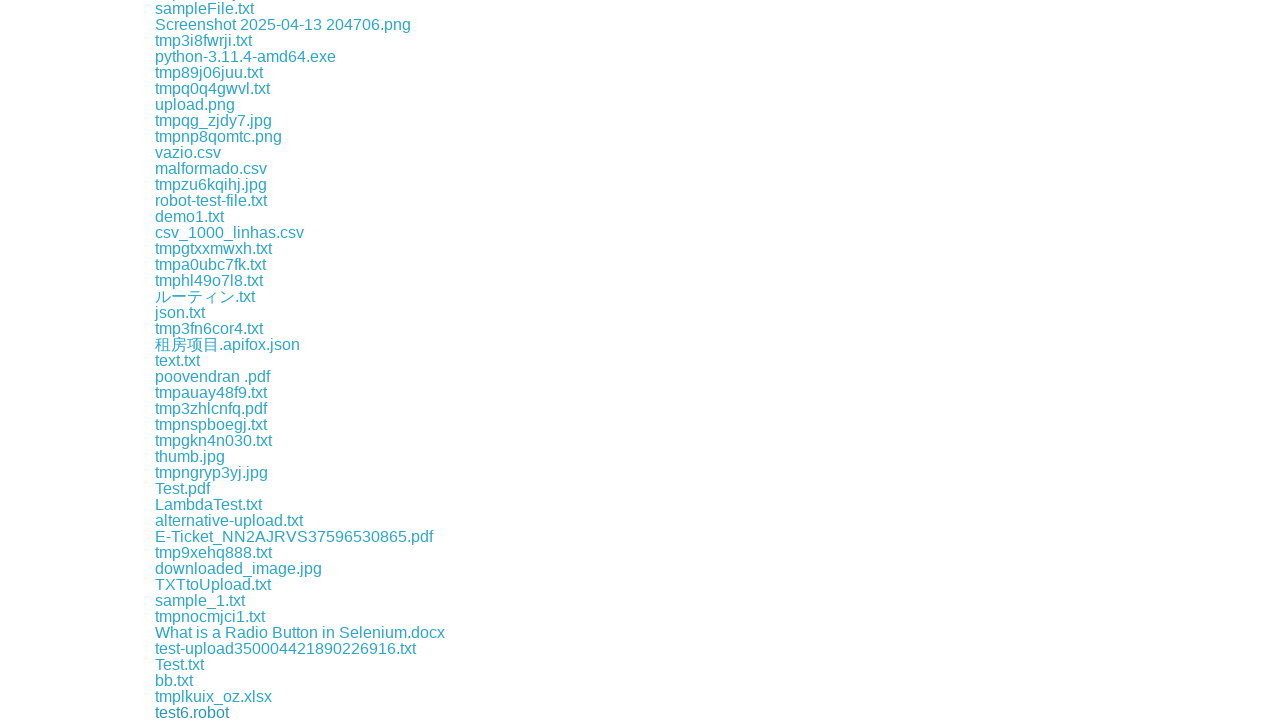

Clicked download link #59 at (257, 712) on a >> nth=59
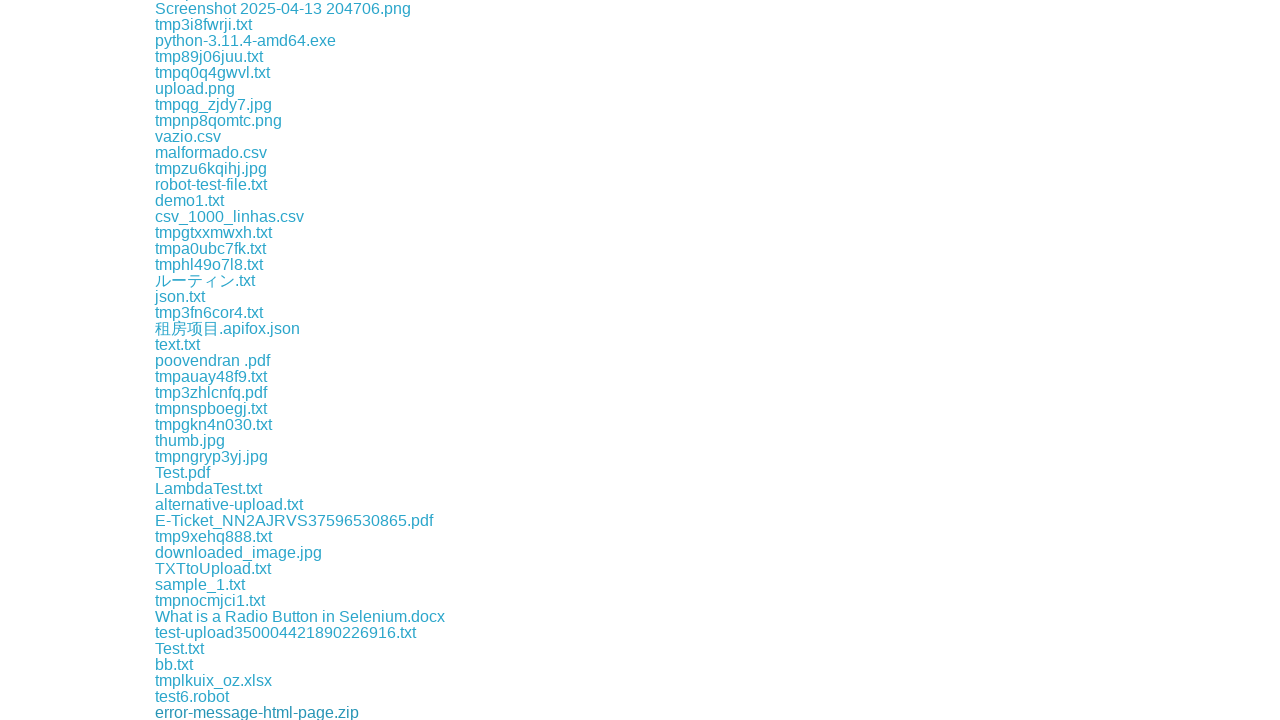

Waited 100ms after download link #59
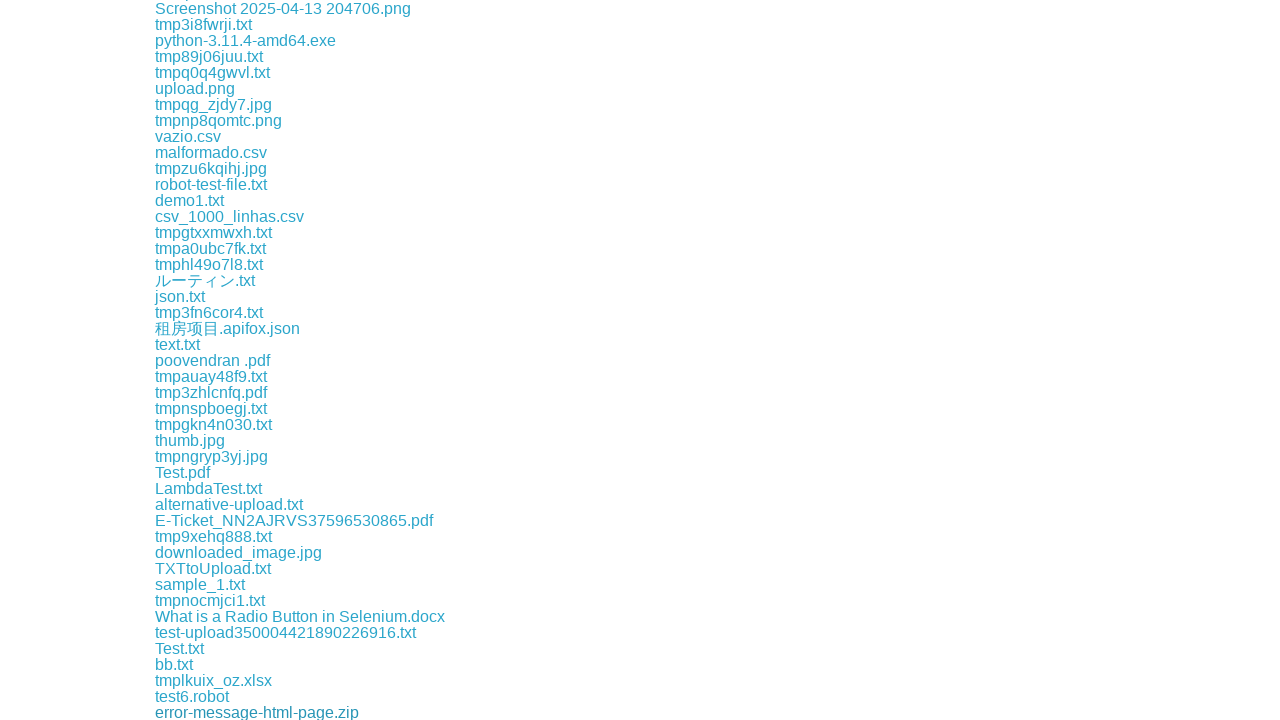

Clicked download link #60 at (212, 712) on a >> nth=60
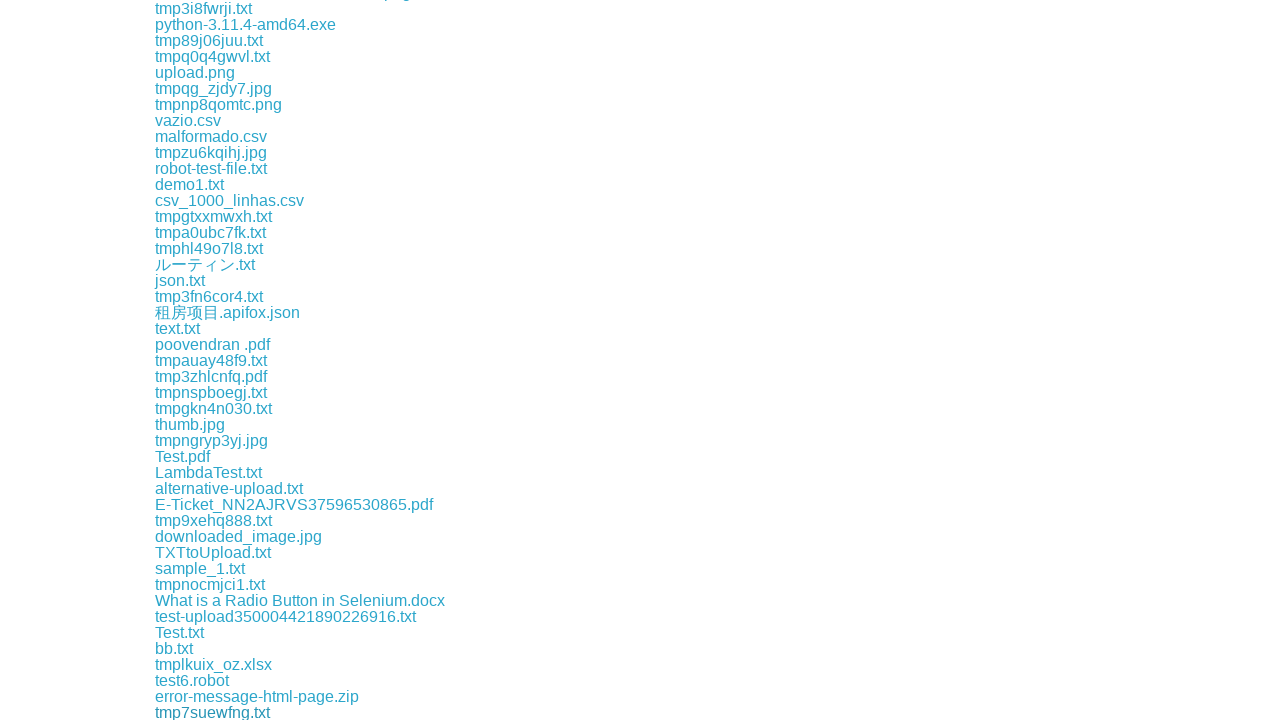

Waited 100ms after download link #60
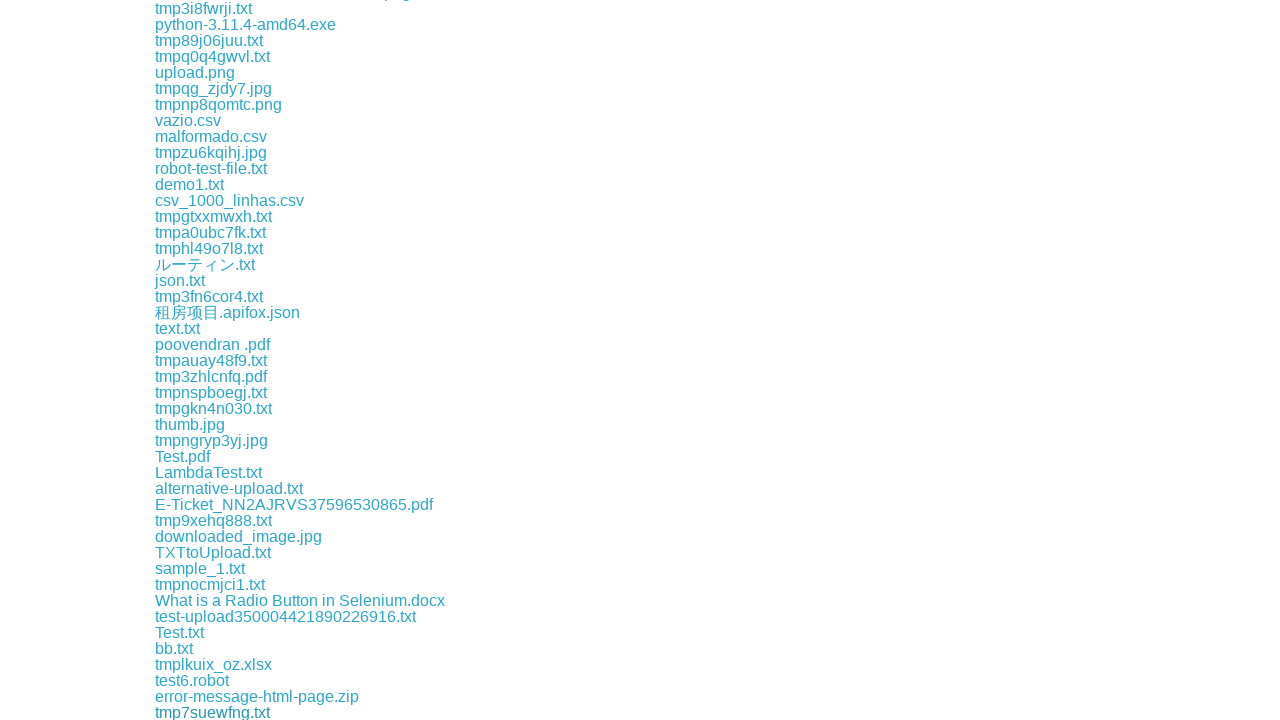

Clicked download link #61 at (211, 712) on a >> nth=61
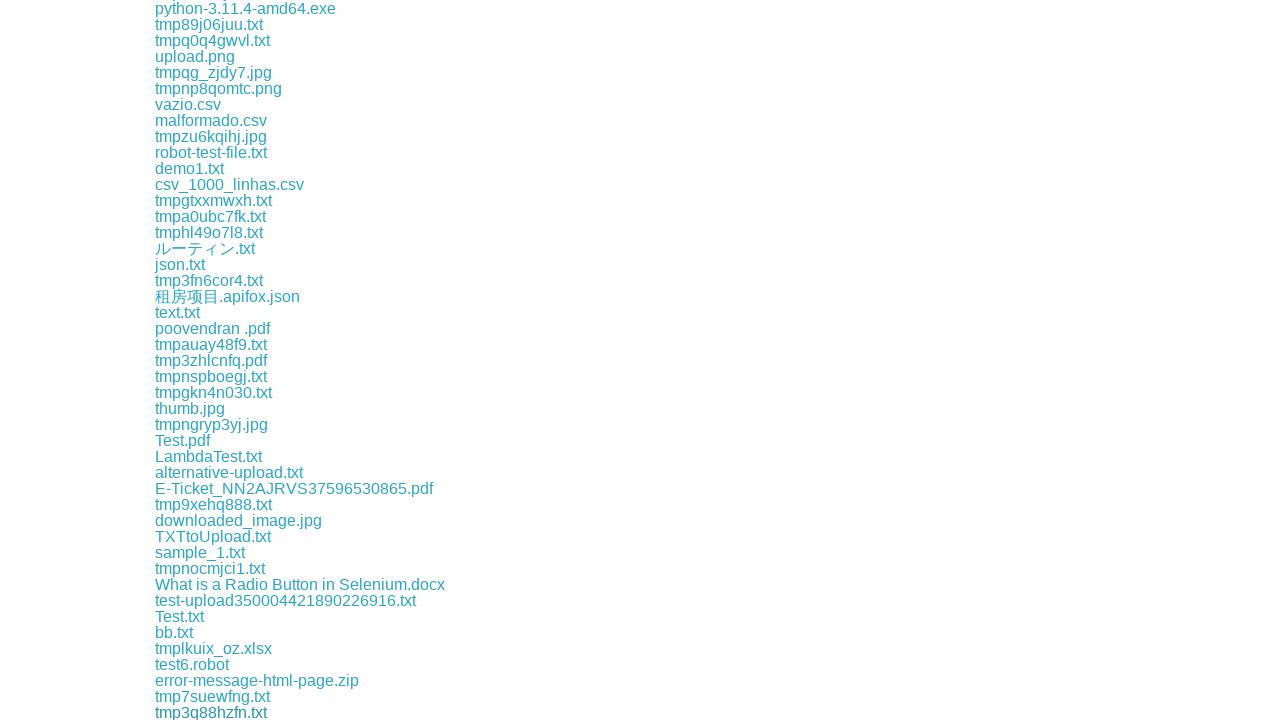

Waited 100ms after download link #61
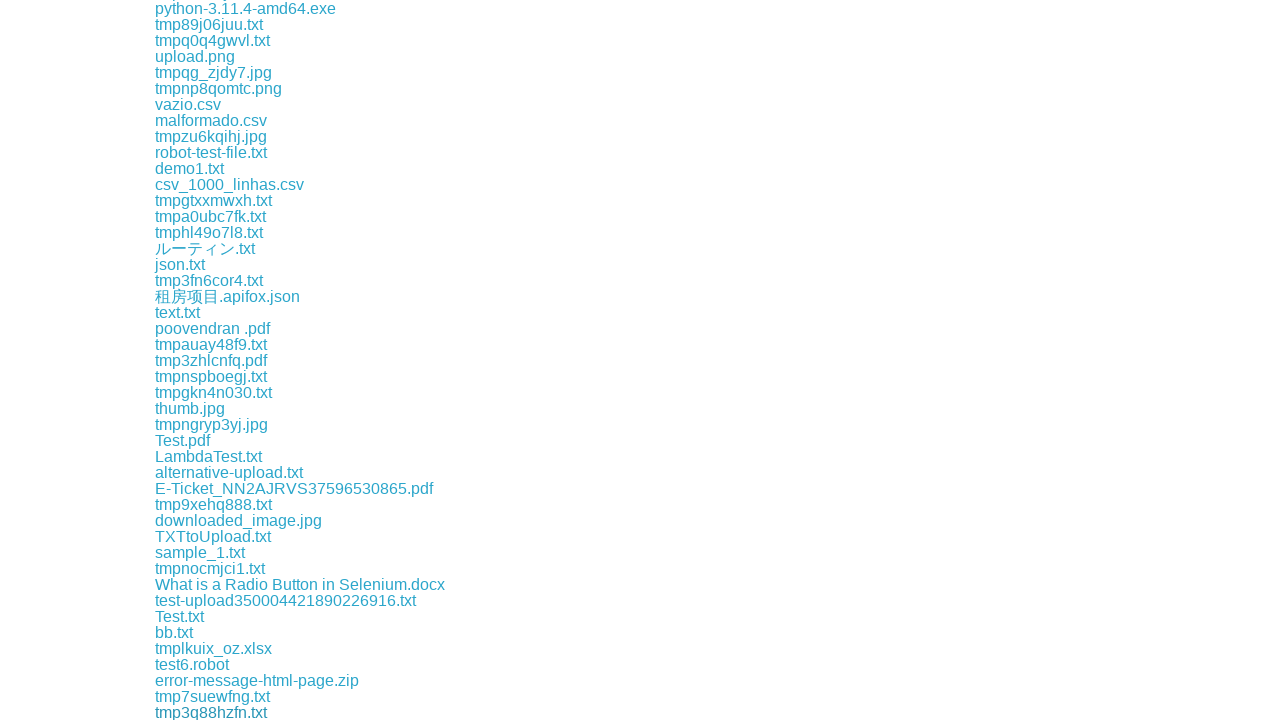

Clicked download link #62 at (242, 712) on a >> nth=62
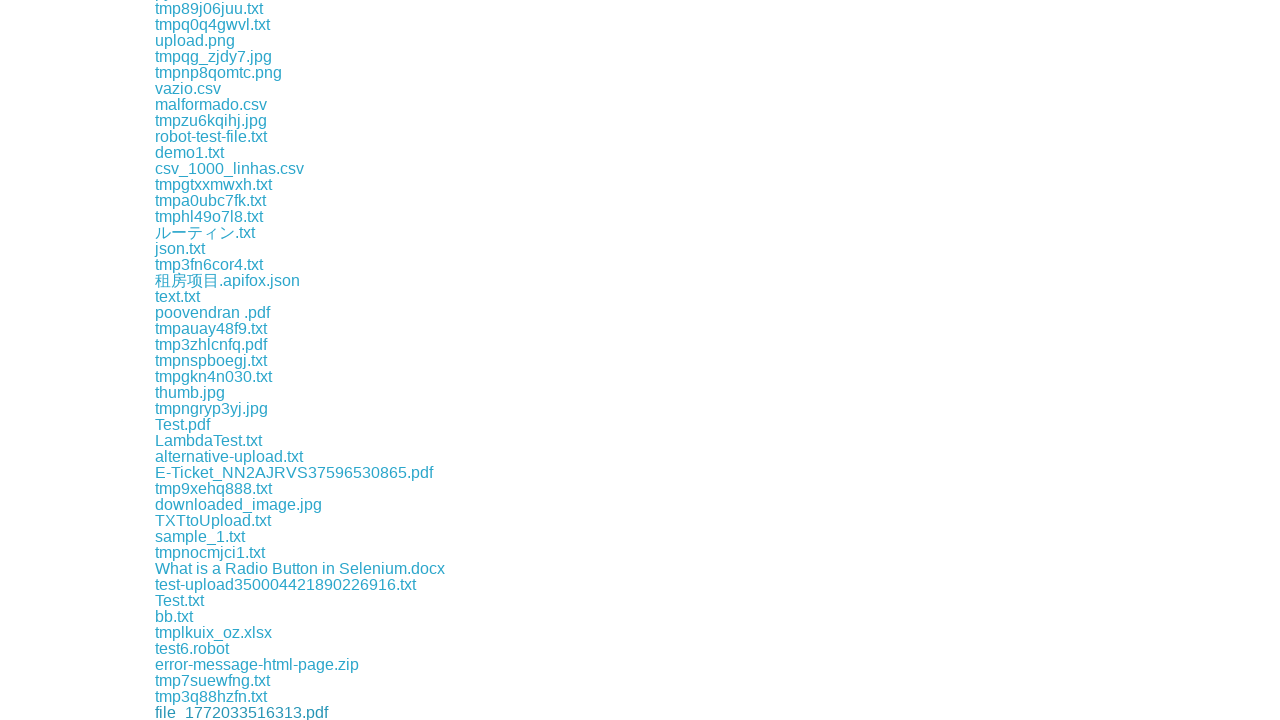

Waited 100ms after download link #62
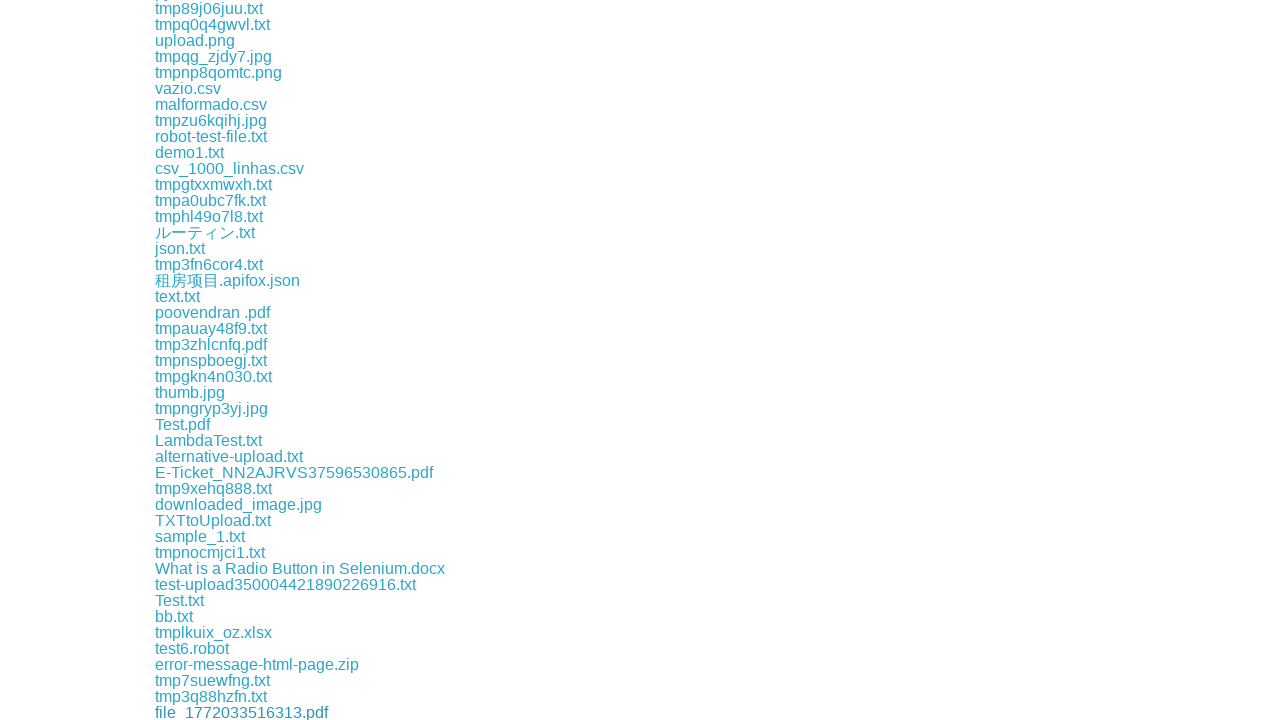

Clicked download link #63 at (204, 712) on a >> nth=63
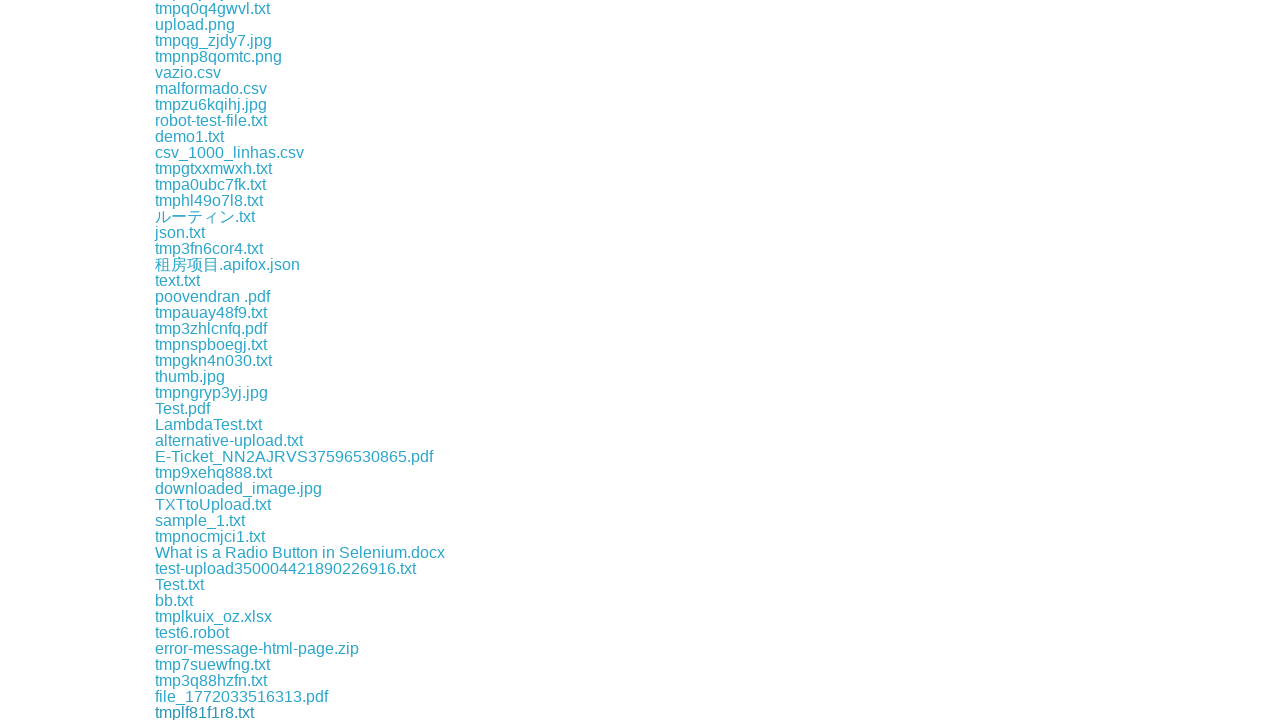

Waited 100ms after download link #63
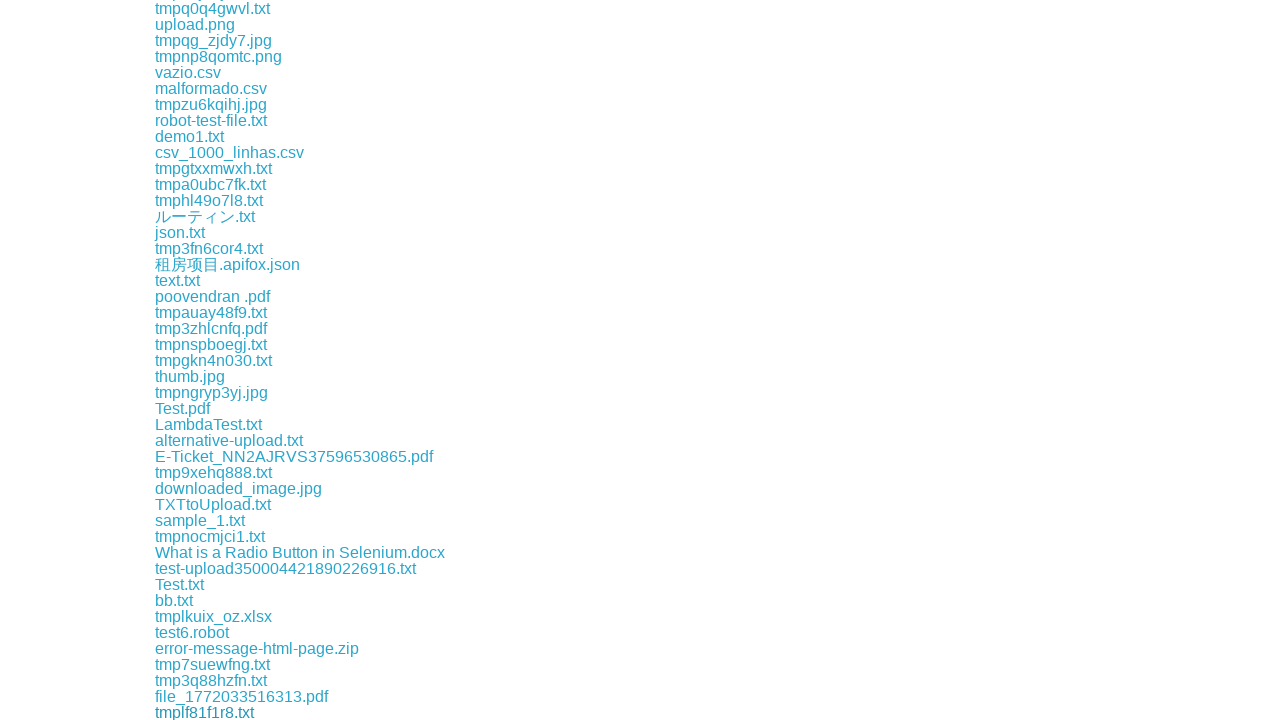

Clicked download link #64 at (209, 712) on a >> nth=64
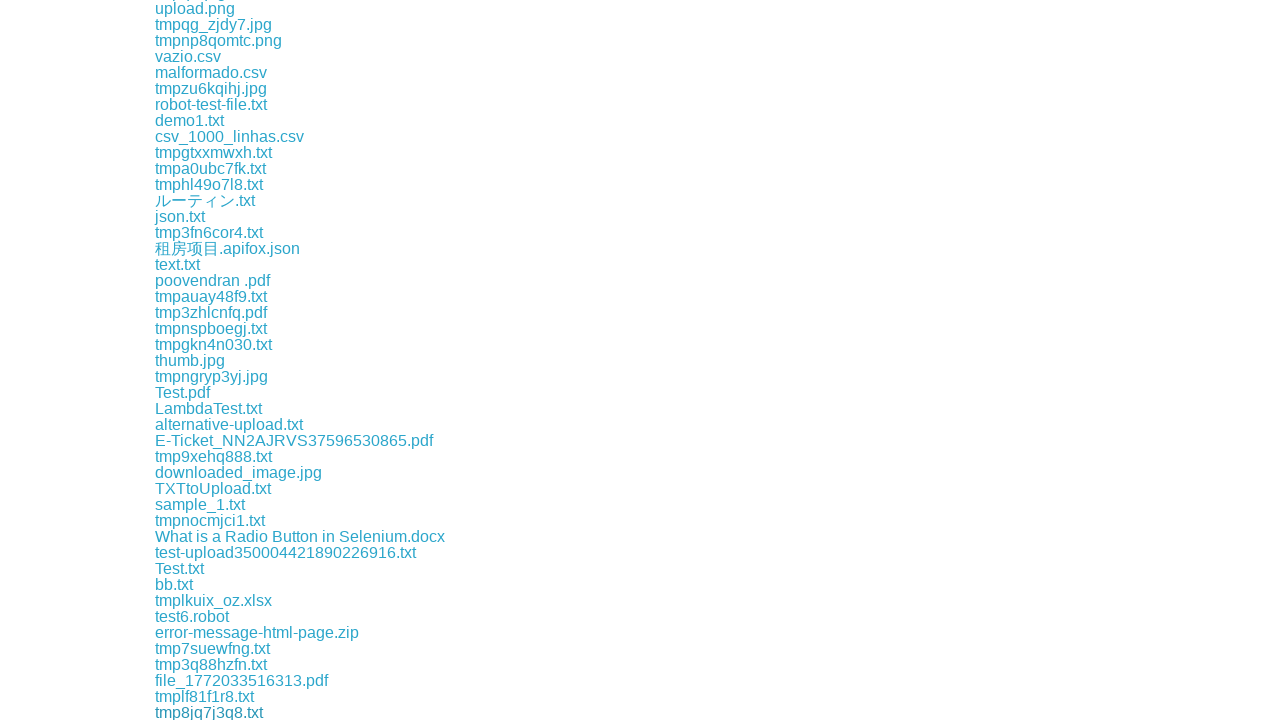

Waited 100ms after download link #64
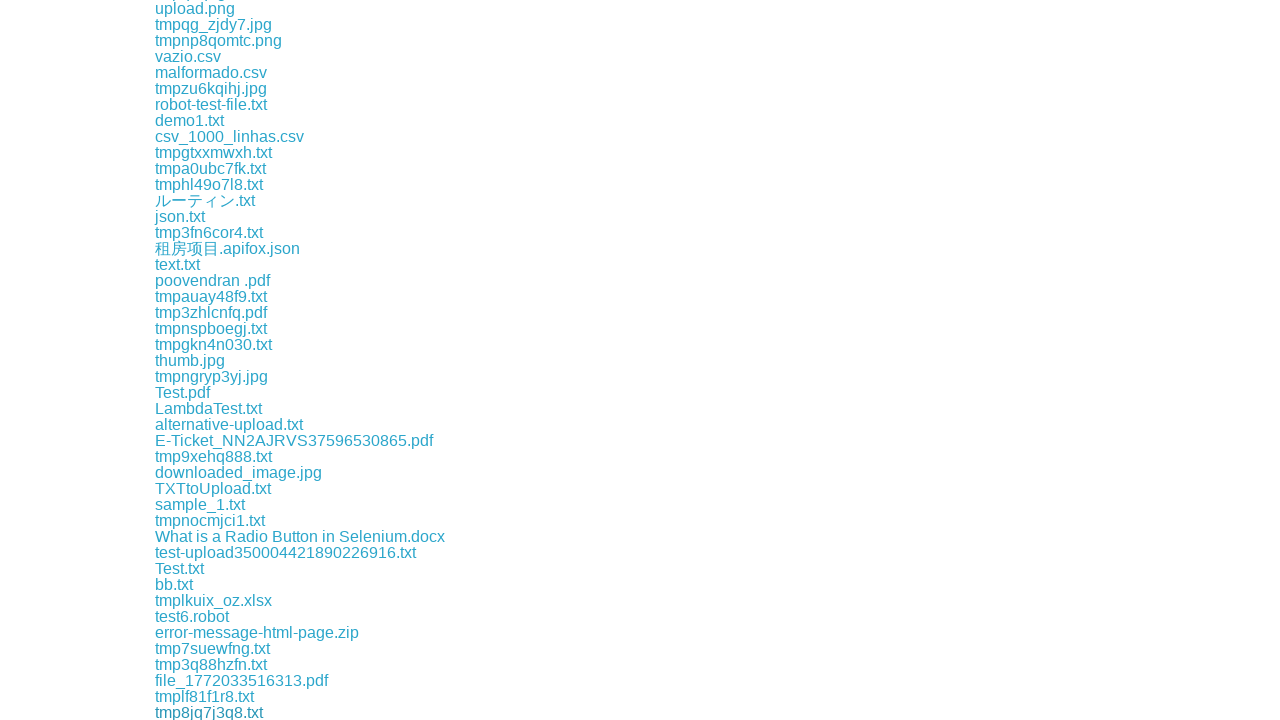

Clicked download link #65 at (214, 712) on a >> nth=65
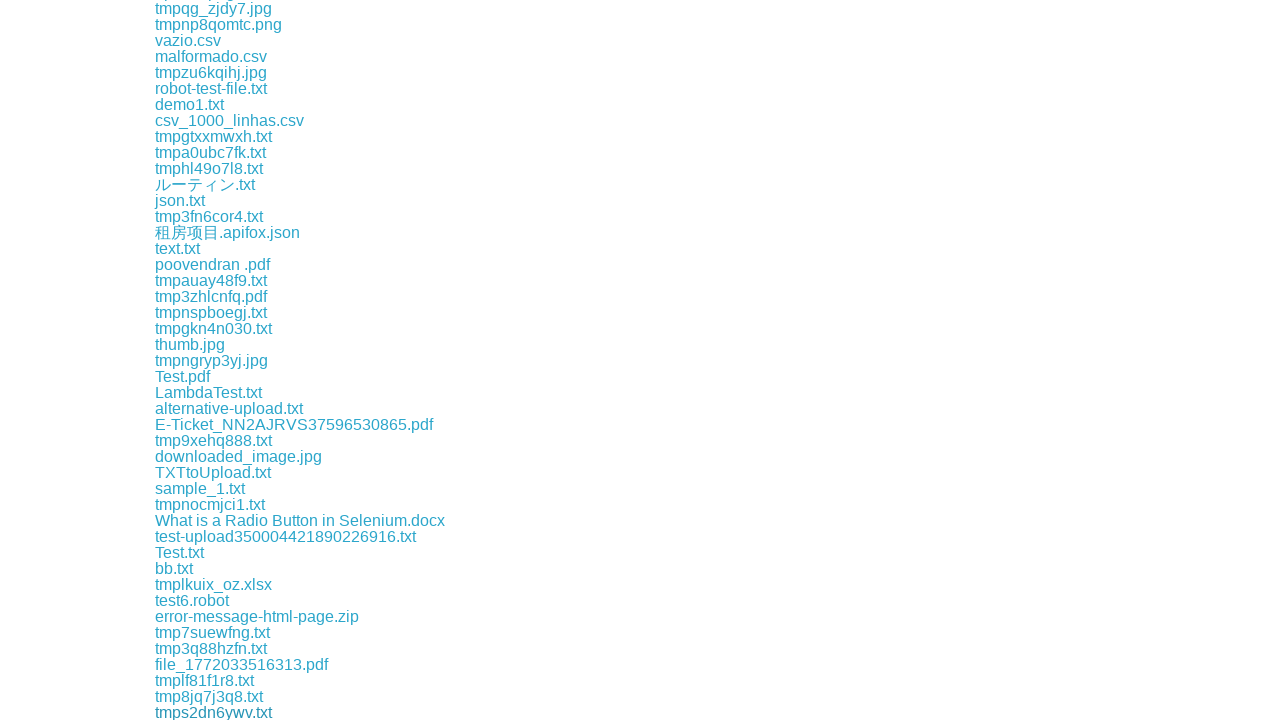

Waited 100ms after download link #65
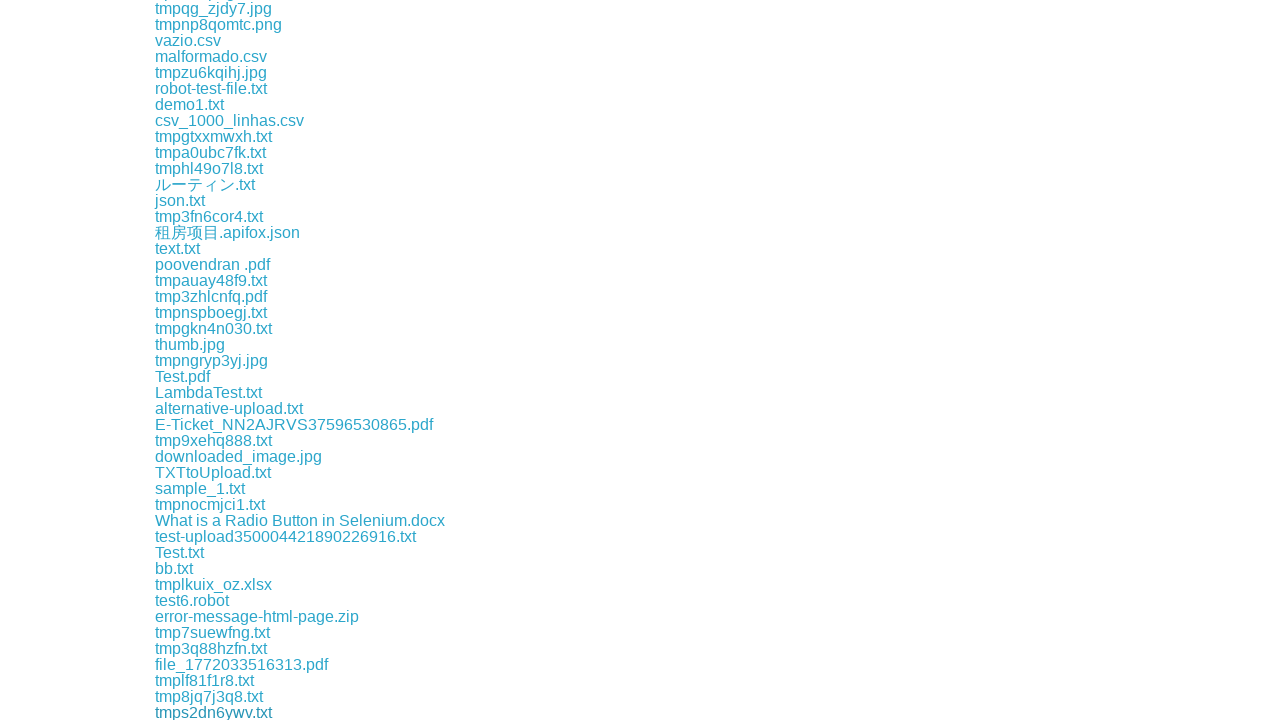

Clicked download link #66 at (216, 712) on a >> nth=66
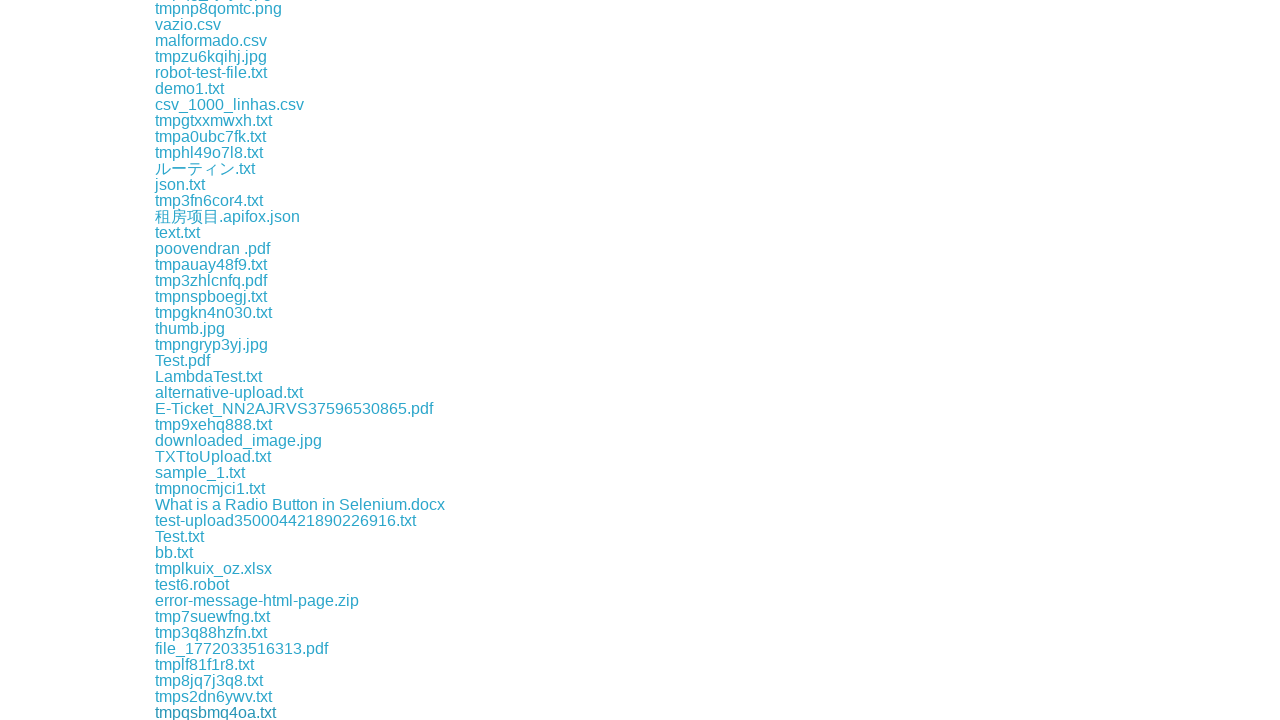

Waited 100ms after download link #66
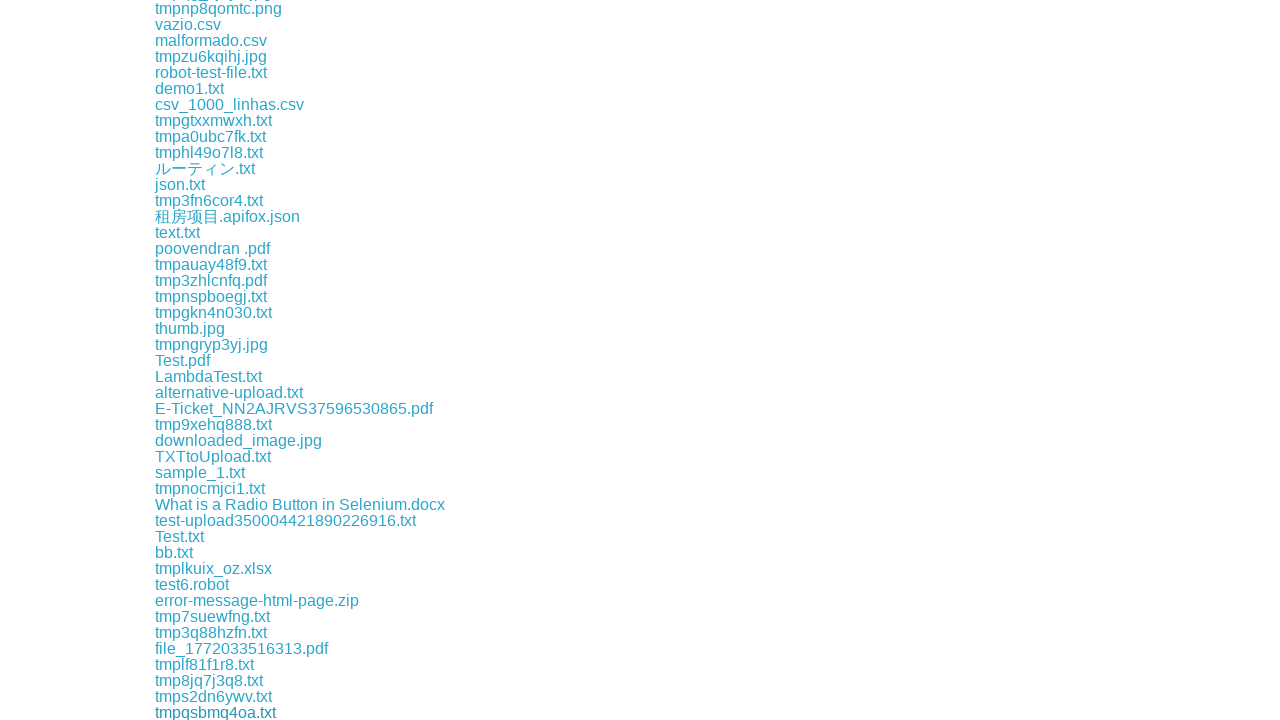

Clicked download link #67 at (238, 712) on a >> nth=67
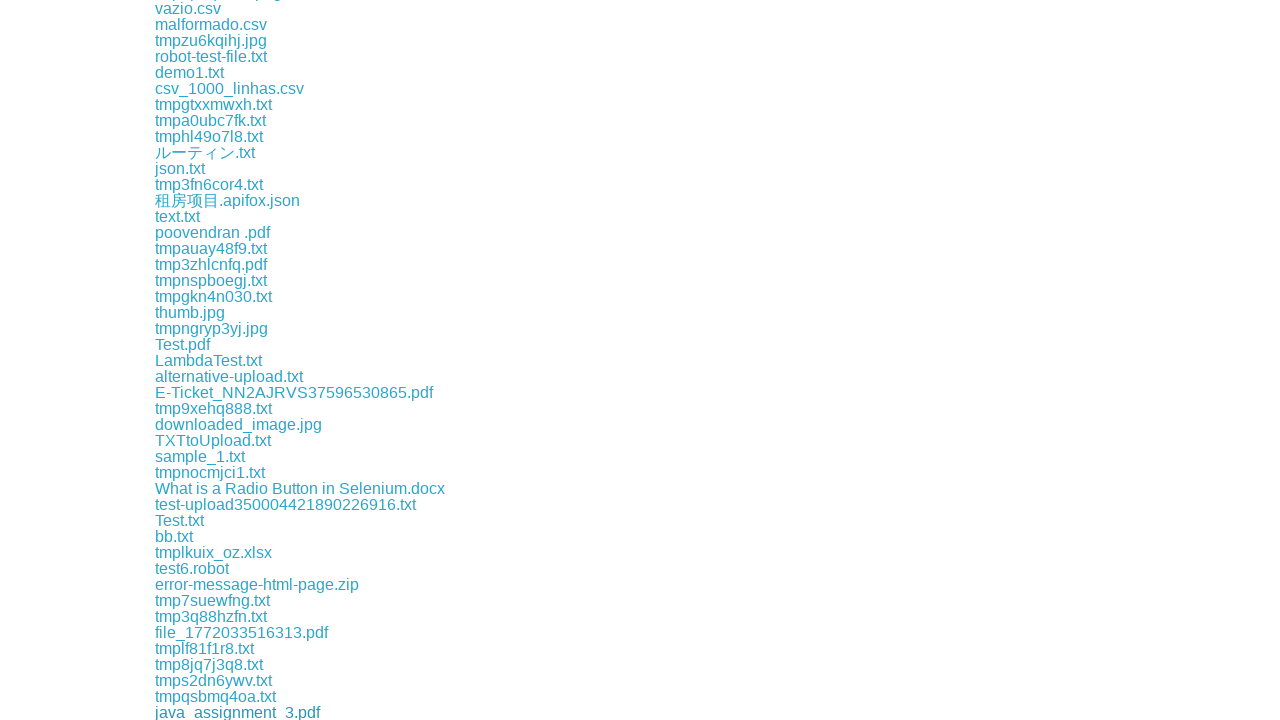

Waited 100ms after download link #67
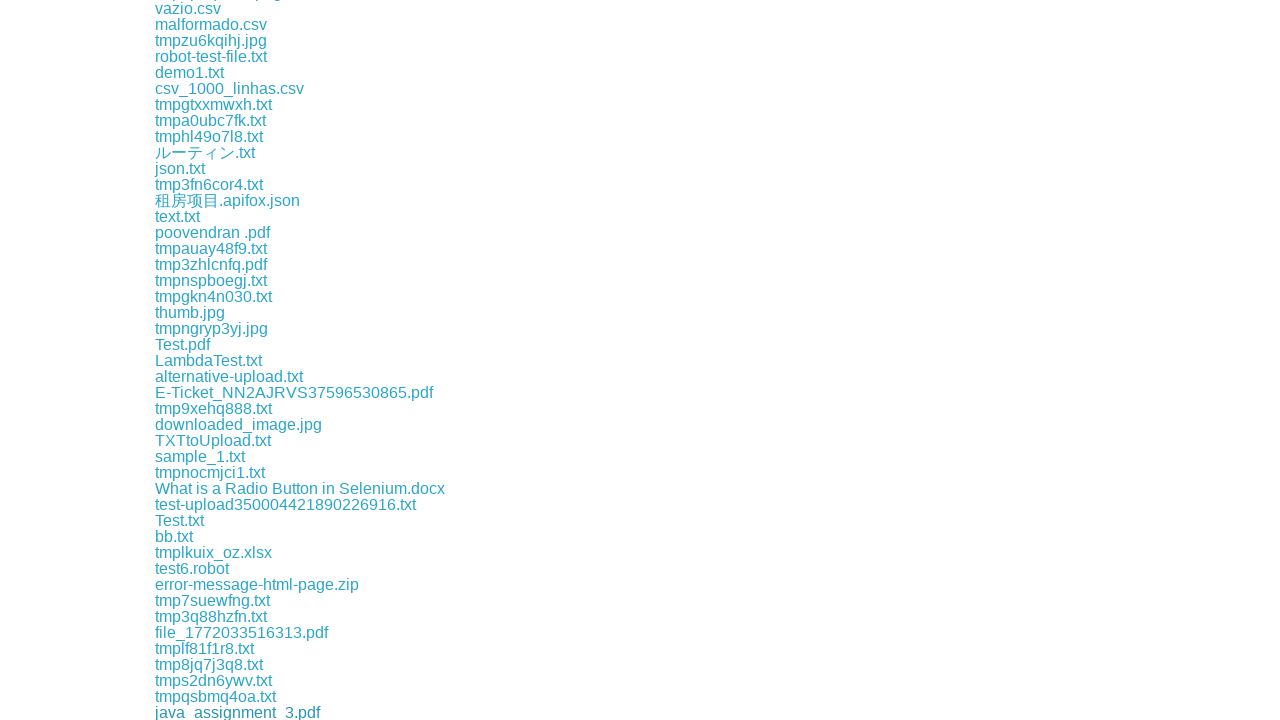

Clicked download link #68 at (212, 712) on a >> nth=68
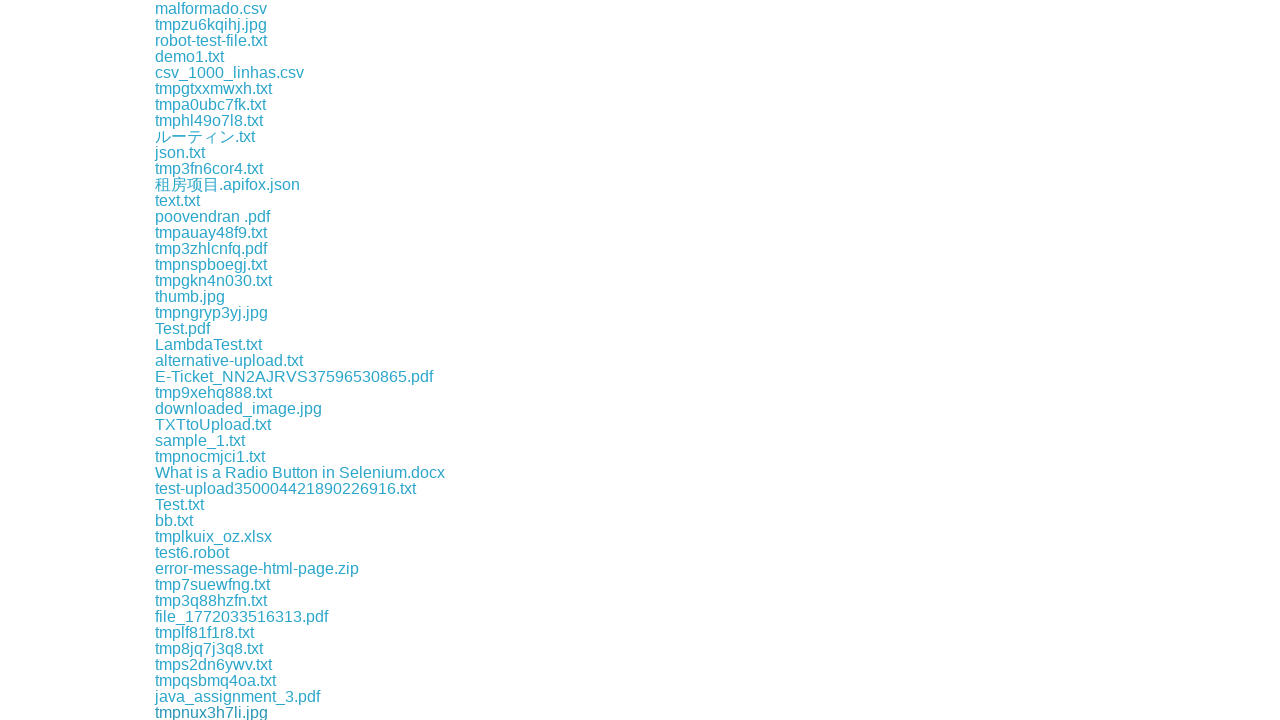

Waited 100ms after download link #68
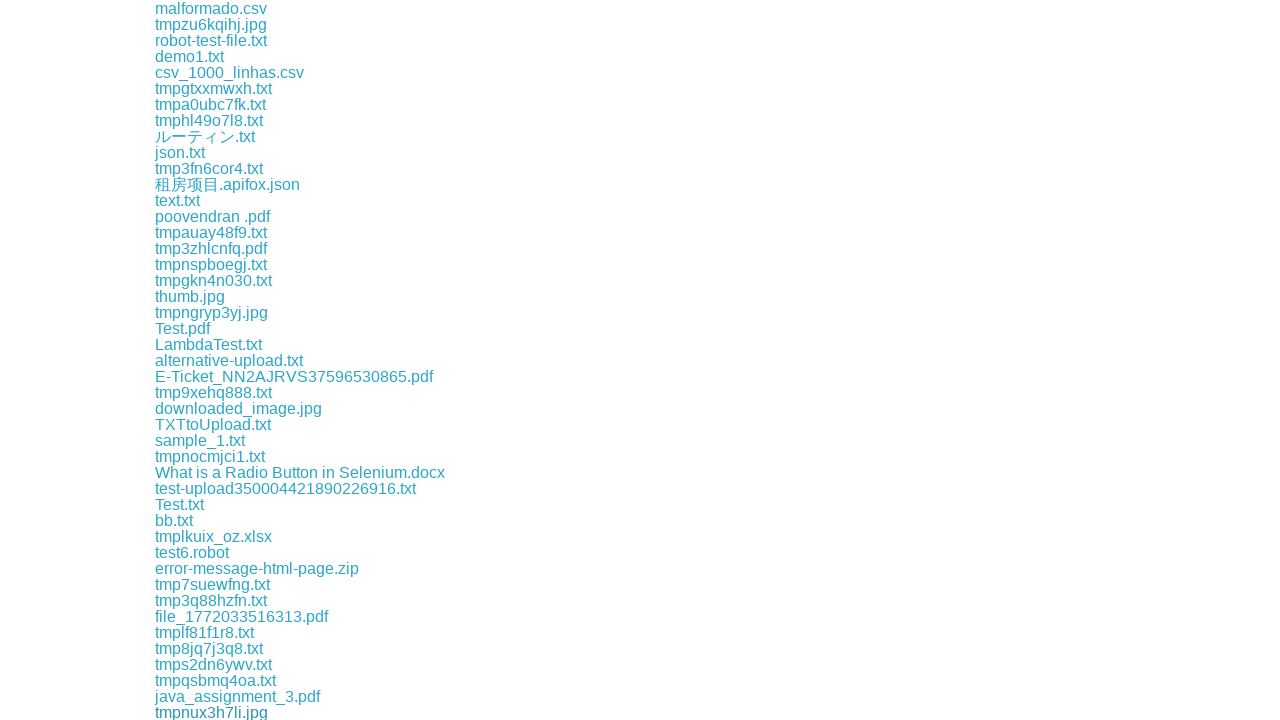

Clicked download link #69 at (212, 712) on a >> nth=69
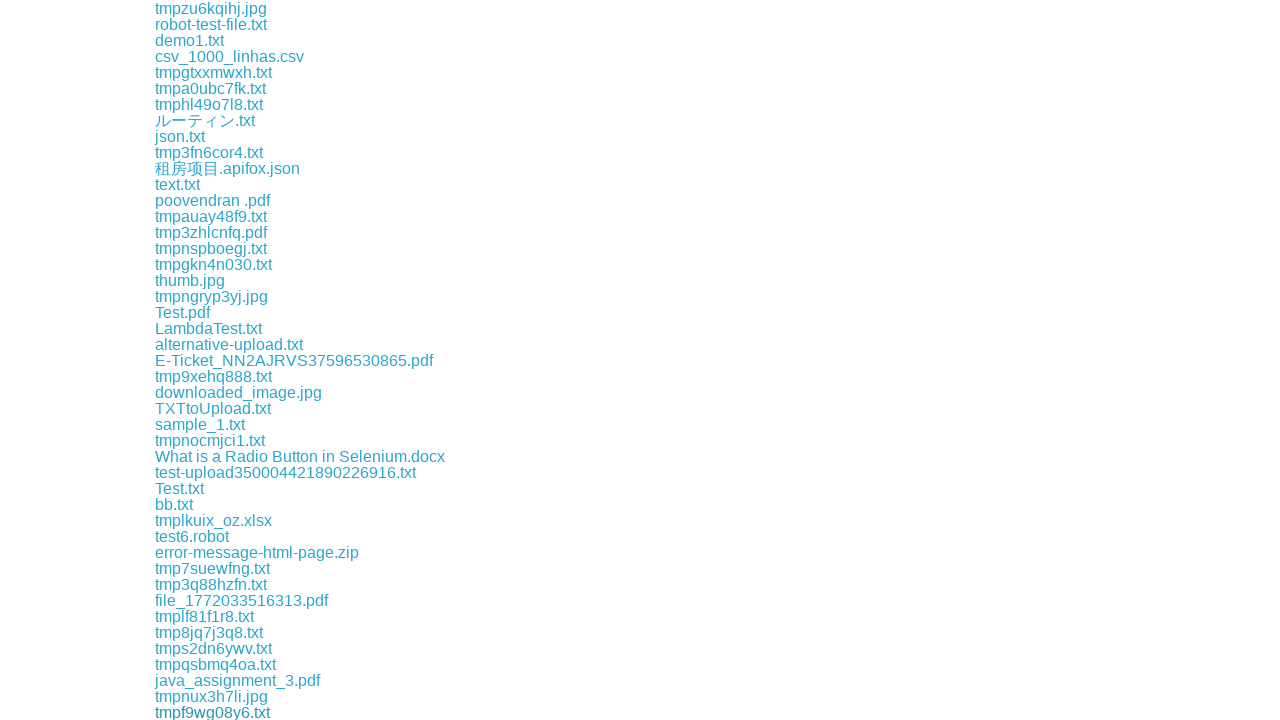

Waited 100ms after download link #69
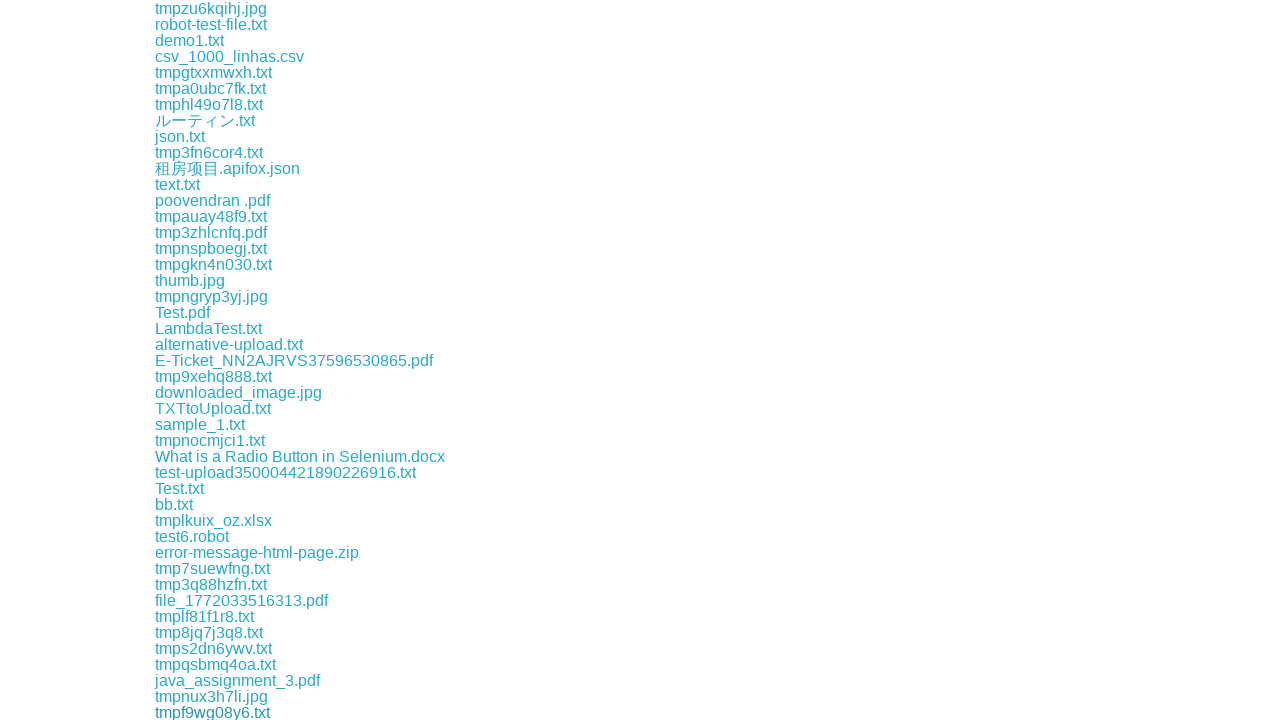

Clicked download link #70 at (216, 712) on a >> nth=70
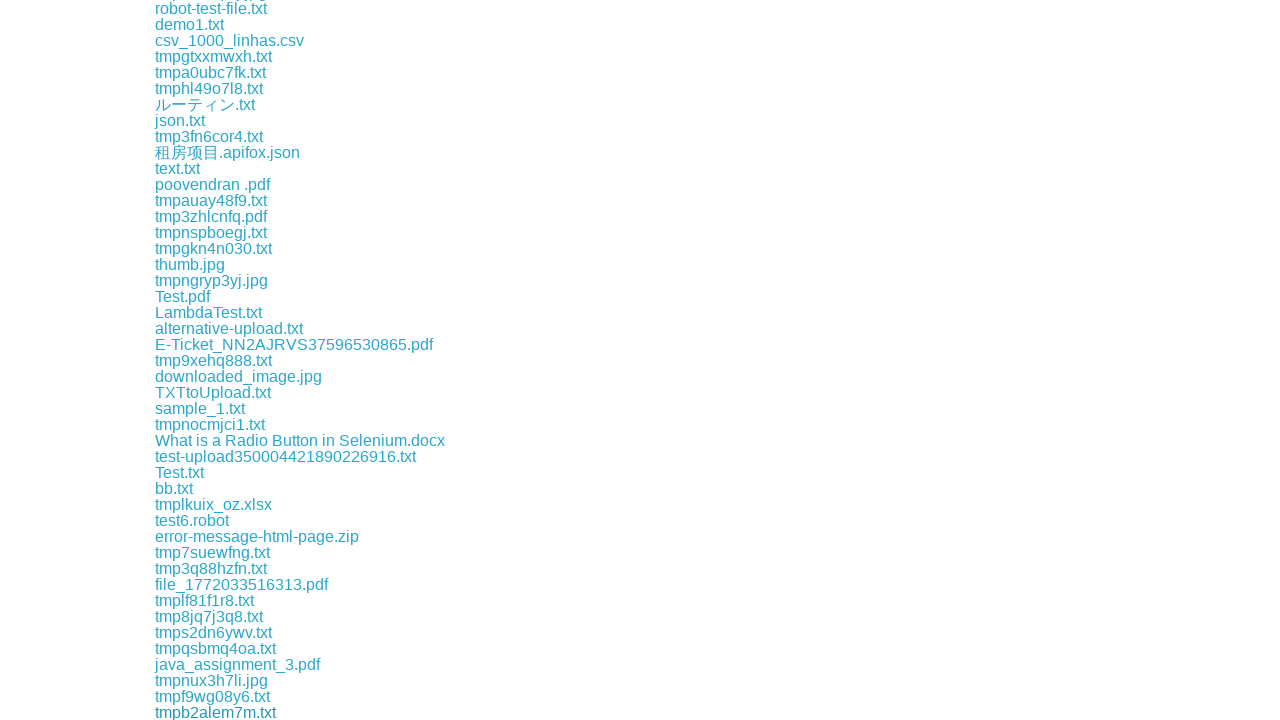

Waited 100ms after download link #70
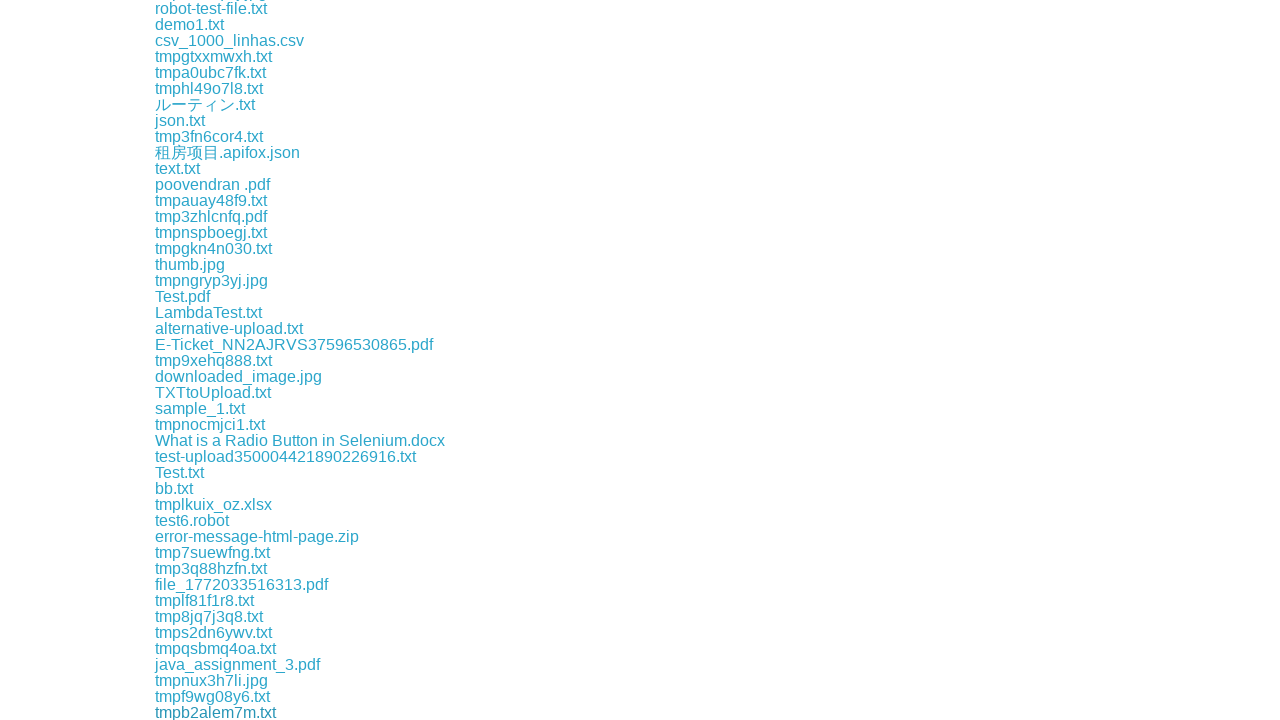

Clicked download link #71 at (218, 712) on a >> nth=71
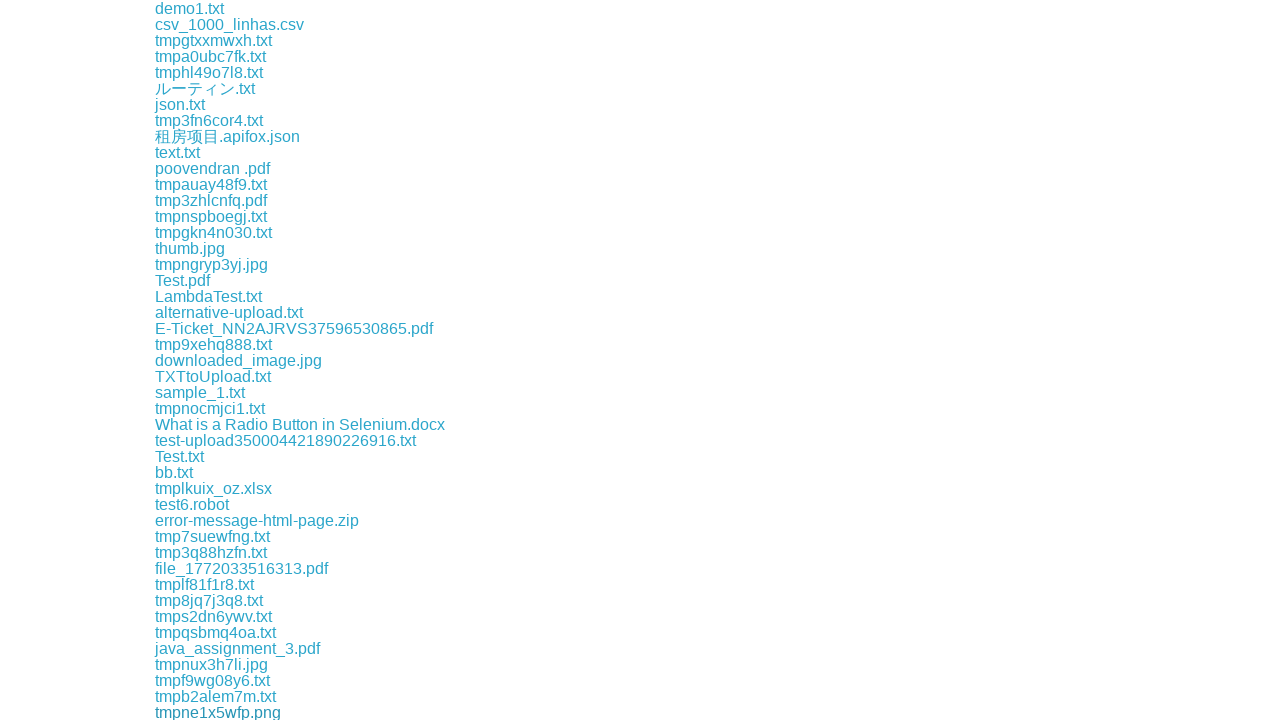

Waited 100ms after download link #71
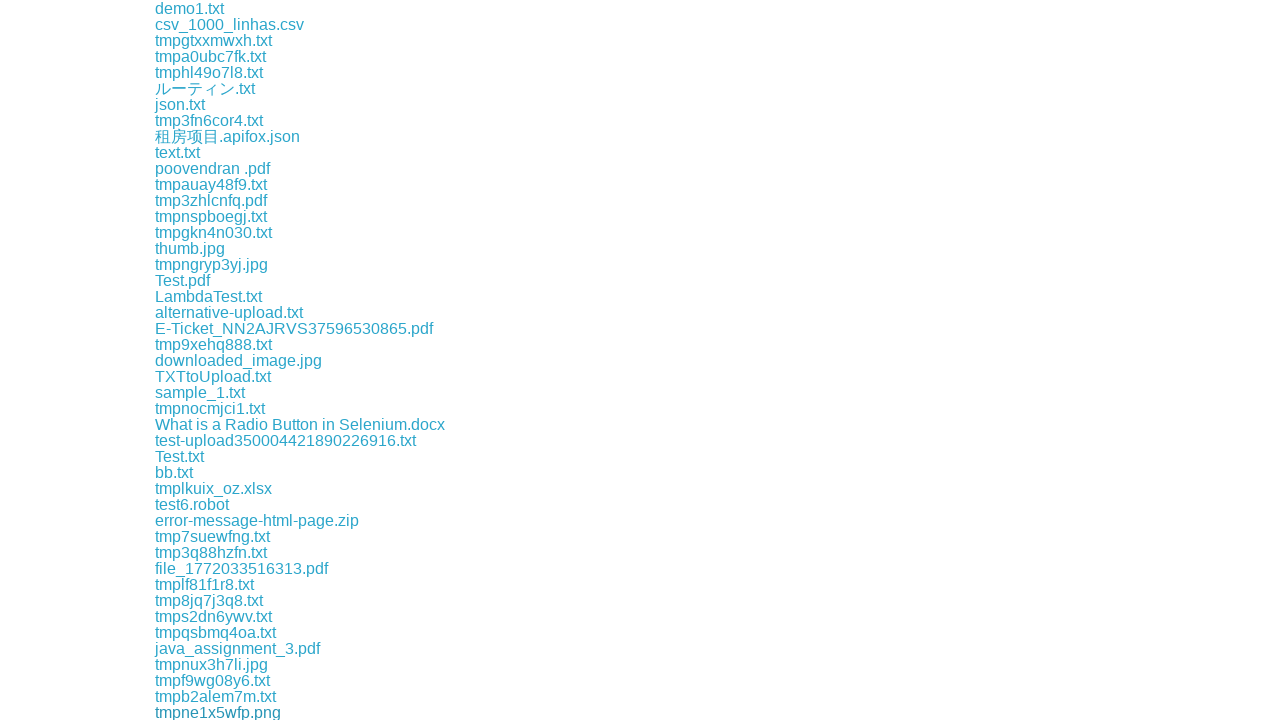

Clicked download link #72 at (242, 712) on a >> nth=72
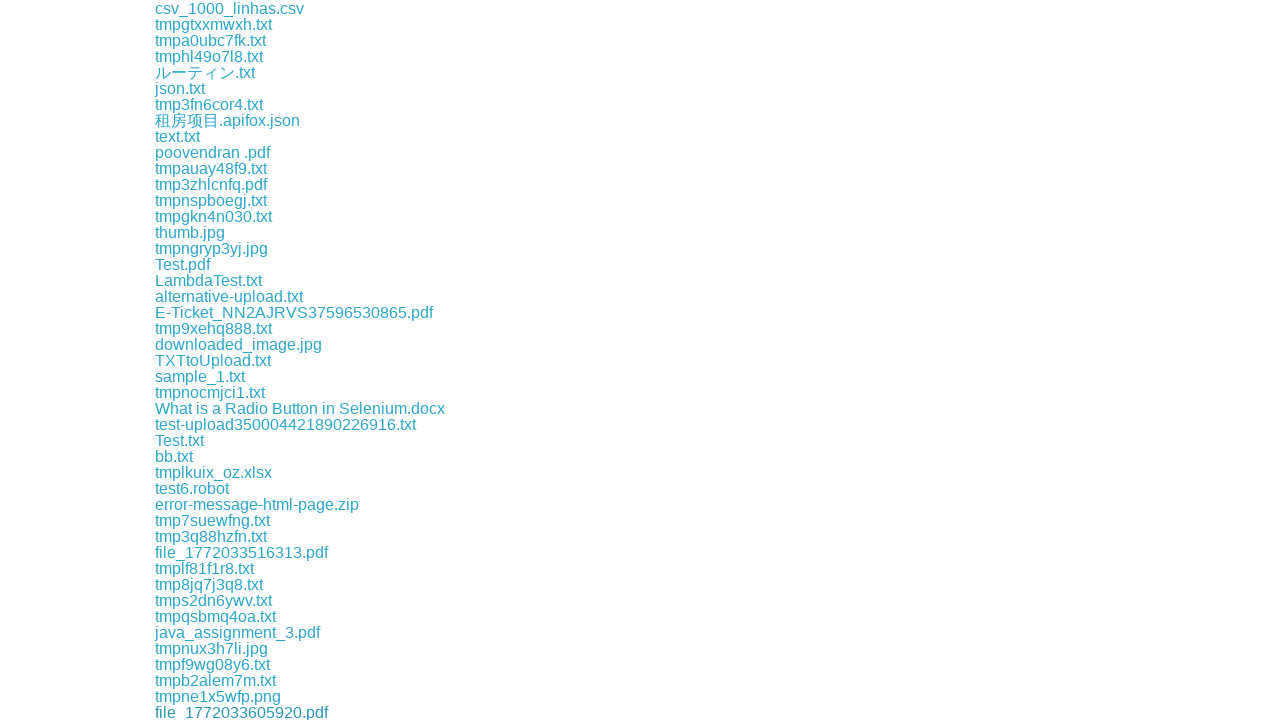

Waited 100ms after download link #72
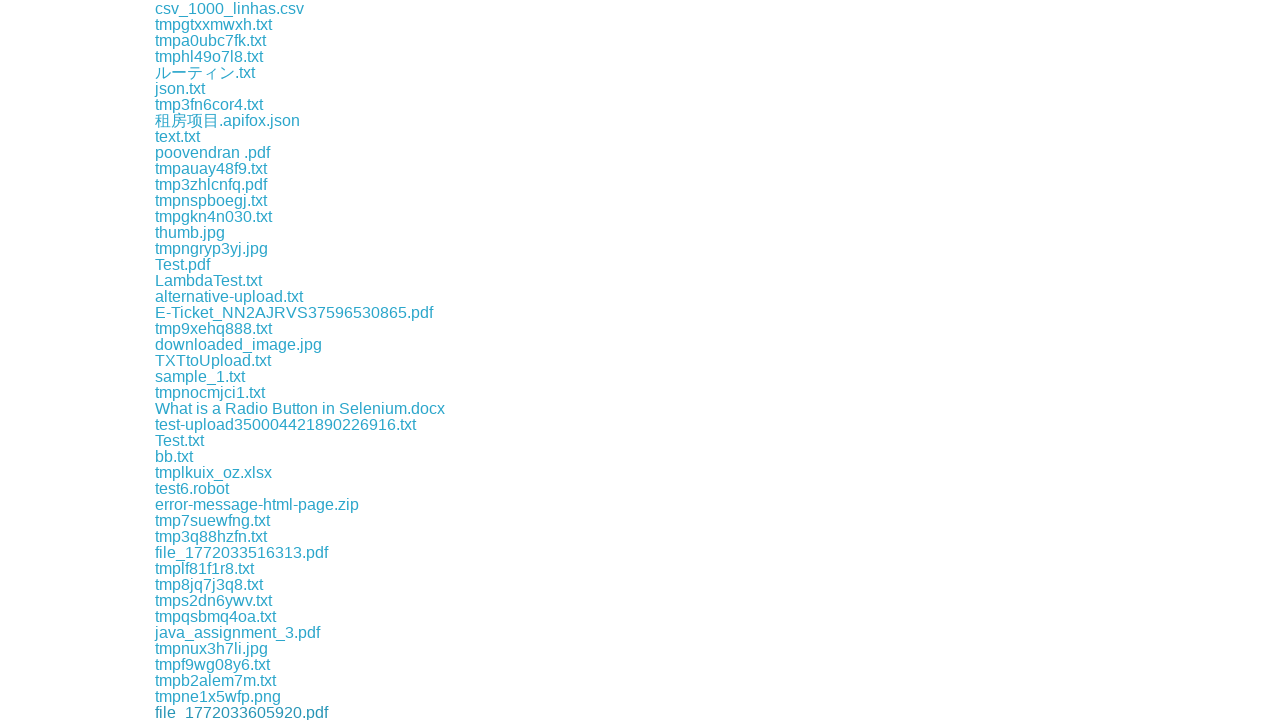

Clicked download link #73 at (246, 712) on a >> nth=73
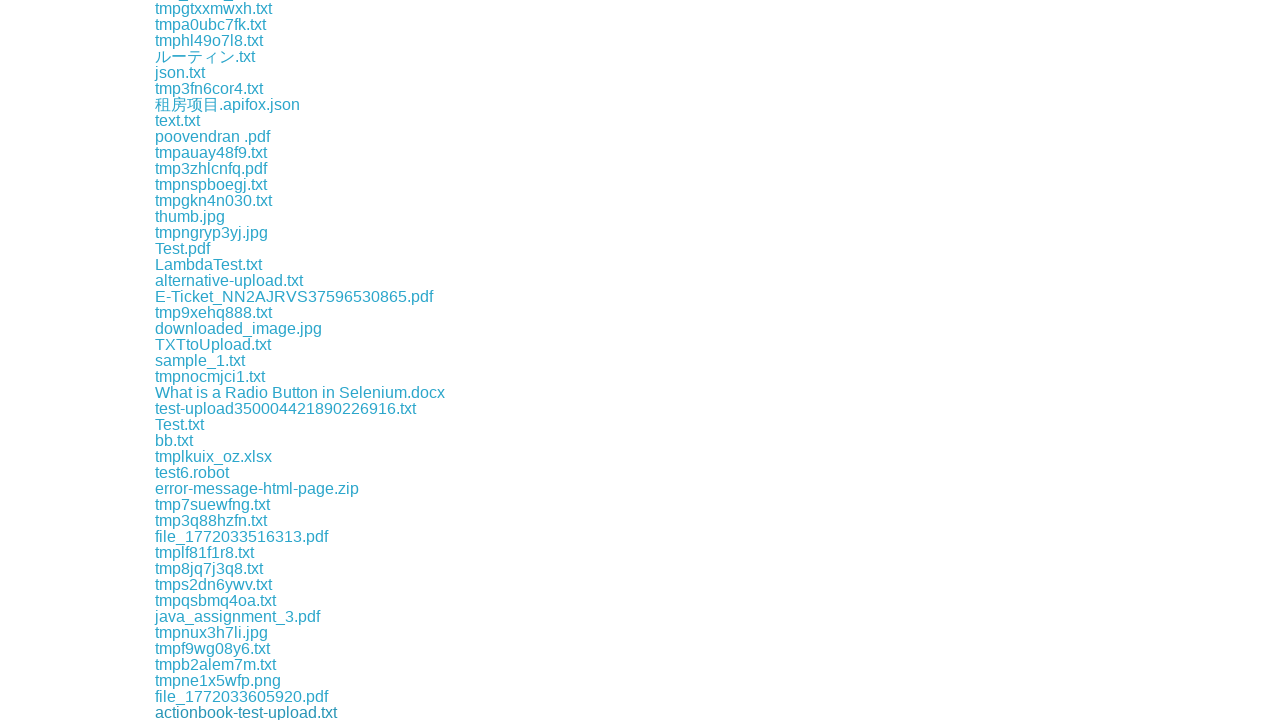

Waited 100ms after download link #73
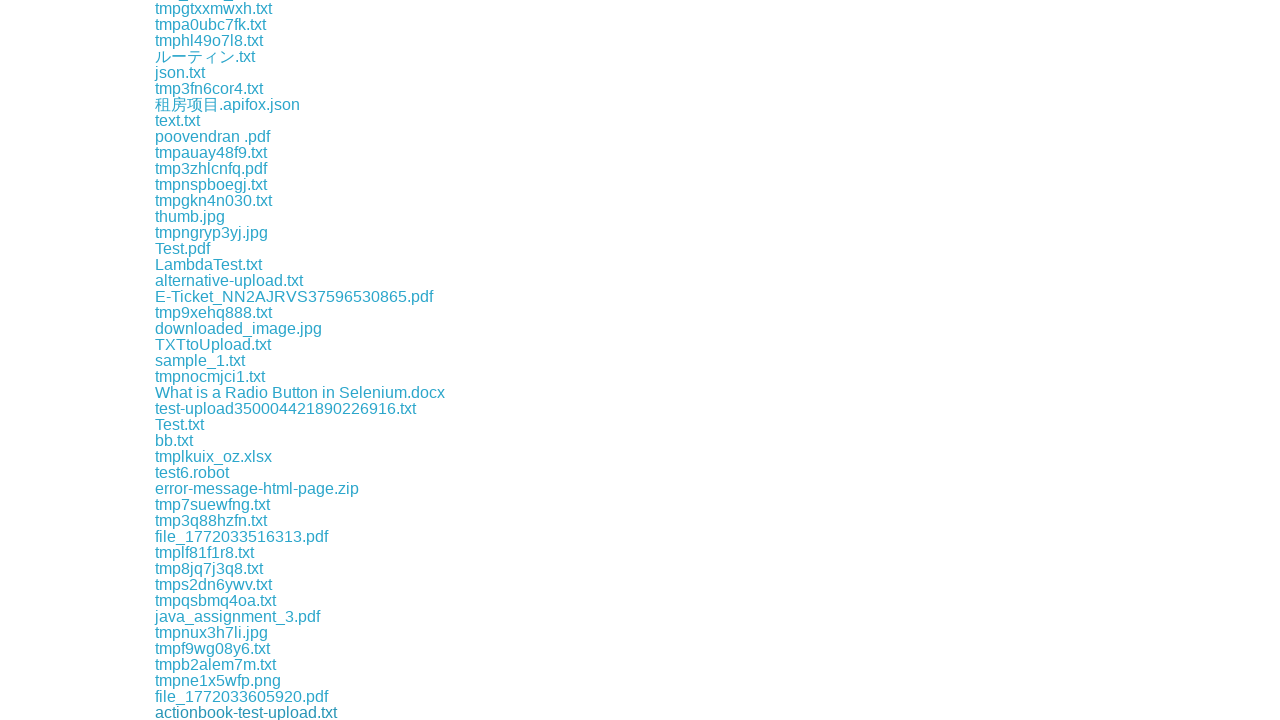

Clicked download link #74 at (256, 712) on a >> nth=74
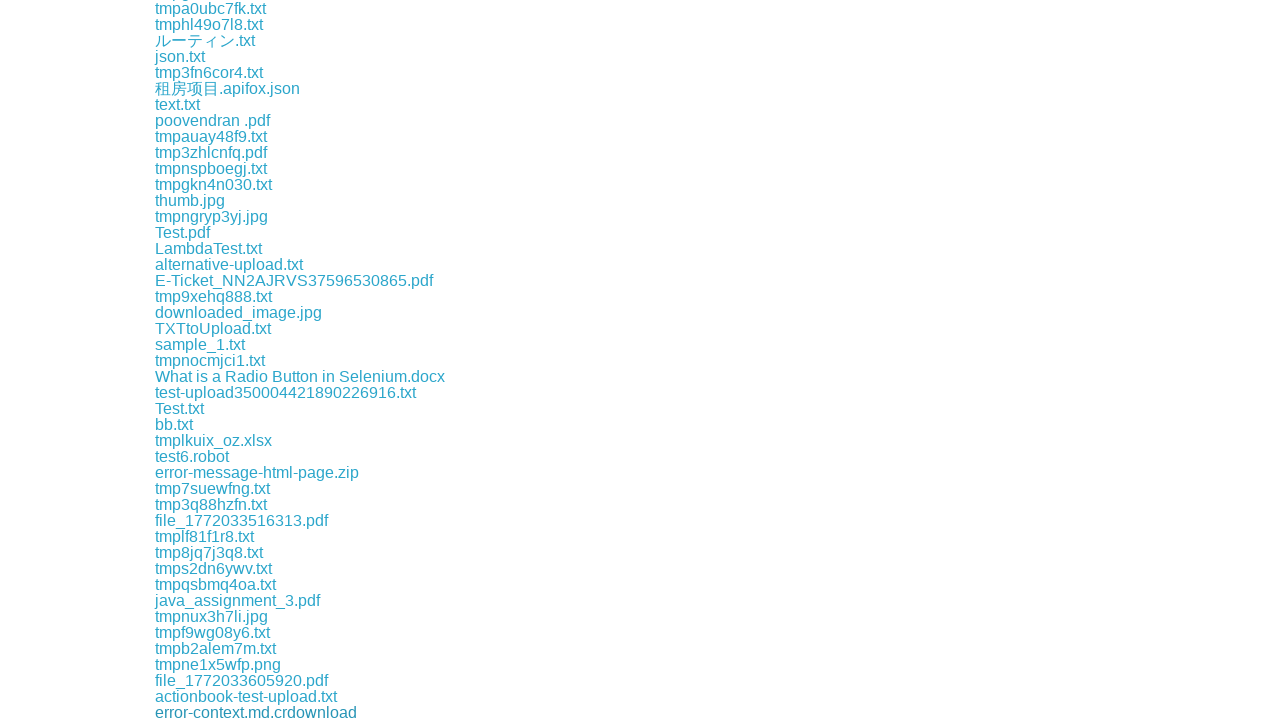

Waited 100ms after download link #74
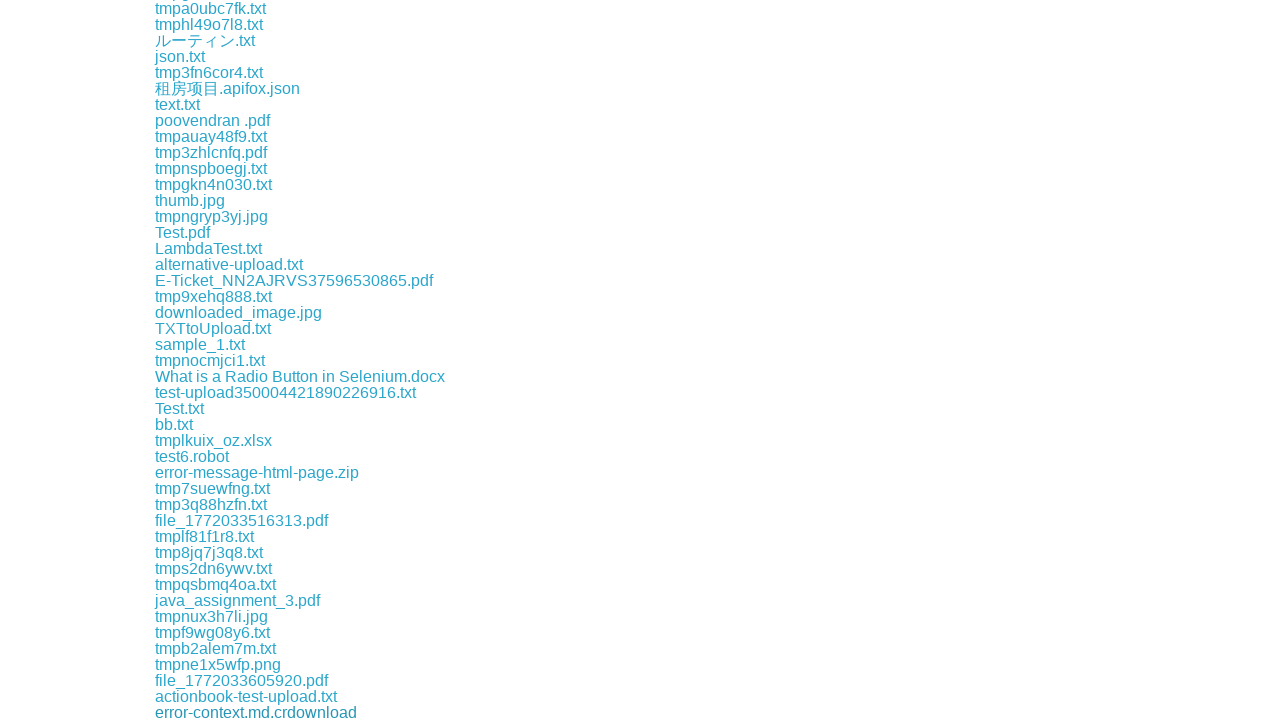

Clicked download link #75 at (188, 712) on a >> nth=75
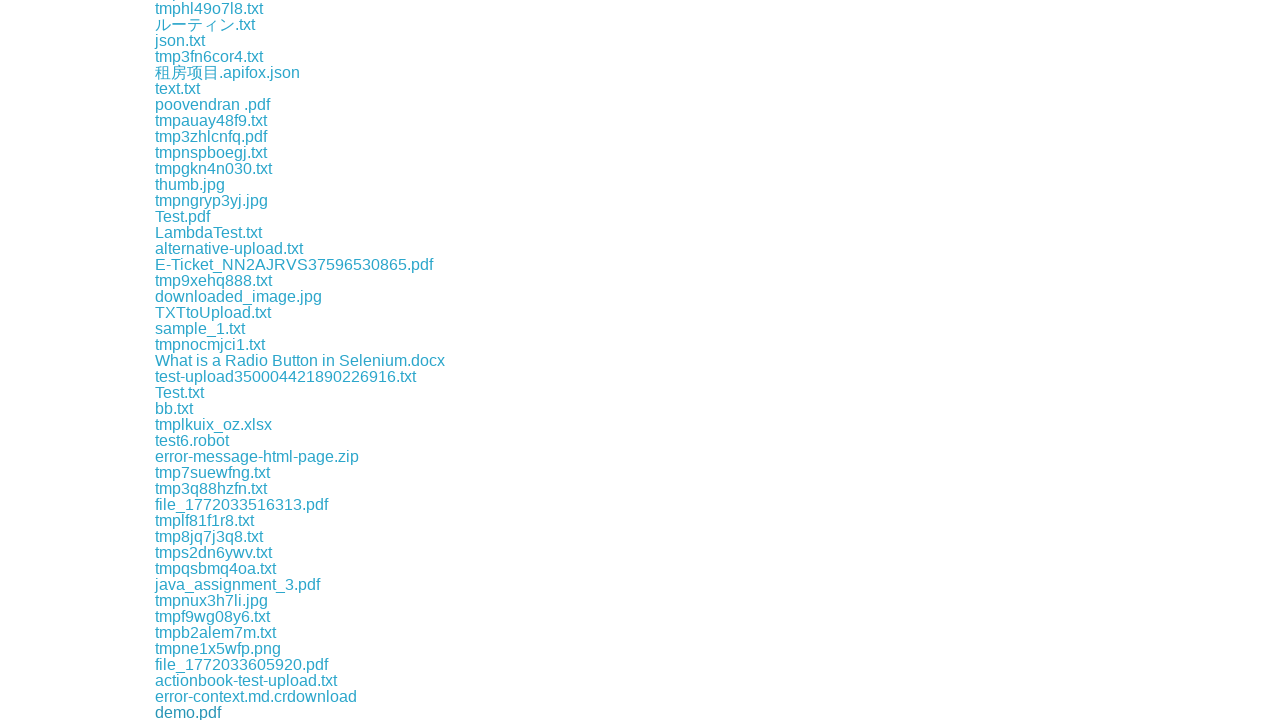

Waited 100ms after download link #75
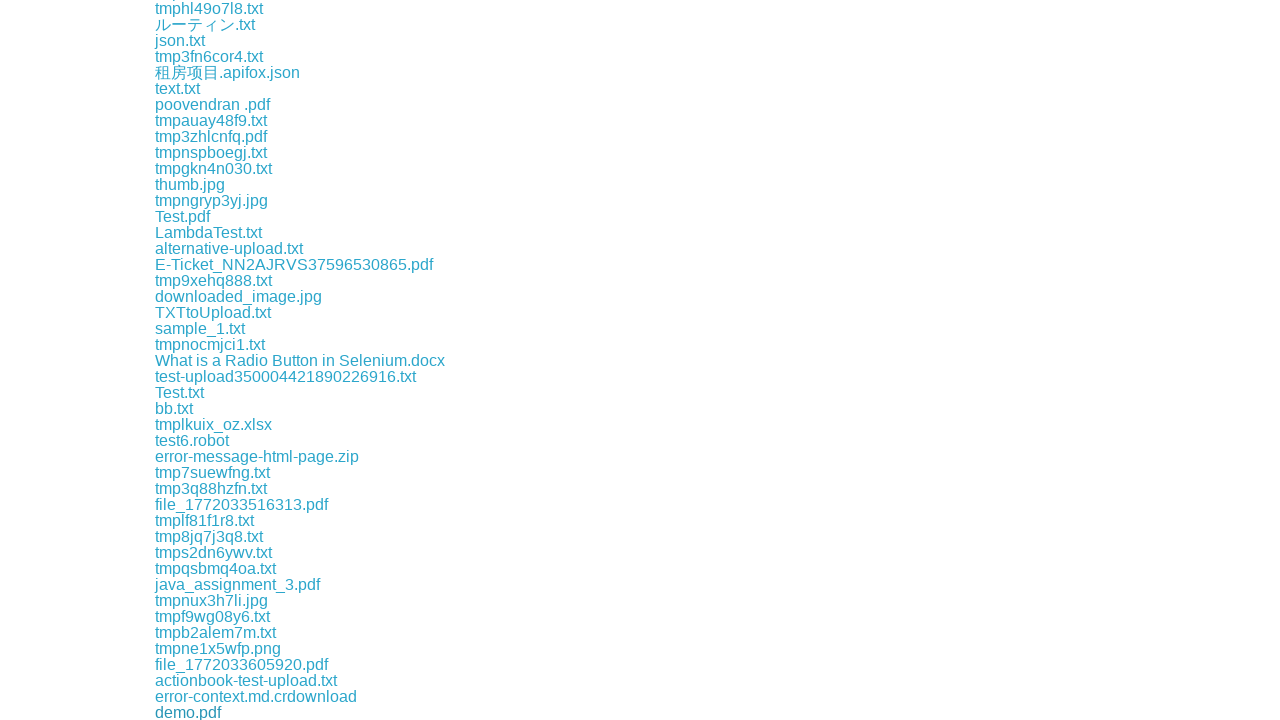

Clicked download link #76 at (182, 712) on a >> nth=76
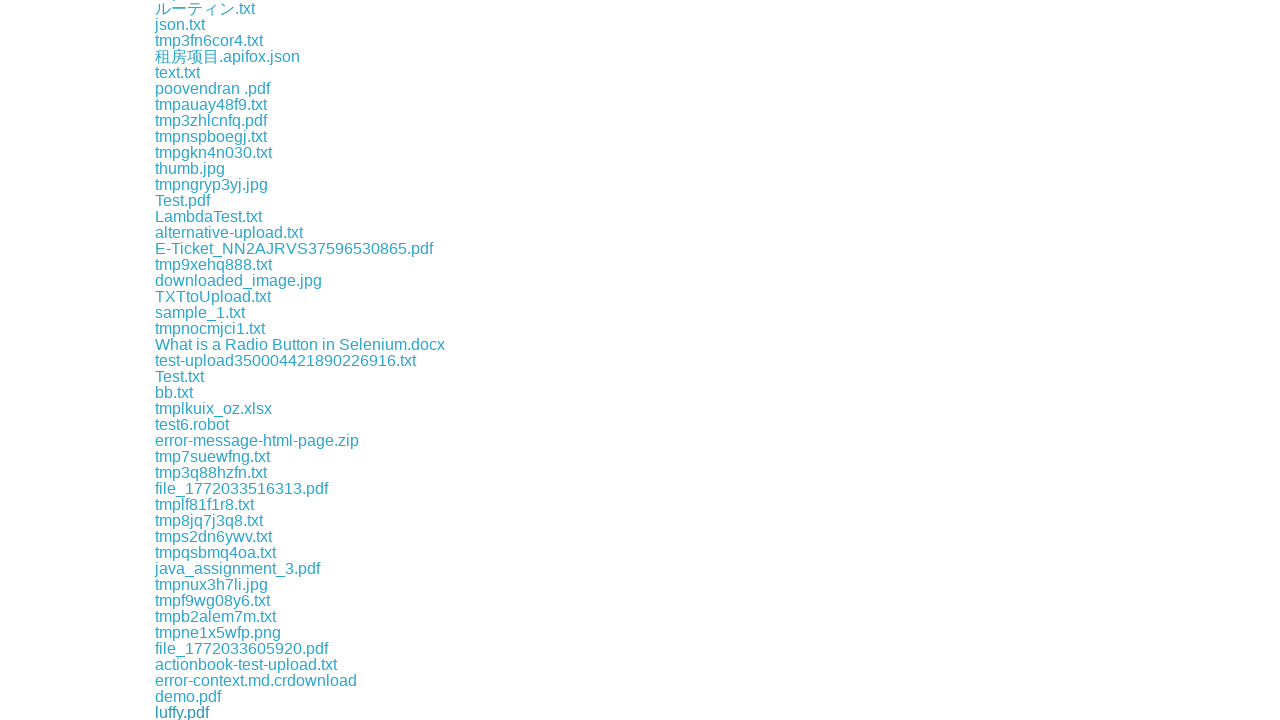

Waited 100ms after download link #76
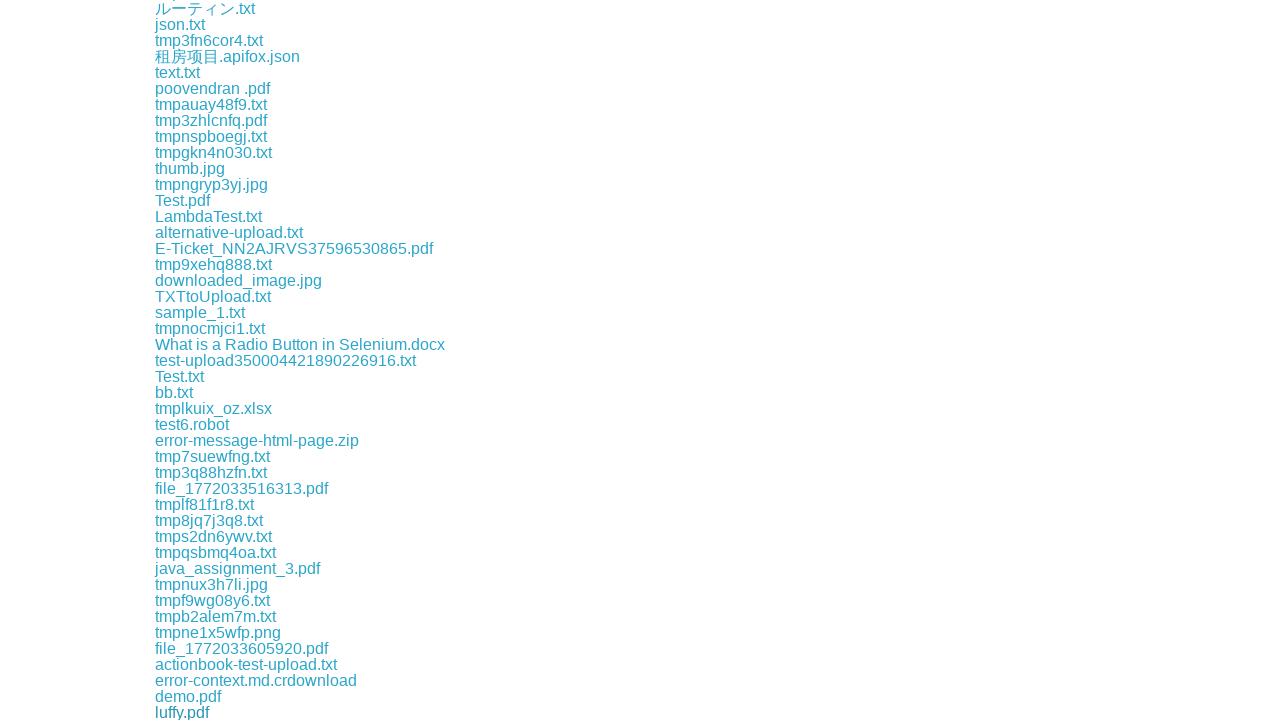

Clicked download link #77 at (187, 712) on a >> nth=77
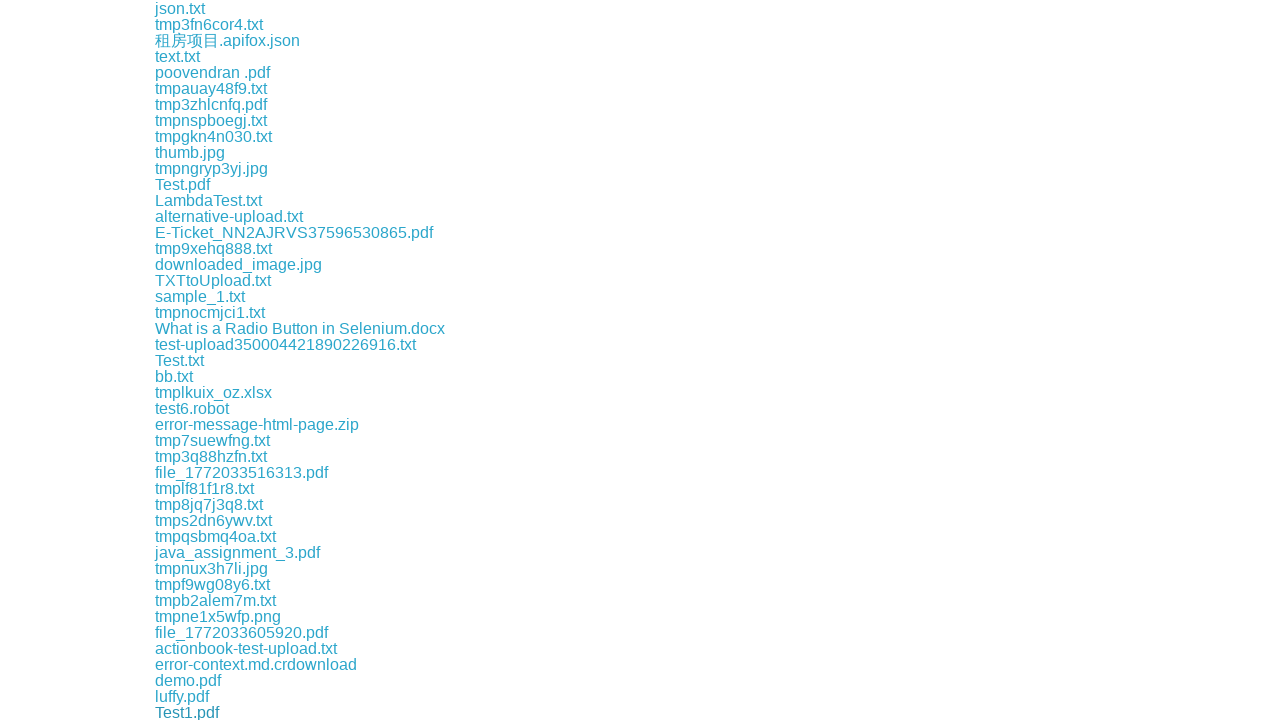

Waited 100ms after download link #77
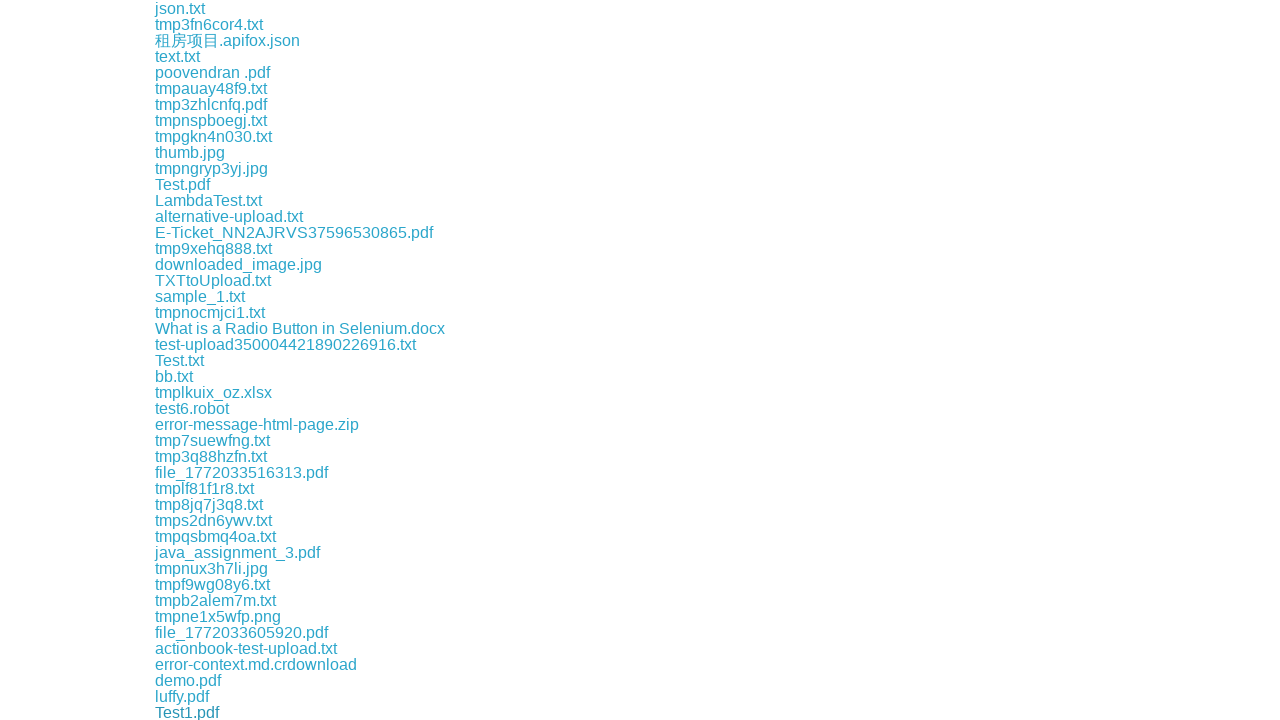

Clicked download link #78 at (212, 712) on a >> nth=78
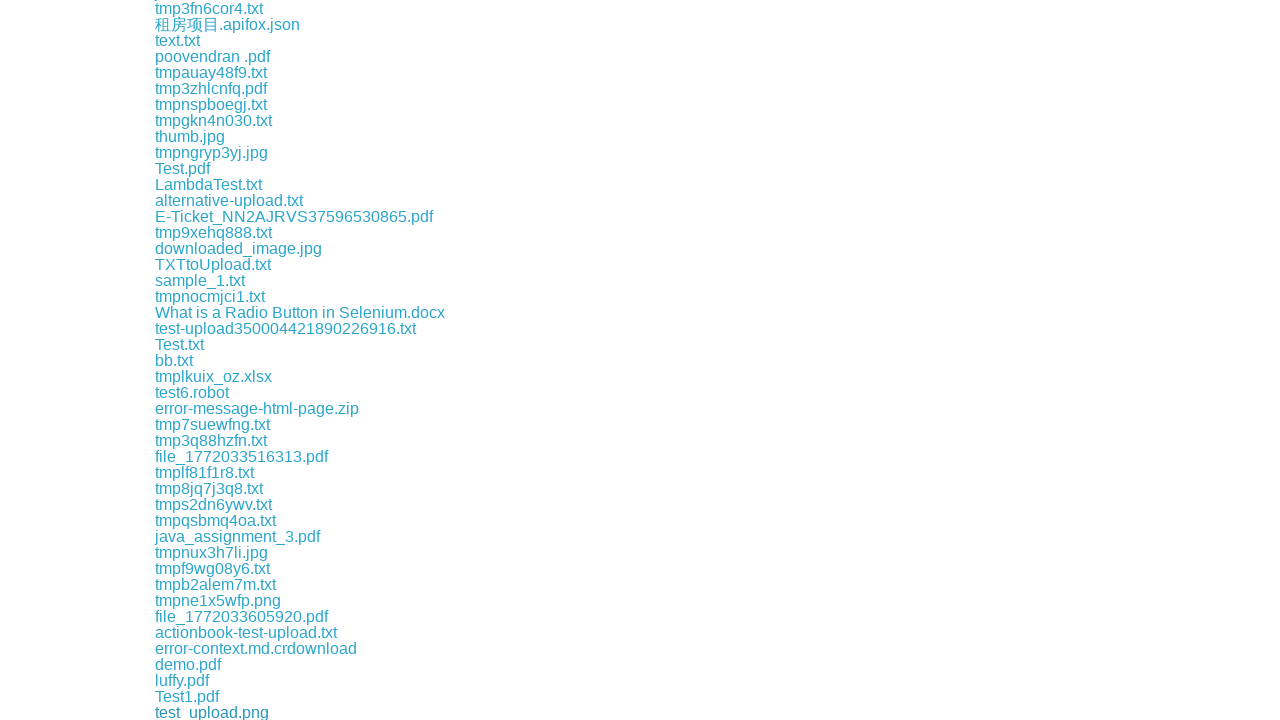

Waited 100ms after download link #78
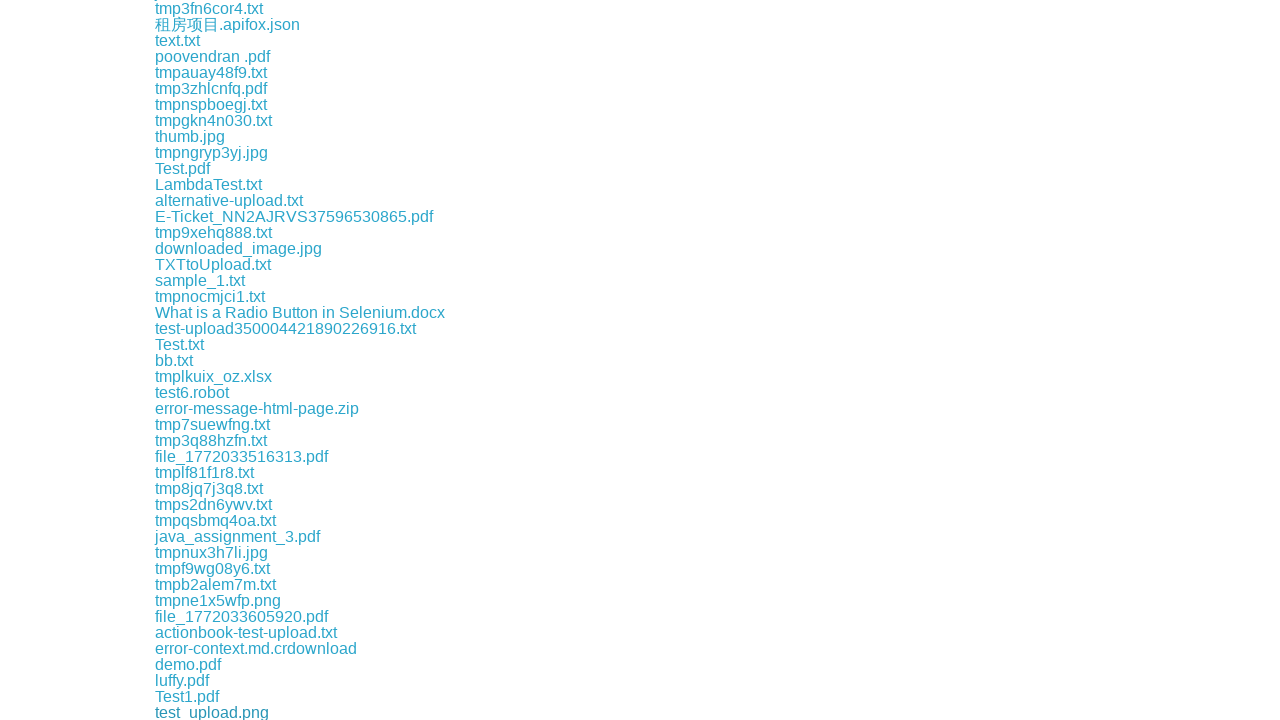

Clicked download link #79 at (216, 712) on a >> nth=79
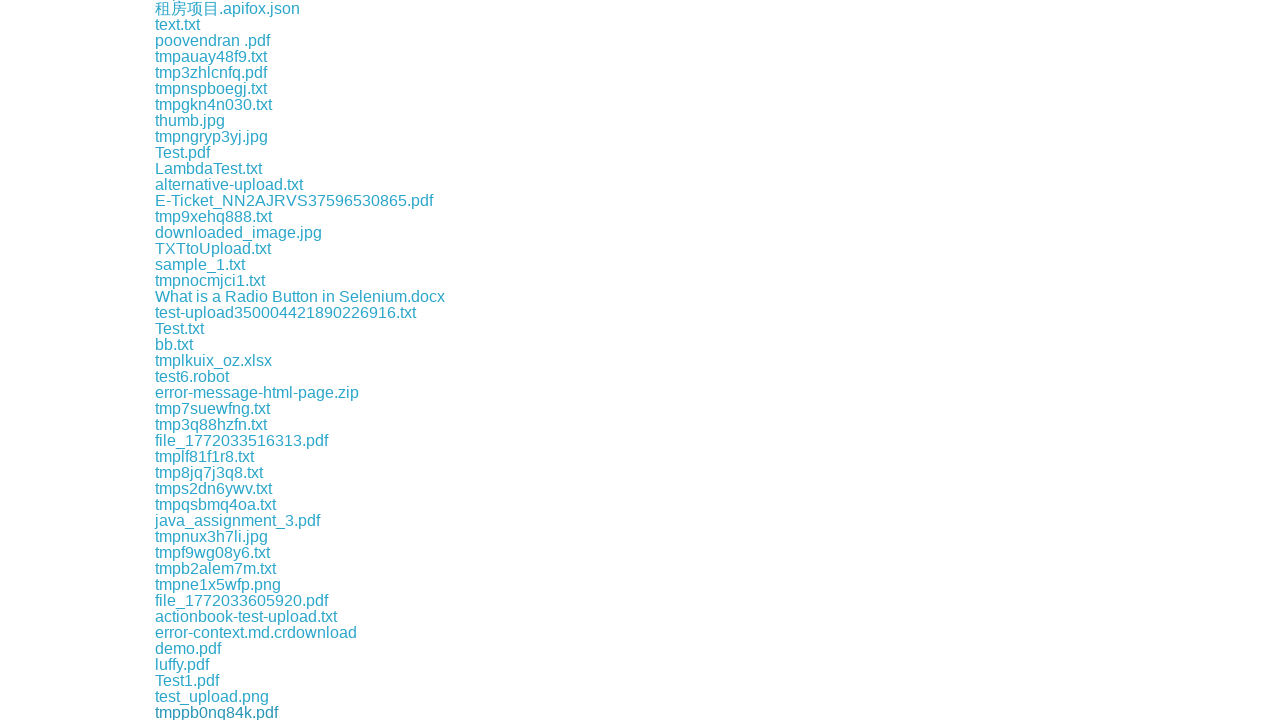

Waited 100ms after download link #79
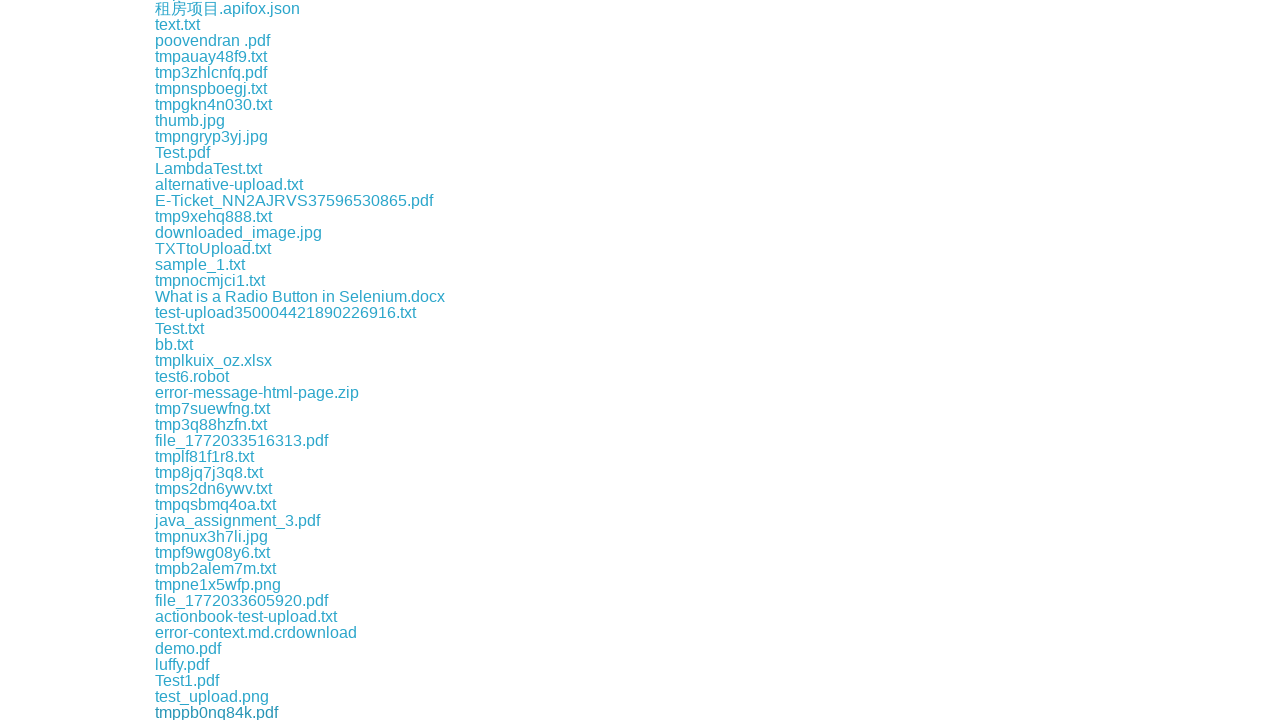

Clicked download link #80 at (210, 712) on a >> nth=80
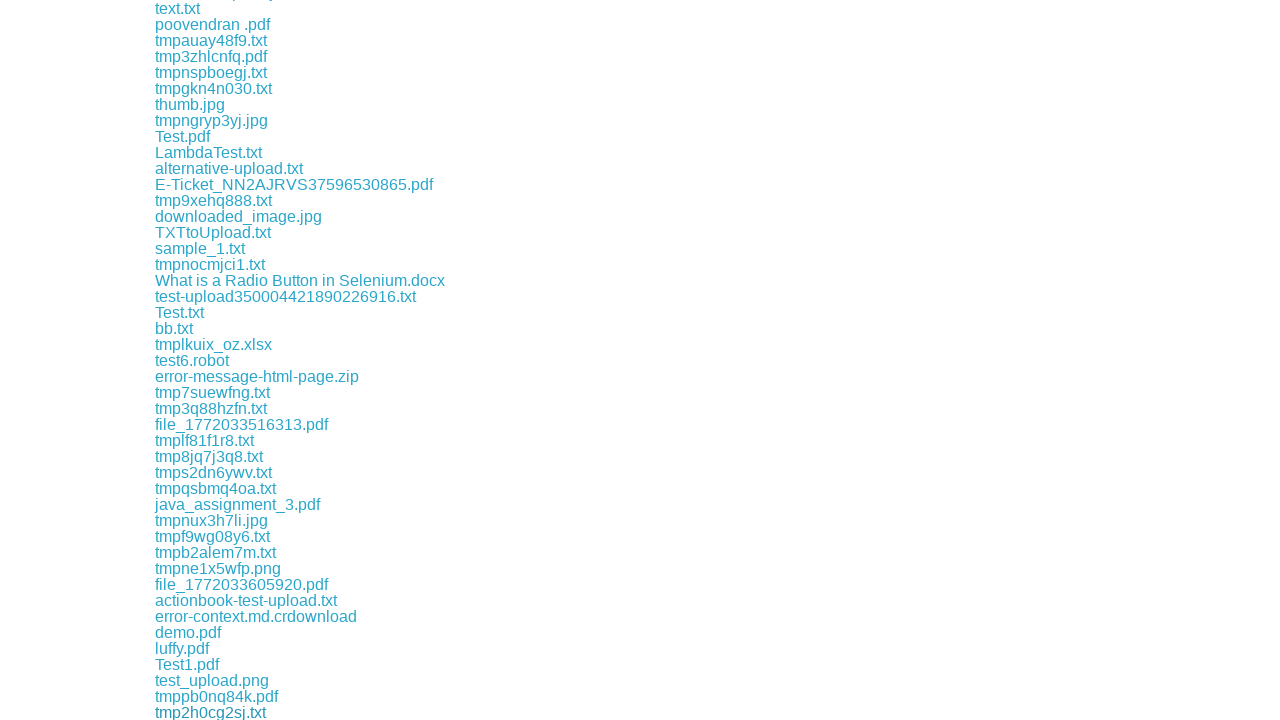

Waited 100ms after download link #80
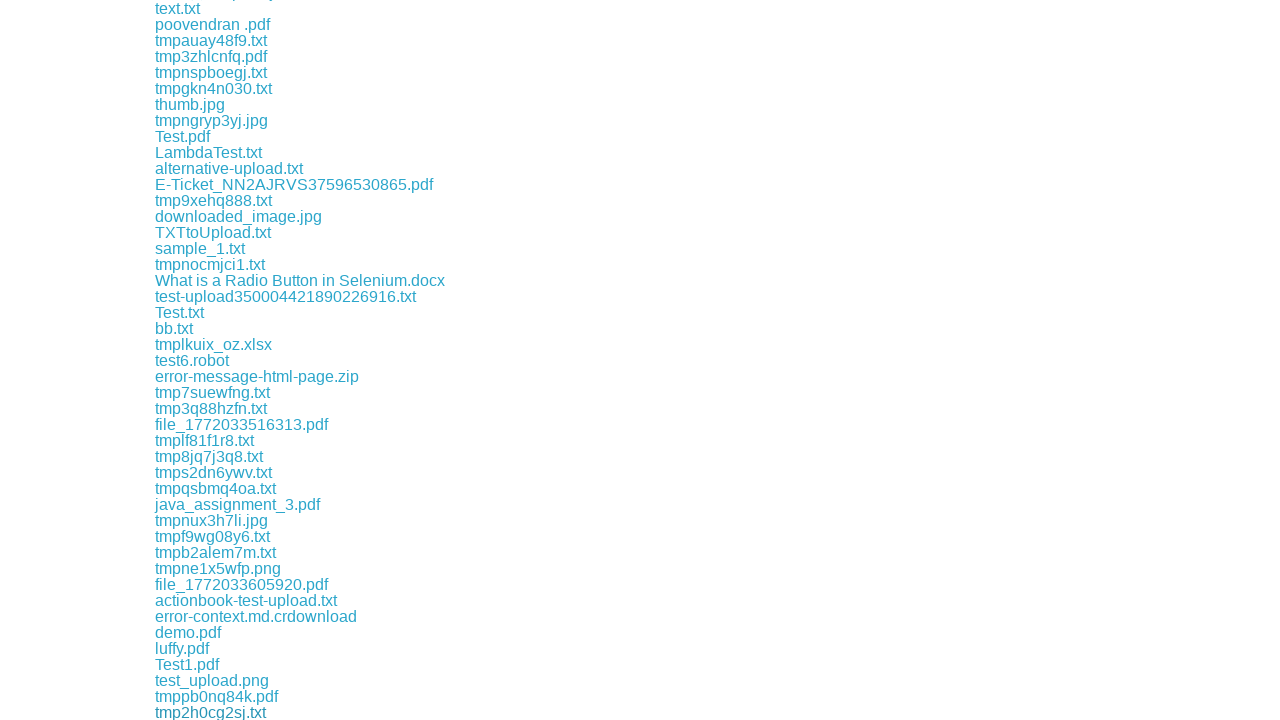

Clicked download link #81 at (213, 712) on a >> nth=81
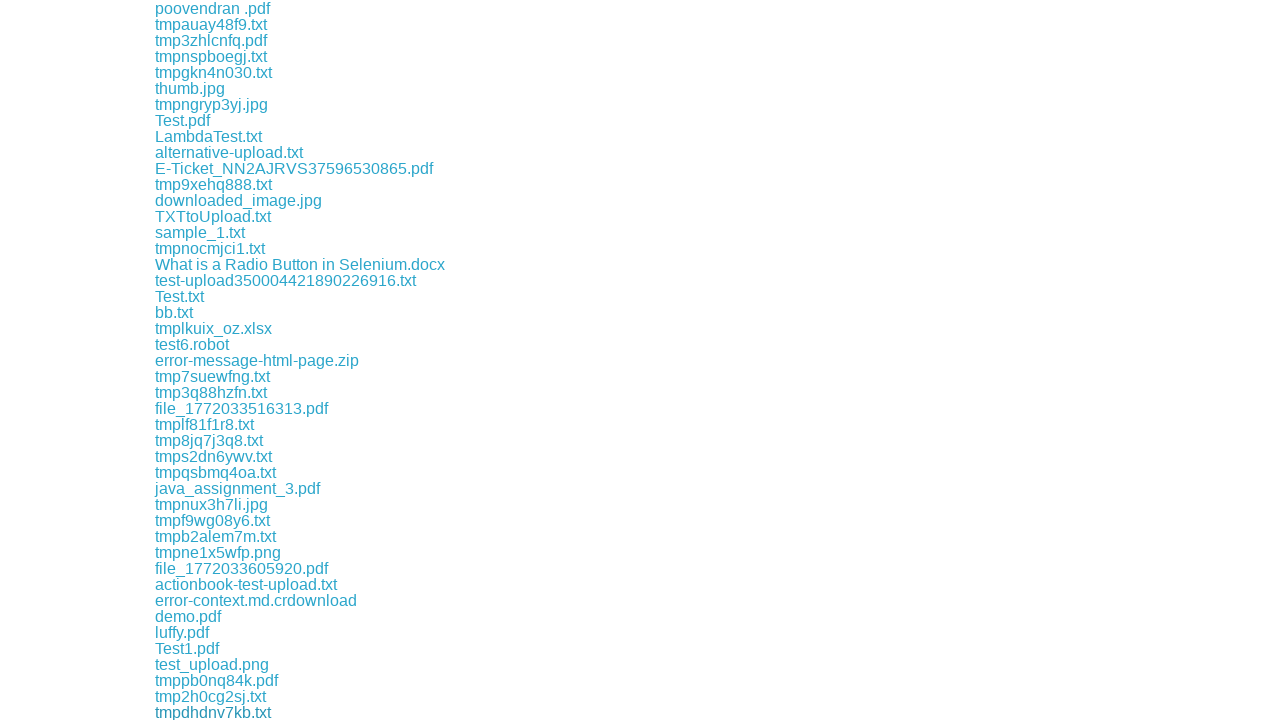

Waited 100ms after download link #81
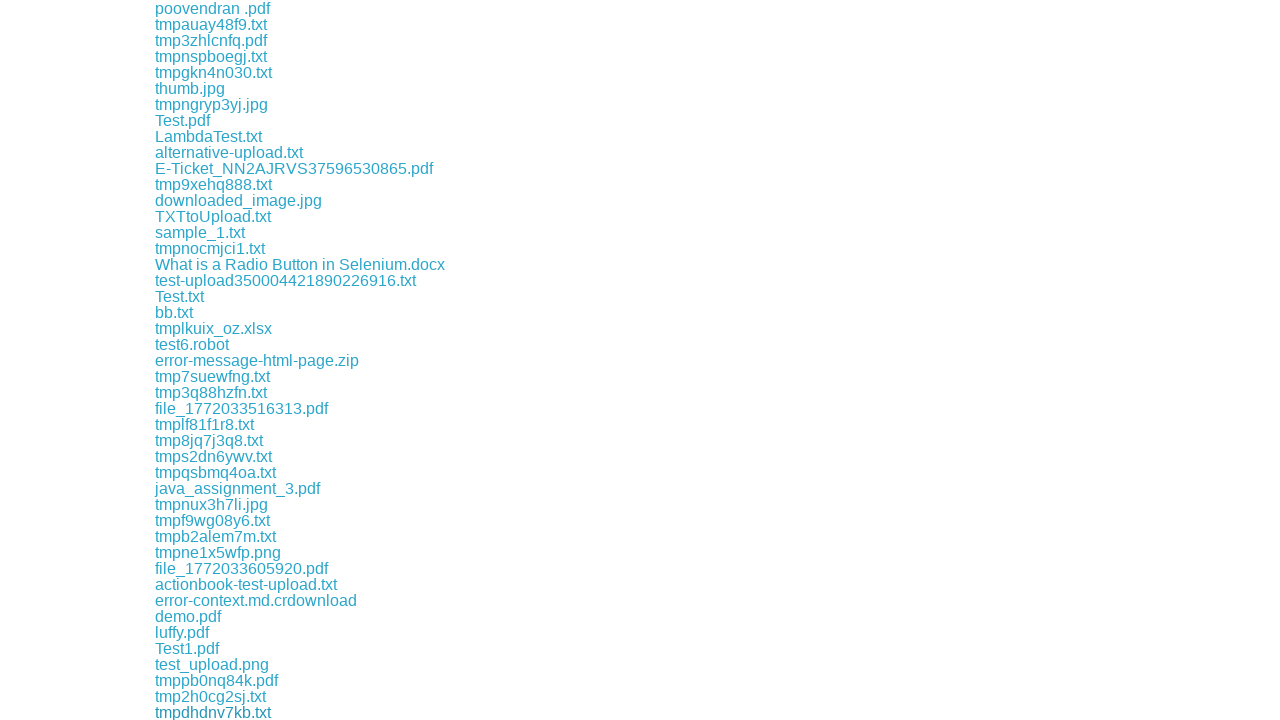

Clicked download link #82 at (211, 712) on a >> nth=82
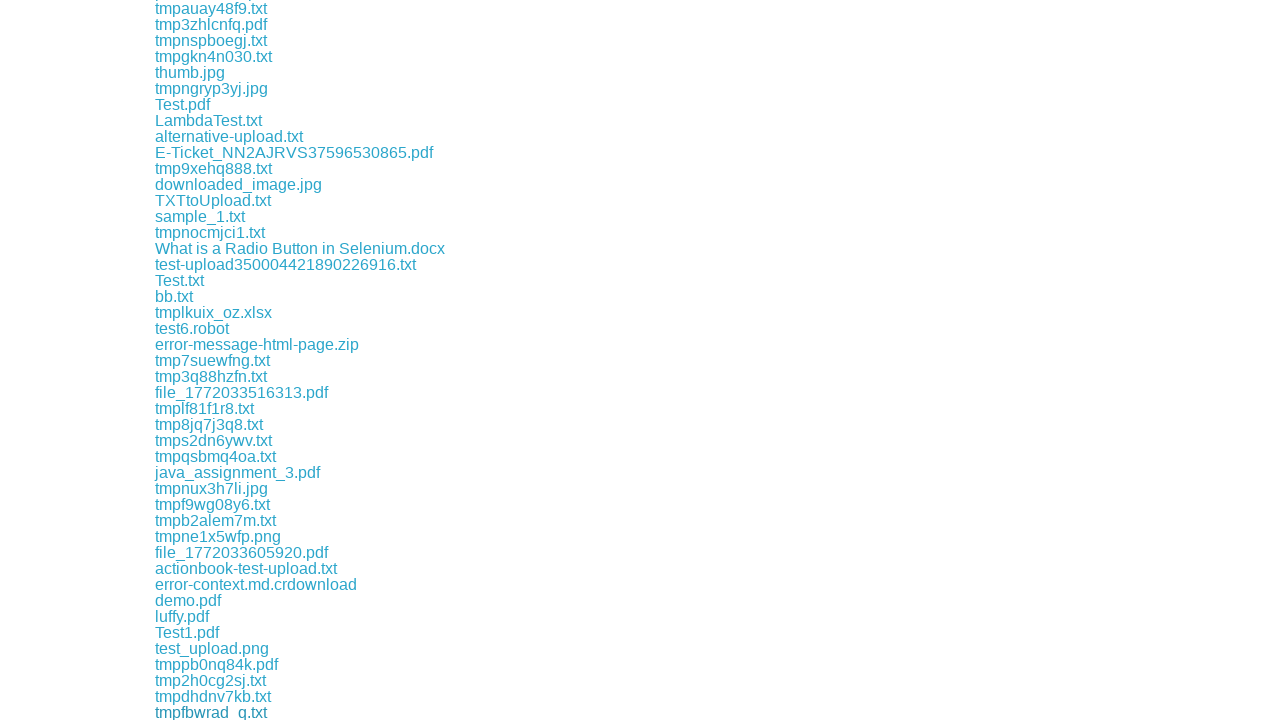

Waited 100ms after download link #82
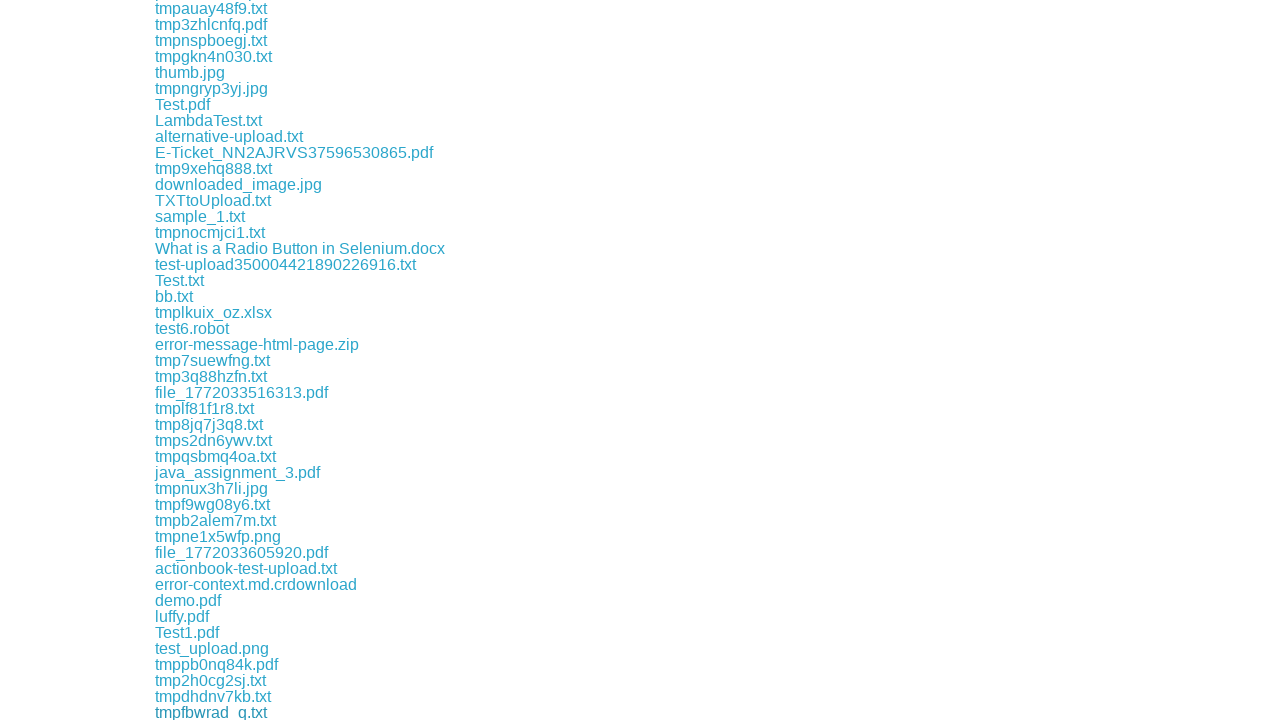

Clicked download link #83 at (216, 712) on a >> nth=83
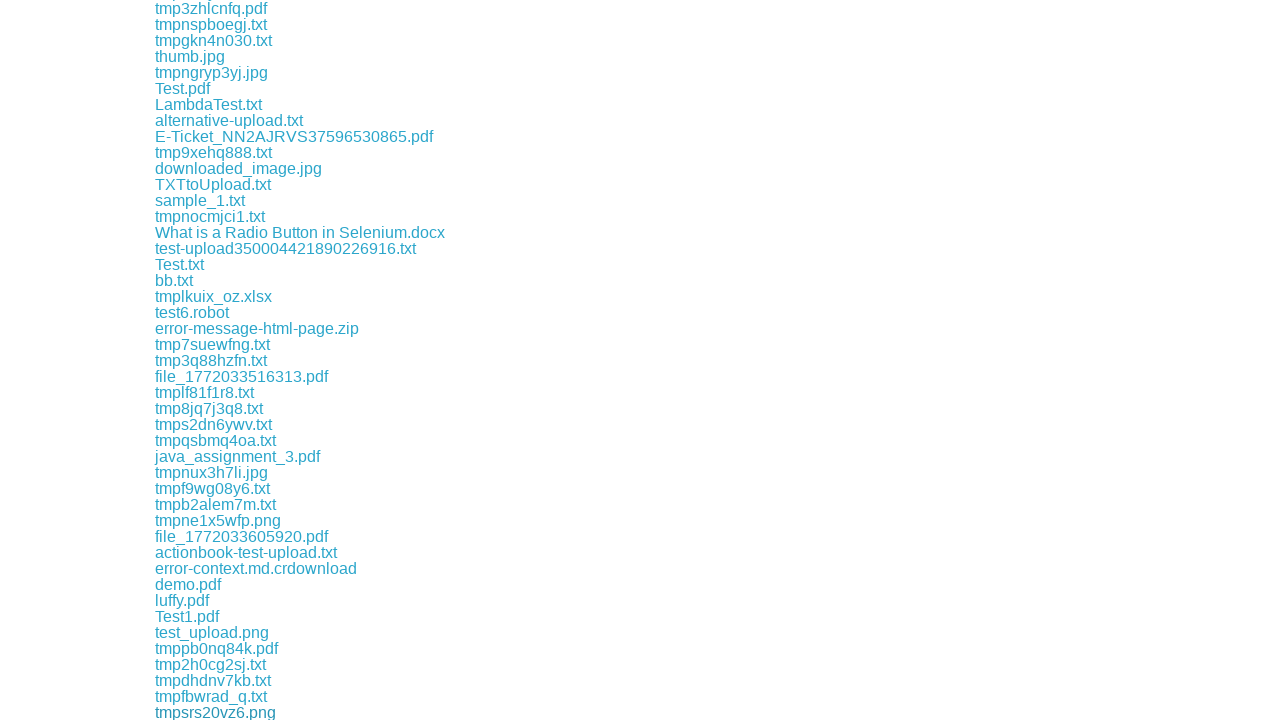

Waited 100ms after download link #83
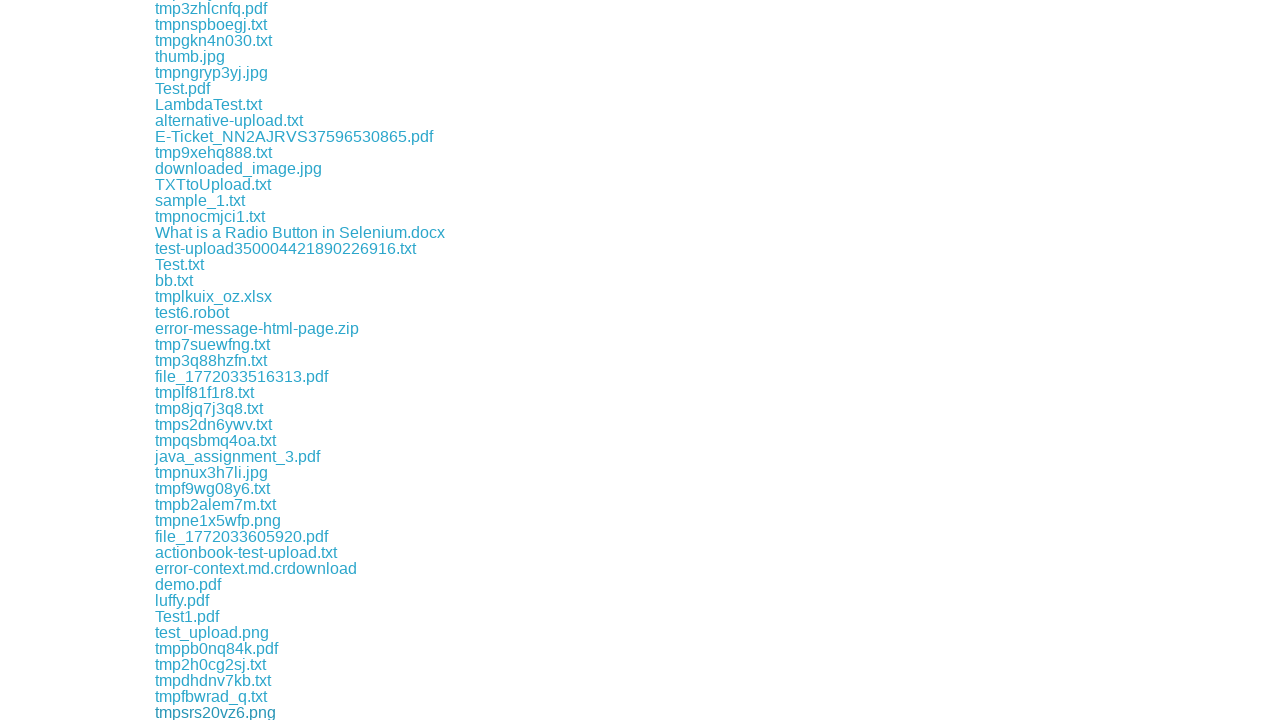

Clicked download link #84 at (206, 712) on a >> nth=84
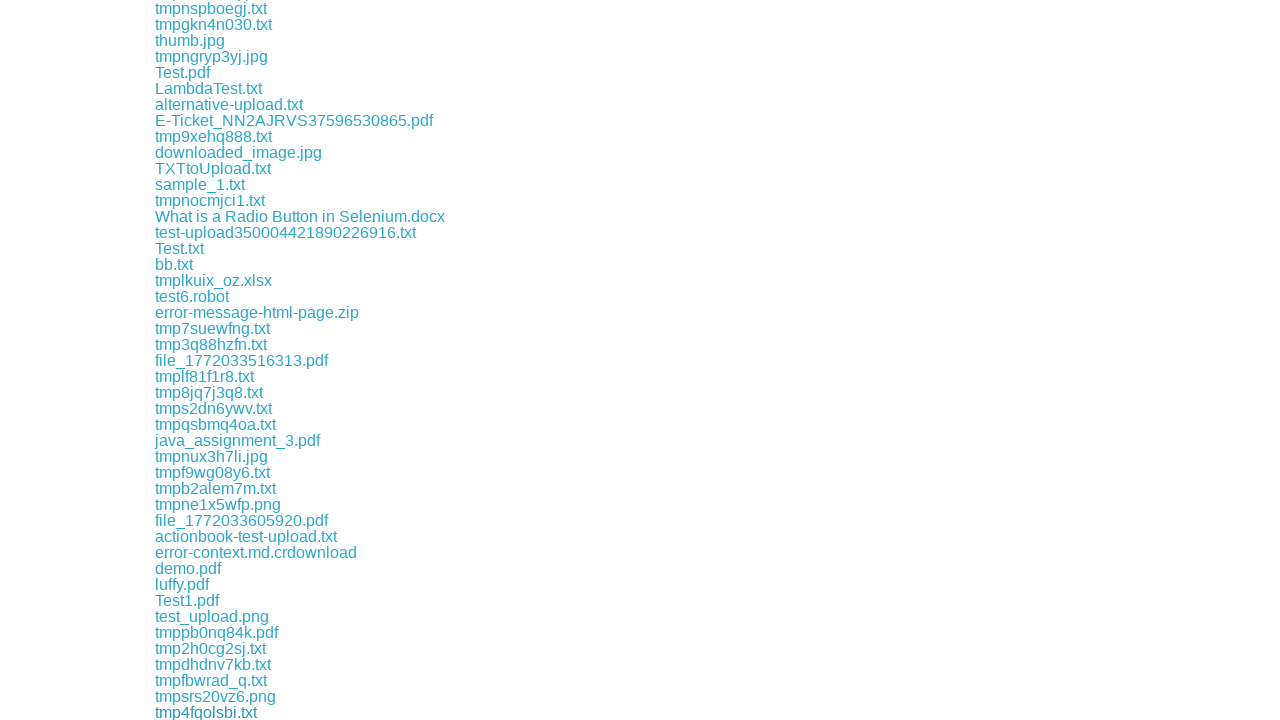

Waited 100ms after download link #84
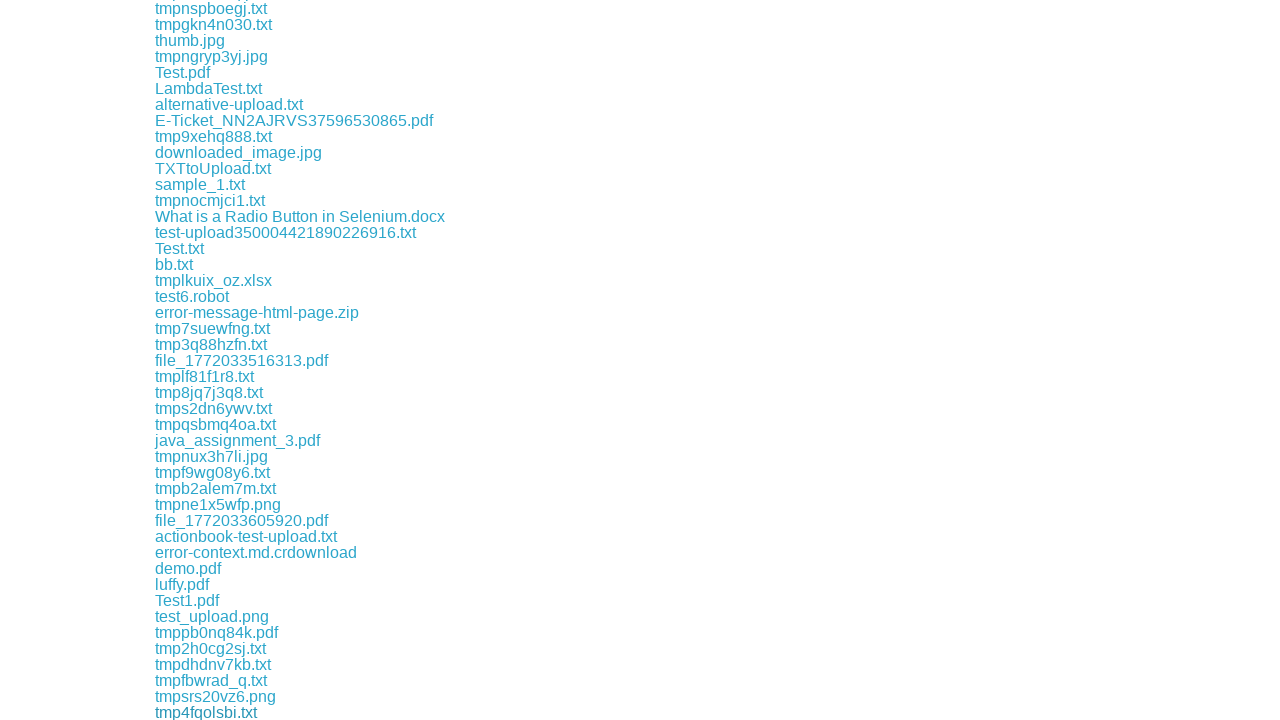

Clicked download link #85 at (218, 712) on a >> nth=85
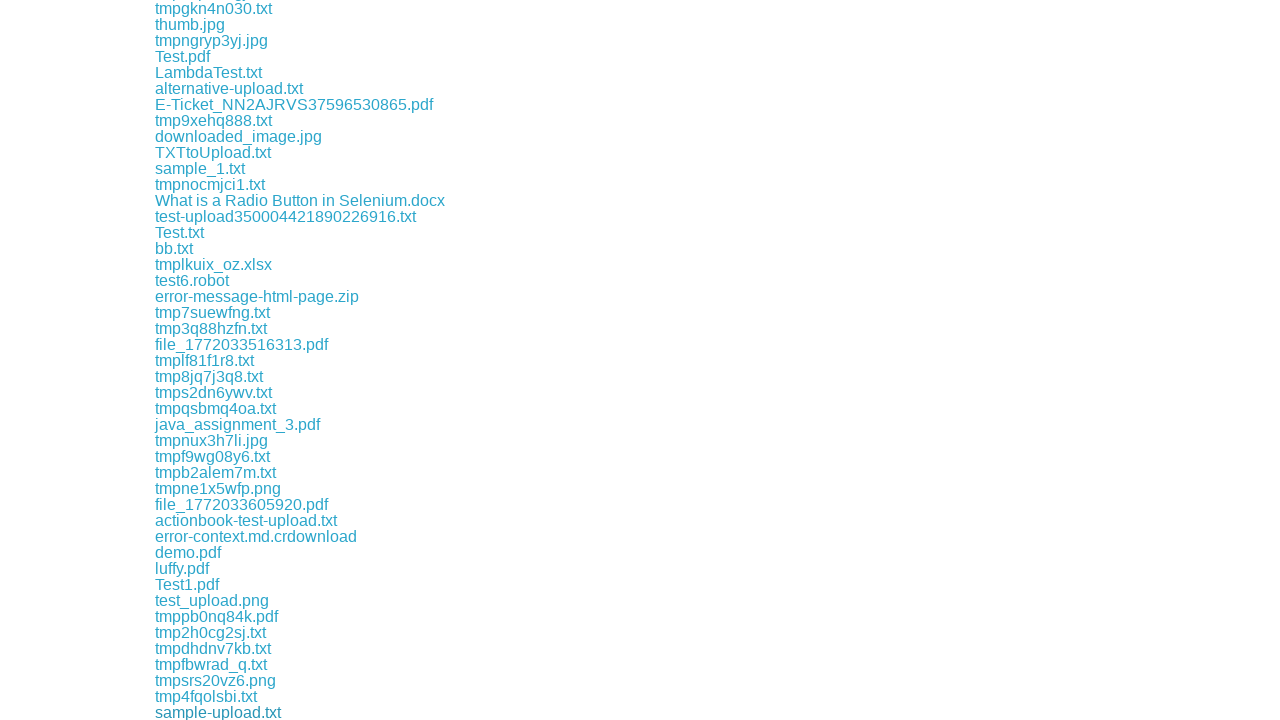

Waited 100ms after download link #85
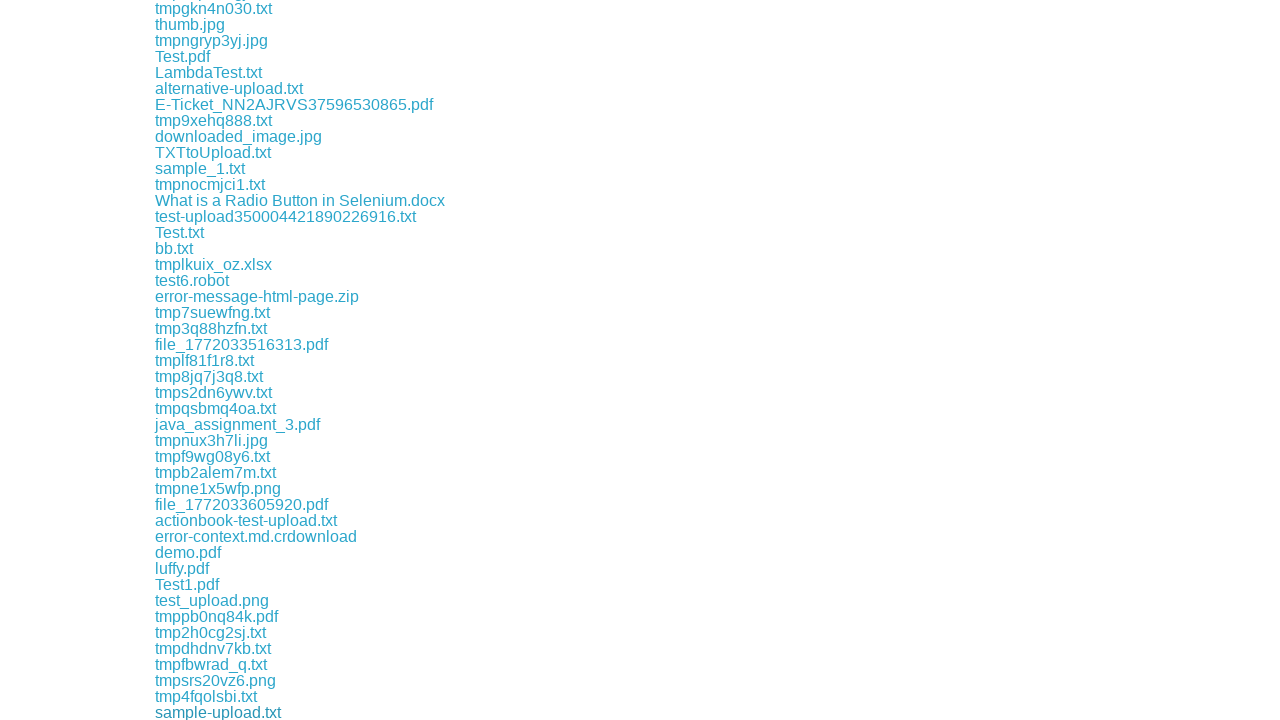

Clicked download link #86 at (212, 712) on a >> nth=86
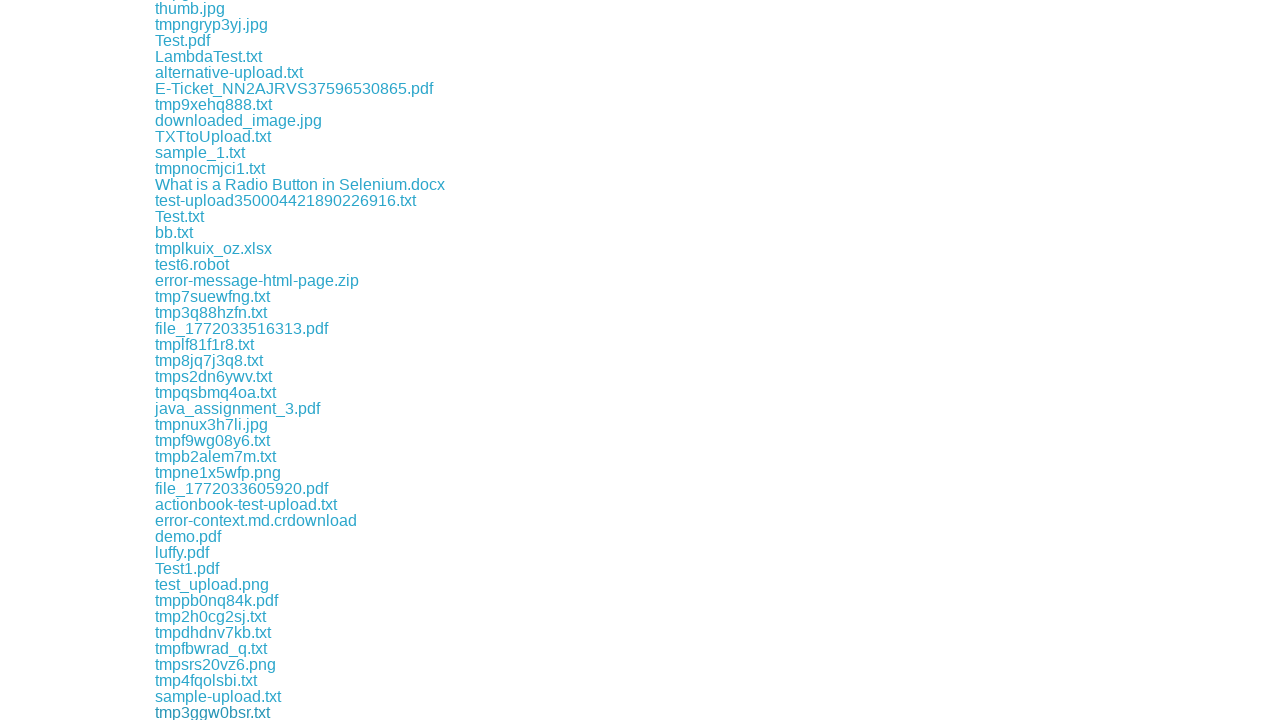

Waited 100ms after download link #86
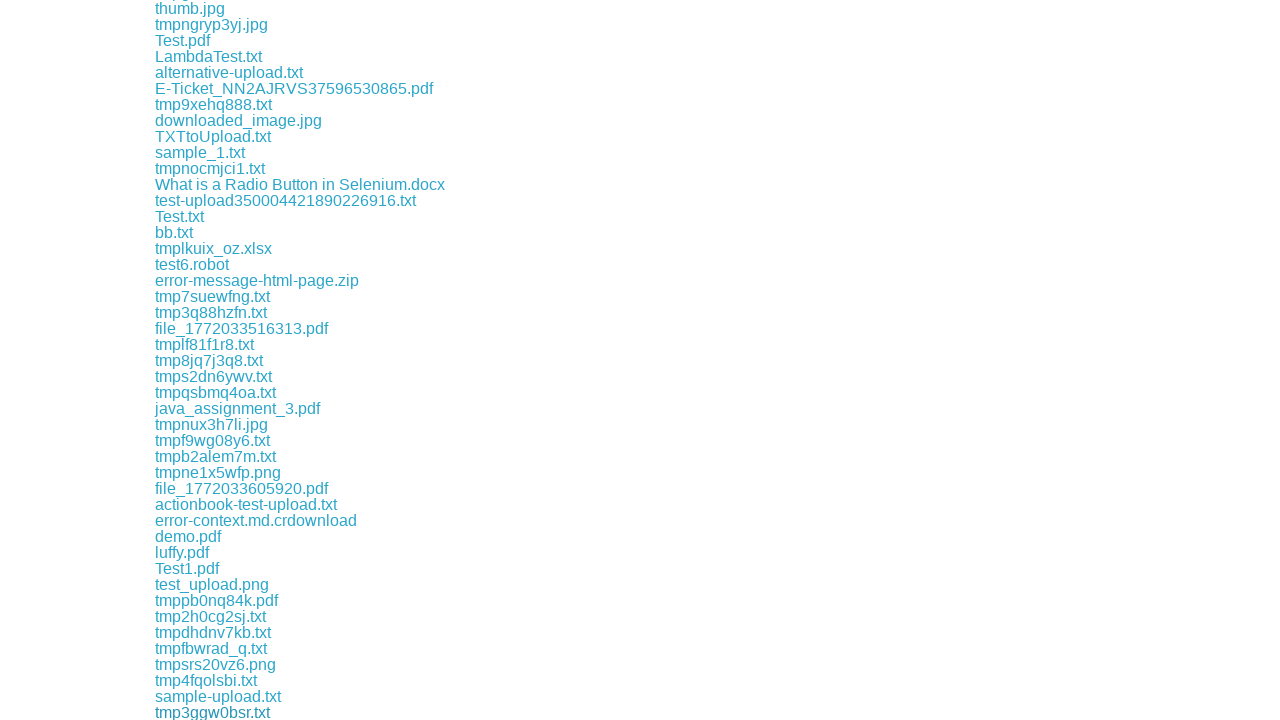

Clicked download link #87 at (222, 712) on a >> nth=87
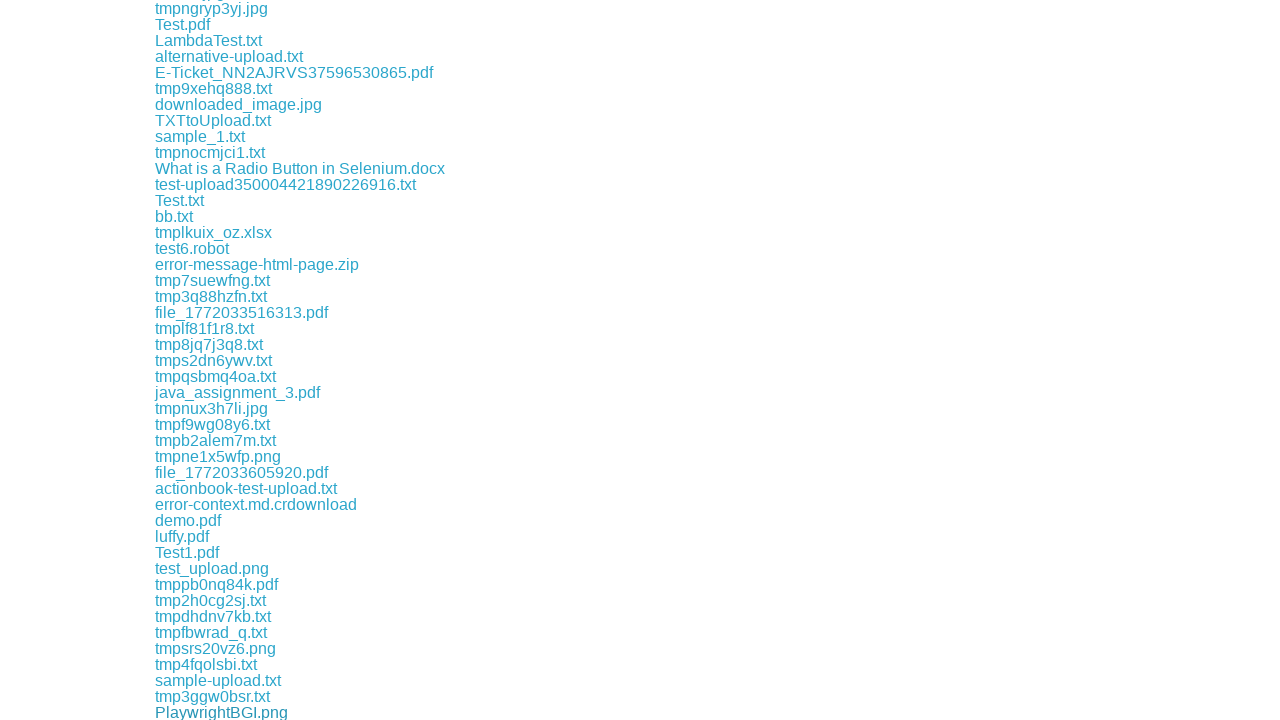

Waited 100ms after download link #87
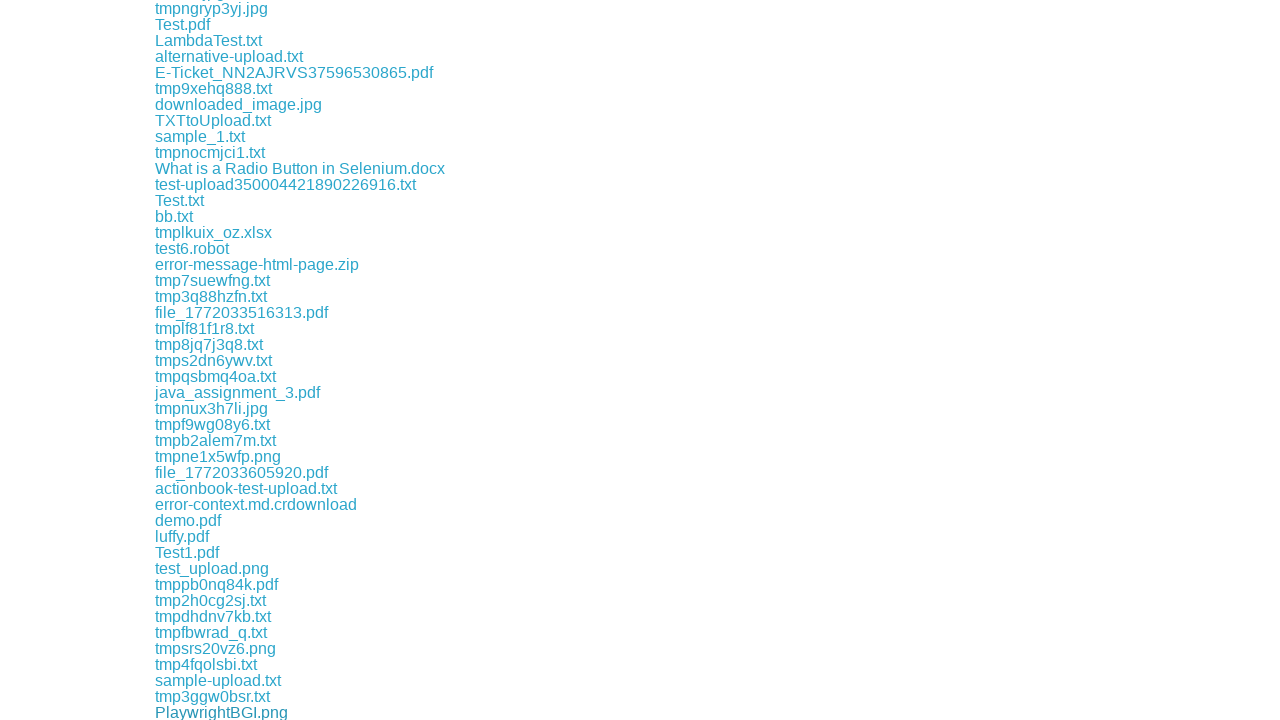

Clicked download link #88 at (198, 712) on a >> nth=88
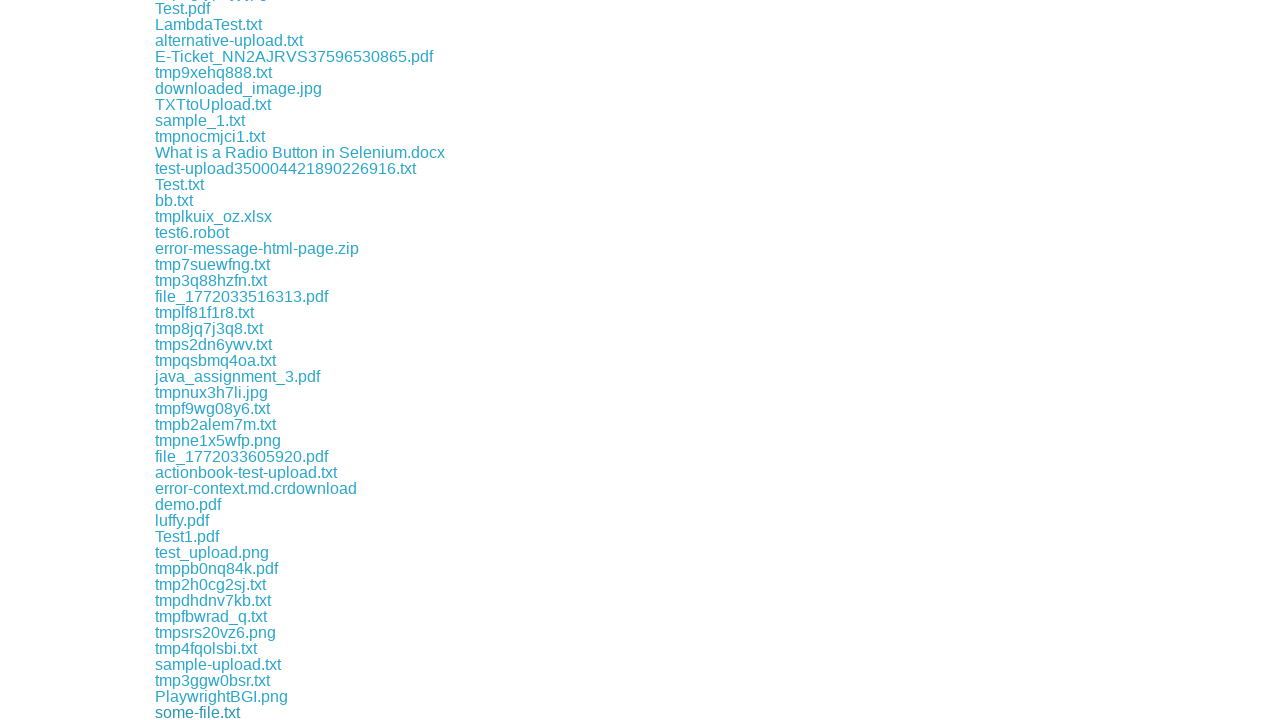

Waited 100ms after download link #88
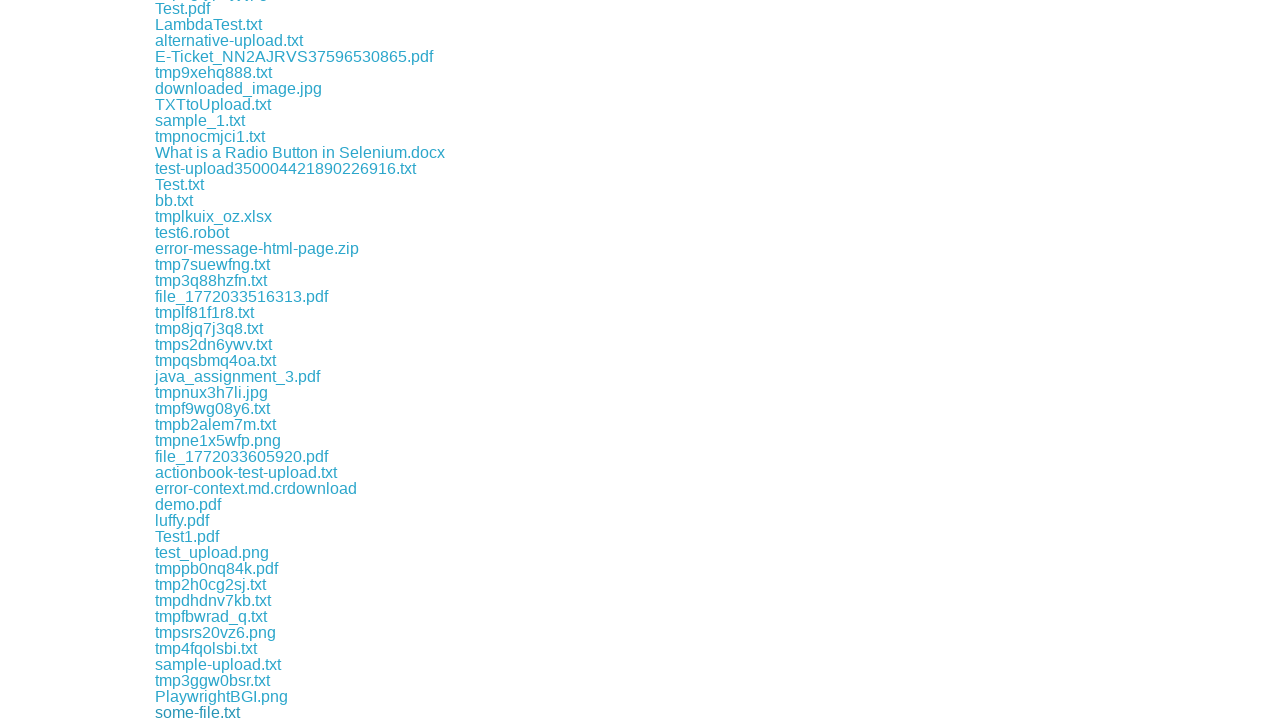

Clicked download link #89 at (210, 712) on a >> nth=89
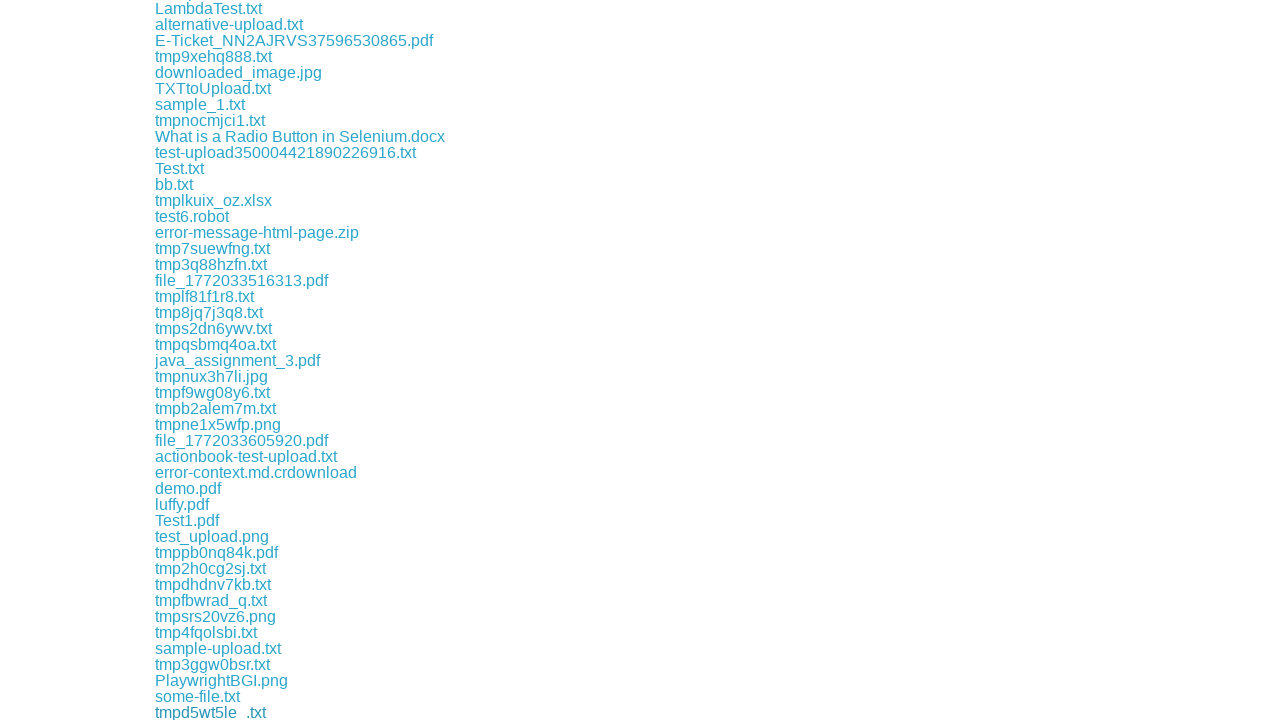

Waited 100ms after download link #89
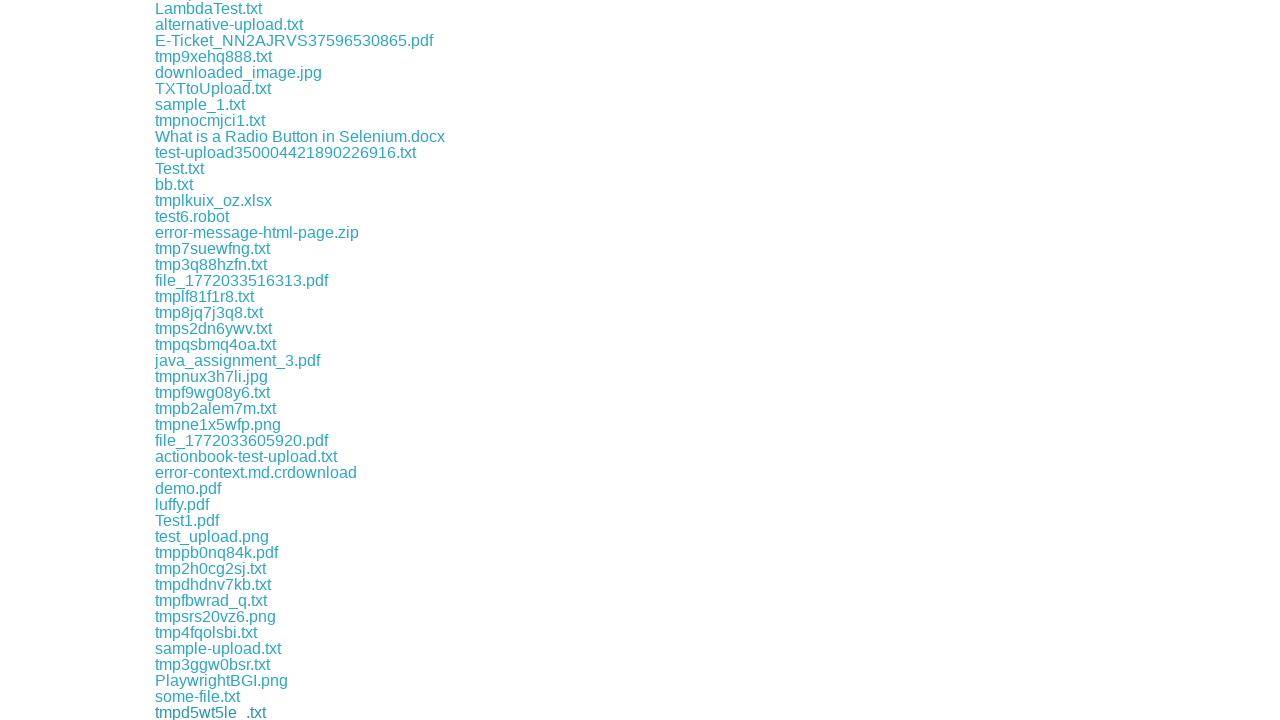

Clicked download link #90 at (209, 712) on a >> nth=90
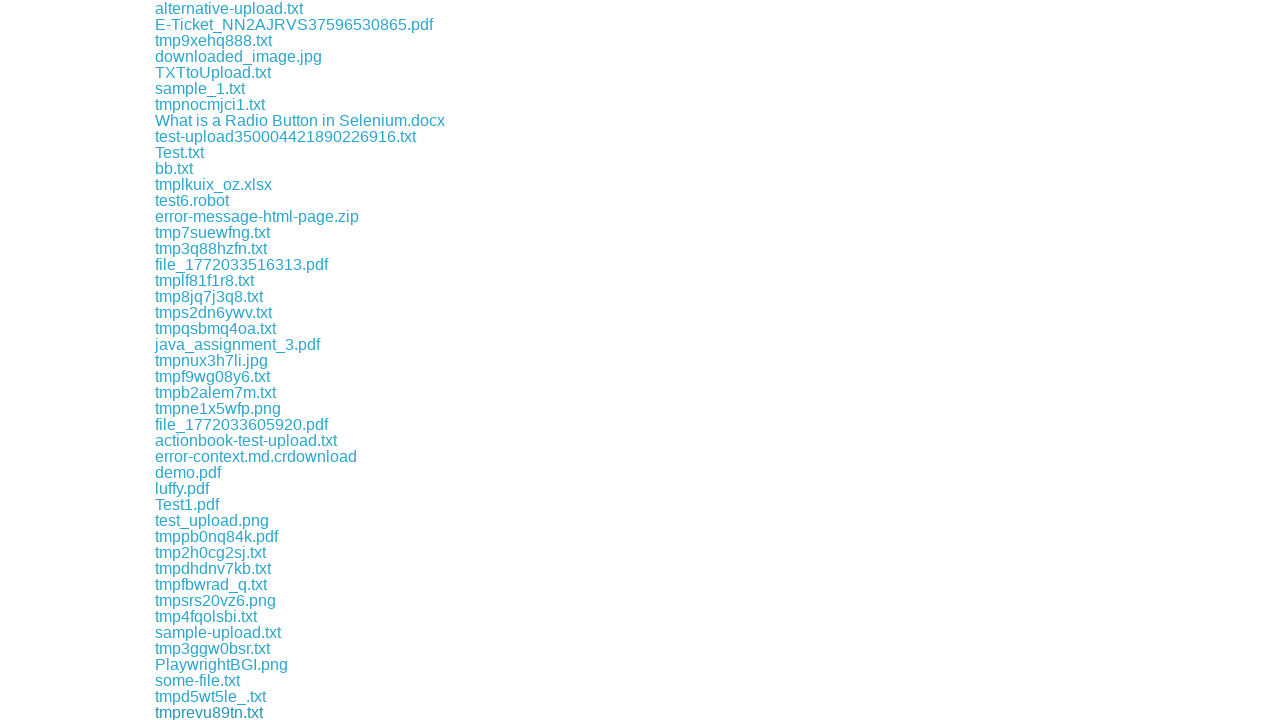

Waited 100ms after download link #90
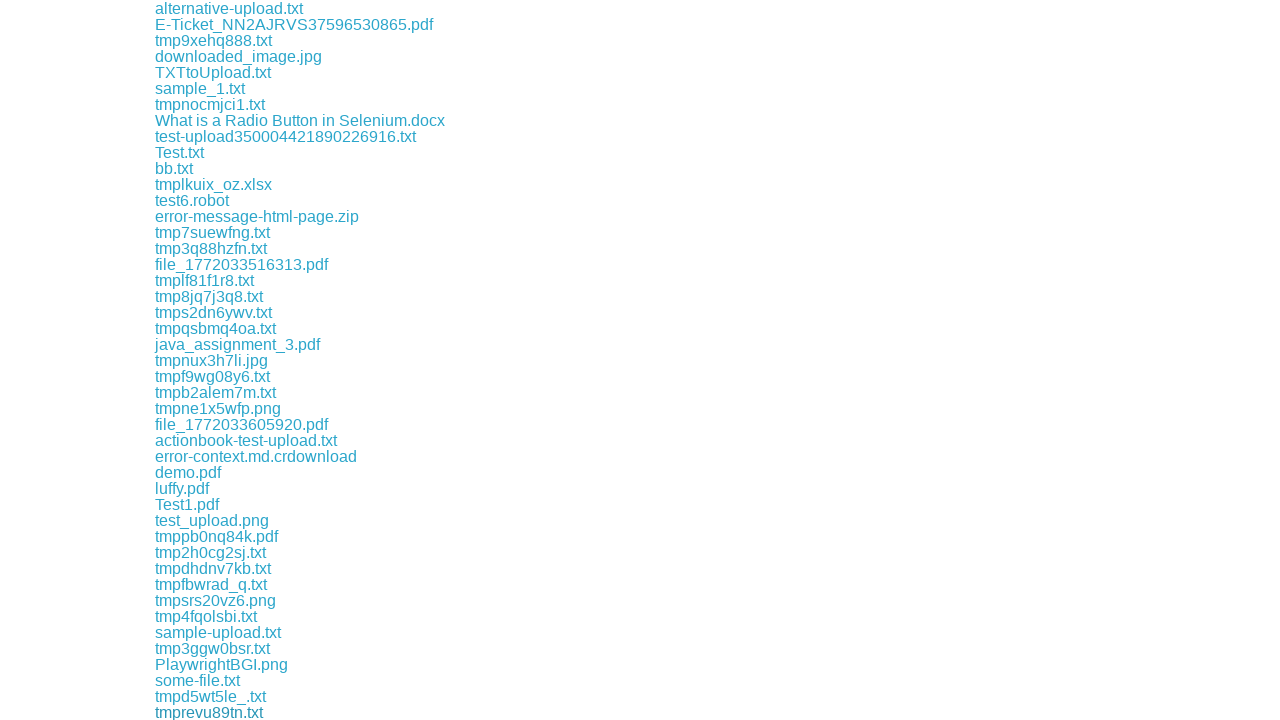

Clicked download link #91 at (214, 712) on a >> nth=91
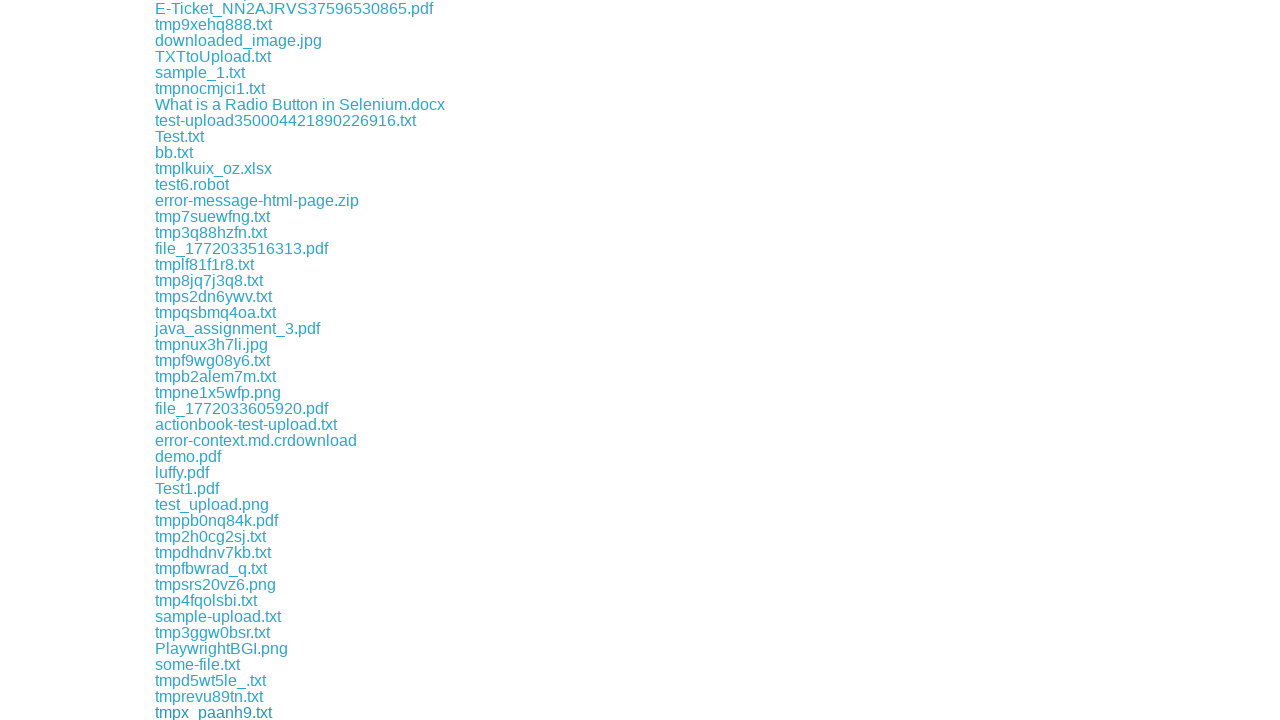

Waited 100ms after download link #91
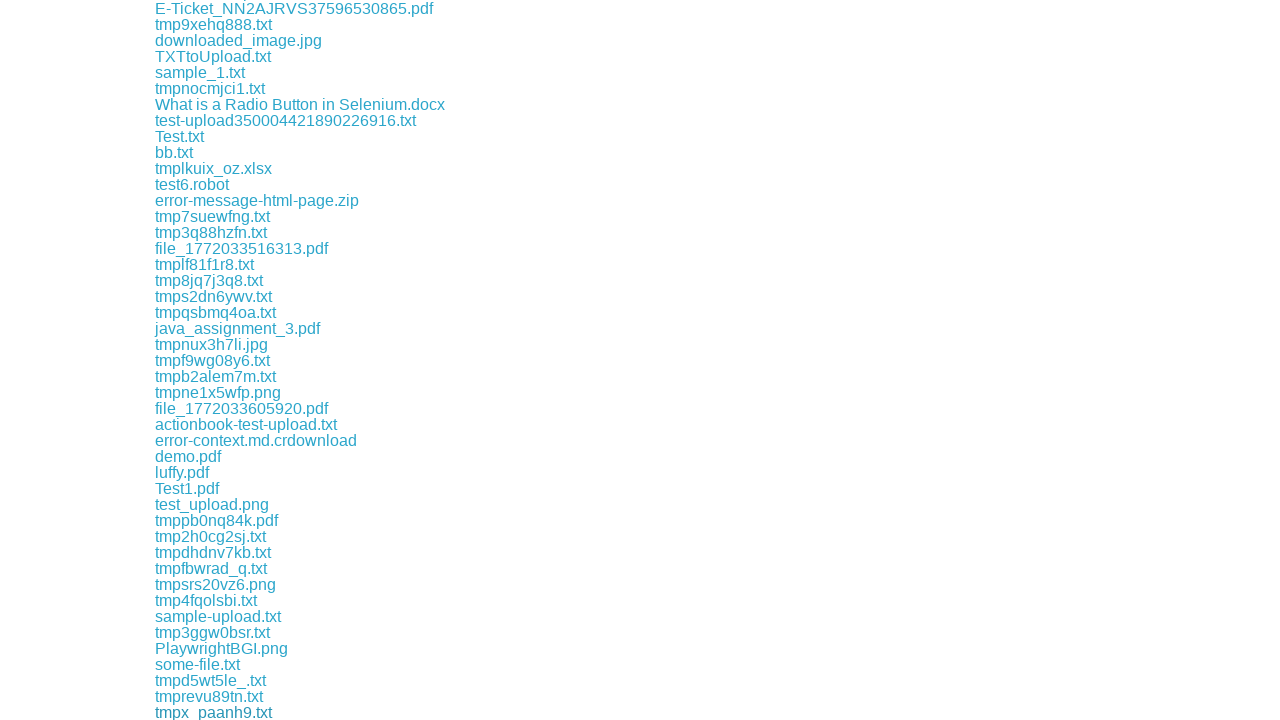

Clicked download link #92 at (211, 712) on a >> nth=92
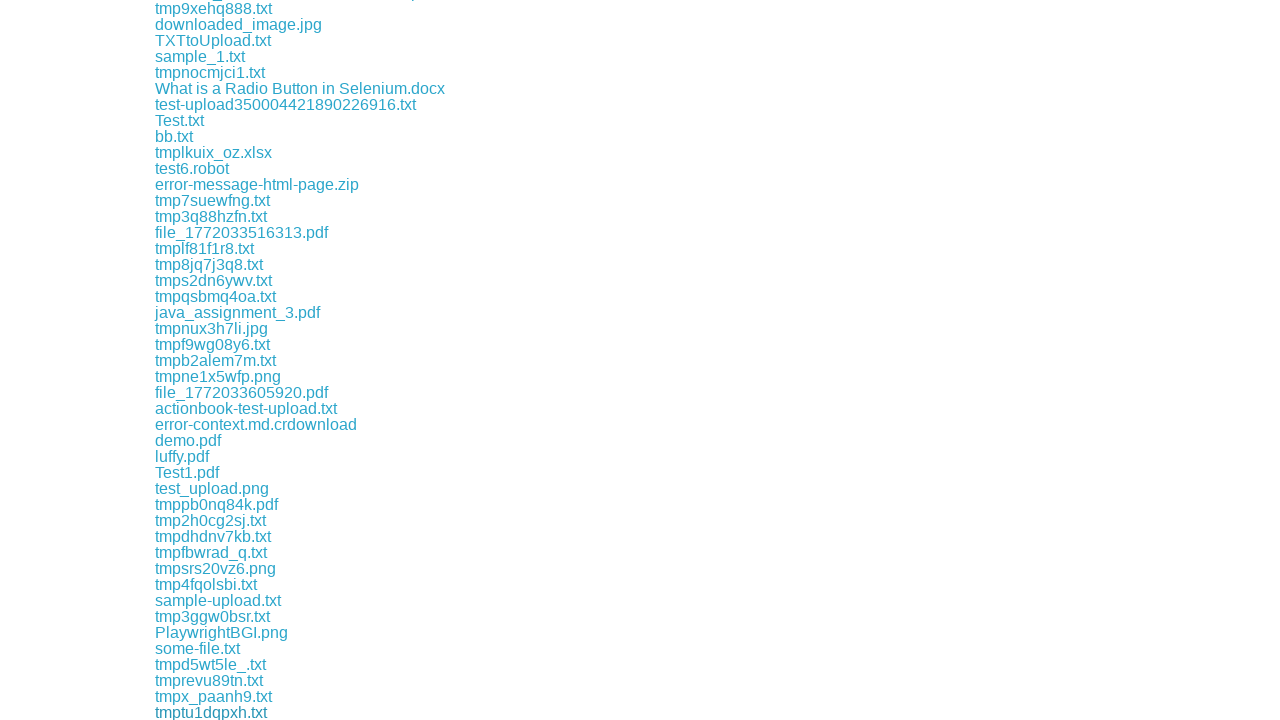

Waited 100ms after download link #92
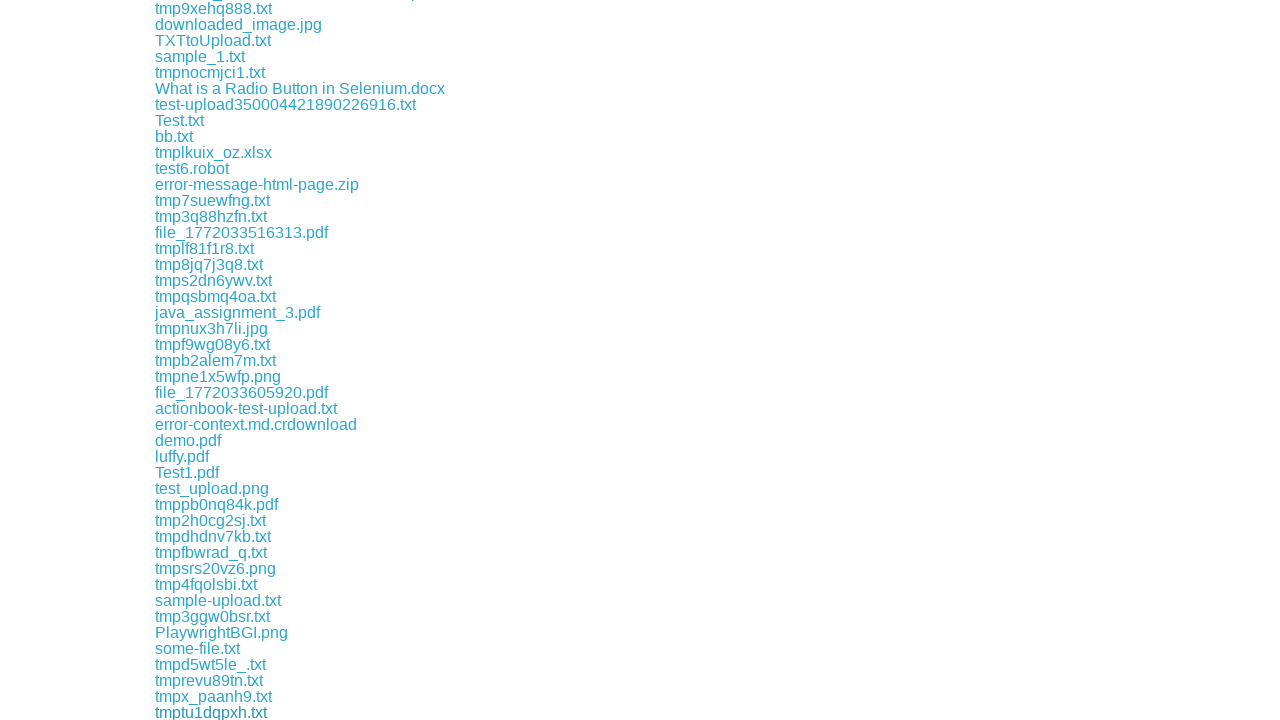

Clicked download link #93 at (208, 712) on a >> nth=93
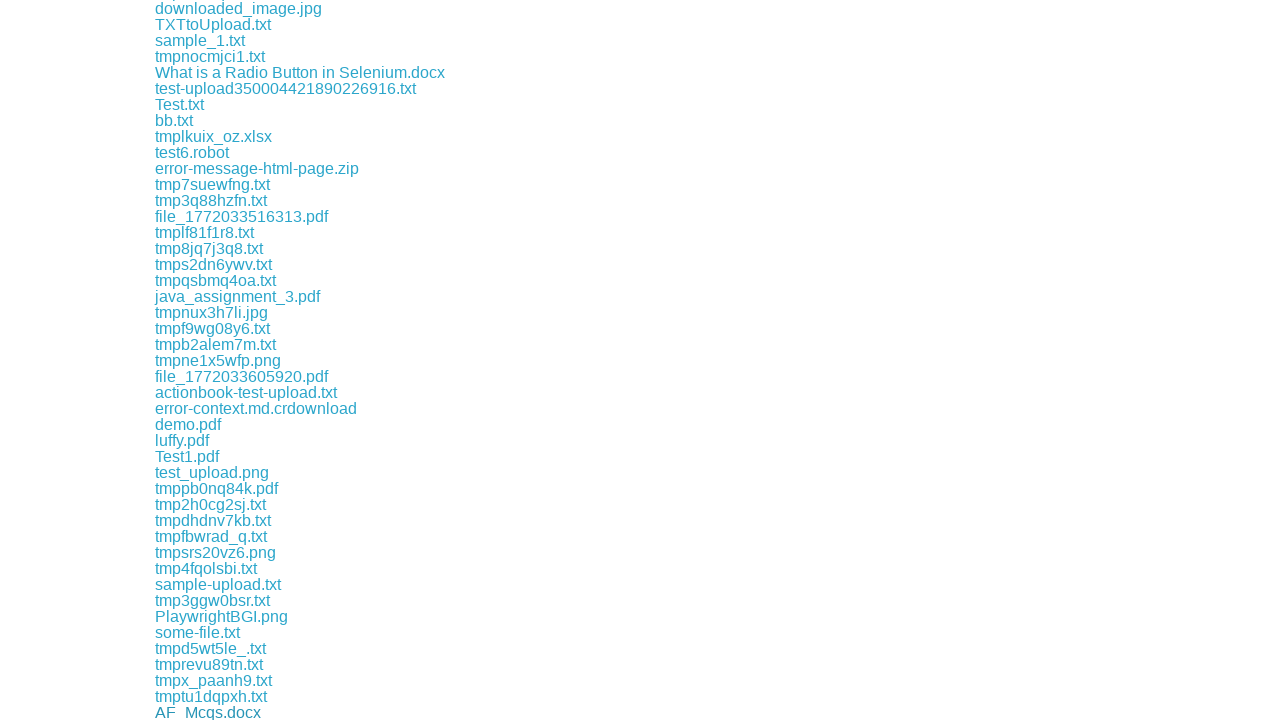

Waited 100ms after download link #93
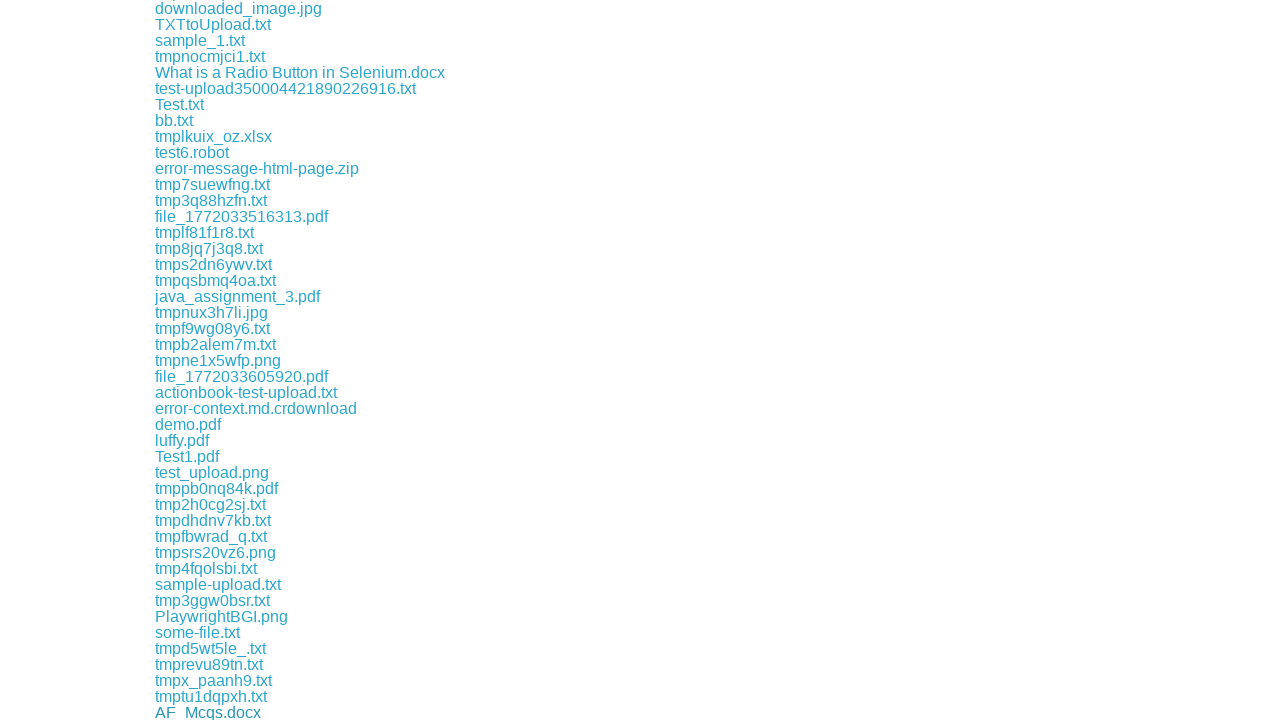

Clicked download link #94 at (212, 712) on a >> nth=94
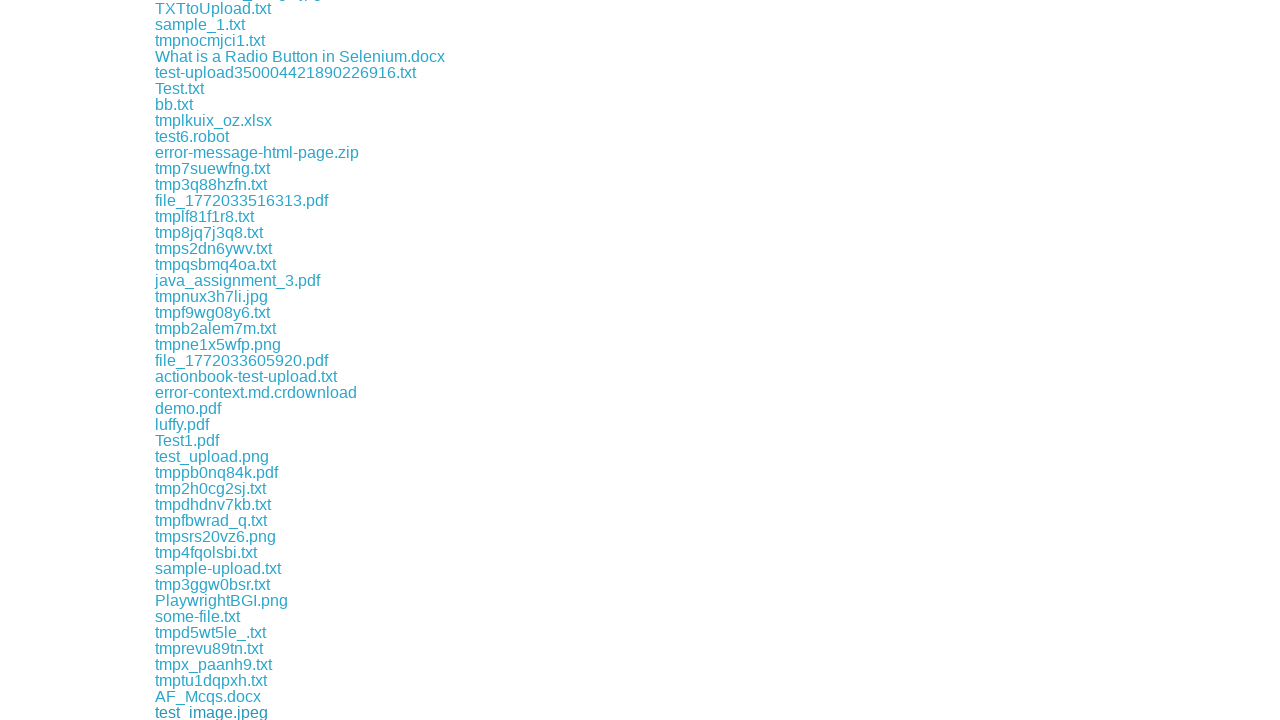

Waited 100ms after download link #94
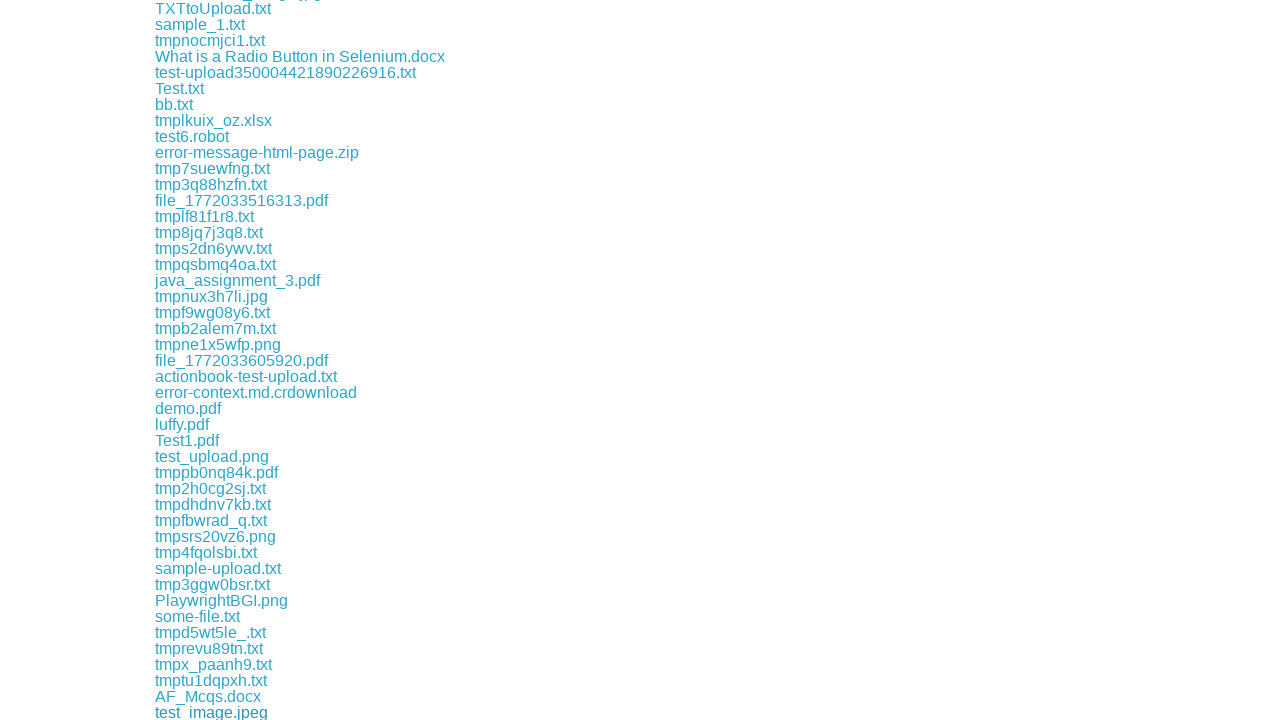

Clicked download link #95 at (214, 712) on a >> nth=95
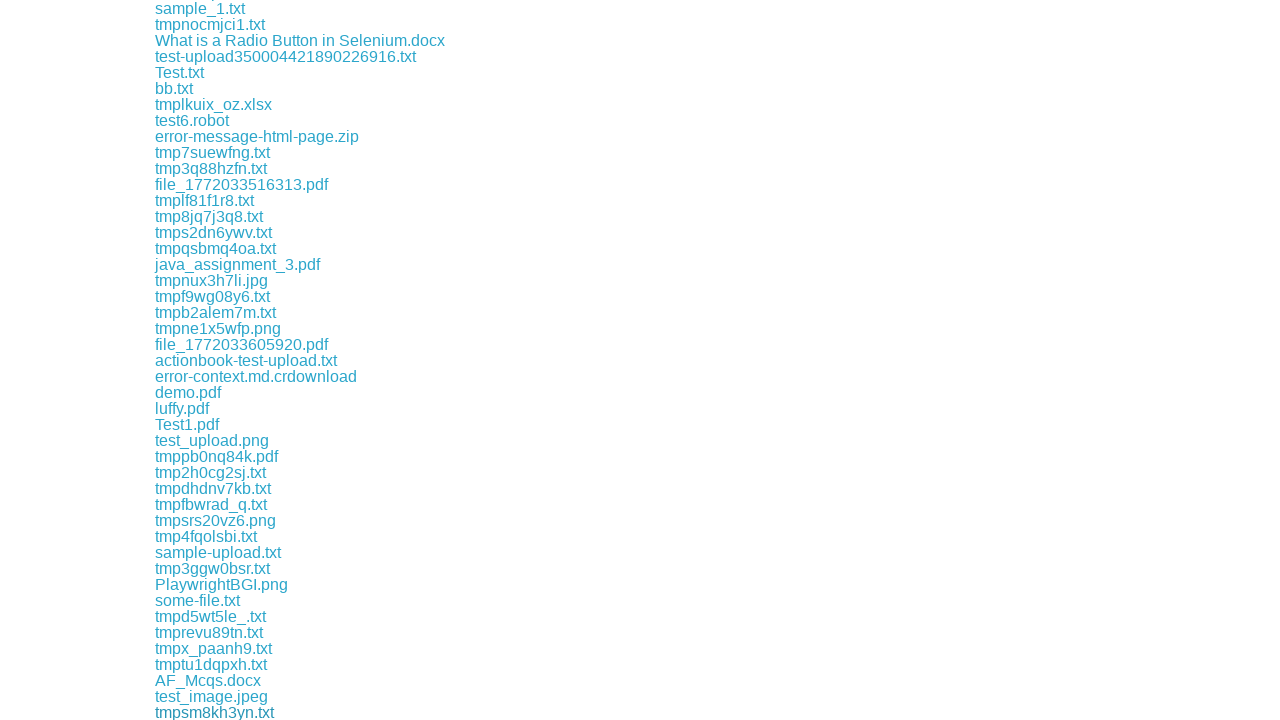

Waited 100ms after download link #95
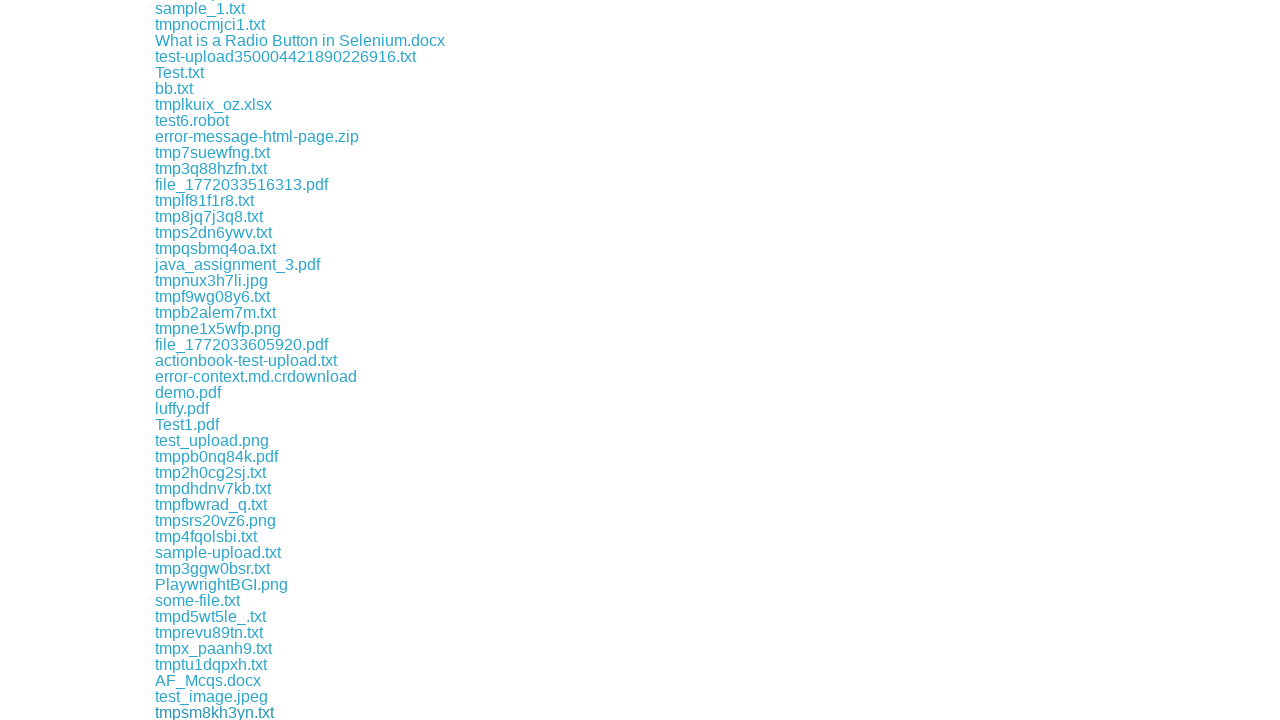

Clicked download link #96 at (211, 712) on a >> nth=96
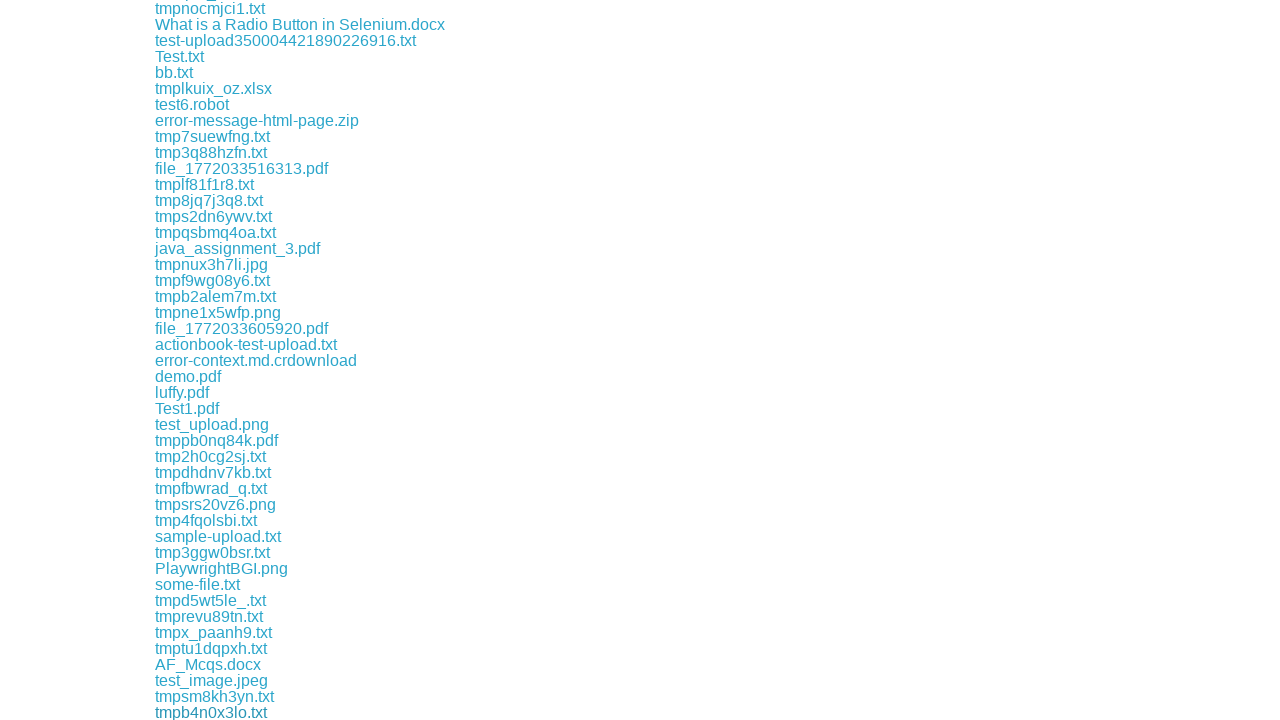

Waited 100ms after download link #96
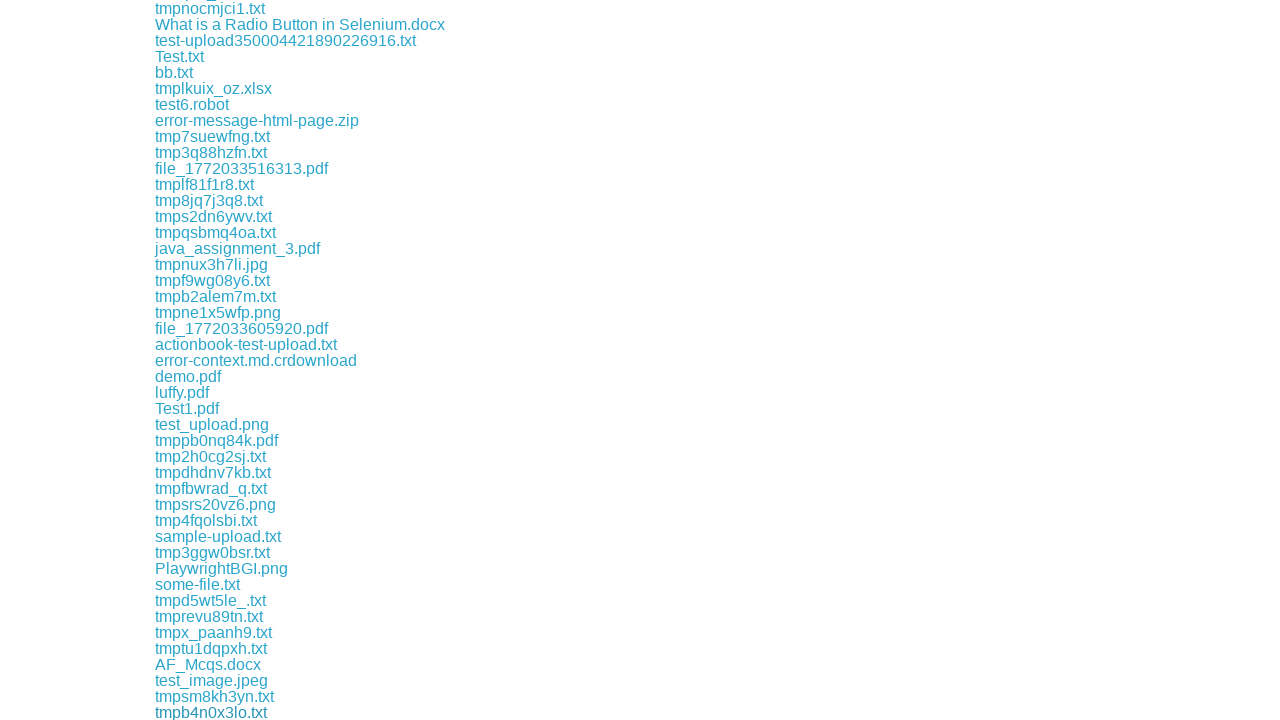

Clicked download link #97 at (213, 712) on a >> nth=97
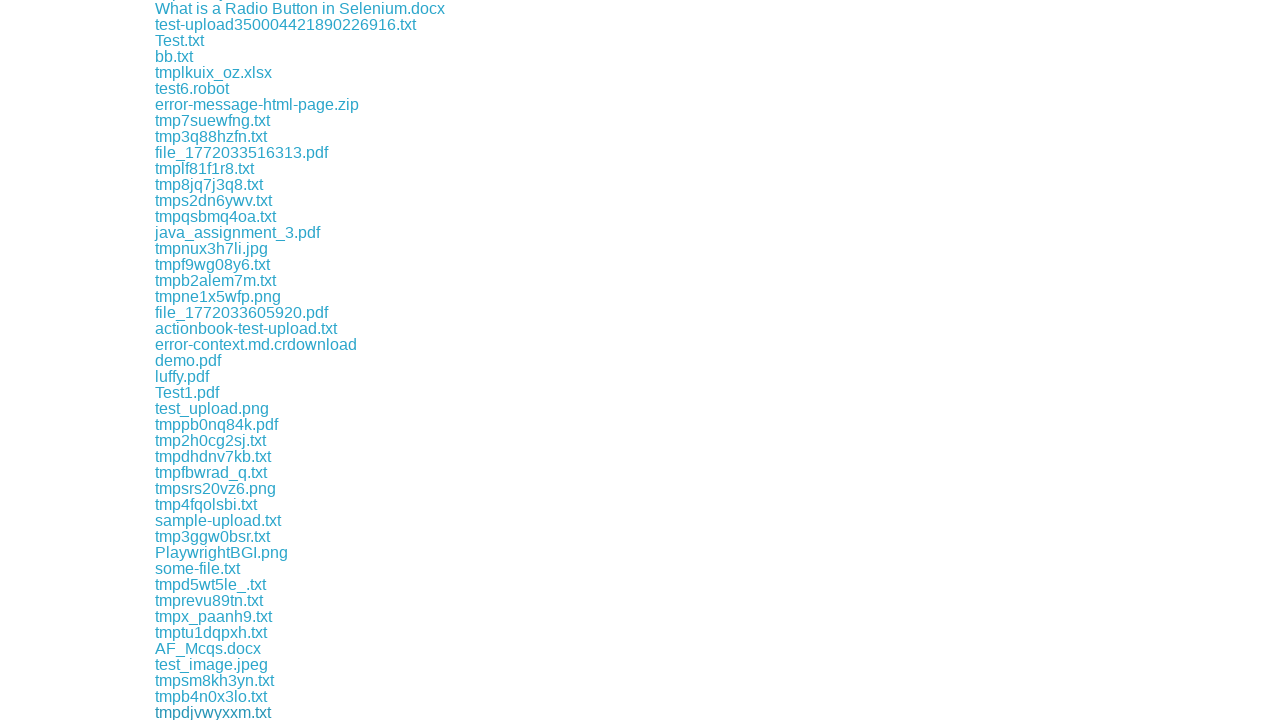

Waited 100ms after download link #97
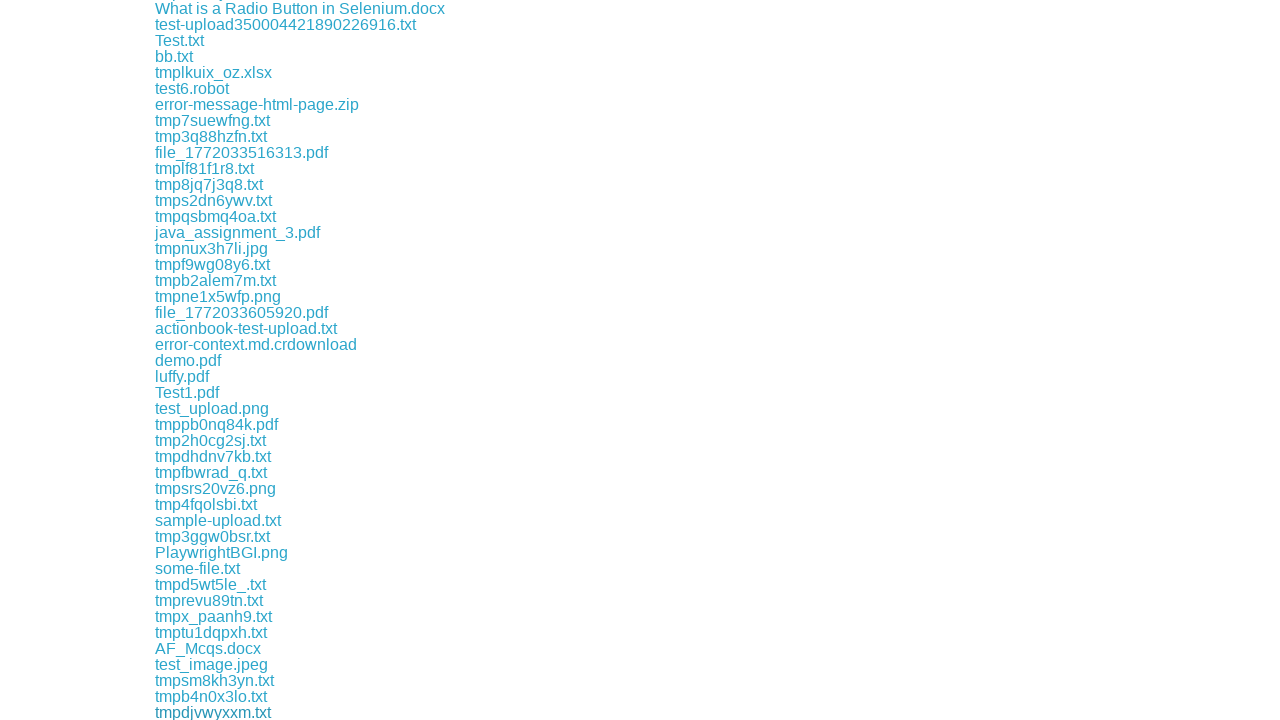

Clicked download link #98 at (202, 712) on a >> nth=98
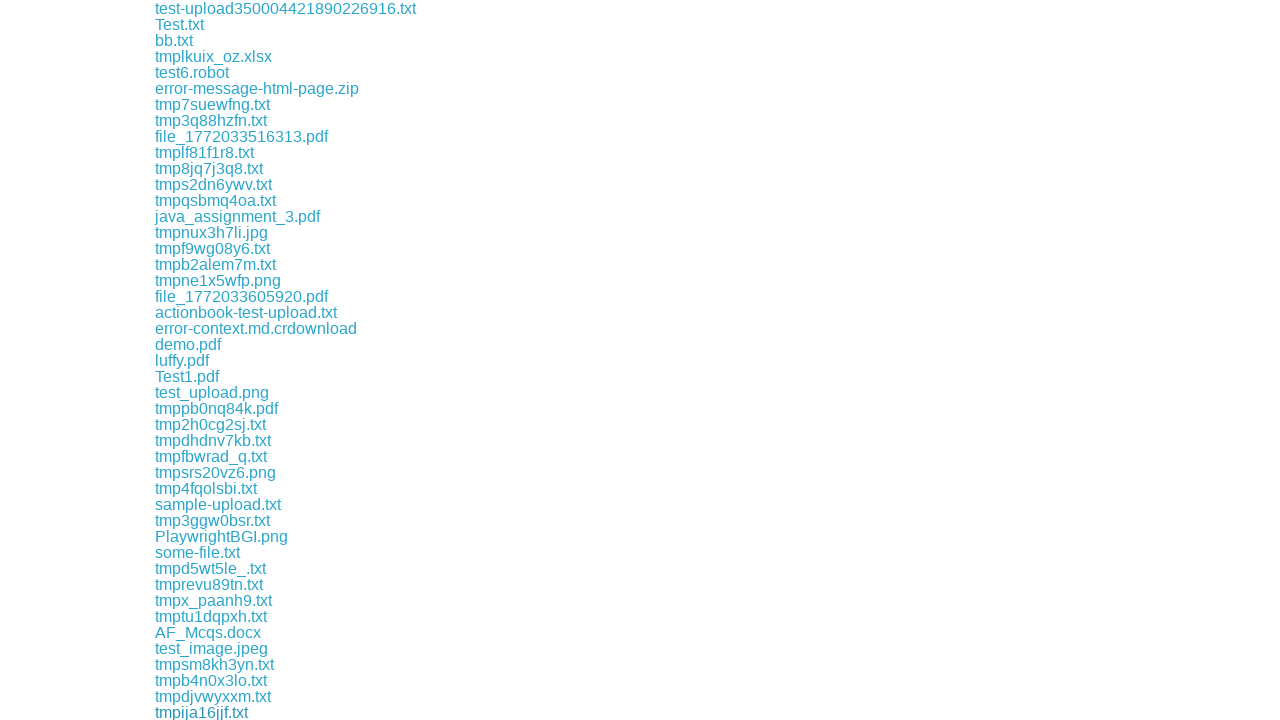

Waited 100ms after download link #98
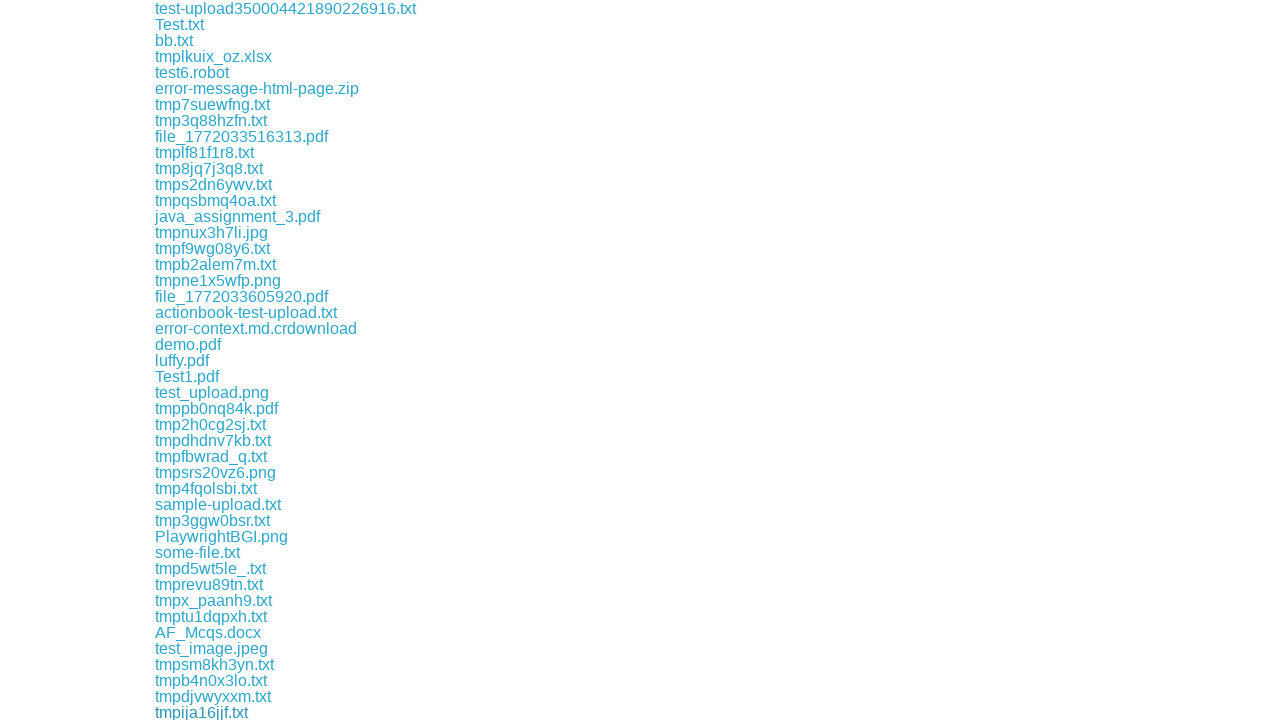

Clicked download link #99 at (213, 712) on a >> nth=99
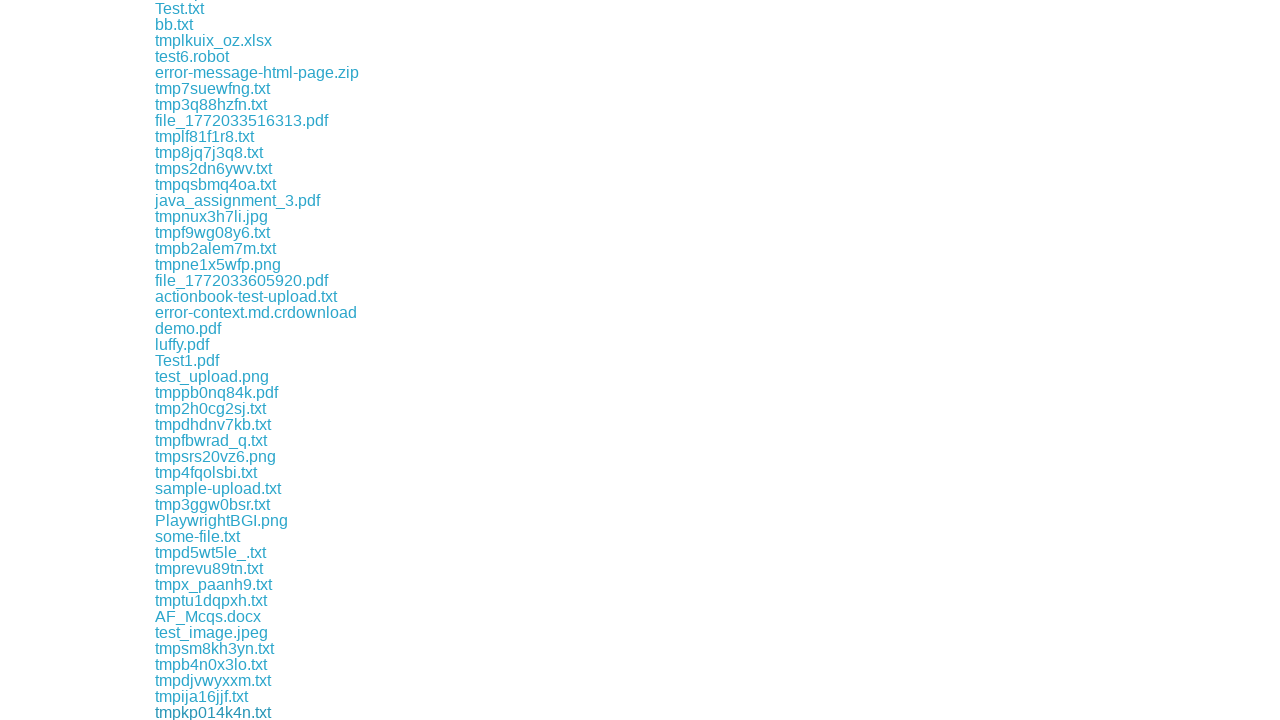

Waited 100ms after download link #99
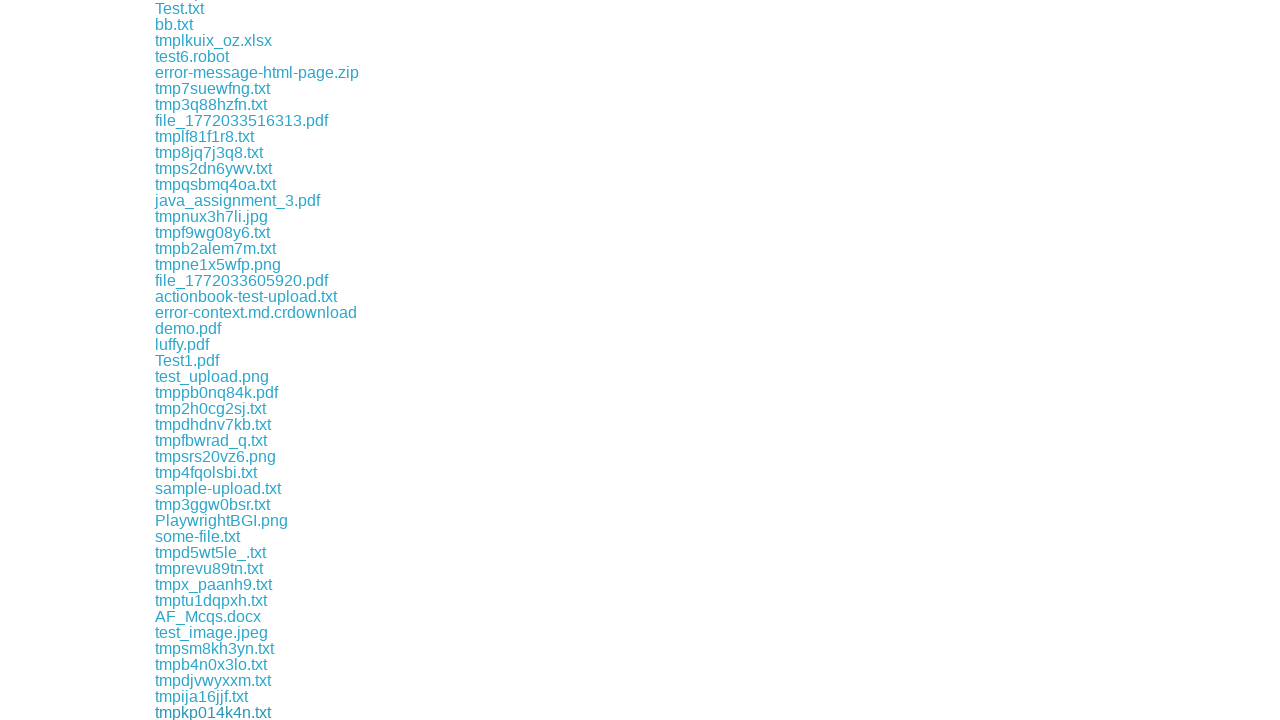

Clicked download link #100 at (194, 712) on a >> nth=100
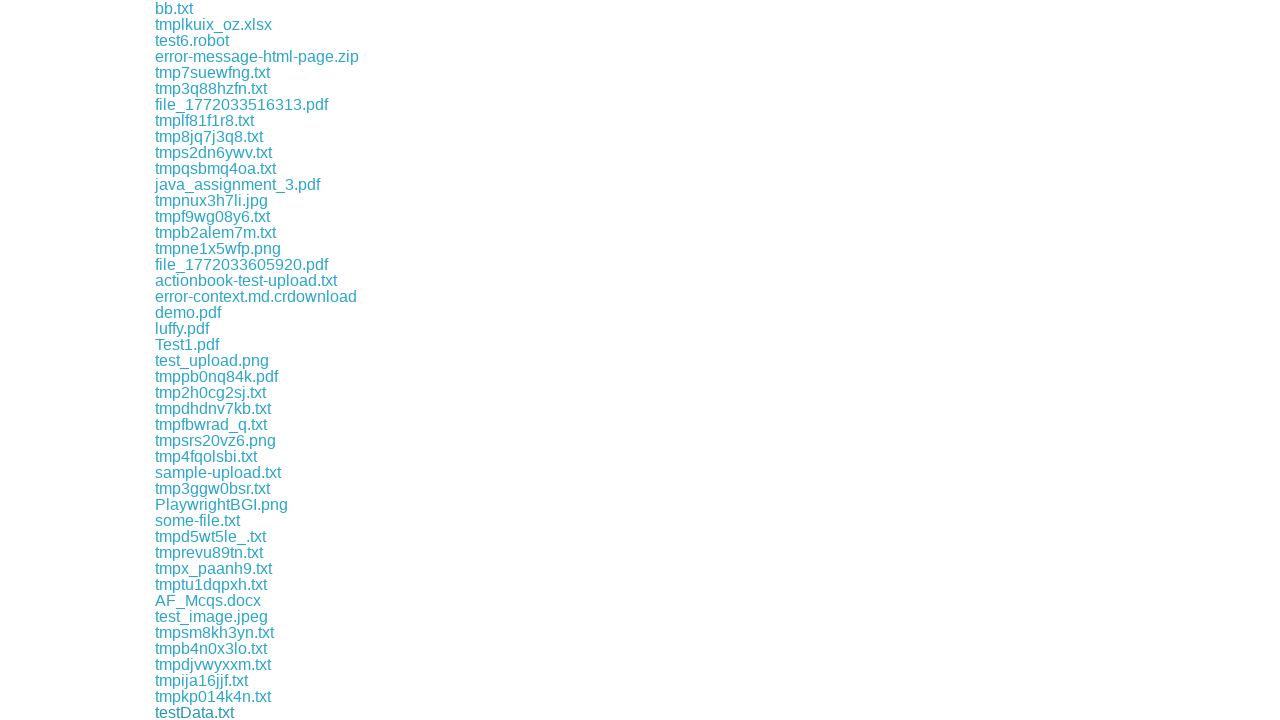

Waited 100ms after download link #100
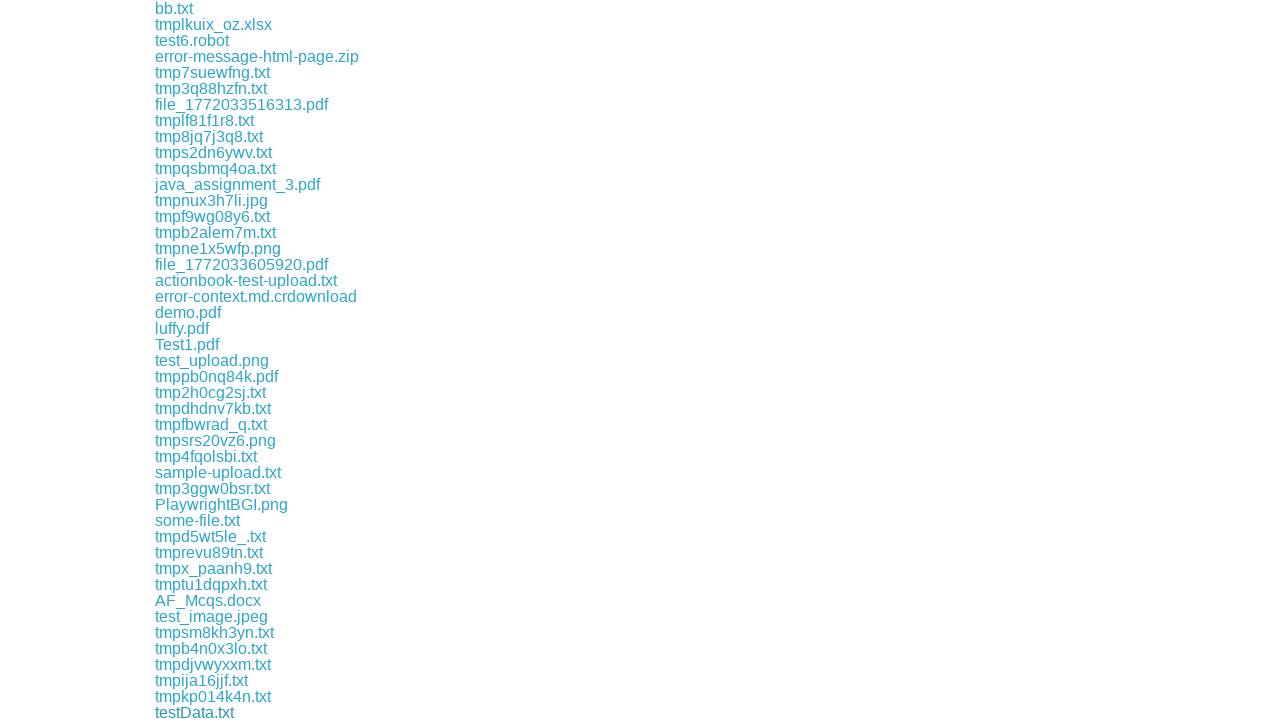

Clicked download link #101 at (178, 712) on a >> nth=101
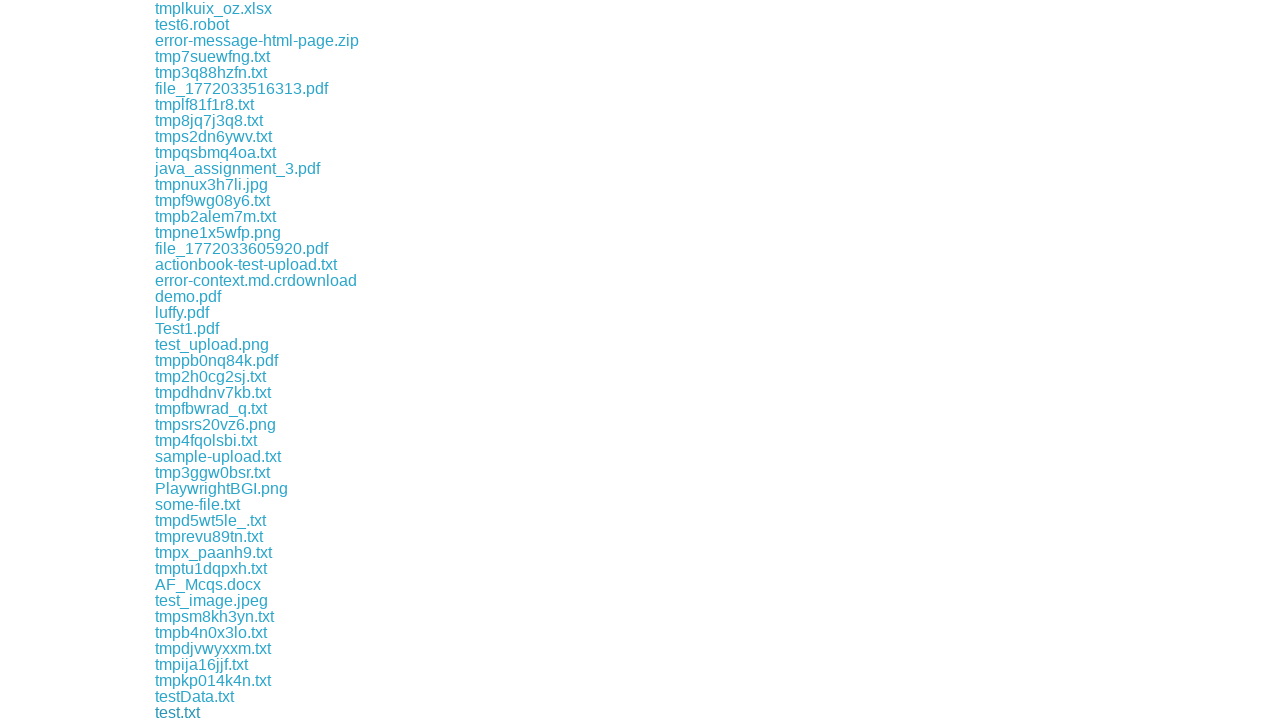

Waited 100ms after download link #101
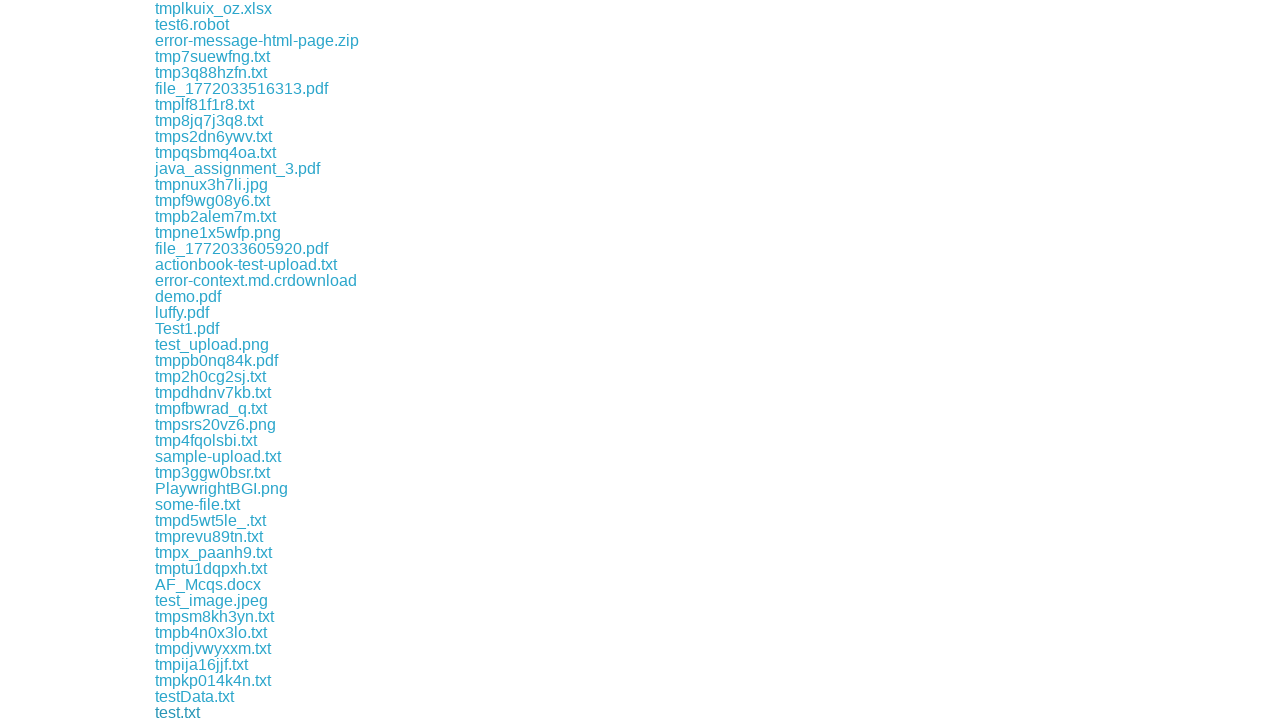

Clicked download link #102 at (214, 712) on a >> nth=102
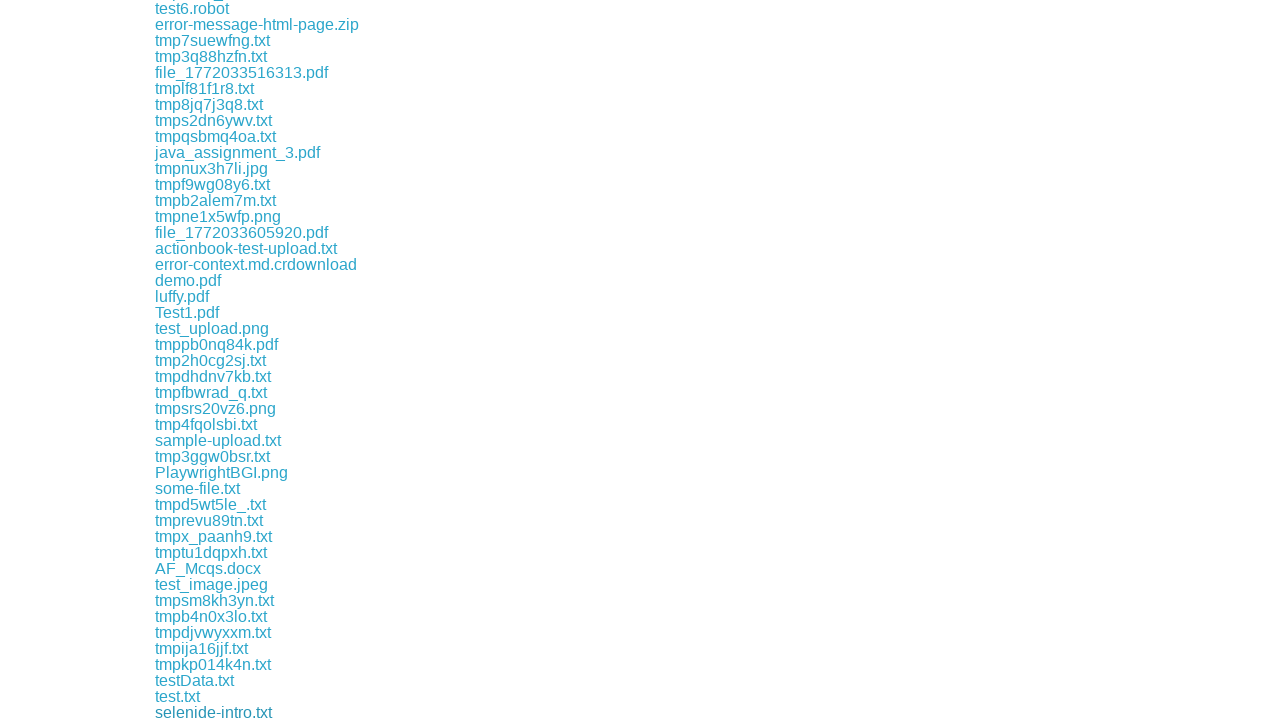

Waited 100ms after download link #102
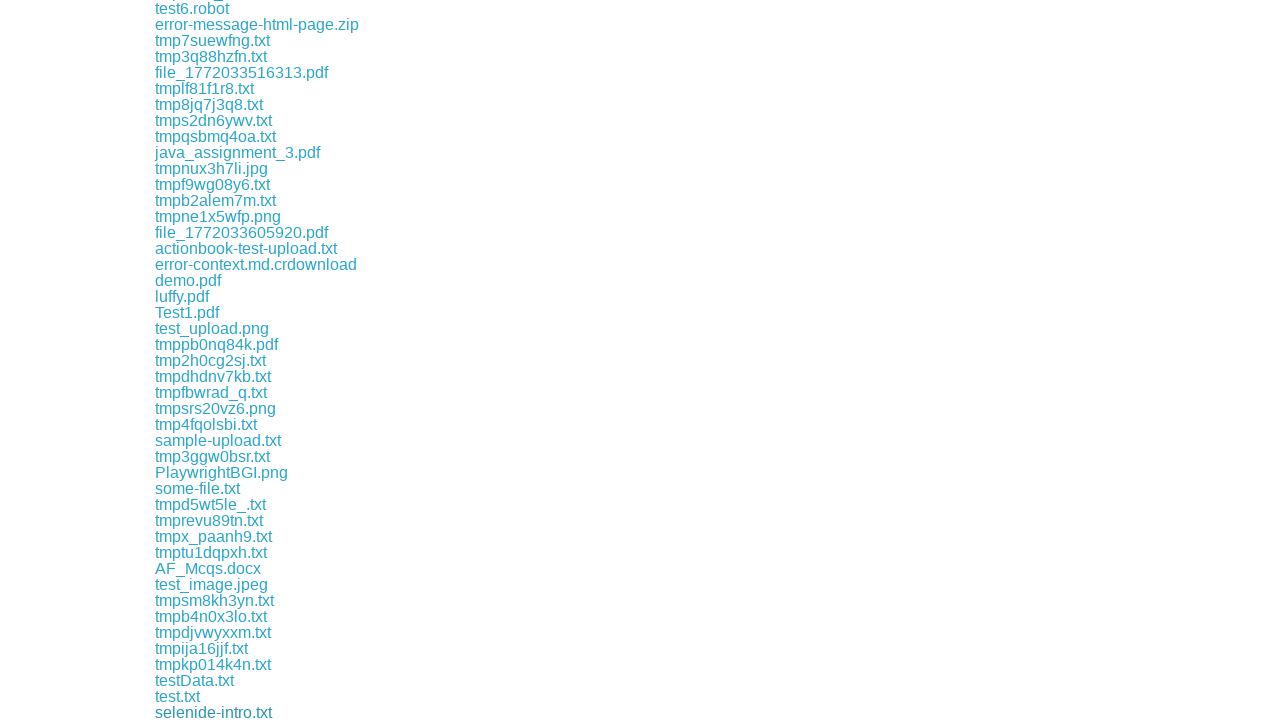

Clicked download link #103 at (200, 712) on a >> nth=103
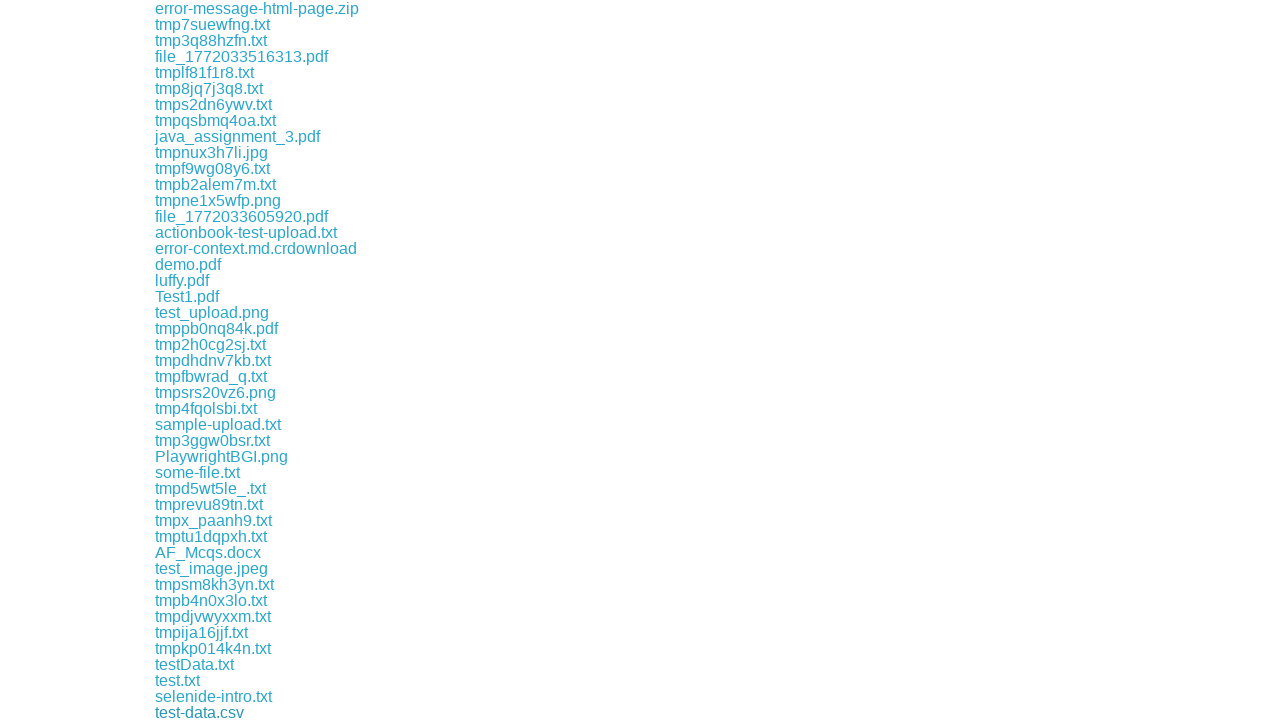

Waited 100ms after download link #103
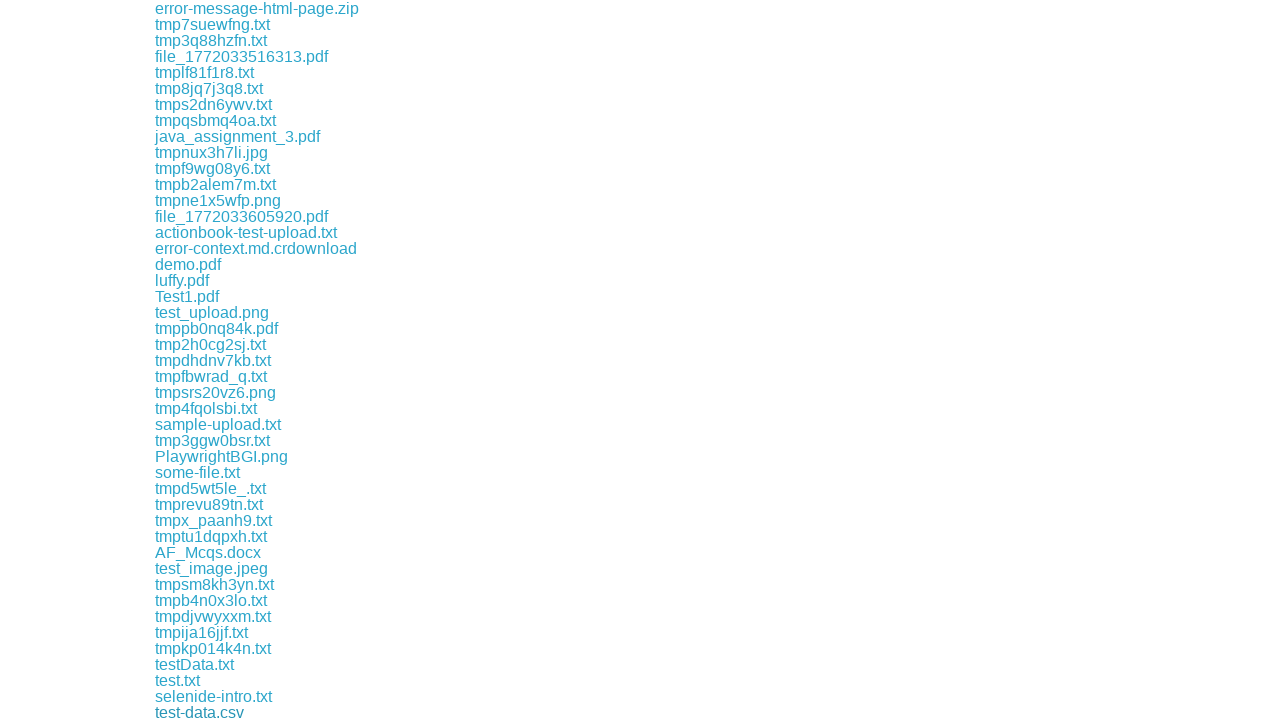

Clicked download link #104 at (235, 712) on a >> nth=104
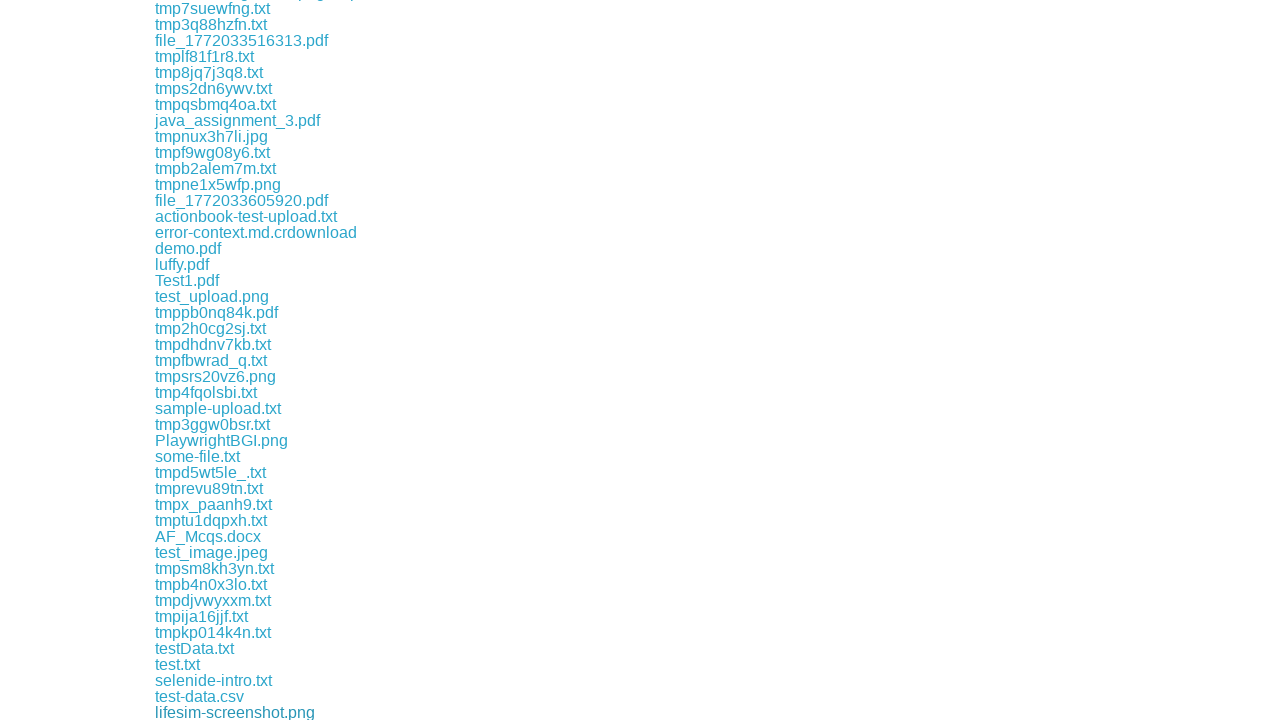

Waited 100ms after download link #104
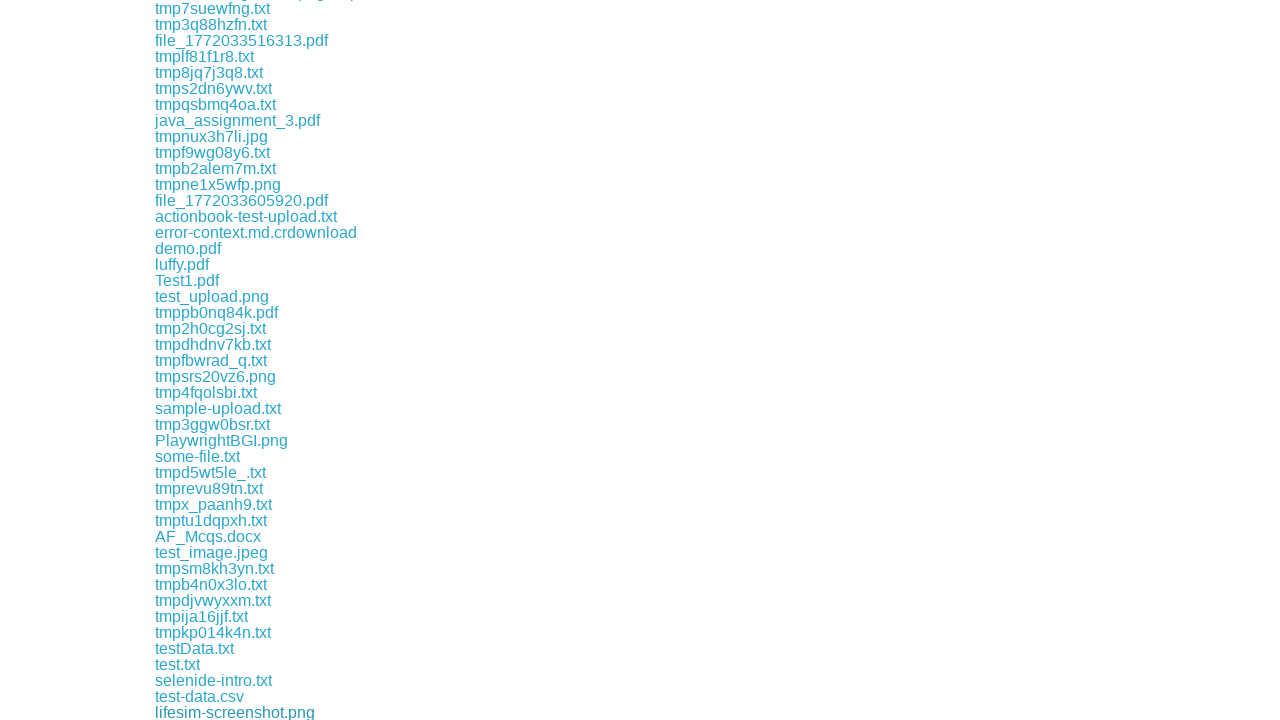

Clicked download link #105 at (182, 712) on a >> nth=105
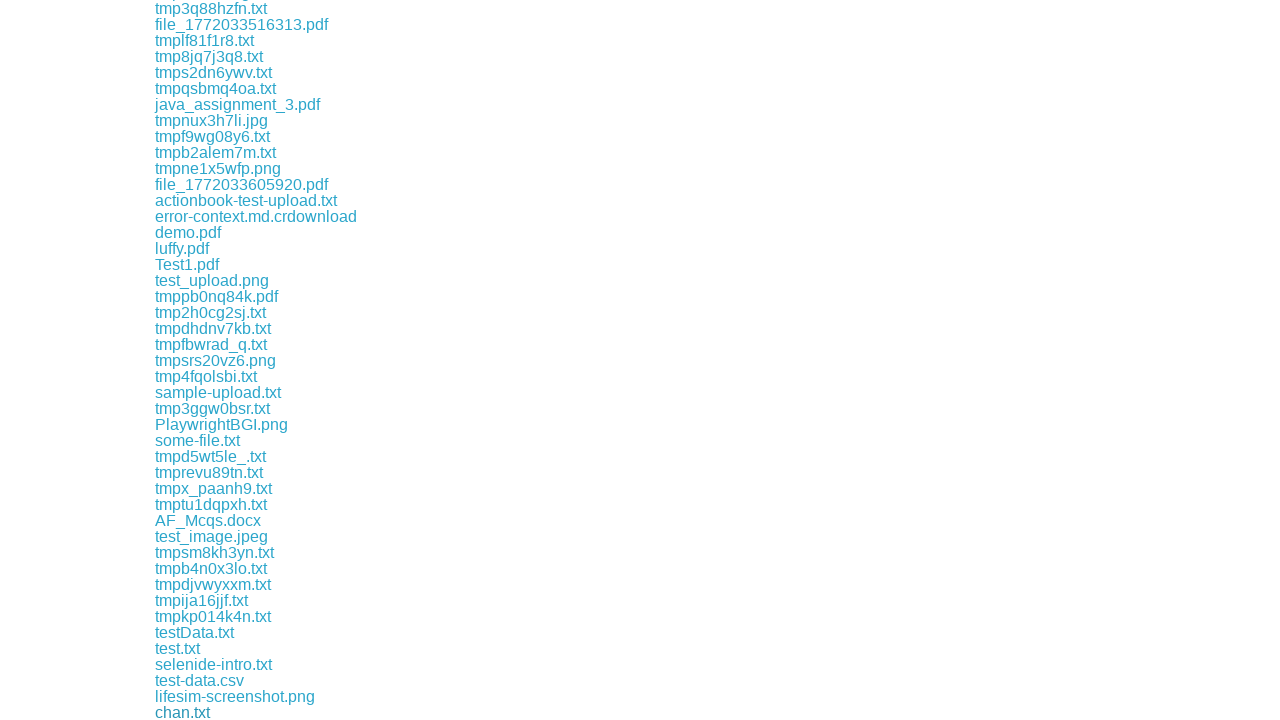

Waited 100ms after download link #105
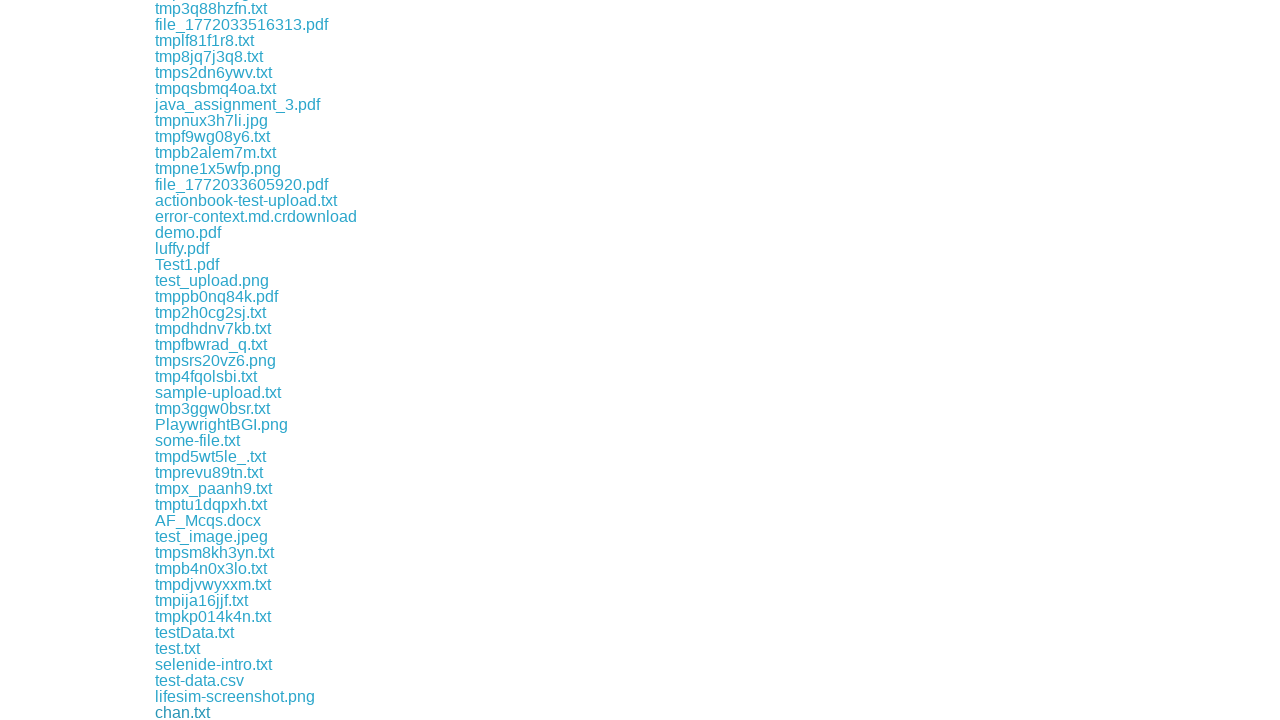

Clicked download link #106 at (220, 712) on a >> nth=106
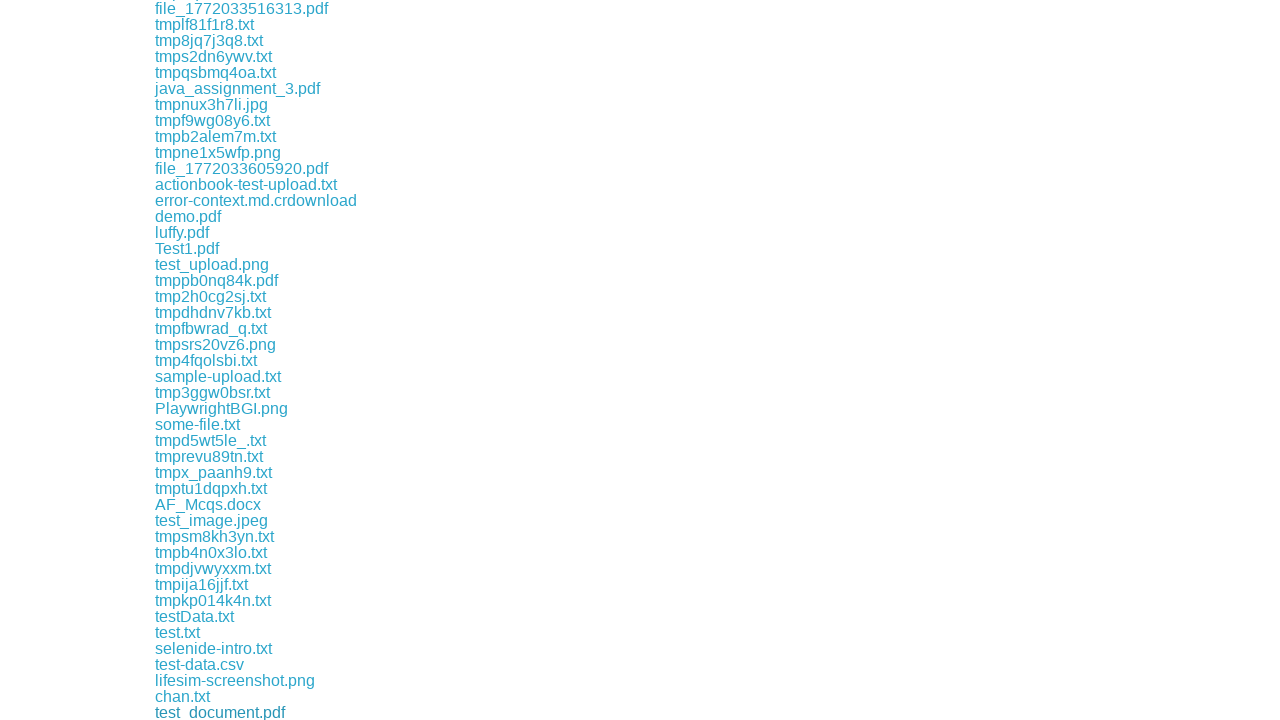

Waited 100ms after download link #106
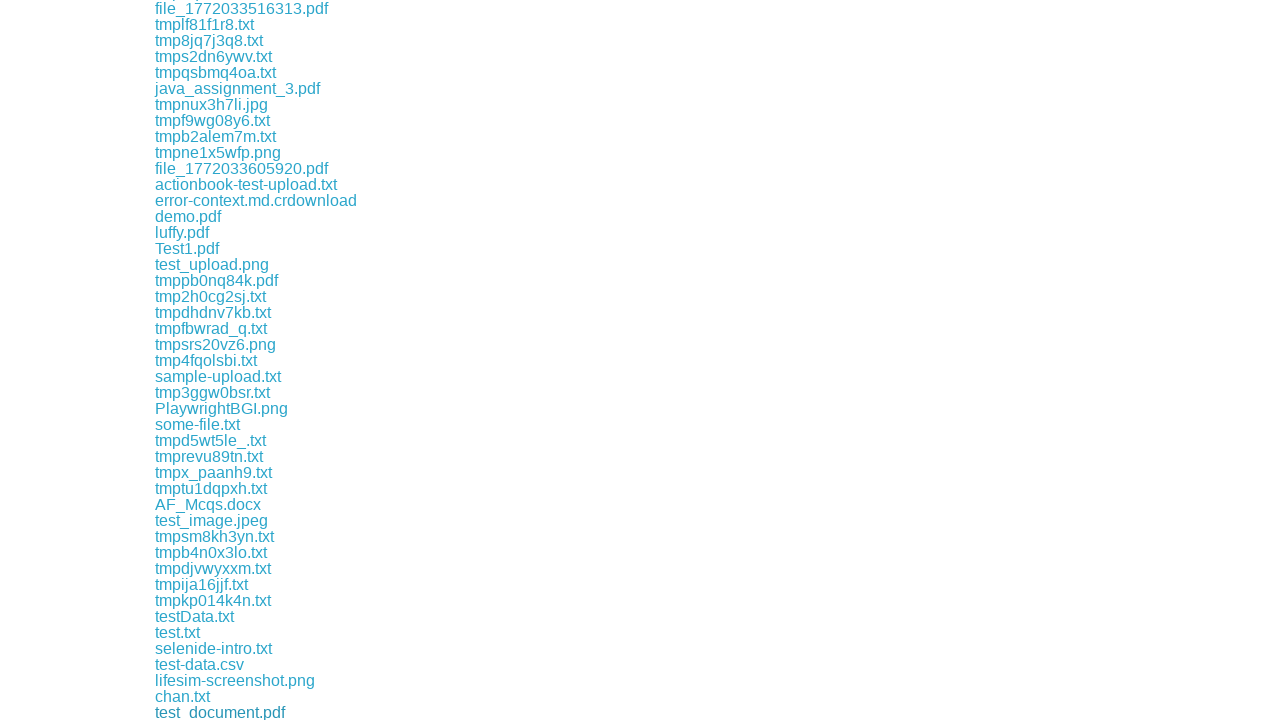

Clicked download link #107 at (192, 712) on a >> nth=107
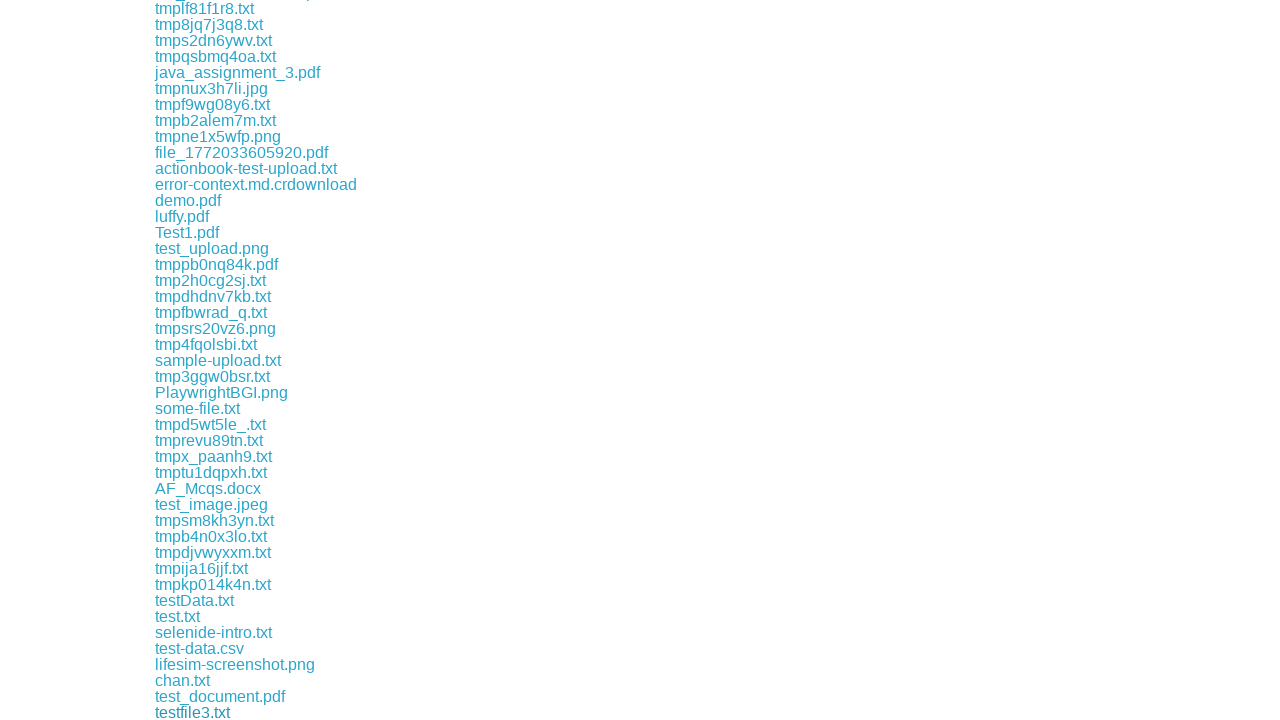

Waited 100ms after download link #107
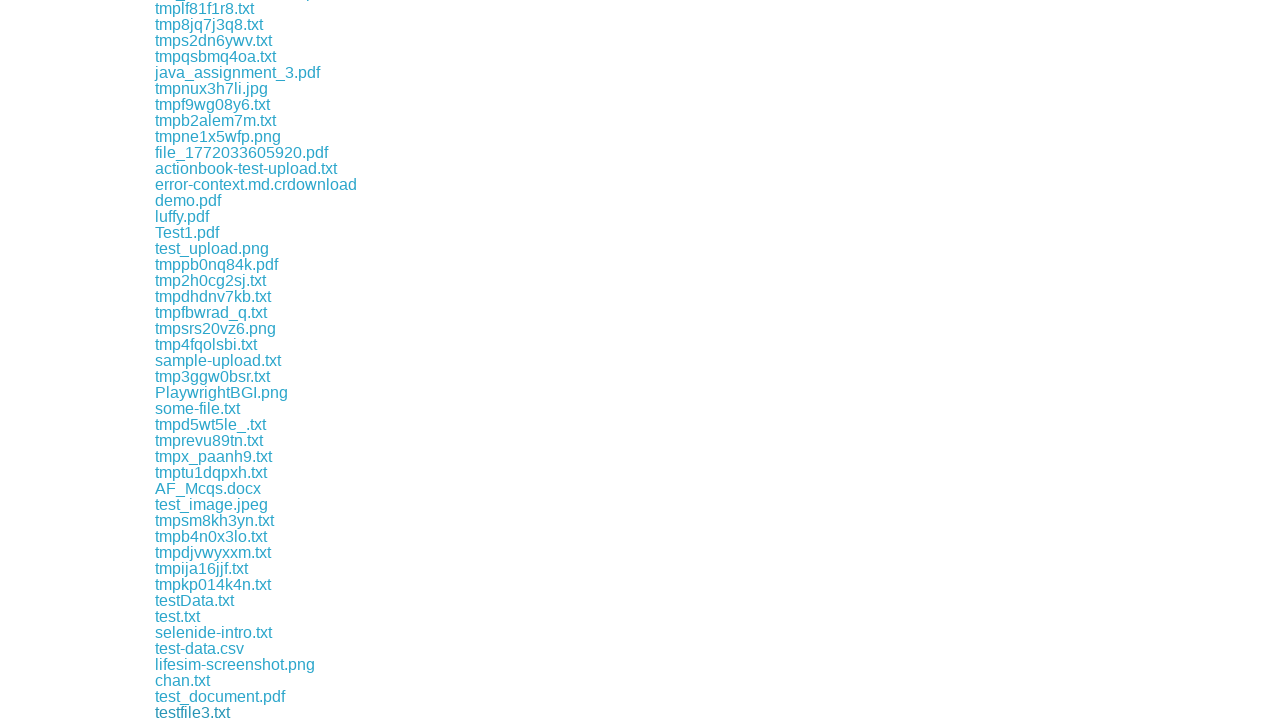

Clicked download link #108 at (214, 712) on a >> nth=108
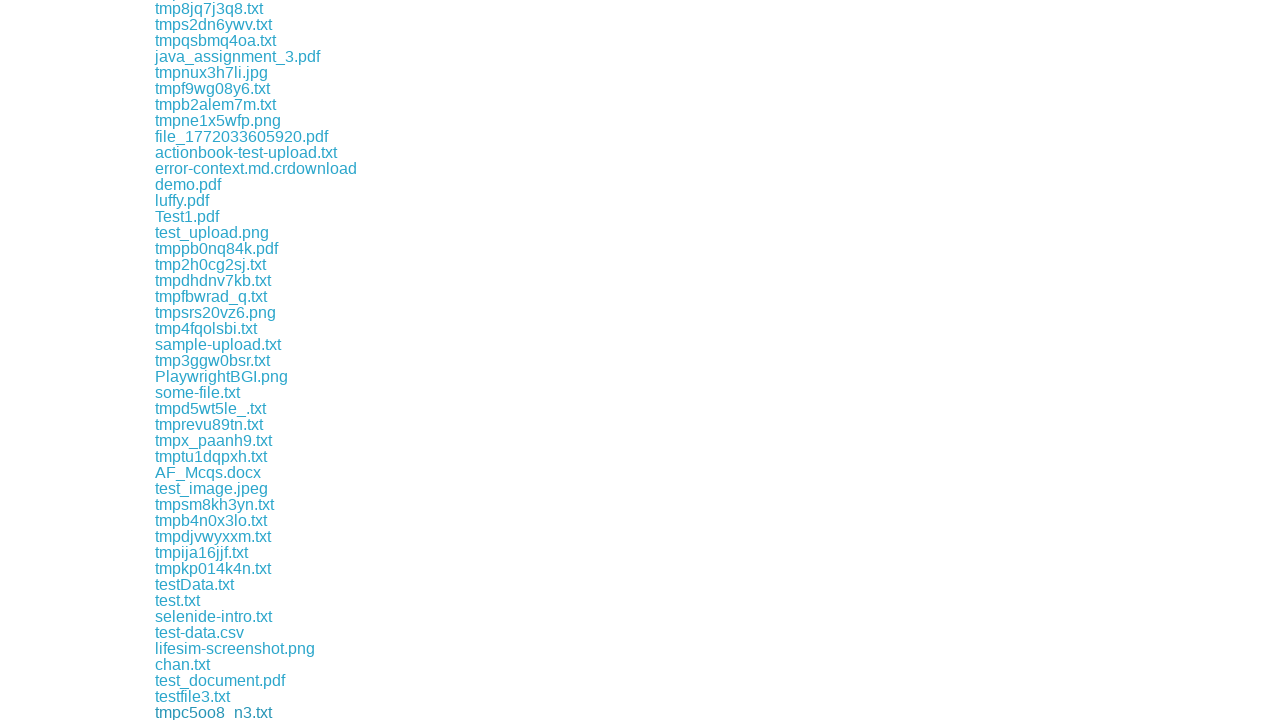

Waited 100ms after download link #108
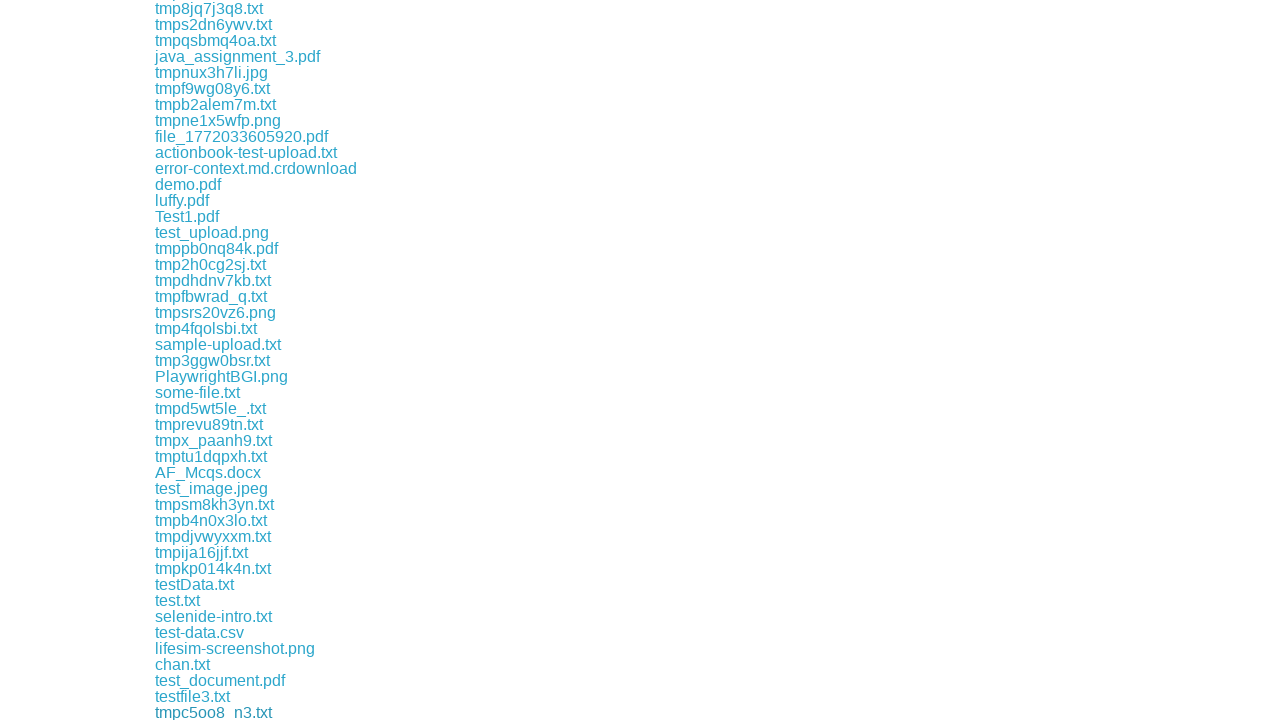

Clicked download link #109 at (204, 712) on a >> nth=109
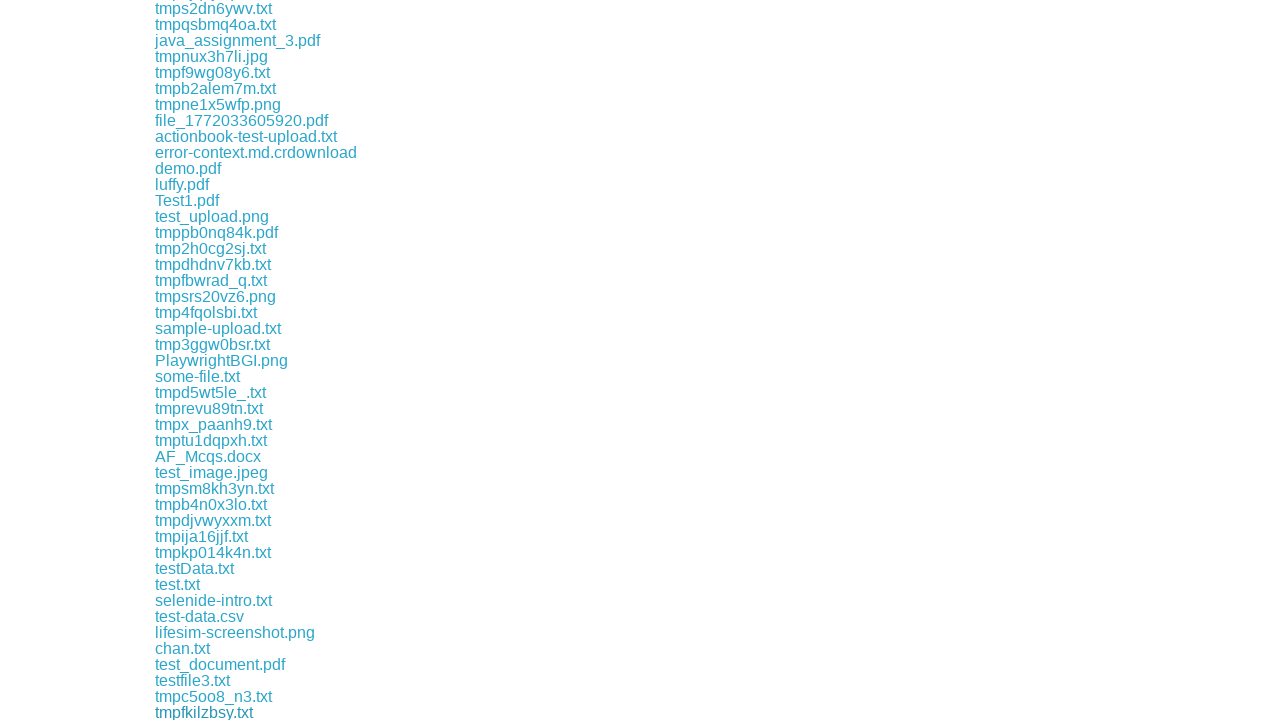

Waited 100ms after download link #109
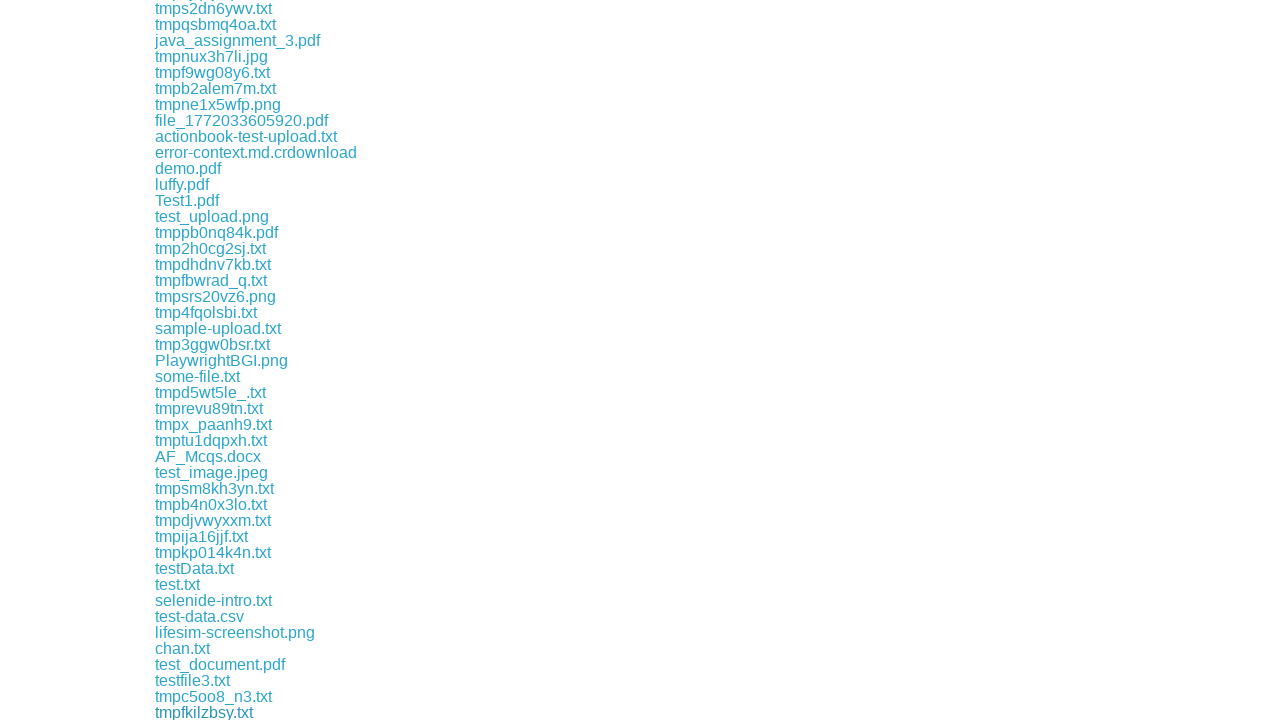

Clicked download link #110 at (215, 712) on a >> nth=110
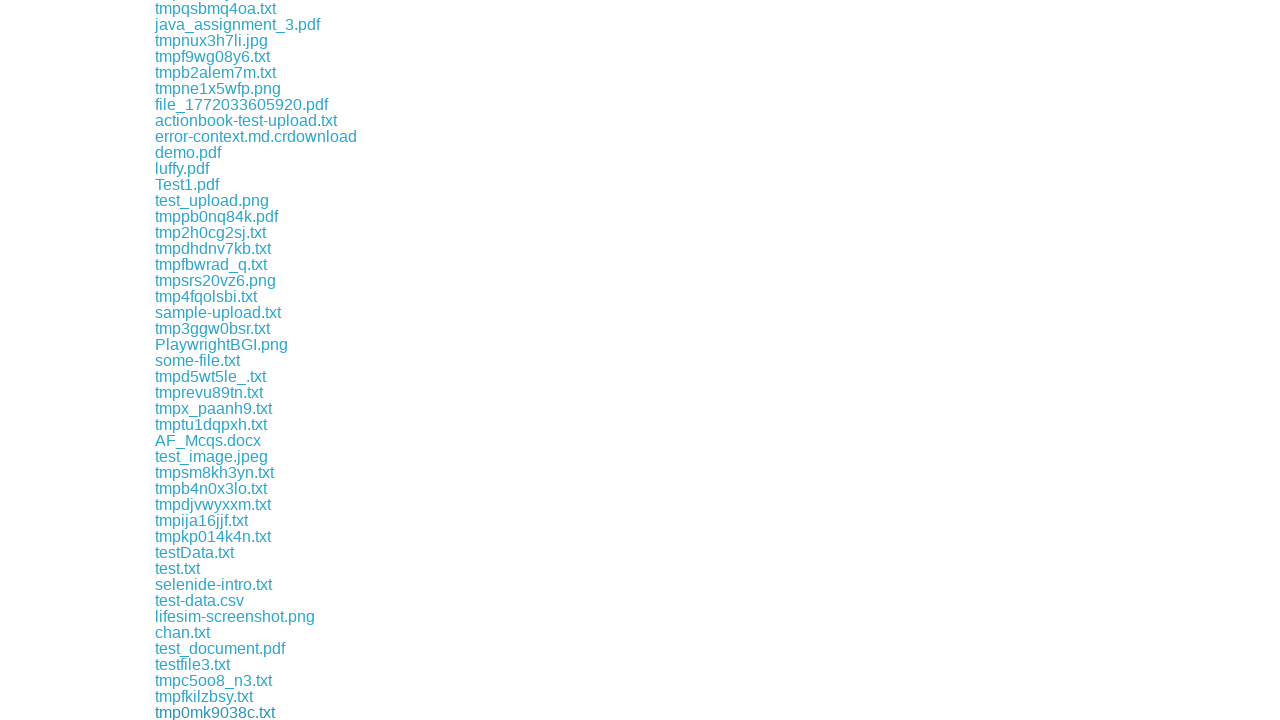

Waited 100ms after download link #110
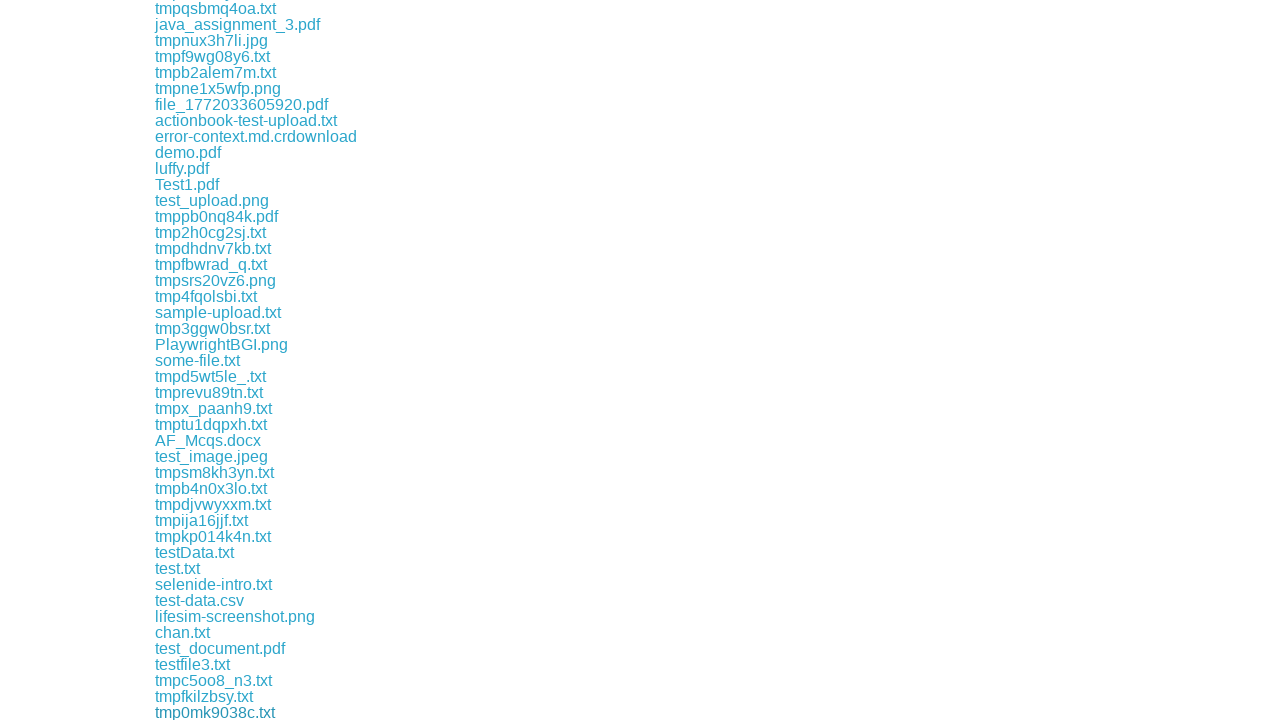

Clicked download link #111 at (206, 712) on a >> nth=111
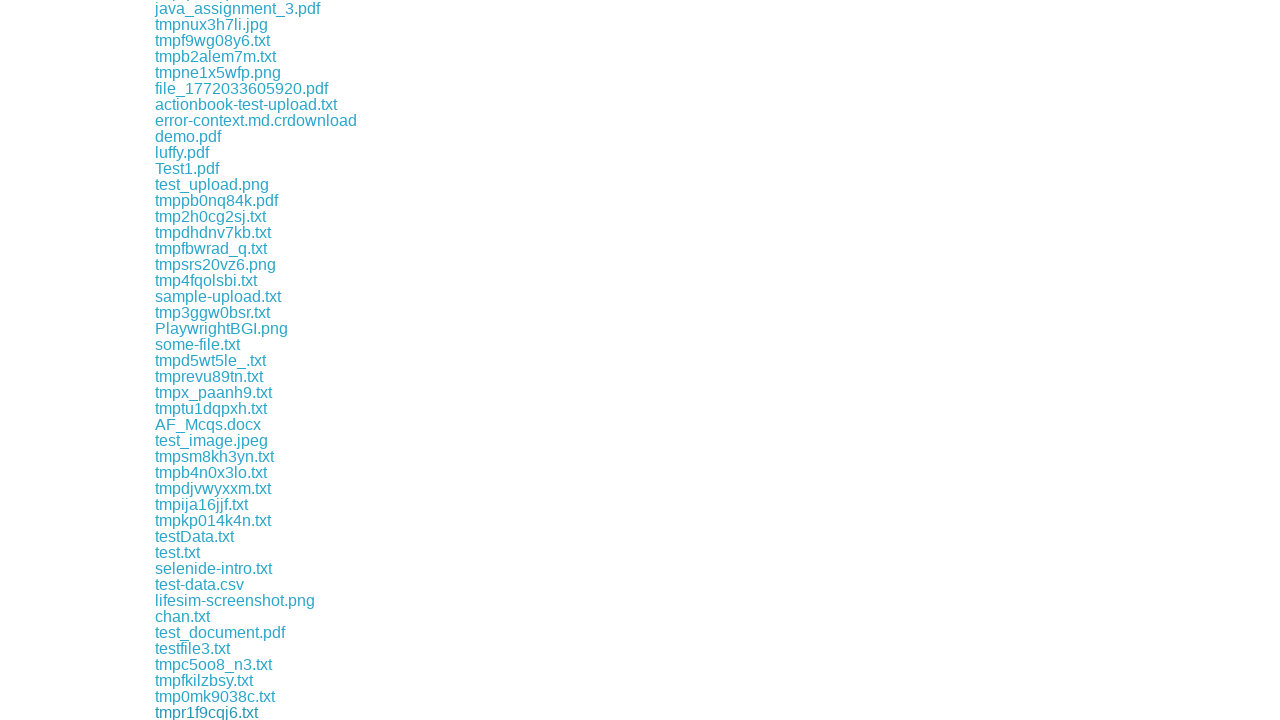

Waited 100ms after download link #111
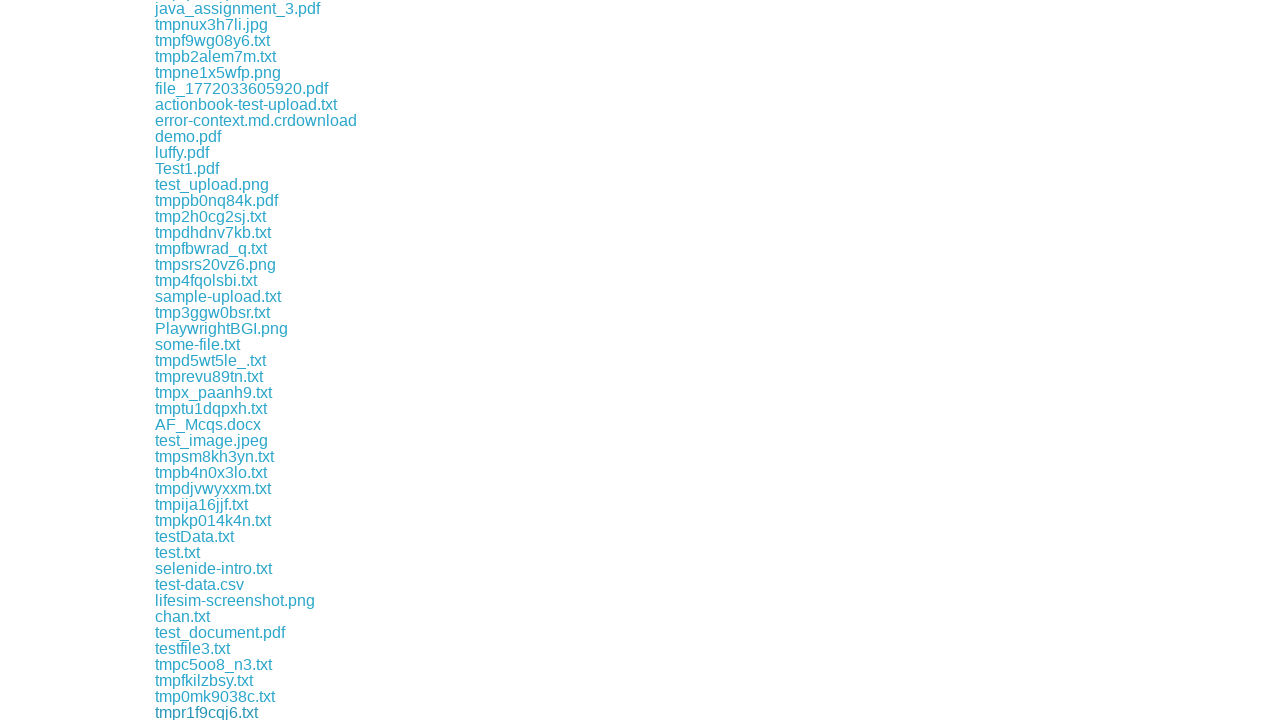

Clicked download link #112 at (234, 712) on a >> nth=112
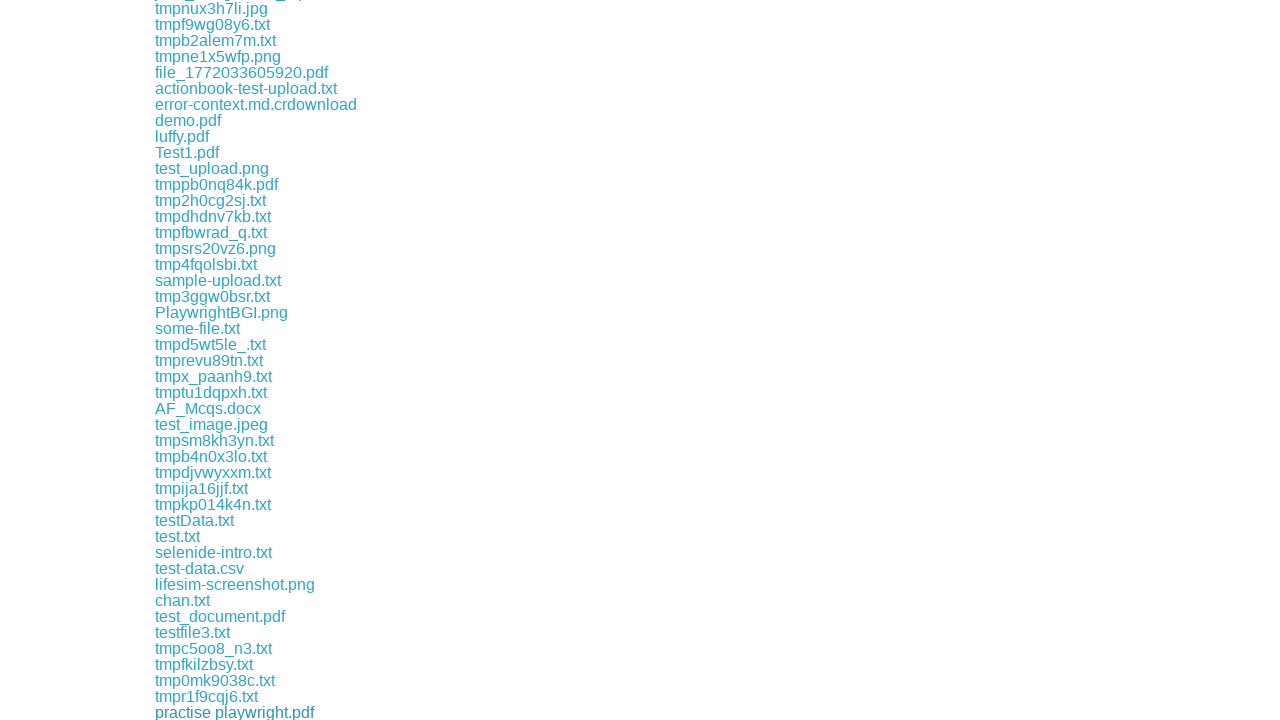

Waited 100ms after download link #112
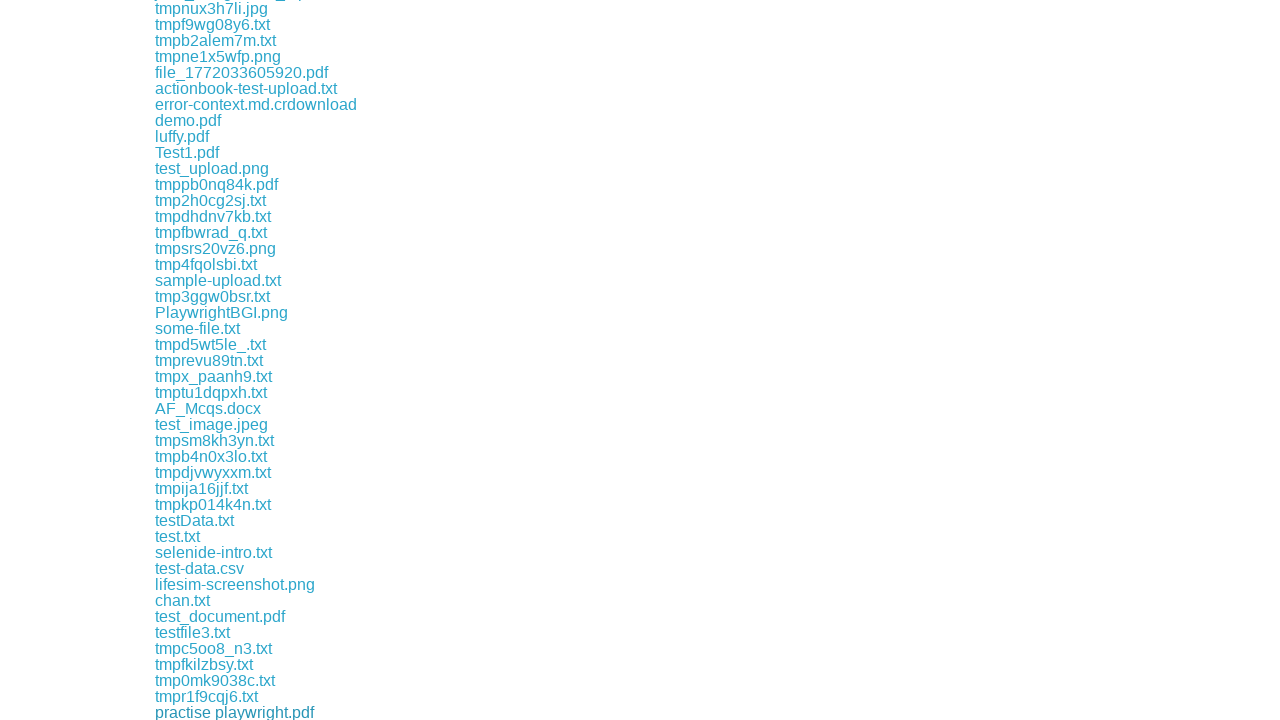

Clicked download link #113 at (198, 712) on a >> nth=113
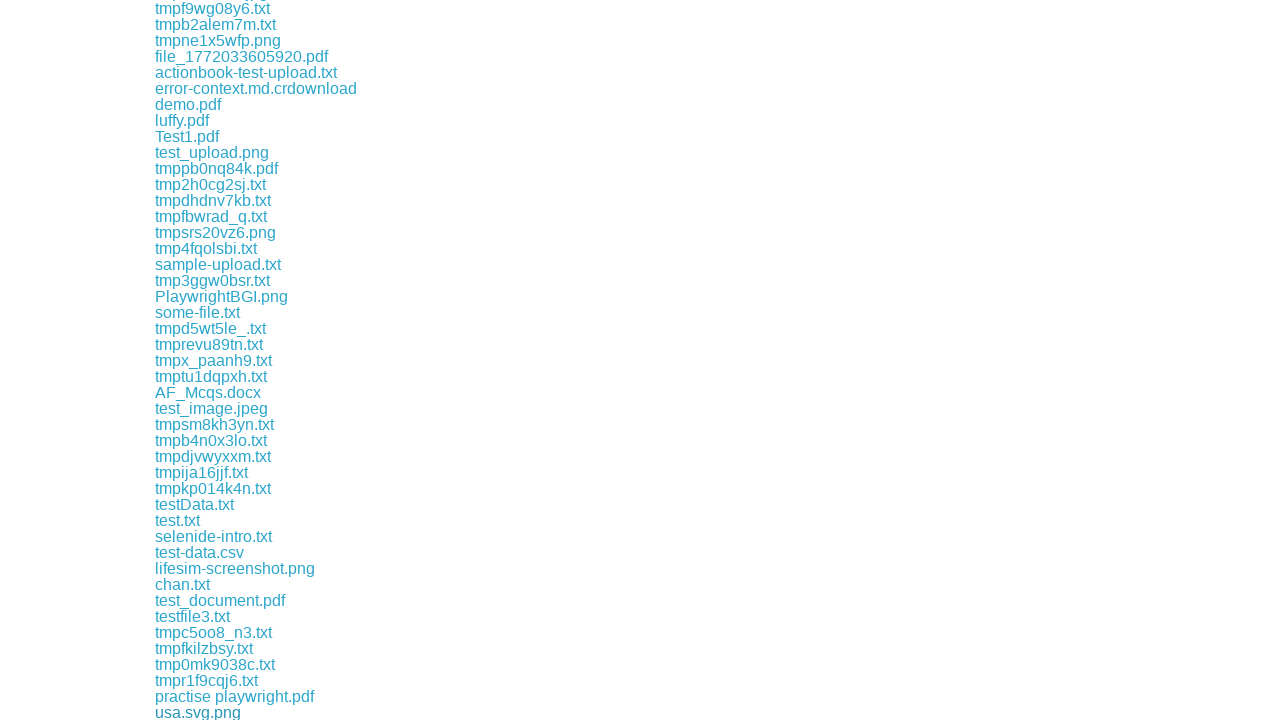

Waited 100ms after download link #113
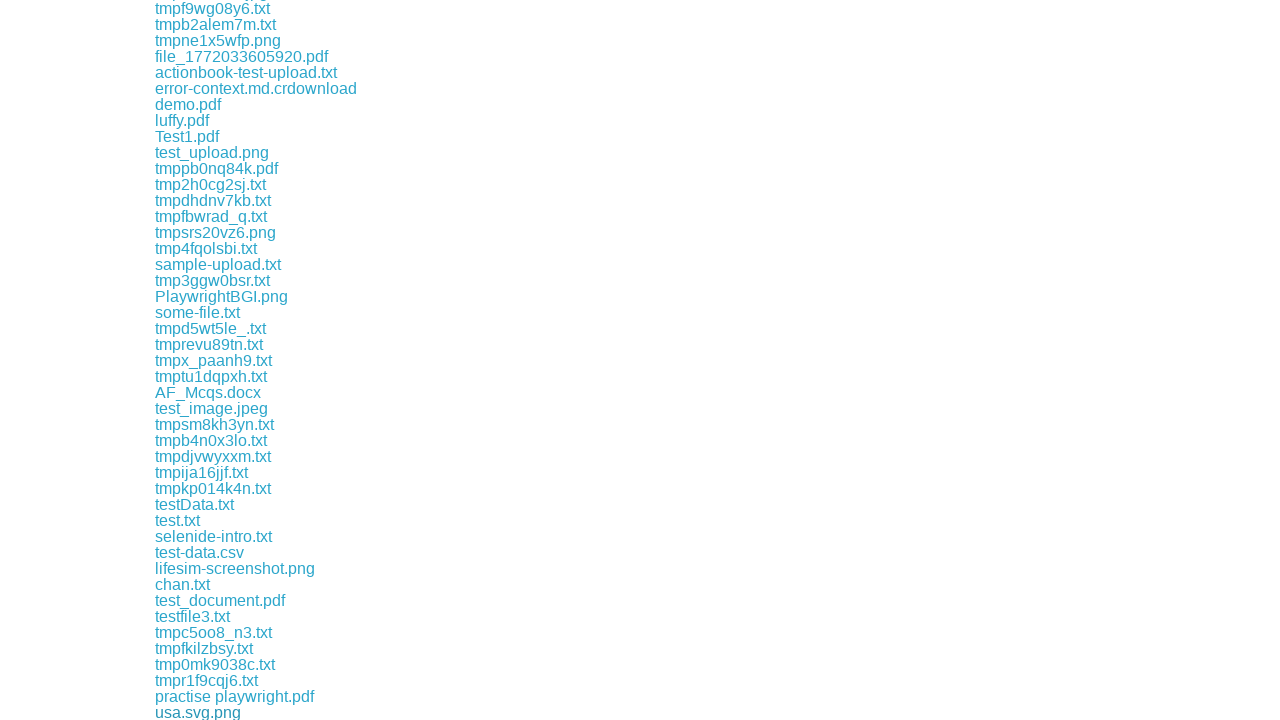

Clicked download link #114 at (215, 712) on a >> nth=114
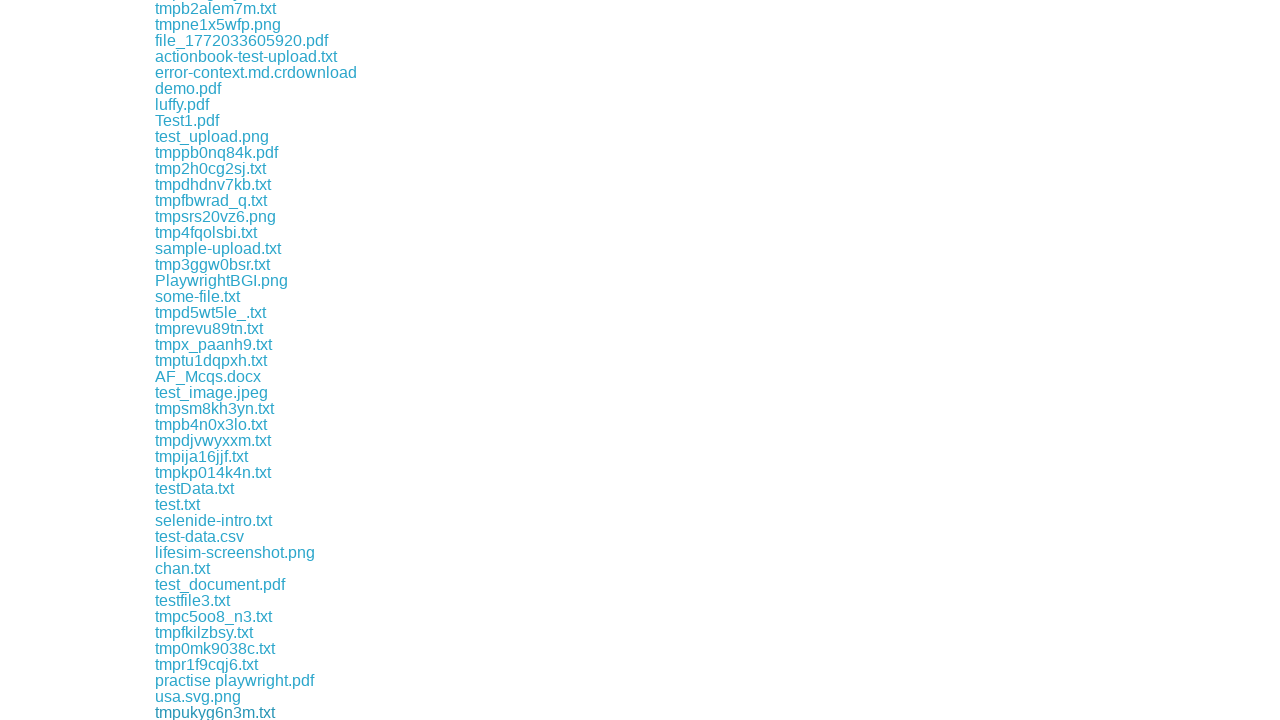

Waited 100ms after download link #114
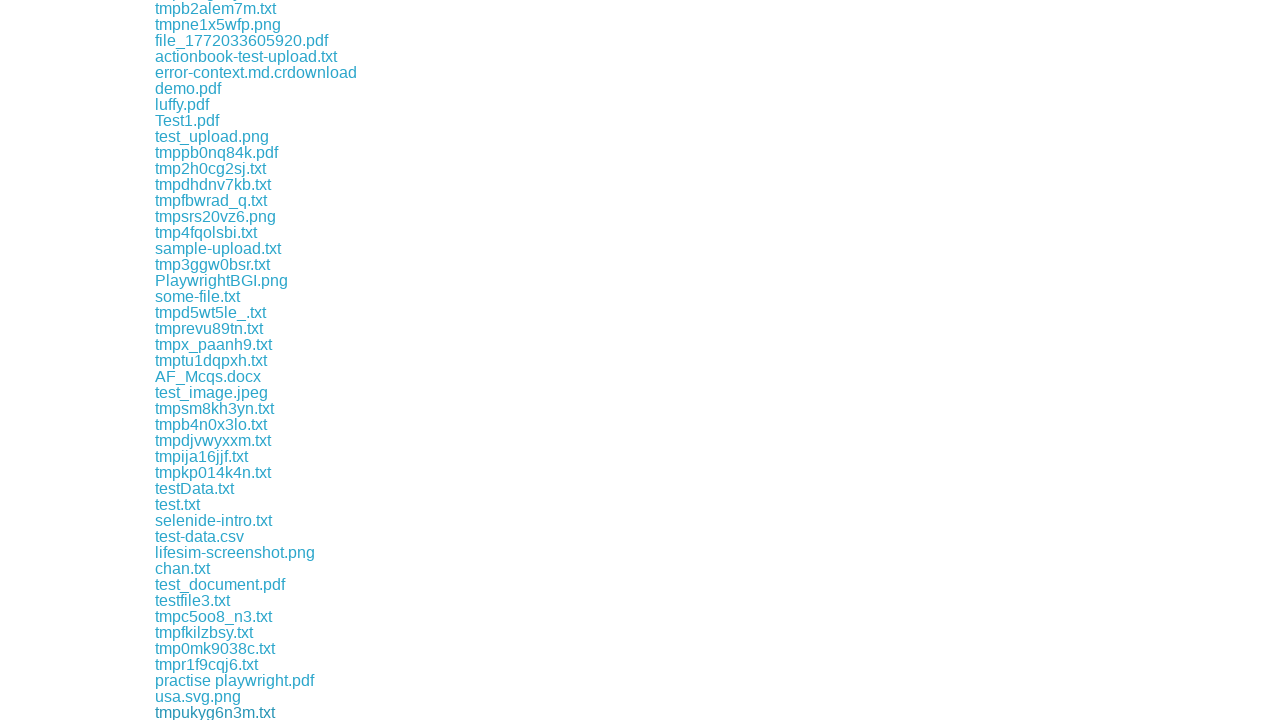

Clicked download link #115 at (208, 712) on a >> nth=115
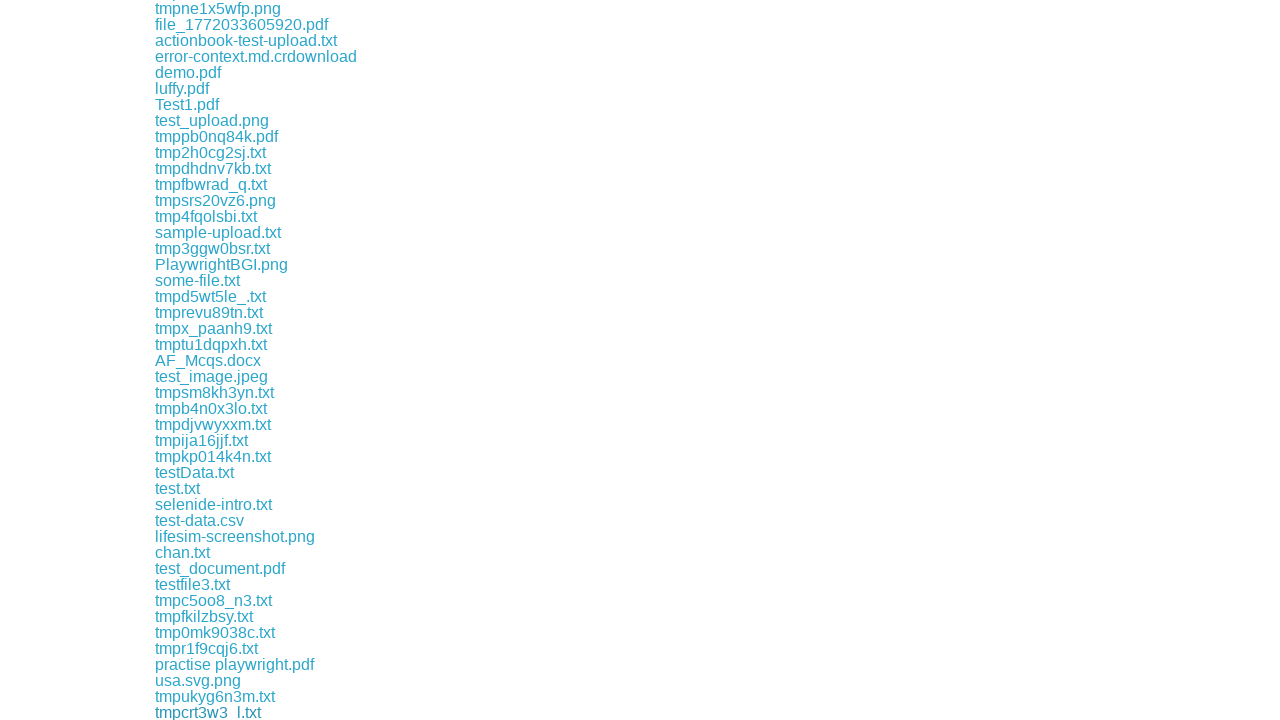

Waited 100ms after download link #115
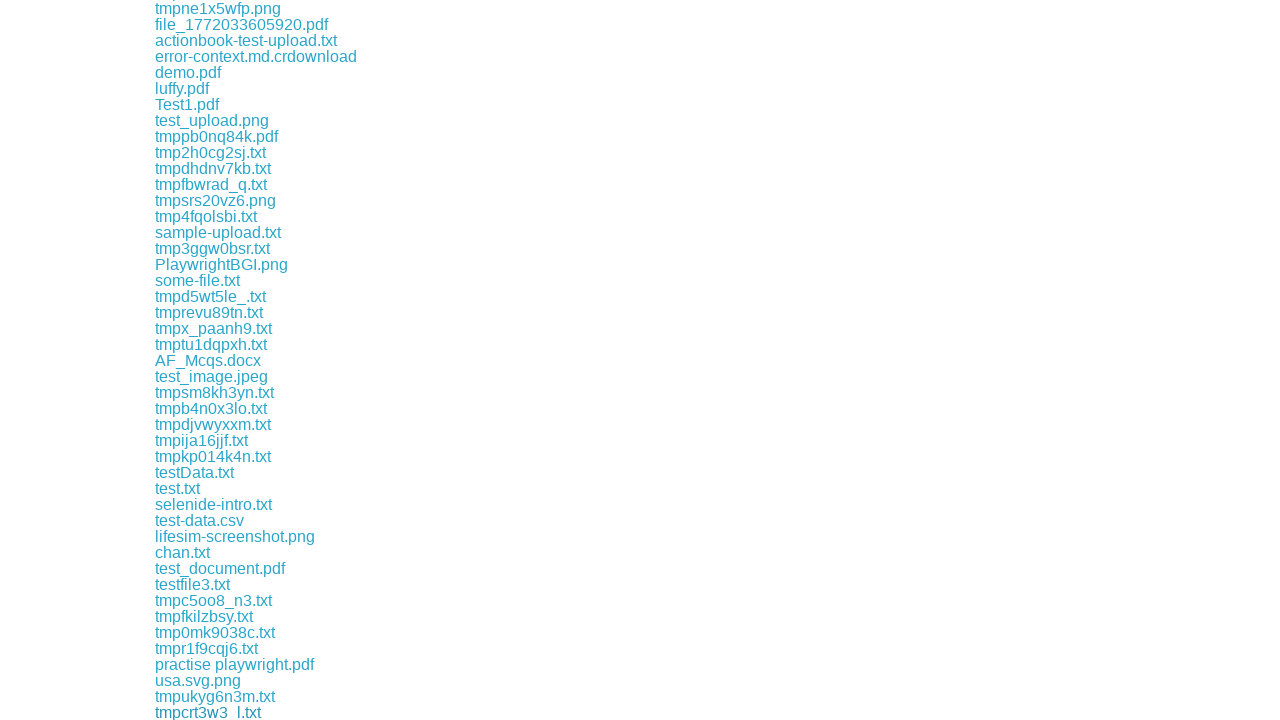

Clicked download link #116 at (218, 712) on a >> nth=116
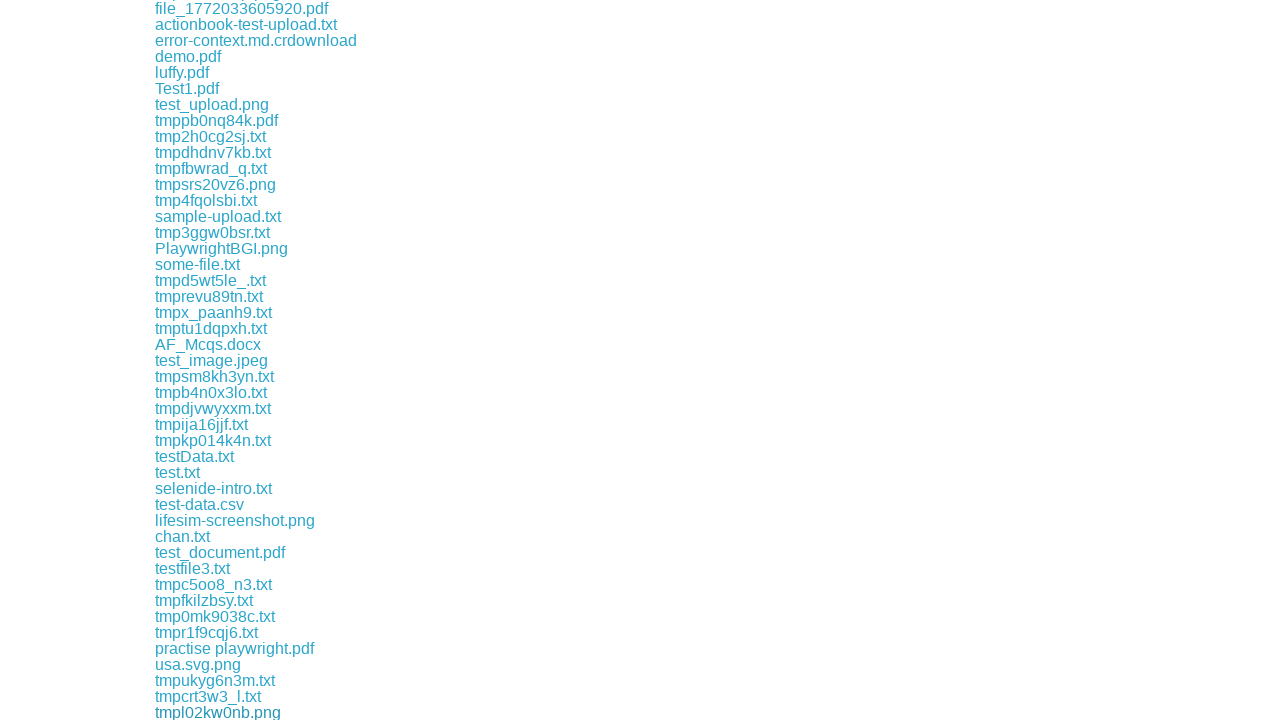

Waited 100ms after download link #116
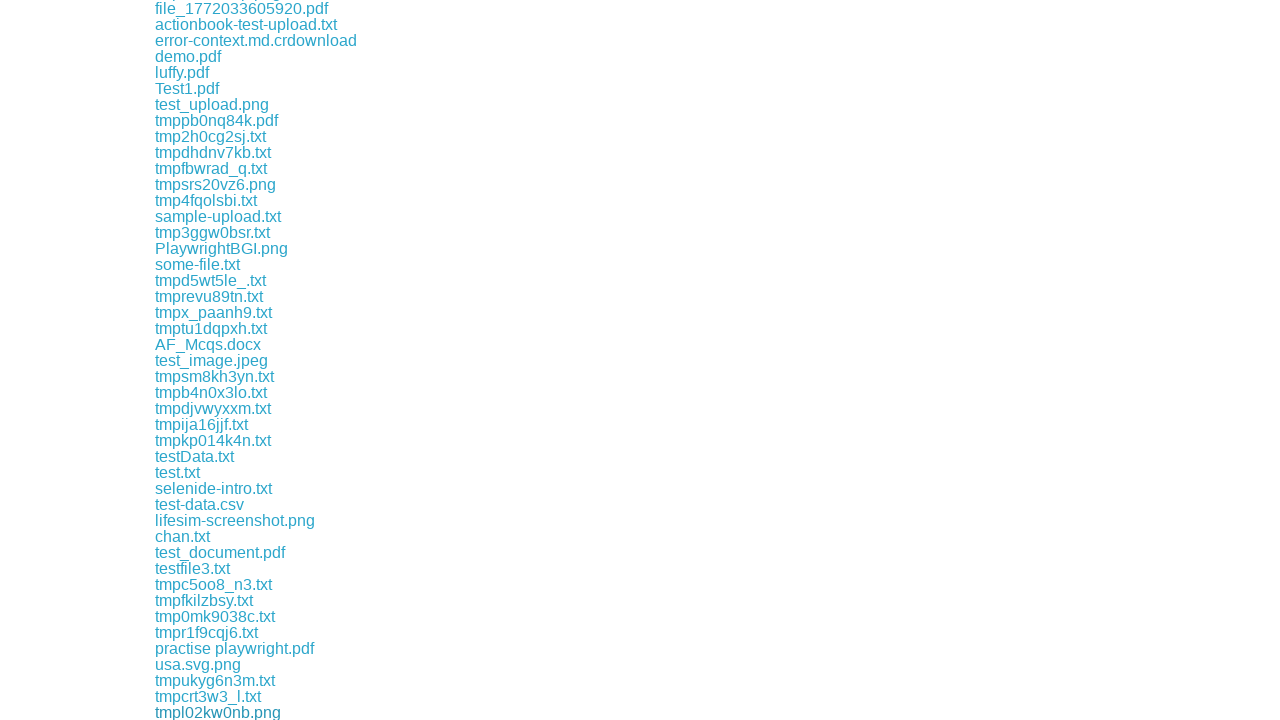

Clicked download link #117 at (217, 712) on a >> nth=117
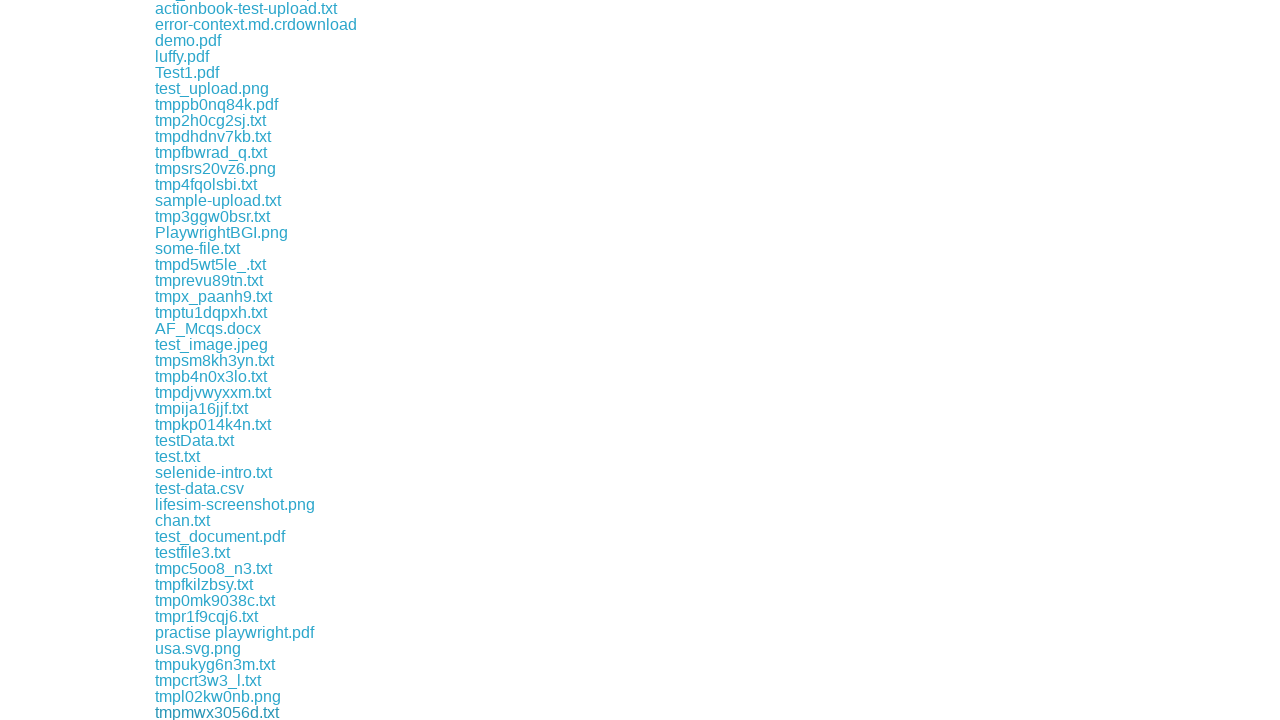

Waited 100ms after download link #117
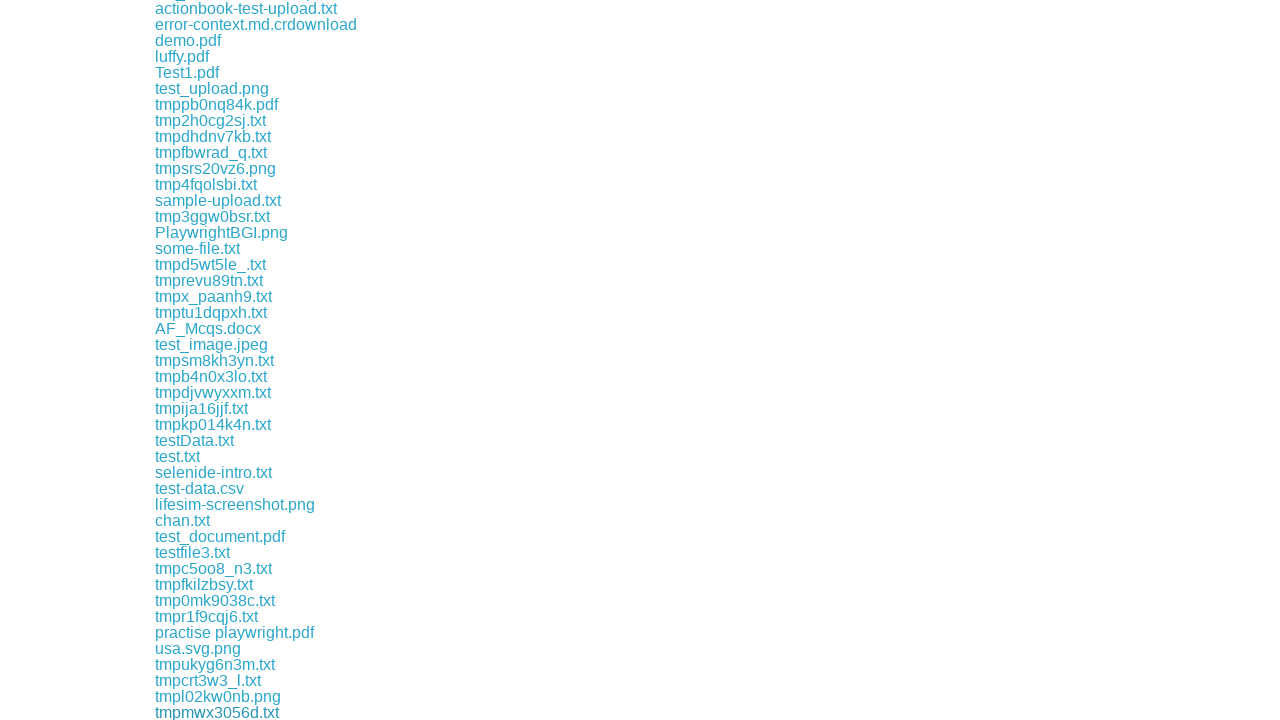

Clicked download link #118 at (218, 712) on a >> nth=118
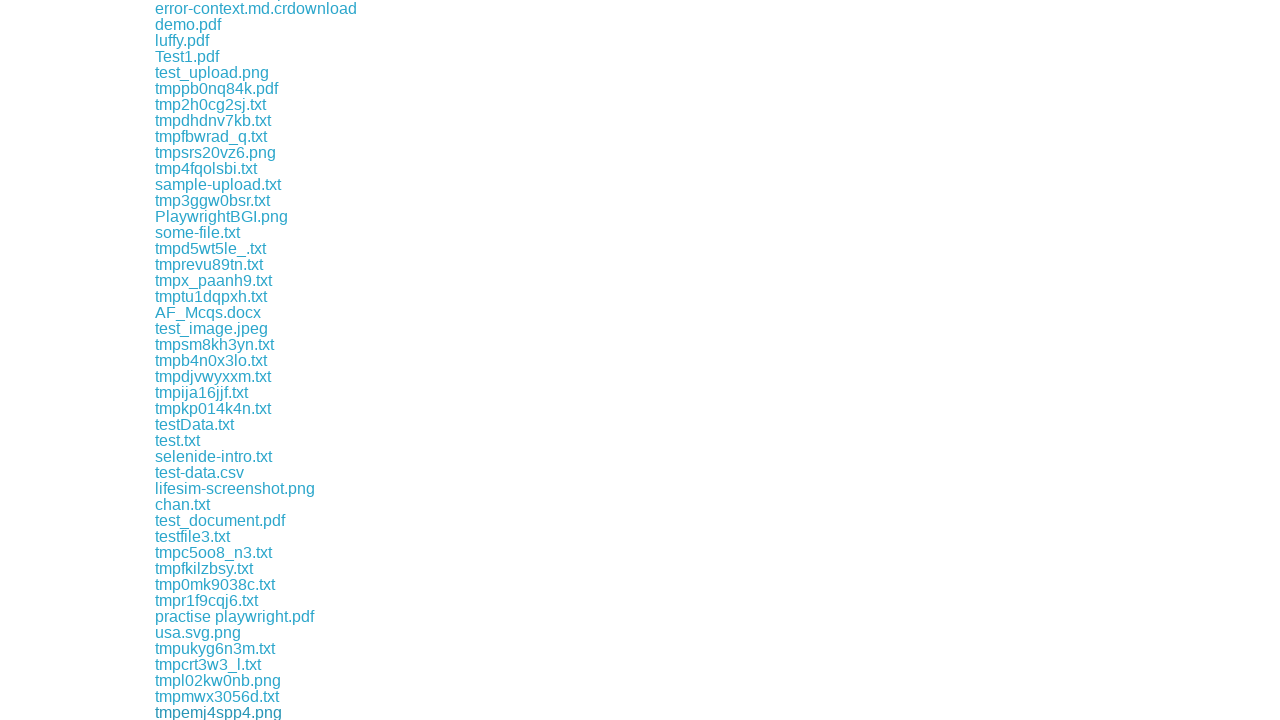

Waited 100ms after download link #118
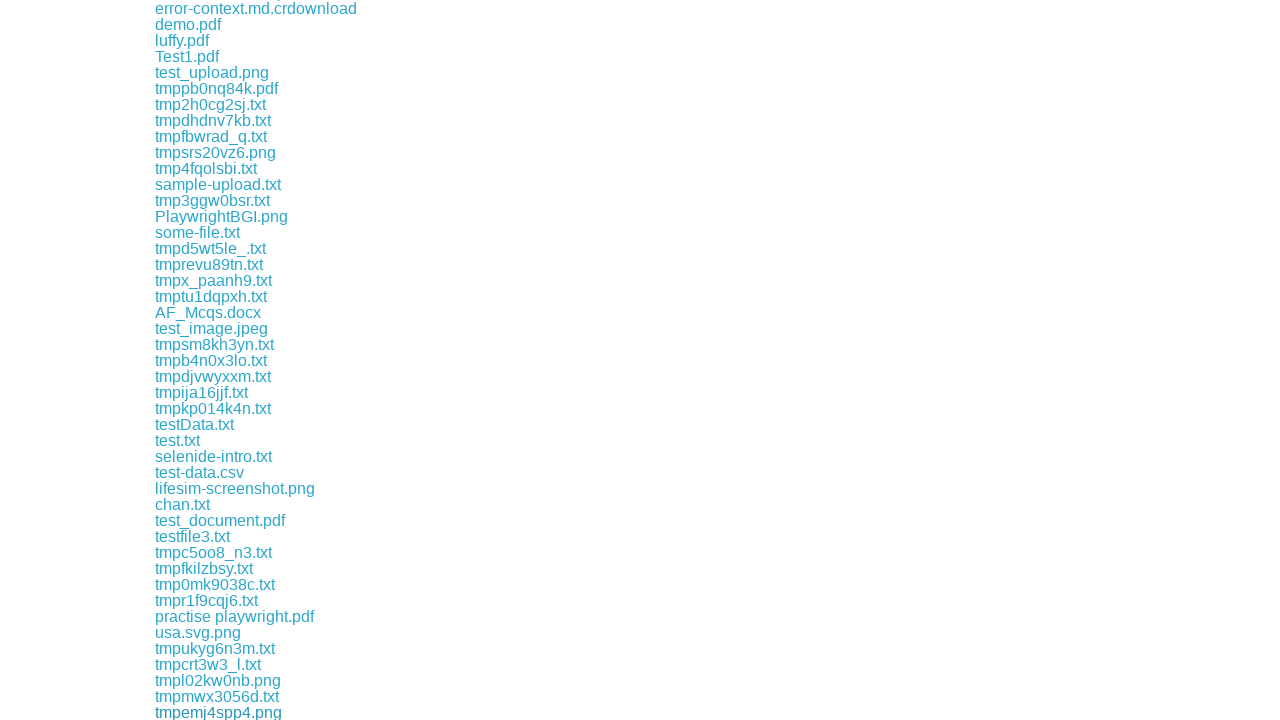

Clicked download link #119 at (212, 712) on a >> nth=119
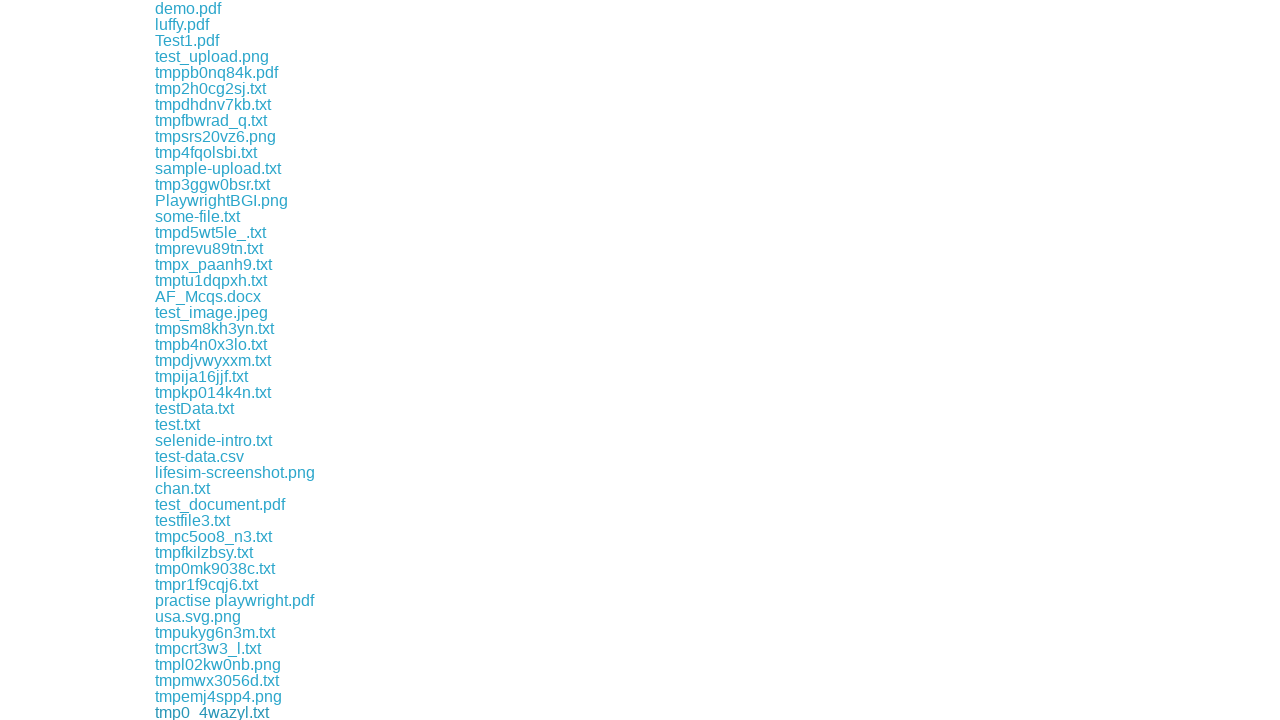

Waited 100ms after download link #119
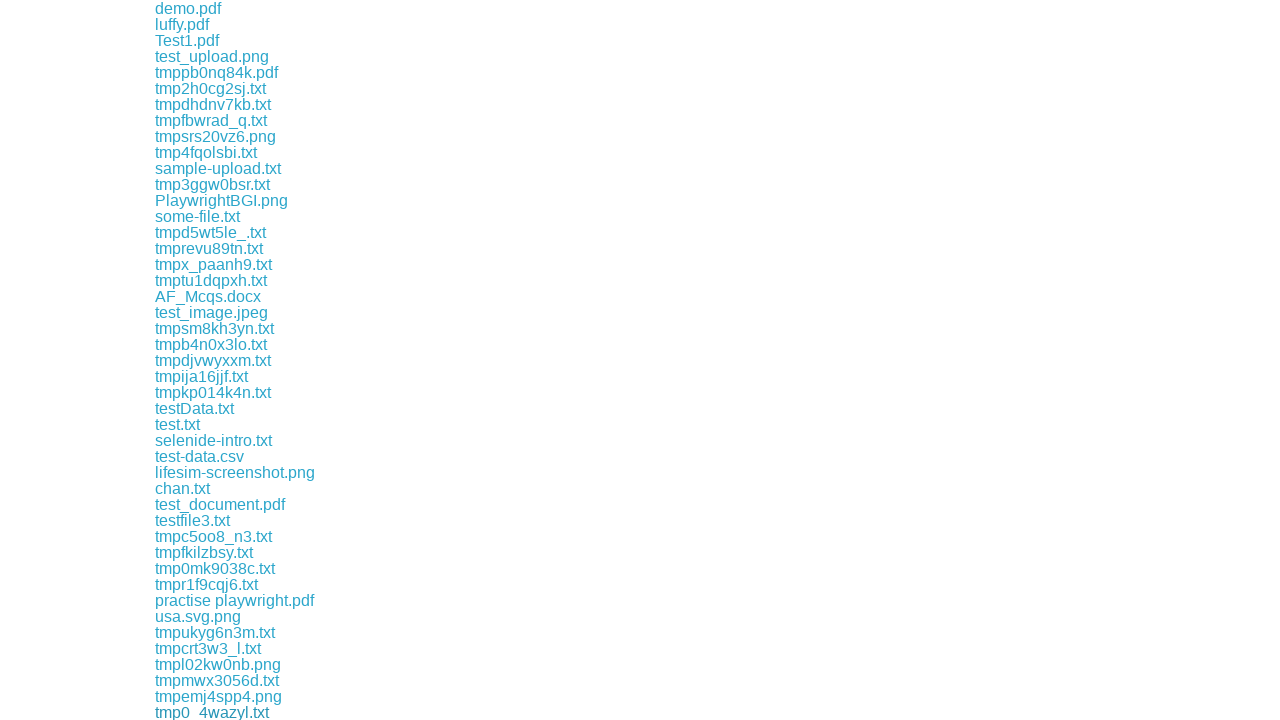

Clicked download link #120 at (209, 712) on a >> nth=120
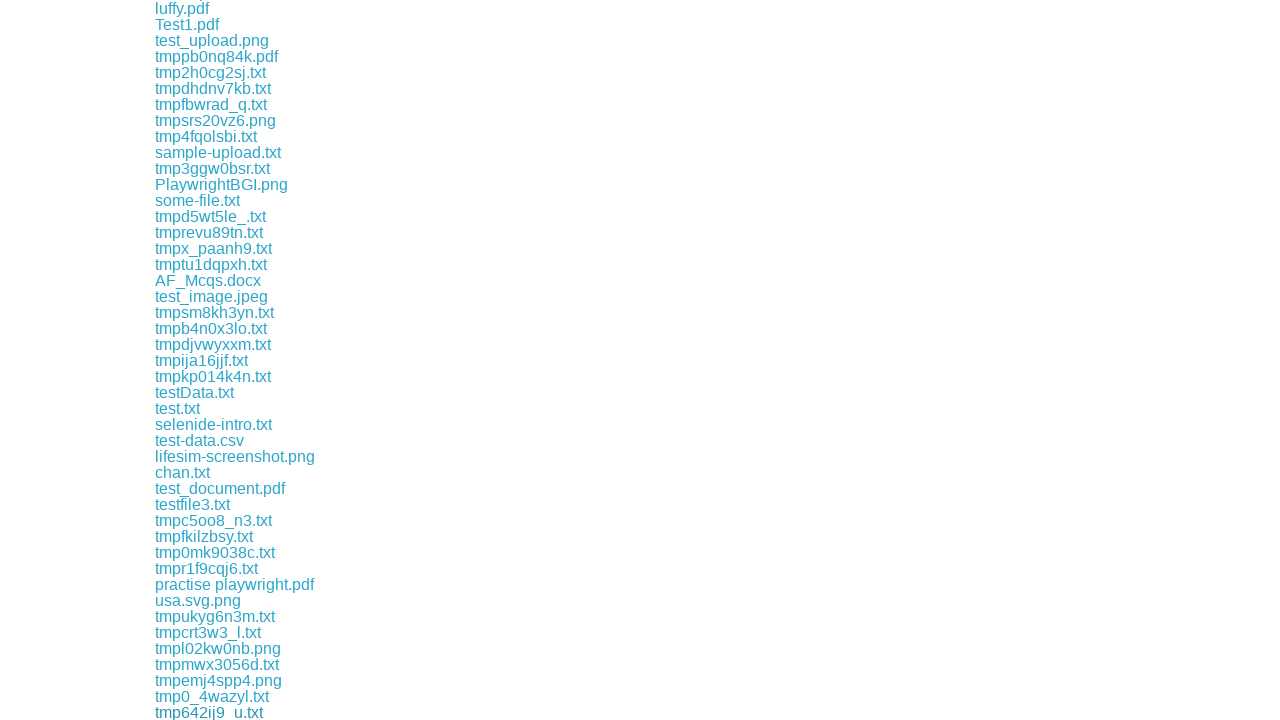

Waited 100ms after download link #120
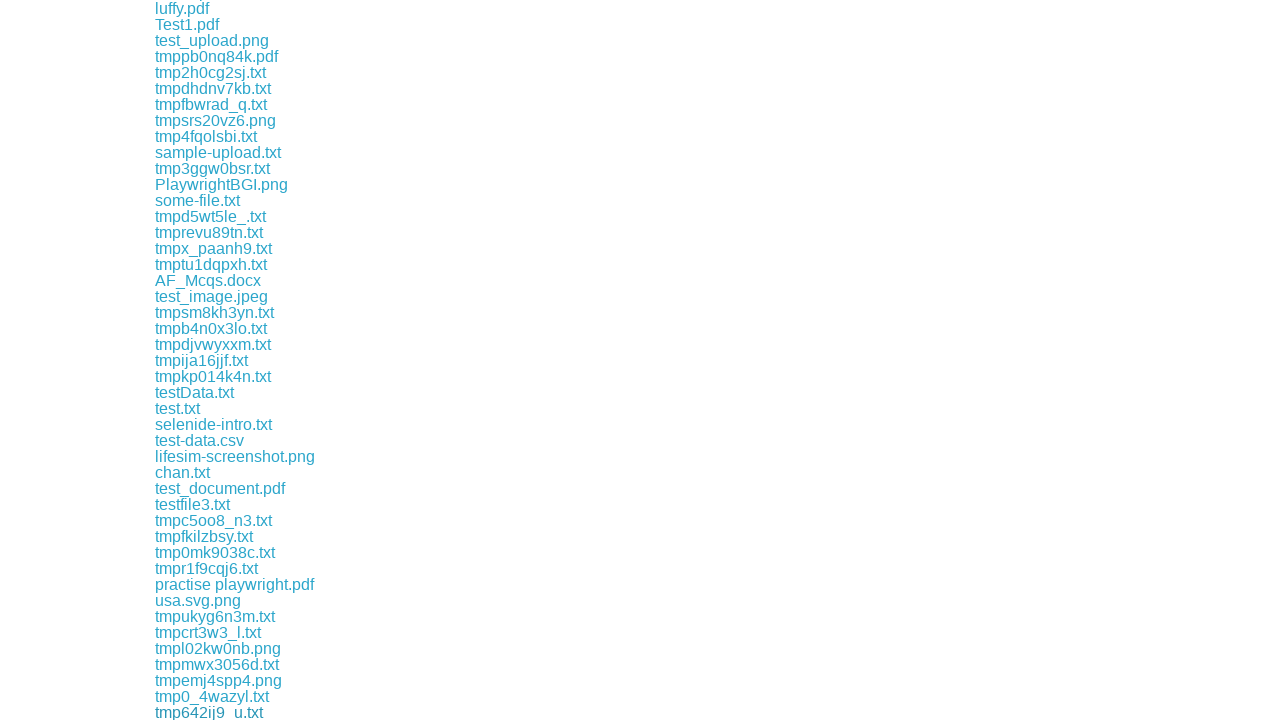

Clicked download link #121 at (214, 712) on a >> nth=121
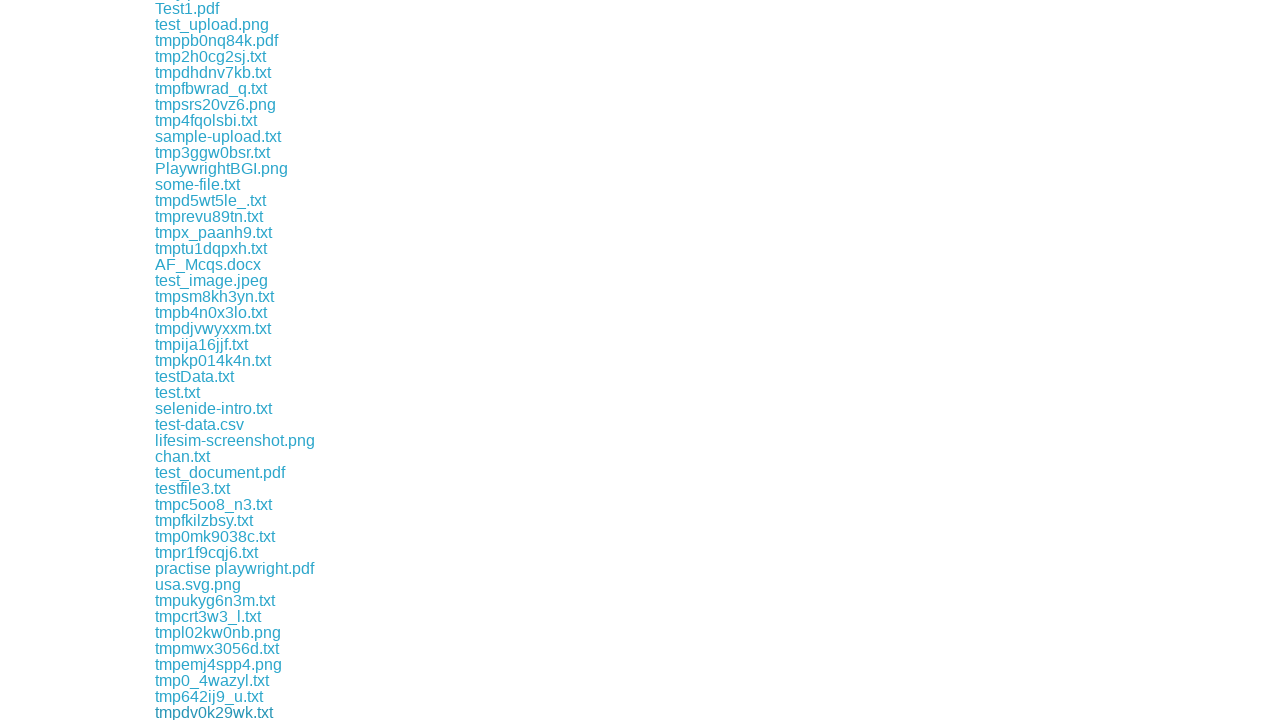

Waited 100ms after download link #121
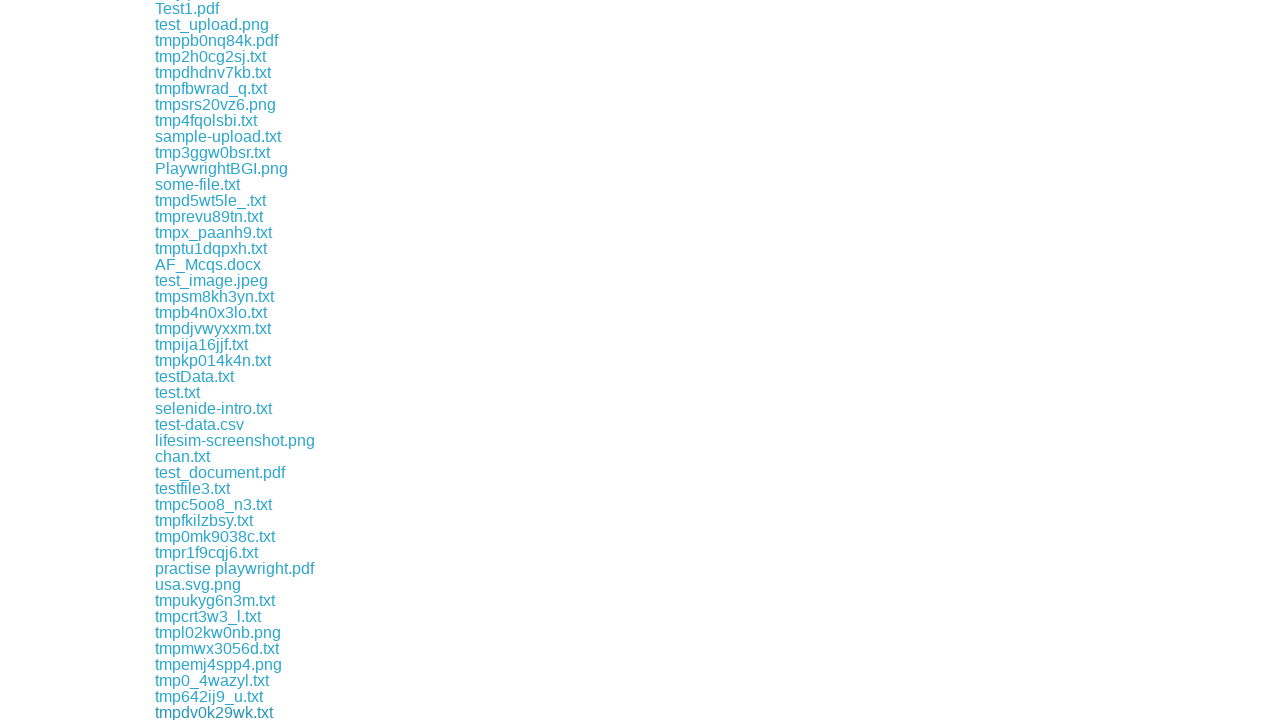

Clicked download link #122 at (208, 712) on a >> nth=122
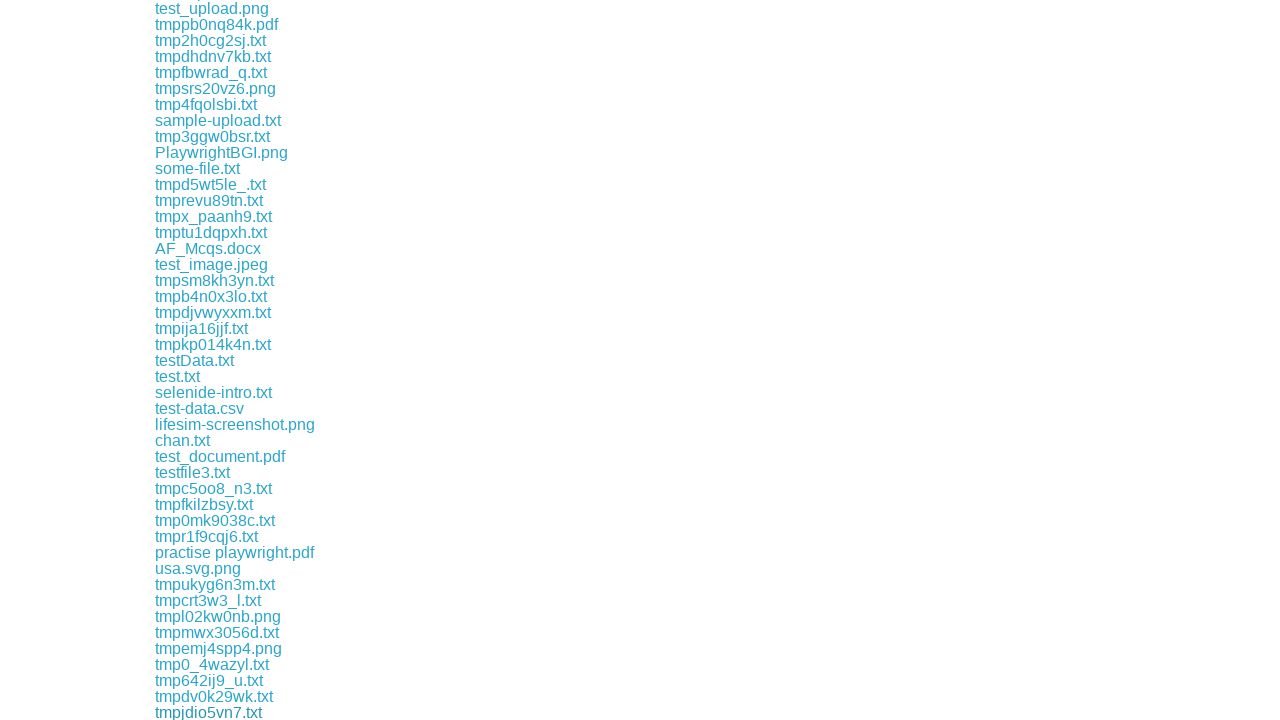

Waited 100ms after download link #122
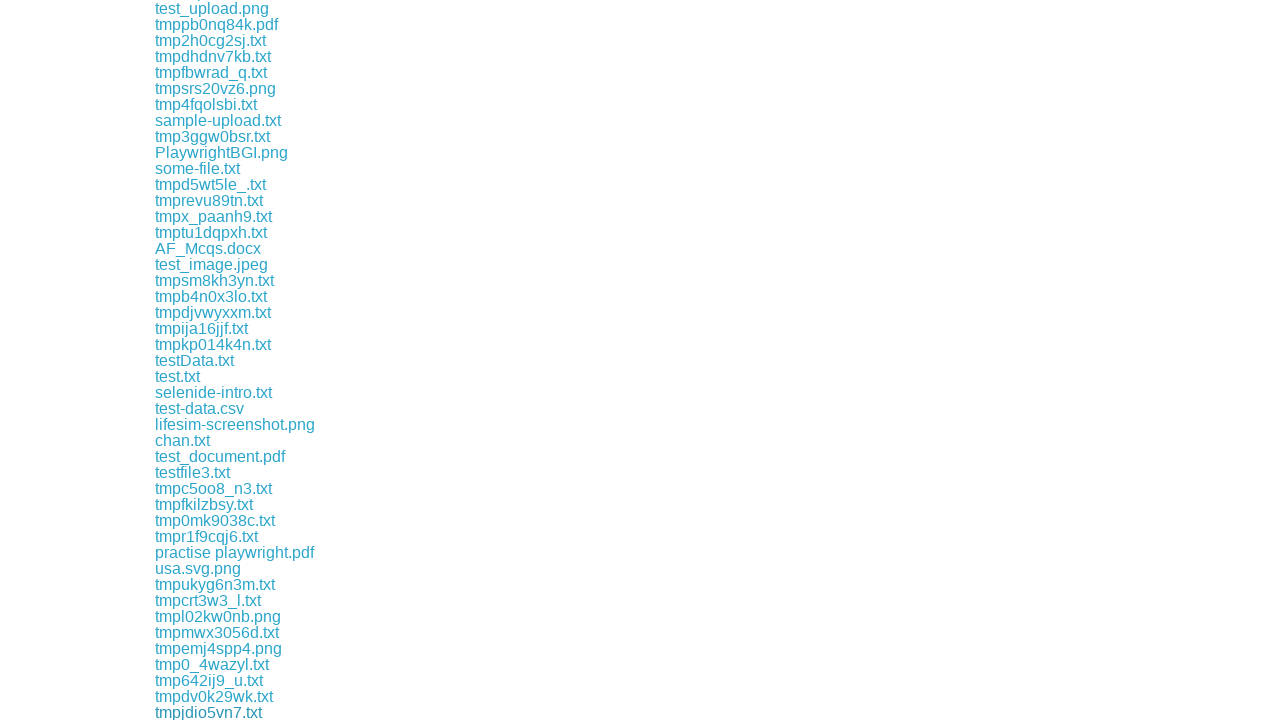

Clicked download link #123 at (214, 712) on a >> nth=123
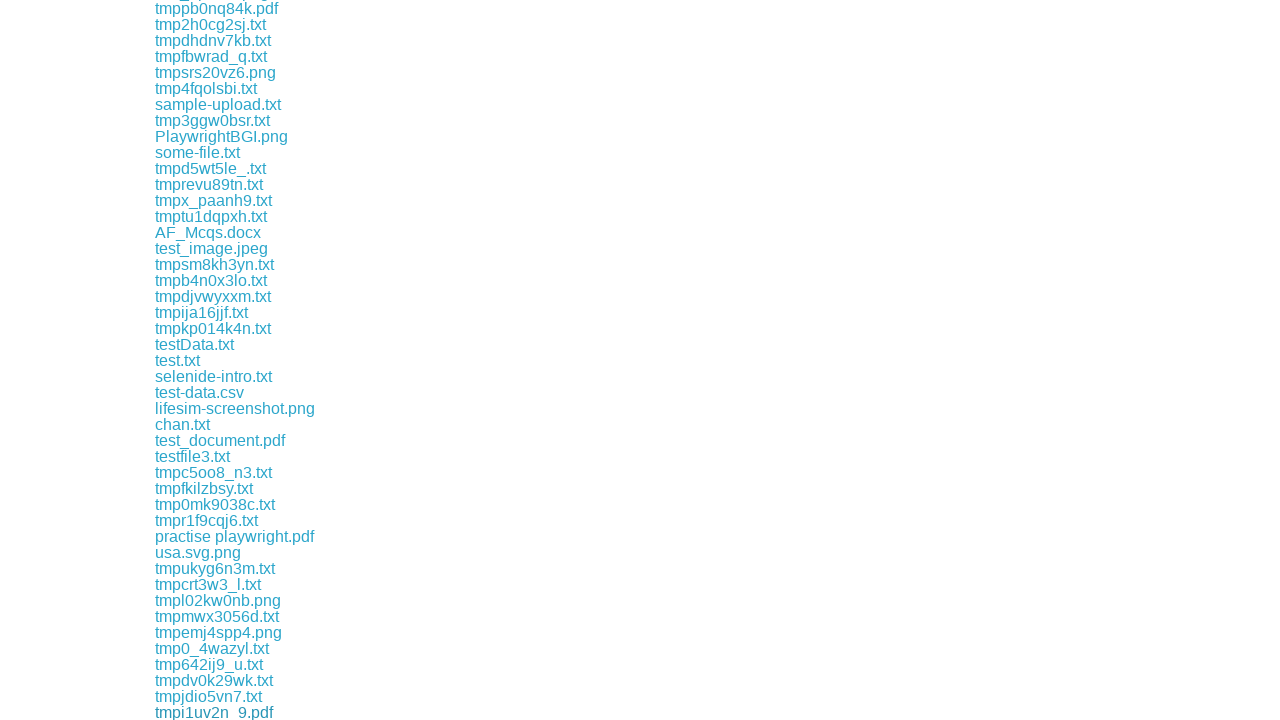

Waited 100ms after download link #123
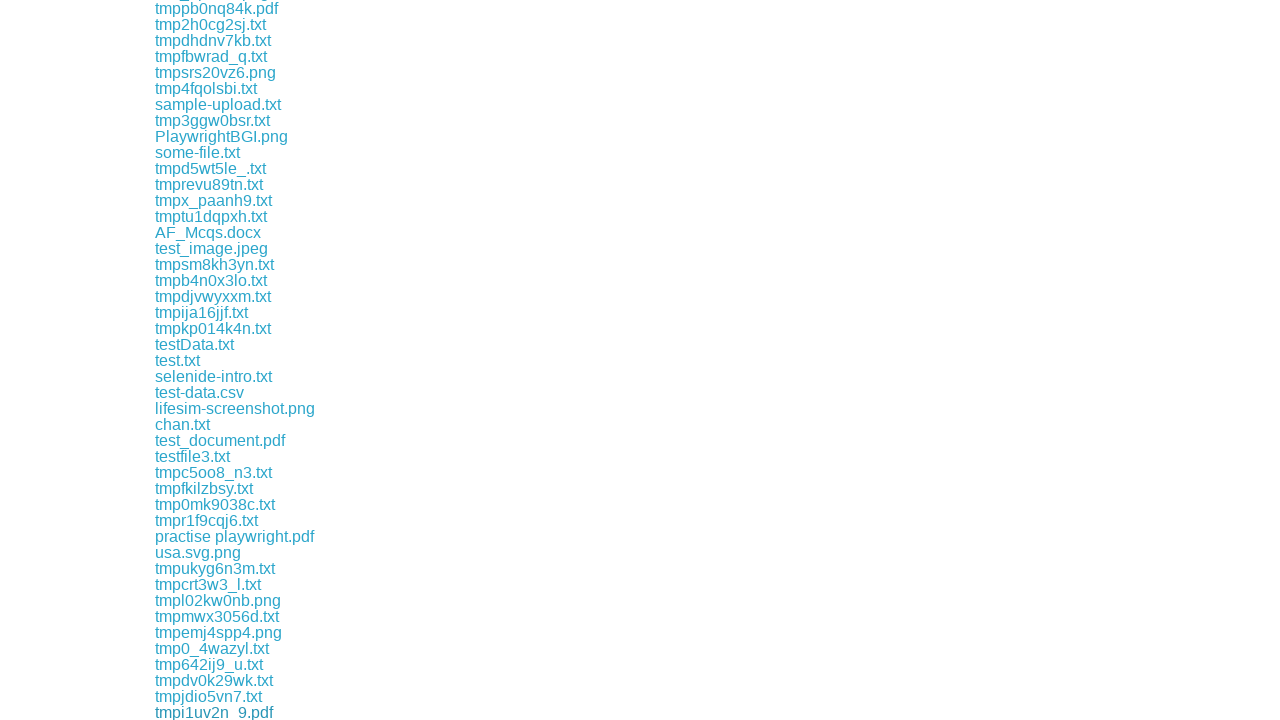

Clicked download link #124 at (216, 712) on a >> nth=124
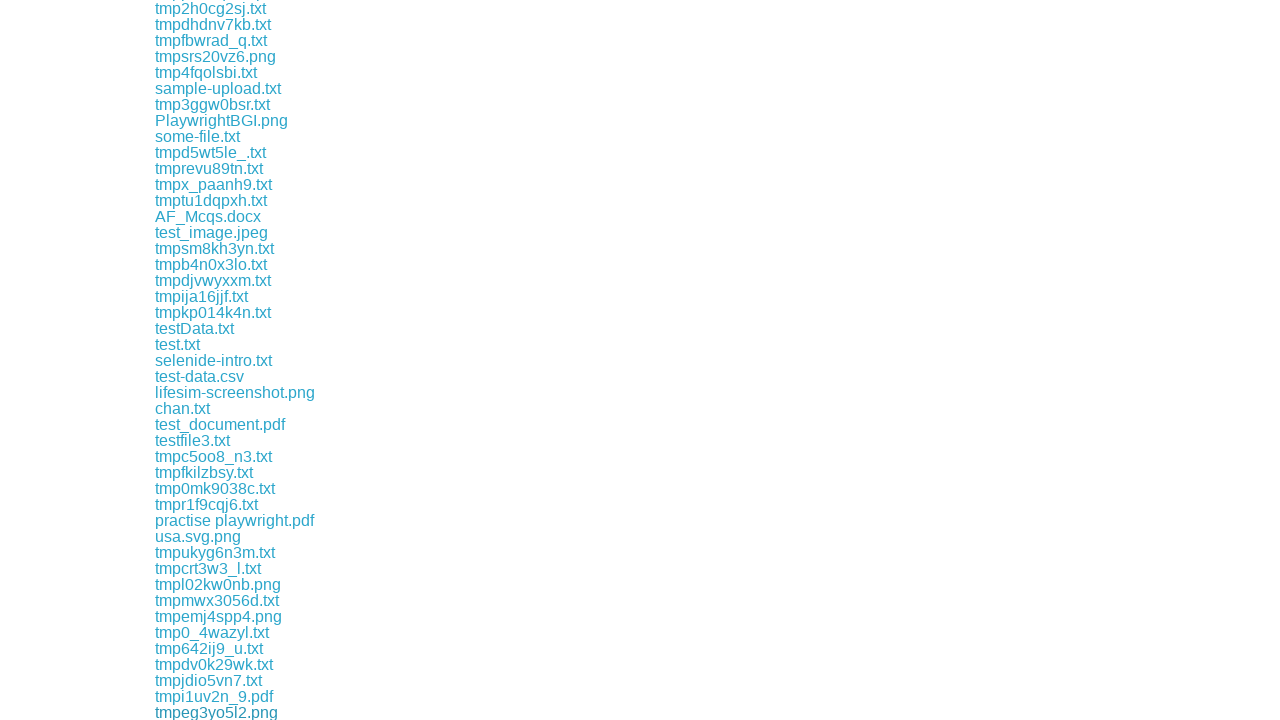

Waited 100ms after download link #124
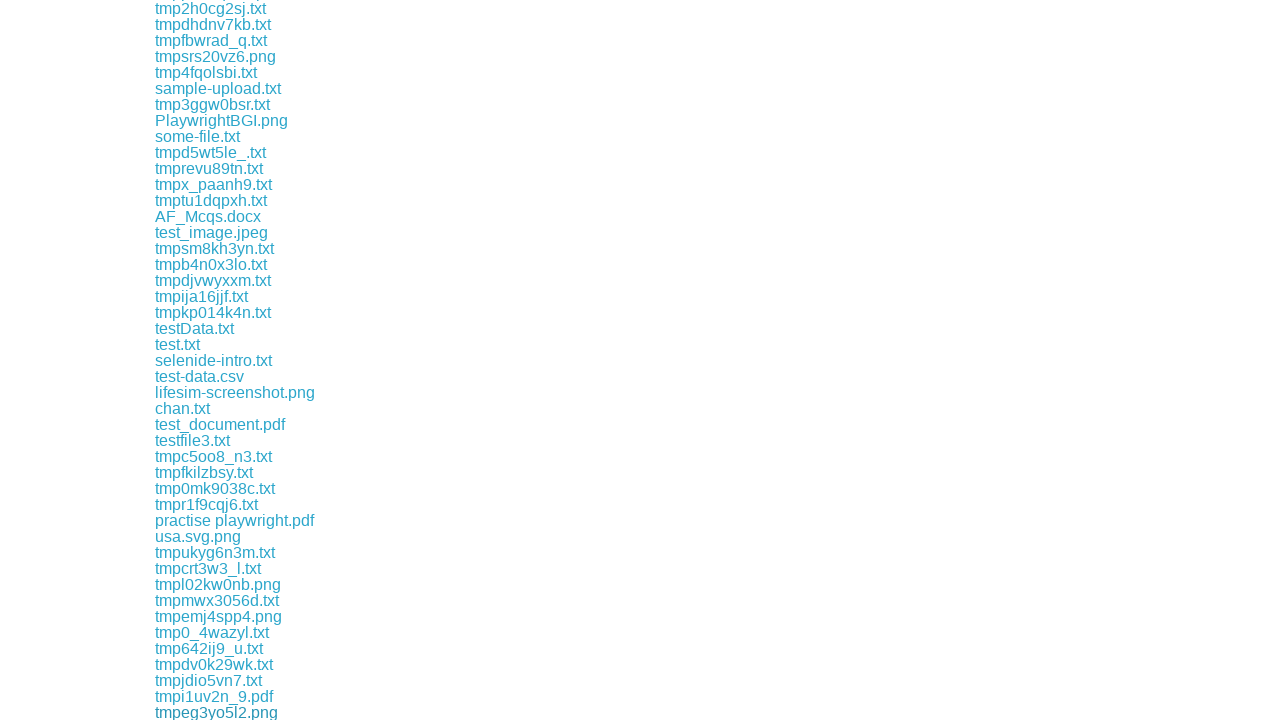

Clicked download link #125 at (238, 712) on a >> nth=125
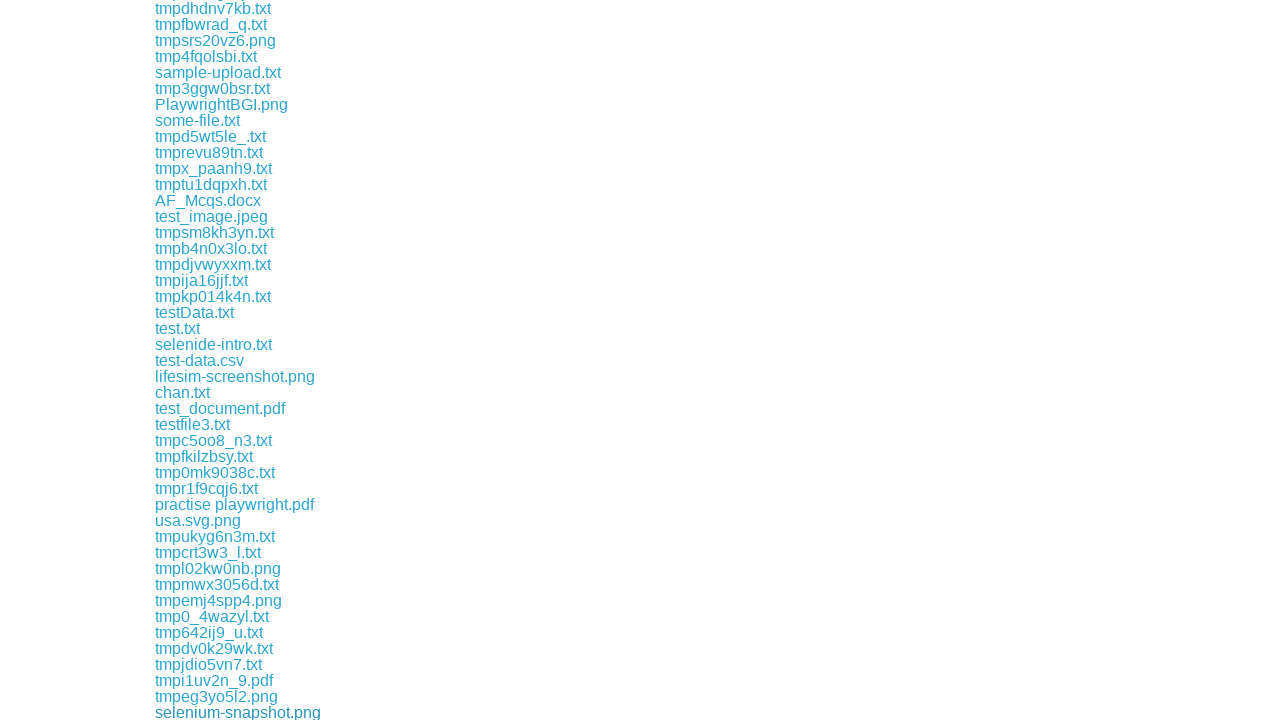

Waited 100ms after download link #125
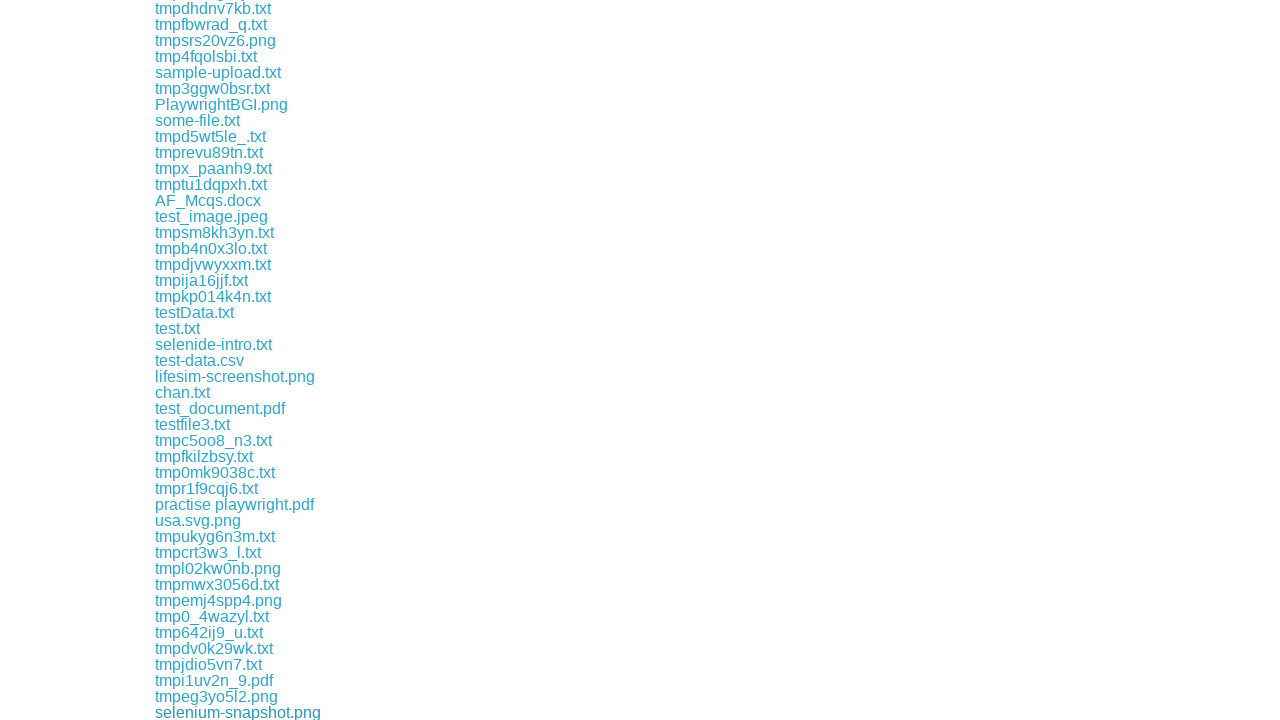

Clicked download link #126 at (250, 712) on a >> nth=126
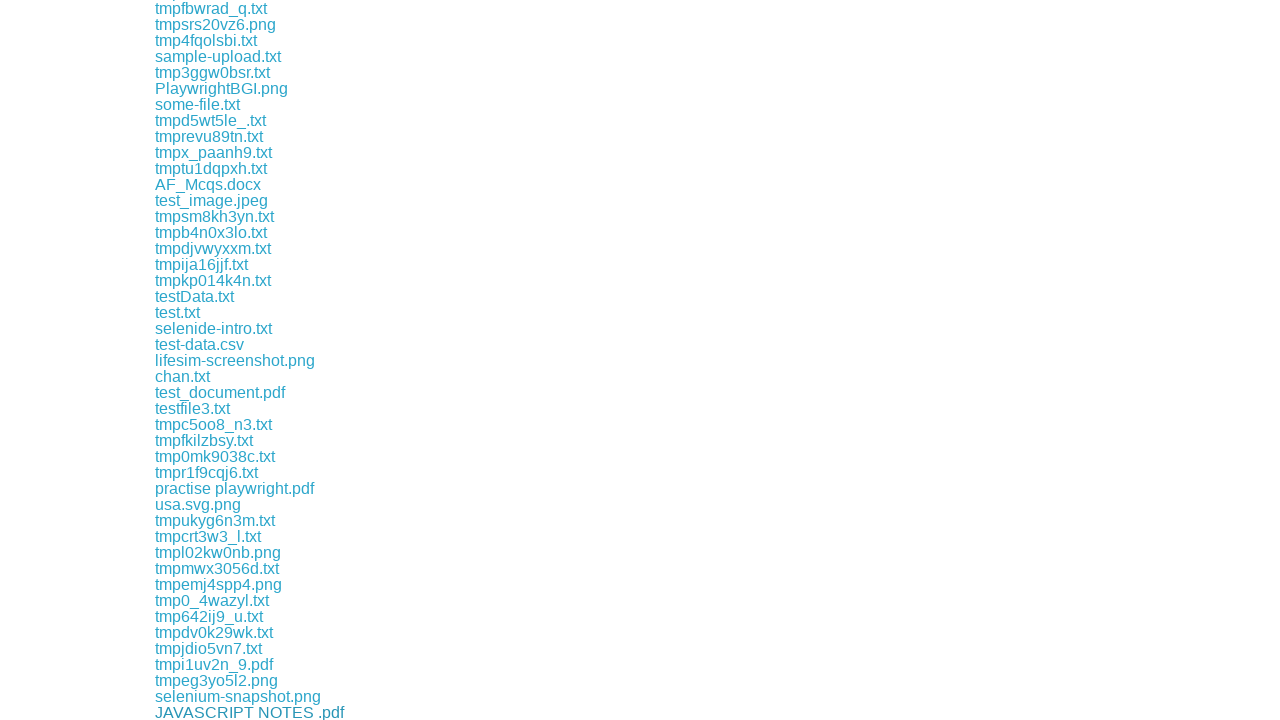

Waited 100ms after download link #126
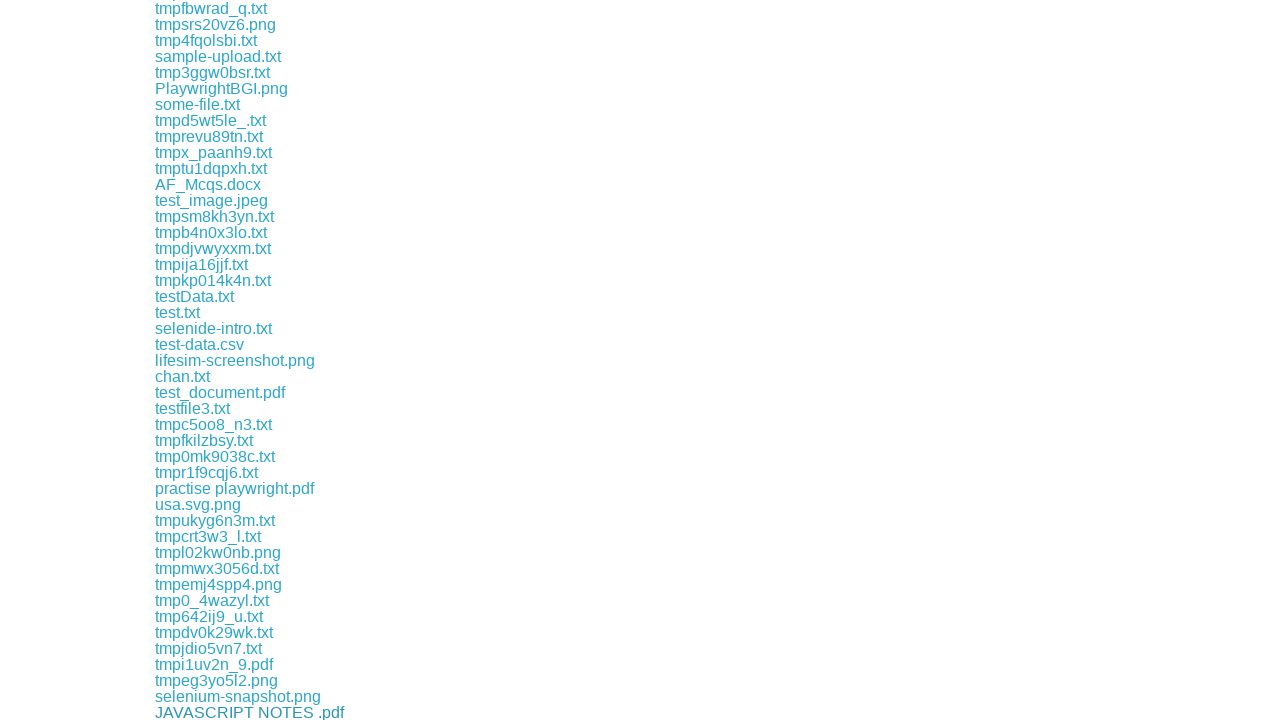

Clicked download link #127 at (228, 712) on a >> nth=127
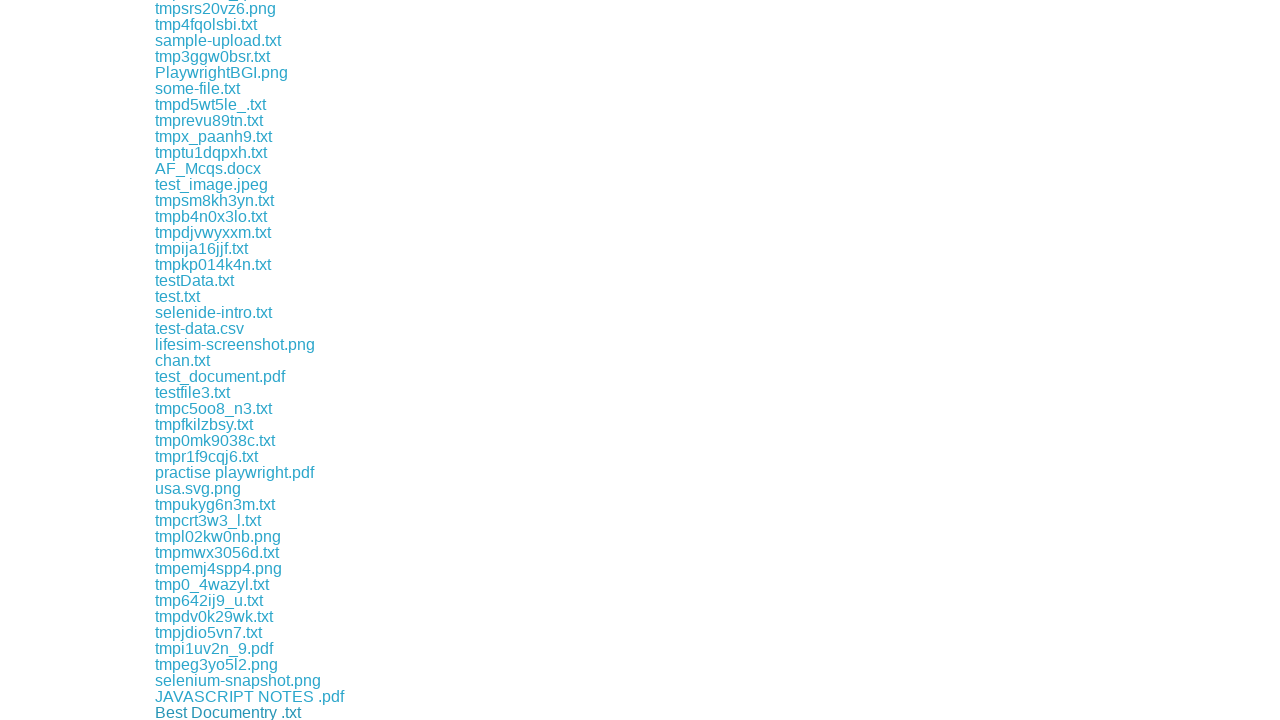

Waited 100ms after download link #127
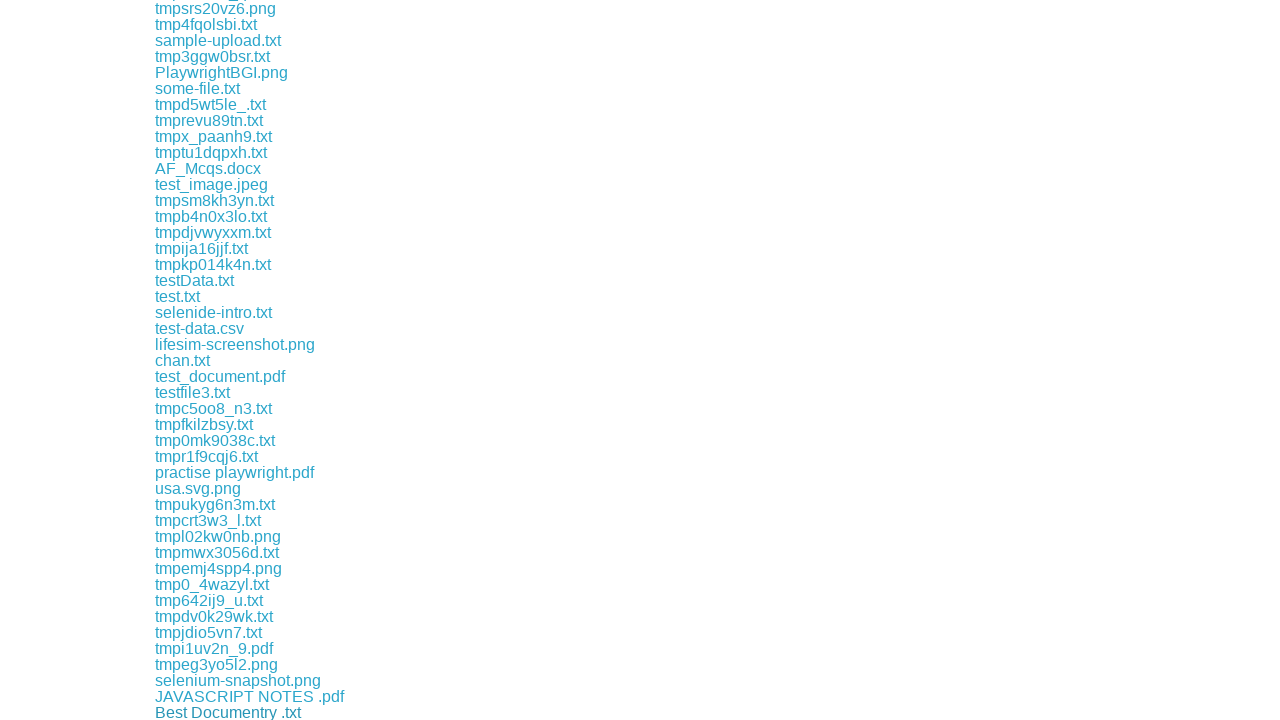

Clicked download link #128 at (210, 712) on a >> nth=128
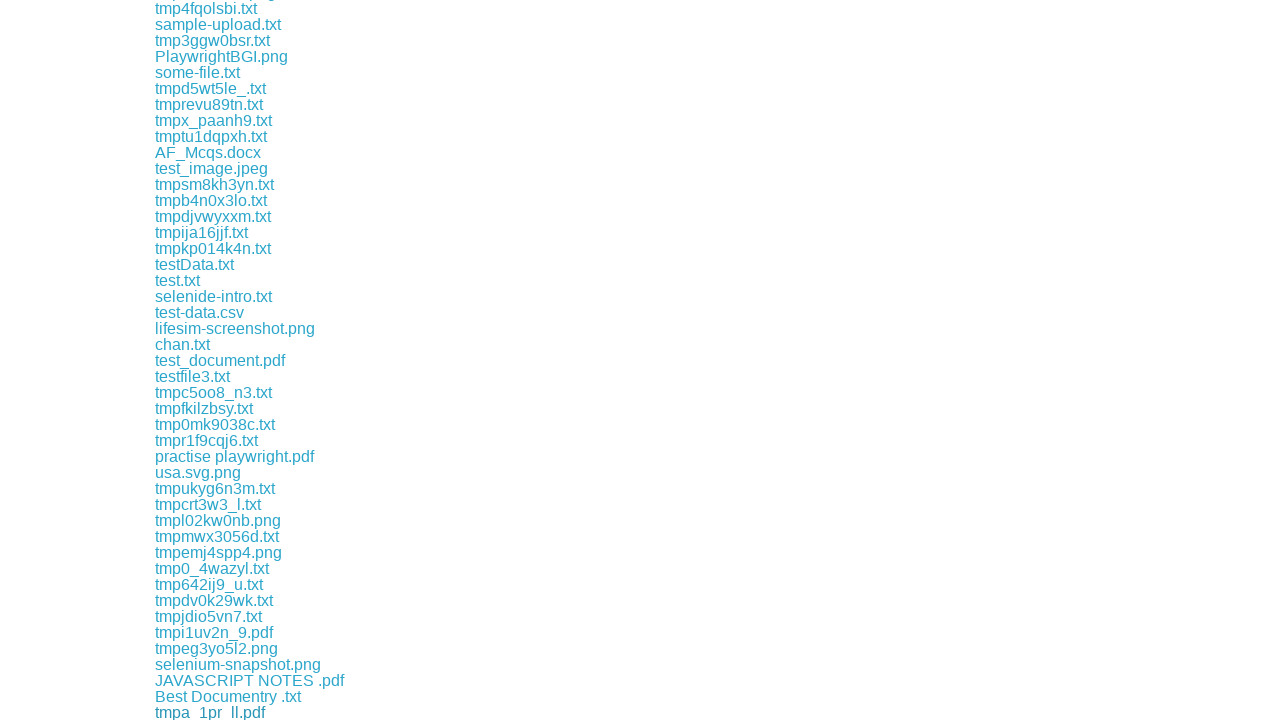

Waited 100ms after download link #128
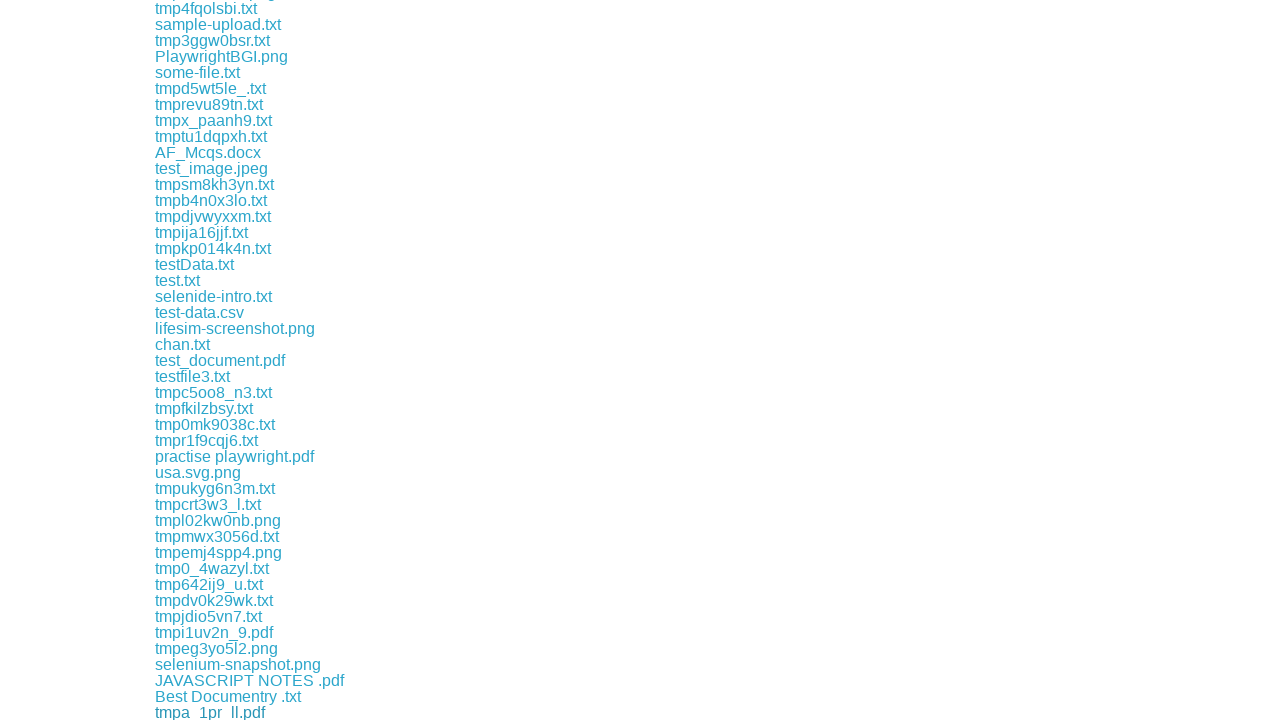

Clicked download link #129 at (205, 712) on a >> nth=129
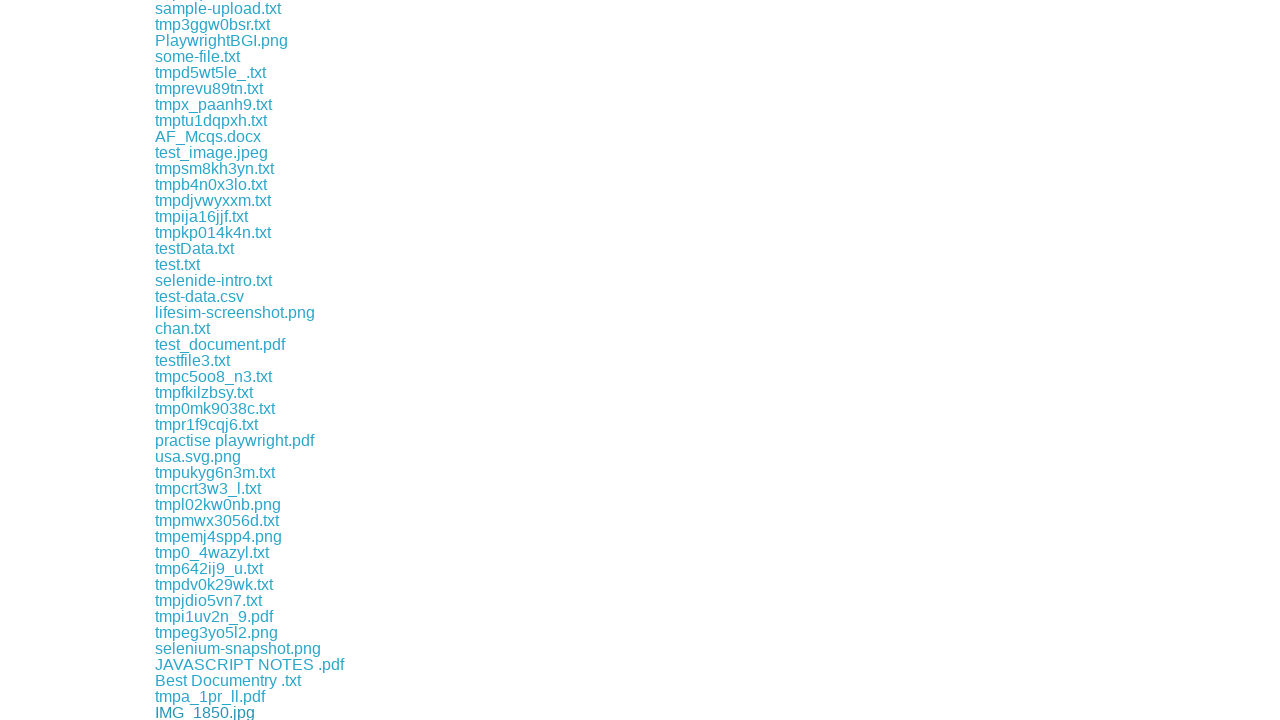

Waited 100ms after download link #129
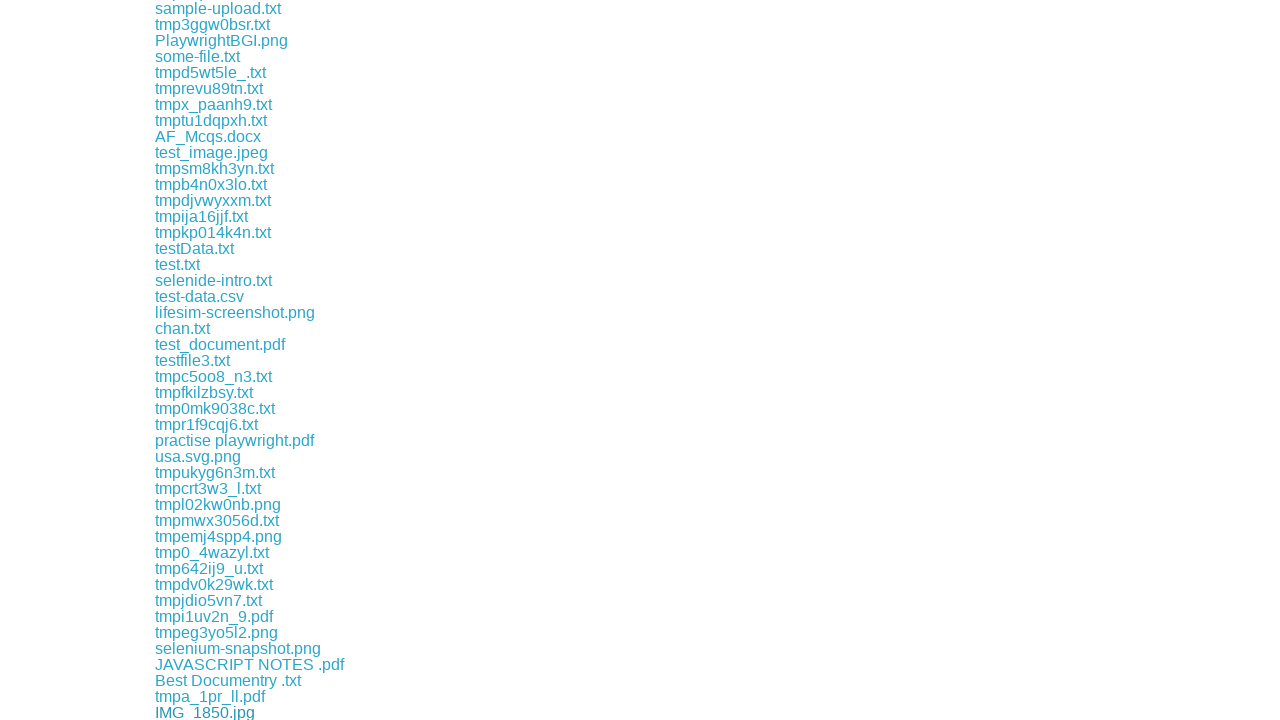

Clicked download link #130 at (228, 712) on a >> nth=130
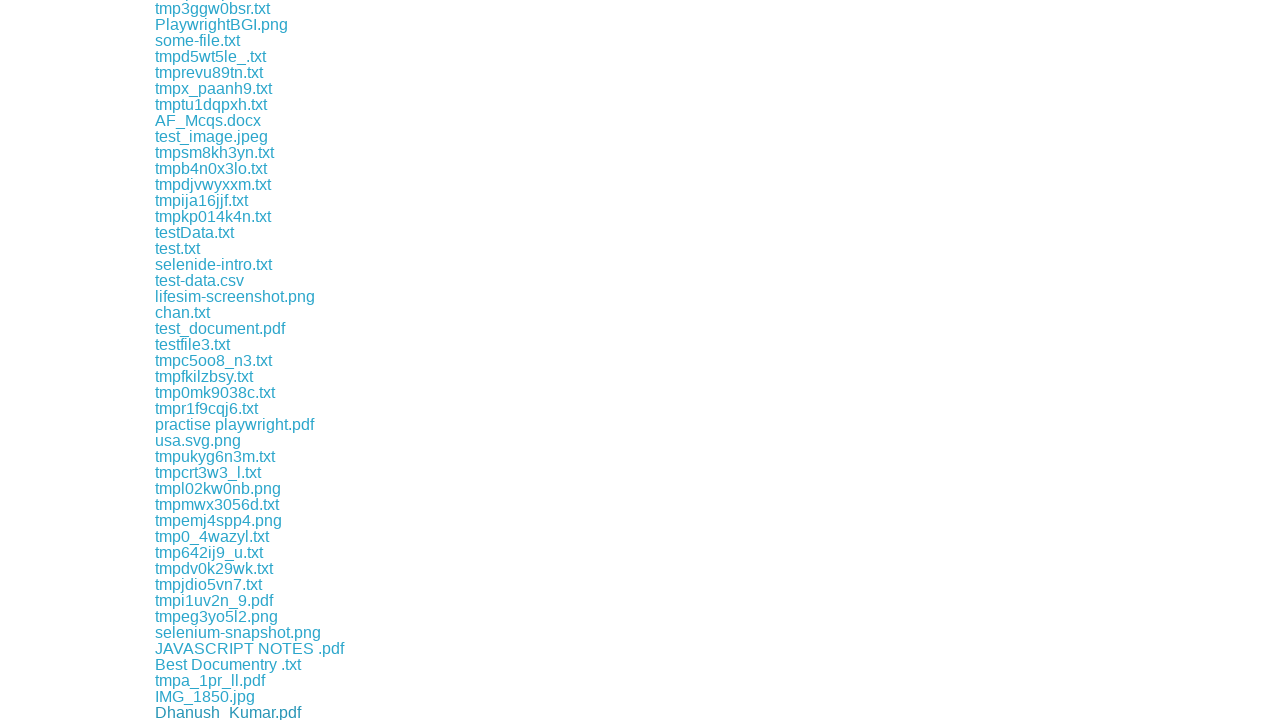

Waited 100ms after download link #130
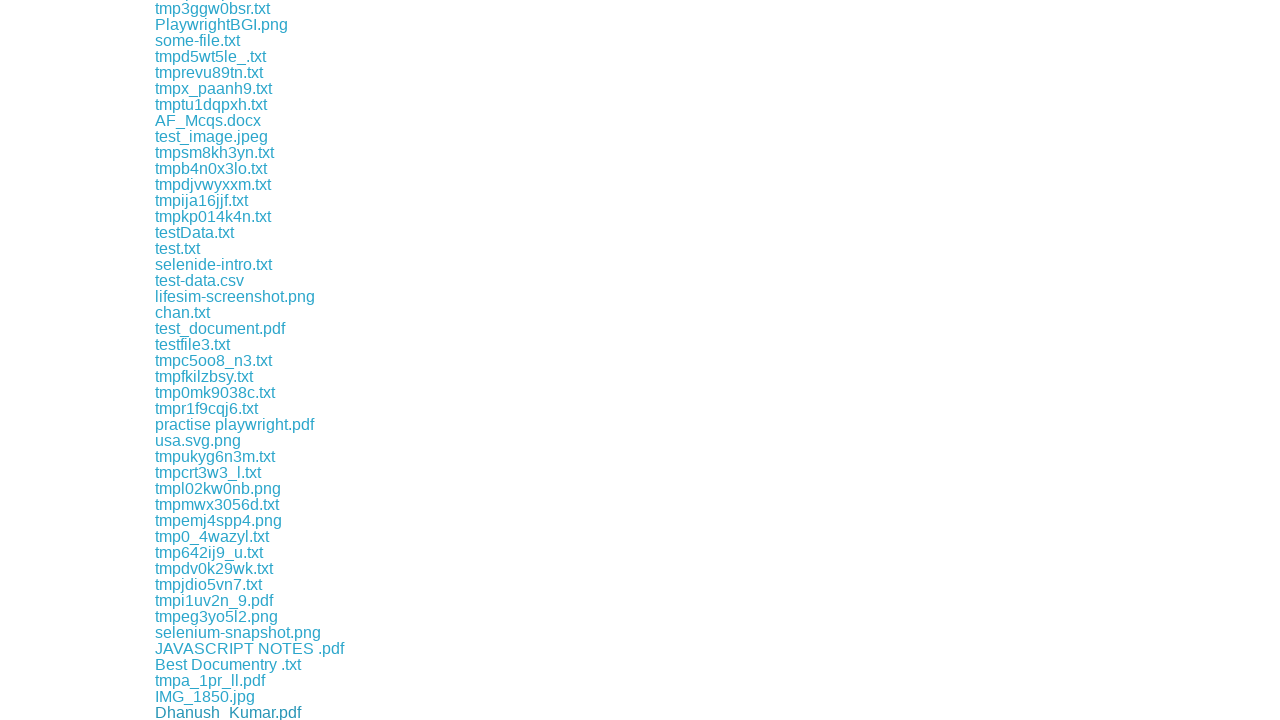

Clicked download link #131 at (220, 712) on a >> nth=131
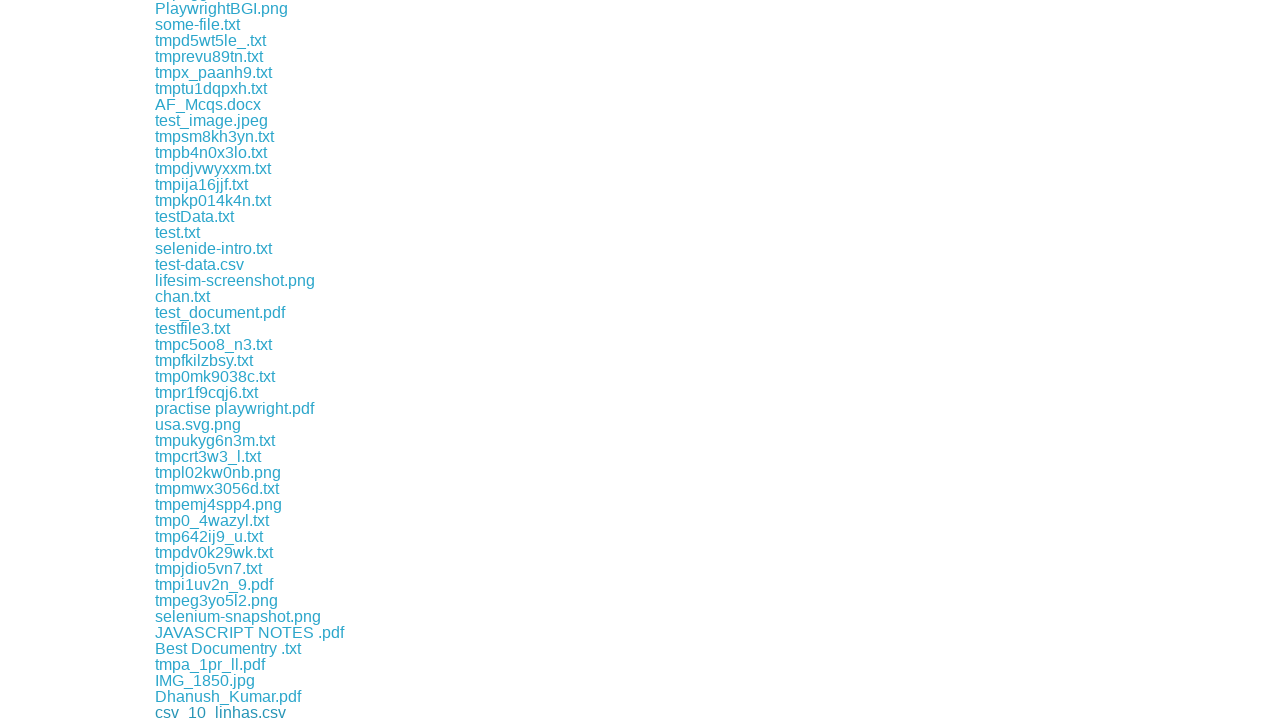

Waited 100ms after download link #131
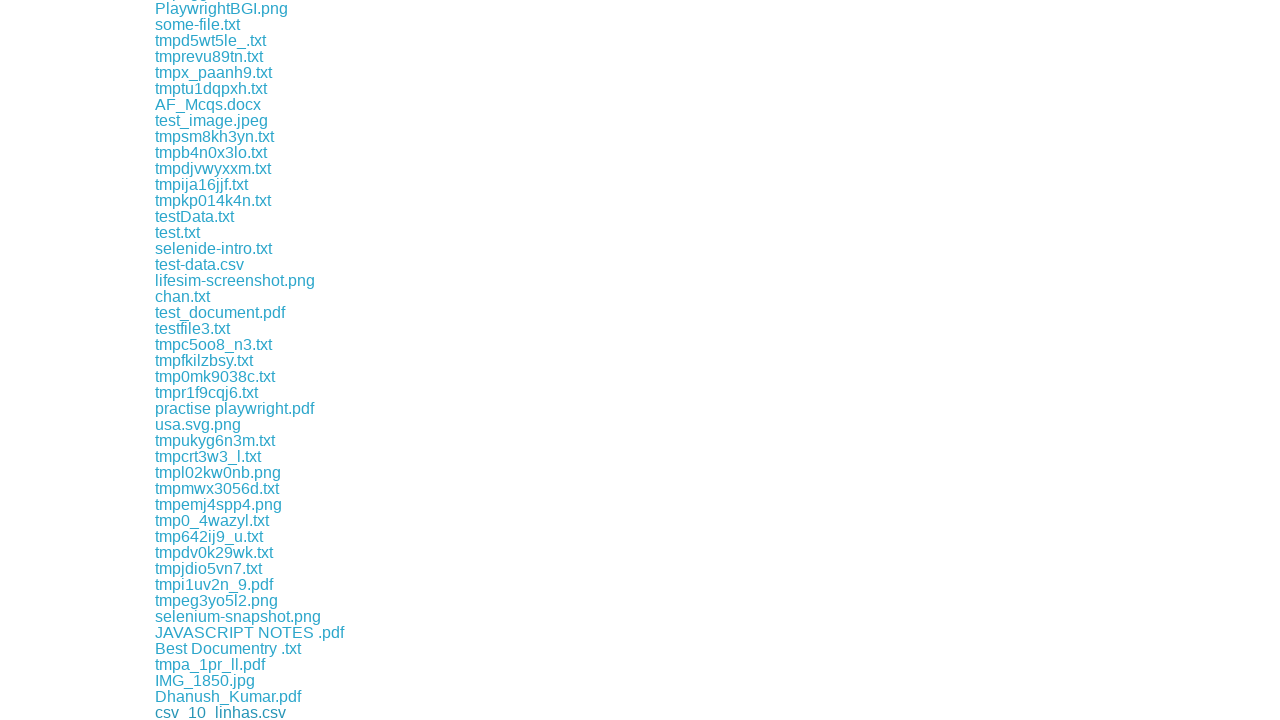

Clicked download link #132 at (205, 712) on a >> nth=132
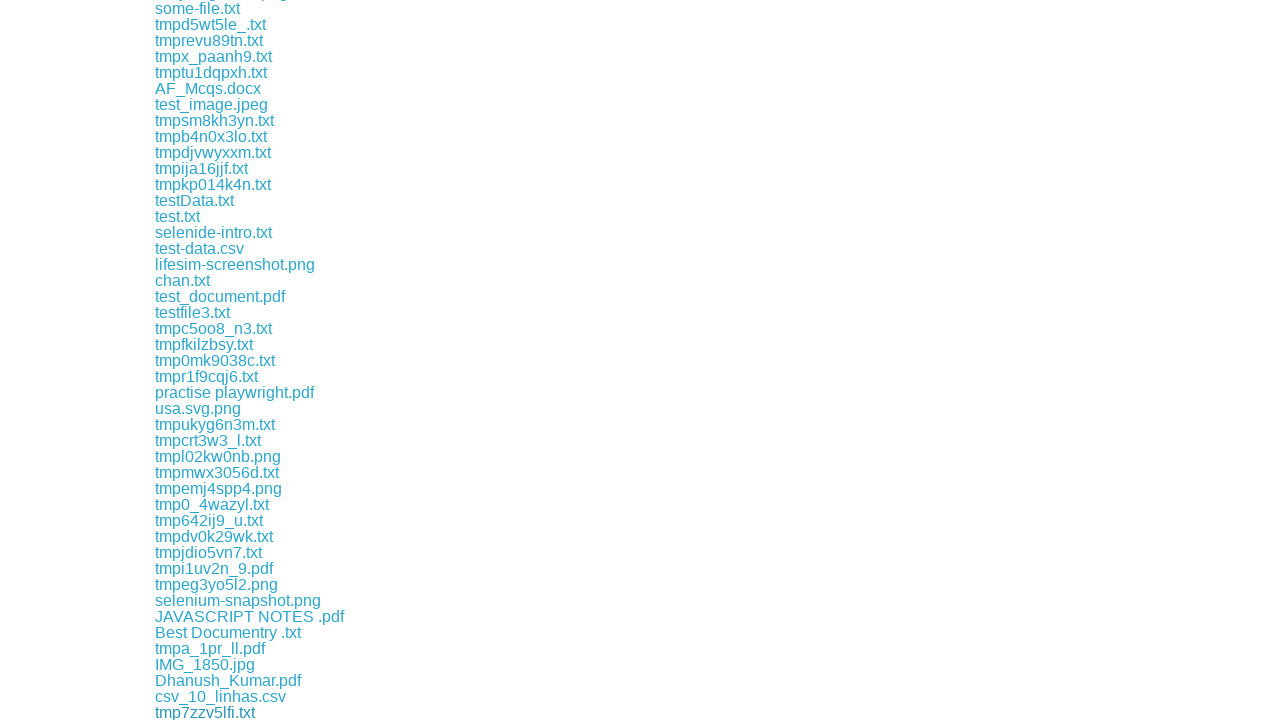

Waited 100ms after download link #132
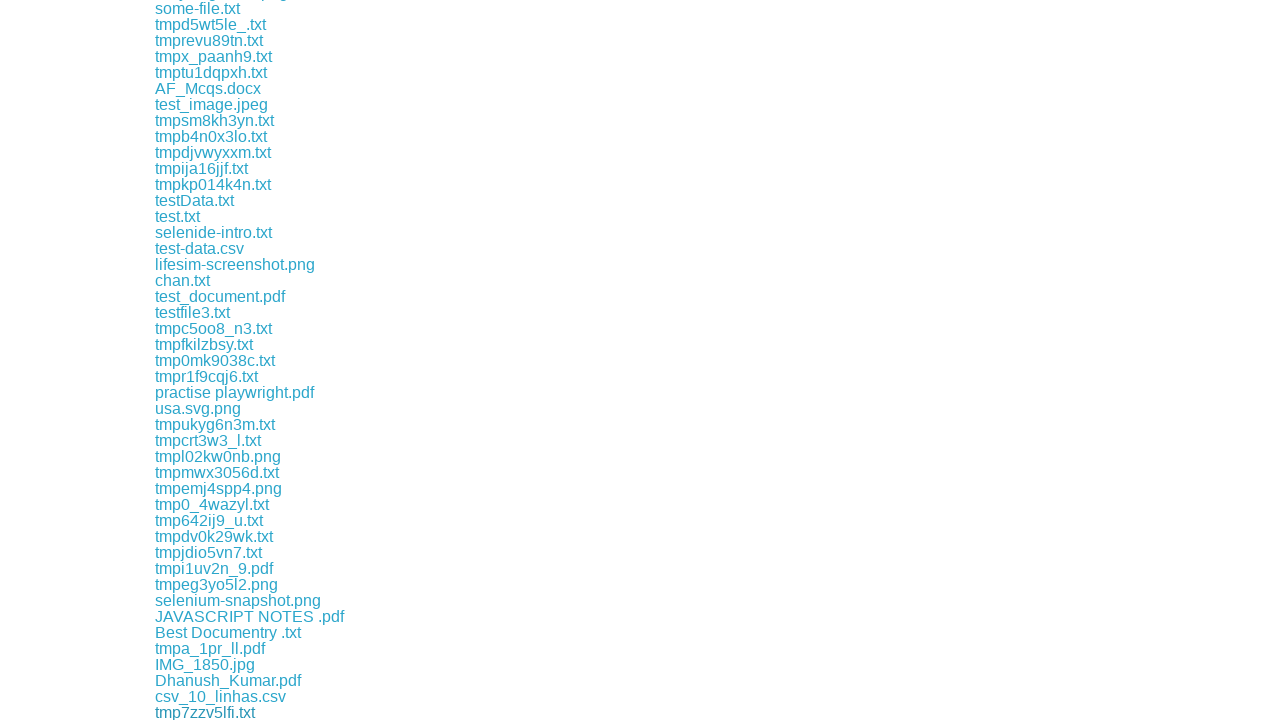

Clicked download link #133 at (212, 712) on a >> nth=133
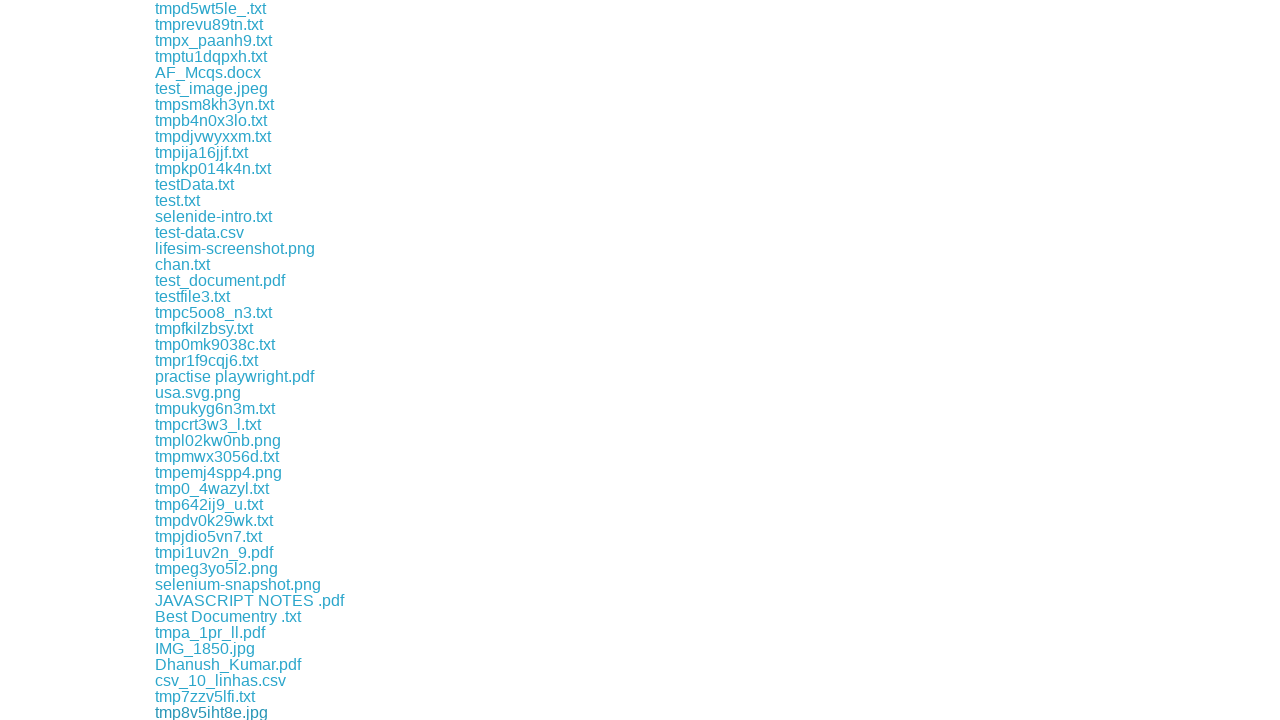

Waited 100ms after download link #133
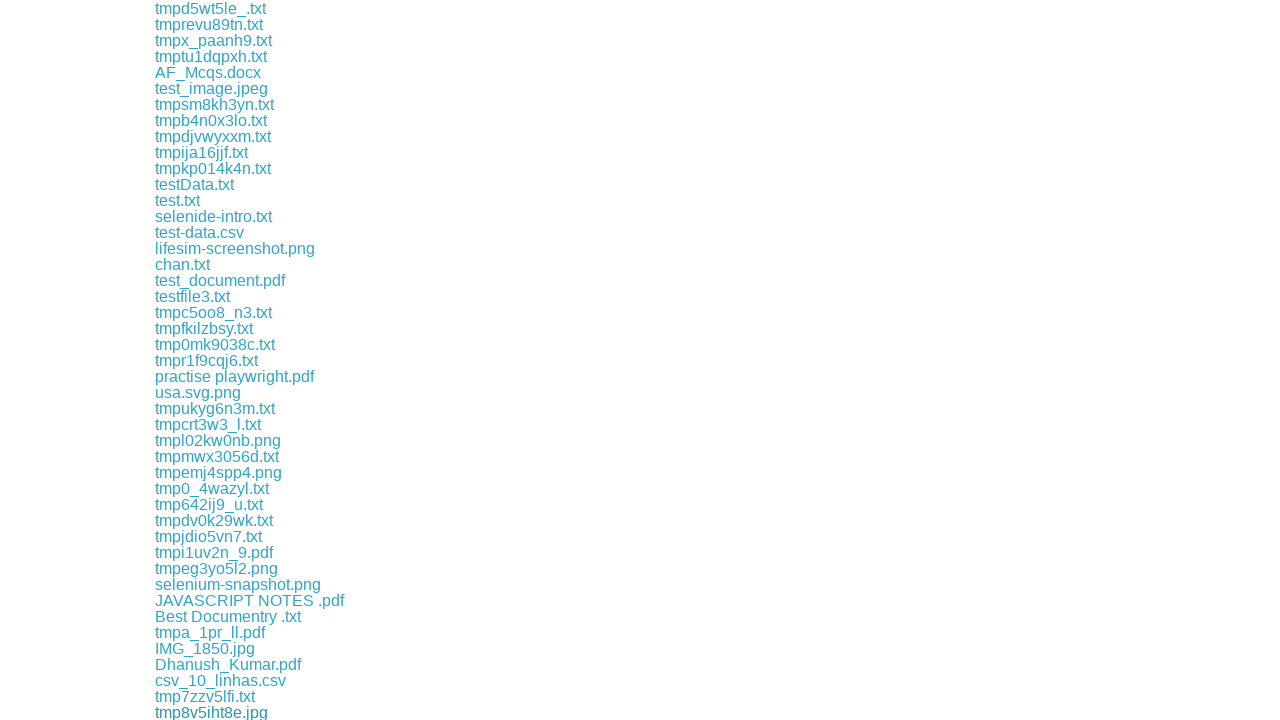

Clicked download link #134 at (220, 712) on a >> nth=134
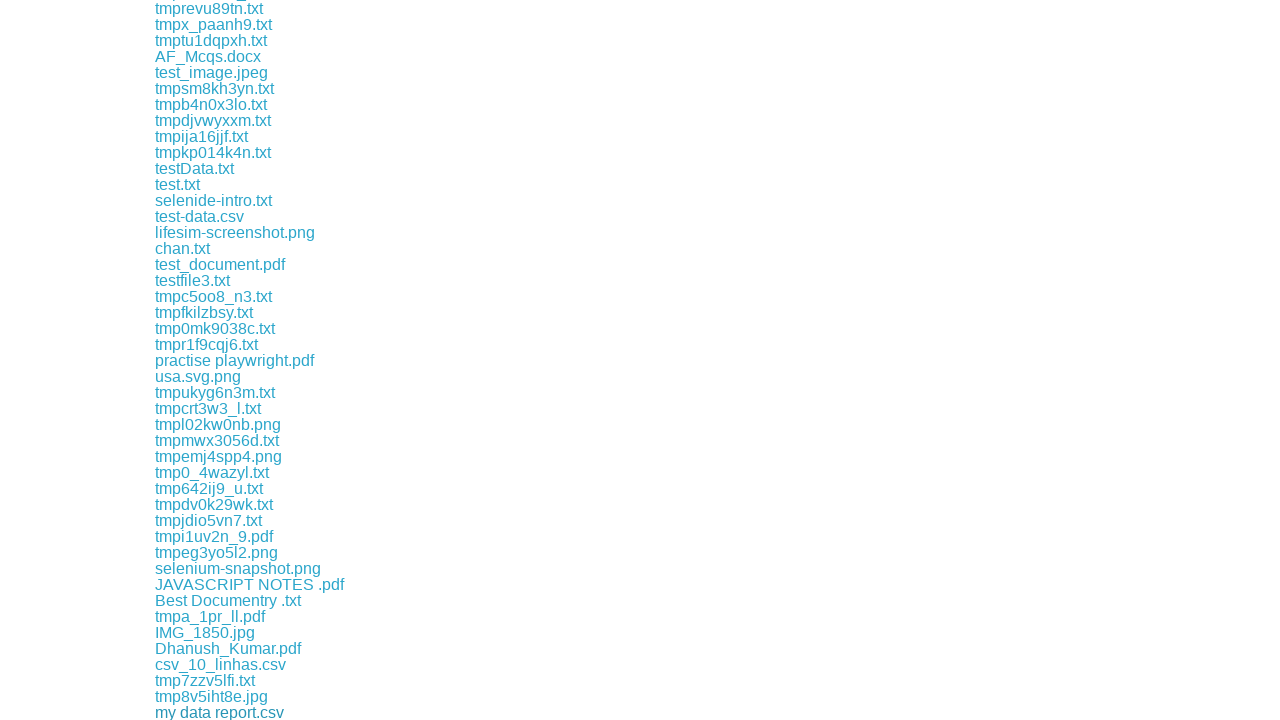

Waited 100ms after download link #134
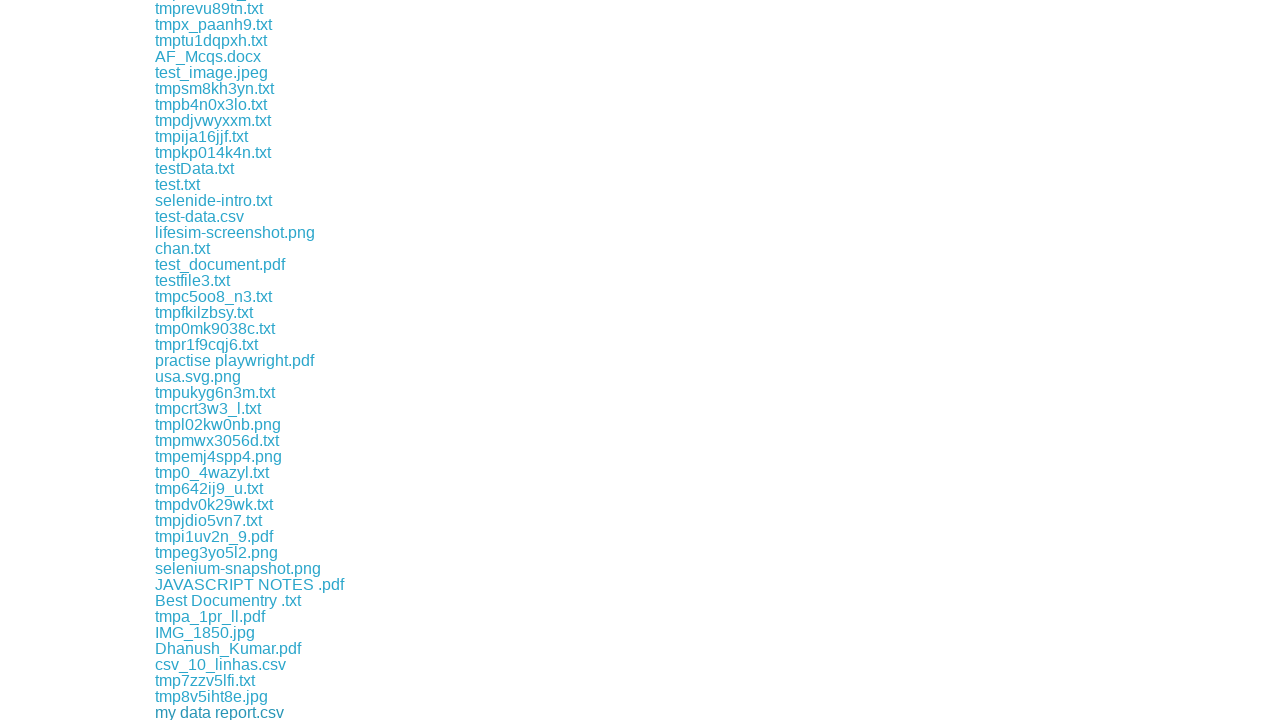

Clicked download link #135 at (211, 712) on a >> nth=135
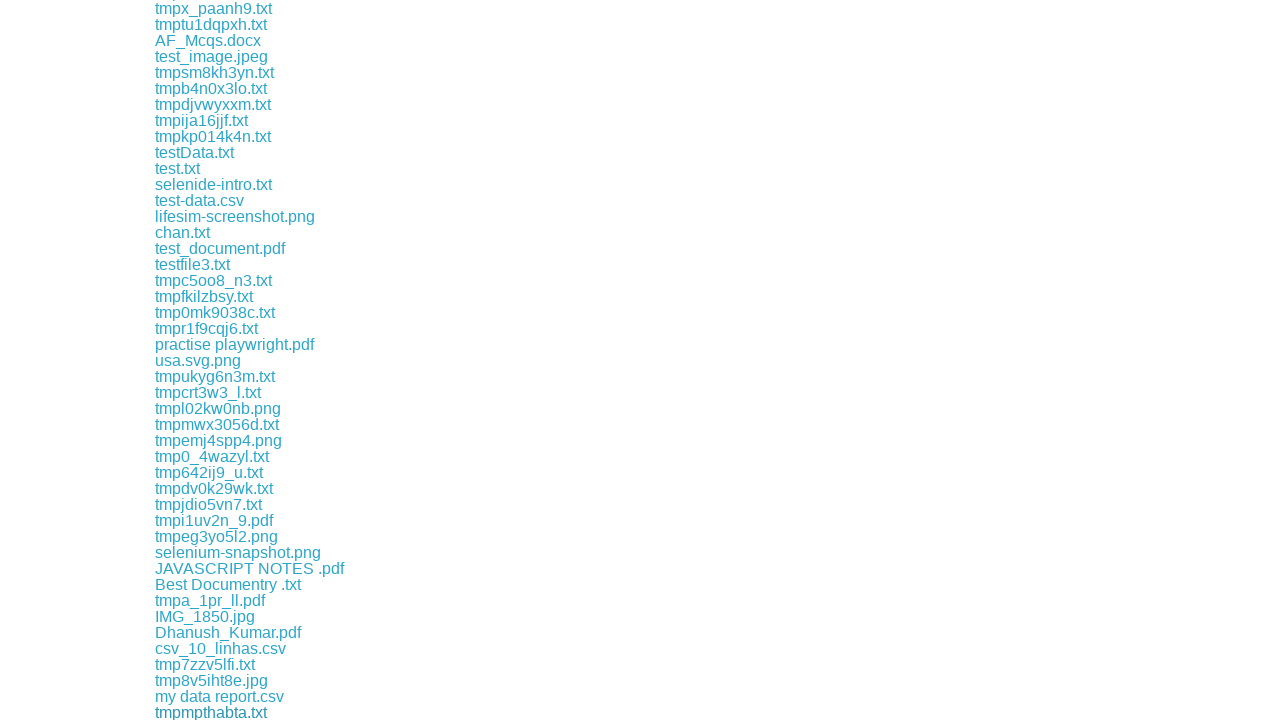

Waited 100ms after download link #135
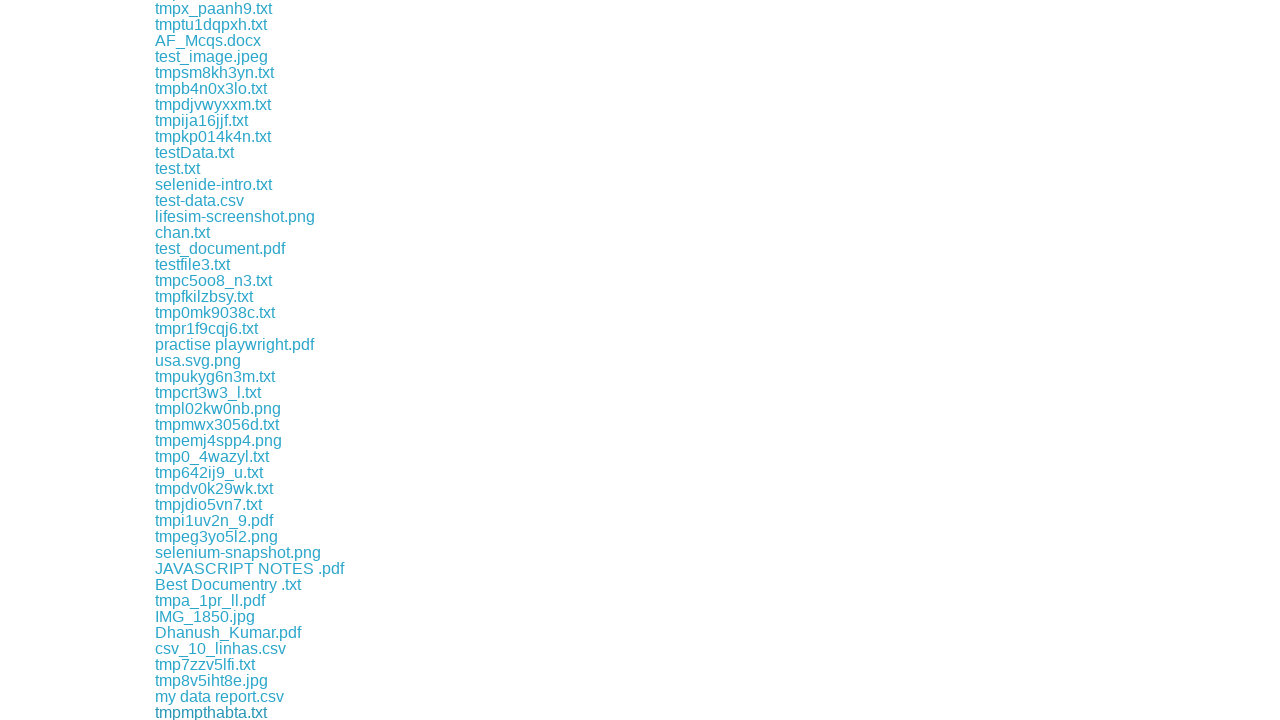

Clicked download link #136 at (210, 712) on a >> nth=136
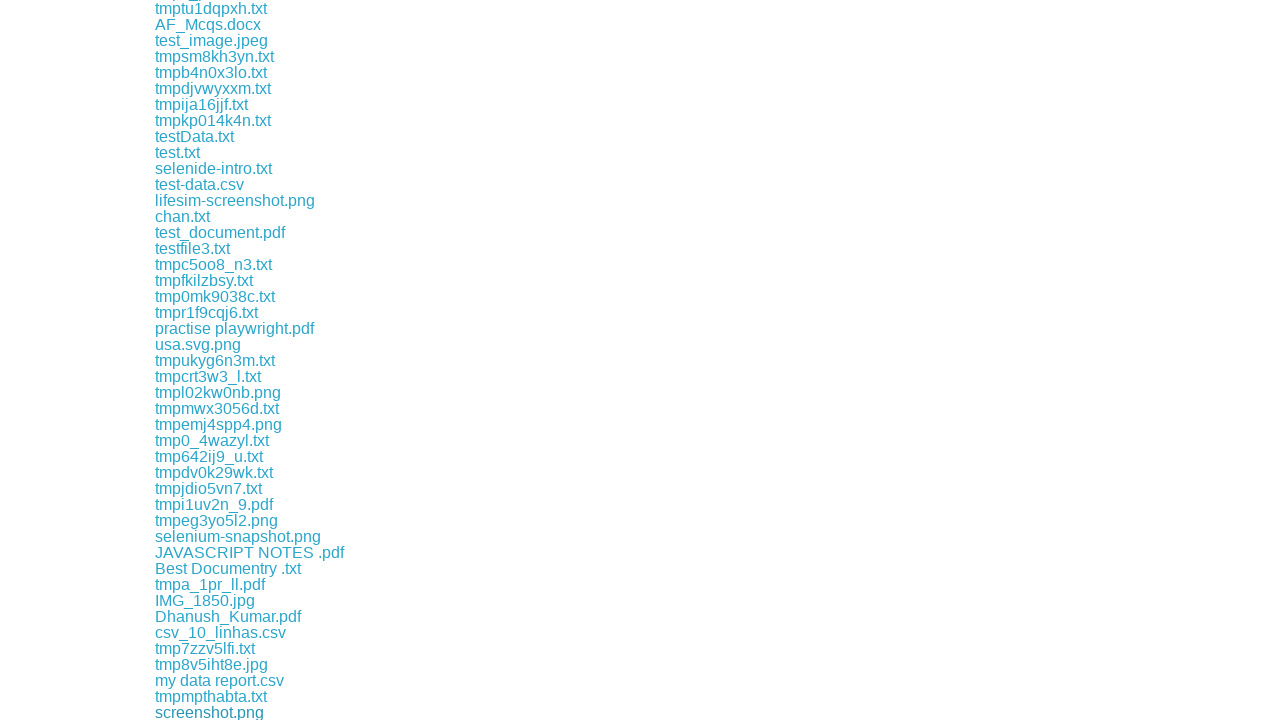

Waited 100ms after download link #136
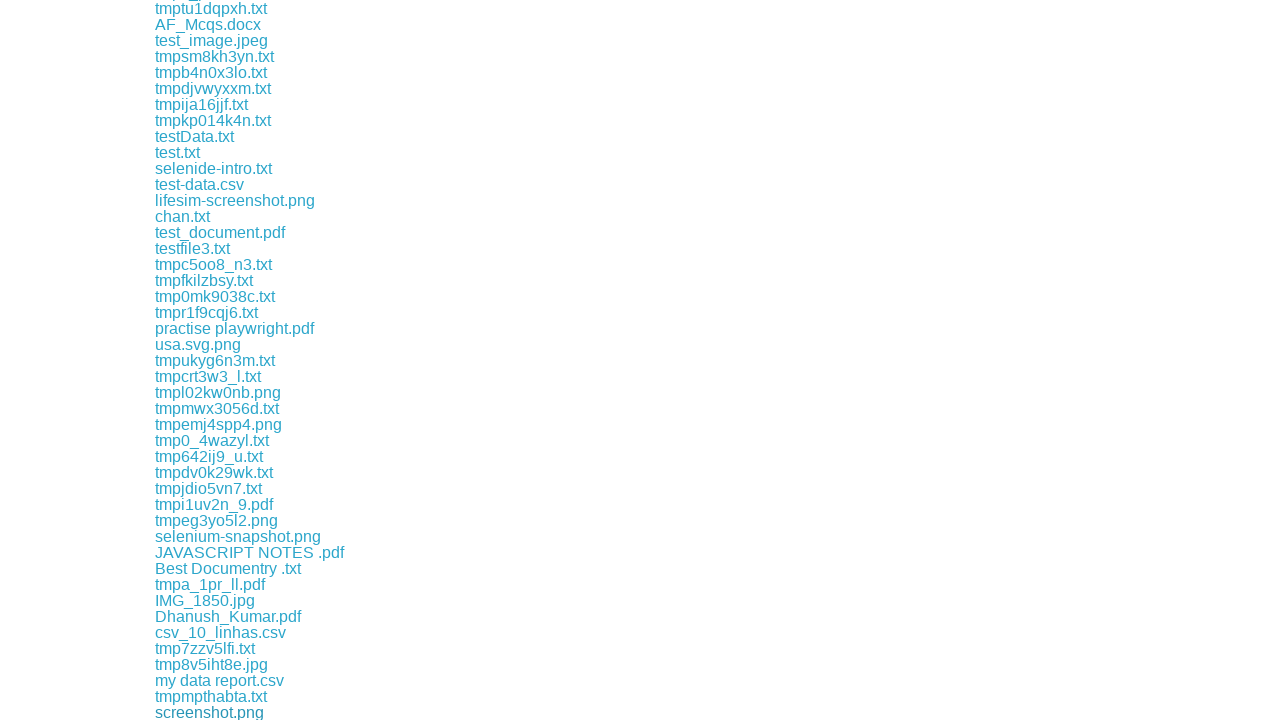

Clicked download link #137 at (203, 712) on a >> nth=137
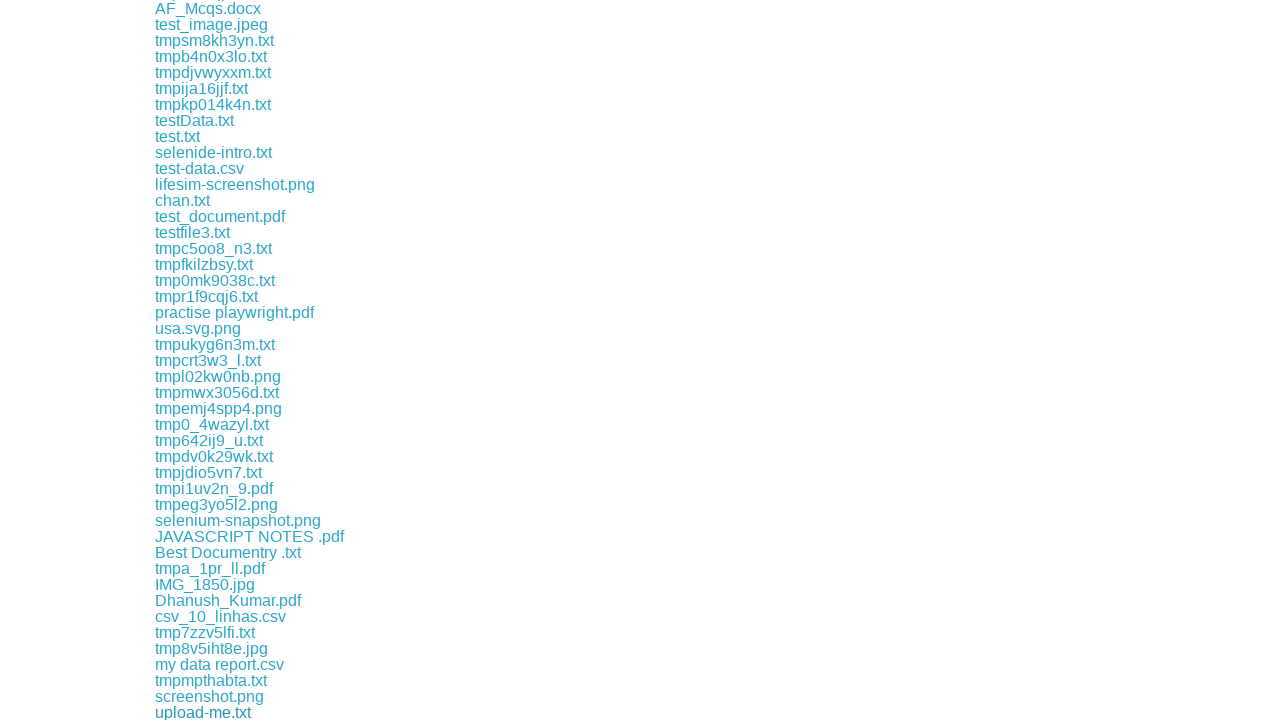

Waited 100ms after download link #137
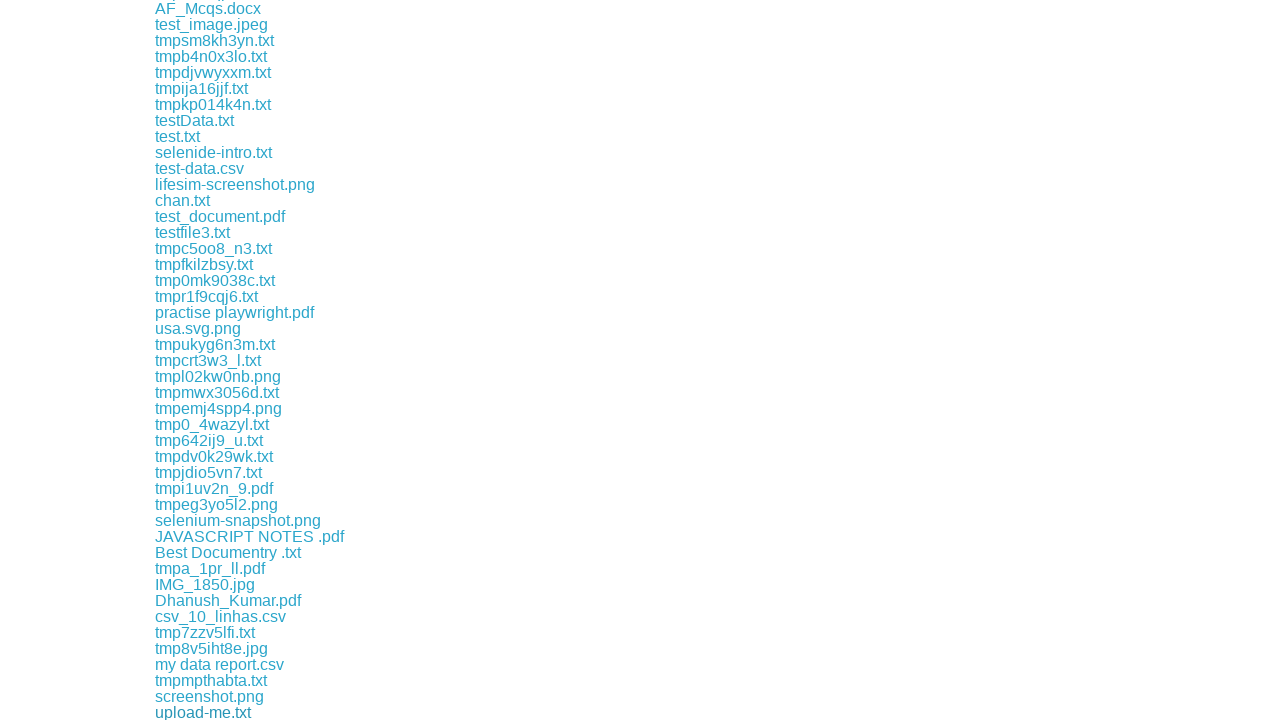

Clicked download link #138 at (212, 712) on a >> nth=138
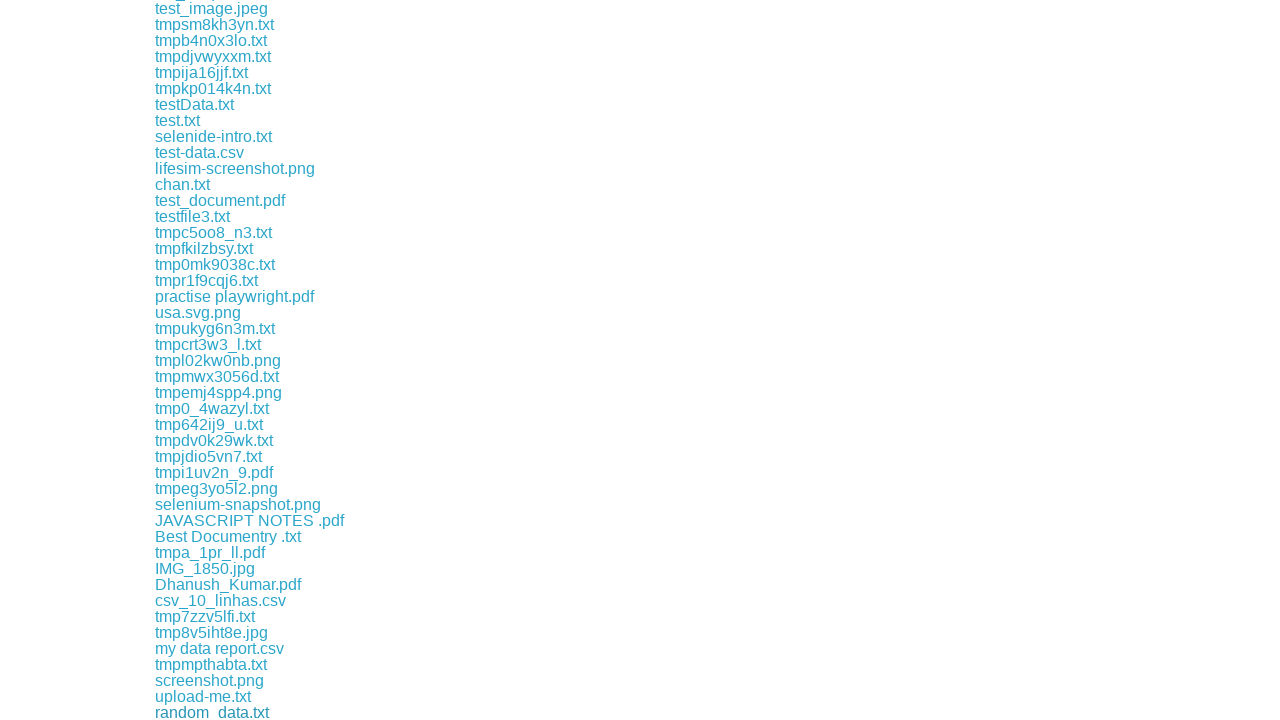

Waited 100ms after download link #138
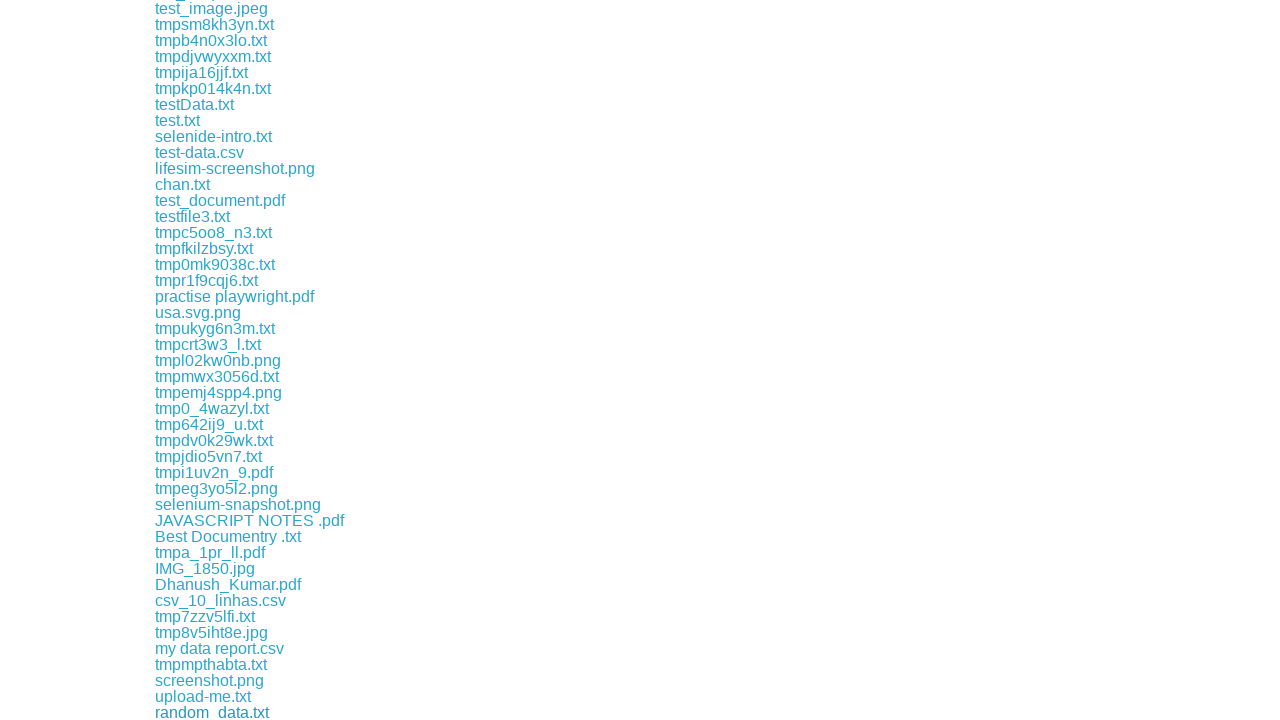

Clicked download link #139 at (204, 712) on a >> nth=139
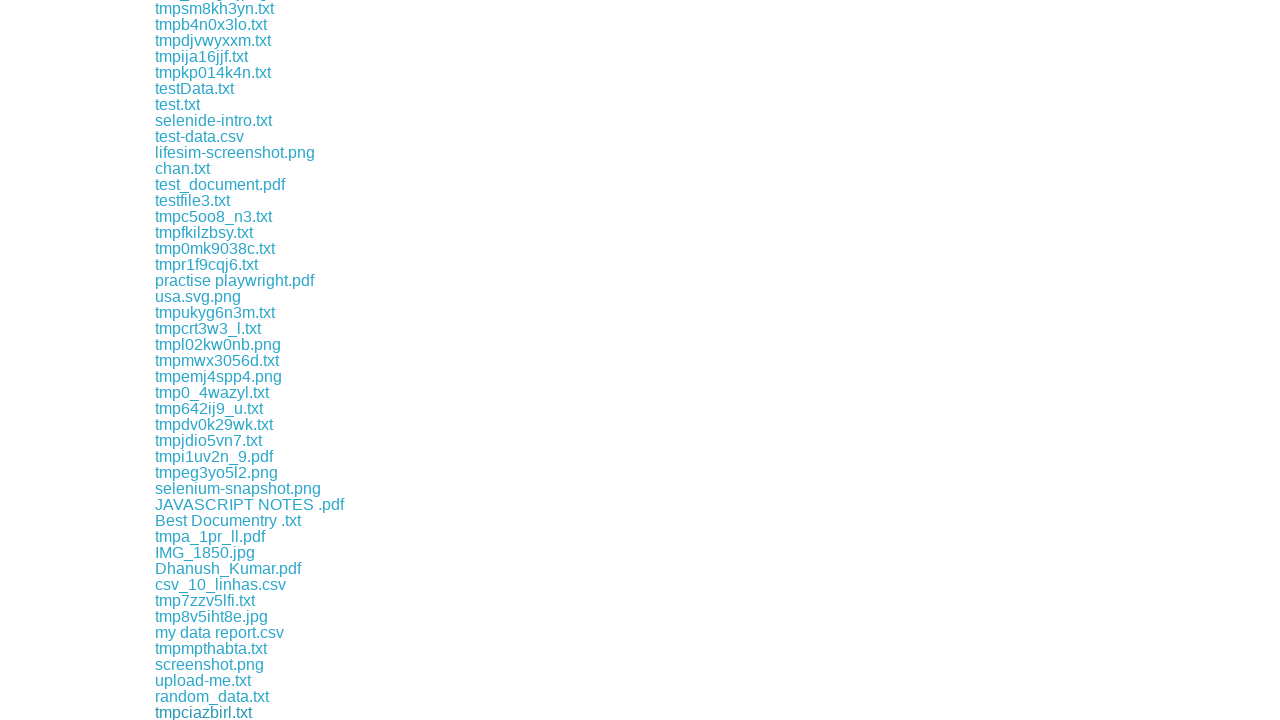

Waited 100ms after download link #139
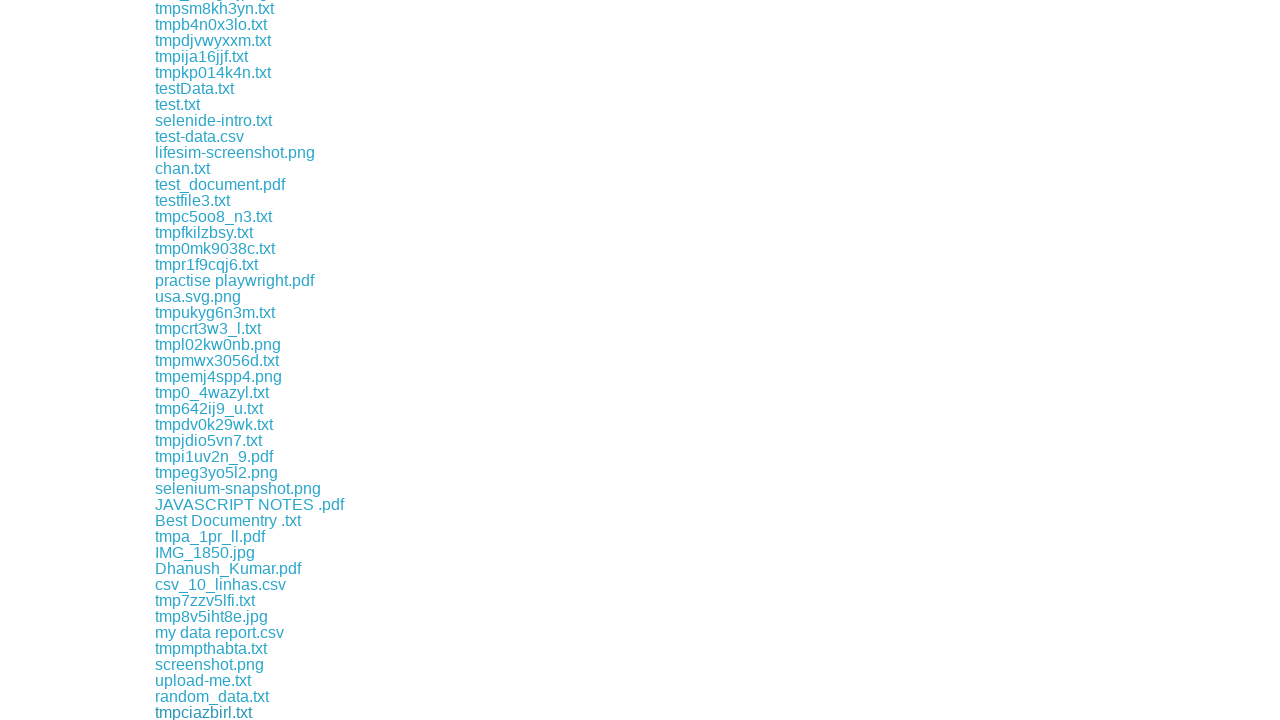

Clicked download link #140 at (216, 712) on a >> nth=140
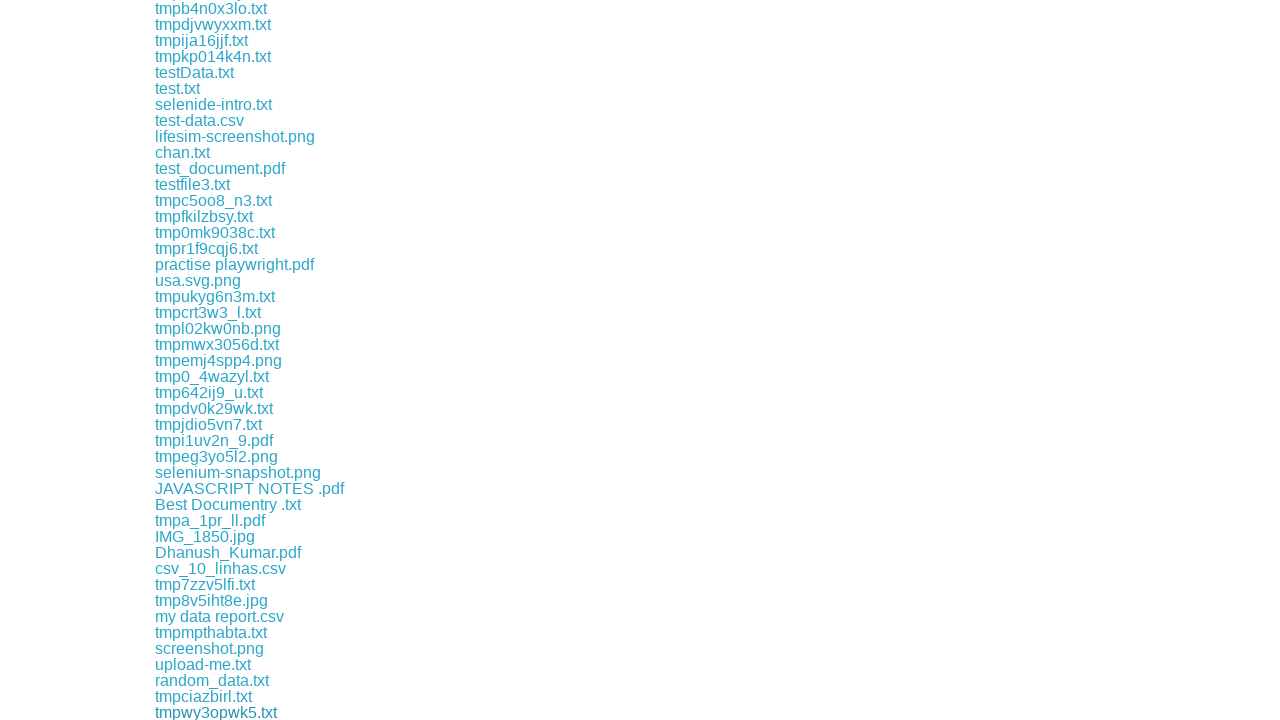

Waited 100ms after download link #140
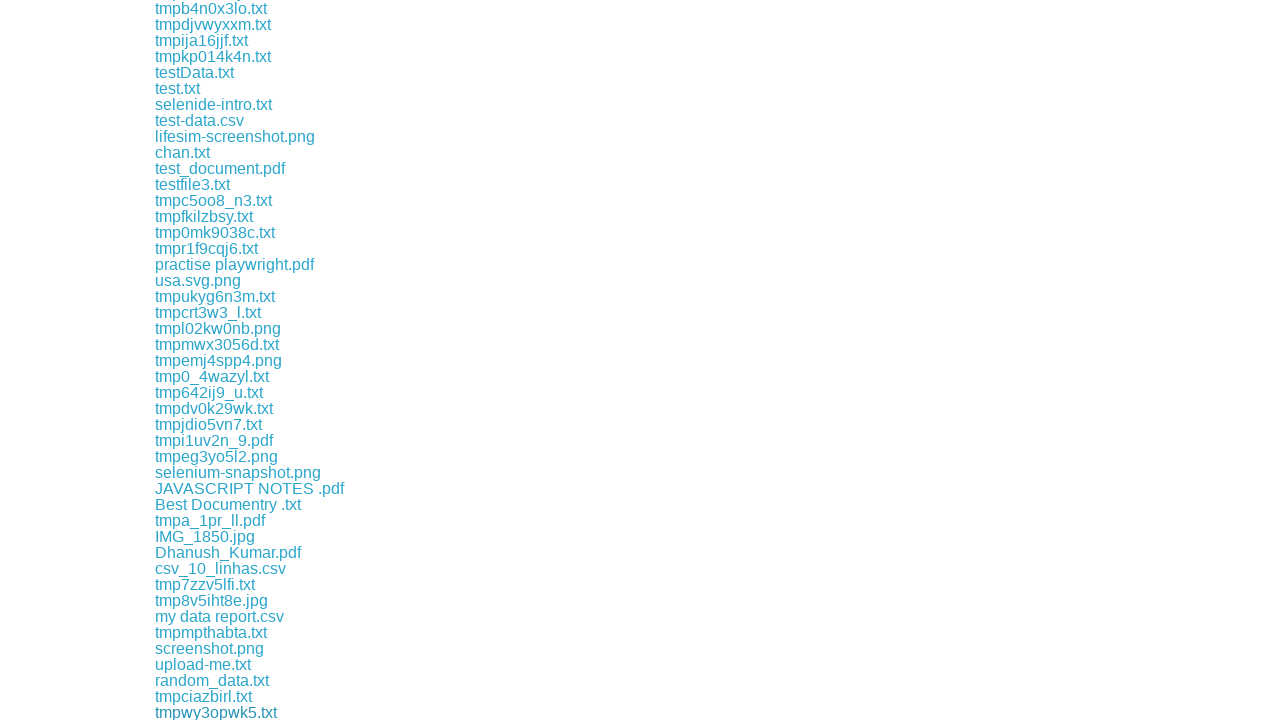

Clicked download link #141 at (226, 712) on a >> nth=141
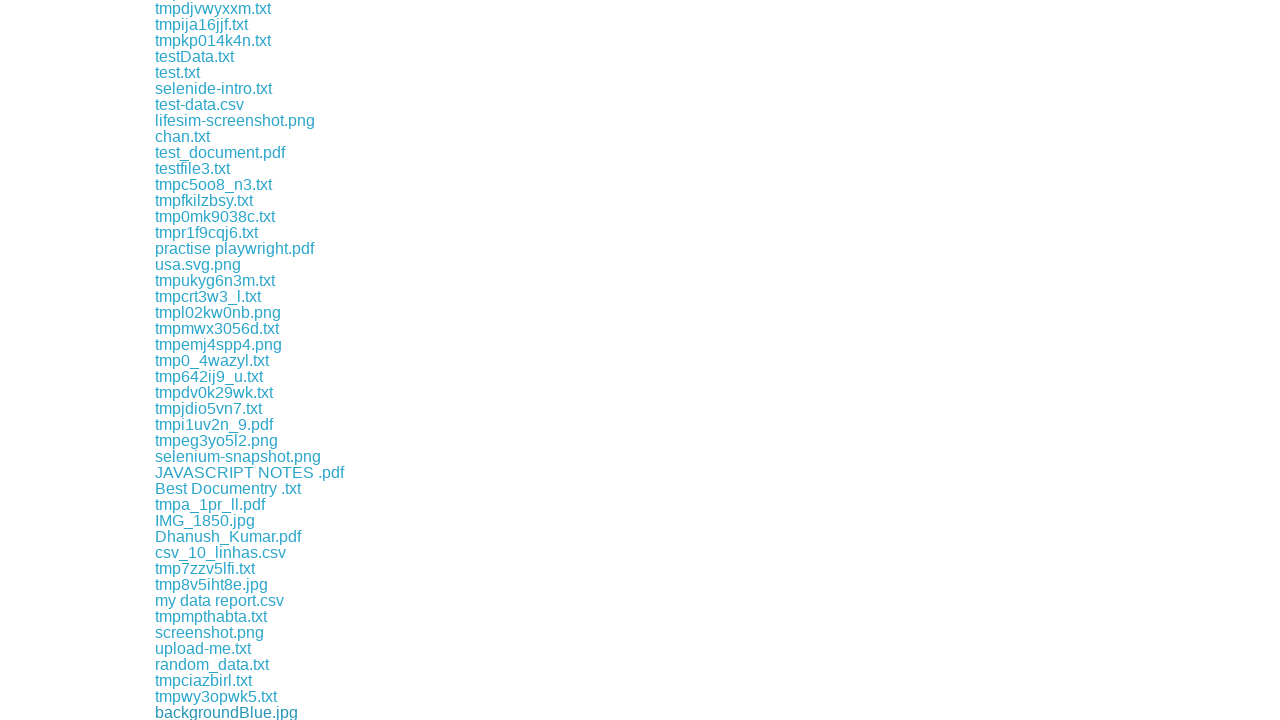

Waited 100ms after download link #141
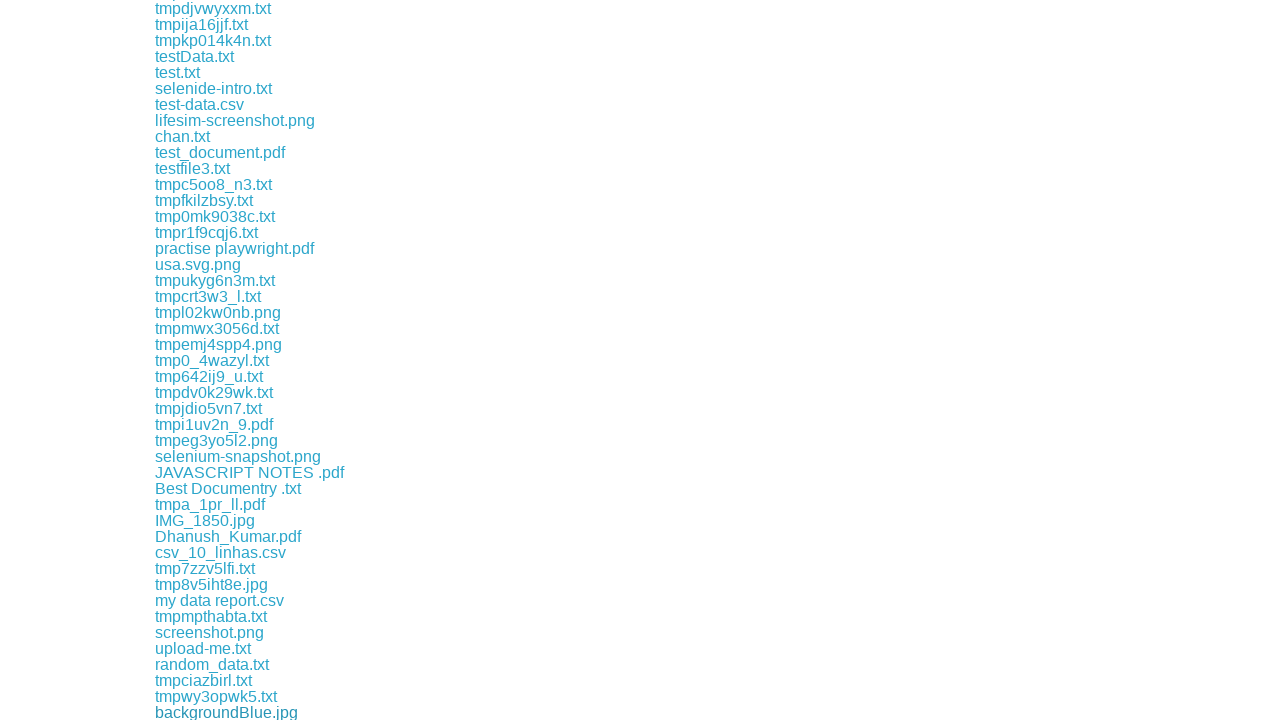

Clicked download link #142 at (261, 712) on a >> nth=142
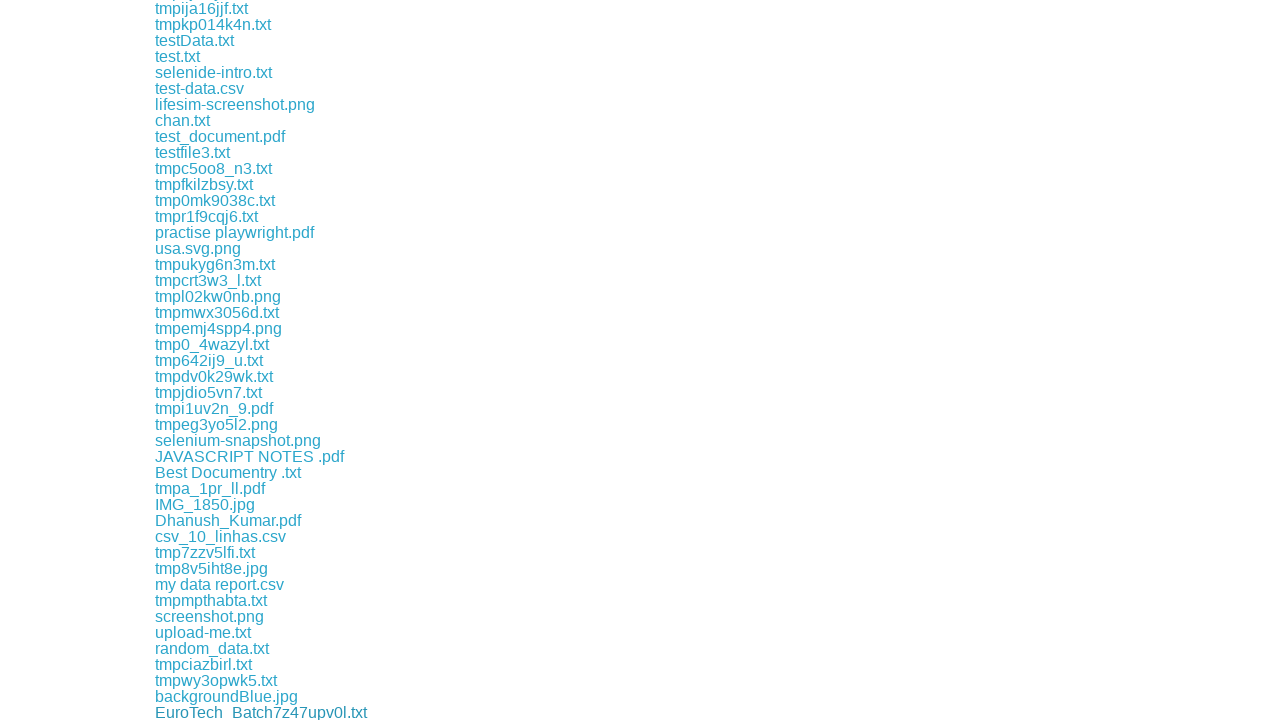

Waited 100ms after download link #142
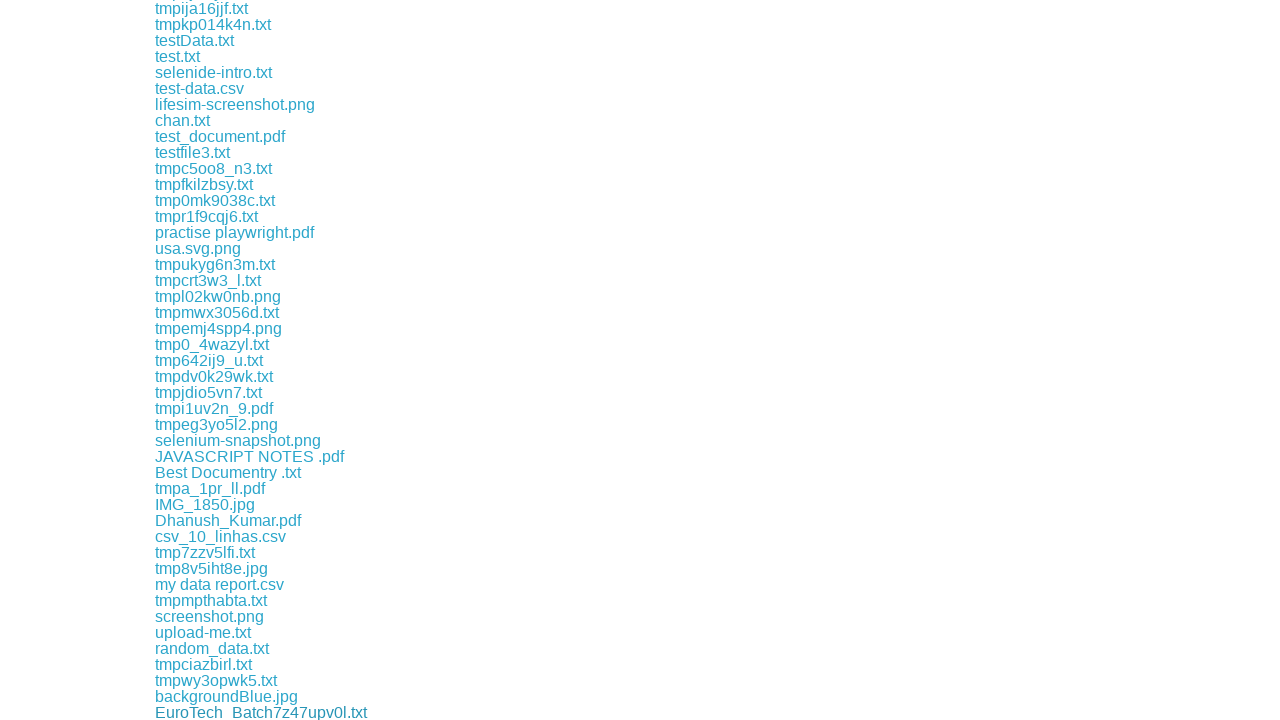

Clicked download link #143 at (284, 712) on a >> nth=143
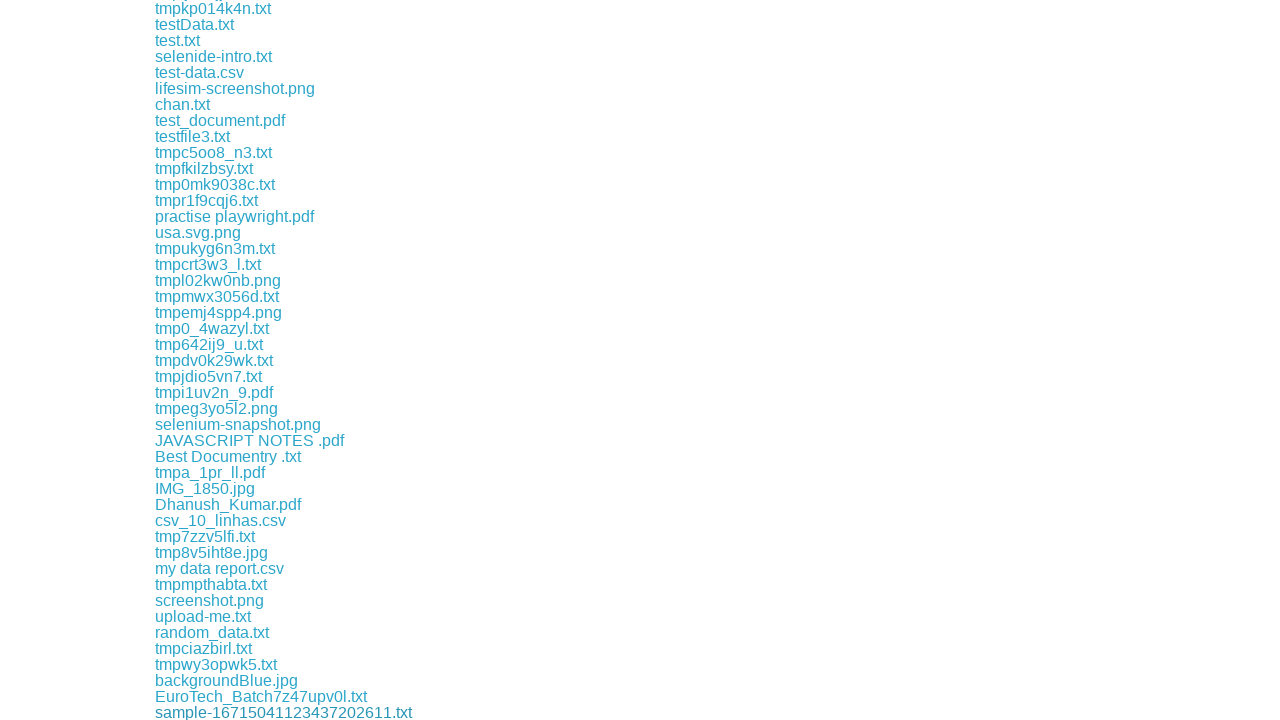

Waited 100ms after download link #143
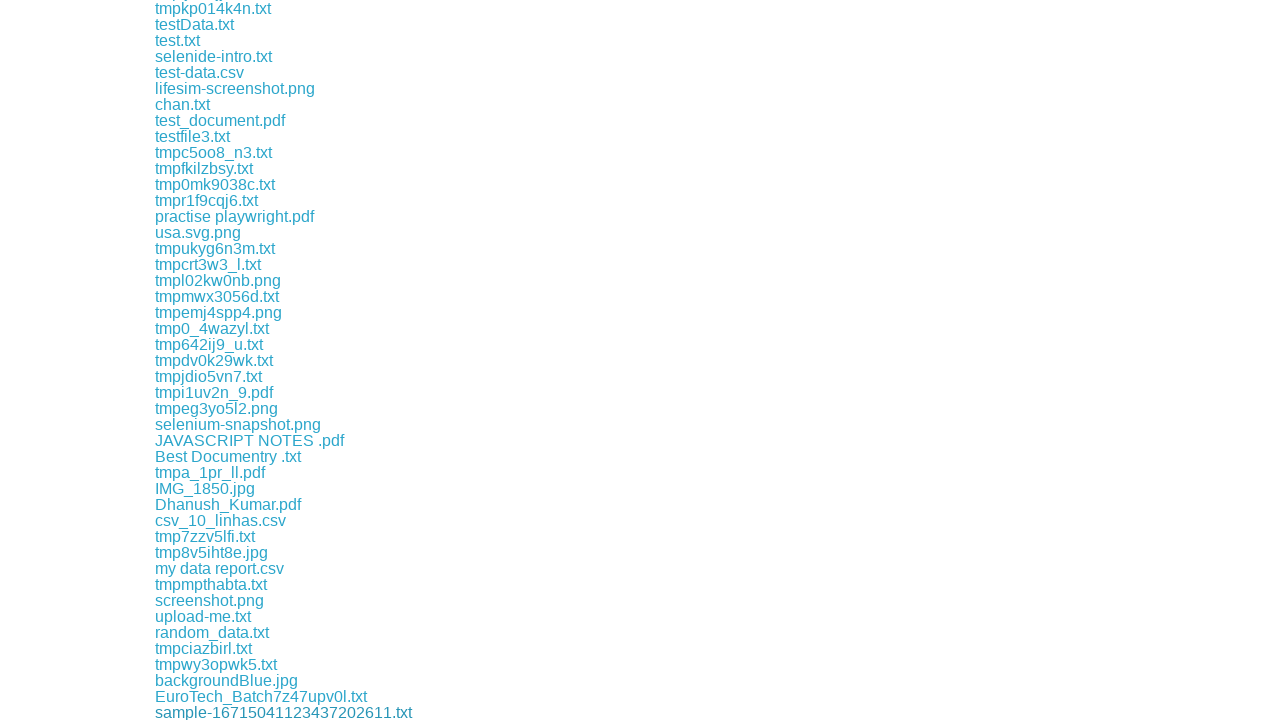

Clicked download link #144 at (214, 712) on a >> nth=144
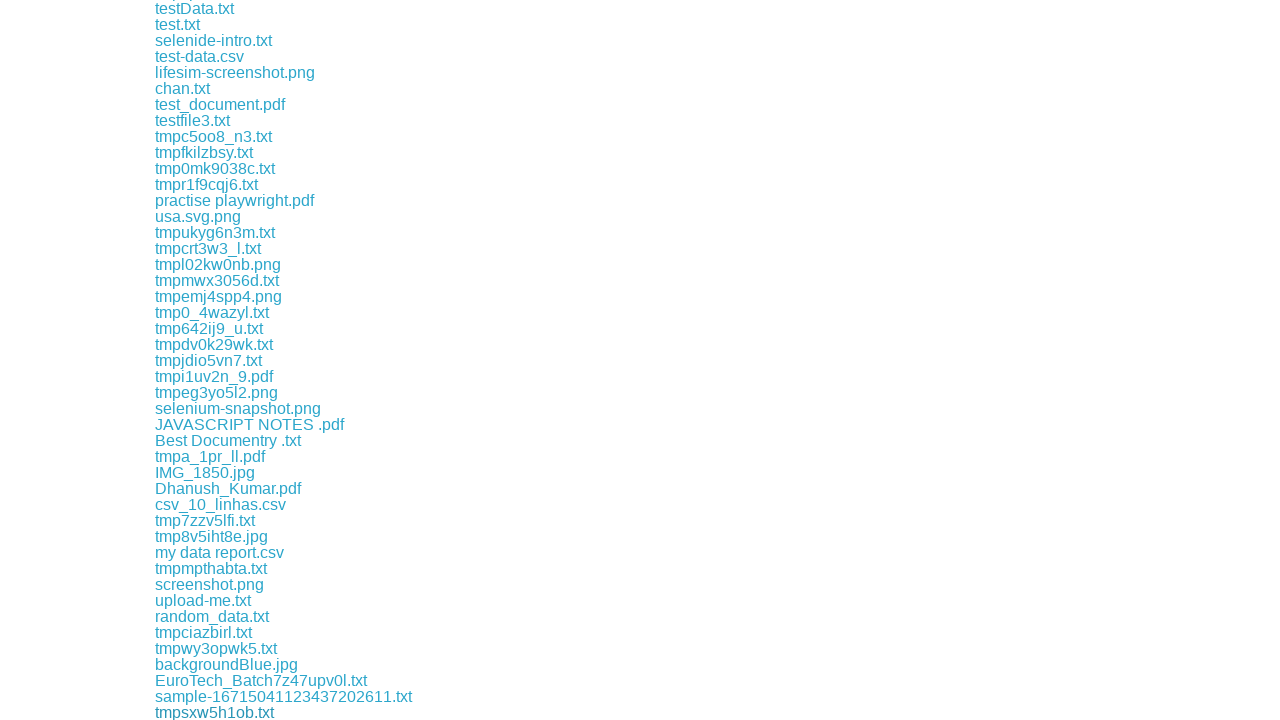

Waited 100ms after download link #144
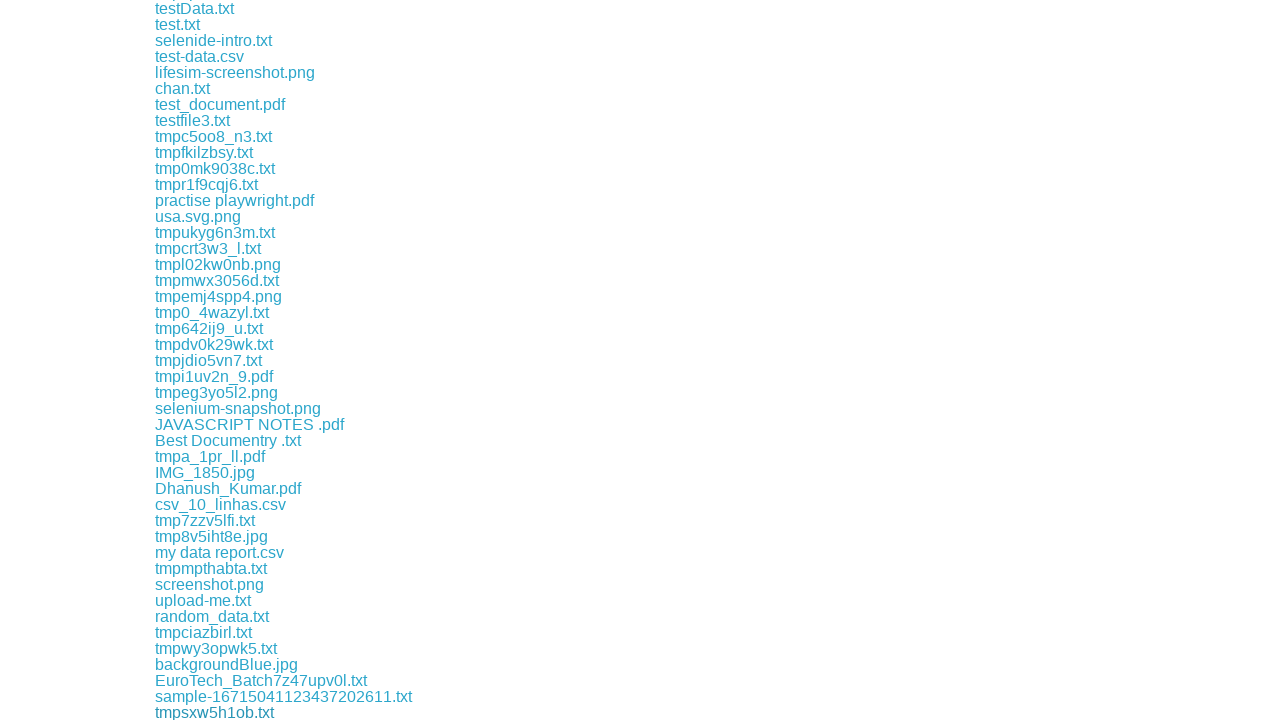

Clicked download link #145 at (220, 712) on a >> nth=145
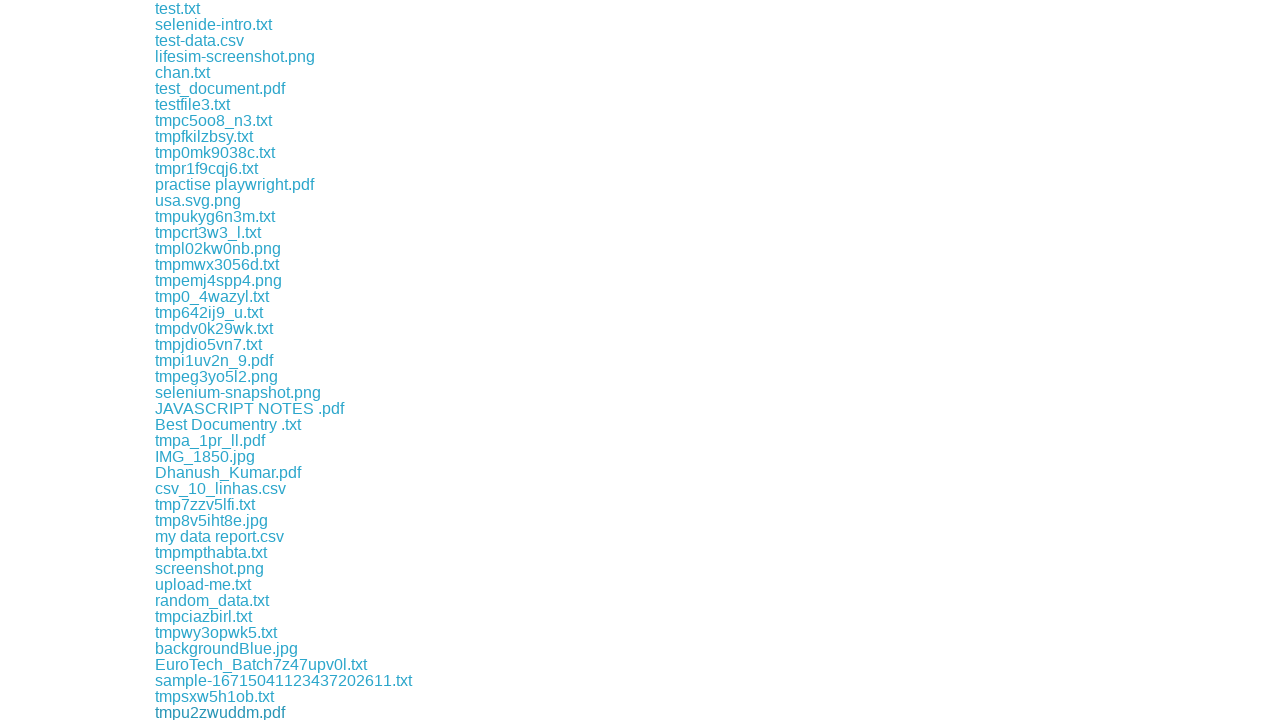

Waited 100ms after download link #145
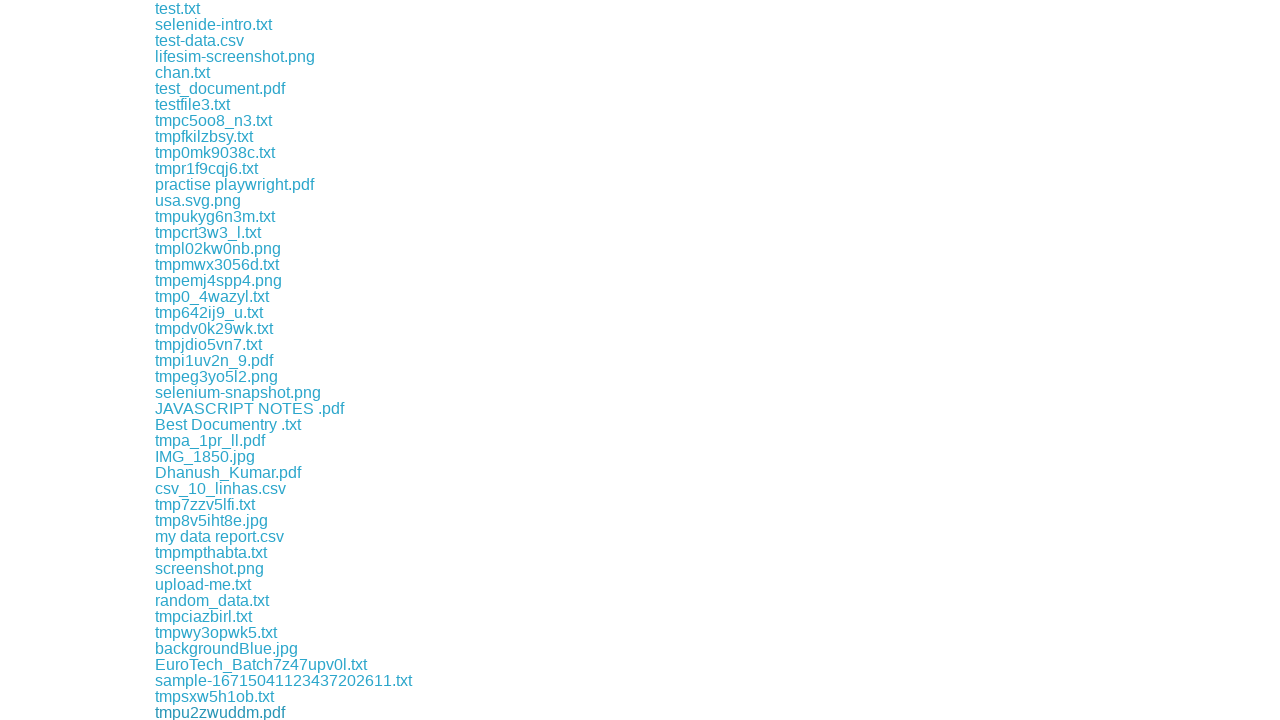

Clicked download link #146 at (211, 712) on a >> nth=146
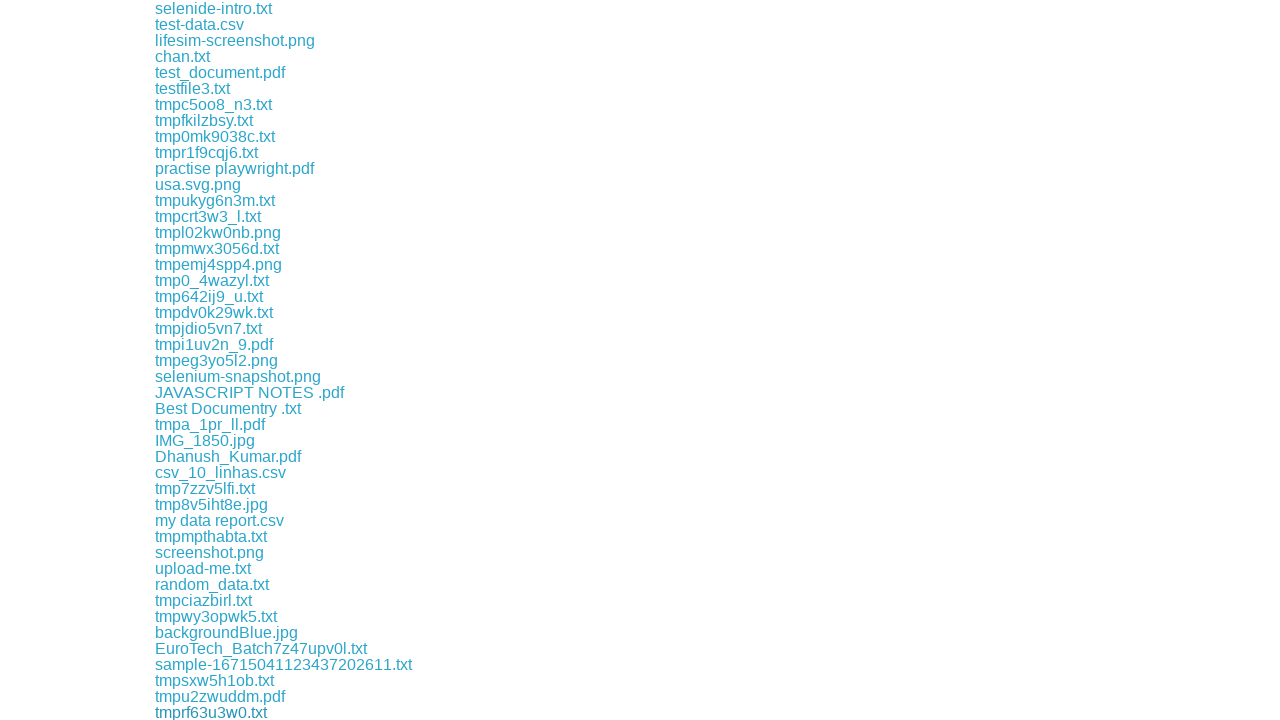

Waited 100ms after download link #146
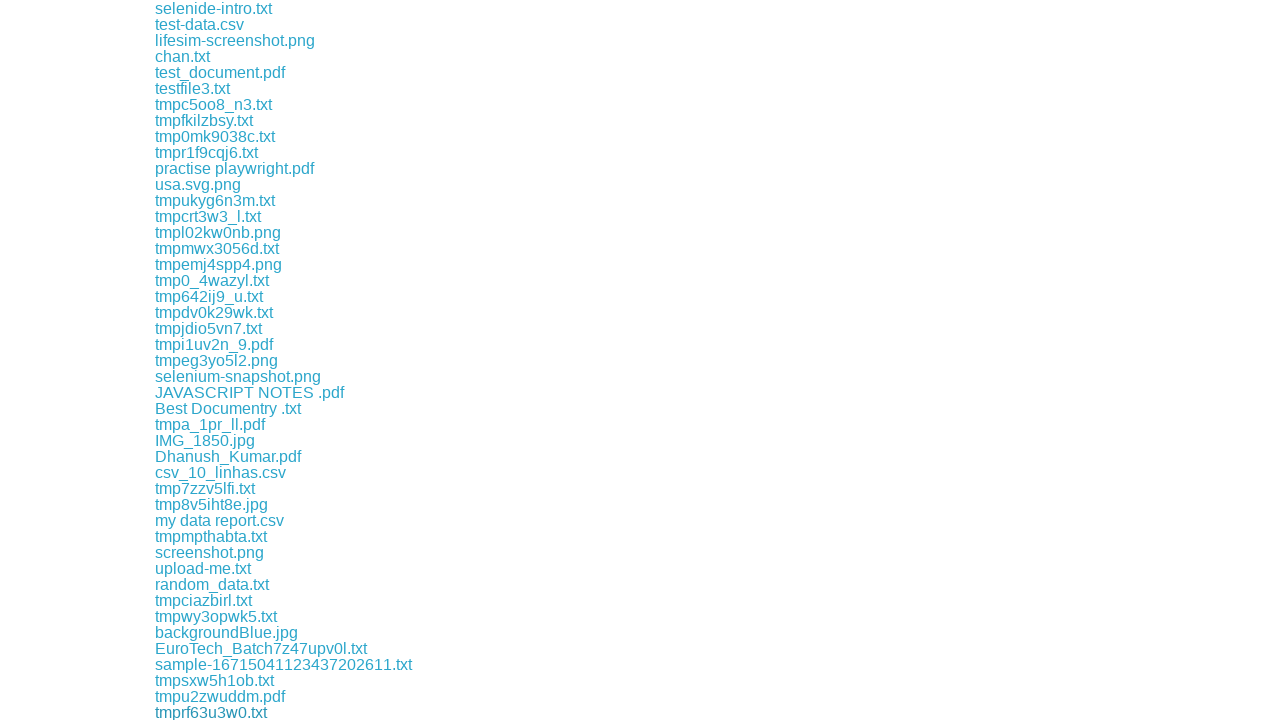

Clicked download link #147 at (246, 712) on a >> nth=147
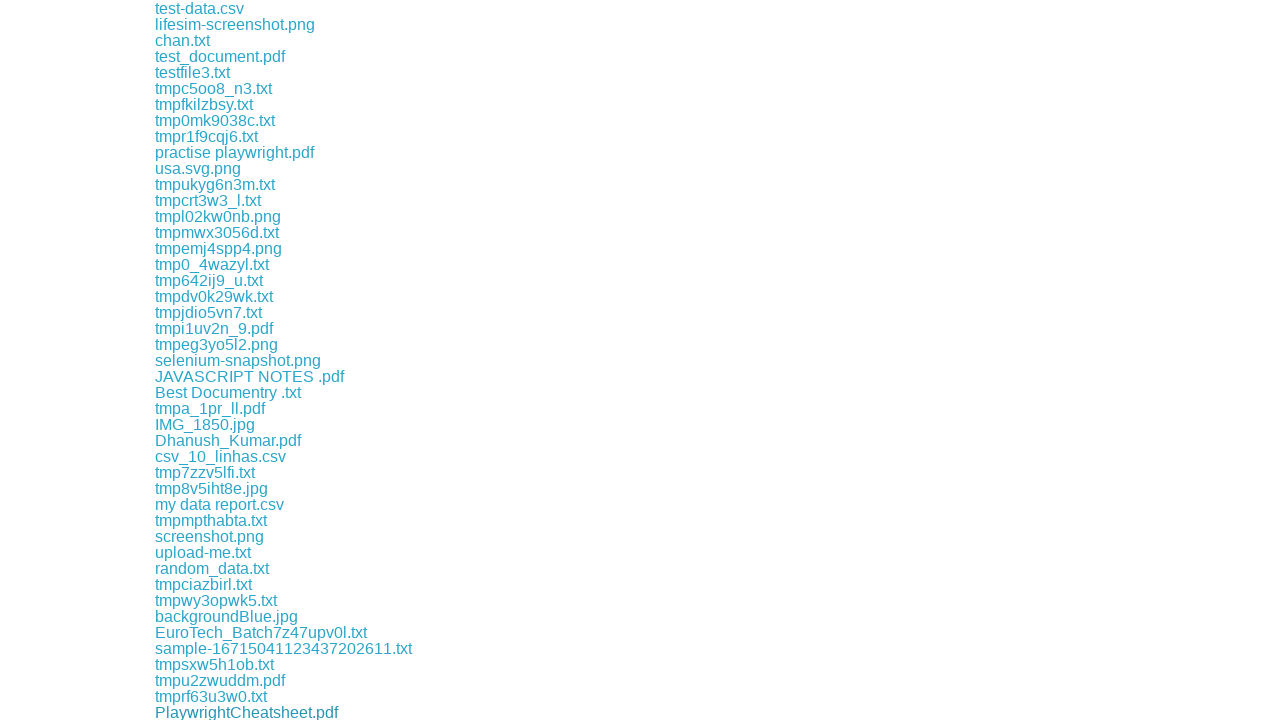

Waited 100ms after download link #147
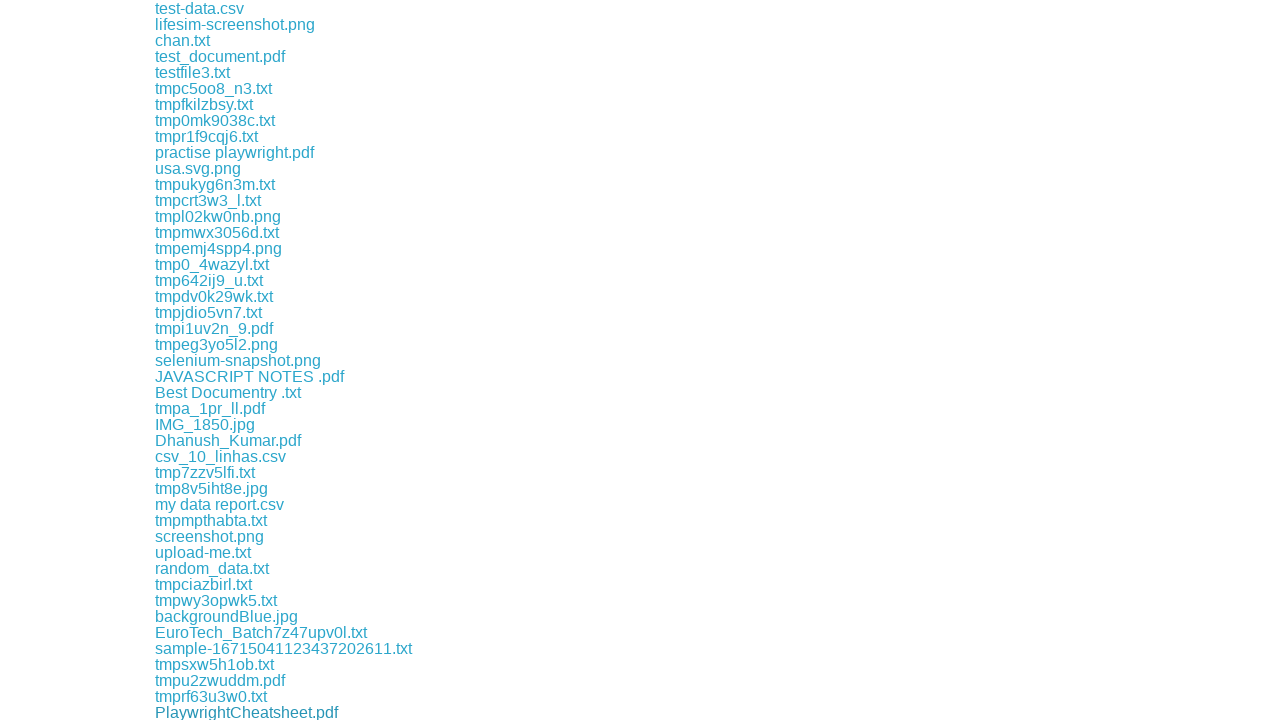

Clicked download link #148 at (208, 712) on a >> nth=148
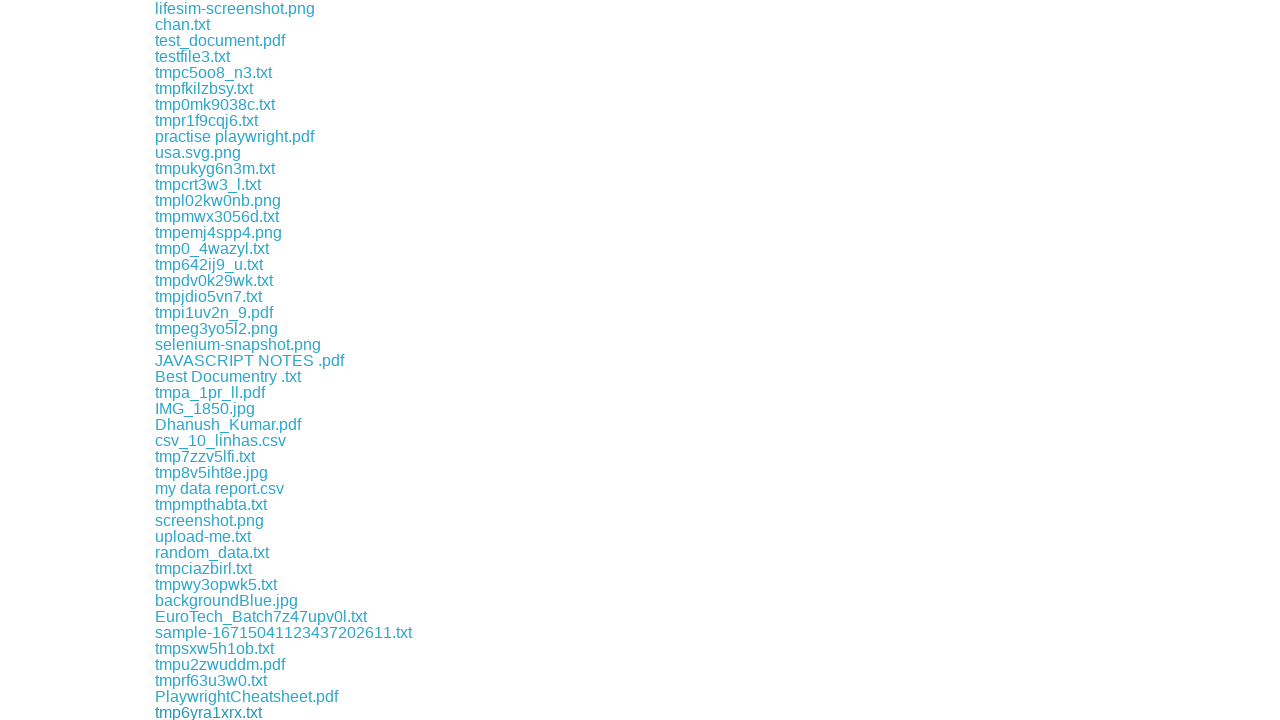

Waited 100ms after download link #148
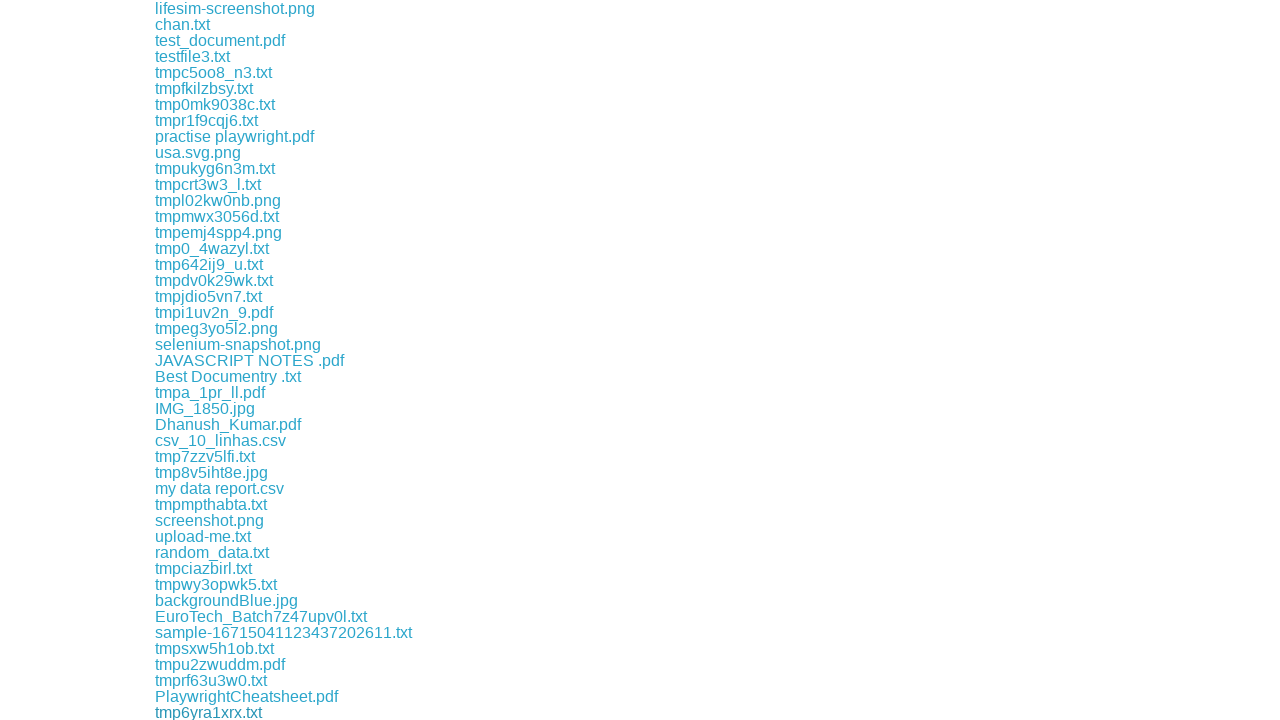

Clicked download link #149 at (210, 712) on a >> nth=149
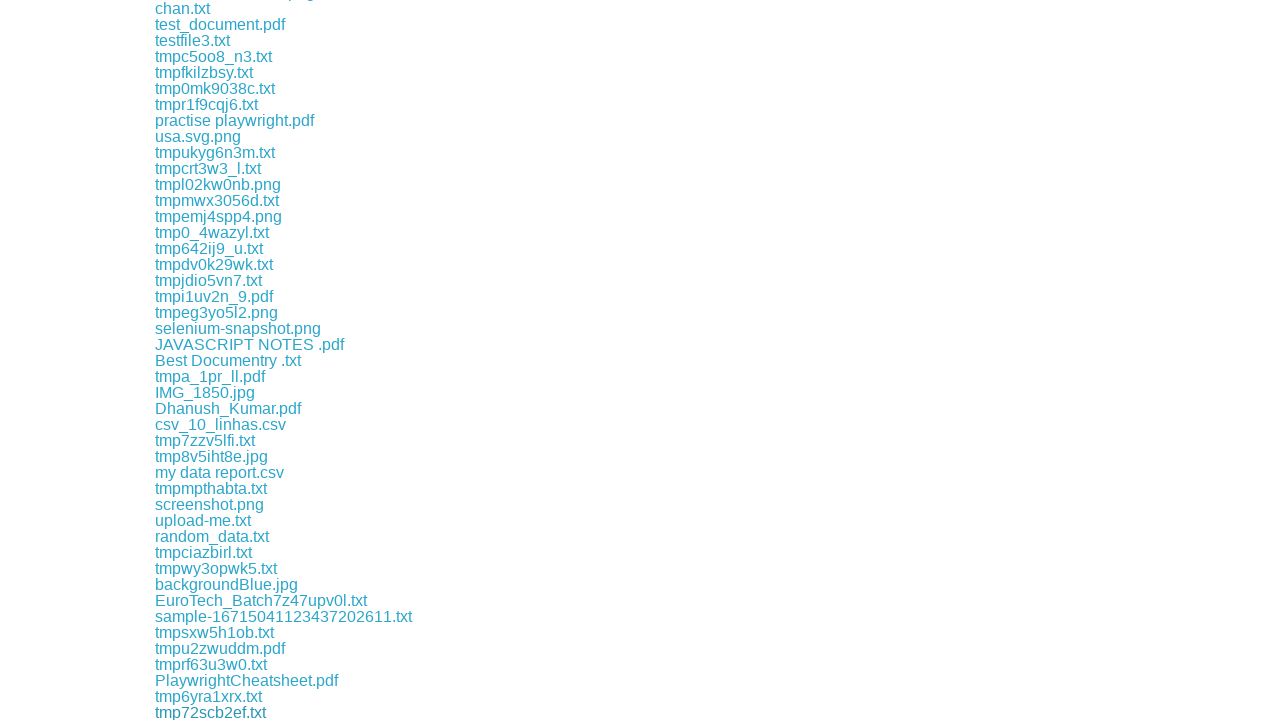

Waited 100ms after download link #149
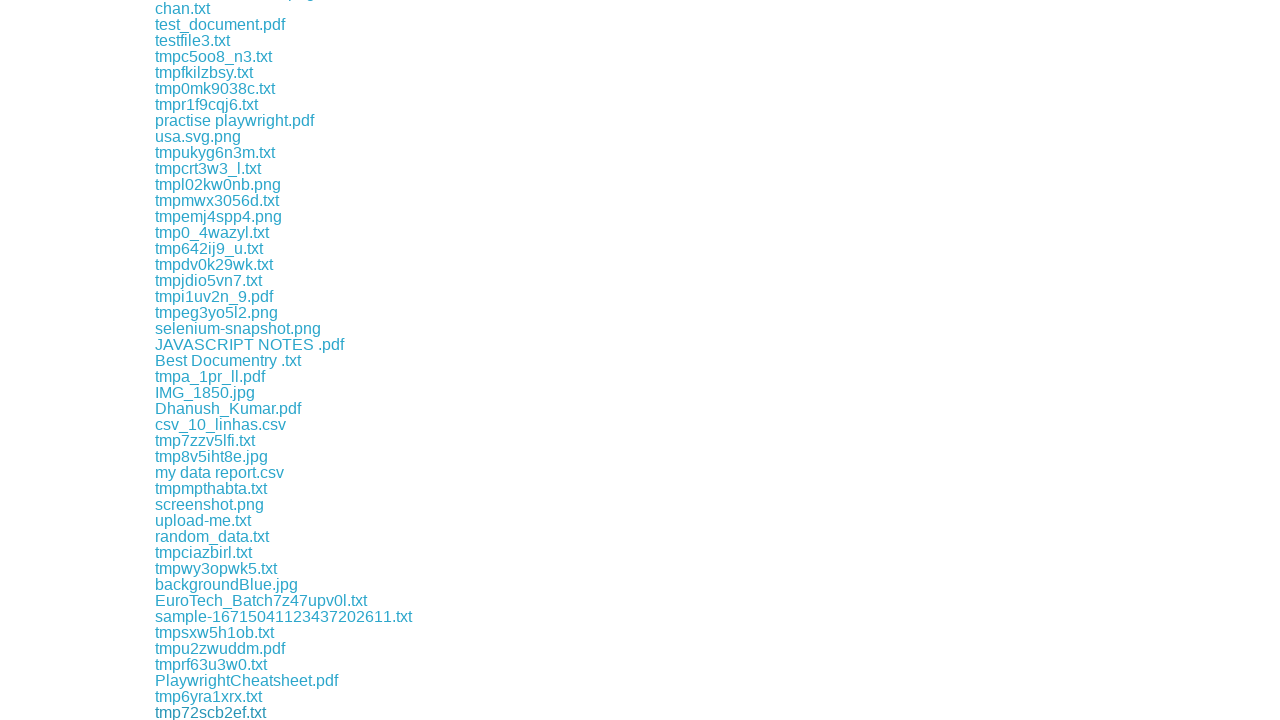

Clicked download link #150 at (232, 712) on a >> nth=150
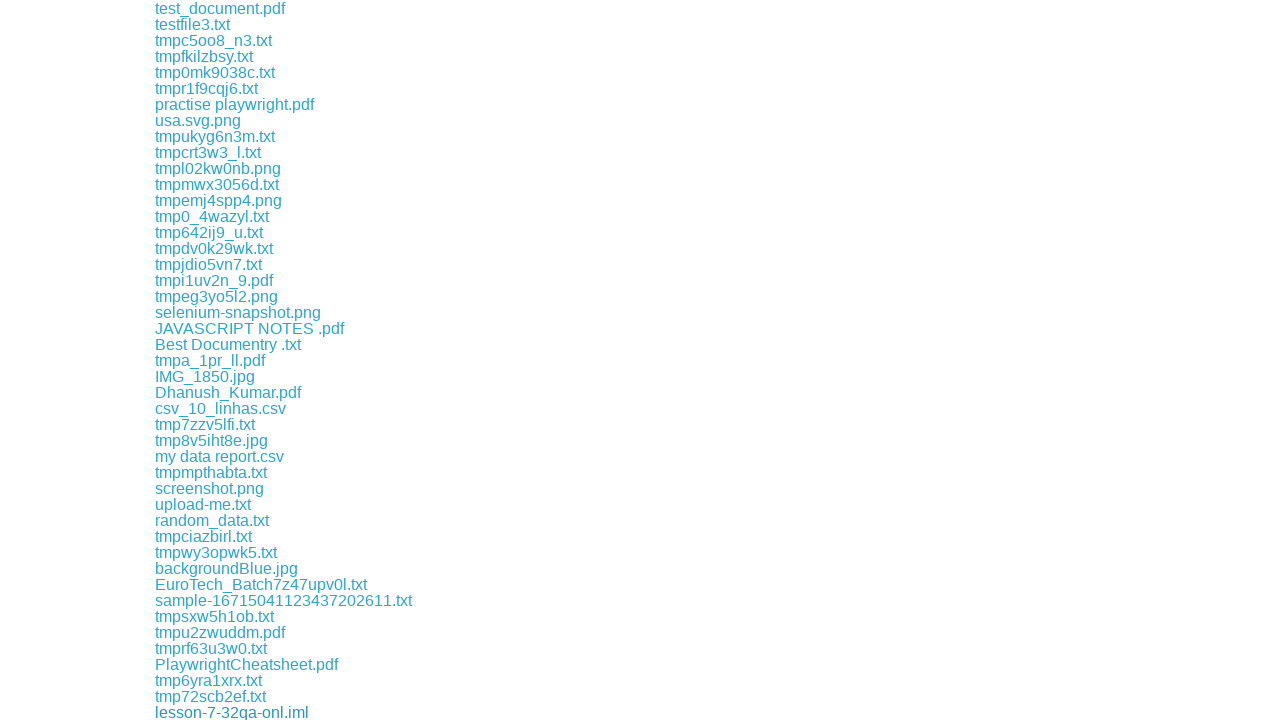

Waited 100ms after download link #150
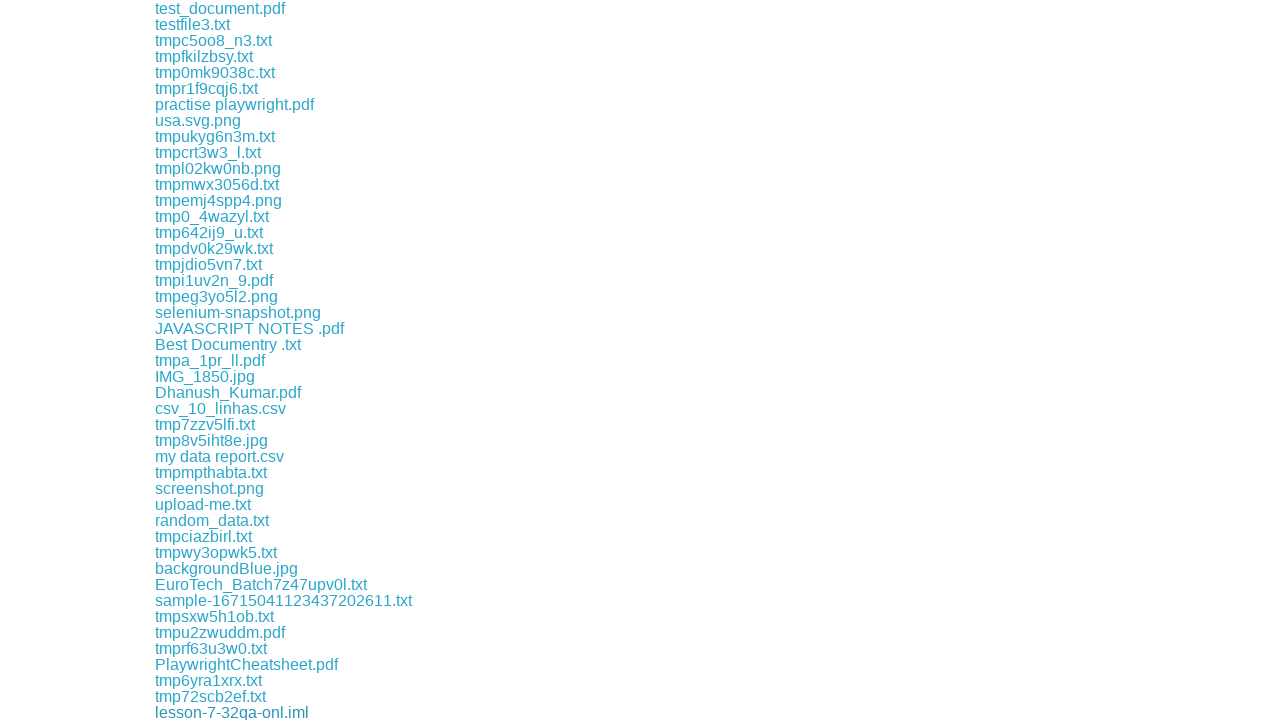

Clicked download link #151 at (210, 712) on a >> nth=151
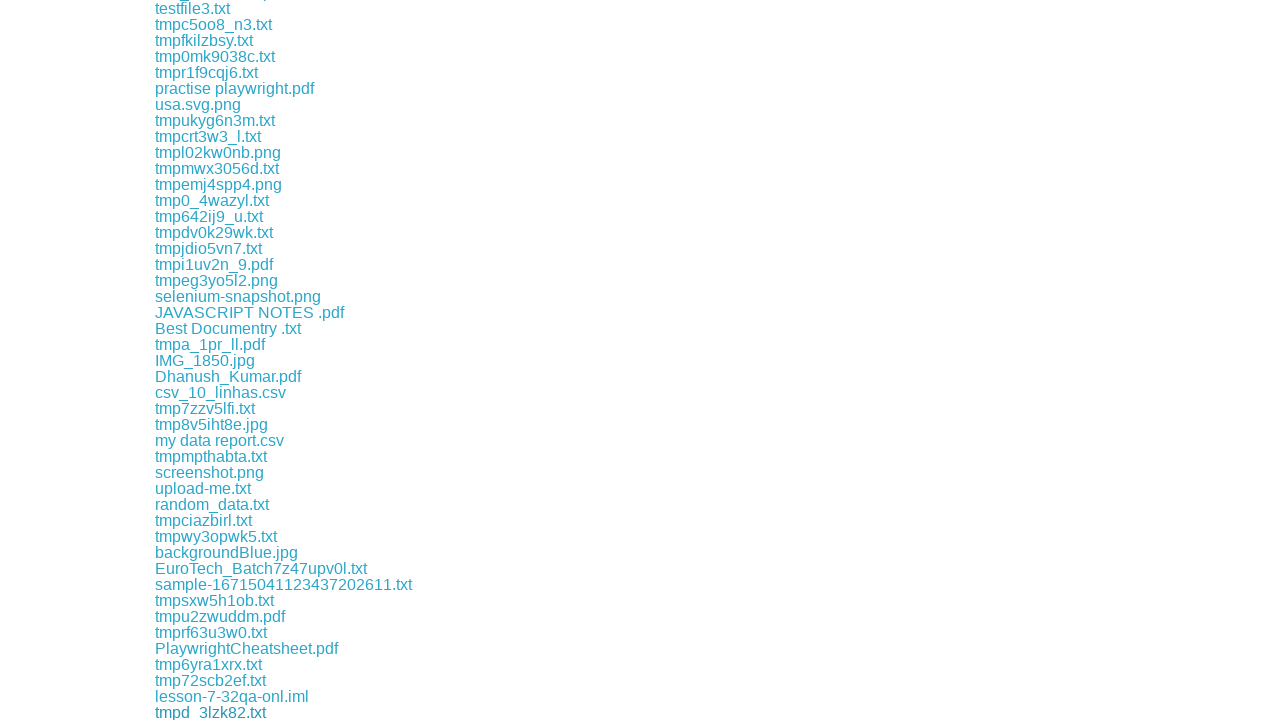

Waited 100ms after download link #151
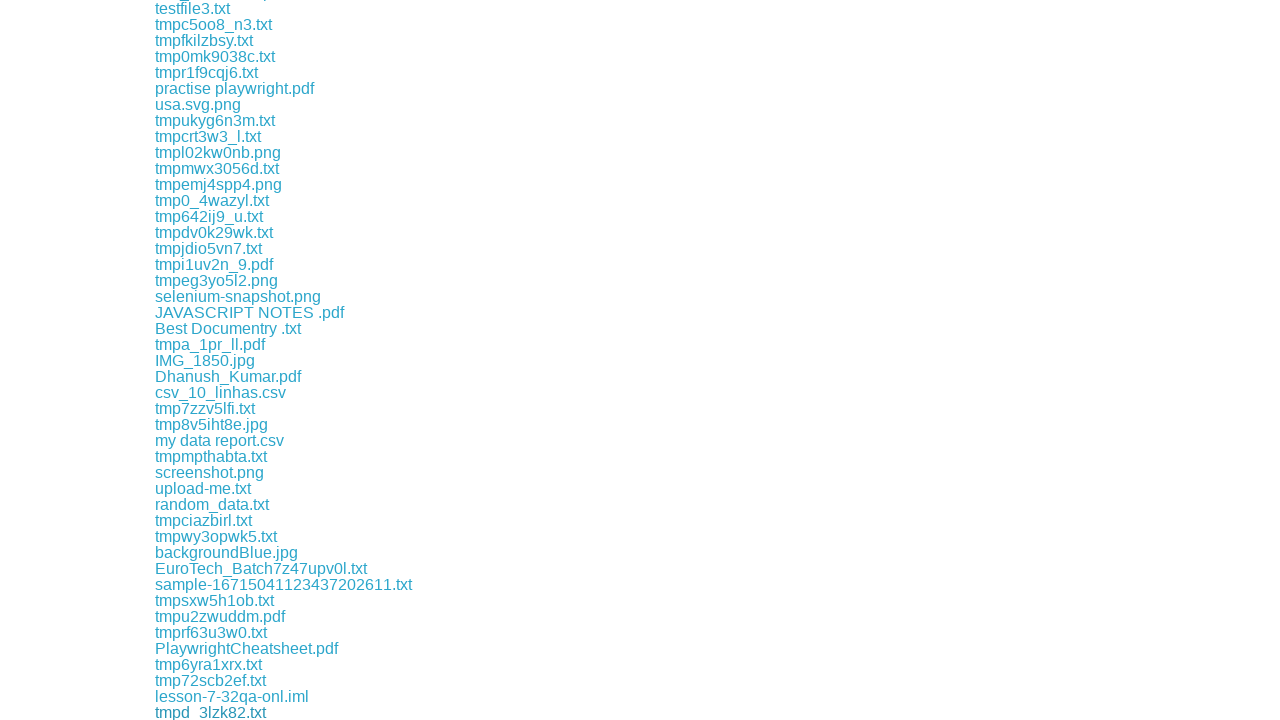

Clicked download link #152 at (214, 712) on a >> nth=152
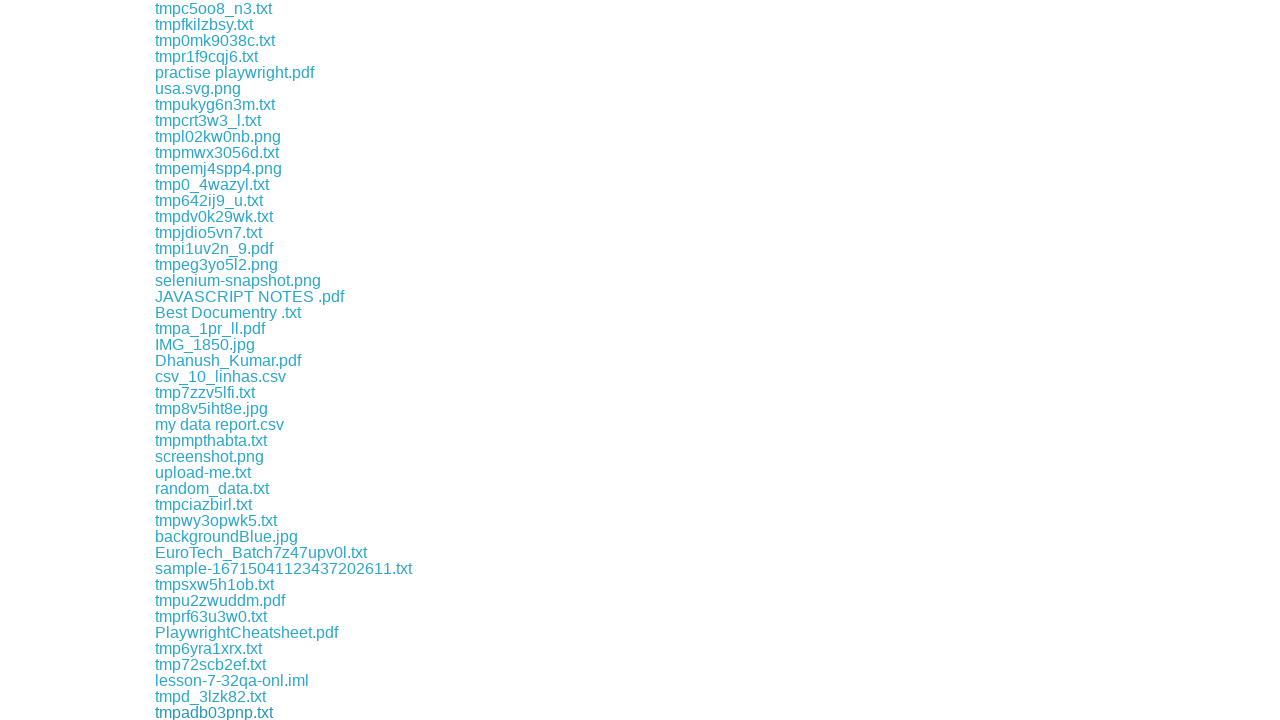

Waited 100ms after download link #152
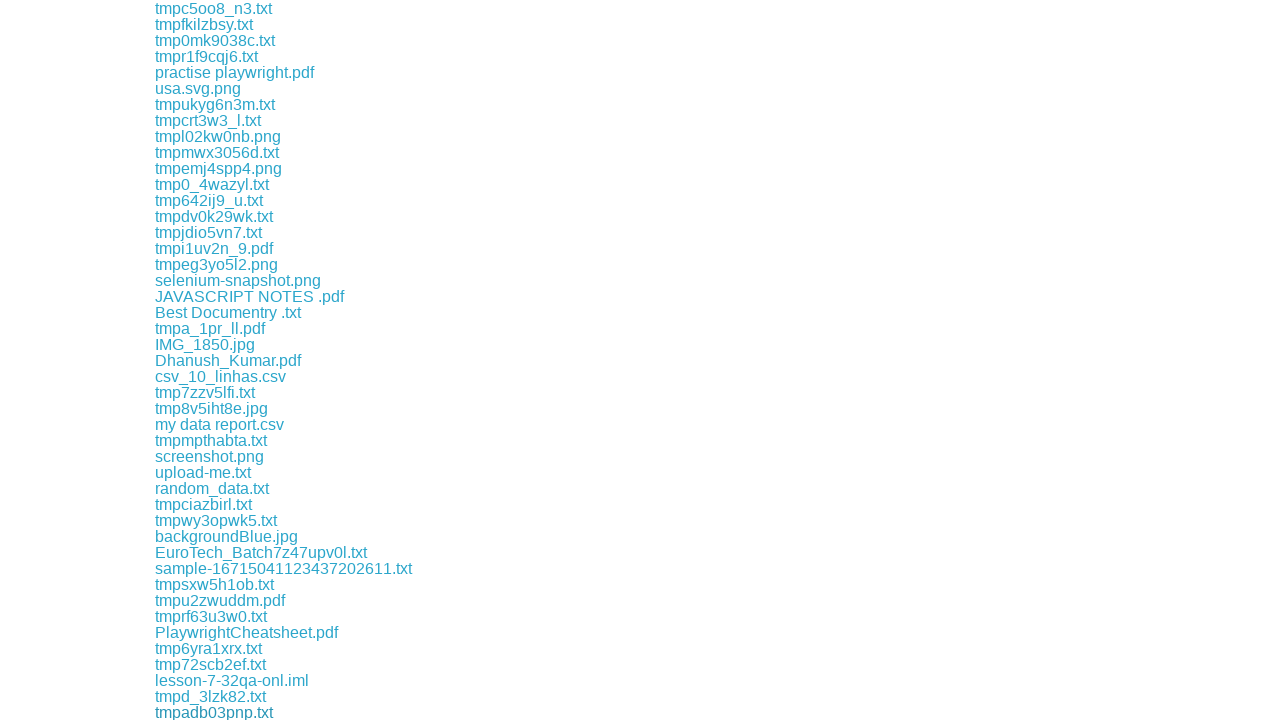

Clicked download link #153 at (208, 712) on a >> nth=153
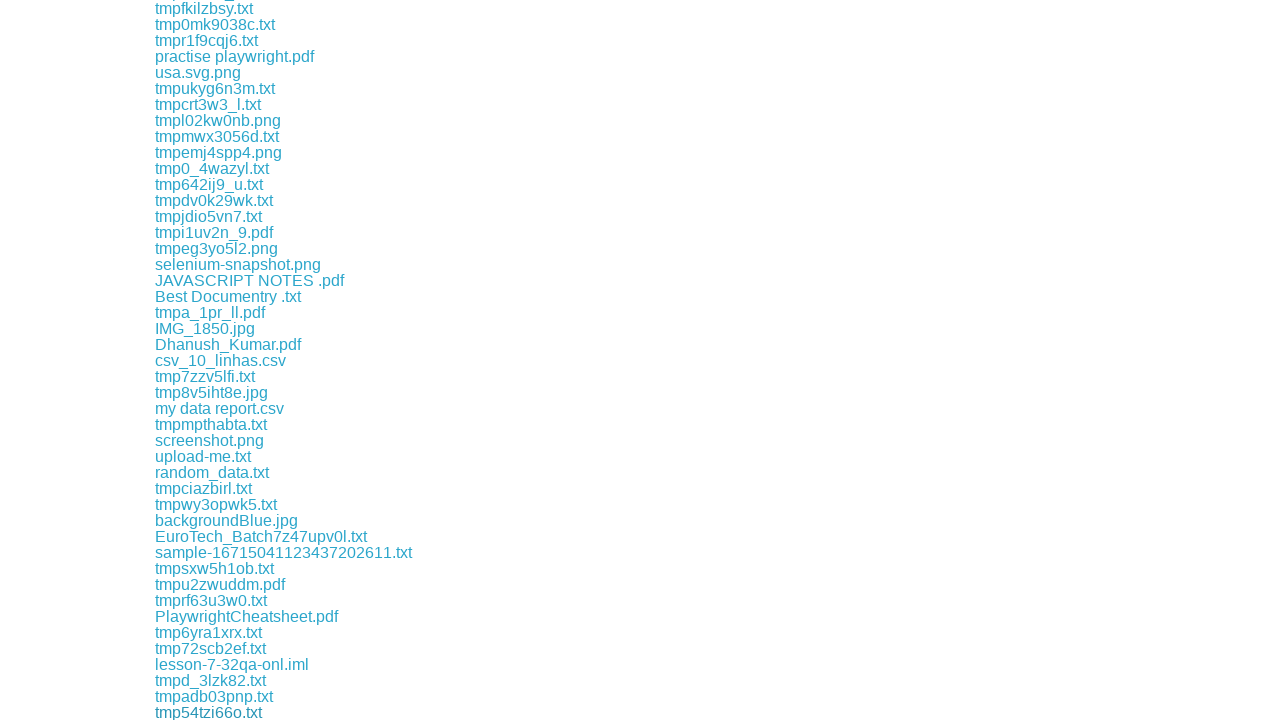

Waited 100ms after download link #153
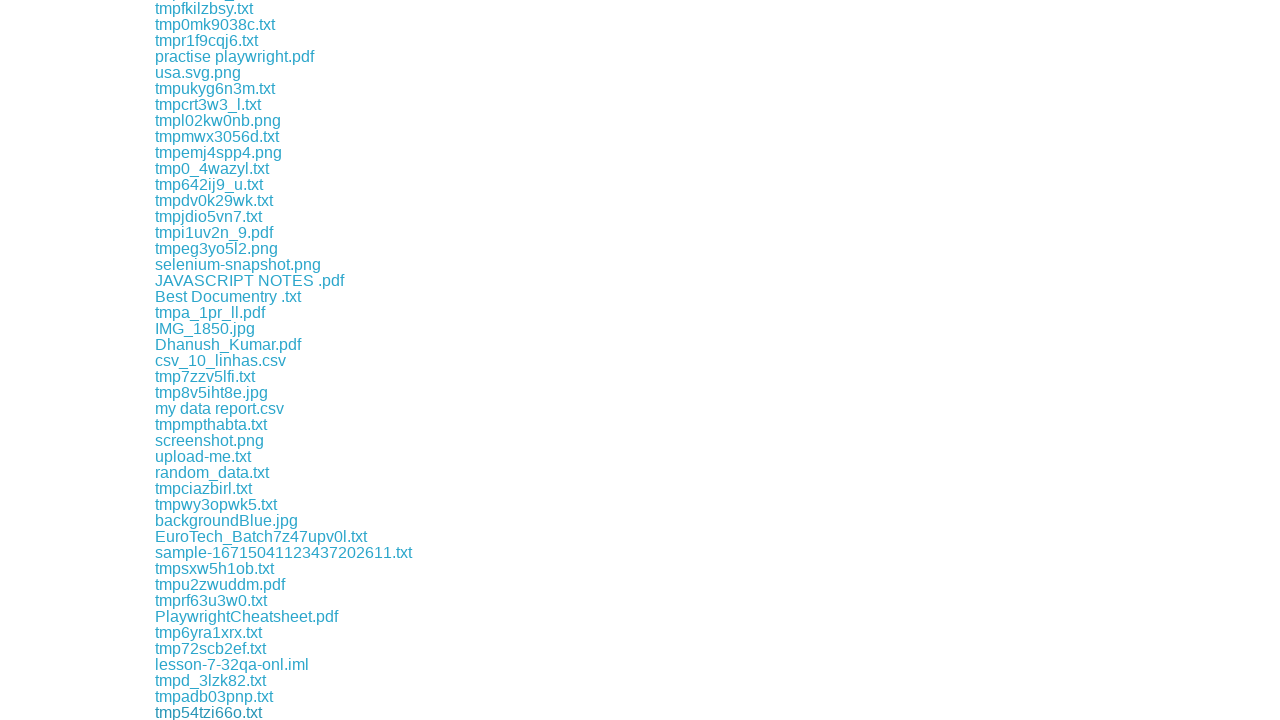

Clicked download link #154 at (216, 712) on a >> nth=154
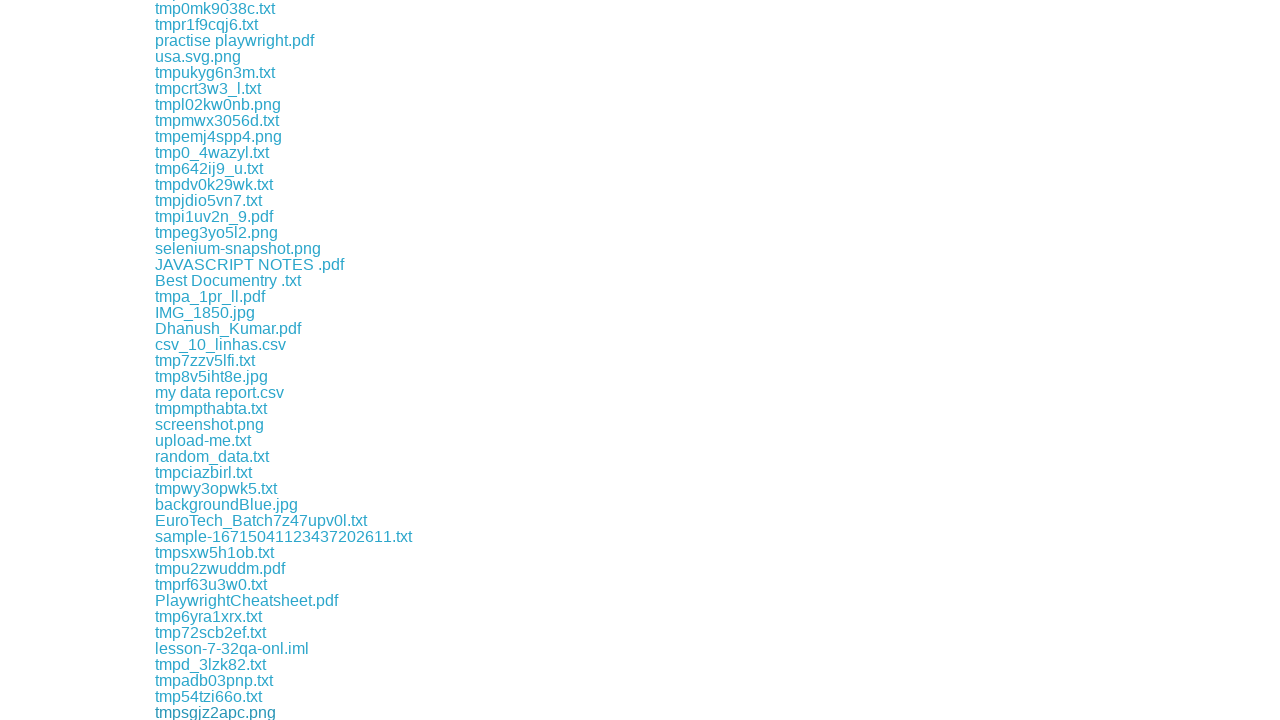

Waited 100ms after download link #154
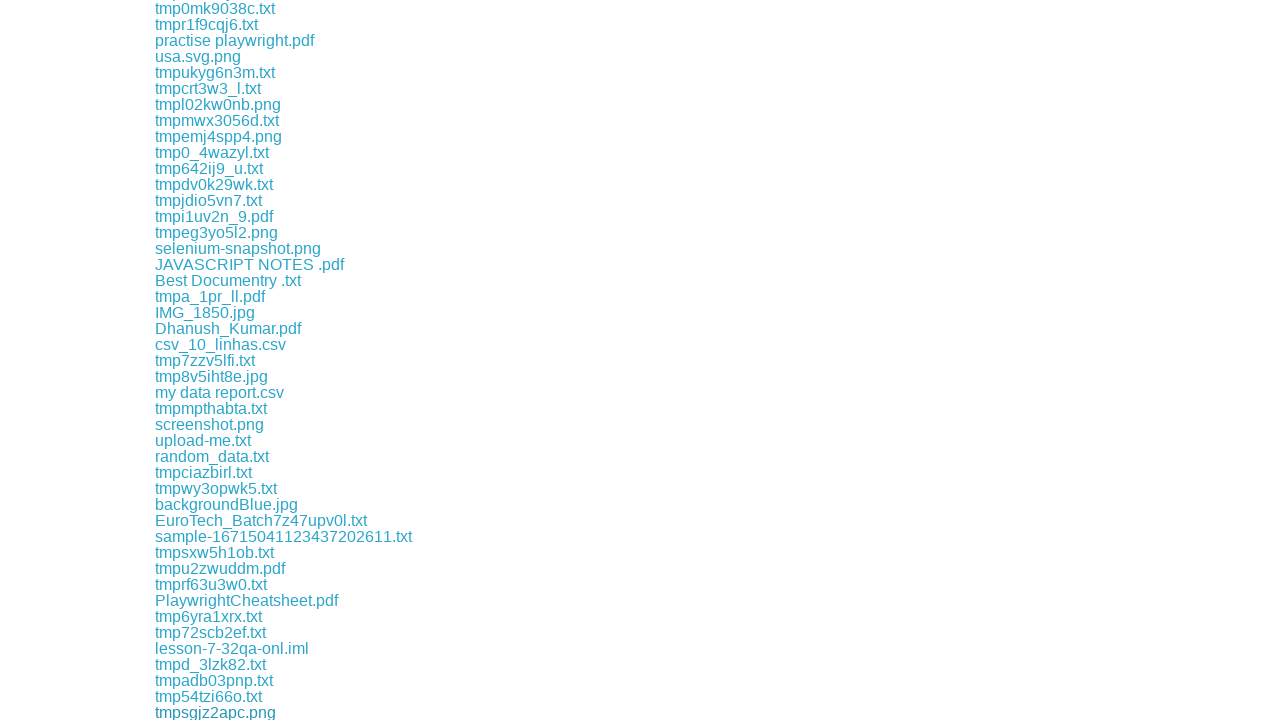

Clicked download link #155 at (210, 712) on a >> nth=155
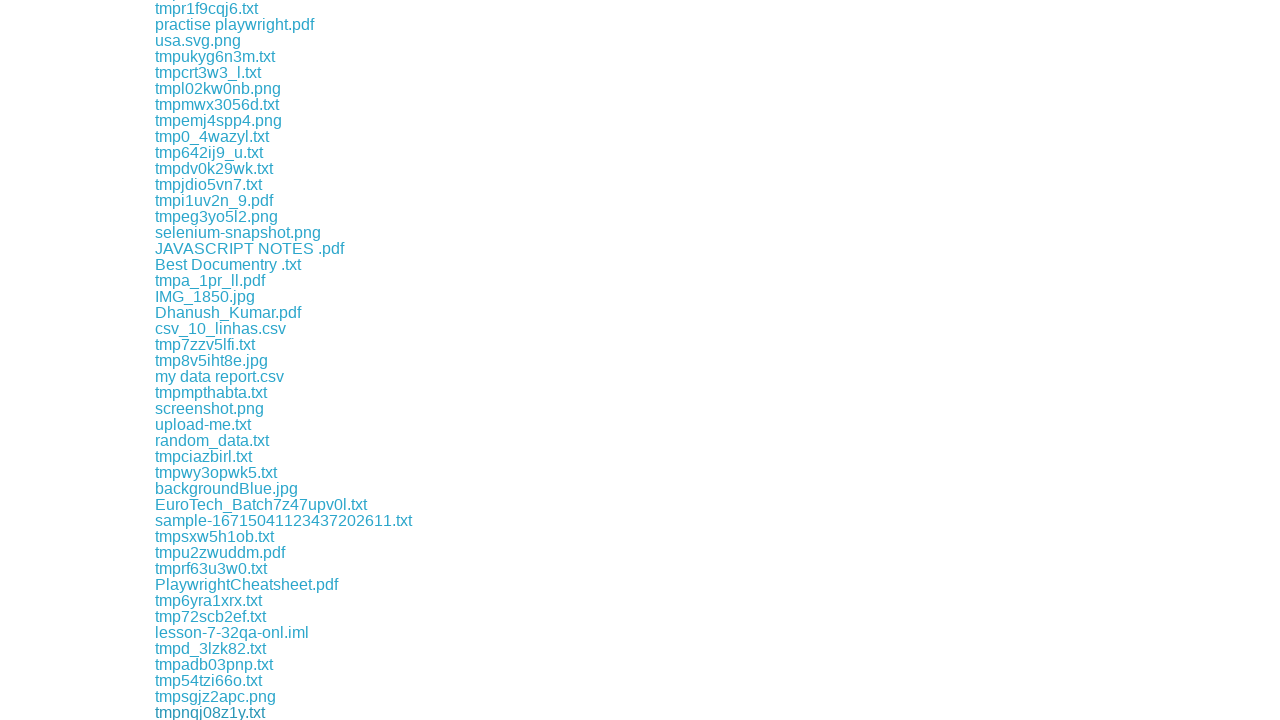

Waited 100ms after download link #155
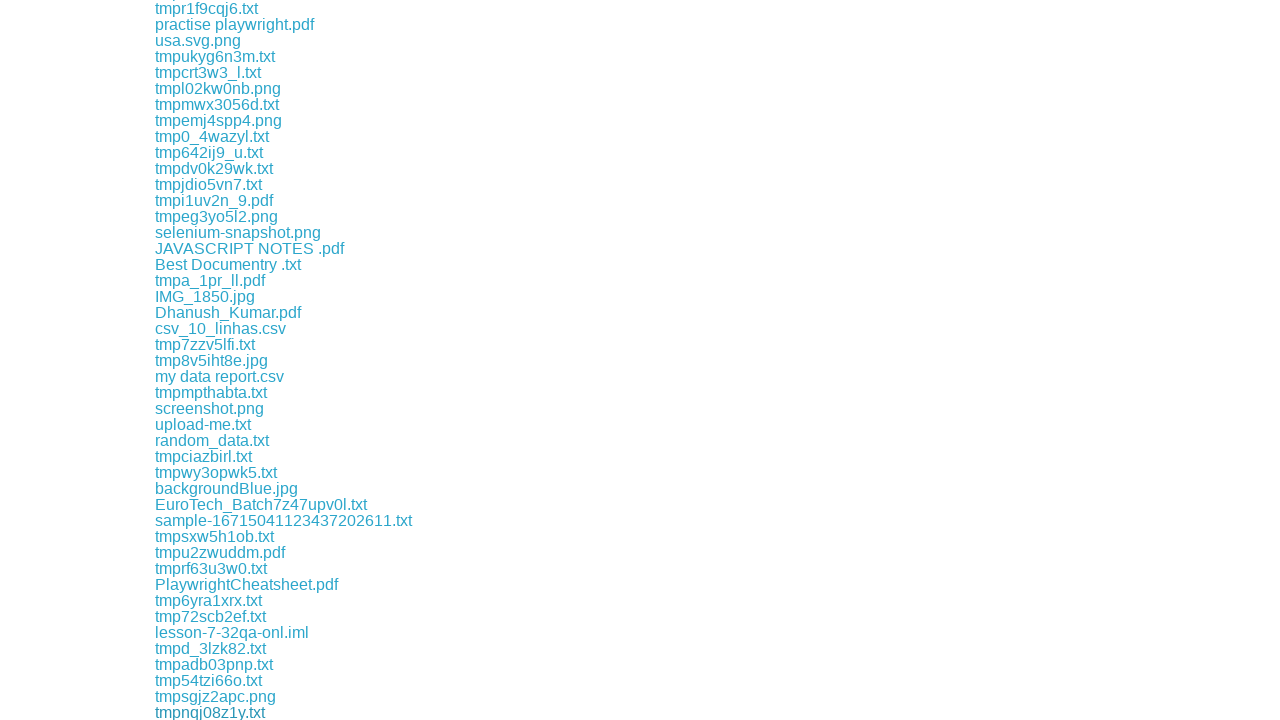

Clicked download link #156 at (208, 712) on a >> nth=156
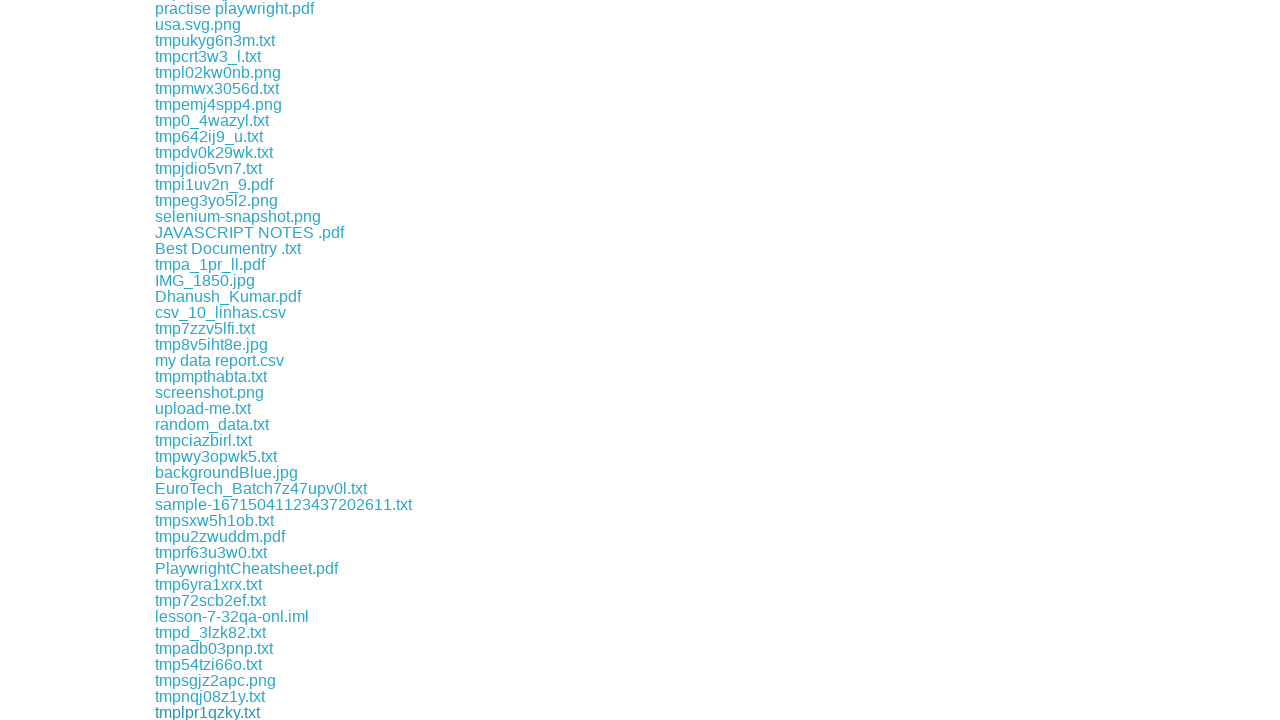

Waited 100ms after download link #156
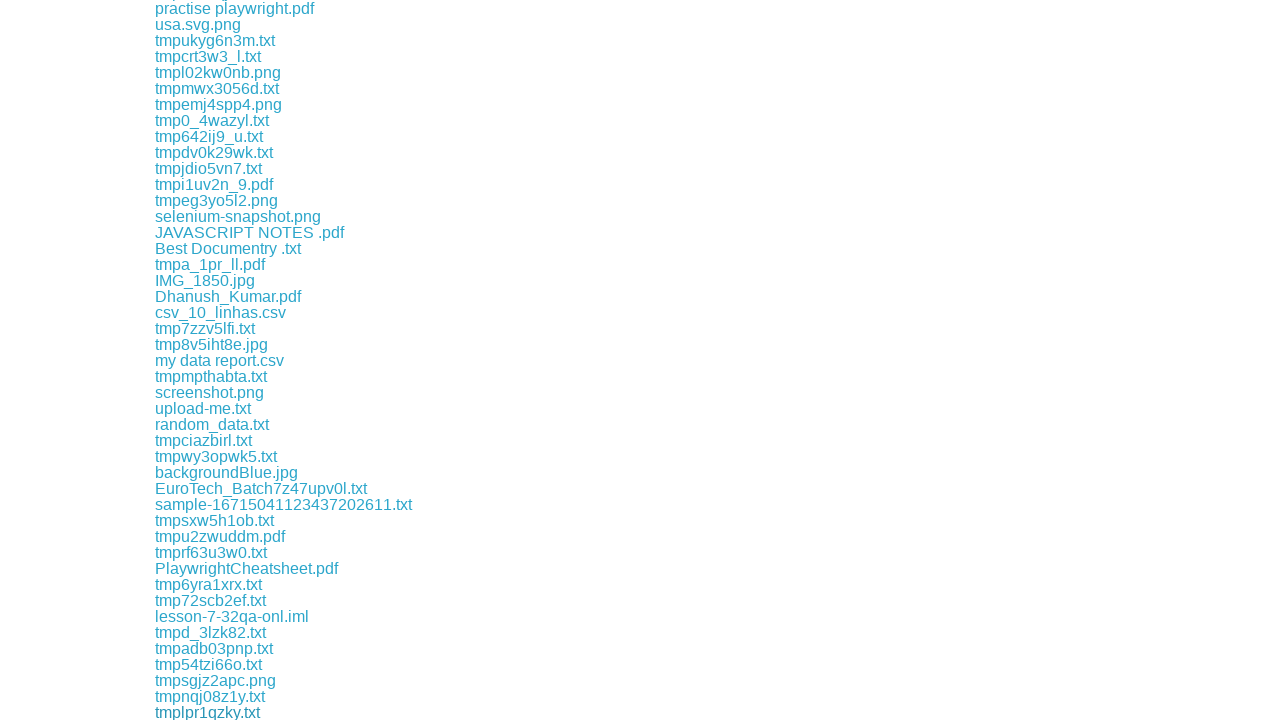

Clicked download link #157 at (242, 712) on a >> nth=157
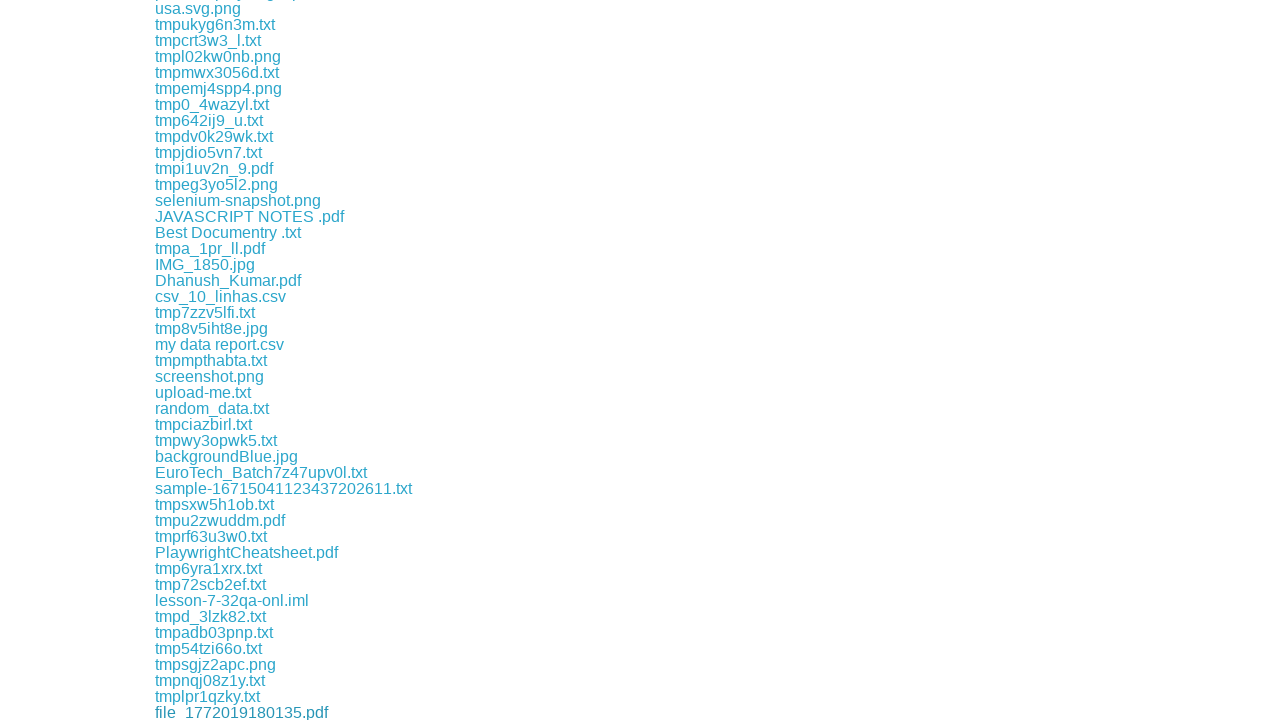

Waited 100ms after download link #157
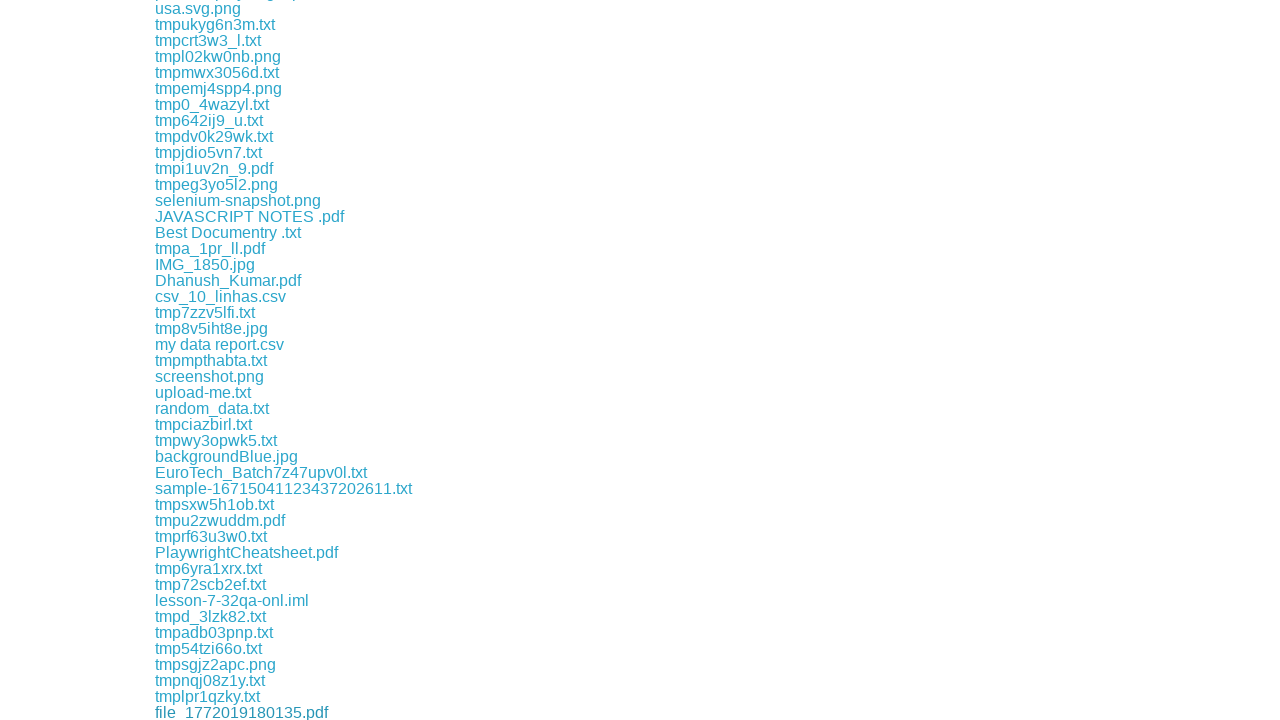

Clicked download link #158 at (196, 712) on a >> nth=158
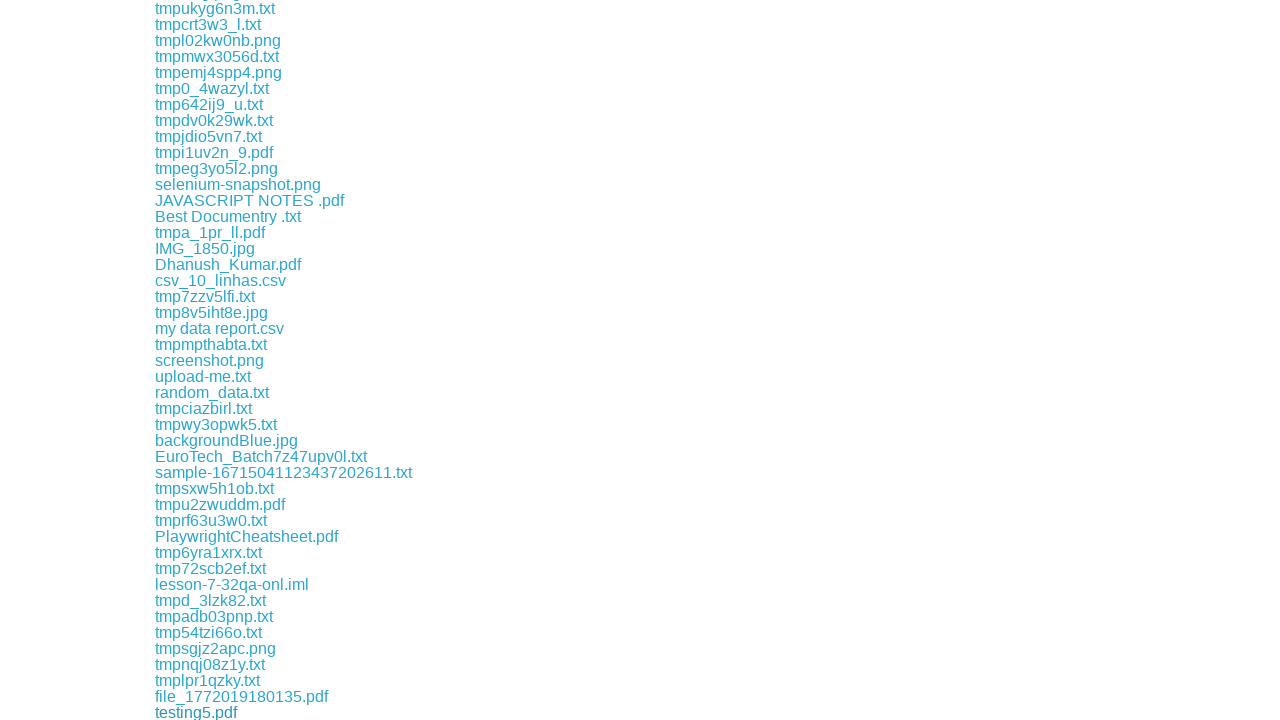

Waited 100ms after download link #158
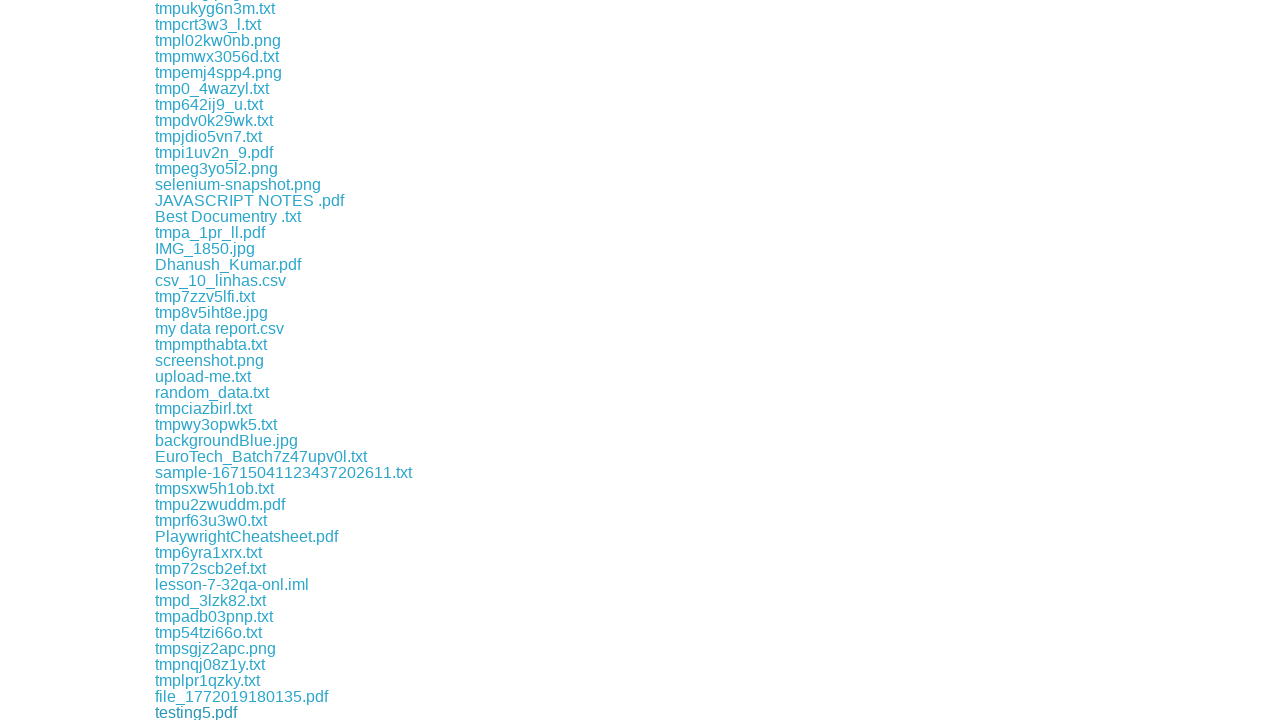

Clicked download link #159 at (180, 712) on a >> nth=159
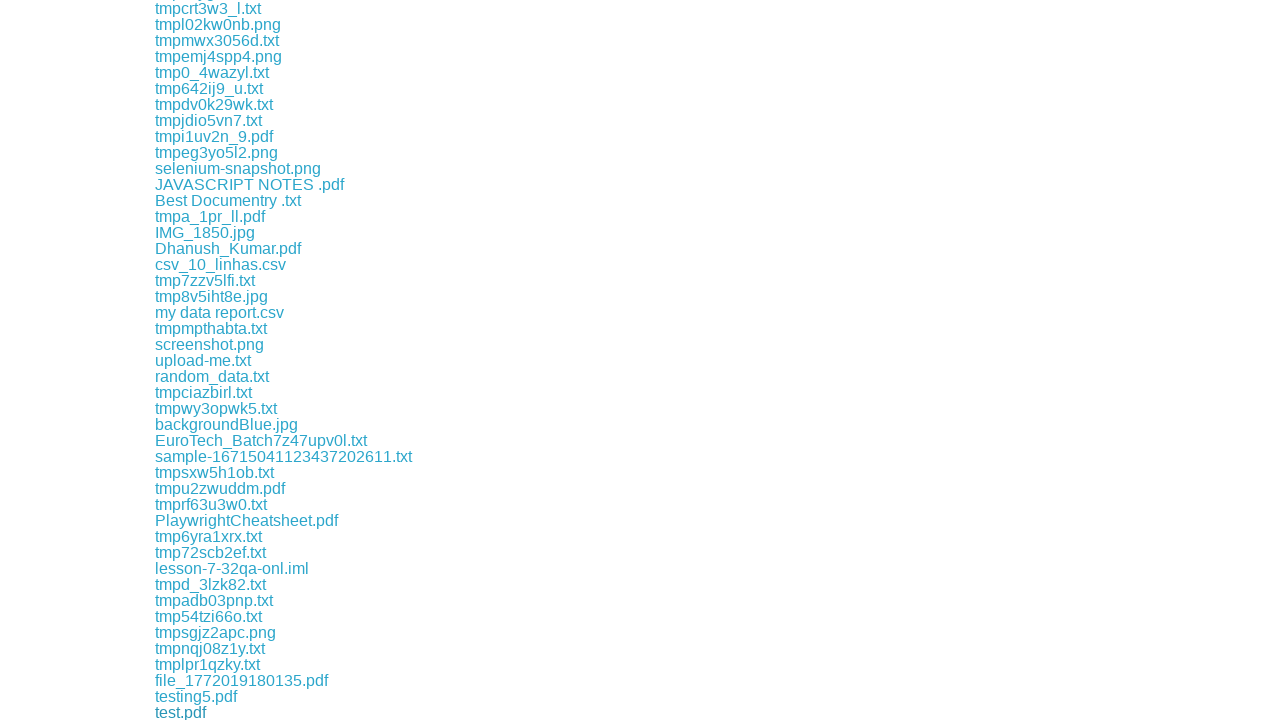

Waited 100ms after download link #159
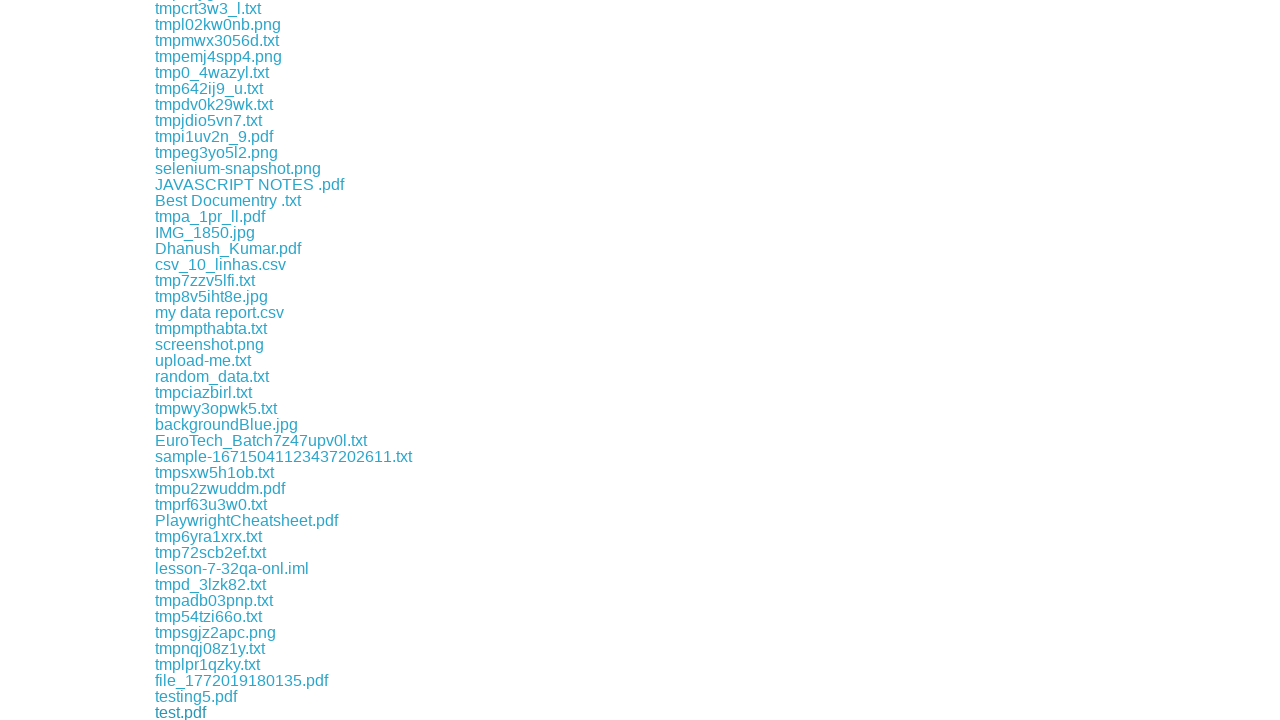

Clicked download link #160 at (226, 712) on a >> nth=160
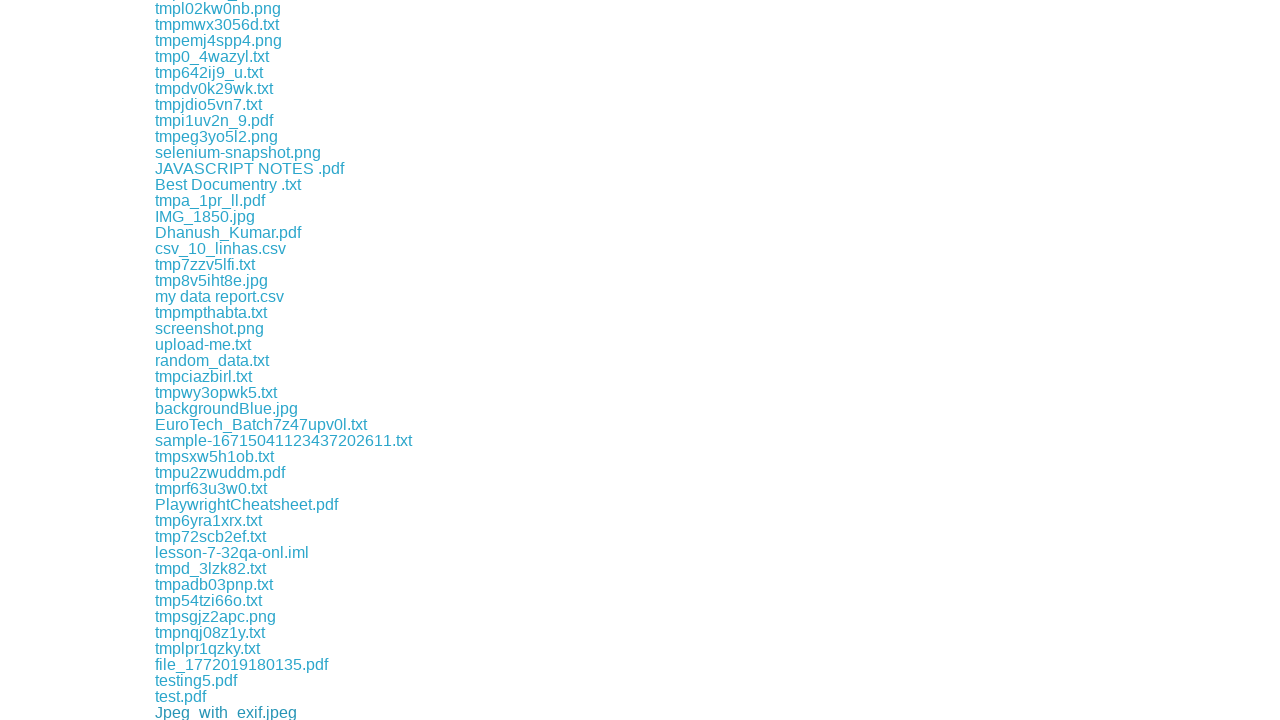

Waited 100ms after download link #160
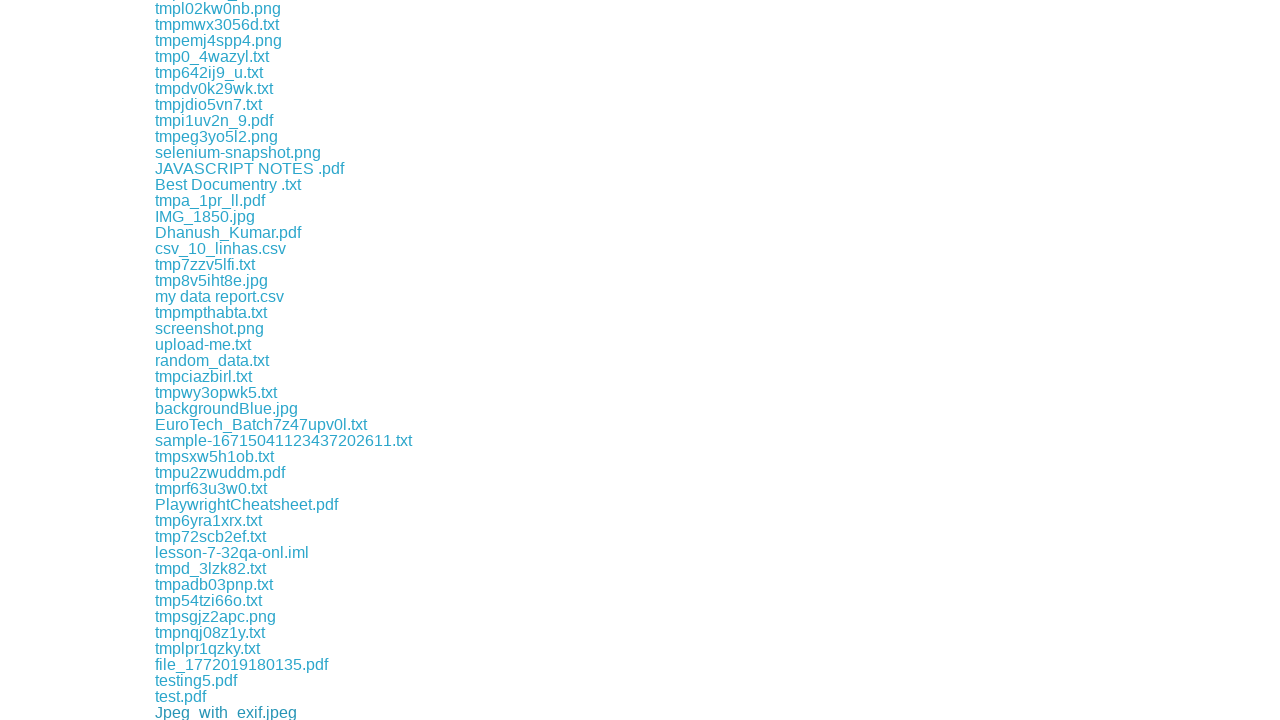

Clicked download link #161 at (232, 712) on a >> nth=161
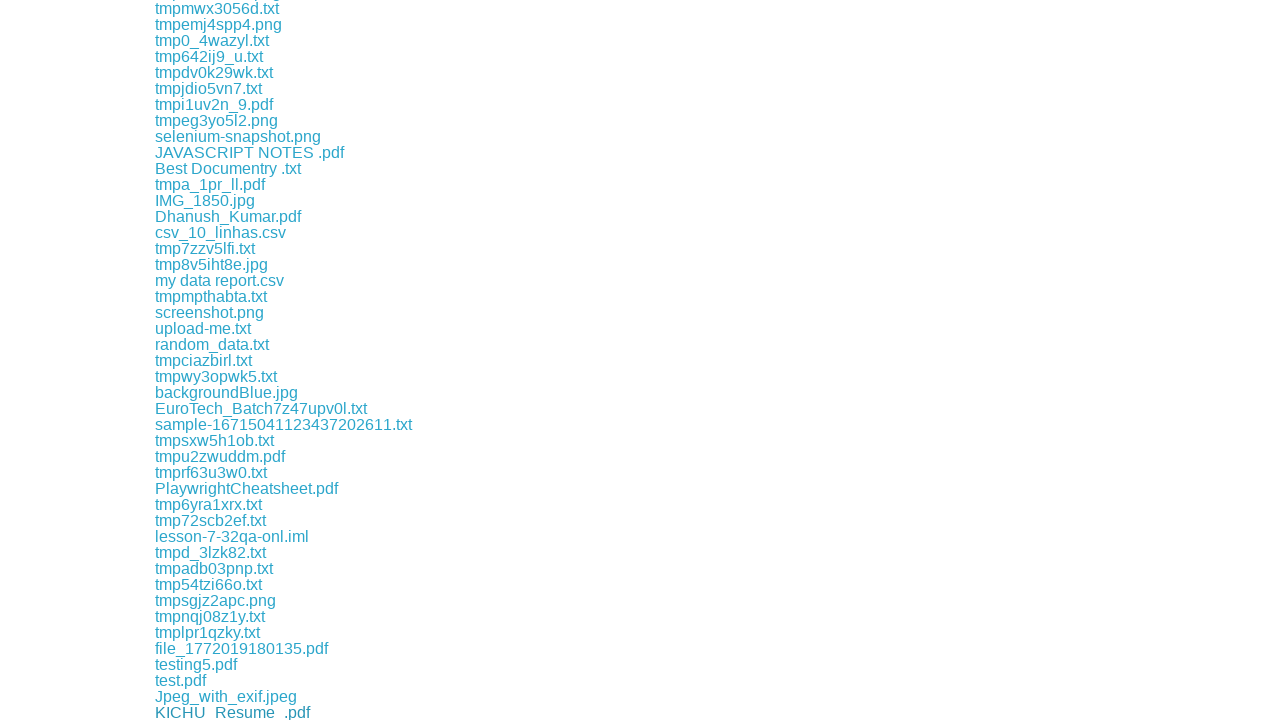

Waited 100ms after download link #161
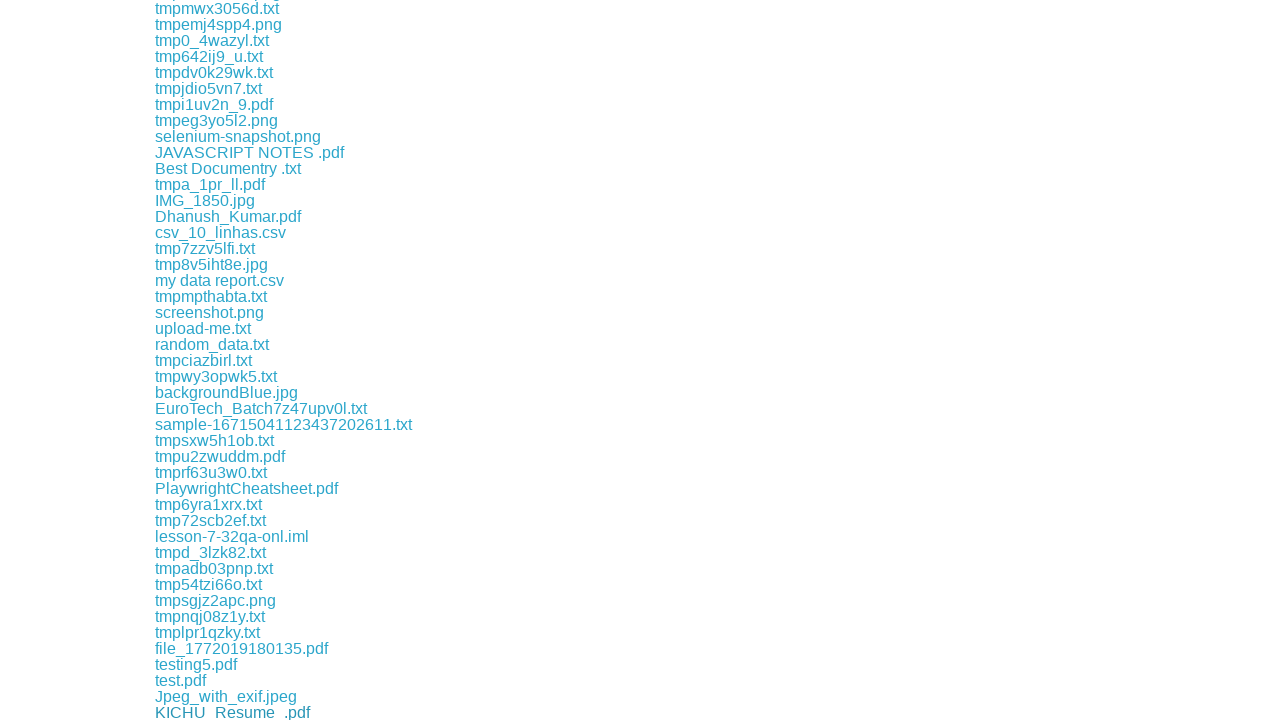

Clicked download link #162 at (200, 712) on a >> nth=162
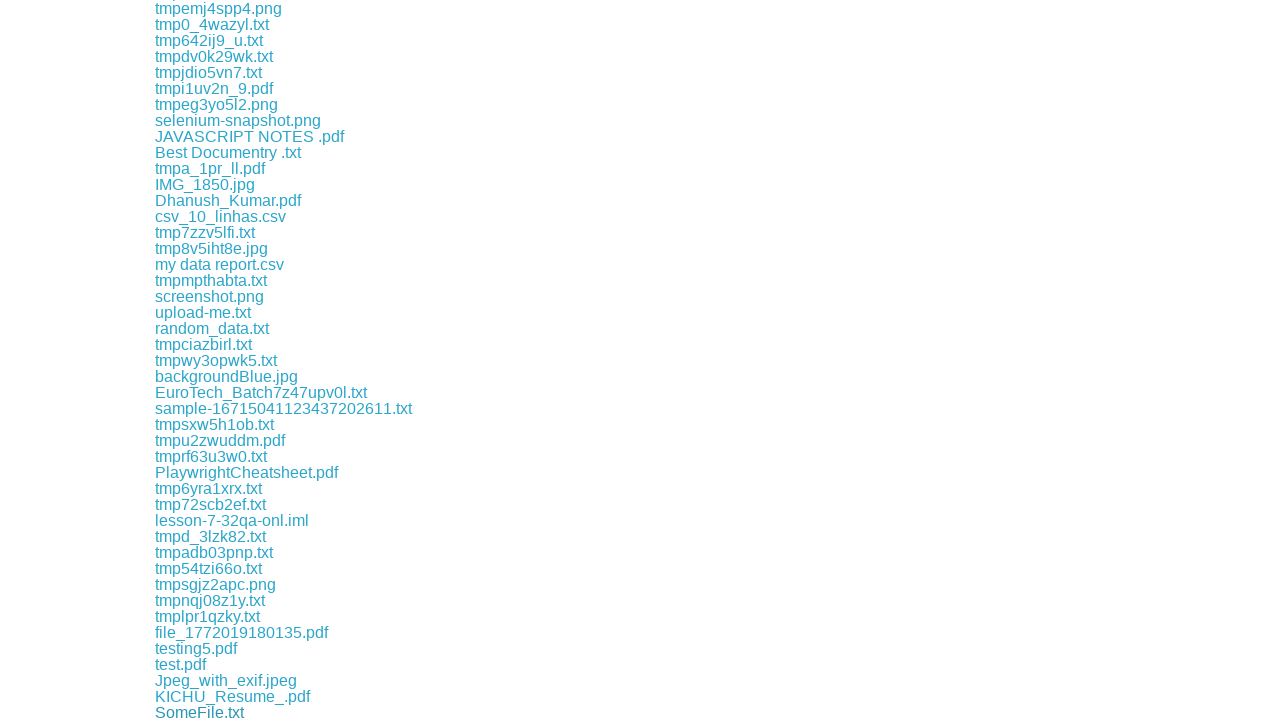

Waited 100ms after download link #162
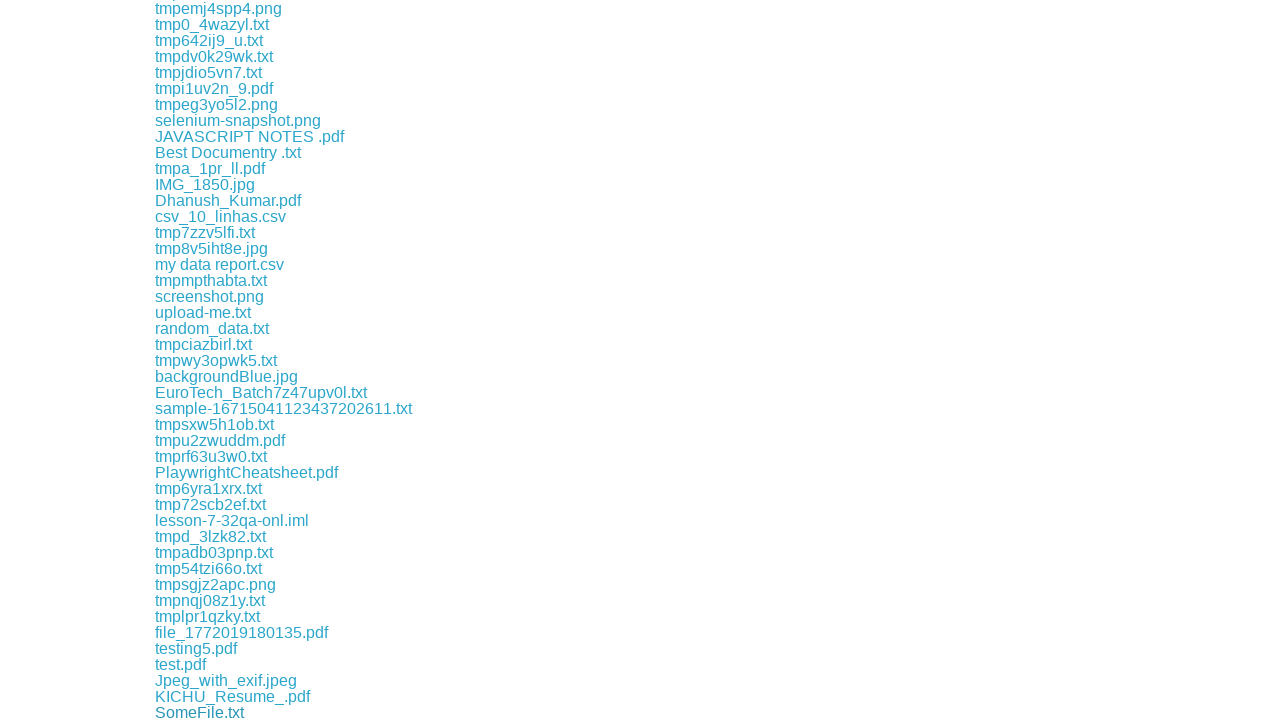

Clicked download link #163 at (218, 712) on a >> nth=163
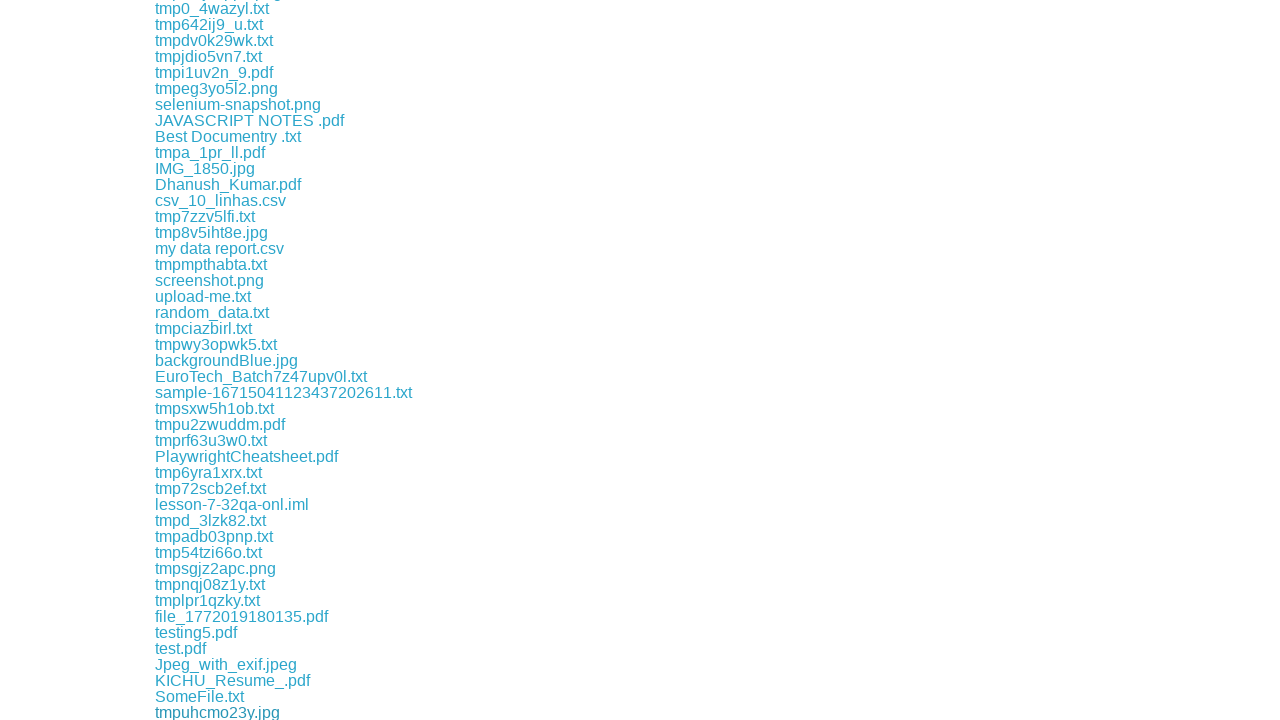

Waited 100ms after download link #163
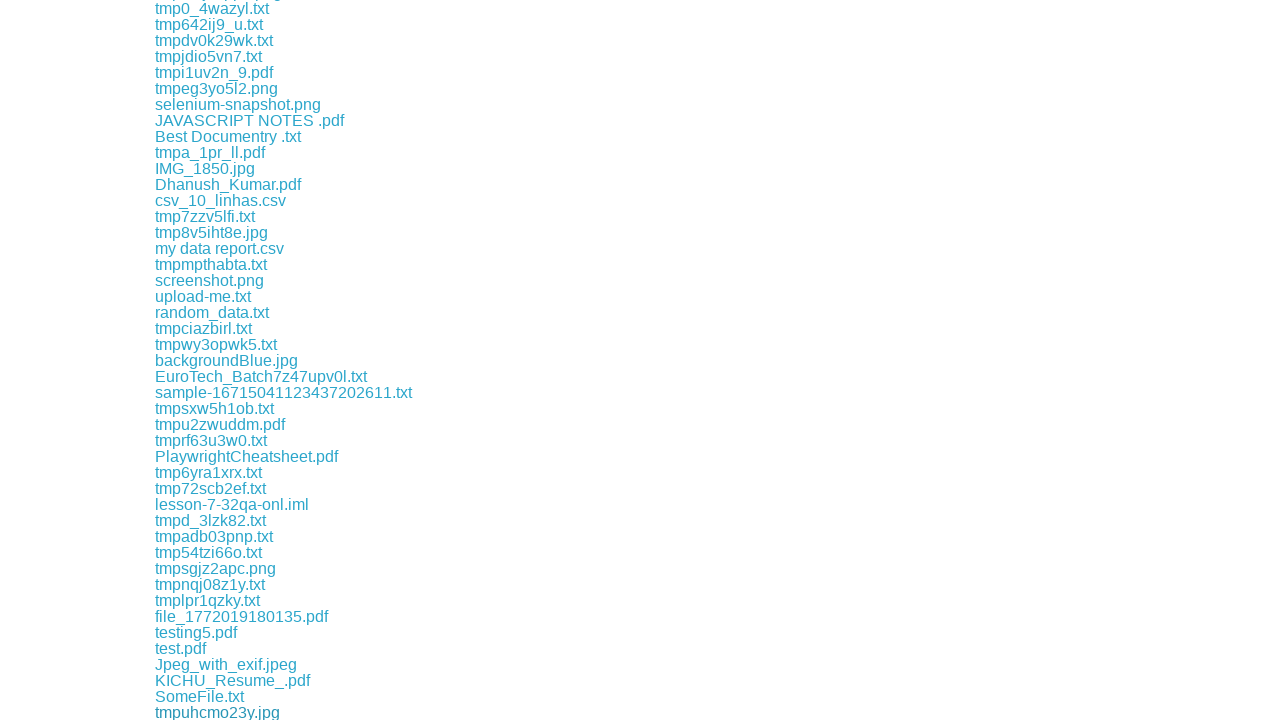

Clicked download link #164 at (212, 712) on a >> nth=164
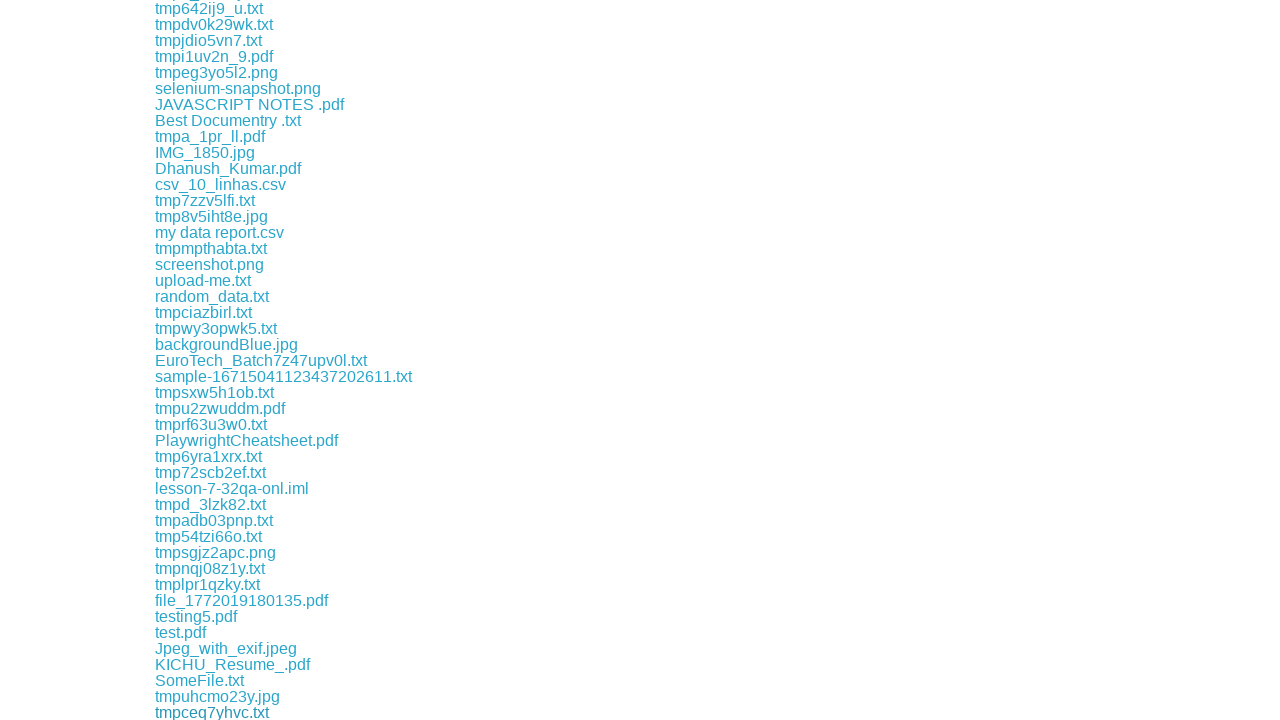

Waited 100ms after download link #164
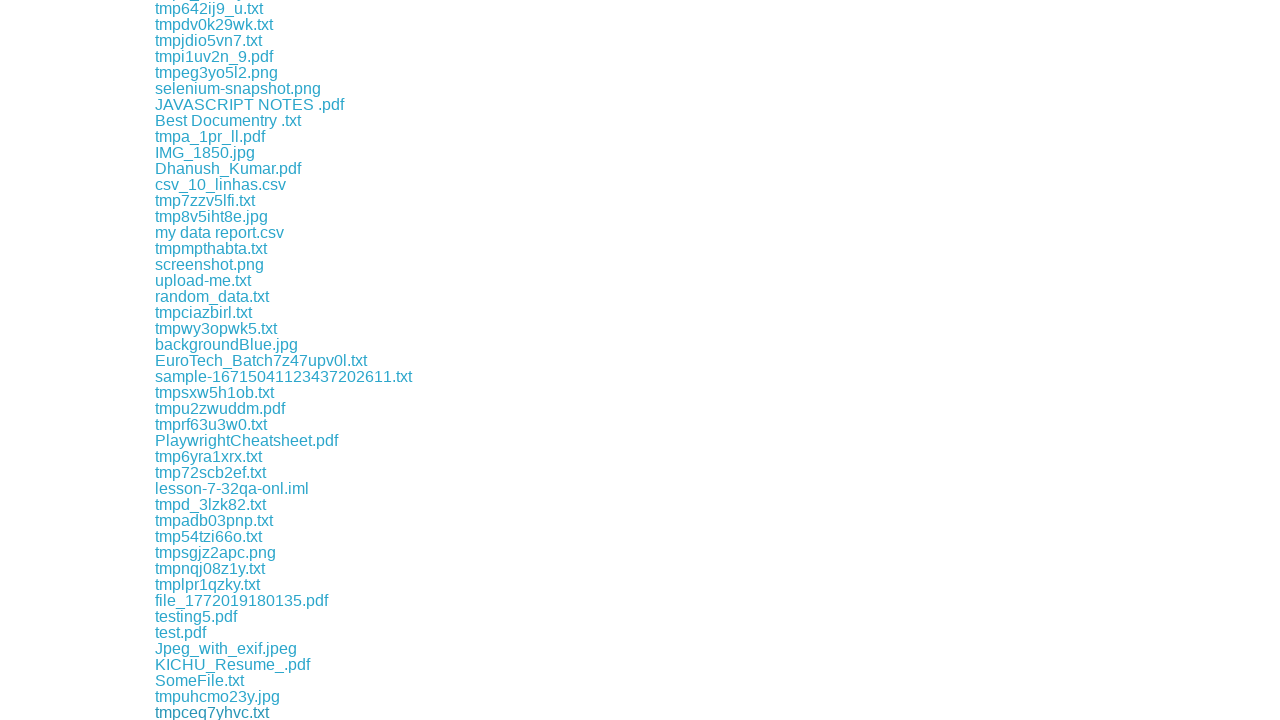

Clicked download link #165 at (309, 712) on a >> nth=165
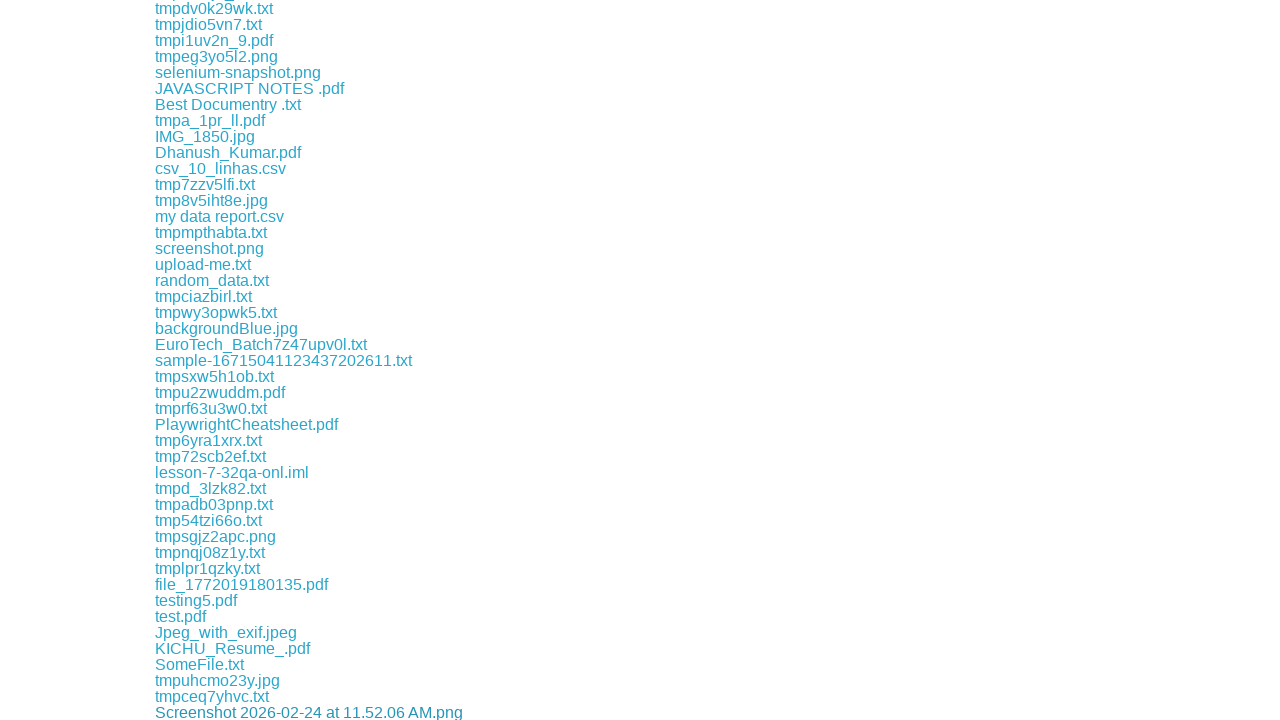

Waited 100ms after download link #165
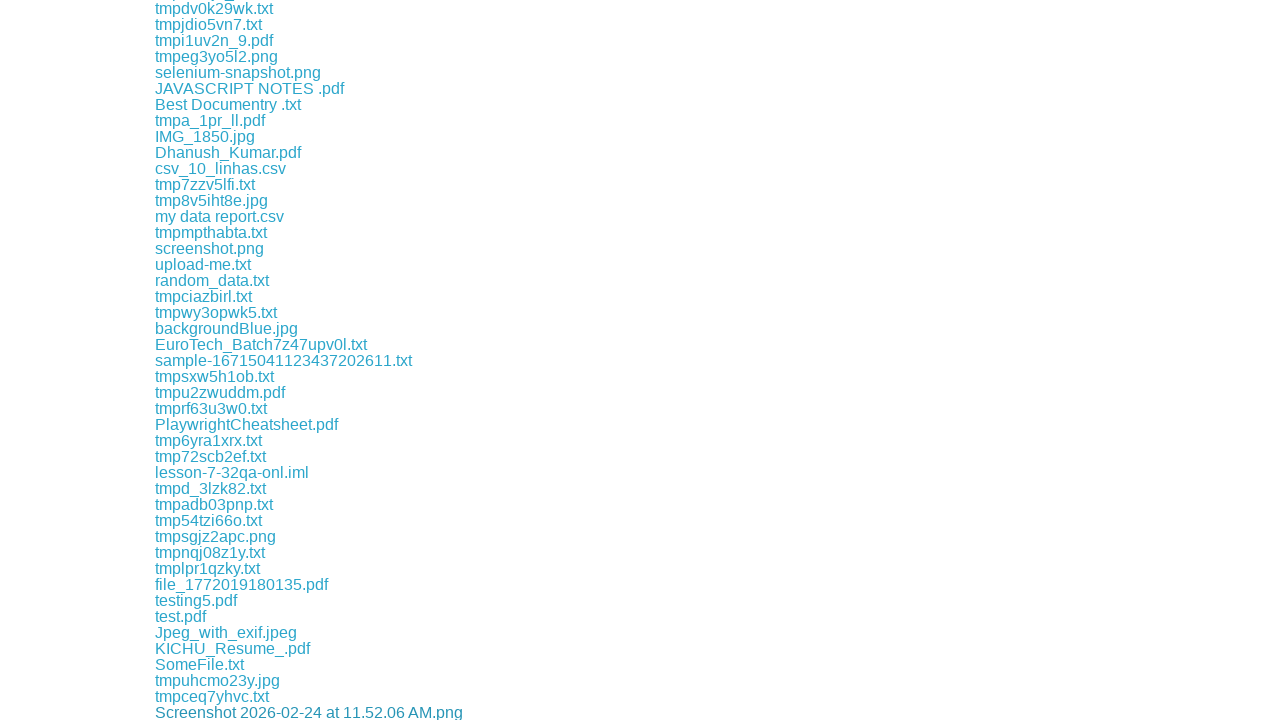

Clicked download link #166 at (212, 712) on a >> nth=166
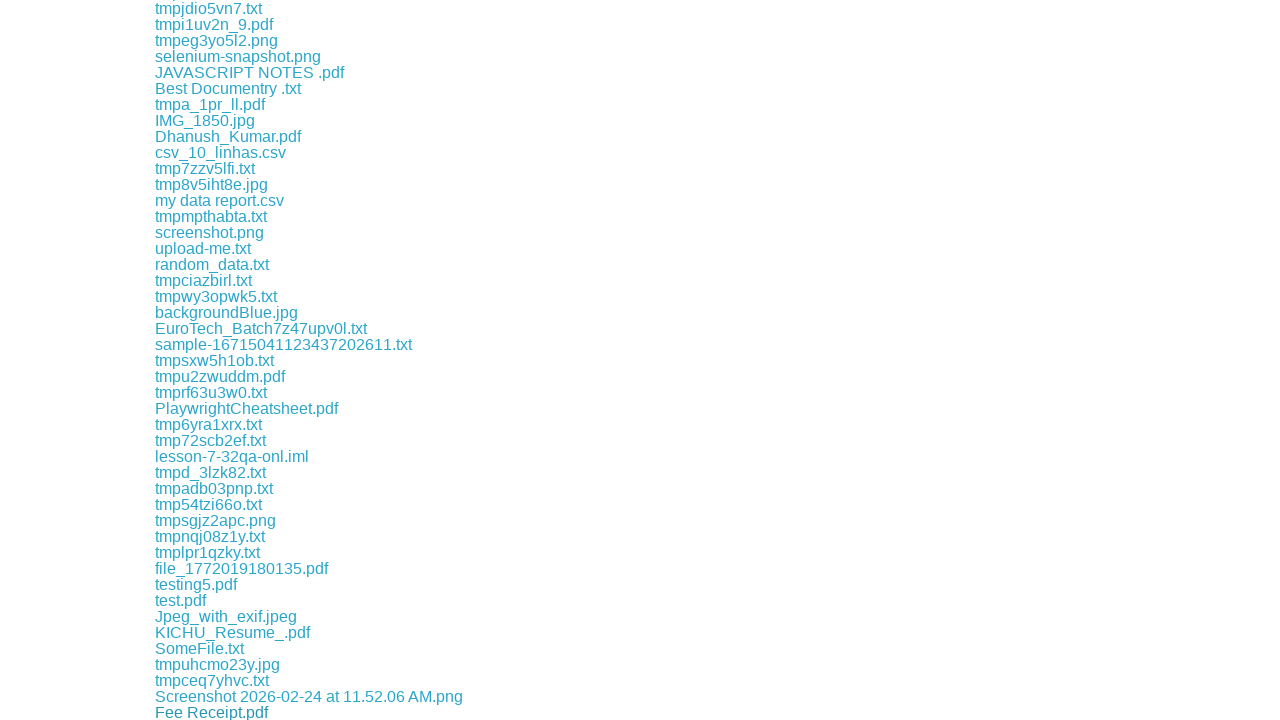

Waited 100ms after download link #166
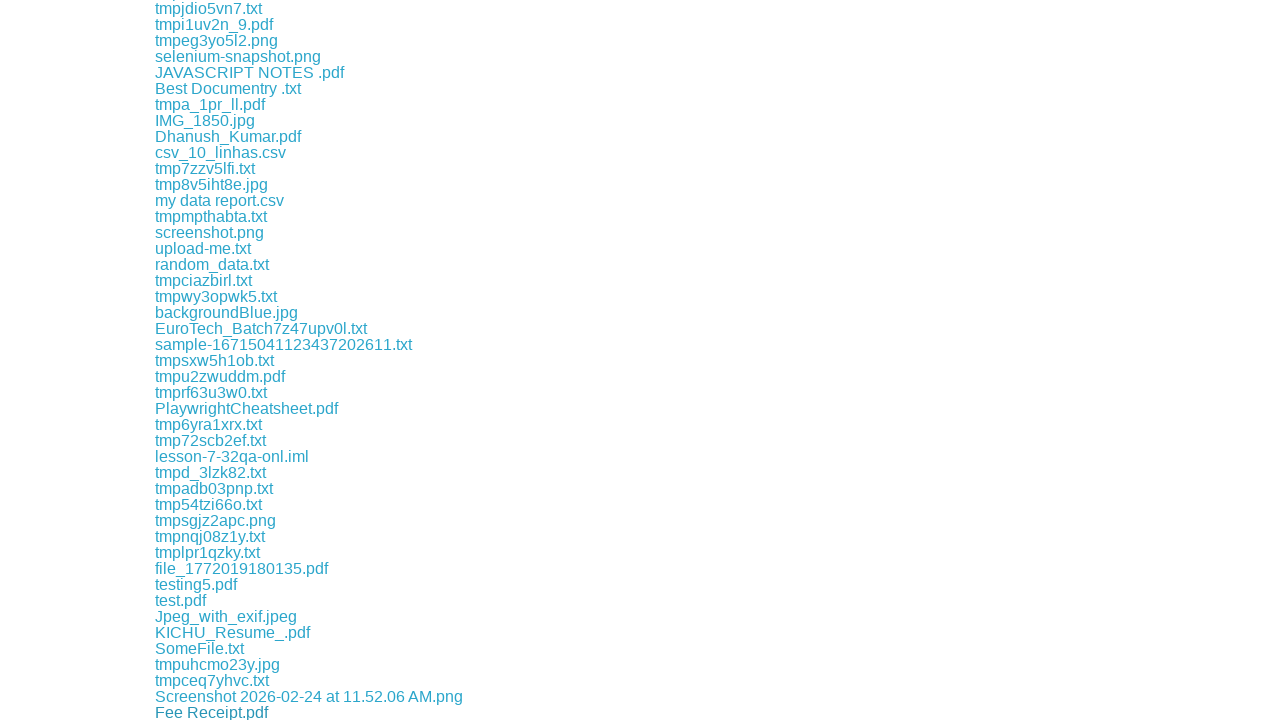

Clicked download link #167 at (181, 712) on a >> nth=167
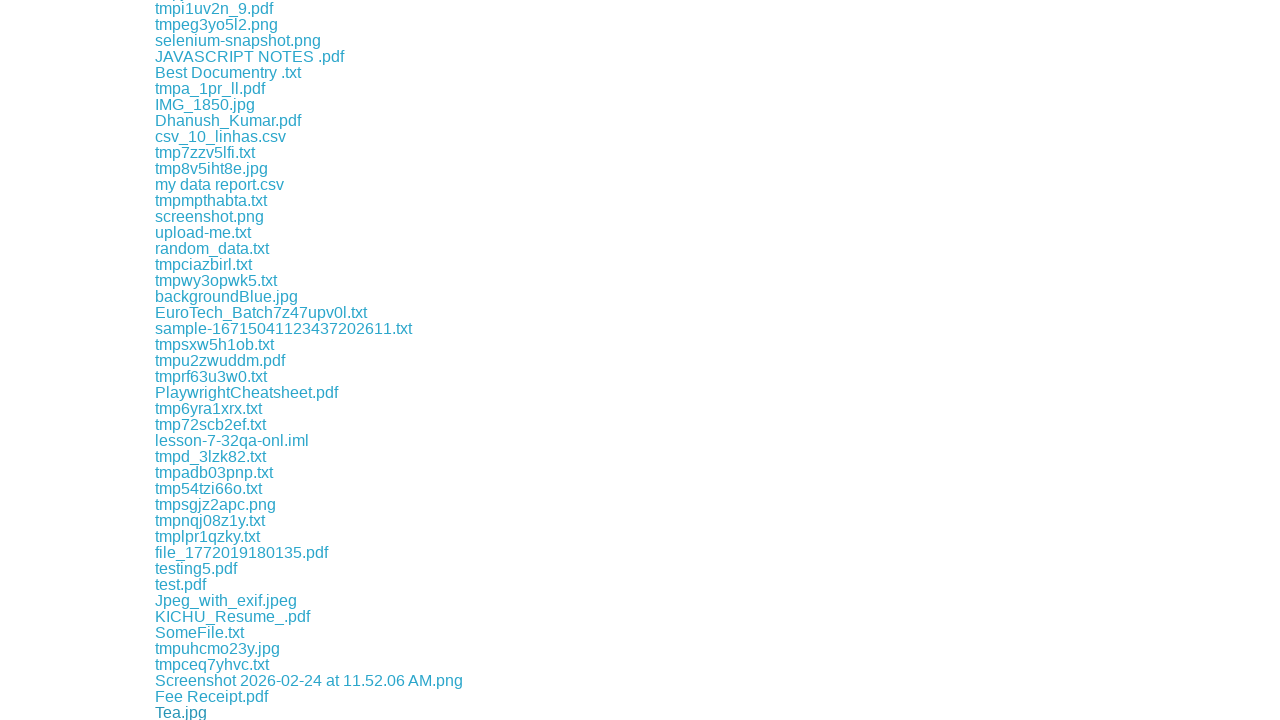

Waited 100ms after download link #167
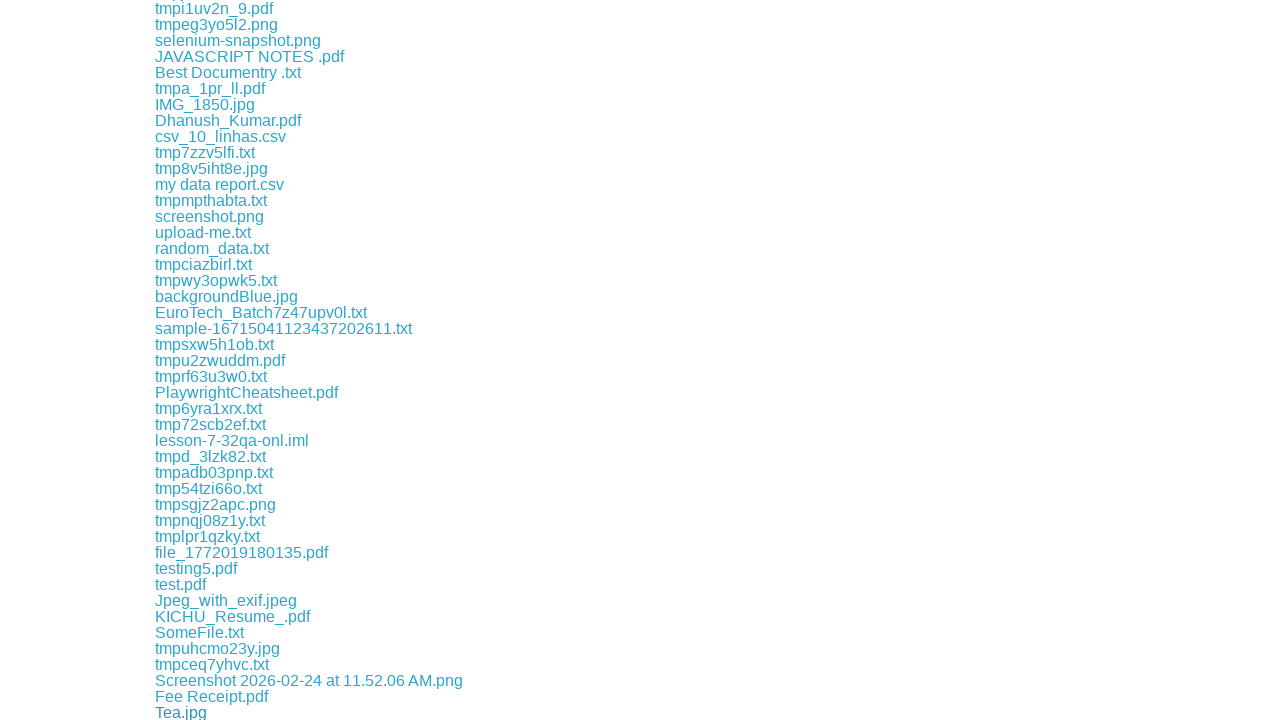

Clicked download link #168 at (192, 712) on a >> nth=168
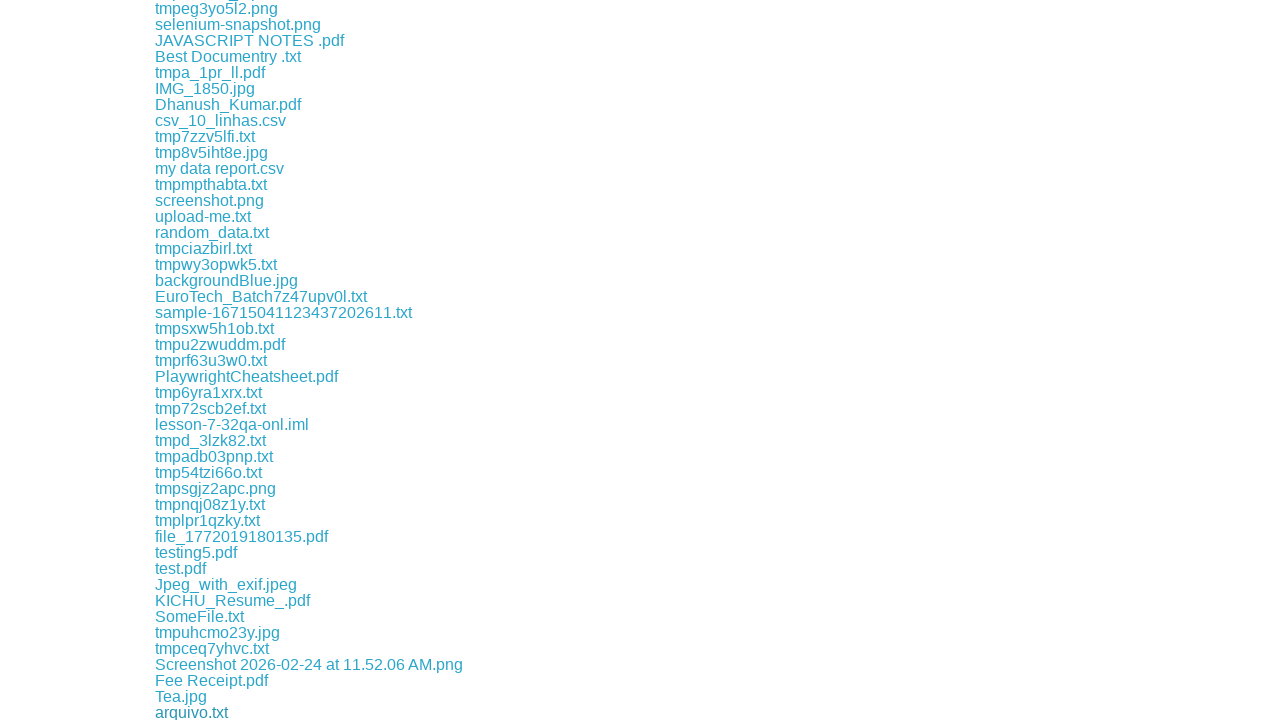

Waited 100ms after download link #168
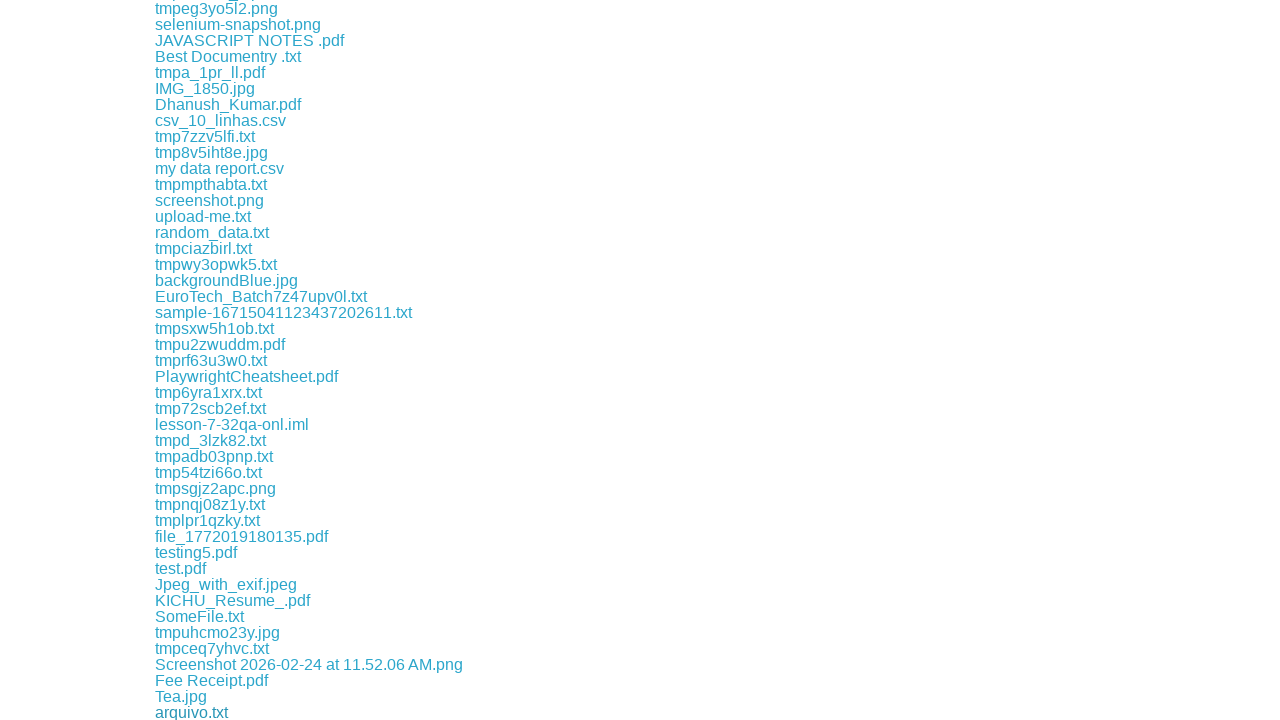

Clicked download link #169 at (188, 712) on a >> nth=169
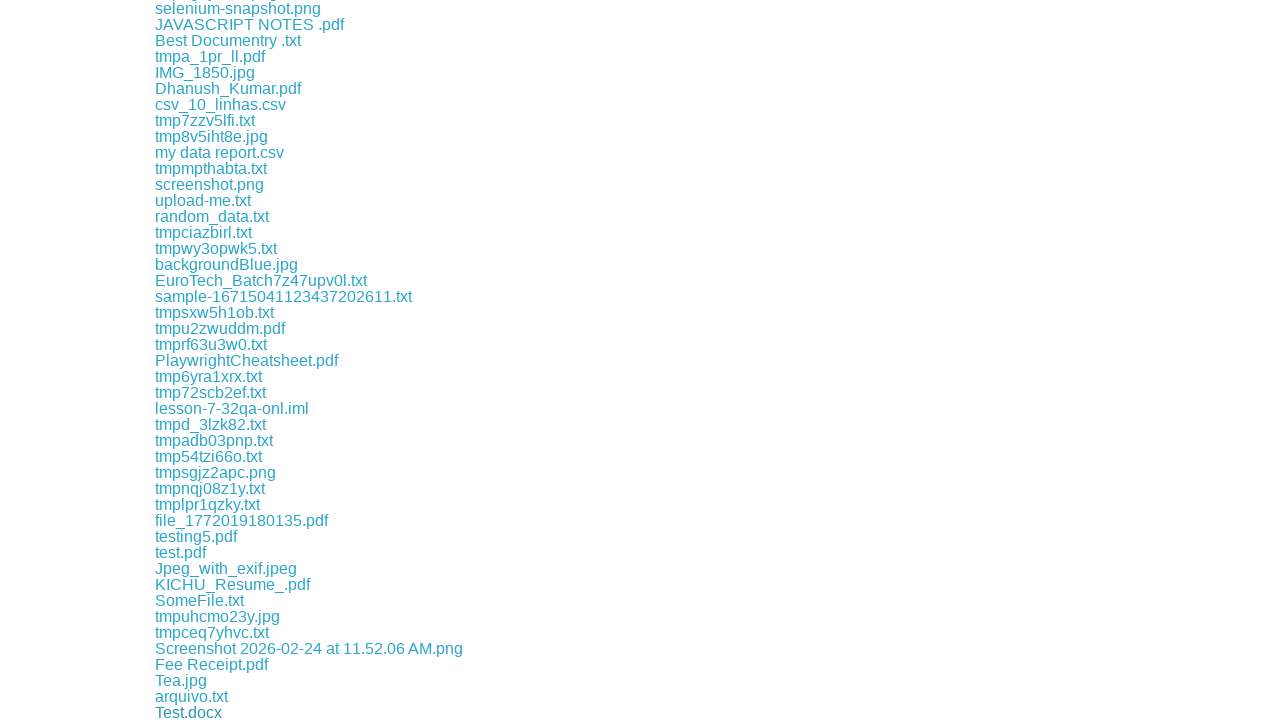

Waited 100ms after download link #169
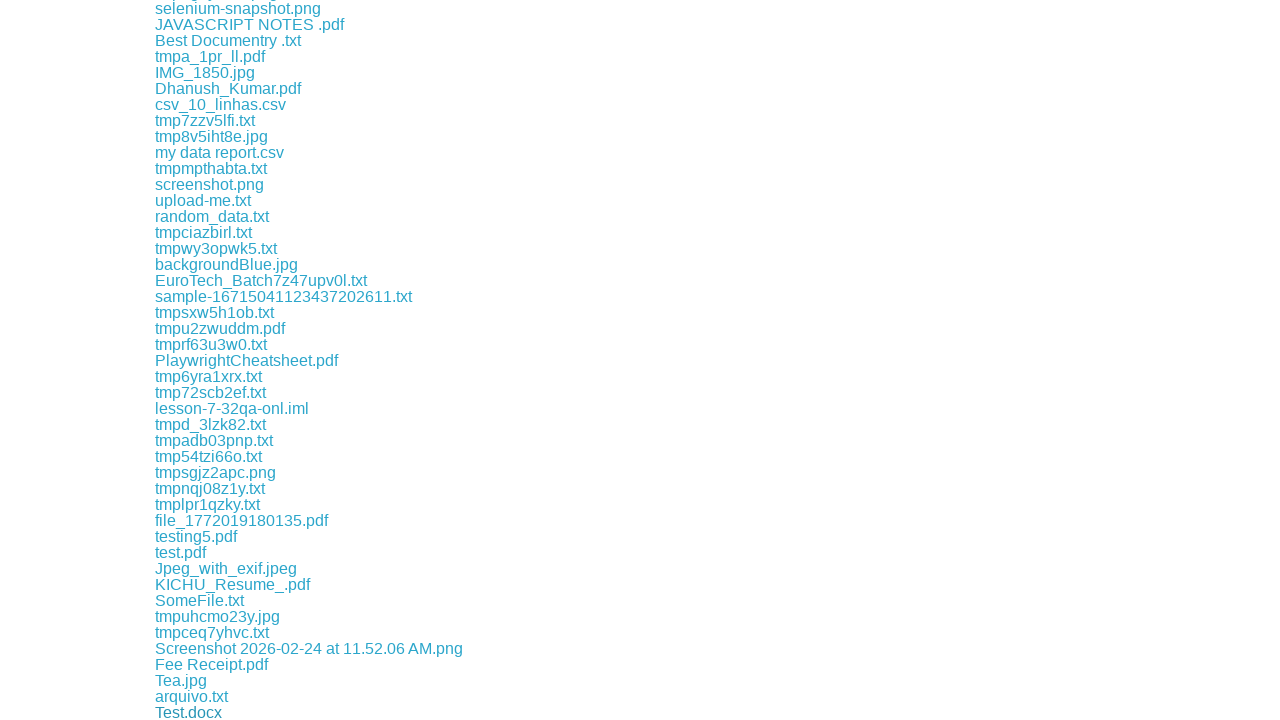

Clicked download link #170 at (210, 712) on a >> nth=170
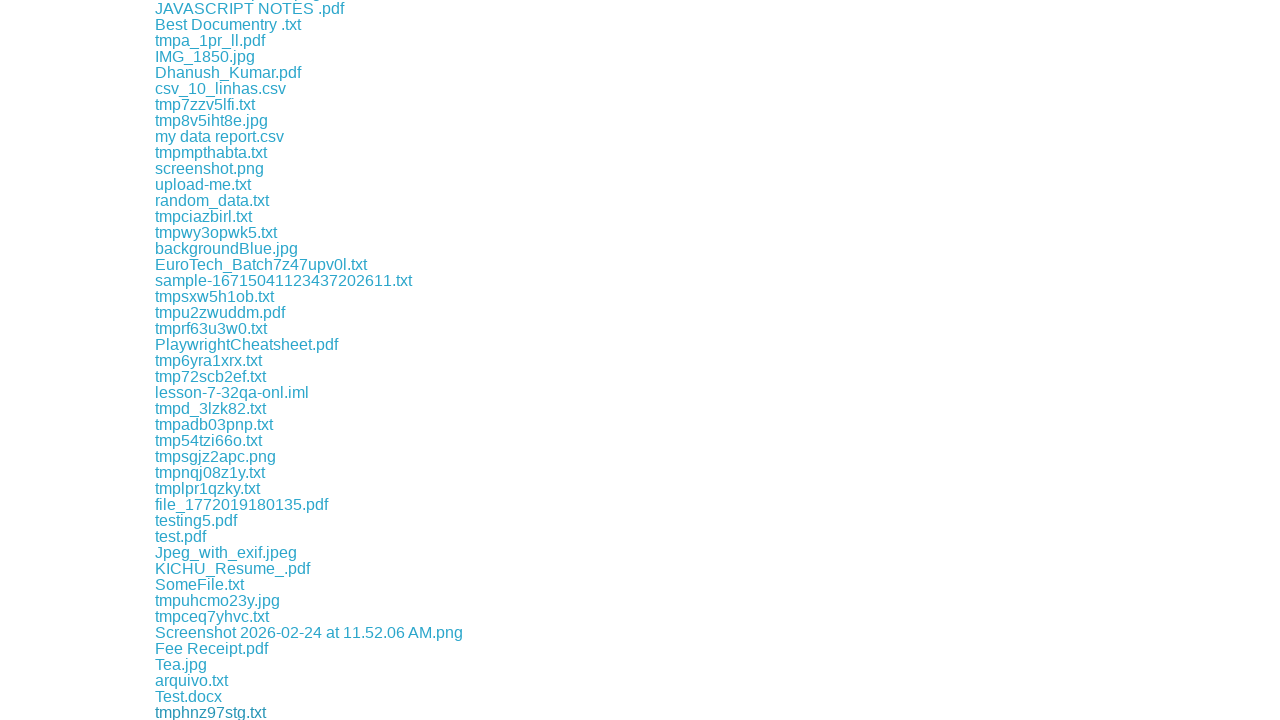

Waited 100ms after download link #170
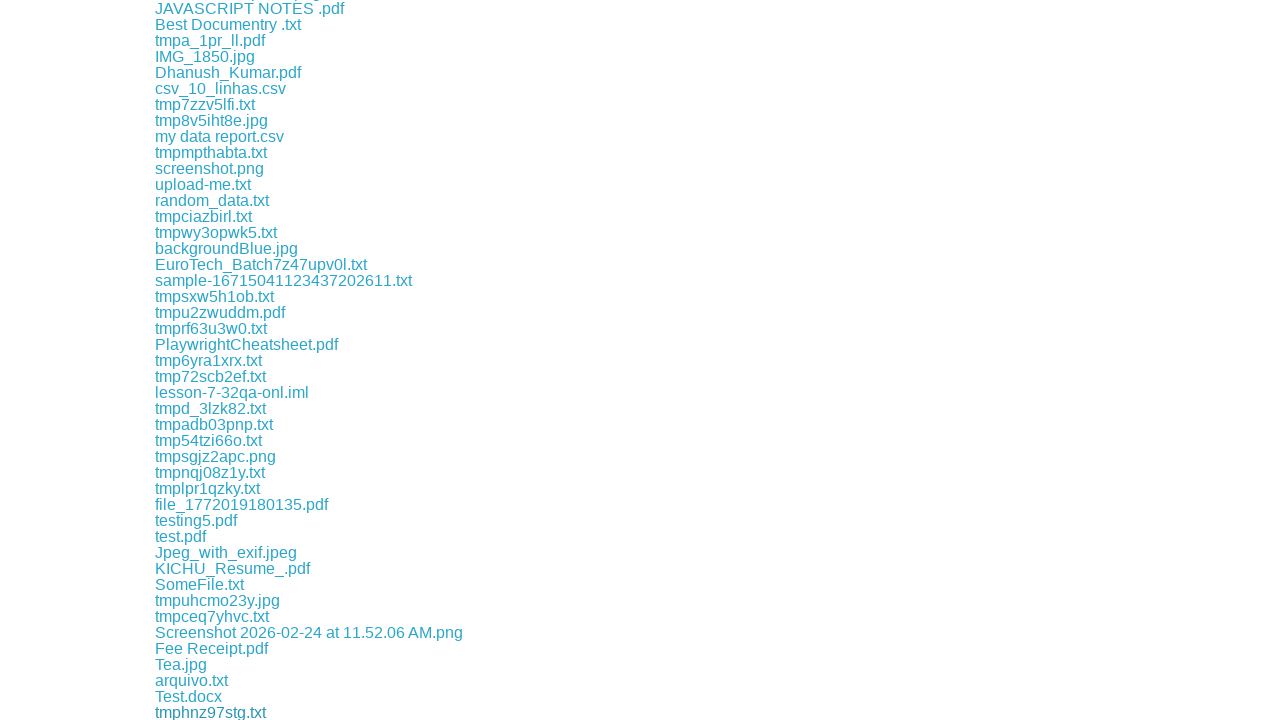

Clicked download link #171 at (215, 712) on a >> nth=171
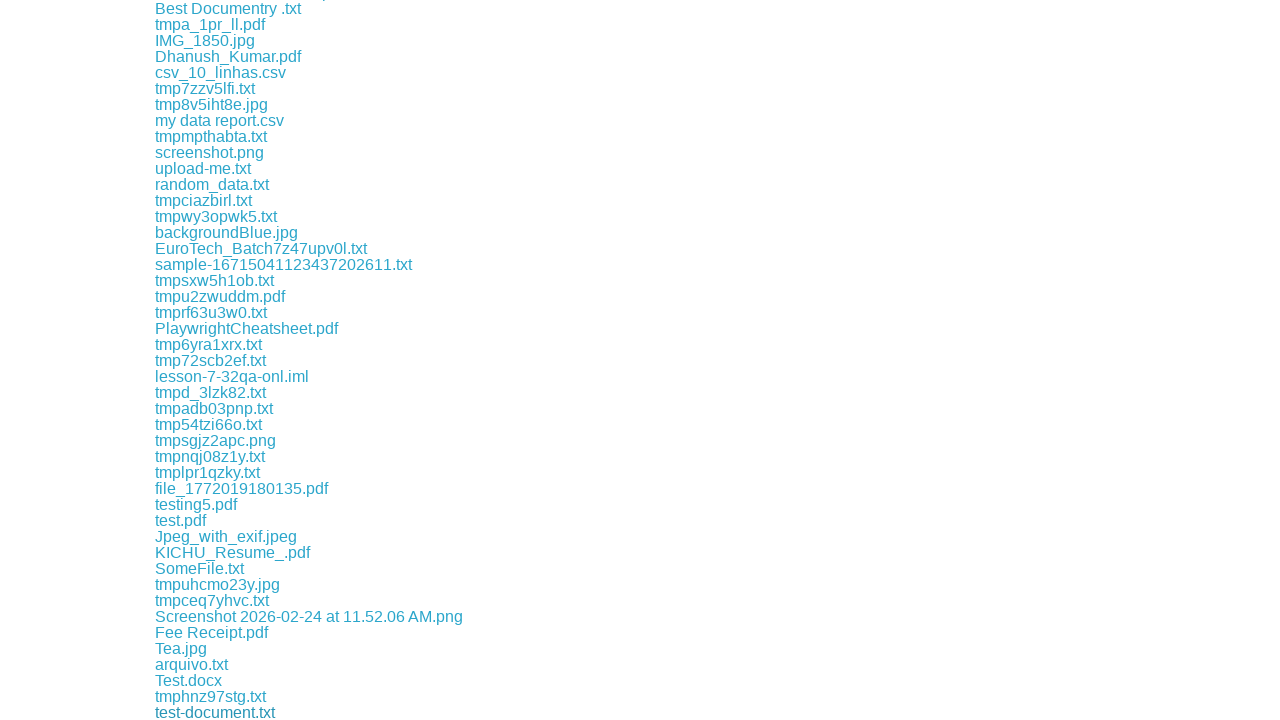

Waited 100ms after download link #171
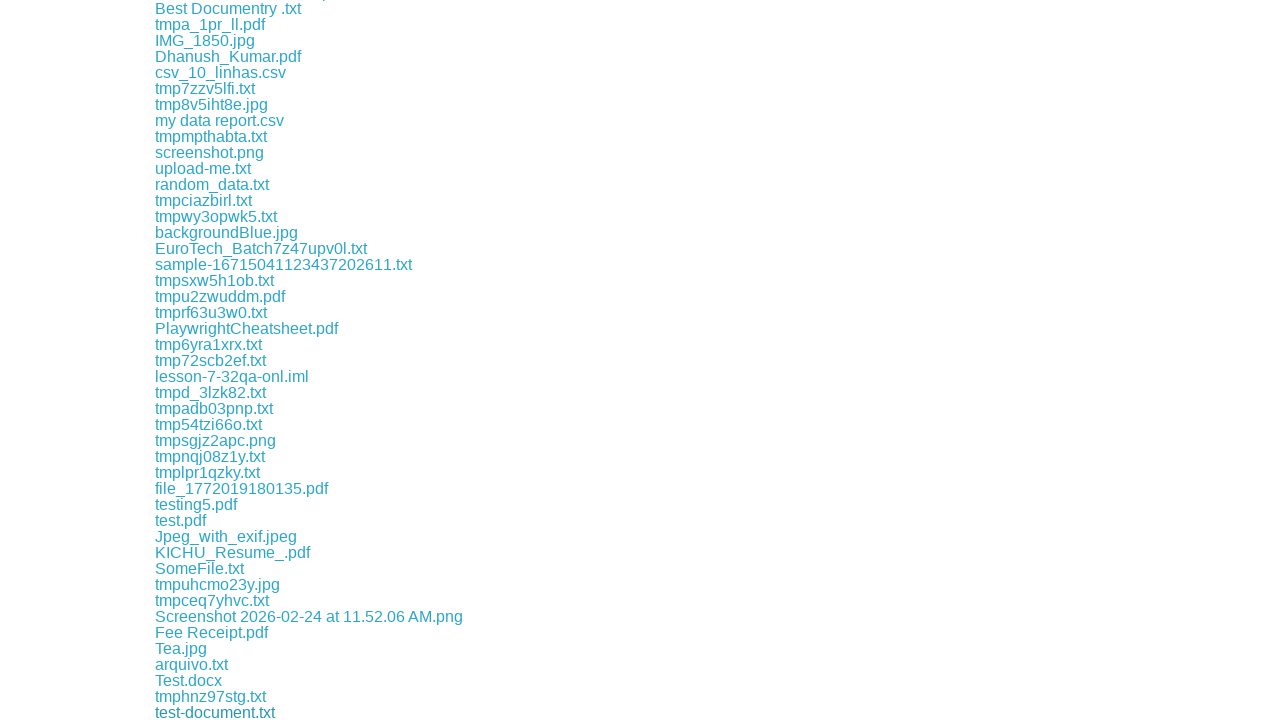

Clicked download link #172 at (208, 712) on a >> nth=172
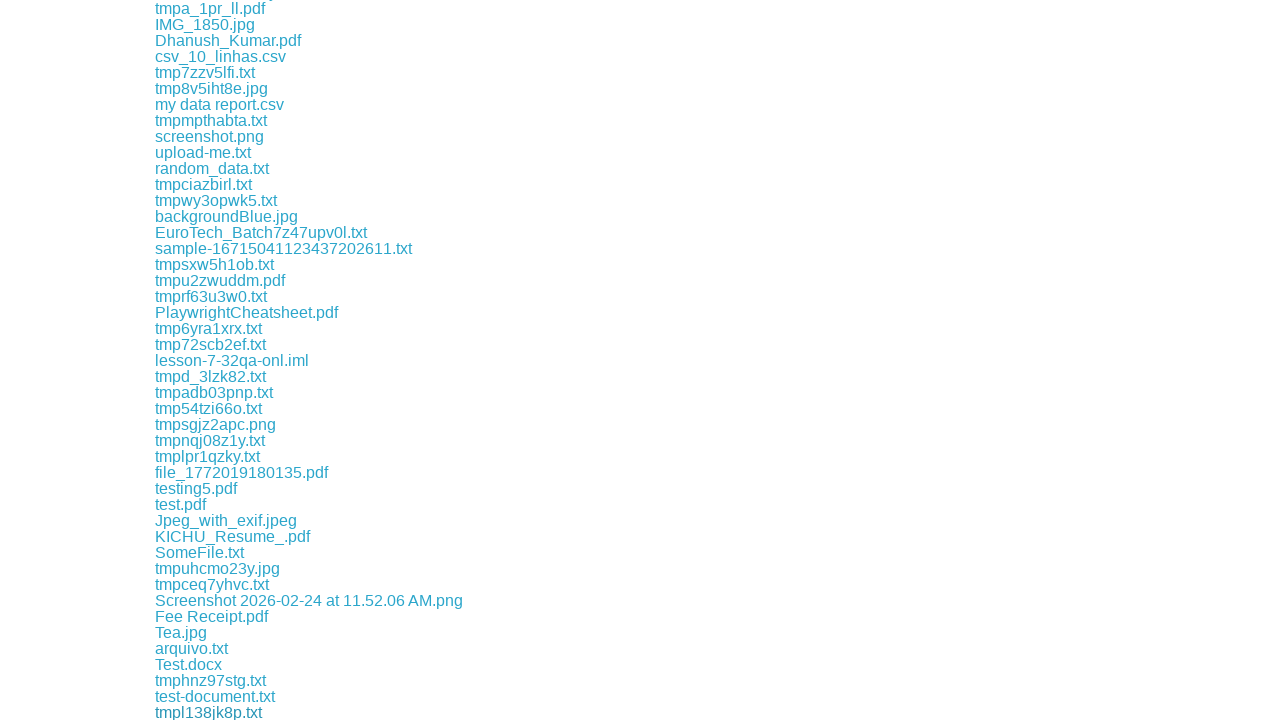

Waited 100ms after download link #172
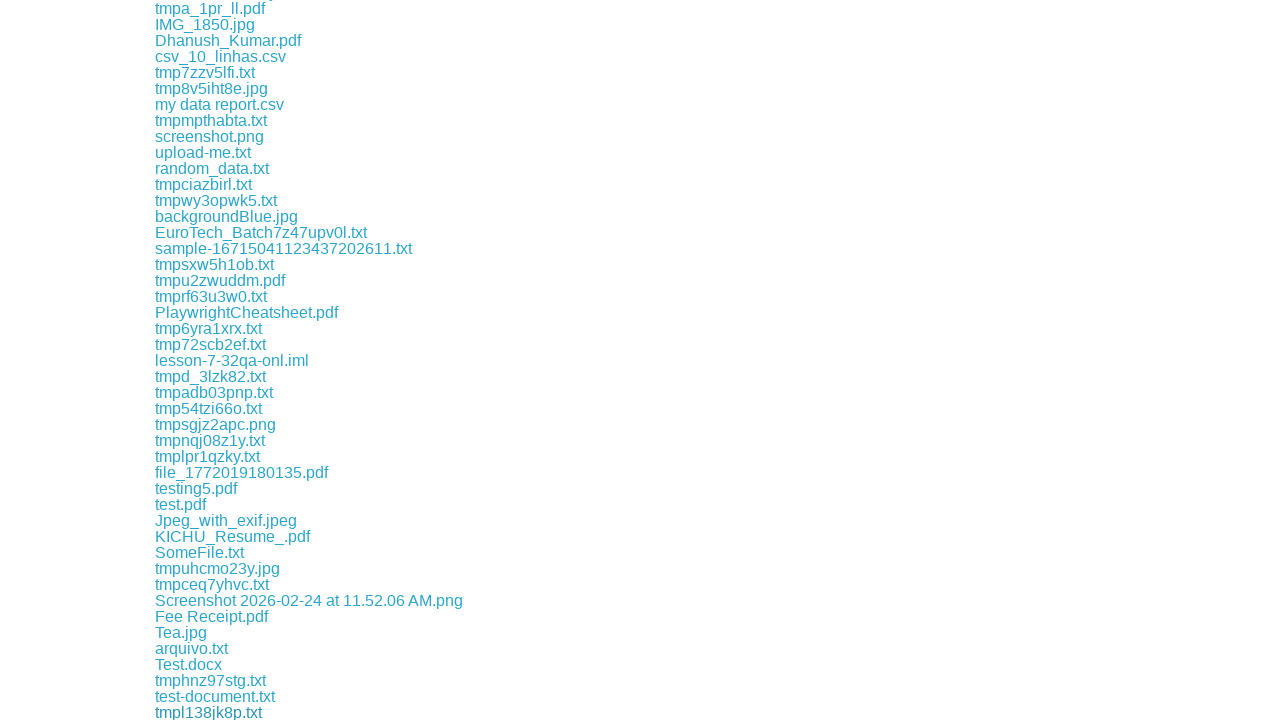

Clicked download link #173 at (183, 712) on a >> nth=173
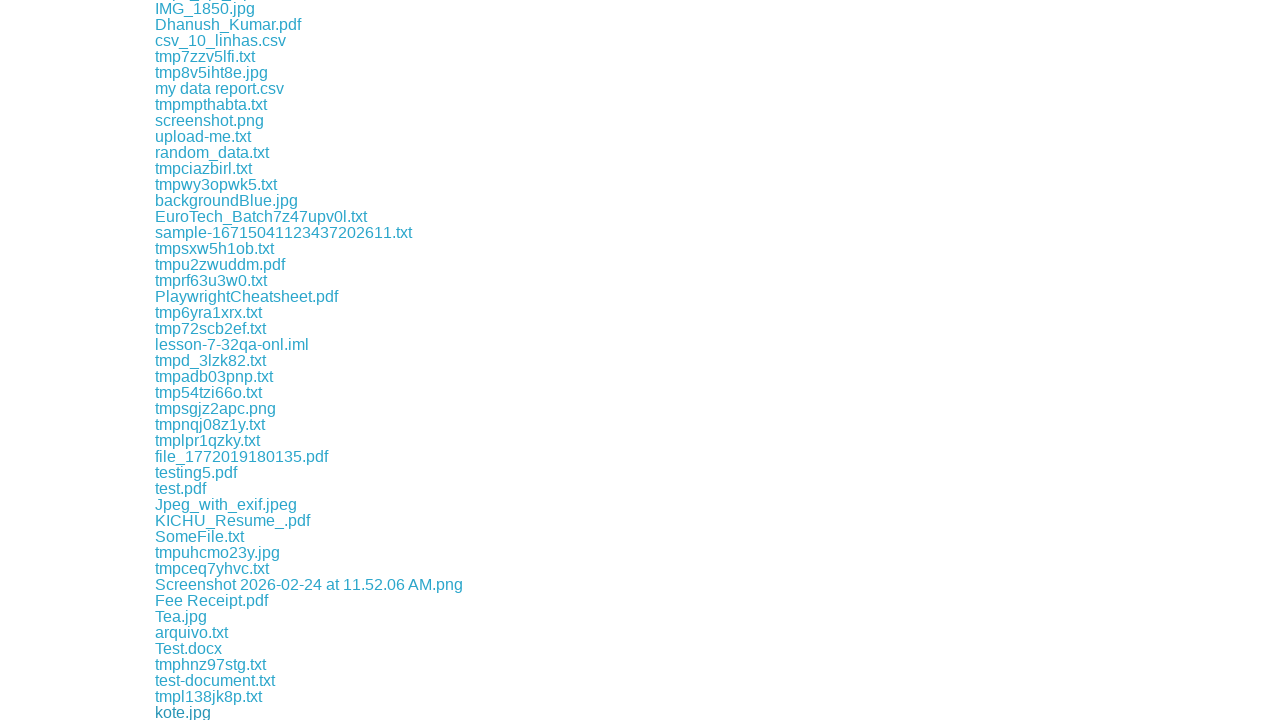

Waited 100ms after download link #173
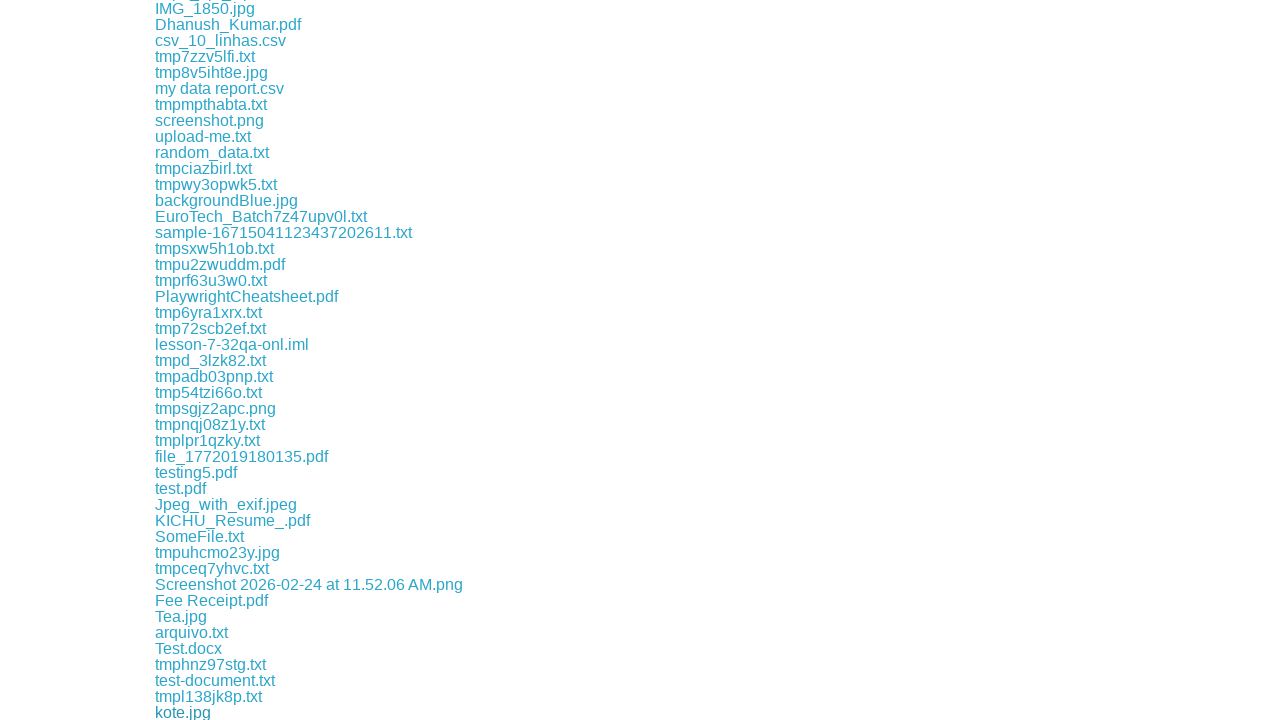

Clicked download link #174 at (256, 712) on a >> nth=174
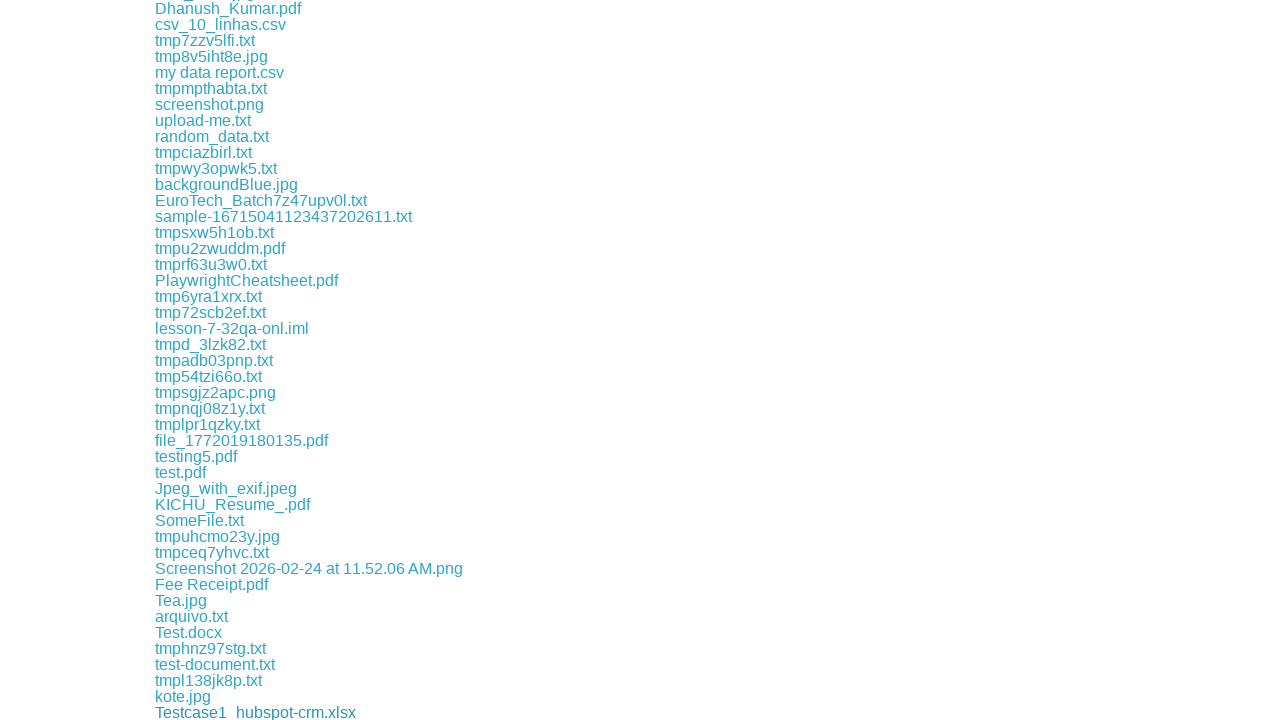

Waited 100ms after download link #174
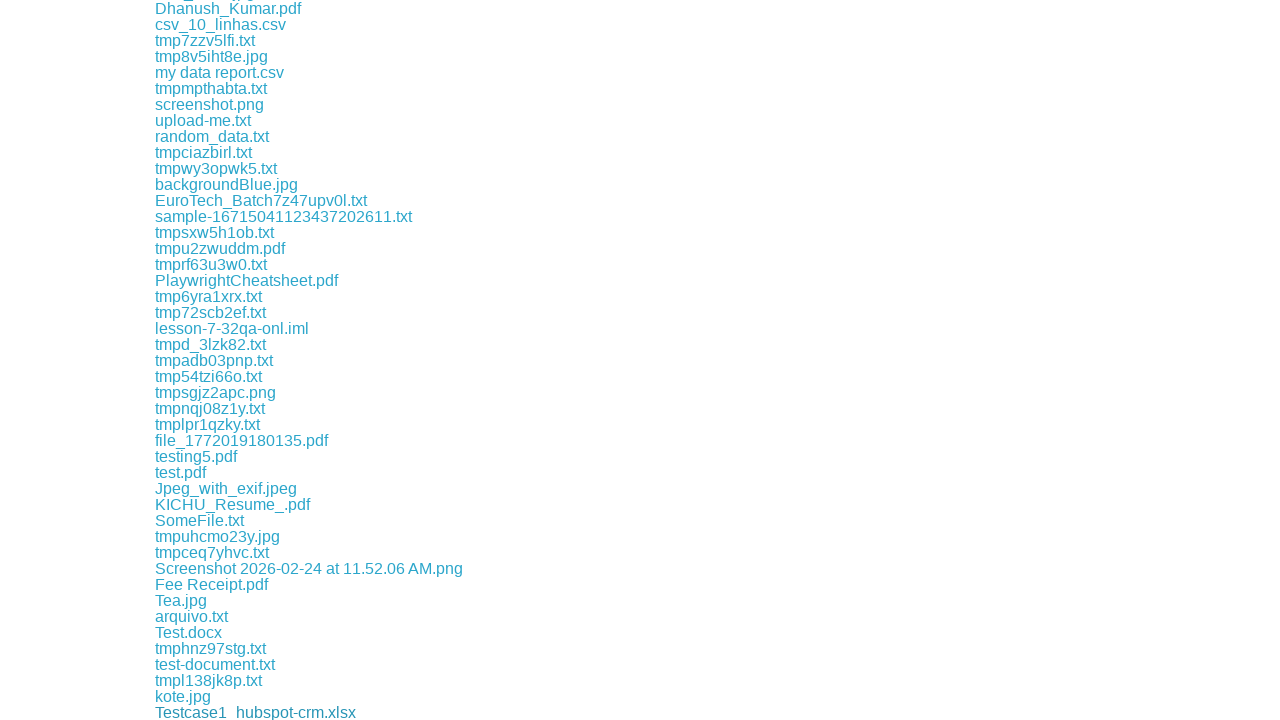

Clicked download link #175 at (182, 712) on a >> nth=175
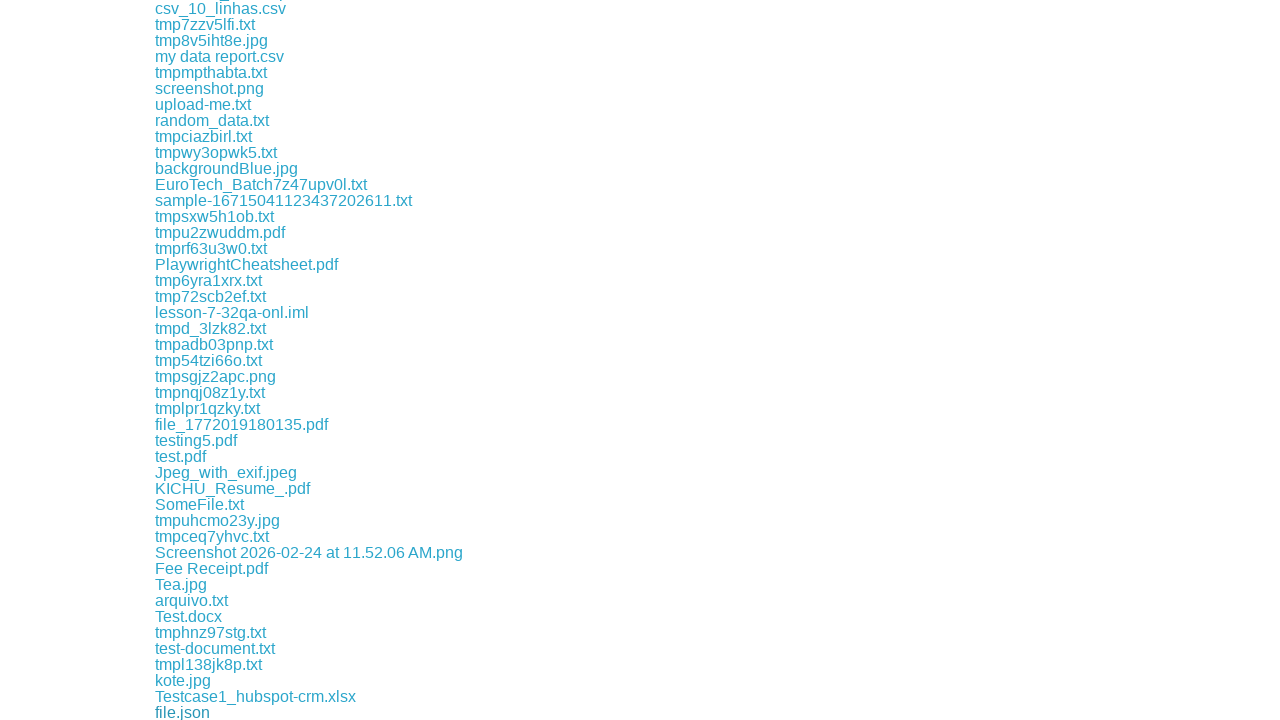

Waited 100ms after download link #175
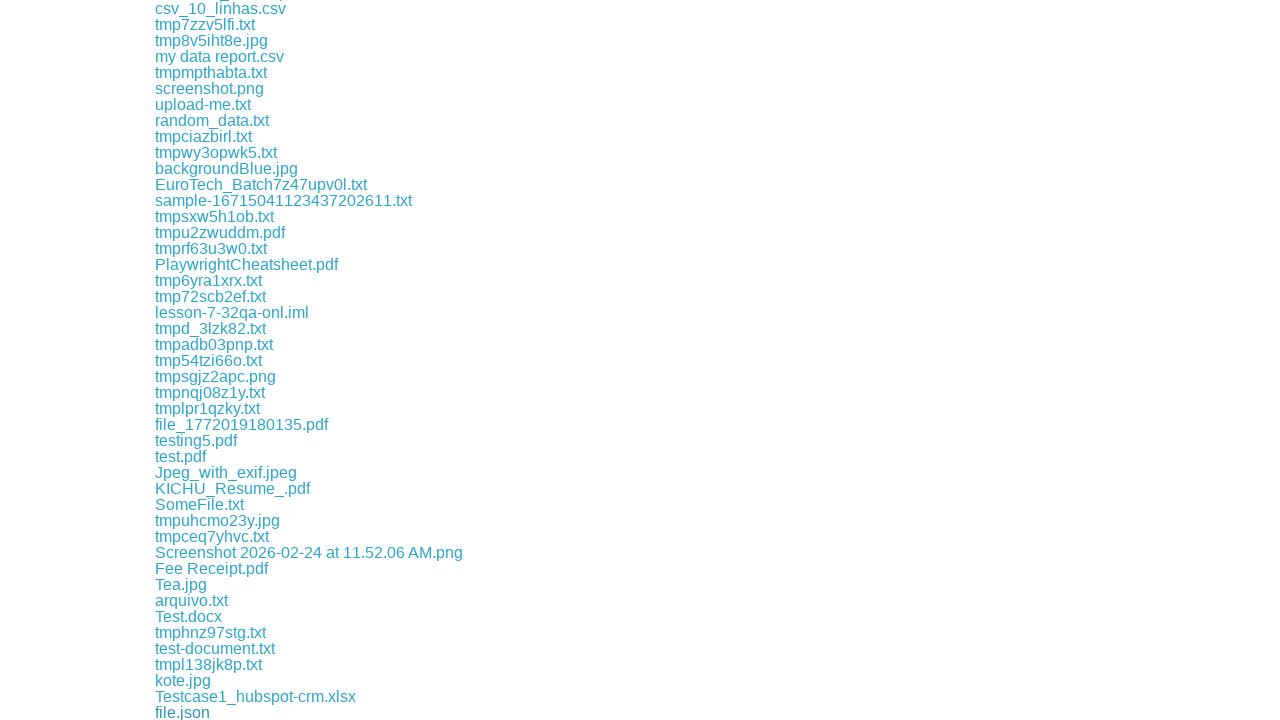

Clicked download link #176 at (281, 712) on a >> nth=176
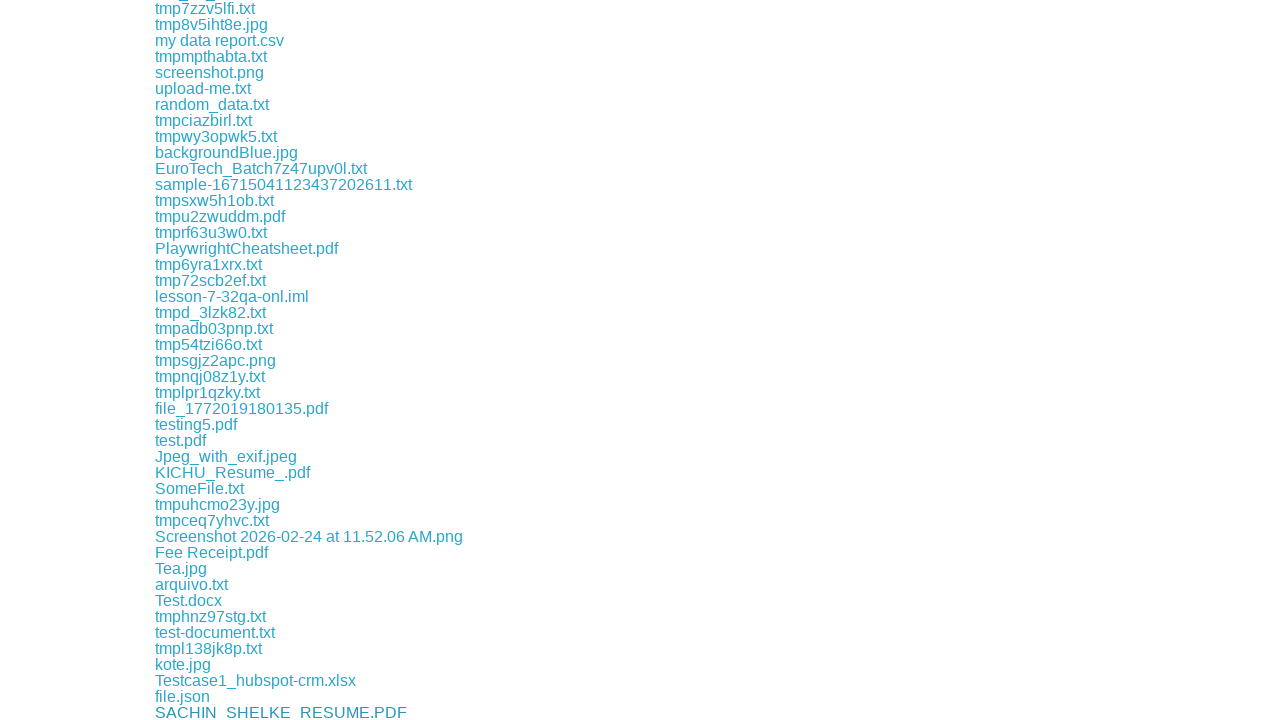

Waited 100ms after download link #176
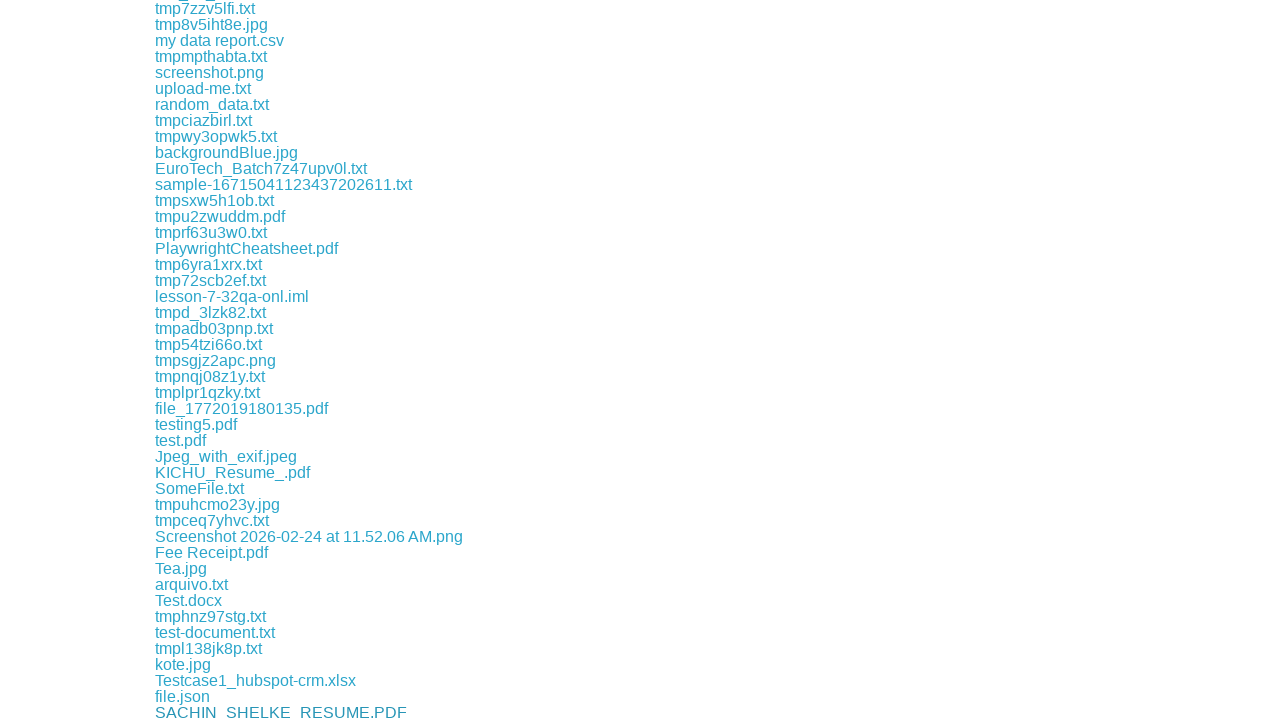

Clicked download link #177 at (244, 712) on a >> nth=177
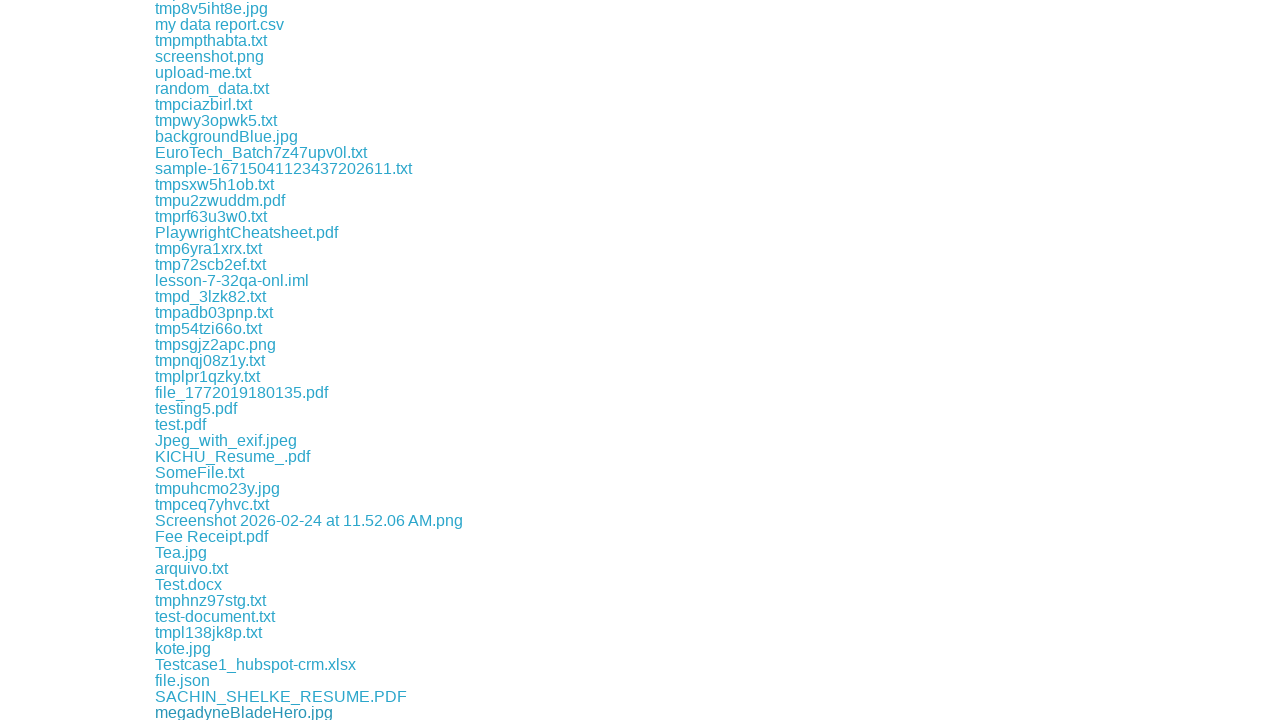

Waited 100ms after download link #177
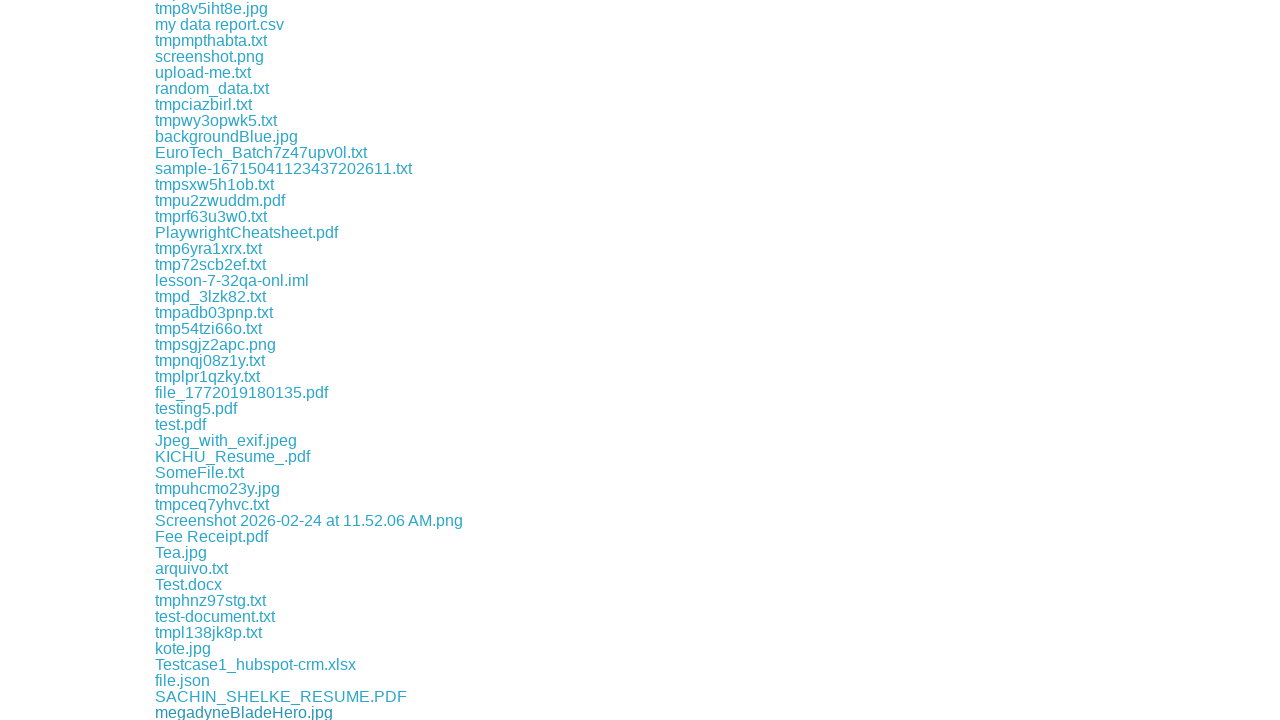

Clicked download link #178 at (209, 712) on a >> nth=178
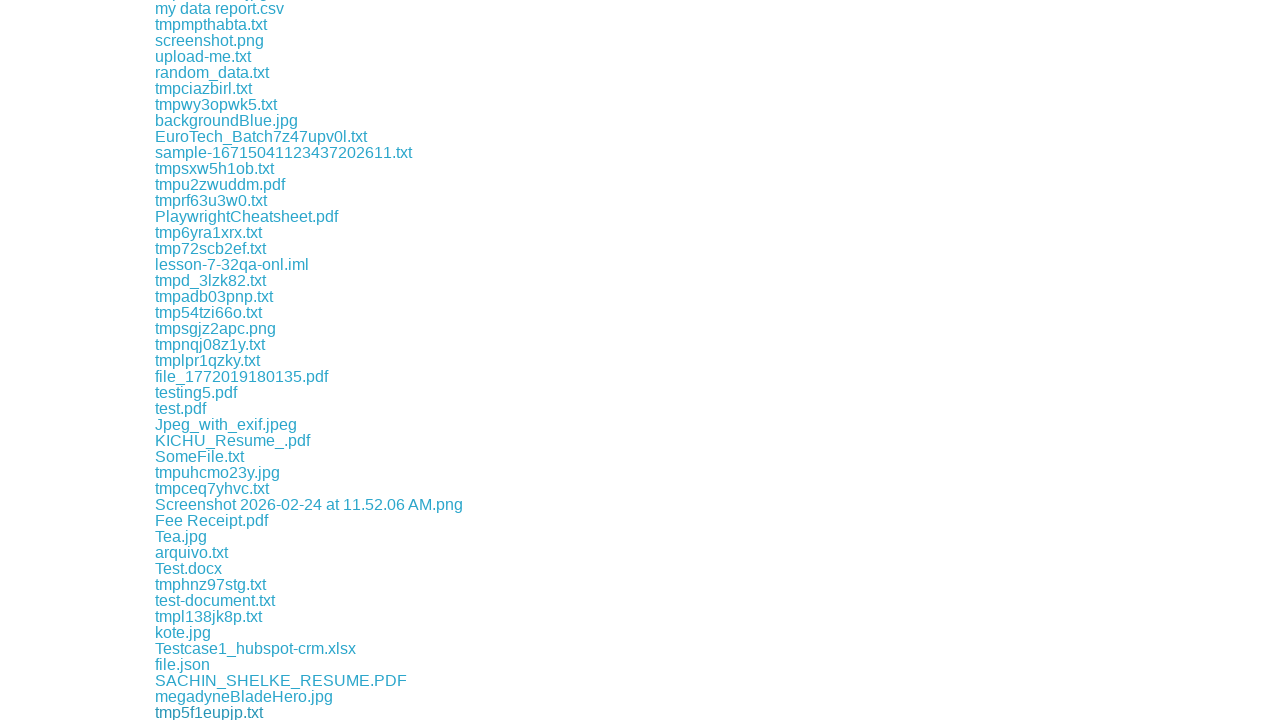

Waited 100ms after download link #178
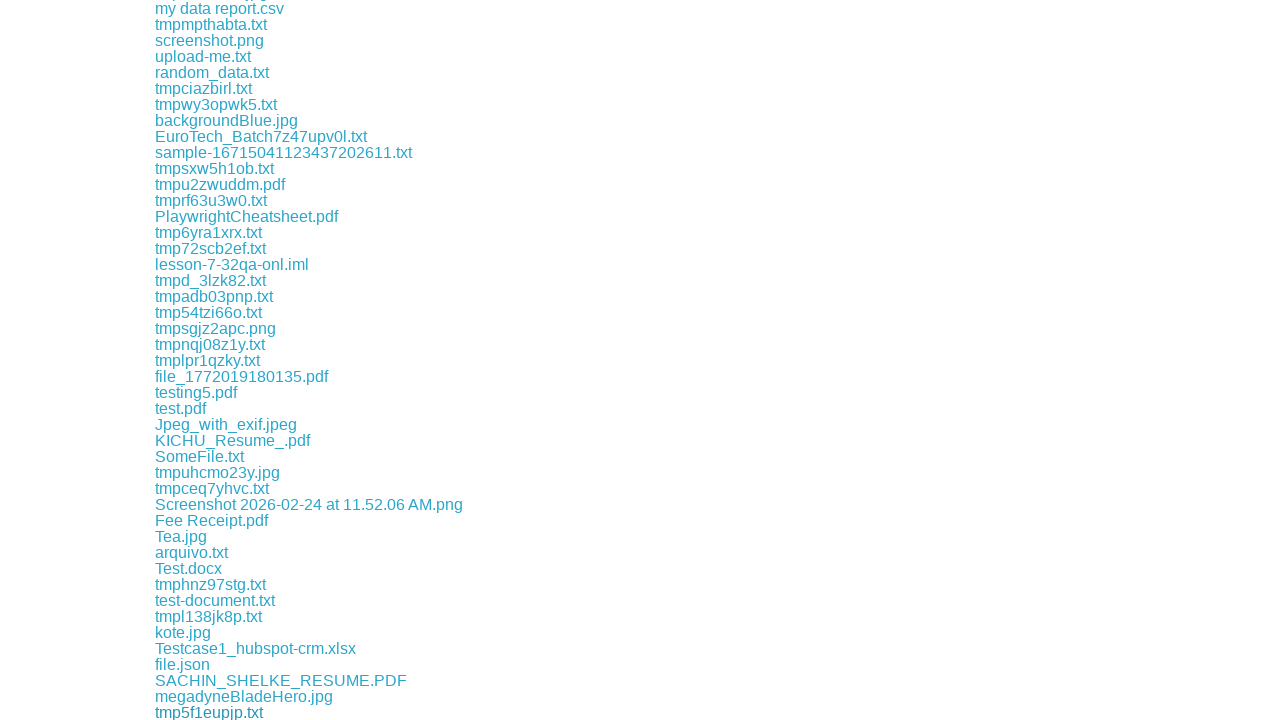

Clicked download link #179 at (208, 712) on a >> nth=179
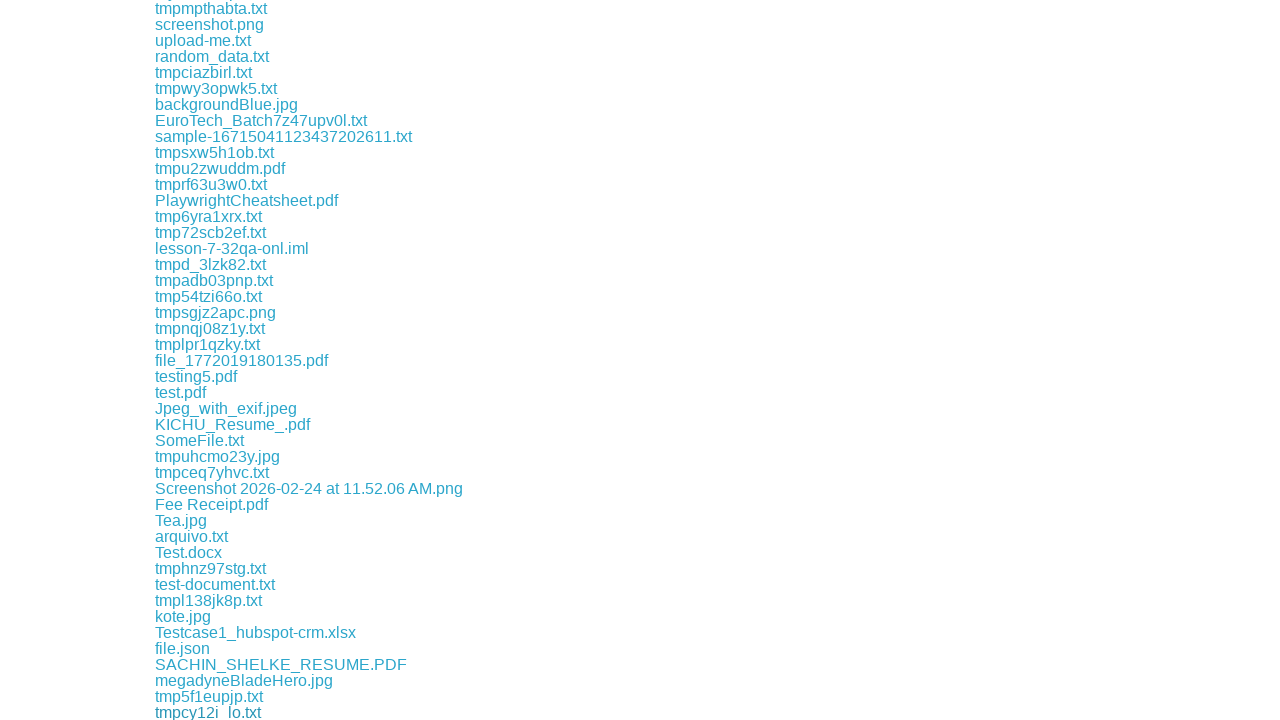

Waited 100ms after download link #179
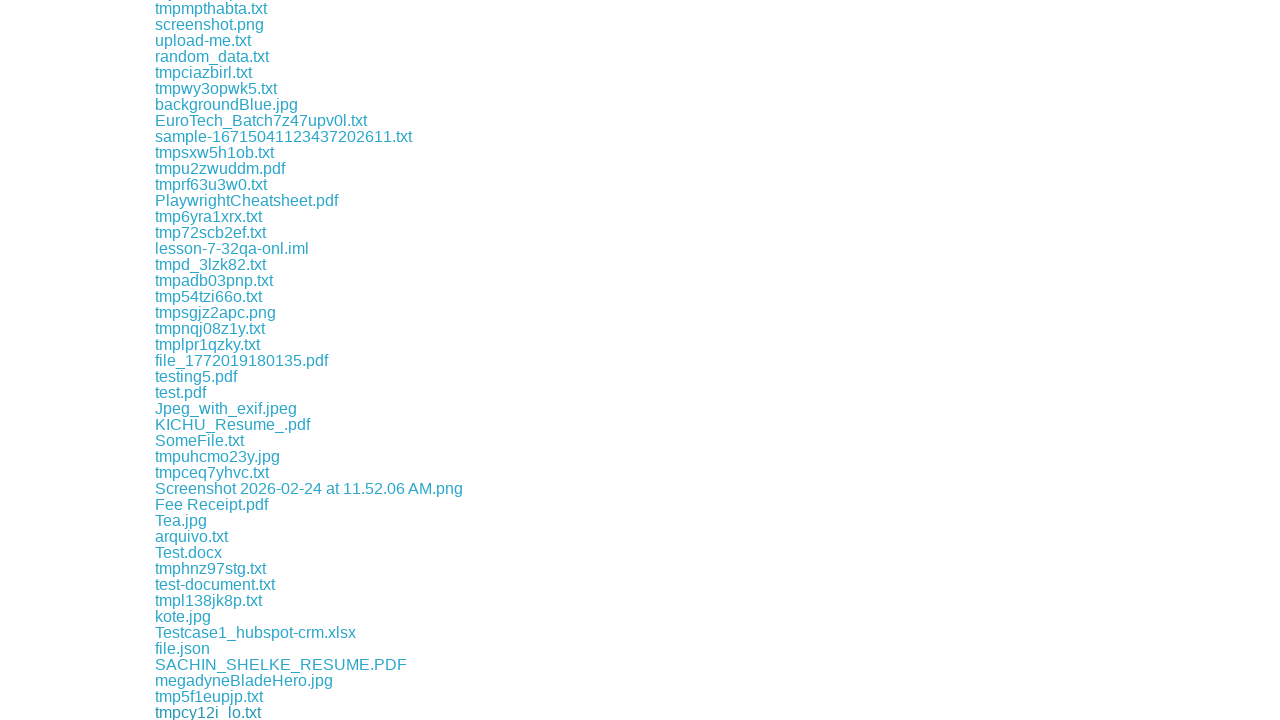

Clicked download link #180 at (213, 712) on a >> nth=180
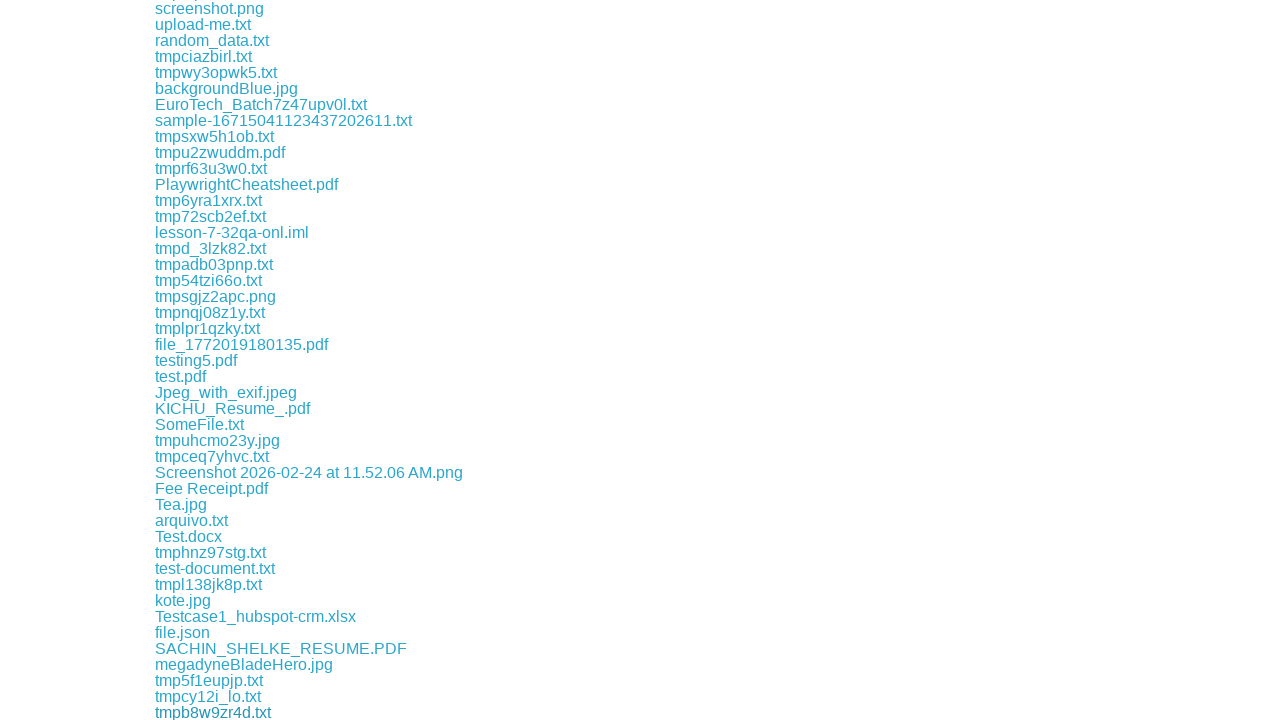

Waited 100ms after download link #180
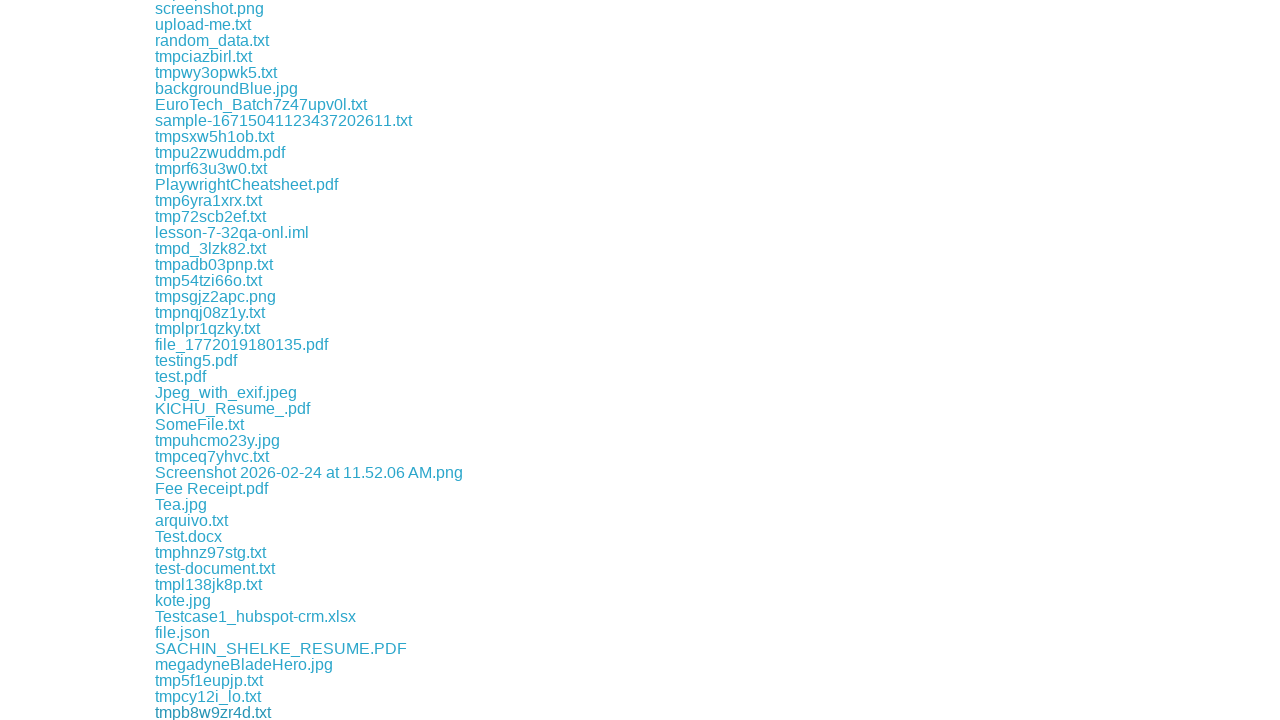

Clicked download link #181 at (245, 712) on a >> nth=181
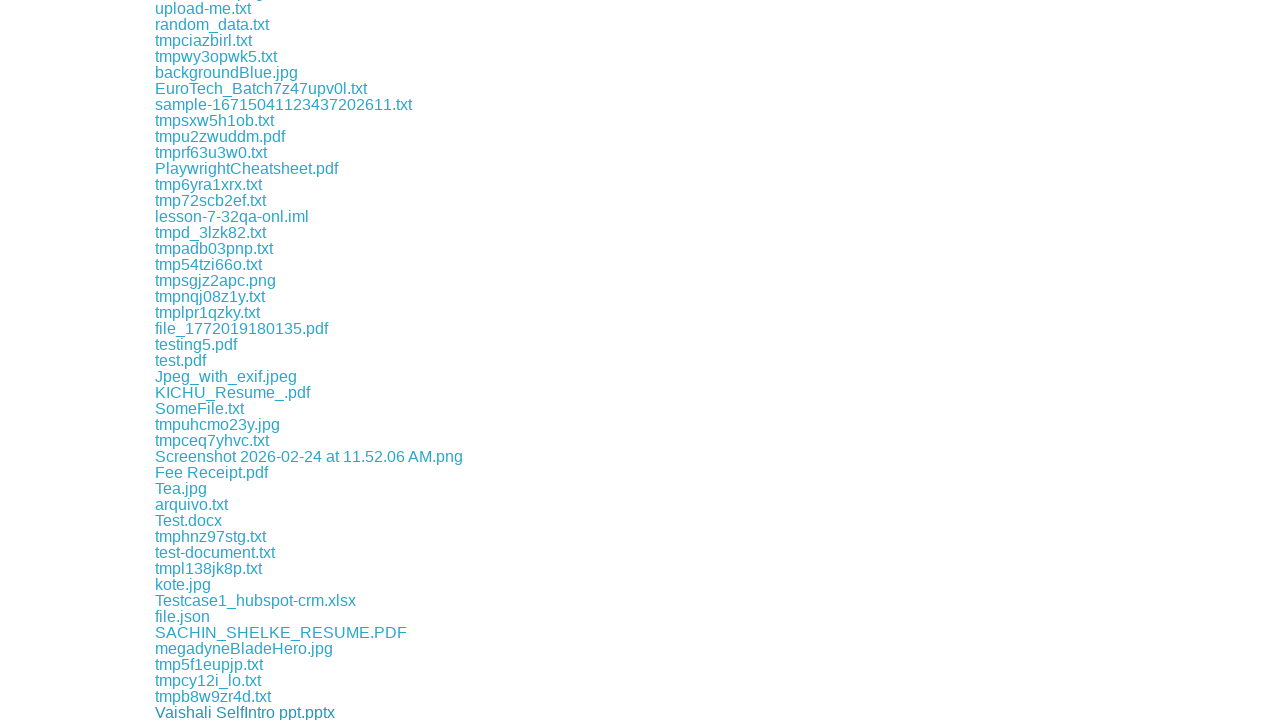

Waited 100ms after download link #181
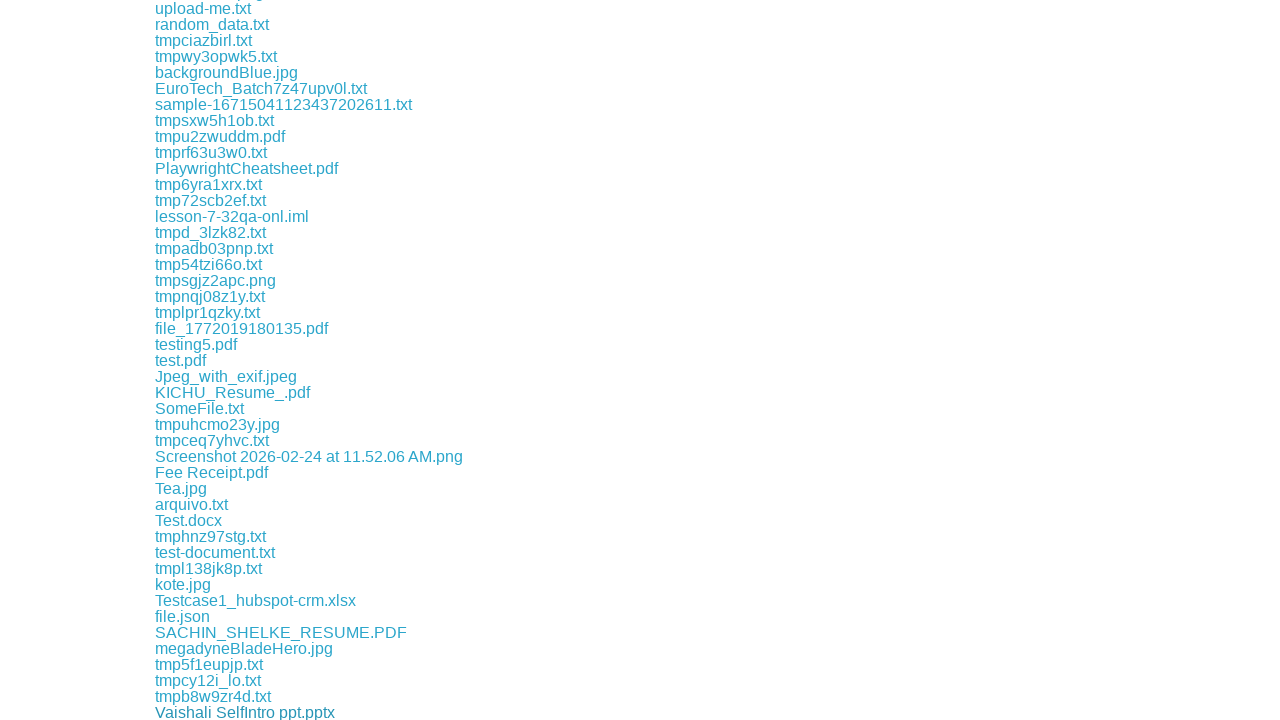

Clicked download link #182 at (192, 712) on a >> nth=182
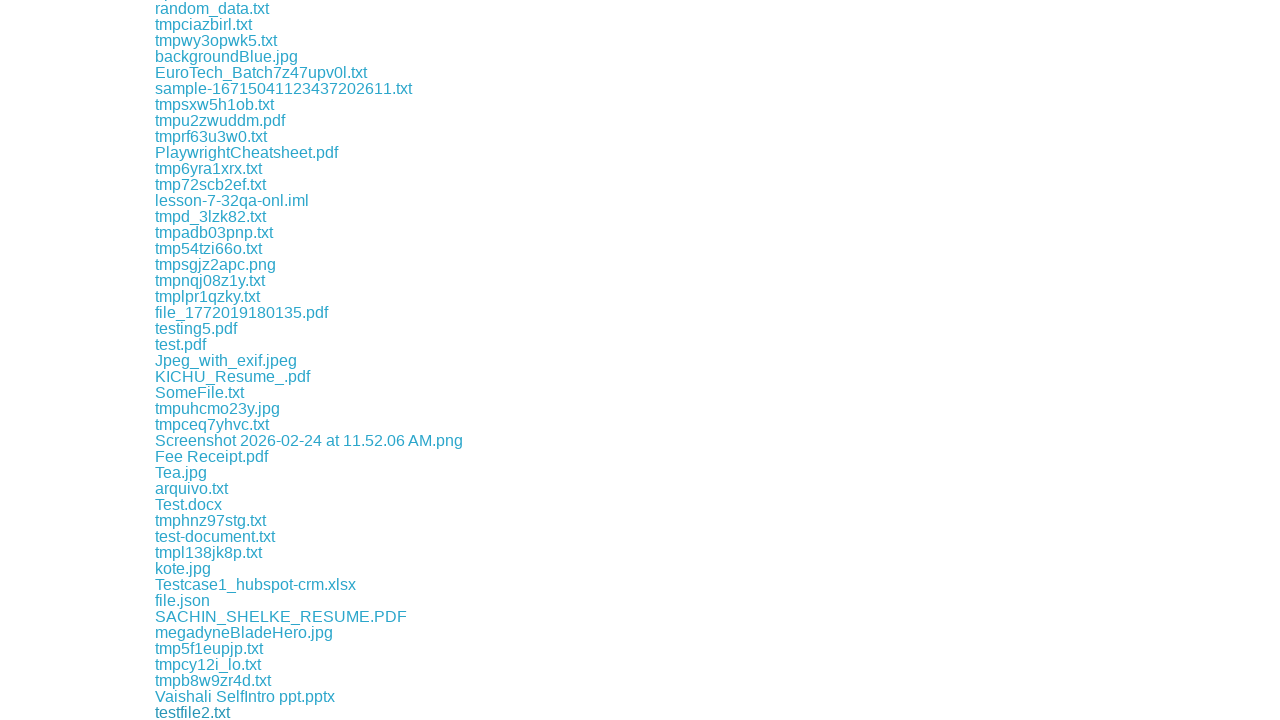

Waited 100ms after download link #182
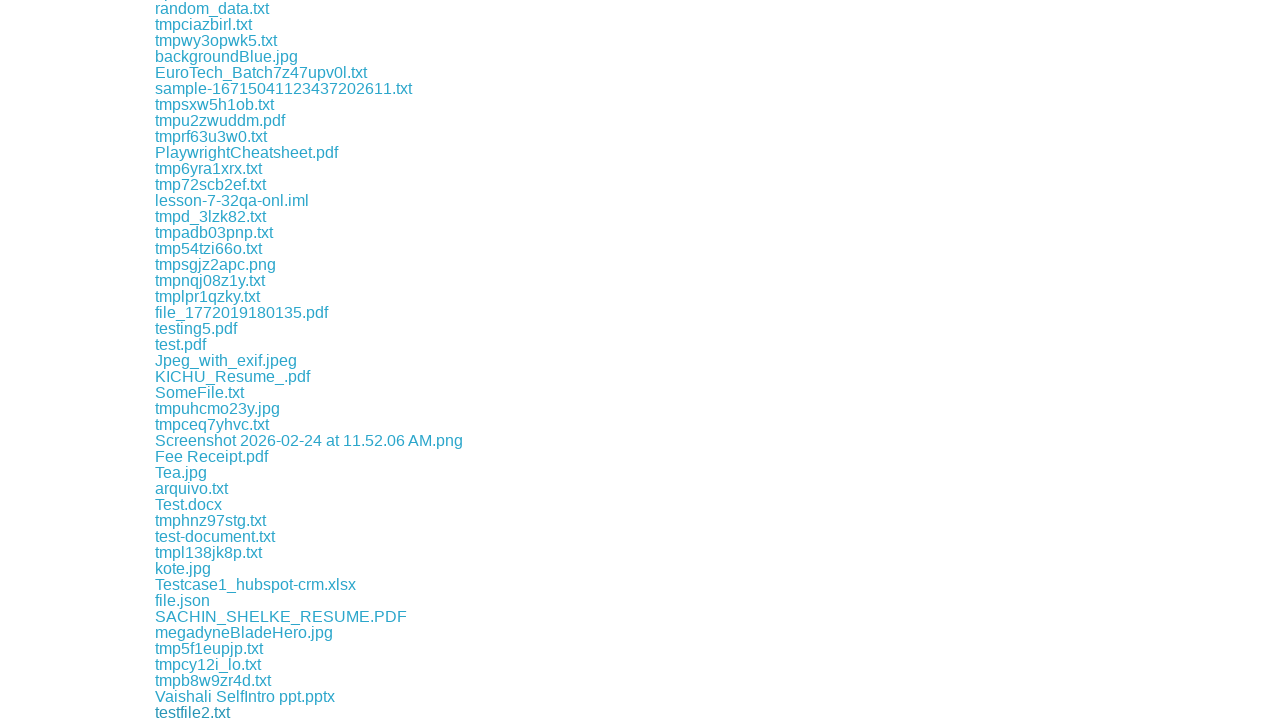

Clicked download link #183 at (194, 712) on a >> nth=183
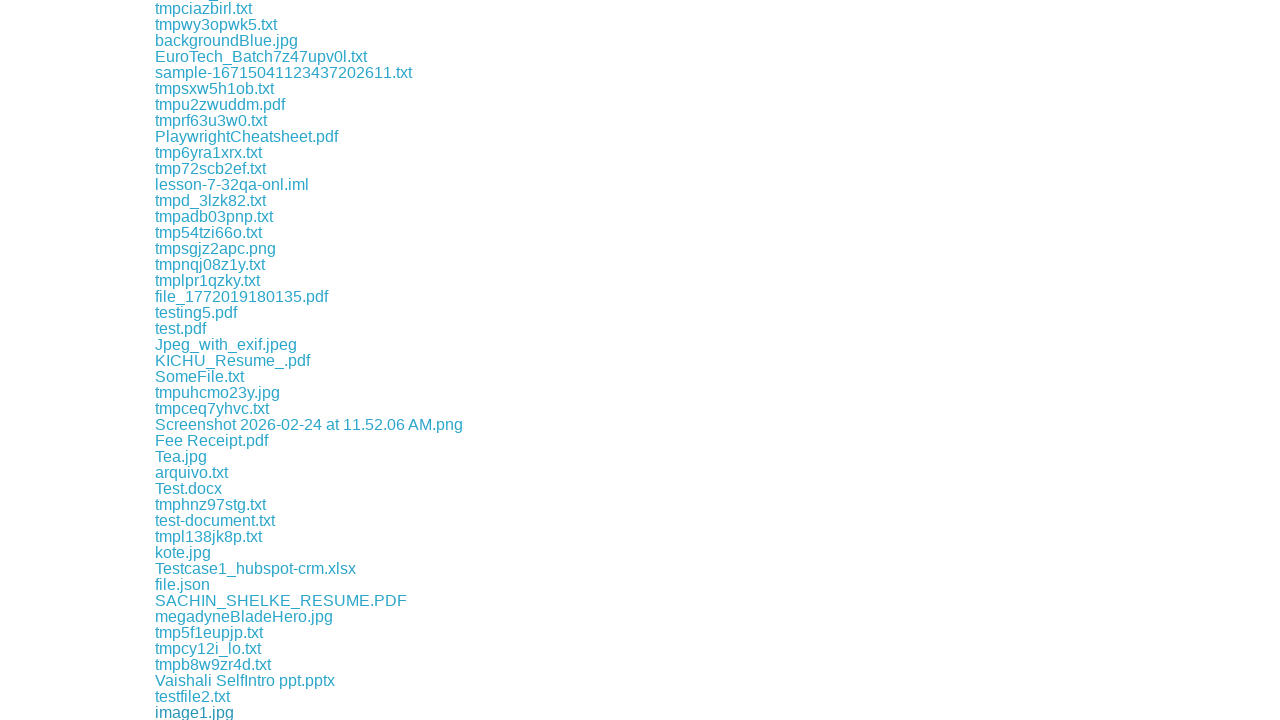

Waited 100ms after download link #183
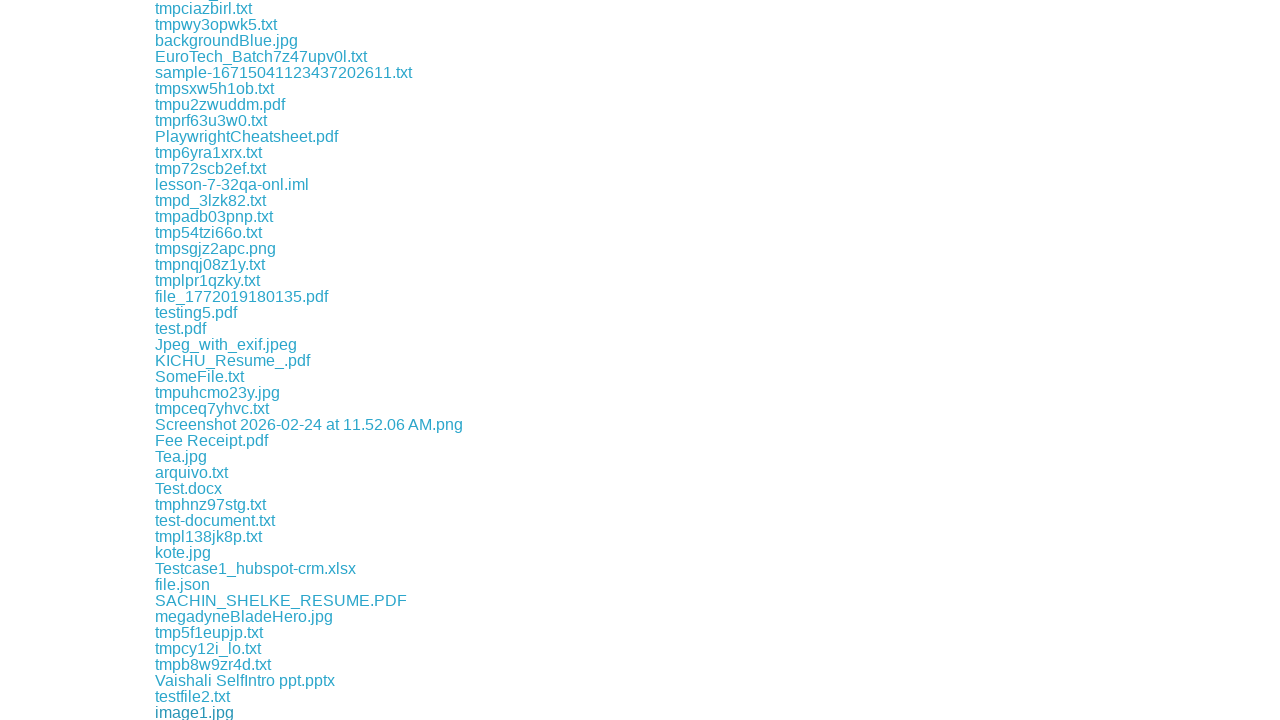

Clicked download link #184 at (218, 712) on a >> nth=184
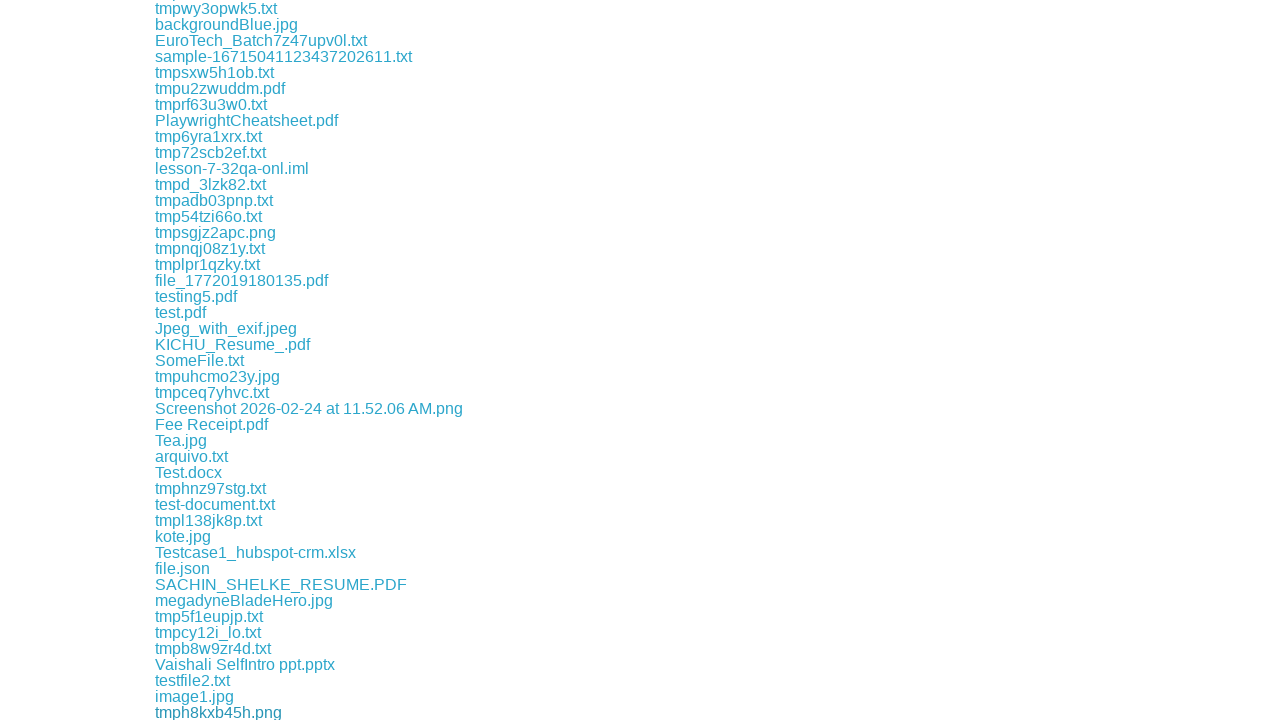

Waited 100ms after download link #184
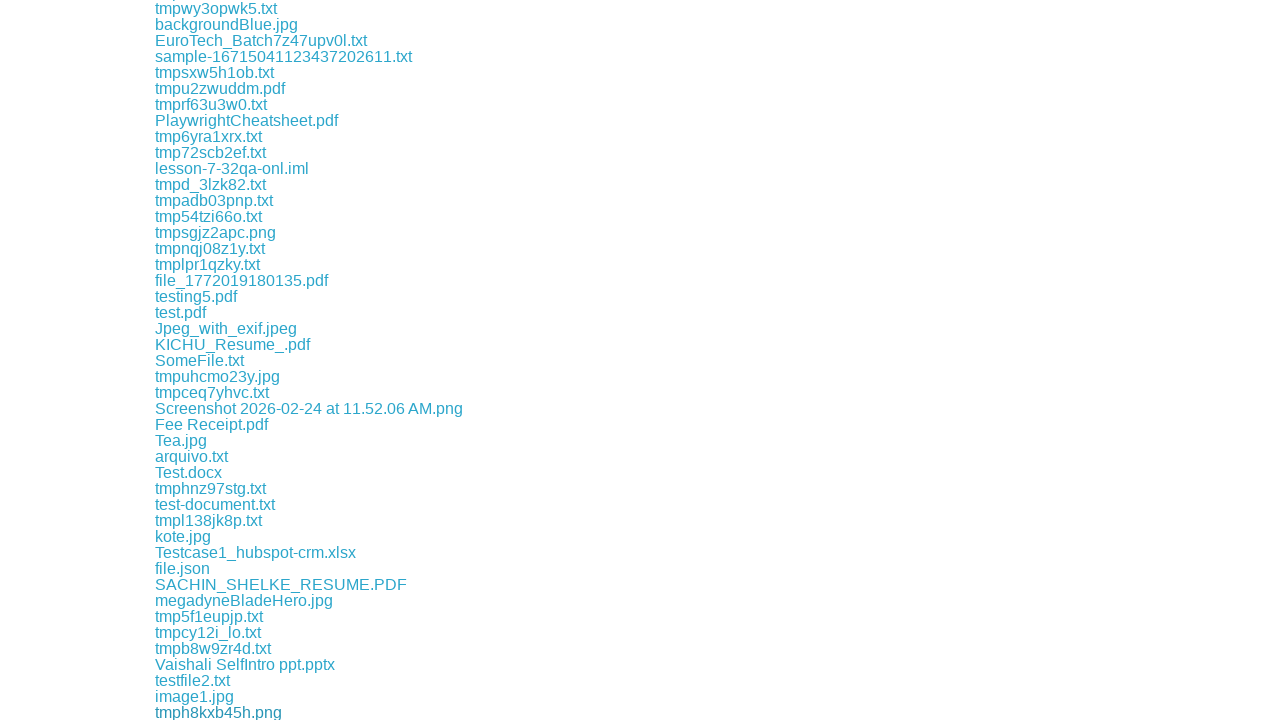

Clicked download link #185 at (190, 712) on a >> nth=185
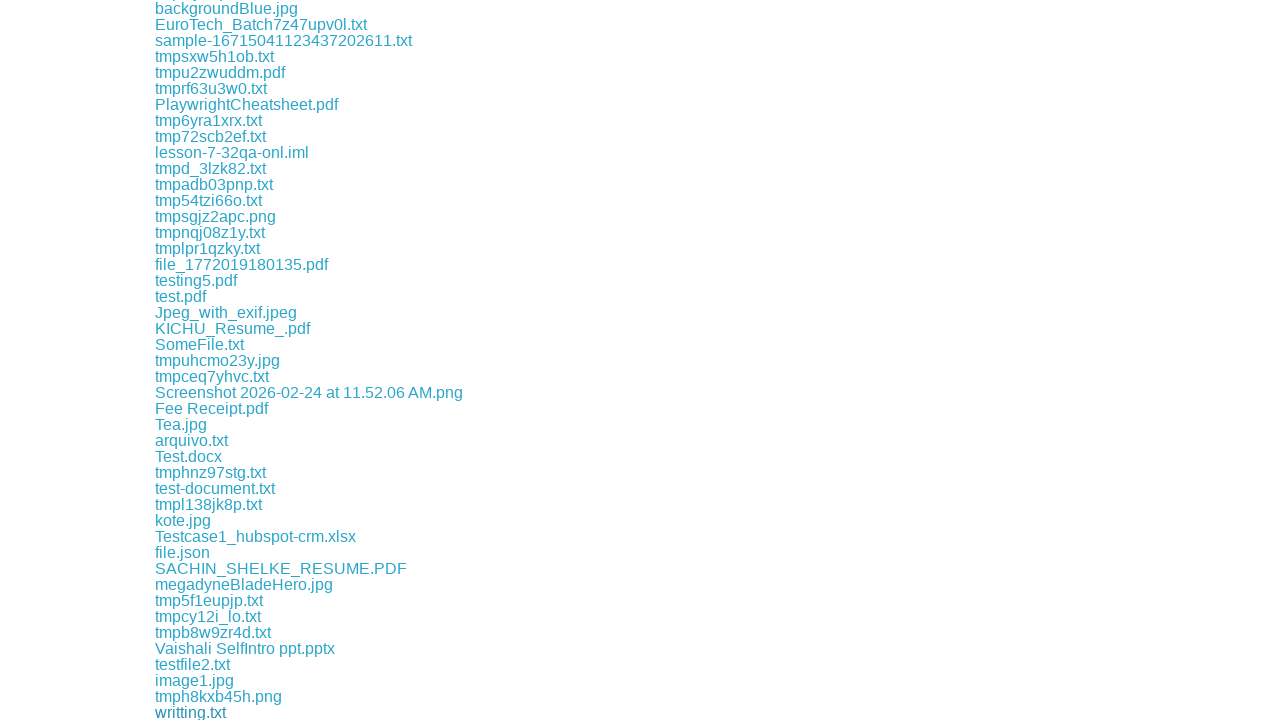

Waited 100ms after download link #185
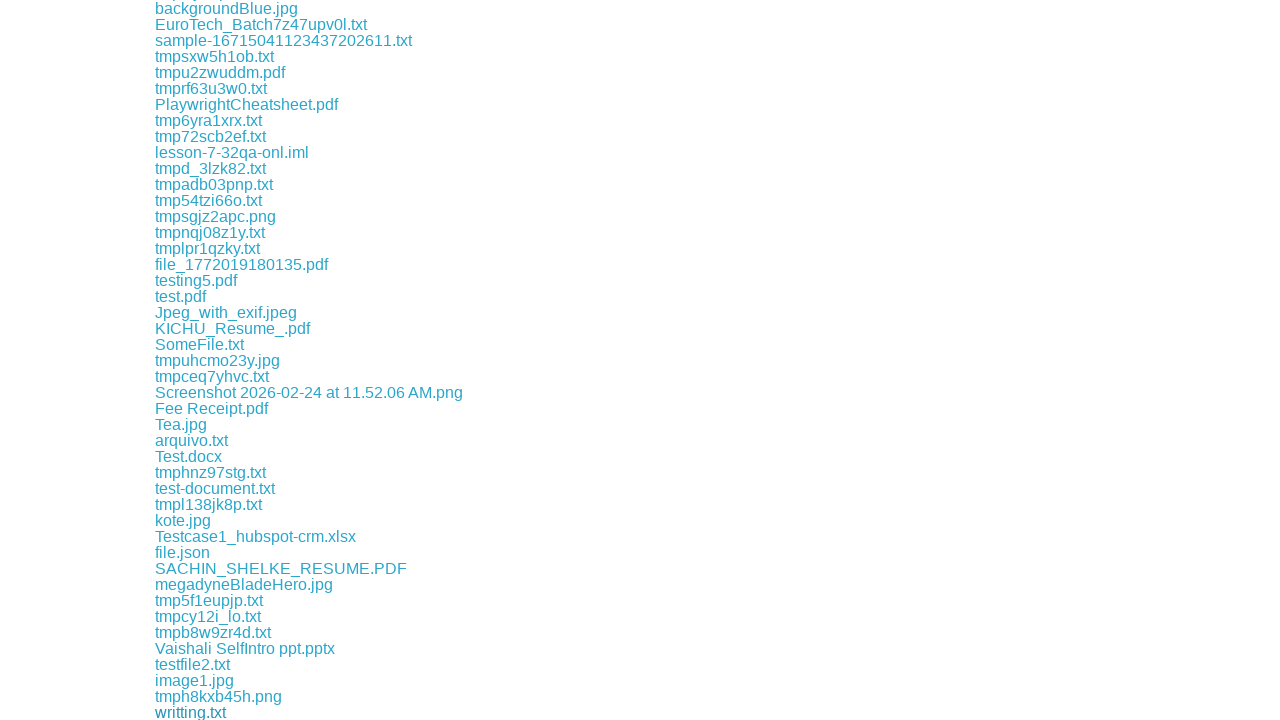

Clicked download link #186 at (210, 712) on a >> nth=186
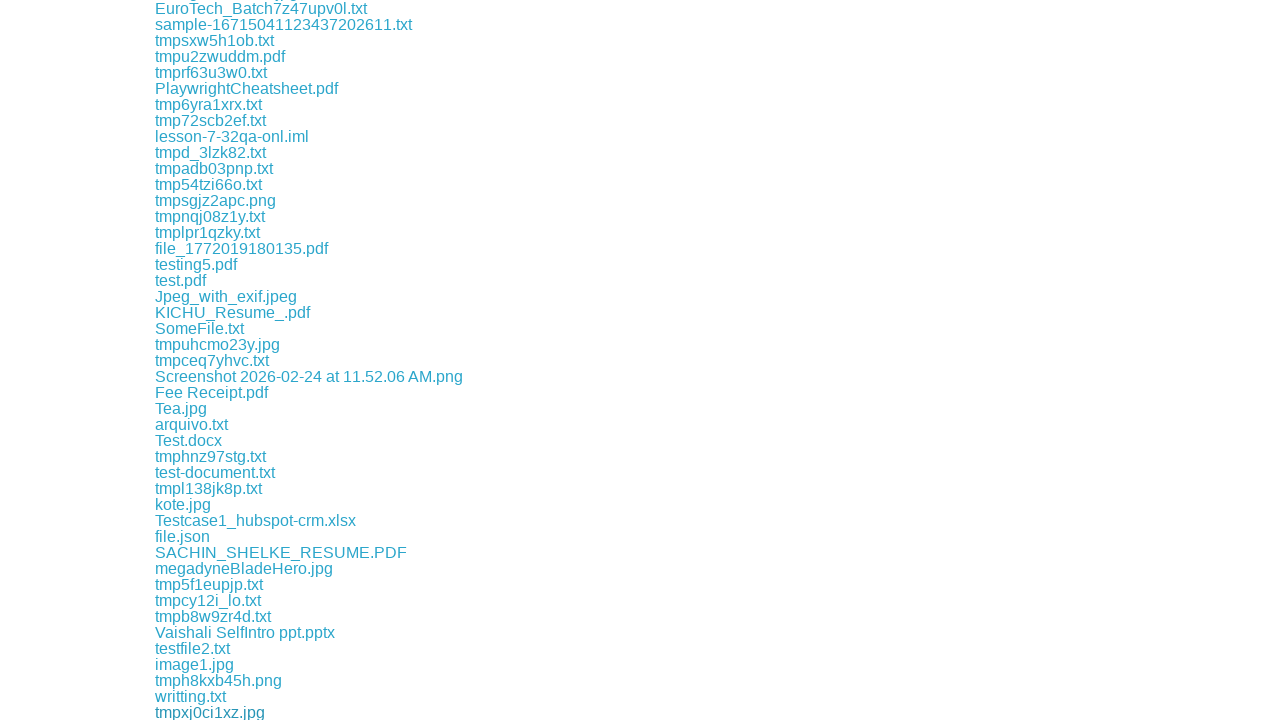

Waited 100ms after download link #186
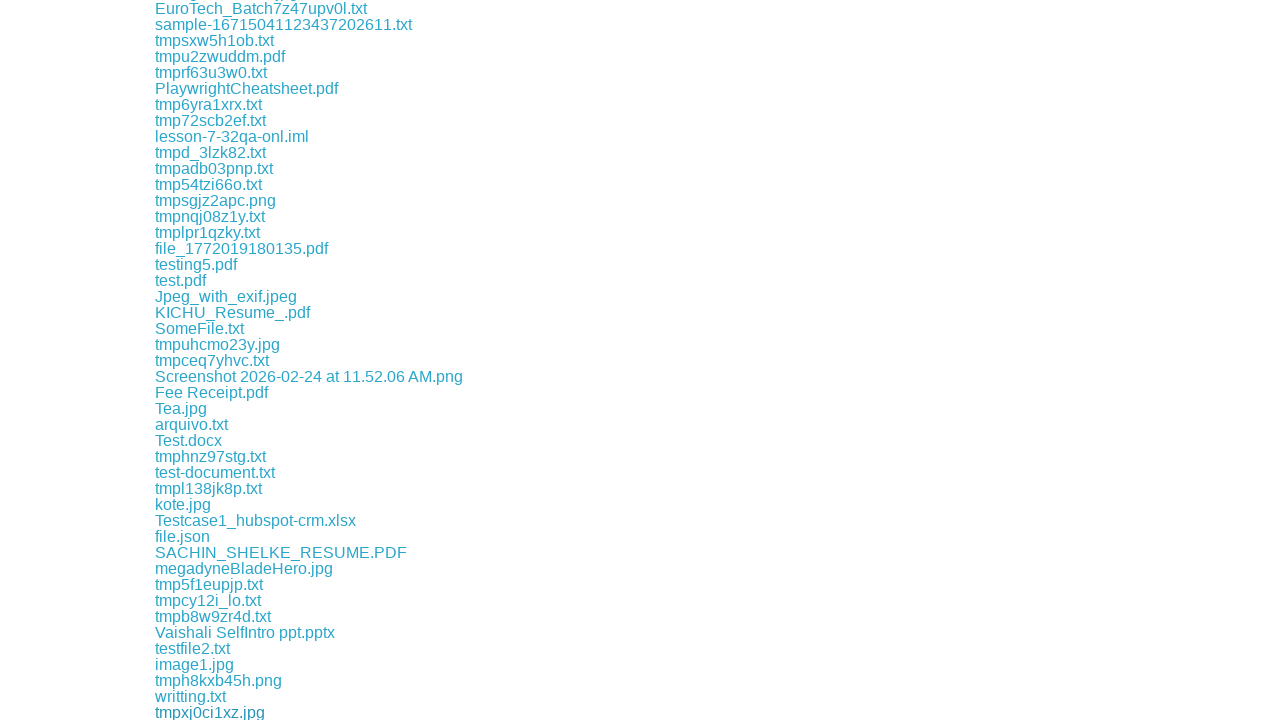

Clicked download link #187 at (208, 712) on a >> nth=187
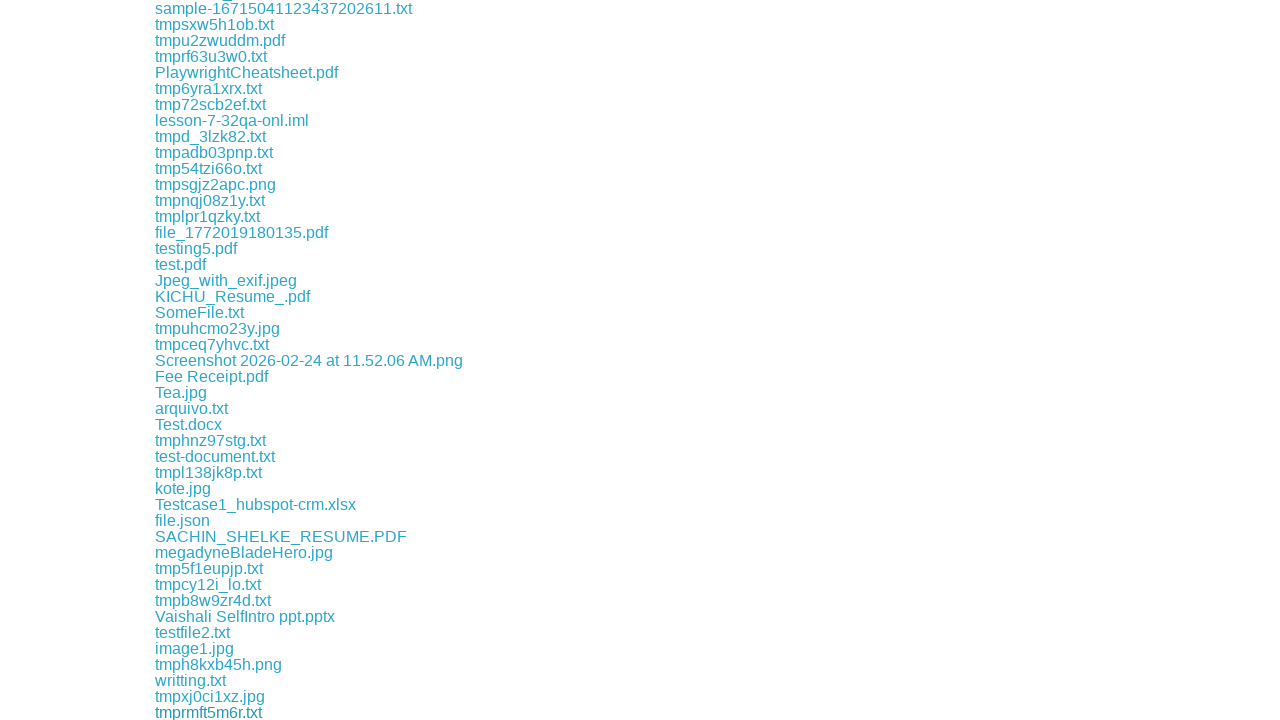

Waited 100ms after download link #187
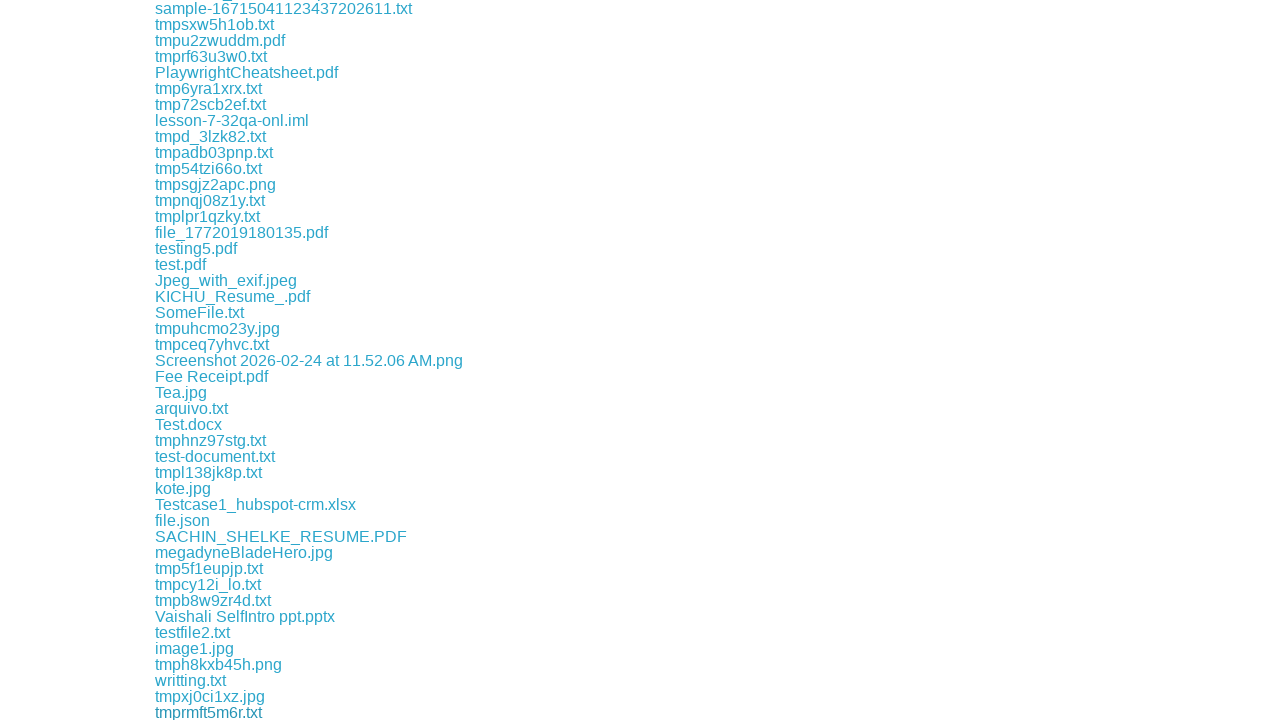

Clicked download link #188 at (204, 712) on a >> nth=188
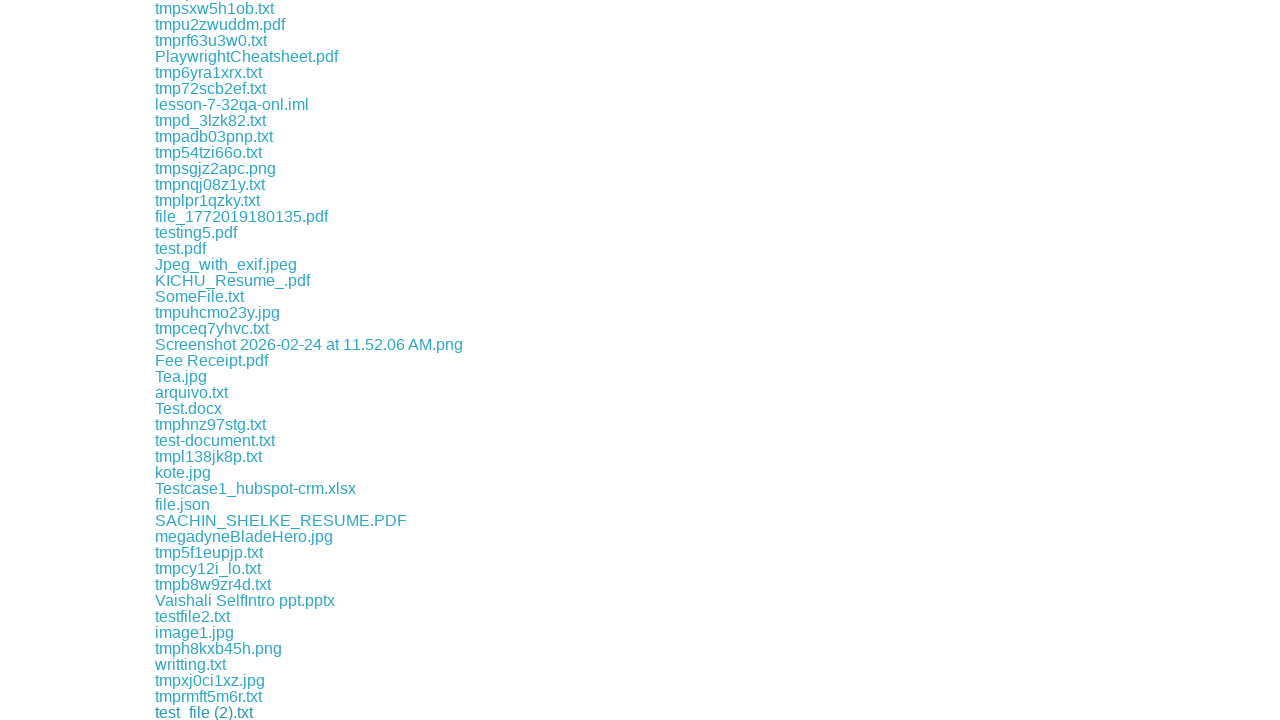

Waited 100ms after download link #188
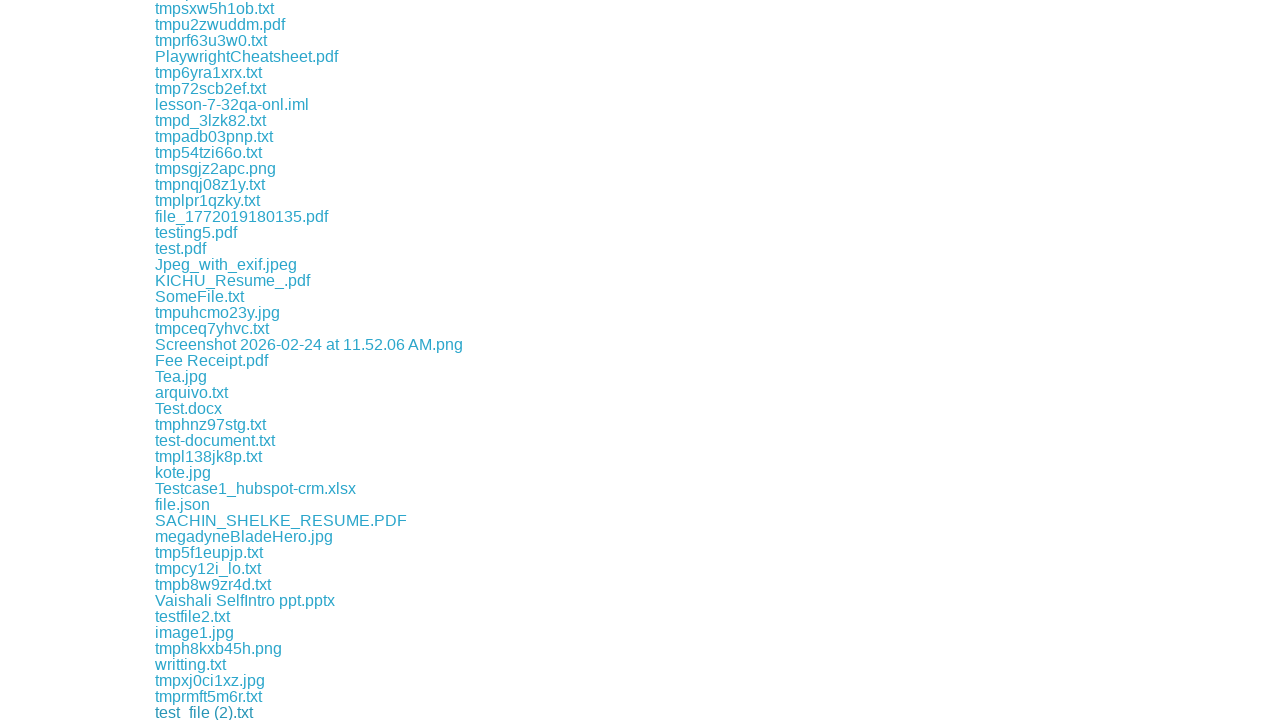

Clicked download link #189 at (222, 712) on a >> nth=189
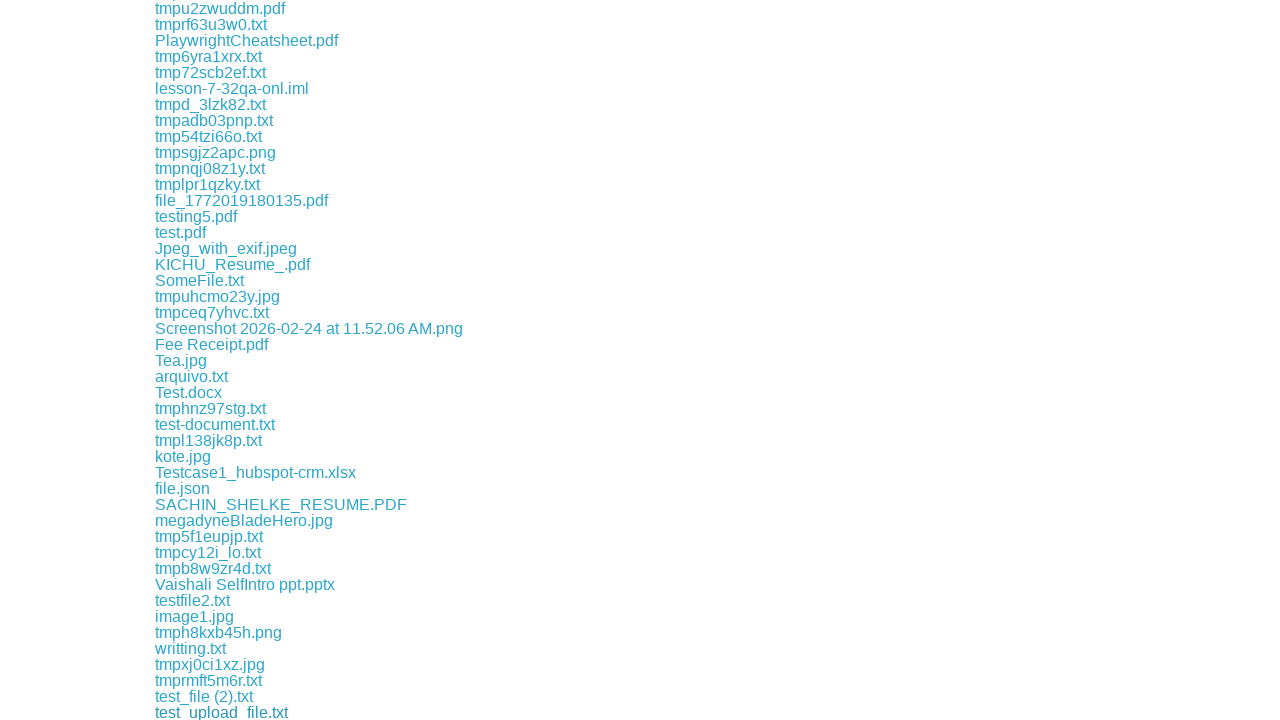

Waited 100ms after download link #189
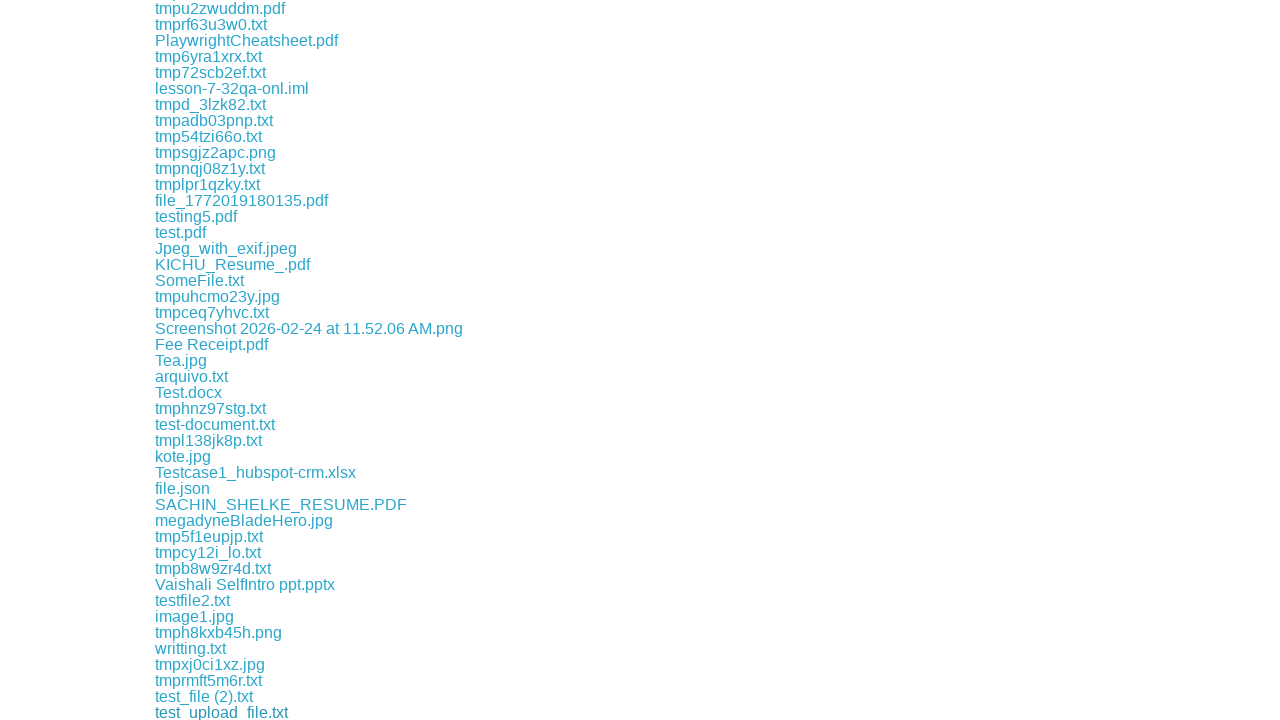

Clicked download link #190 at (270, 712) on a >> nth=190
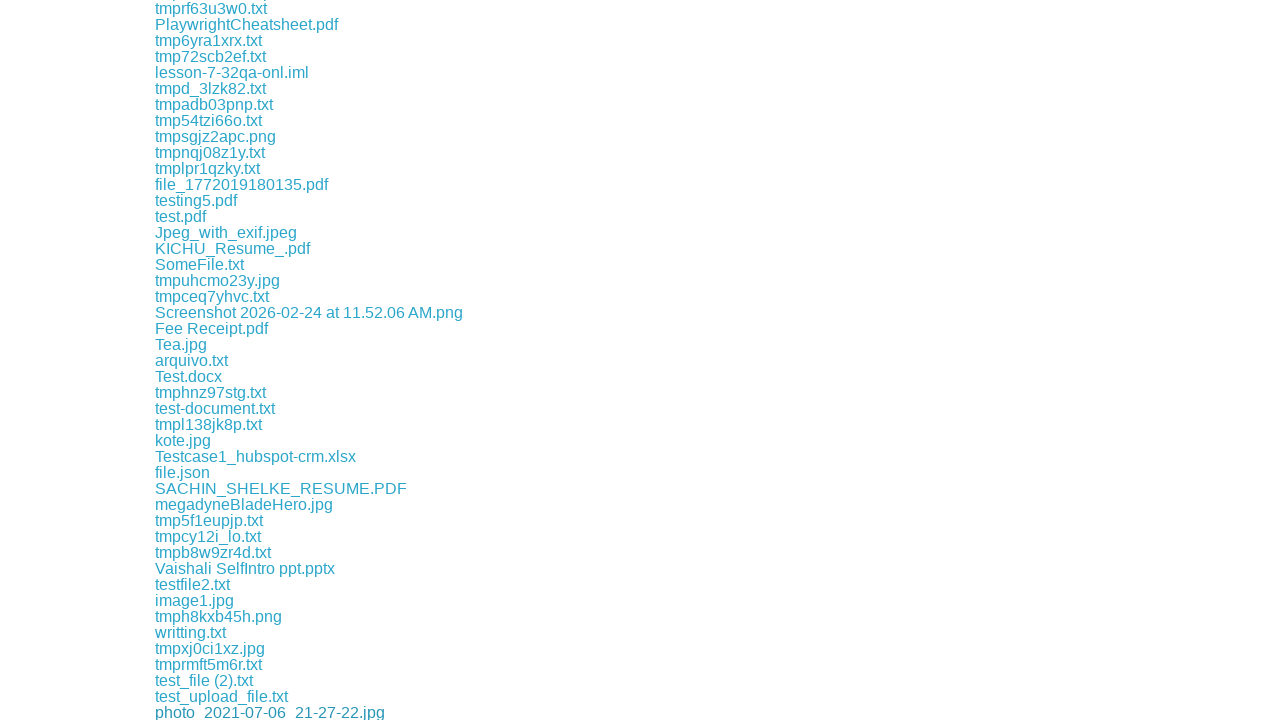

Waited 100ms after download link #190
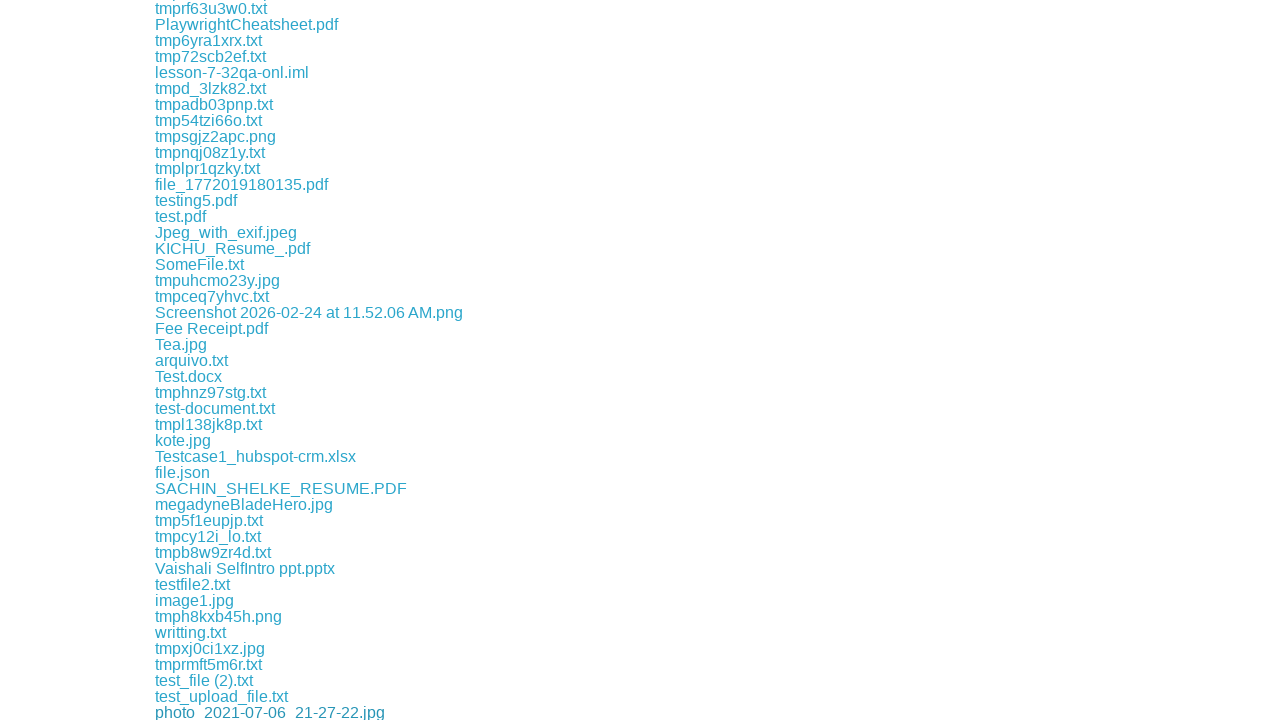

Clicked download link #191 at (210, 712) on a >> nth=191
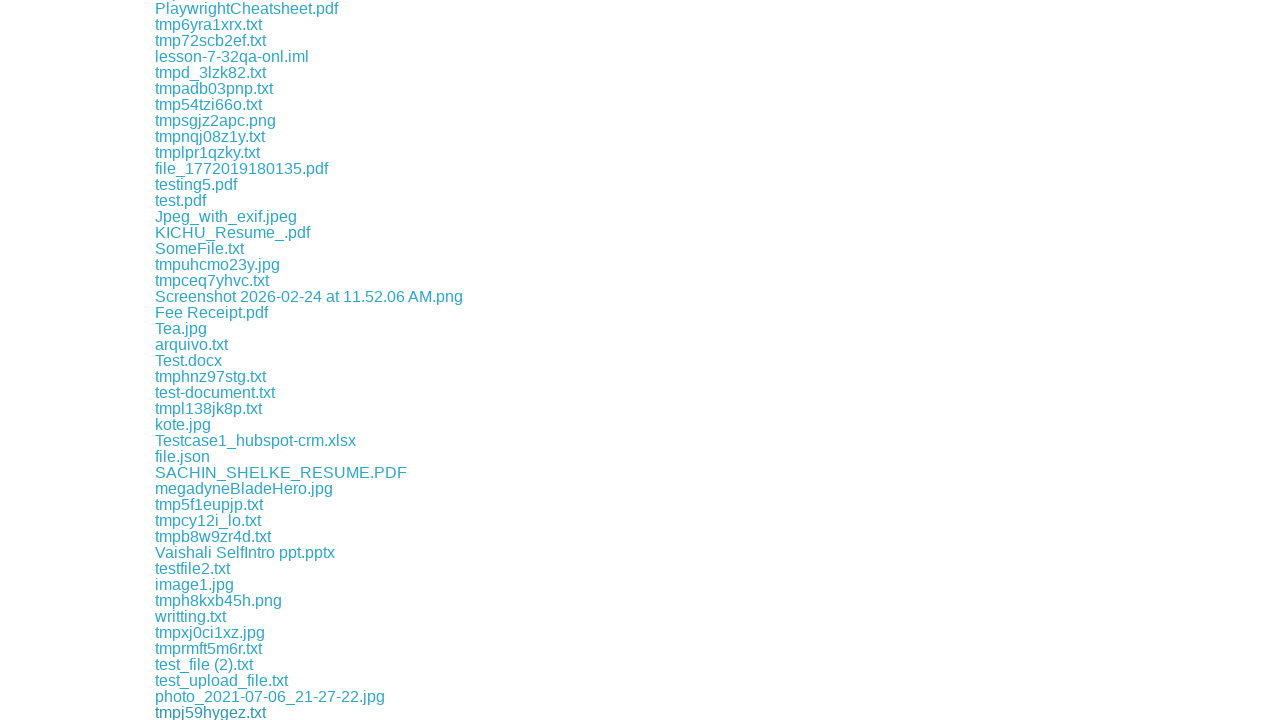

Waited 100ms after download link #191
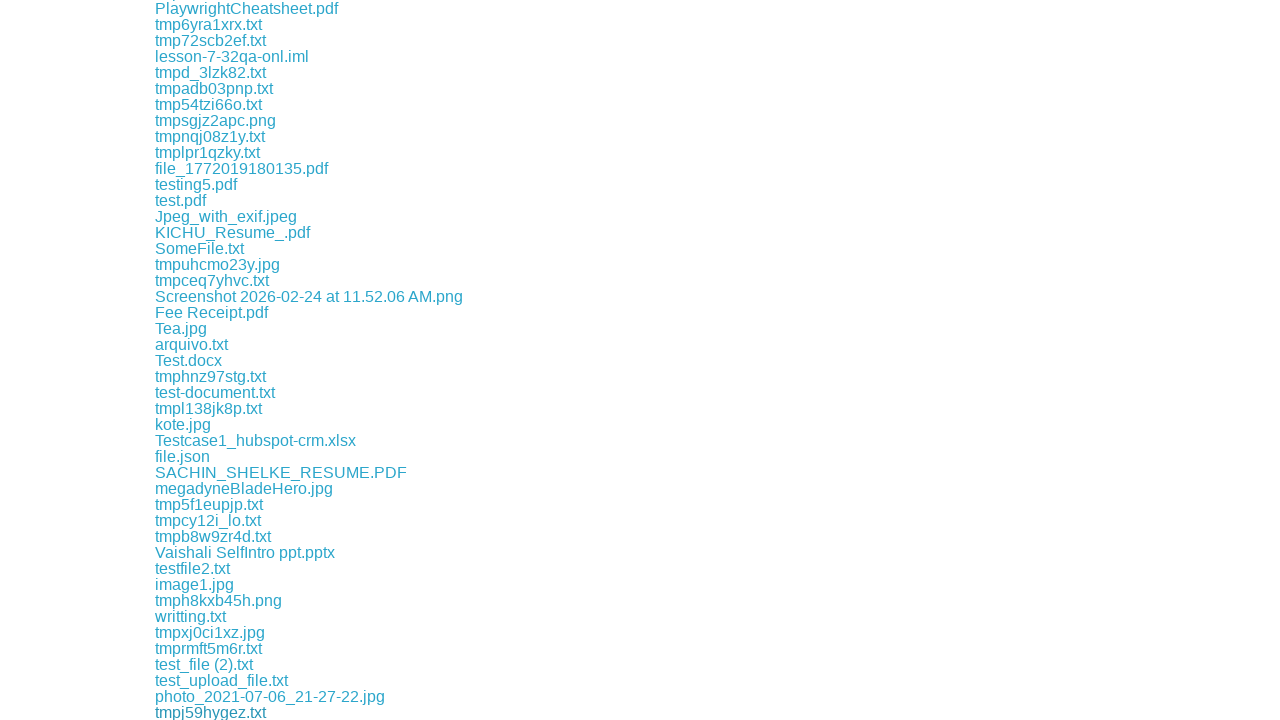

Clicked download link #192 at (211, 712) on a >> nth=192
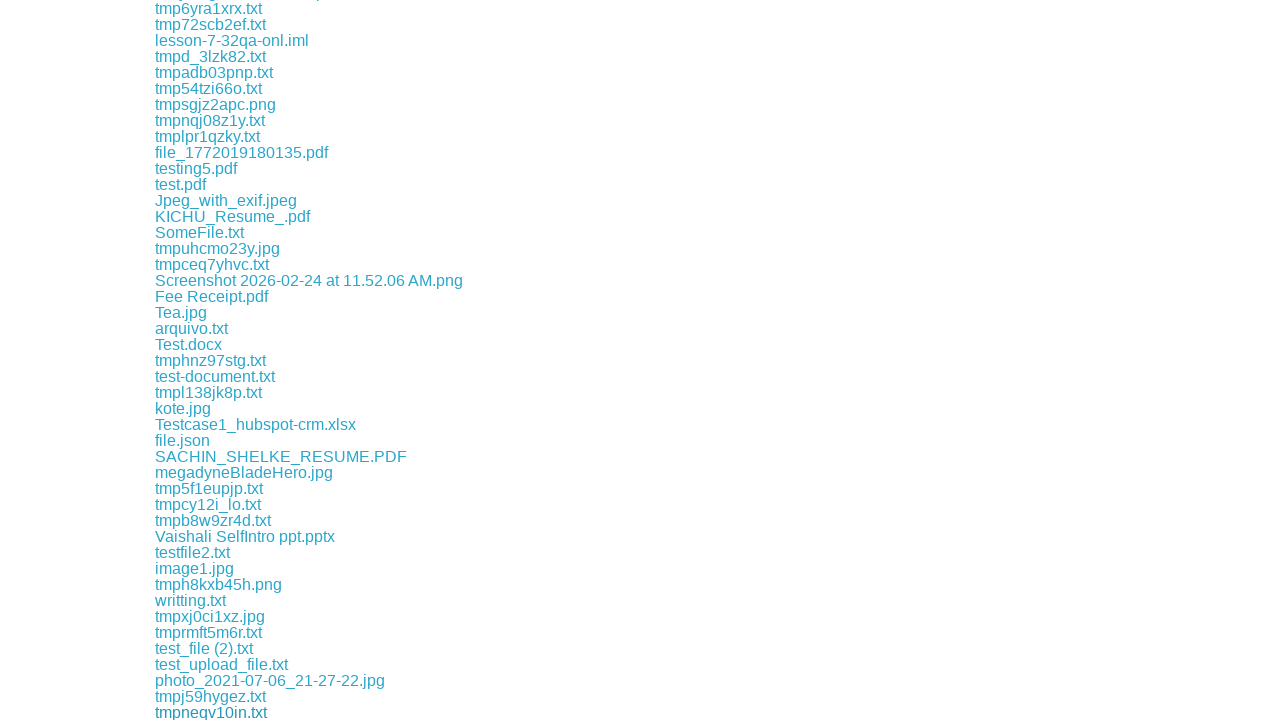

Waited 100ms after download link #192
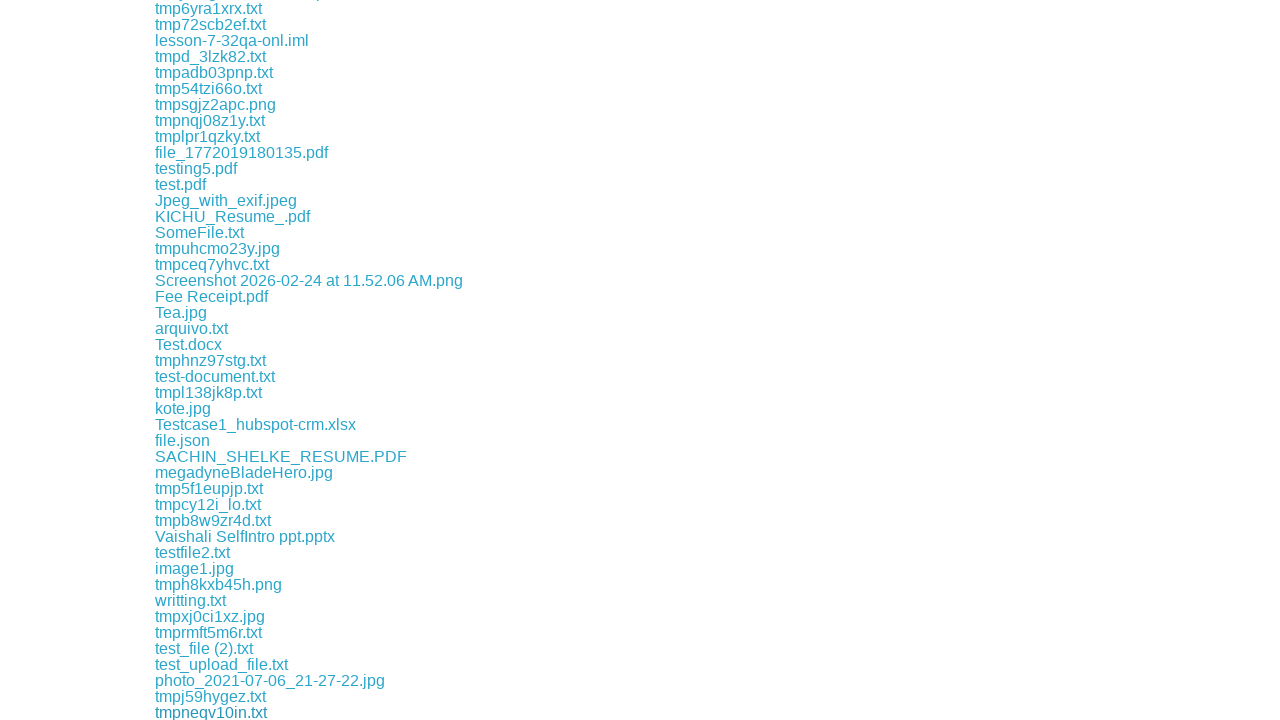

Clicked download link #193 at (209, 712) on a >> nth=193
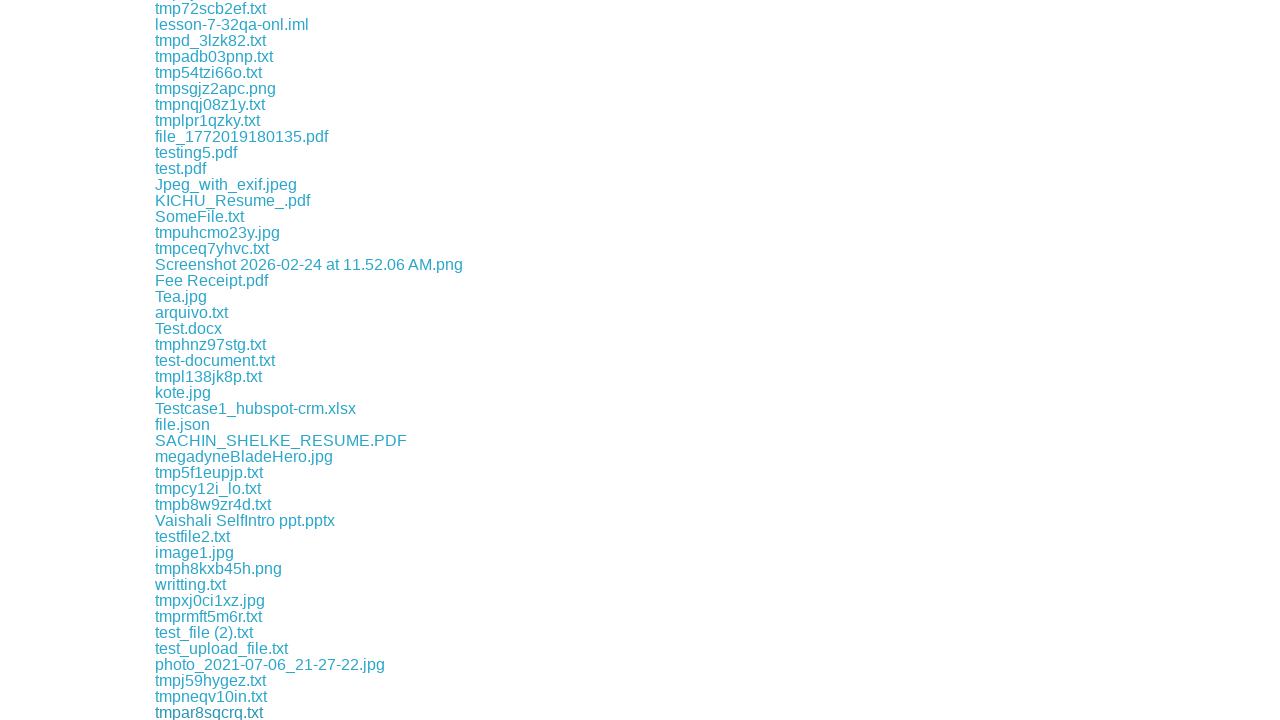

Waited 100ms after download link #193
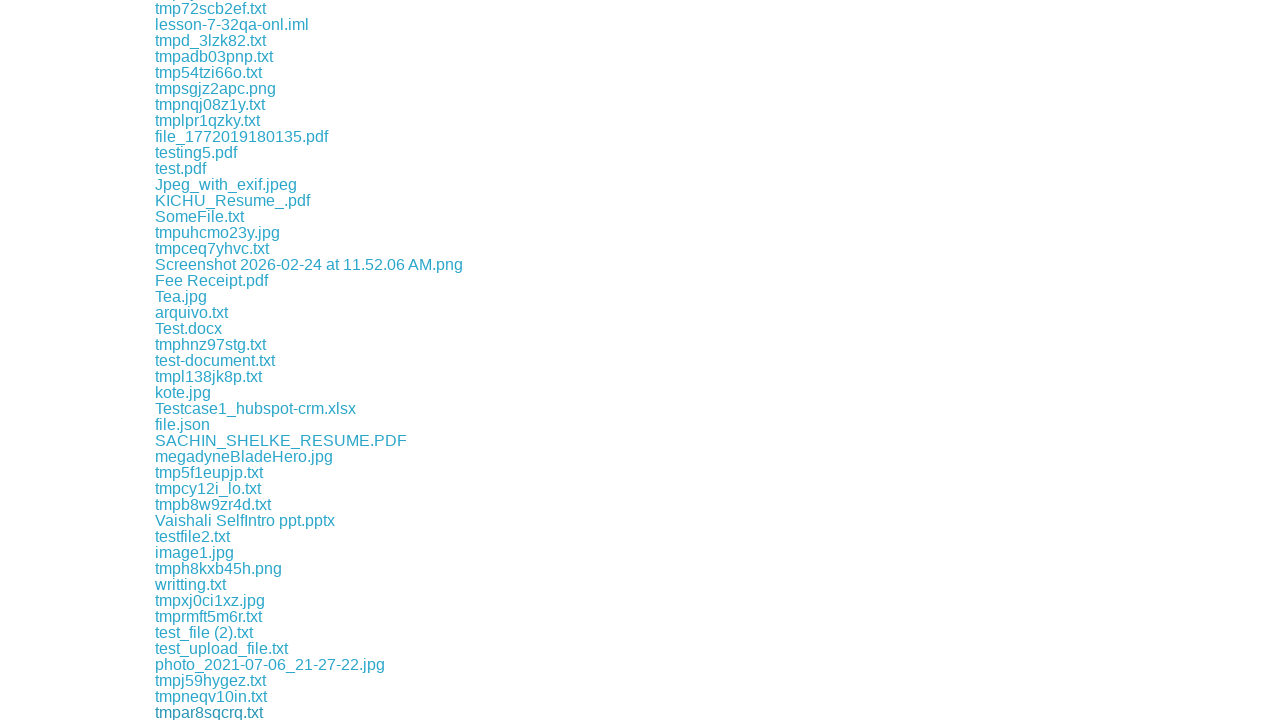

Clicked download link #194 at (182, 712) on a >> nth=194
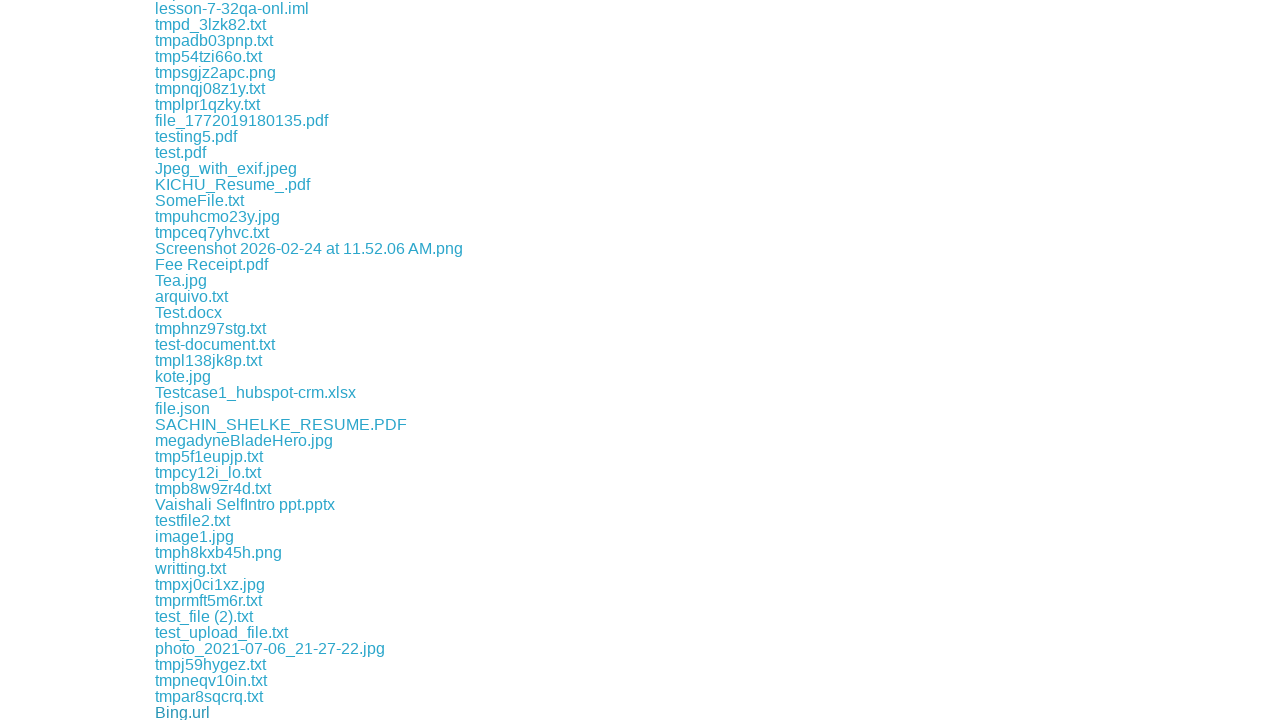

Waited 100ms after download link #194
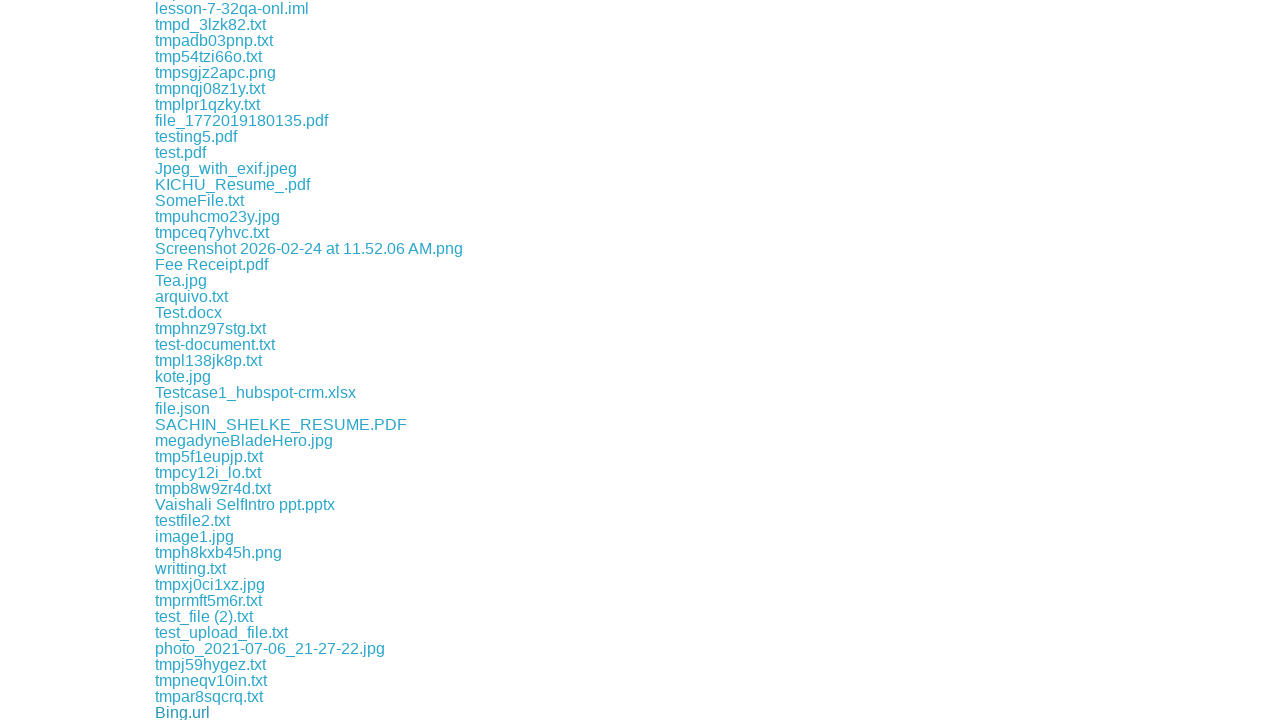

Clicked download link #195 at (192, 712) on a >> nth=195
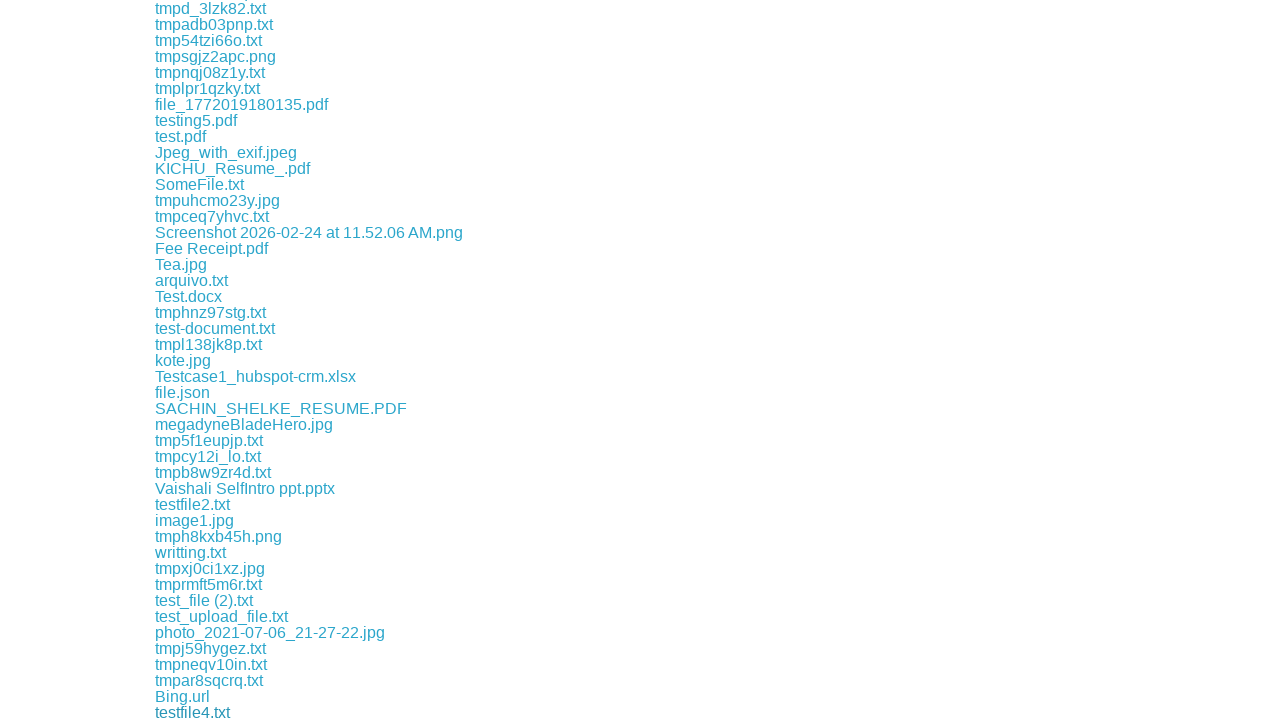

Waited 100ms after download link #195
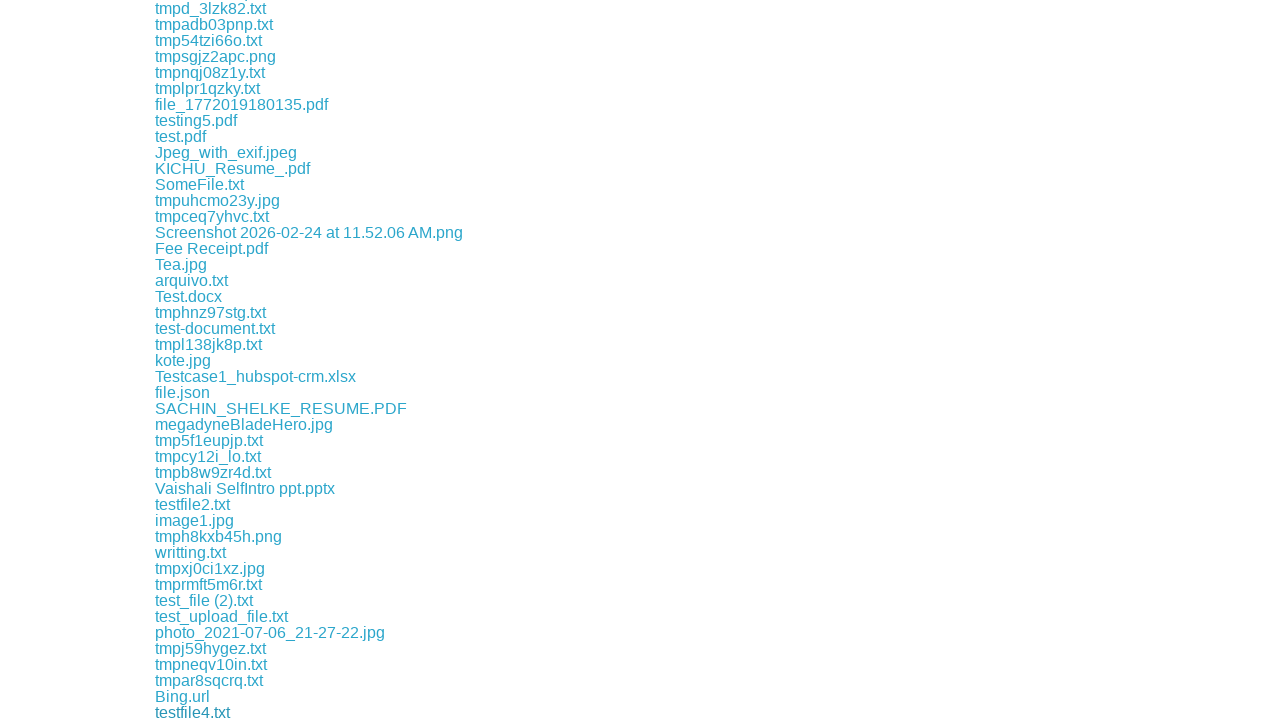

Clicked download link #196 at (209, 712) on a >> nth=196
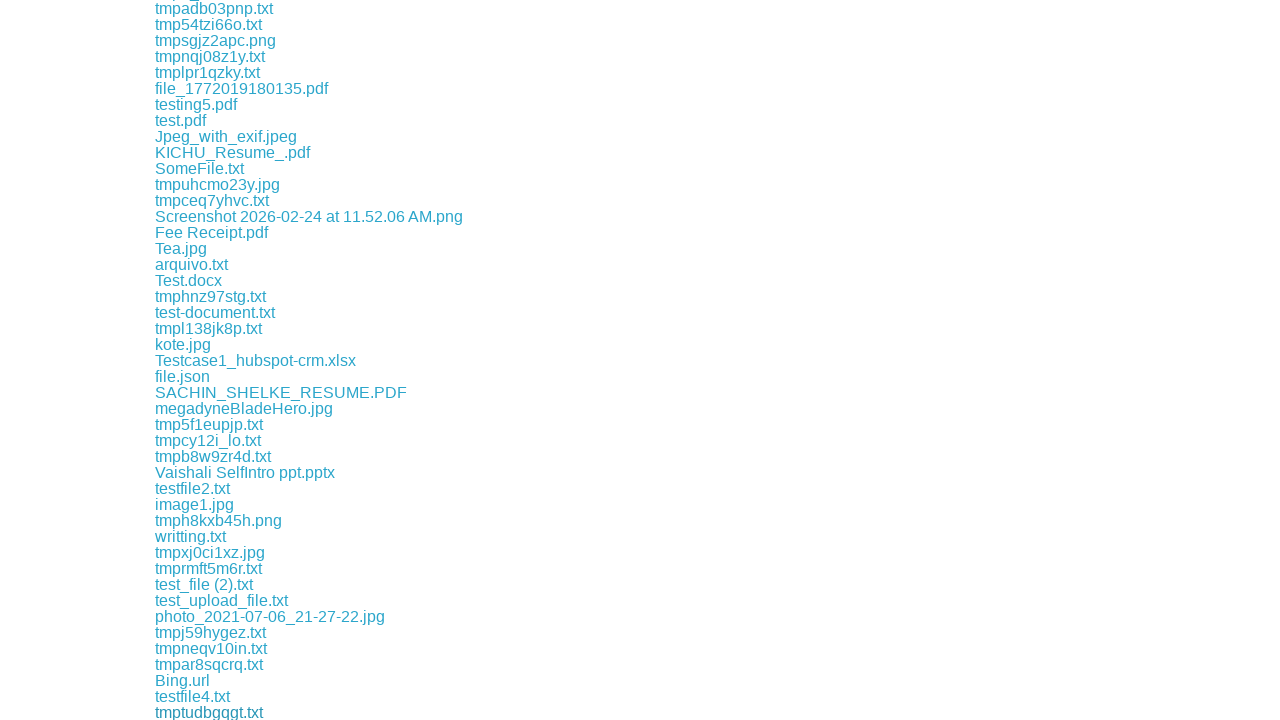

Waited 100ms after download link #196
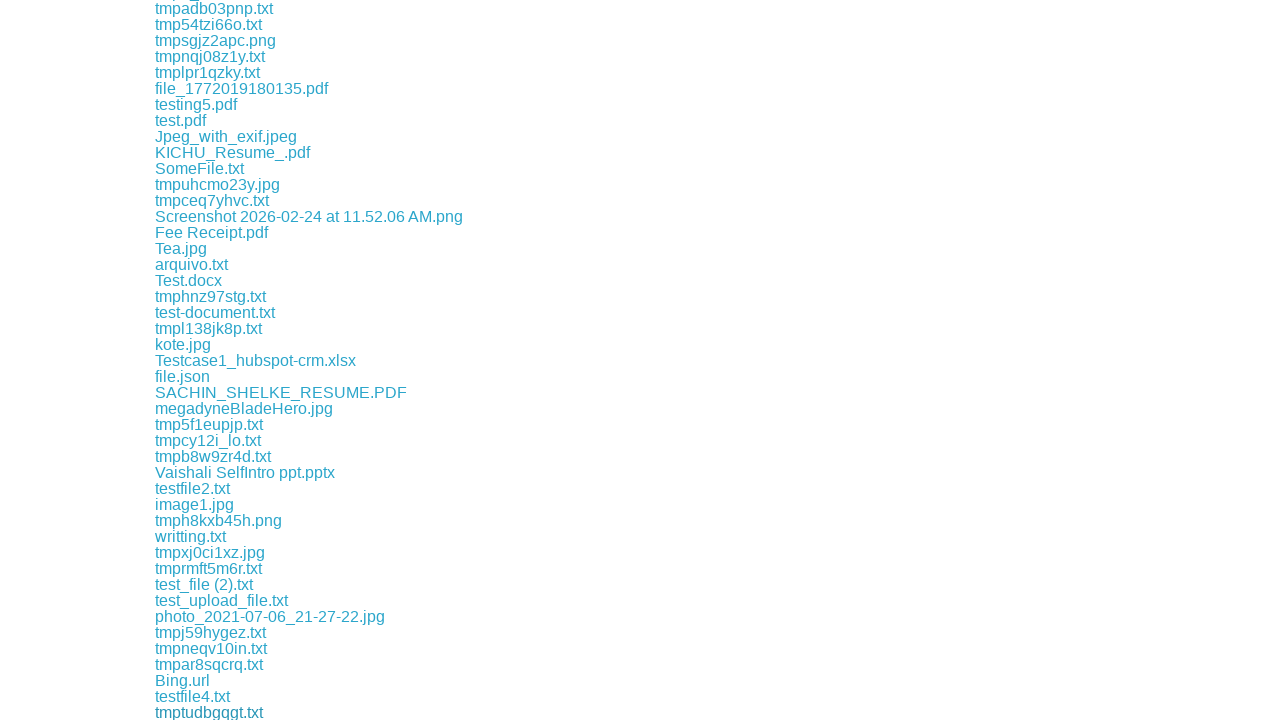

Clicked download link #197 at (218, 712) on a >> nth=197
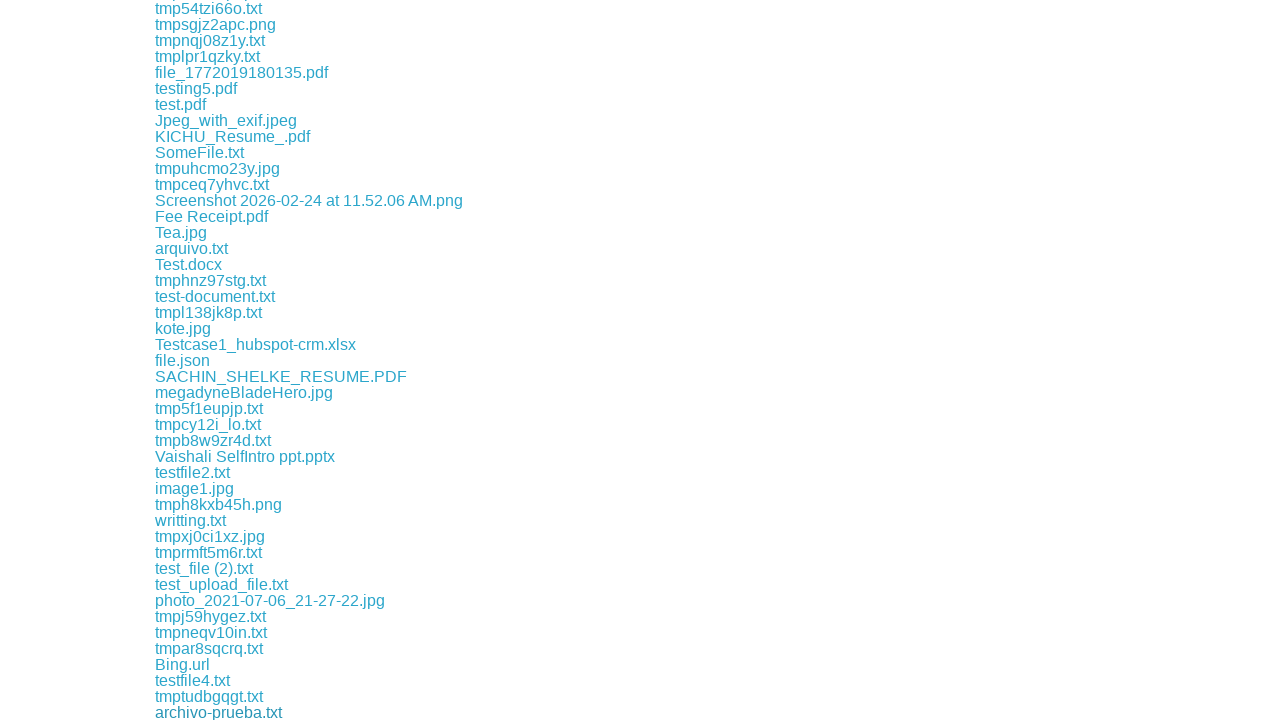

Waited 100ms after download link #197
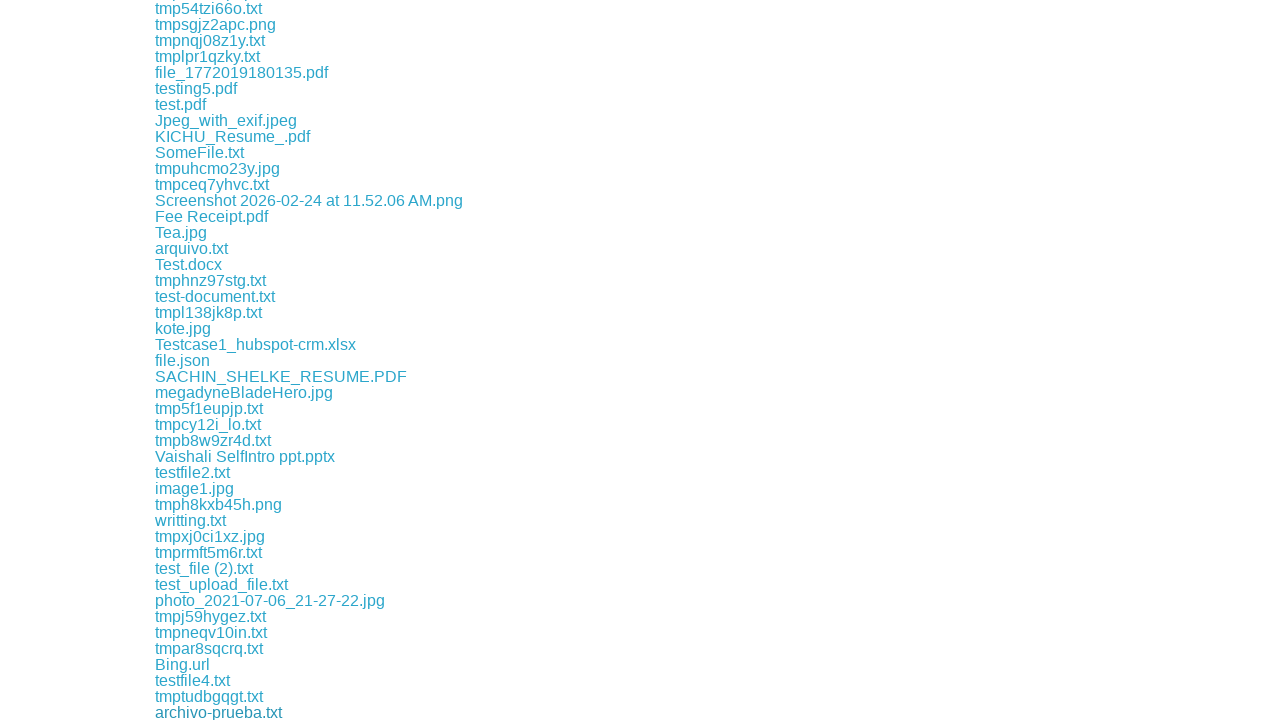

Clicked download link #198 at (214, 712) on a >> nth=198
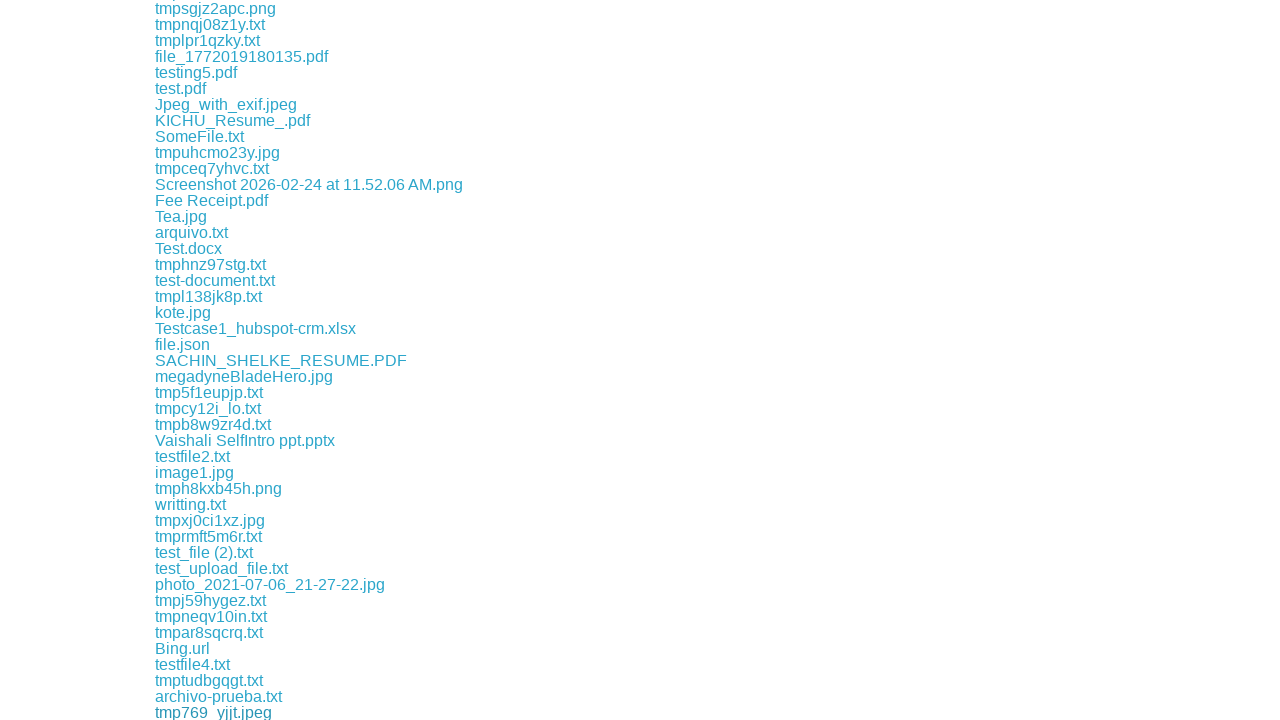

Waited 100ms after download link #198
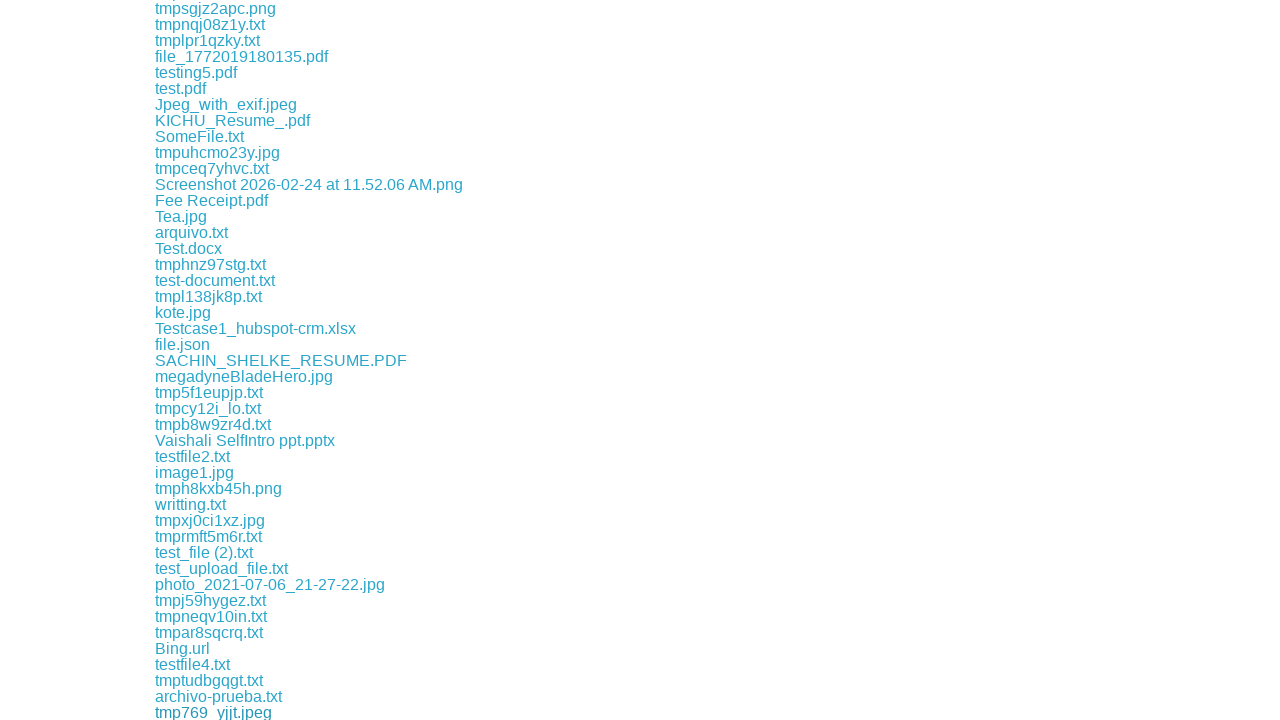

Clicked download link #199 at (214, 712) on a >> nth=199
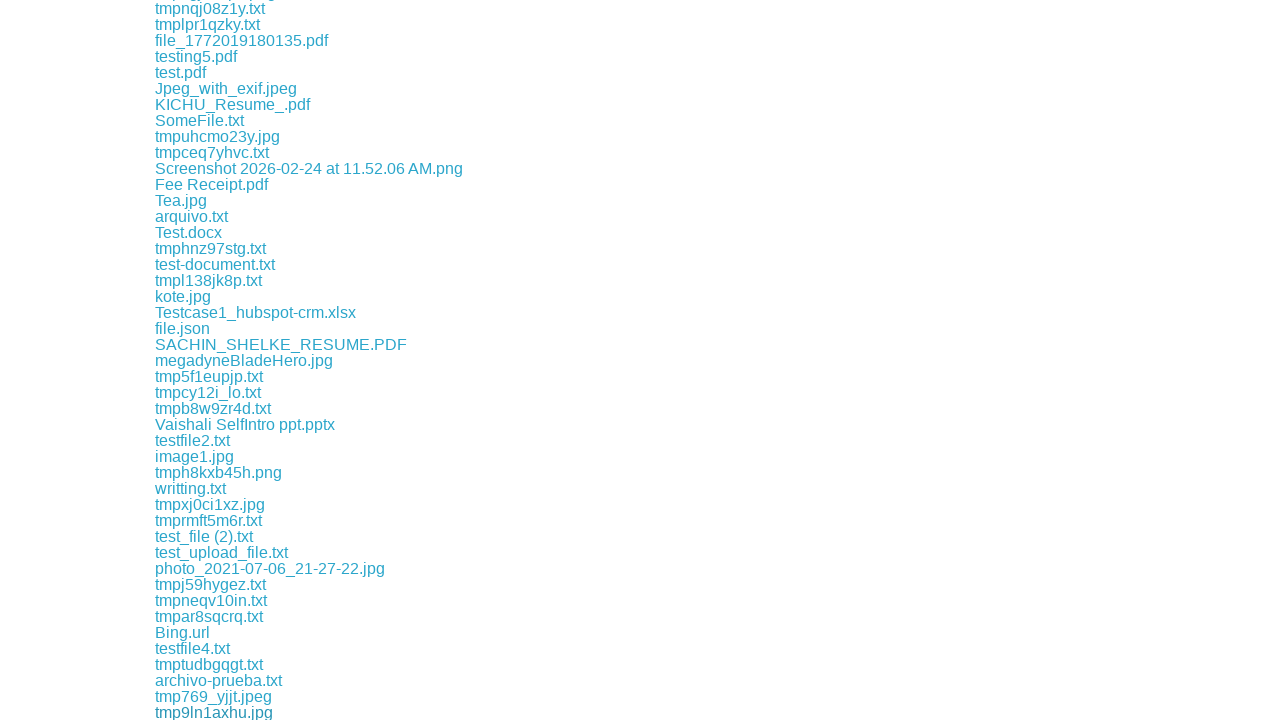

Waited 100ms after download link #199
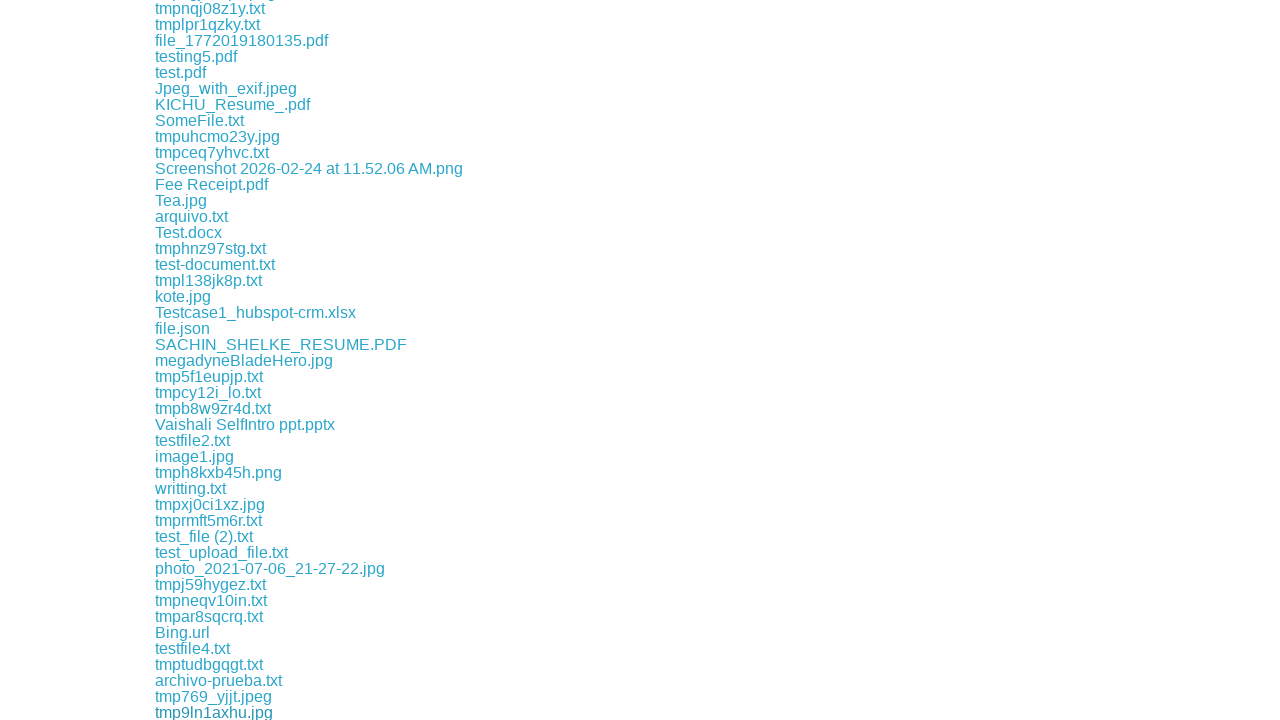

Clicked download link #200 at (208, 712) on a >> nth=200
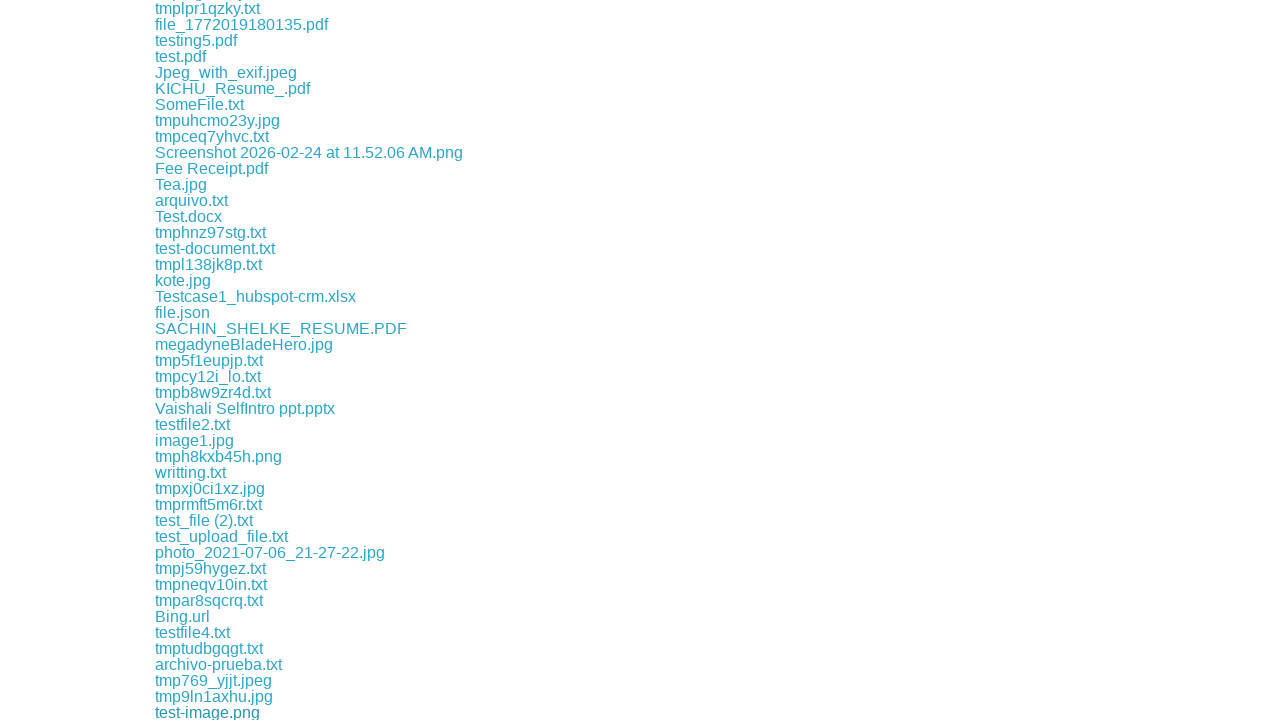

Waited 100ms after download link #200
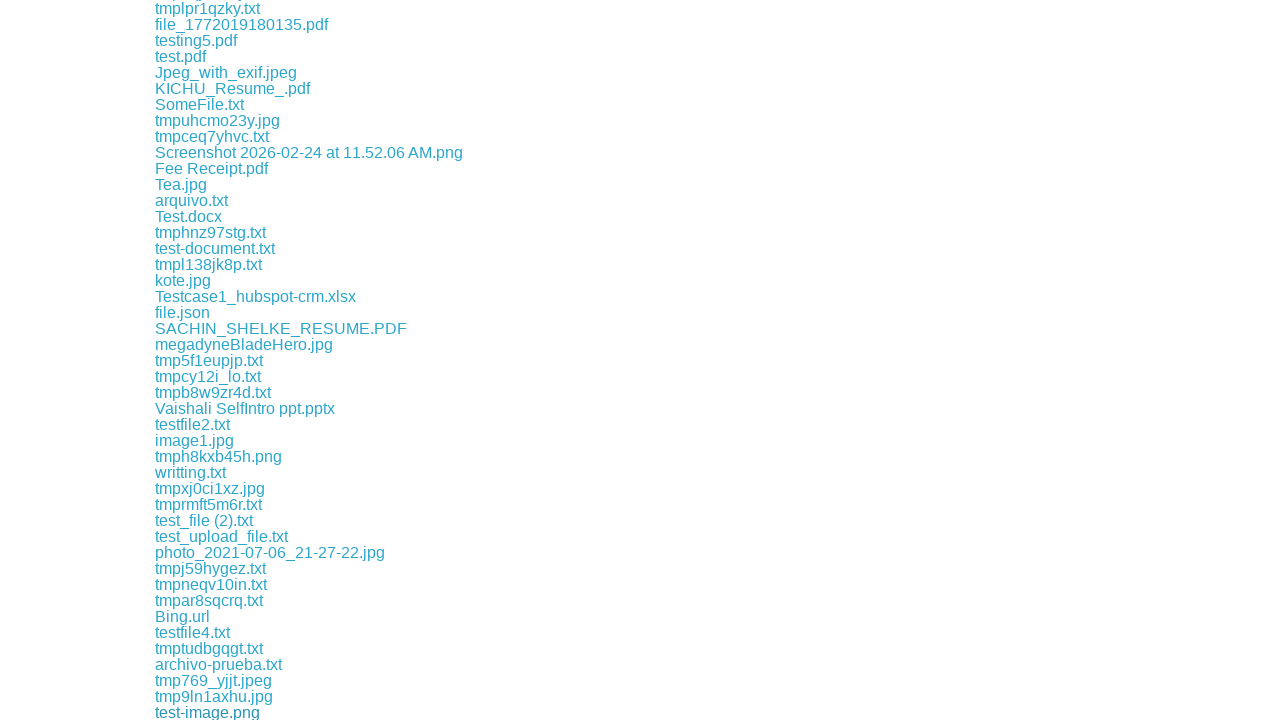

Clicked download link #201 at (211, 712) on a >> nth=201
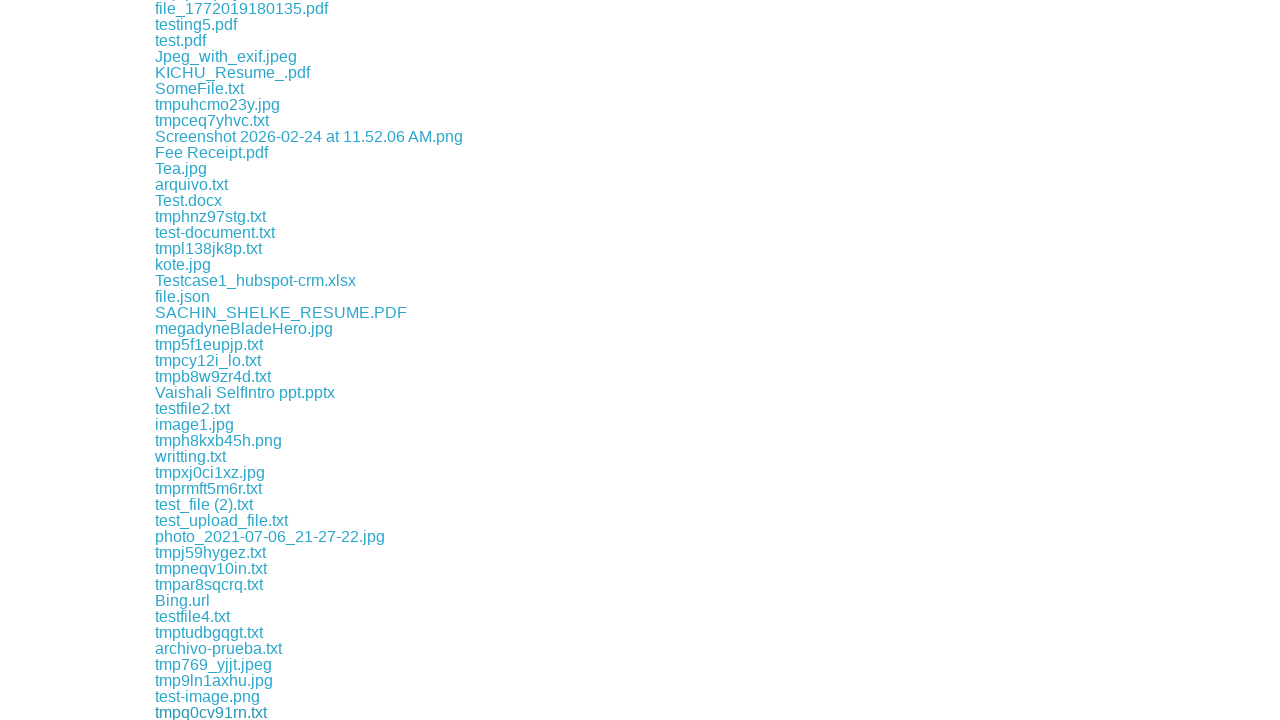

Waited 100ms after download link #201
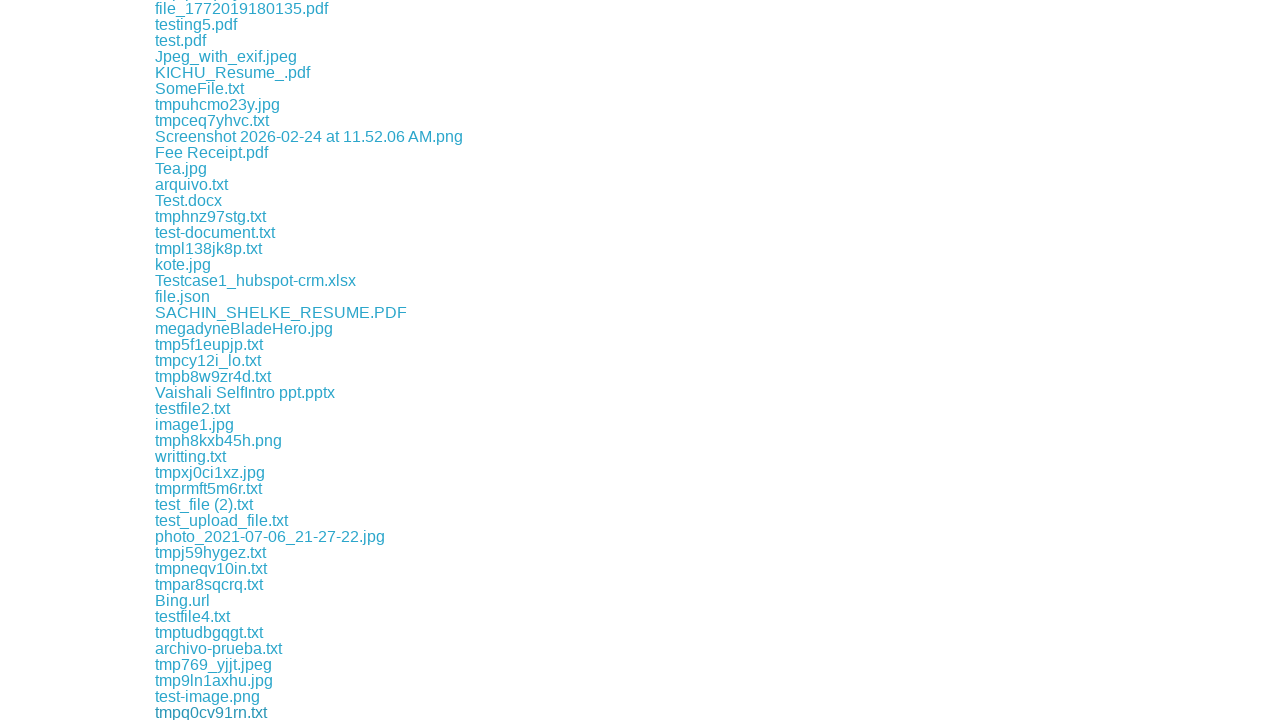

Clicked download link #202 at (207, 712) on a >> nth=202
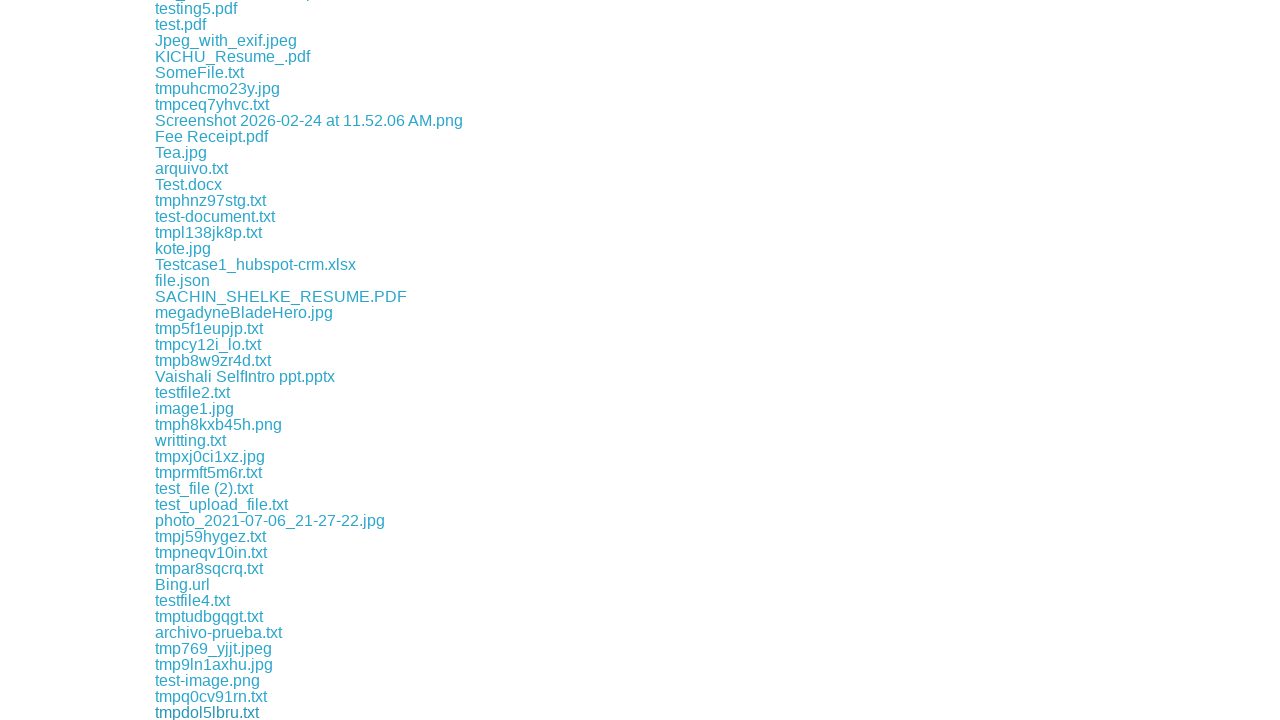

Waited 100ms after download link #202
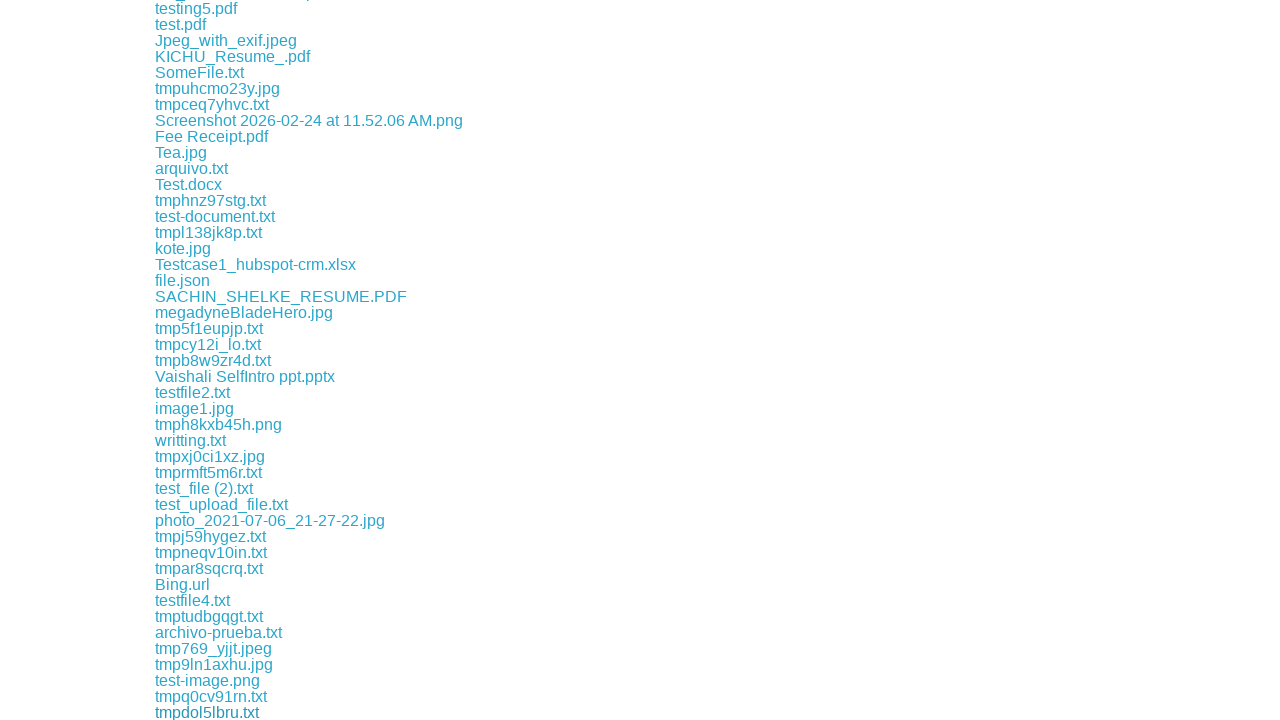

Clicked download link #203 at (197, 712) on a >> nth=203
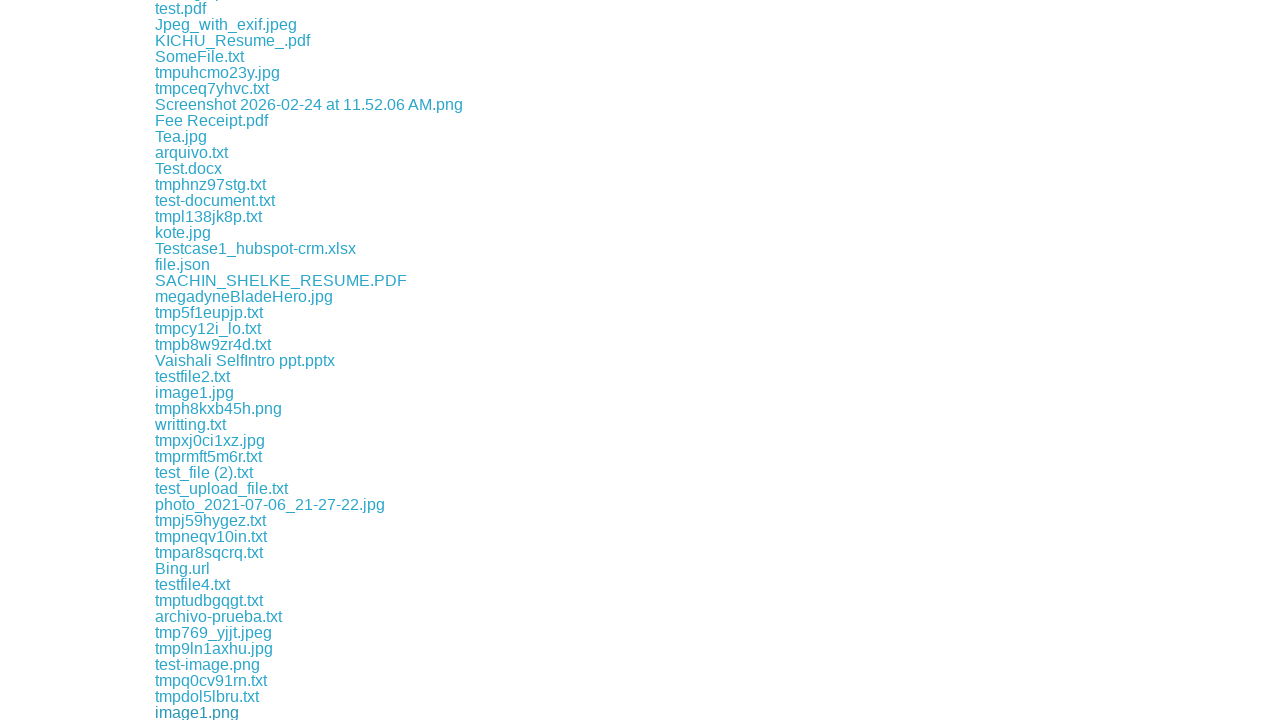

Waited 100ms after download link #203
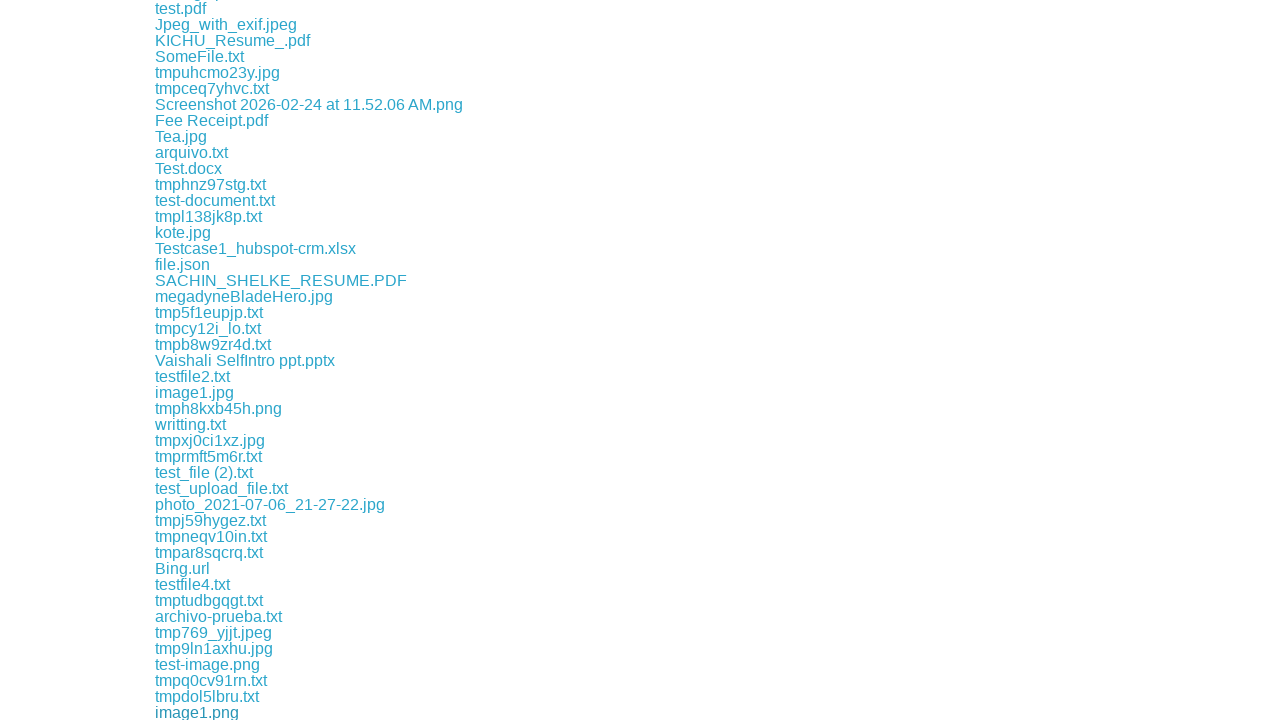

Clicked download link #204 at (209, 712) on a >> nth=204
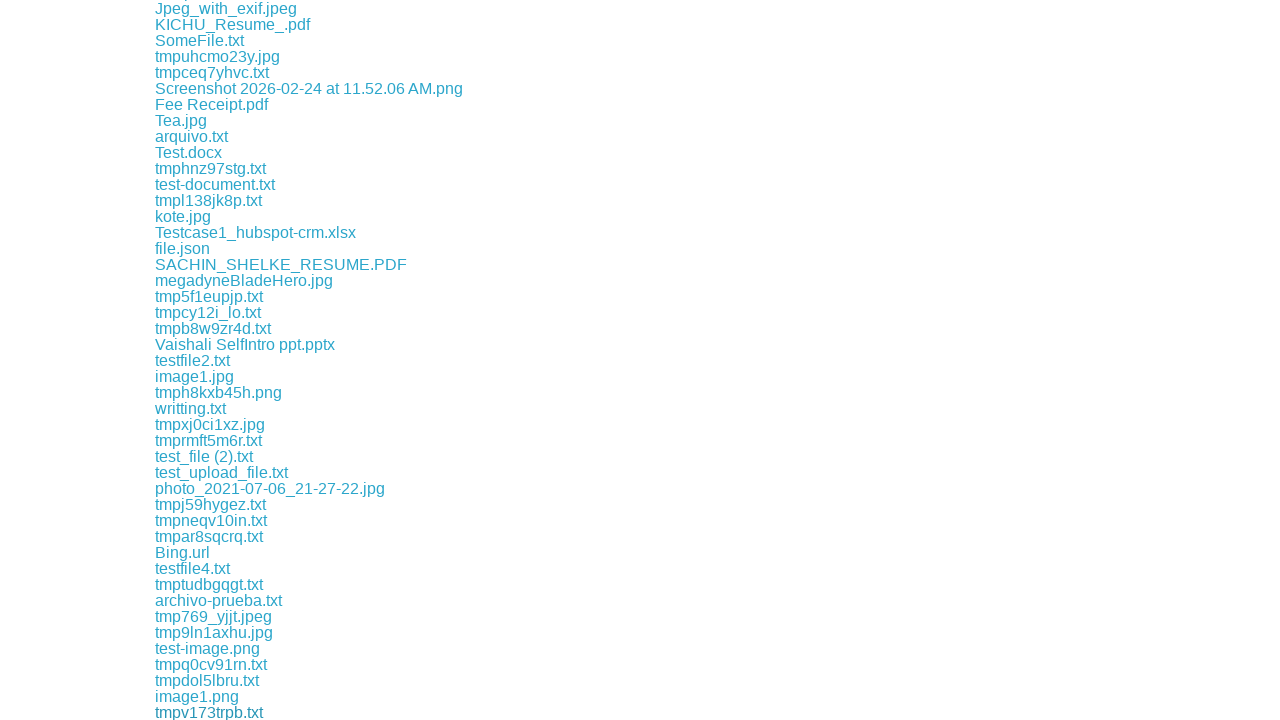

Waited 100ms after download link #204
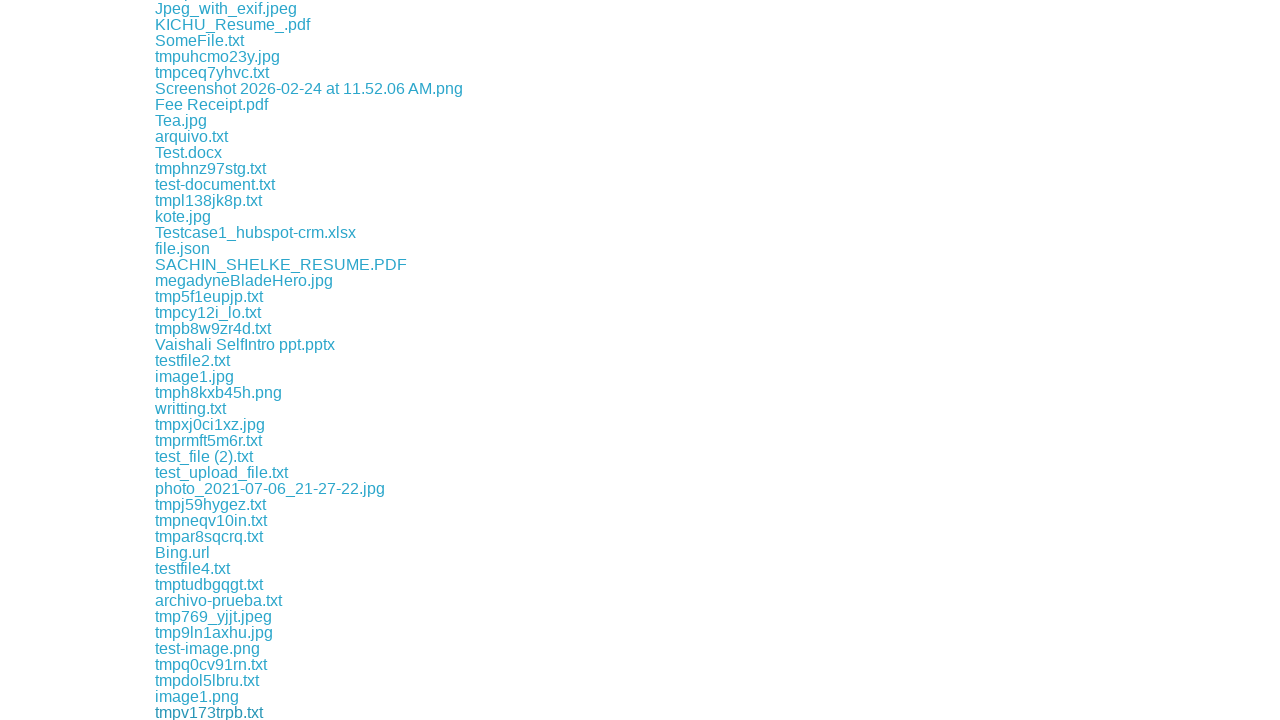

Clicked download link #205 at (223, 712) on a >> nth=205
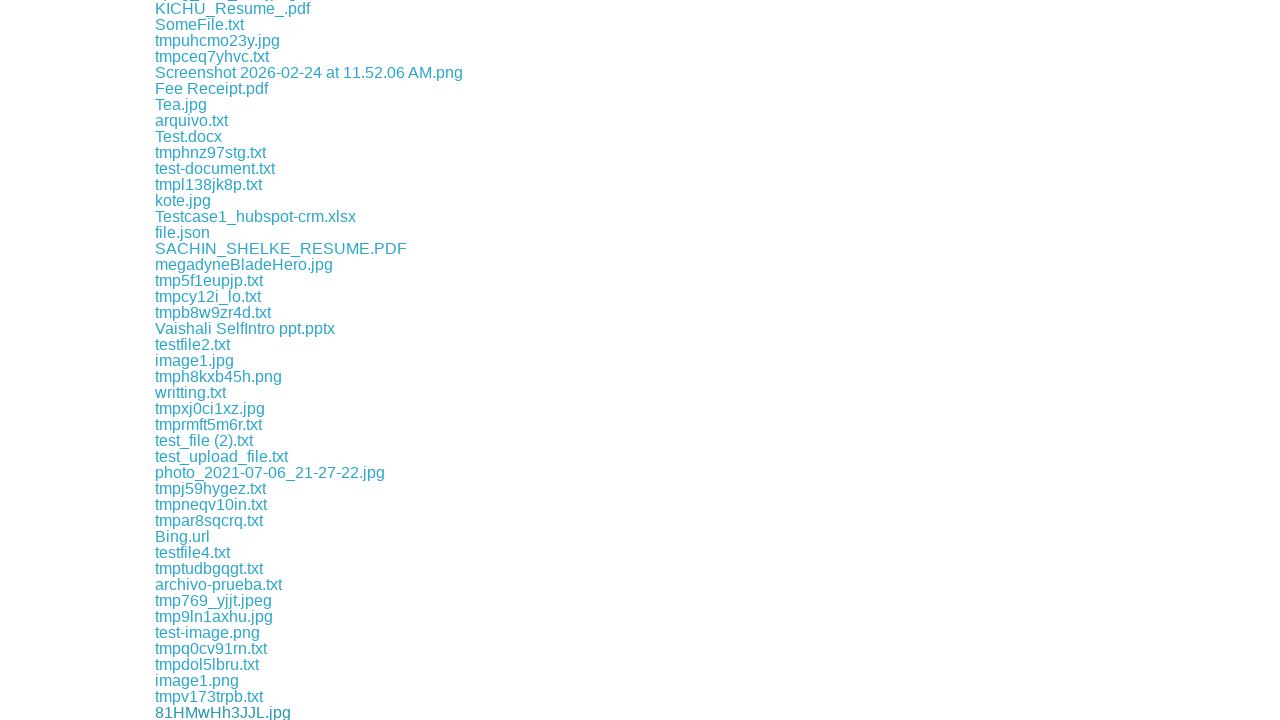

Waited 100ms after download link #205
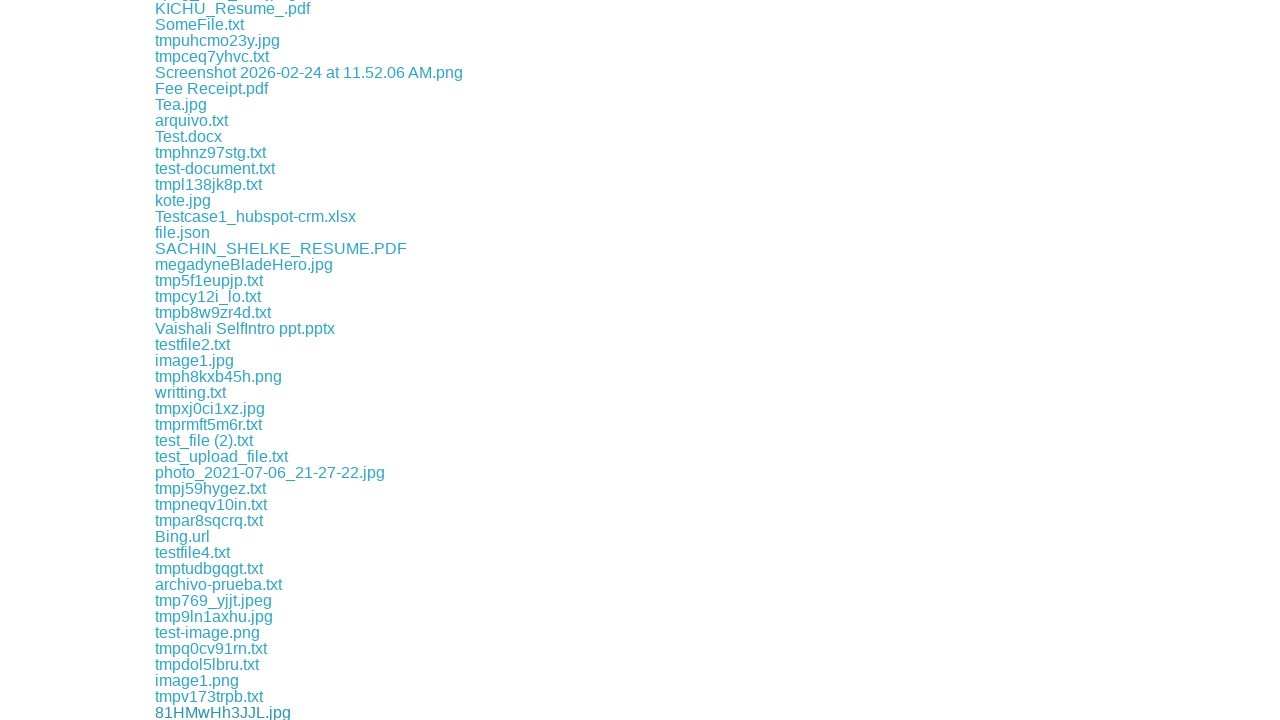

Clicked download link #206 at (176, 712) on a >> nth=206
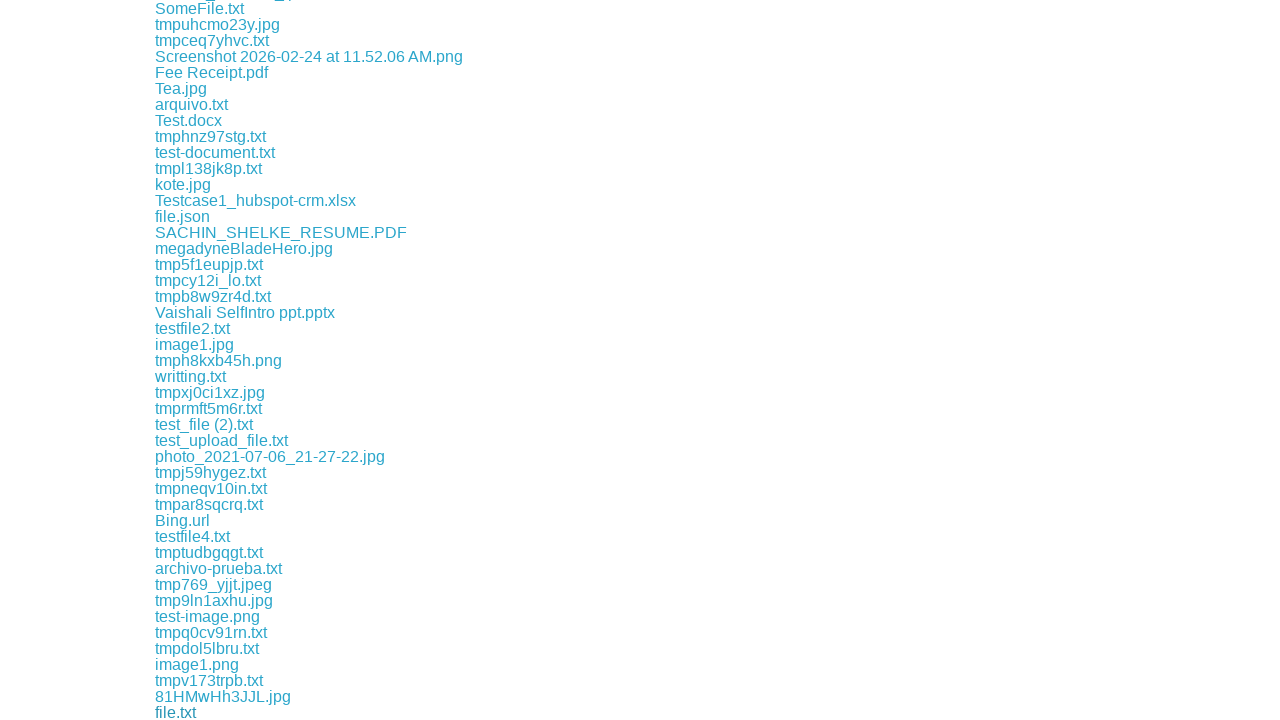

Waited 100ms after download link #206
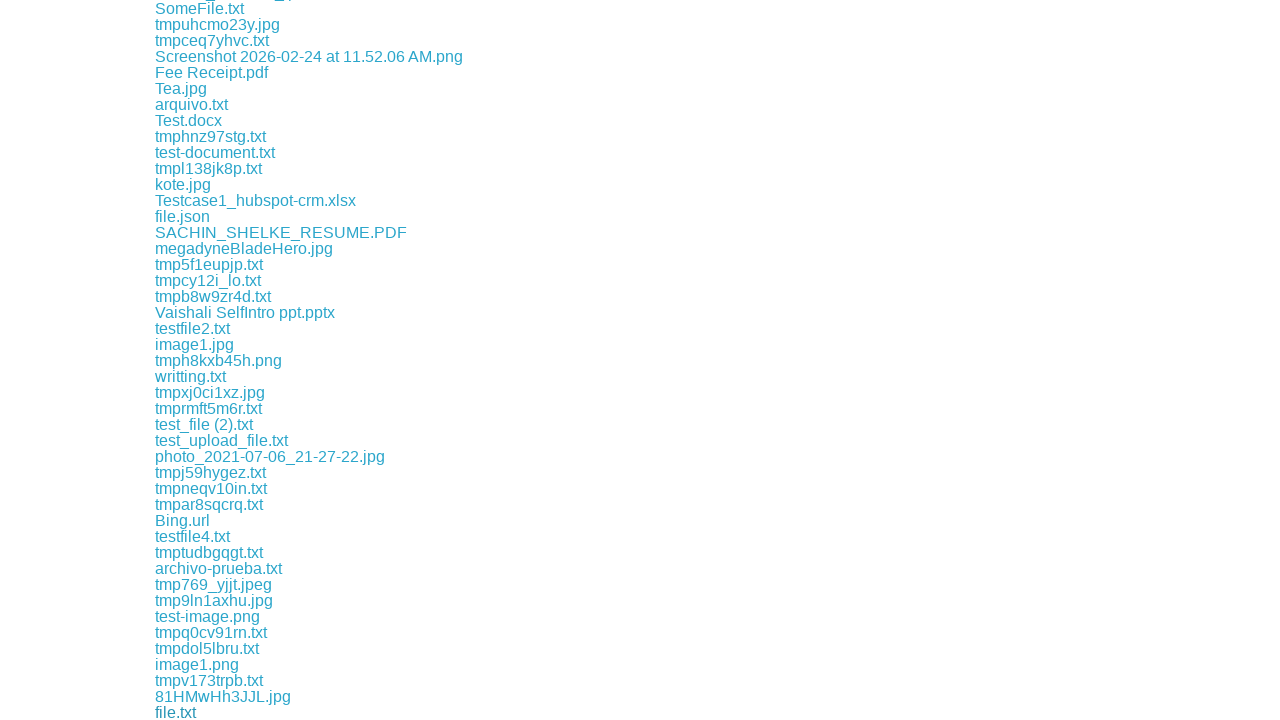

Clicked download link #207 at (190, 712) on a >> nth=207
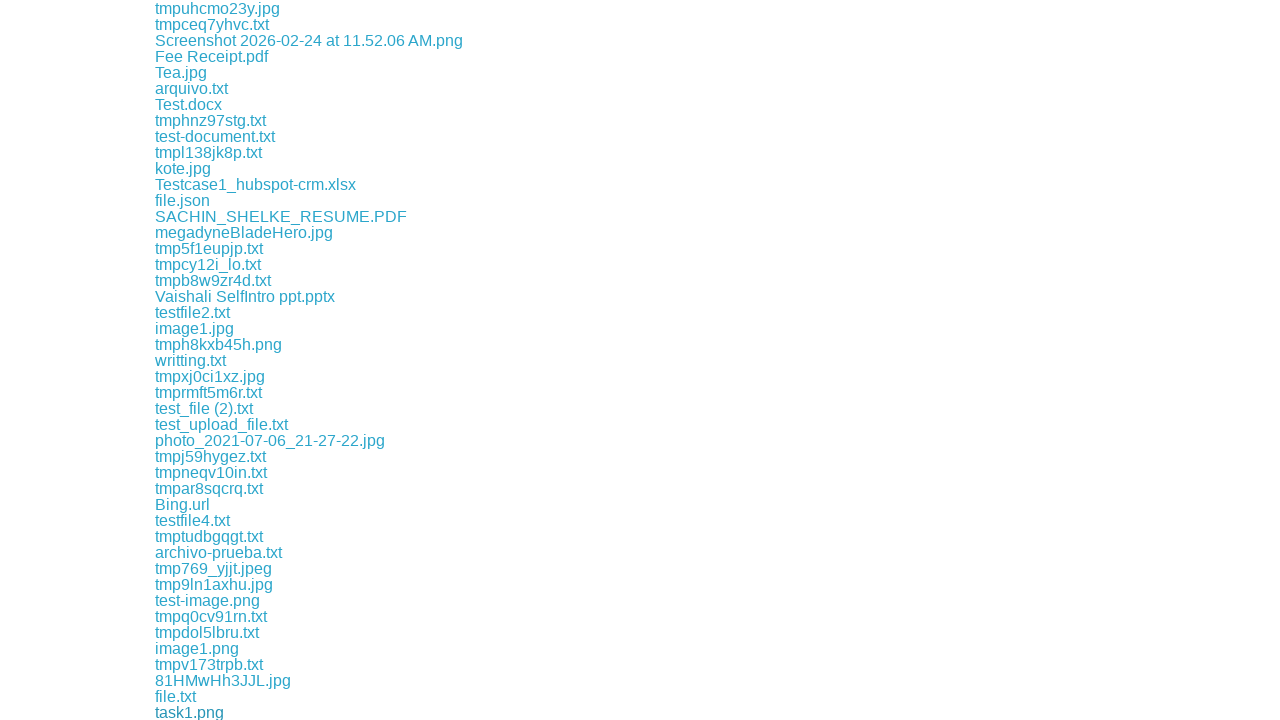

Waited 100ms after download link #207
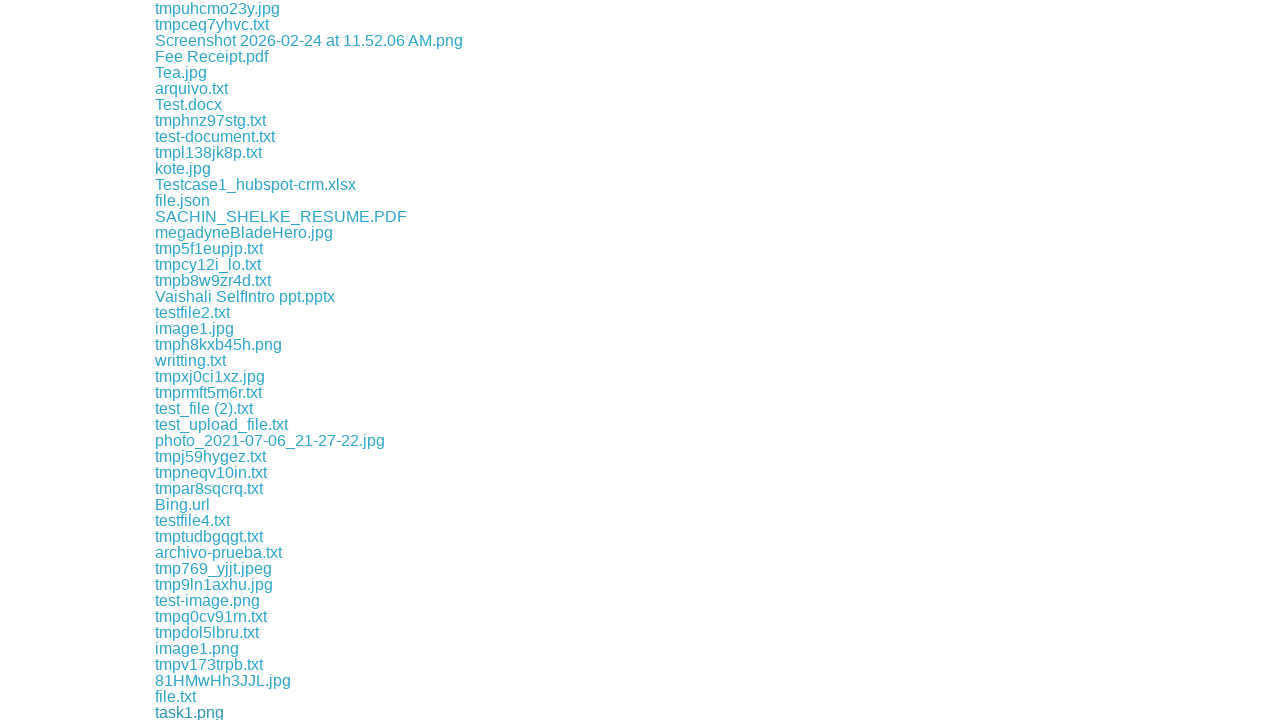

Clicked download link #208 at (213, 712) on a >> nth=208
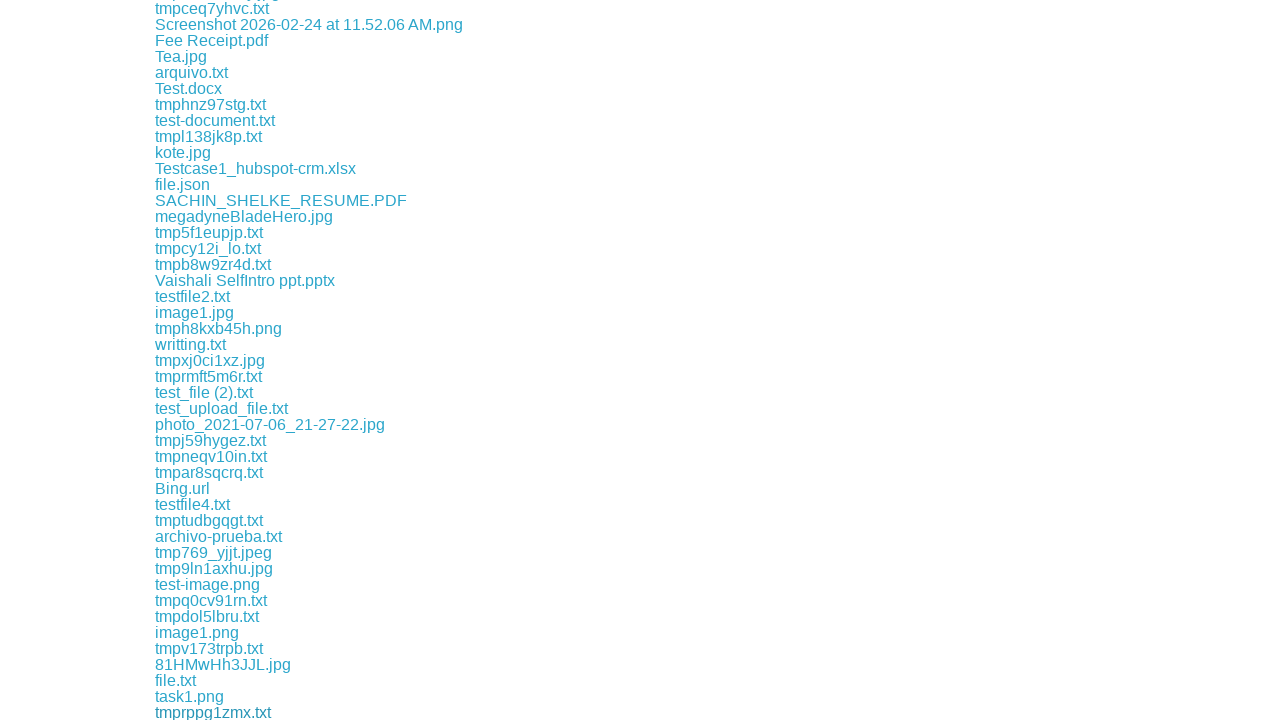

Waited 100ms after download link #208
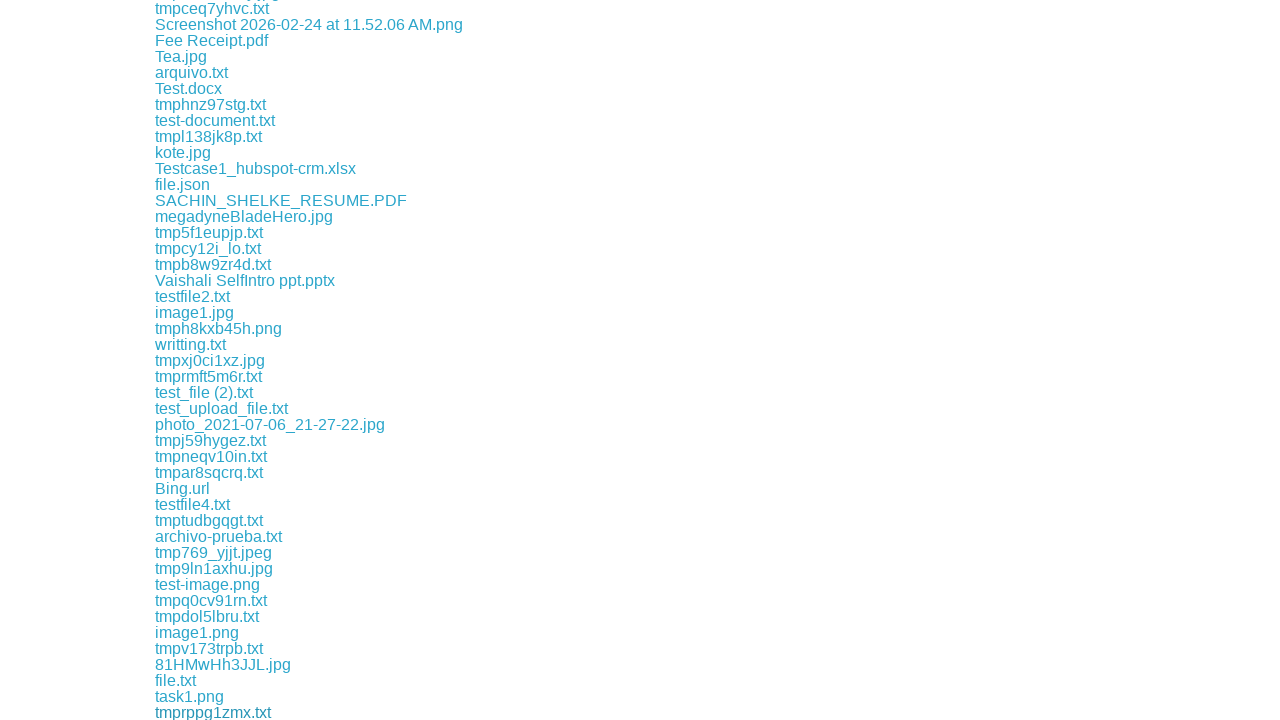

Clicked download link #209 at (191, 712) on a >> nth=209
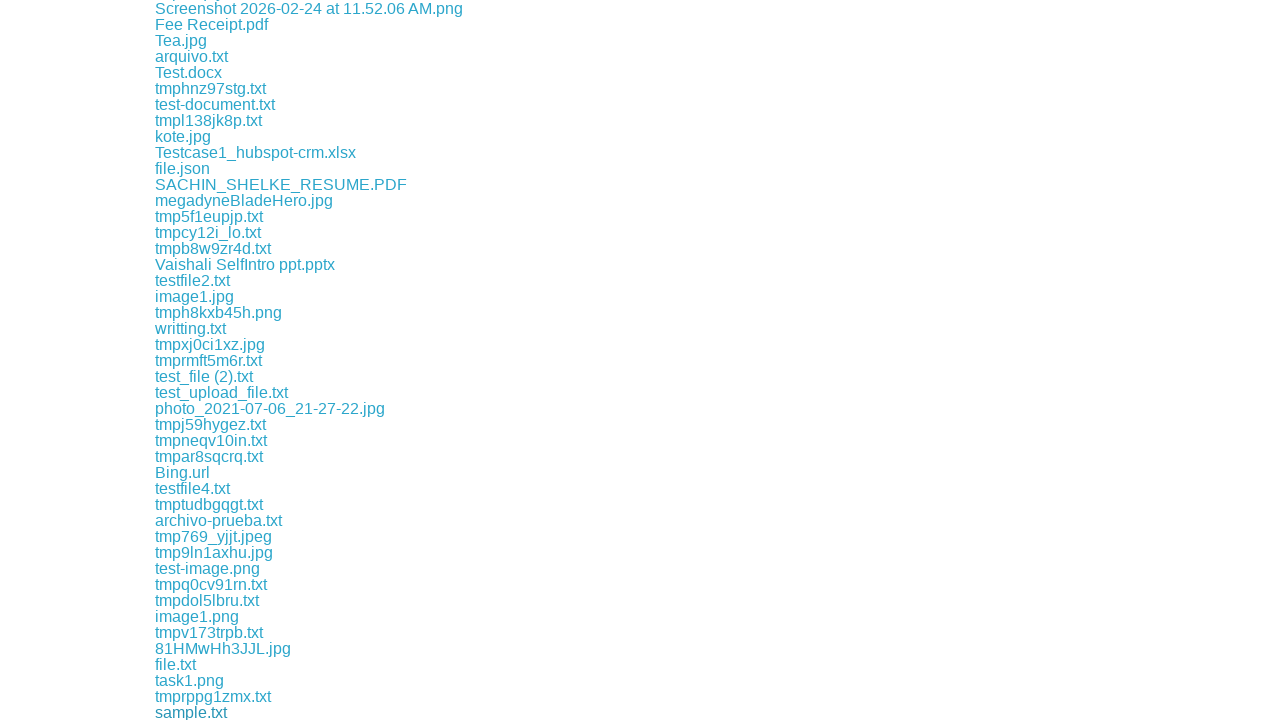

Waited 100ms after download link #209
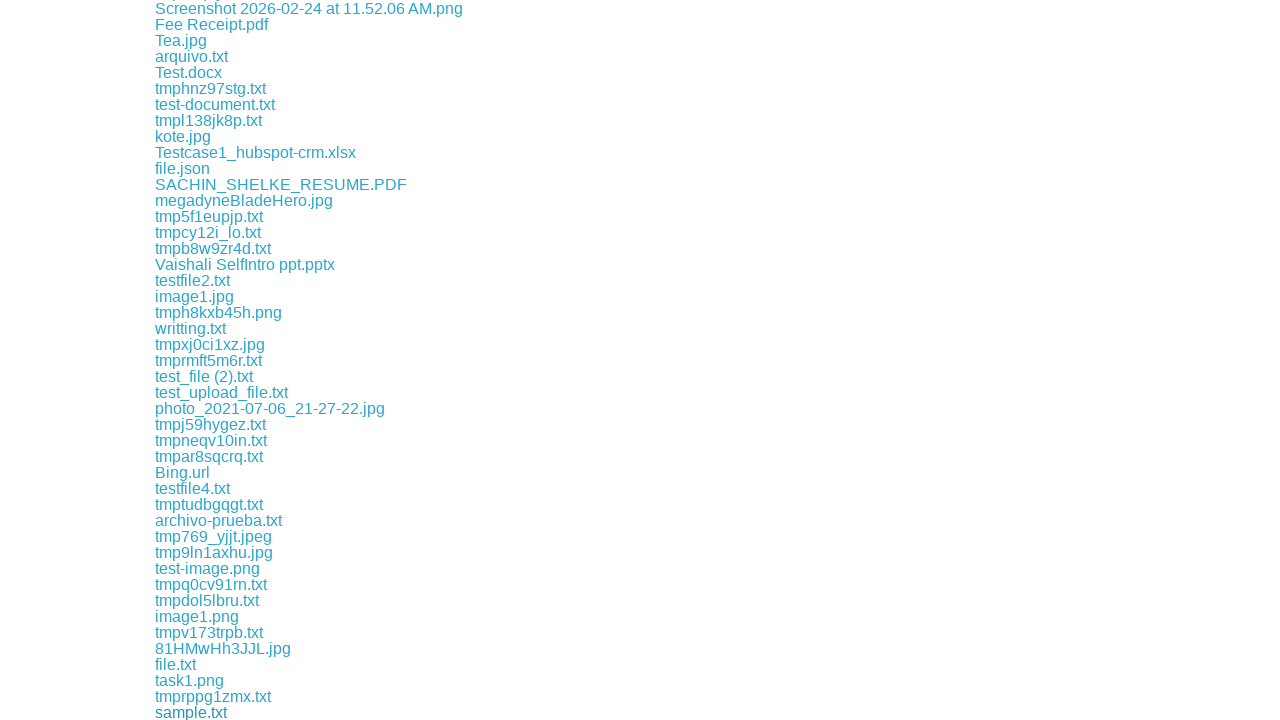

Clicked download link #210 at (338, 712) on a >> nth=210
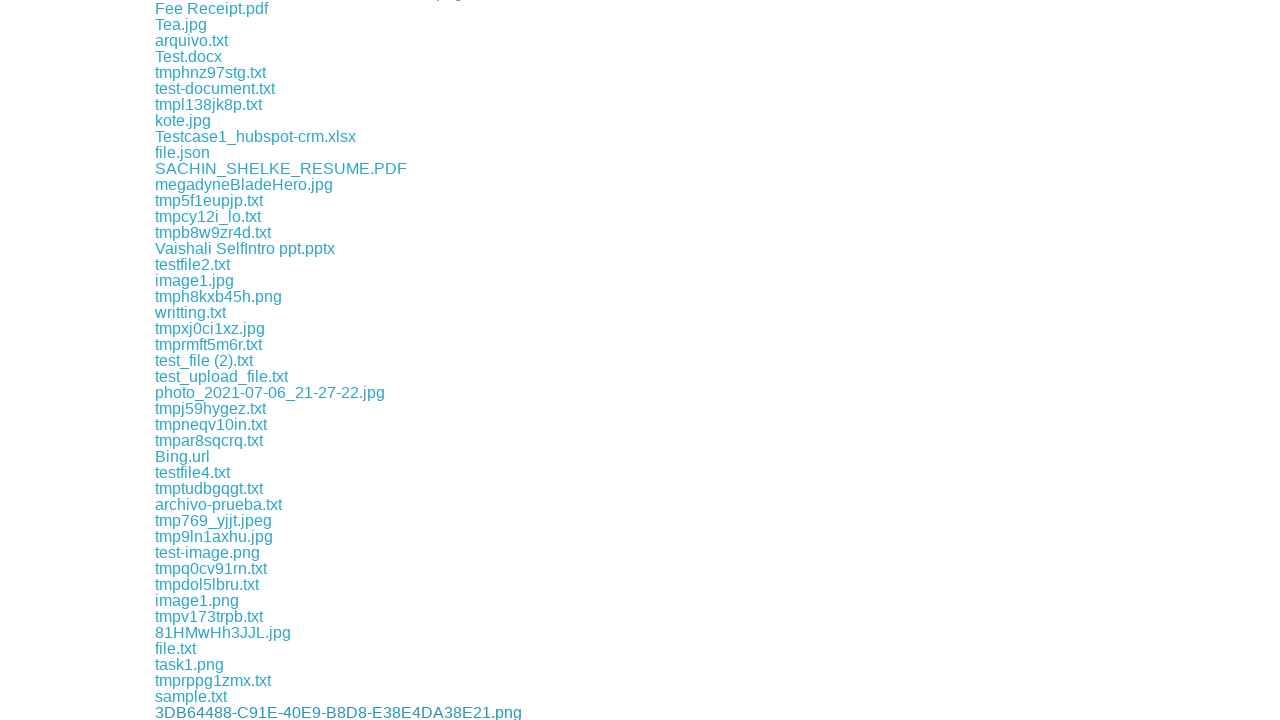

Waited 100ms after download link #210
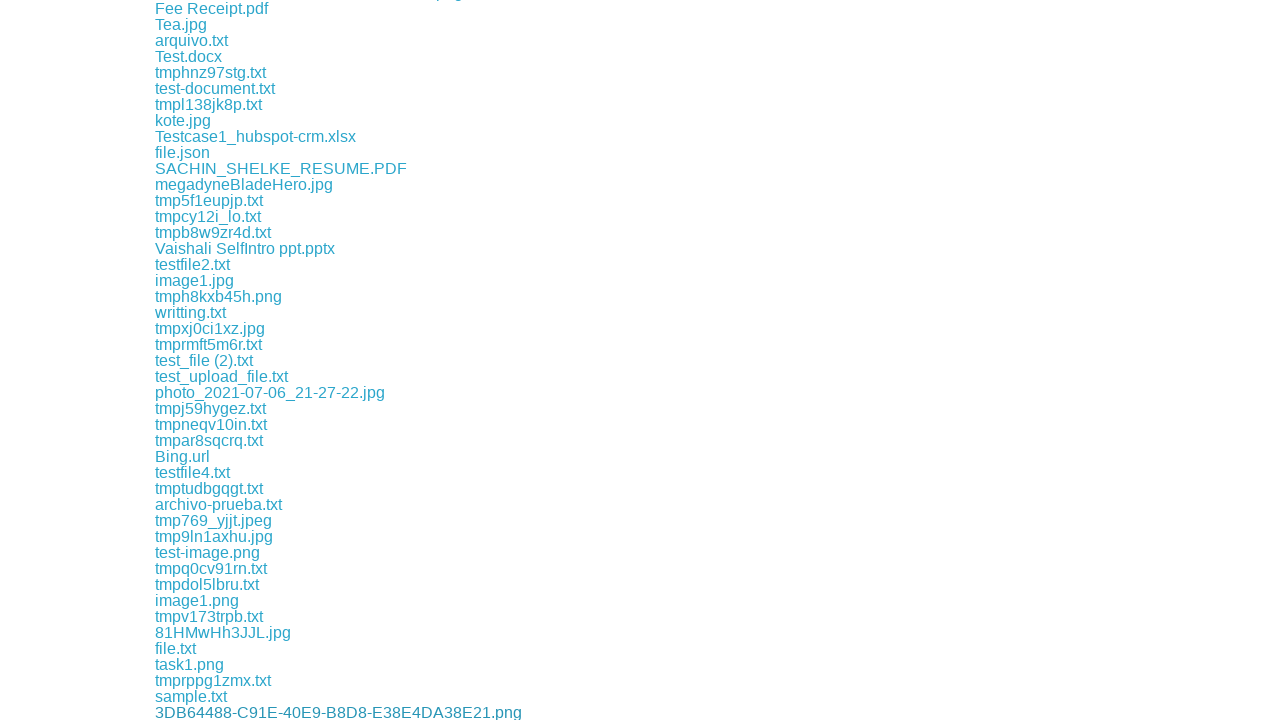

Clicked download link #211 at (214, 712) on a >> nth=211
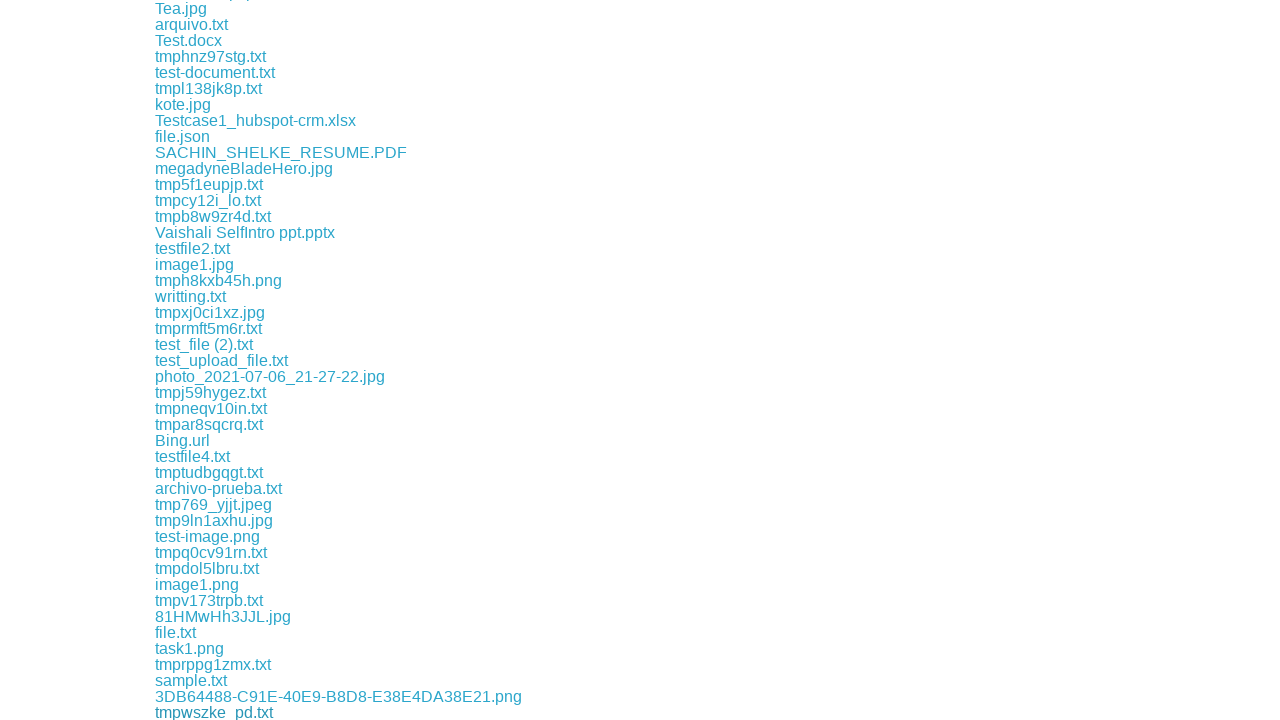

Waited 100ms after download link #211
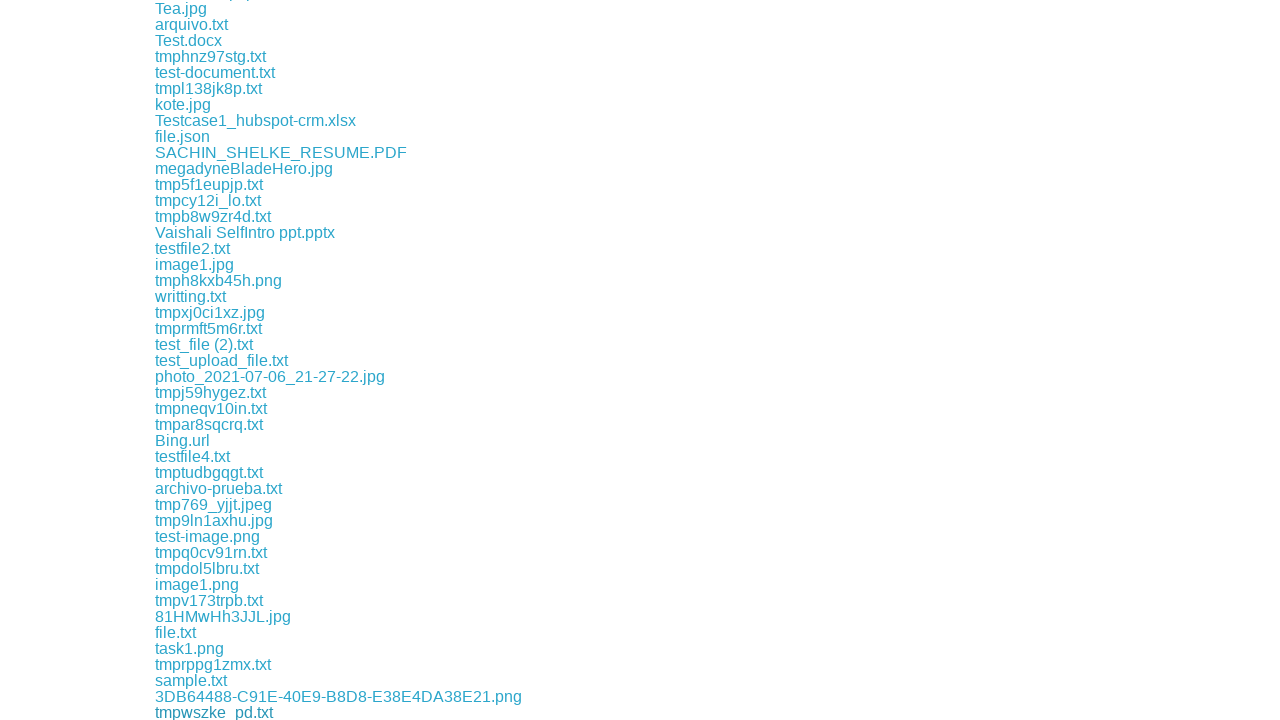

Clicked download link #212 at (212, 712) on a >> nth=212
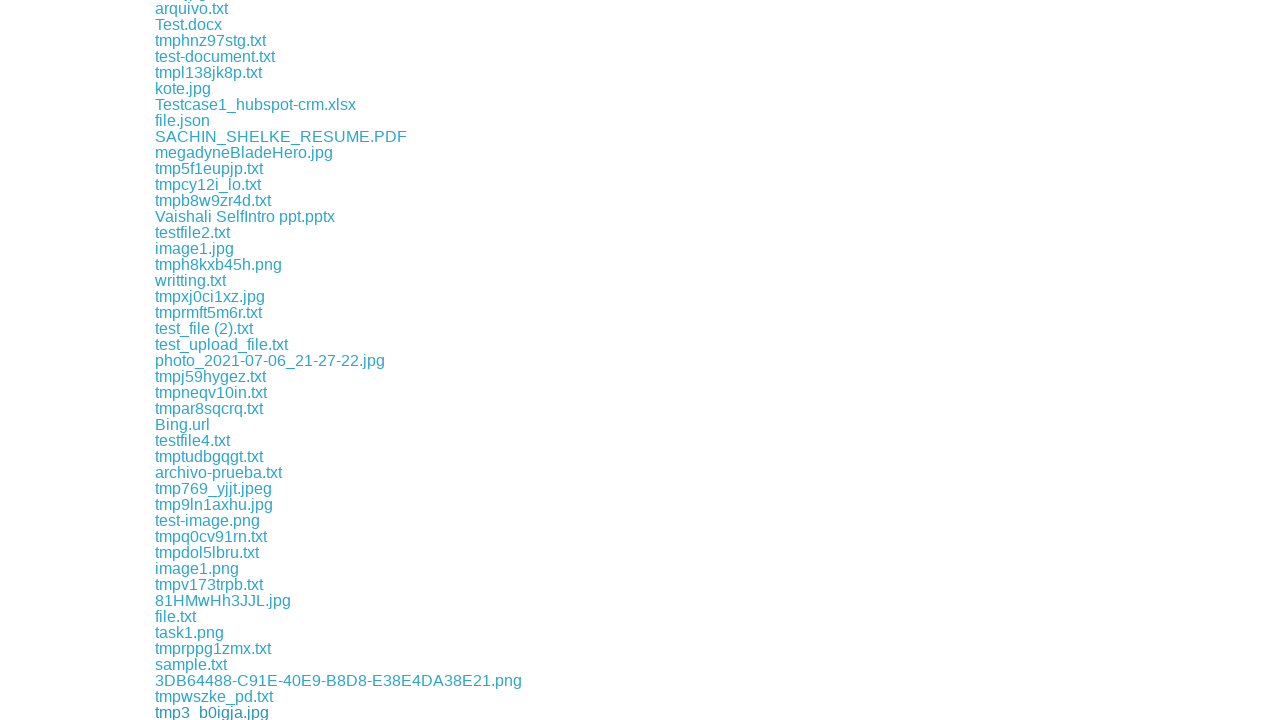

Waited 100ms after download link #212
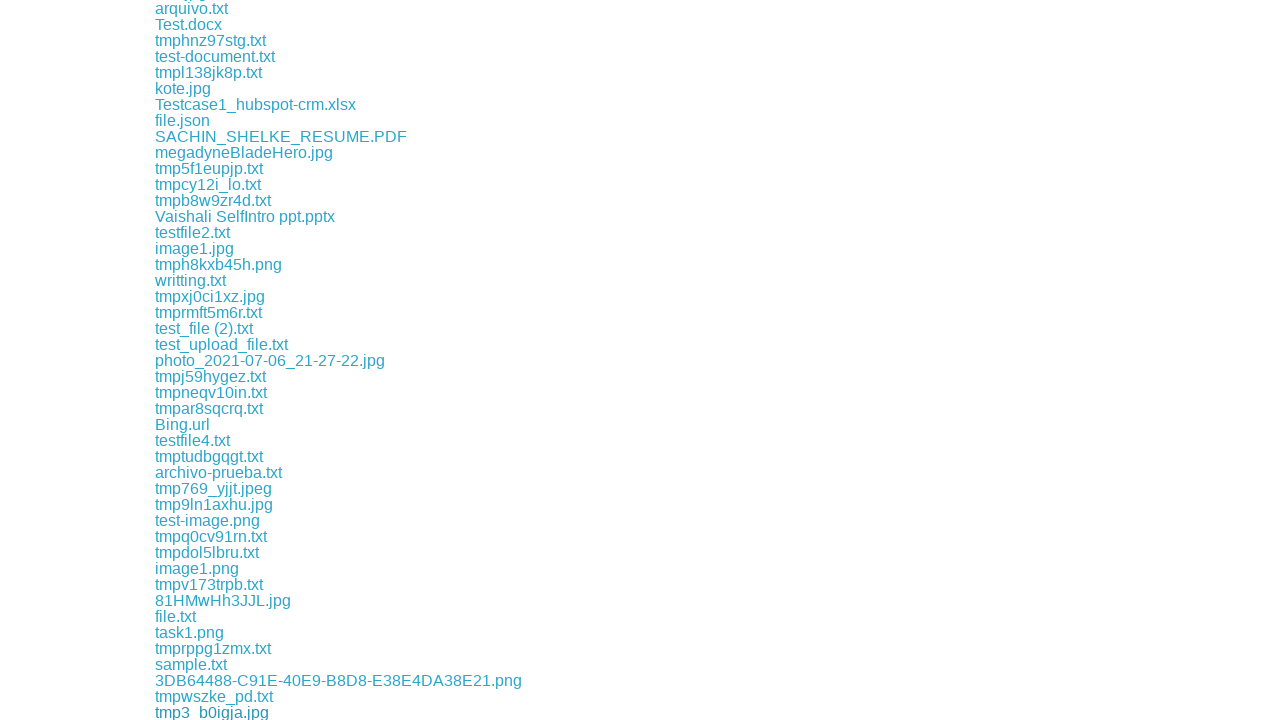

Clicked download link #213 at (192, 712) on a >> nth=213
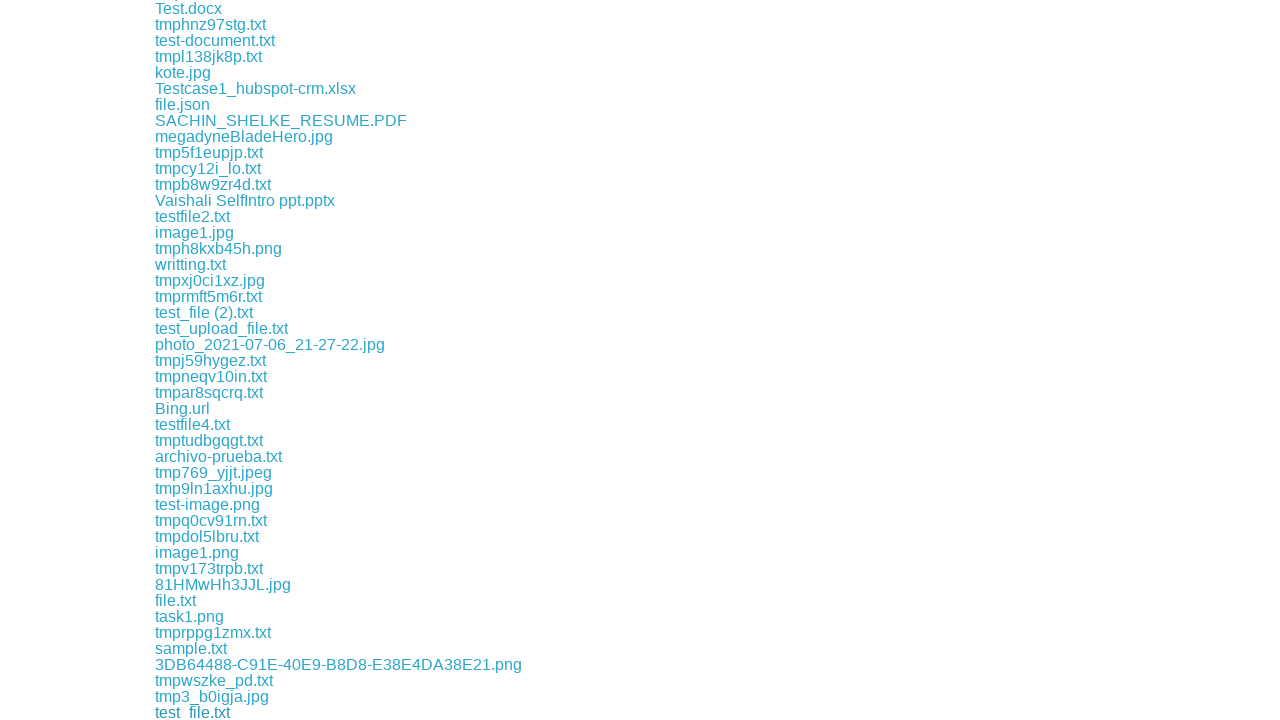

Waited 100ms after download link #213
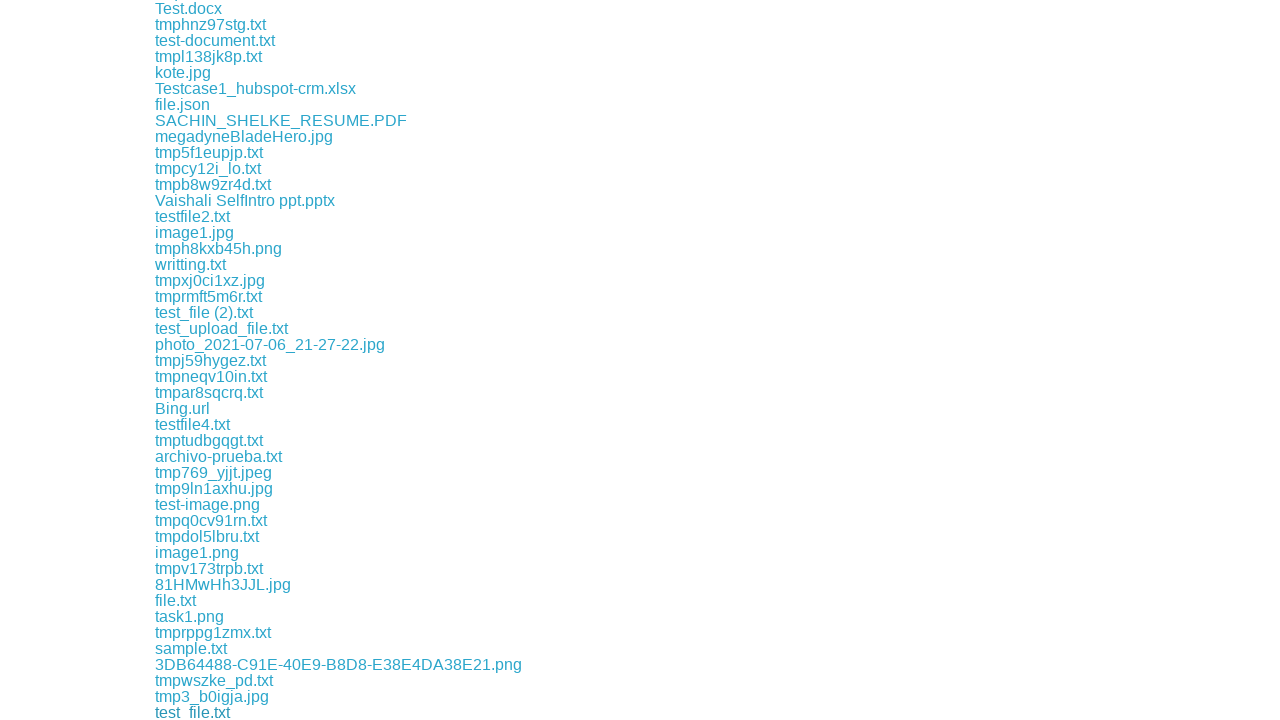

Clicked download link #214 at (242, 712) on a >> nth=214
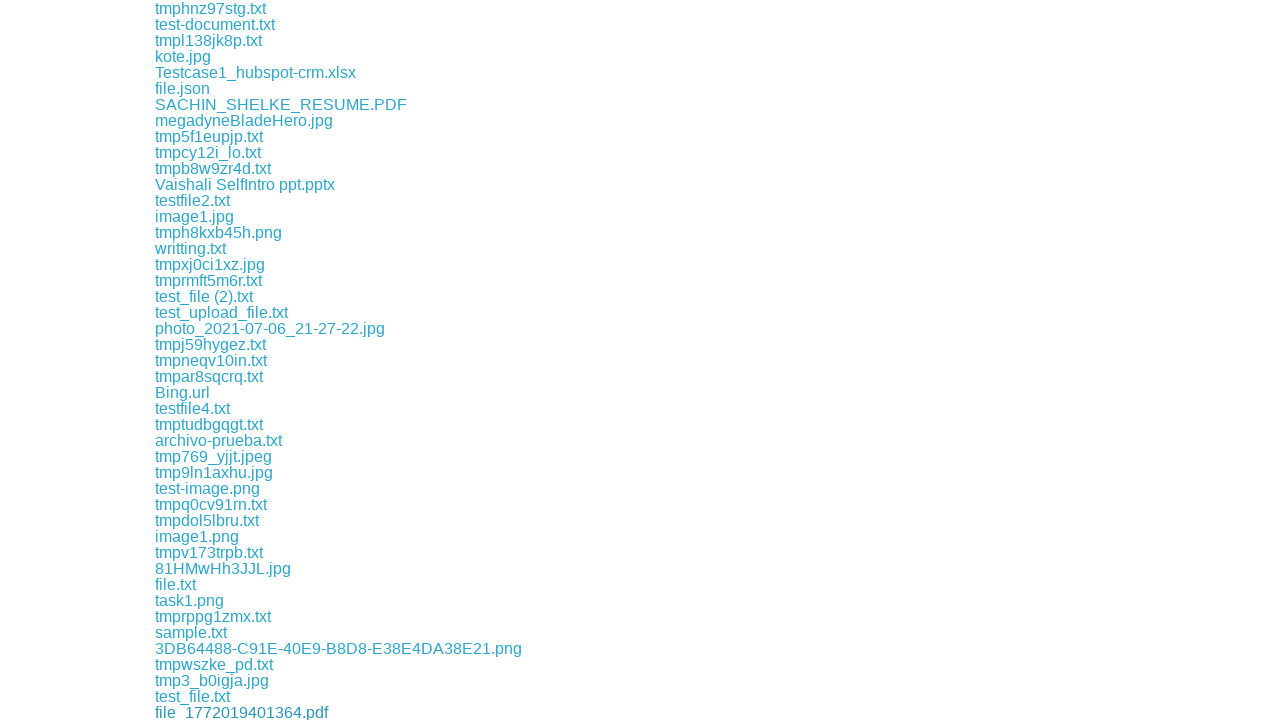

Waited 100ms after download link #214
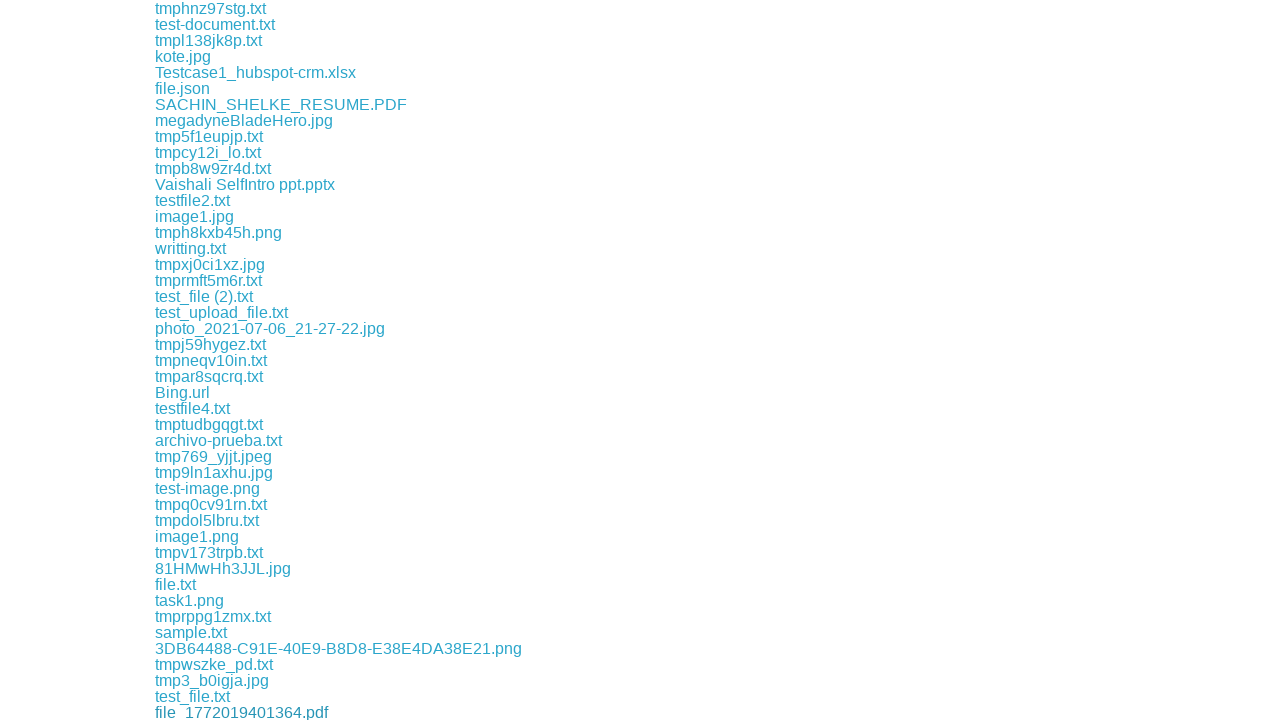

Clicked download link #215 at (210, 712) on a >> nth=215
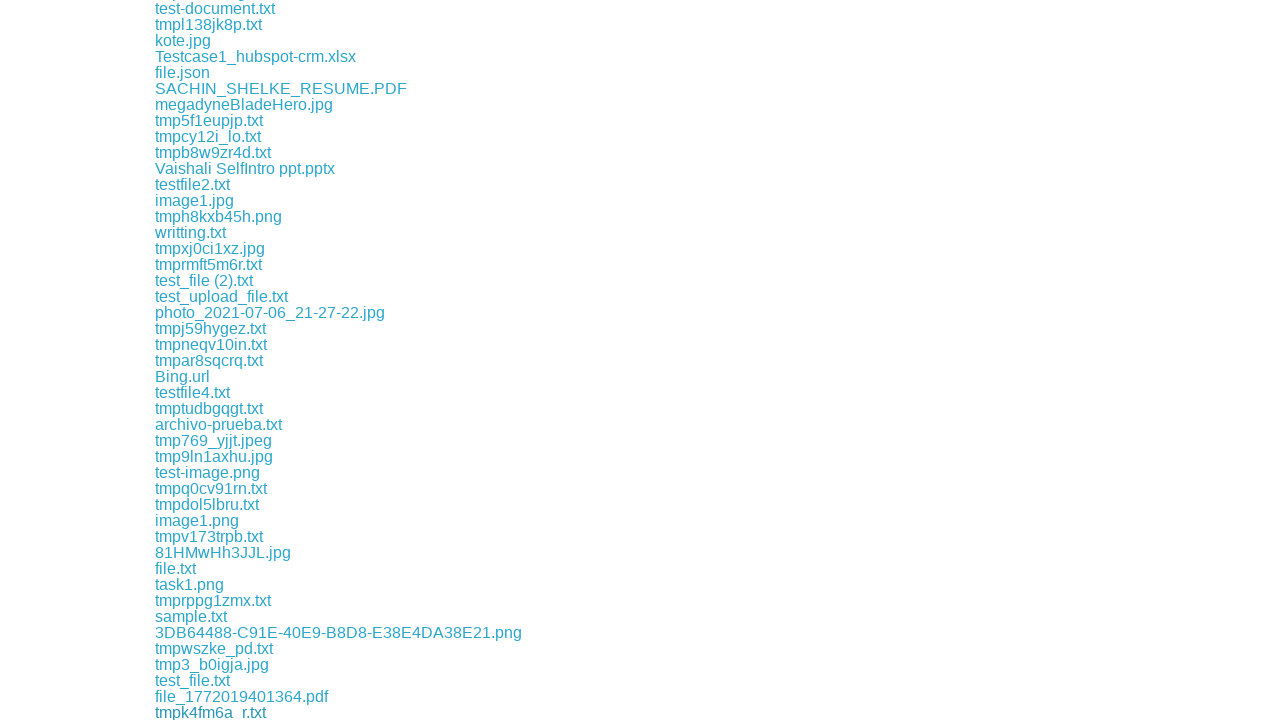

Waited 100ms after download link #215
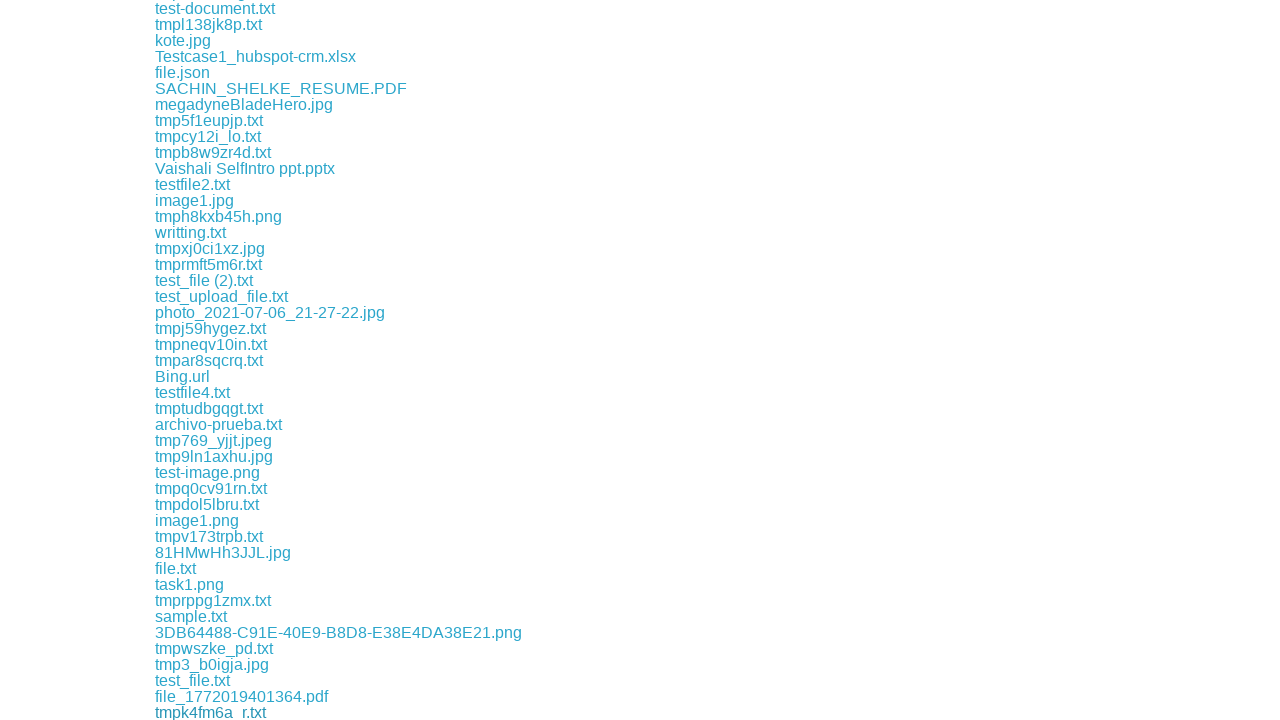

Clicked download link #216 at (222, 712) on a >> nth=216
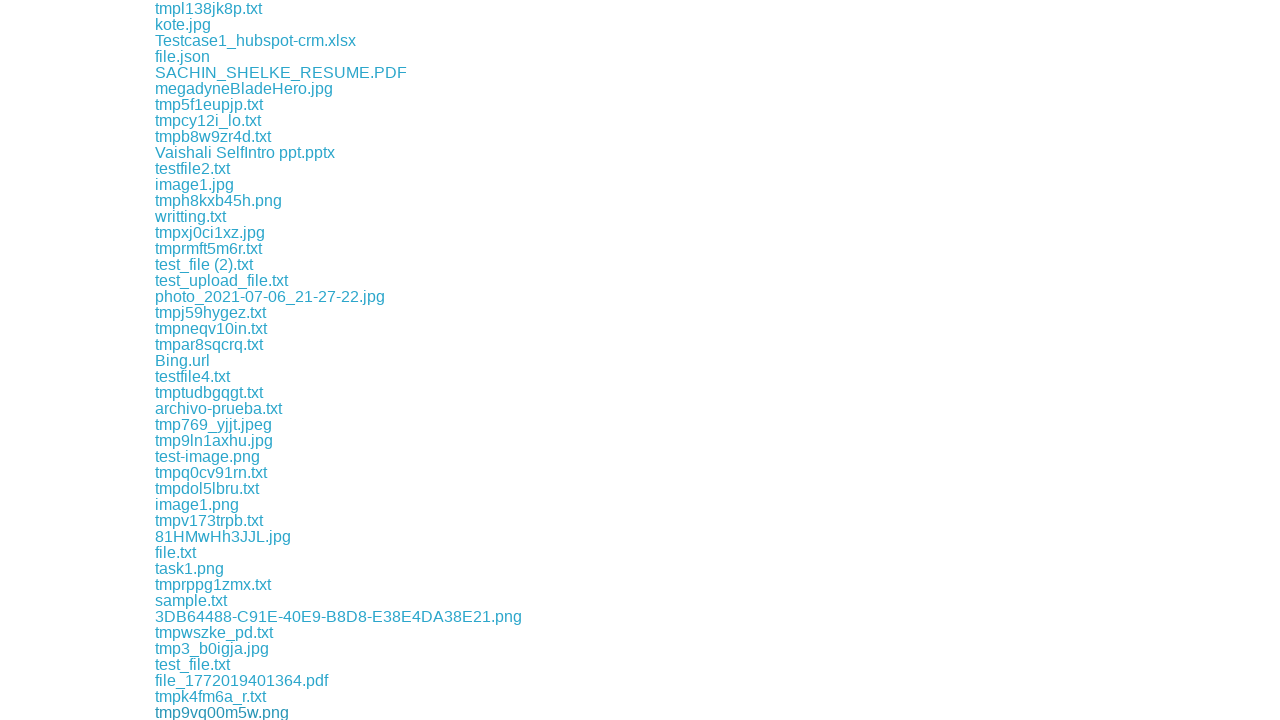

Waited 100ms after download link #216
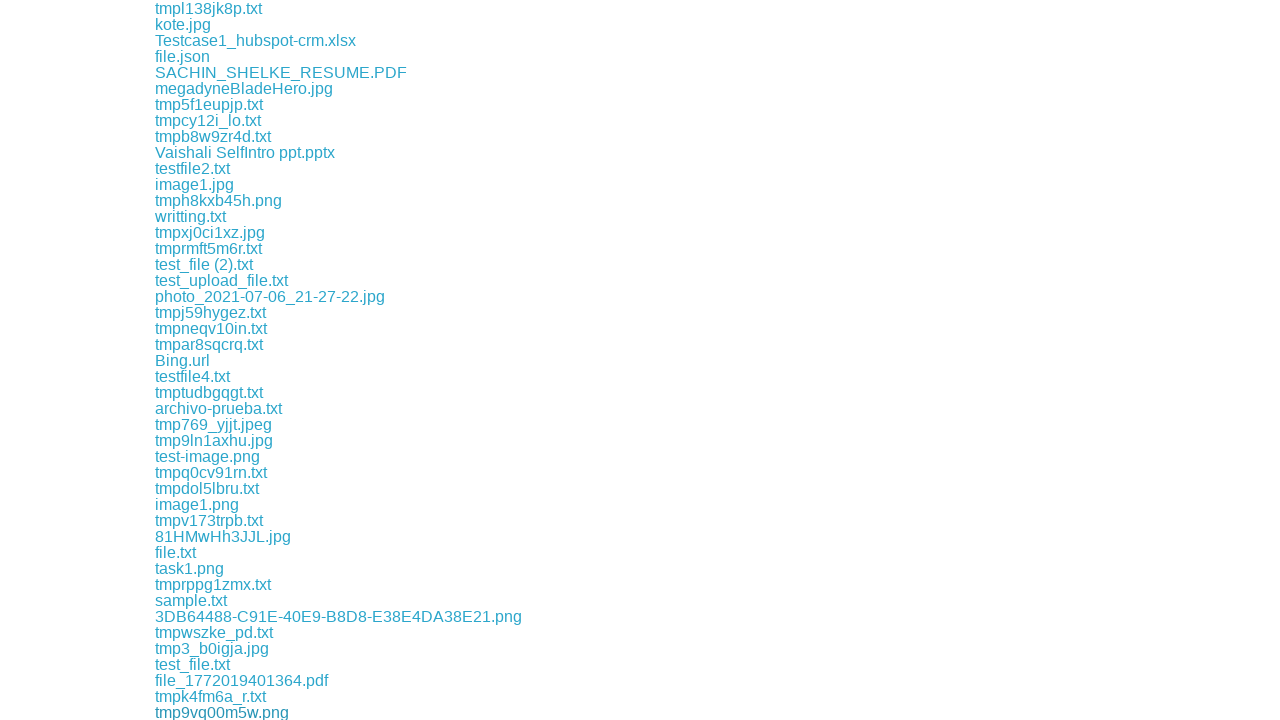

Clicked download link #217 at (204, 712) on a >> nth=217
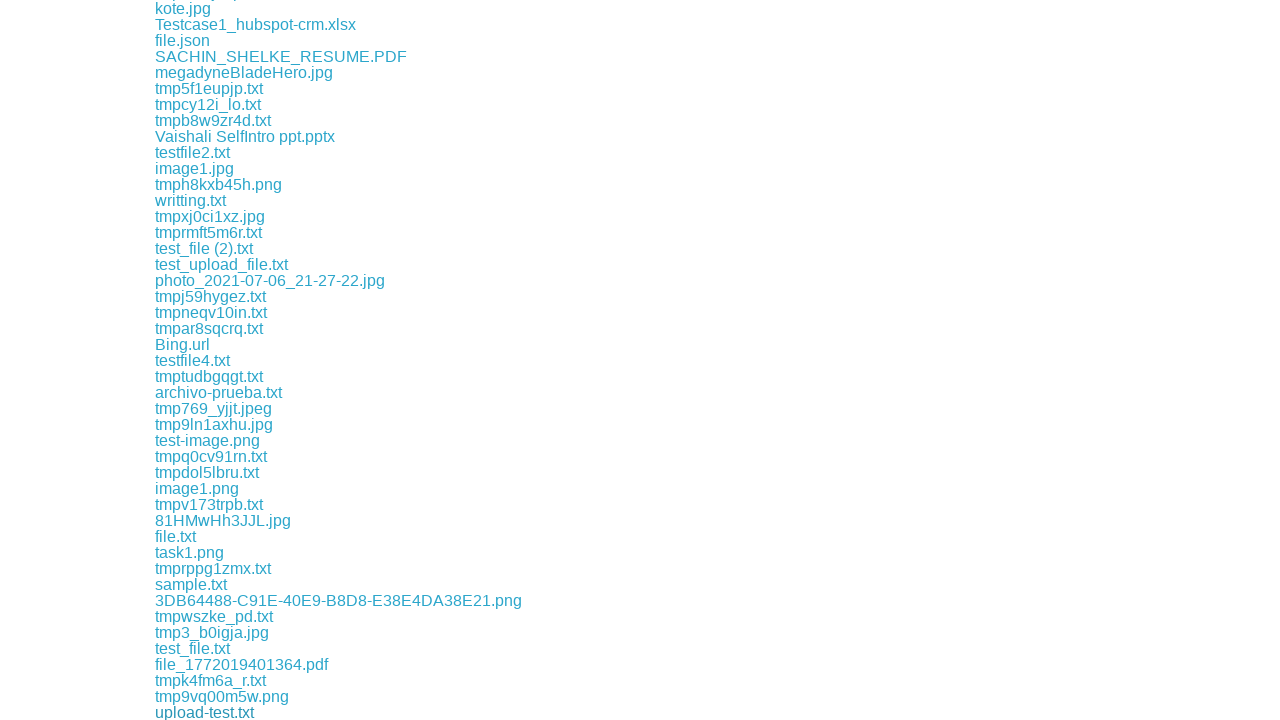

Waited 100ms after download link #217
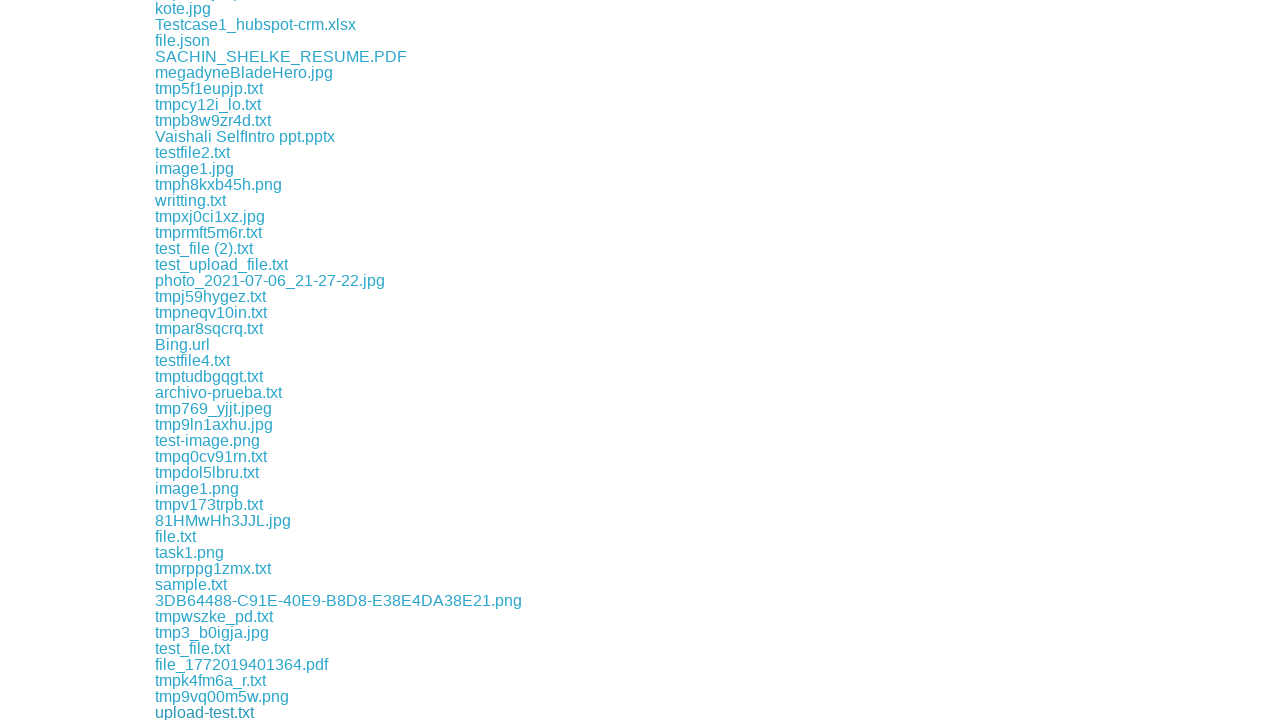

Clicked download link #218 at (200, 712) on a >> nth=218
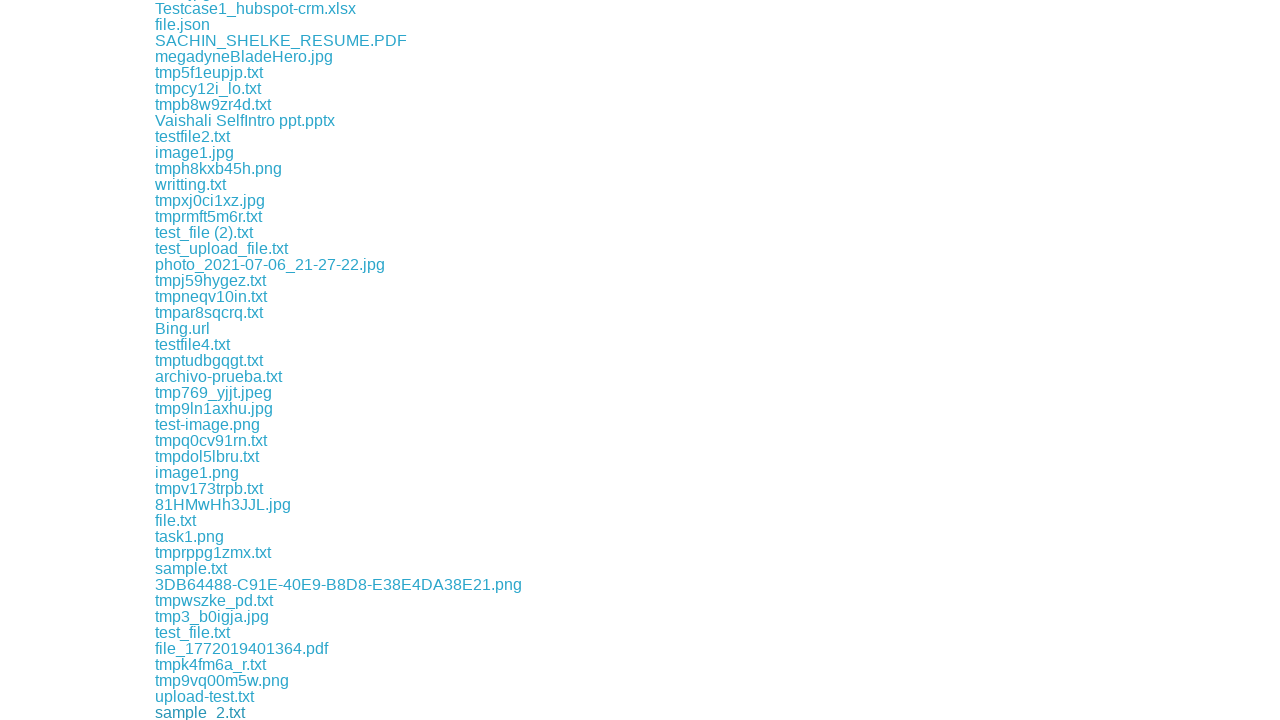

Waited 100ms after download link #218
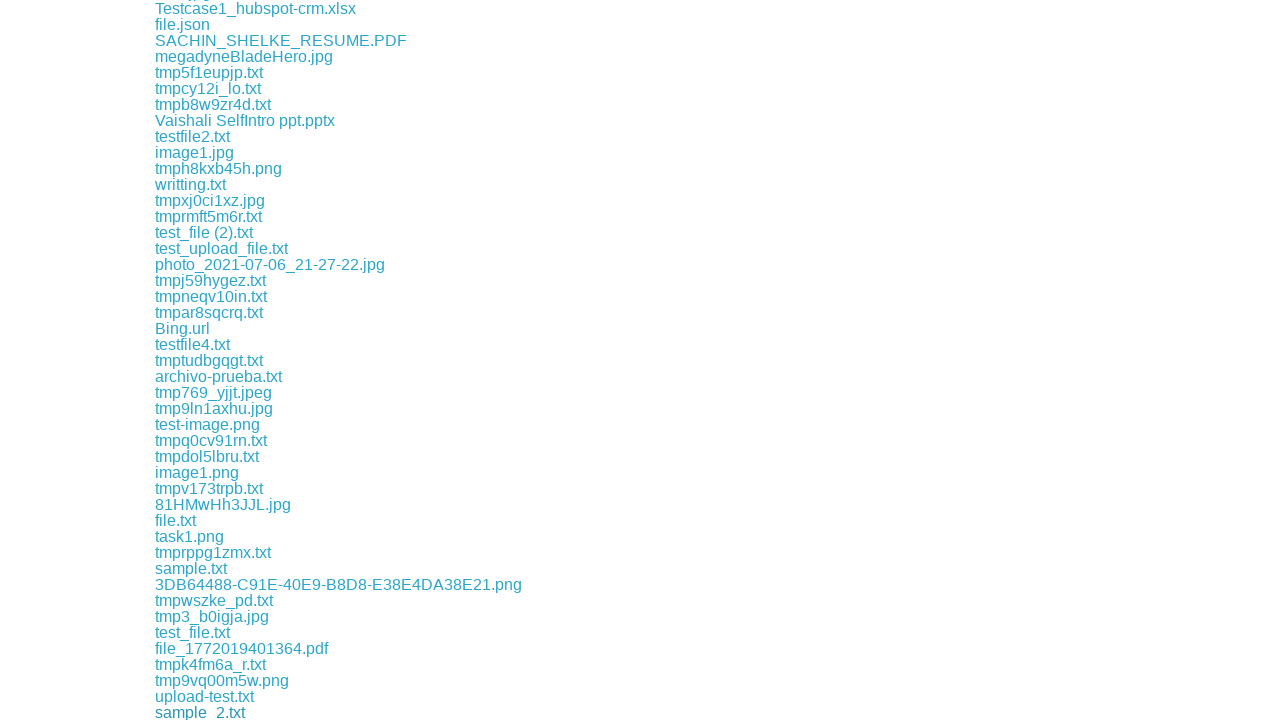

Clicked download link #219 at (219, 712) on a >> nth=219
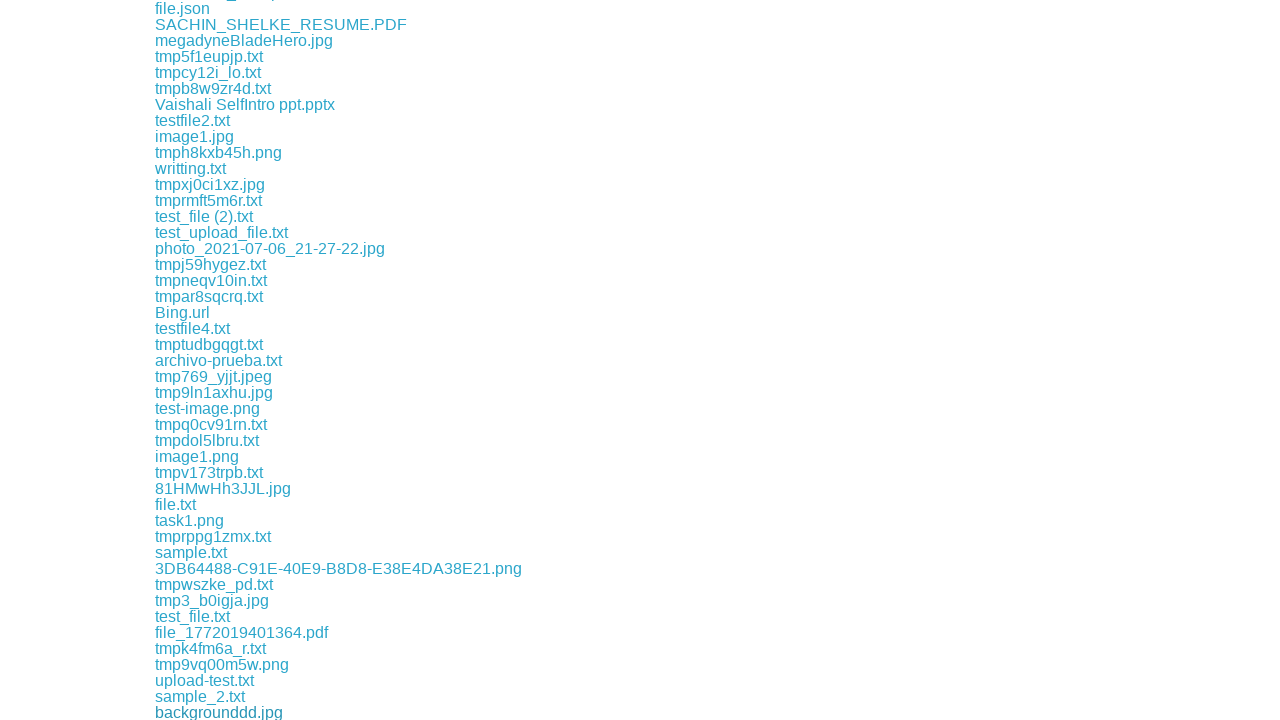

Waited 100ms after download link #219
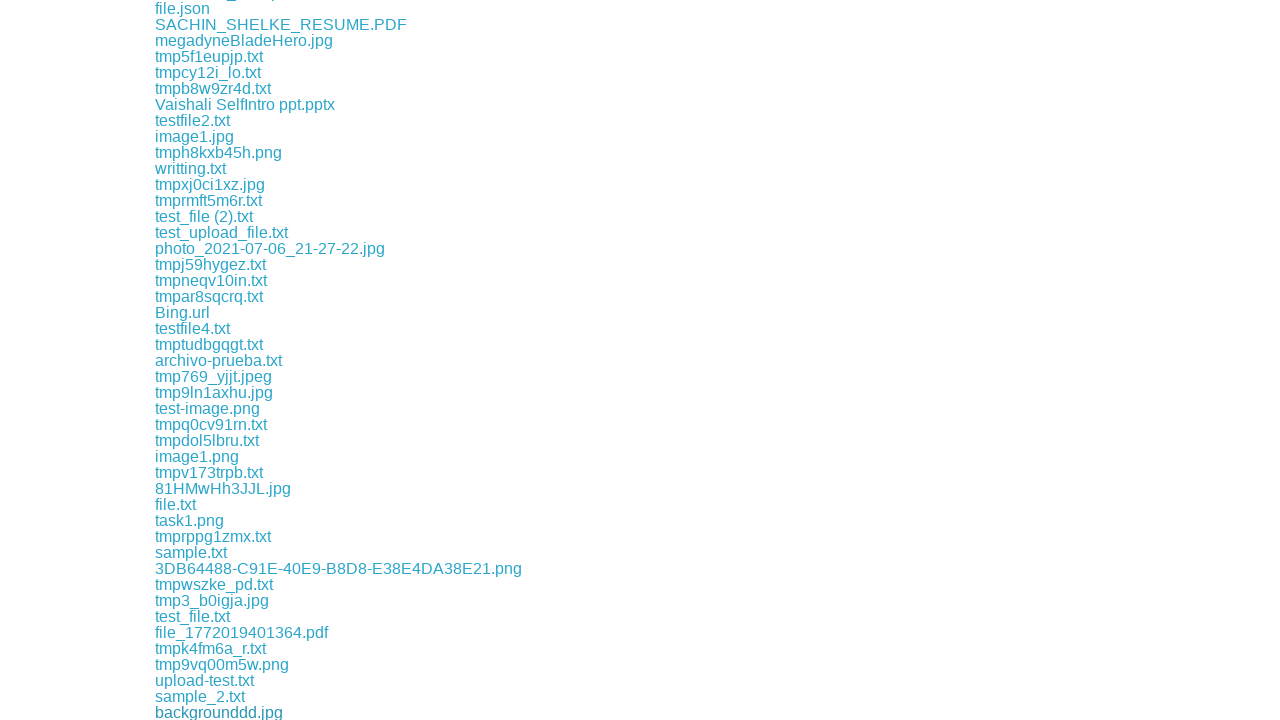

Clicked download link #220 at (185, 712) on a >> nth=220
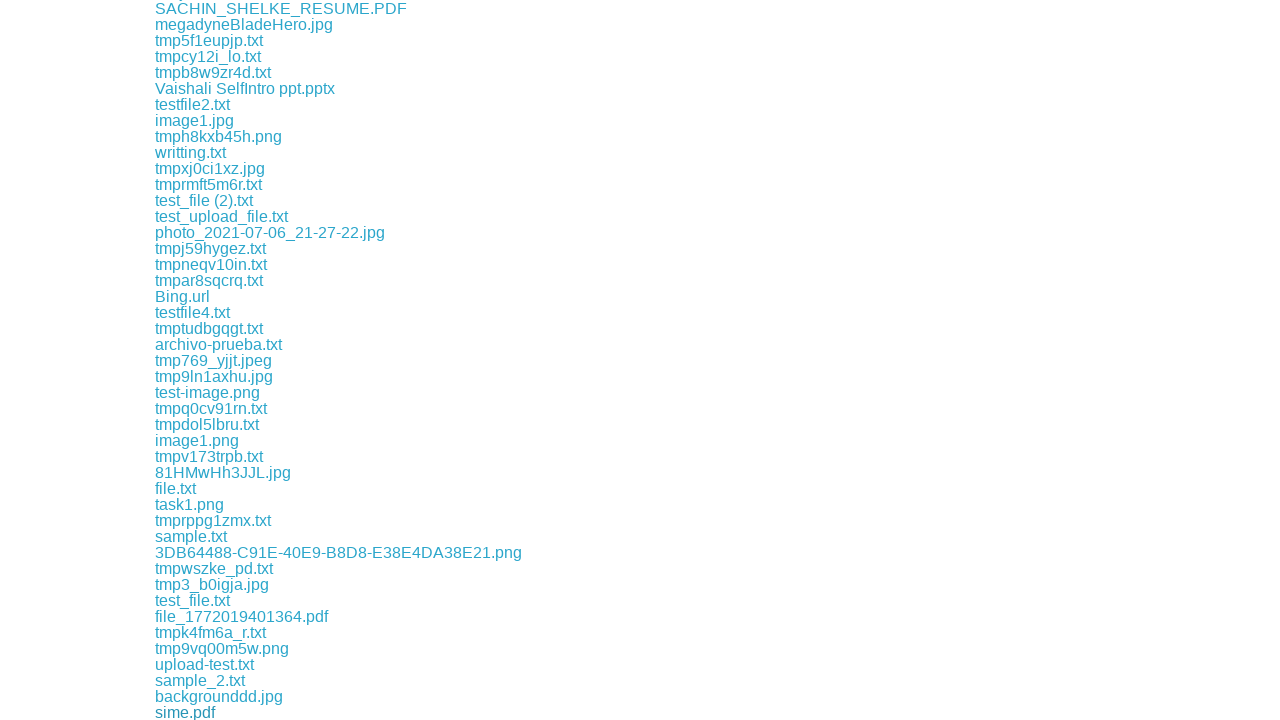

Waited 100ms after download link #220
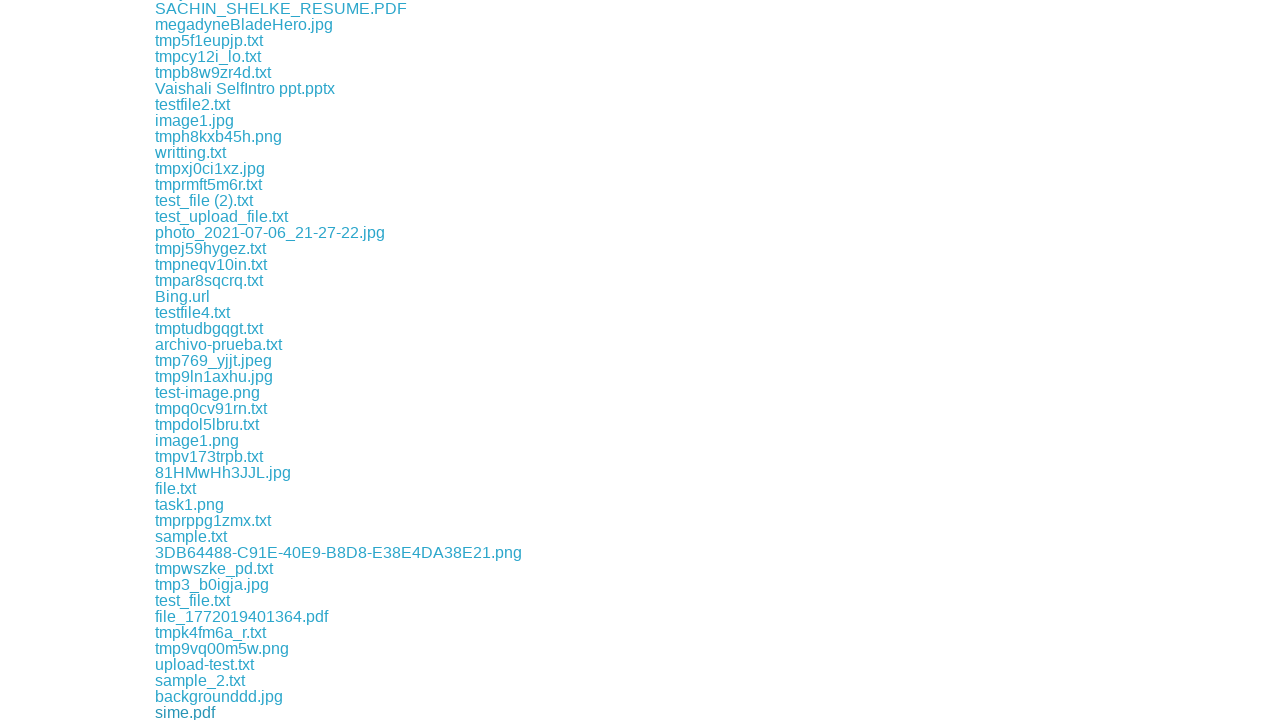

Clicked download link #221 at (215, 712) on a >> nth=221
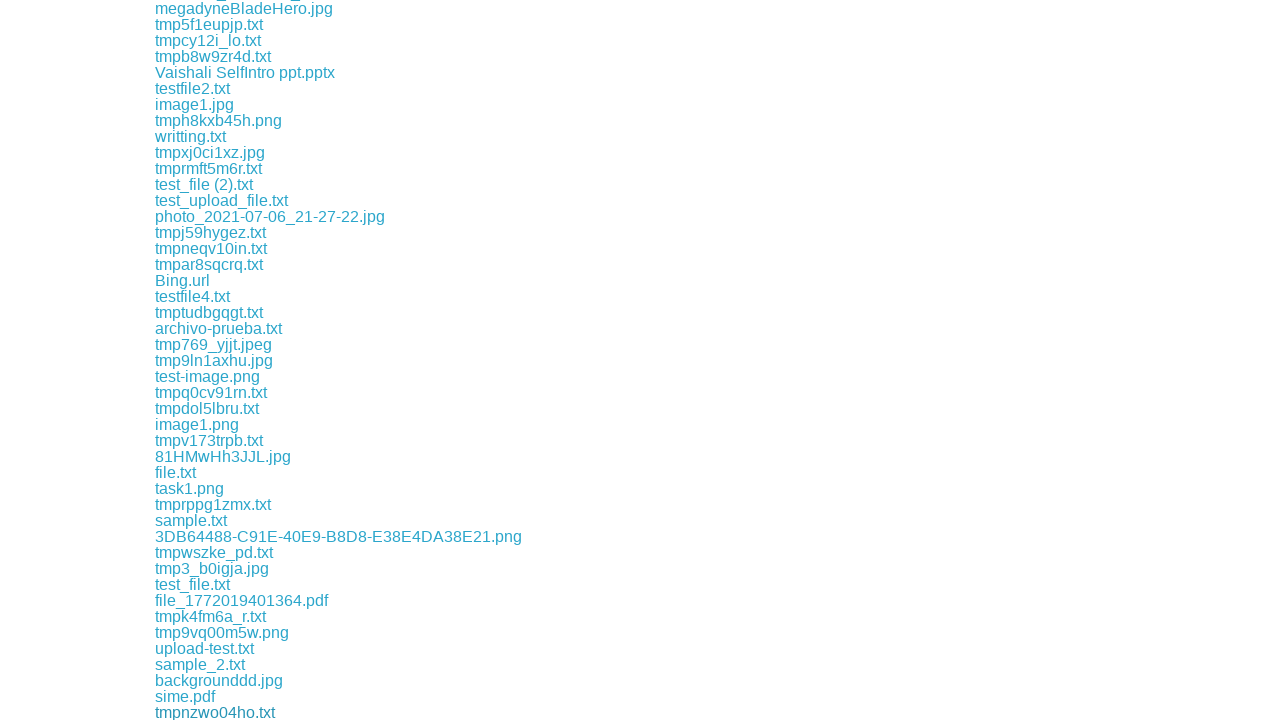

Waited 100ms after download link #221
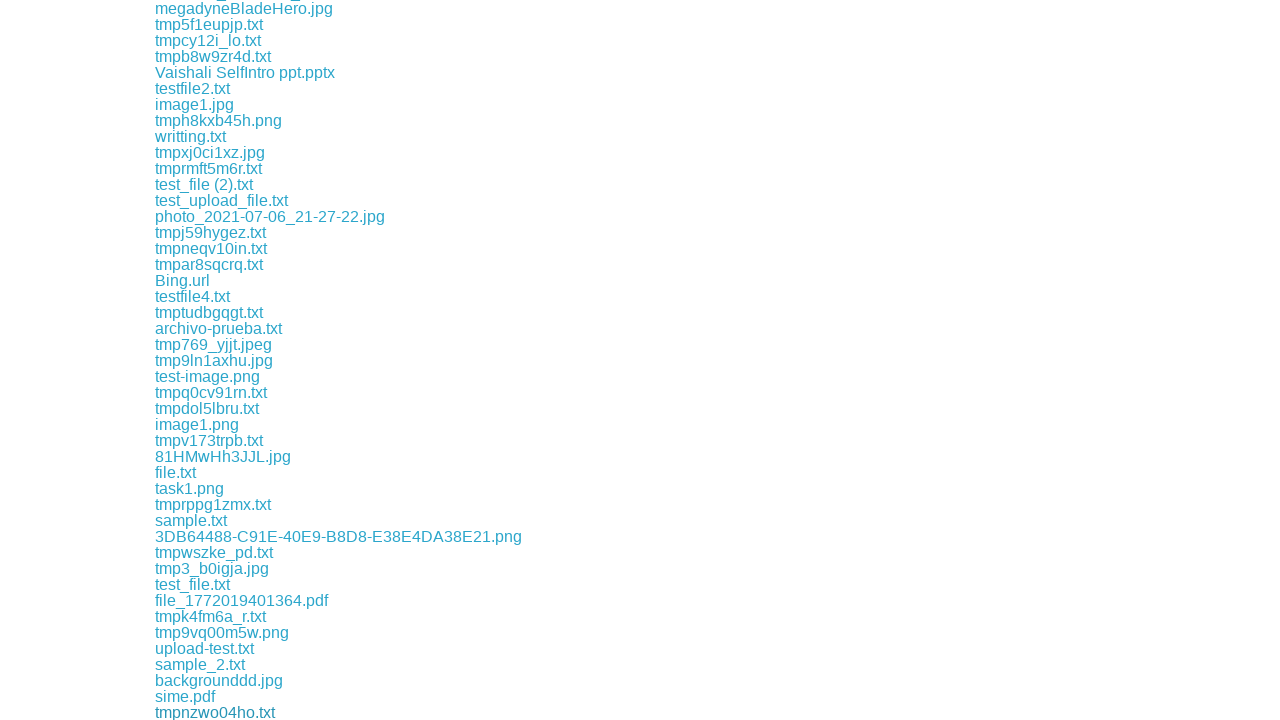

Clicked download link #222 at (221, 712) on a >> nth=222
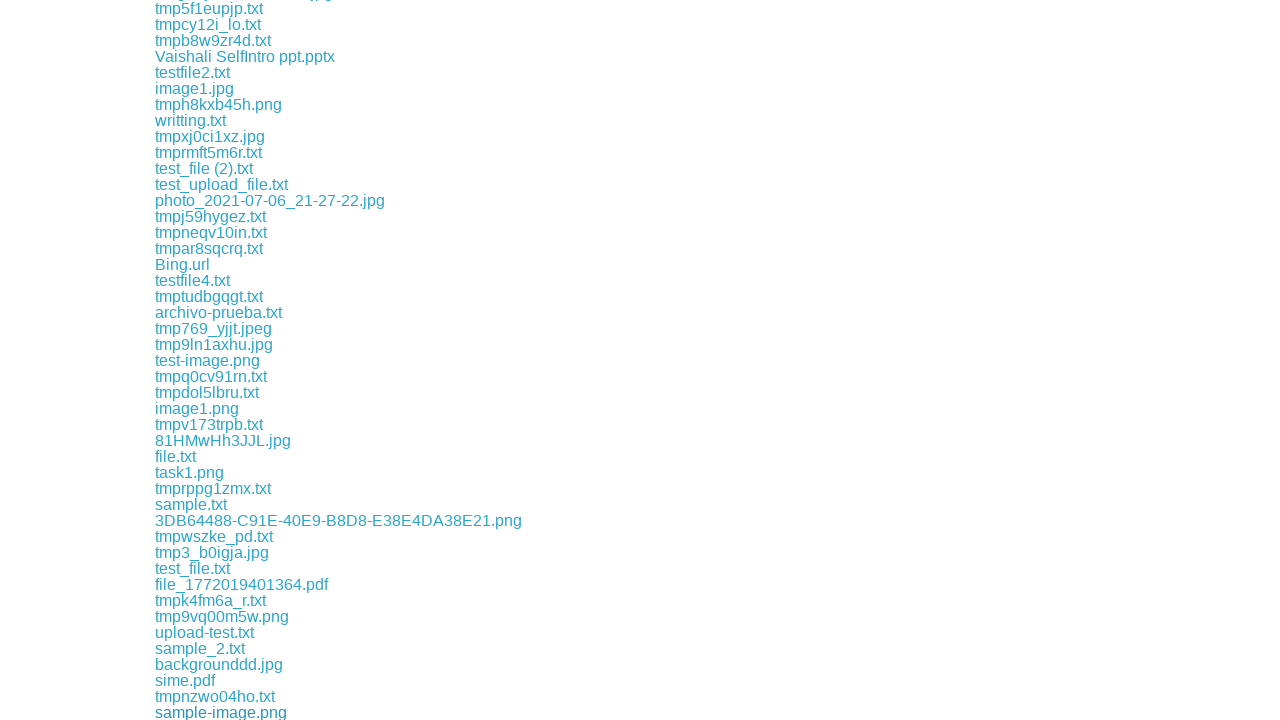

Waited 100ms after download link #222
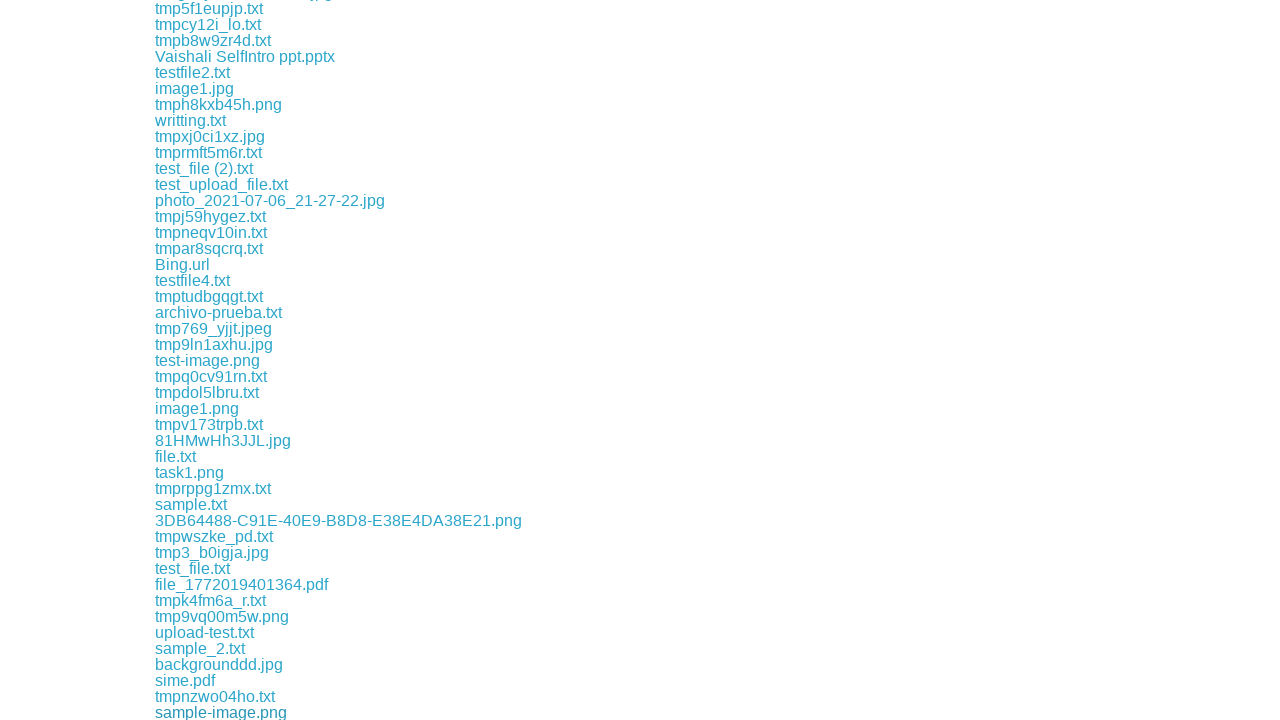

Clicked download link #223 at (208, 712) on a >> nth=223
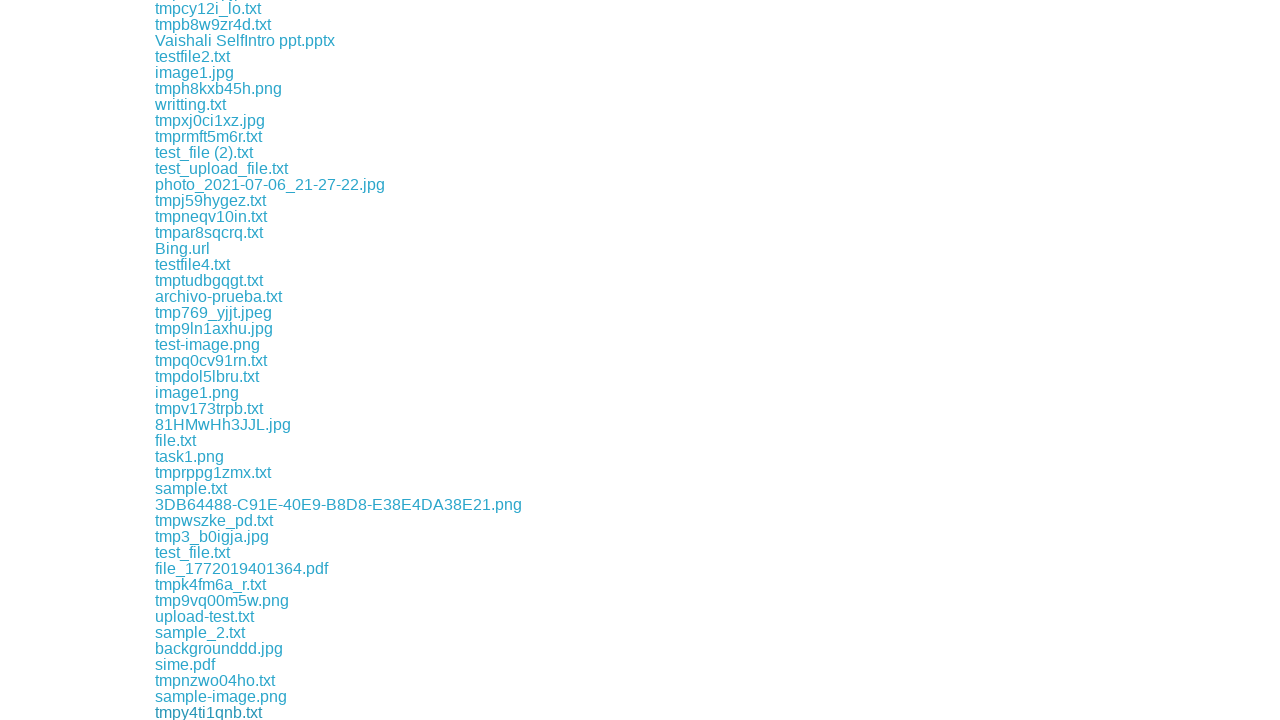

Waited 100ms after download link #223
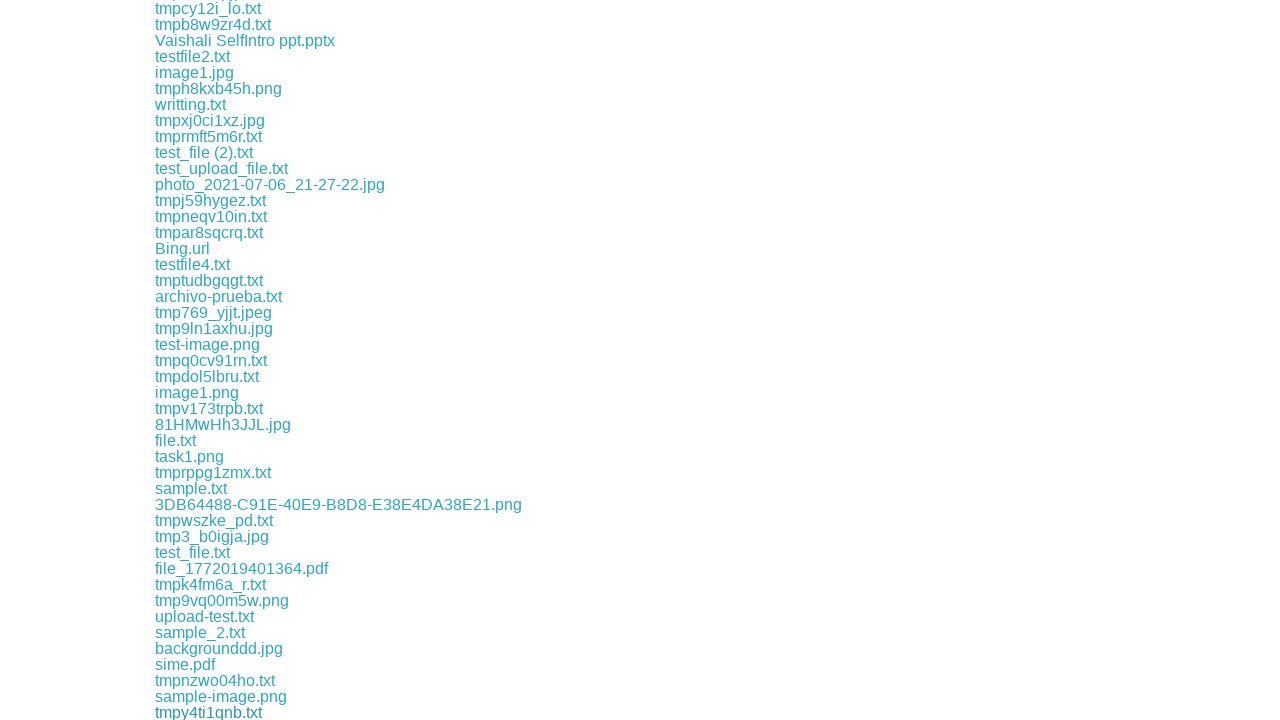

Clicked download link #224 at (206, 712) on a >> nth=224
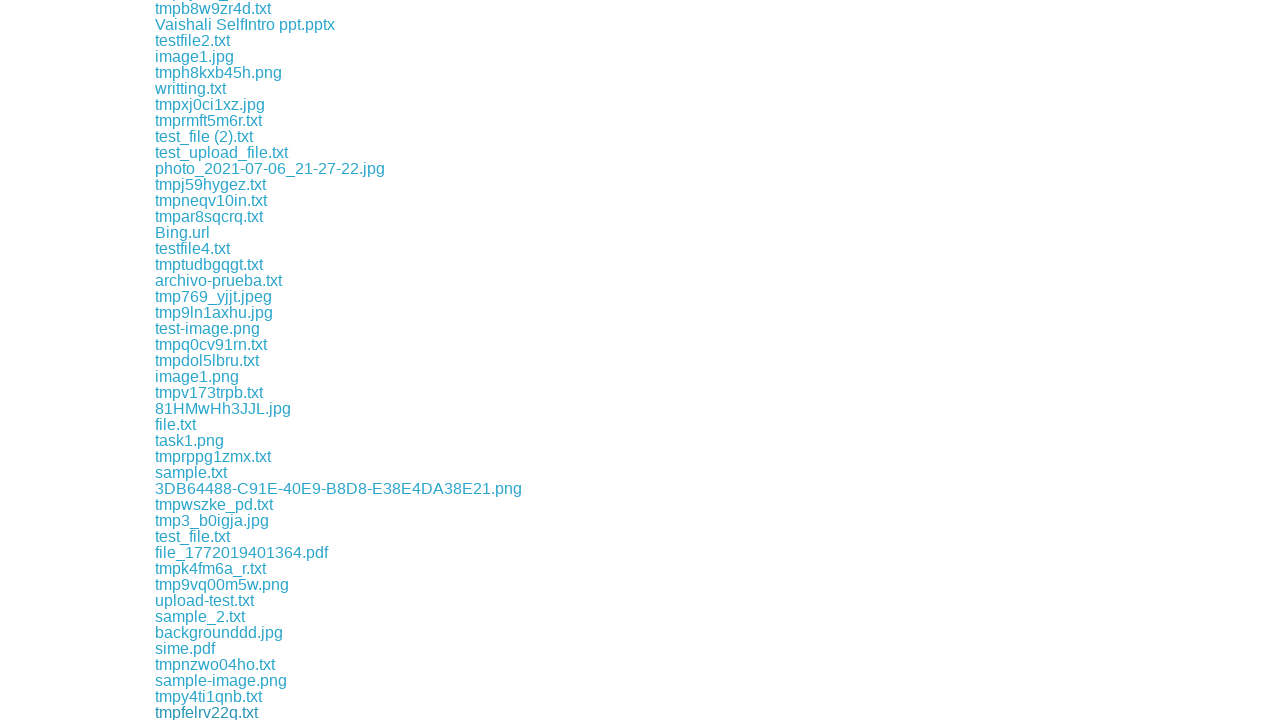

Waited 100ms after download link #224
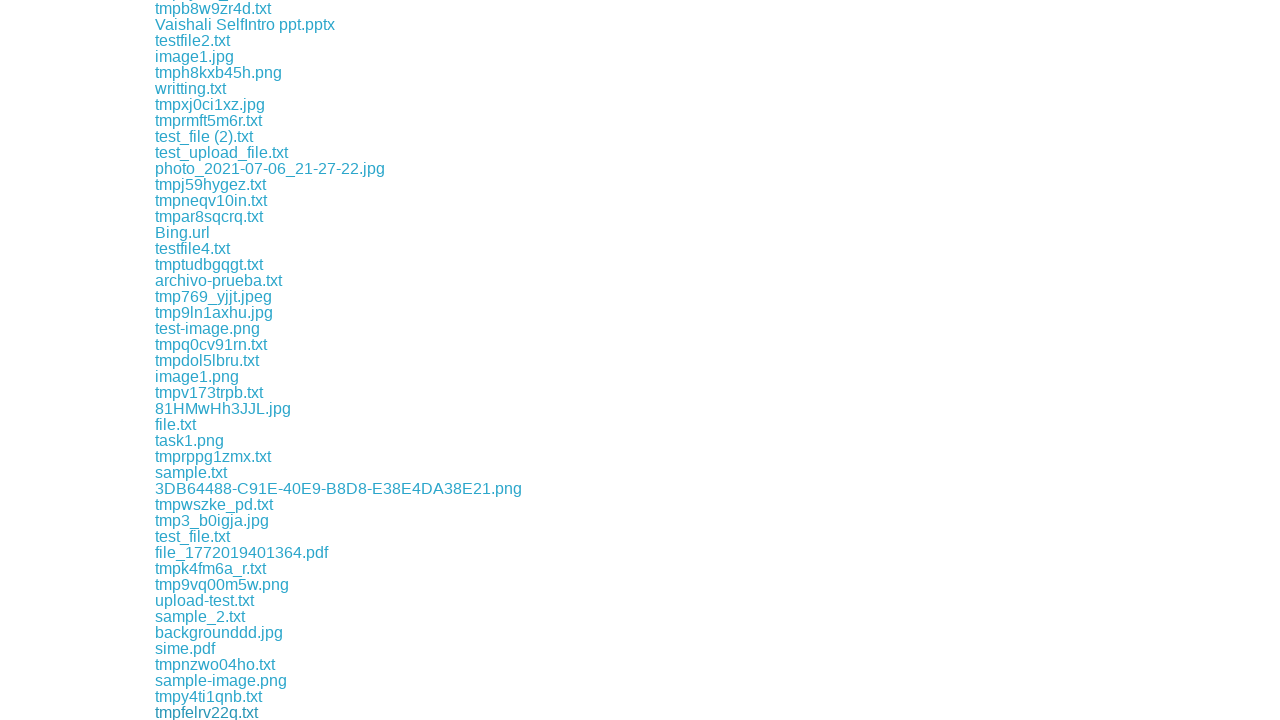

Clicked download link #225 at (212, 712) on a >> nth=225
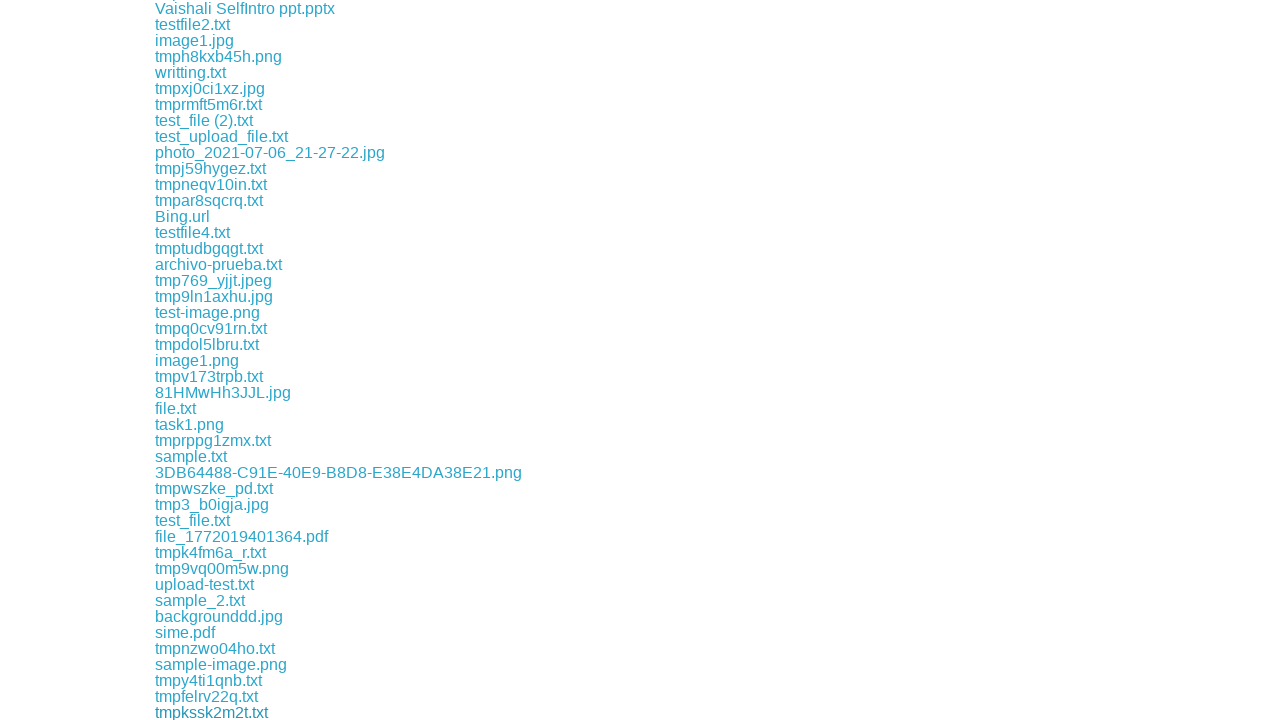

Waited 100ms after download link #225
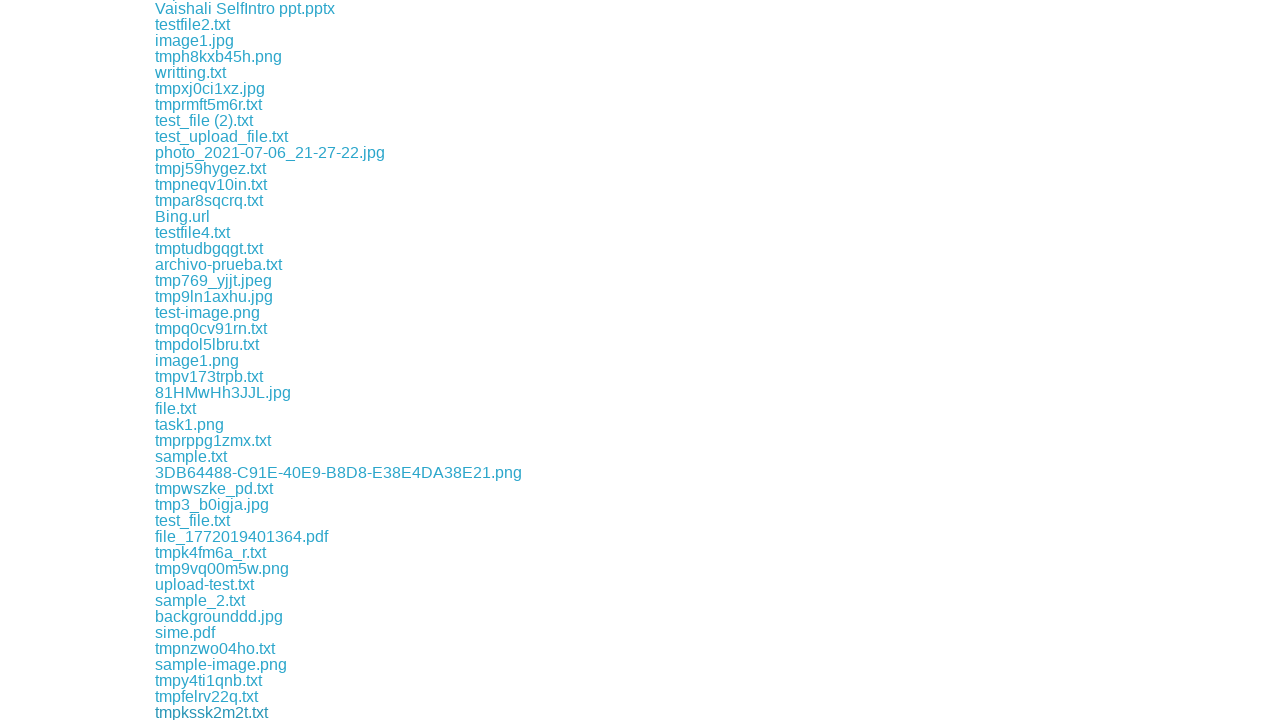

Clicked download link #226 at (212, 712) on a >> nth=226
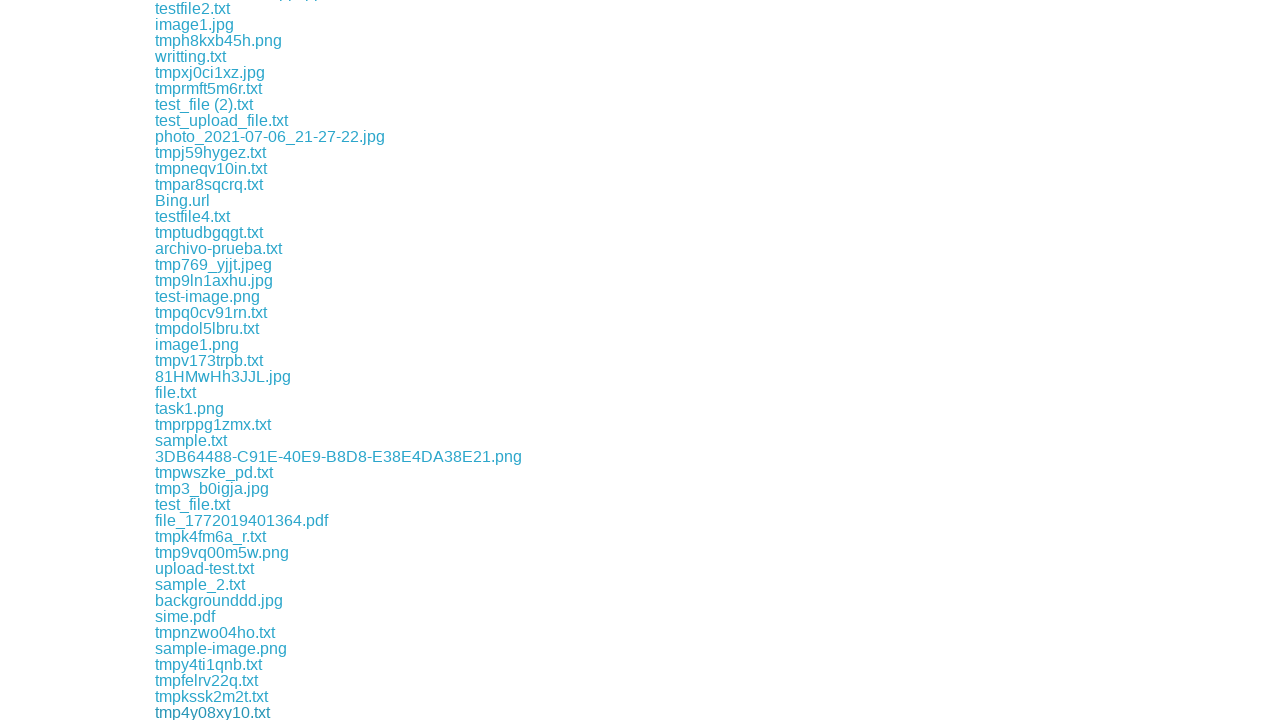

Waited 100ms after download link #226
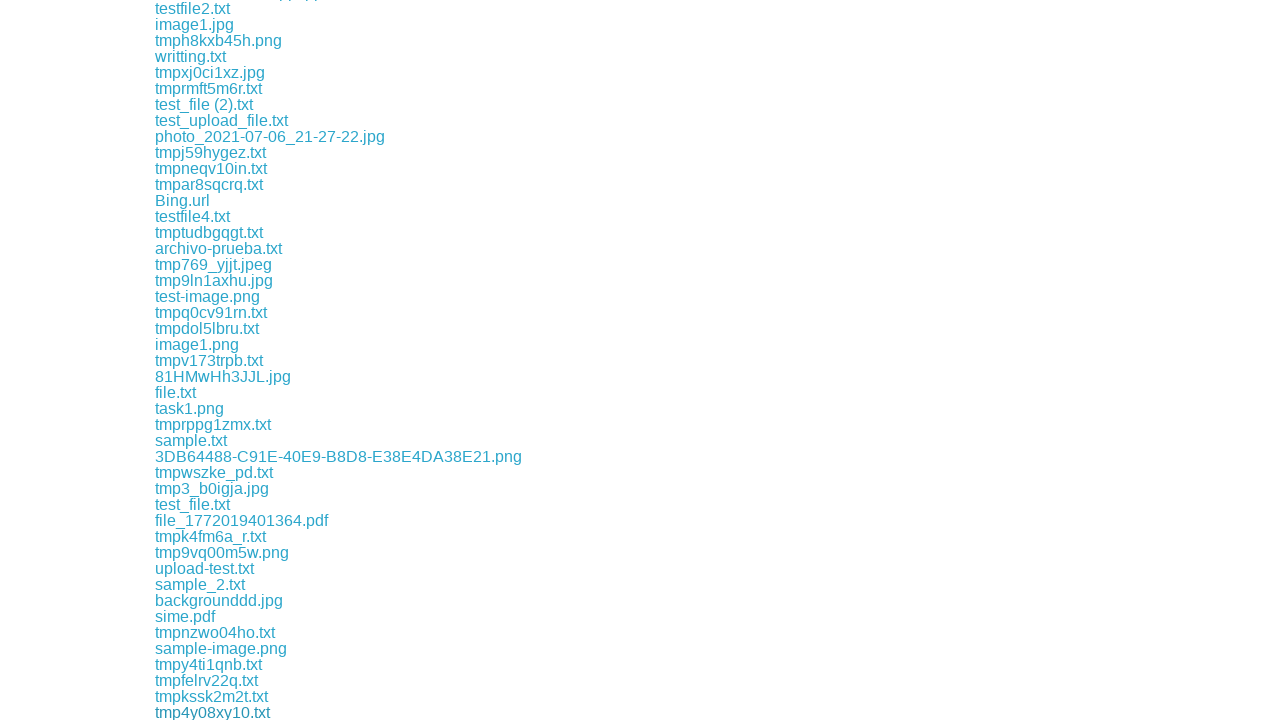

Clicked download link #227 at (208, 712) on a >> nth=227
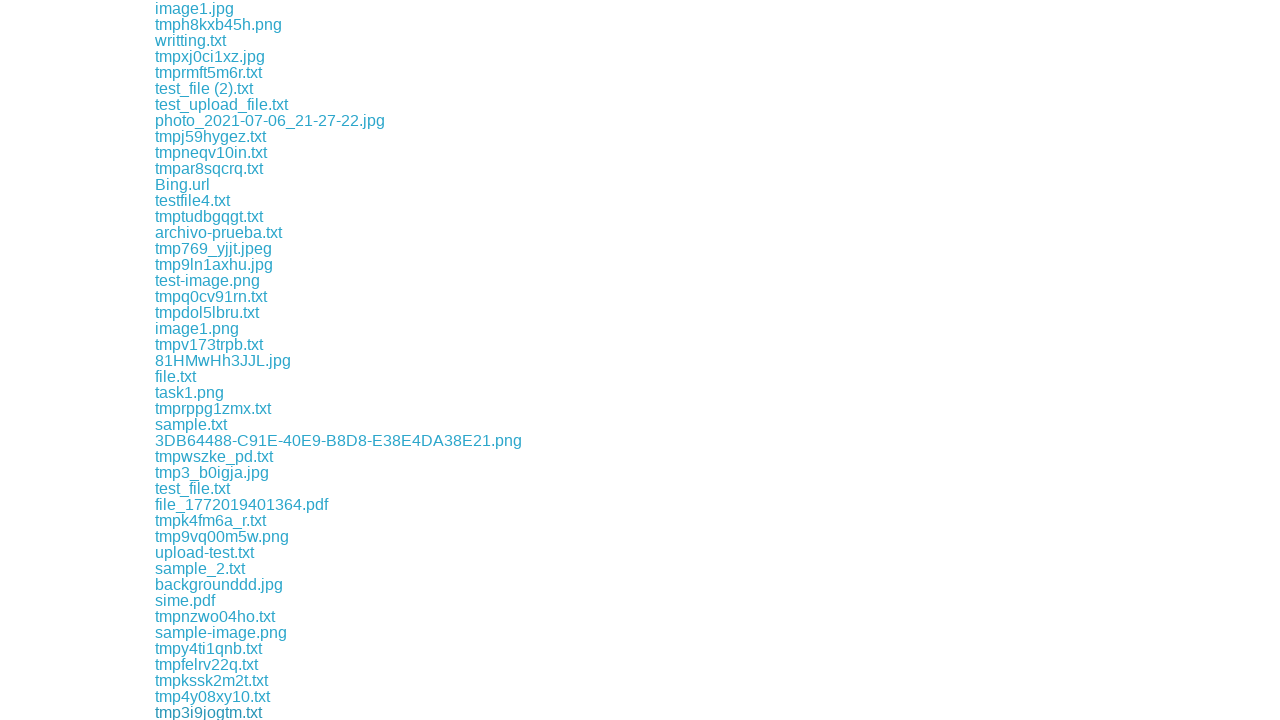

Waited 100ms after download link #227
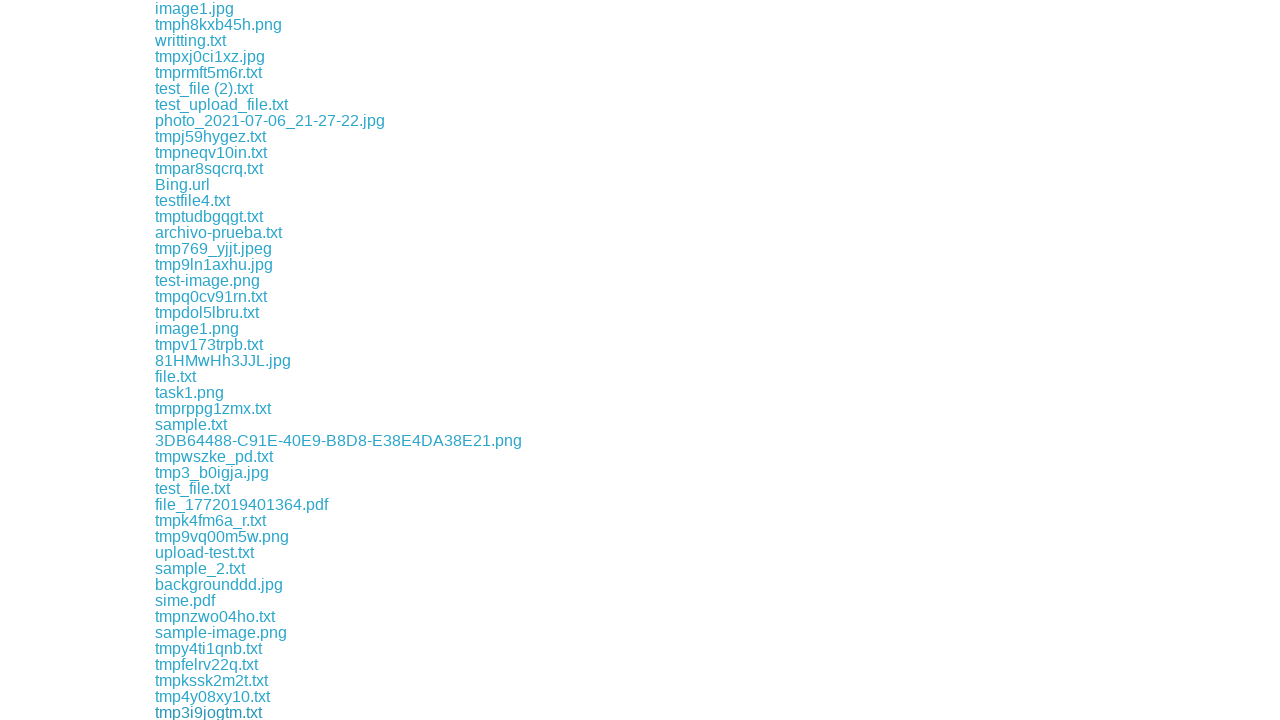

Clicked download link #228 at (238, 712) on a >> nth=228
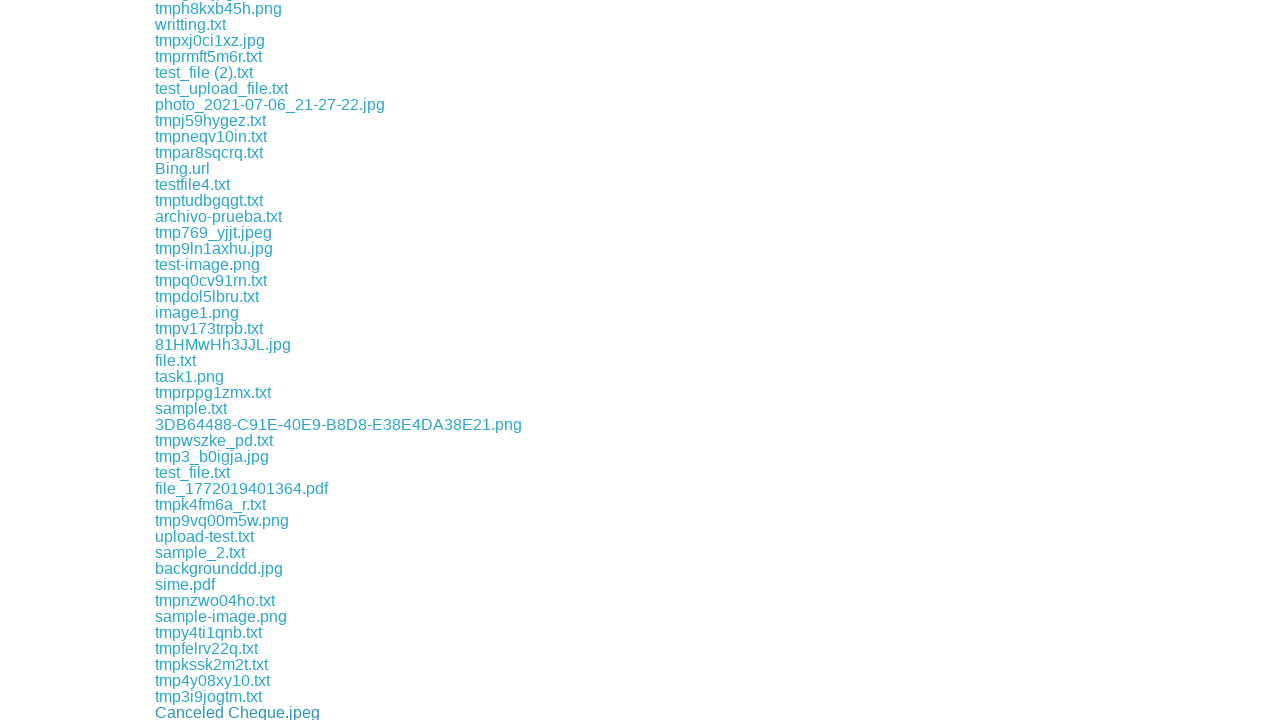

Waited 100ms after download link #228
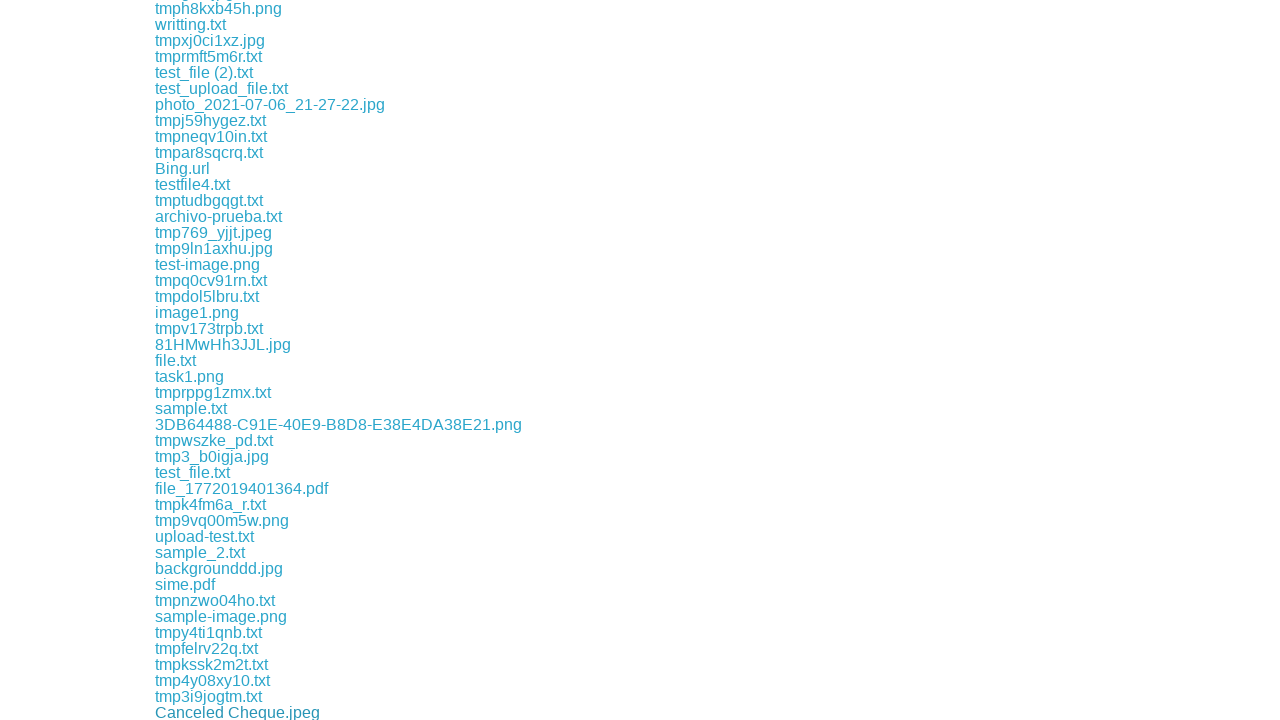

Clicked download link #229 at (223, 712) on a >> nth=229
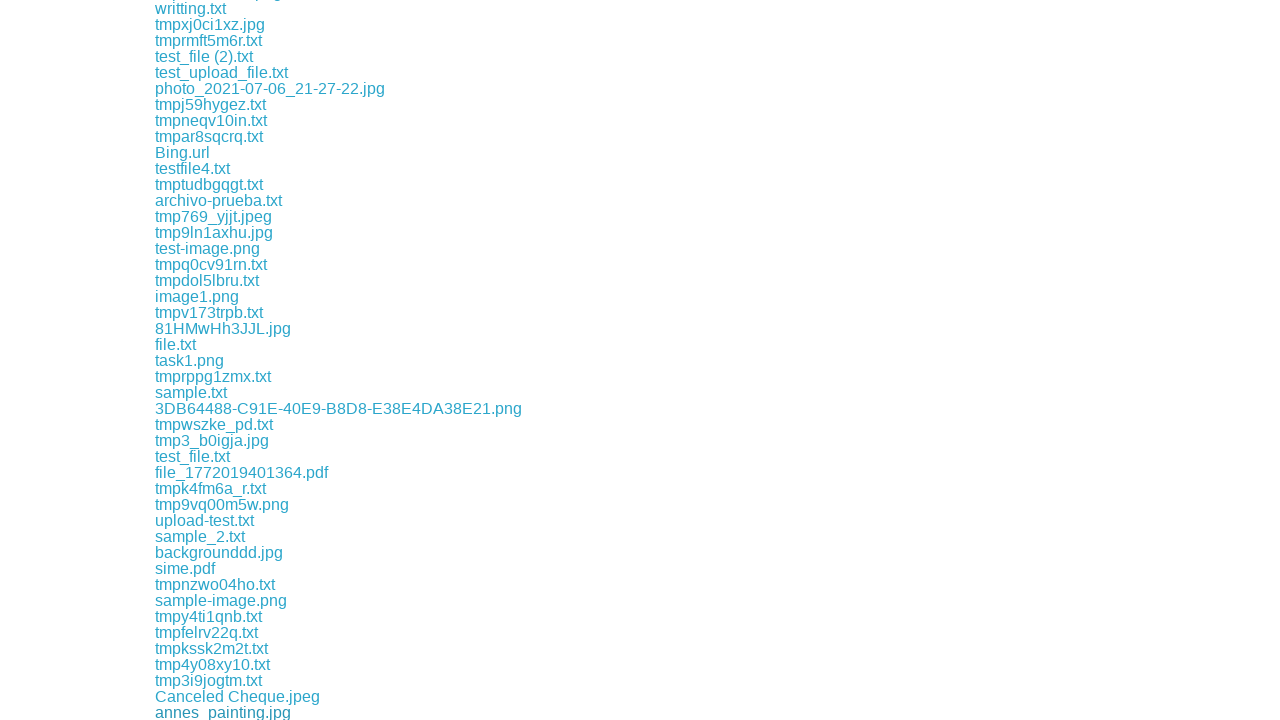

Waited 100ms after download link #229
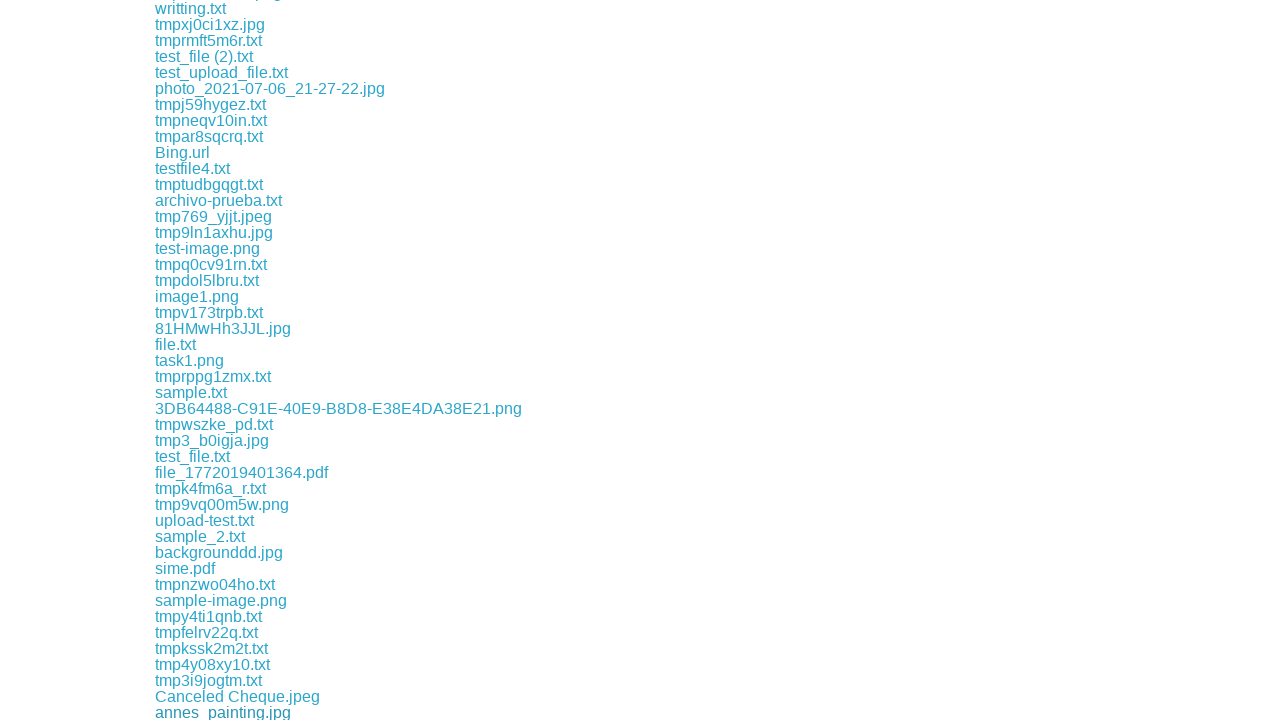

Clicked download link #230 at (242, 712) on a >> nth=230
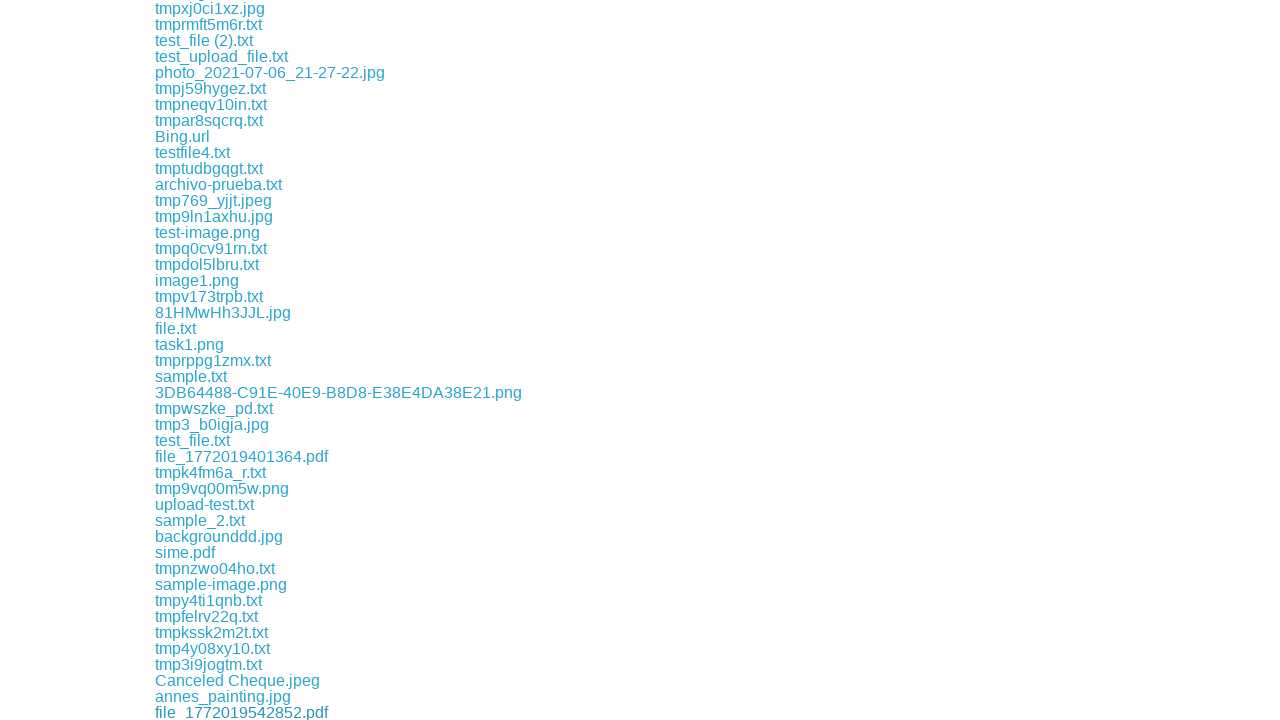

Waited 100ms after download link #230
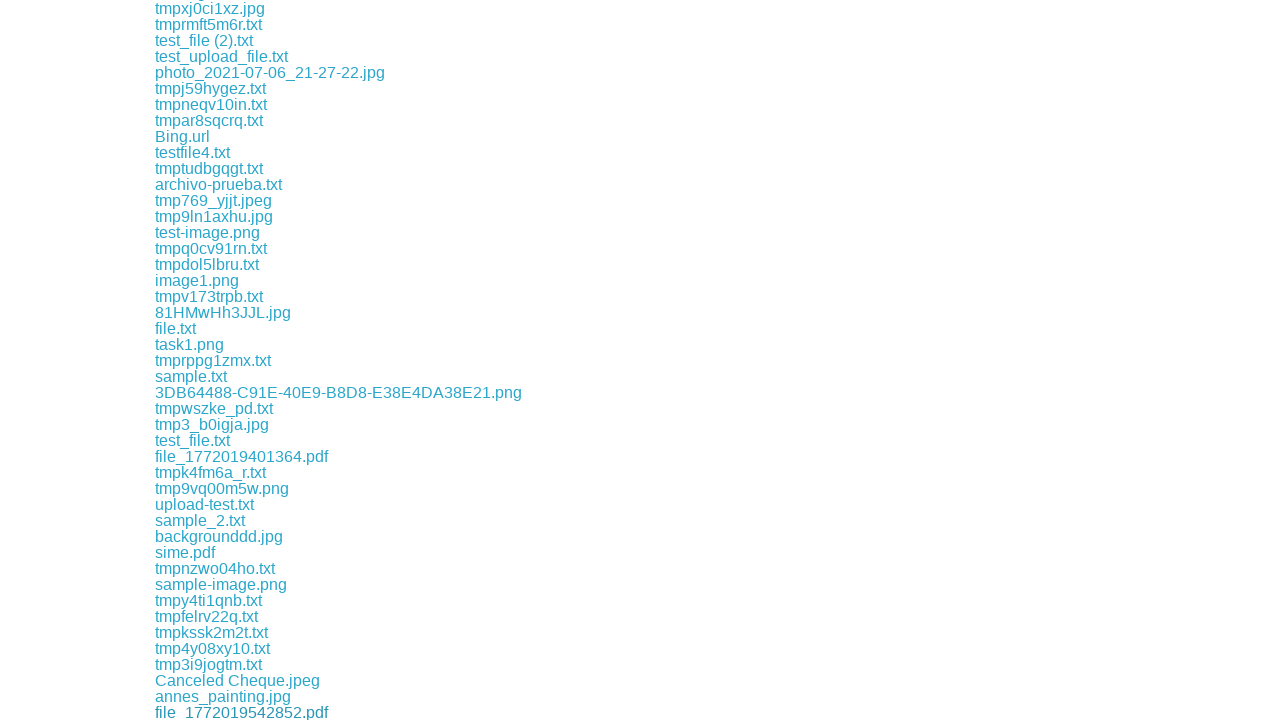

Clicked download link #231 at (206, 712) on a >> nth=231
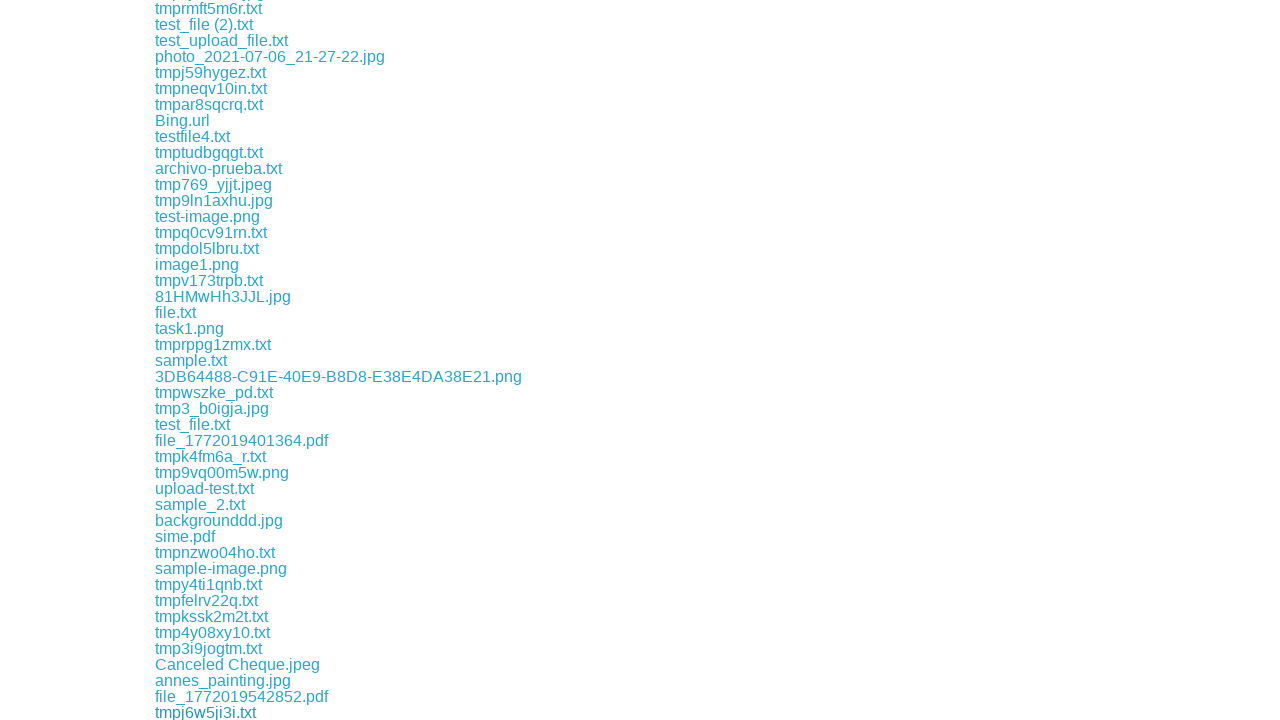

Waited 100ms after download link #231
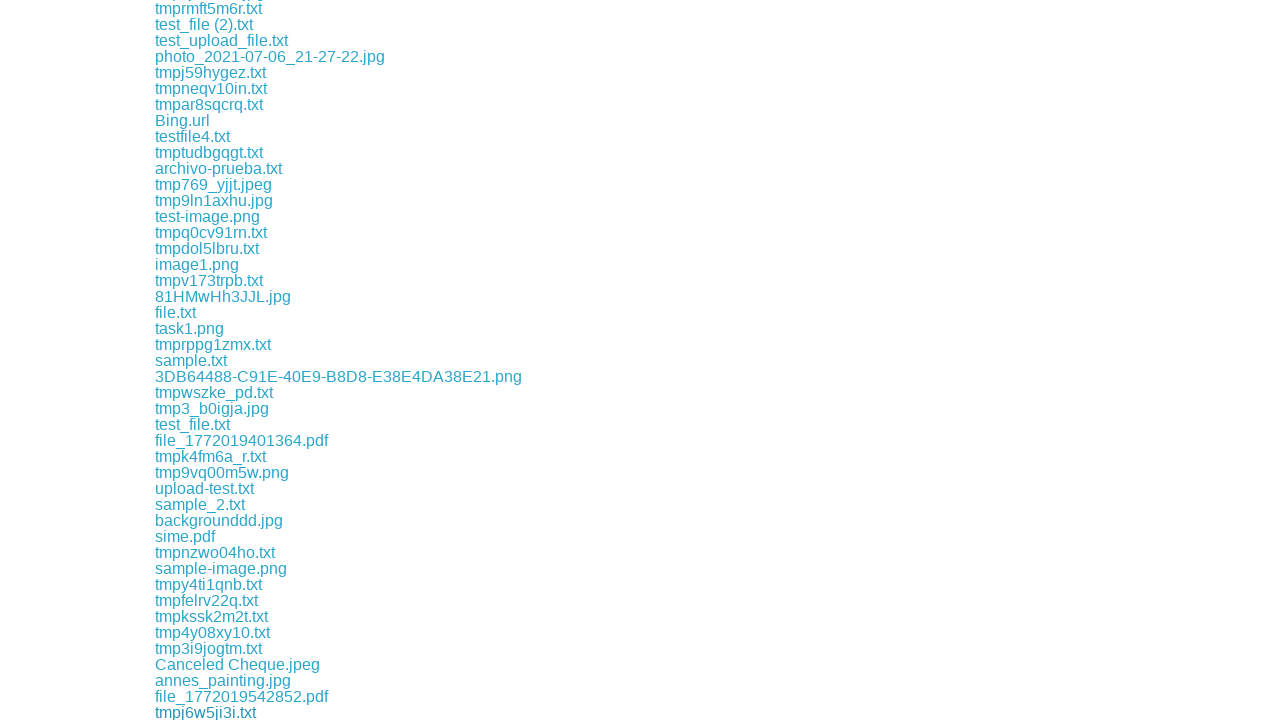

Clicked download link #232 at (208, 712) on a >> nth=232
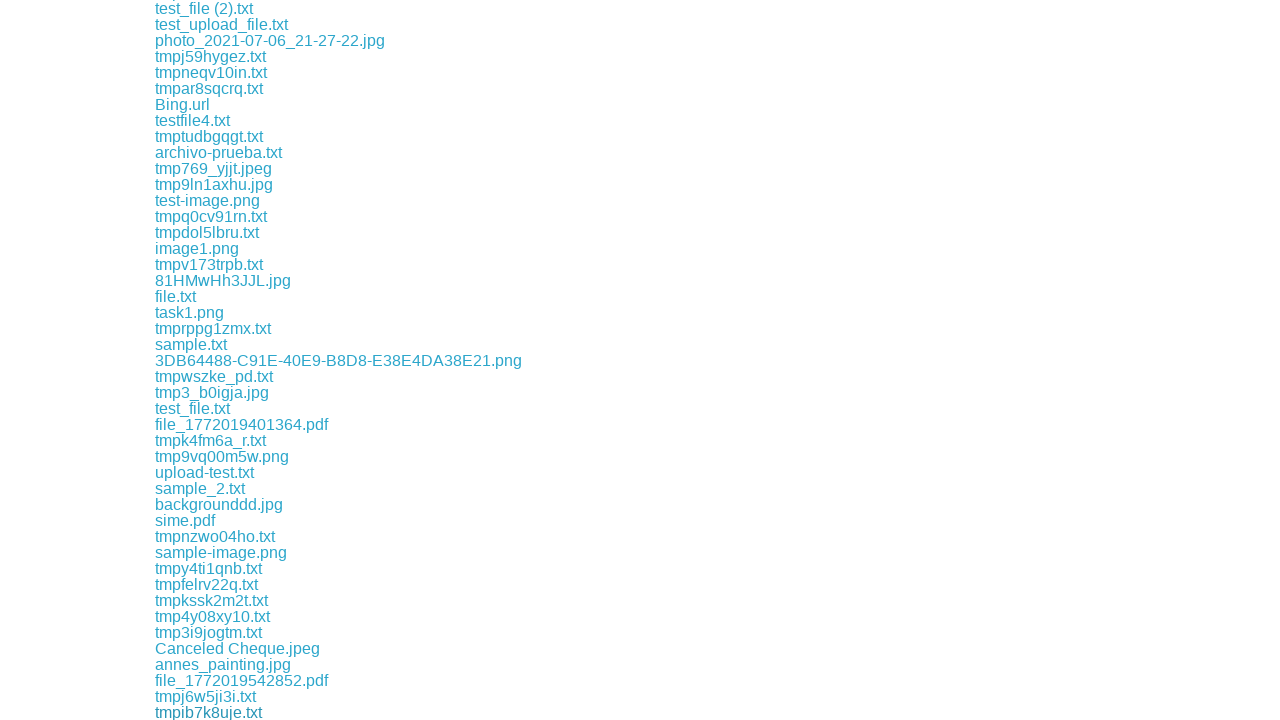

Waited 100ms after download link #232
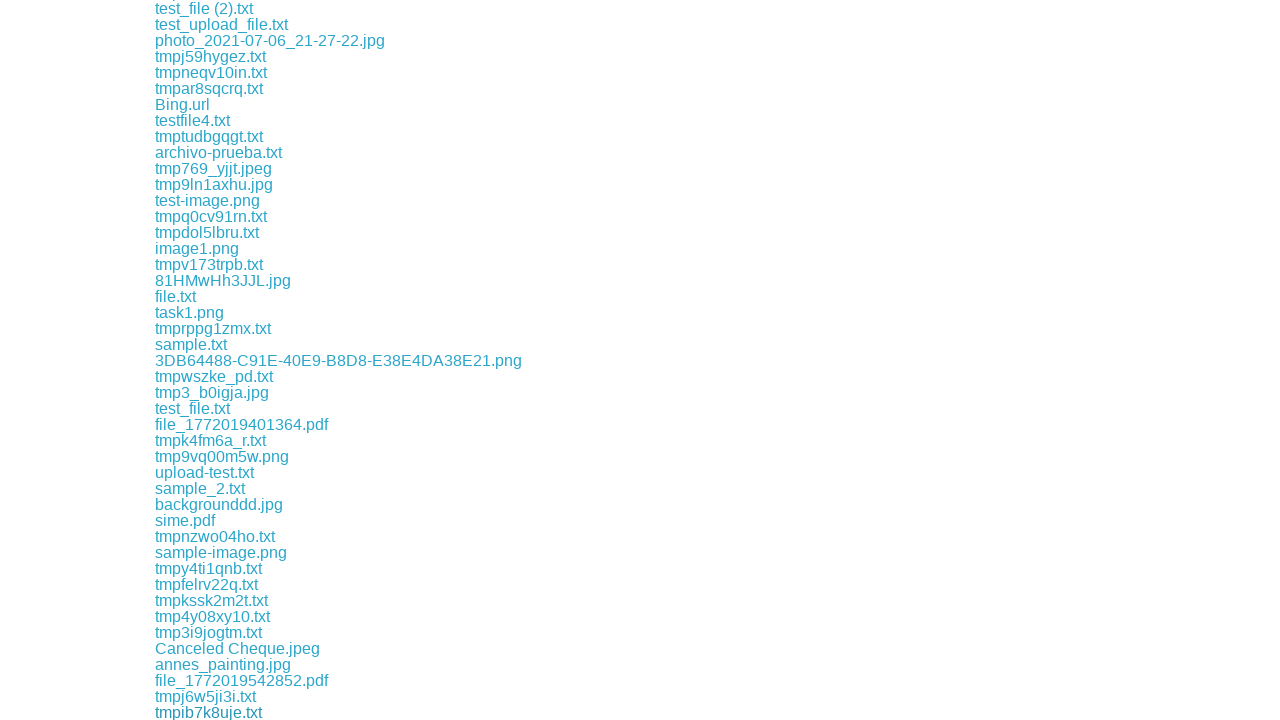

Clicked download link #233 at (285, 712) on a >> nth=233
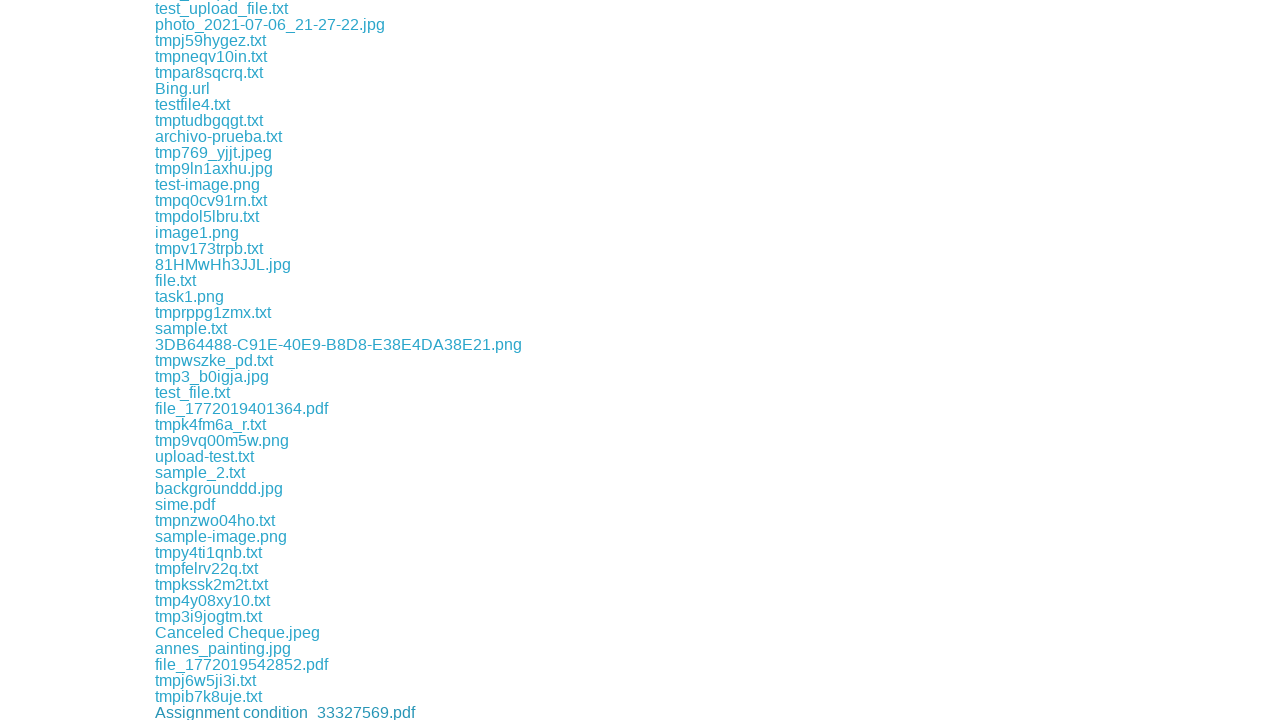

Waited 100ms after download link #233
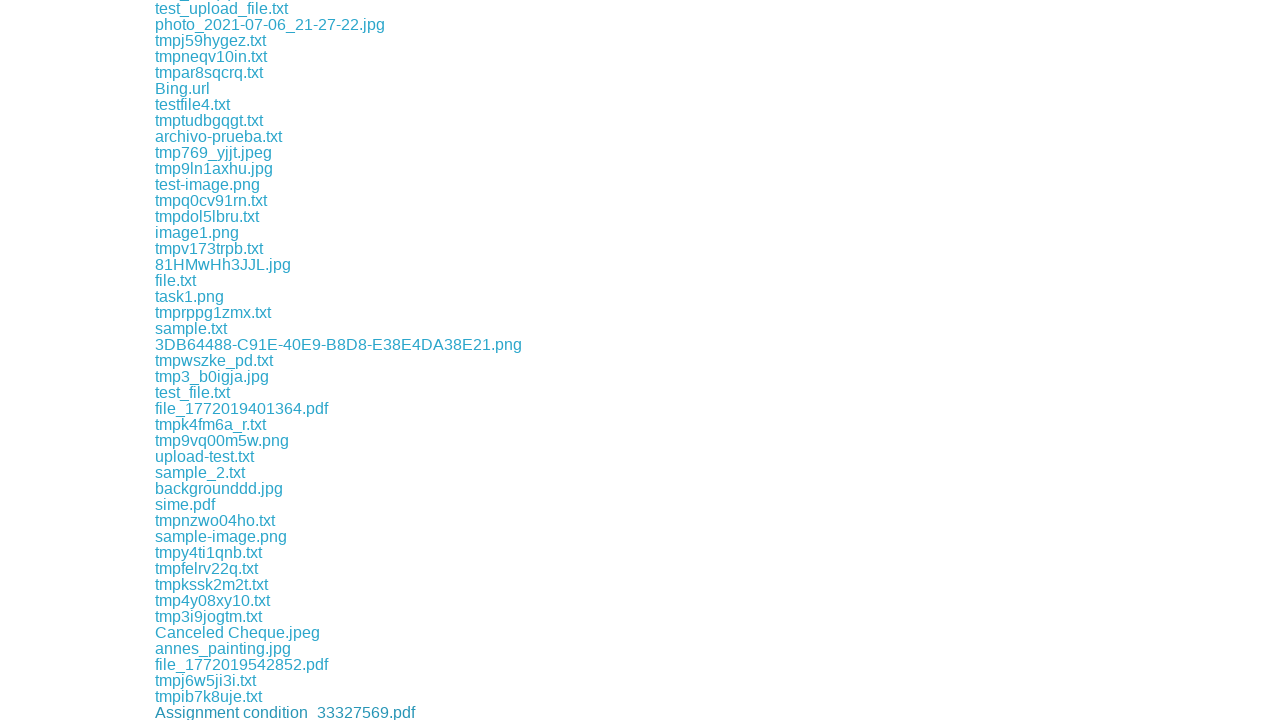

Clicked download link #234 at (192, 712) on a >> nth=234
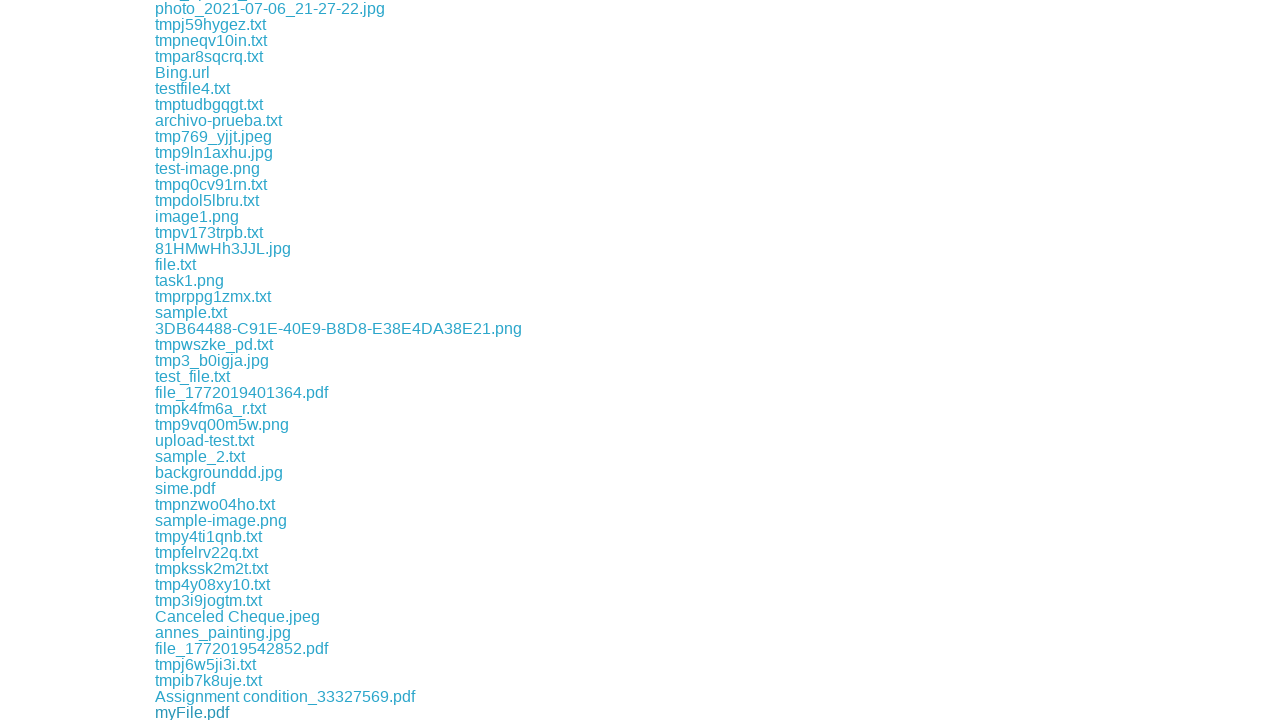

Waited 100ms after download link #234
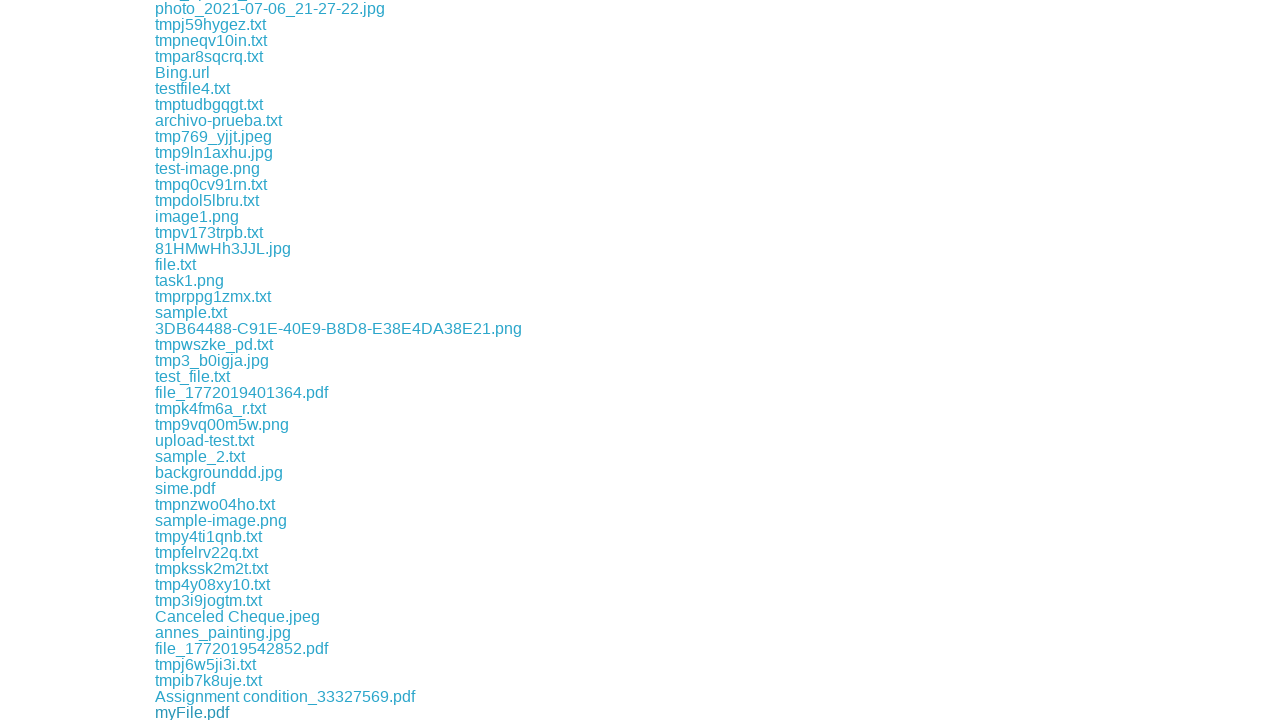

Clicked download link #235 at (196, 712) on a >> nth=235
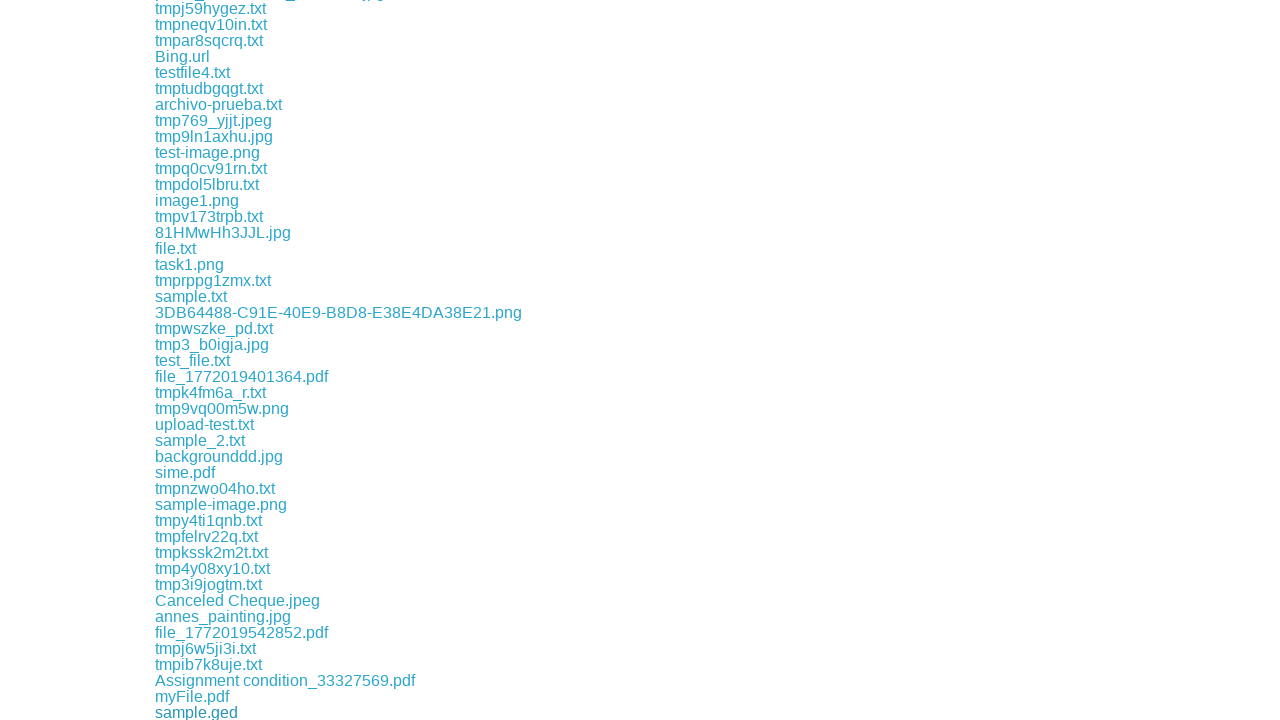

Waited 100ms after download link #235
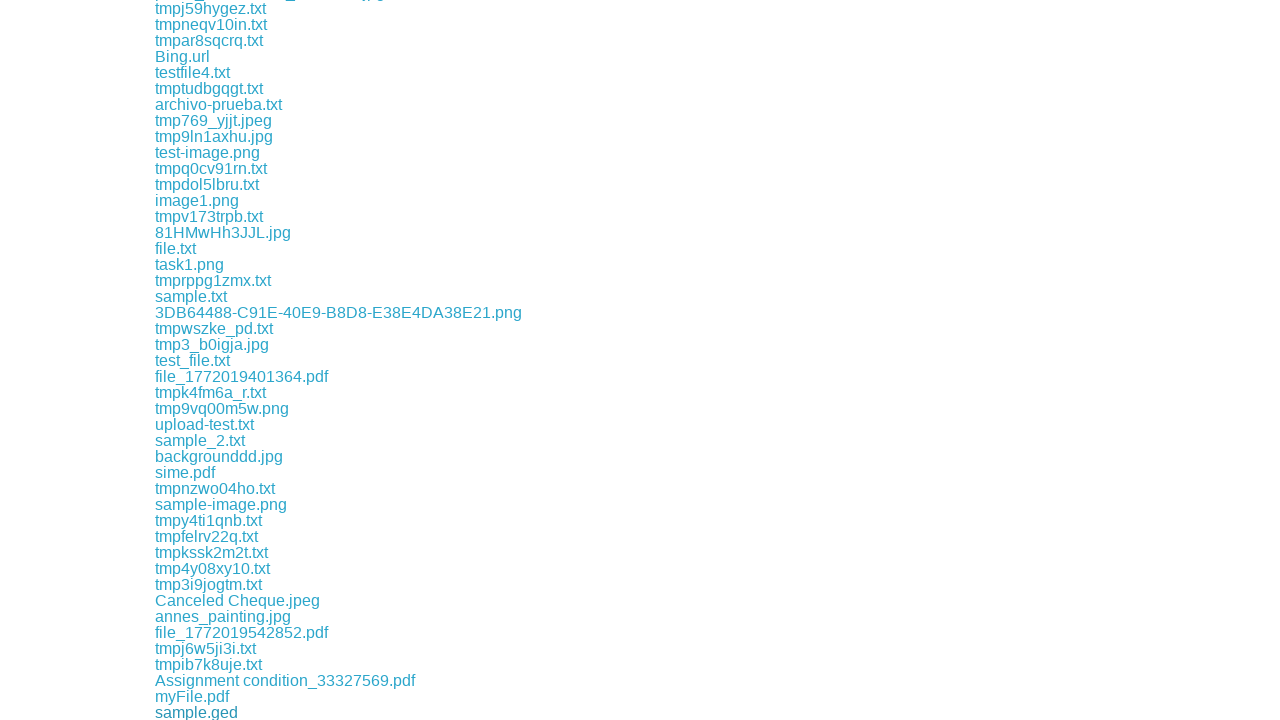

Clicked download link #236 at (206, 712) on a >> nth=236
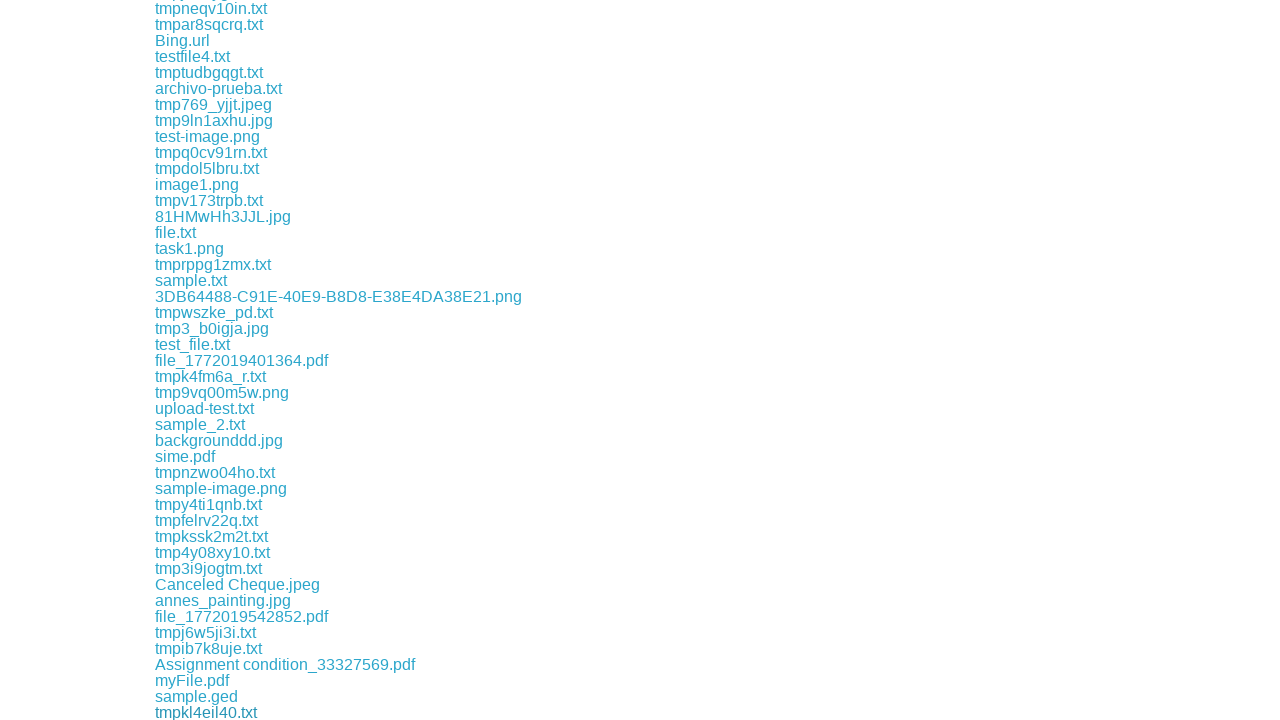

Waited 100ms after download link #236
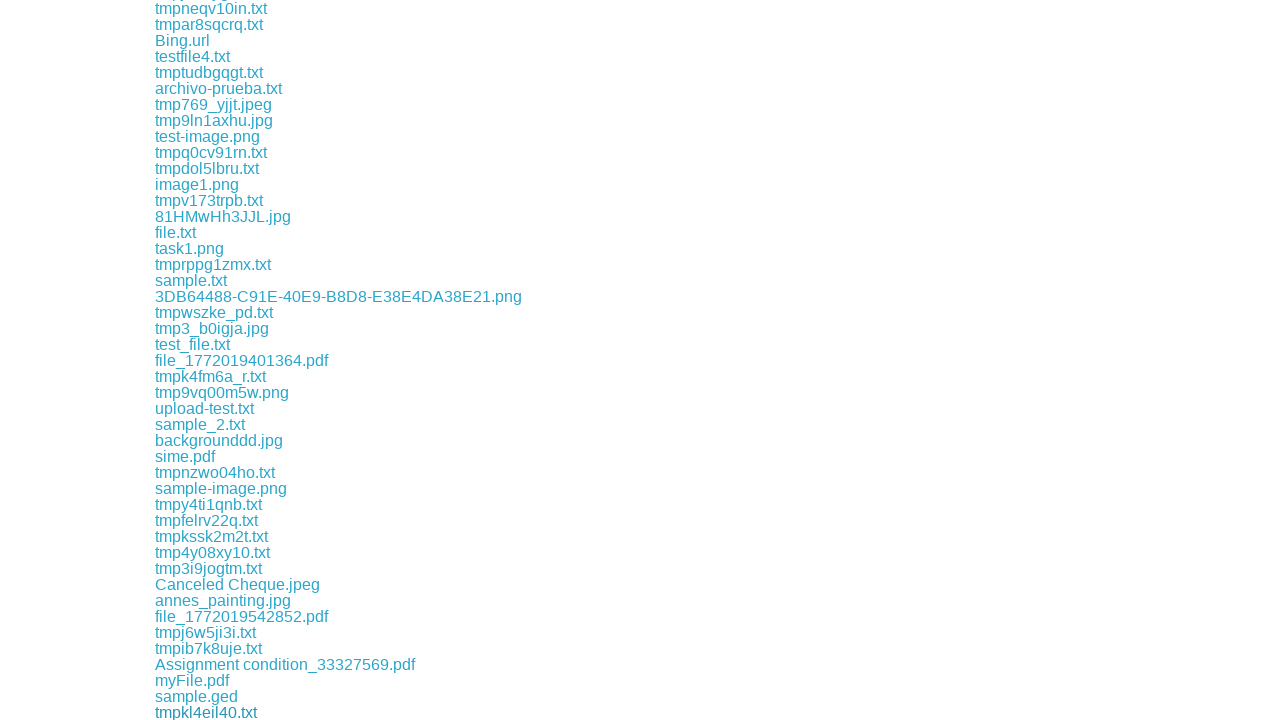

Clicked download link #237 at (210, 712) on a >> nth=237
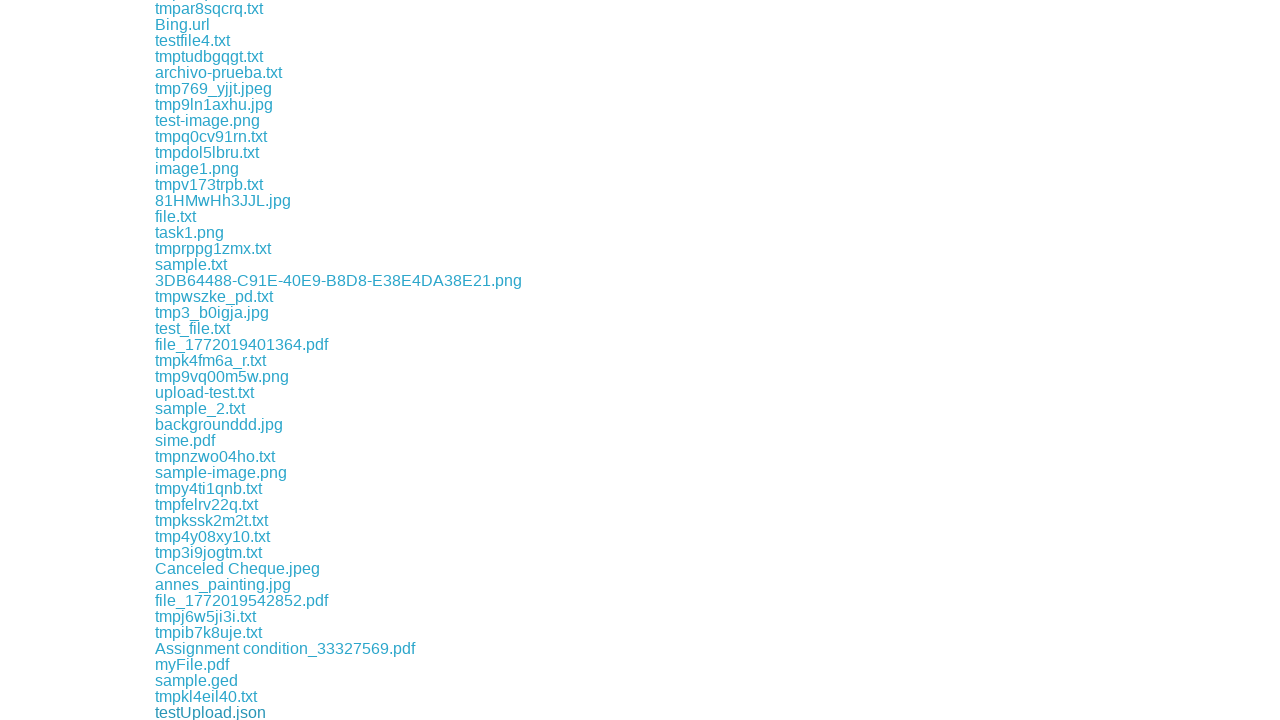

Waited 100ms after download link #237
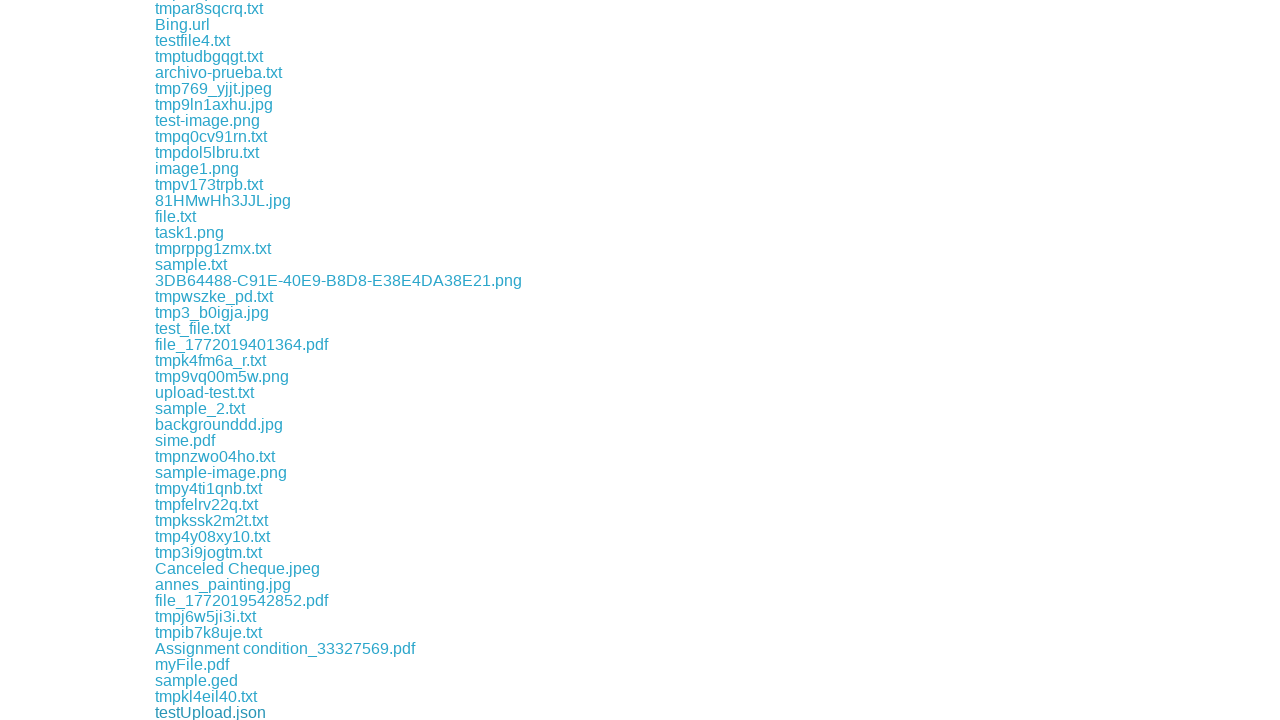

Clicked download link #238 at (212, 712) on a >> nth=238
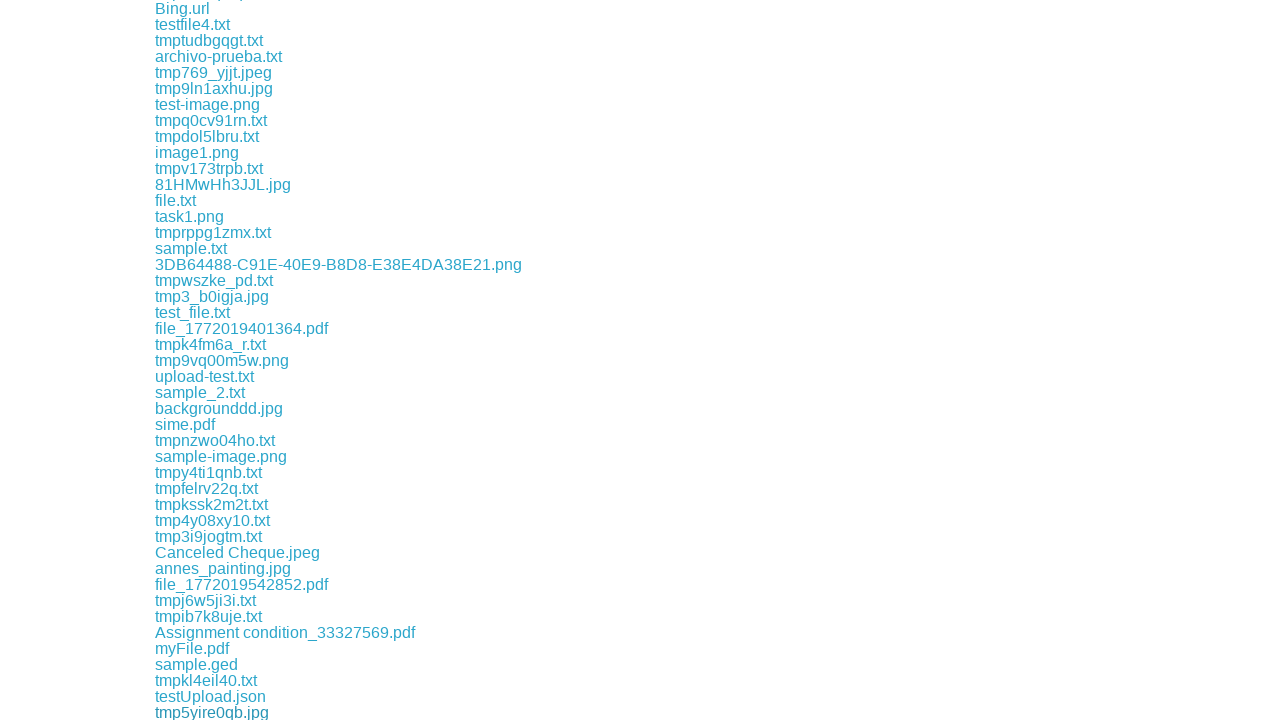

Waited 100ms after download link #238
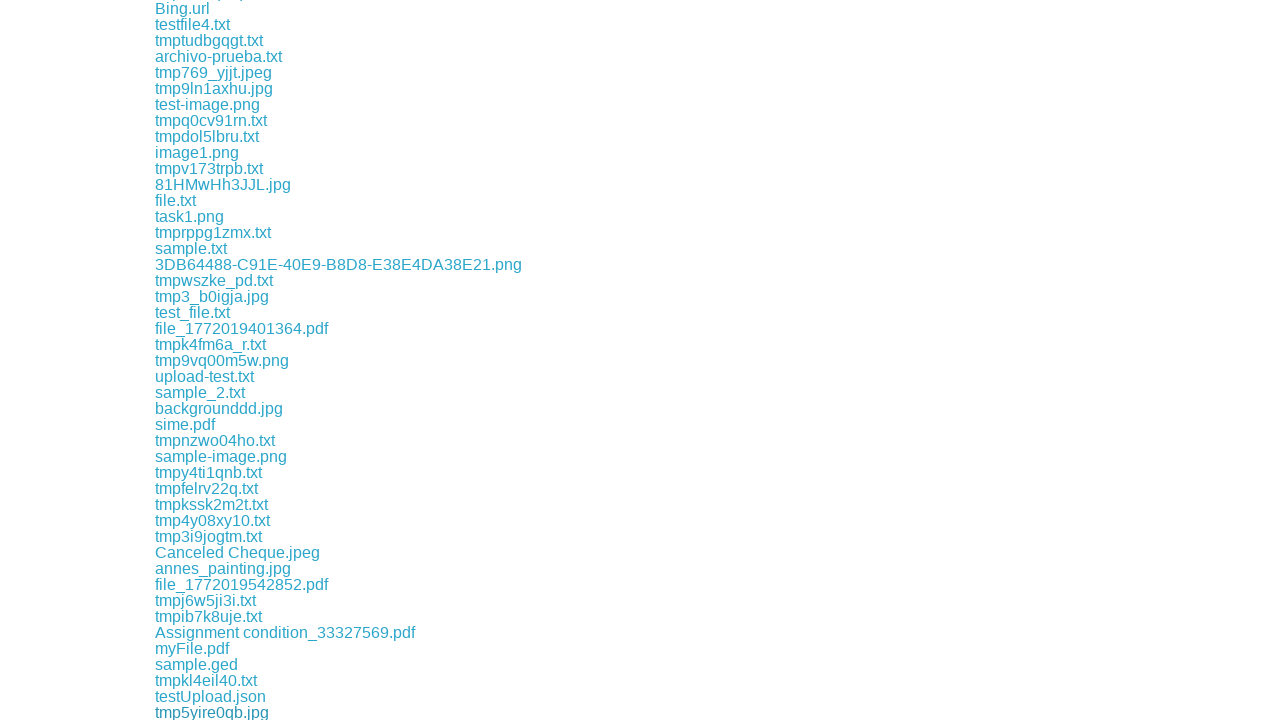

Clicked download link #239 at (210, 712) on a >> nth=239
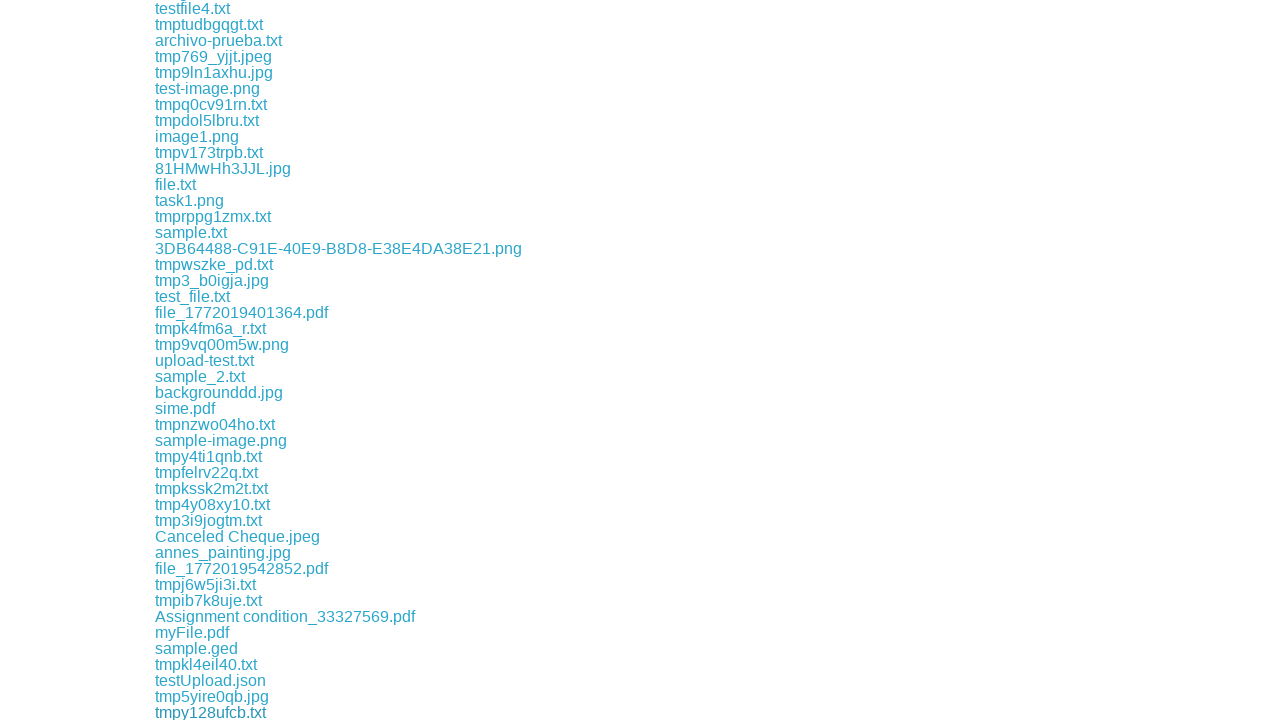

Waited 100ms after download link #239
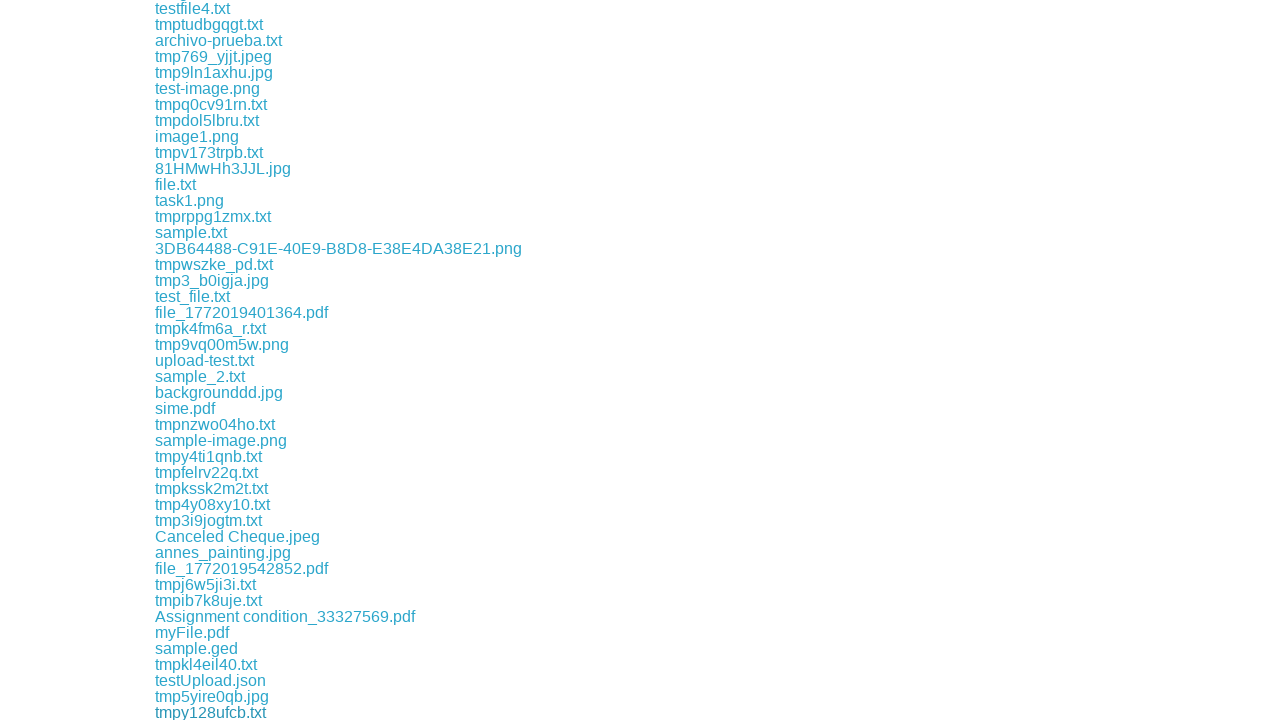

Clicked download link #240 at (240, 712) on a >> nth=240
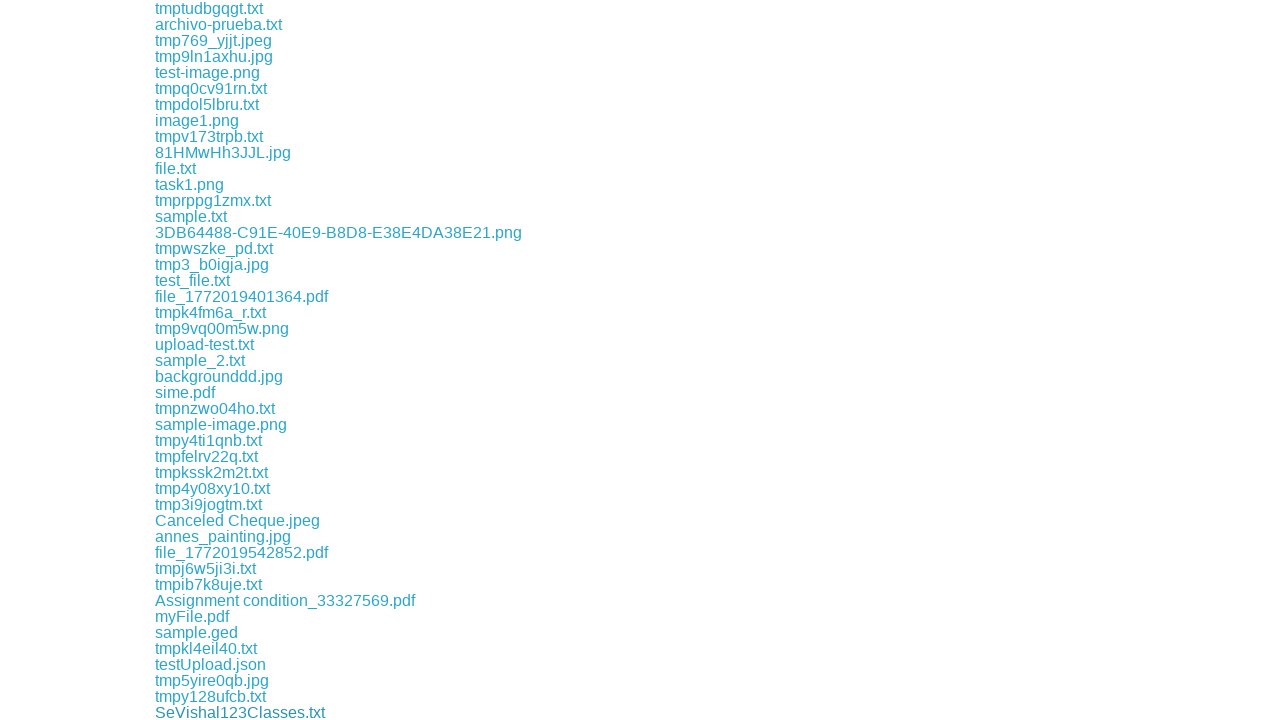

Waited 100ms after download link #240
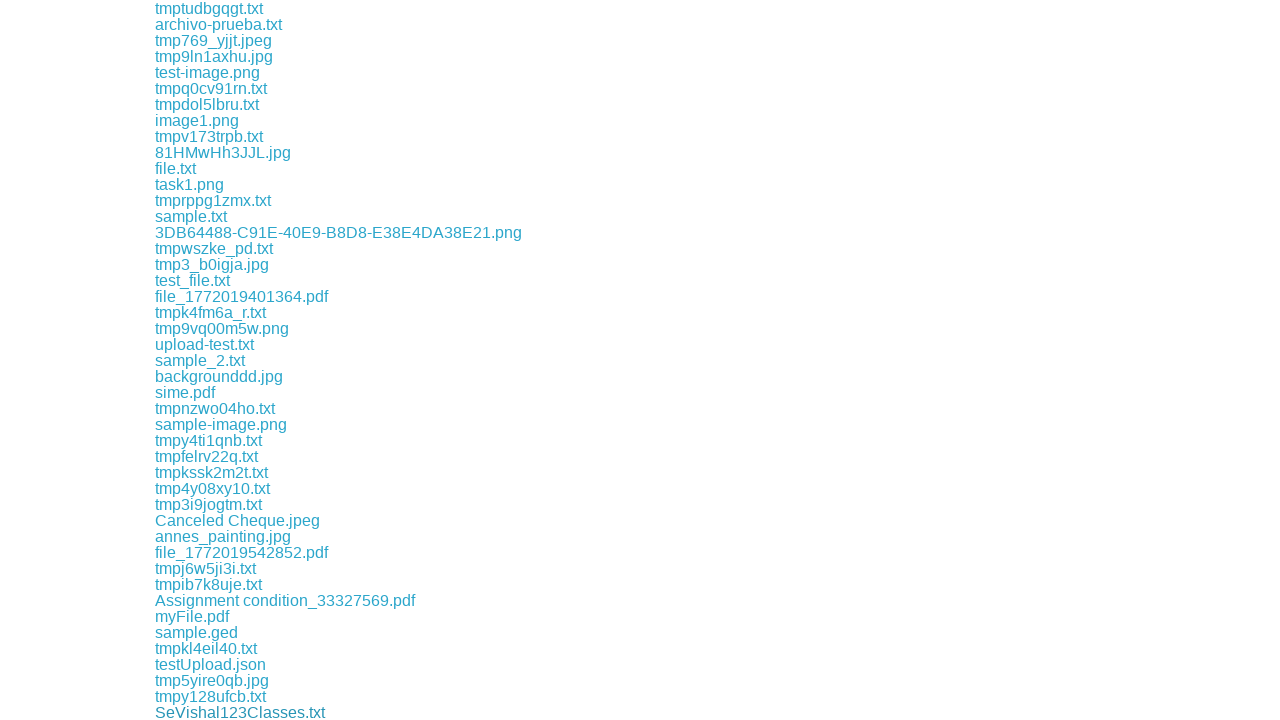

Clicked download link #241 at (206, 712) on a >> nth=241
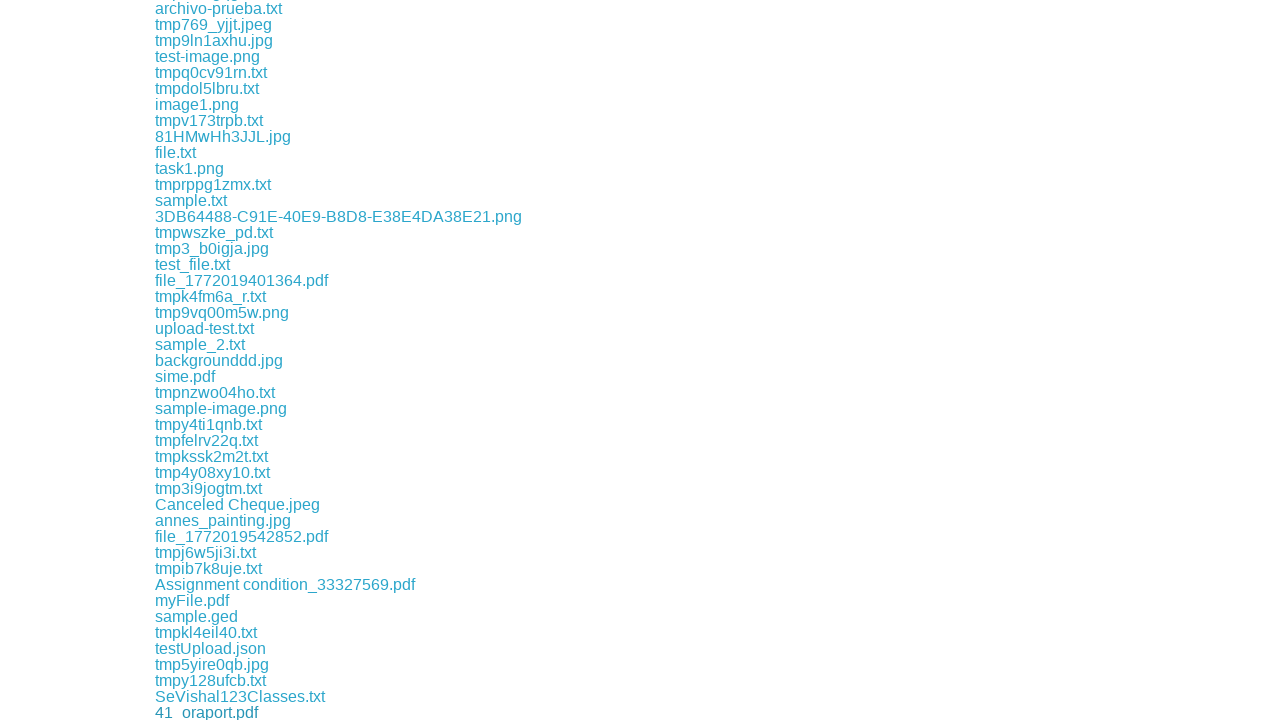

Waited 100ms after download link #241
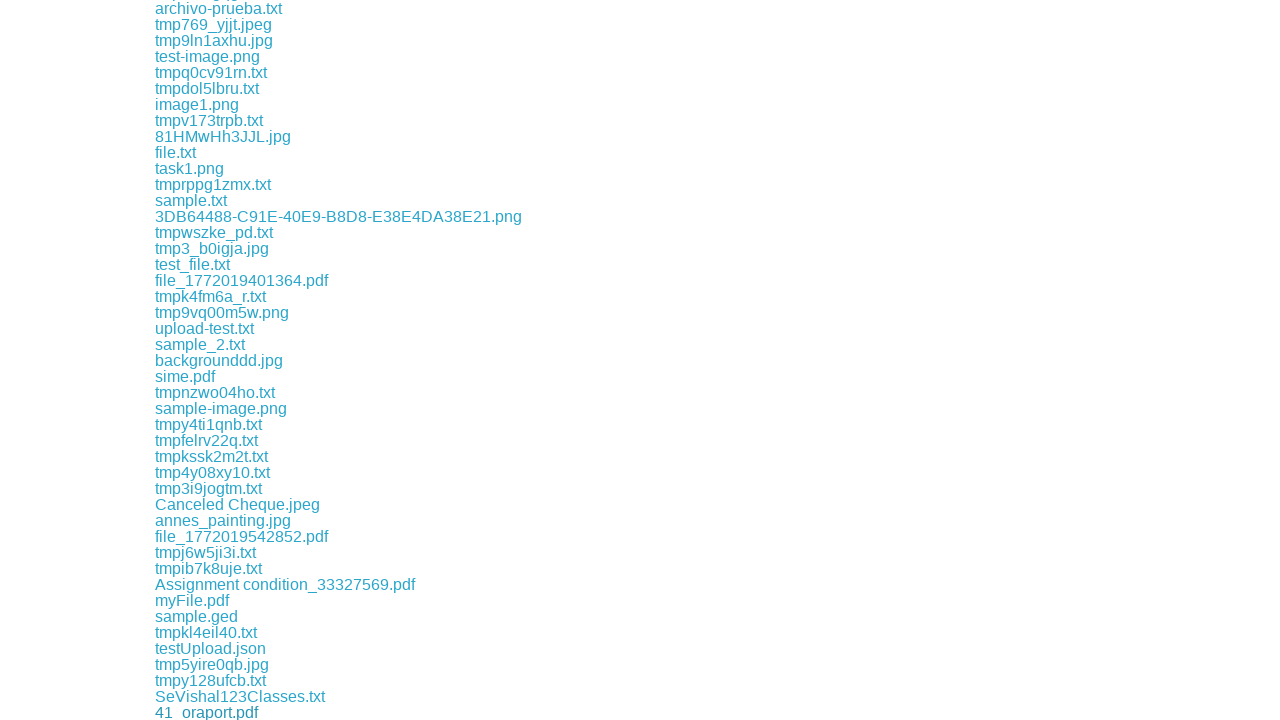

Clicked download link #242 at (203, 712) on a >> nth=242
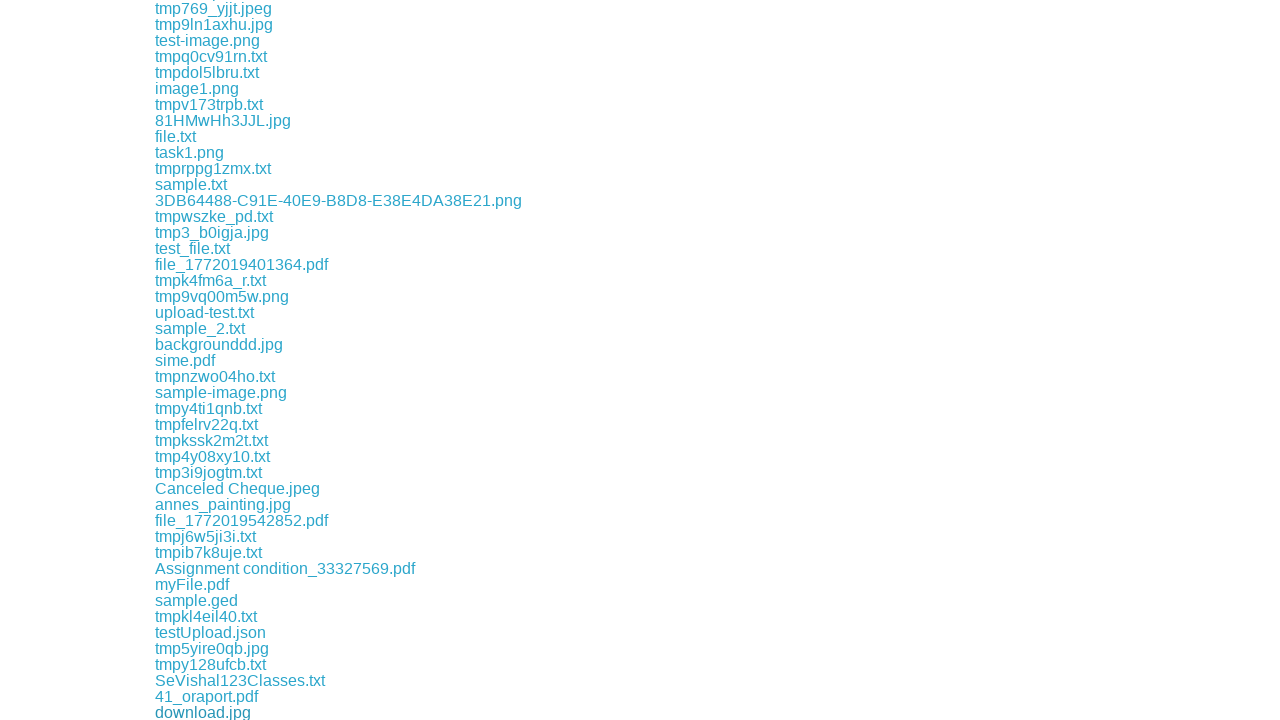

Waited 100ms after download link #242
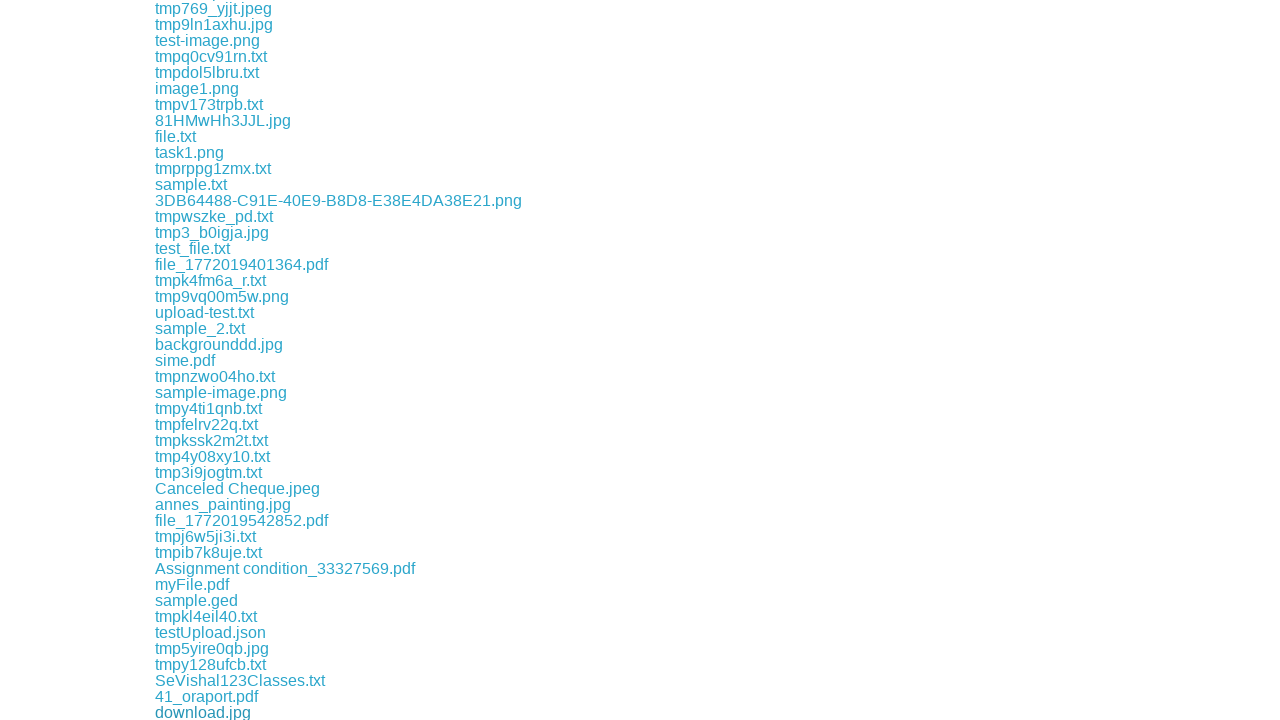

Clicked download link #243 at (240, 712) on a >> nth=243
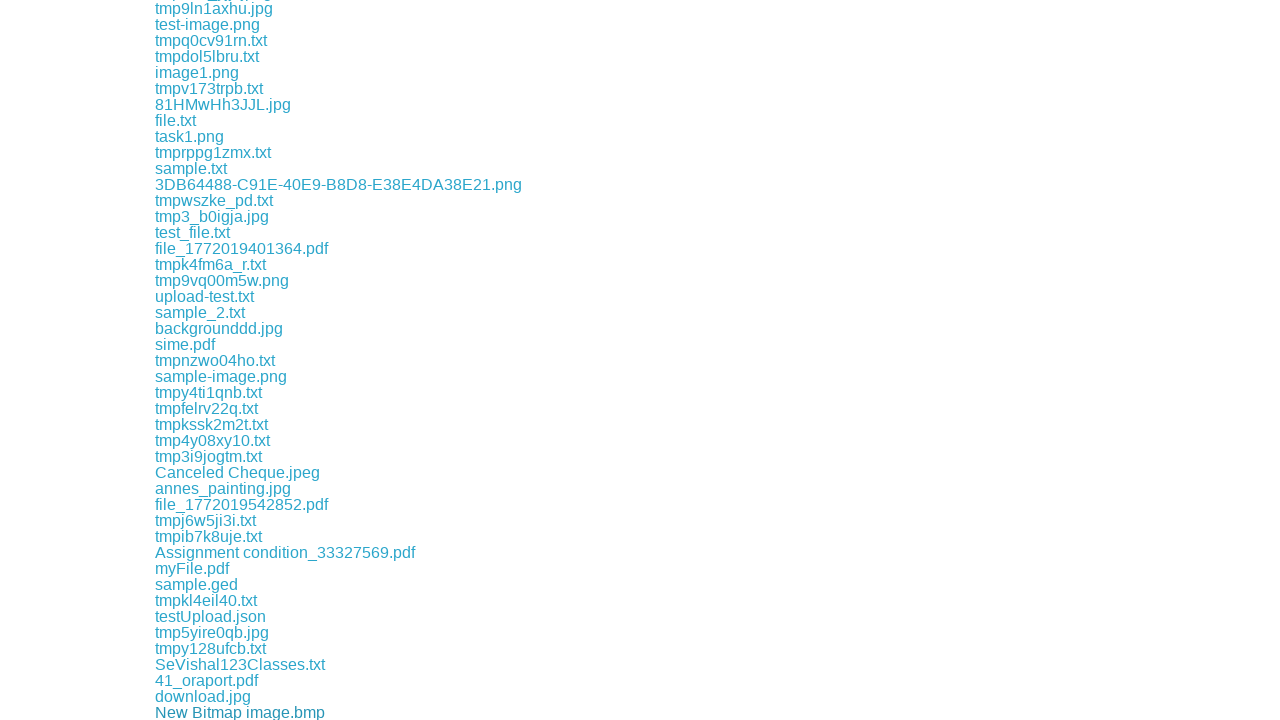

Waited 100ms after download link #243
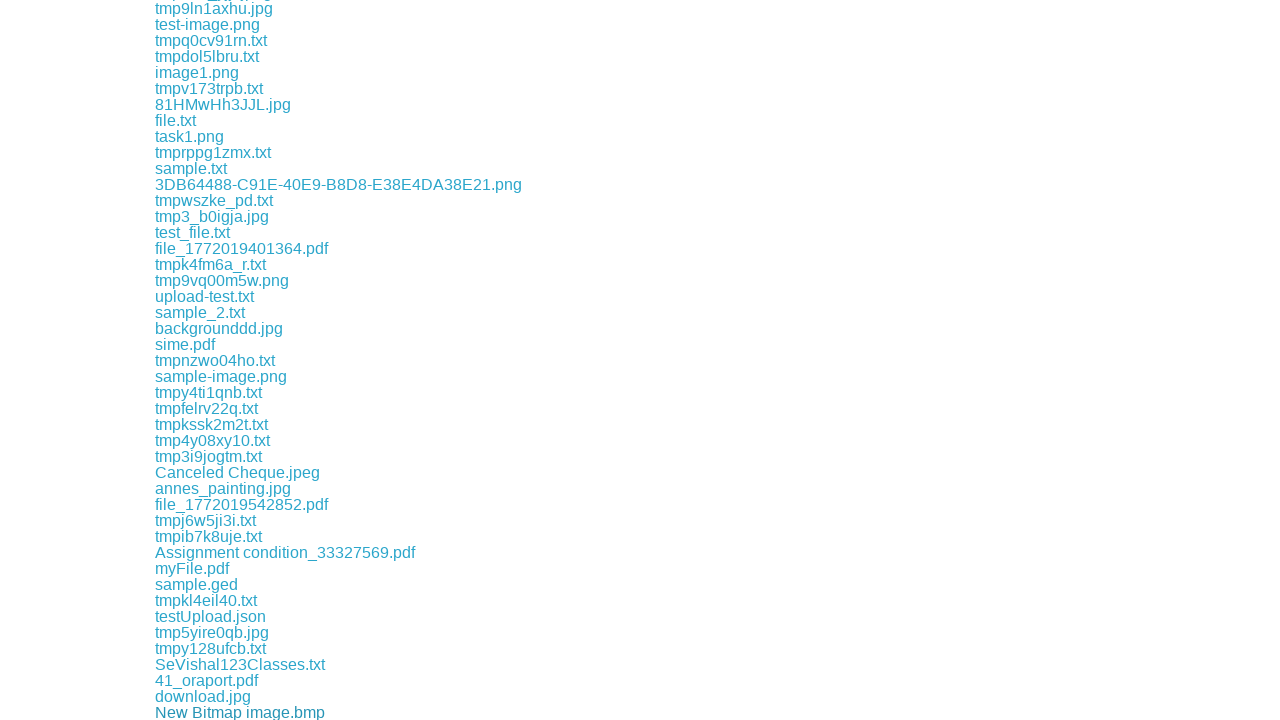

Clicked download link #244 at (194, 712) on a >> nth=244
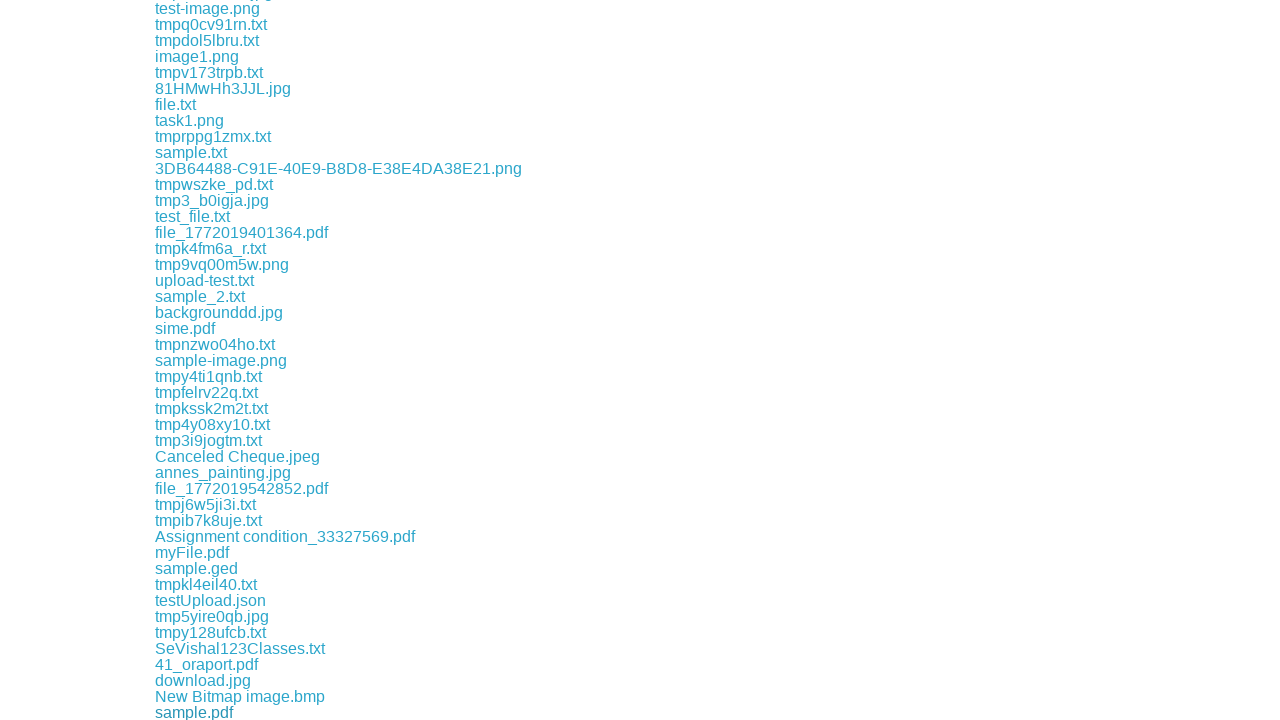

Waited 100ms after download link #244
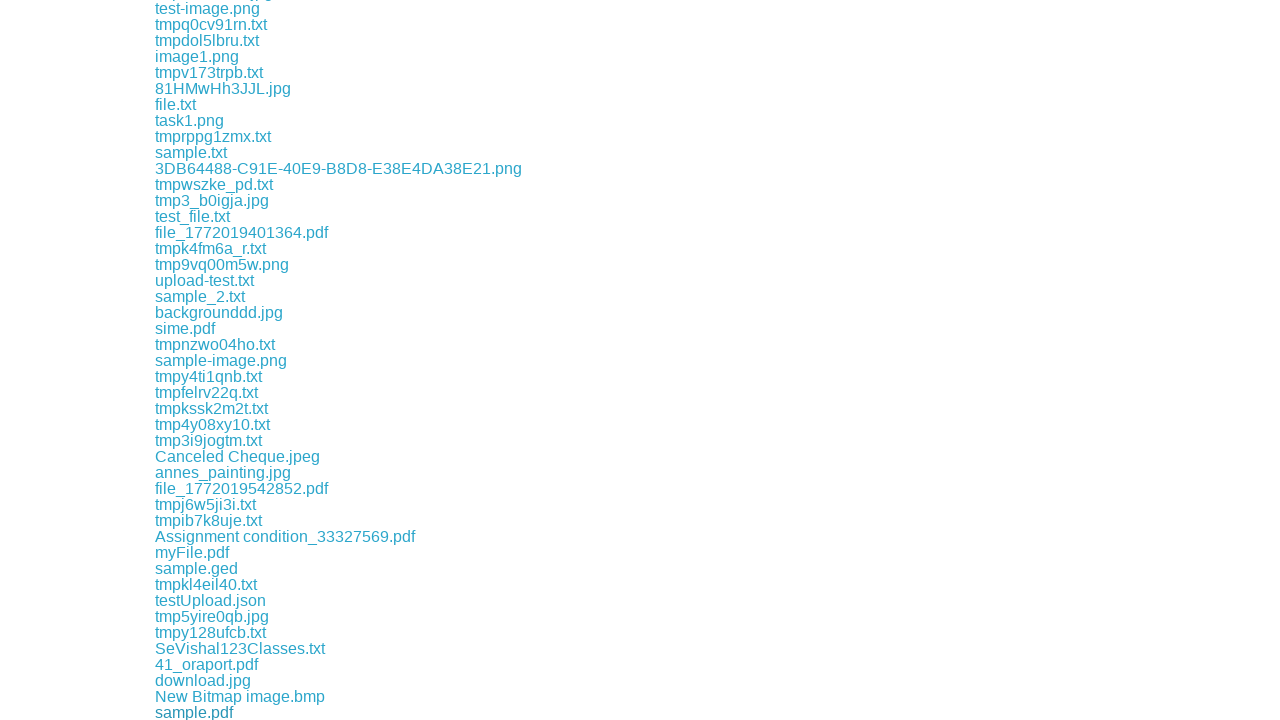

Clicked download link #245 at (220, 712) on a >> nth=245
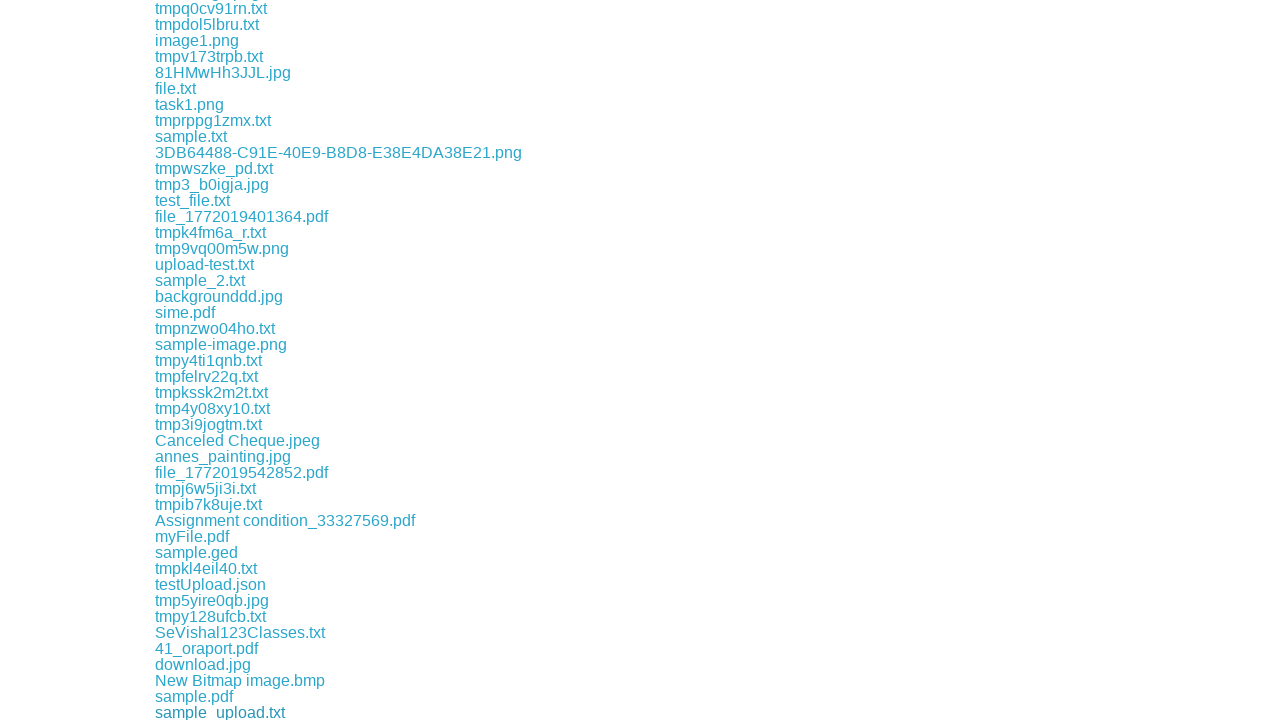

Waited 100ms after download link #245
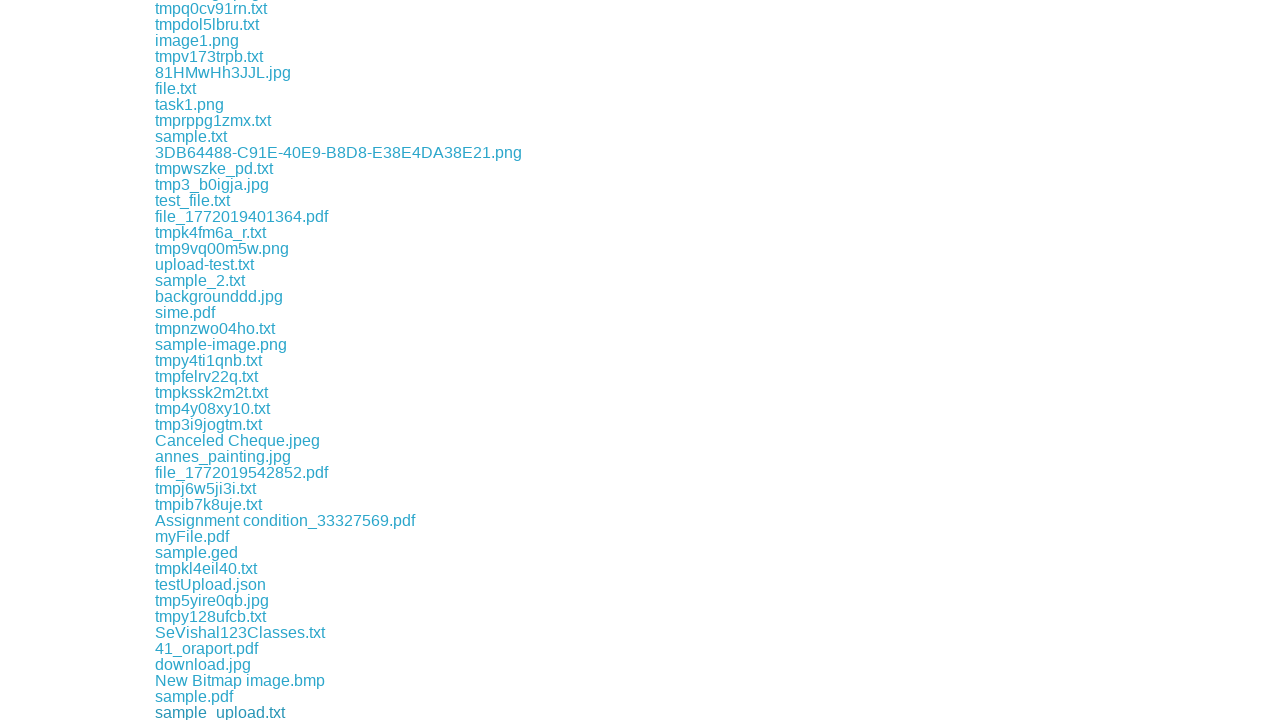

Clicked download link #246 at (215, 712) on a >> nth=246
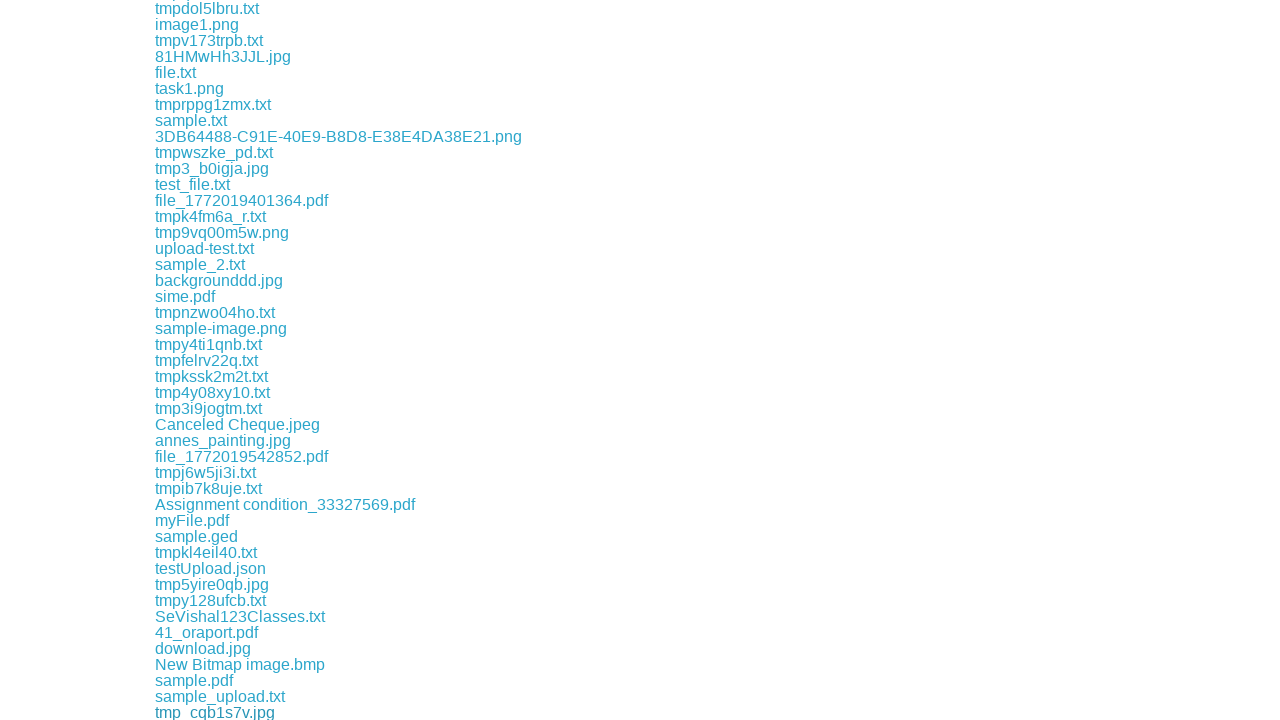

Waited 100ms after download link #246
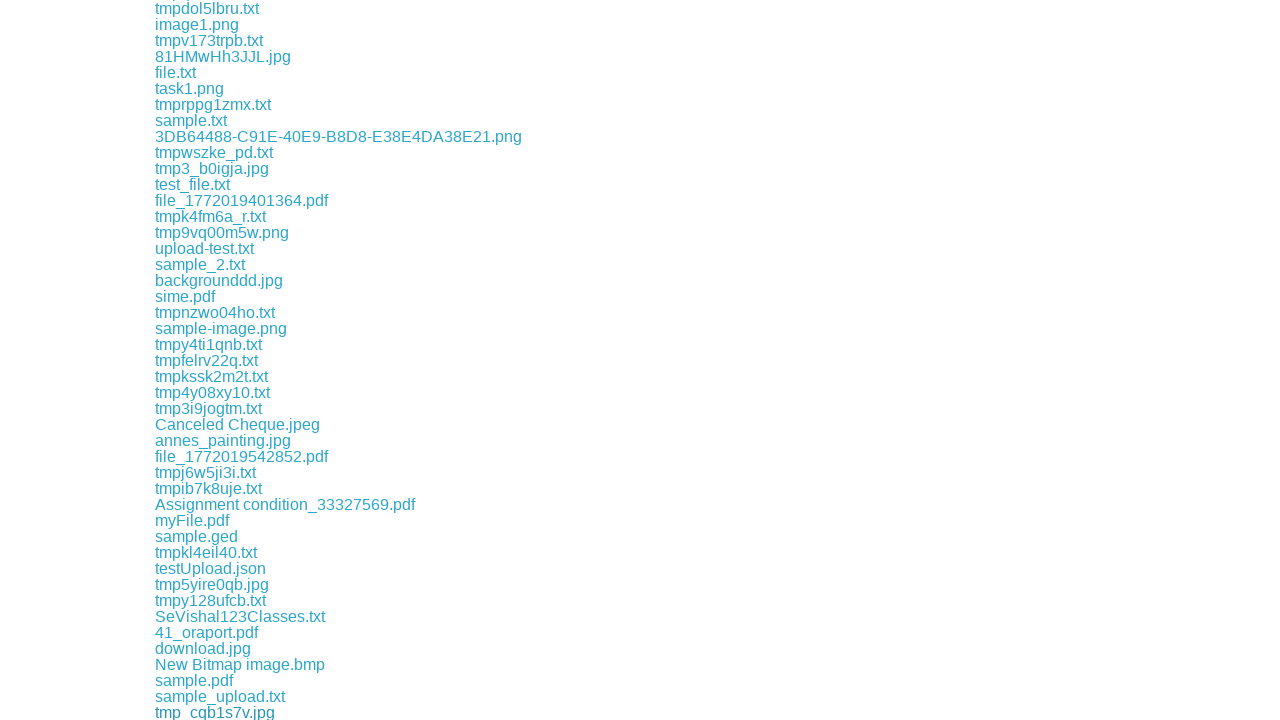

Clicked download link #247 at (211, 712) on a >> nth=247
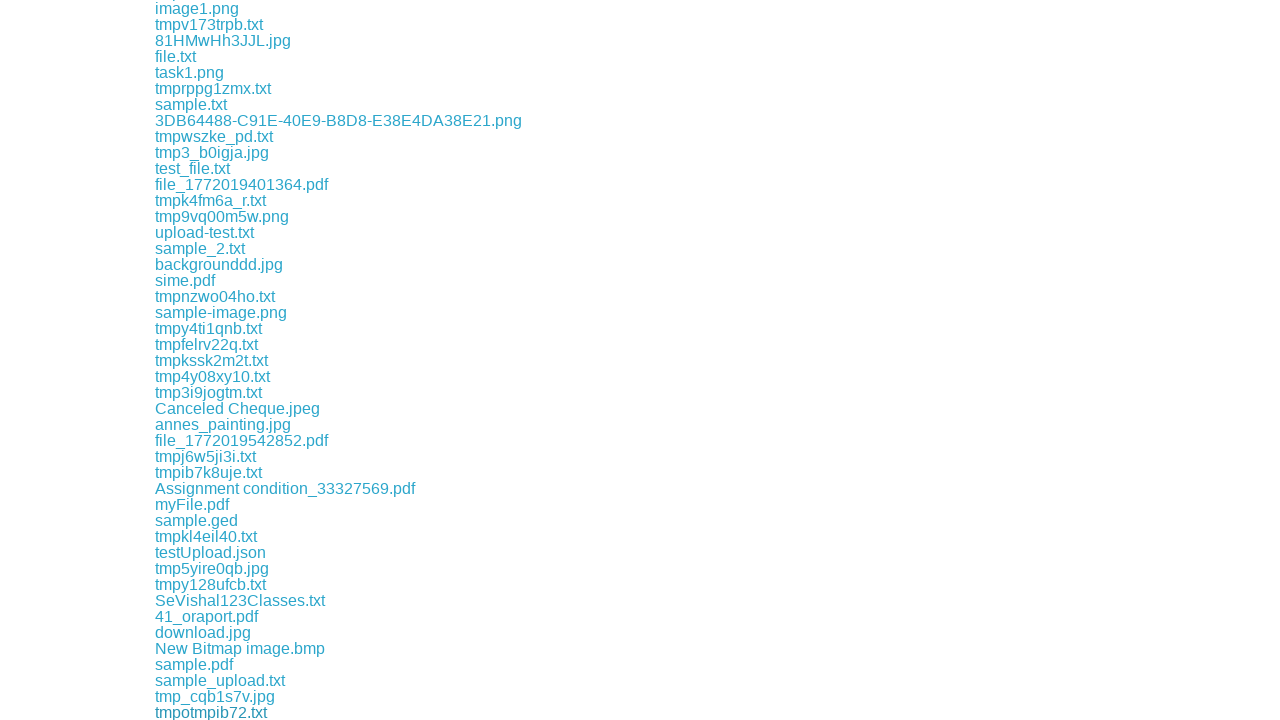

Waited 100ms after download link #247
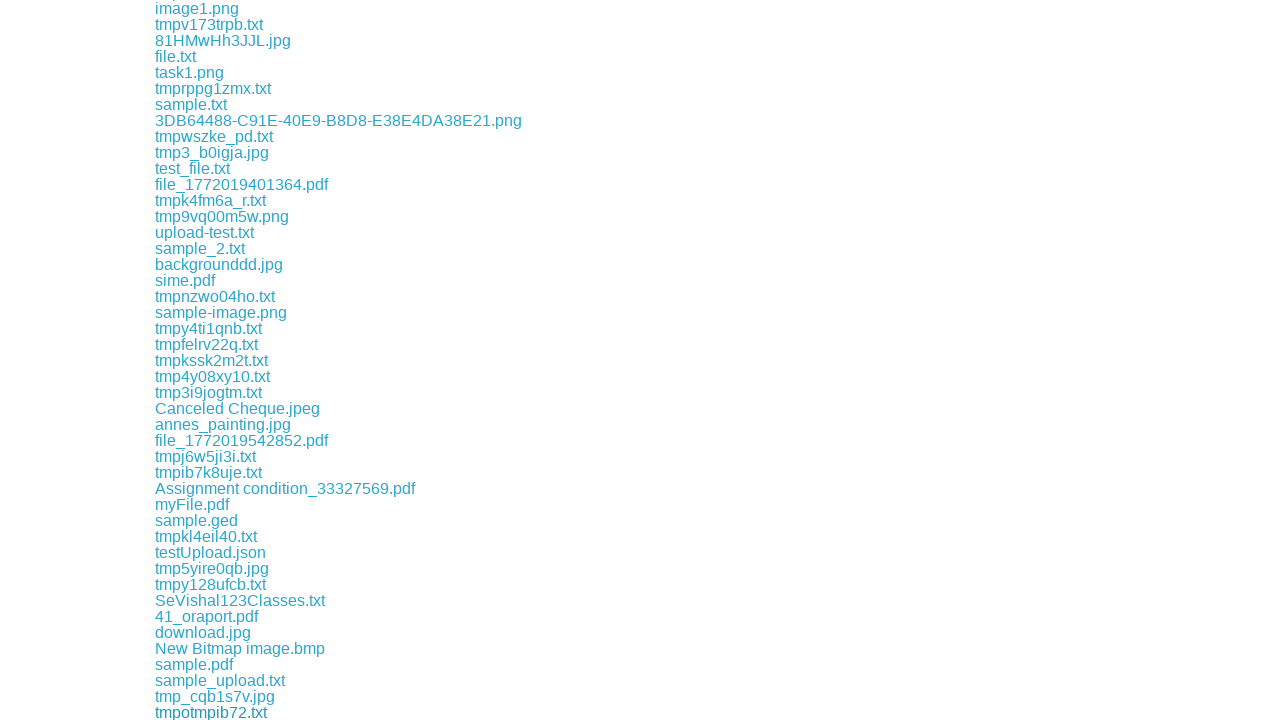

Clicked download link #248 at (203, 712) on a >> nth=248
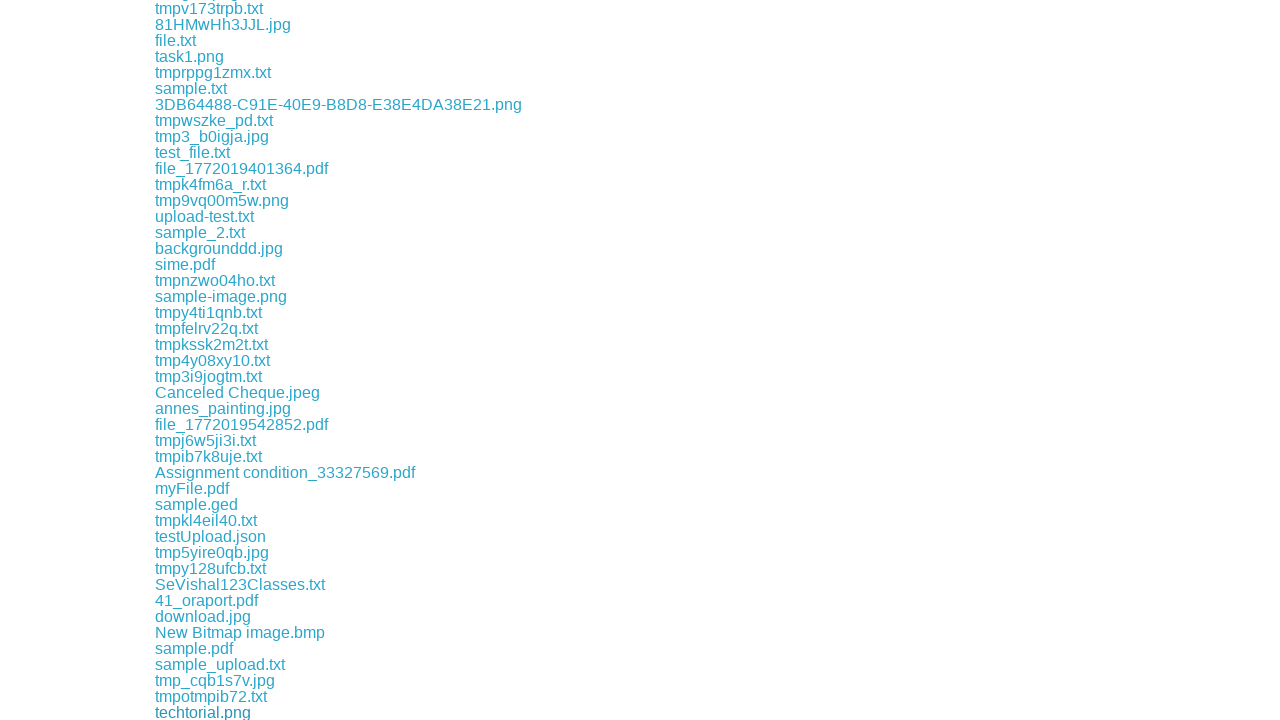

Waited 100ms after download link #248
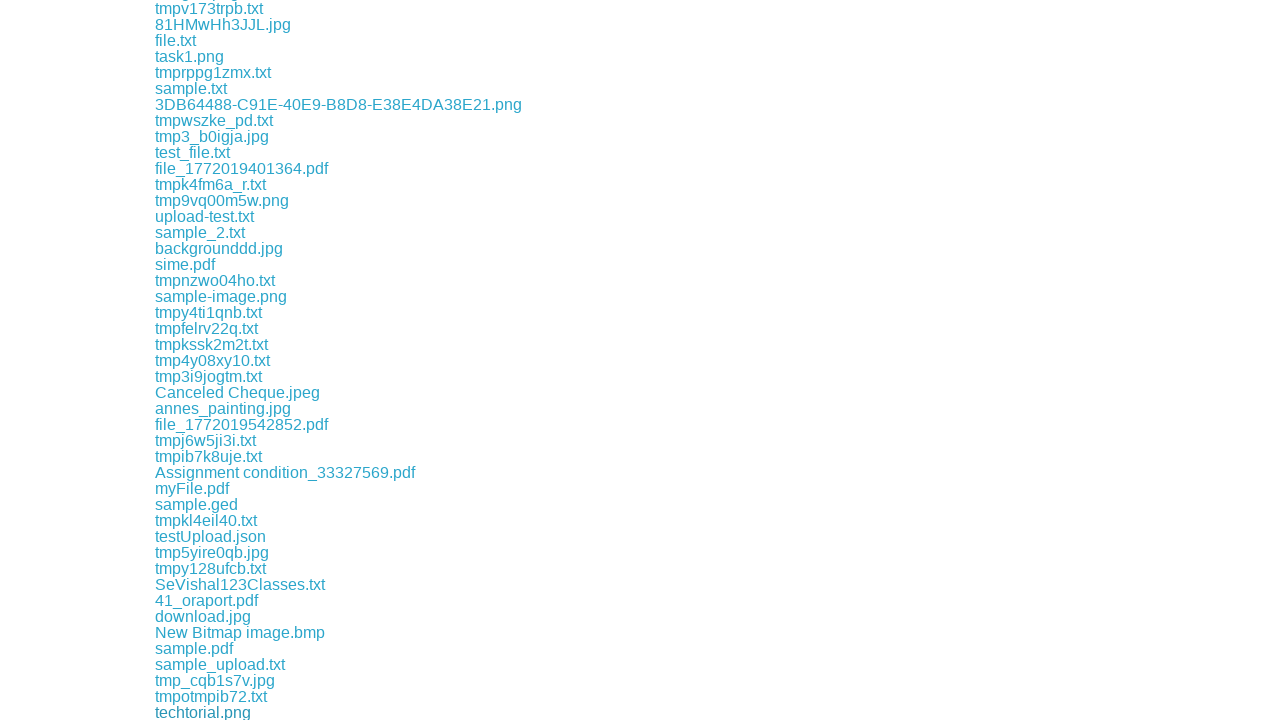

Clicked download link #249 at (204, 712) on a >> nth=249
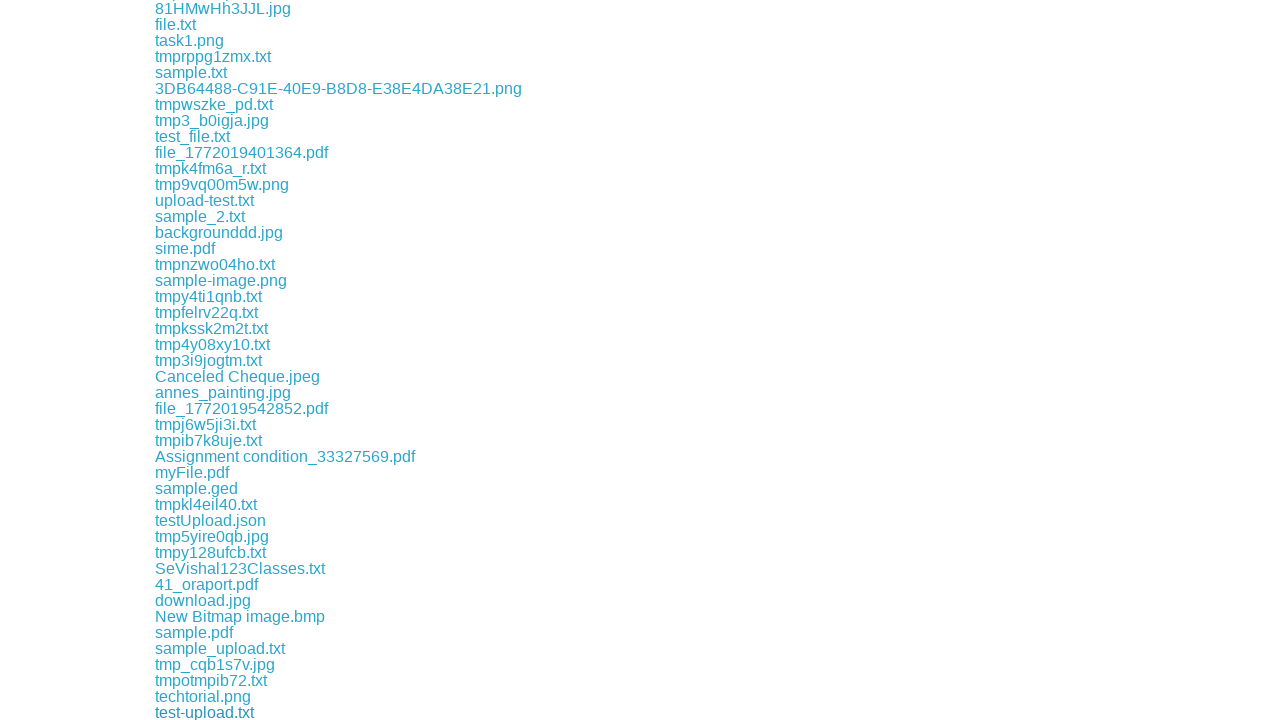

Waited 100ms after download link #249
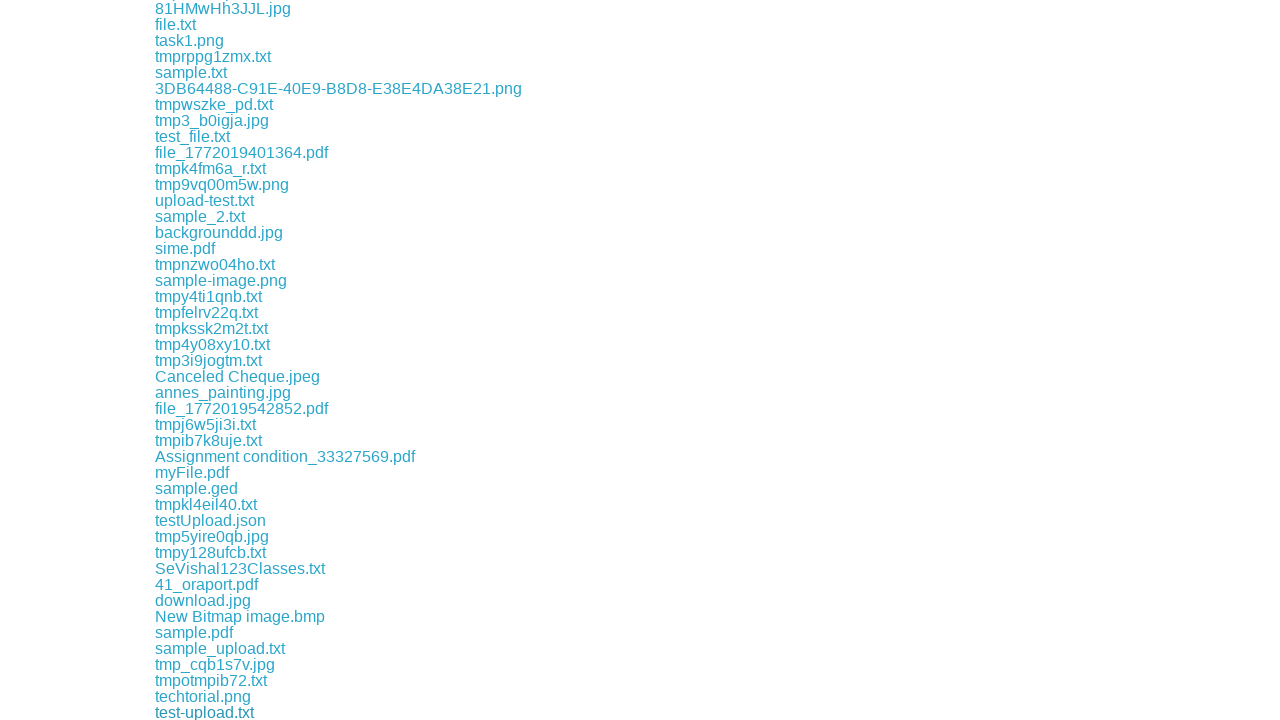

Clicked download link #250 at (200, 712) on a >> nth=250
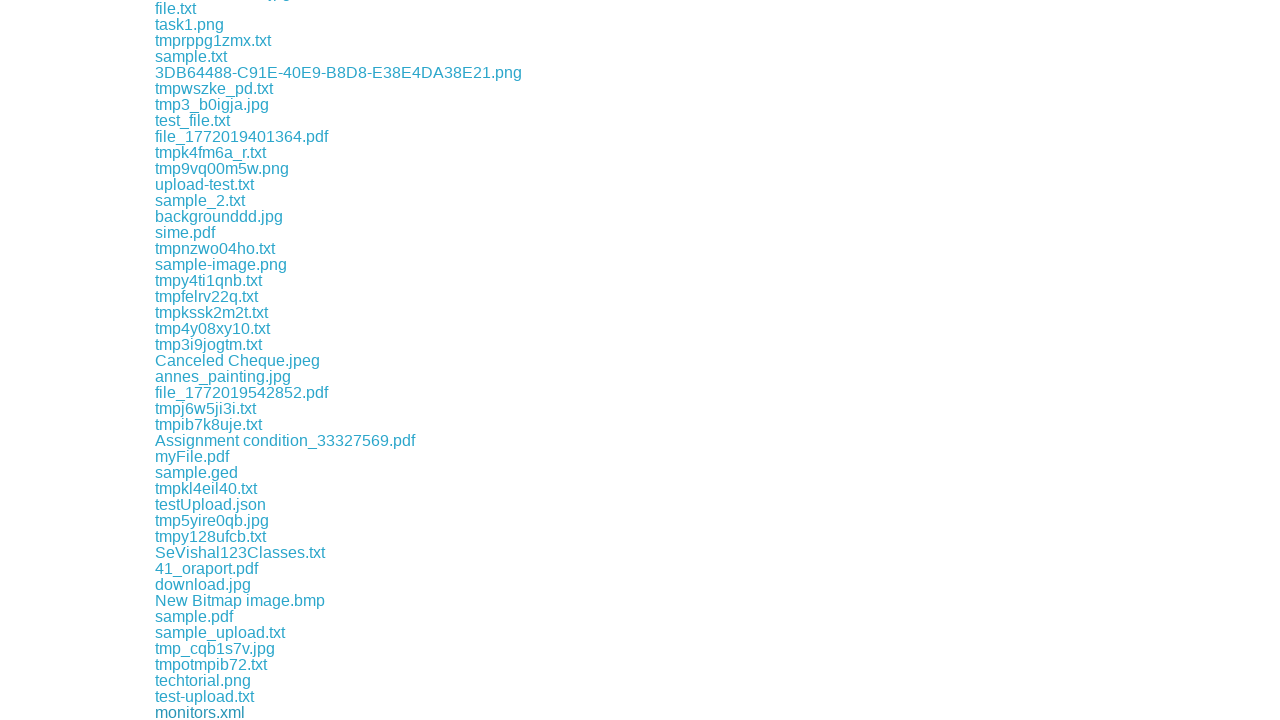

Waited 100ms after download link #250
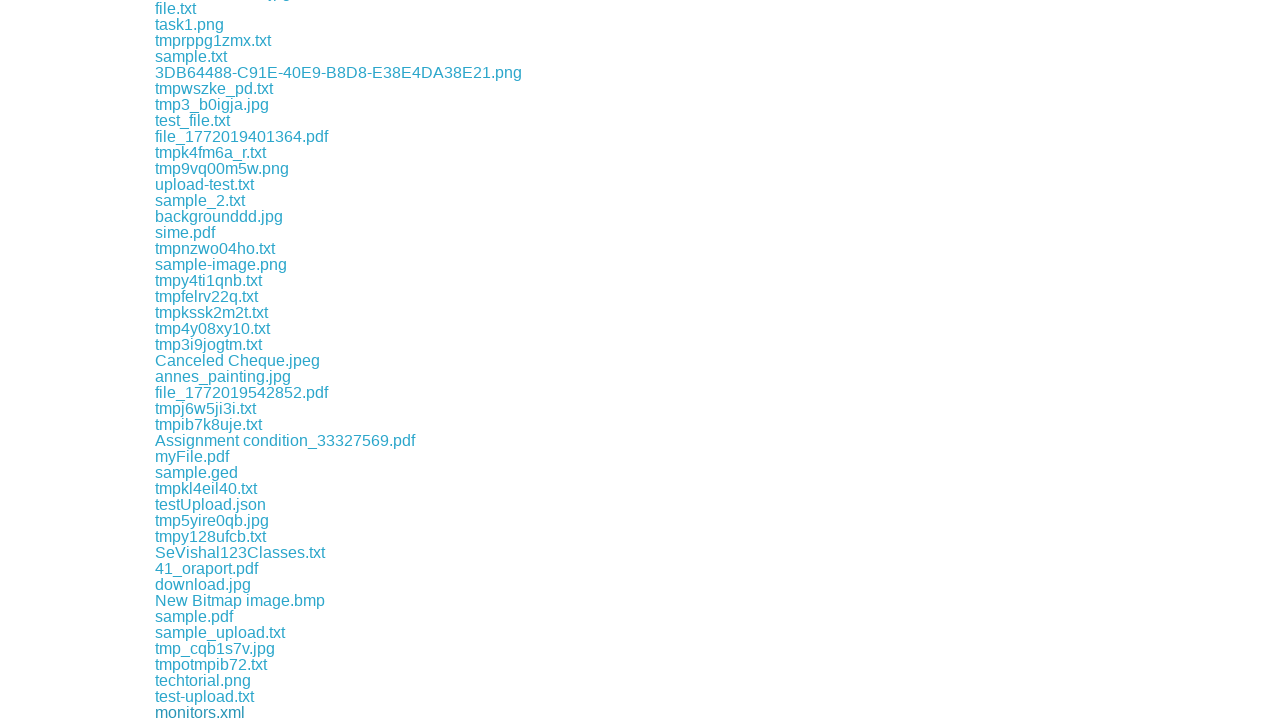

Clicked download link #251 at (218, 712) on a >> nth=251
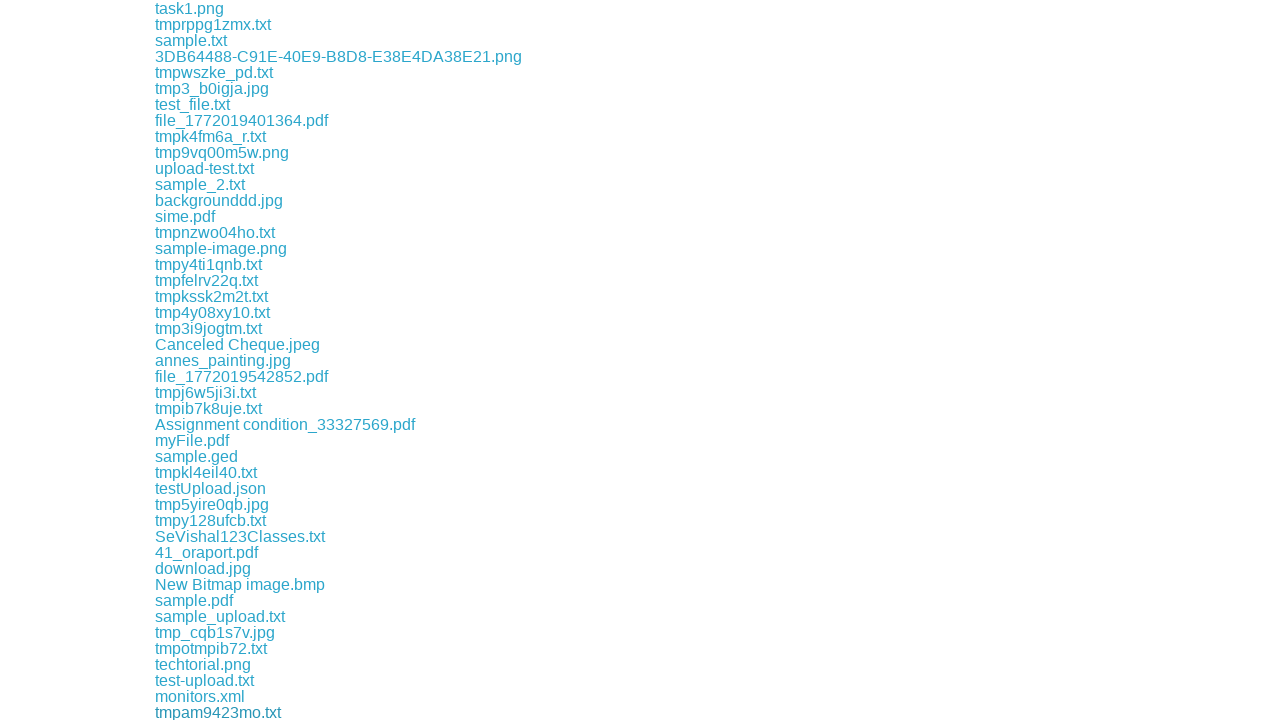

Waited 100ms after download link #251
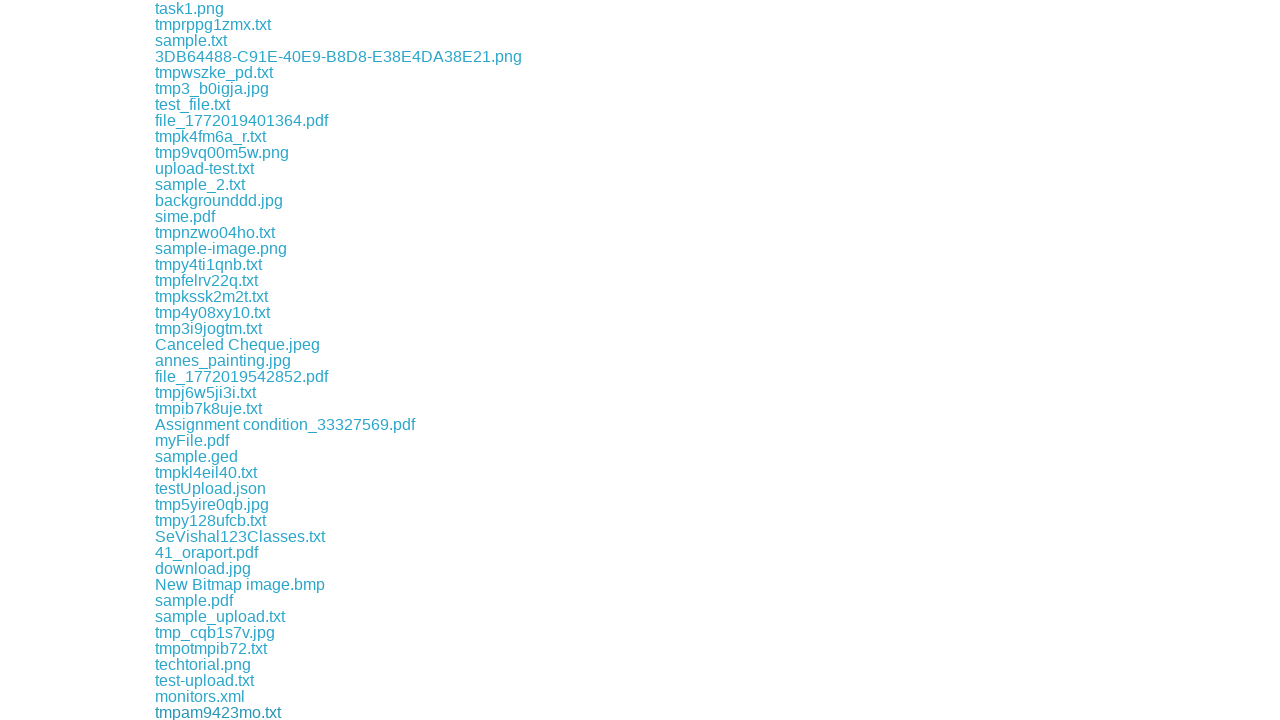

Clicked download link #252 at (202, 712) on a >> nth=252
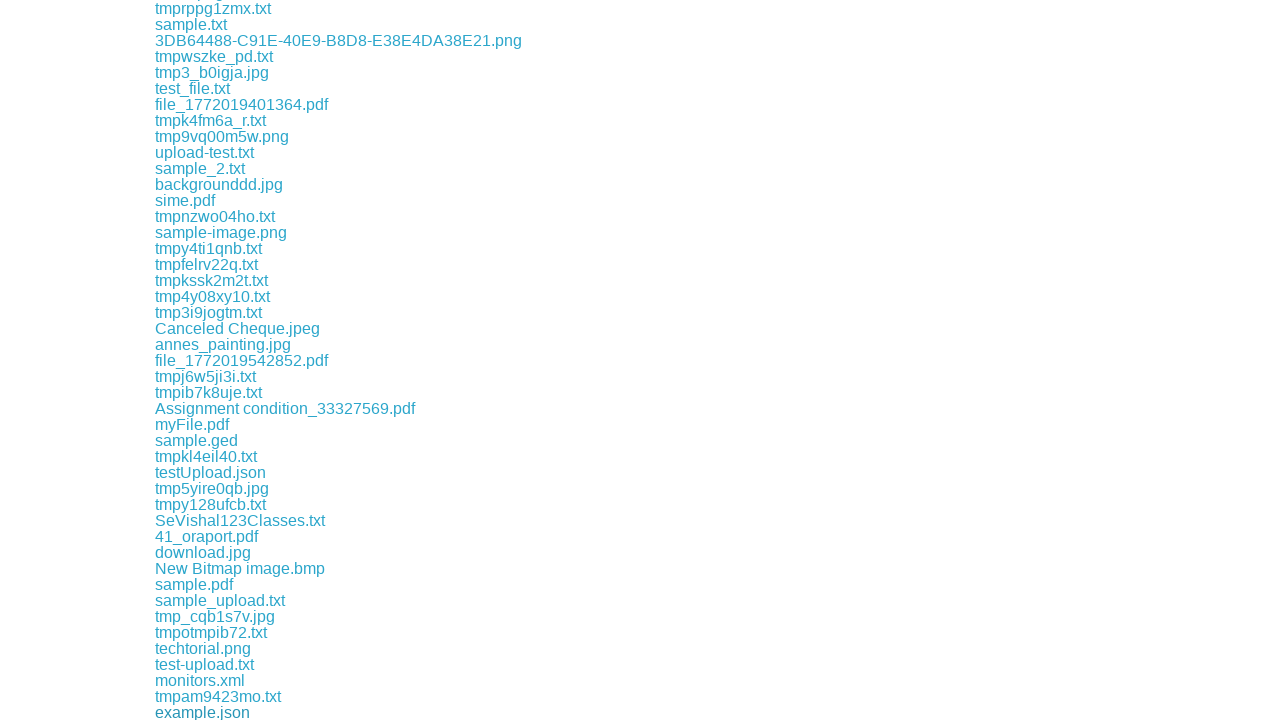

Waited 100ms after download link #252
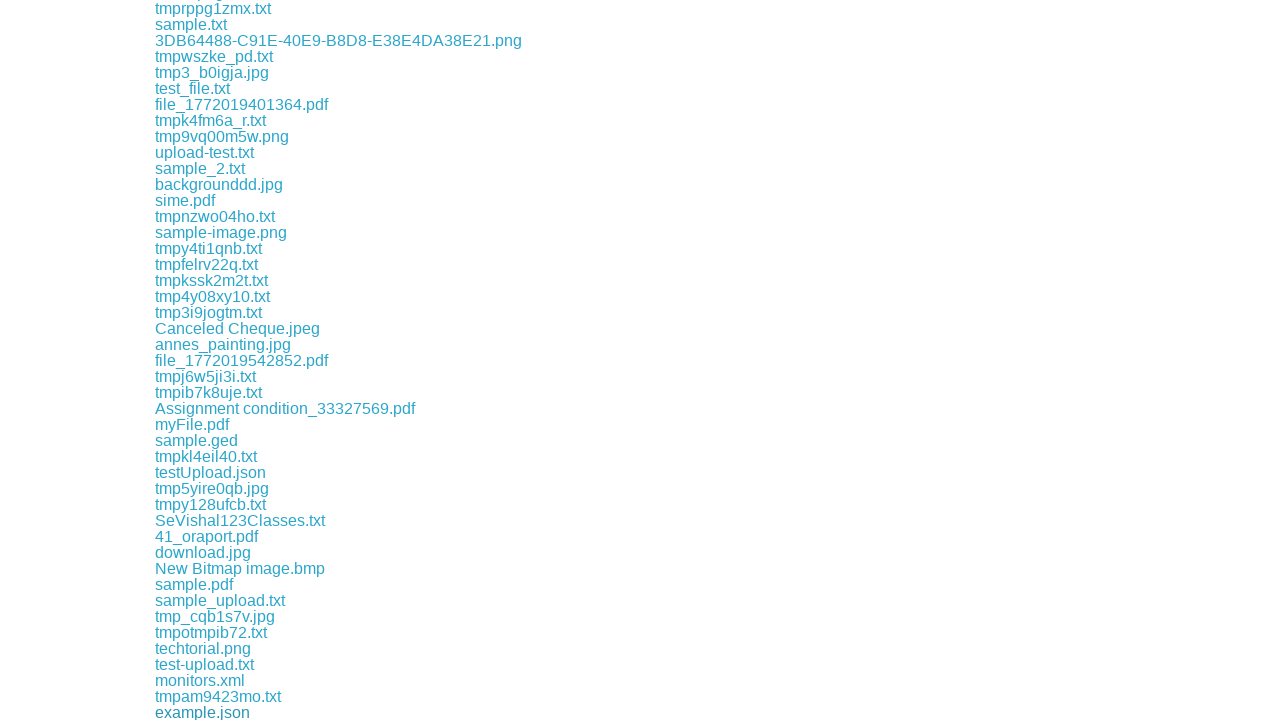

Clicked download link #253 at (211, 712) on a >> nth=253
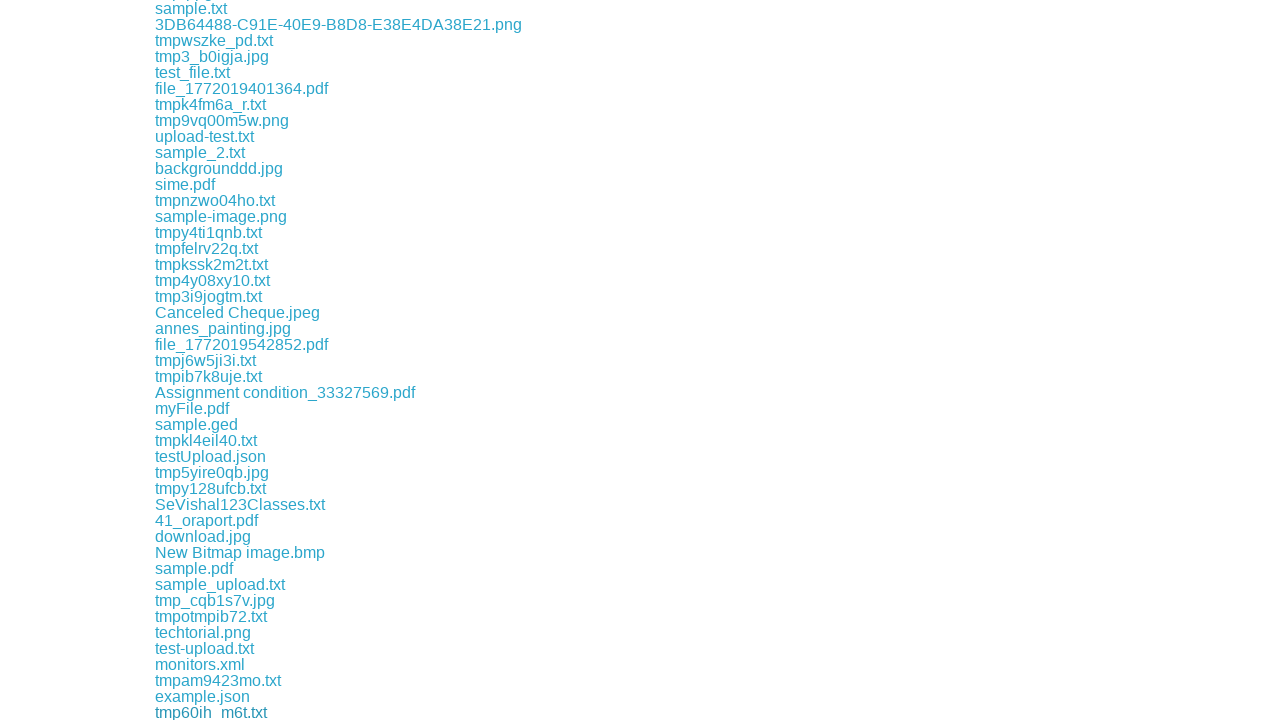

Waited 100ms after download link #253
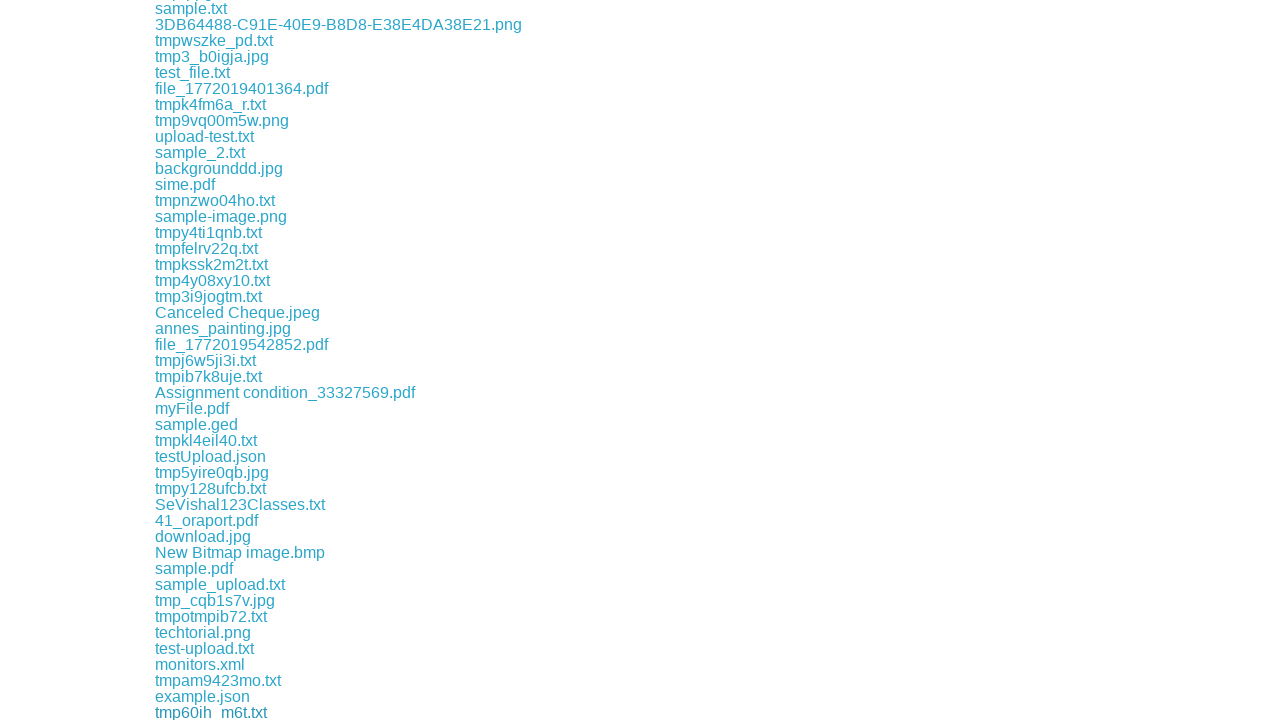

Clicked download link #254 at (207, 712) on a >> nth=254
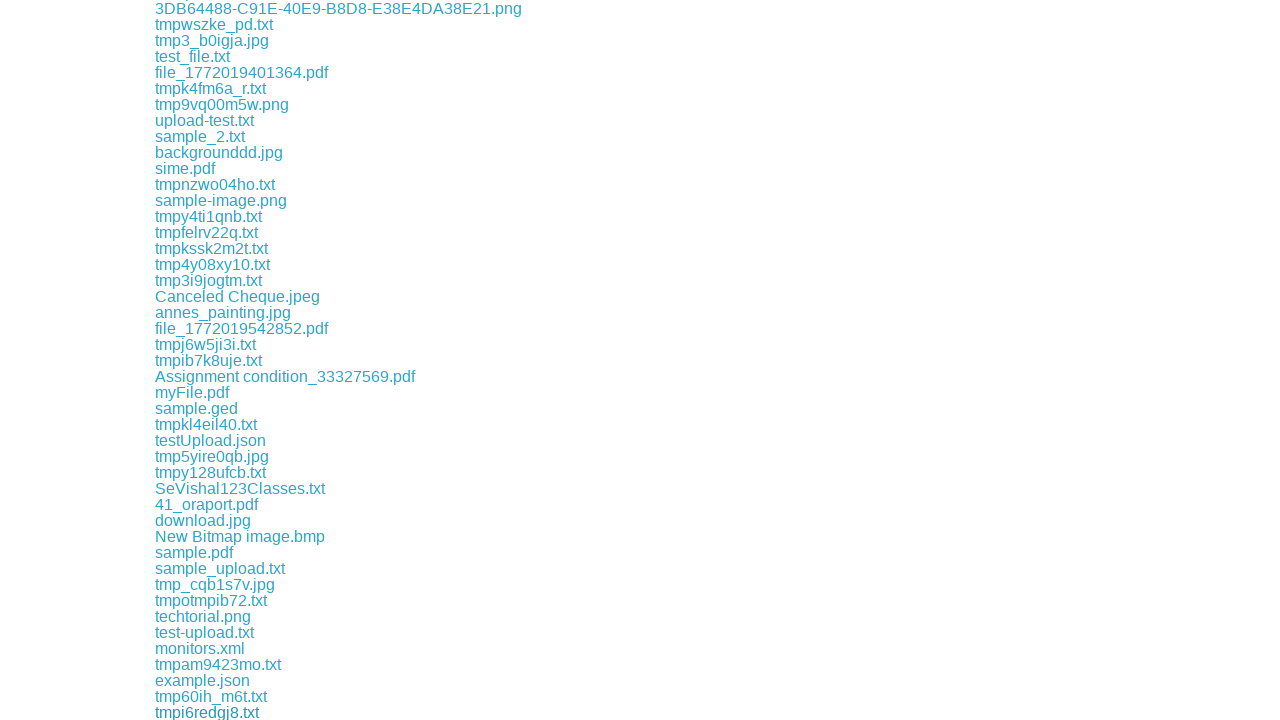

Waited 100ms after download link #254
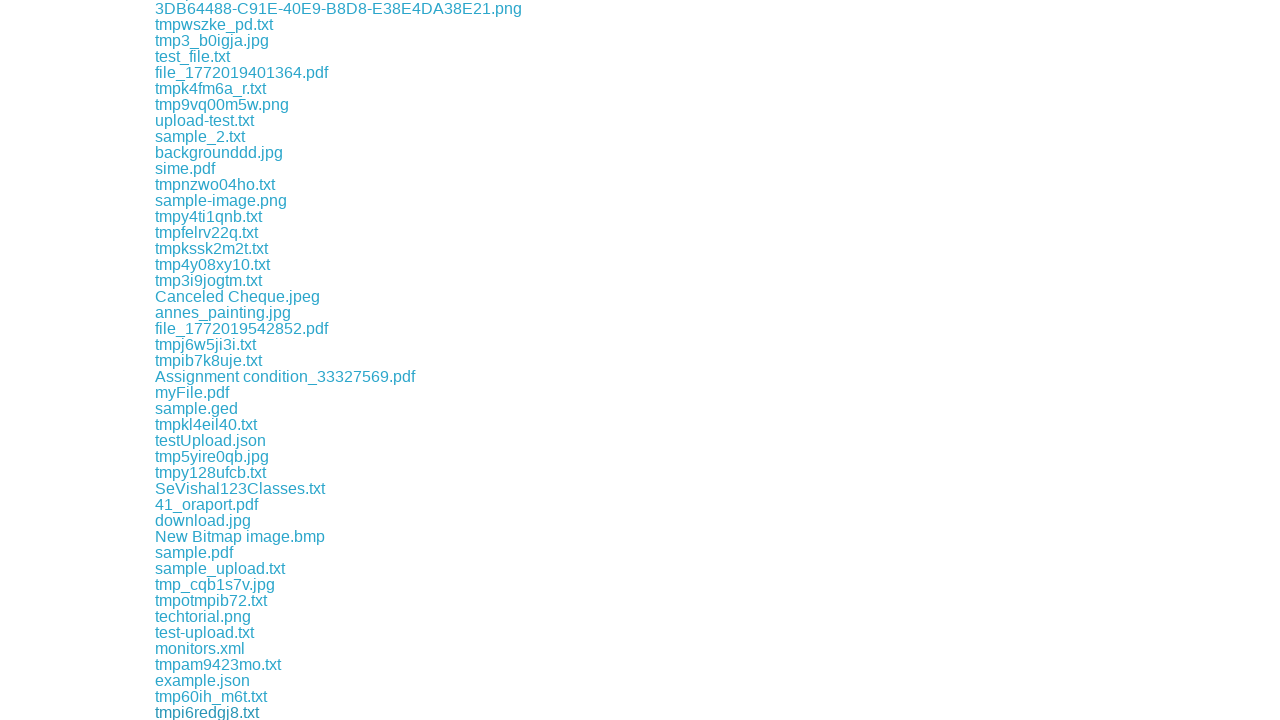

Clicked download link #255 at (186, 712) on a >> nth=255
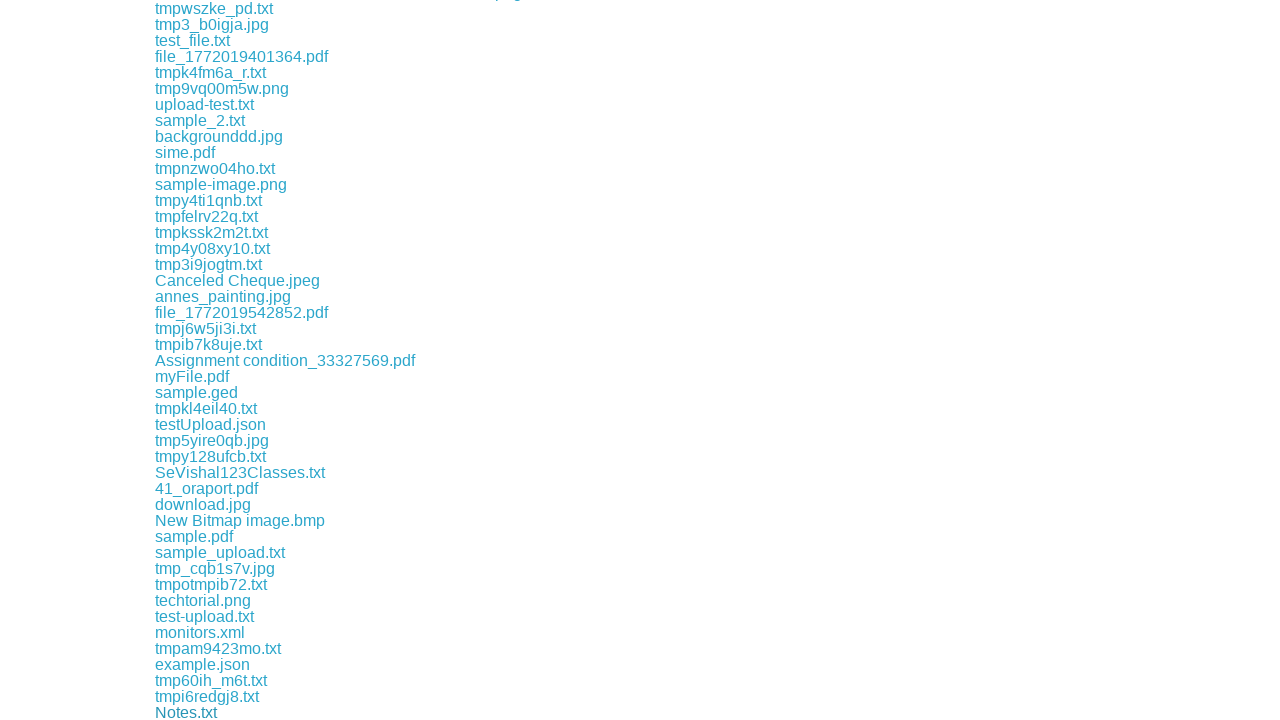

Waited 100ms after download link #255
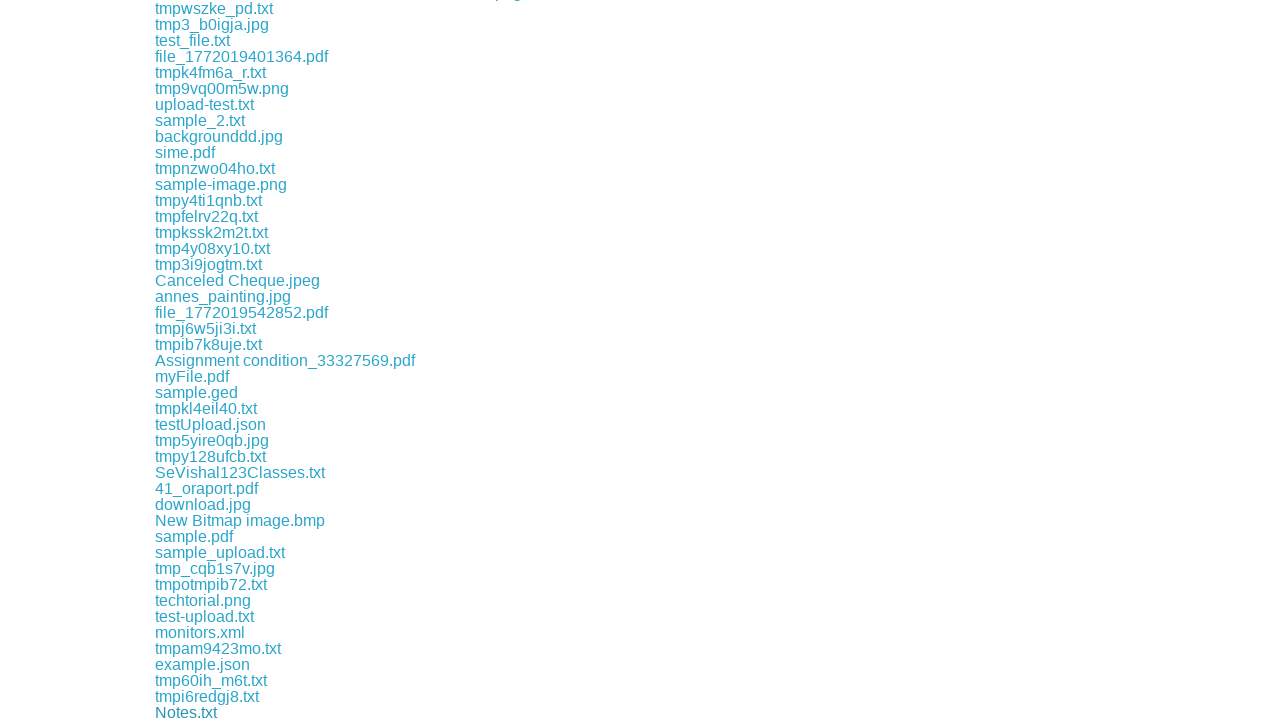

Clicked download link #256 at (211, 712) on a >> nth=256
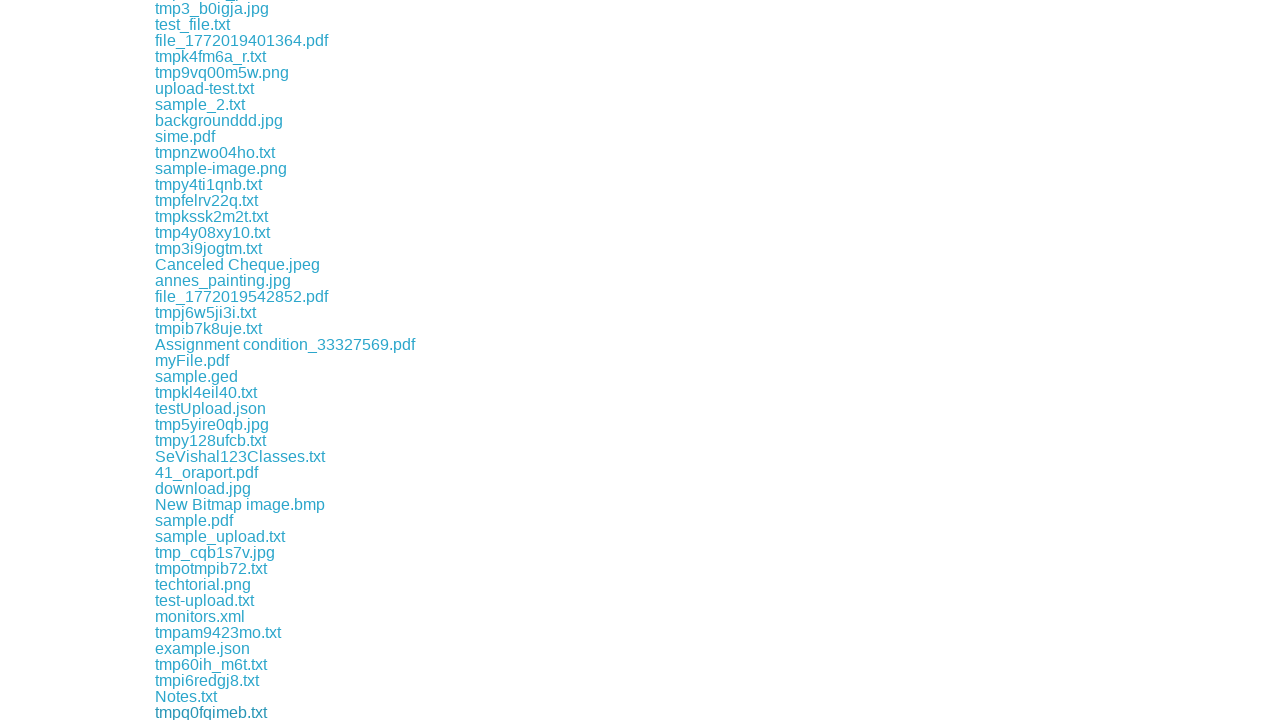

Waited 100ms after download link #256
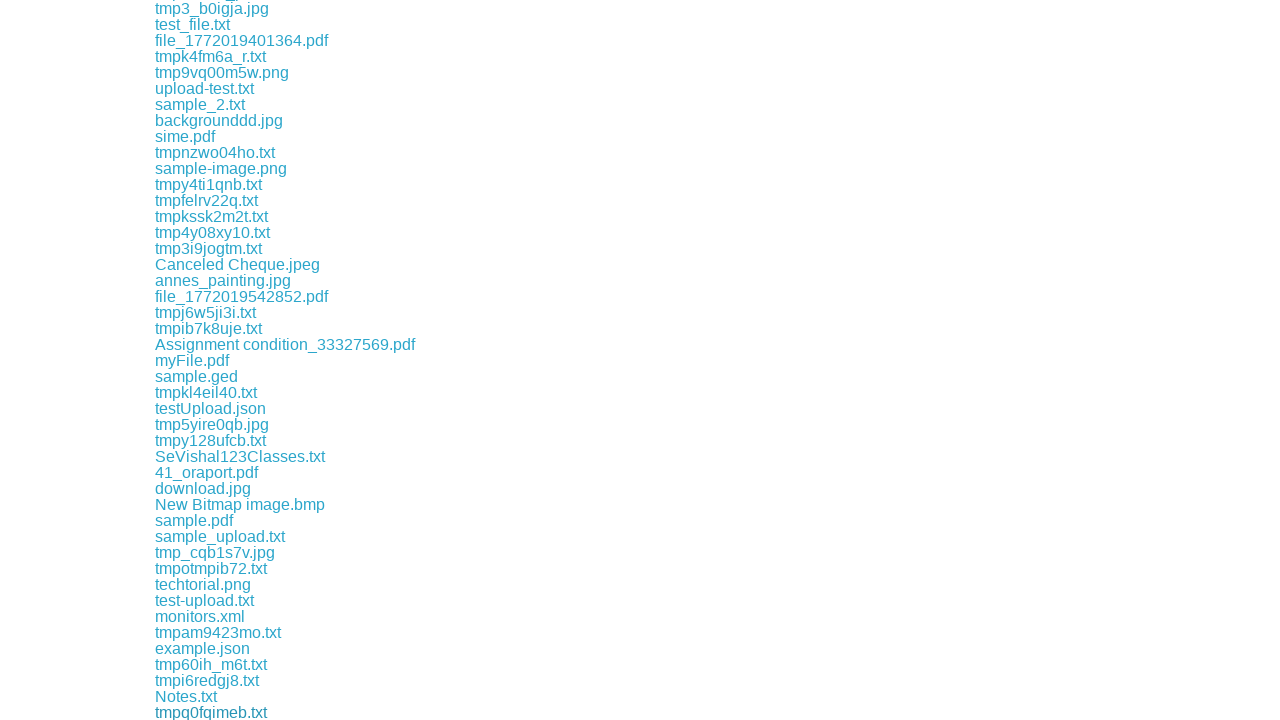

Clicked download link #257 at (219, 712) on a >> nth=257
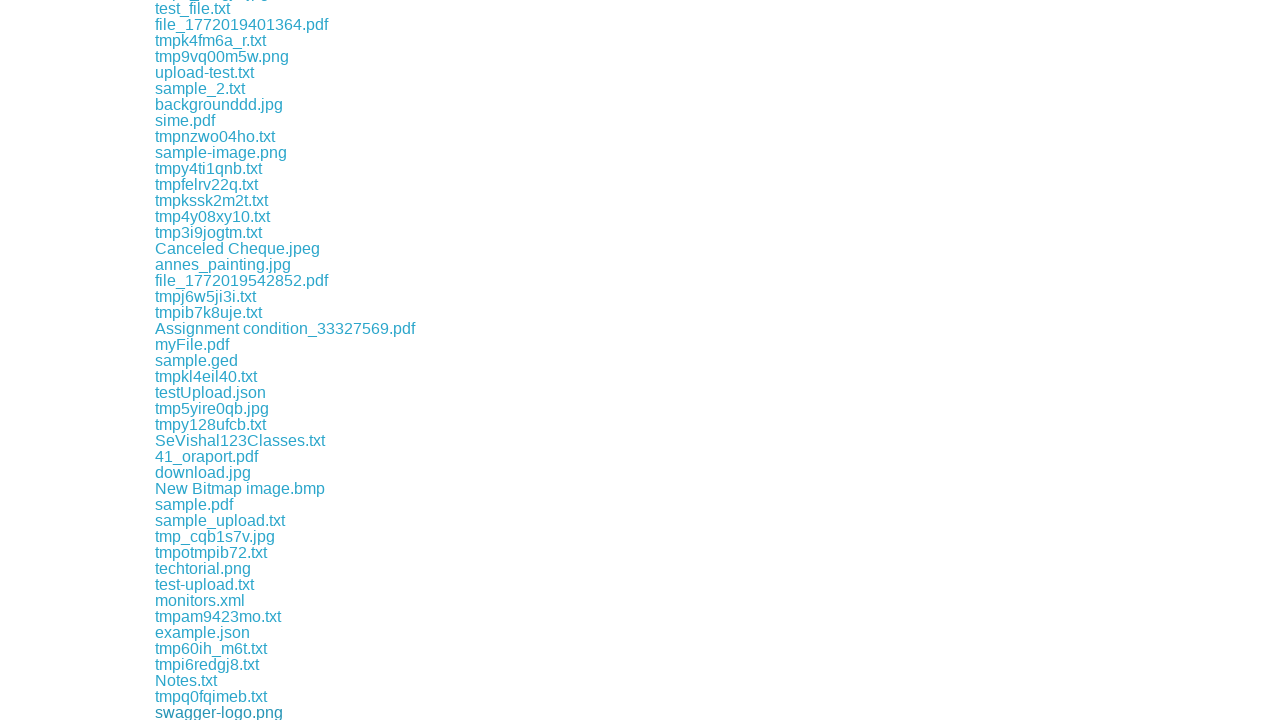

Waited 100ms after download link #257
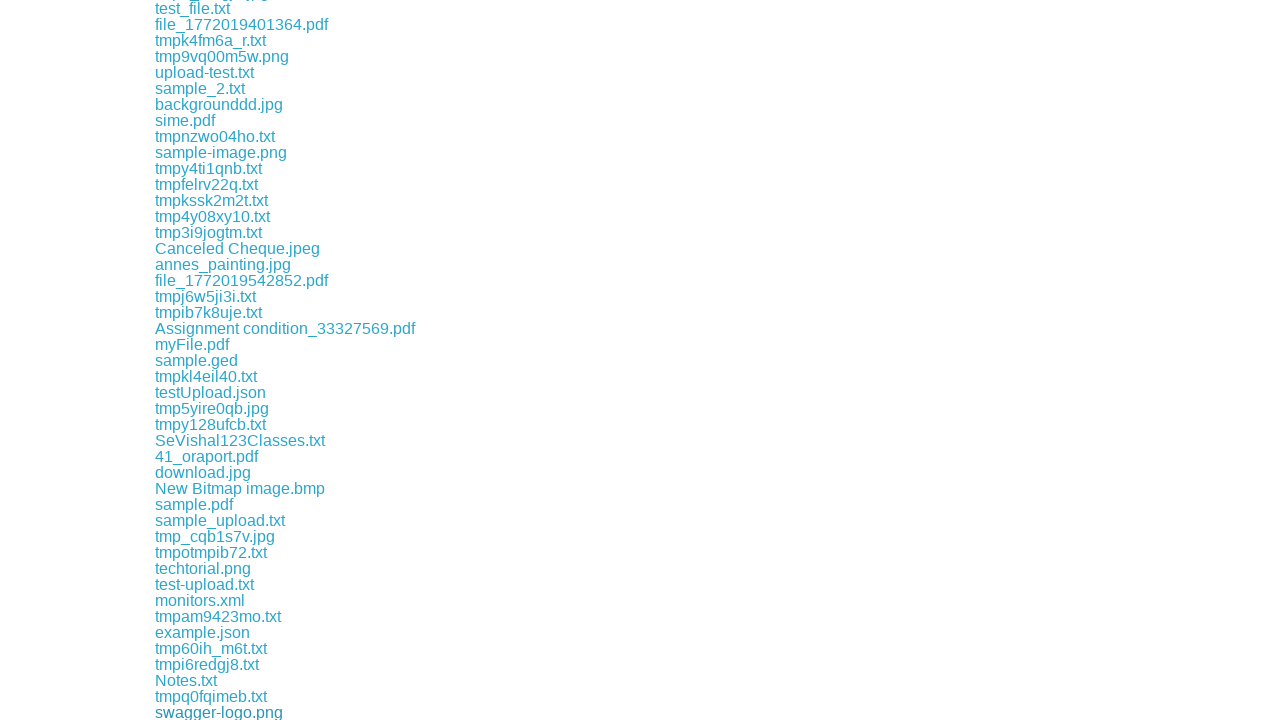

Clicked download link #258 at (212, 712) on a >> nth=258
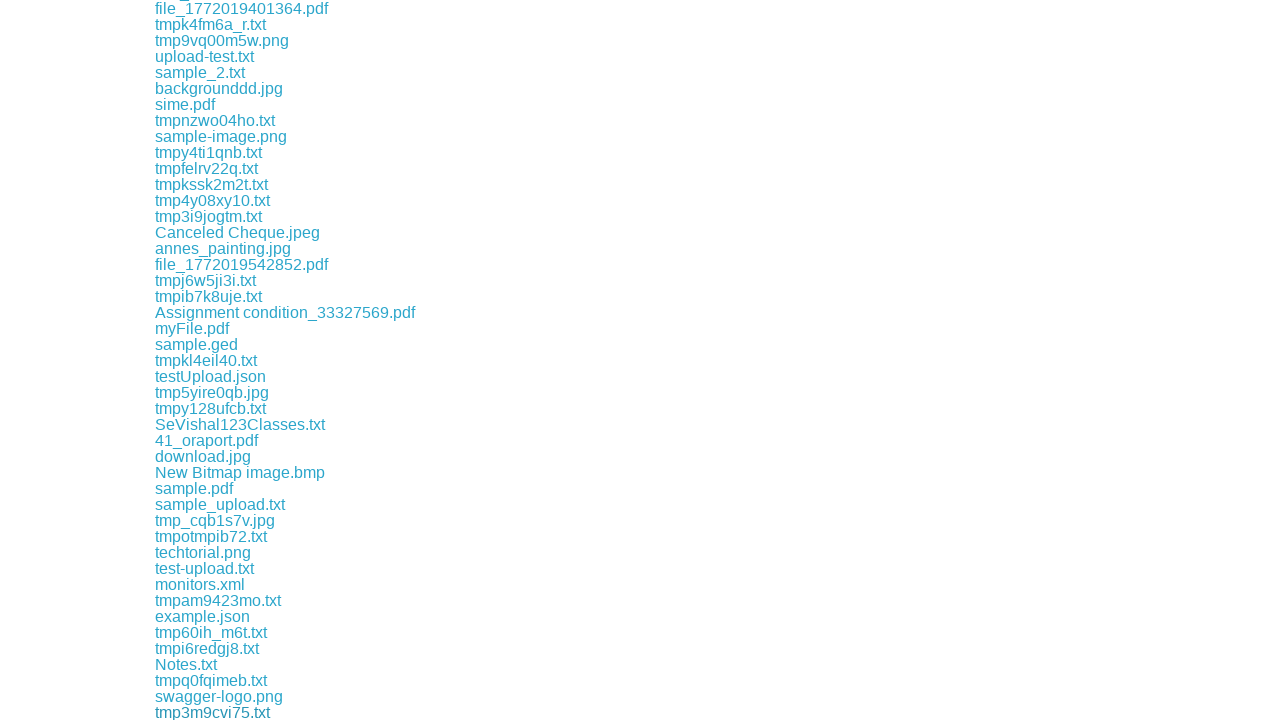

Waited 100ms after download link #258
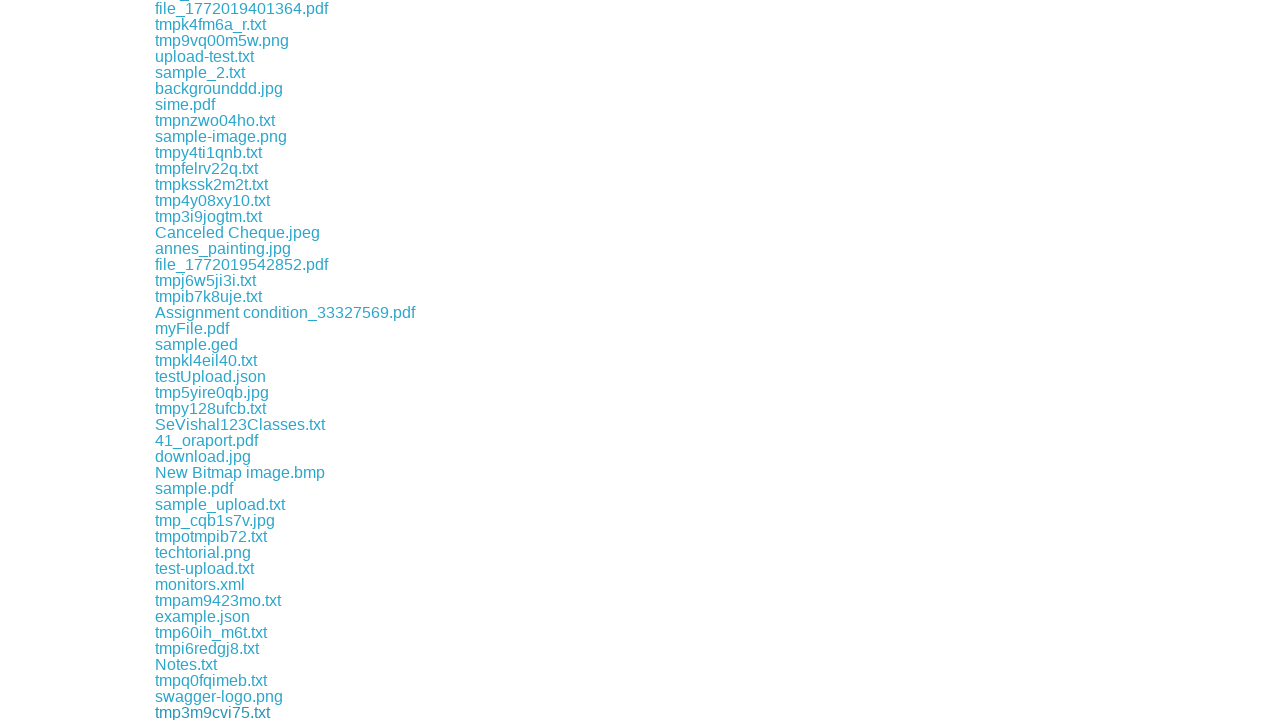

Clicked download link #259 at (226, 712) on a >> nth=259
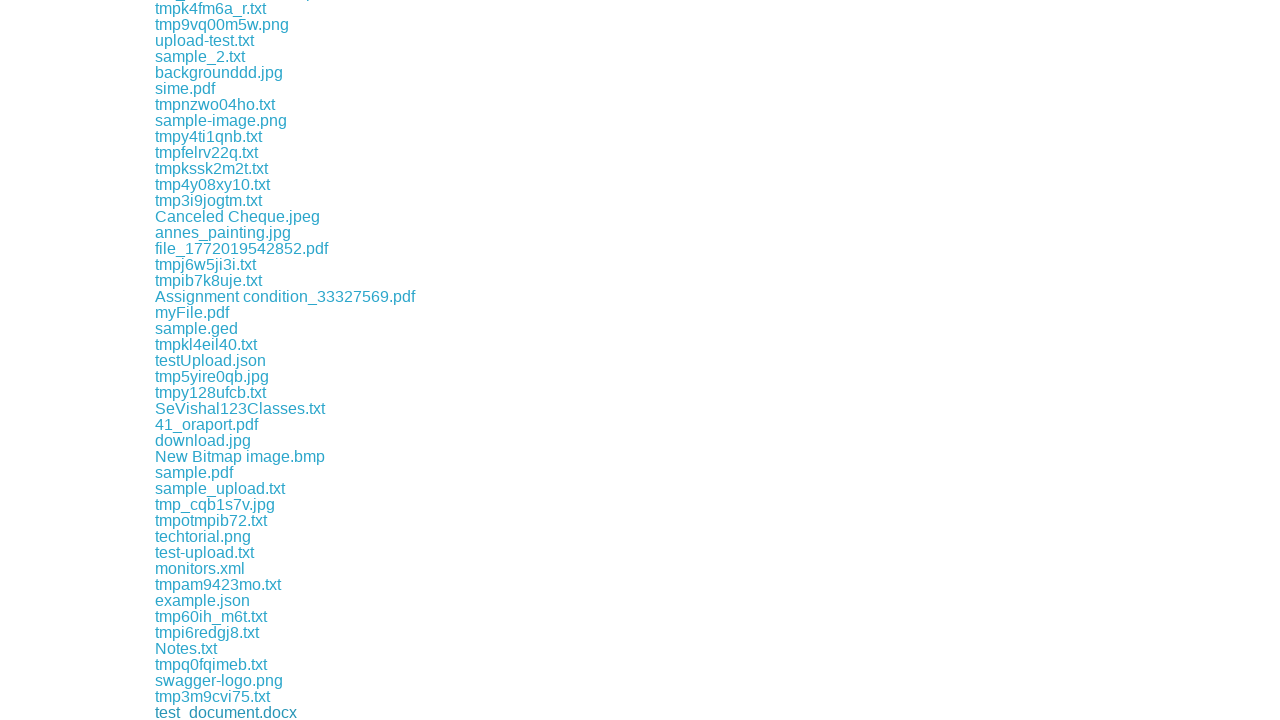

Waited 100ms after download link #259
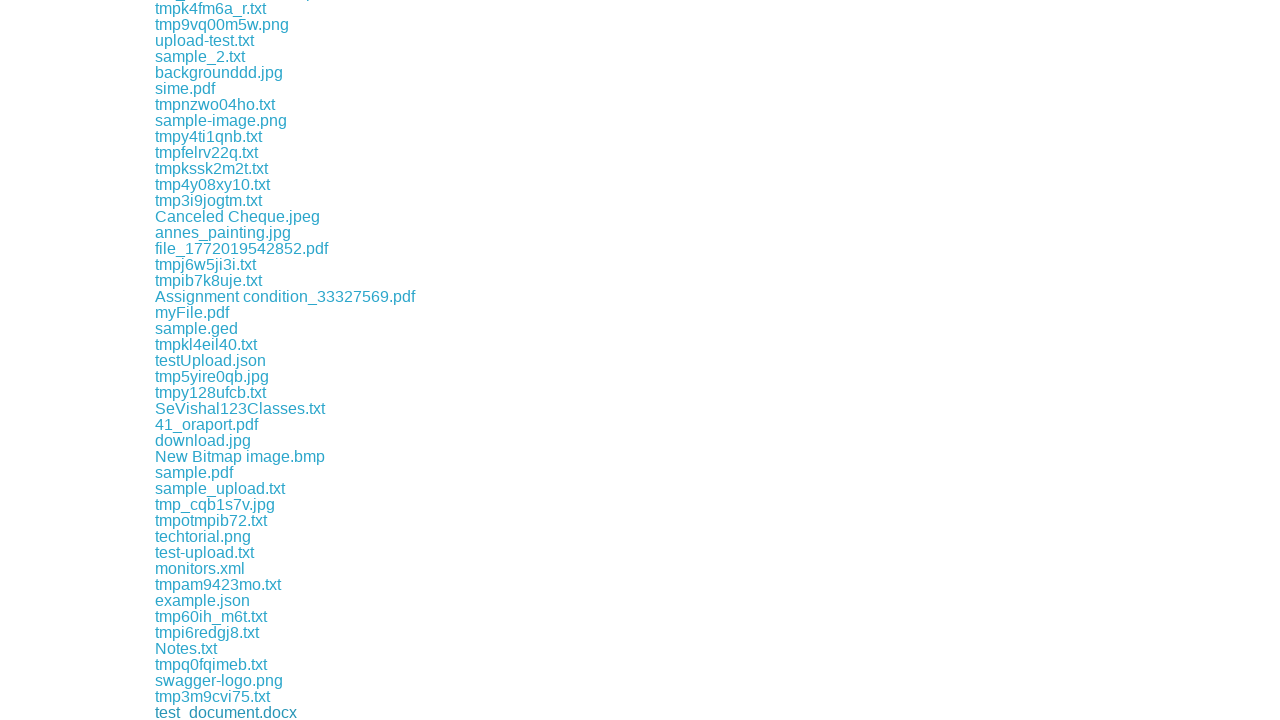

Clicked download link #260 at (272, 712) on a >> nth=260
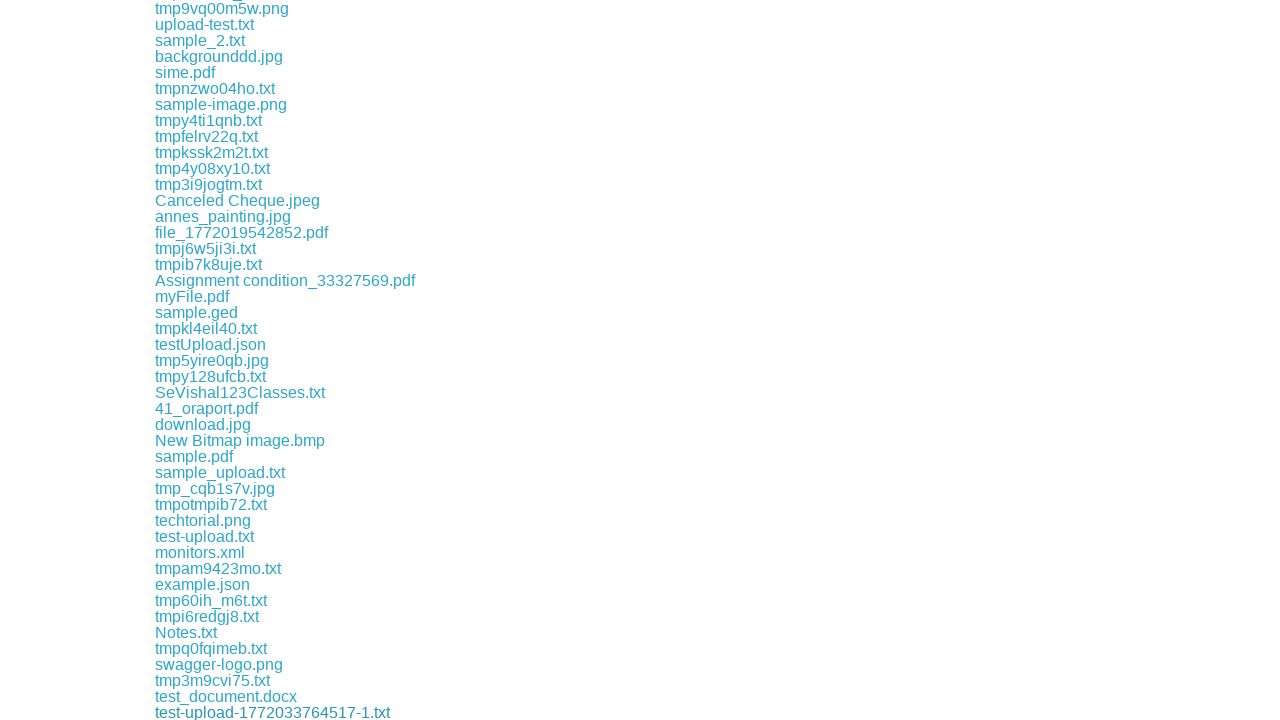

Waited 100ms after download link #260
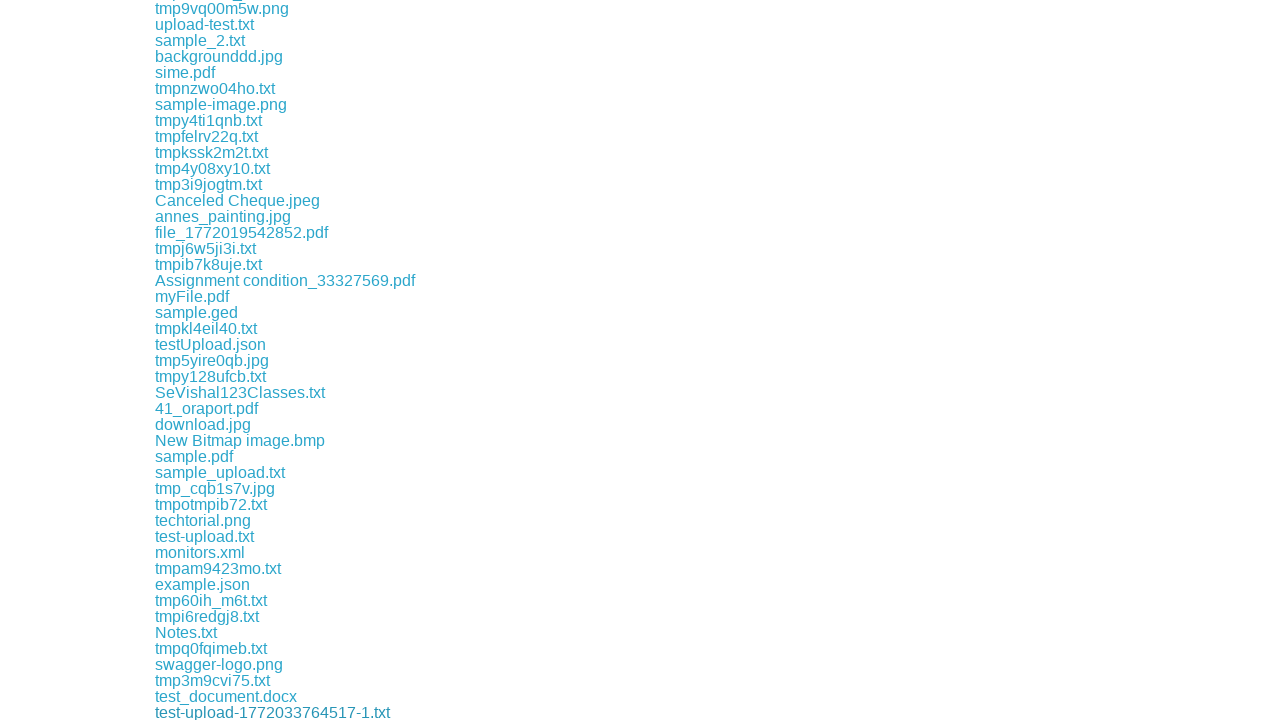

Clicked download link #261 at (217, 712) on a >> nth=261
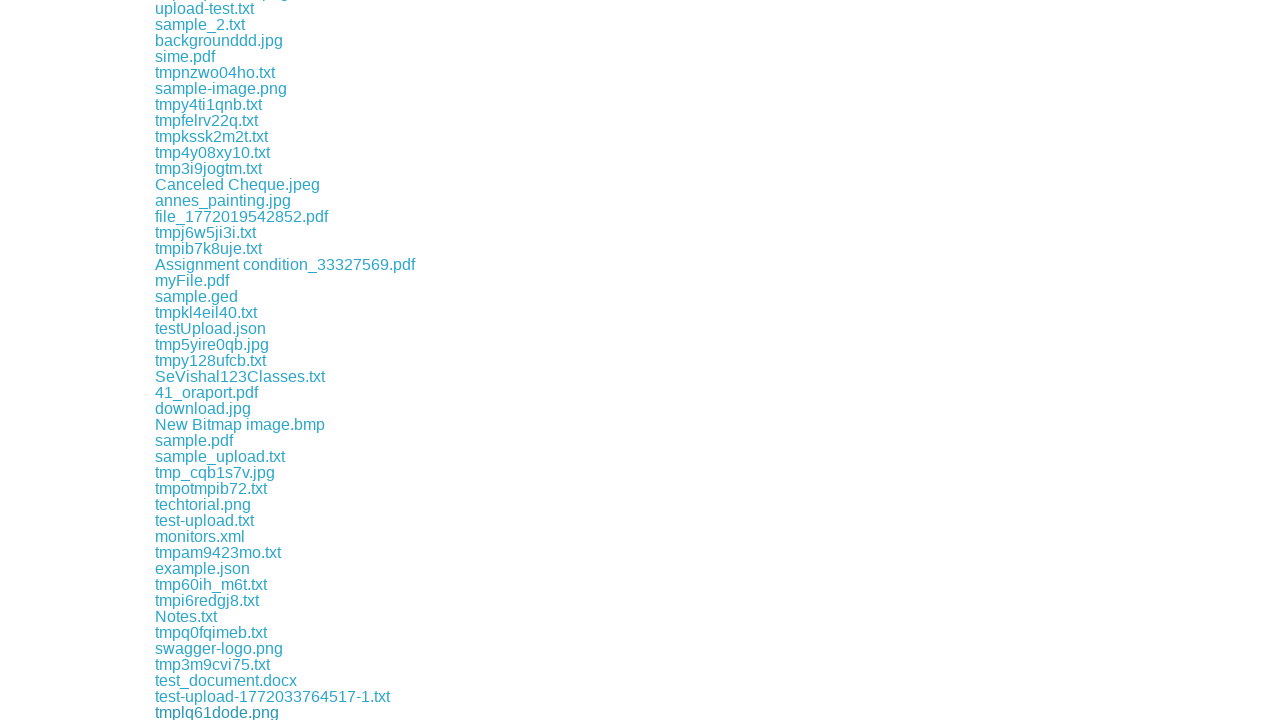

Waited 100ms after download link #261
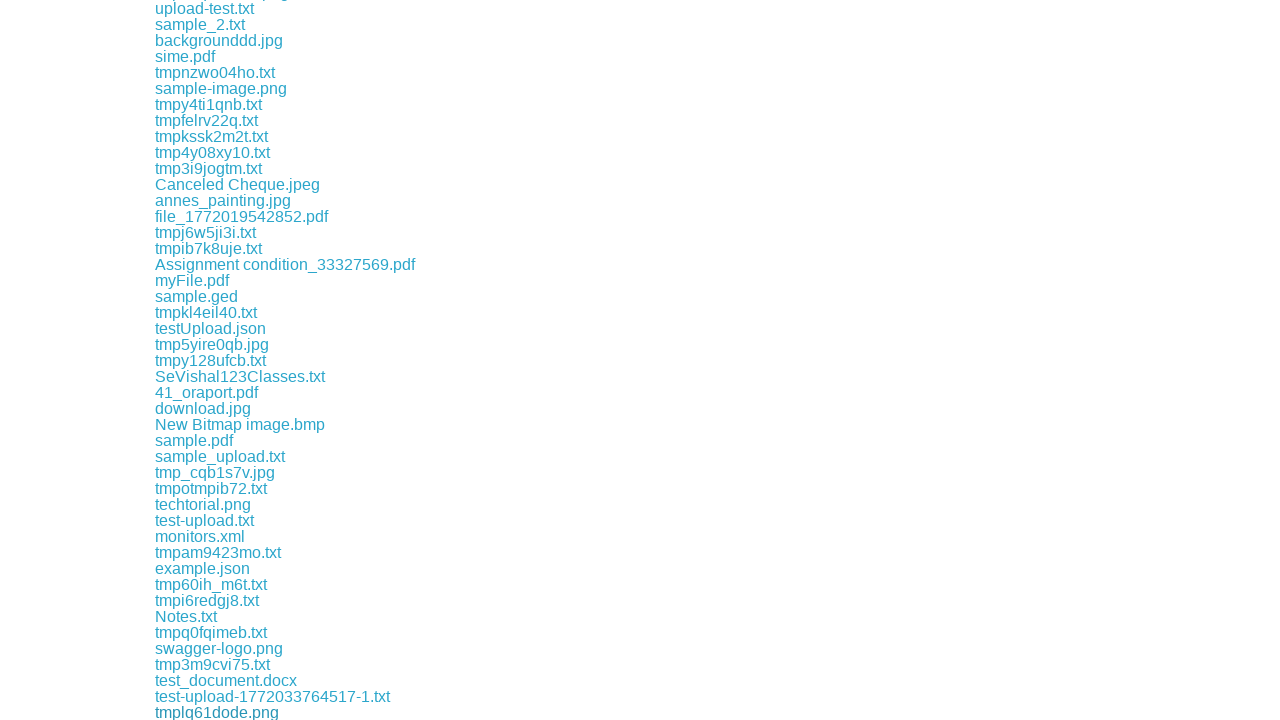

Clicked download link #262 at (196, 712) on a >> nth=262
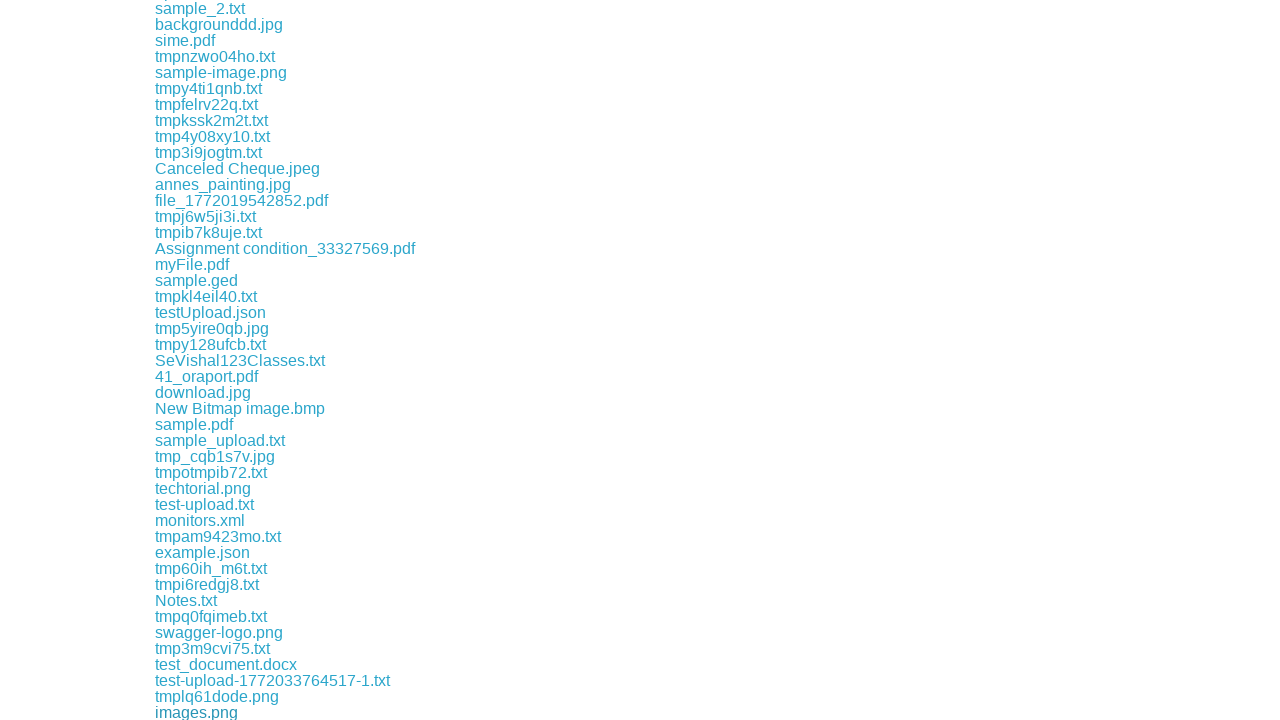

Waited 100ms after download link #262
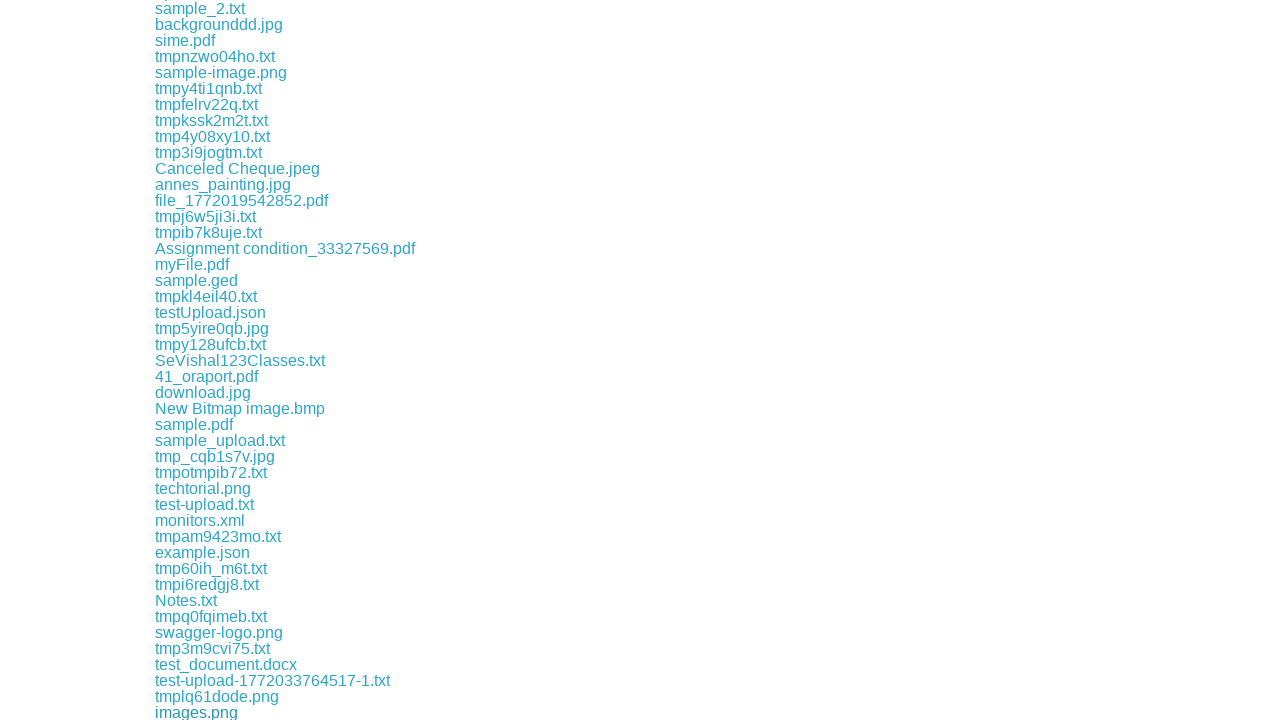

Clicked download link #263 at (211, 712) on a >> nth=263
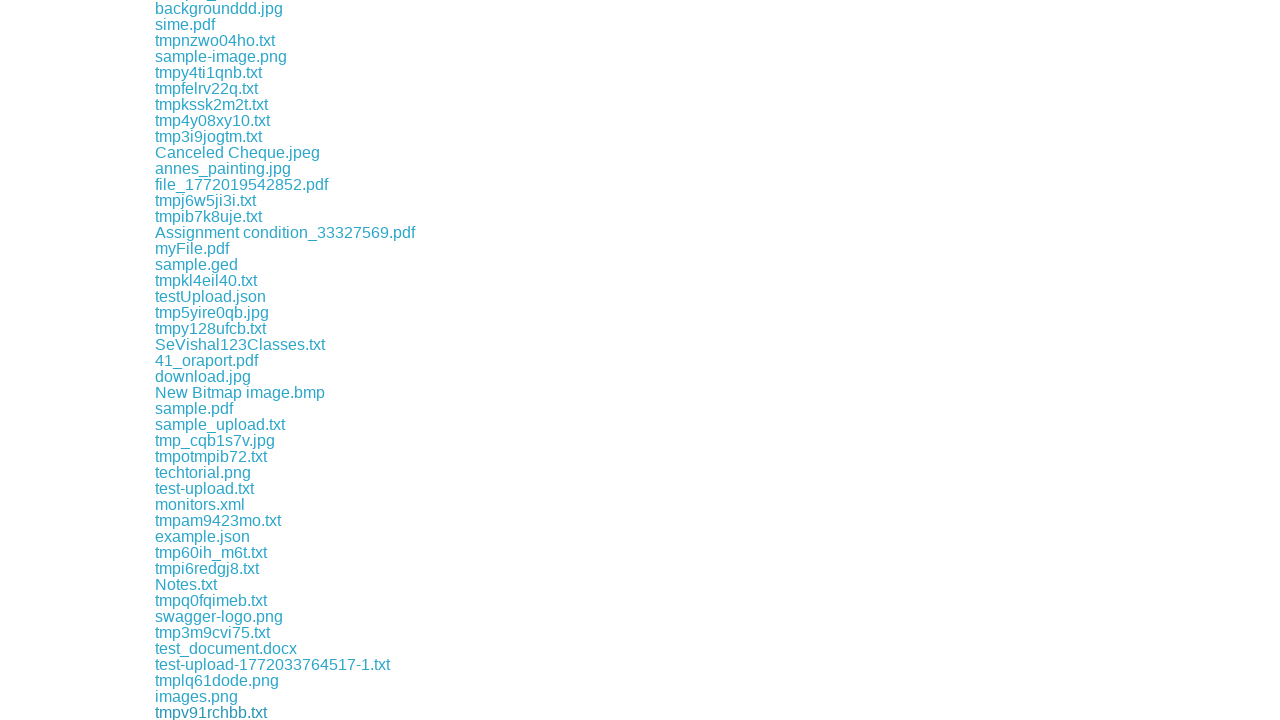

Waited 100ms after download link #263
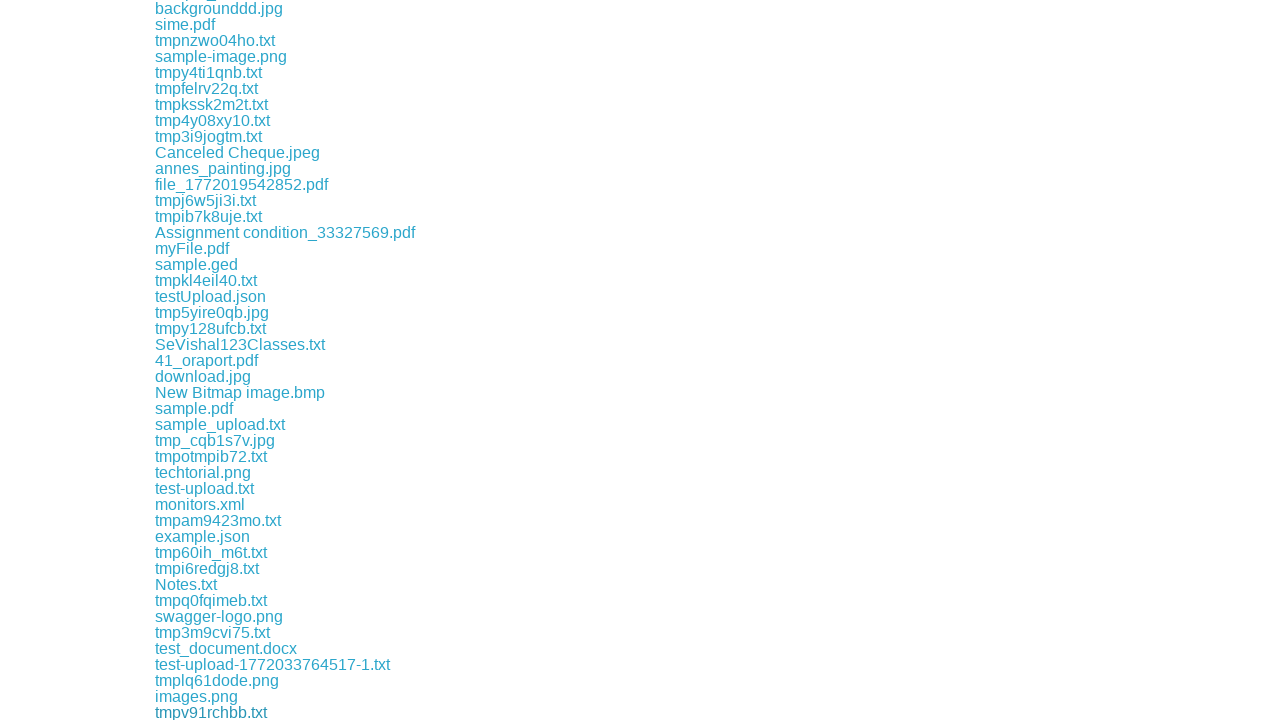

Clicked download link #264 at (217, 712) on a >> nth=264
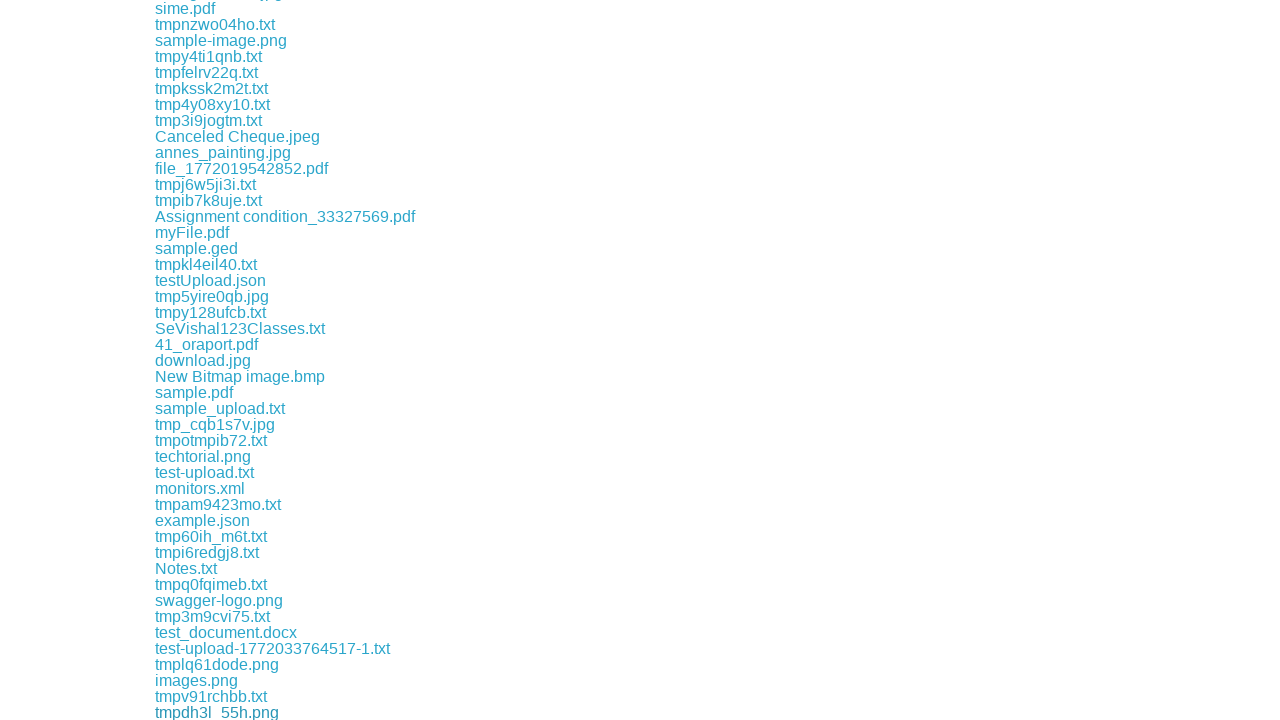

Waited 100ms after download link #264
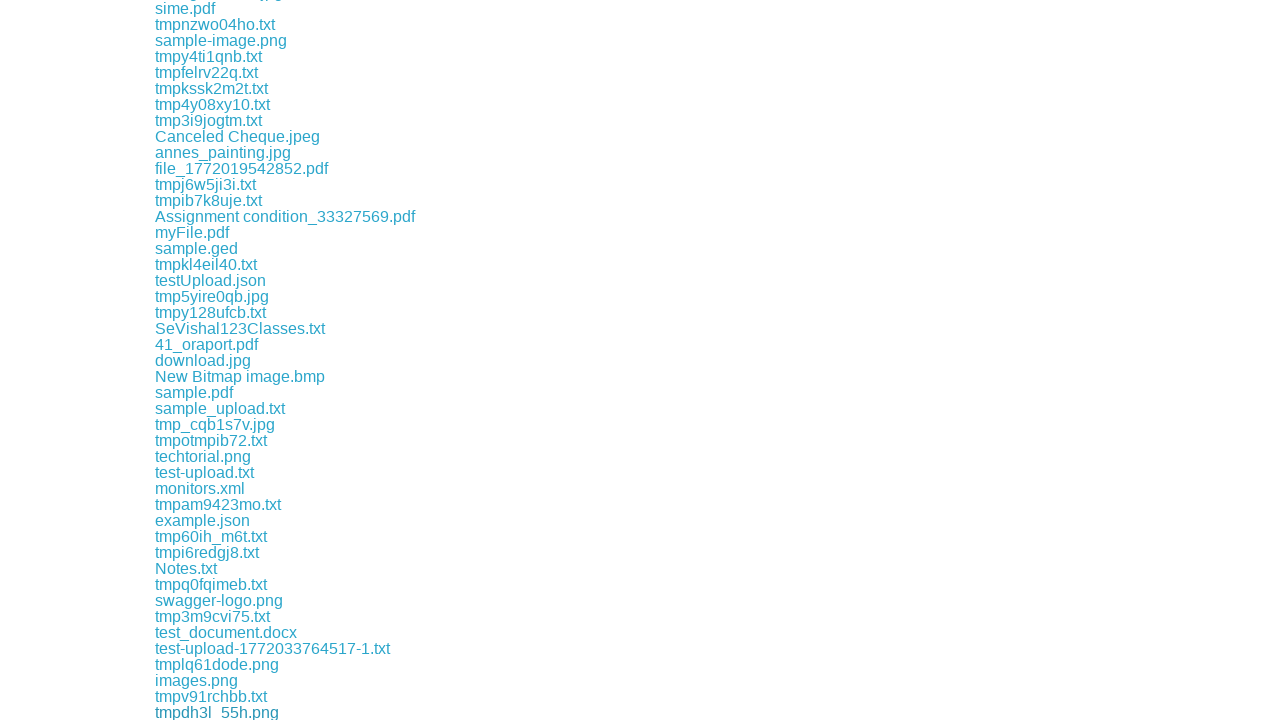

Clicked download link #265 at (212, 712) on a >> nth=265
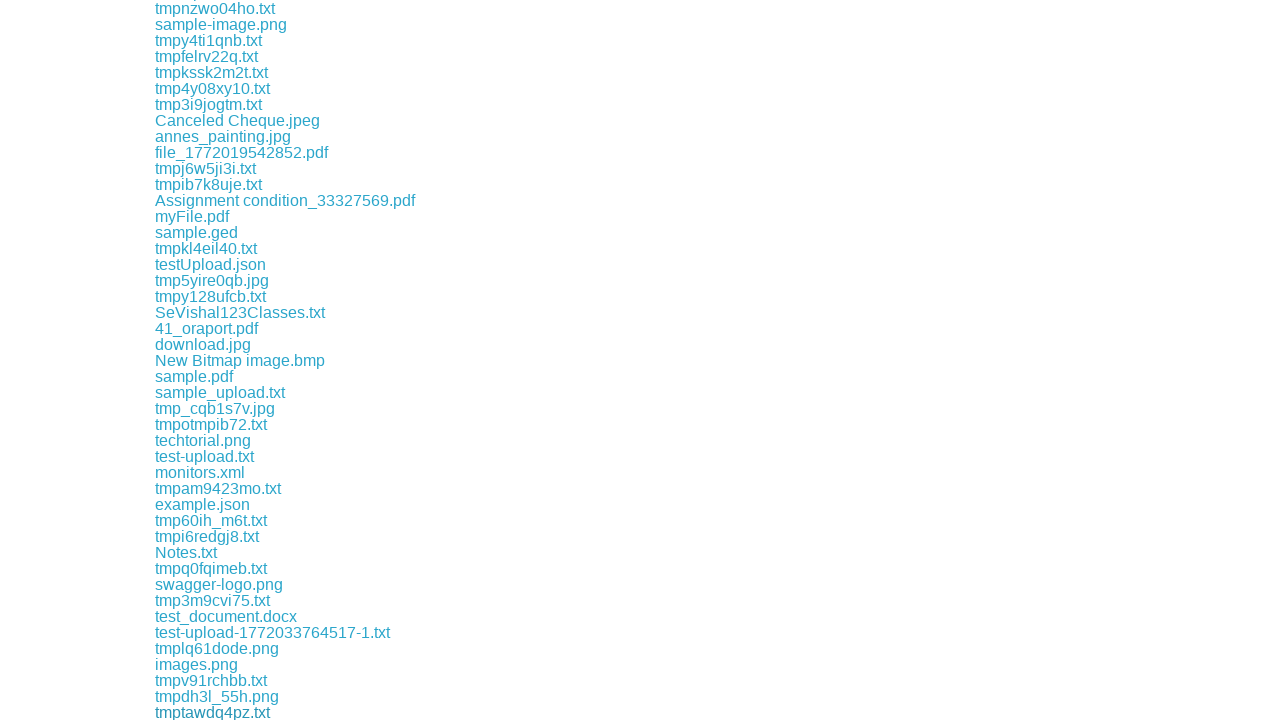

Waited 100ms after download link #265
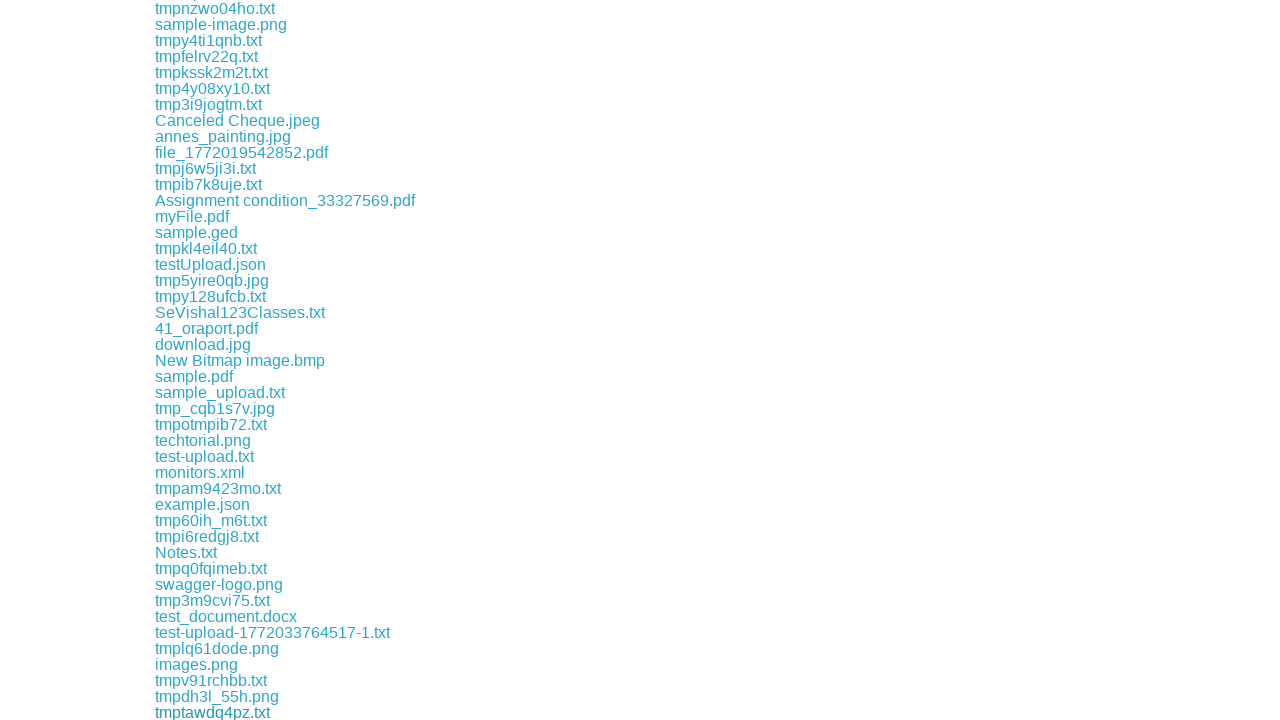

Clicked download link #266 at (212, 712) on a >> nth=266
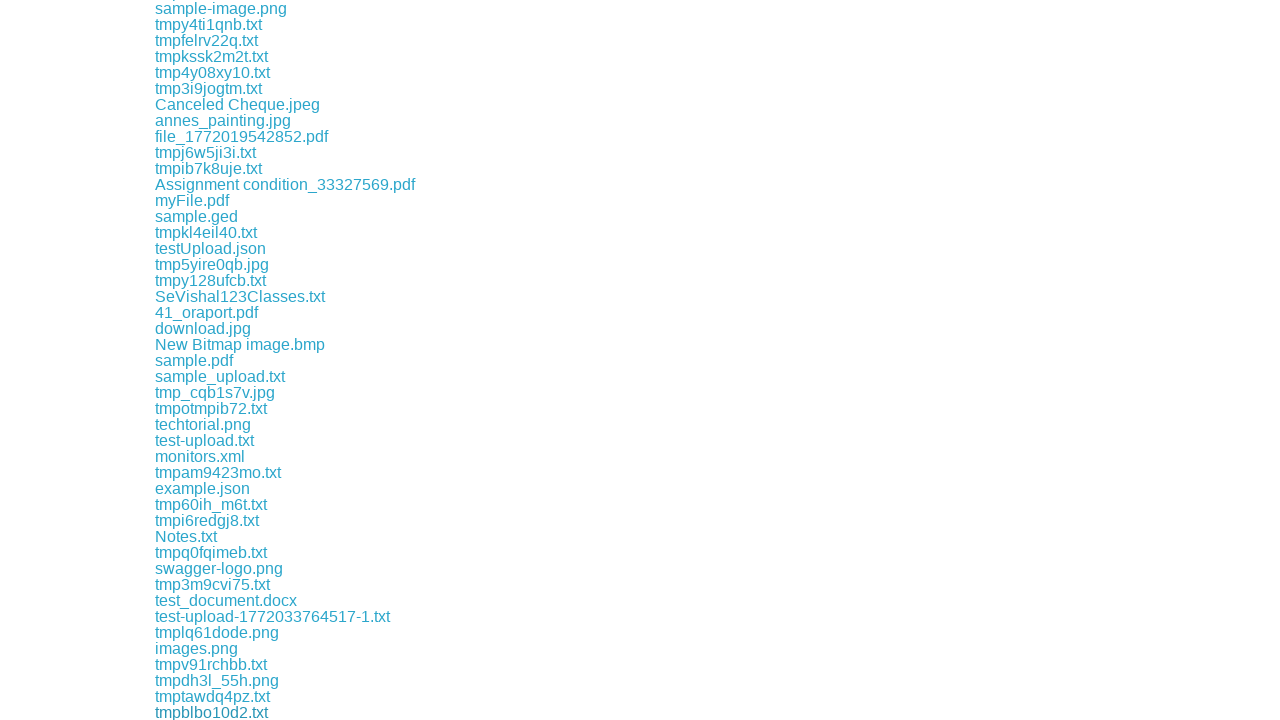

Waited 100ms after download link #266
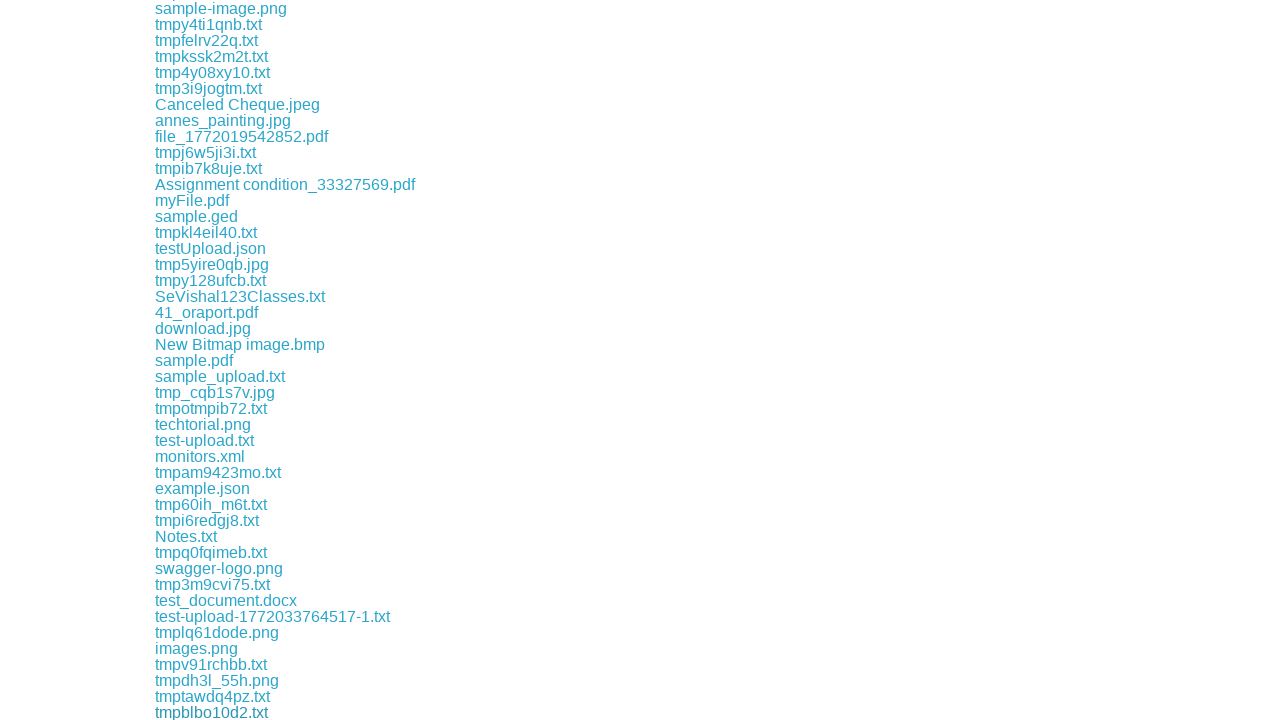

Clicked download link #267 at (210, 712) on a >> nth=267
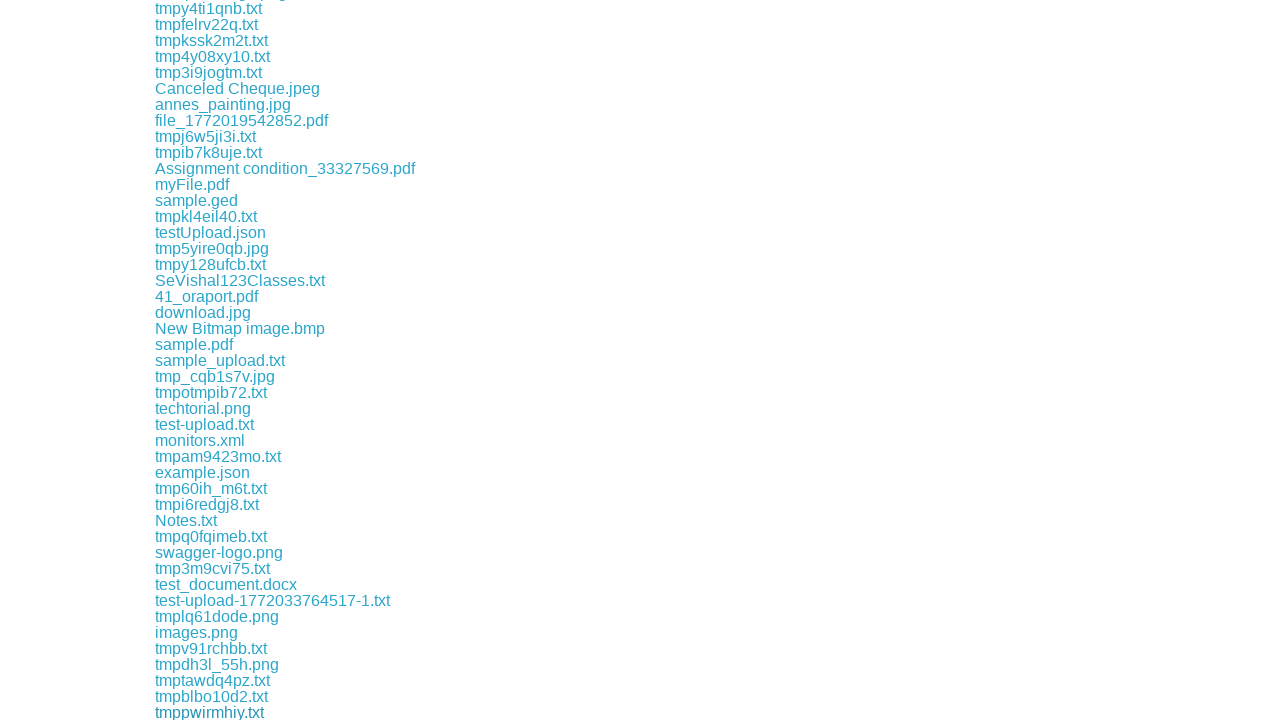

Waited 100ms after download link #267
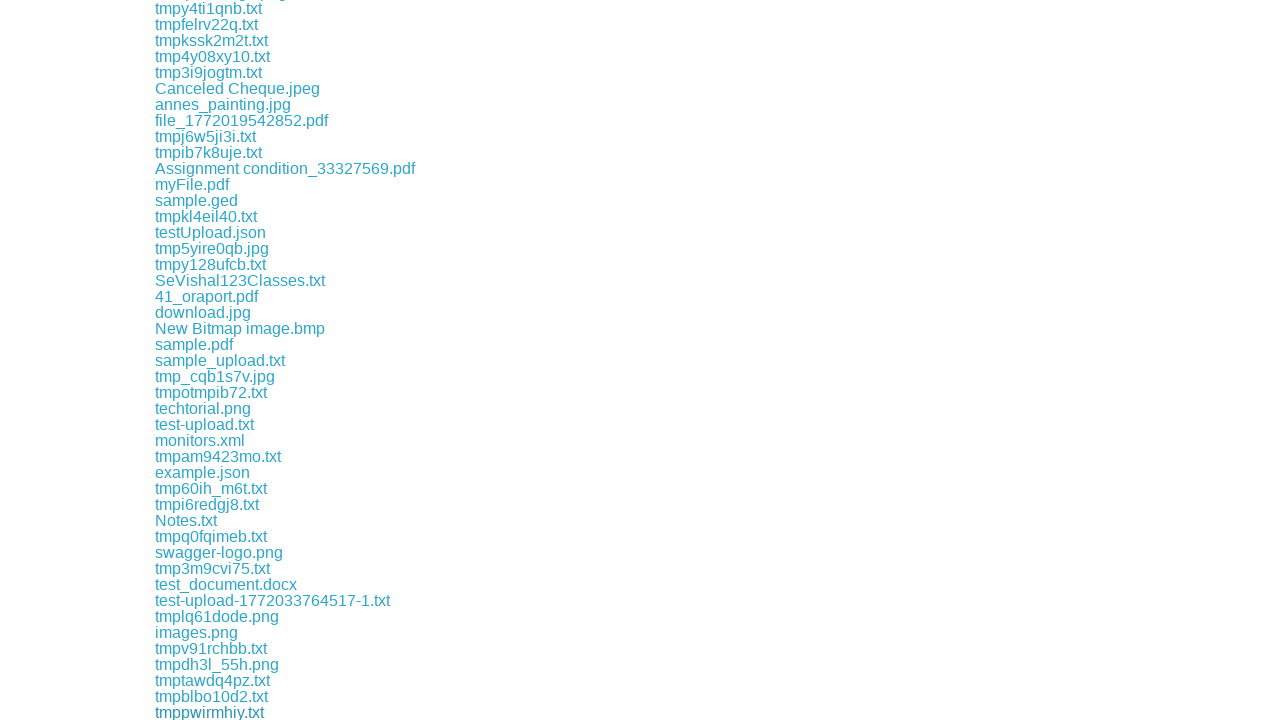

Clicked download link #268 at (212, 712) on a >> nth=268
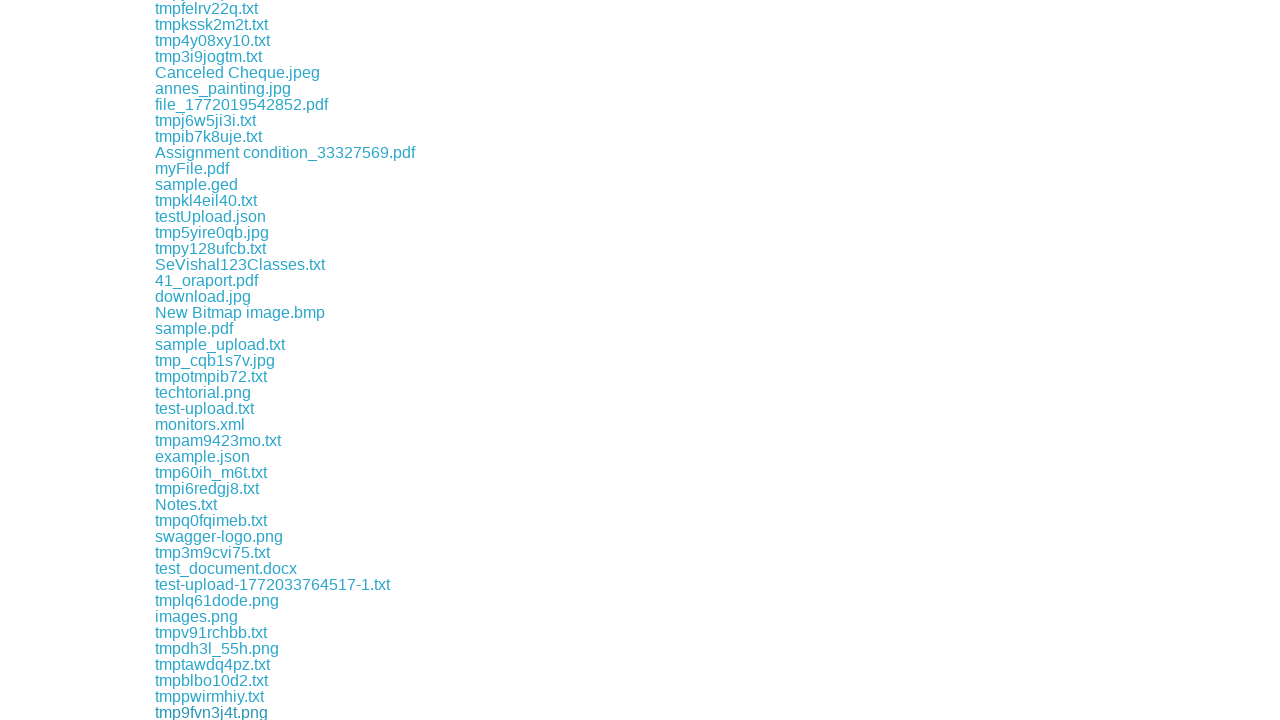

Waited 100ms after download link #268
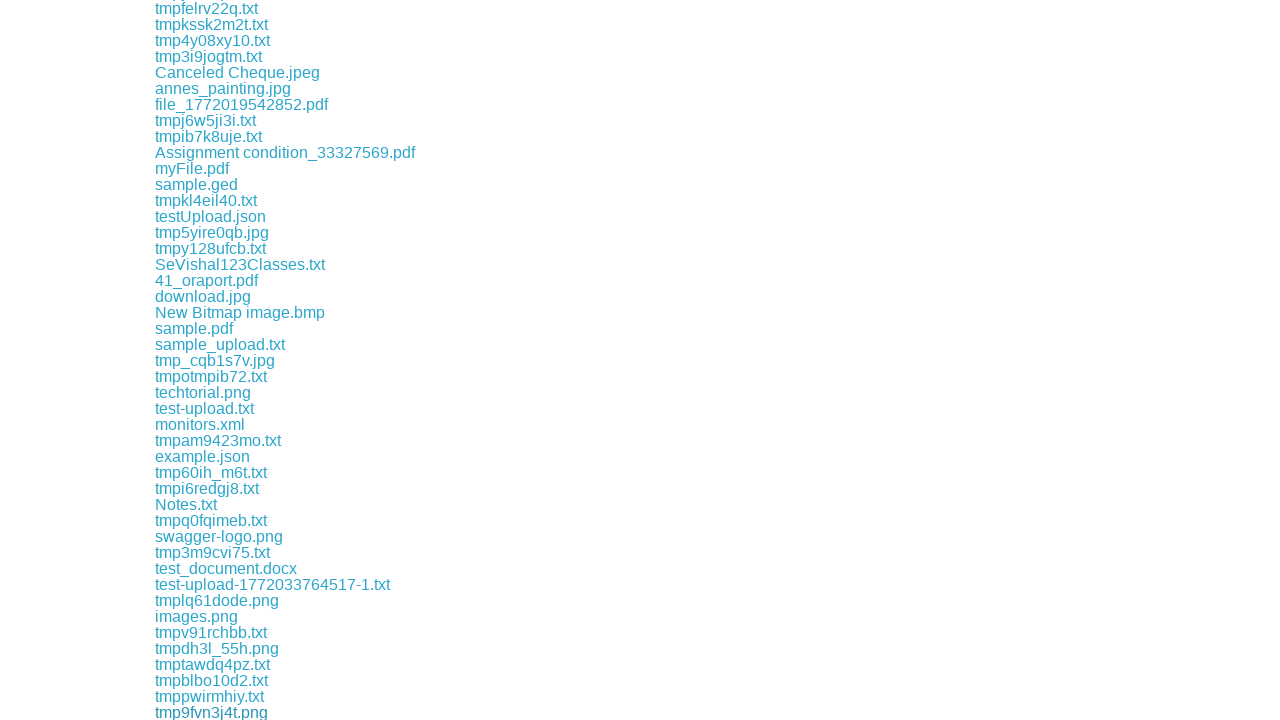

Clicked download link #269 at (214, 712) on a >> nth=269
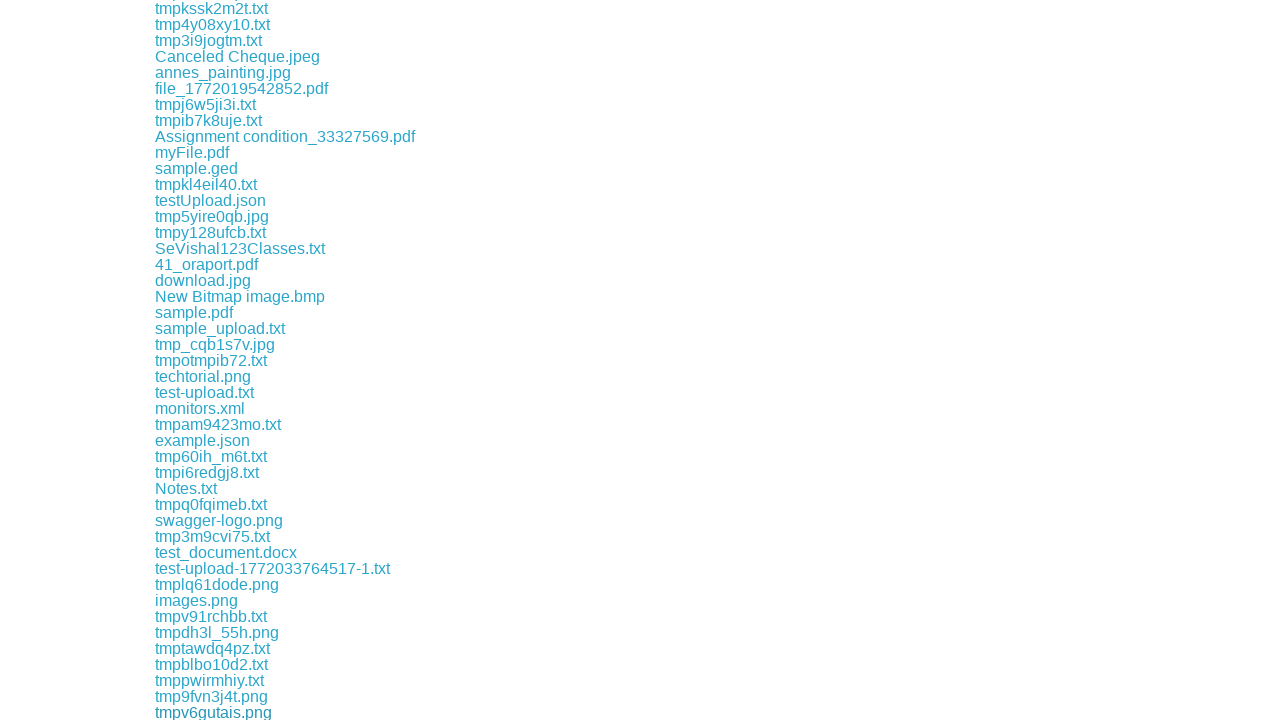

Waited 100ms after download link #269
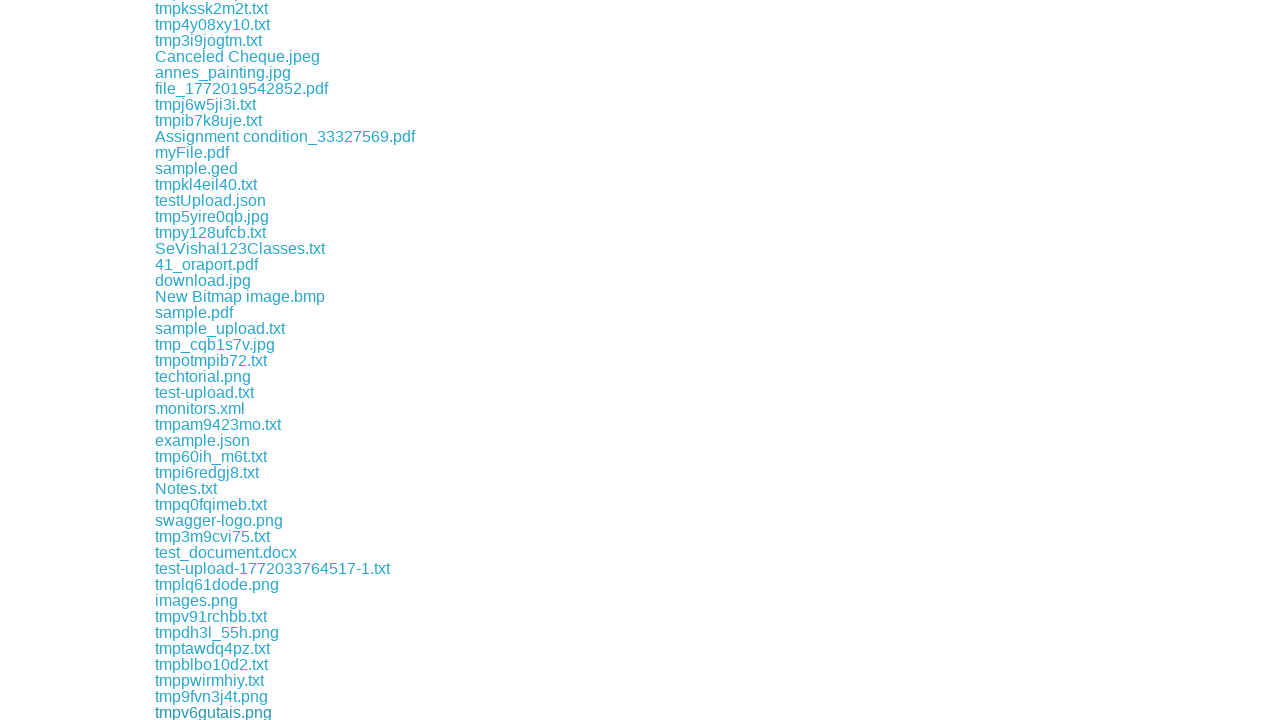

Clicked download link #270 at (292, 712) on a >> nth=270
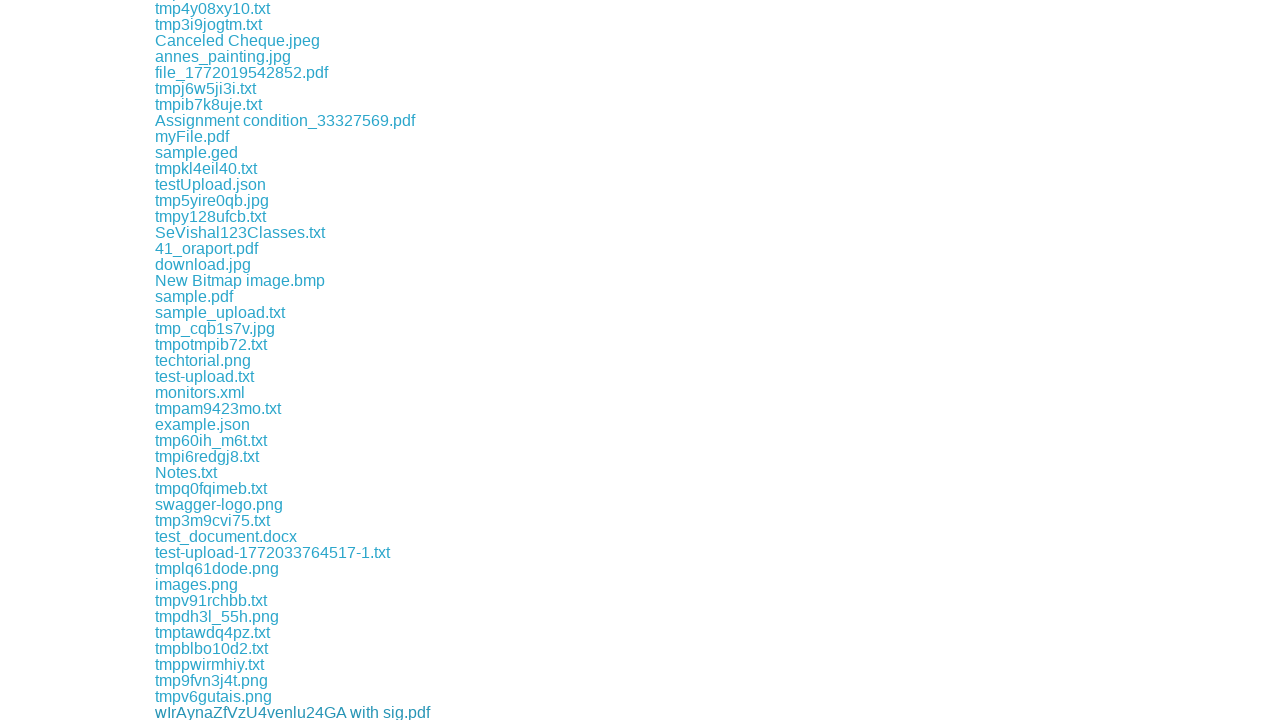

Waited 100ms after download link #270
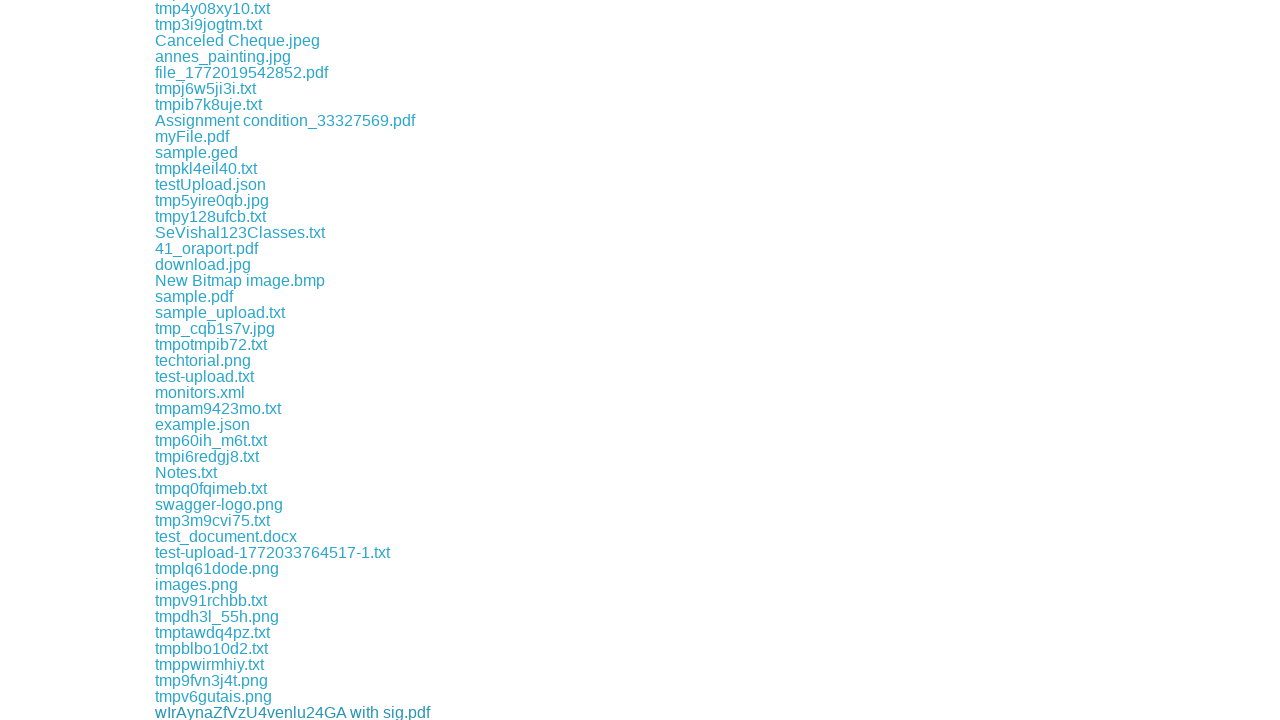

Clicked download link #271 at (214, 712) on a >> nth=271
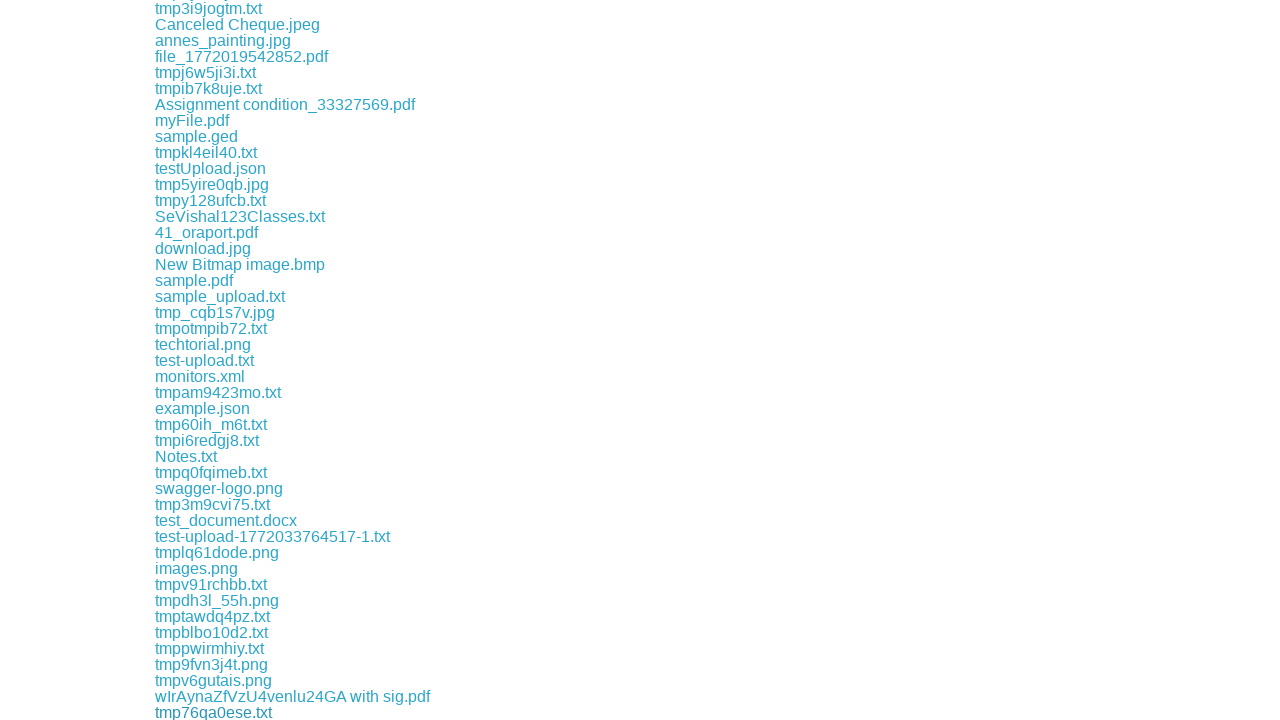

Waited 100ms after download link #271
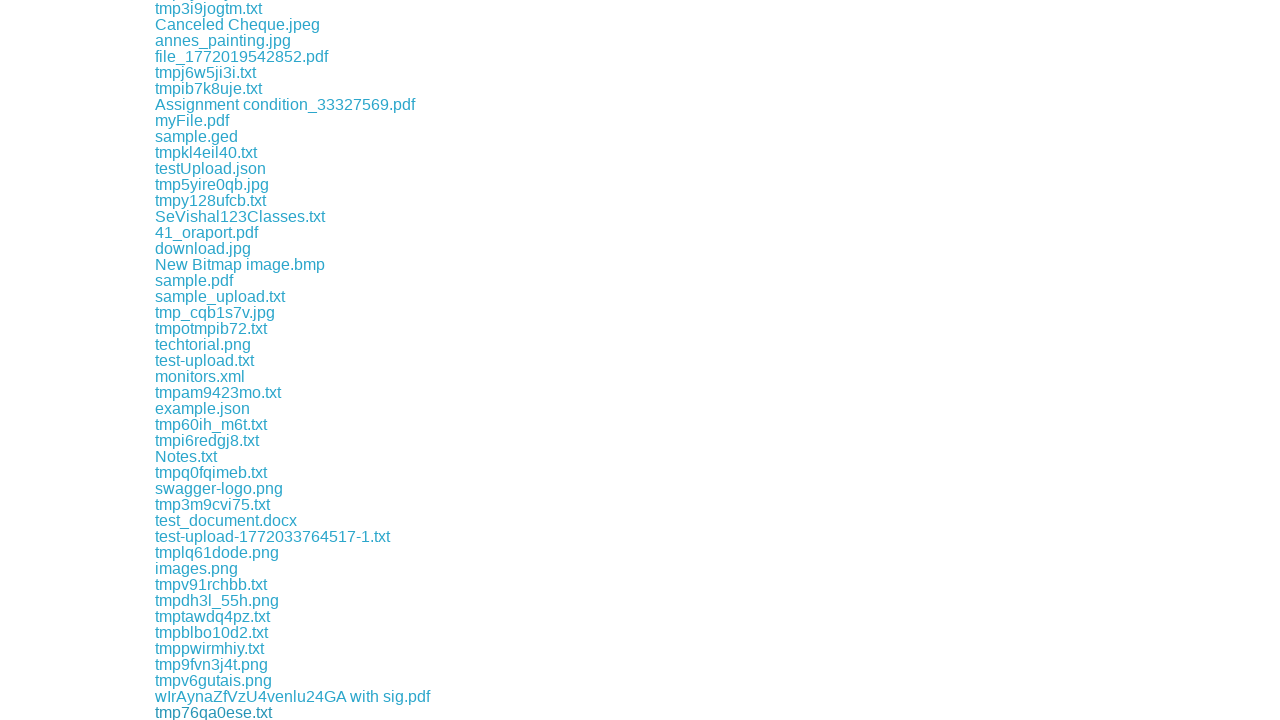

Clicked download link #272 at (198, 712) on a >> nth=272
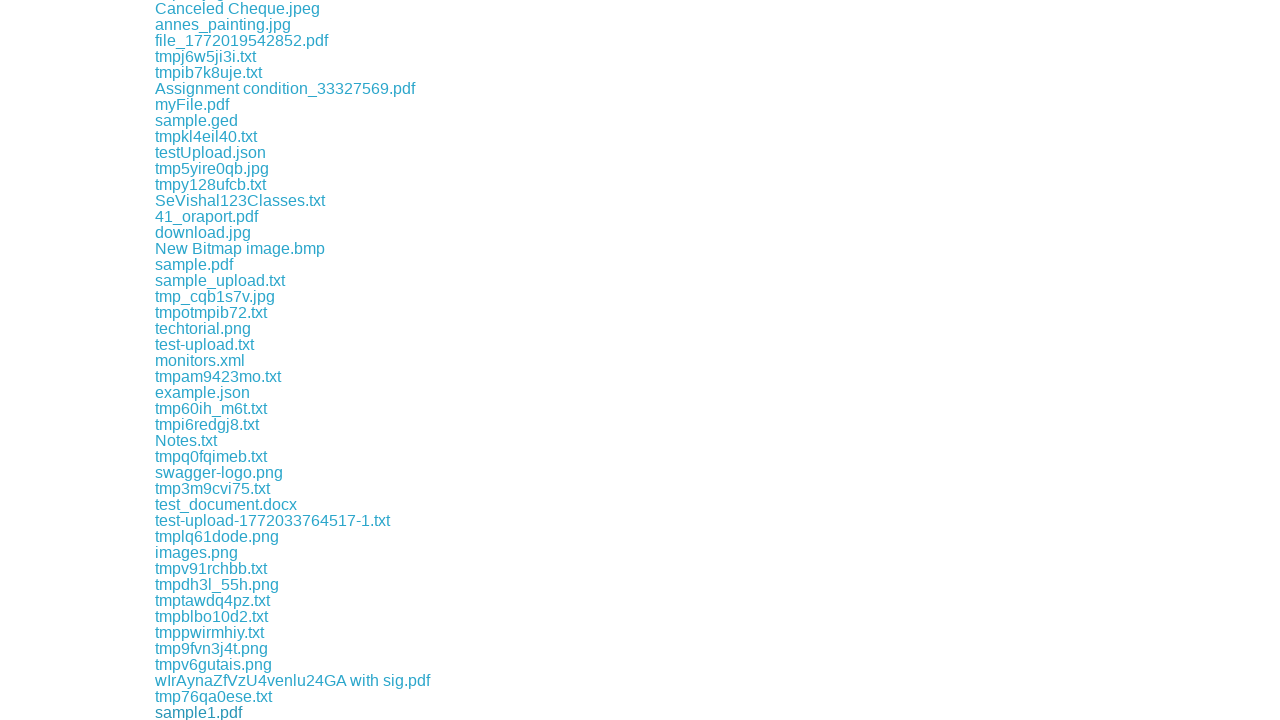

Waited 100ms after download link #272
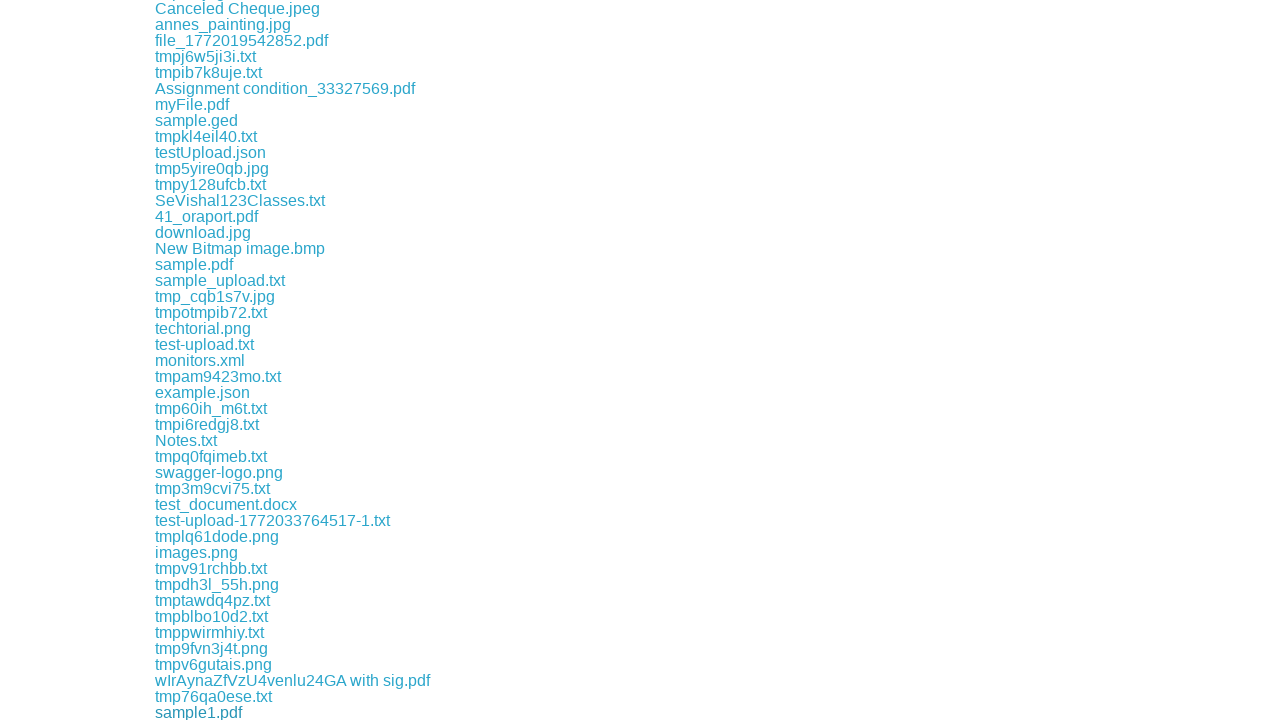

Clicked download link #273 at (216, 712) on a >> nth=273
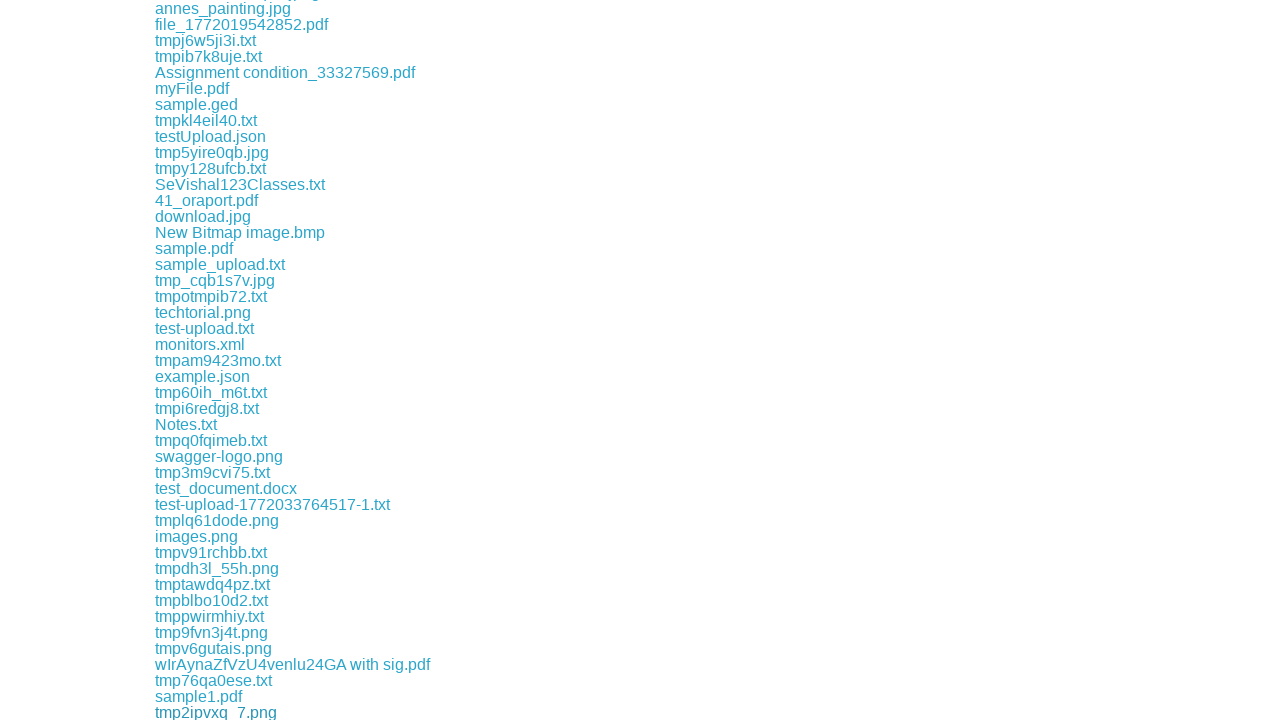

Waited 100ms after download link #273
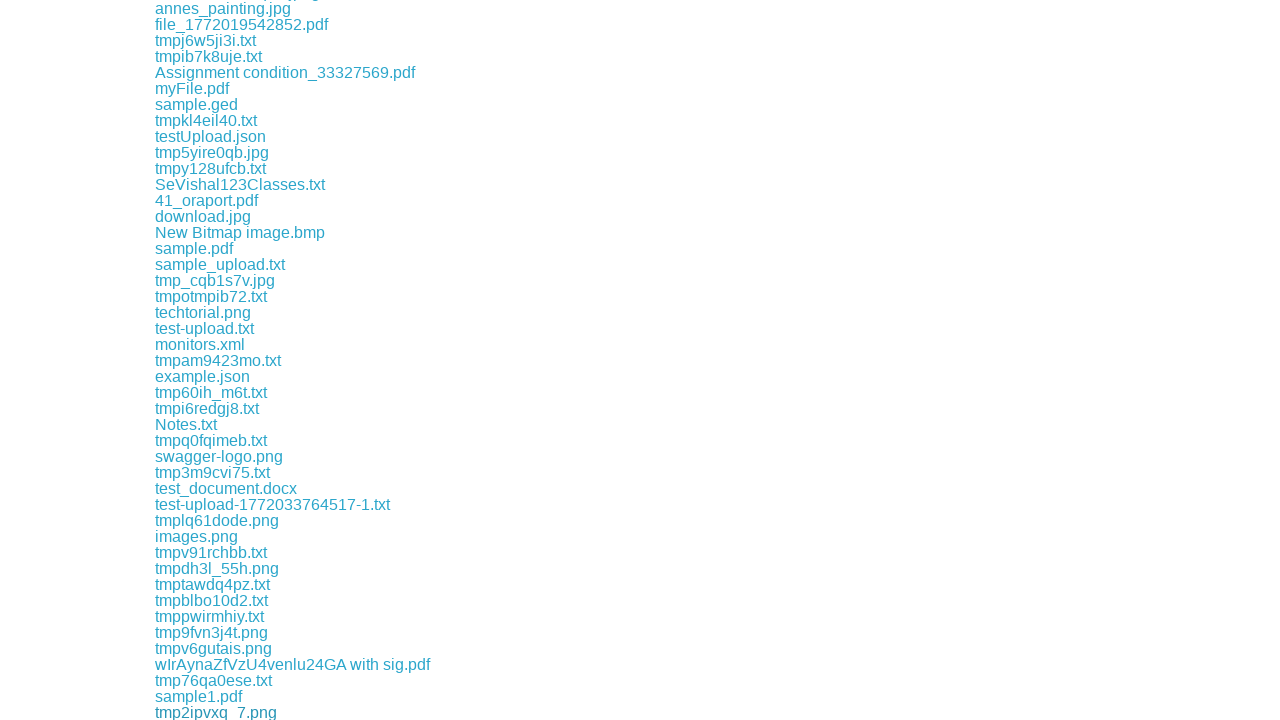

Clicked download link #274 at (300, 712) on a >> nth=274
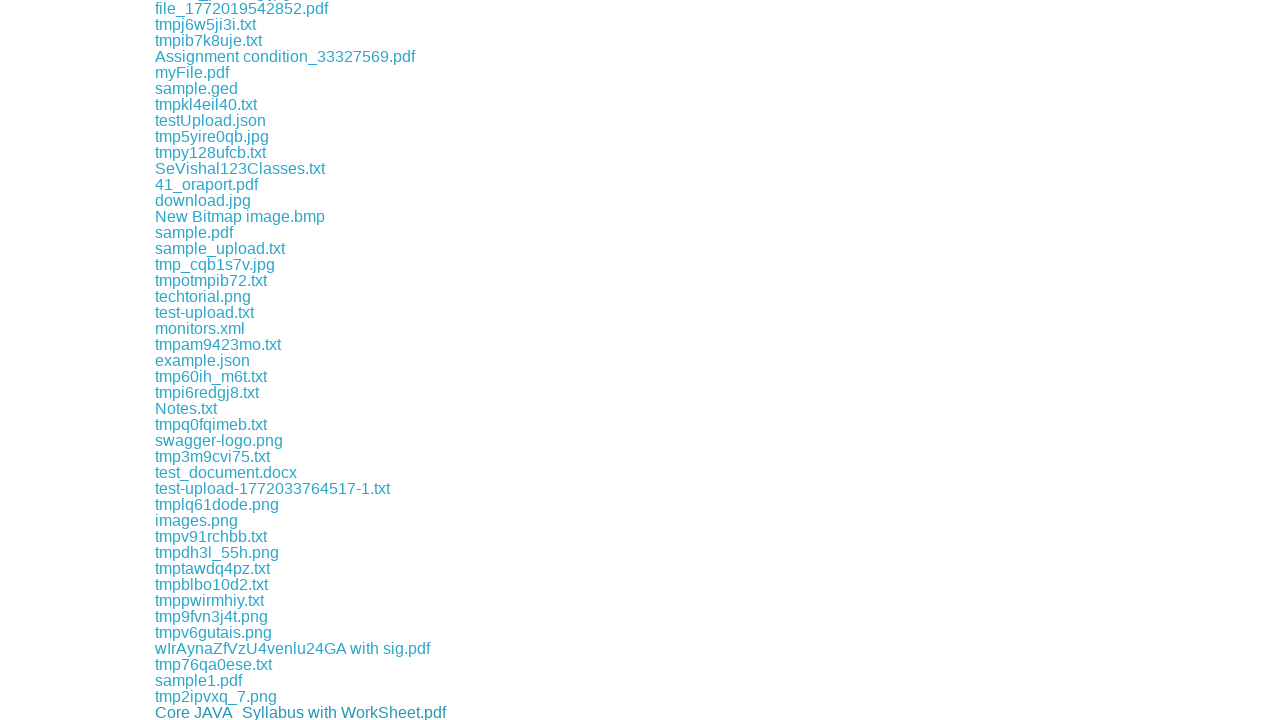

Waited 100ms after download link #274
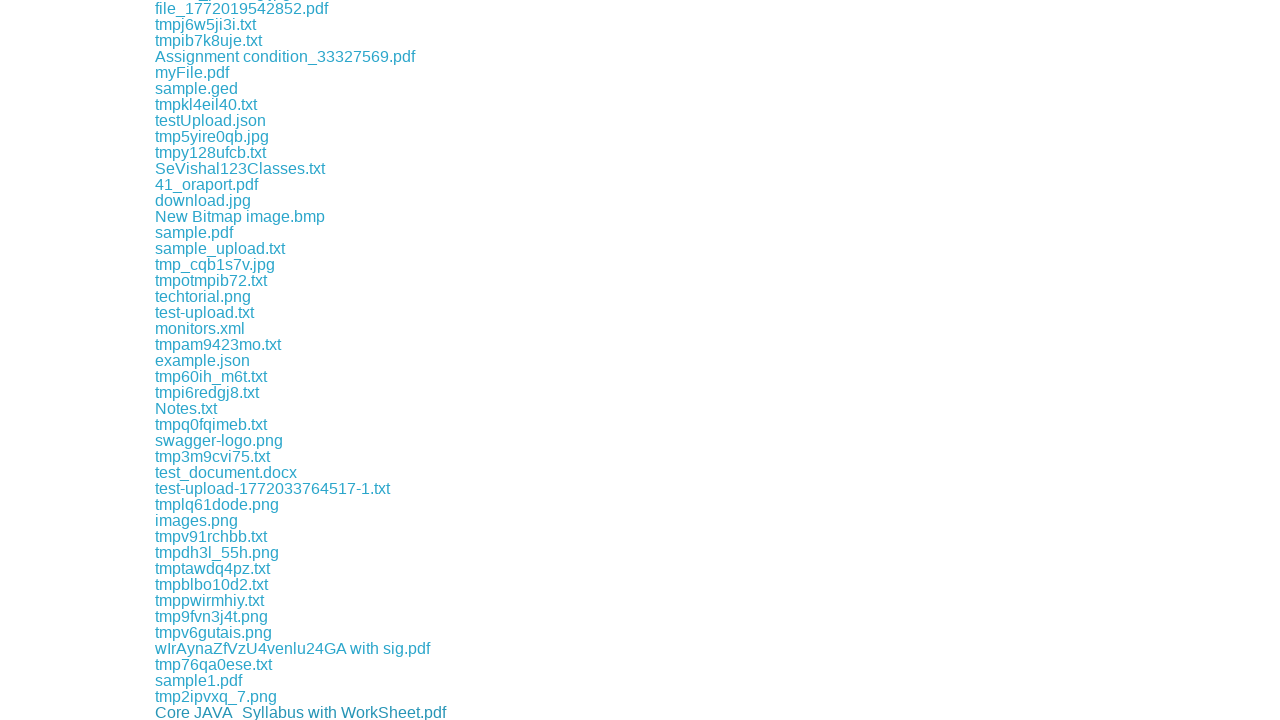

Clicked download link #275 at (211, 712) on a >> nth=275
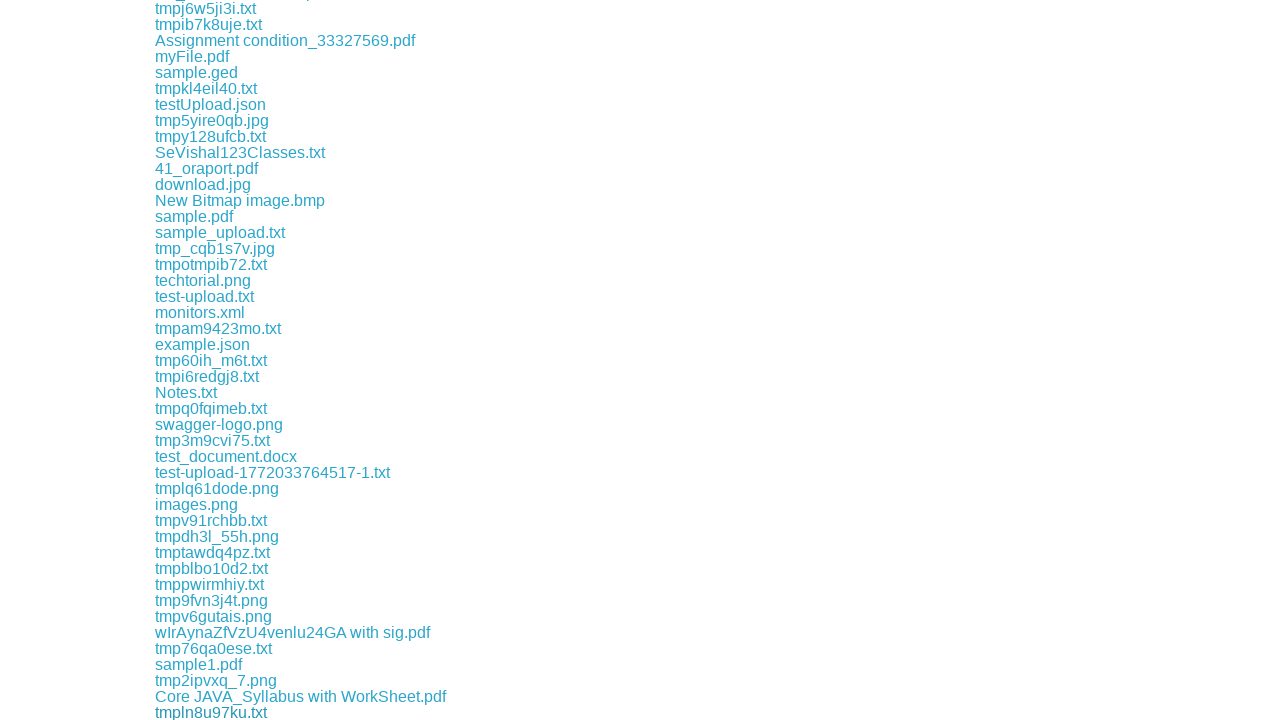

Waited 100ms after download link #275
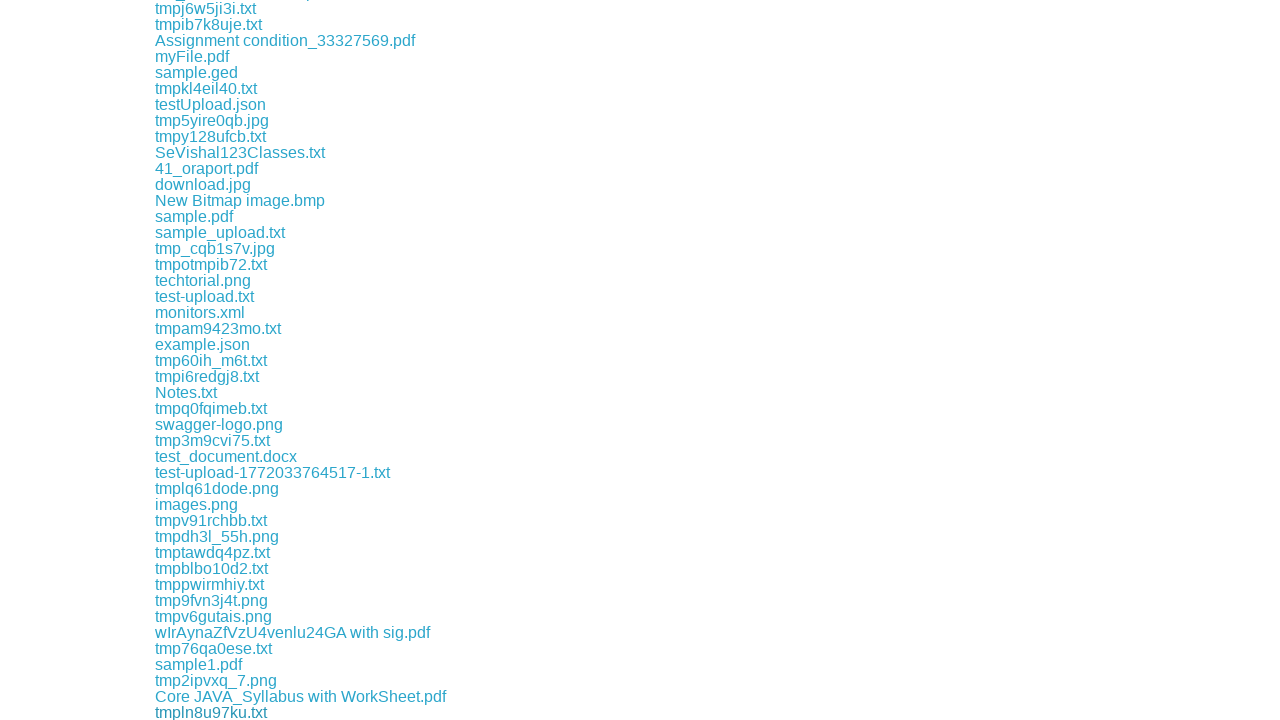

Clicked download link #276 at (211, 712) on a >> nth=276
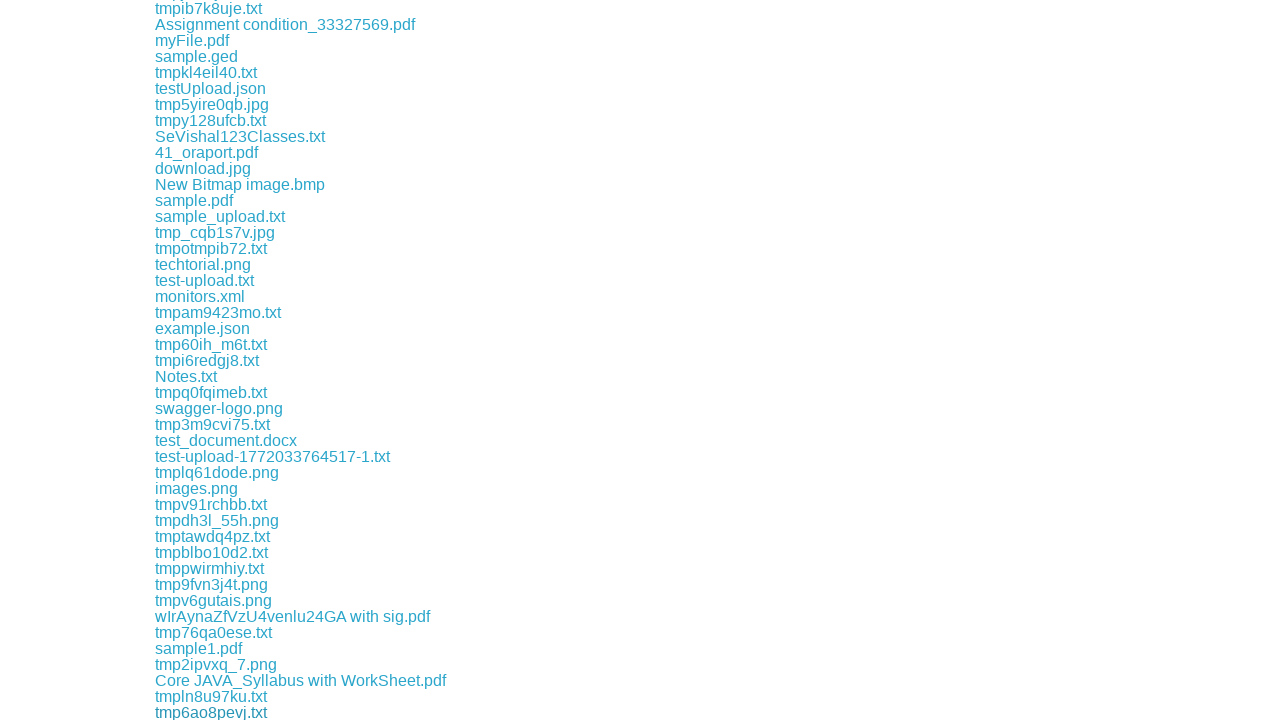

Waited 100ms after download link #276
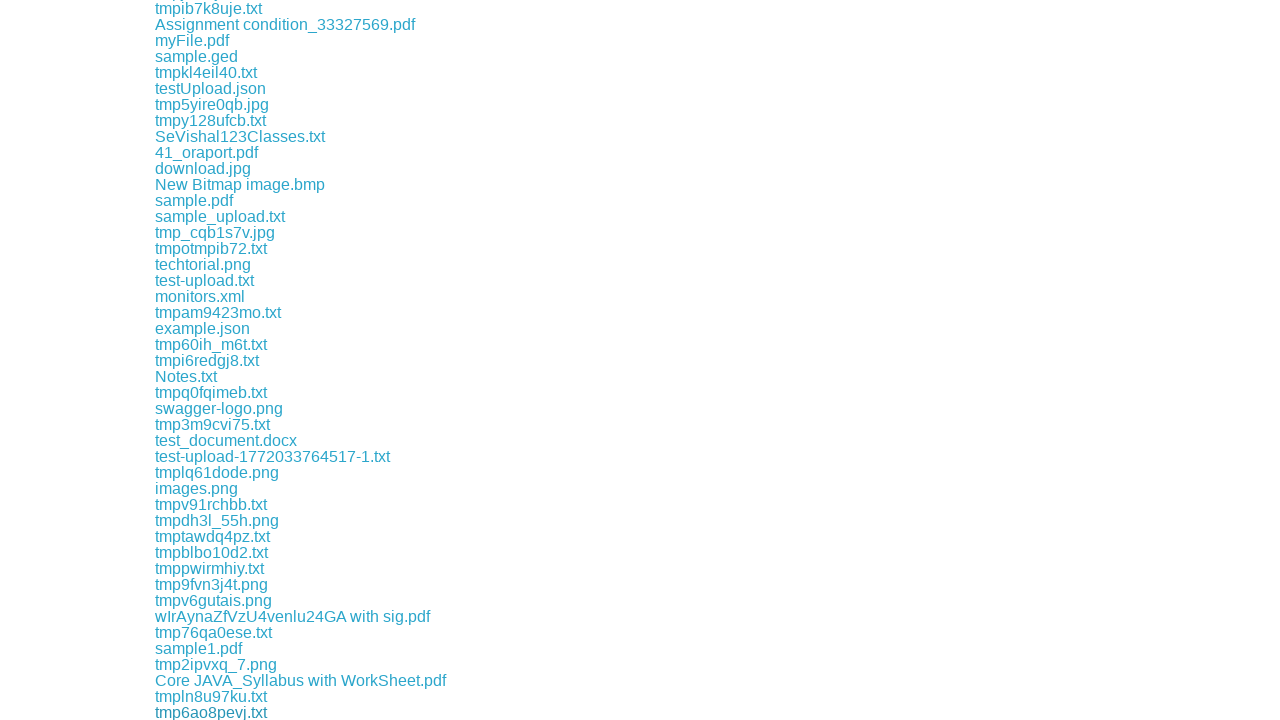

Clicked download link #277 at (209, 712) on a >> nth=277
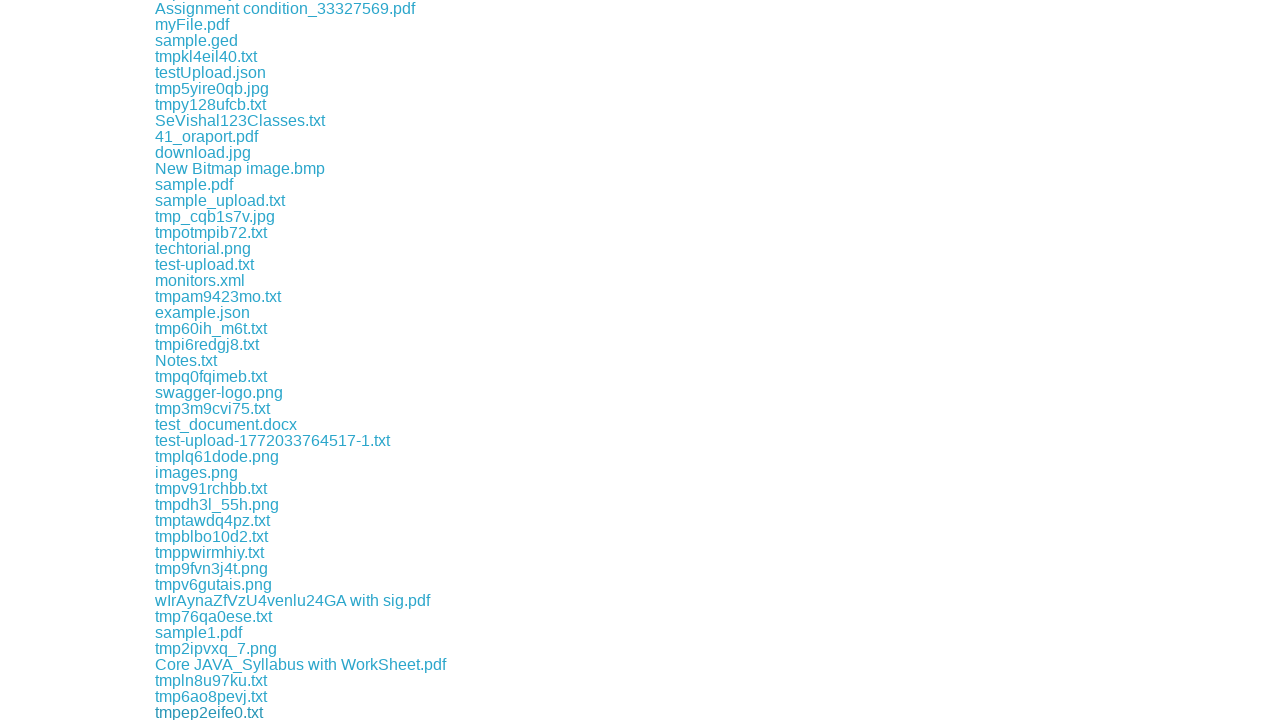

Waited 100ms after download link #277
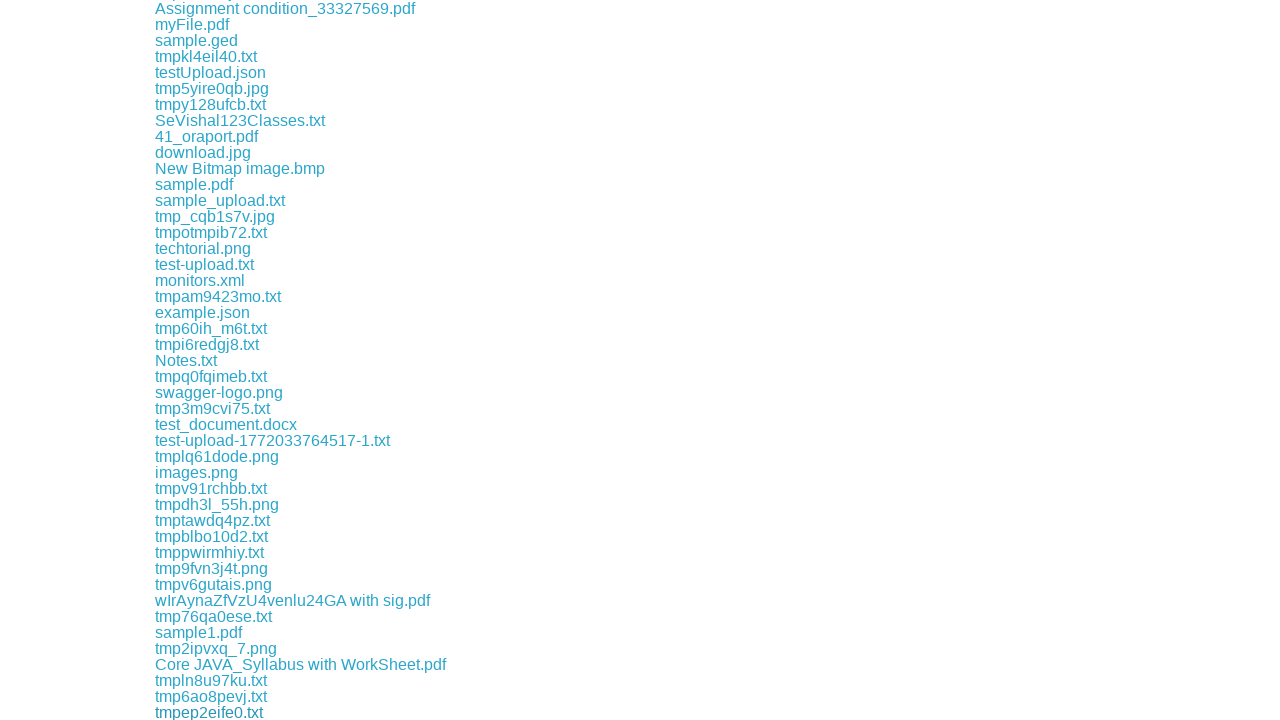

Clicked download link #278 at (242, 712) on a >> nth=278
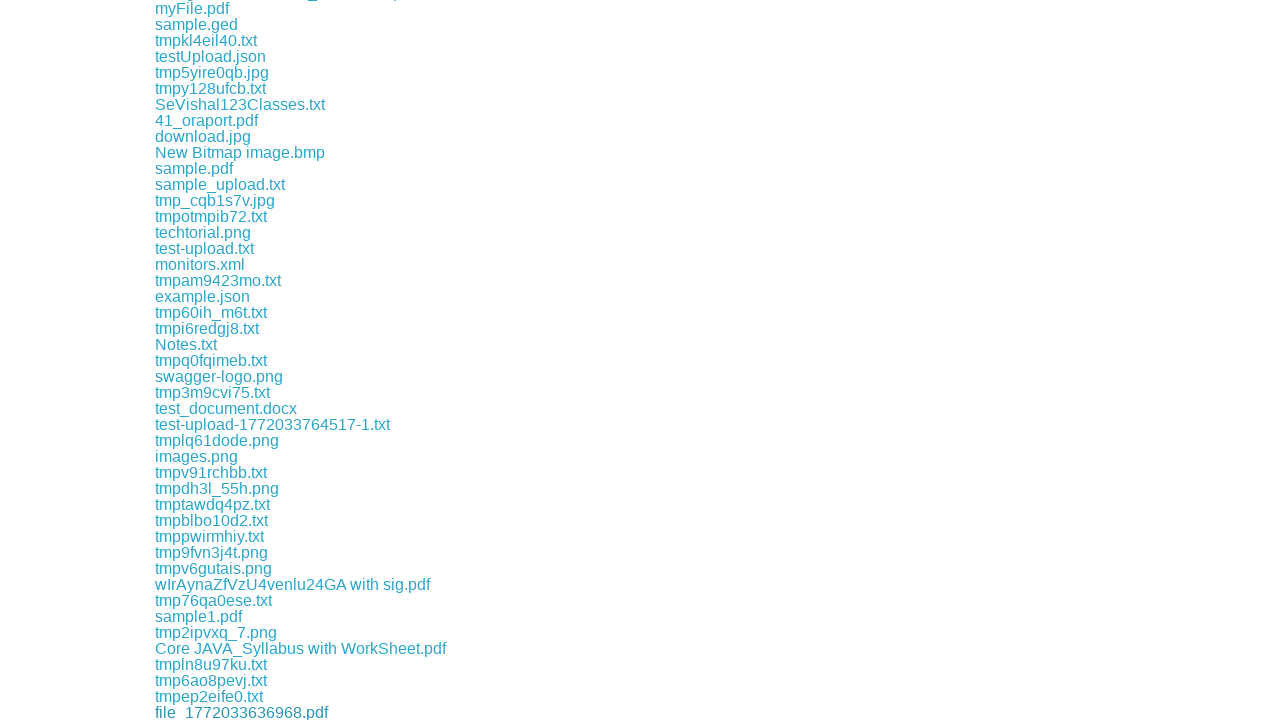

Waited 100ms after download link #278
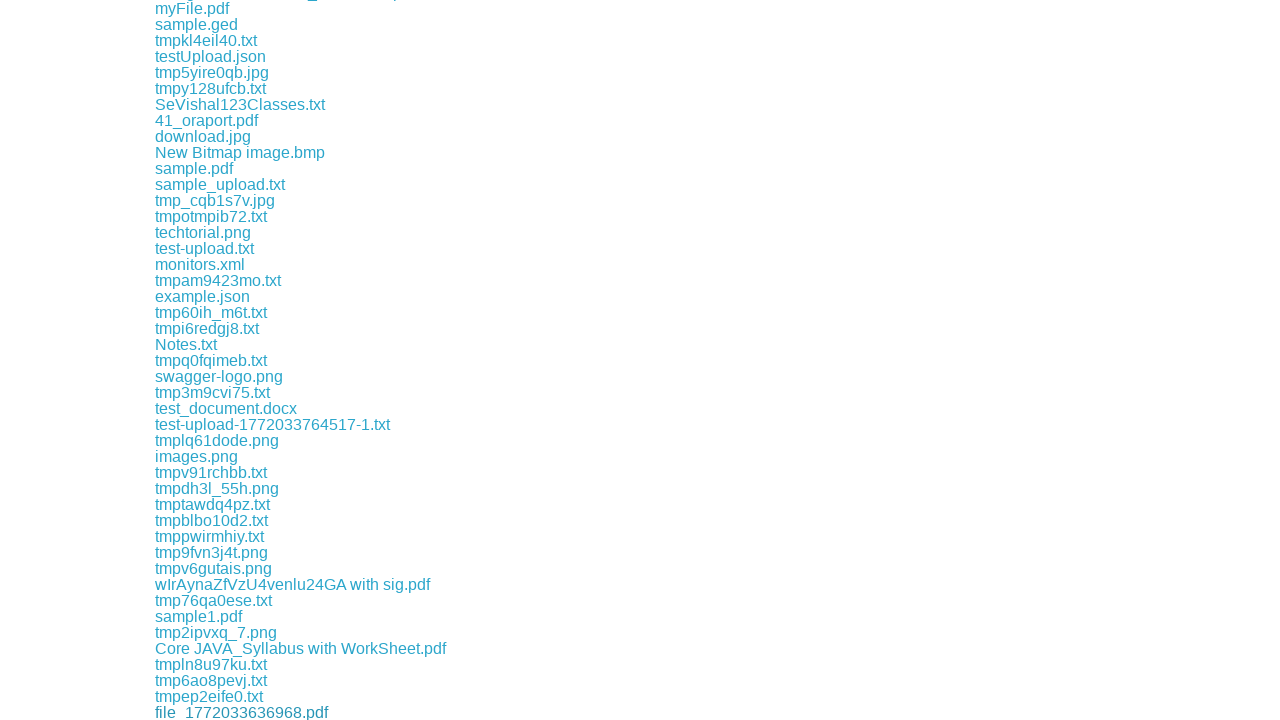

Clicked download link #279 at (213, 712) on a >> nth=279
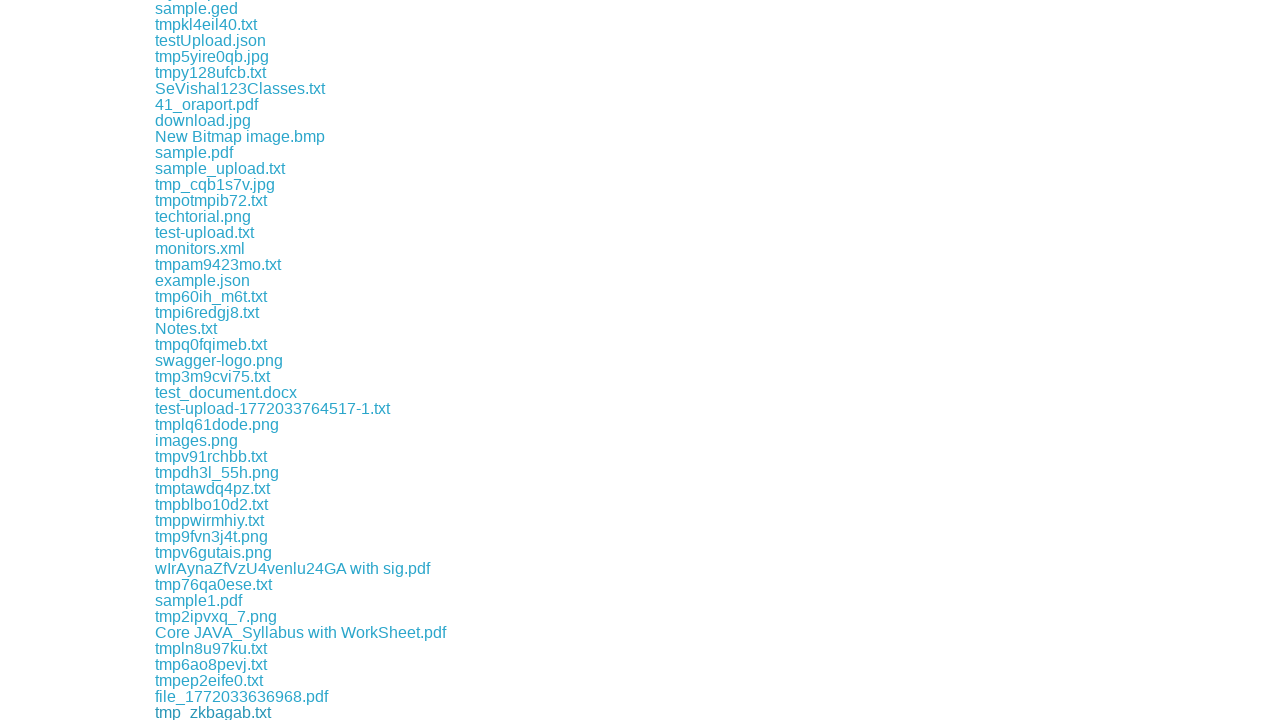

Waited 100ms after download link #279
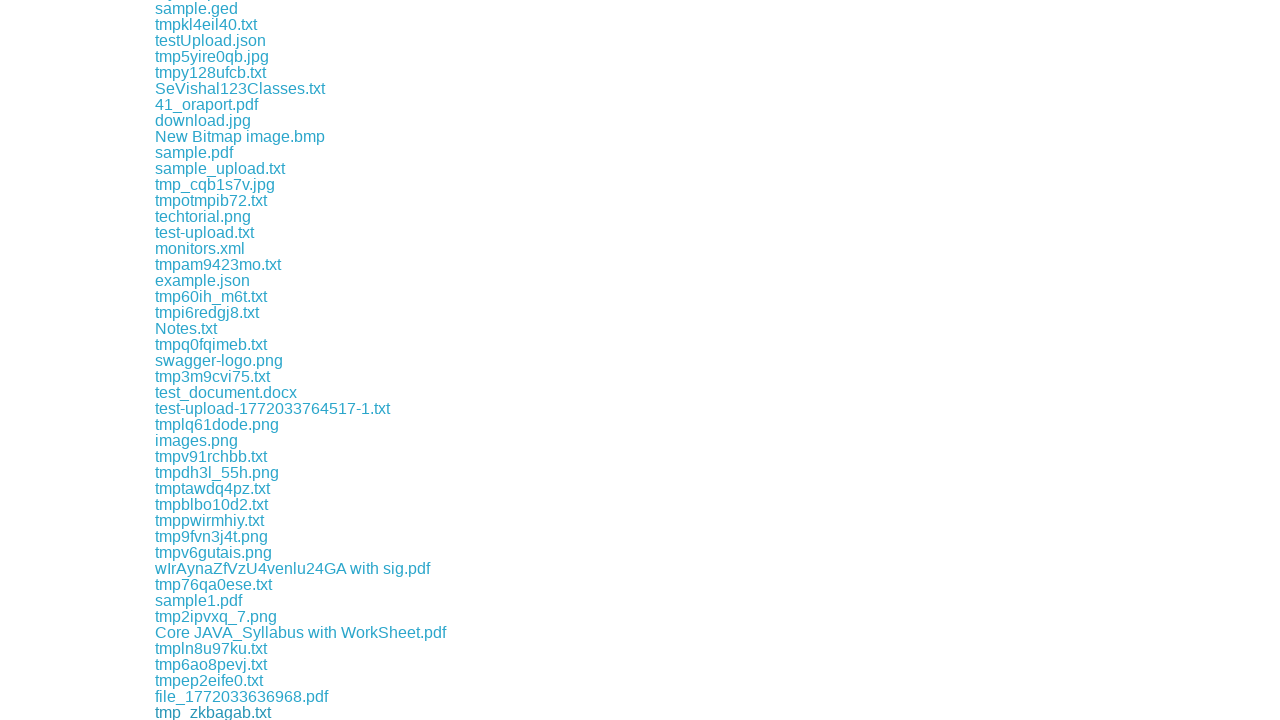

Clicked download link #280 at (208, 712) on a >> nth=280
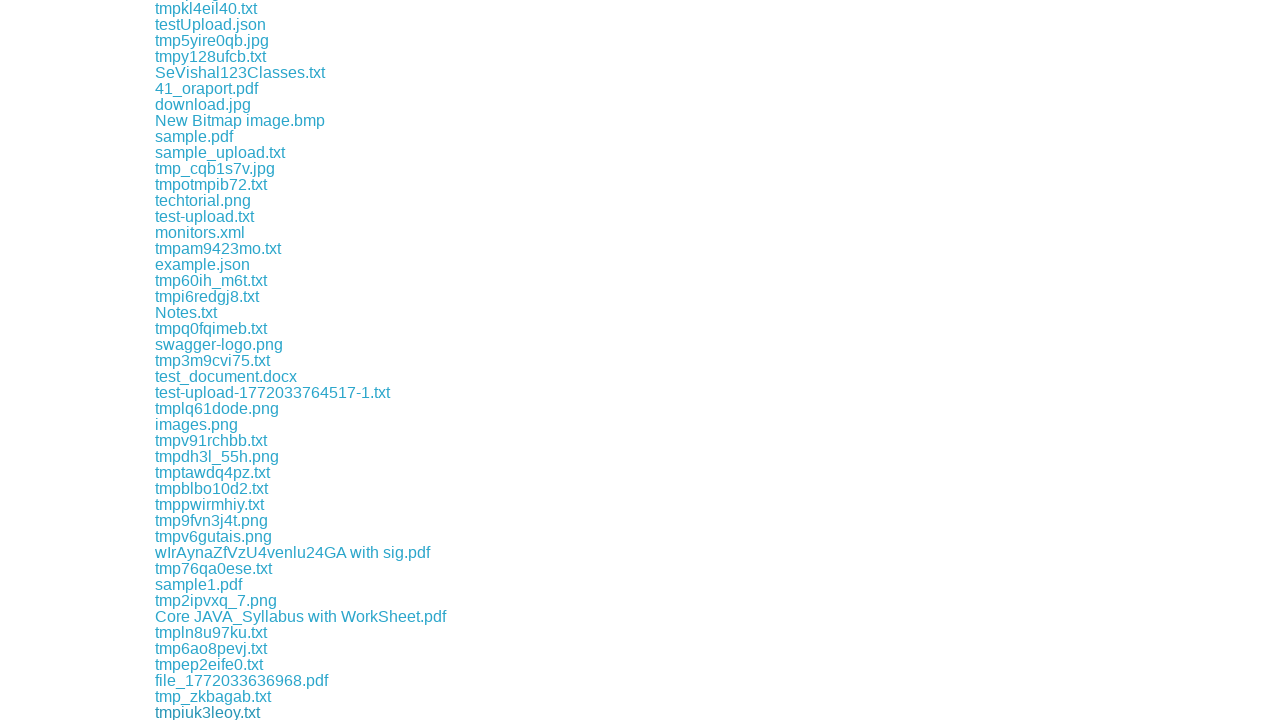

Waited 100ms after download link #280
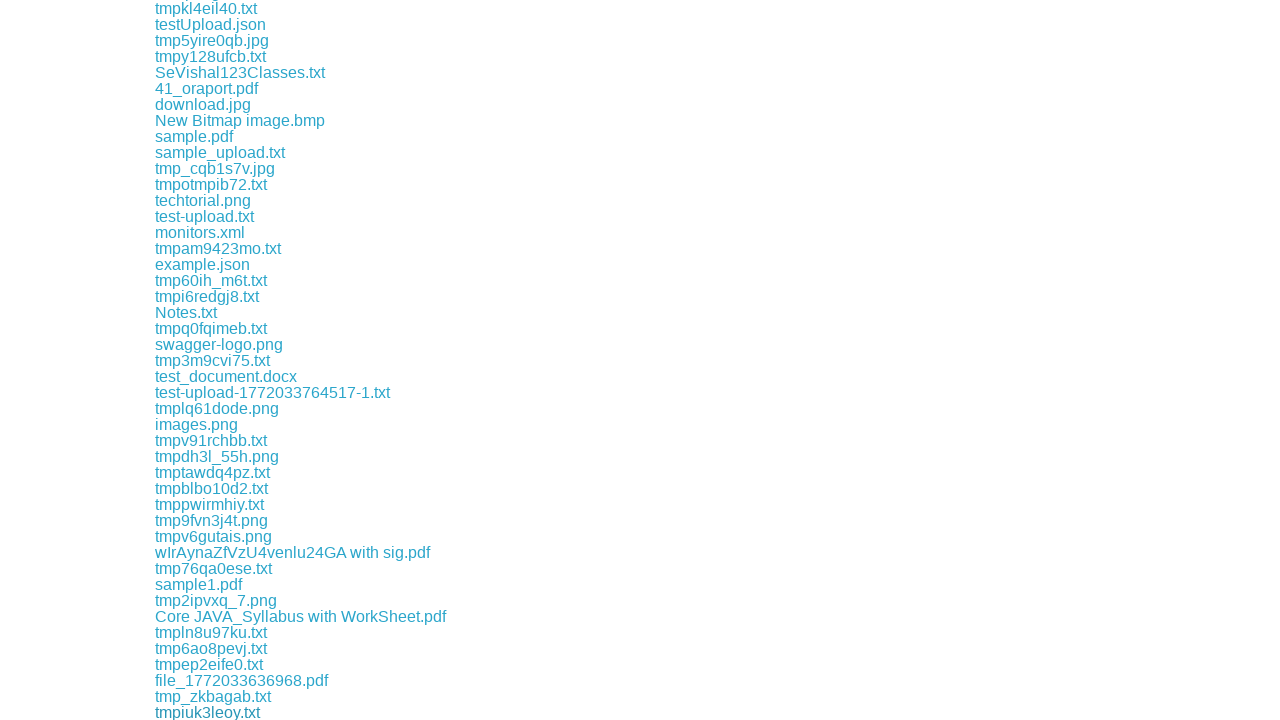

Clicked download link #281 at (214, 712) on a >> nth=281
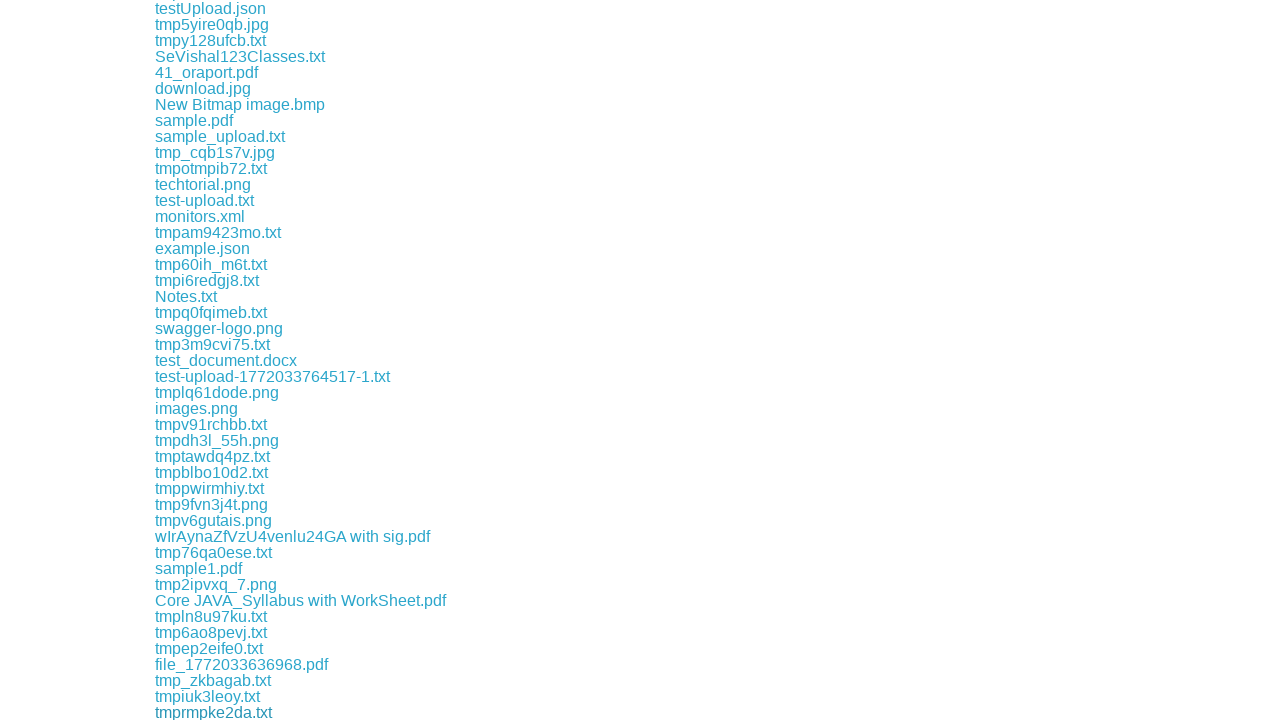

Waited 100ms after download link #281
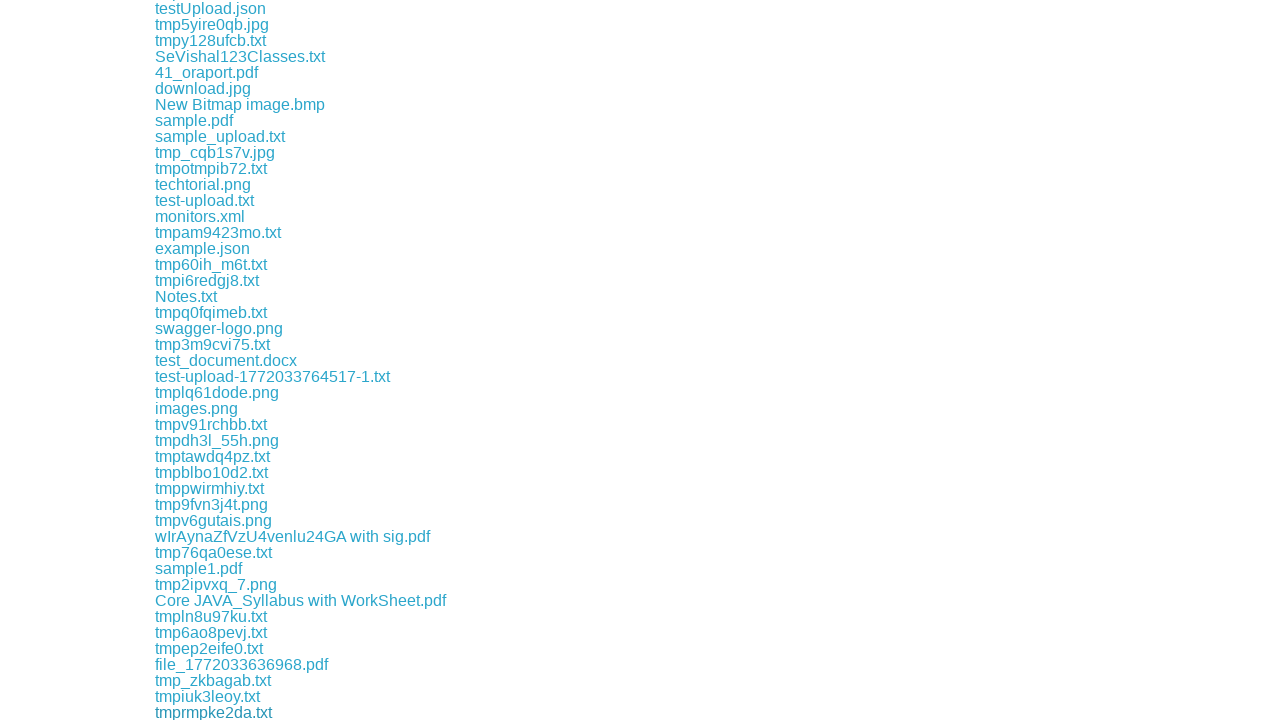

Clicked download link #282 at (212, 712) on a >> nth=282
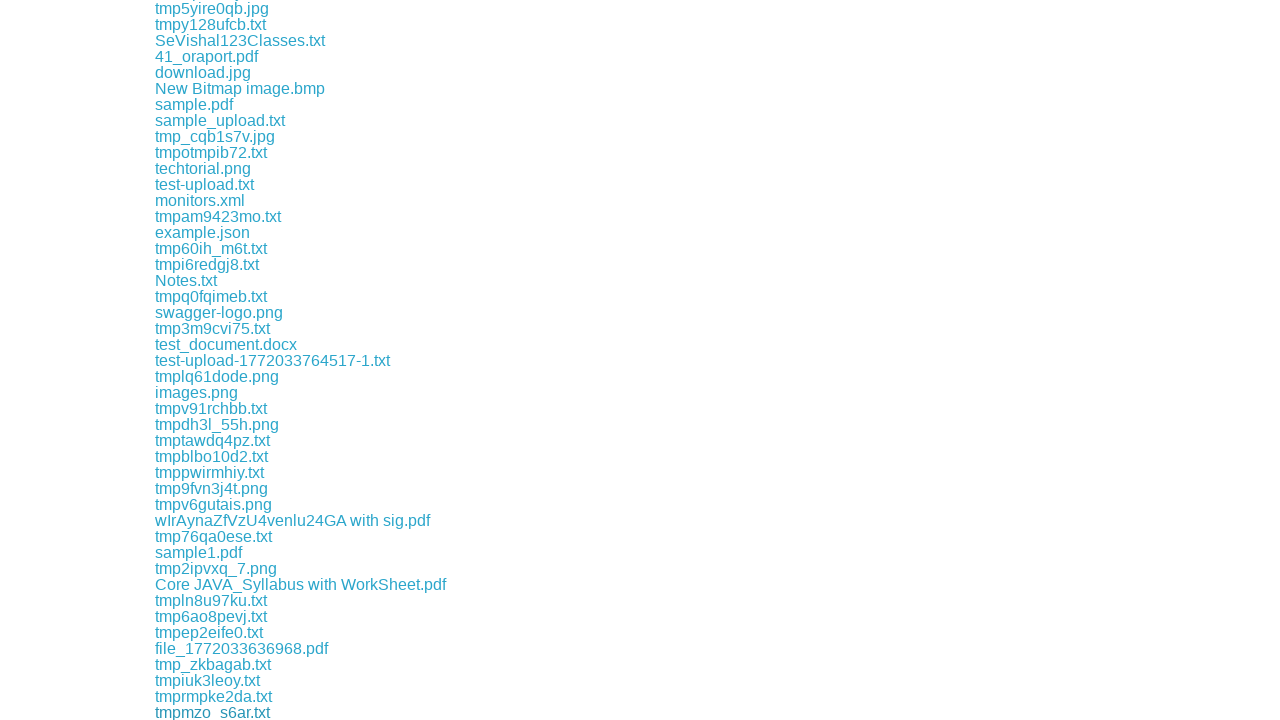

Waited 100ms after download link #282
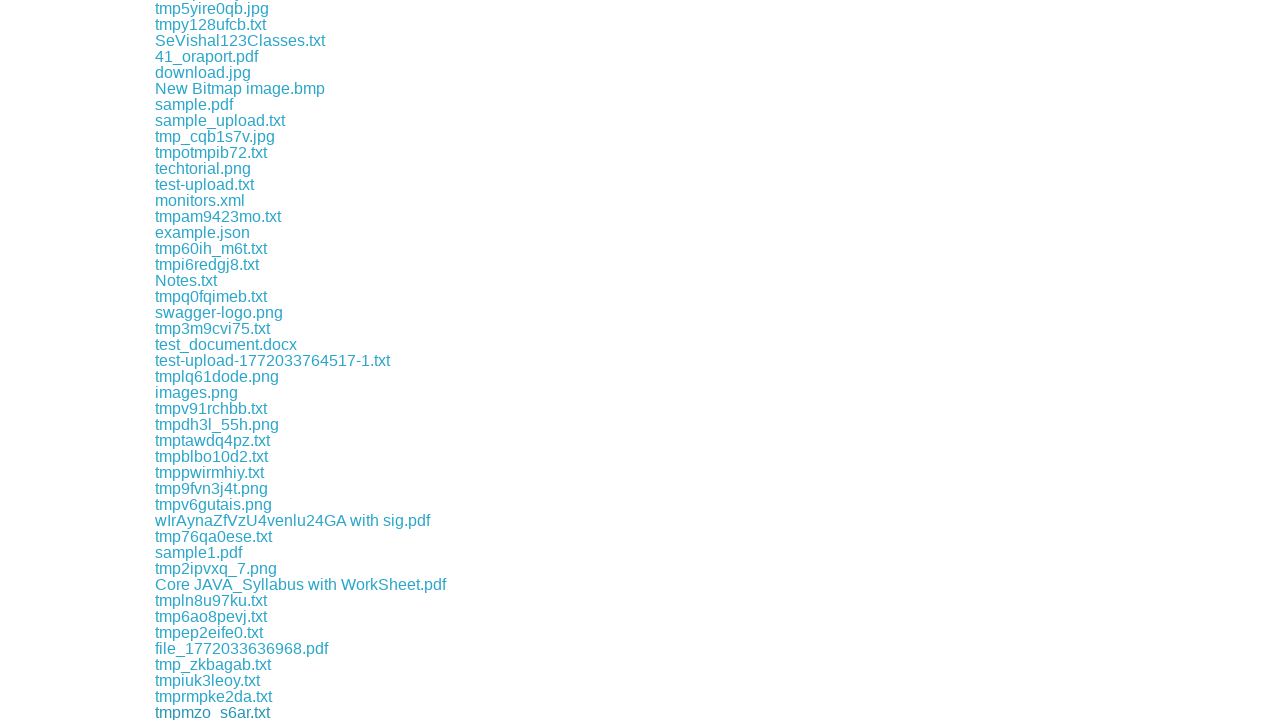

Clicked download link #283 at (208, 712) on a >> nth=283
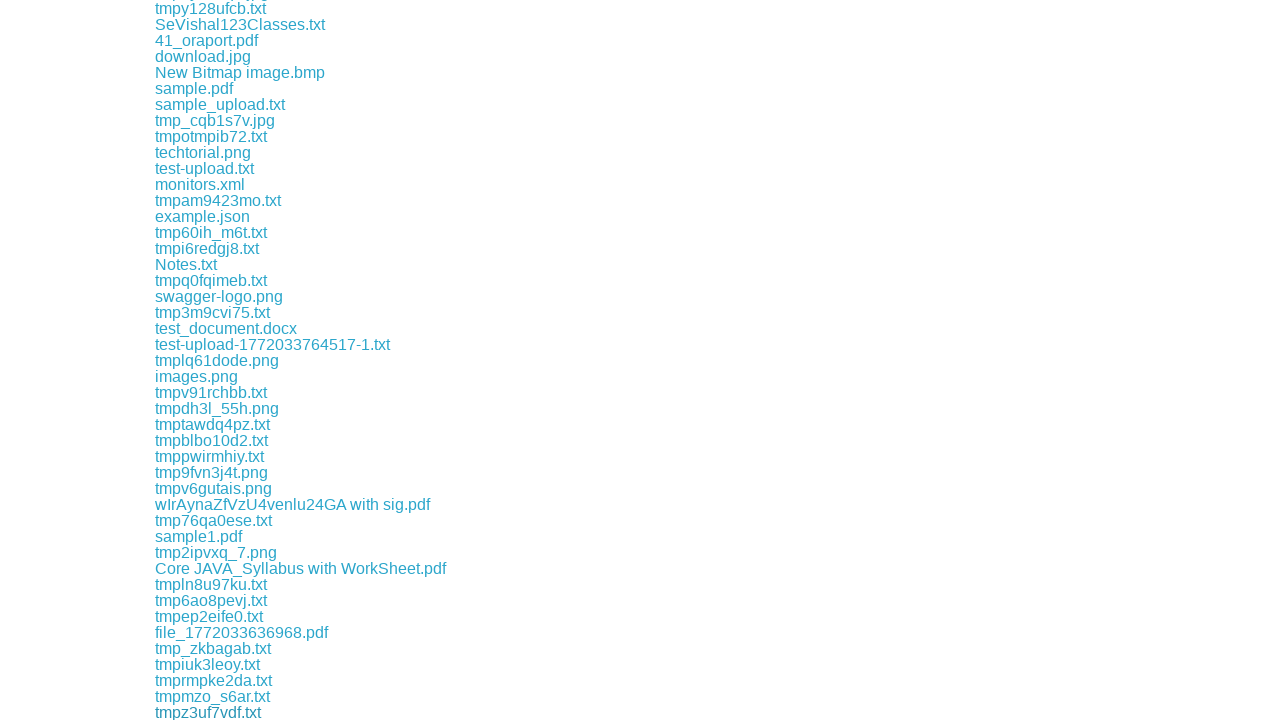

Waited 100ms after download link #283
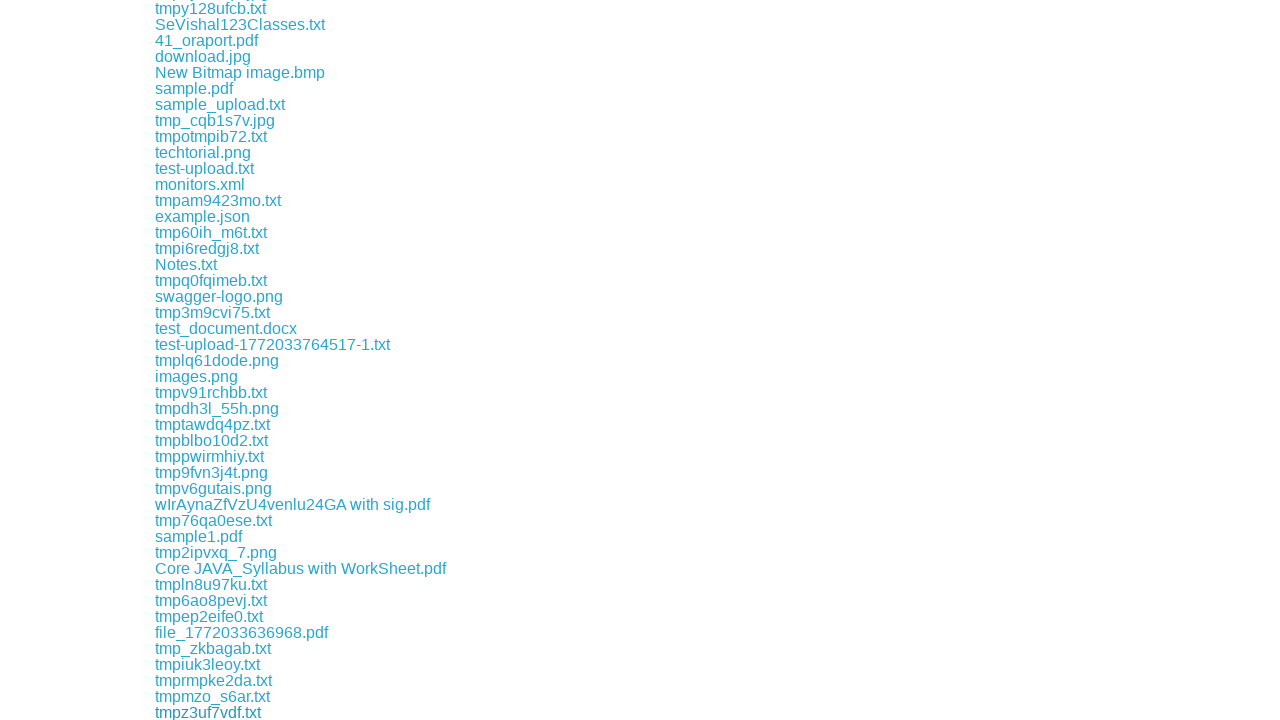

Clicked download link #284 at (183, 712) on a >> nth=284
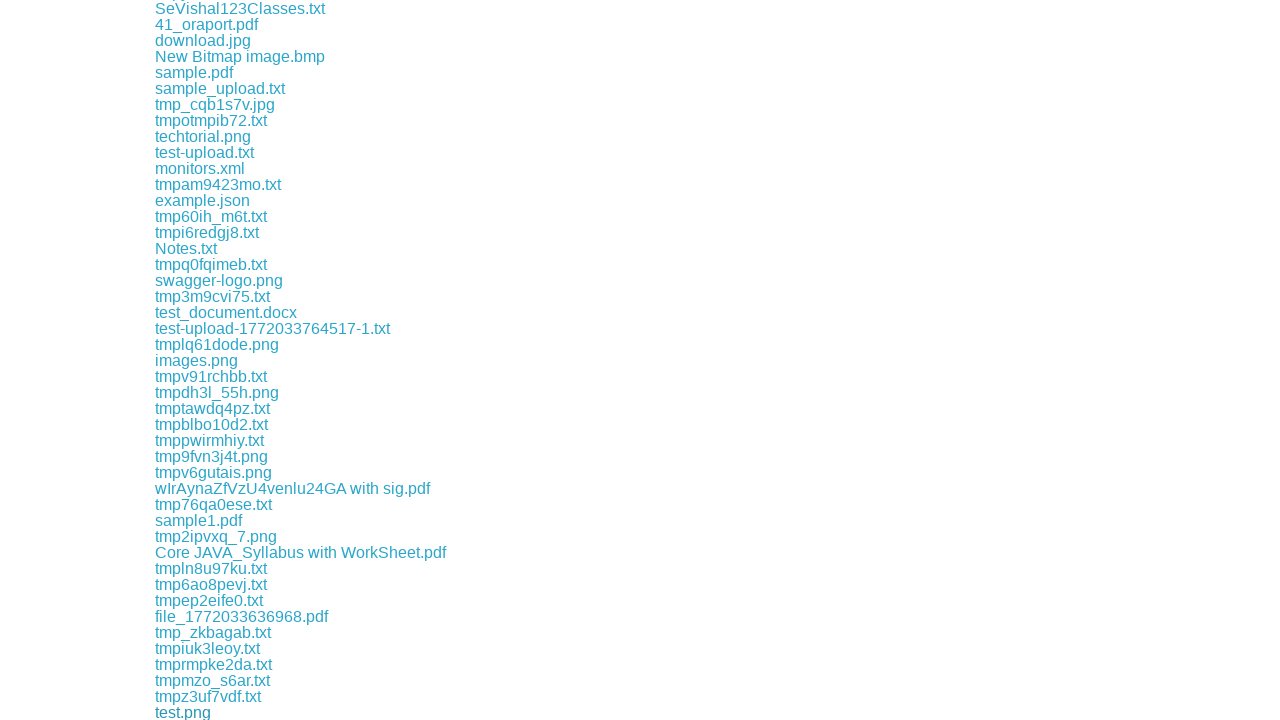

Waited 100ms after download link #284
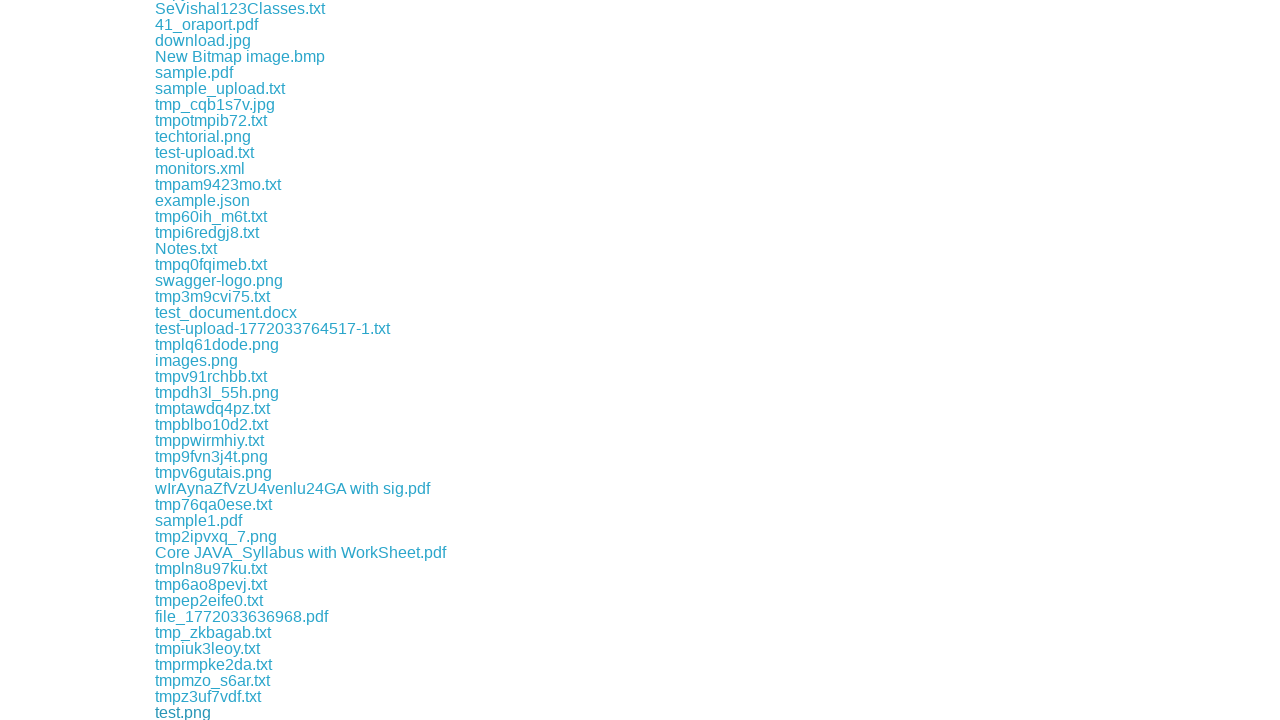

Clicked download link #285 at (312, 712) on a >> nth=285
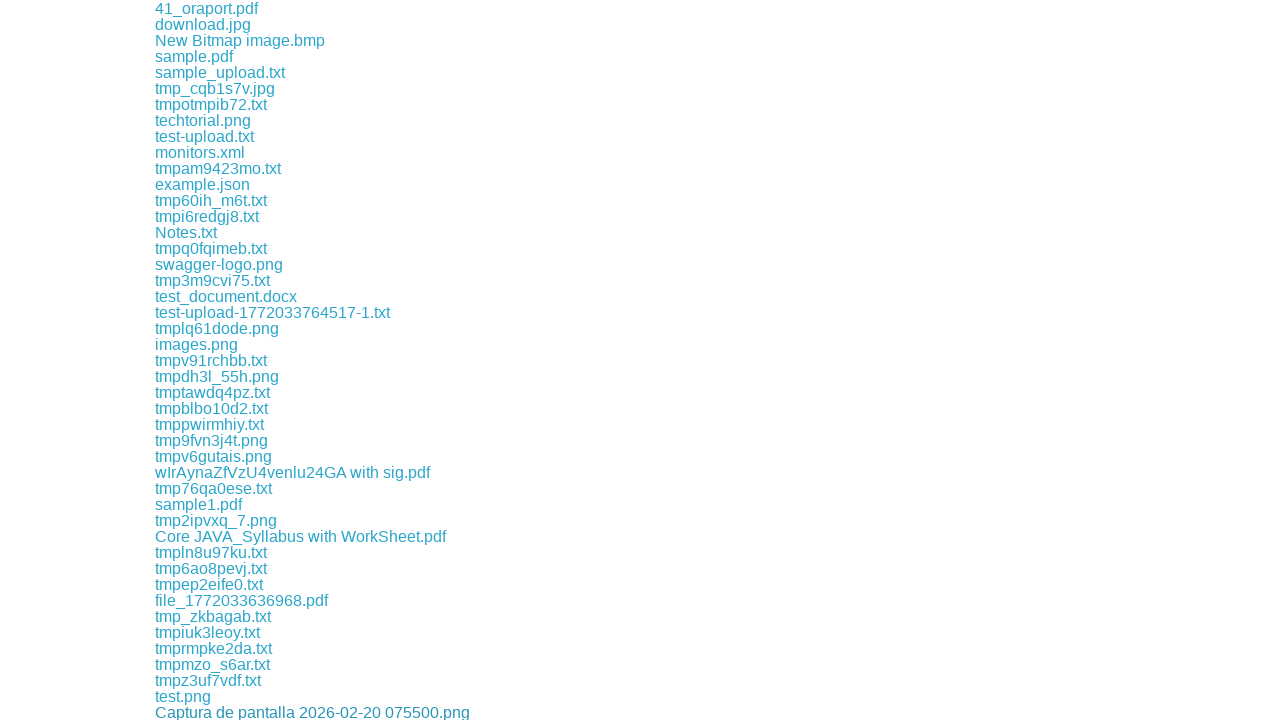

Waited 100ms after download link #285
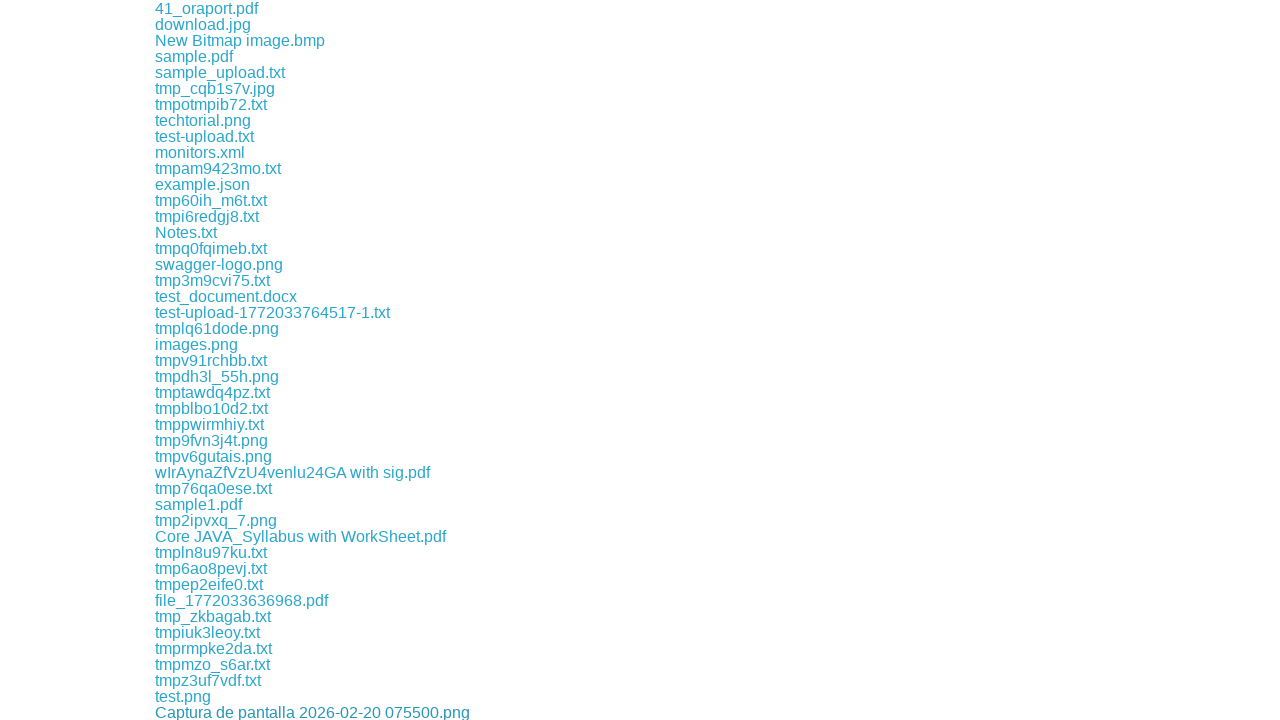

Clicked download link #286 at (209, 712) on a >> nth=286
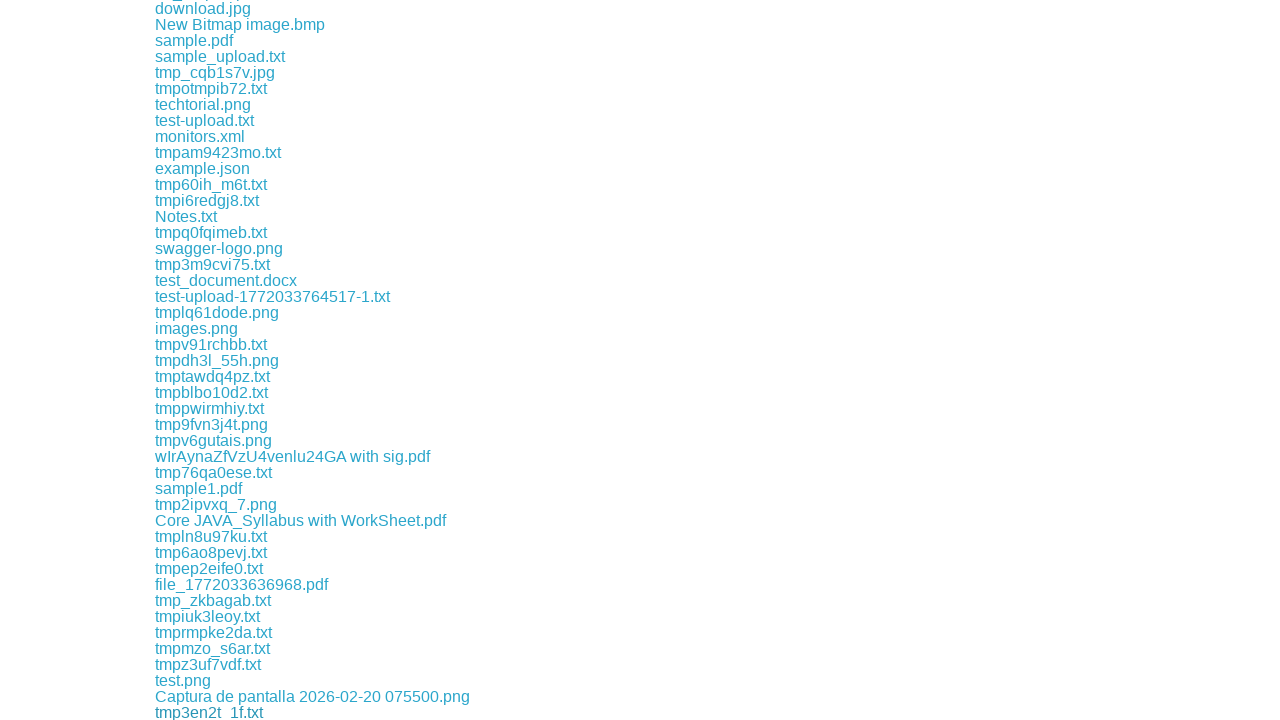

Waited 100ms after download link #286
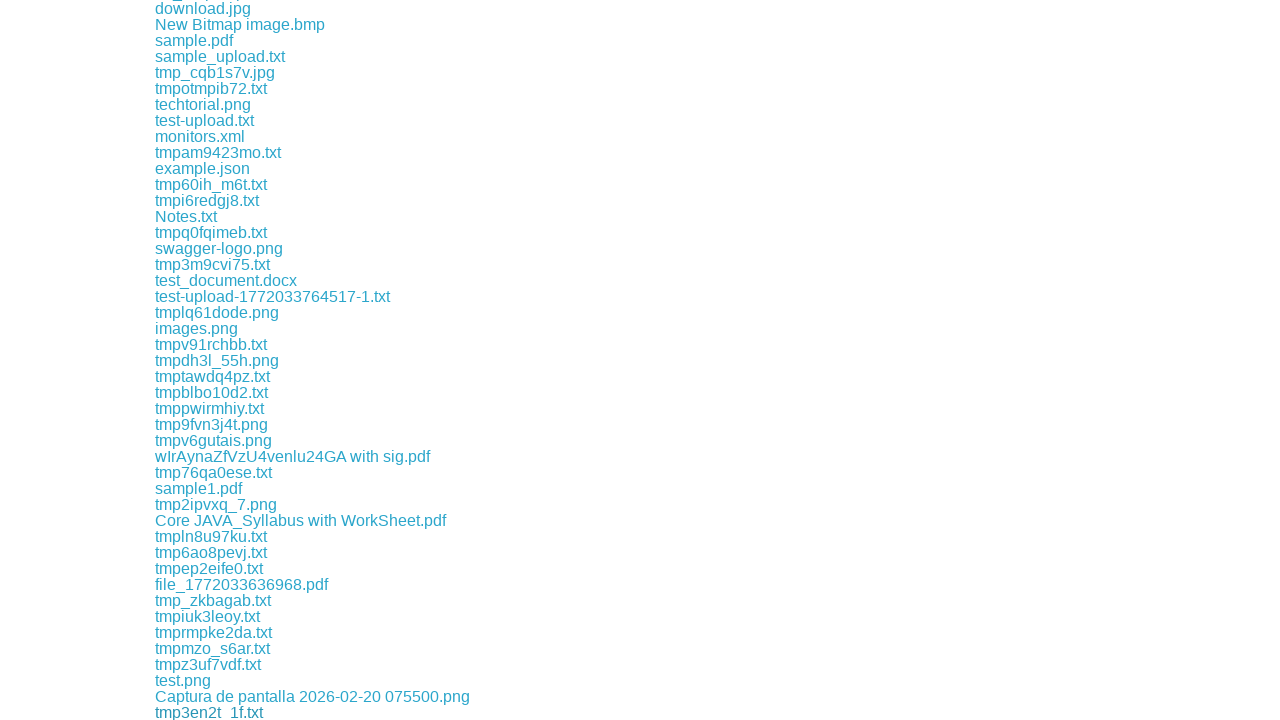

Clicked download link #287 at (296, 712) on a >> nth=287
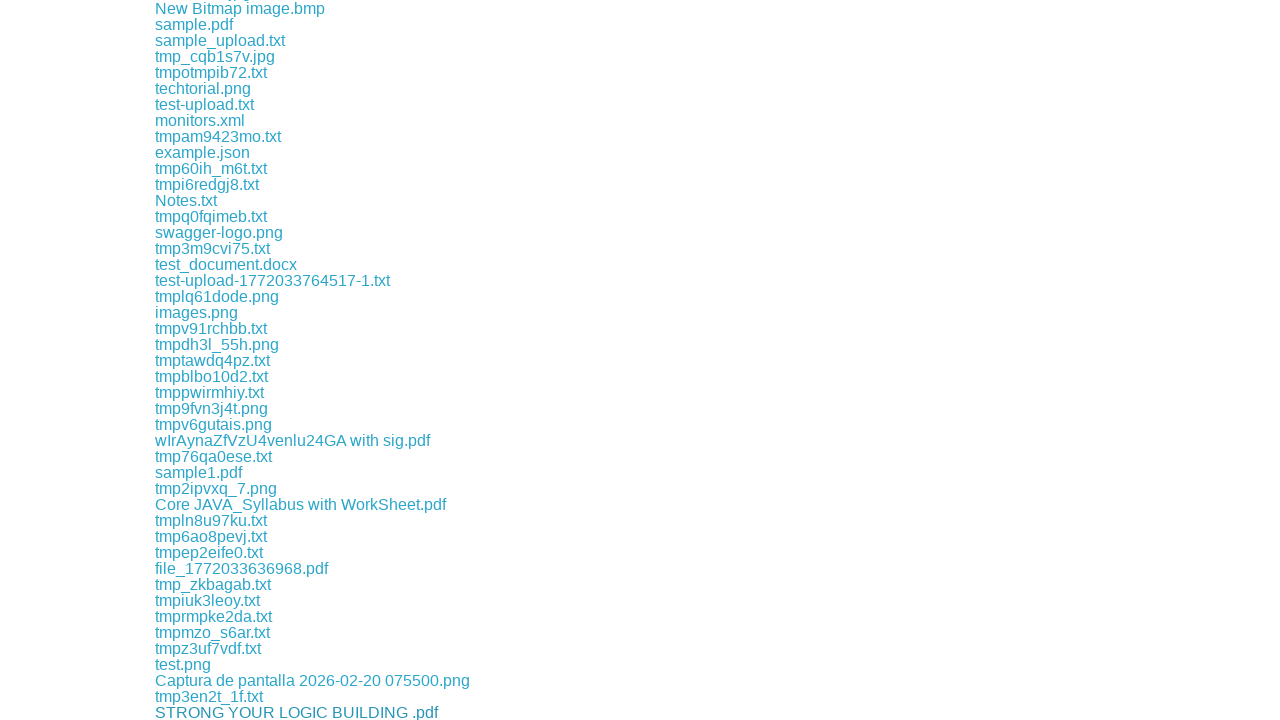

Waited 100ms after download link #287
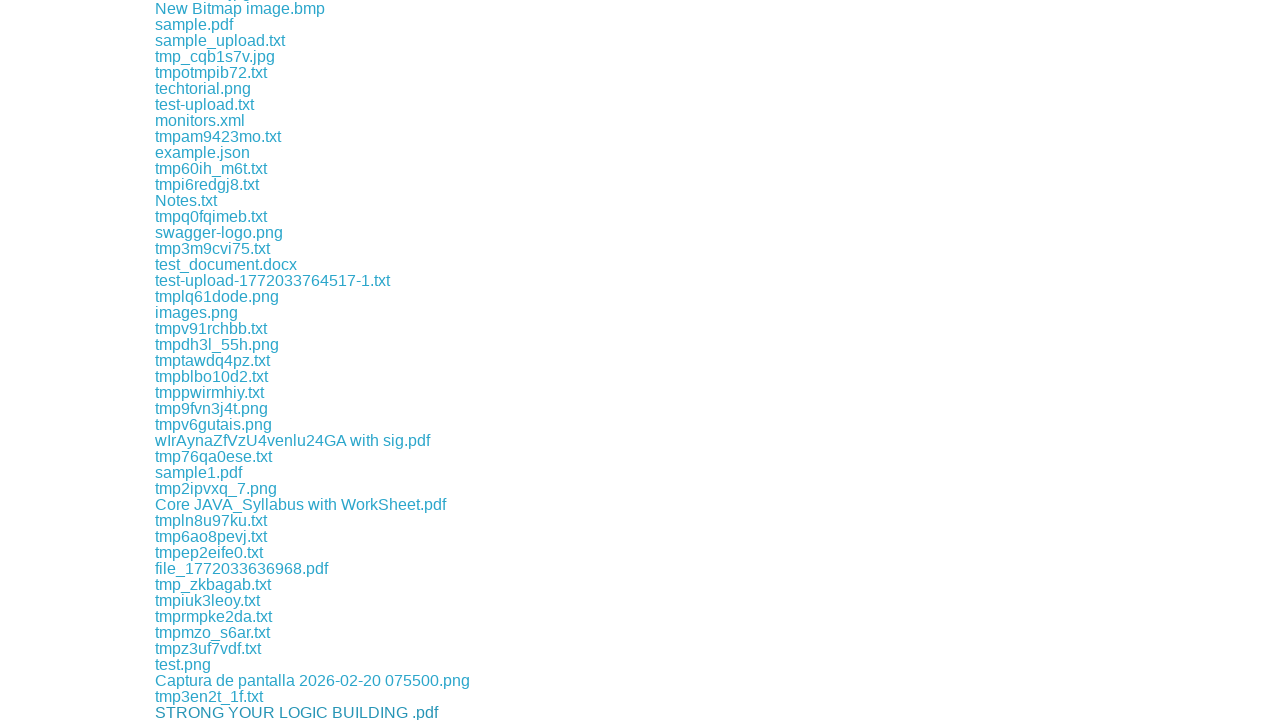

Clicked download link #288 at (210, 712) on a >> nth=288
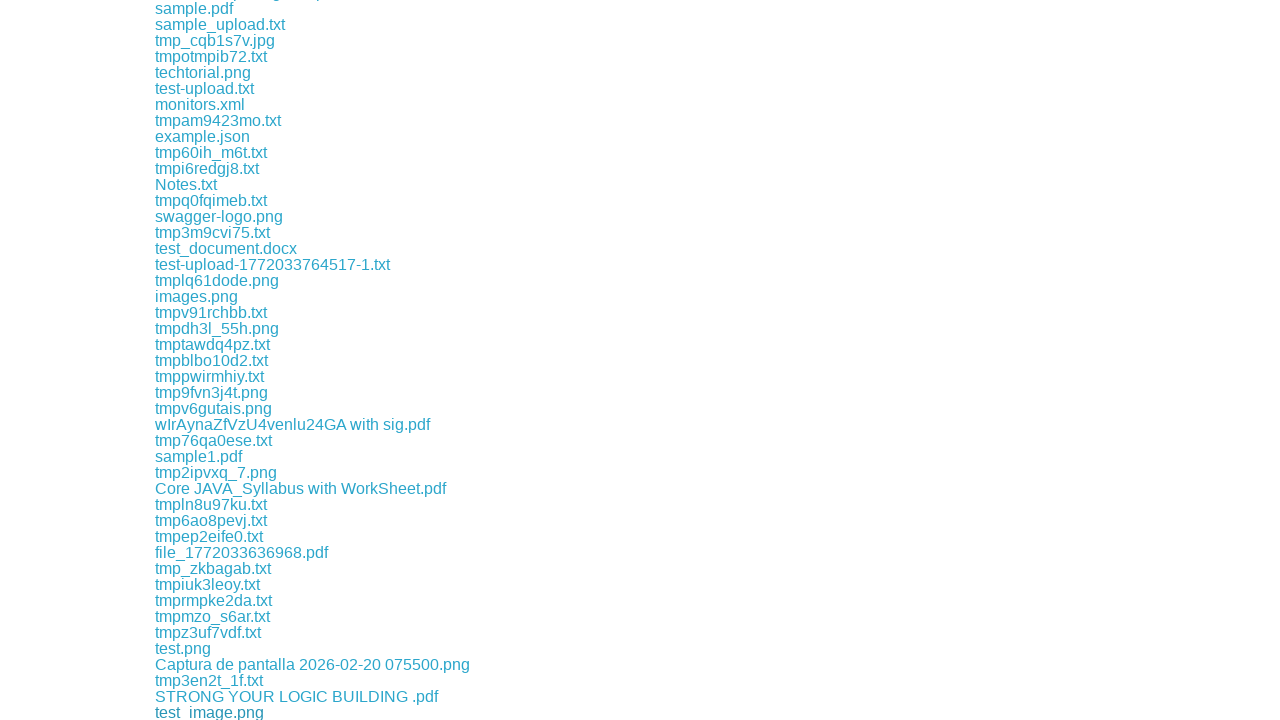

Waited 100ms after download link #288
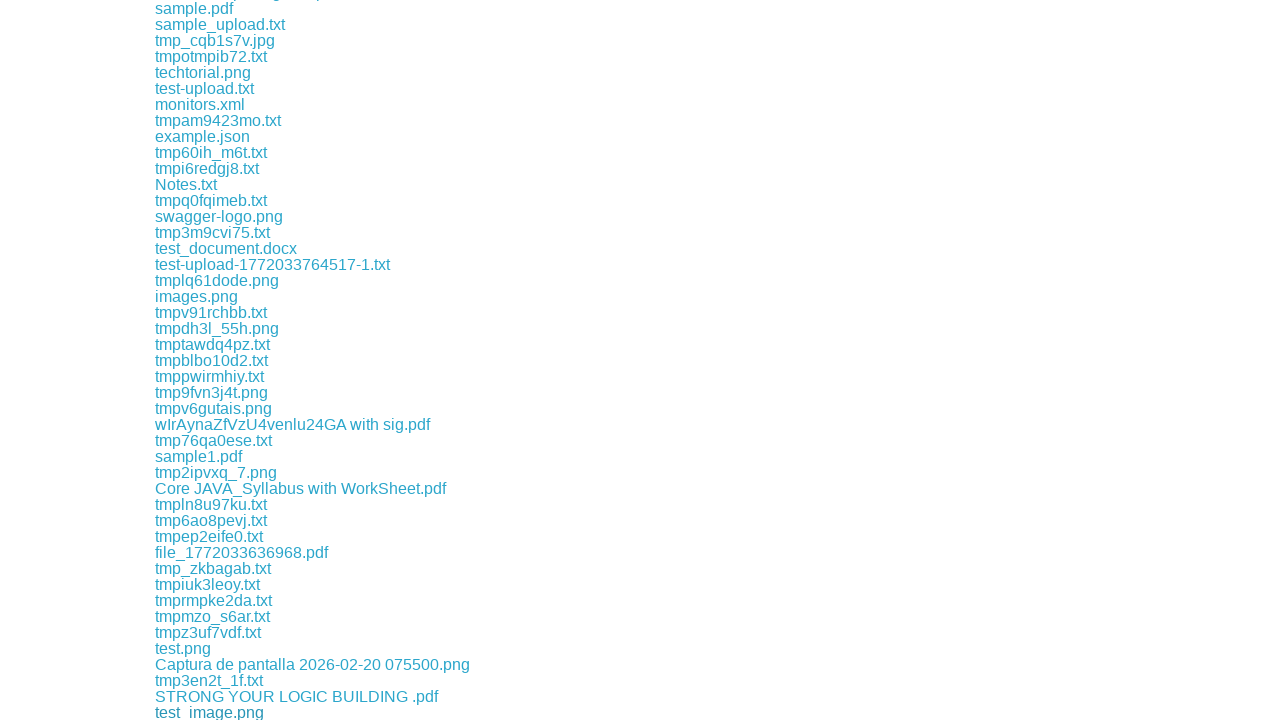

Clicked download link #289 at (246, 712) on a >> nth=289
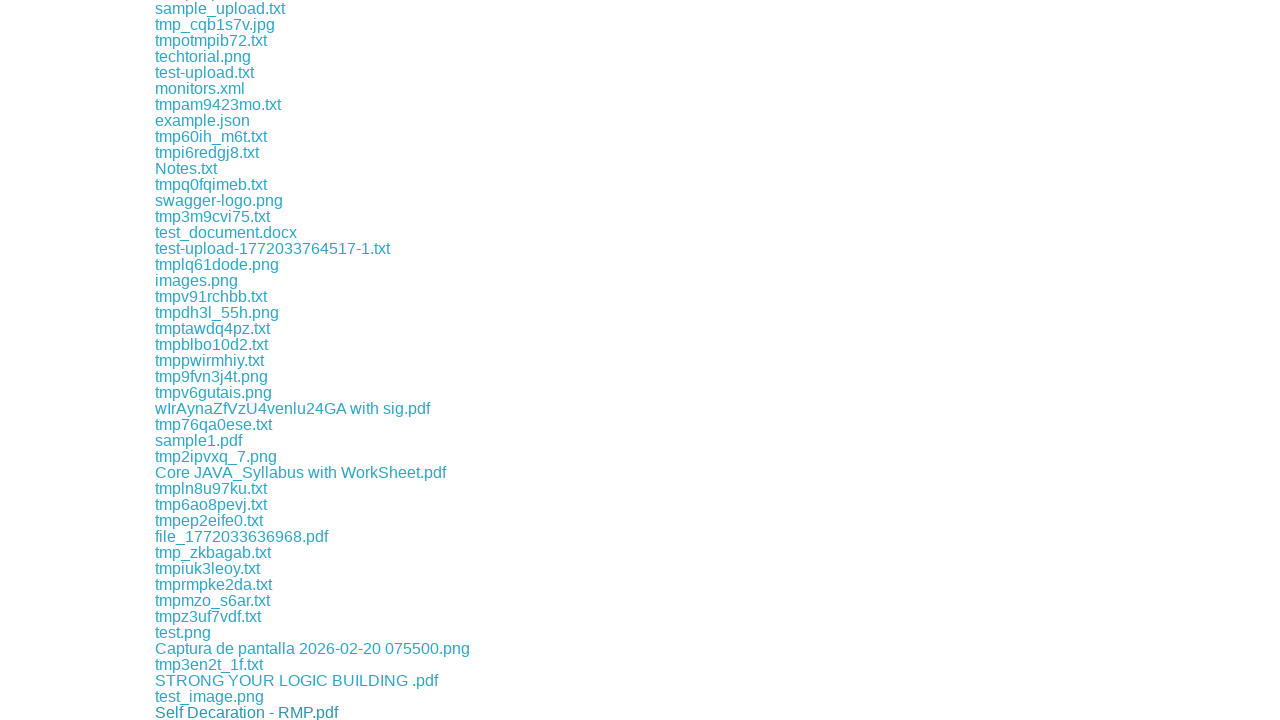

Waited 100ms after download link #289
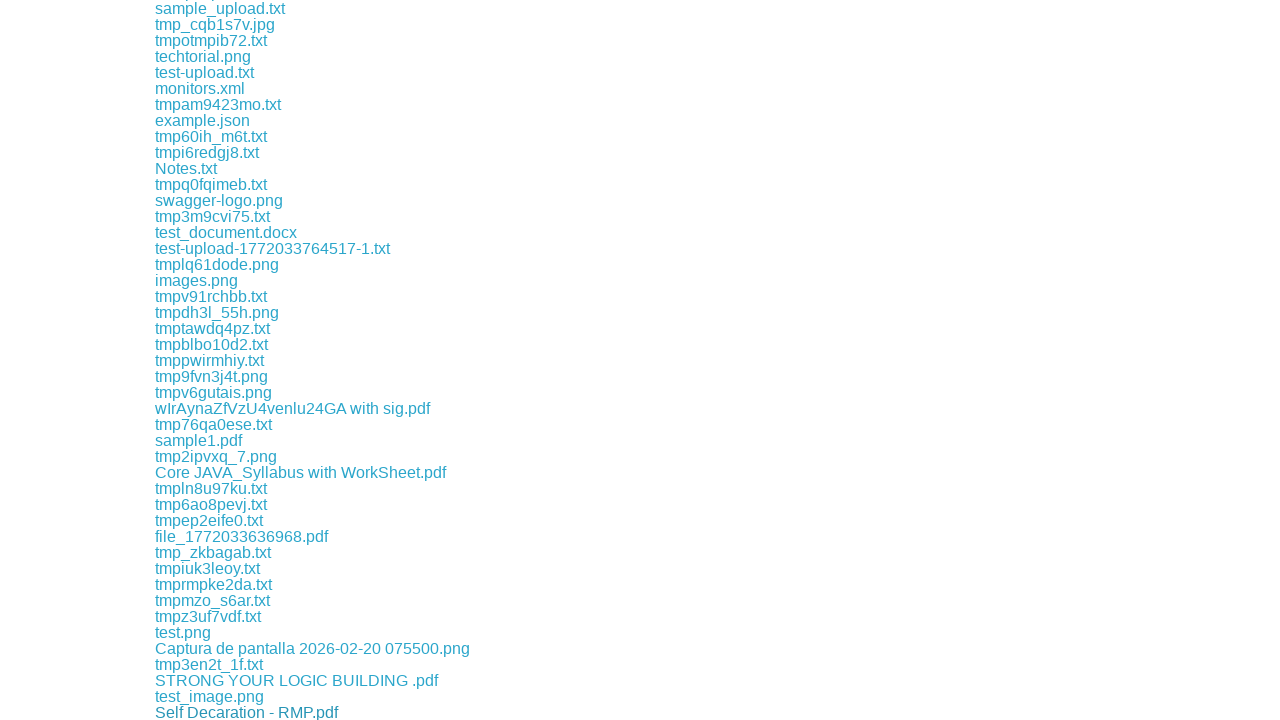

Clicked download link #290 at (242, 712) on a >> nth=290
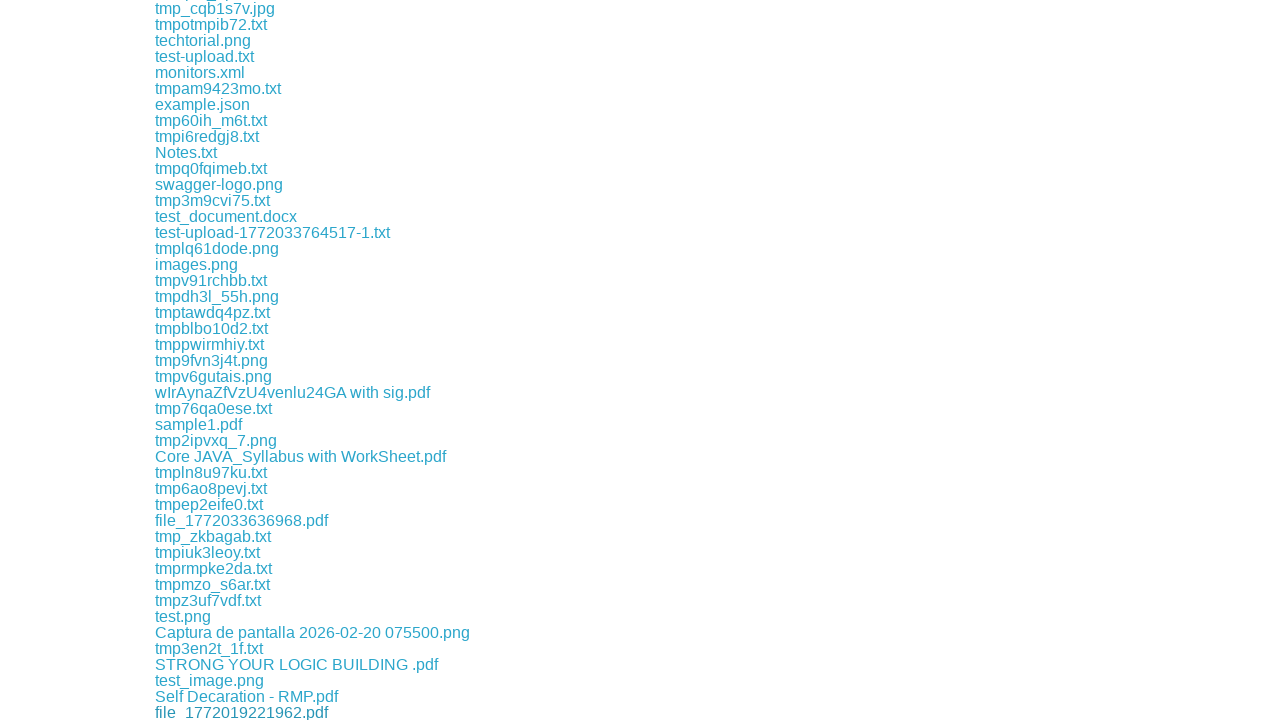

Waited 100ms after download link #290
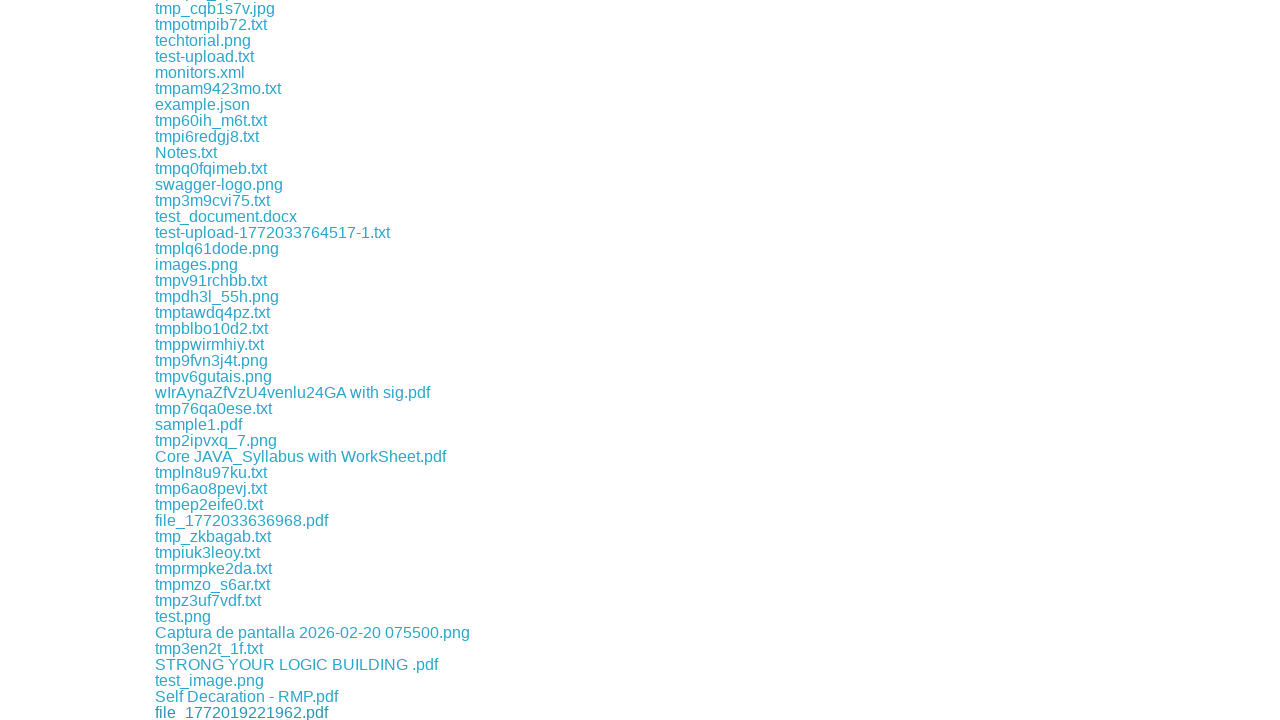

Clicked download link #291 at (206, 712) on a >> nth=291
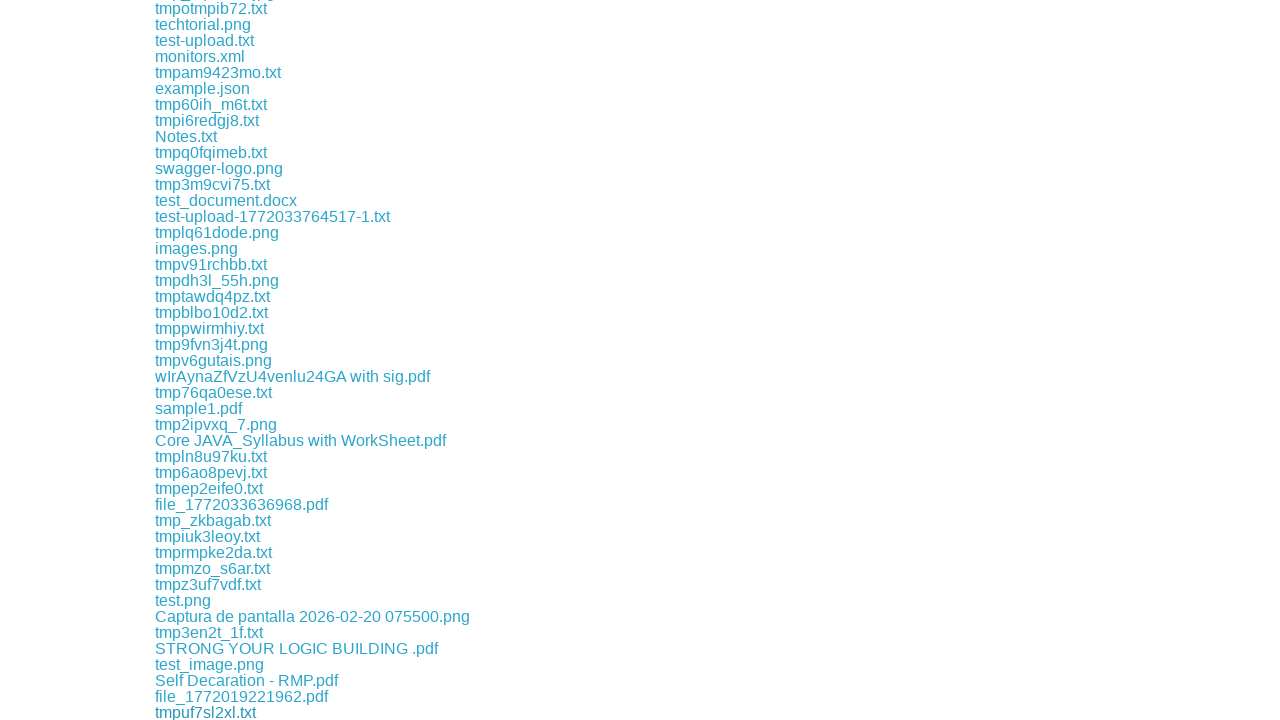

Waited 100ms after download link #291
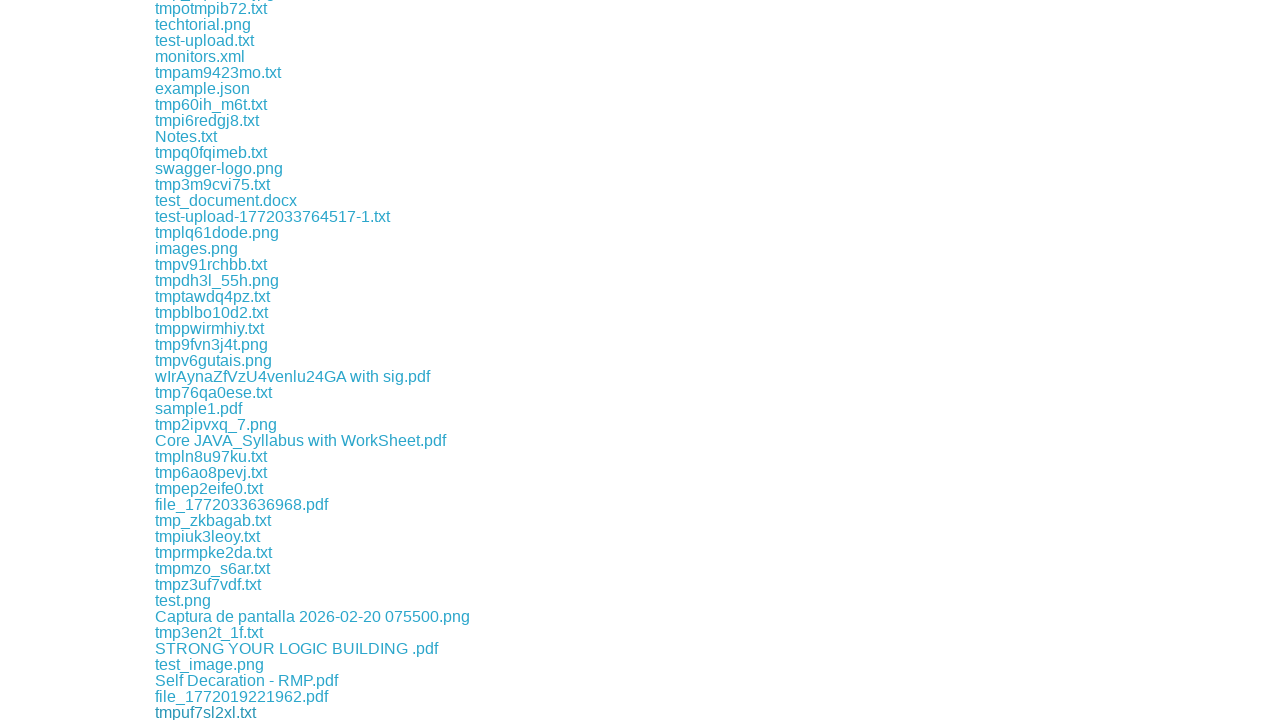

Clicked download link #292 at (204, 712) on a >> nth=292
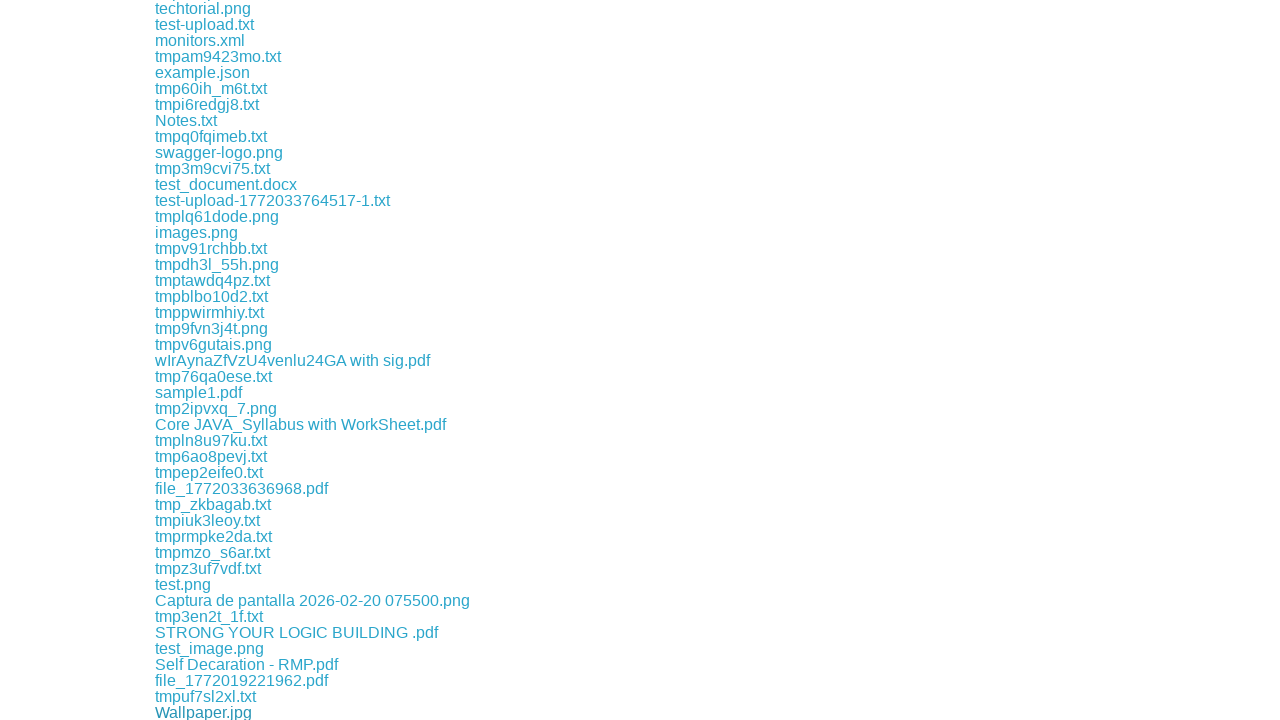

Waited 100ms after download link #292
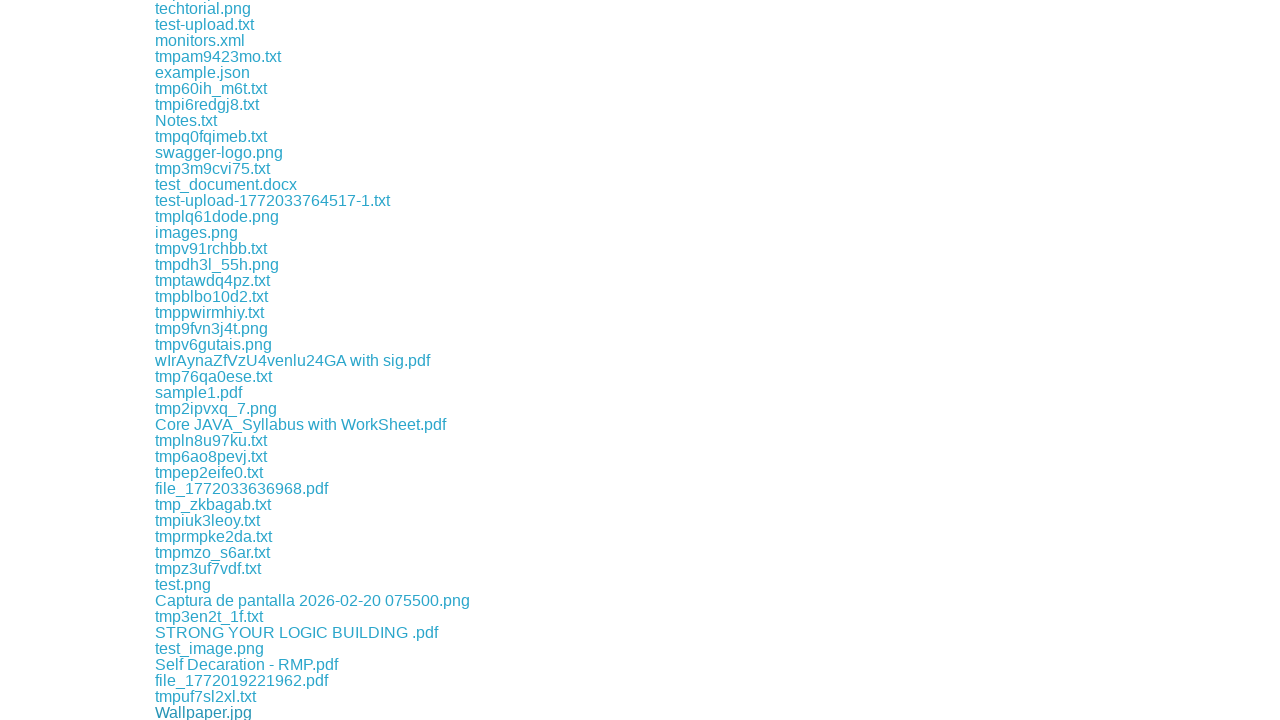

Clicked download link #293 at (198, 712) on a >> nth=293
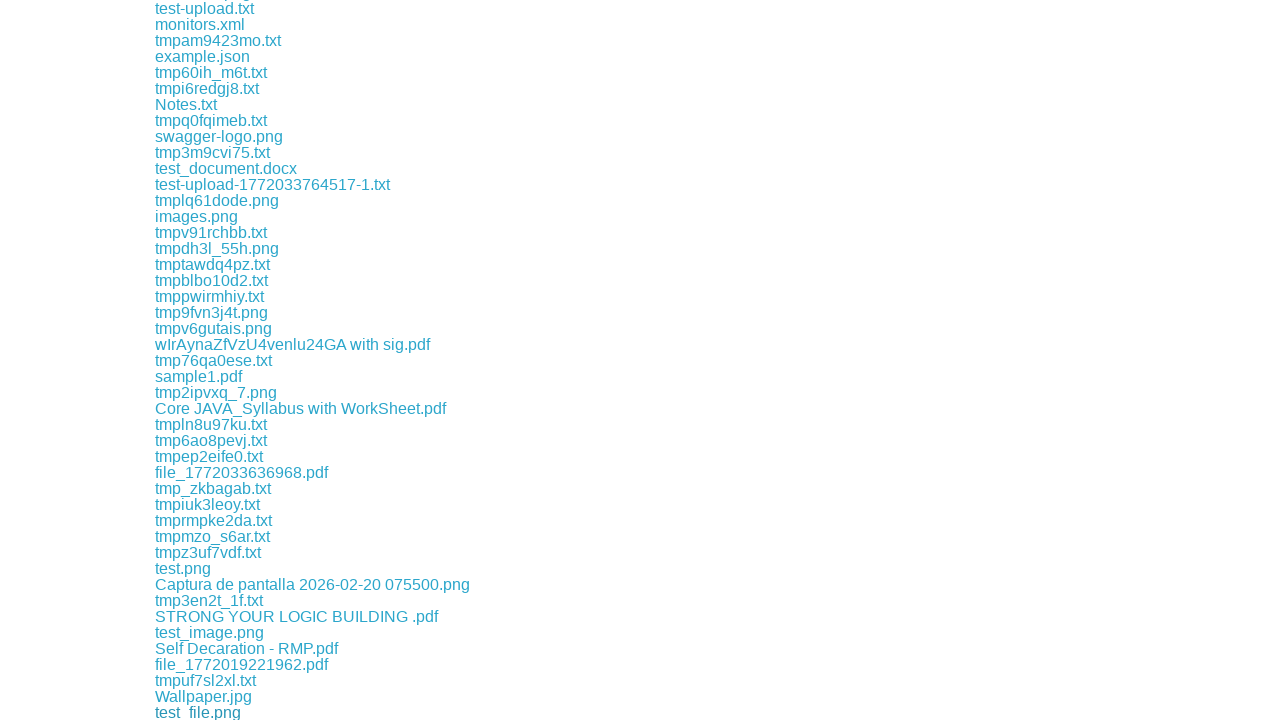

Waited 100ms after download link #293
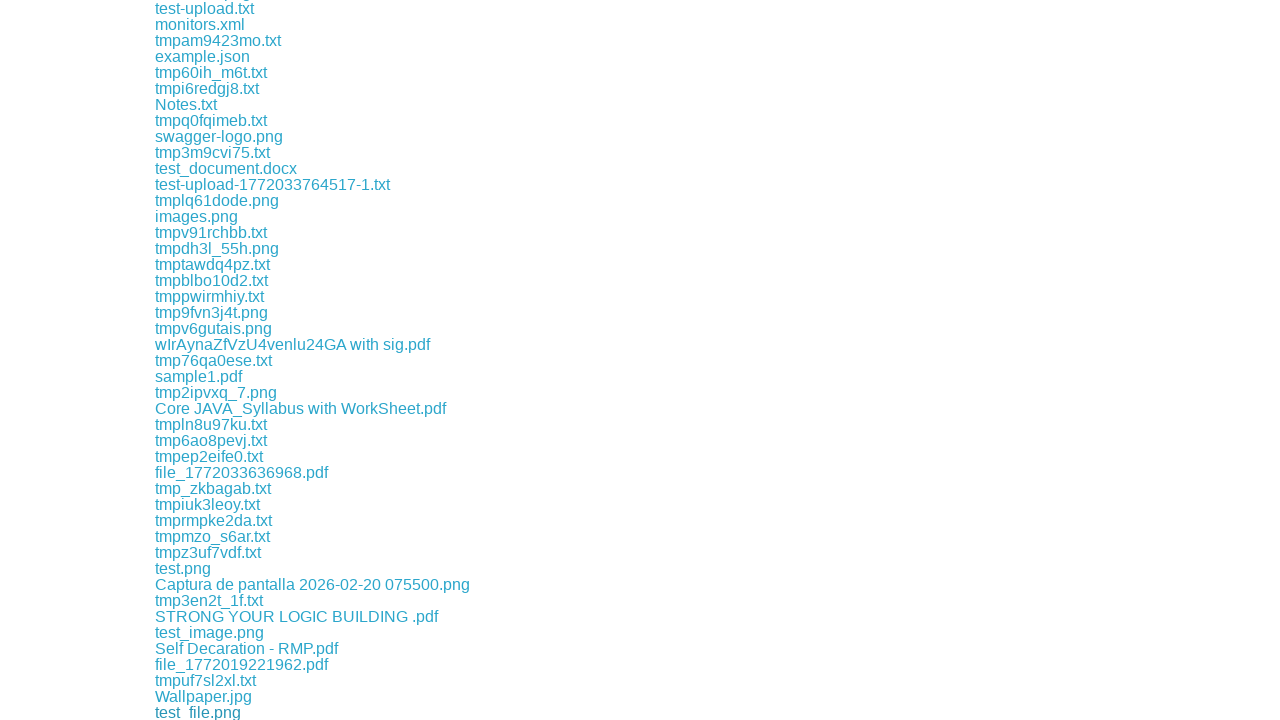

Clicked download link #294 at (209, 712) on a >> nth=294
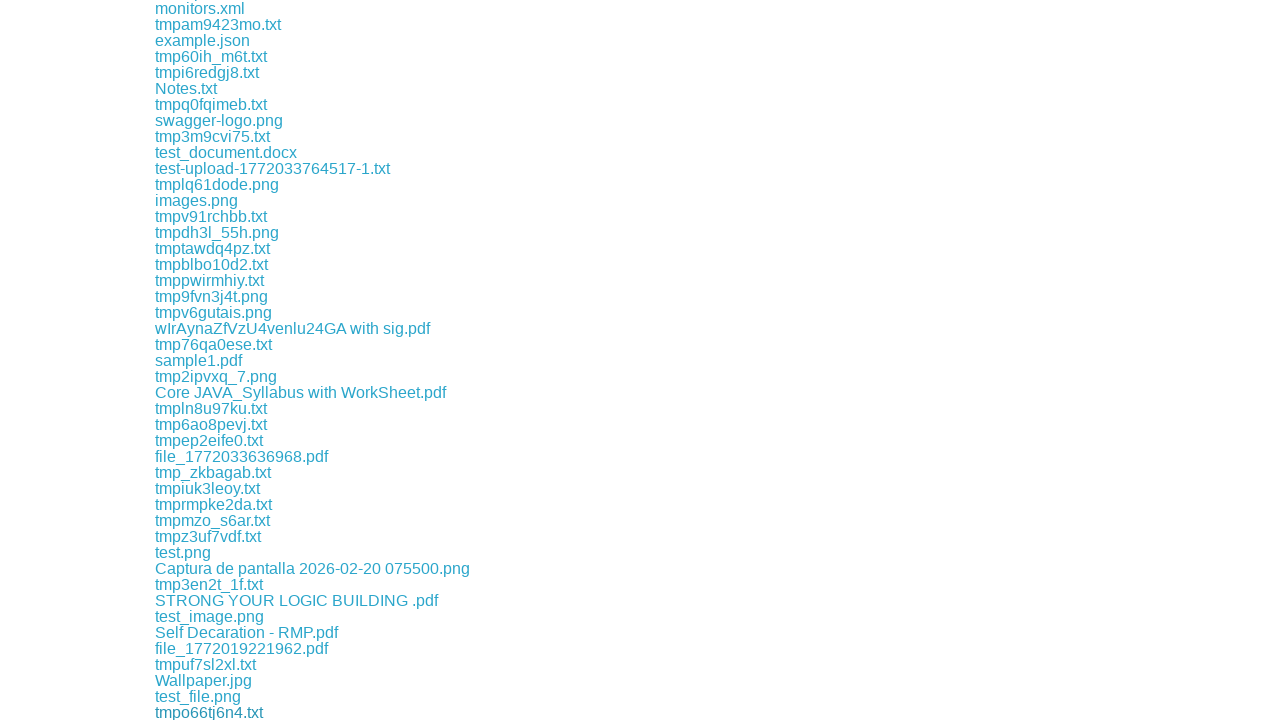

Waited 100ms after download link #294
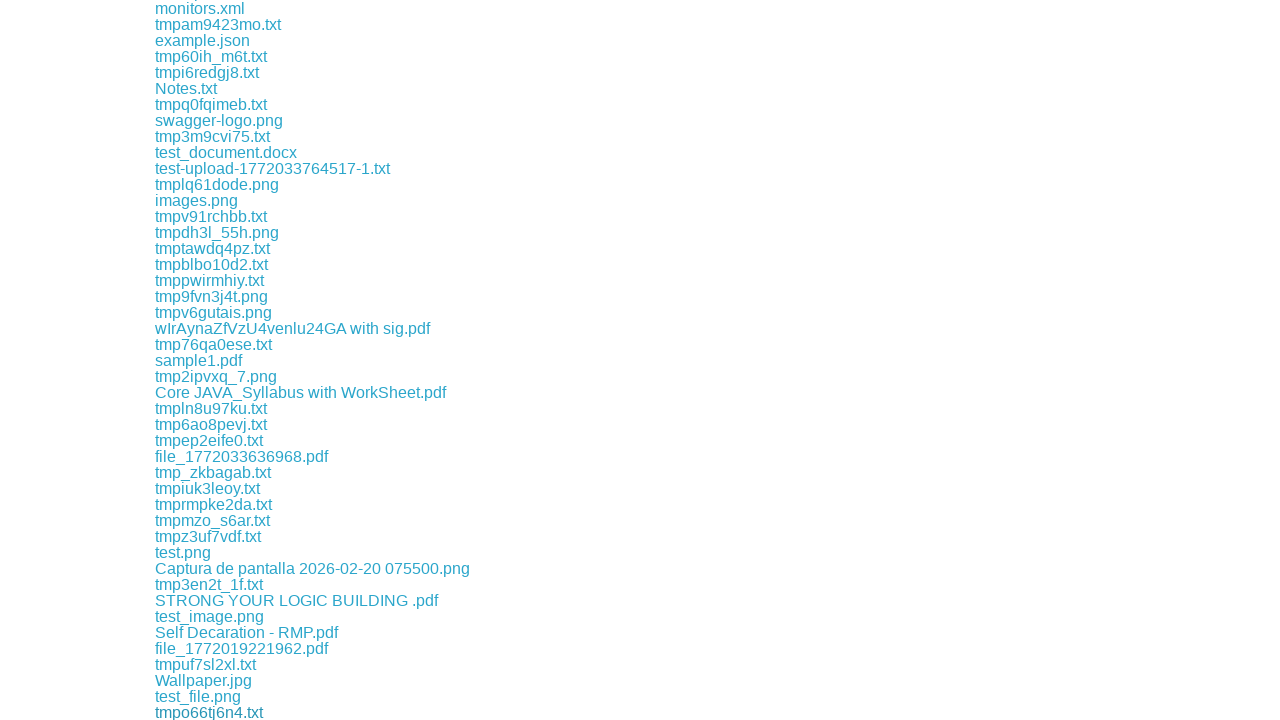

Clicked download link #295 at (214, 712) on a >> nth=295
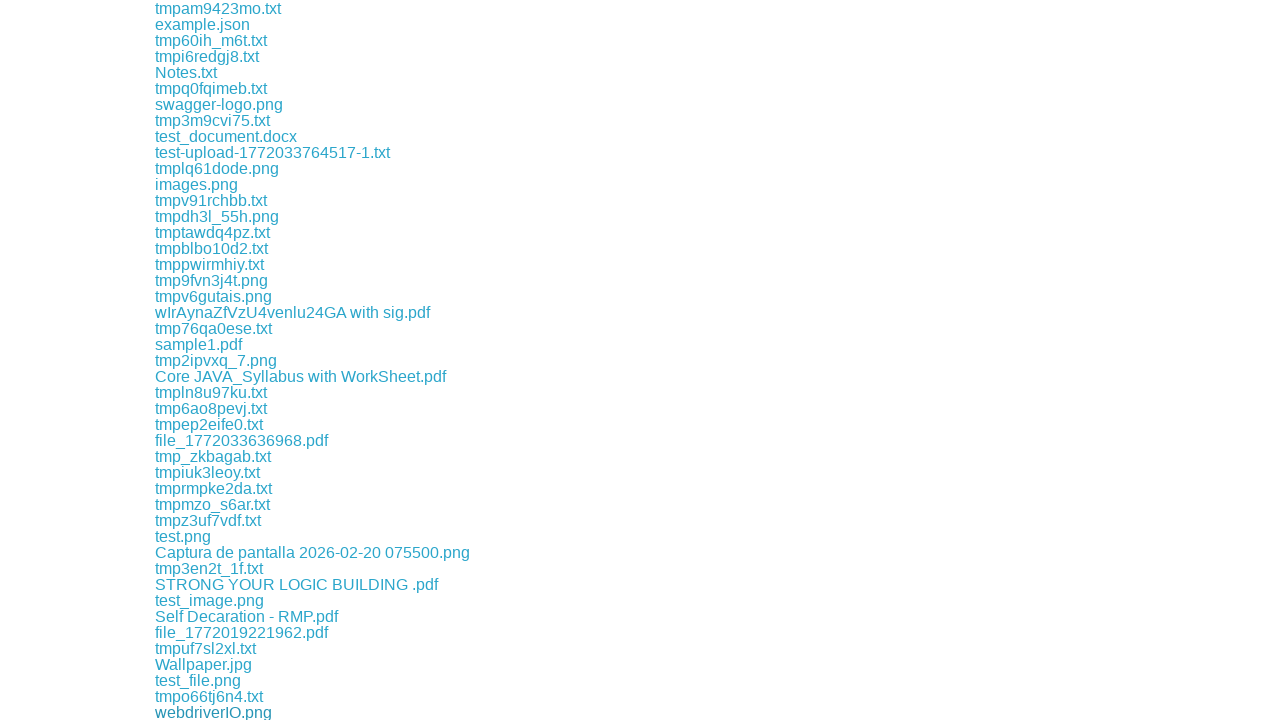

Waited 100ms after download link #295
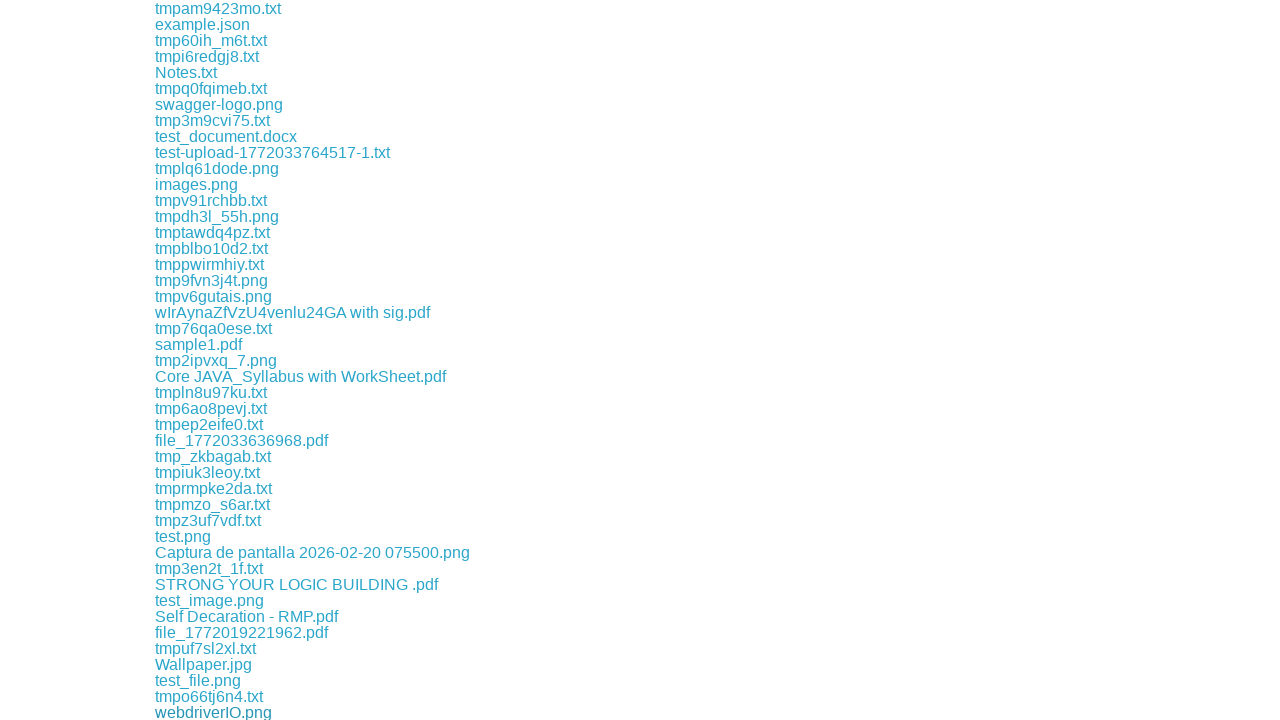

Clicked download link #296 at (327, 712) on a >> nth=296
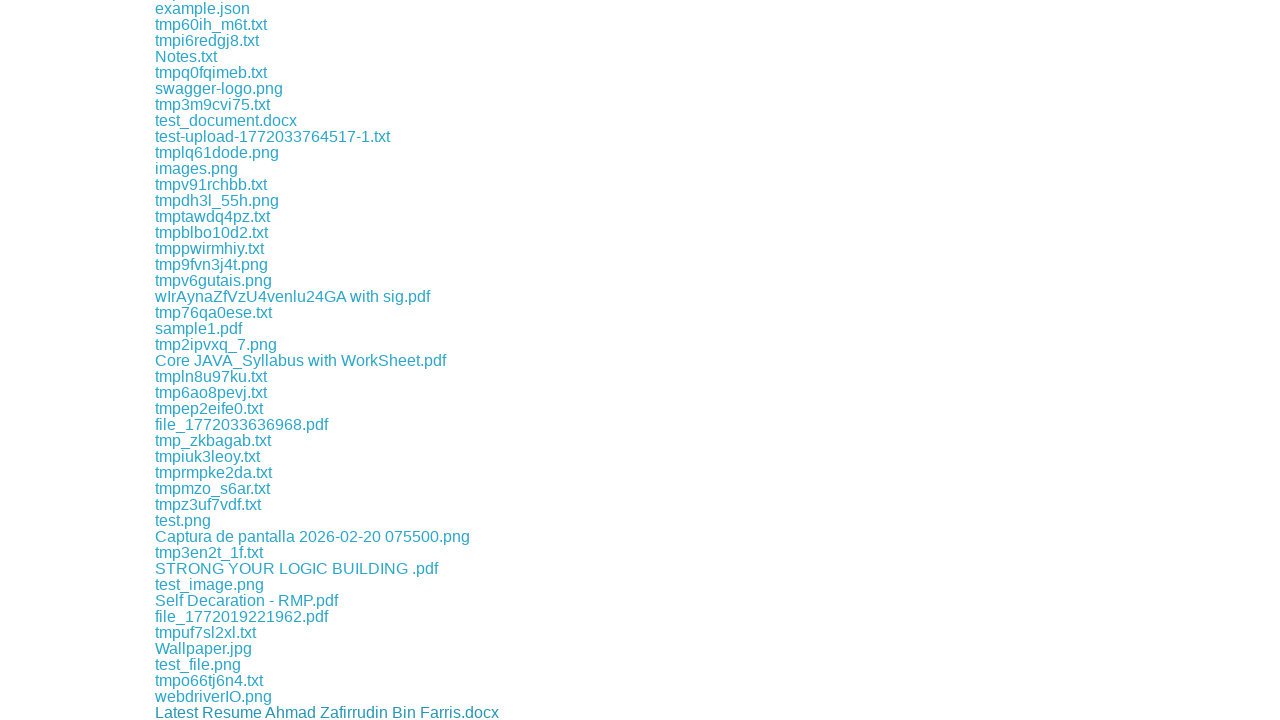

Waited 100ms after download link #296
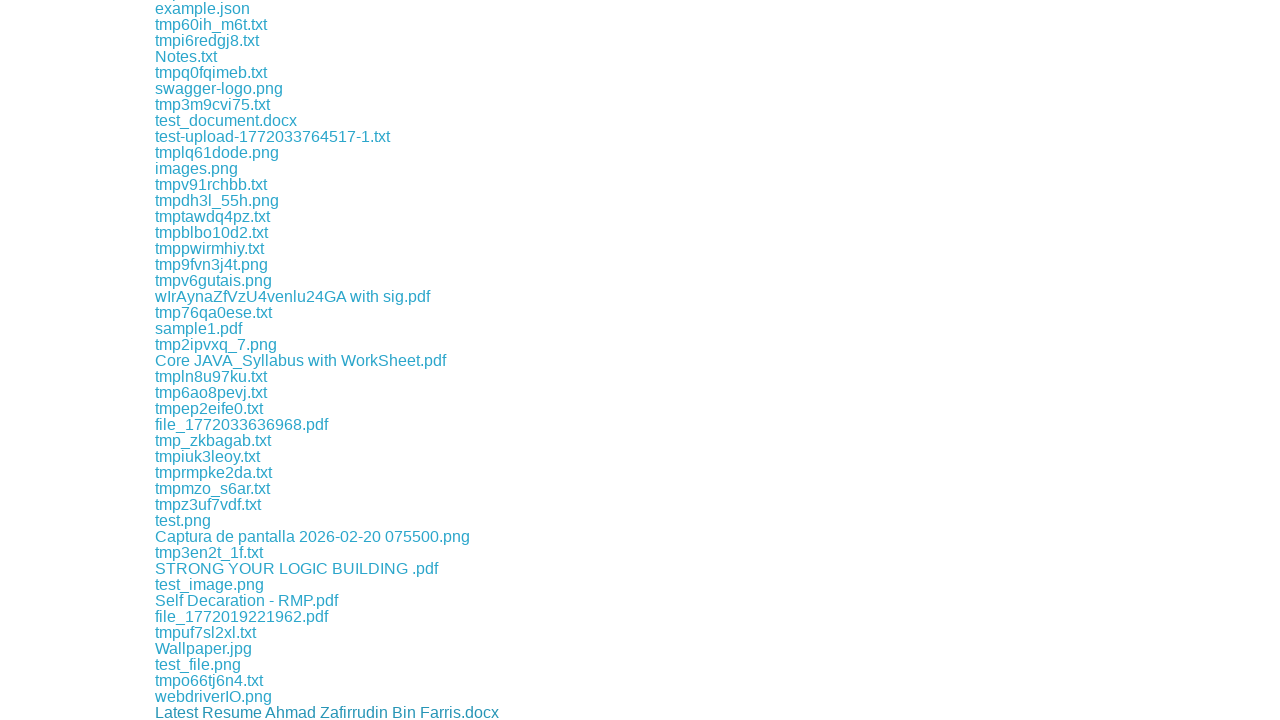

Clicked download link #297 at (208, 712) on a >> nth=297
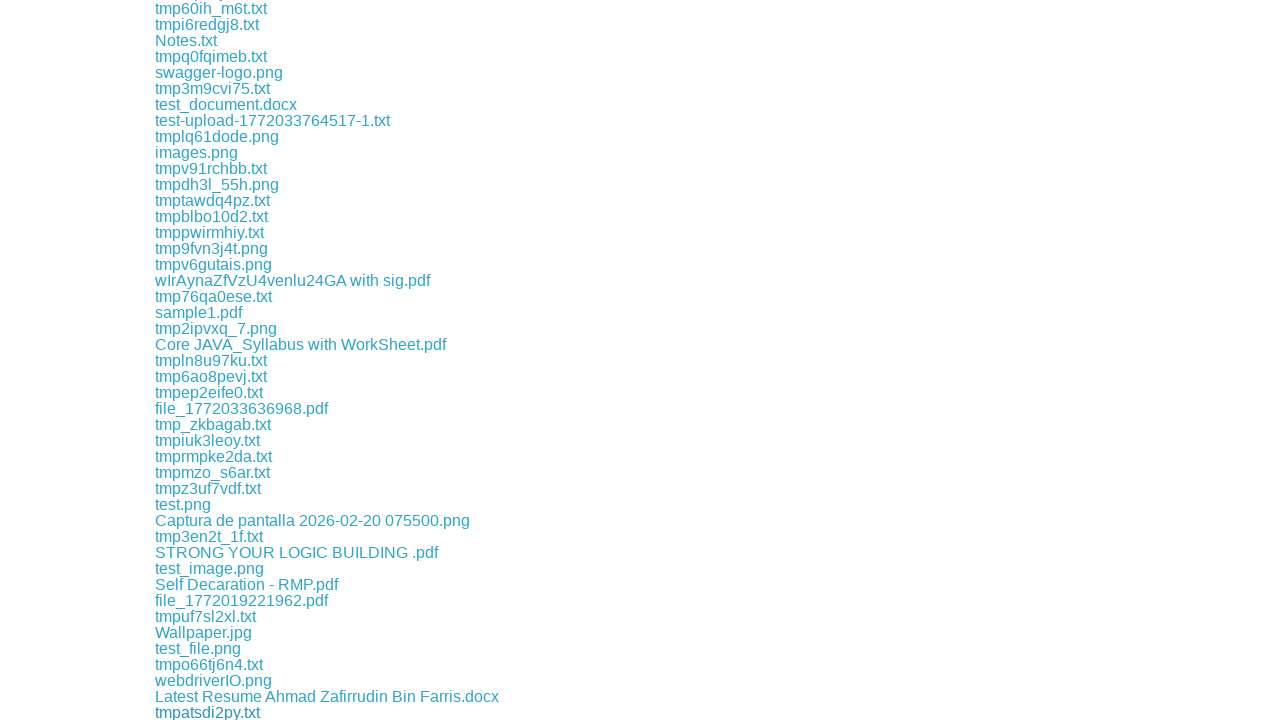

Waited 100ms after download link #297
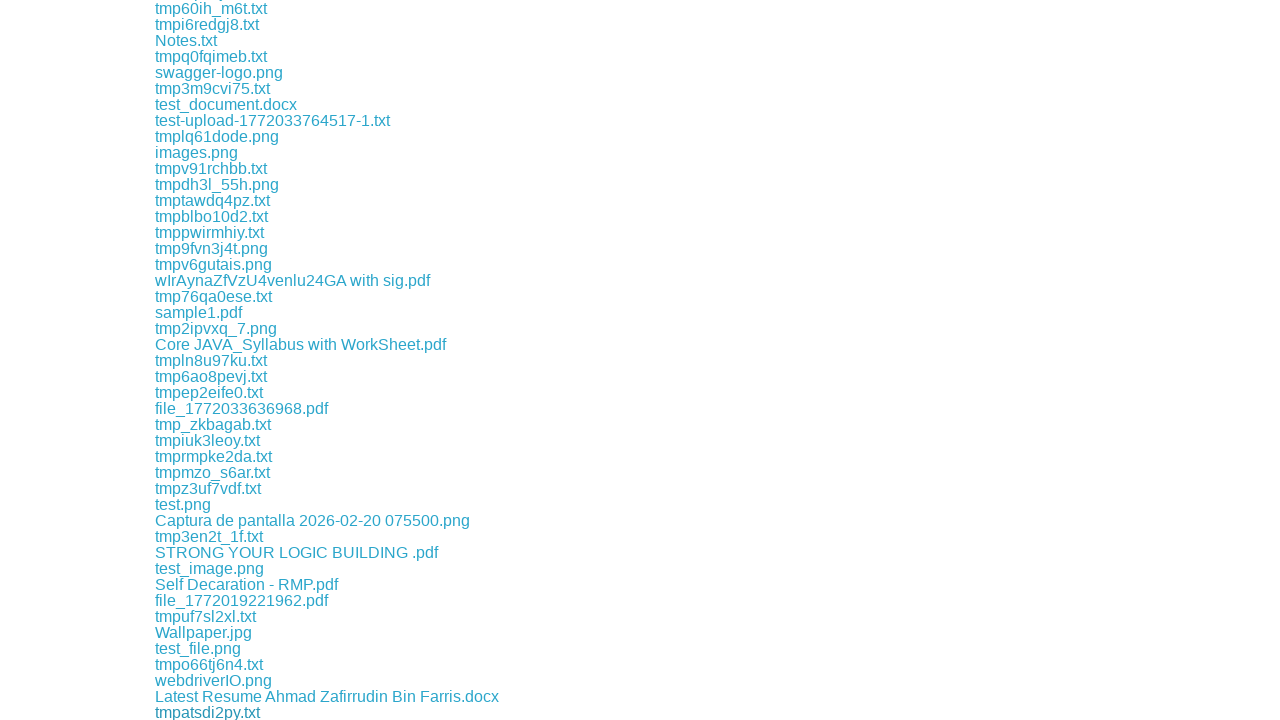

Clicked download link #298 at (180, 712) on a >> nth=298
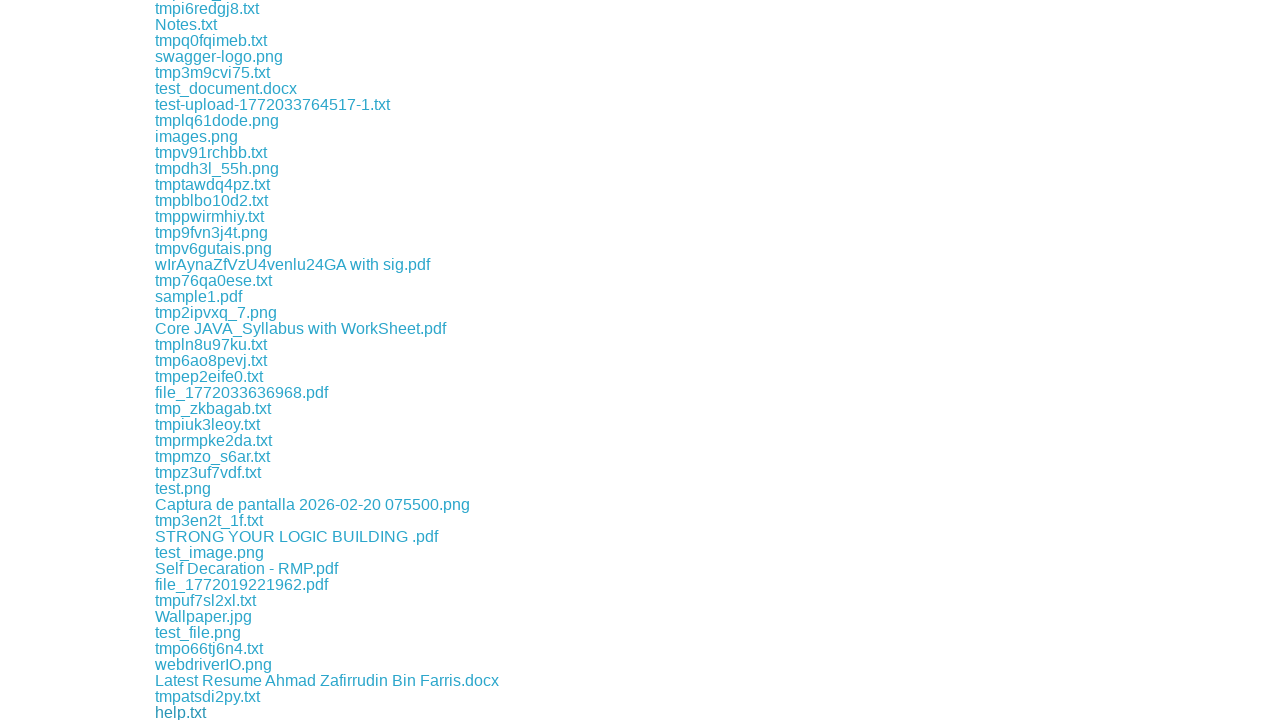

Waited 100ms after download link #298
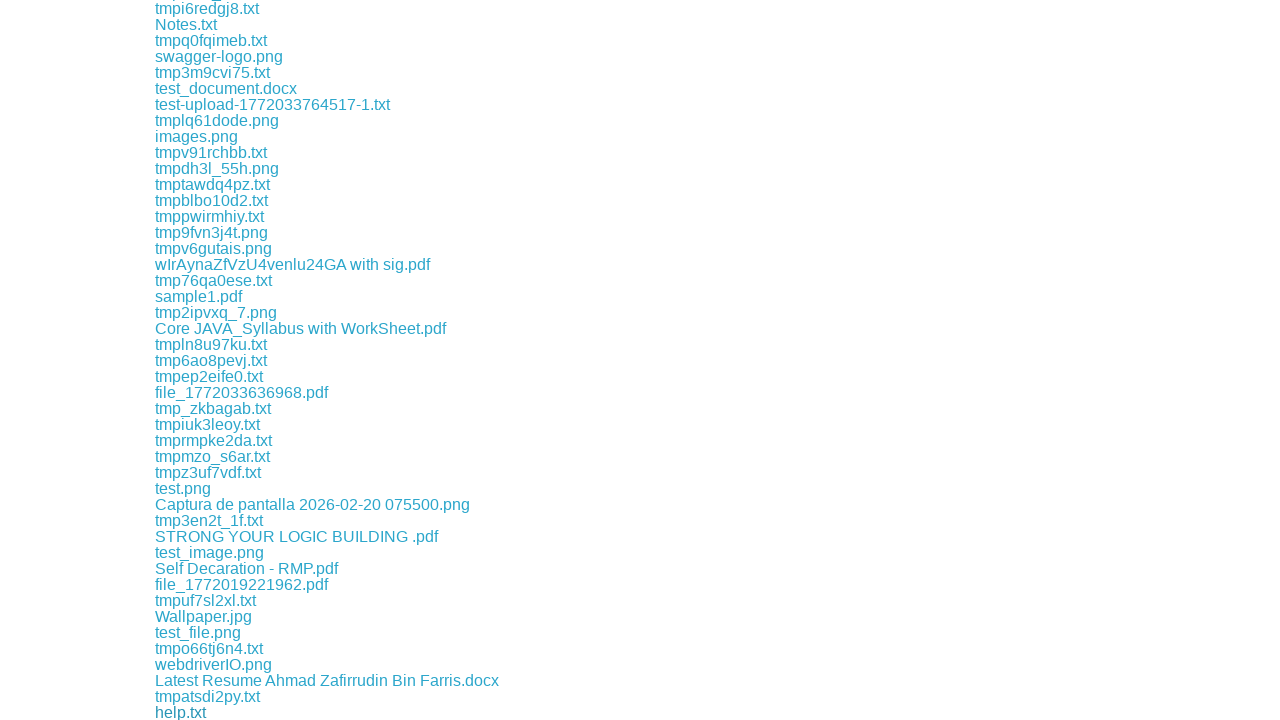

Clicked download link #299 at (214, 712) on a >> nth=299
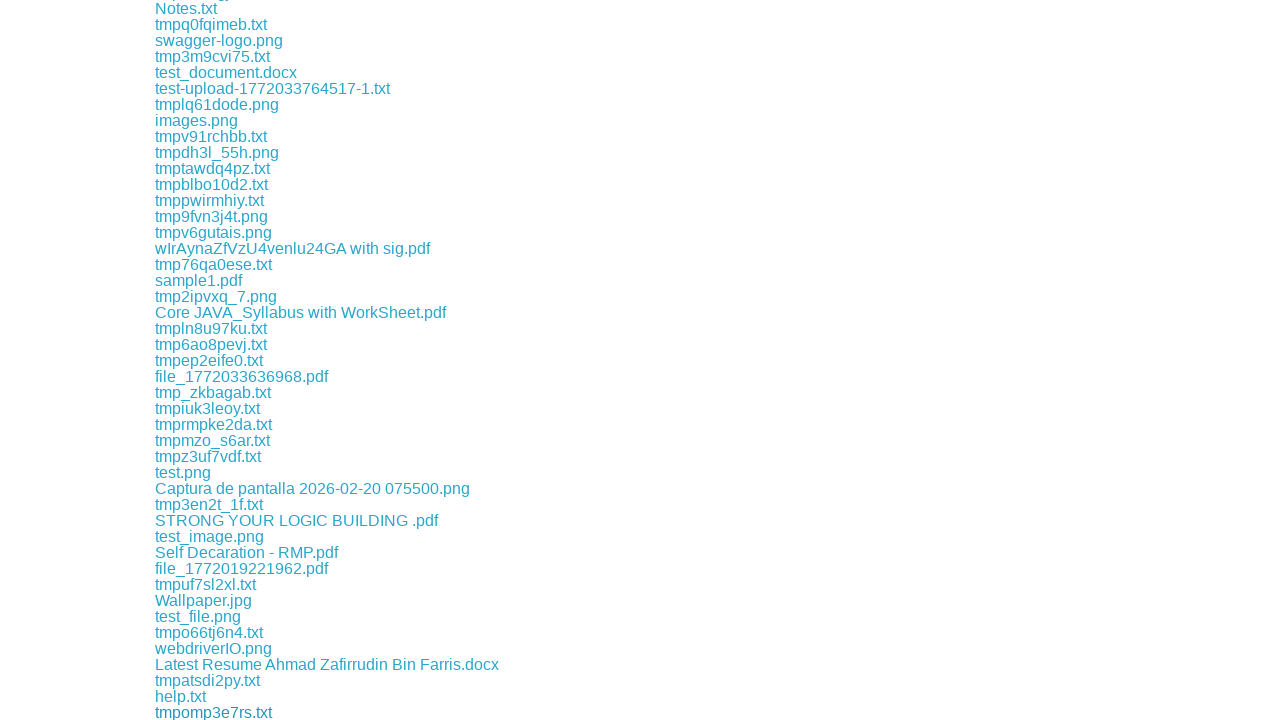

Waited 100ms after download link #299
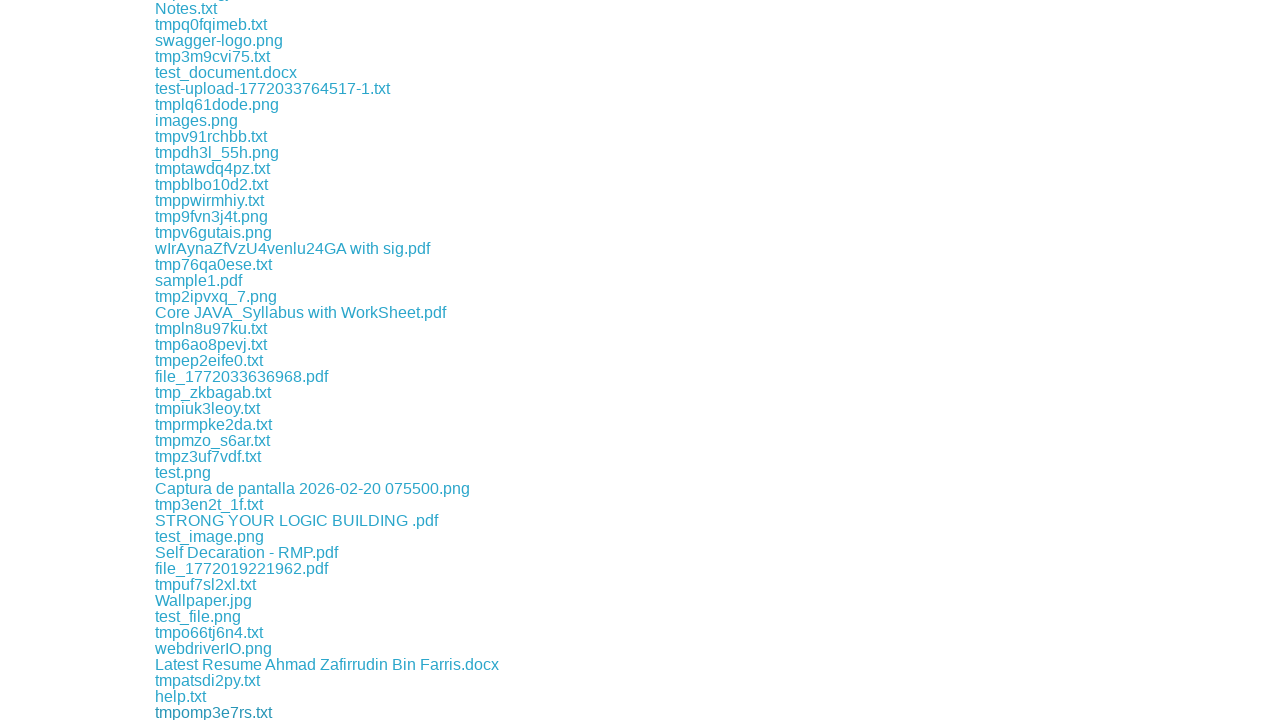

Clicked download link #300 at (272, 712) on a >> nth=300
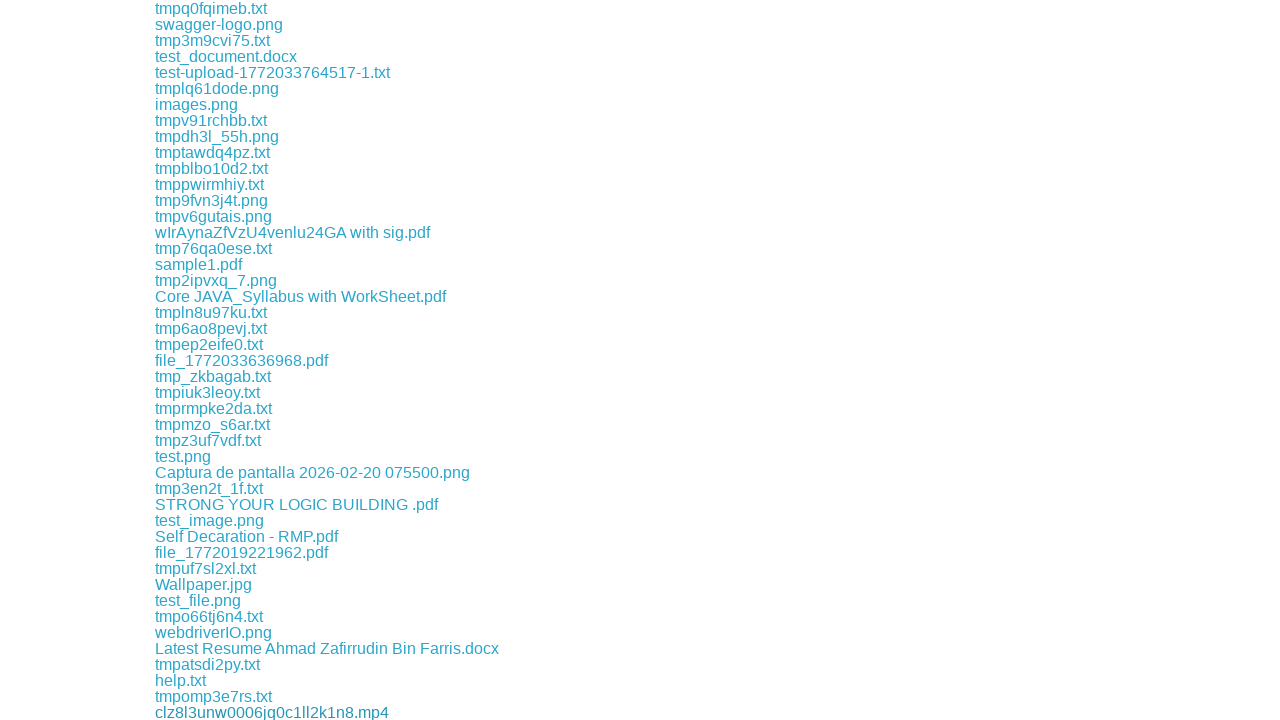

Waited 100ms after download link #300
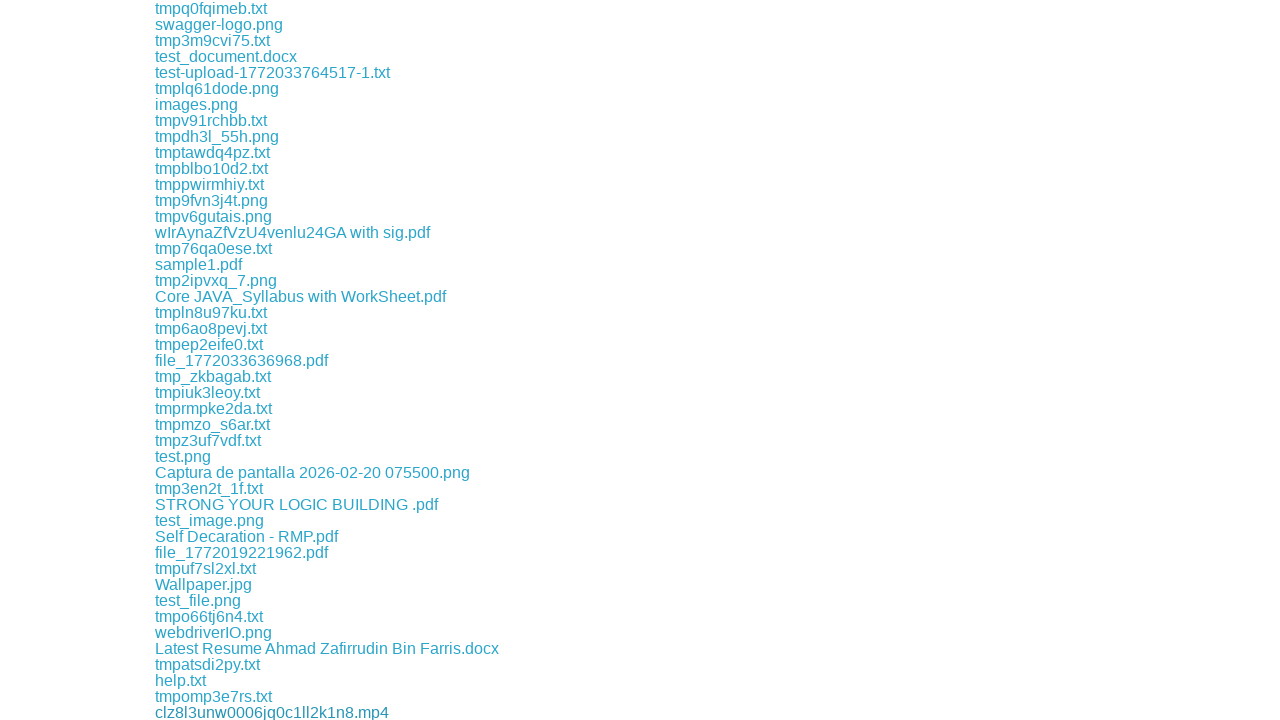

Clicked download link #301 at (329, 712) on a >> nth=301
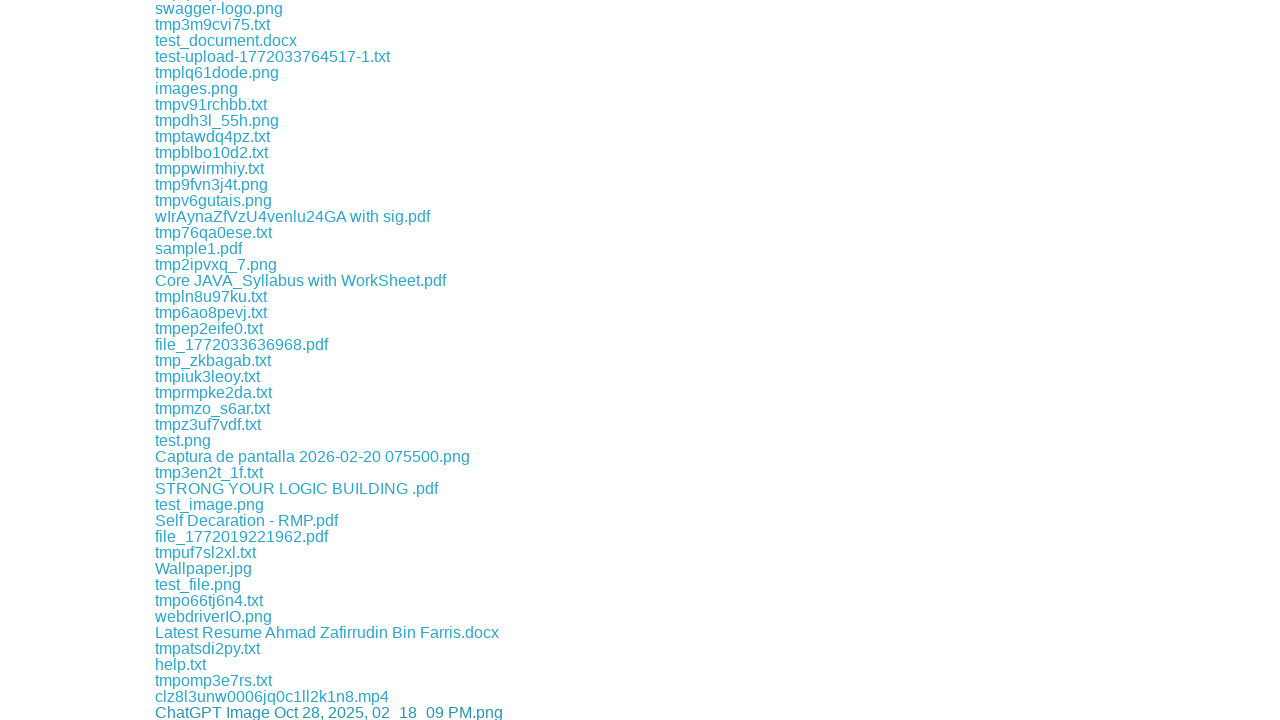

Waited 100ms after download link #301
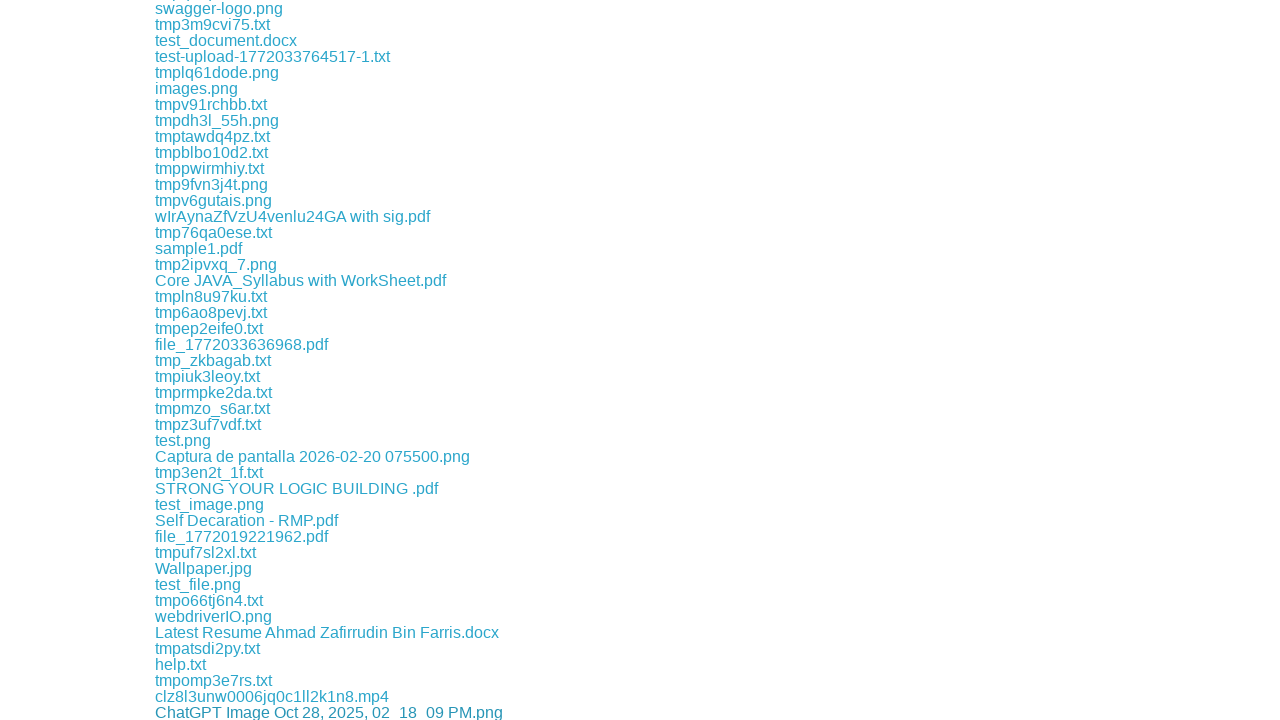

Clicked download link #302 at (239, 712) on a >> nth=302
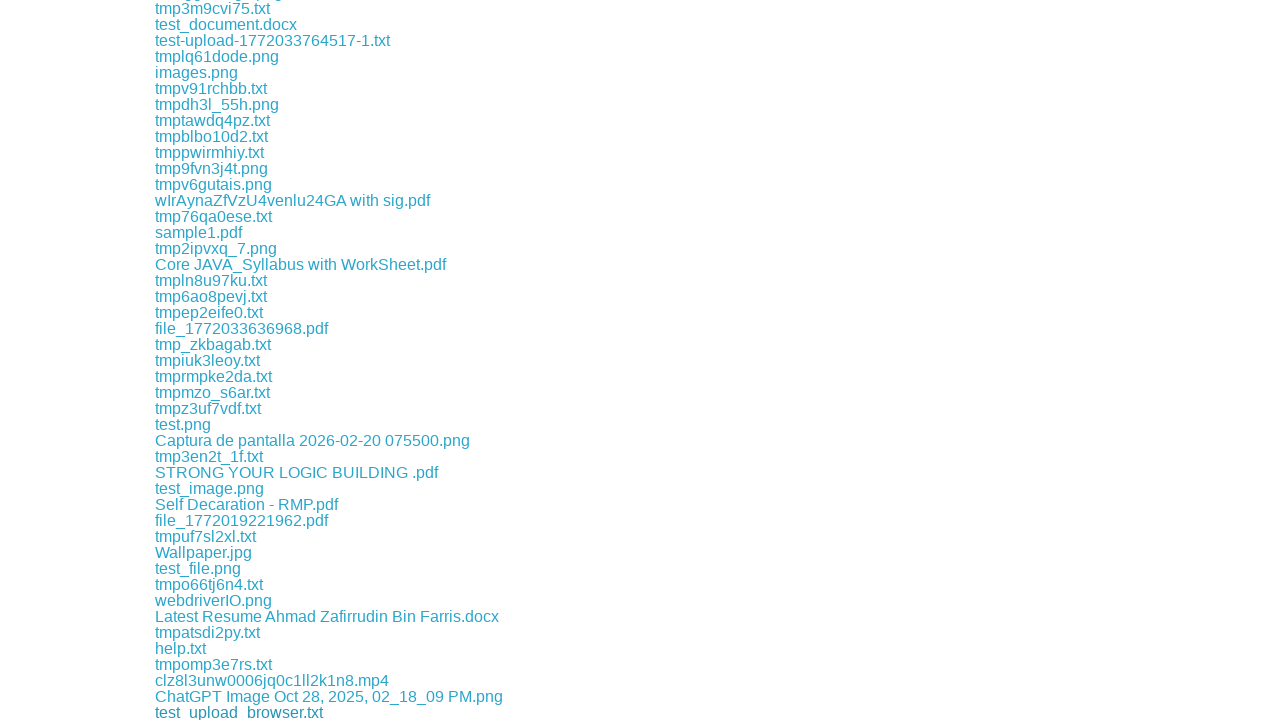

Waited 100ms after download link #302
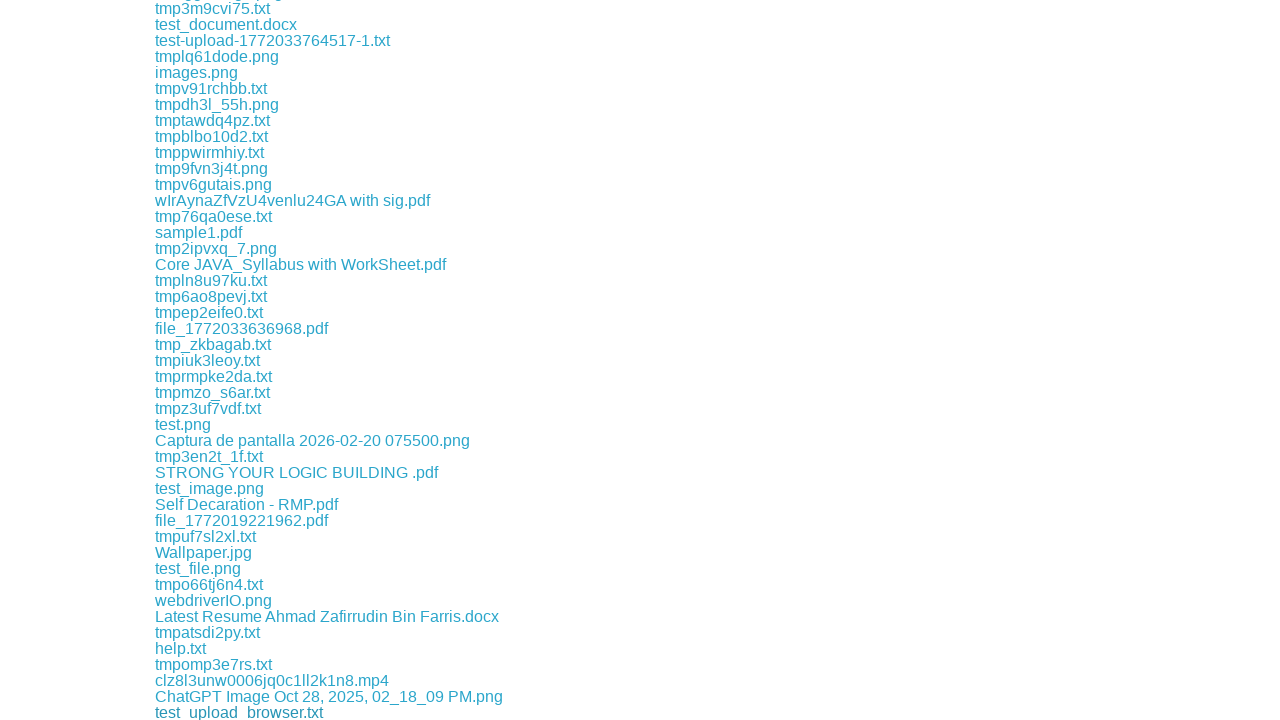

Clicked download link #303 at (206, 712) on a >> nth=303
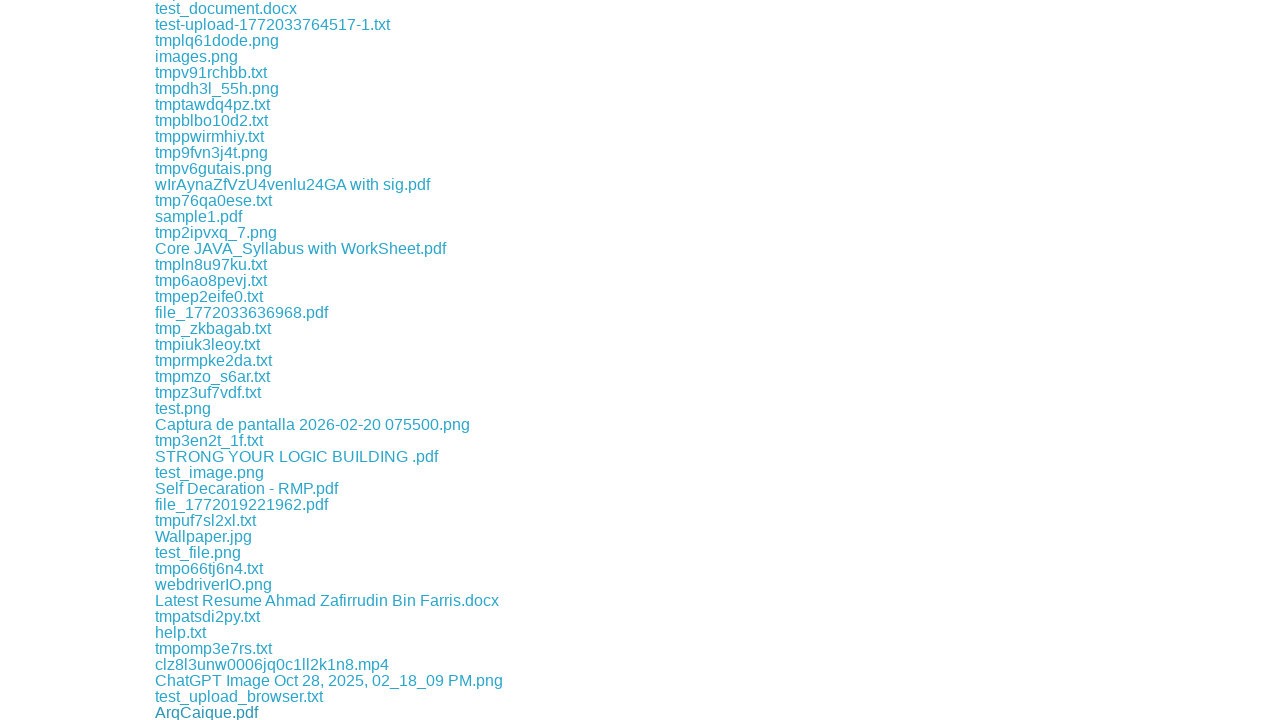

Waited 100ms after download link #303
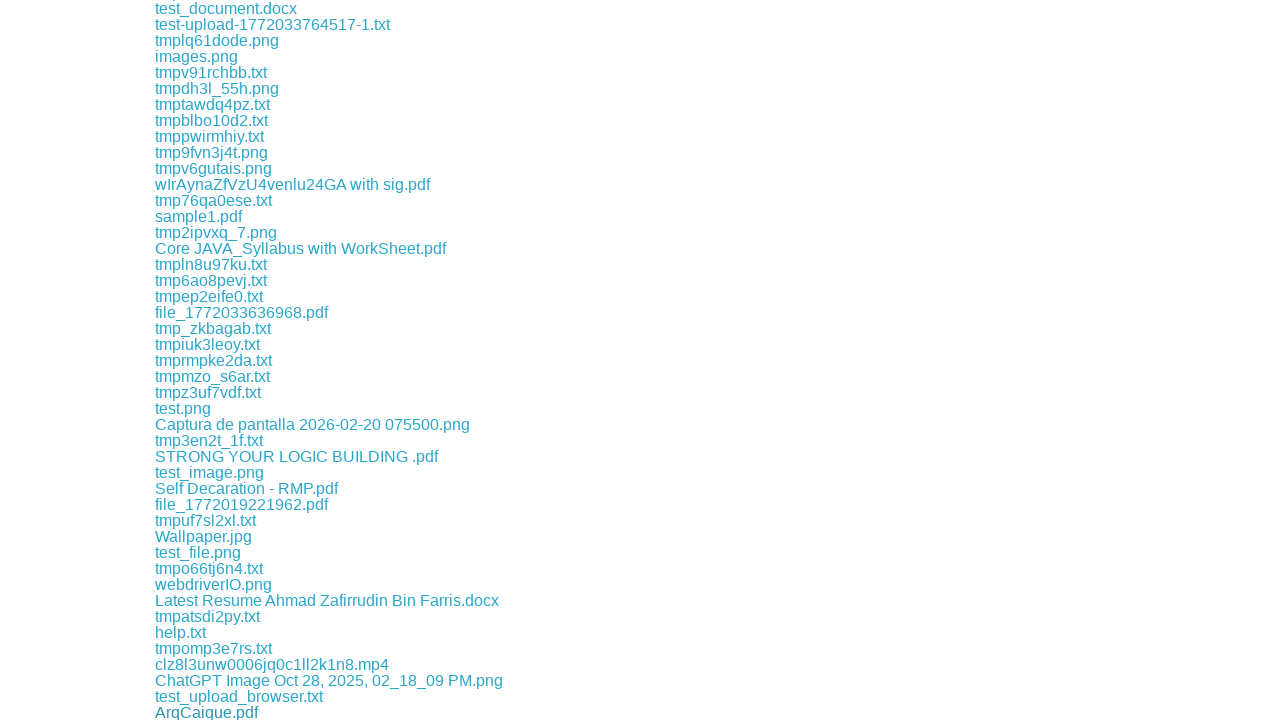

Clicked download link #304 at (213, 712) on a >> nth=304
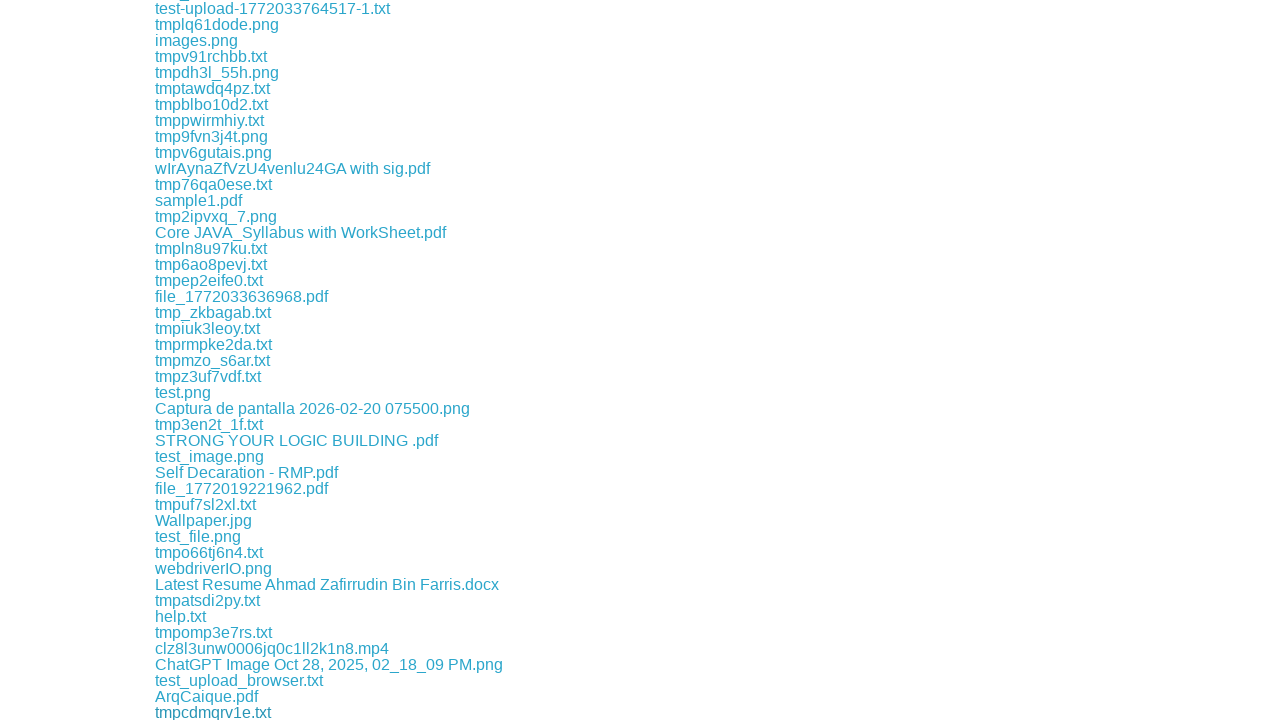

Waited 100ms after download link #304
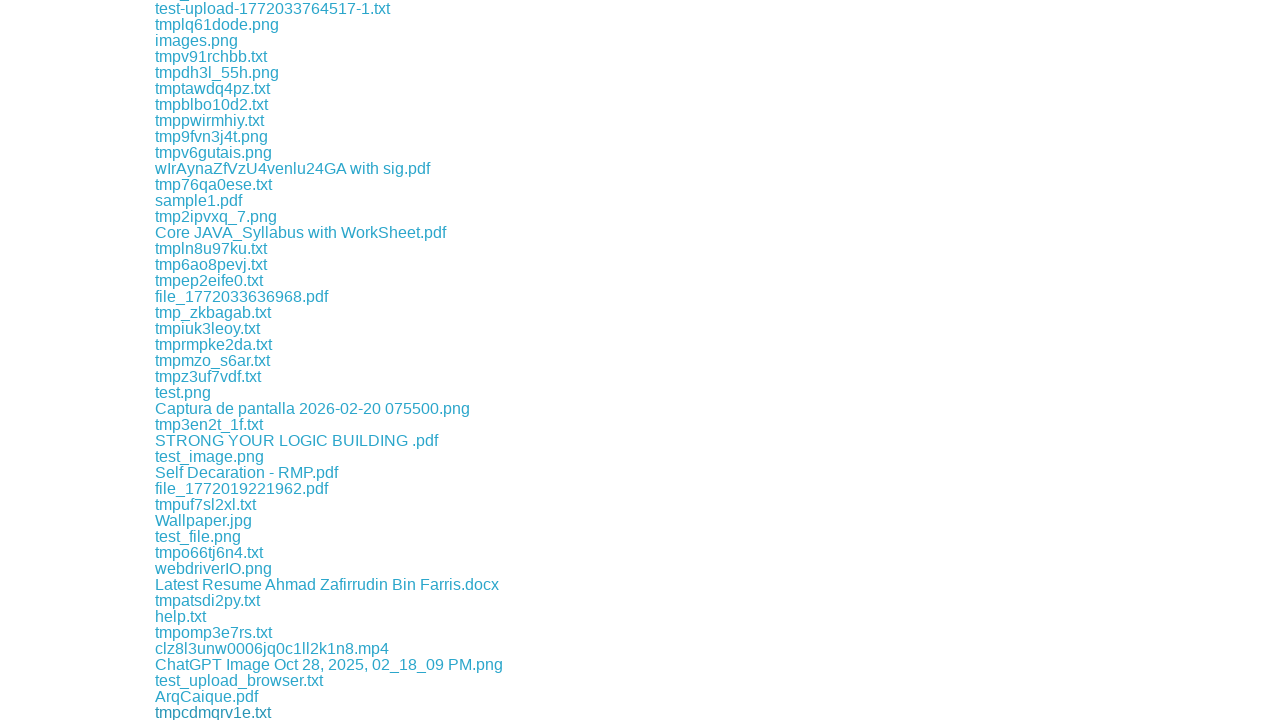

Clicked download link #305 at (209, 712) on a >> nth=305
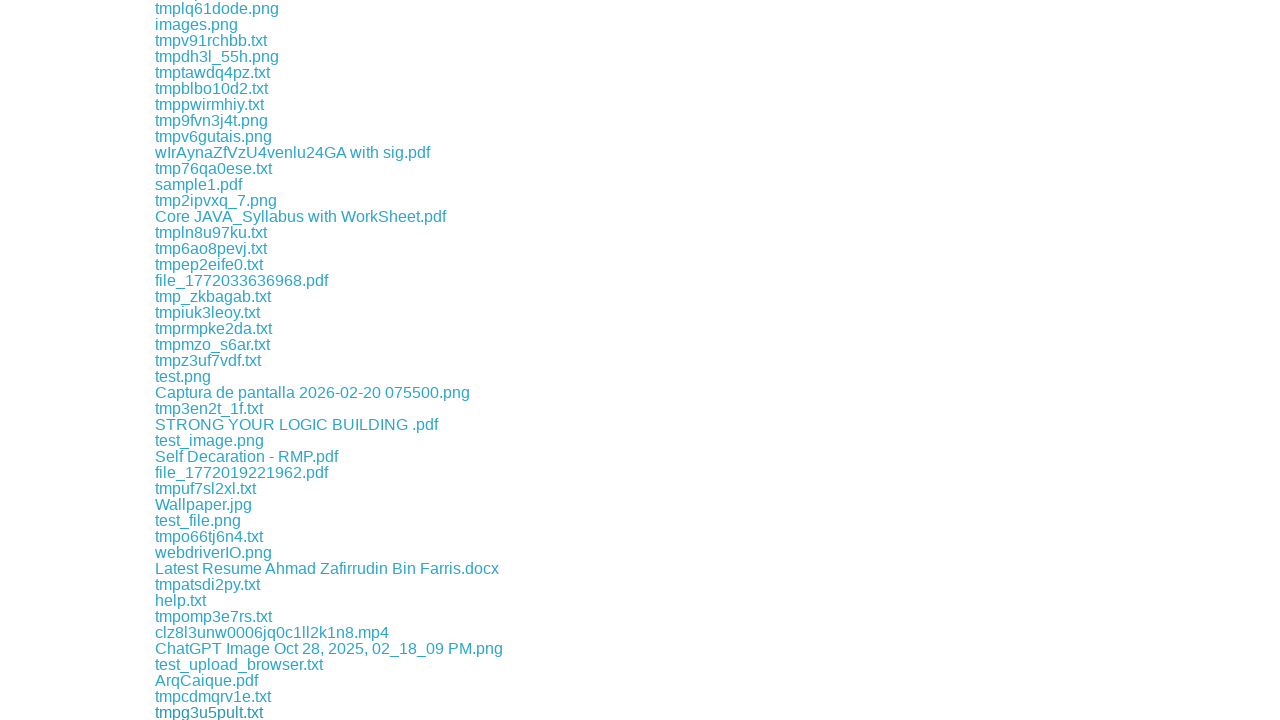

Waited 100ms after download link #305
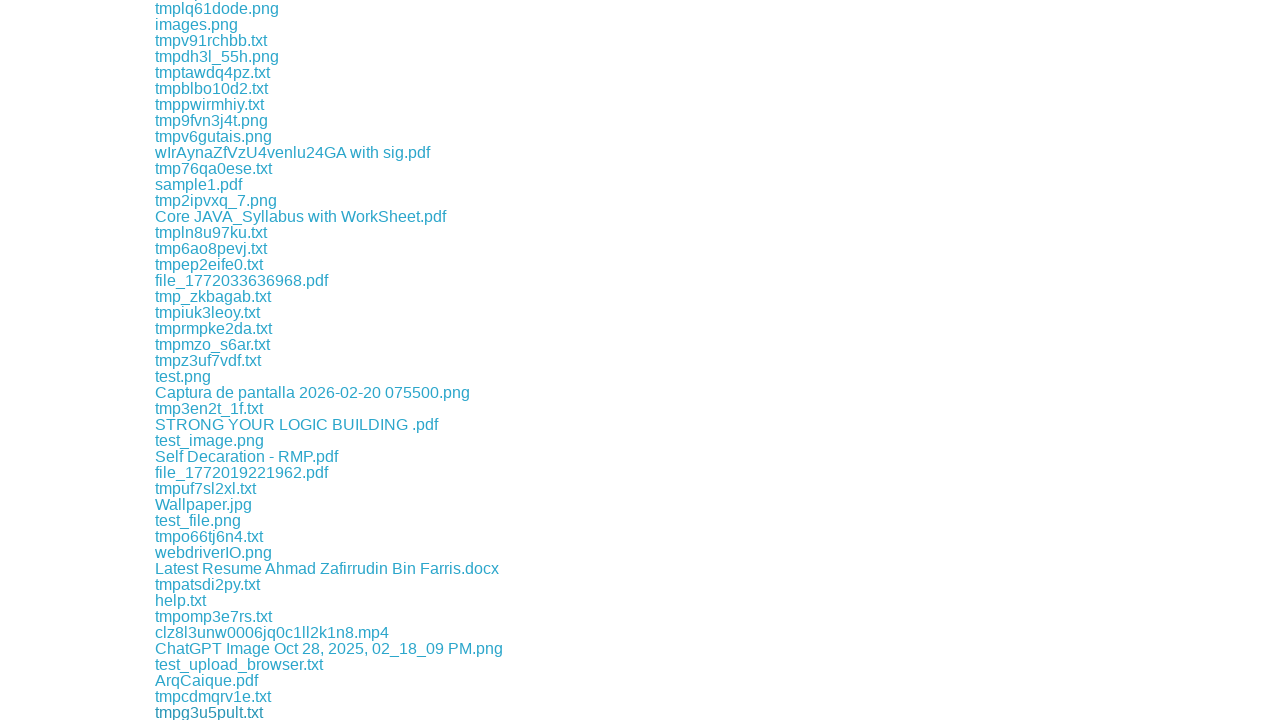

Clicked download link #306 at (242, 712) on a >> nth=306
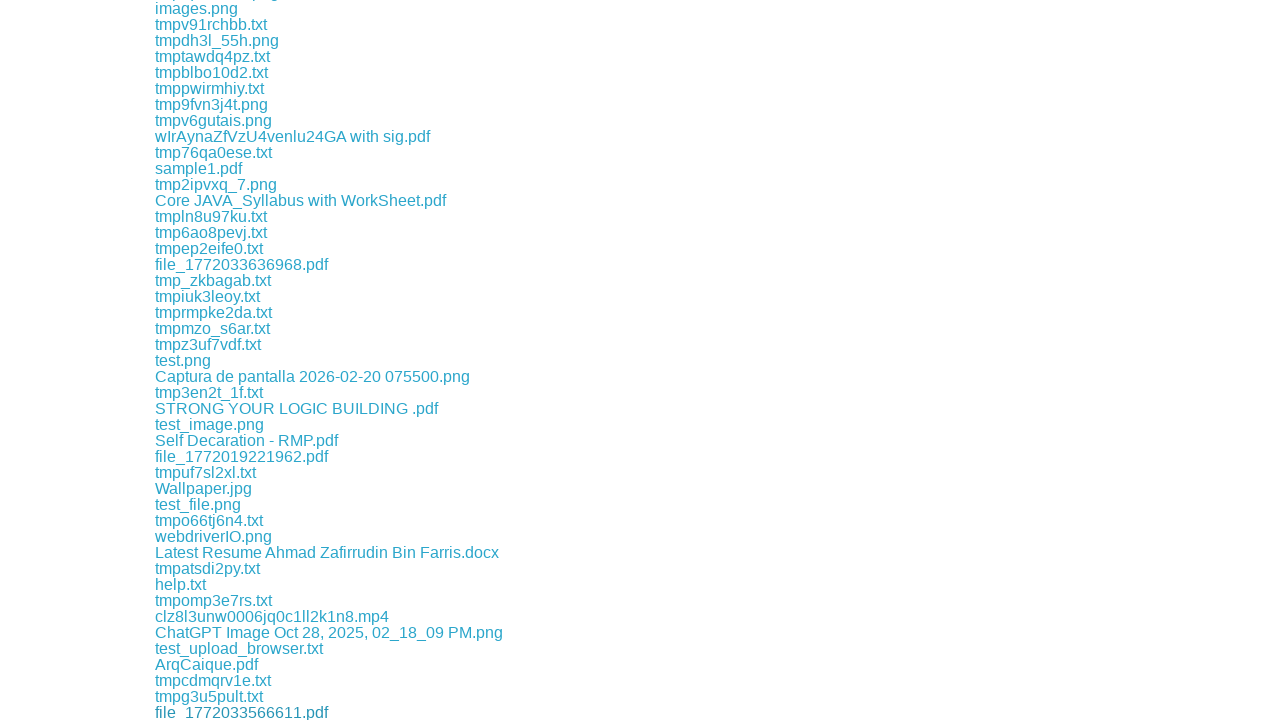

Waited 100ms after download link #306
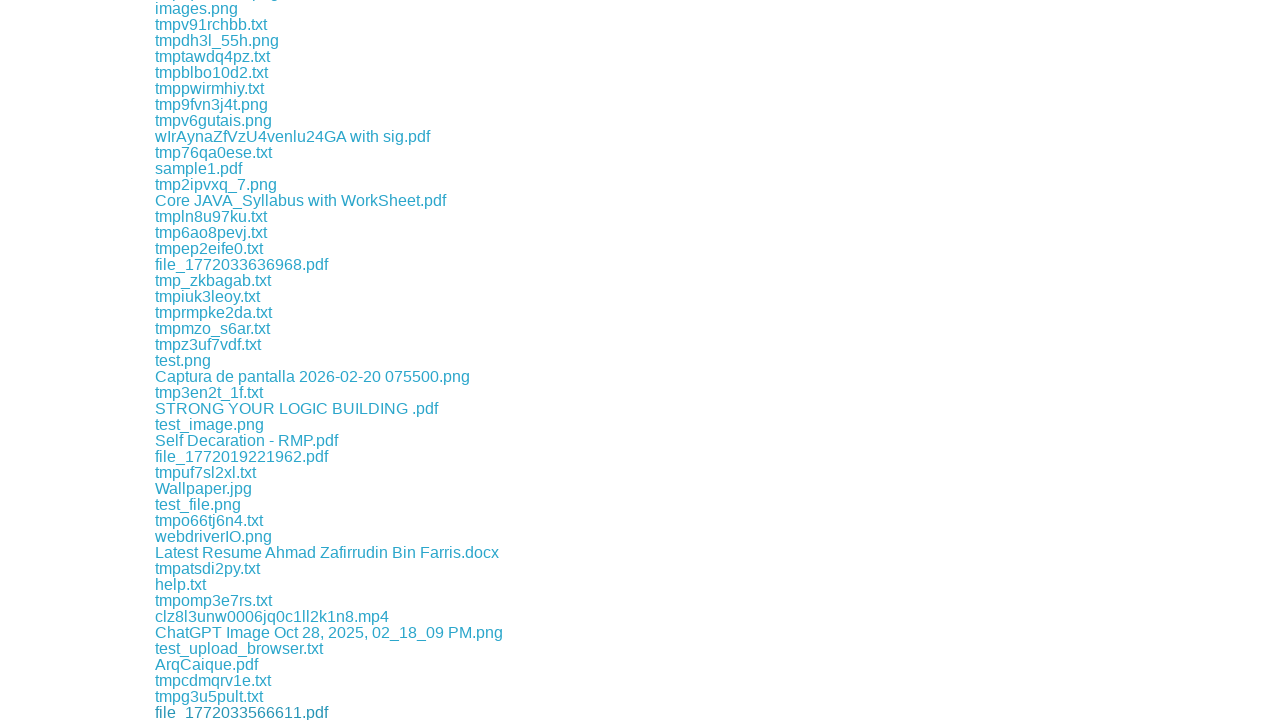

Clicked download link #307 at (222, 712) on a >> nth=307
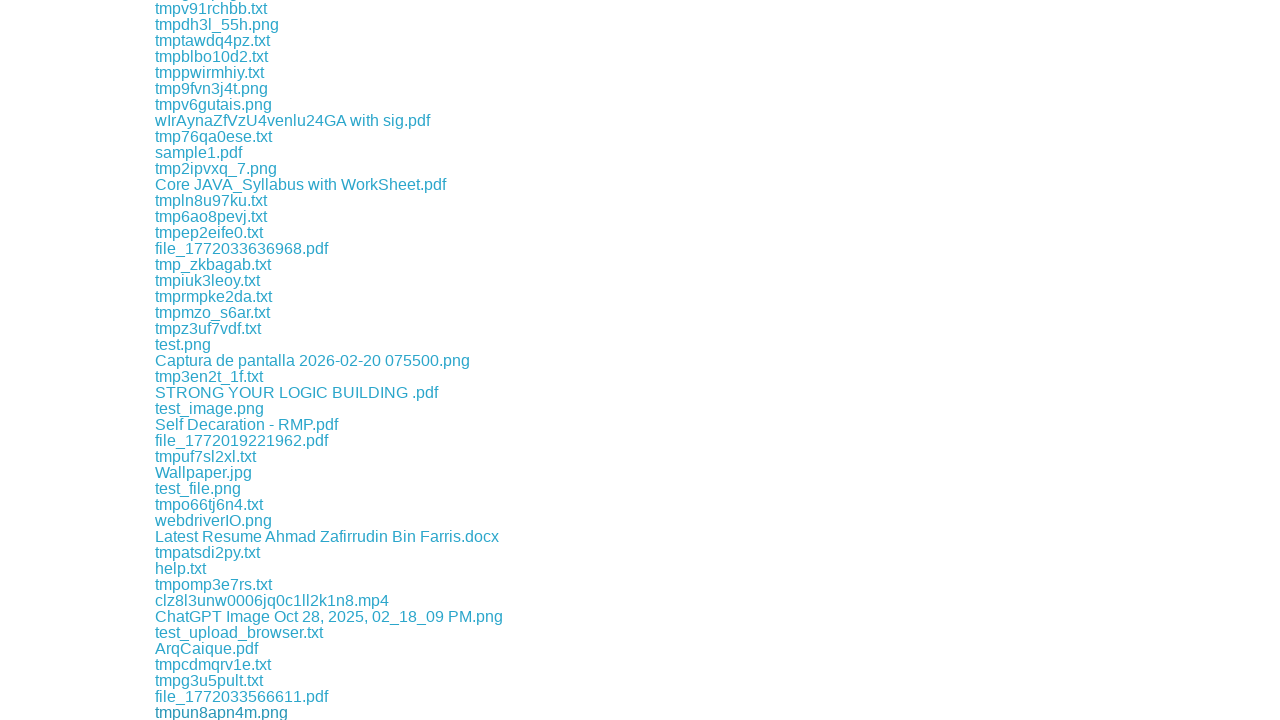

Waited 100ms after download link #307
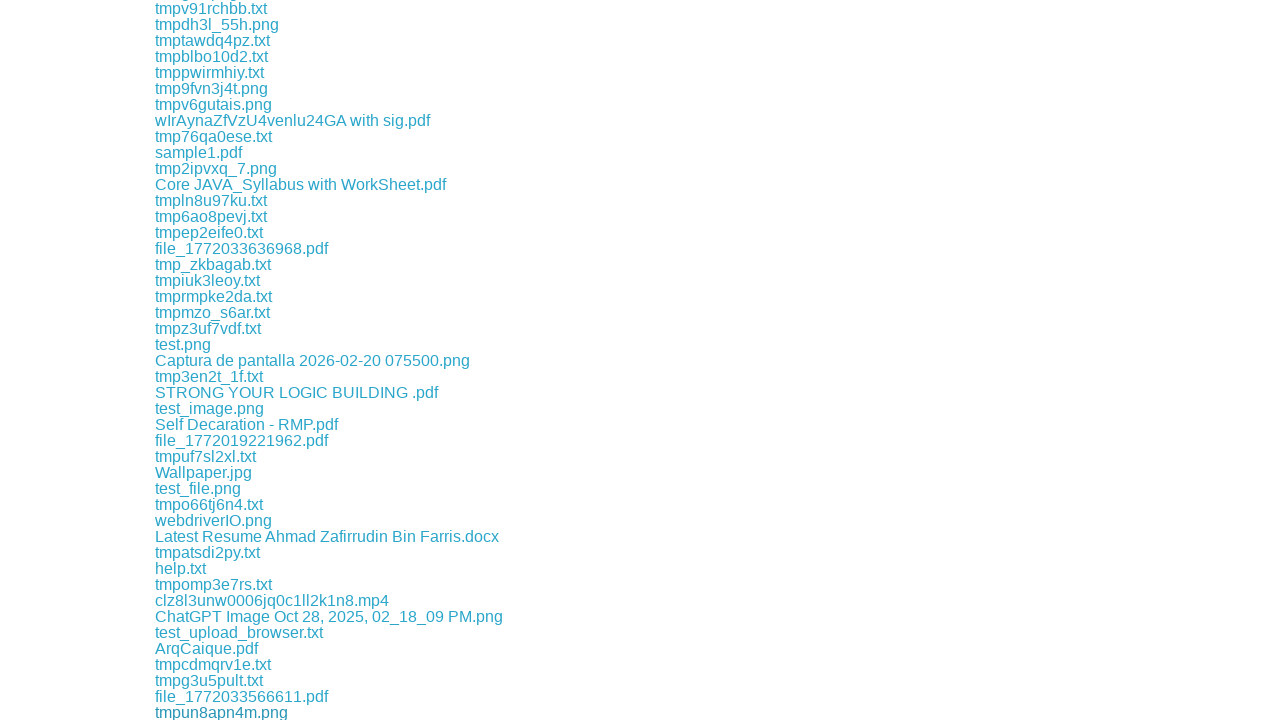

Clicked download link #308 at (265, 712) on a >> nth=308
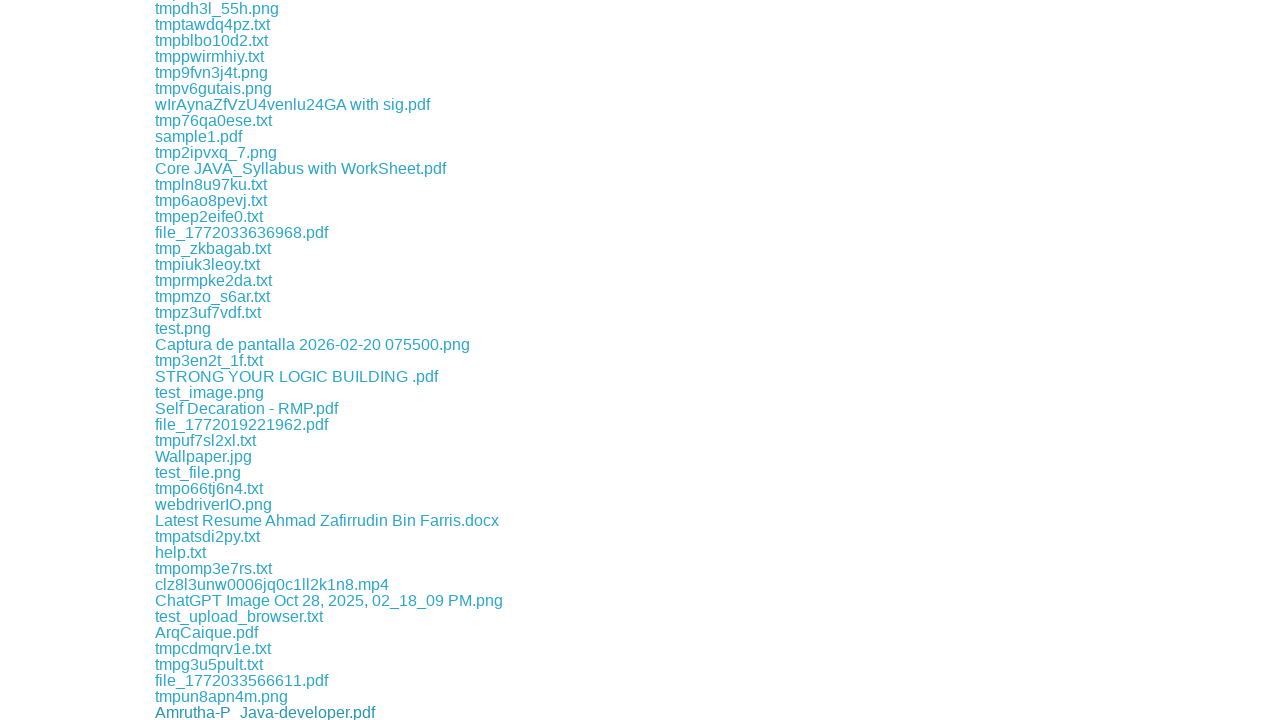

Waited 100ms after download link #308
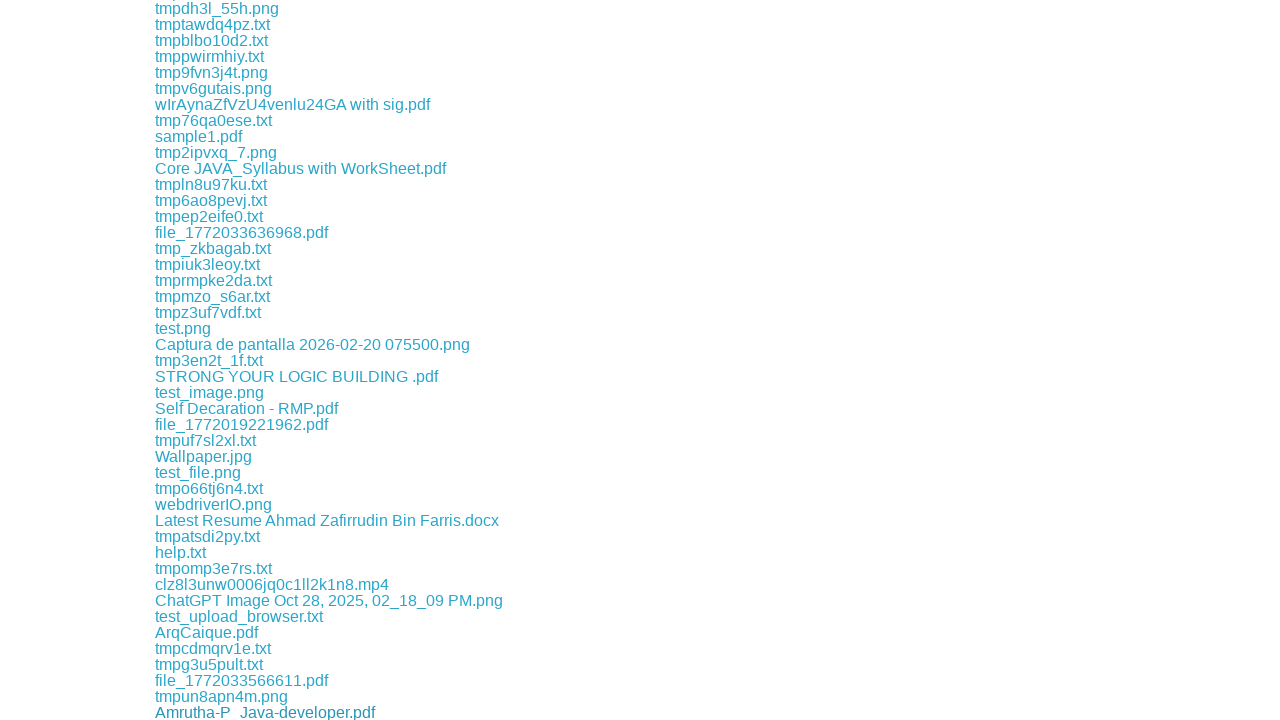

Clicked download link #309 at (241, 712) on a >> nth=309
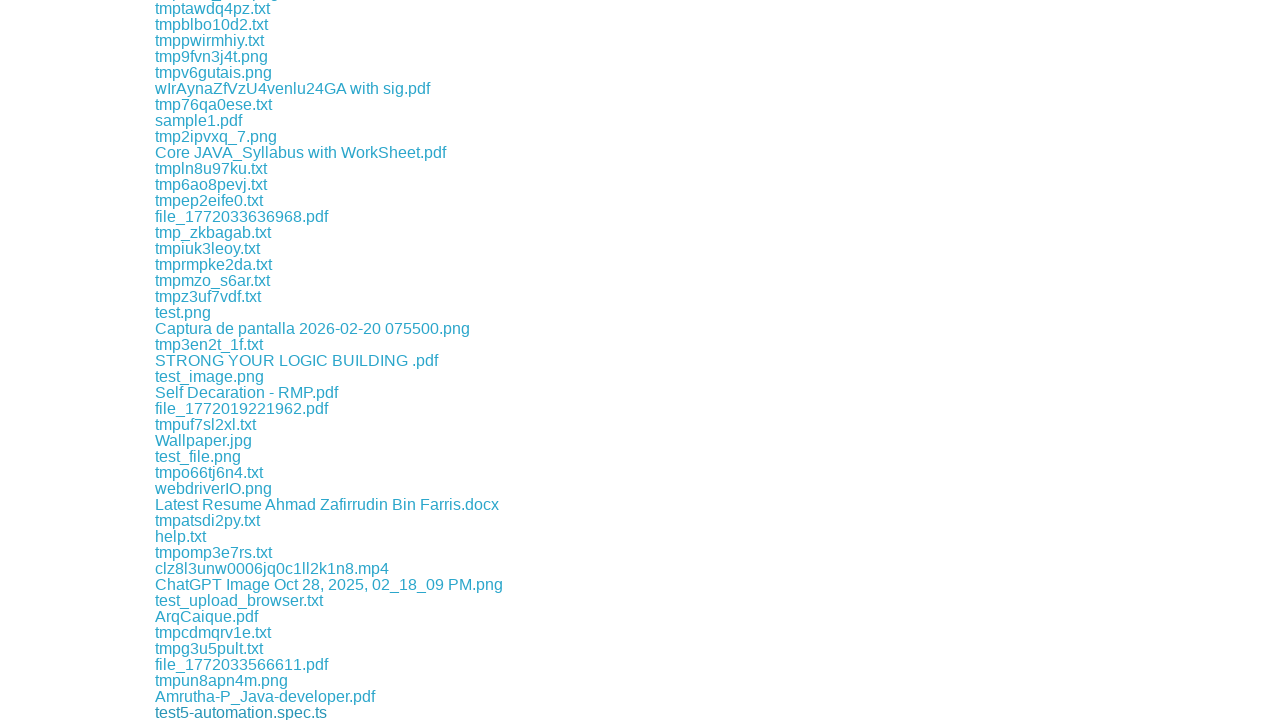

Waited 100ms after download link #309
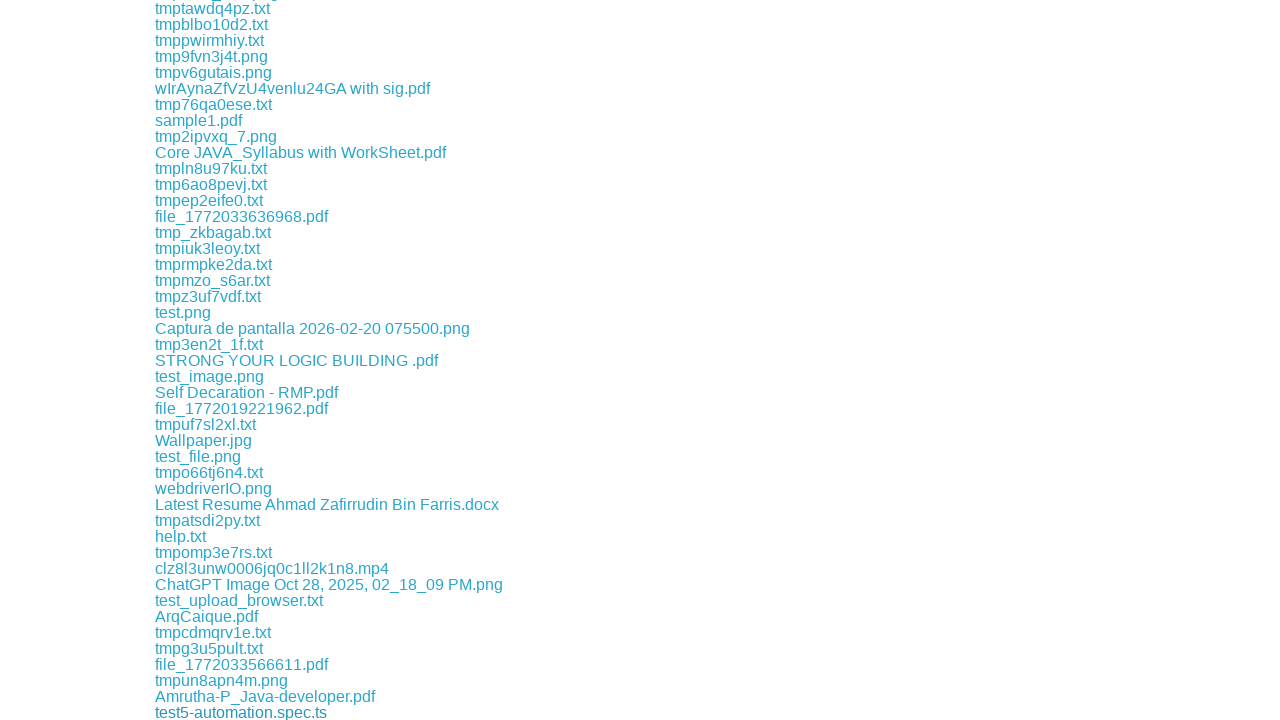

Clicked download link #310 at (217, 712) on a >> nth=310
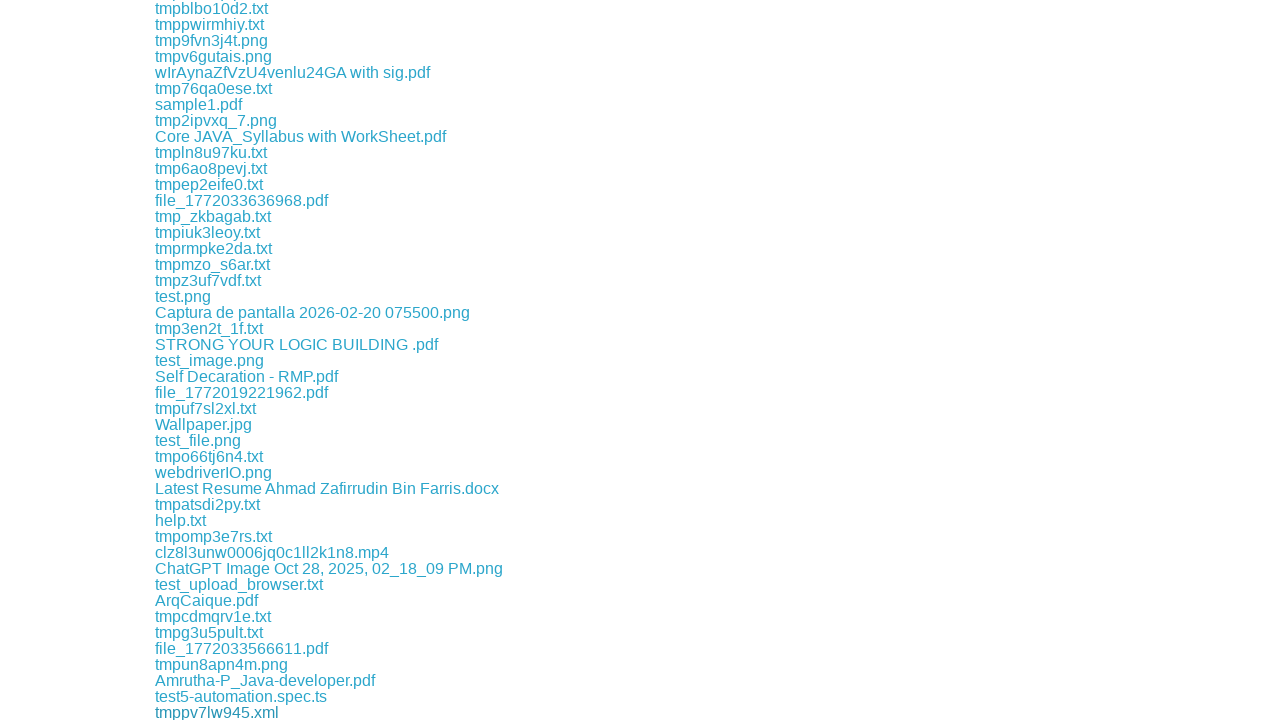

Waited 100ms after download link #310
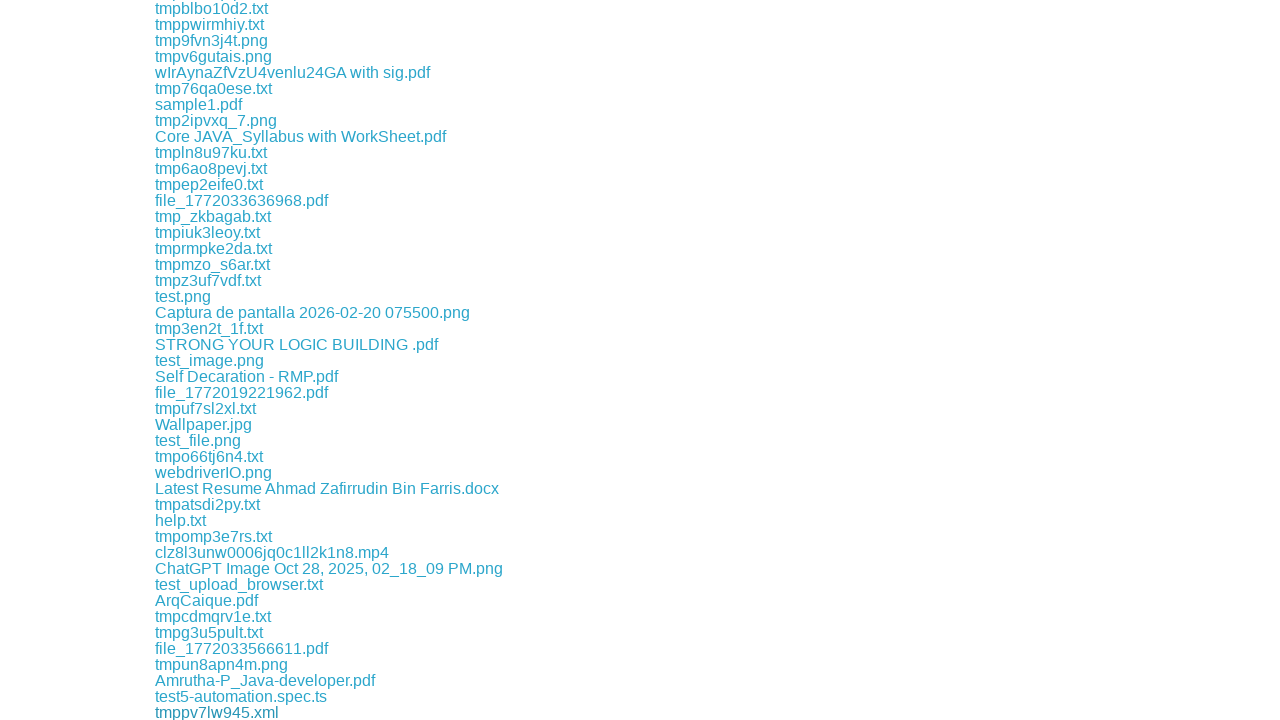

Clicked download link #311 at (182, 712) on a >> nth=311
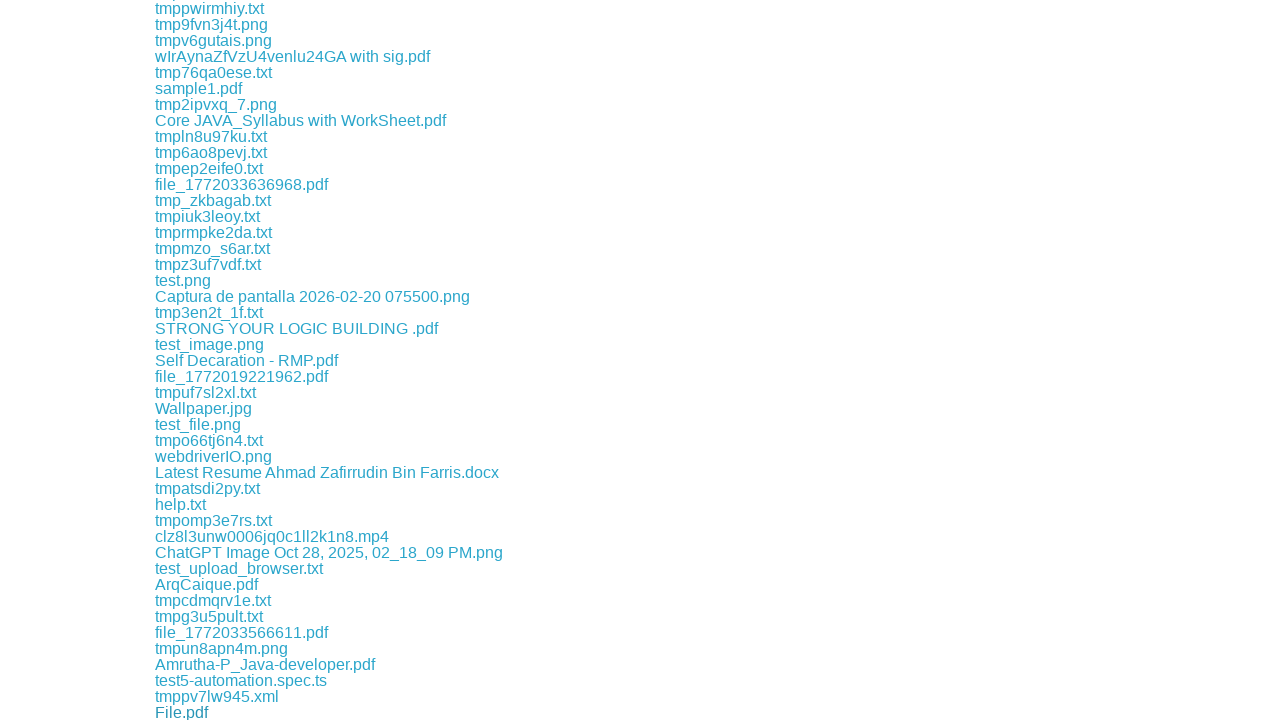

Waited 100ms after download link #311
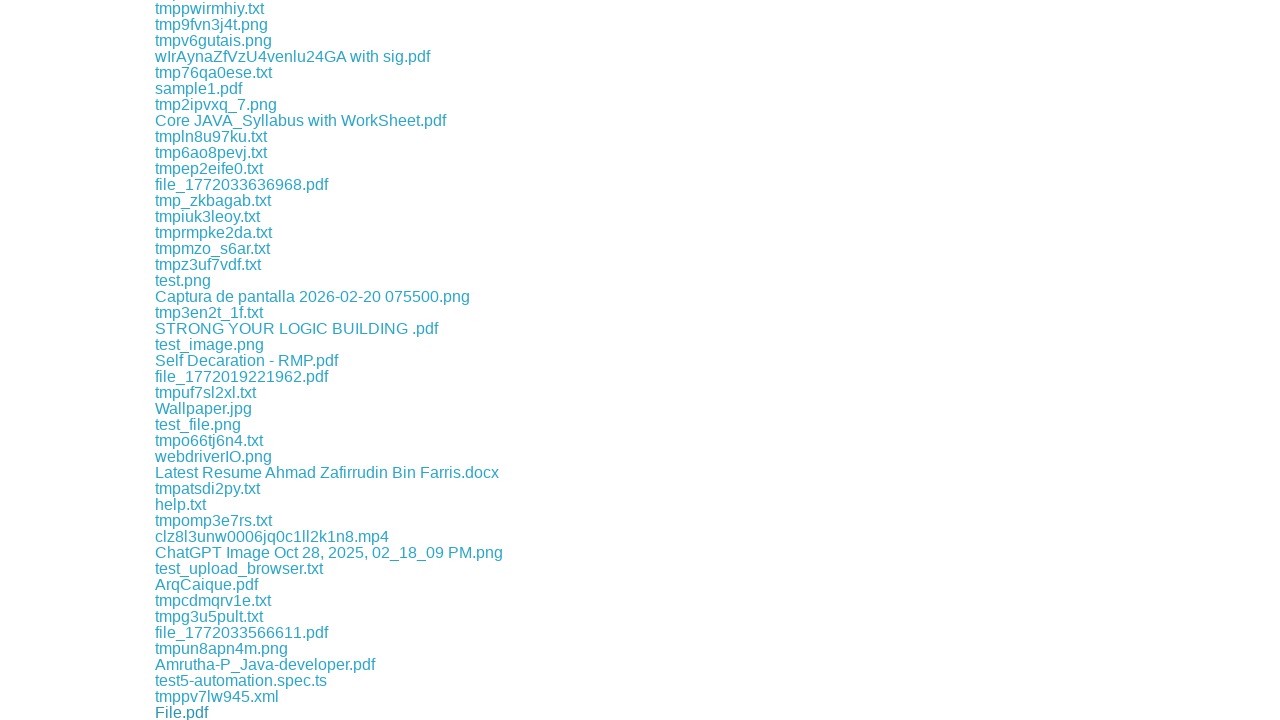

Clicked download link #312 at (212, 712) on a >> nth=312
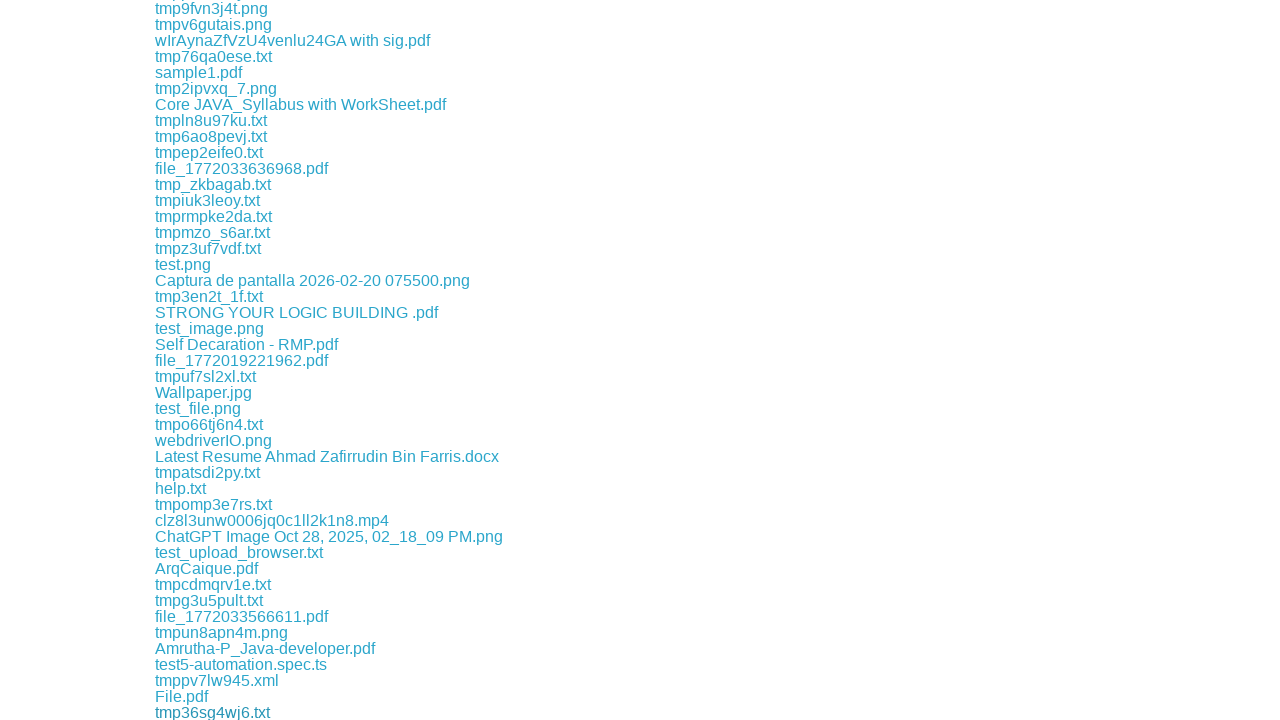

Waited 100ms after download link #312
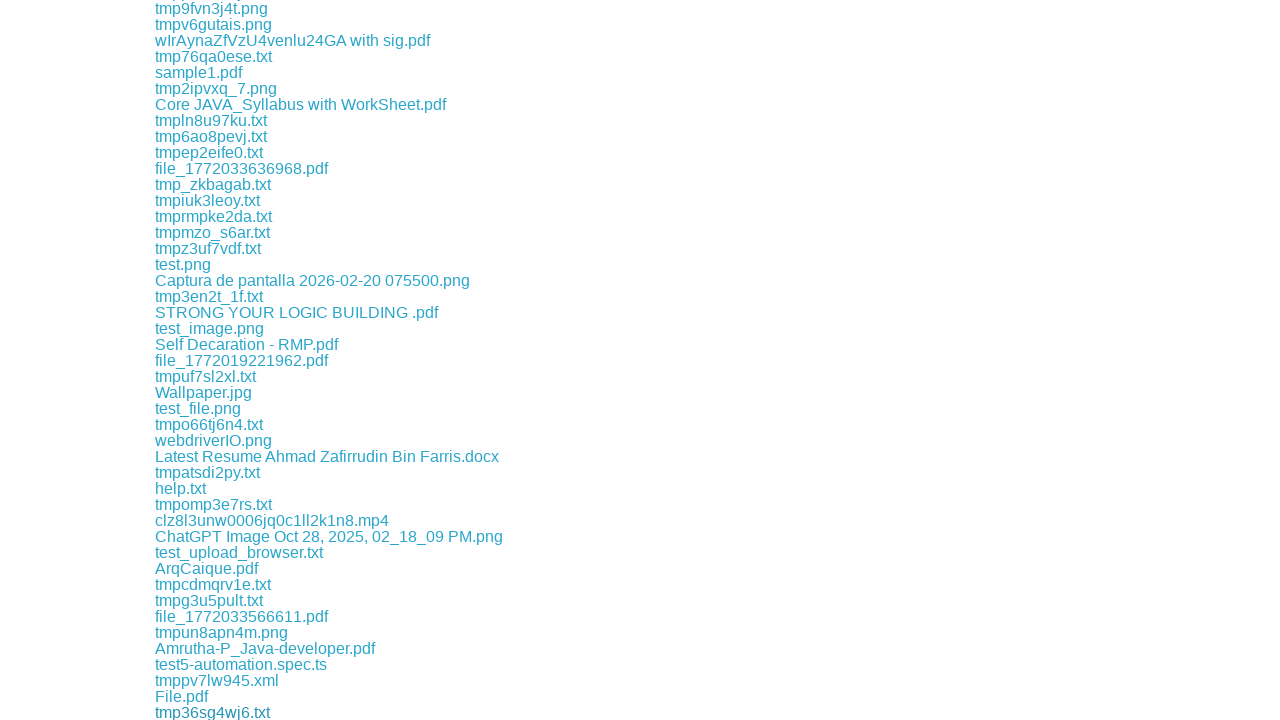

Clicked download link #313 at (236, 712) on a >> nth=313
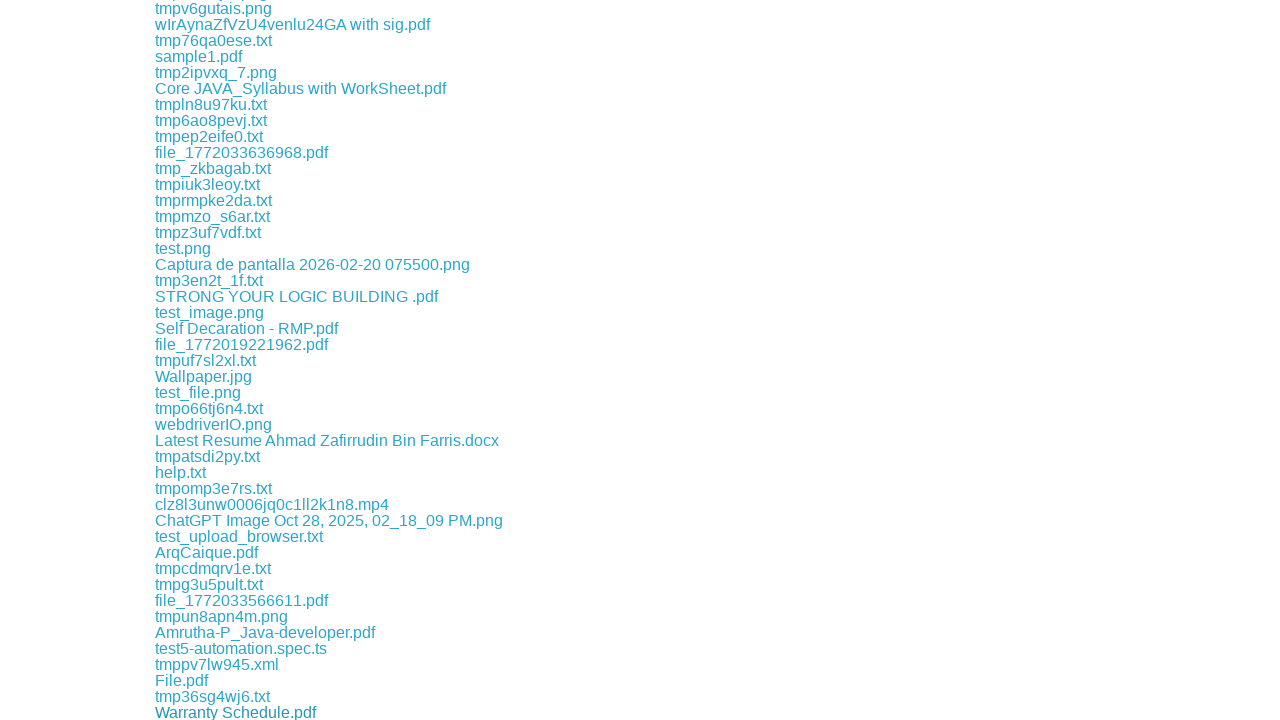

Waited 100ms after download link #313
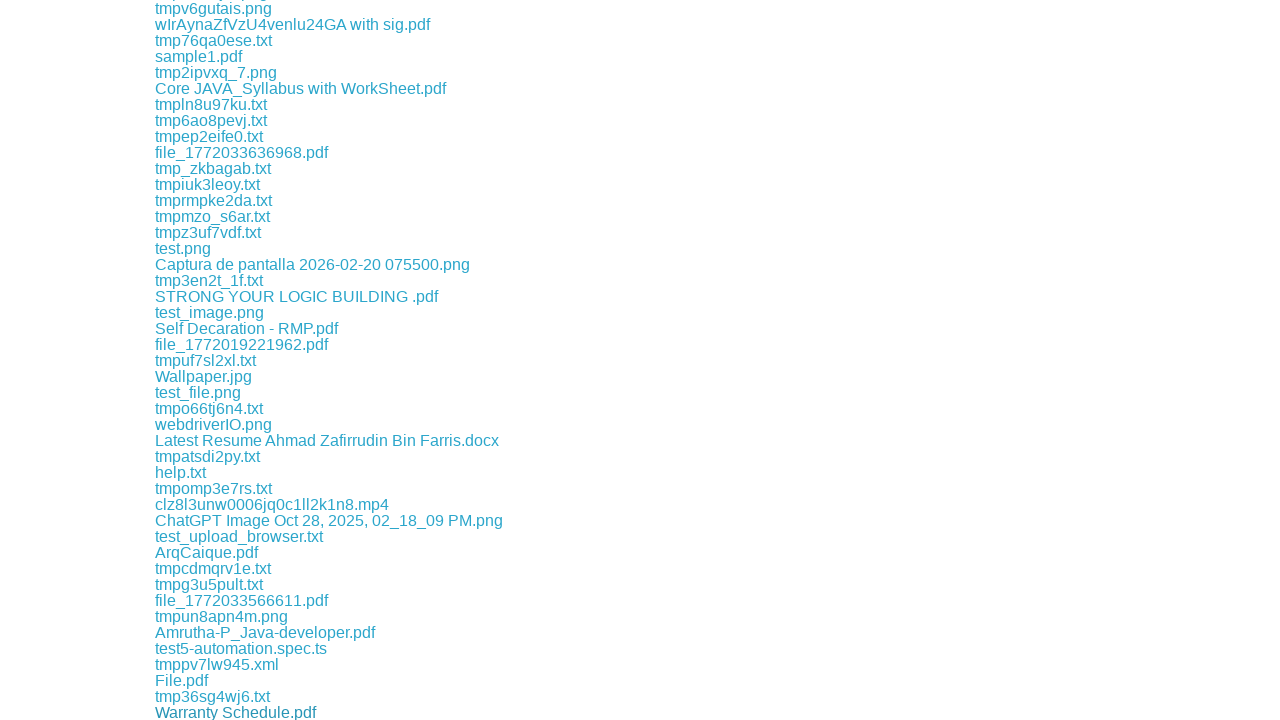

Clicked download link #314 at (190, 712) on a >> nth=314
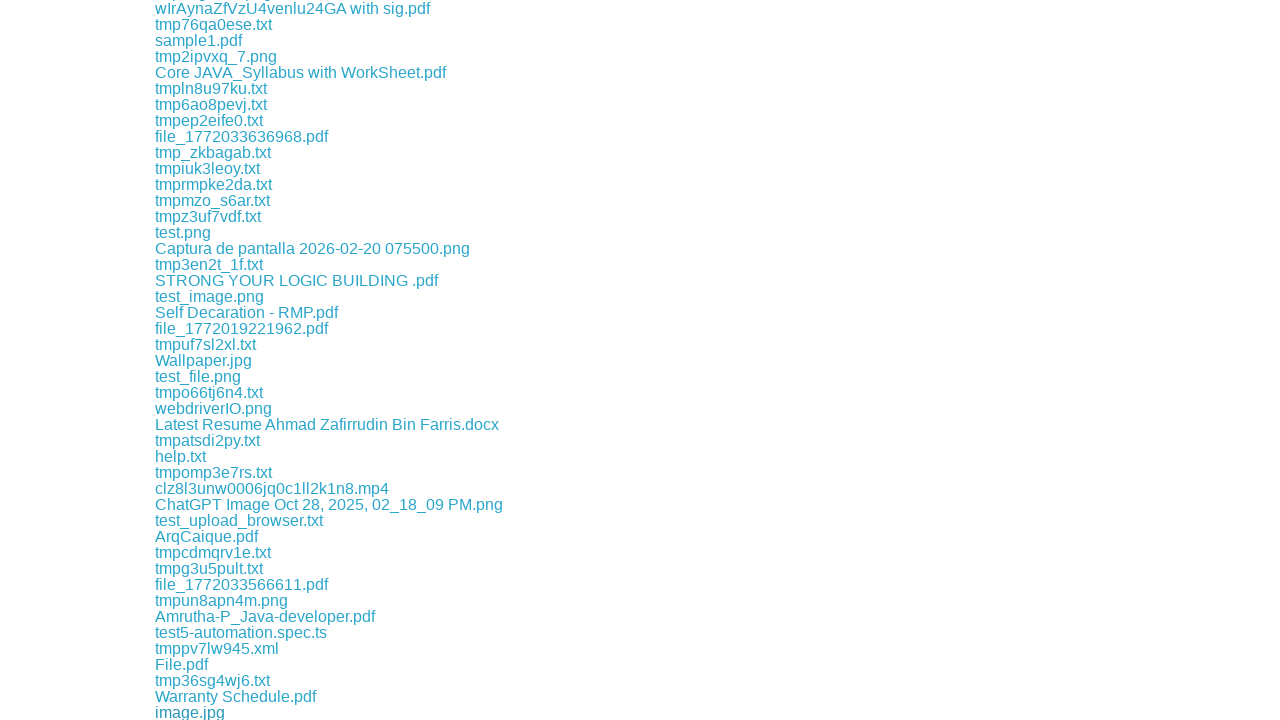

Waited 100ms after download link #314
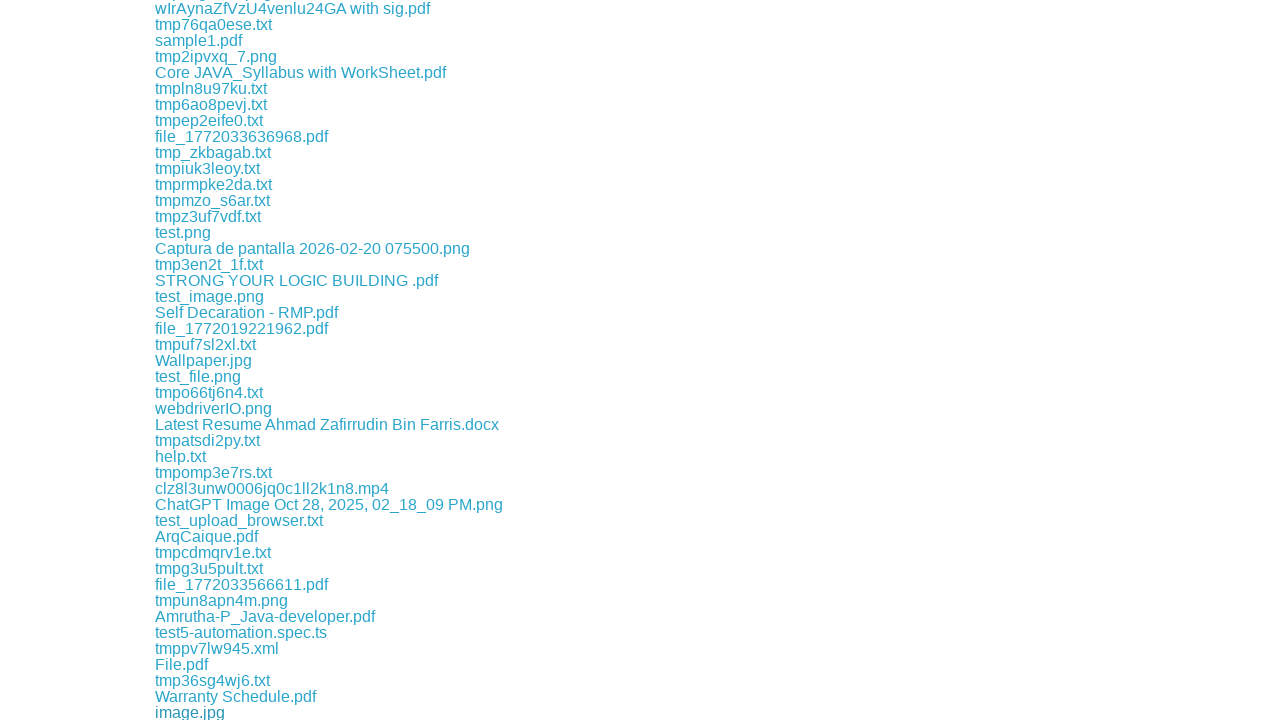

Clicked download link #315 at (216, 712) on a >> nth=315
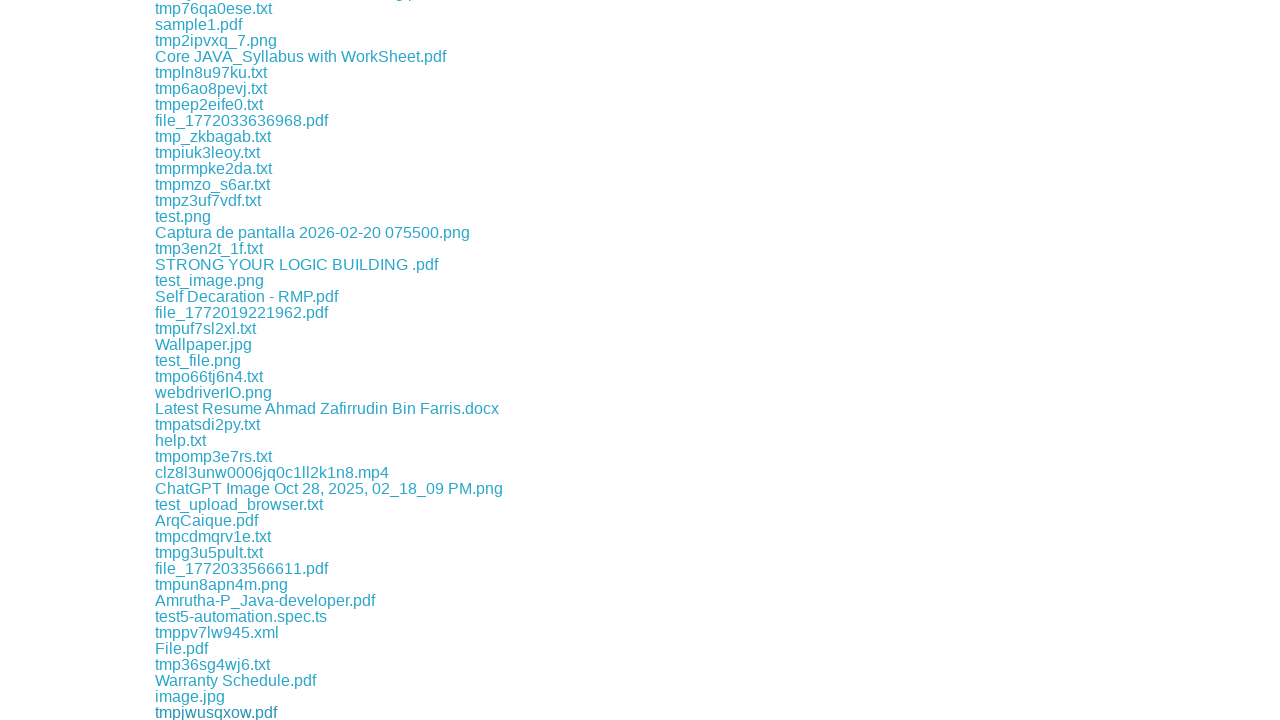

Waited 100ms after download link #315
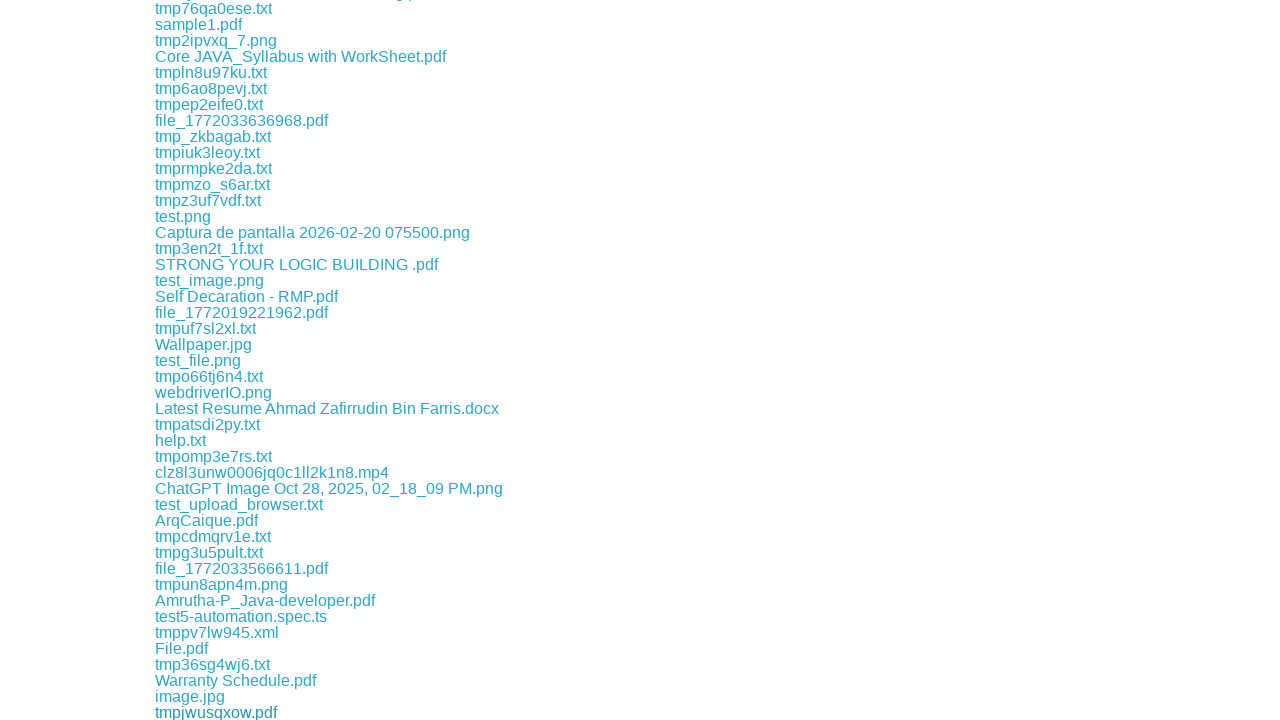

Clicked download link #316 at (218, 712) on a >> nth=316
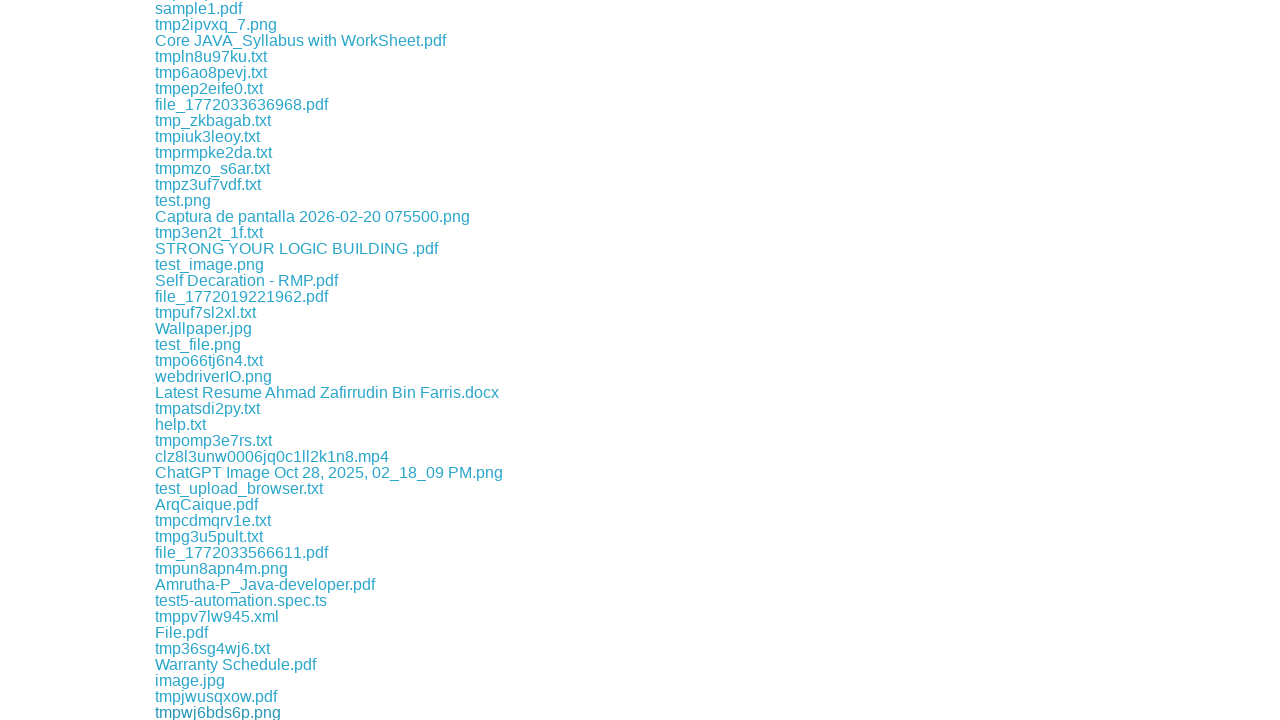

Waited 100ms after download link #316
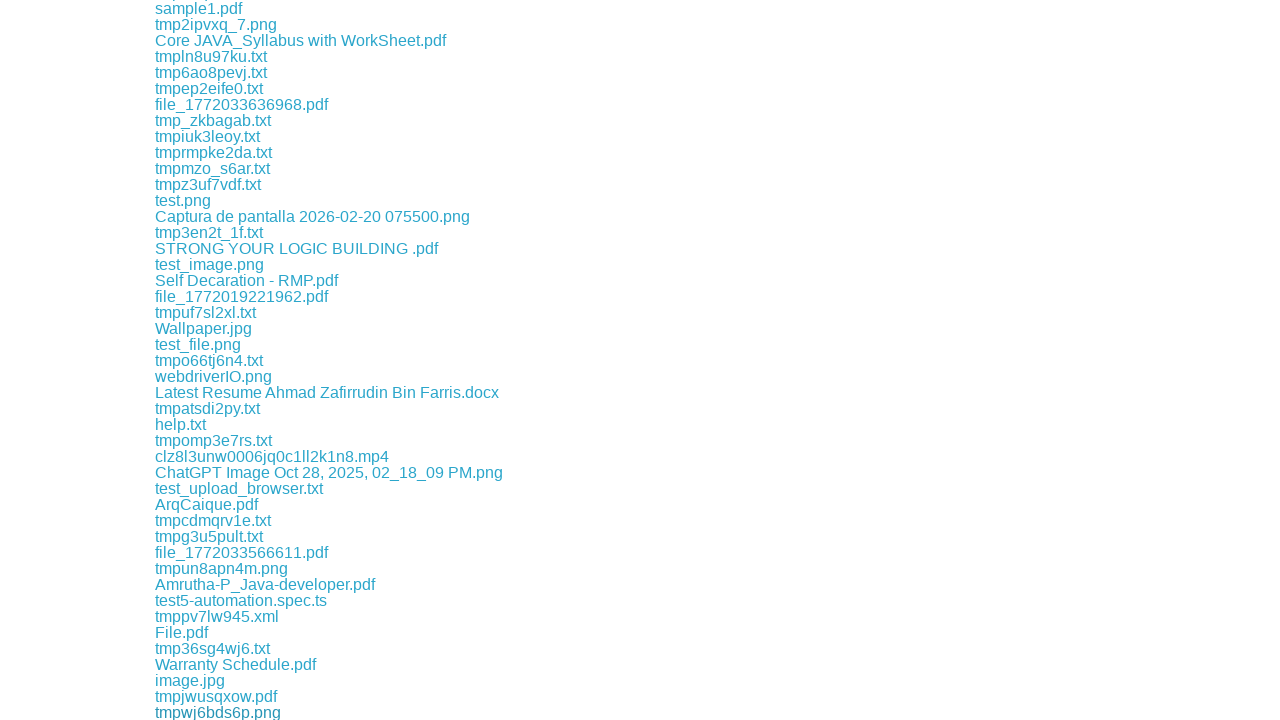

Clicked download link #317 at (212, 712) on a >> nth=317
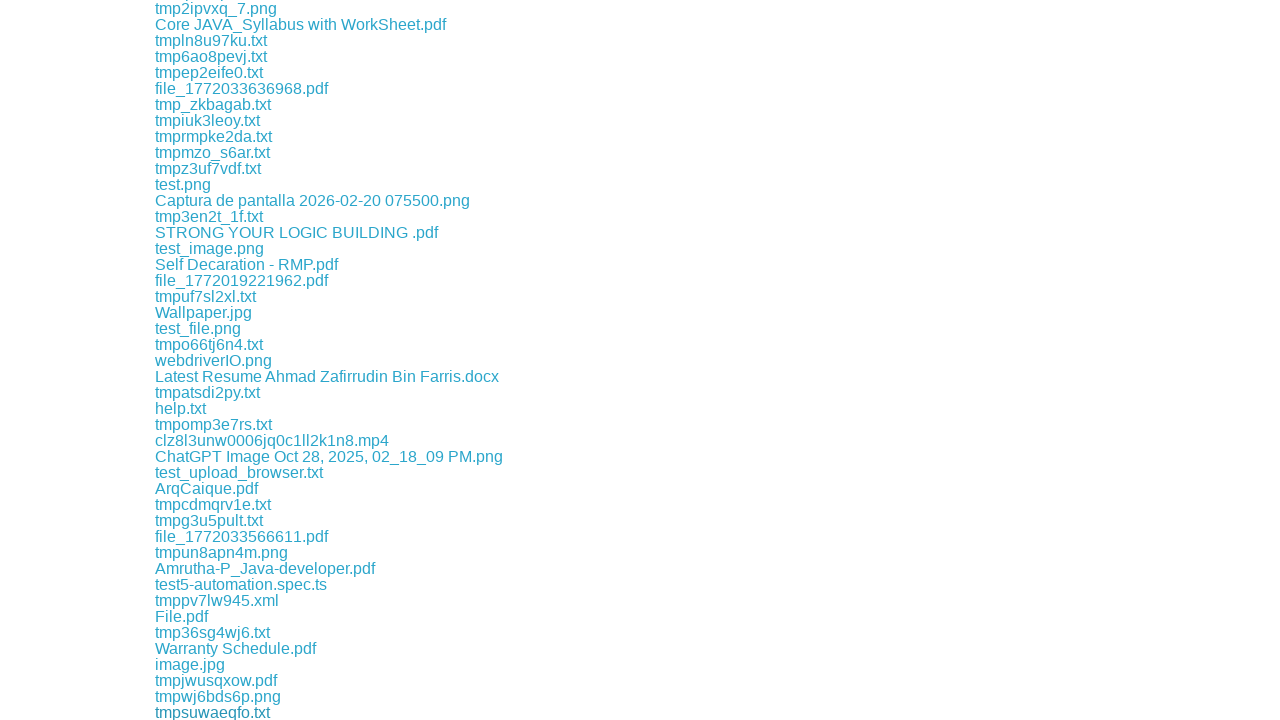

Waited 100ms after download link #317
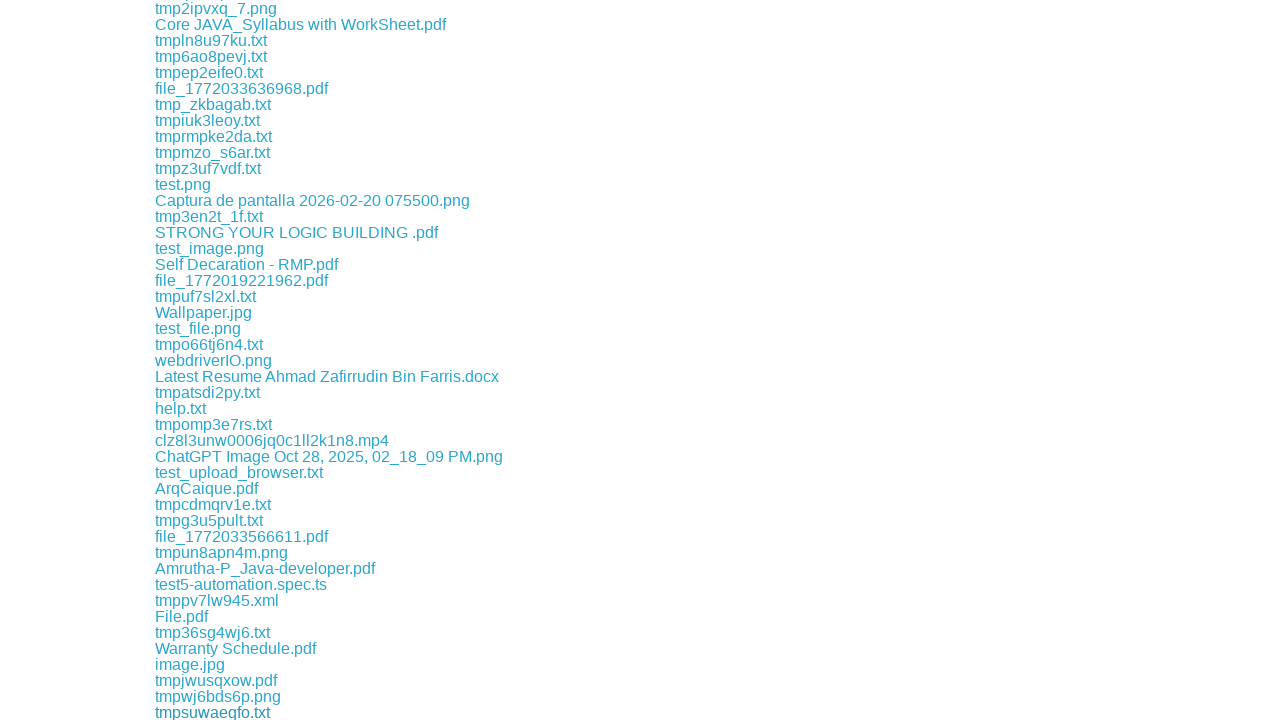

Clicked download link #318 at (192, 712) on a >> nth=318
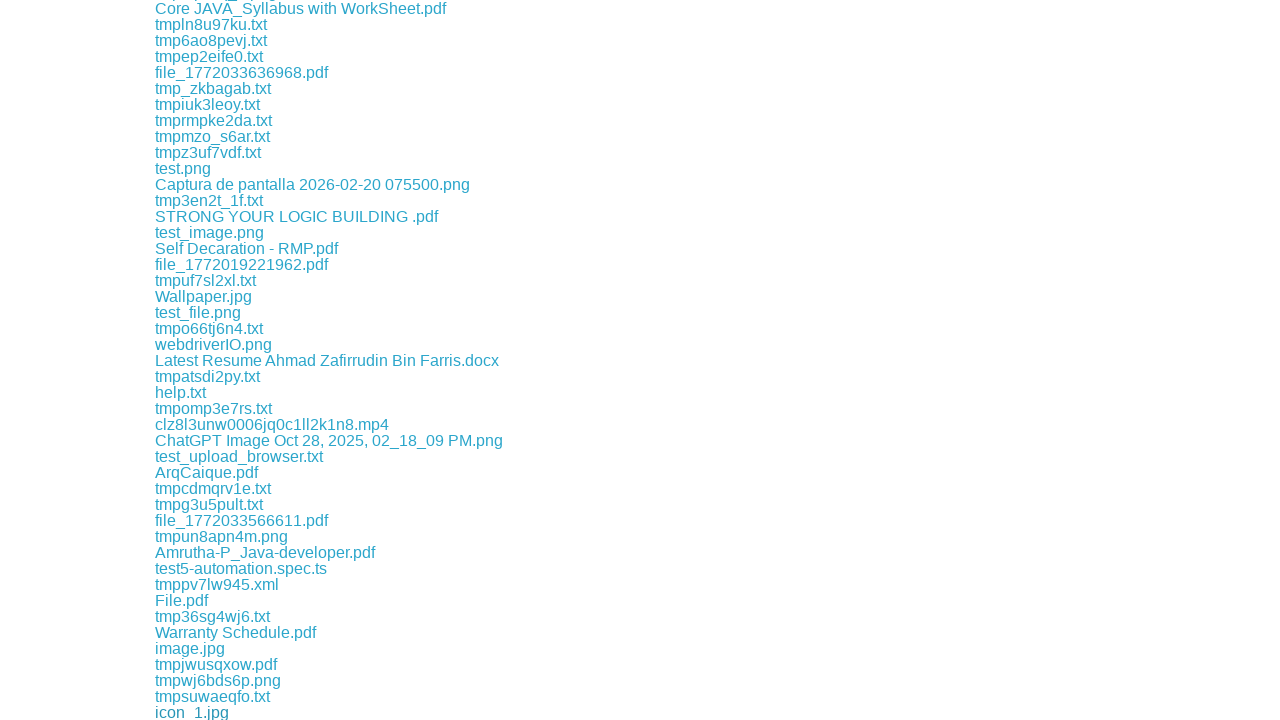

Waited 100ms after download link #318
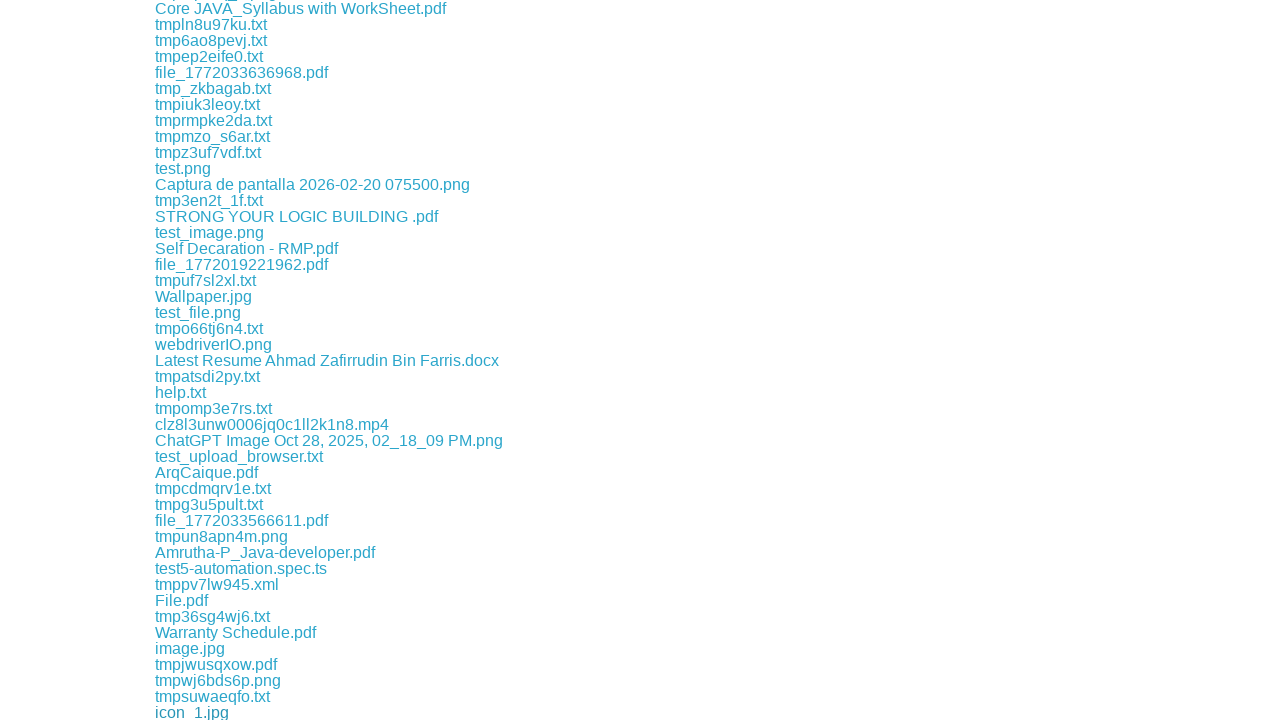

Clicked download link #319 at (212, 712) on a >> nth=319
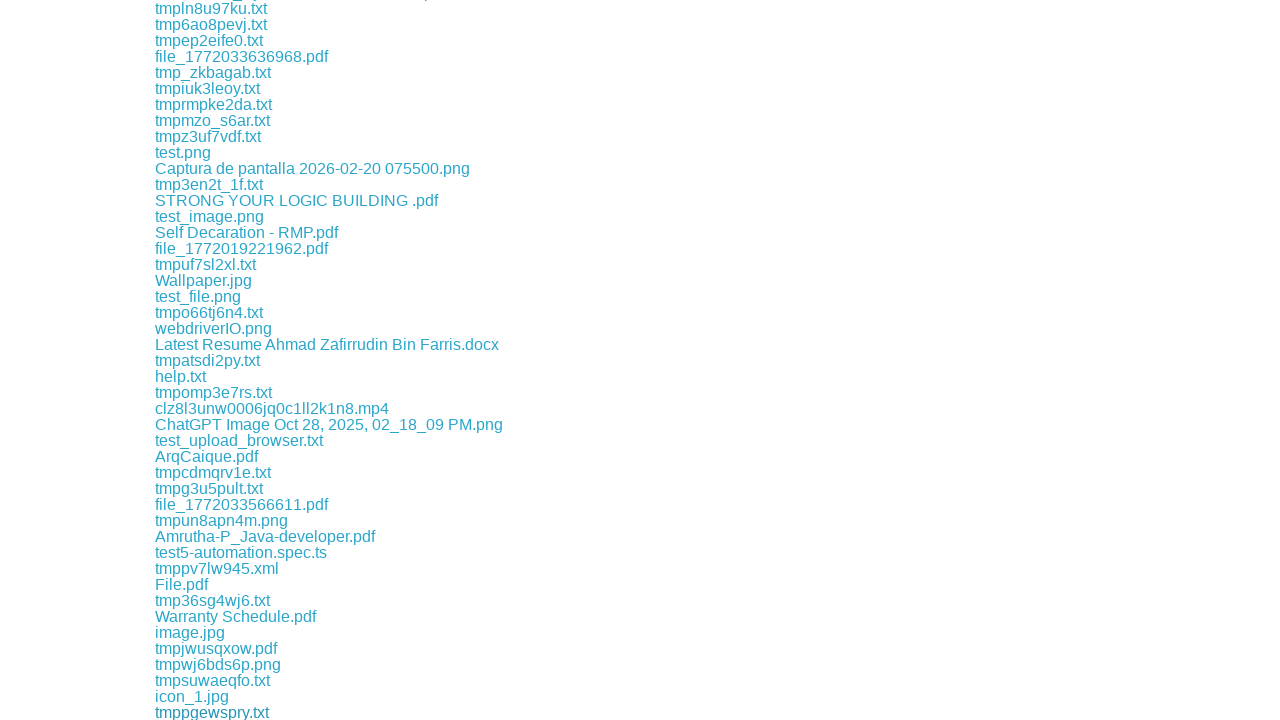

Waited 100ms after download link #319
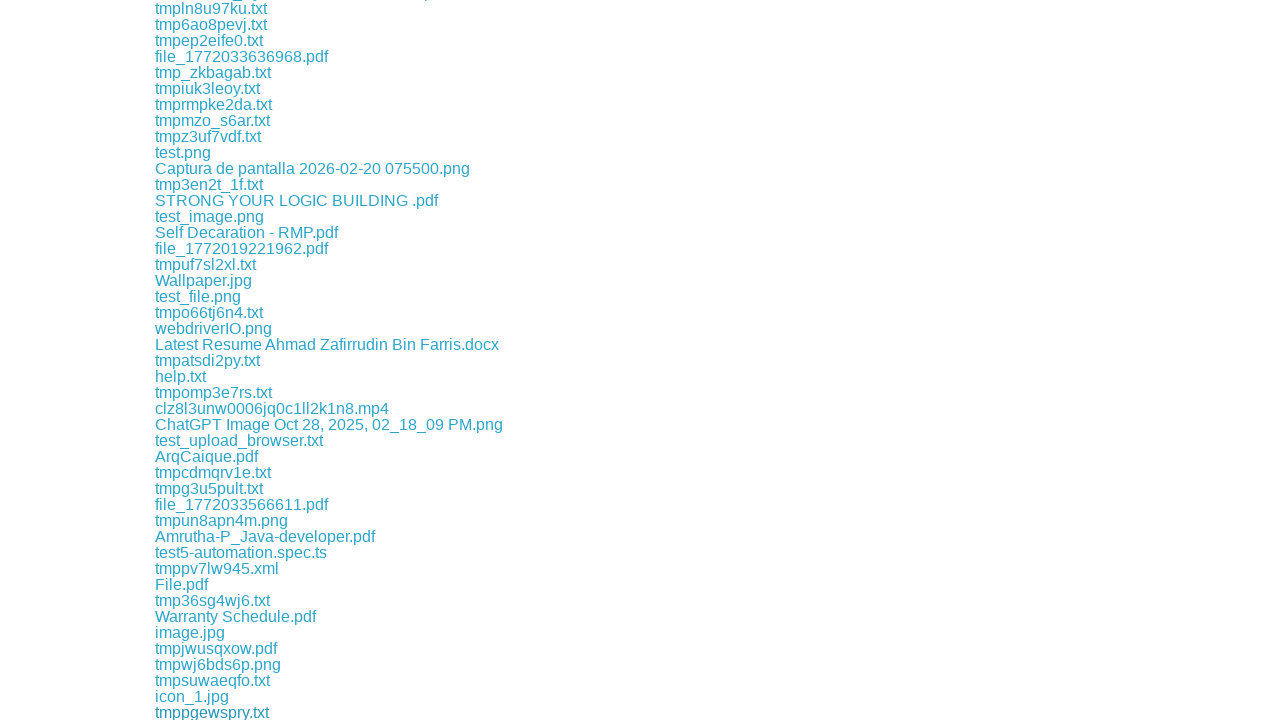

Clicked download link #320 at (214, 712) on a >> nth=320
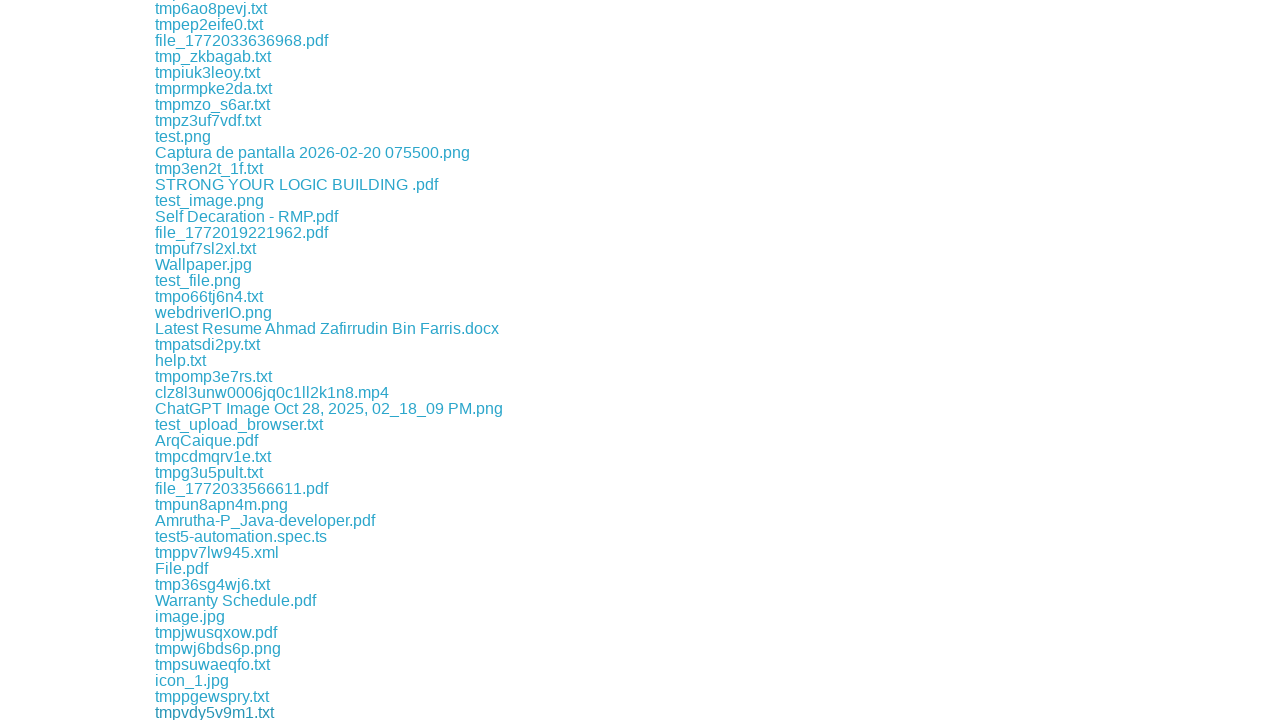

Waited 100ms after download link #320
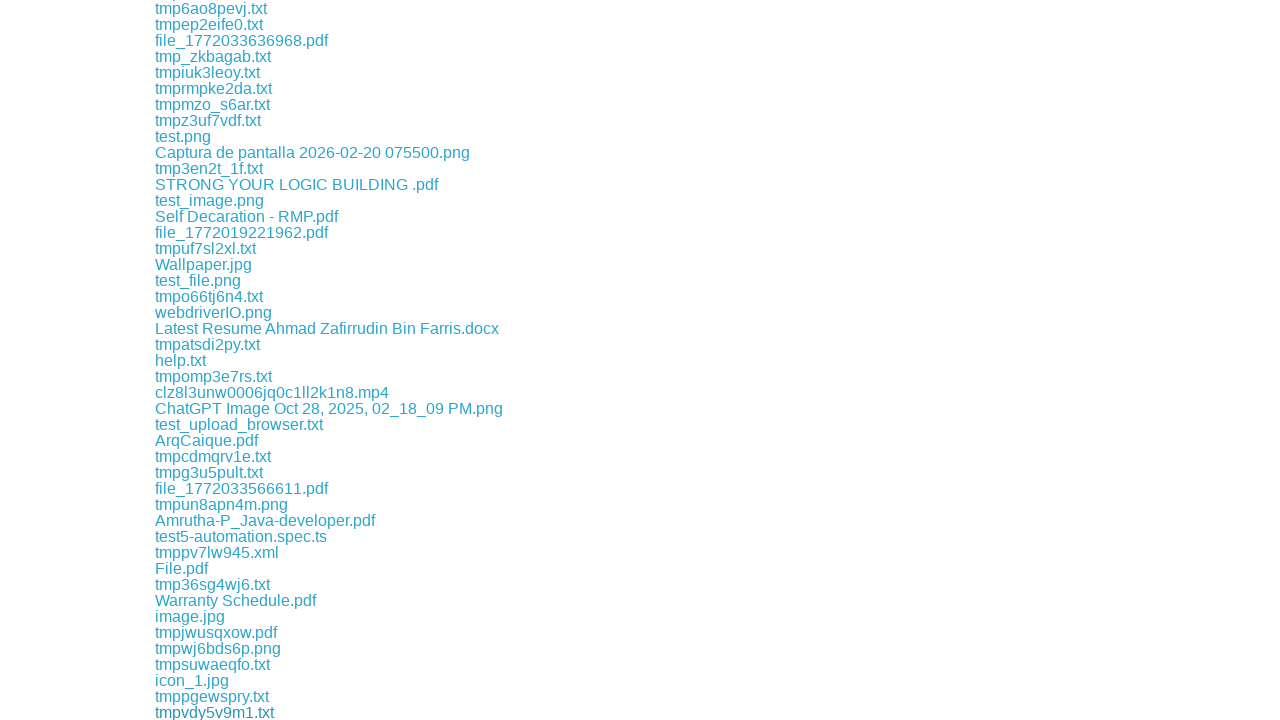

Clicked download link #321 at (212, 712) on a >> nth=321
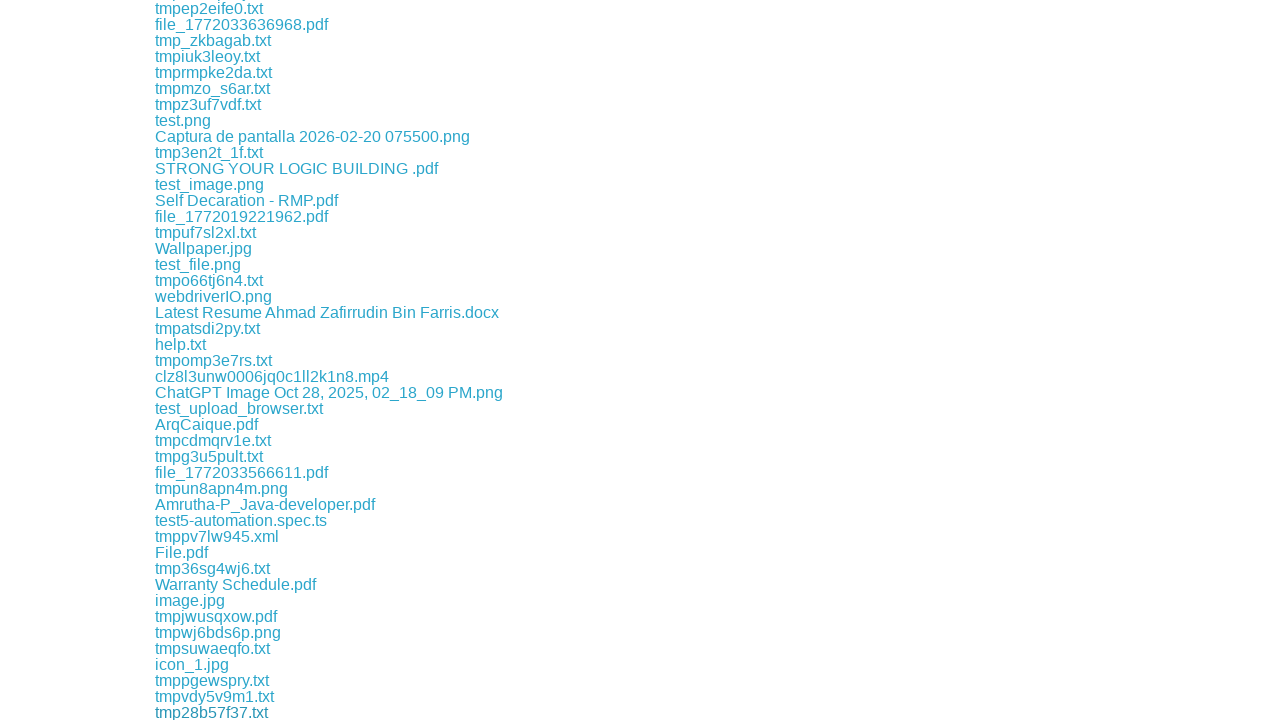

Waited 100ms after download link #321
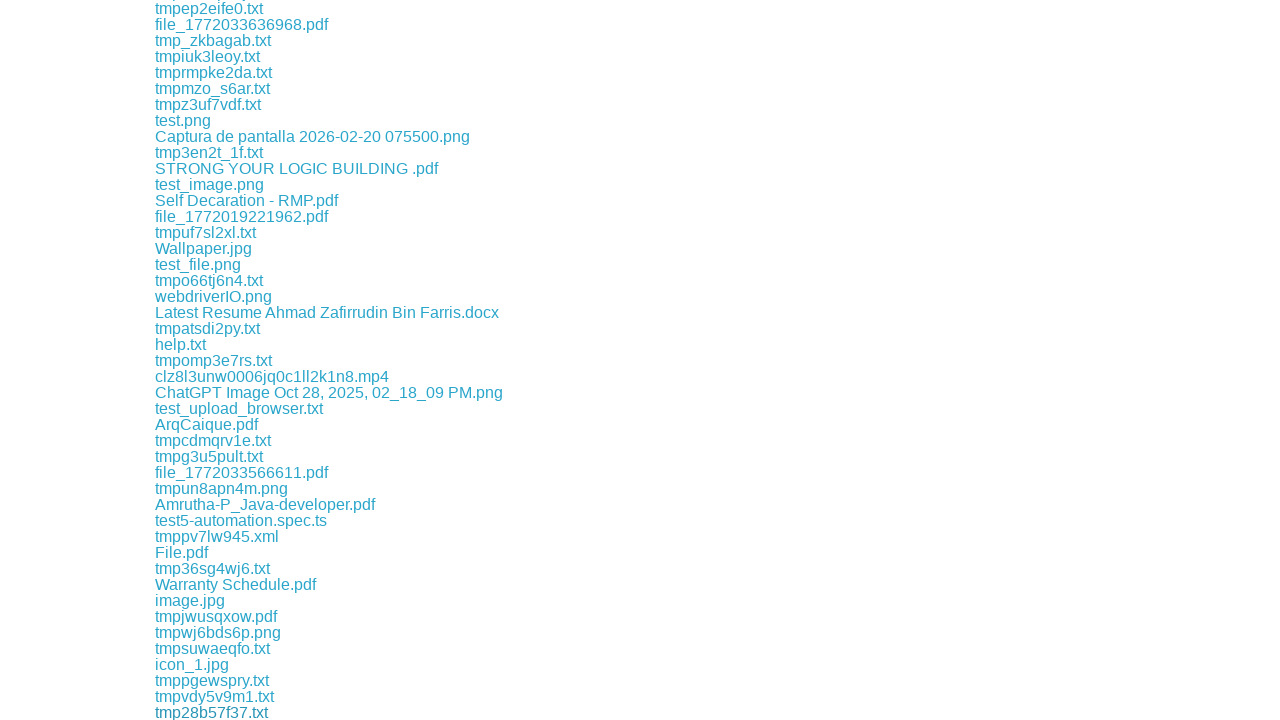

Clicked download link #322 at (192, 712) on a >> nth=322
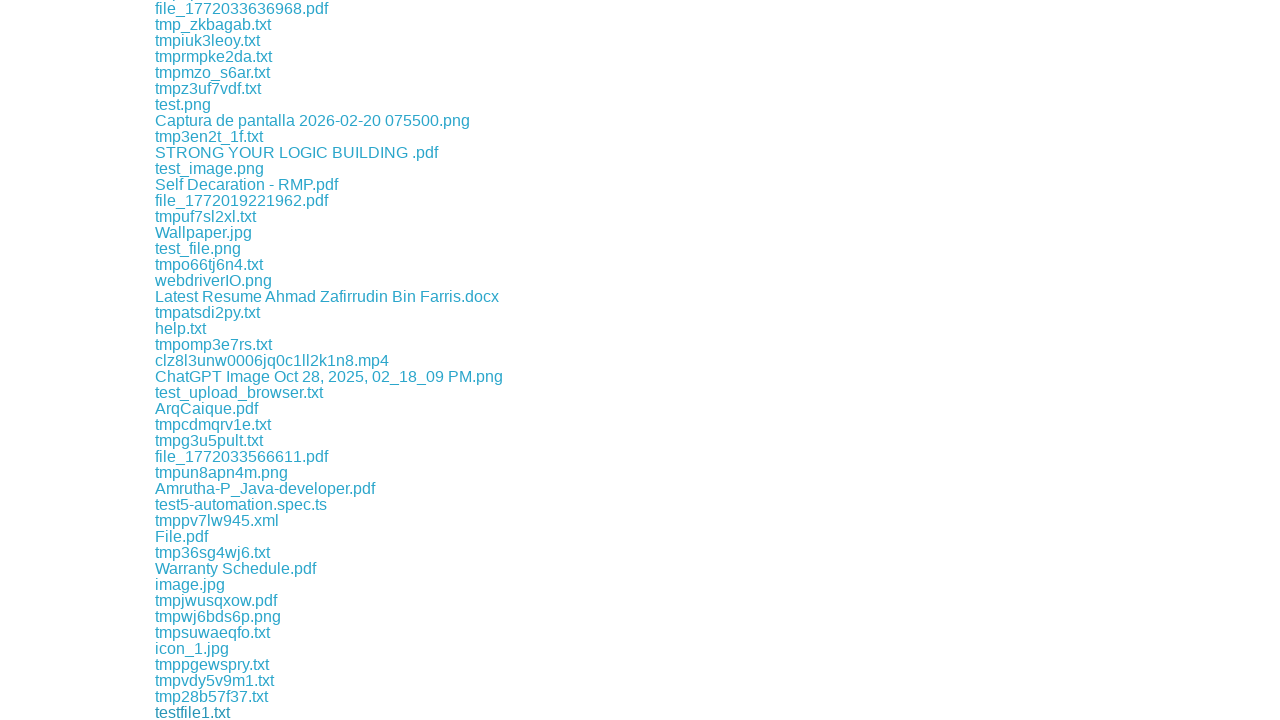

Waited 100ms after download link #322
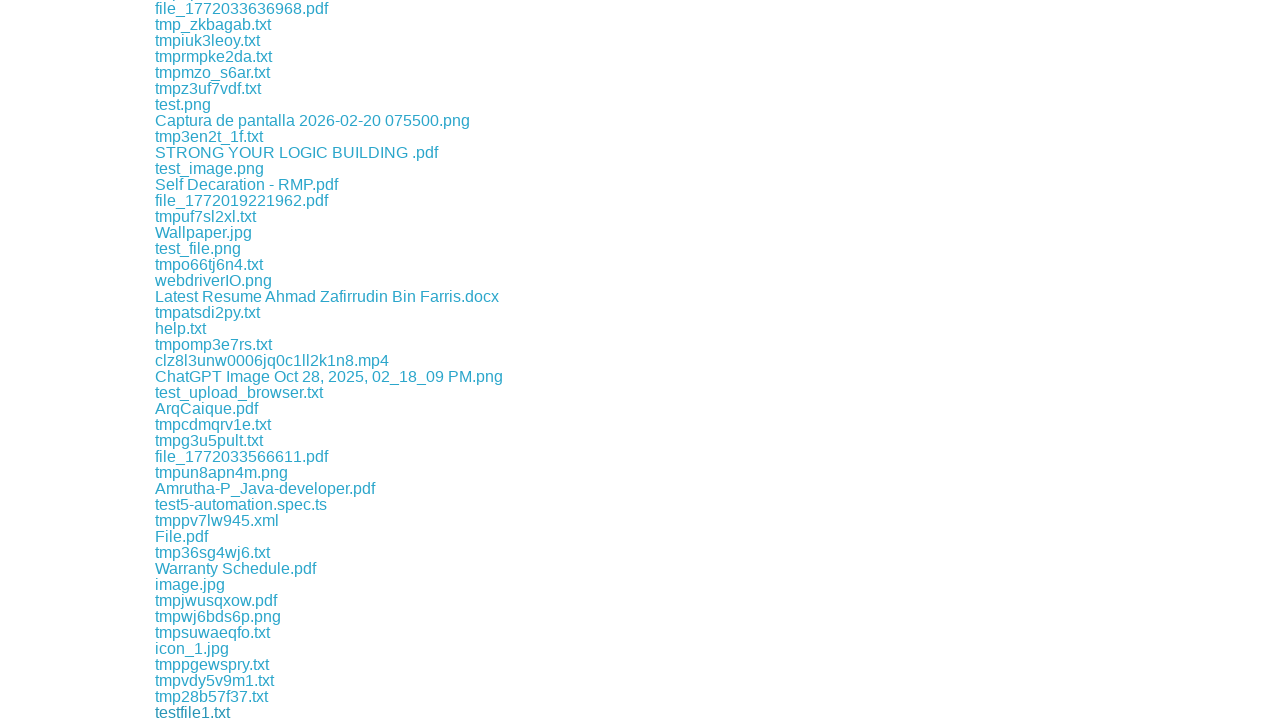

Clicked download link #323 at (214, 712) on a >> nth=323
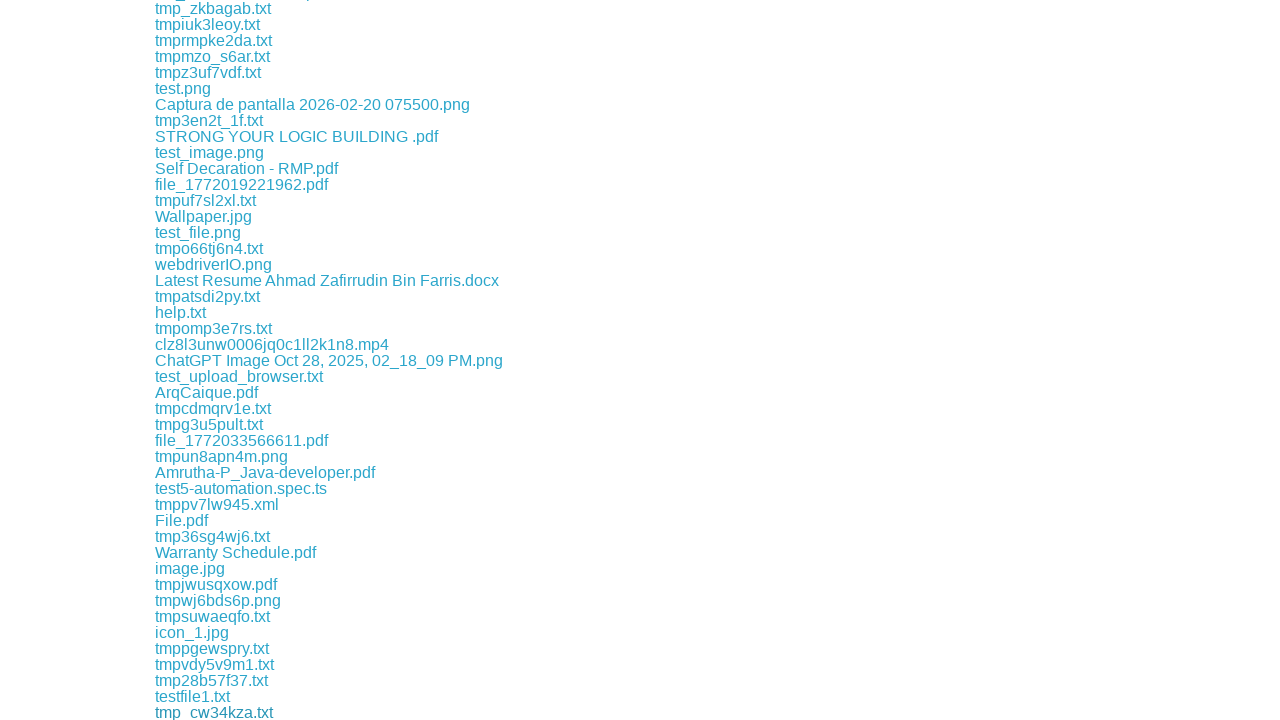

Waited 100ms after download link #323
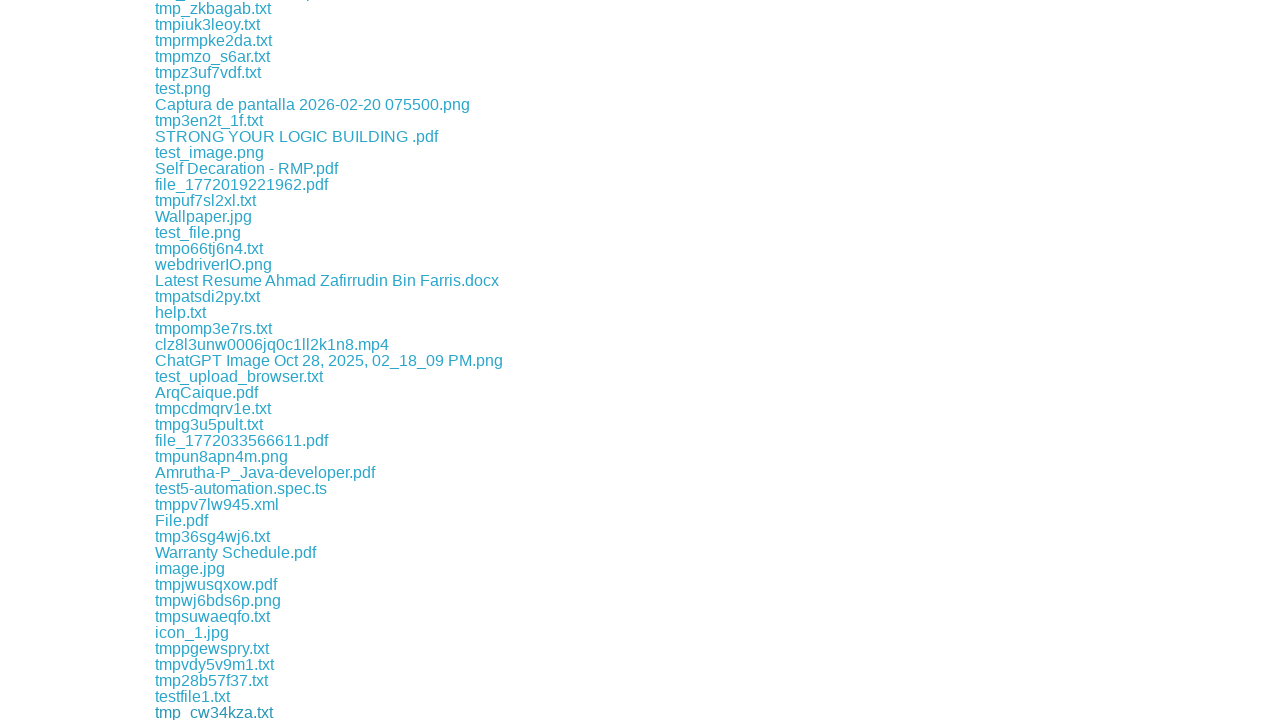

Clicked download link #324 at (178, 712) on a >> nth=324
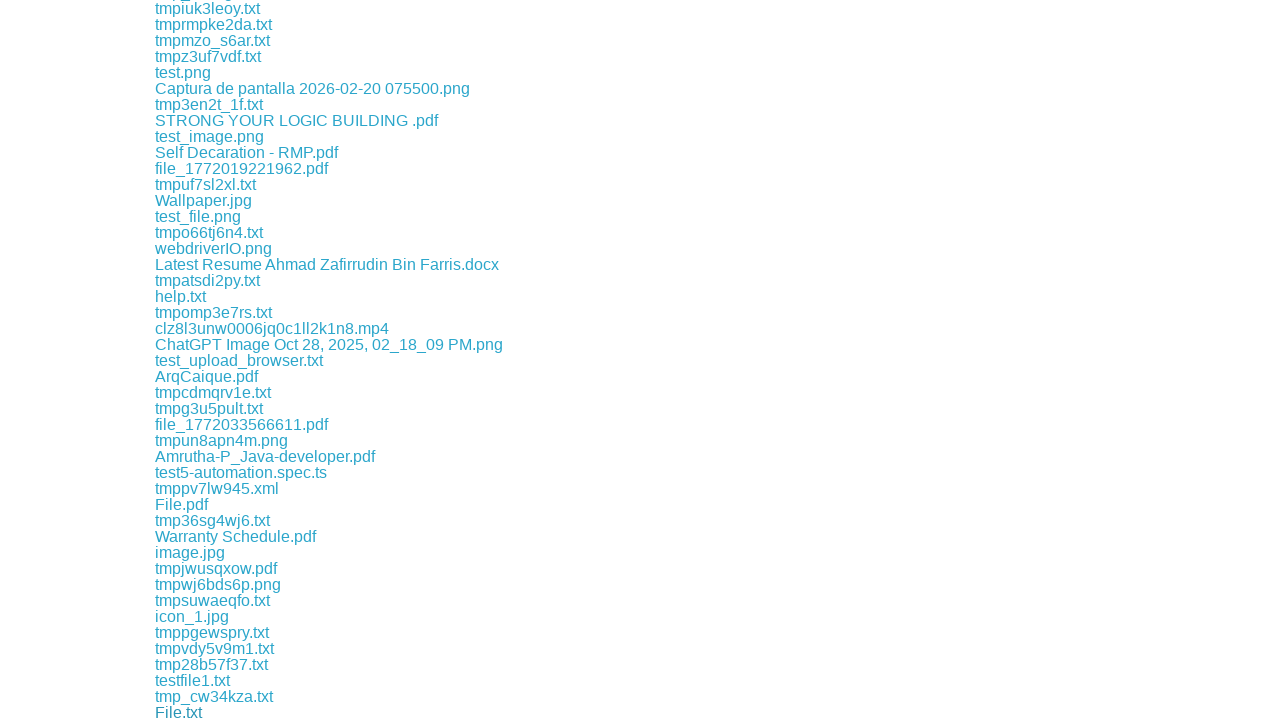

Waited 100ms after download link #324
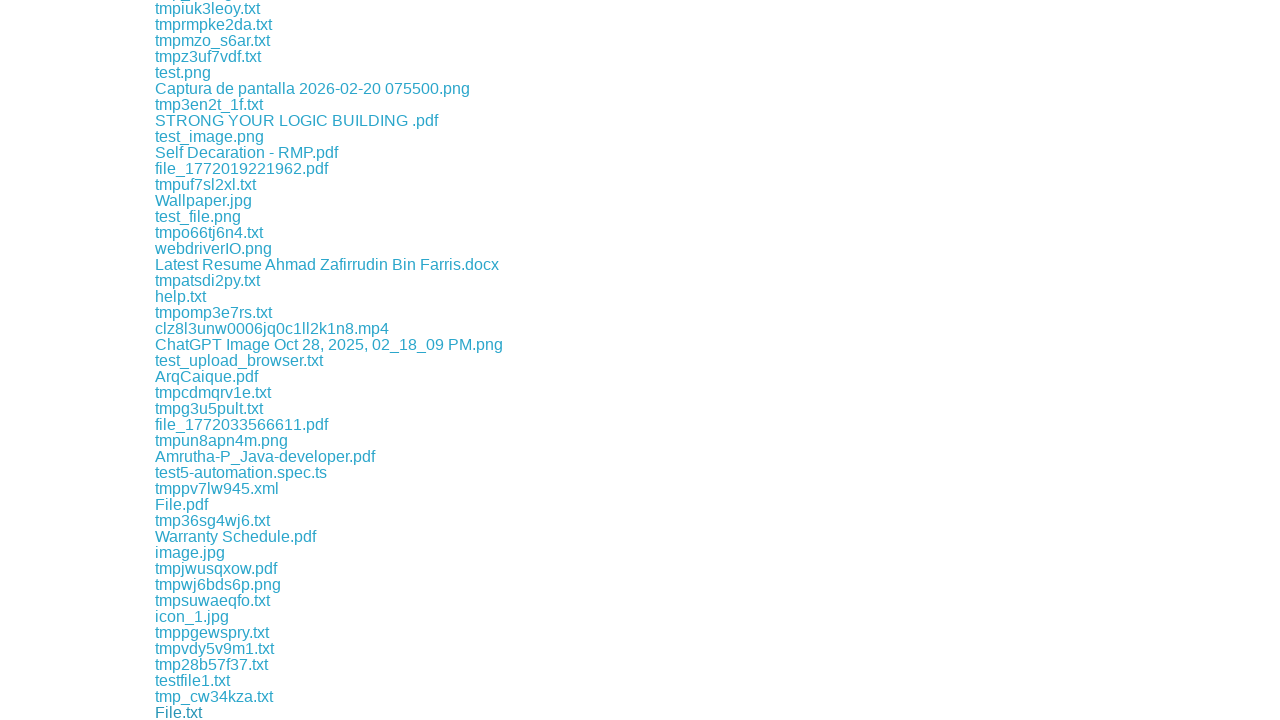

Clicked download link #325 at (219, 712) on a >> nth=325
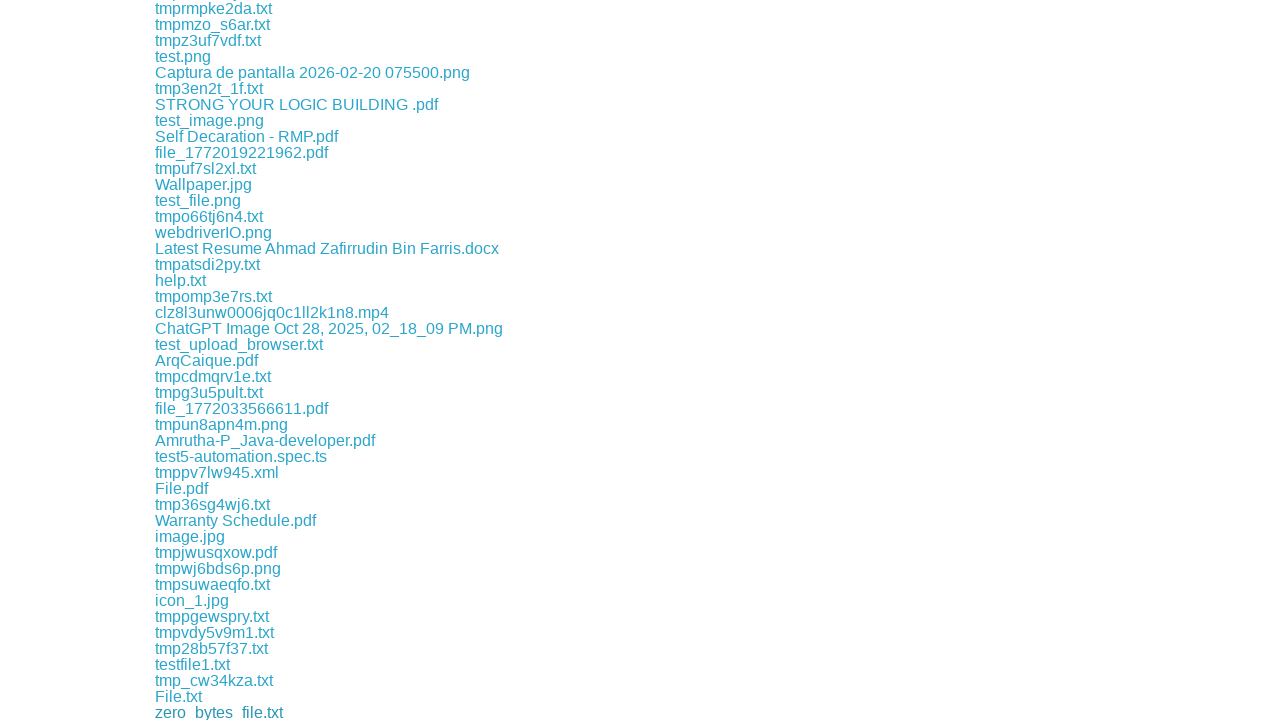

Waited 100ms after download link #325
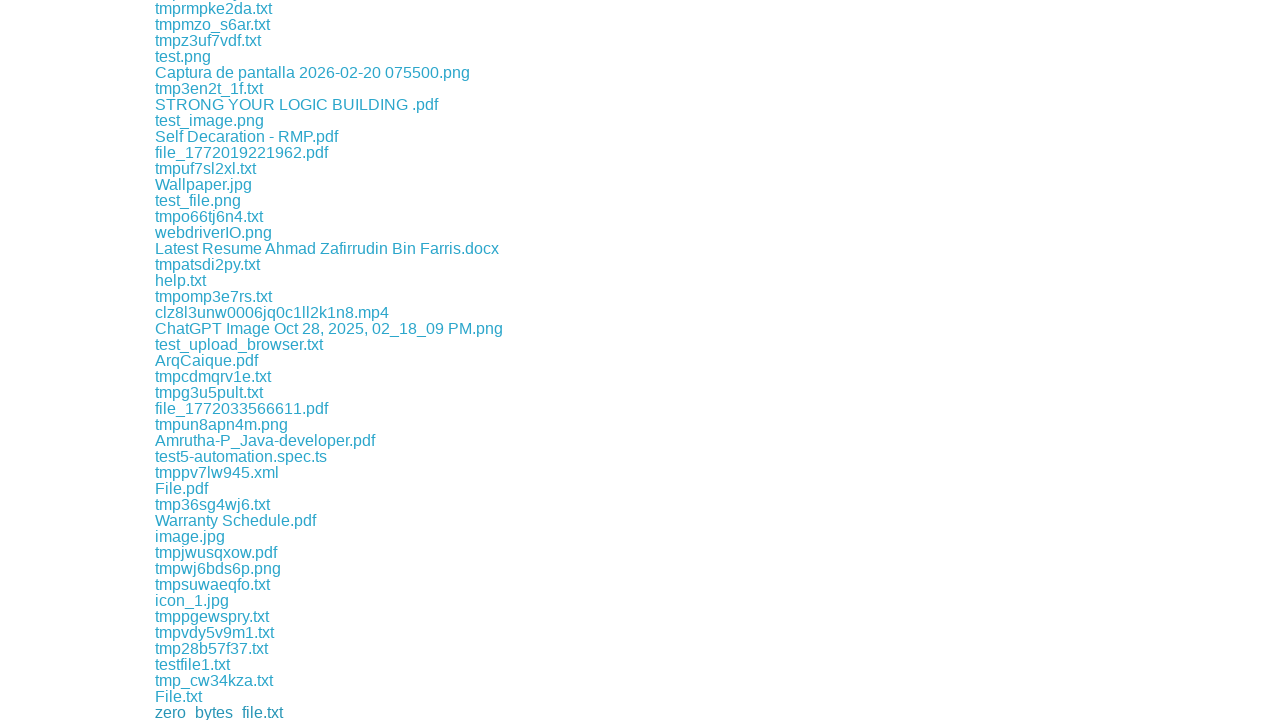

Clicked download link #326 at (217, 712) on a >> nth=326
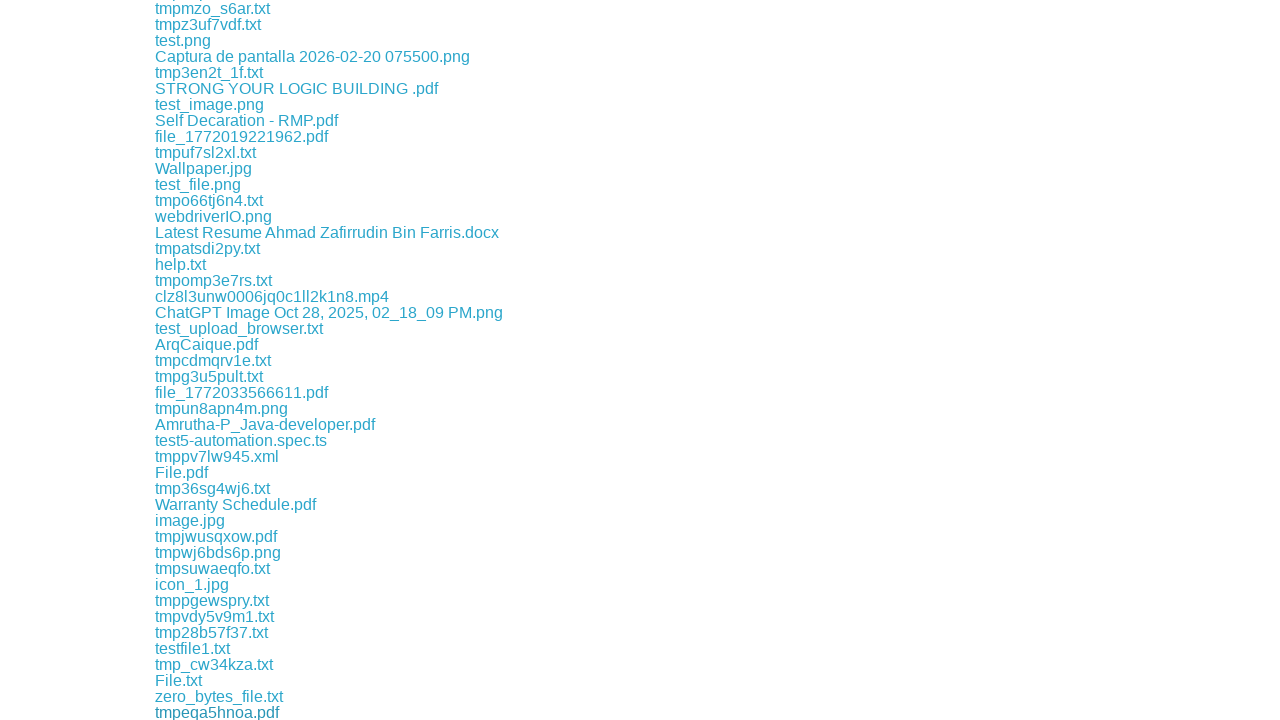

Waited 100ms after download link #326
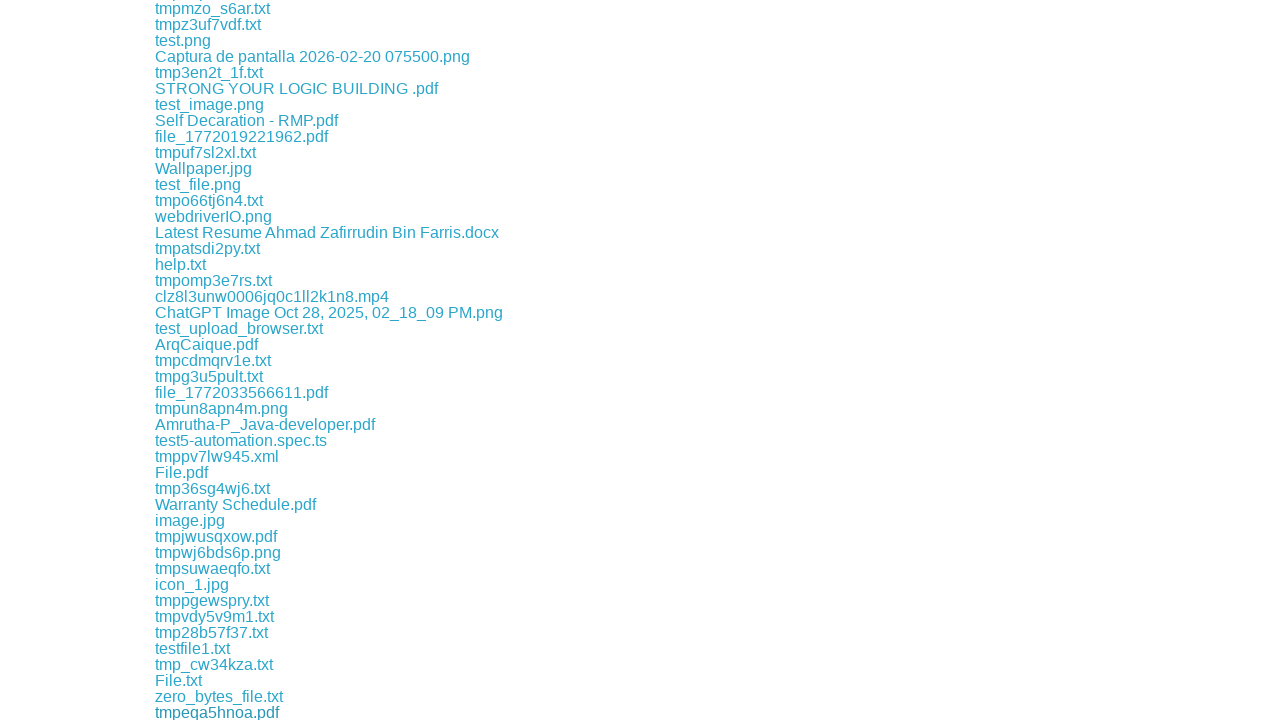

Clicked download link #327 at (208, 712) on a >> nth=327
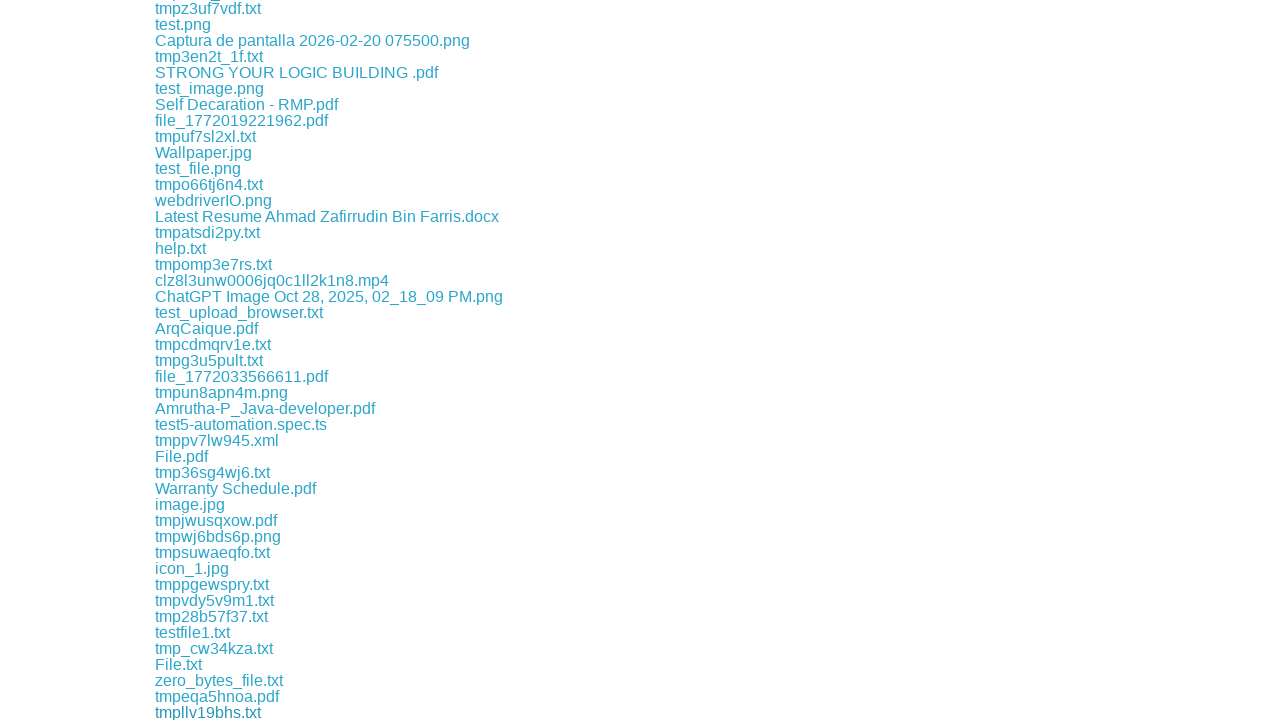

Waited 100ms after download link #327
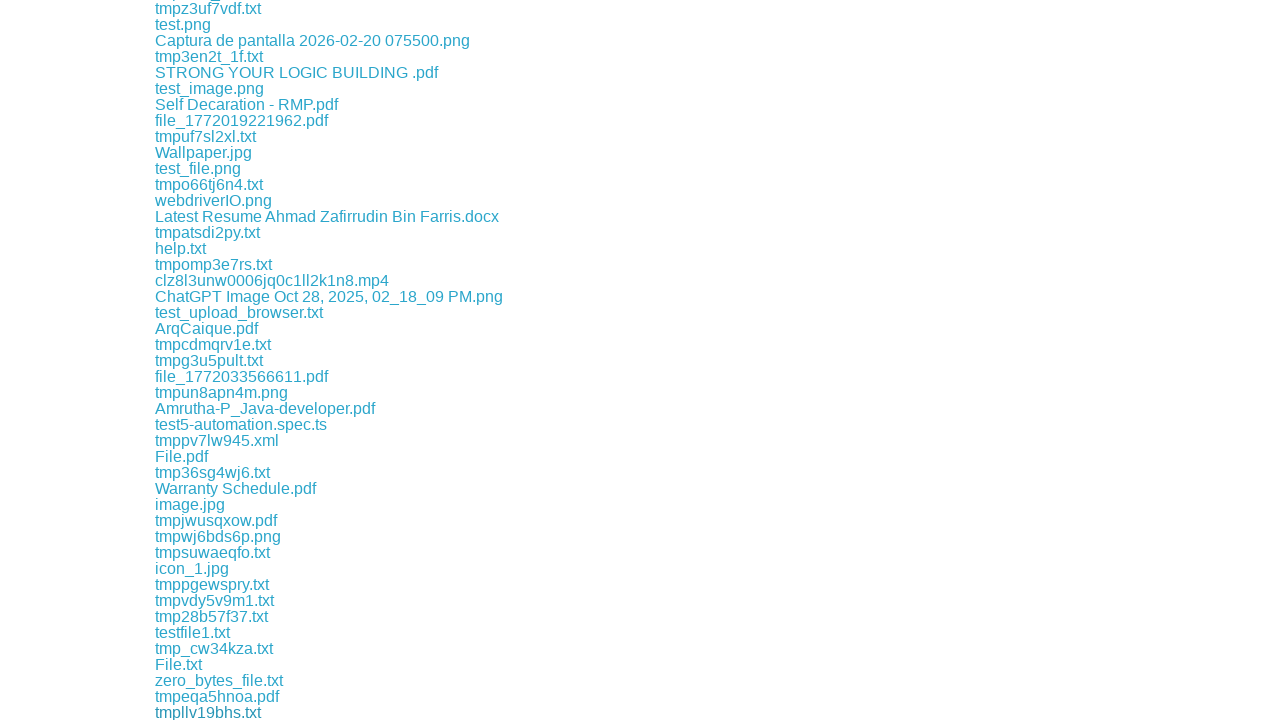

Clicked download link #328 at (206, 712) on a >> nth=328
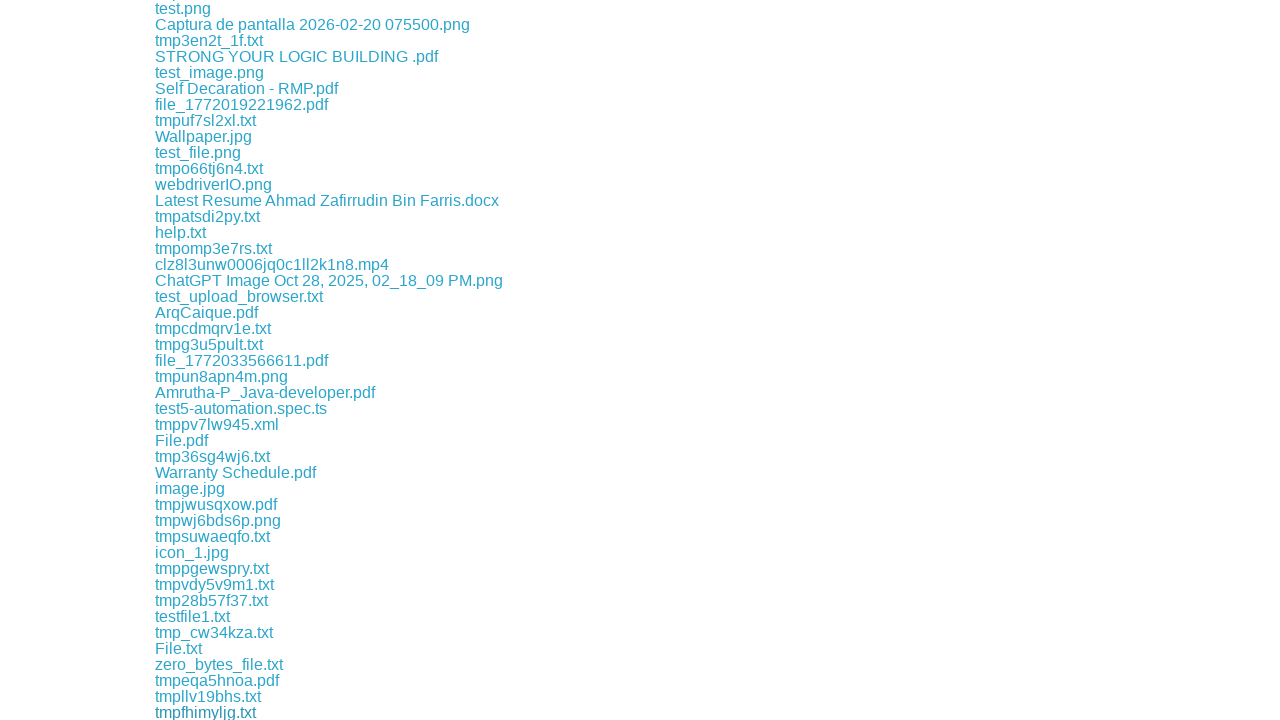

Waited 100ms after download link #328
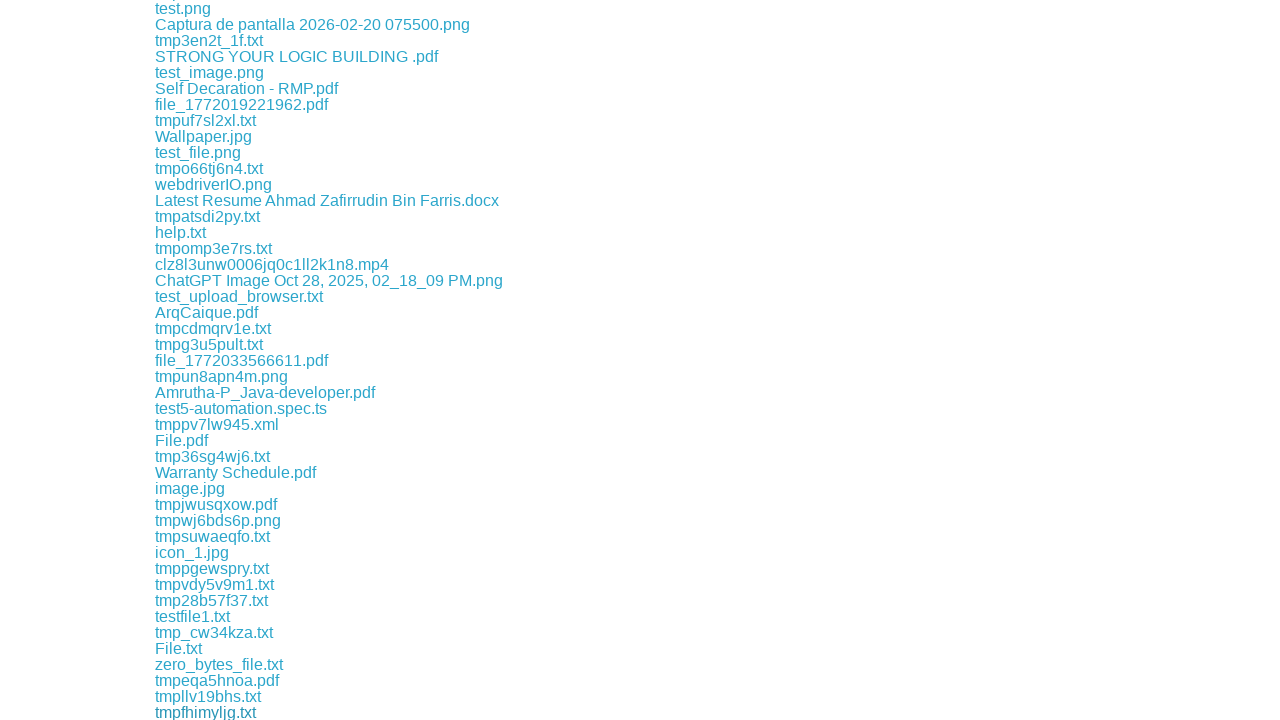

Clicked download link #329 at (223, 712) on a >> nth=329
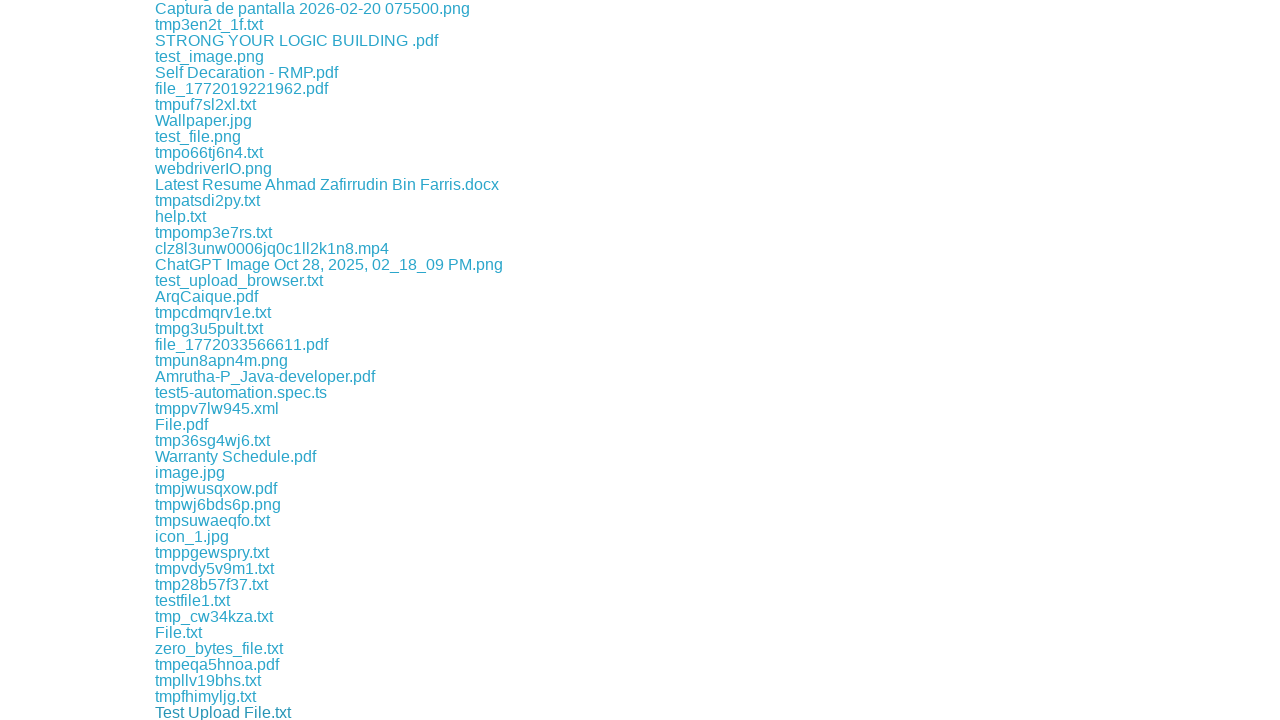

Waited 100ms after download link #329
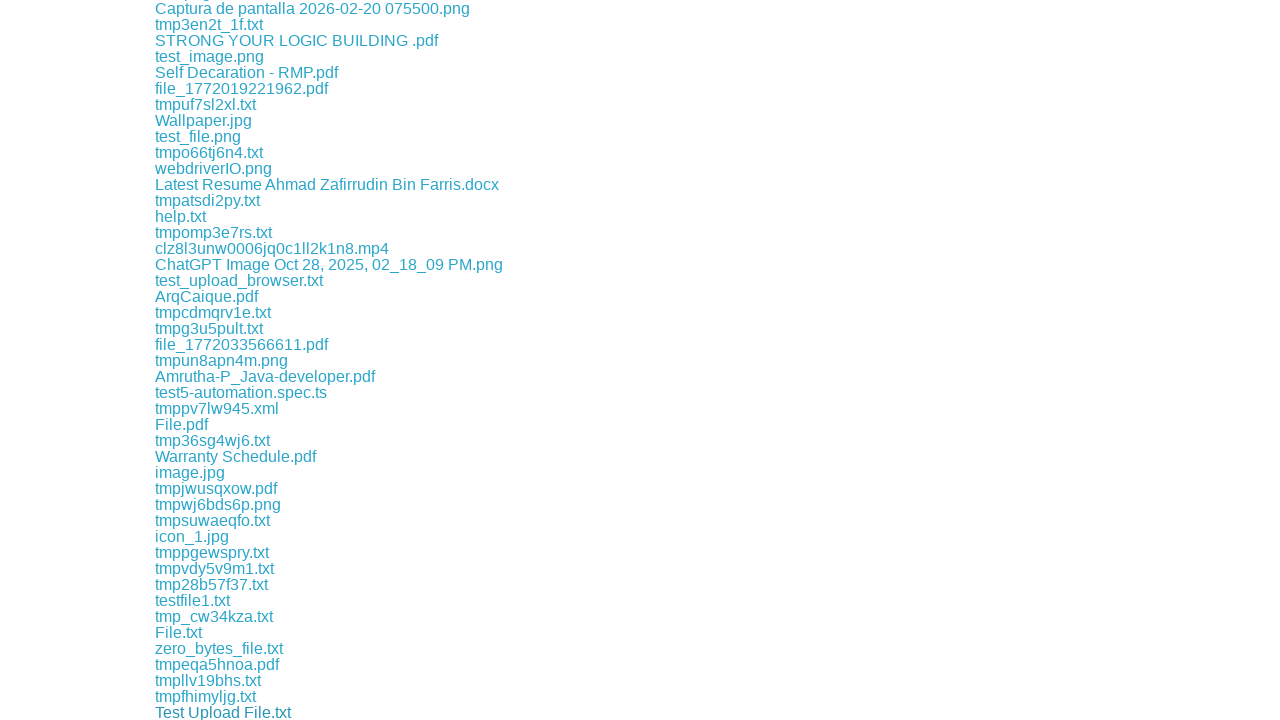

Clicked download link #330 at (190, 712) on a >> nth=330
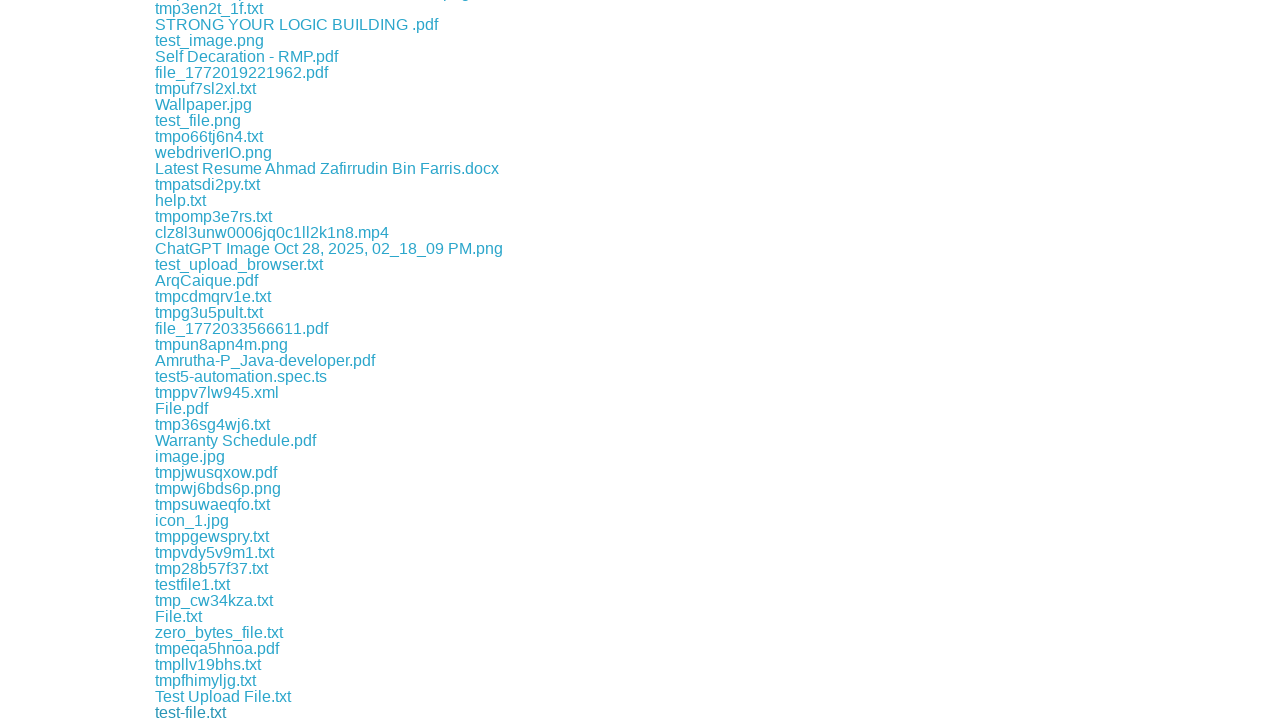

Waited 100ms after download link #330
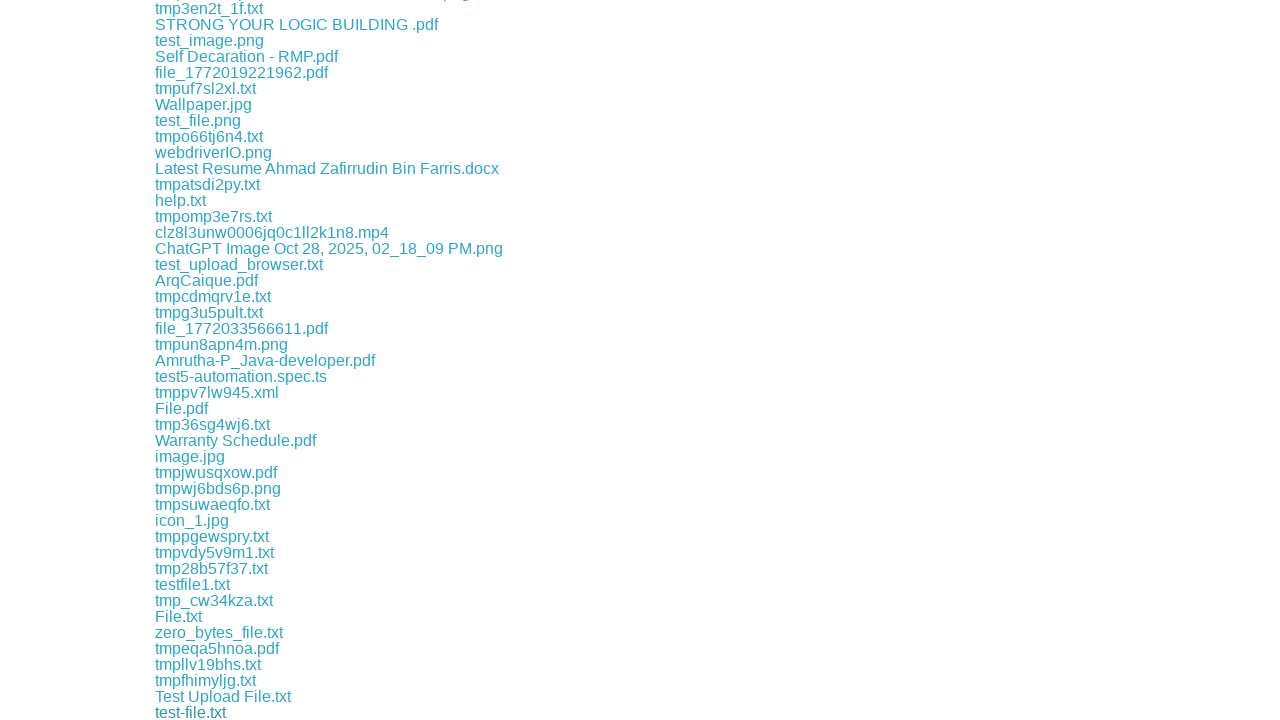

Clicked download link #331 at (209, 712) on a >> nth=331
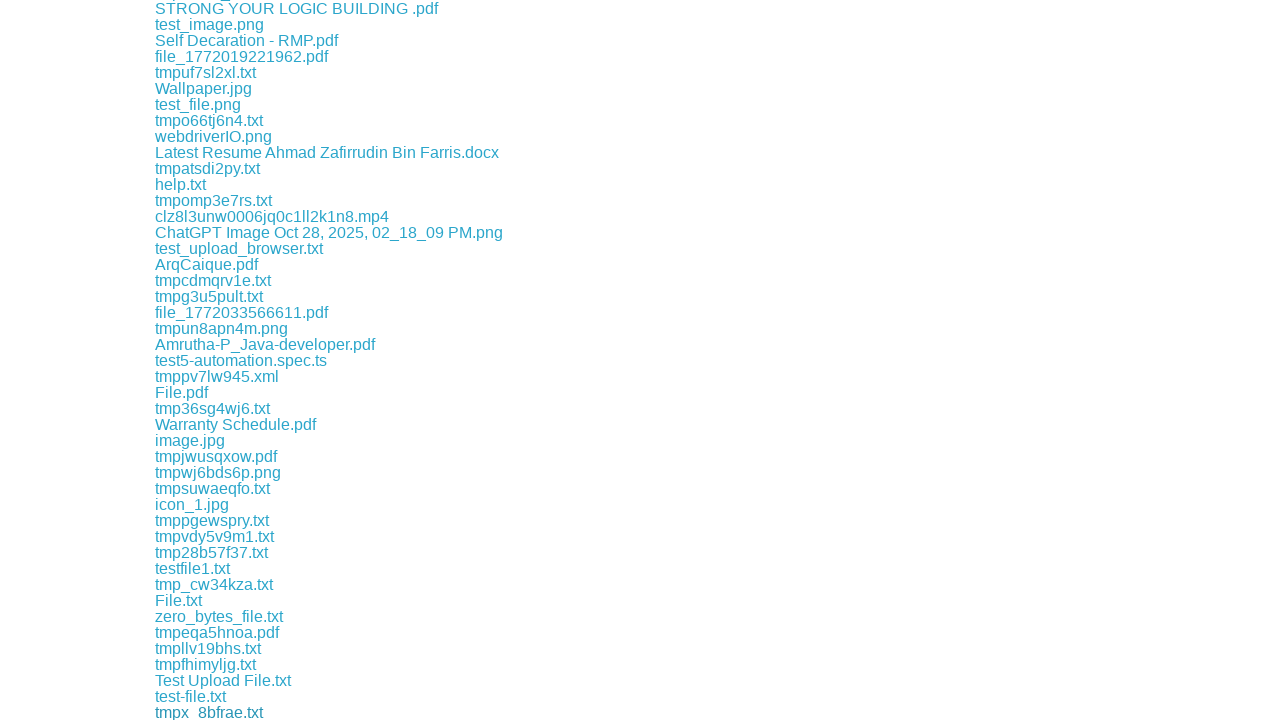

Waited 100ms after download link #331
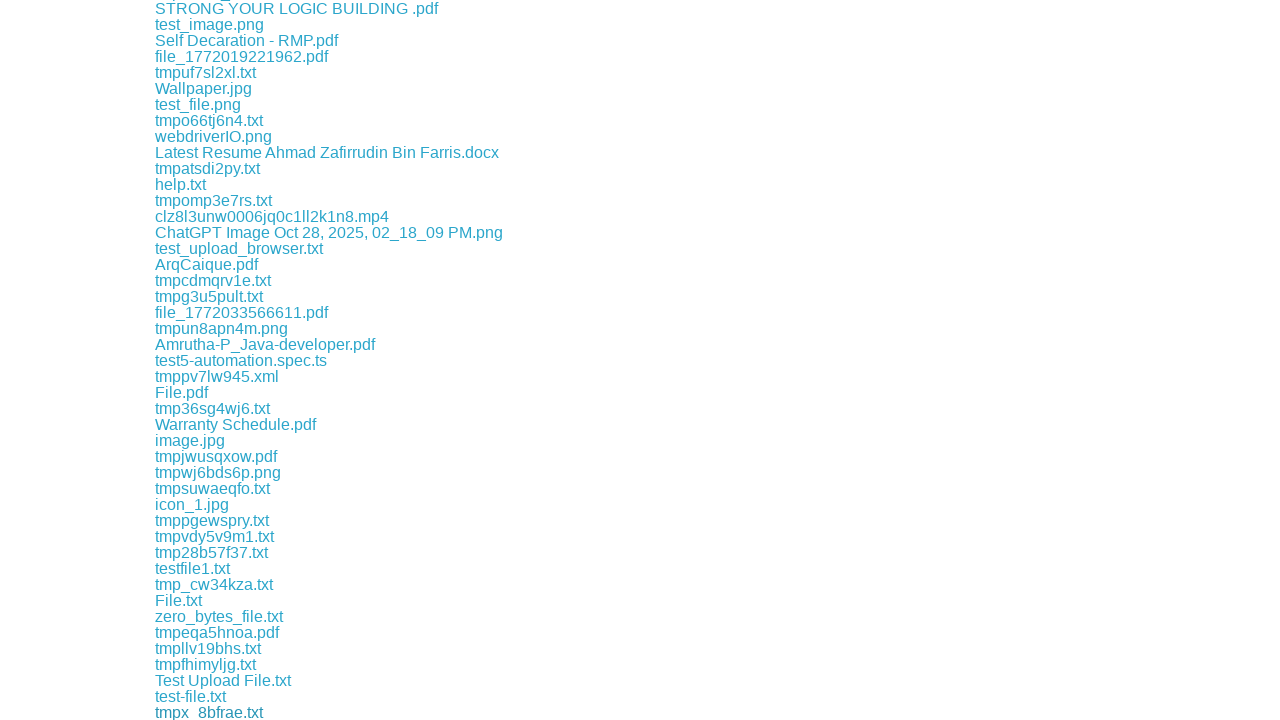

Clicked download link #332 at (381, 712) on a >> nth=332
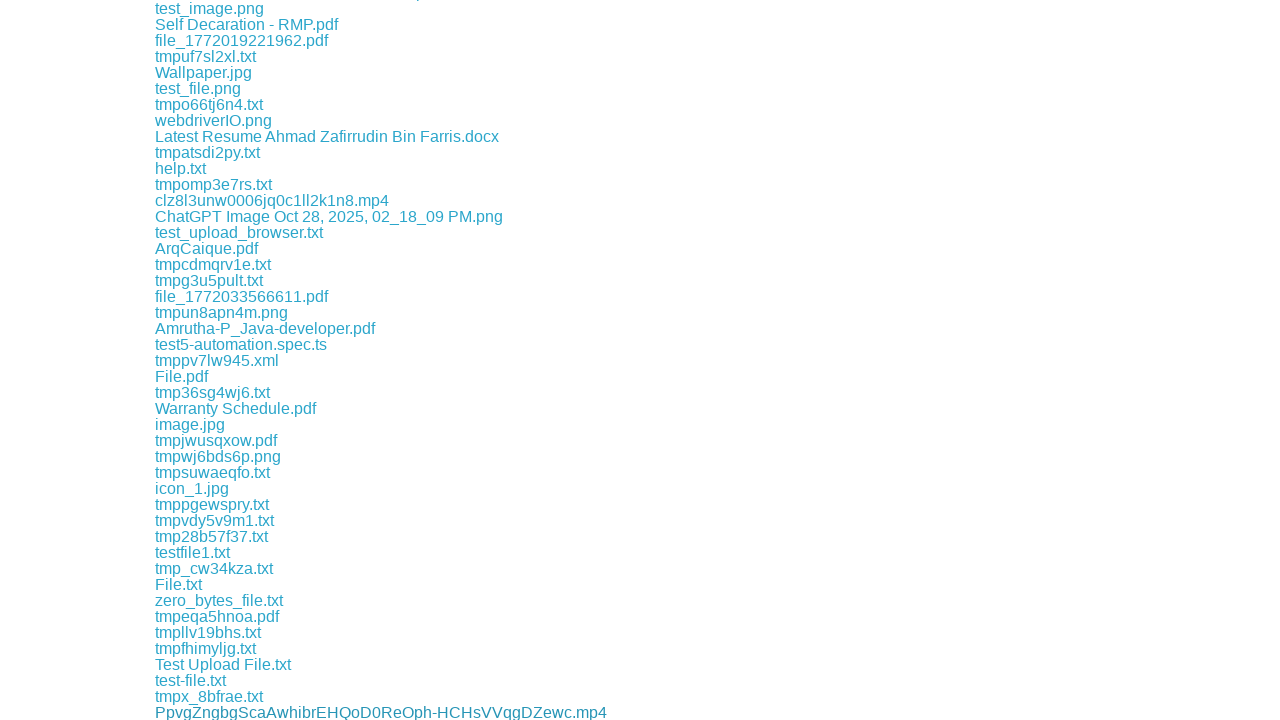

Waited 100ms after download link #332
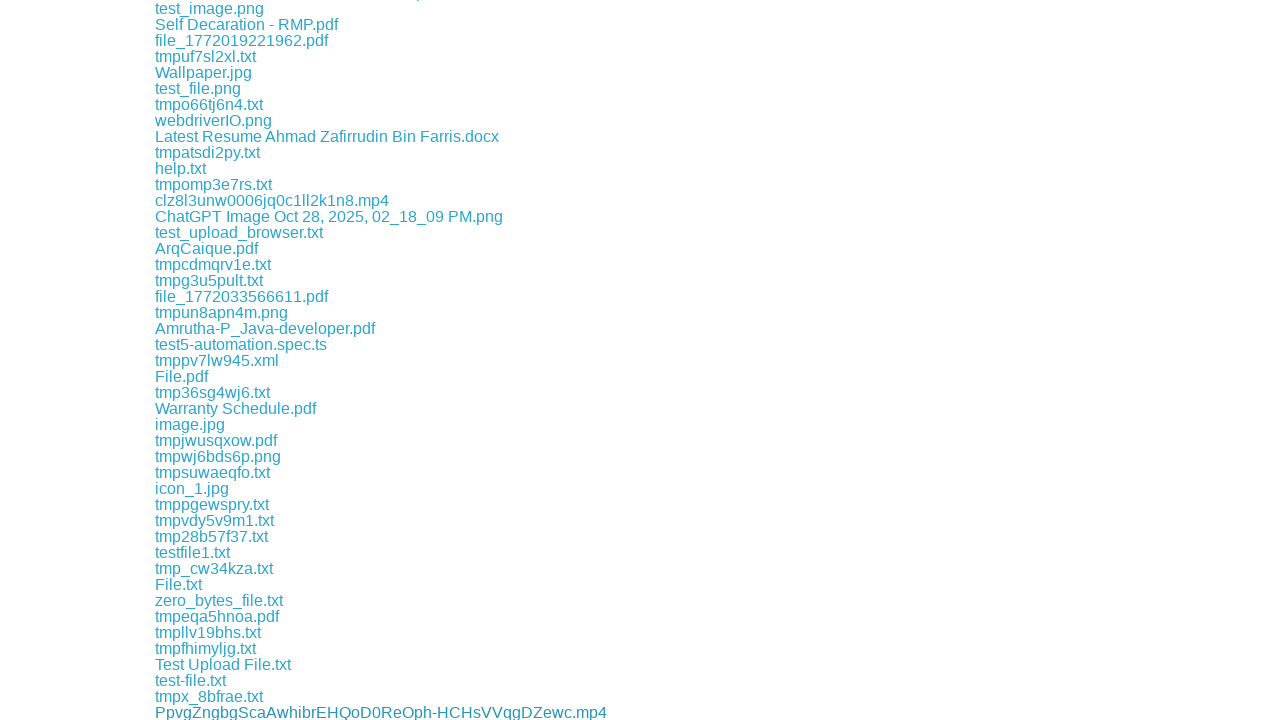

Clicked download link #333 at (225, 712) on a >> nth=333
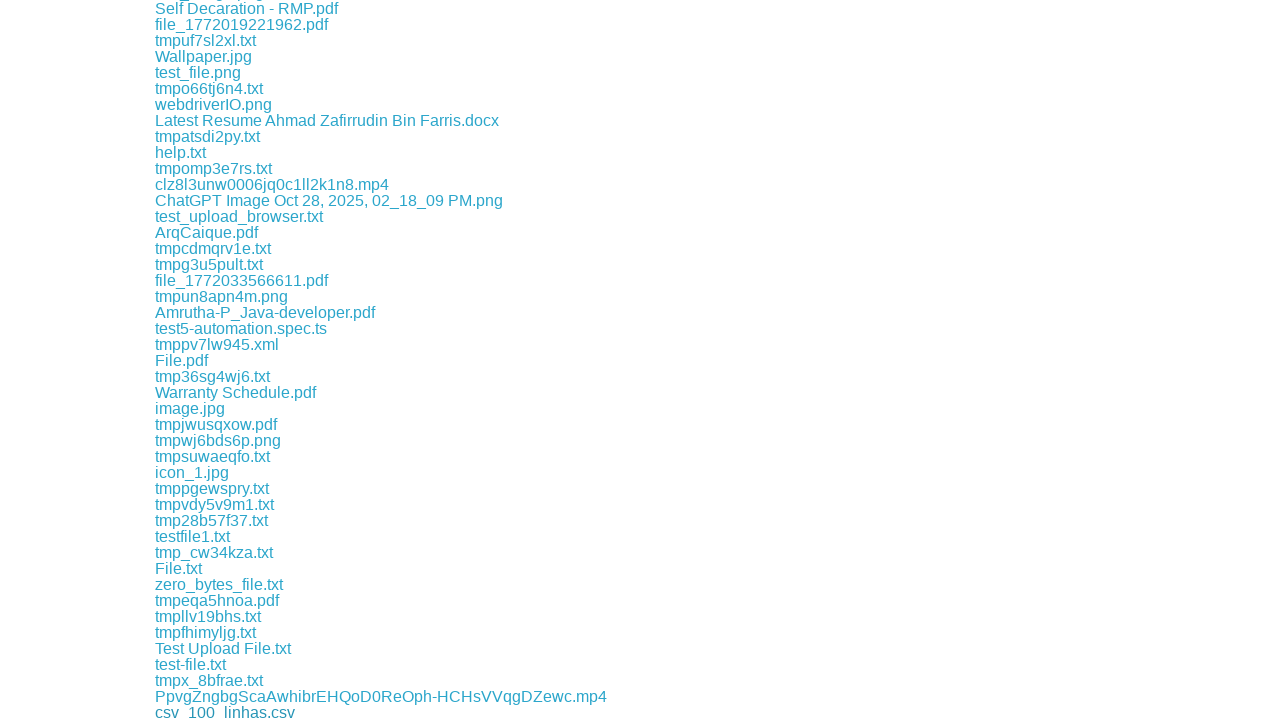

Waited 100ms after download link #333
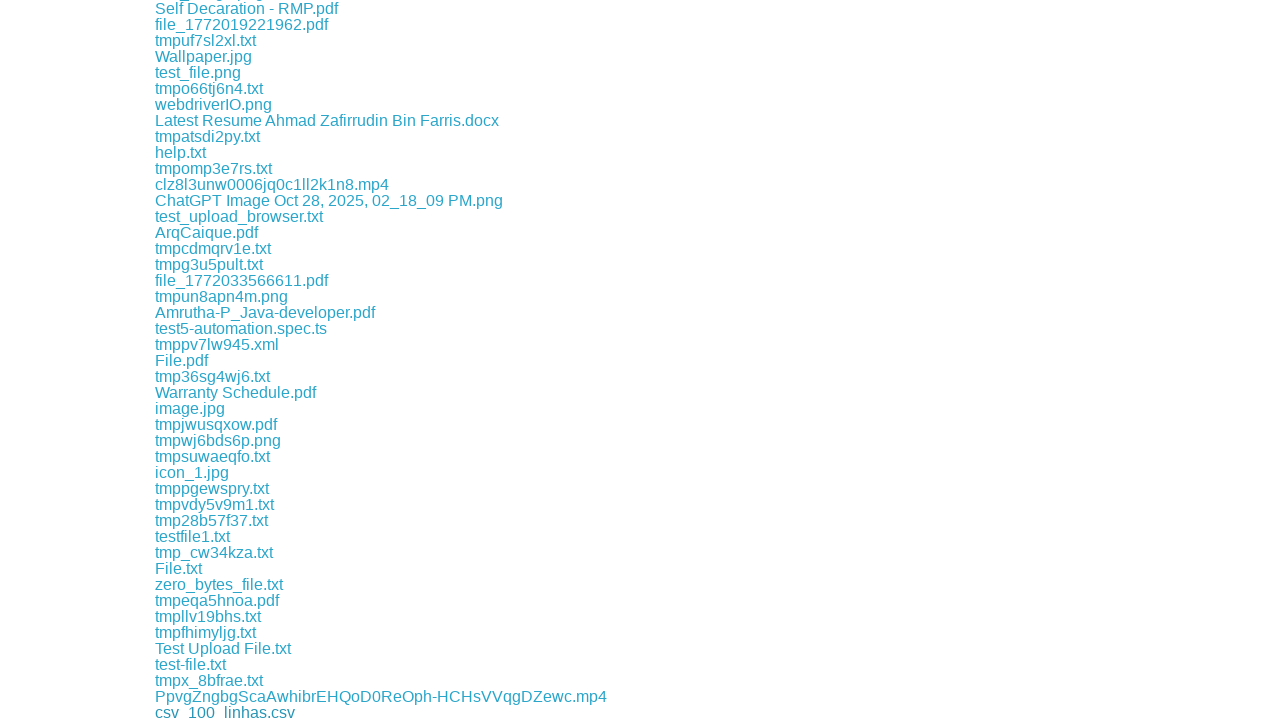

Clicked download link #334 at (260, 712) on a >> nth=334
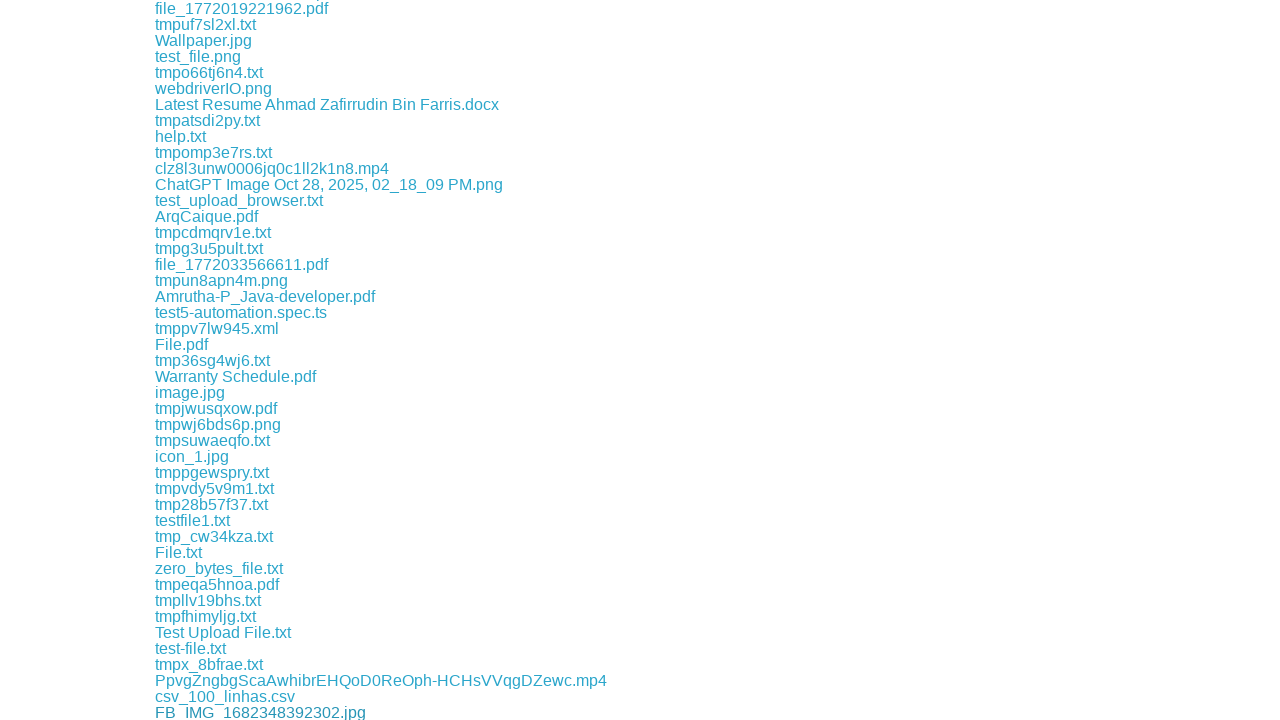

Waited 100ms after download link #334
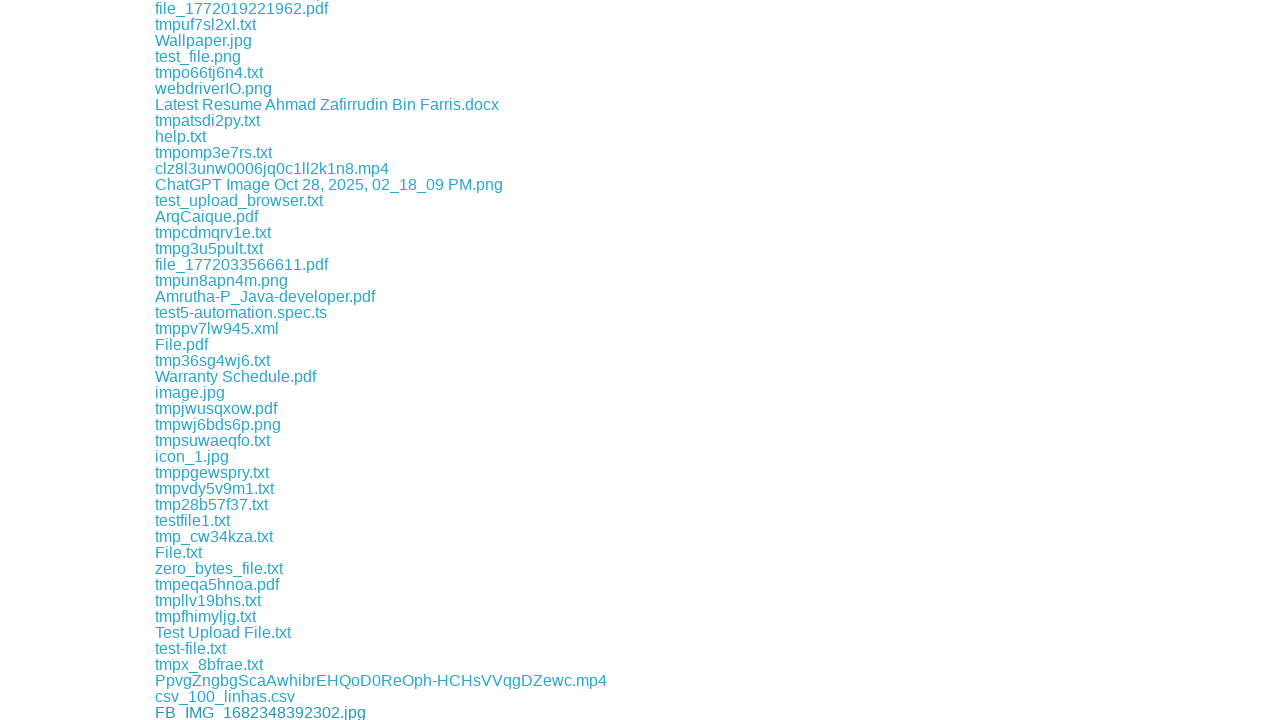

Clicked download link #335 at (238, 712) on a >> nth=335
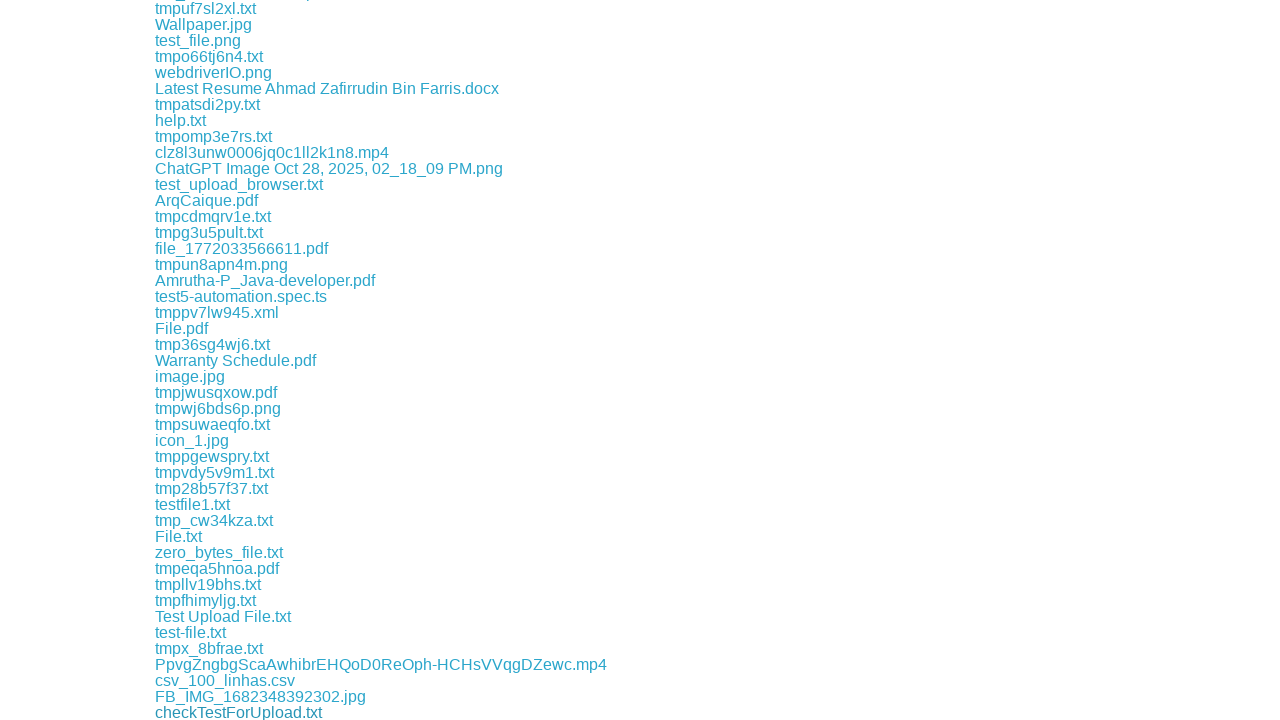

Waited 100ms after download link #335
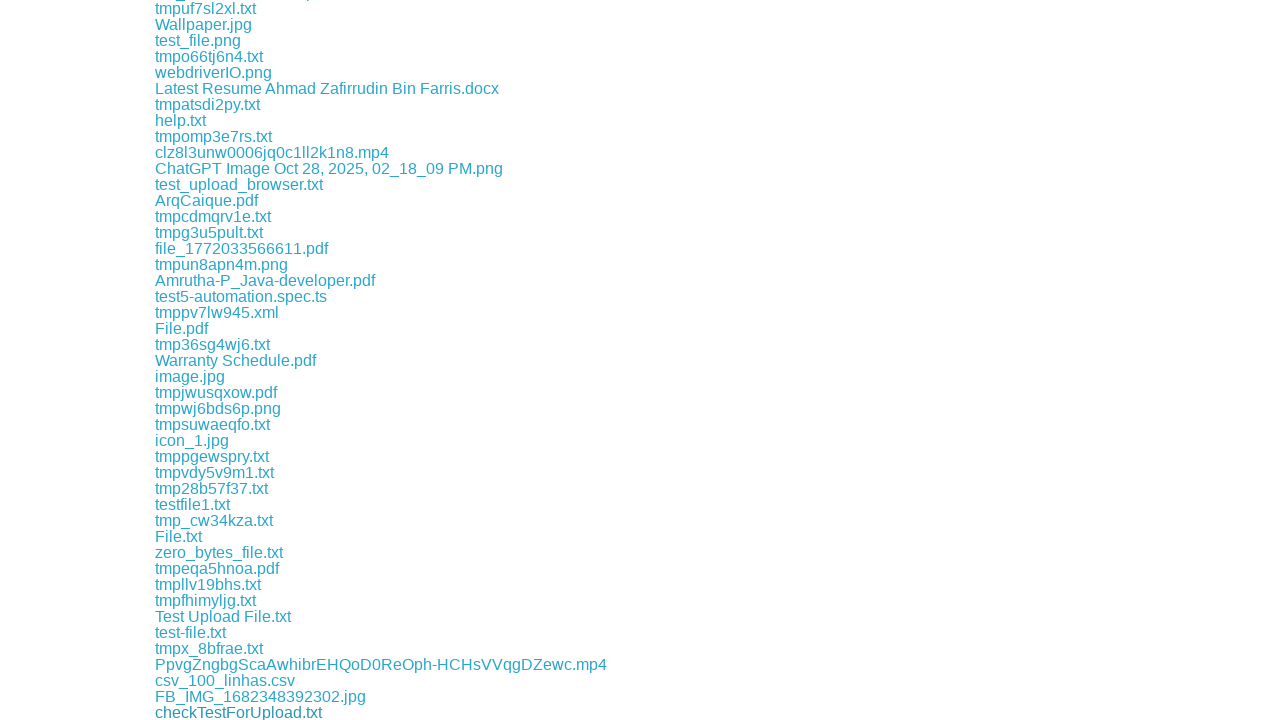

Clicked download link #336 at (214, 712) on a >> nth=336
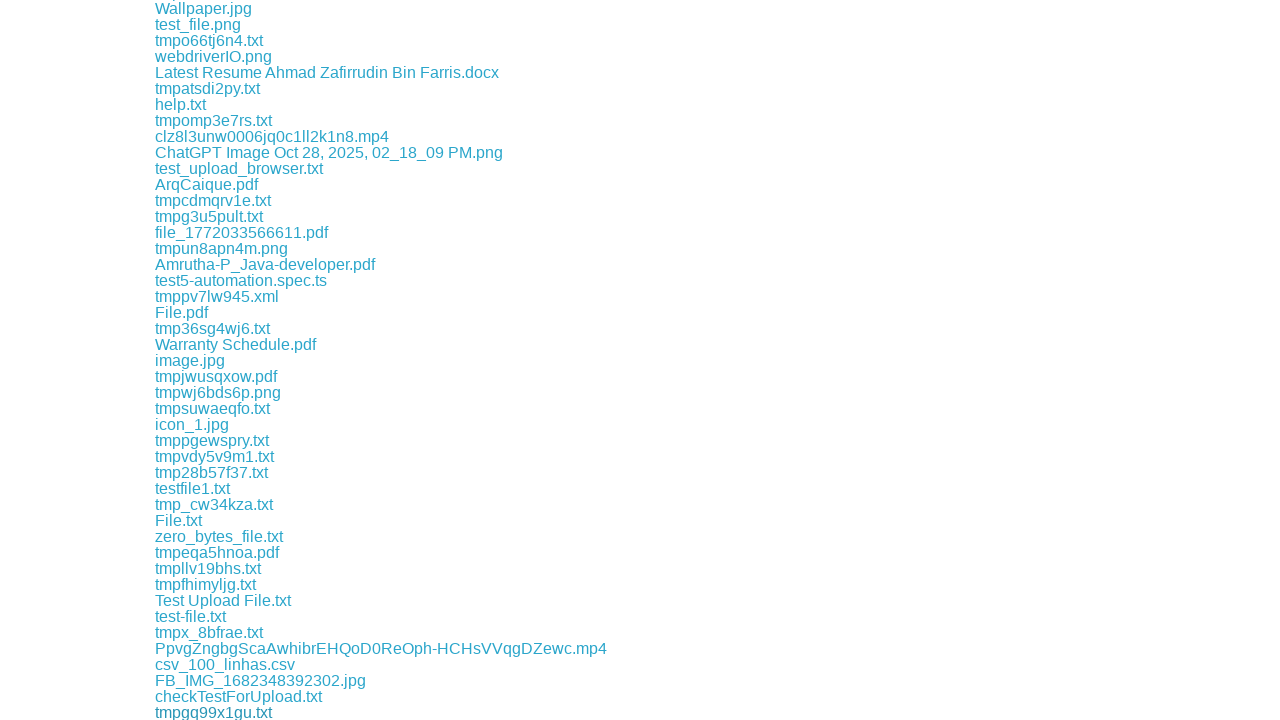

Waited 100ms after download link #336
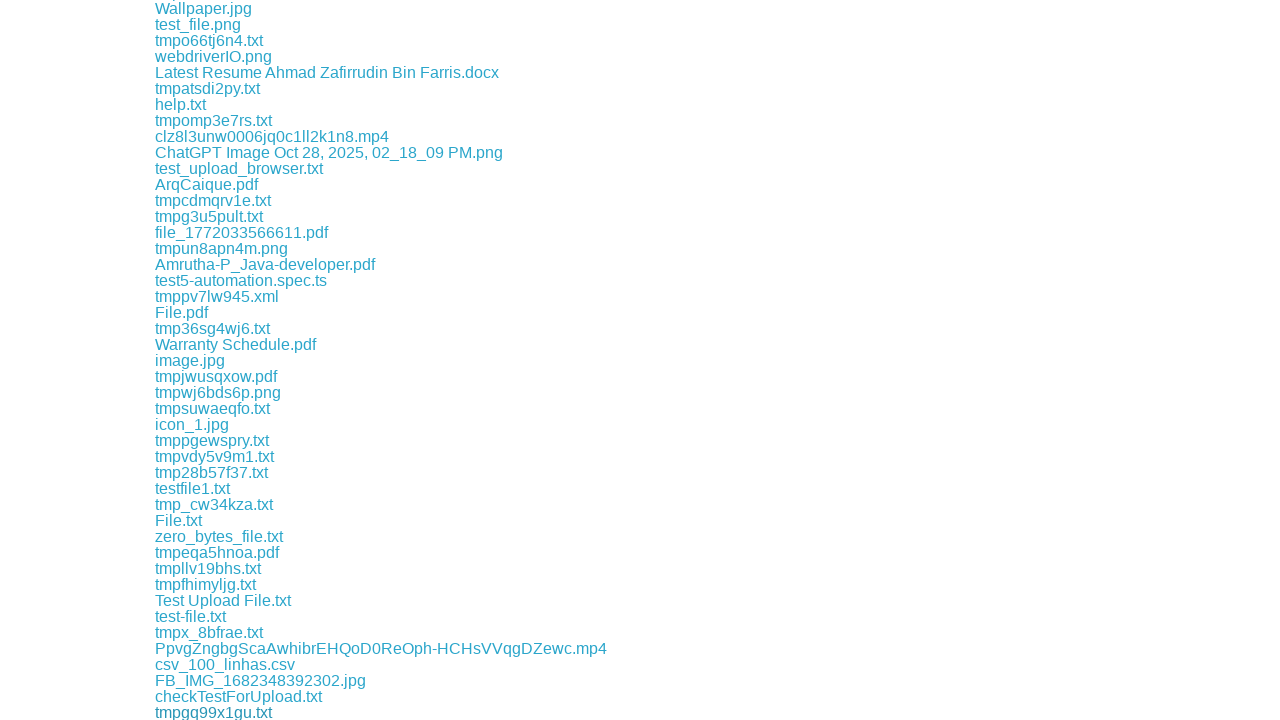

Clicked download link #337 at (186, 712) on a >> nth=337
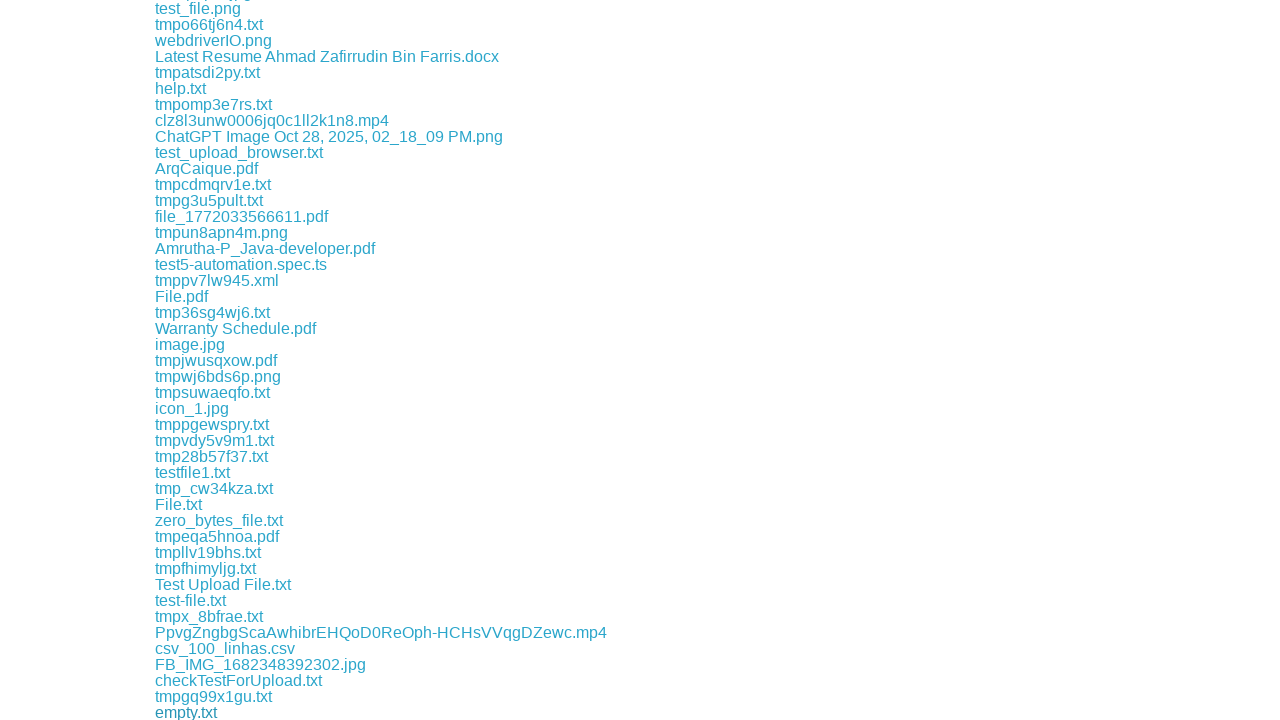

Waited 100ms after download link #337
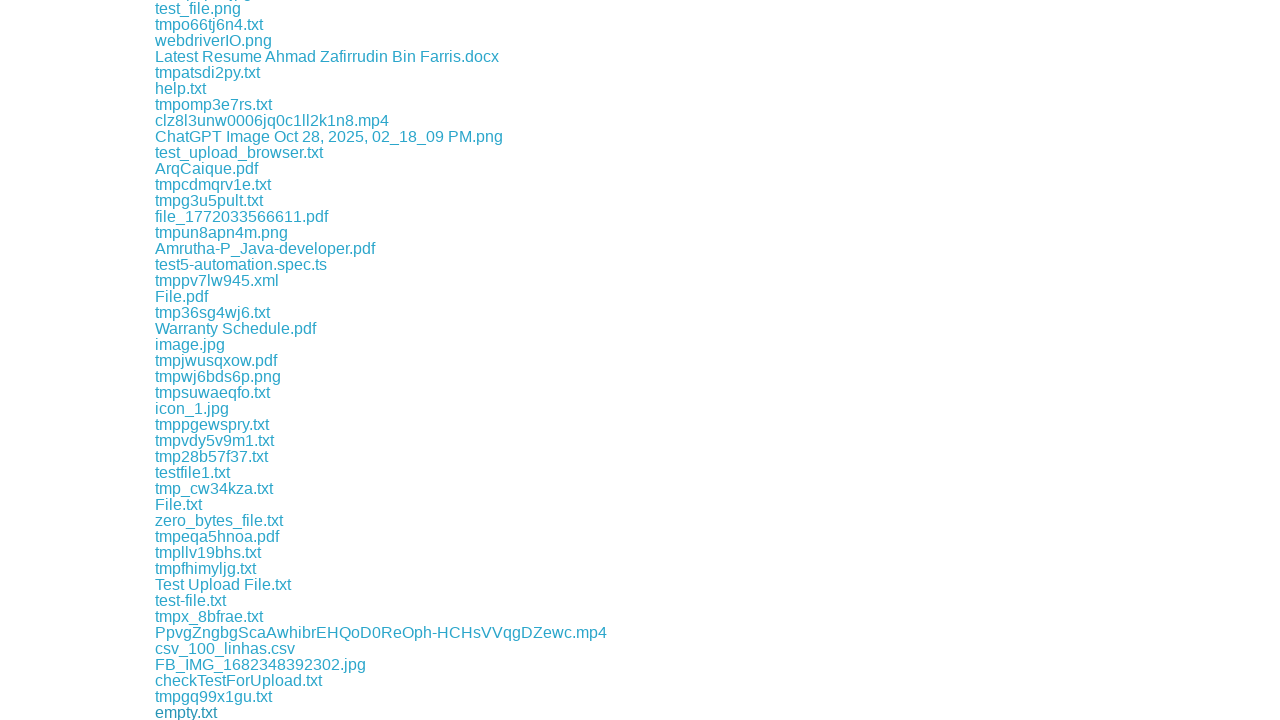

Clicked download link #338 at (215, 712) on a >> nth=338
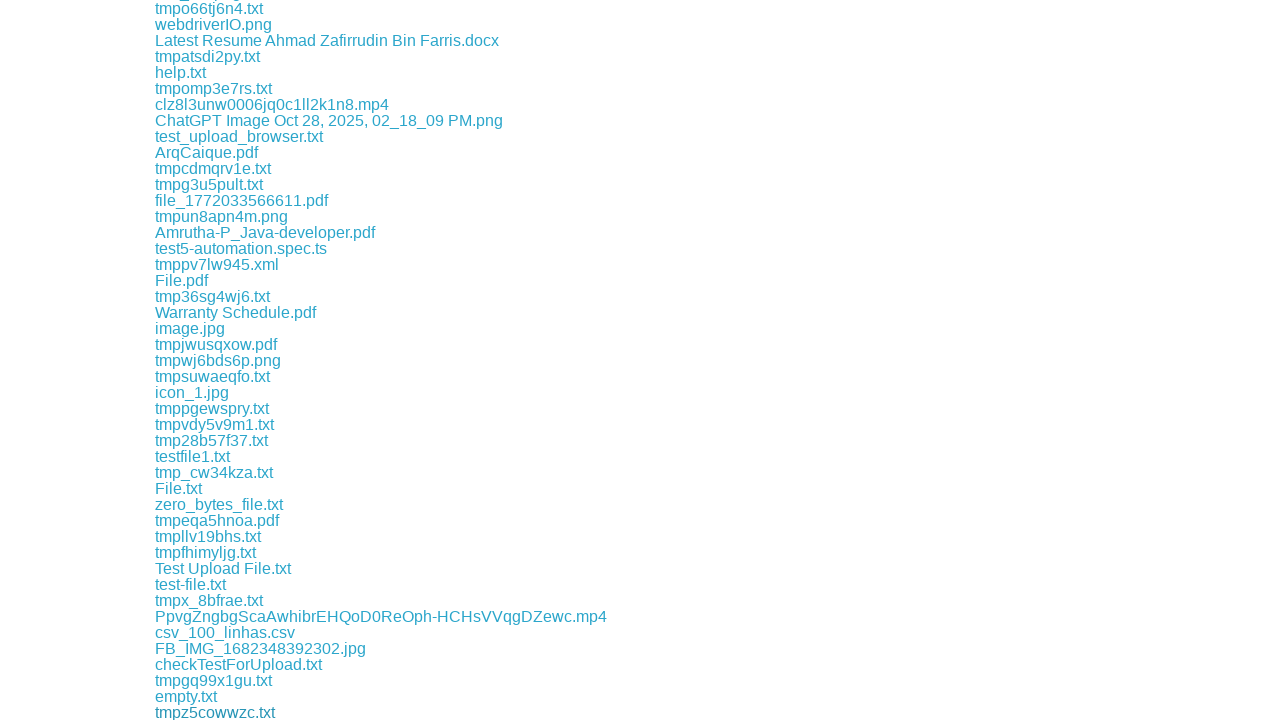

Waited 100ms after download link #338
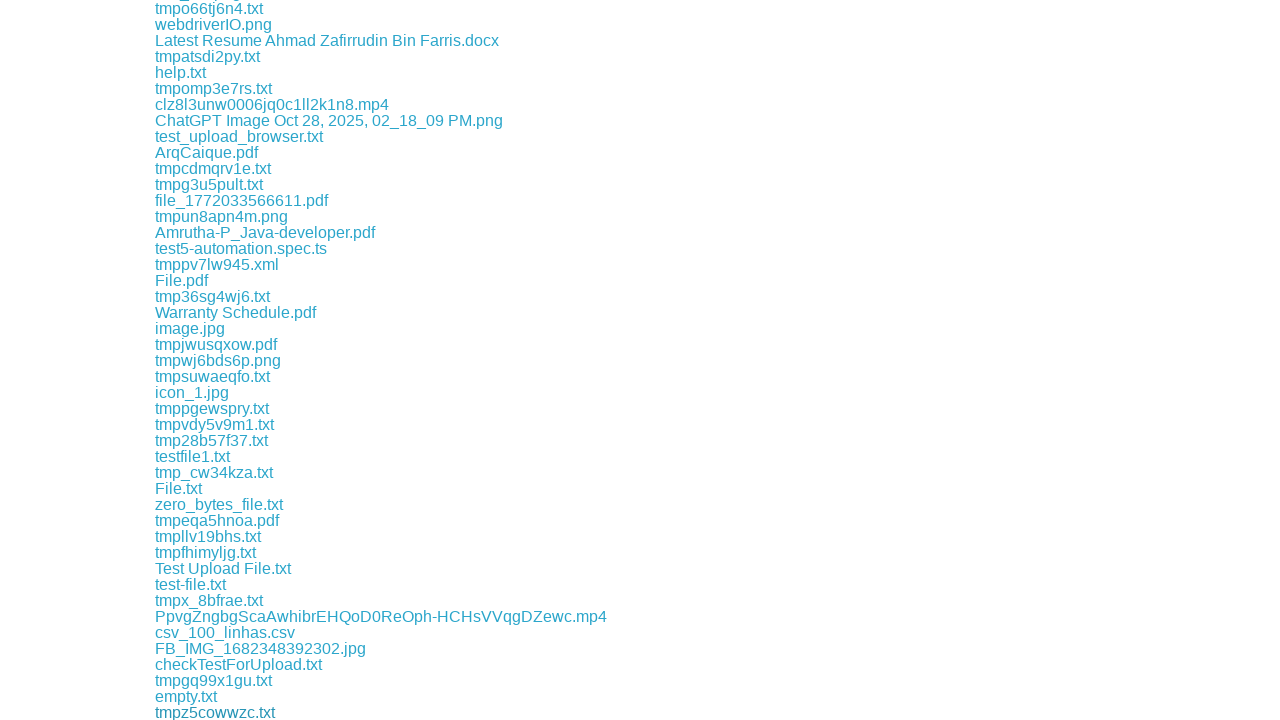

Clicked download link #339 at (287, 712) on a >> nth=339
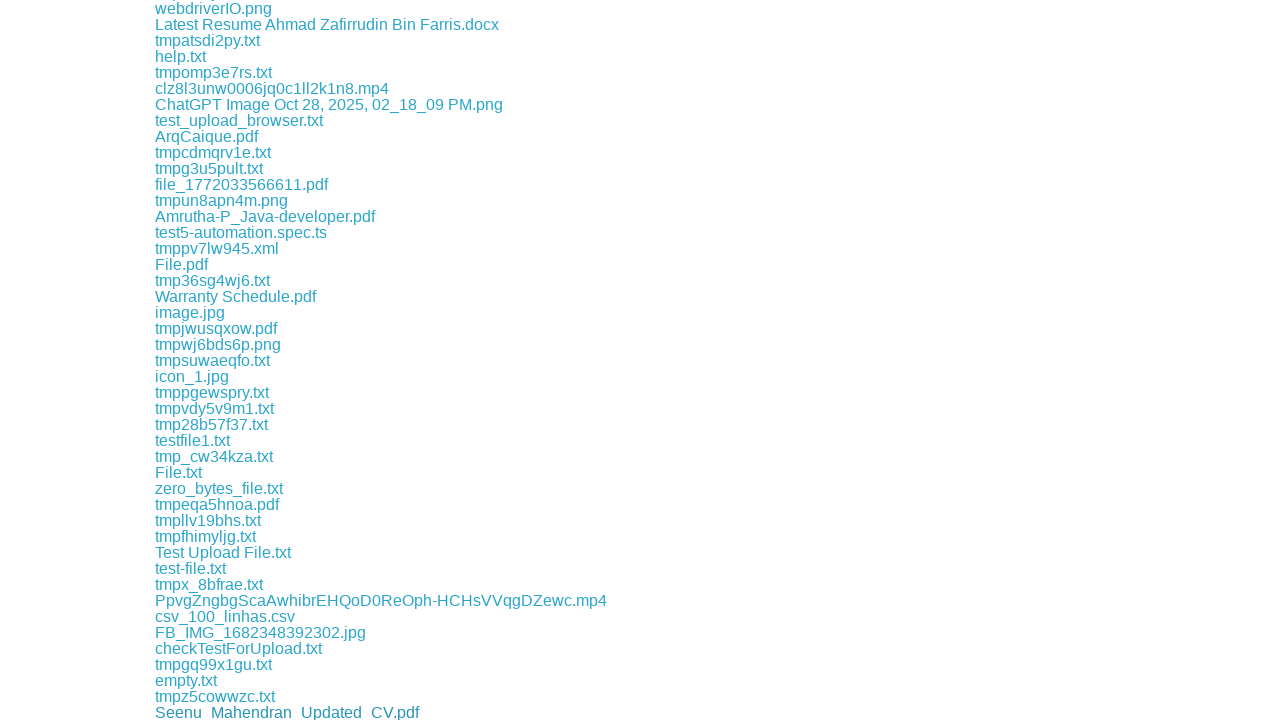

Waited 100ms after download link #339
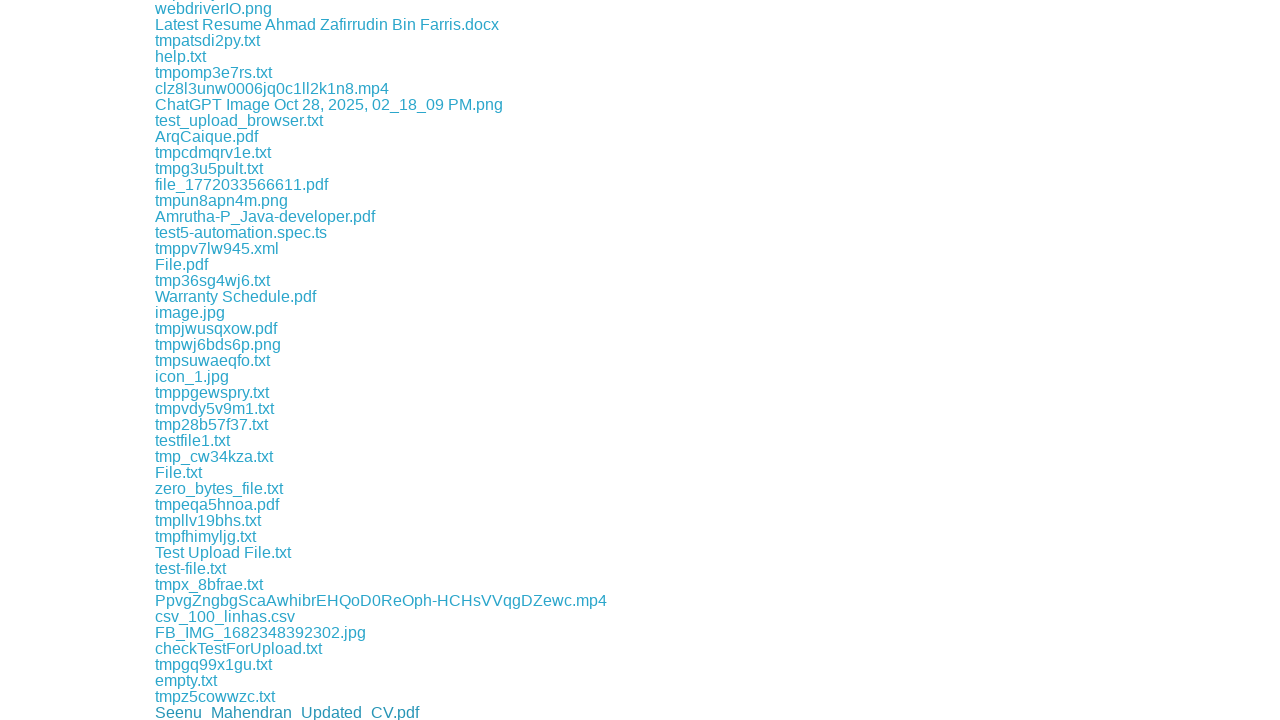

Clicked download link #340 at (347, 712) on a >> nth=340
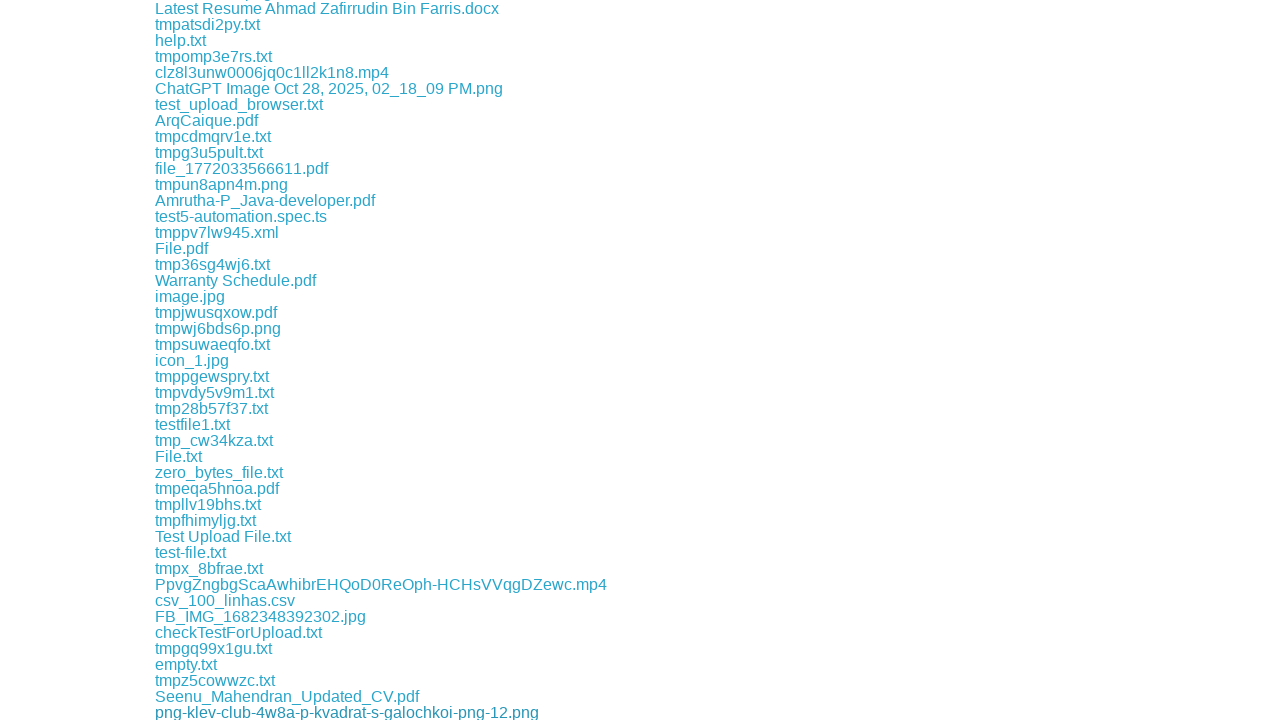

Waited 100ms after download link #340
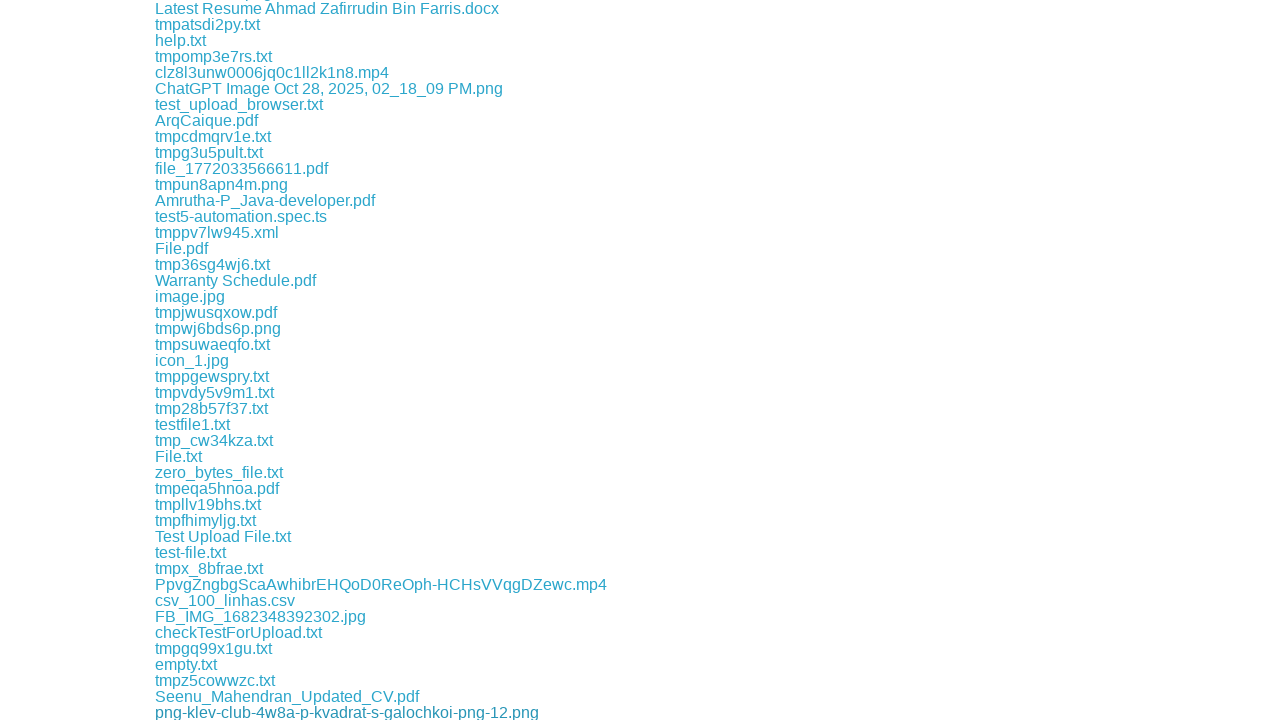

Clicked download link #341 at (212, 712) on a >> nth=341
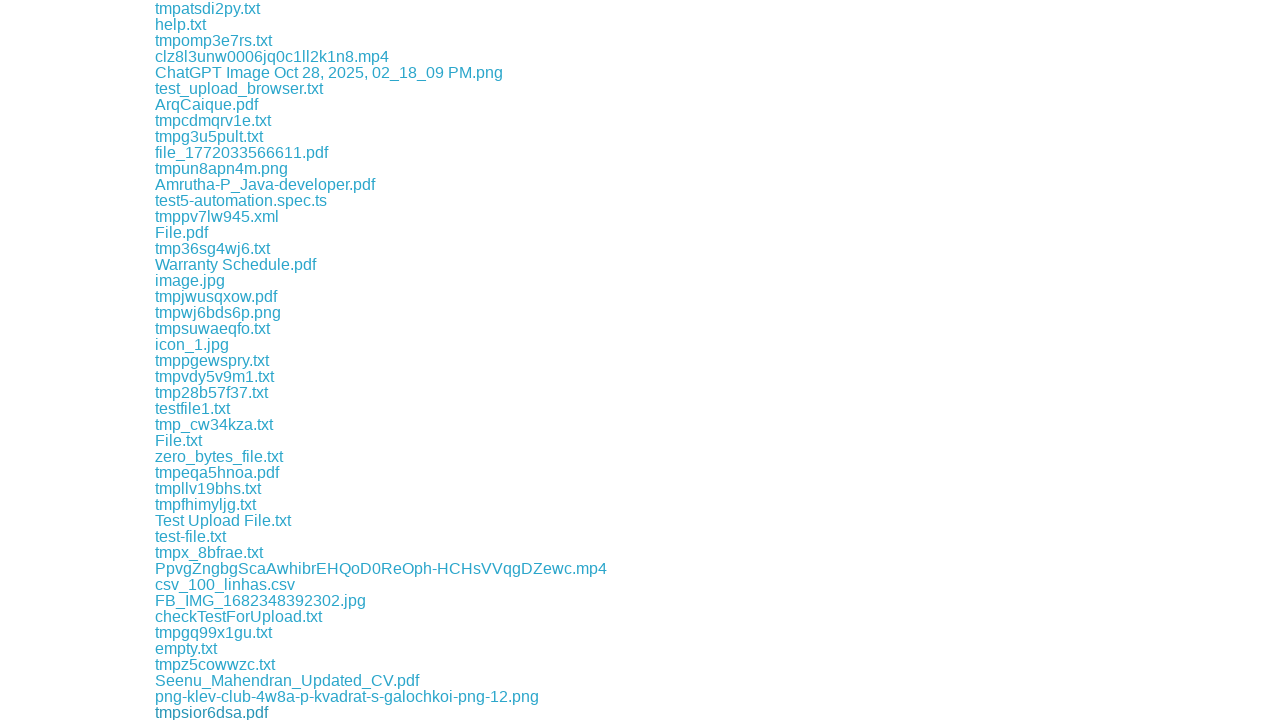

Waited 100ms after download link #341
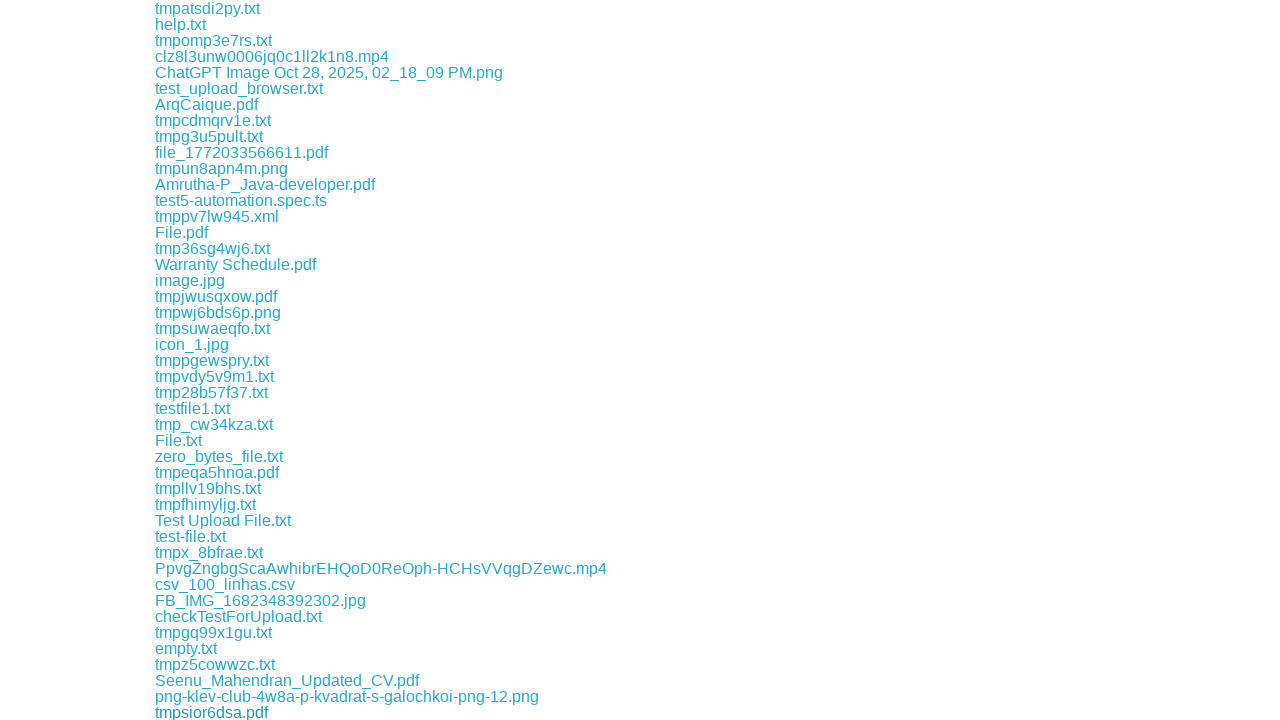

Clicked download link #342 at (684, 711) on a >> nth=342
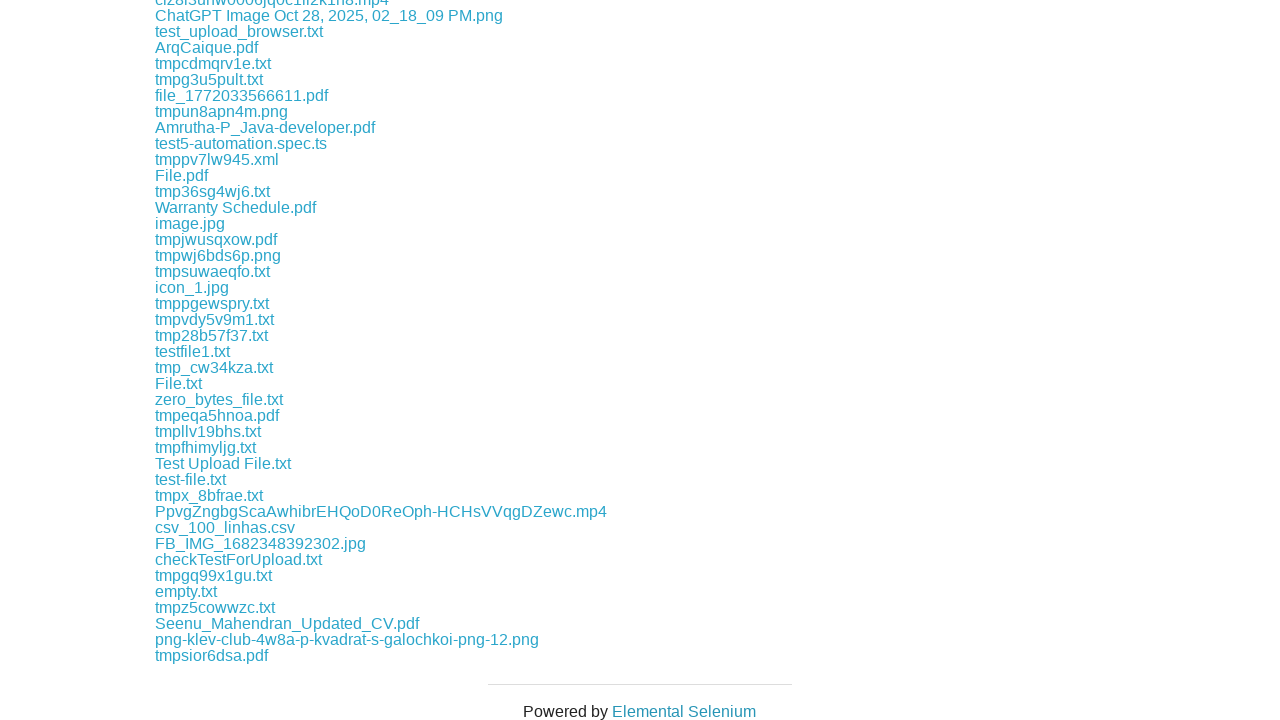

Waited 100ms after download link #342
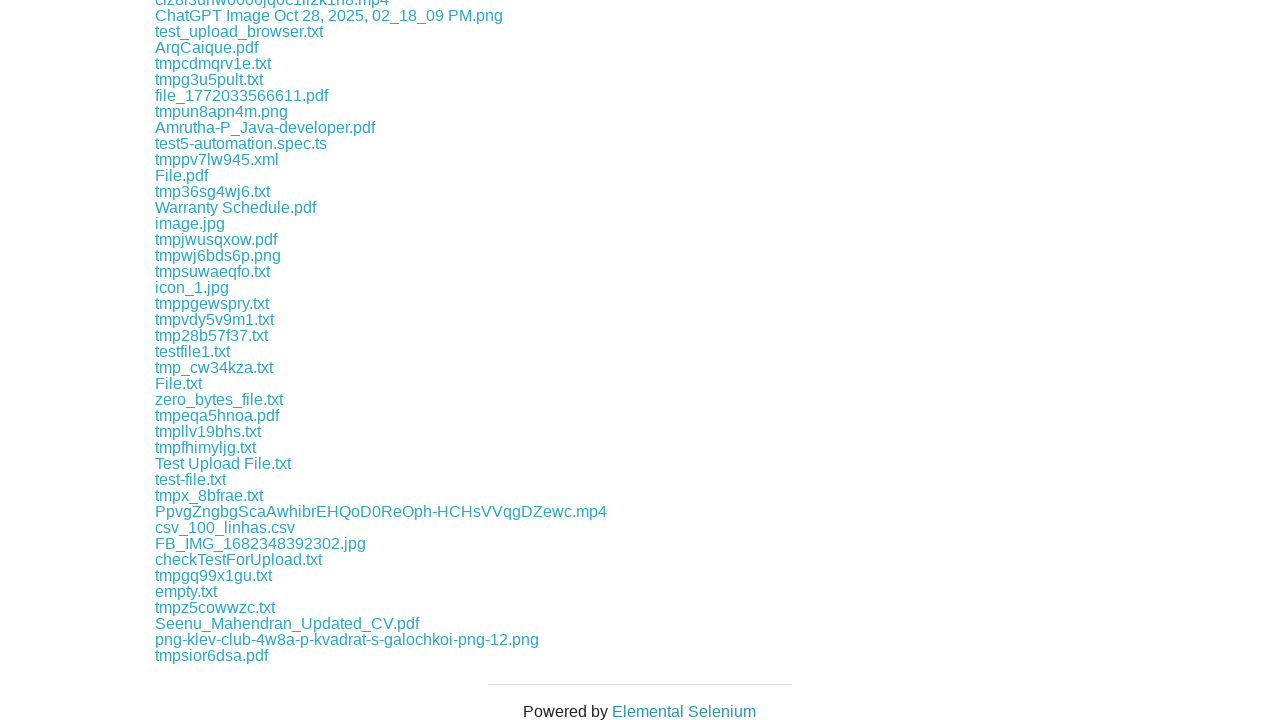

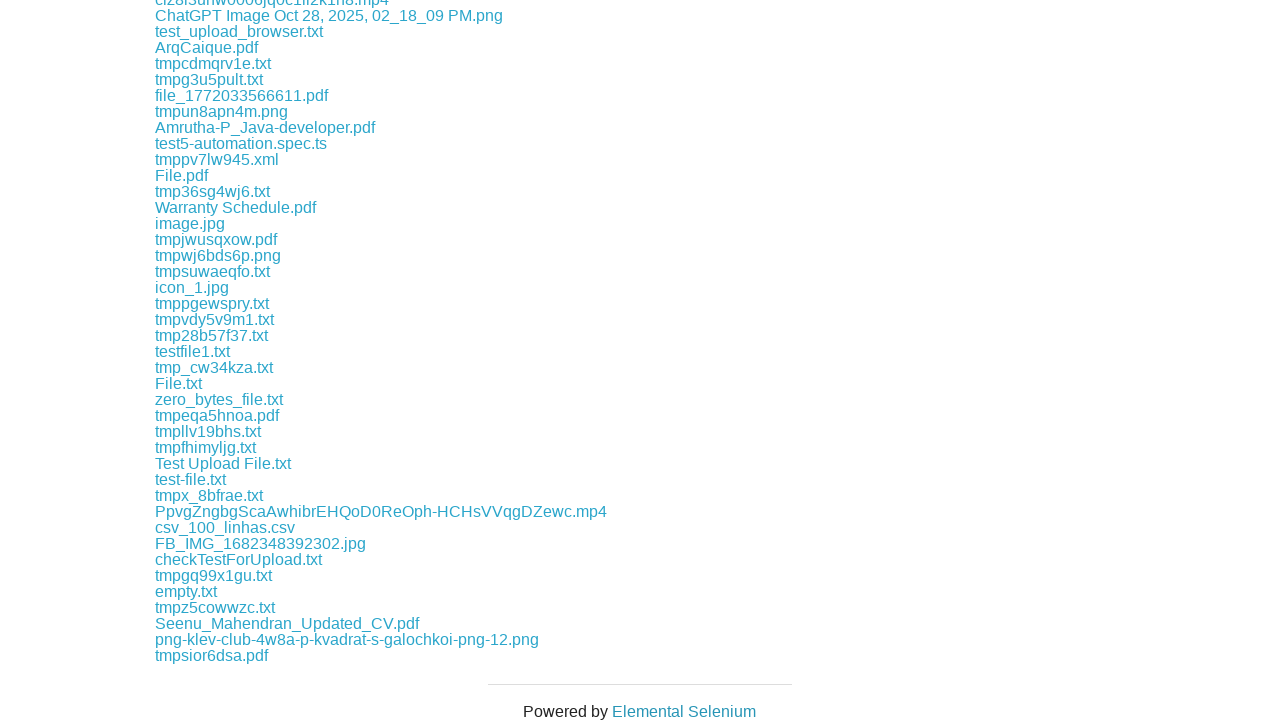